Tests jQuery UI datepicker functionality by opening the calendar popup, navigating backwards through months until reaching May 2002, and selecting the 15th day.

Starting URL: https://jqueryui.com/datepicker/

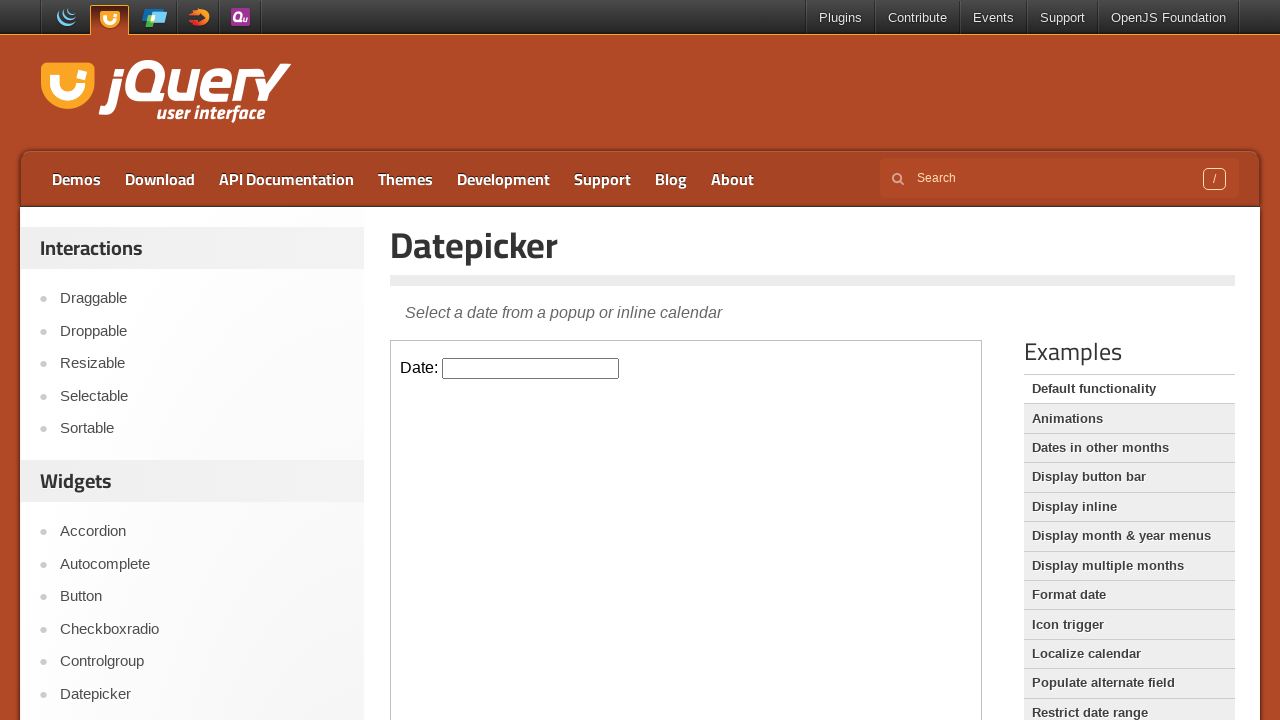

Located iframe containing datepicker
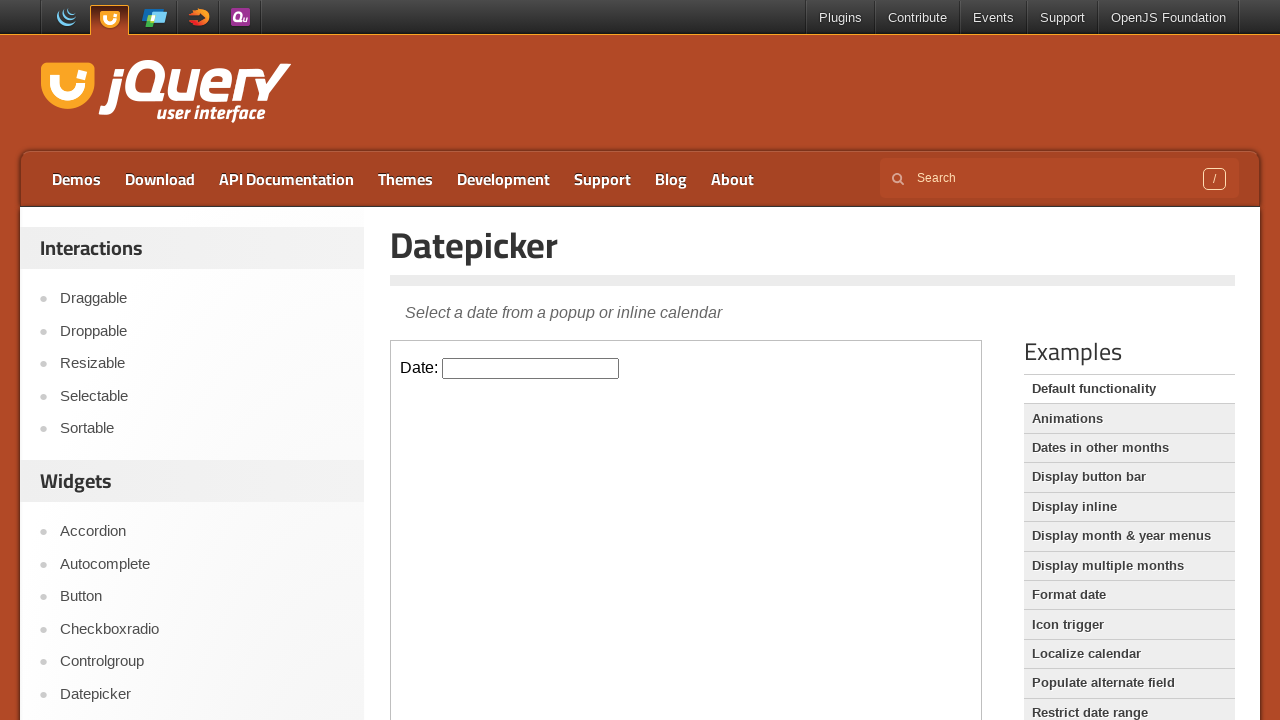

Clicked datepicker input to open calendar popup at (531, 368) on iframe.demo-frame >> nth=0 >> internal:control=enter-frame >> #datepicker
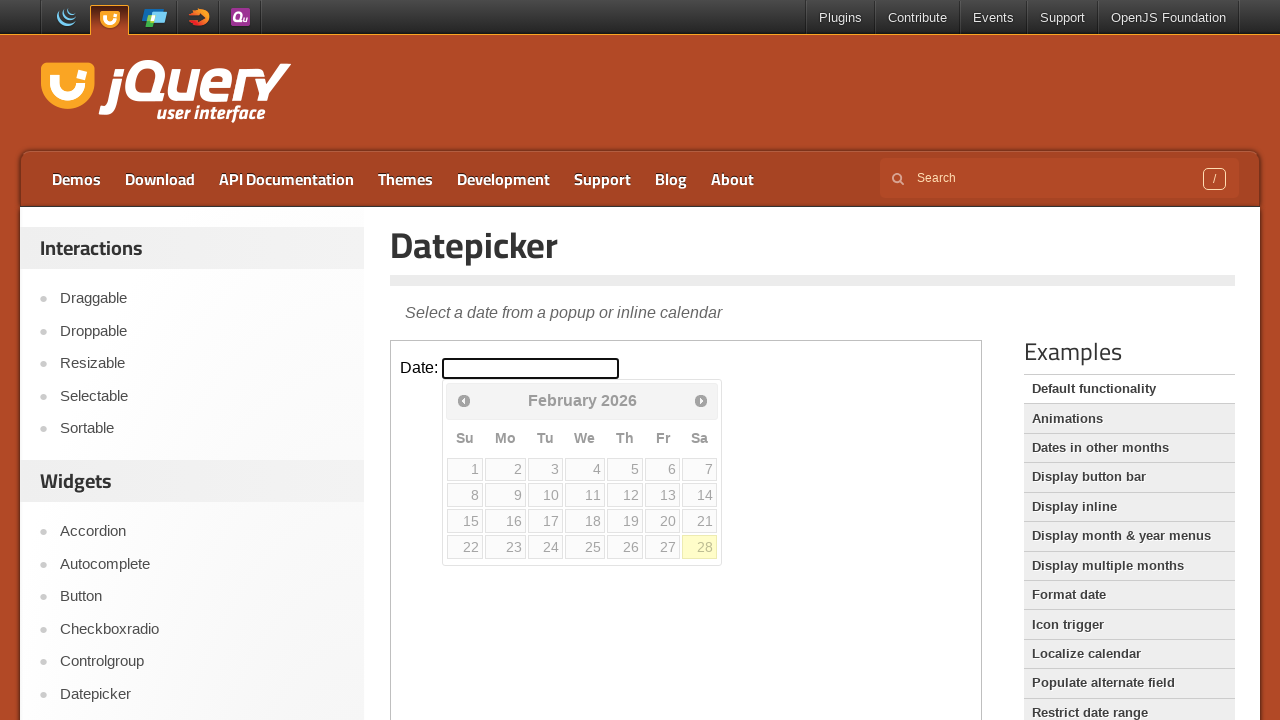

Retrieved current calendar date: February 2026
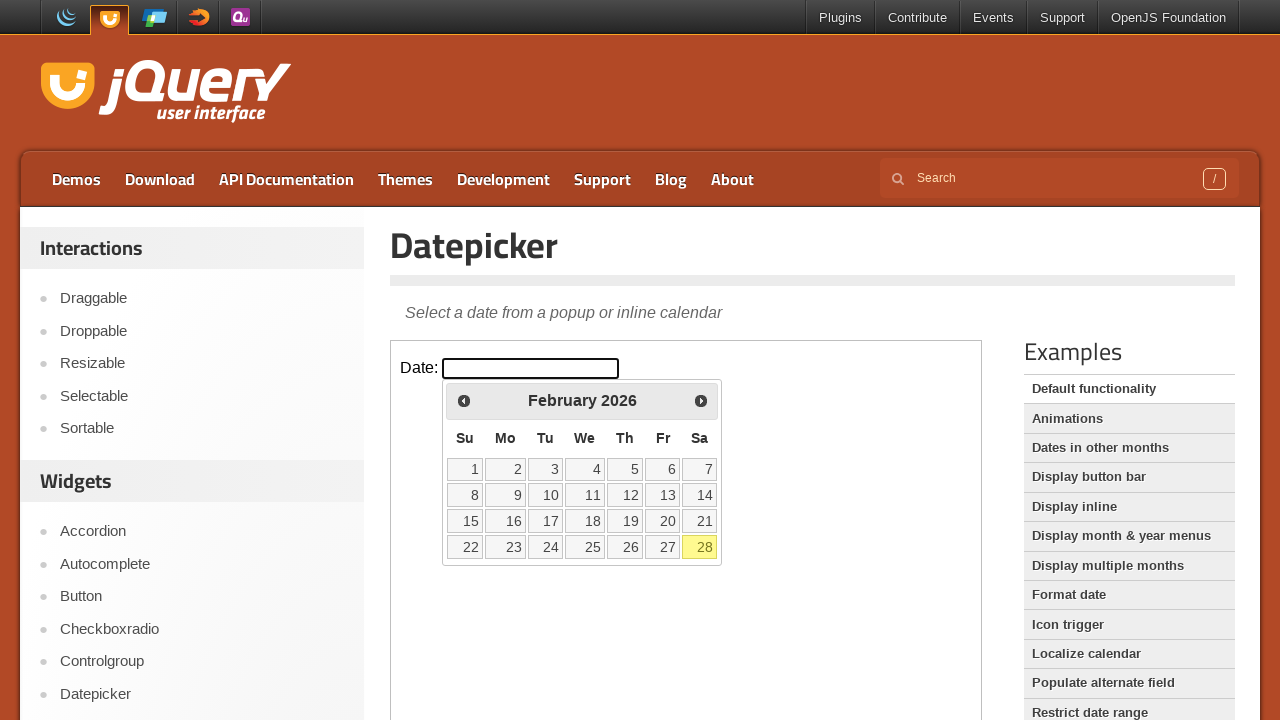

Clicked Previous button to navigate from February 2026 at (464, 400) on iframe.demo-frame >> nth=0 >> internal:control=enter-frame >> xpath=//span[text(
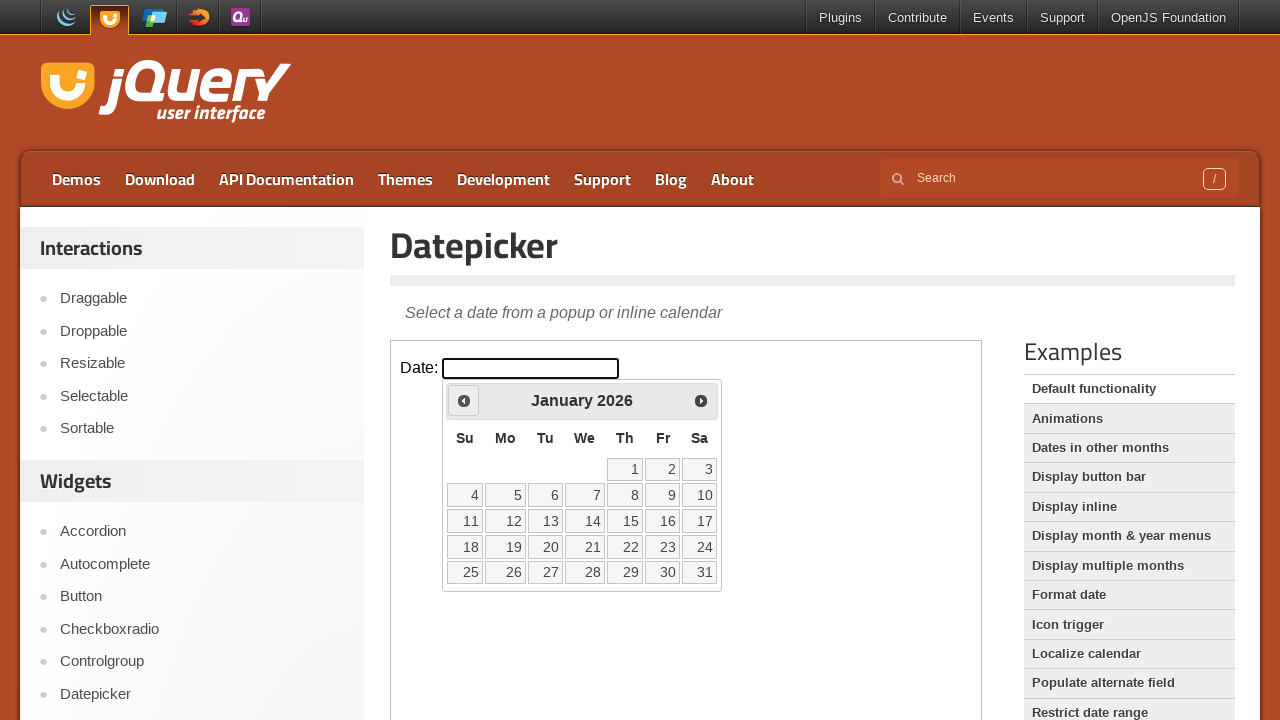

Waited for calendar to update after navigation
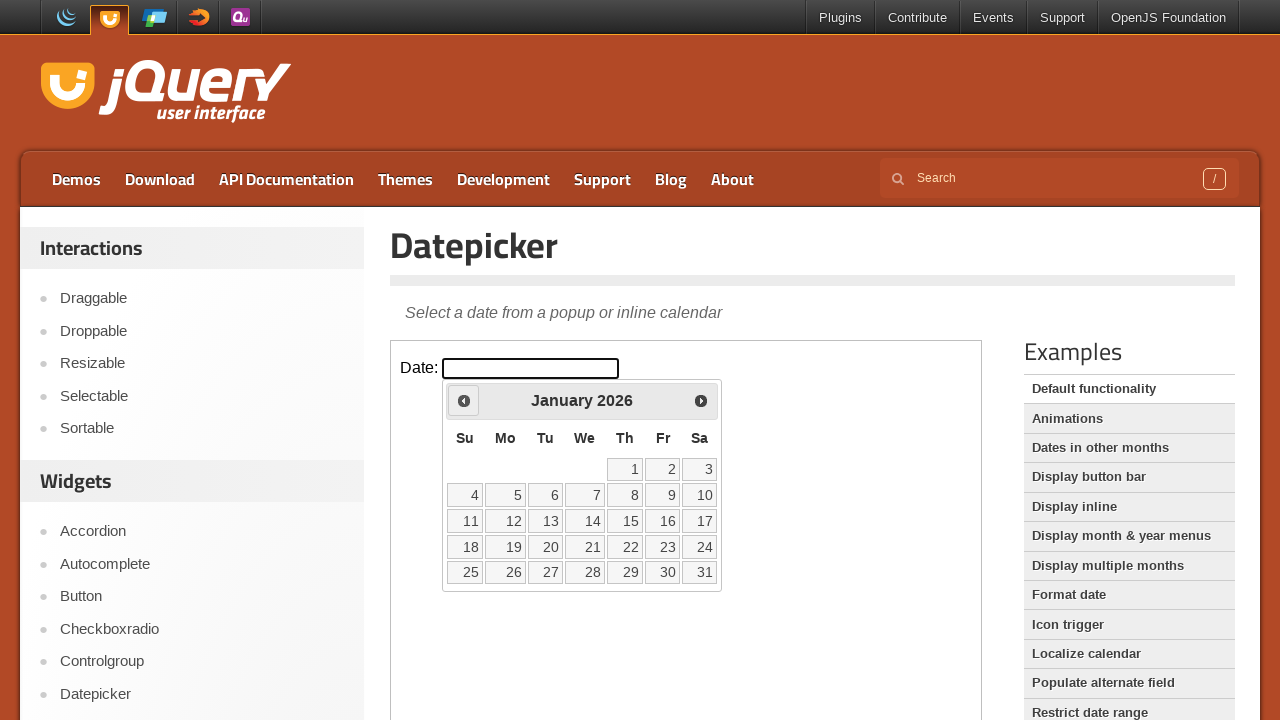

Retrieved current calendar date: January 2026
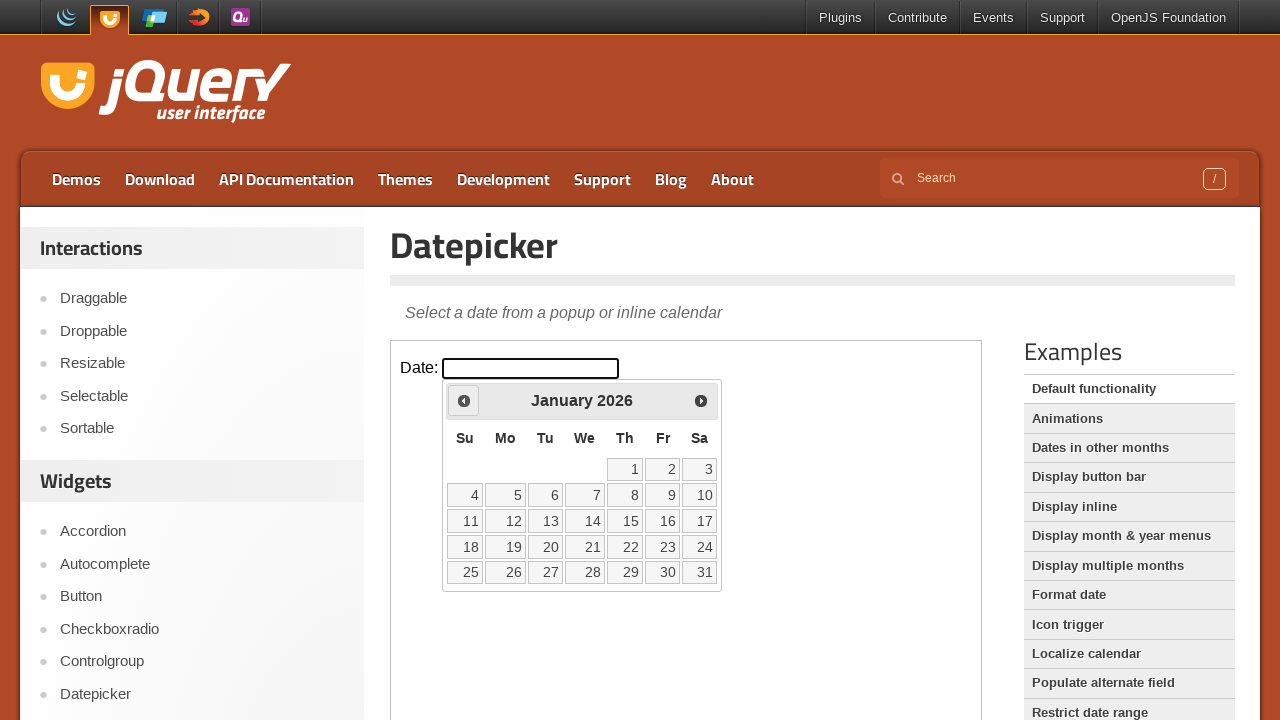

Clicked Previous button to navigate from January 2026 at (464, 400) on iframe.demo-frame >> nth=0 >> internal:control=enter-frame >> xpath=//span[text(
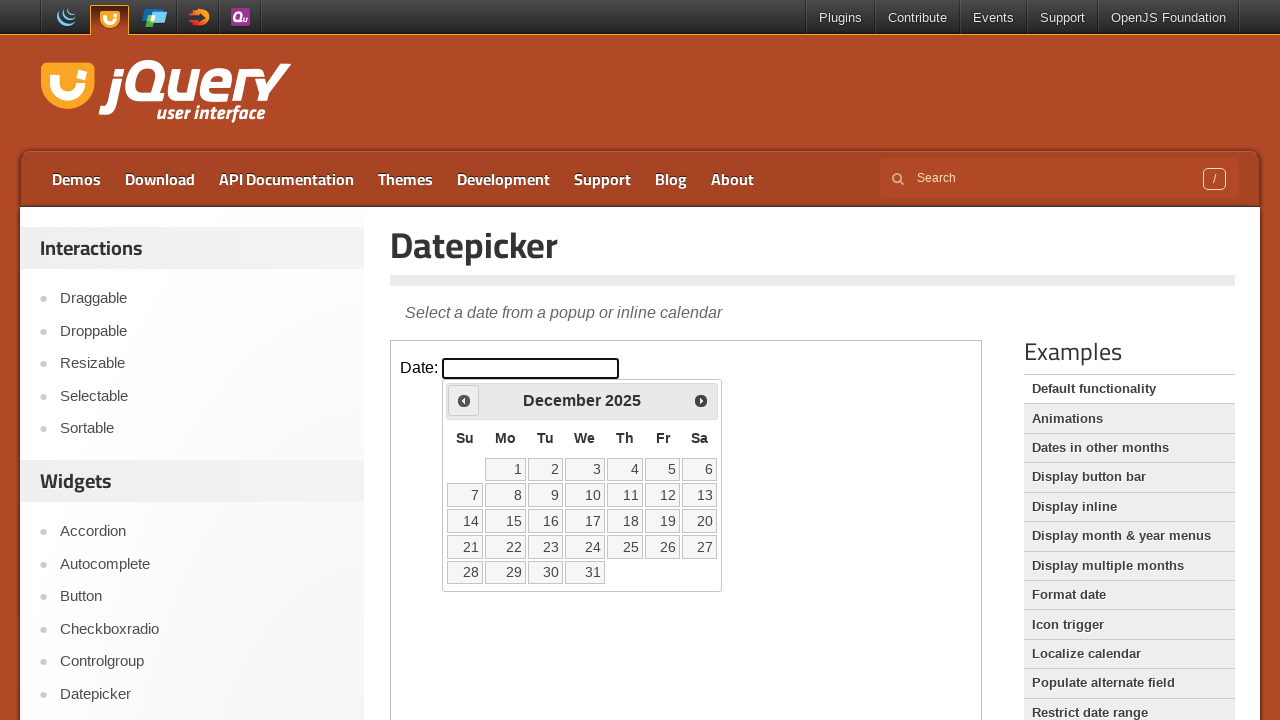

Waited for calendar to update after navigation
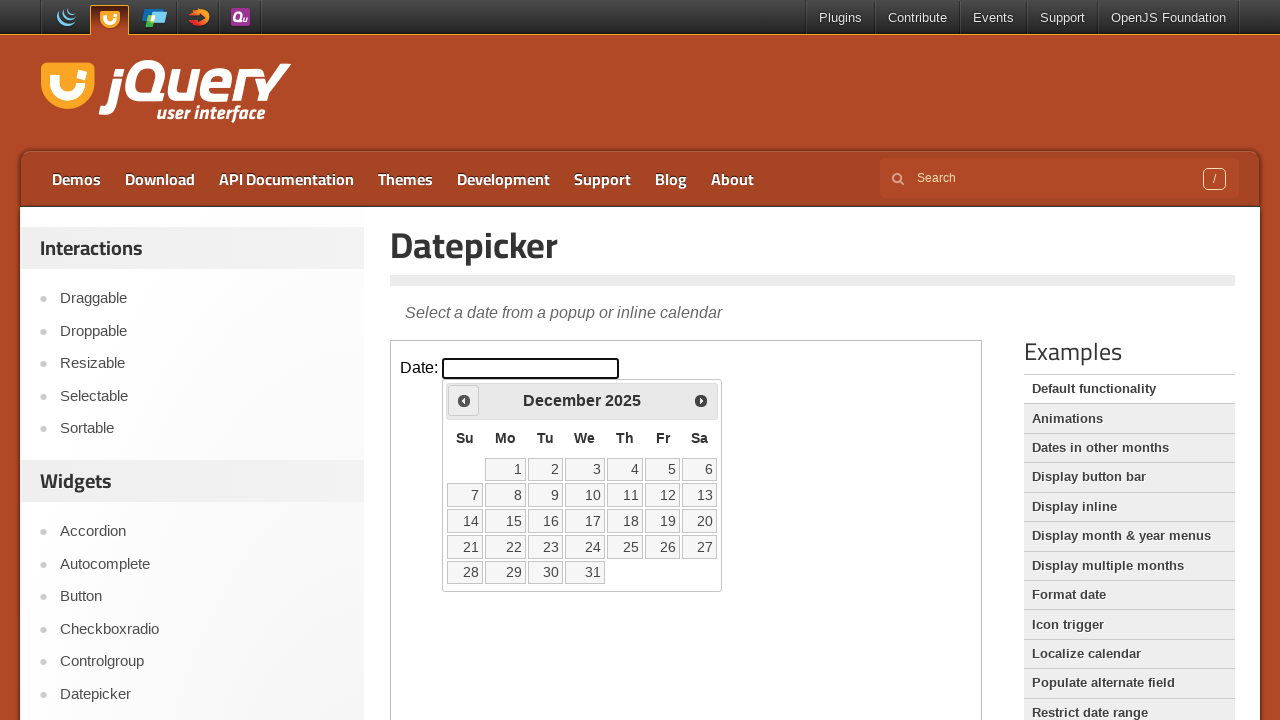

Retrieved current calendar date: December 2025
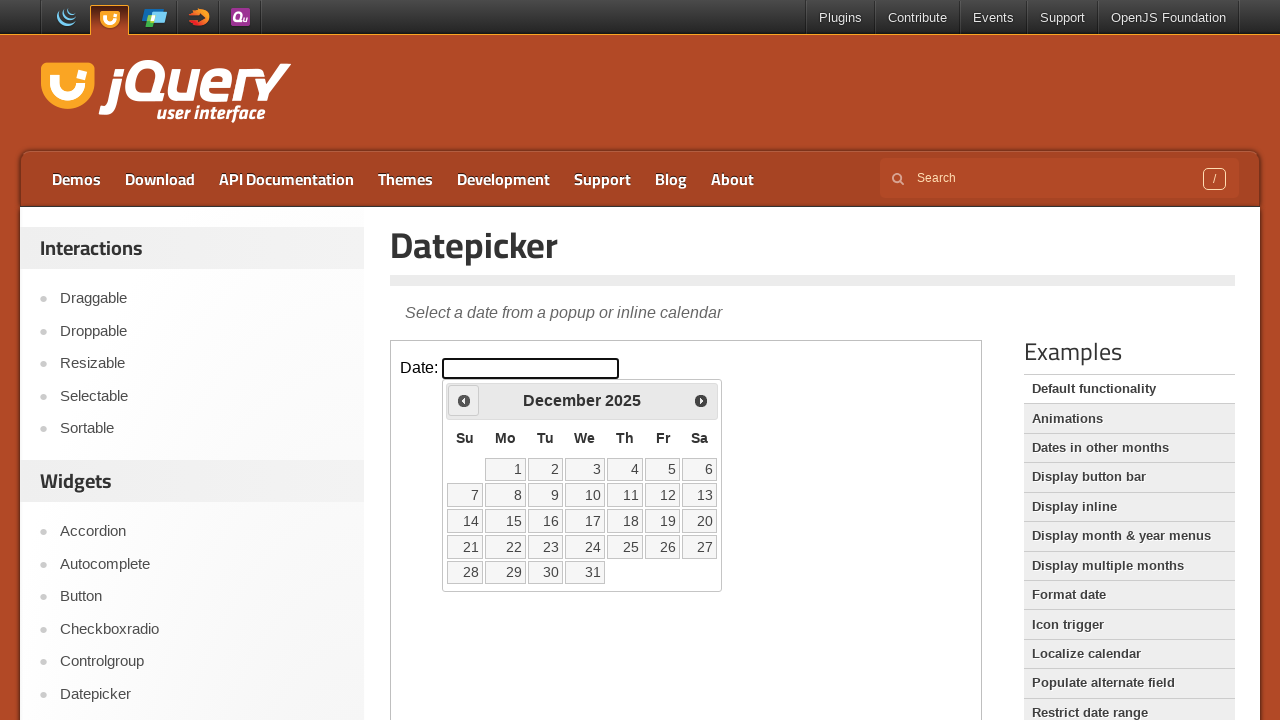

Clicked Previous button to navigate from December 2025 at (464, 400) on iframe.demo-frame >> nth=0 >> internal:control=enter-frame >> xpath=//span[text(
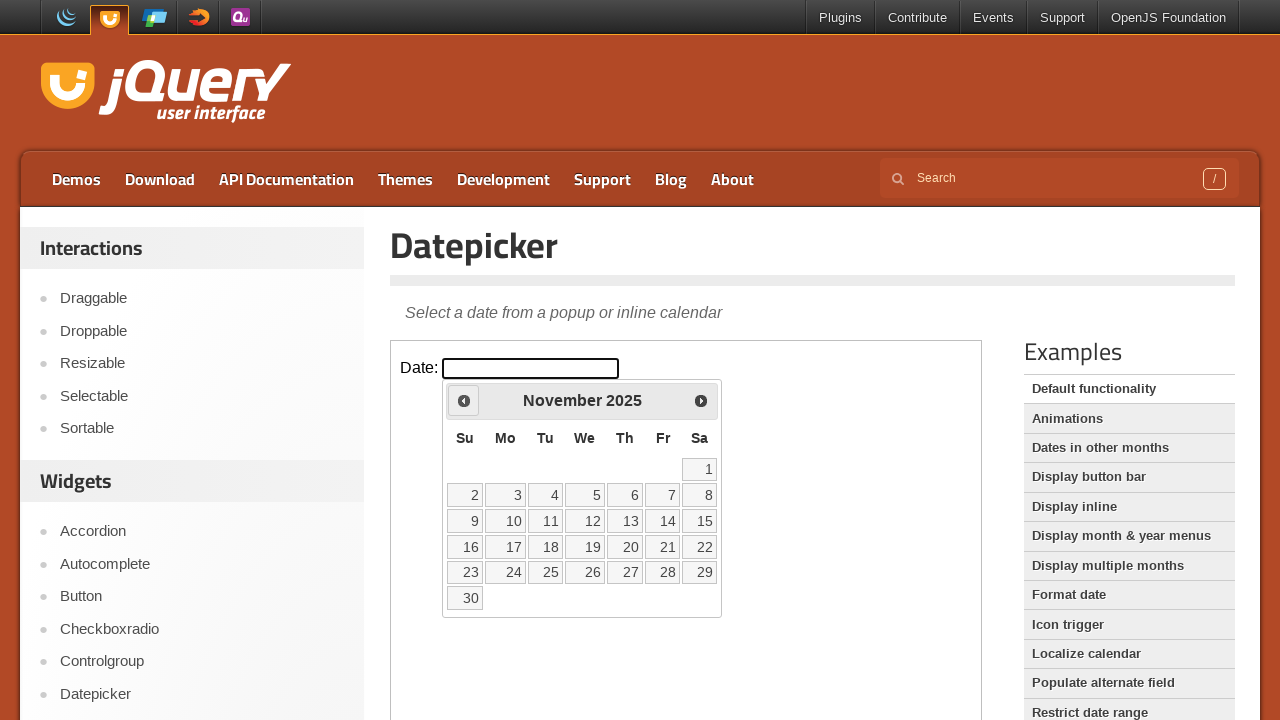

Waited for calendar to update after navigation
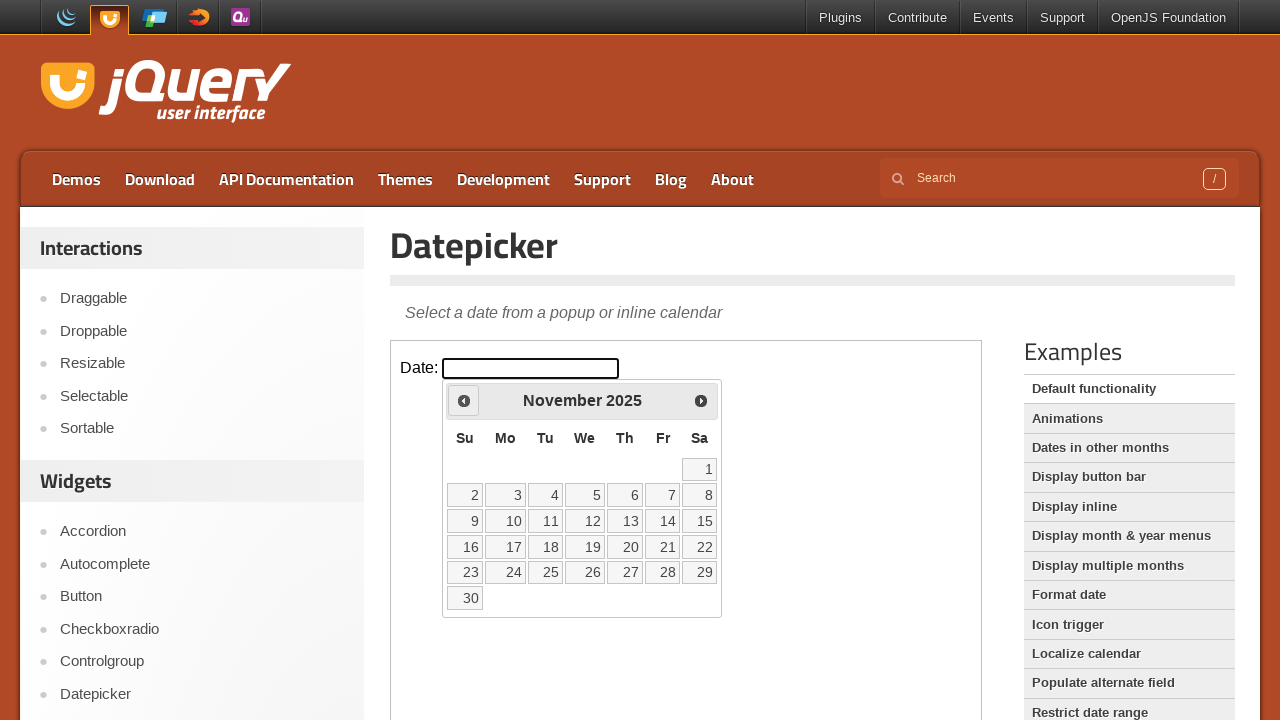

Retrieved current calendar date: November 2025
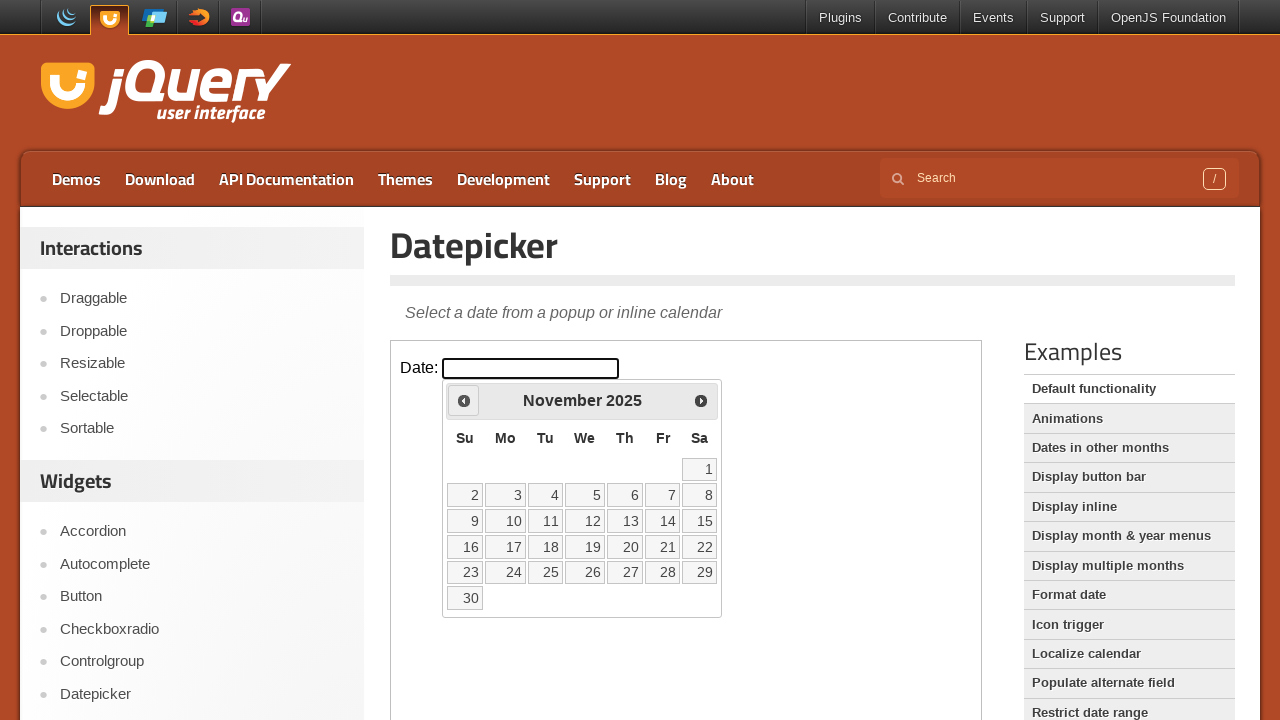

Clicked Previous button to navigate from November 2025 at (464, 400) on iframe.demo-frame >> nth=0 >> internal:control=enter-frame >> xpath=//span[text(
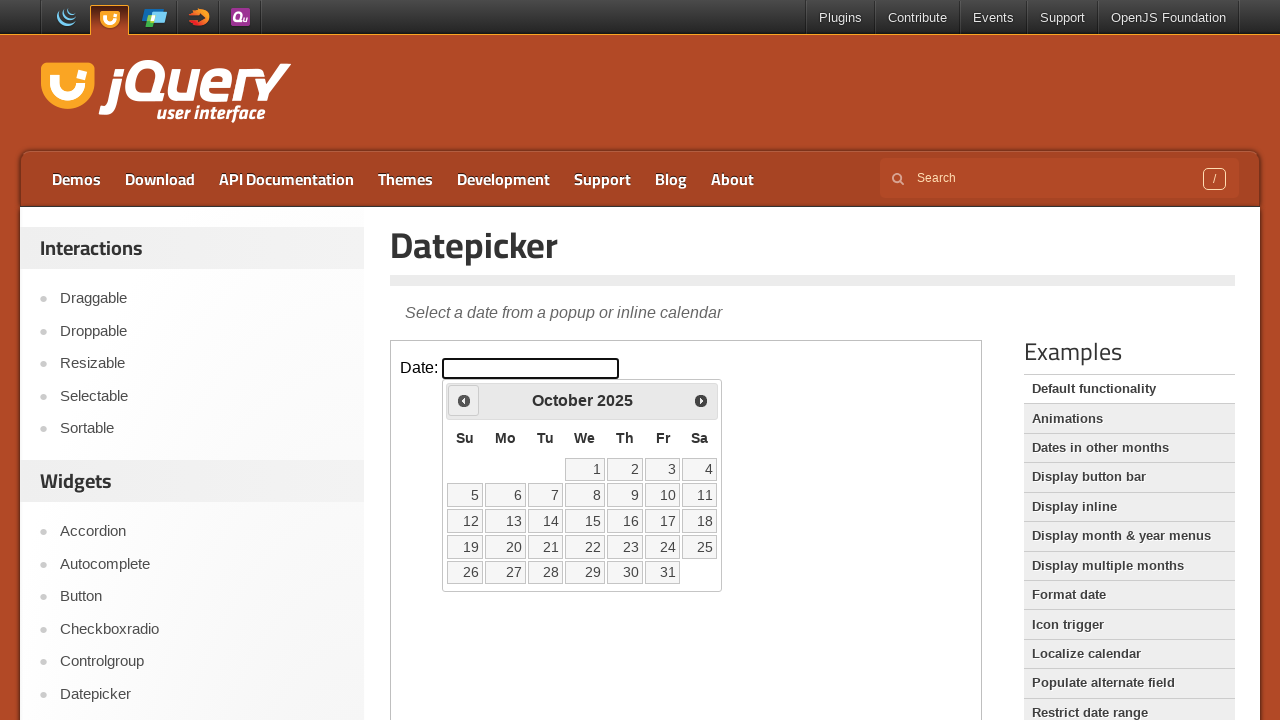

Waited for calendar to update after navigation
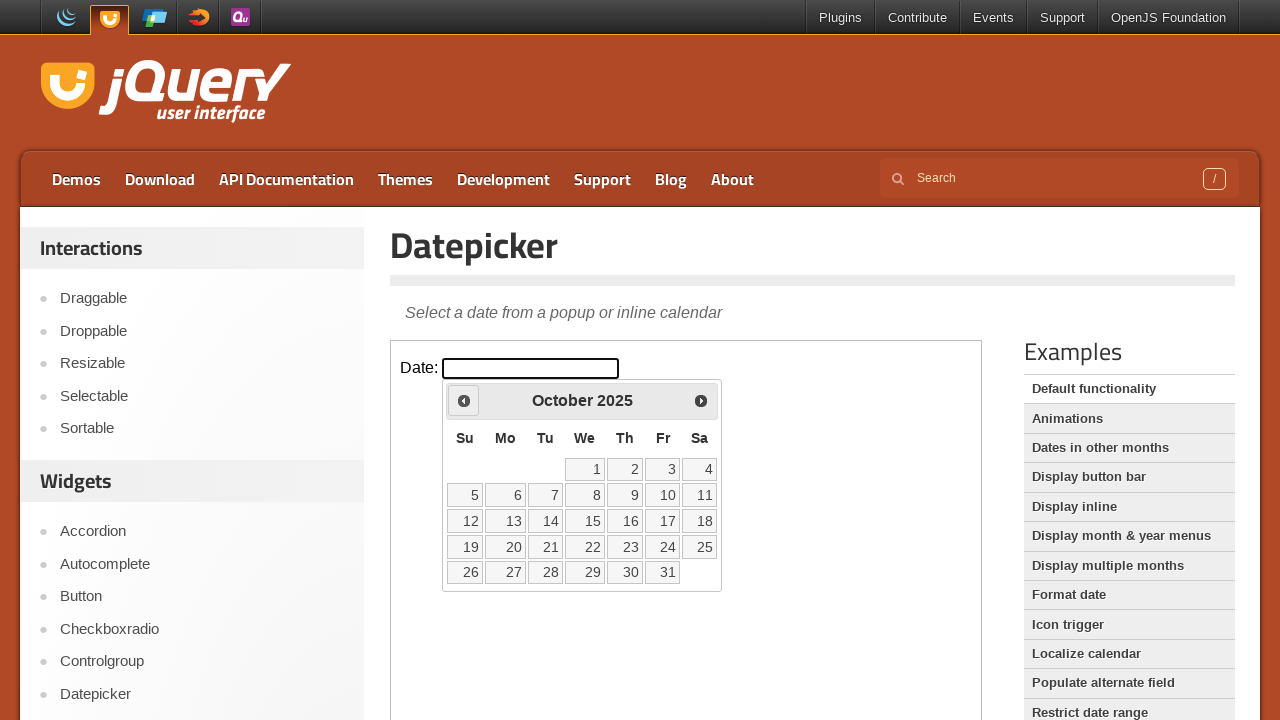

Retrieved current calendar date: October 2025
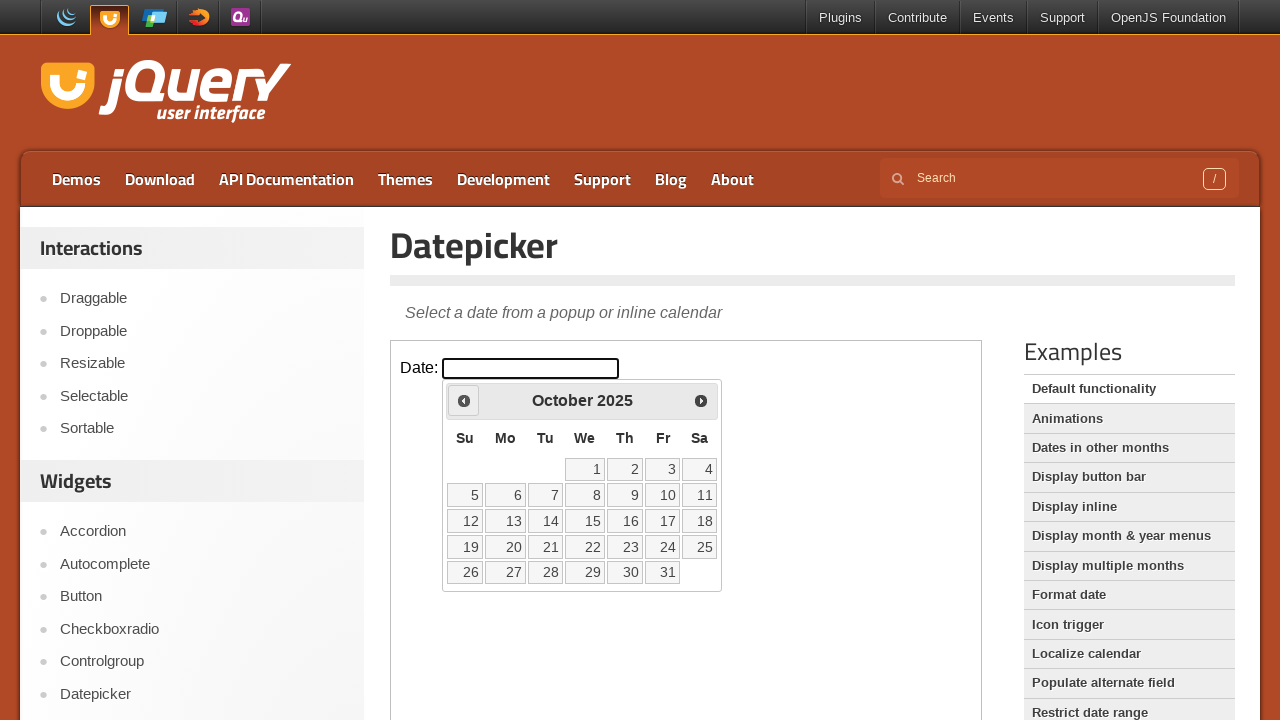

Clicked Previous button to navigate from October 2025 at (464, 400) on iframe.demo-frame >> nth=0 >> internal:control=enter-frame >> xpath=//span[text(
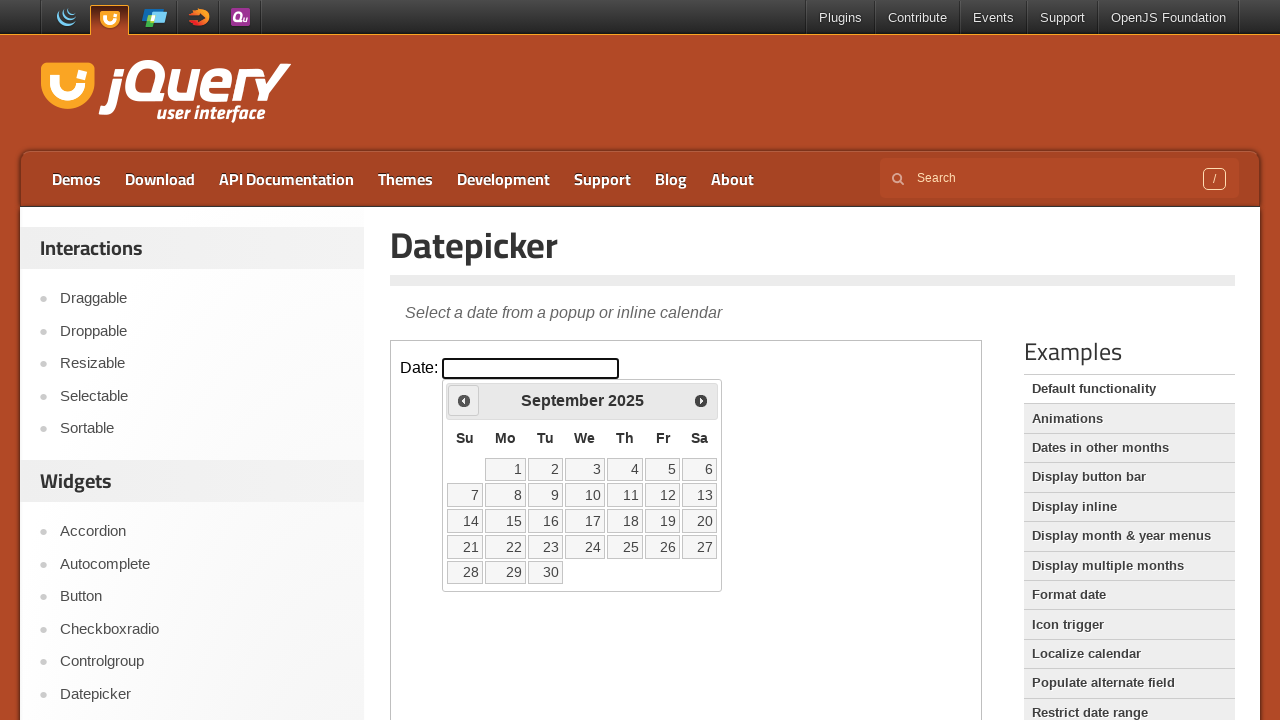

Waited for calendar to update after navigation
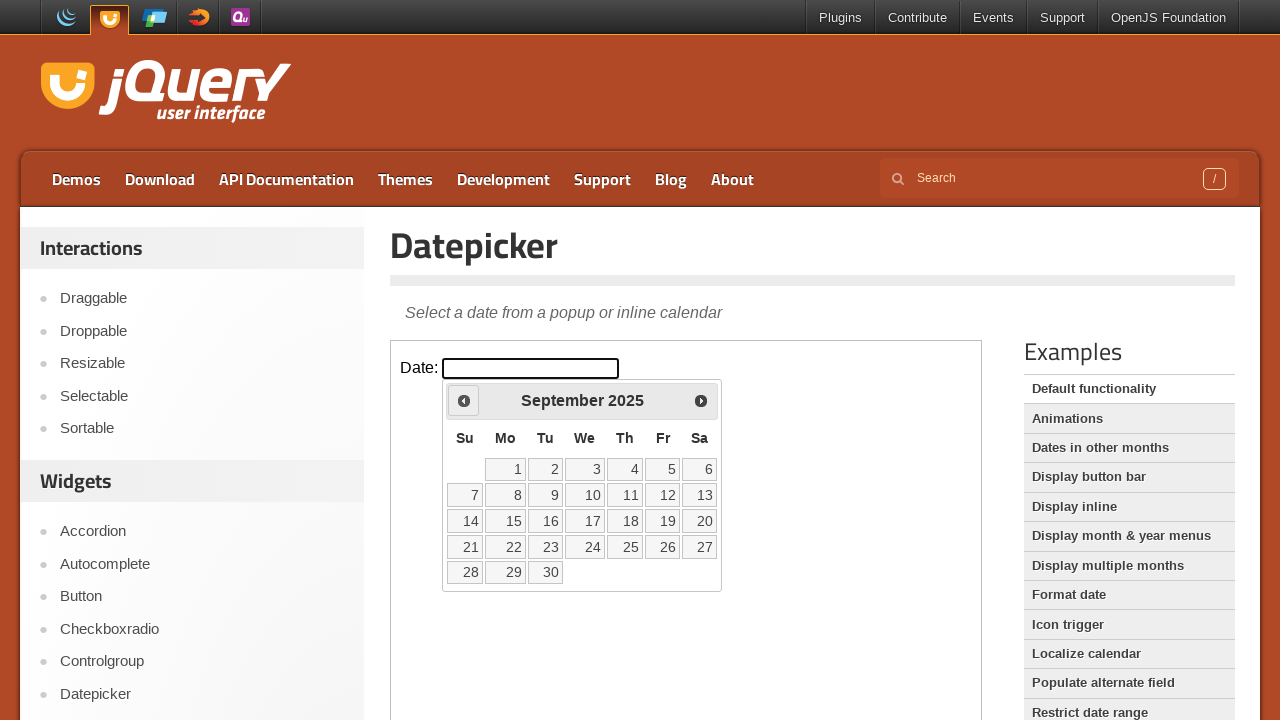

Retrieved current calendar date: September 2025
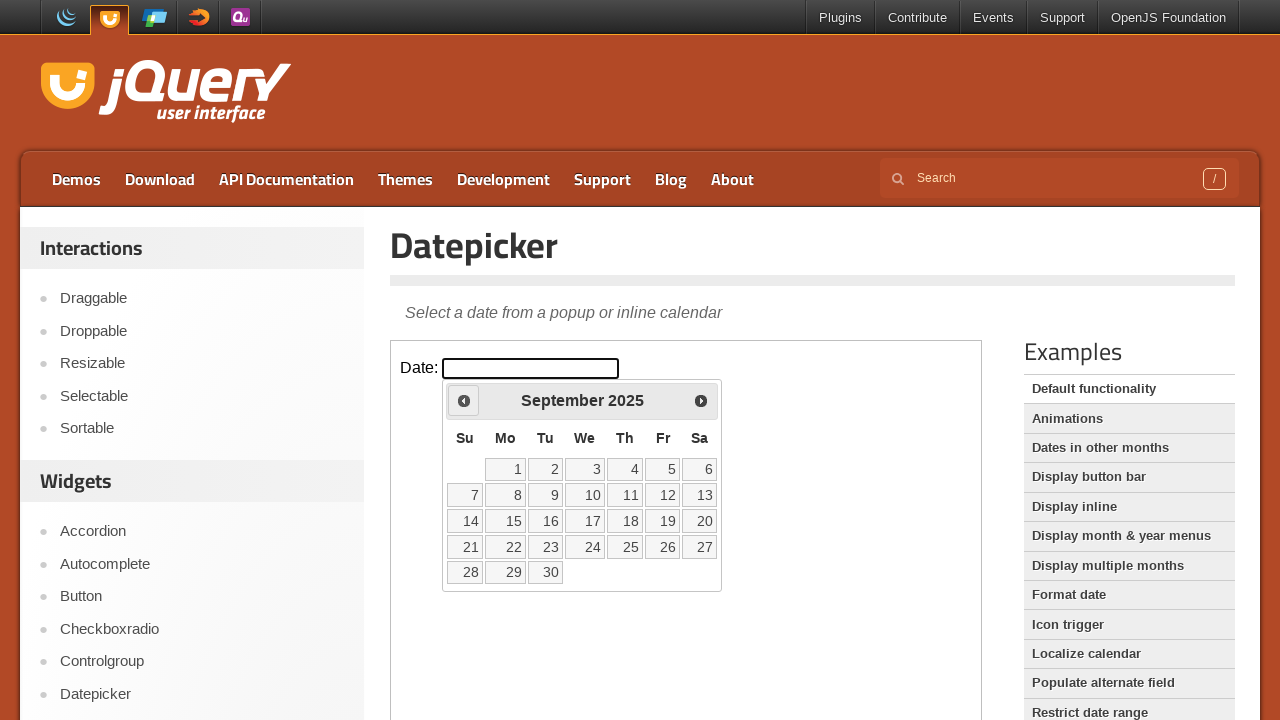

Clicked Previous button to navigate from September 2025 at (464, 400) on iframe.demo-frame >> nth=0 >> internal:control=enter-frame >> xpath=//span[text(
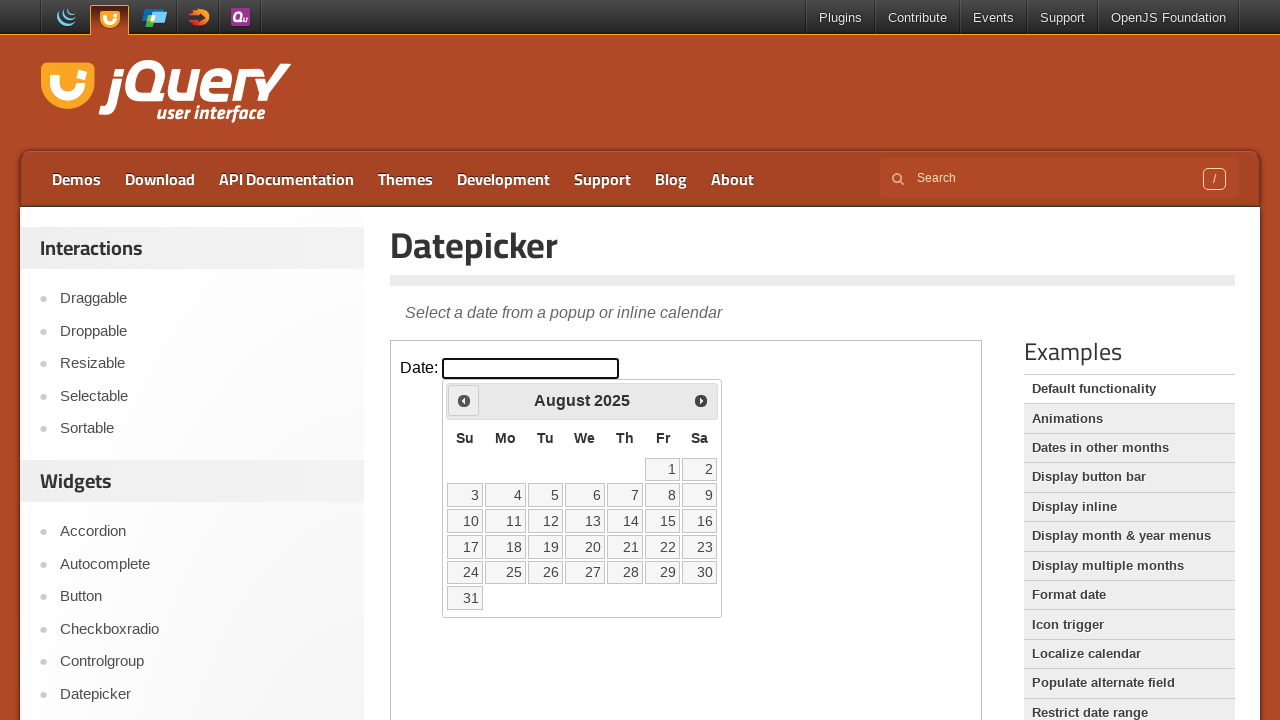

Waited for calendar to update after navigation
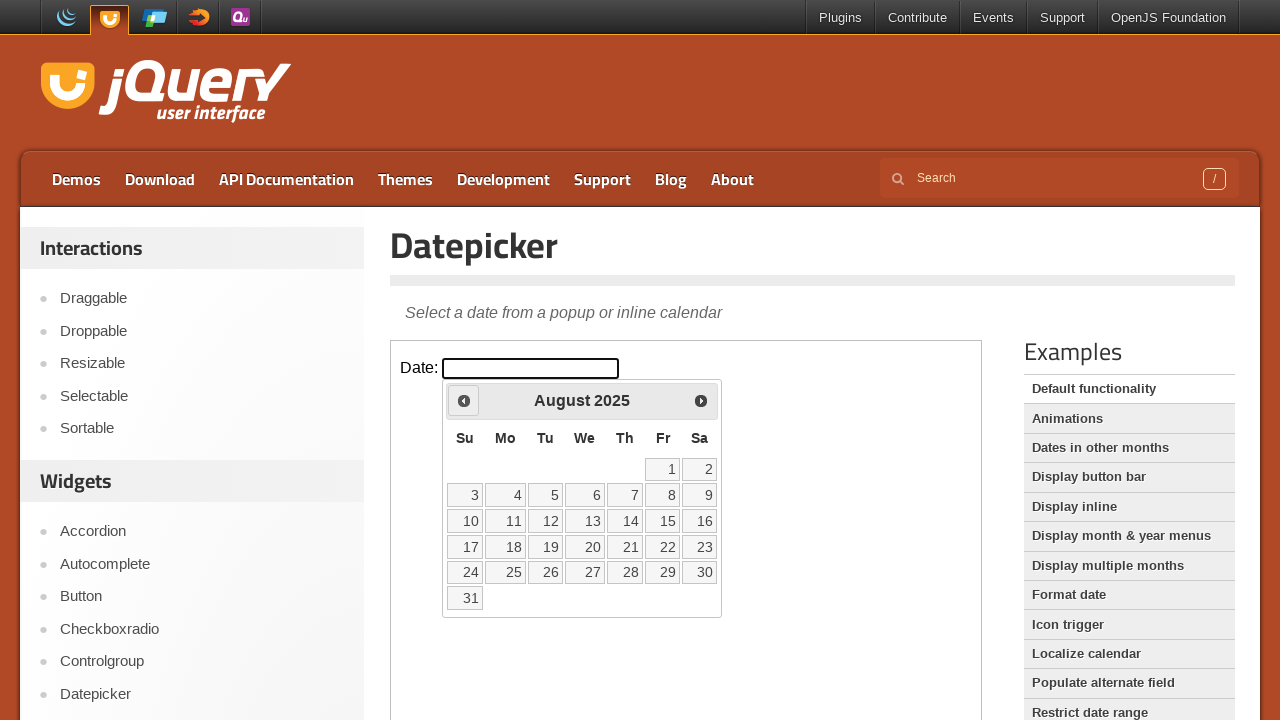

Retrieved current calendar date: August 2025
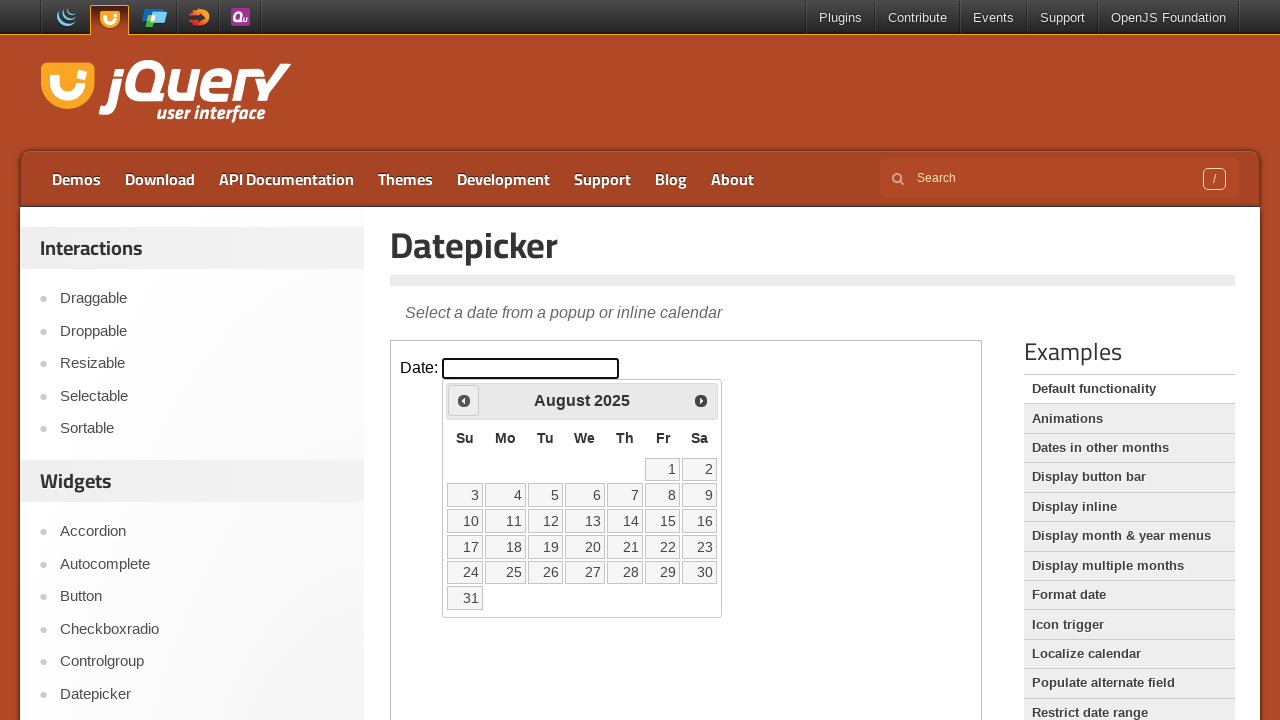

Clicked Previous button to navigate from August 2025 at (464, 400) on iframe.demo-frame >> nth=0 >> internal:control=enter-frame >> xpath=//span[text(
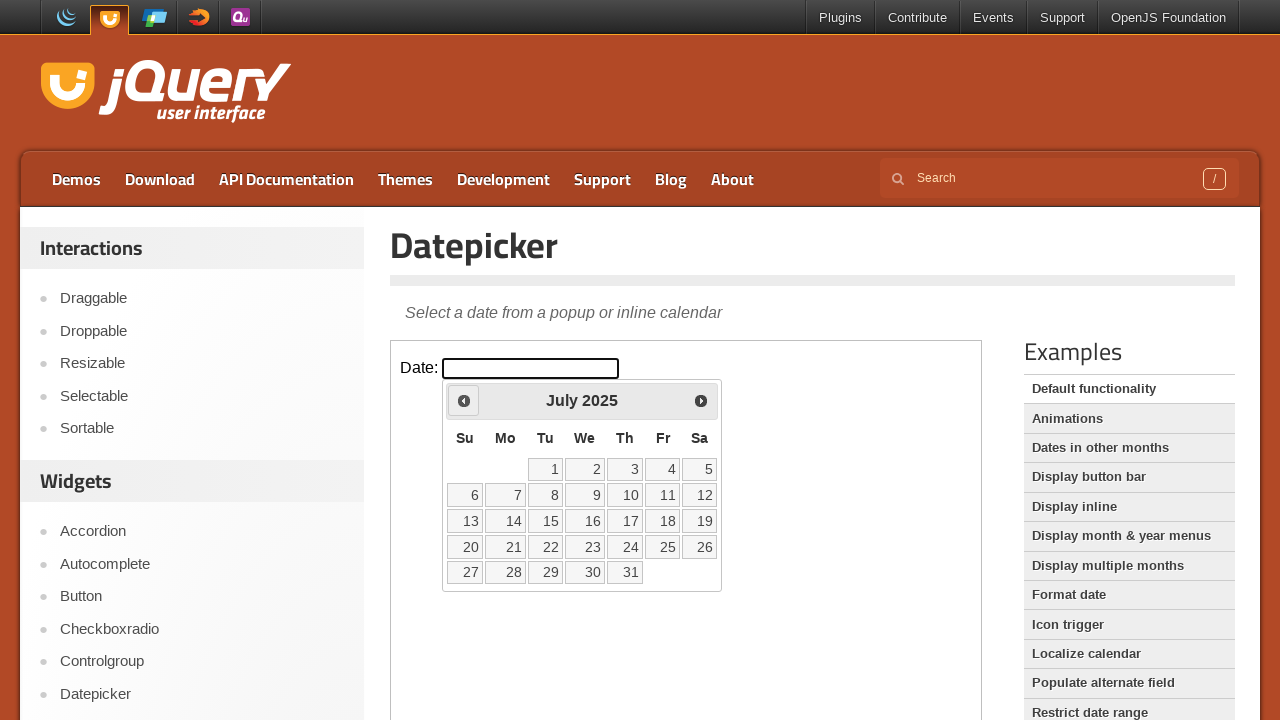

Waited for calendar to update after navigation
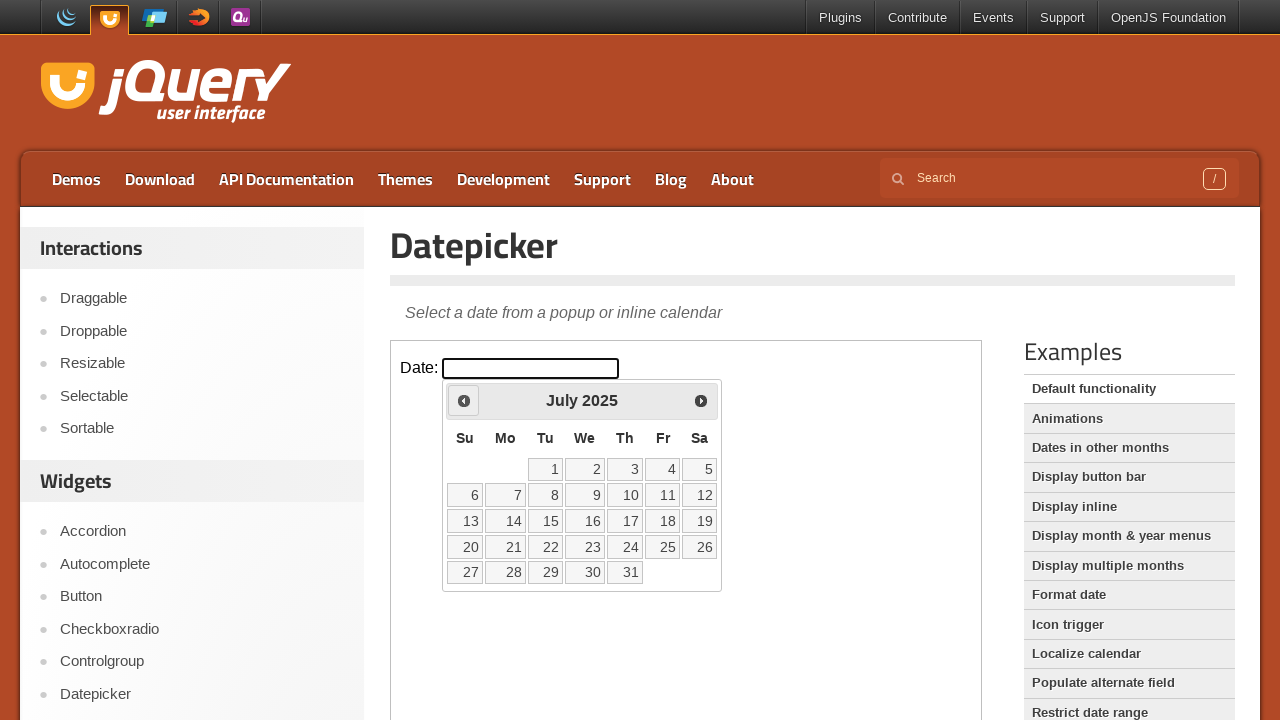

Retrieved current calendar date: July 2025
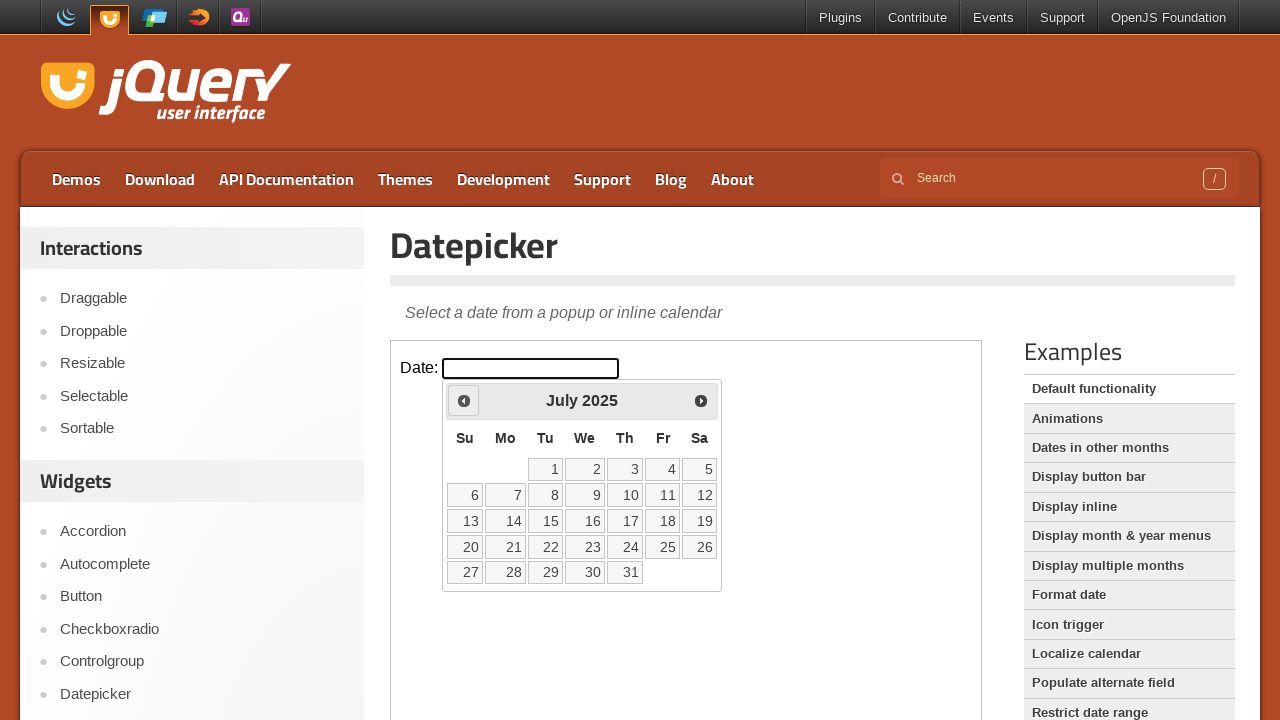

Clicked Previous button to navigate from July 2025 at (464, 400) on iframe.demo-frame >> nth=0 >> internal:control=enter-frame >> xpath=//span[text(
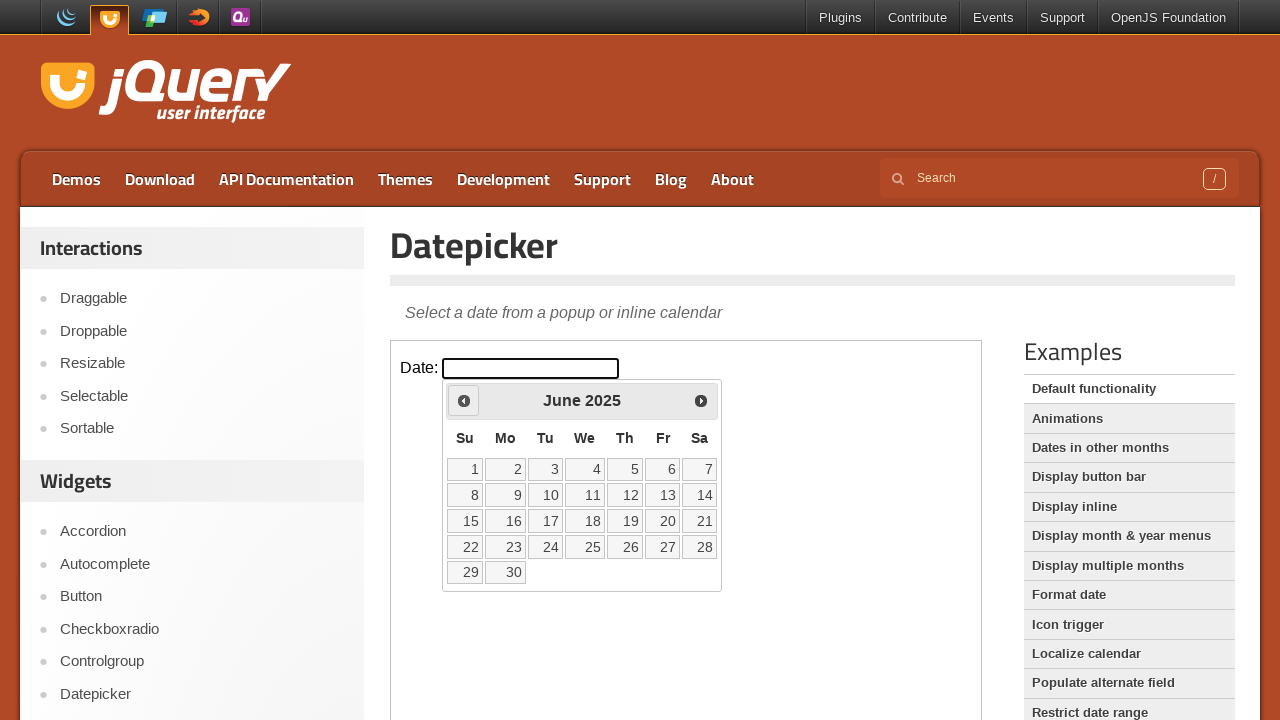

Waited for calendar to update after navigation
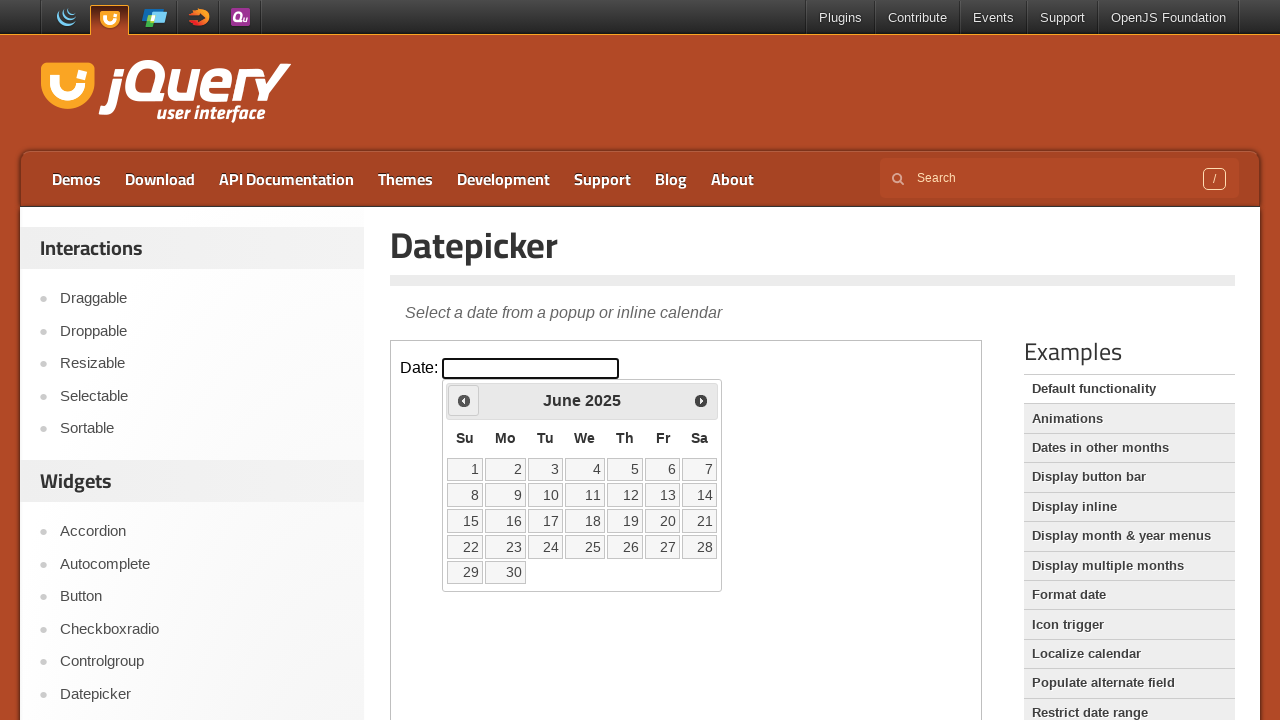

Retrieved current calendar date: June 2025
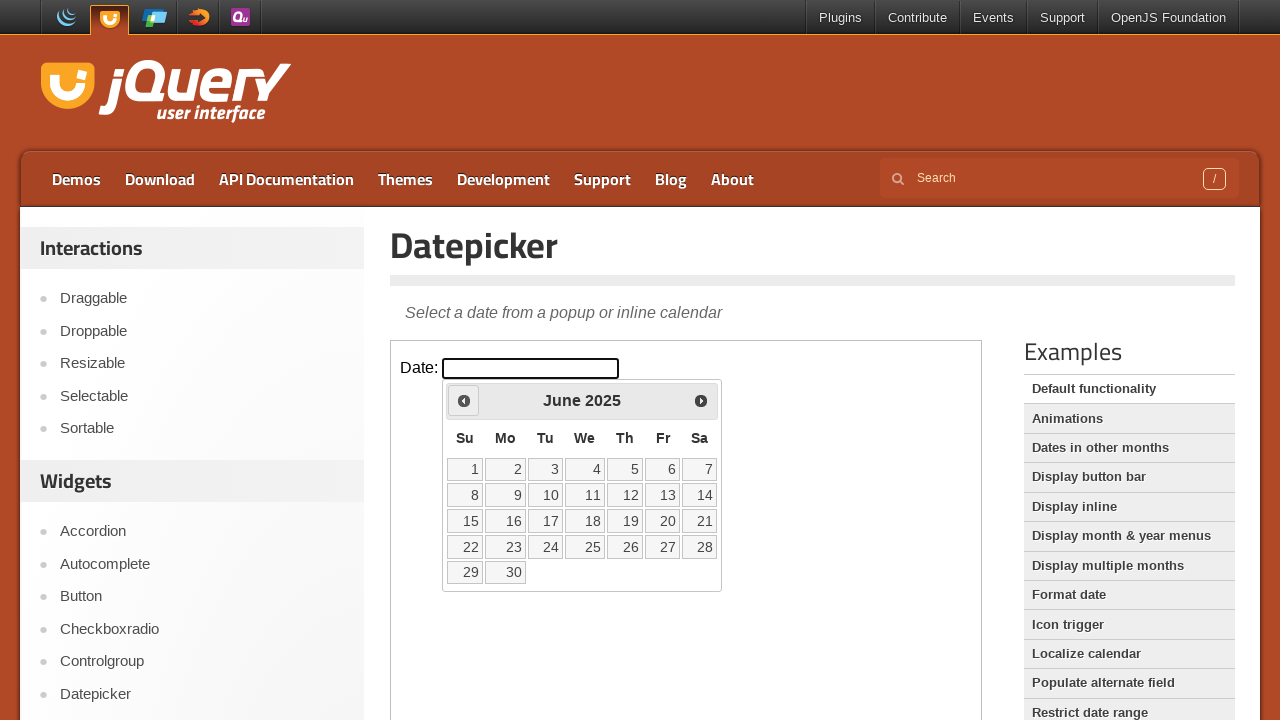

Clicked Previous button to navigate from June 2025 at (464, 400) on iframe.demo-frame >> nth=0 >> internal:control=enter-frame >> xpath=//span[text(
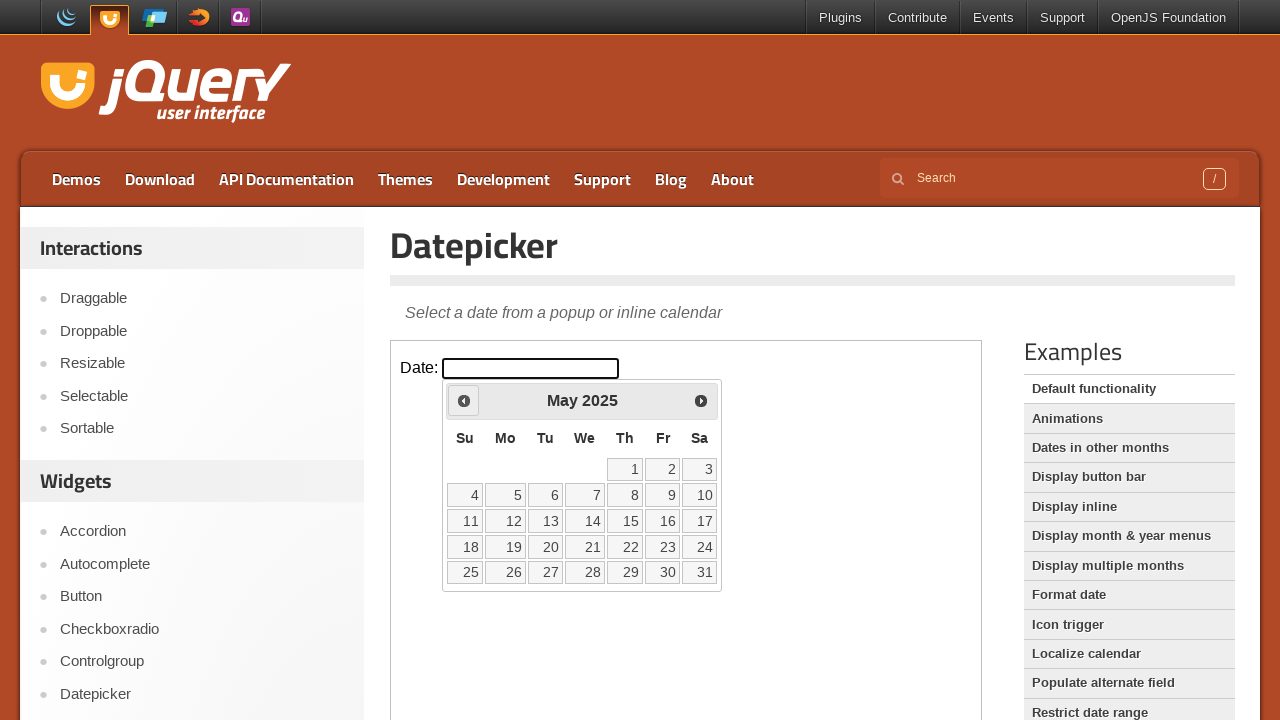

Waited for calendar to update after navigation
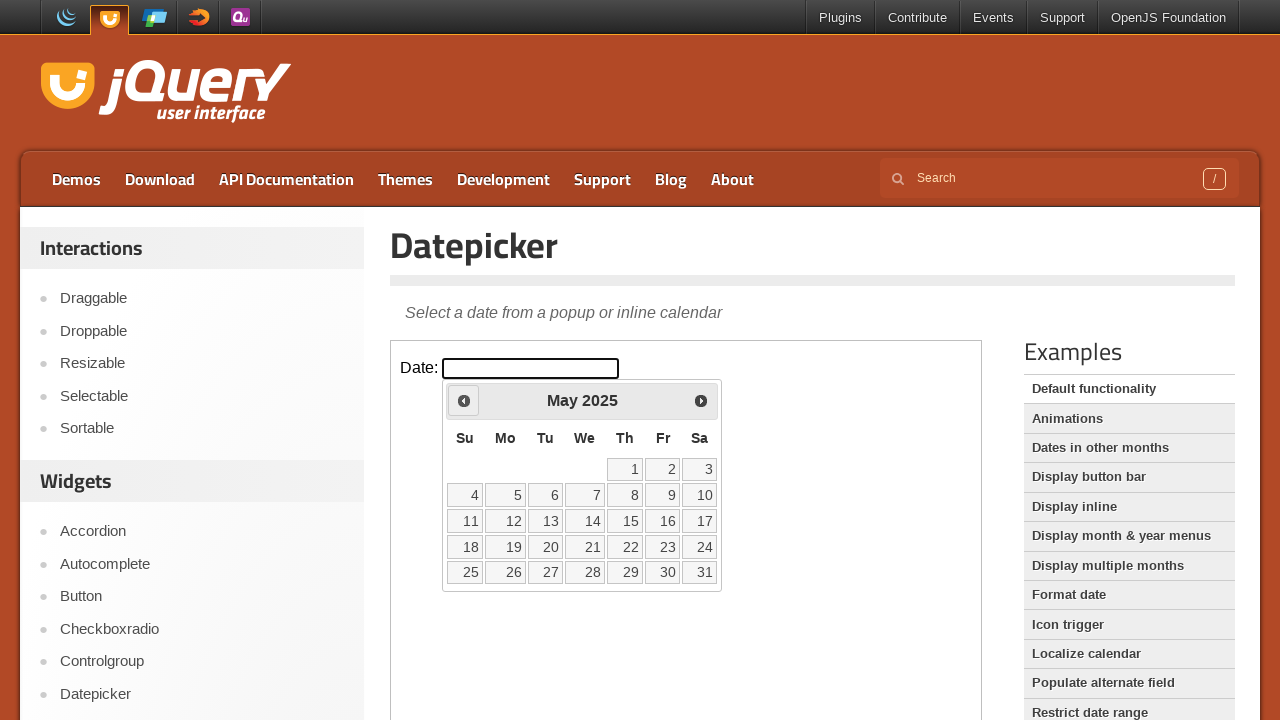

Retrieved current calendar date: May 2025
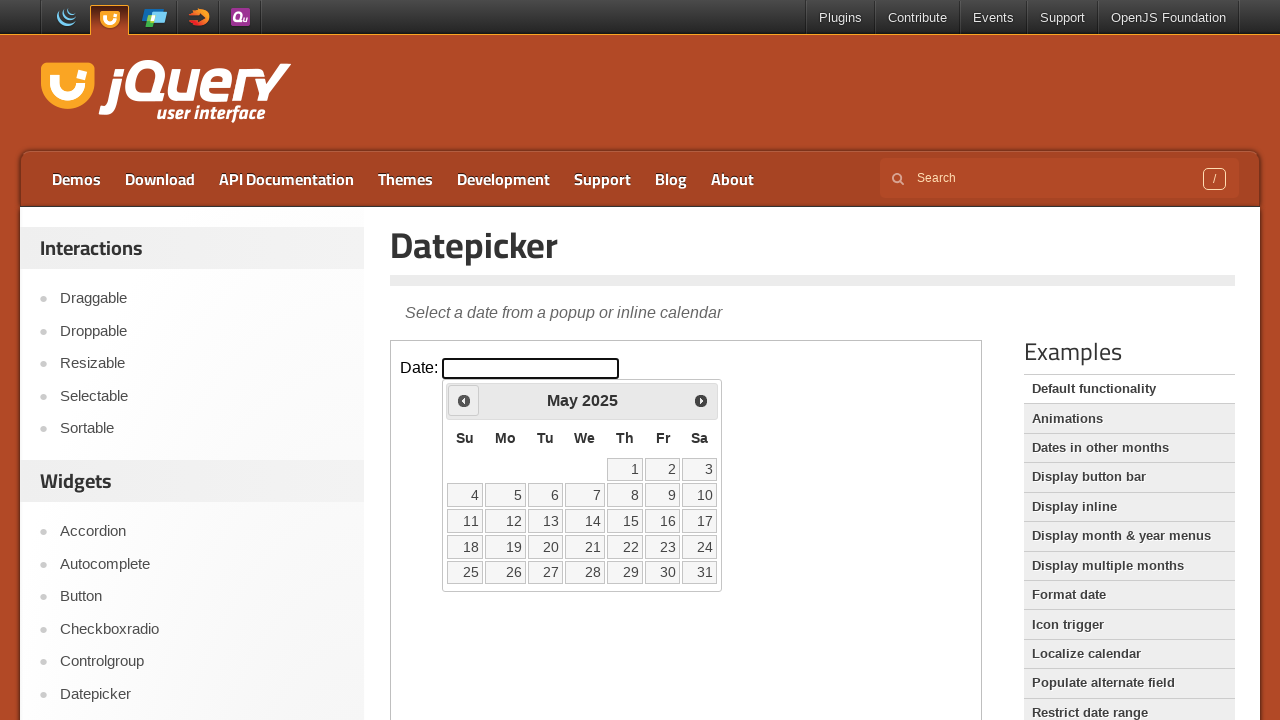

Clicked Previous button to navigate from May 2025 at (464, 400) on iframe.demo-frame >> nth=0 >> internal:control=enter-frame >> xpath=//span[text(
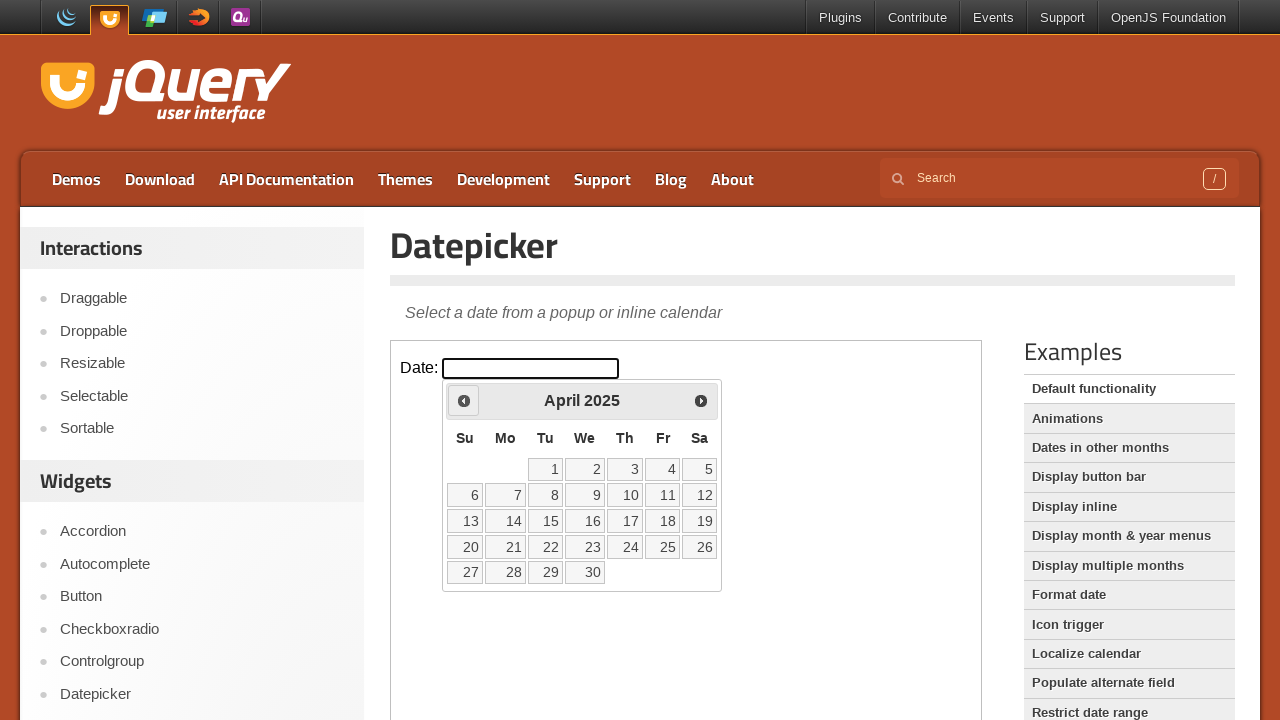

Waited for calendar to update after navigation
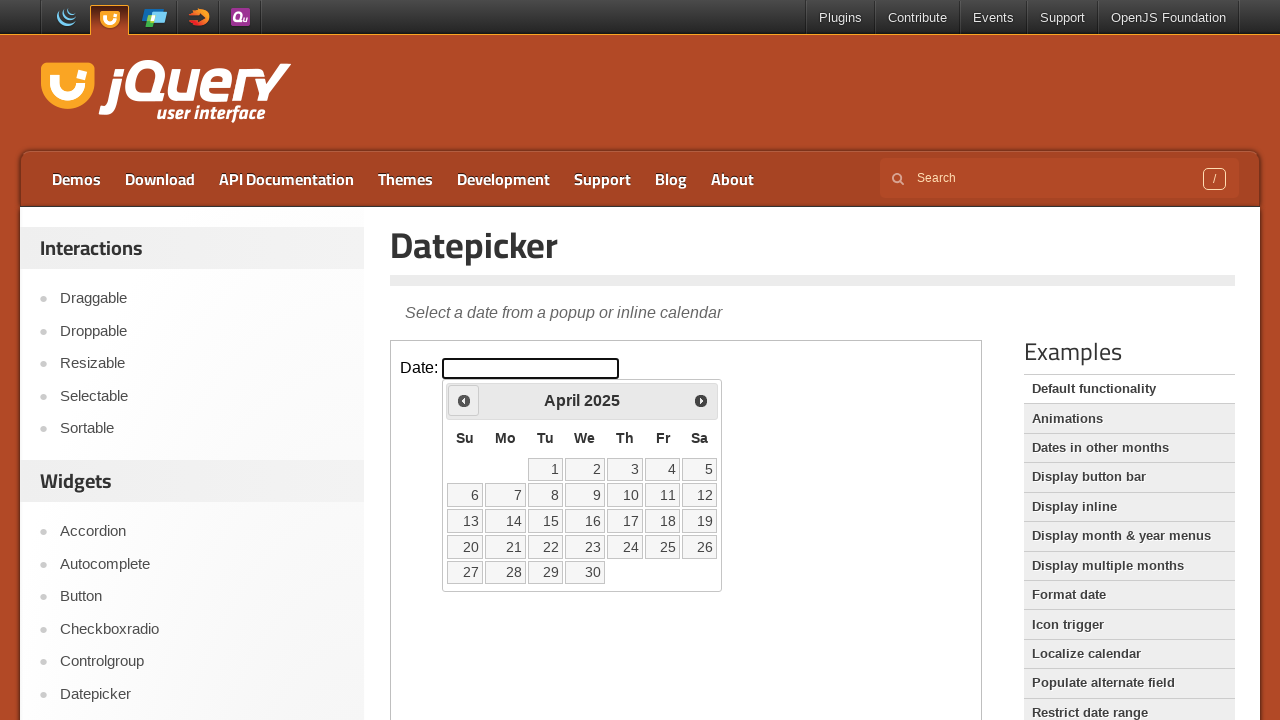

Retrieved current calendar date: April 2025
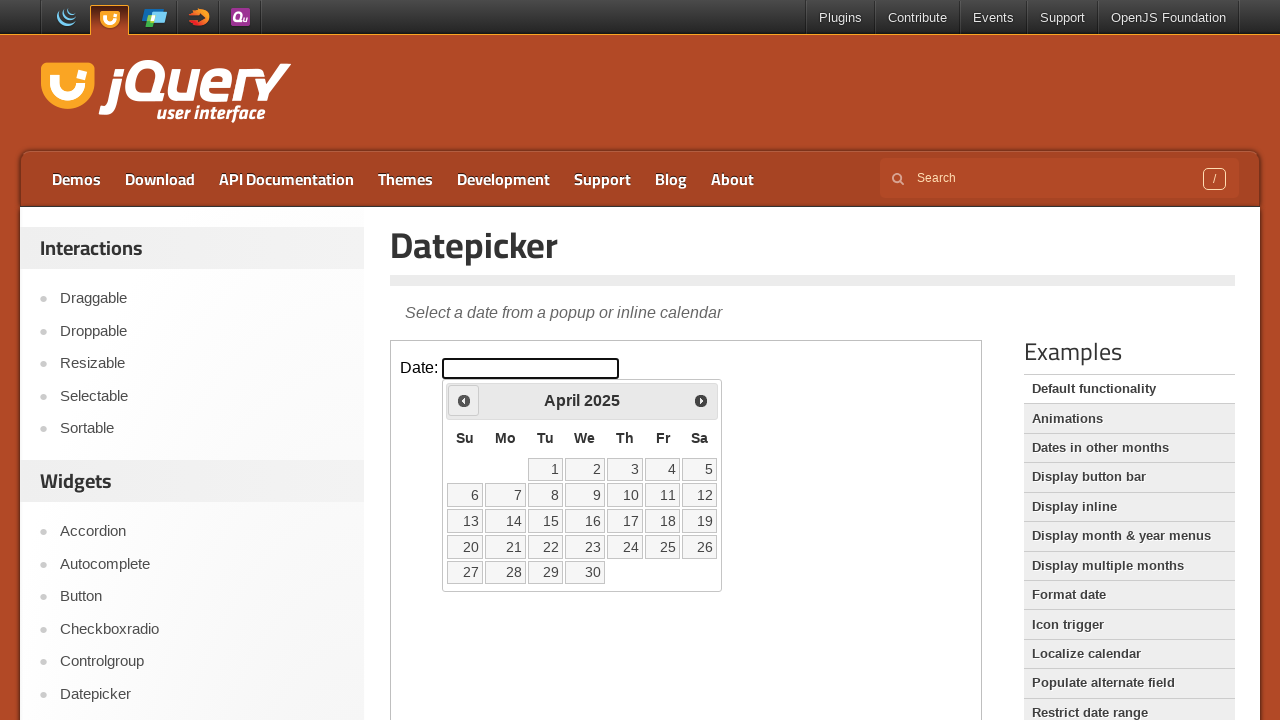

Clicked Previous button to navigate from April 2025 at (464, 400) on iframe.demo-frame >> nth=0 >> internal:control=enter-frame >> xpath=//span[text(
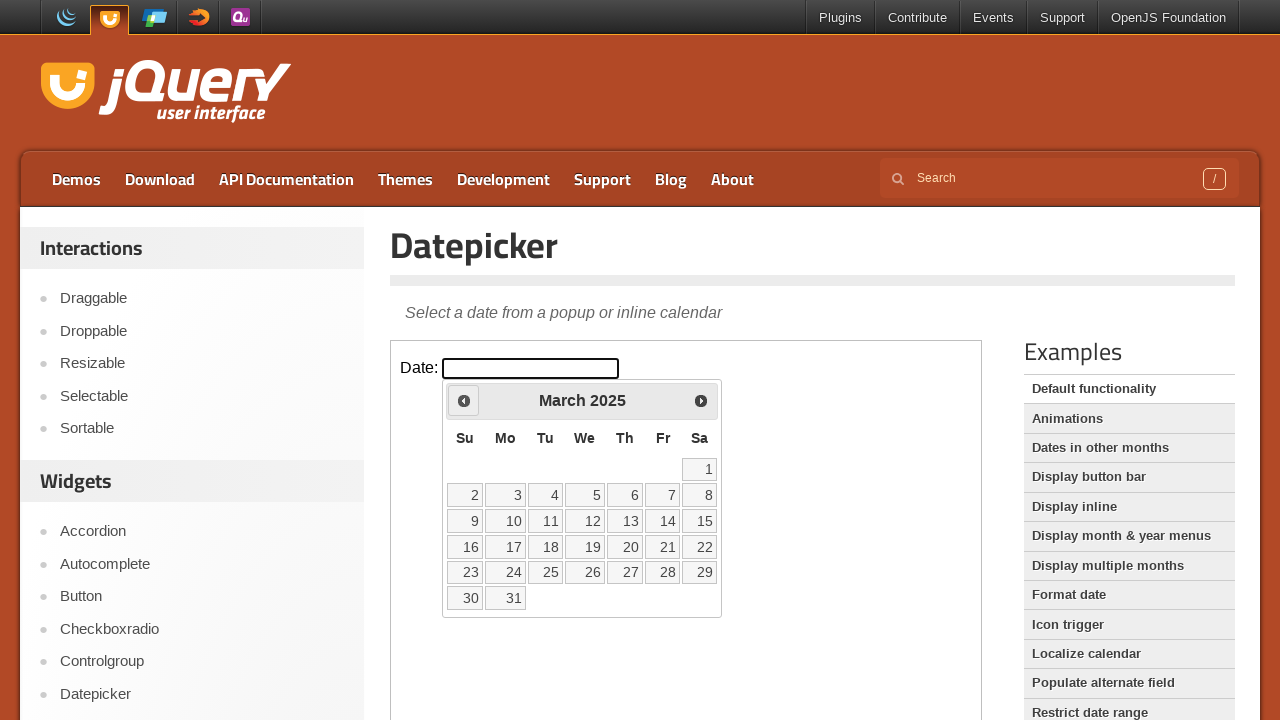

Waited for calendar to update after navigation
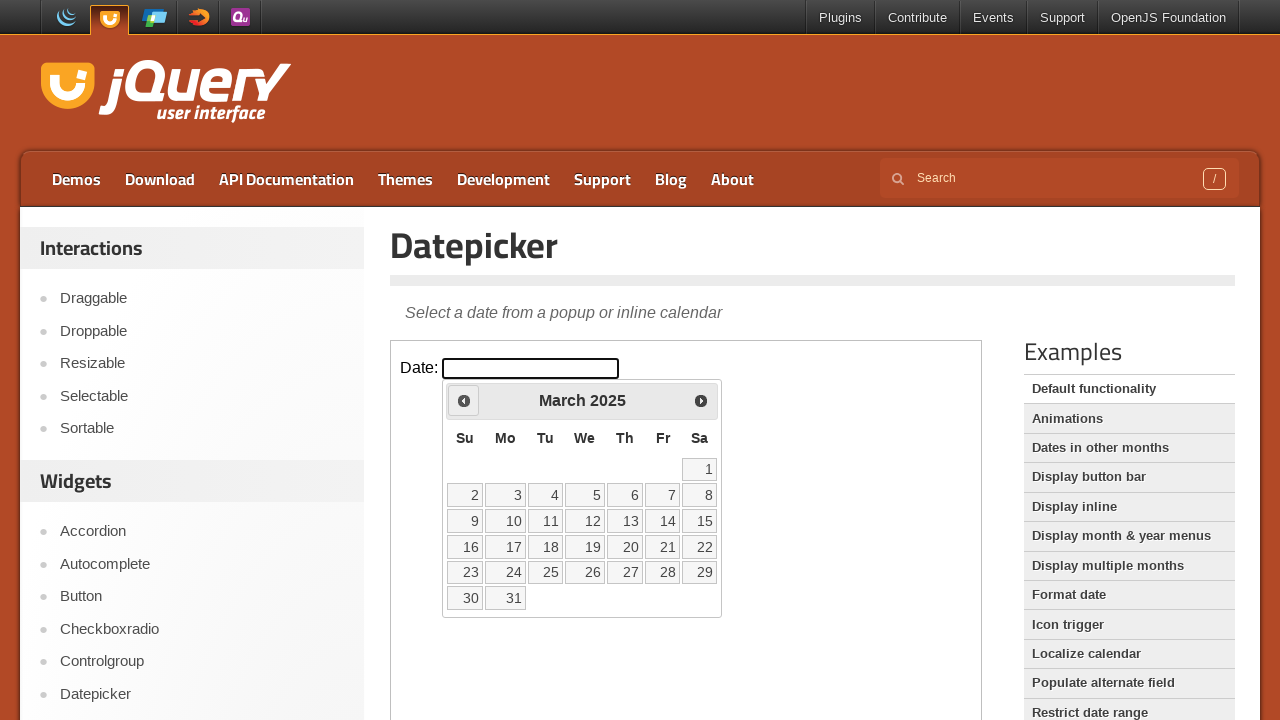

Retrieved current calendar date: March 2025
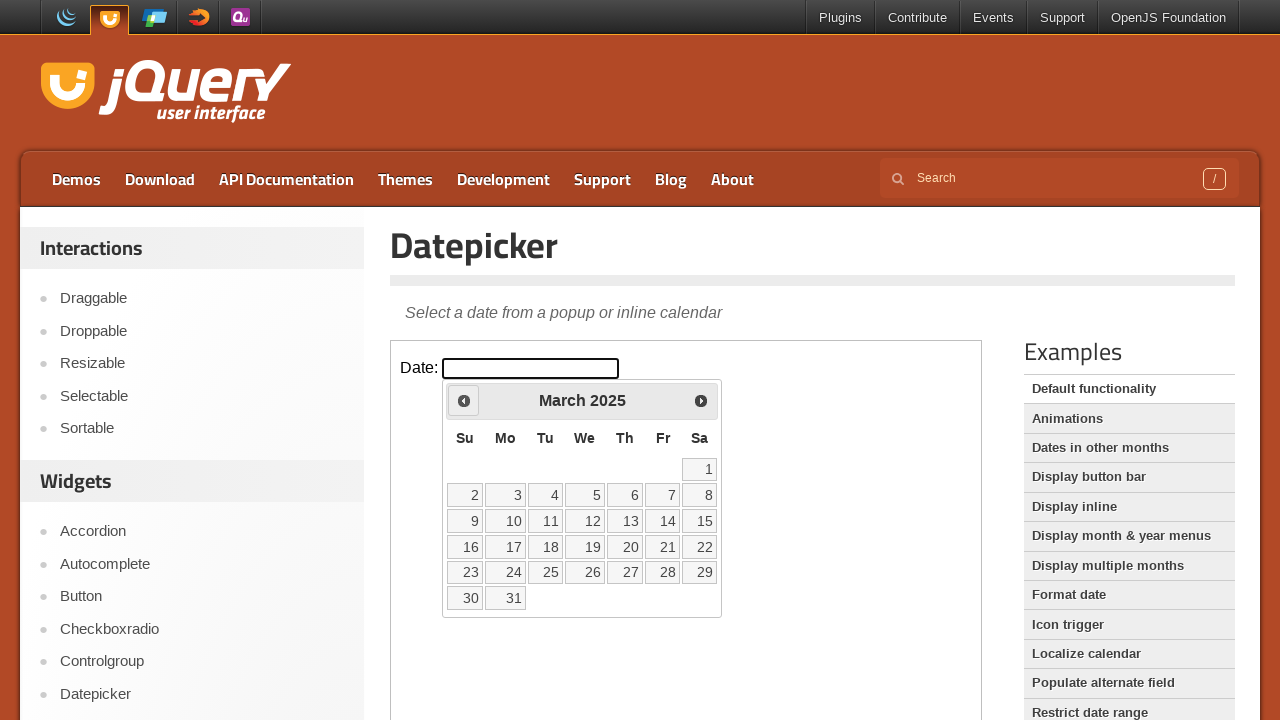

Clicked Previous button to navigate from March 2025 at (464, 400) on iframe.demo-frame >> nth=0 >> internal:control=enter-frame >> xpath=//span[text(
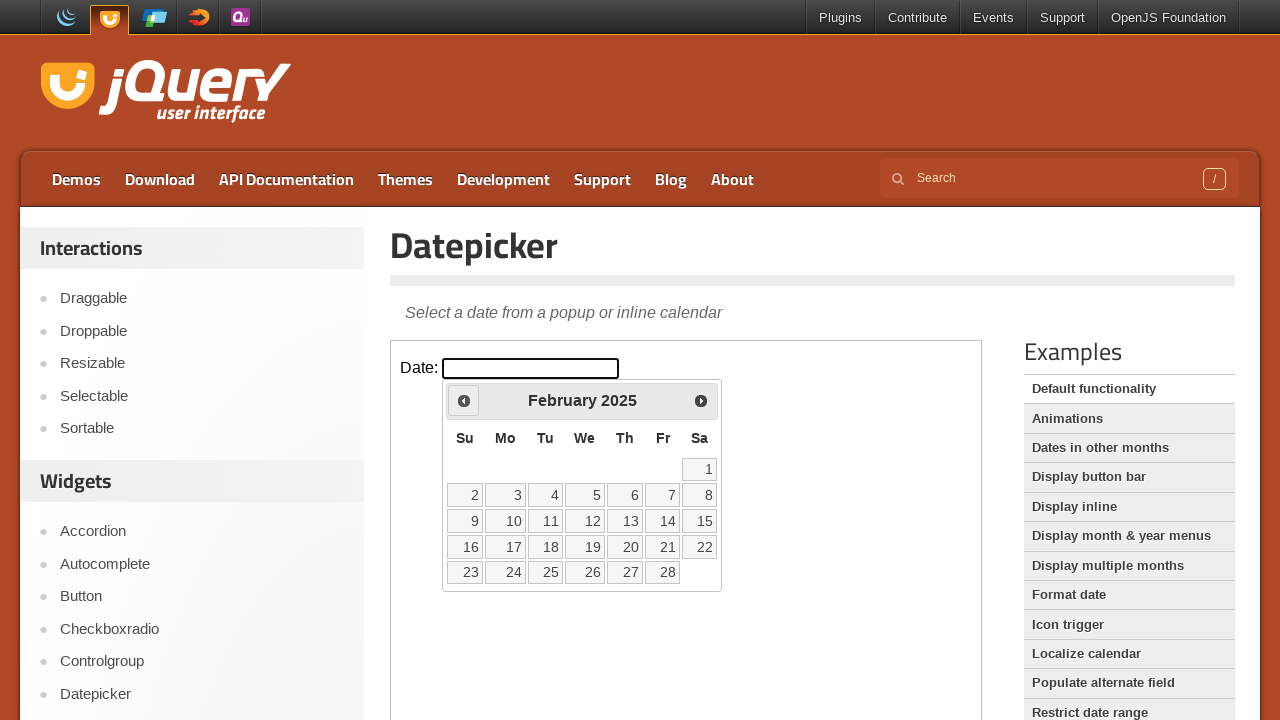

Waited for calendar to update after navigation
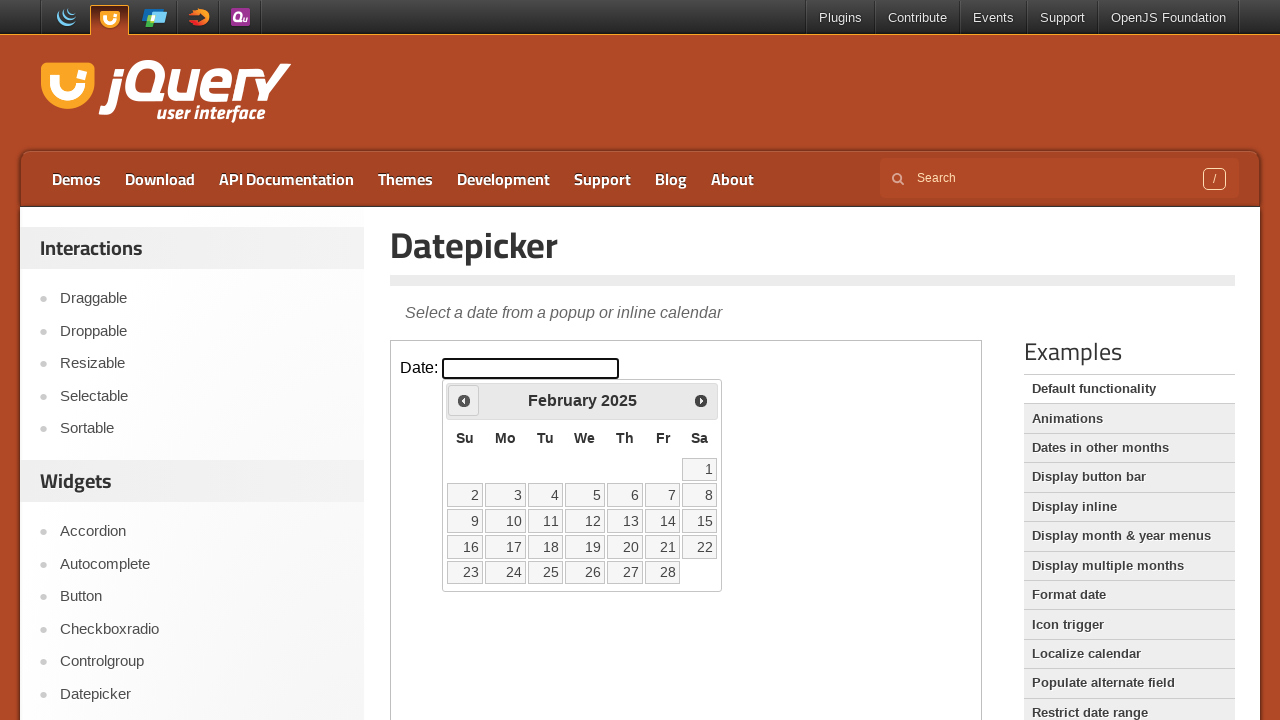

Retrieved current calendar date: February 2025
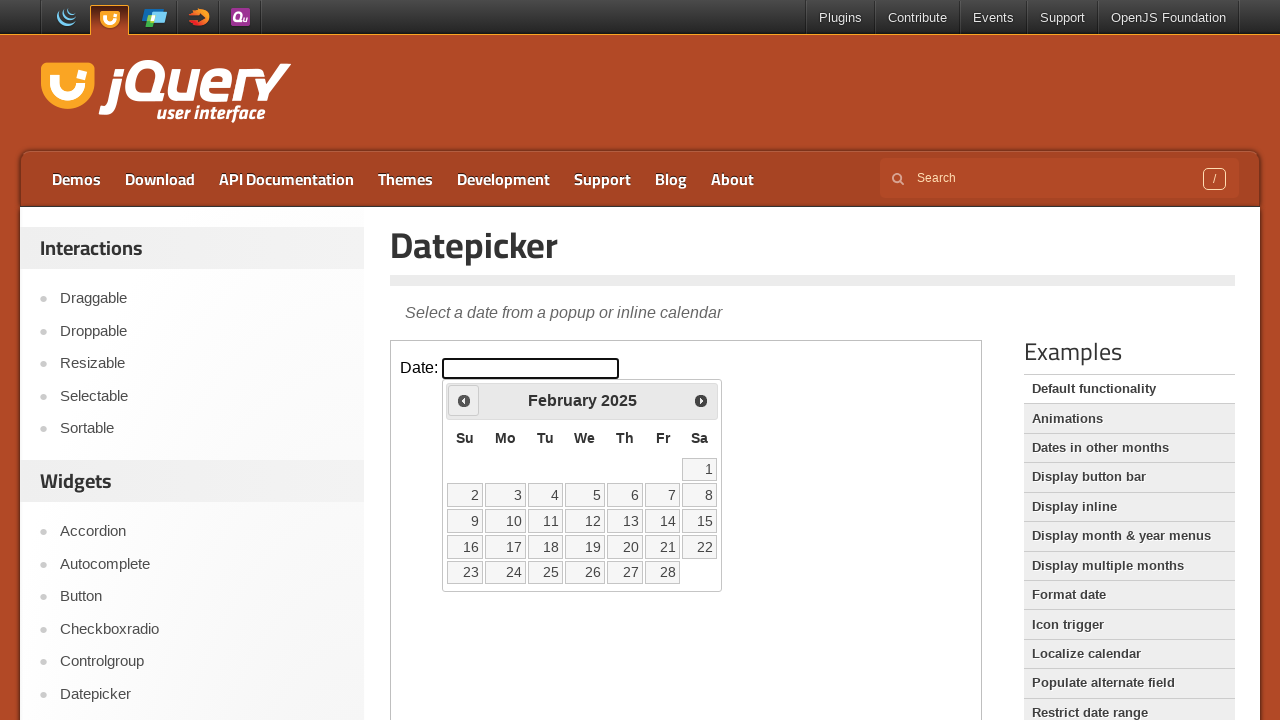

Clicked Previous button to navigate from February 2025 at (464, 400) on iframe.demo-frame >> nth=0 >> internal:control=enter-frame >> xpath=//span[text(
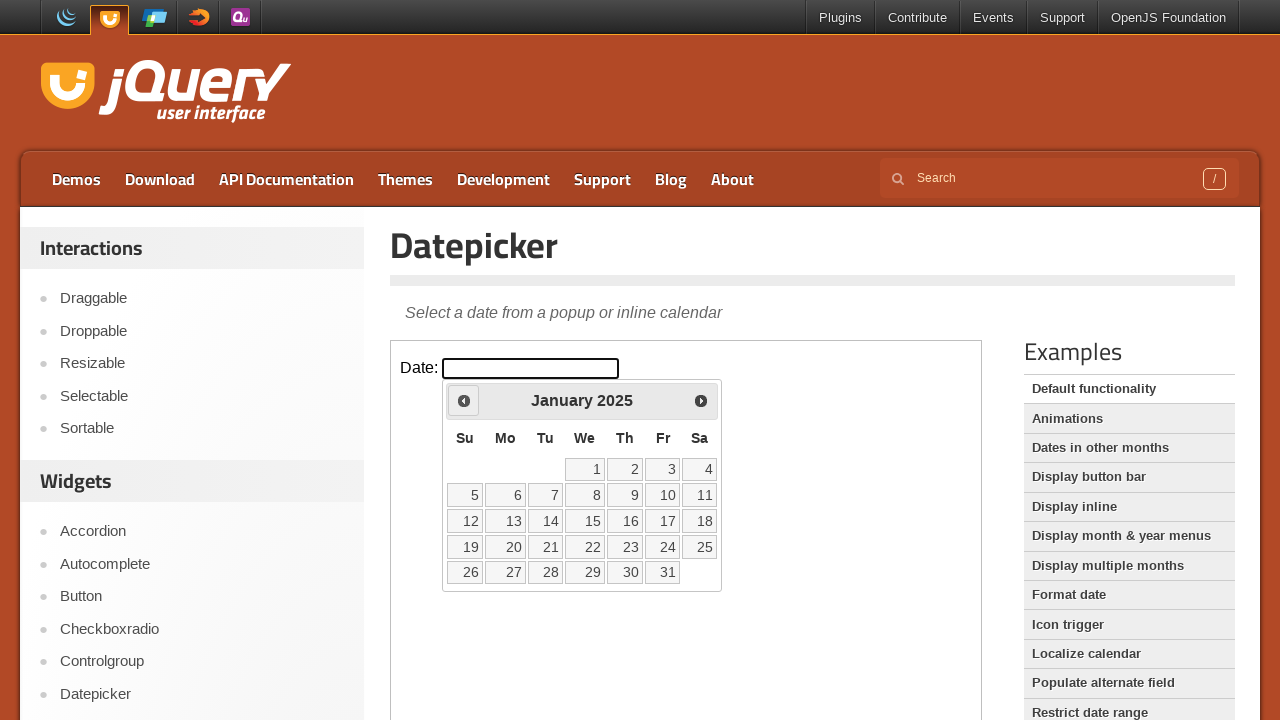

Waited for calendar to update after navigation
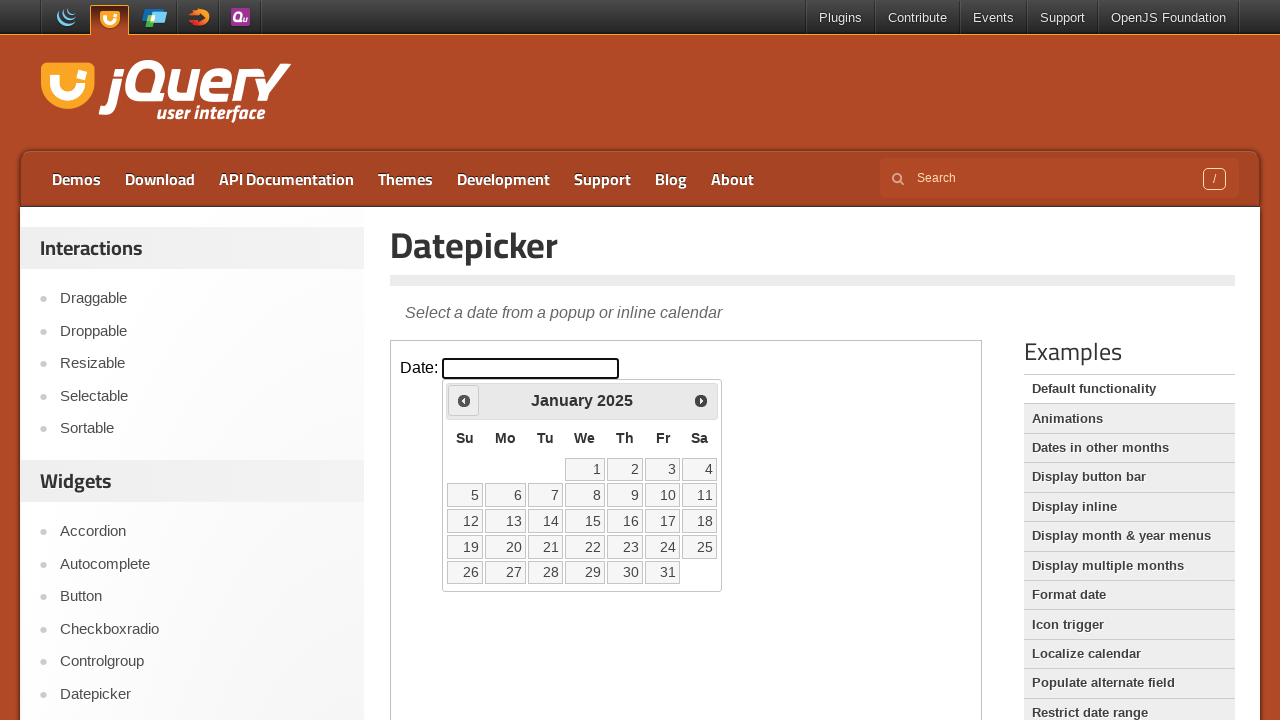

Retrieved current calendar date: January 2025
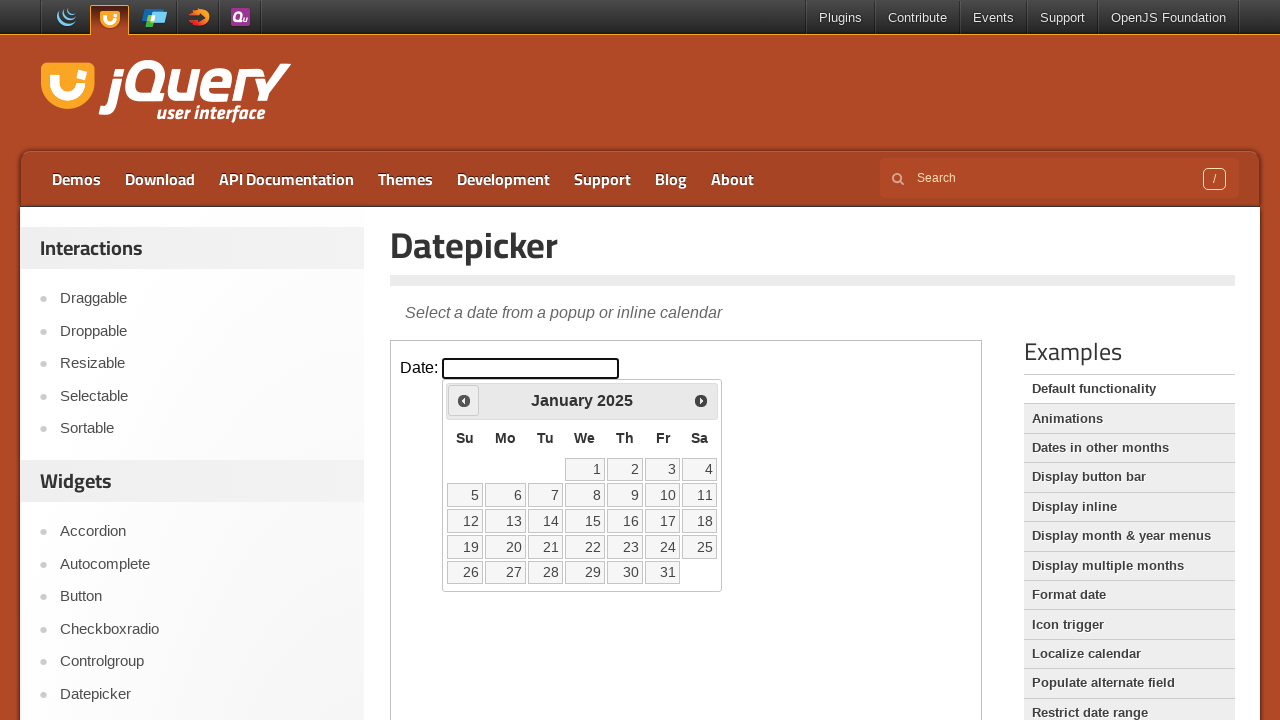

Clicked Previous button to navigate from January 2025 at (464, 400) on iframe.demo-frame >> nth=0 >> internal:control=enter-frame >> xpath=//span[text(
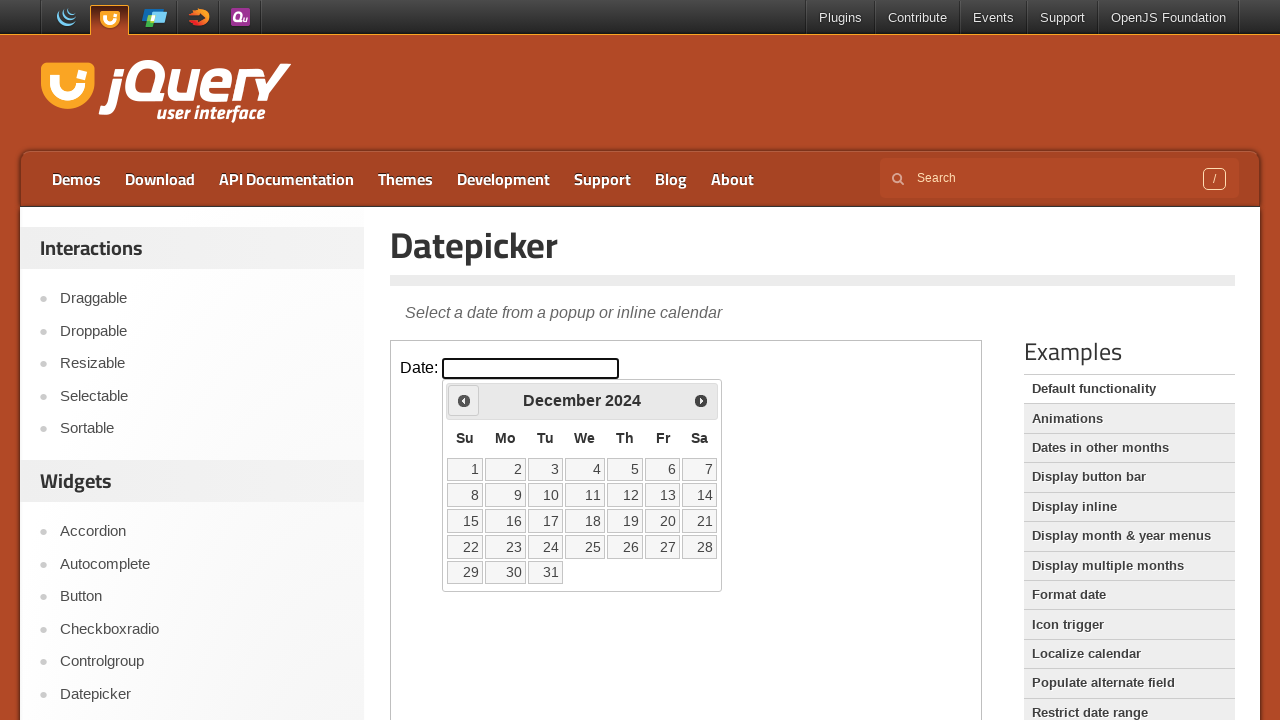

Waited for calendar to update after navigation
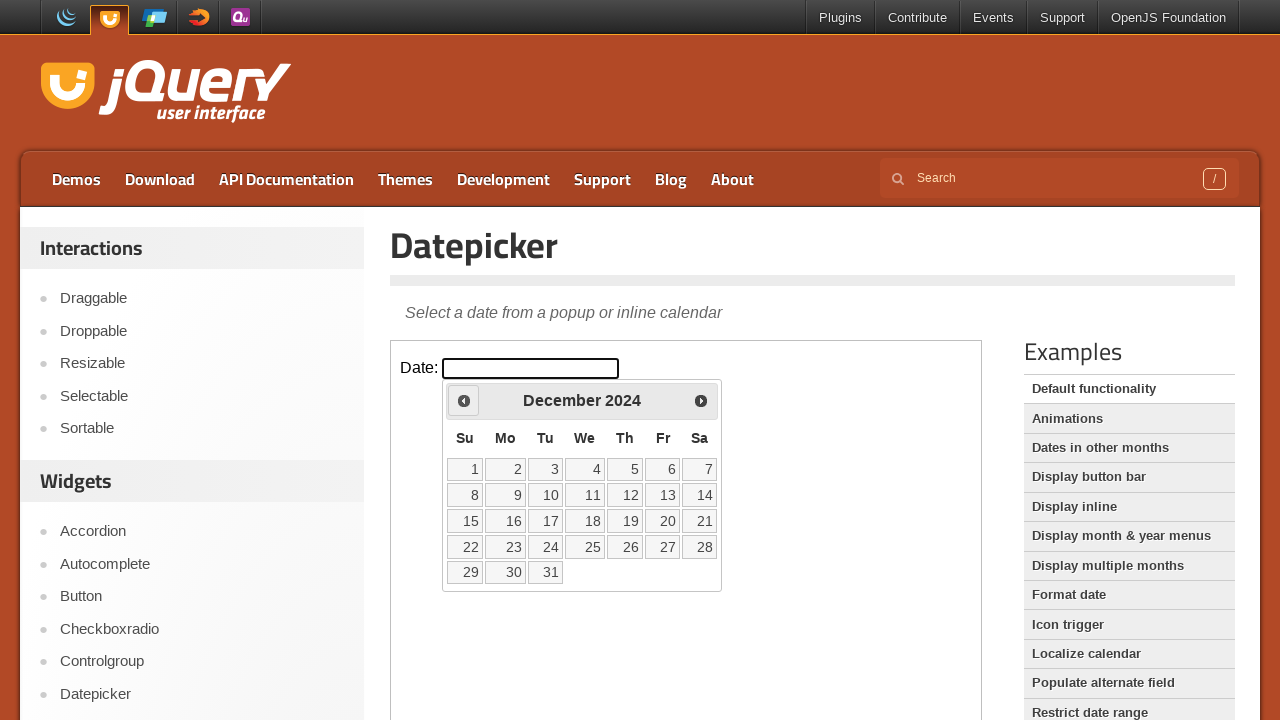

Retrieved current calendar date: December 2024
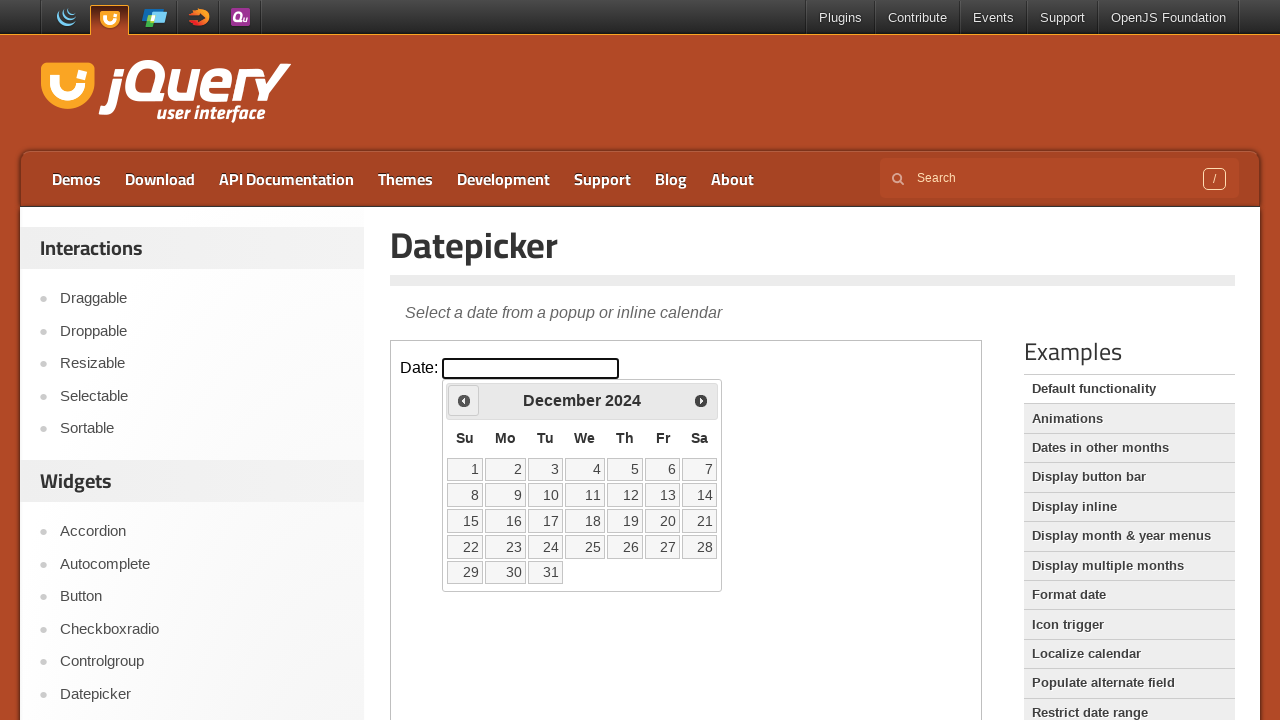

Clicked Previous button to navigate from December 2024 at (464, 400) on iframe.demo-frame >> nth=0 >> internal:control=enter-frame >> xpath=//span[text(
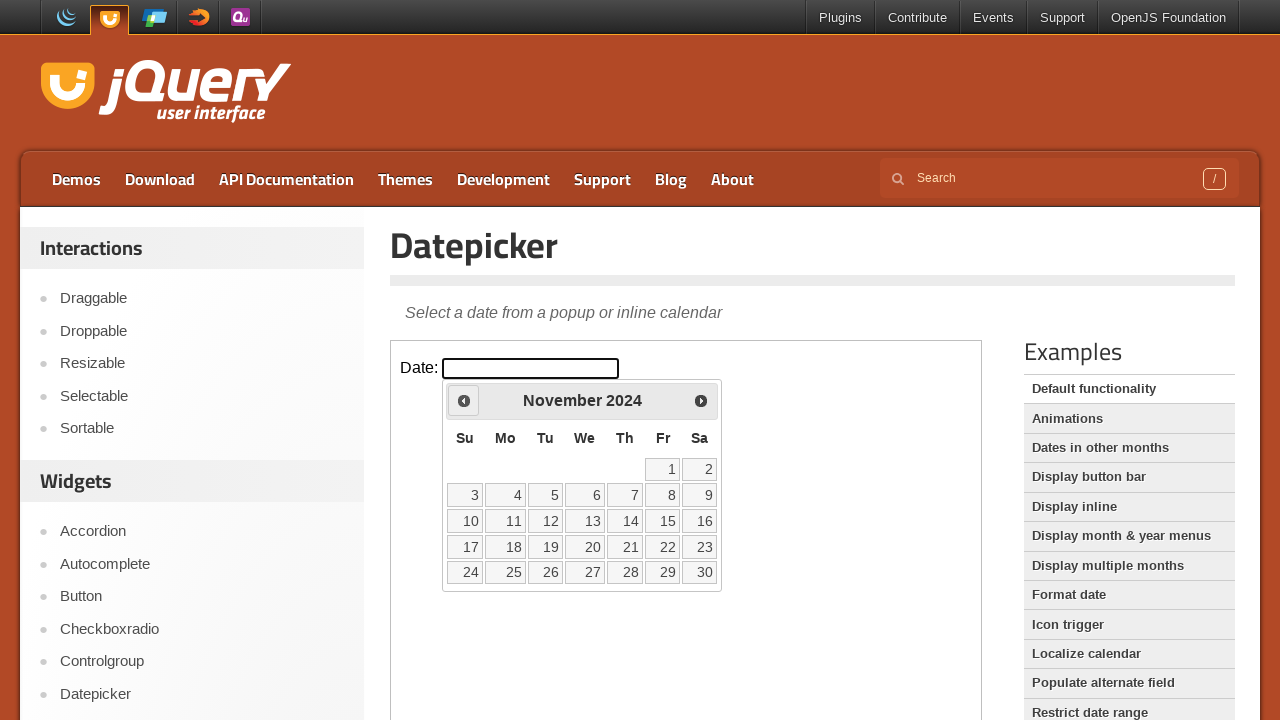

Waited for calendar to update after navigation
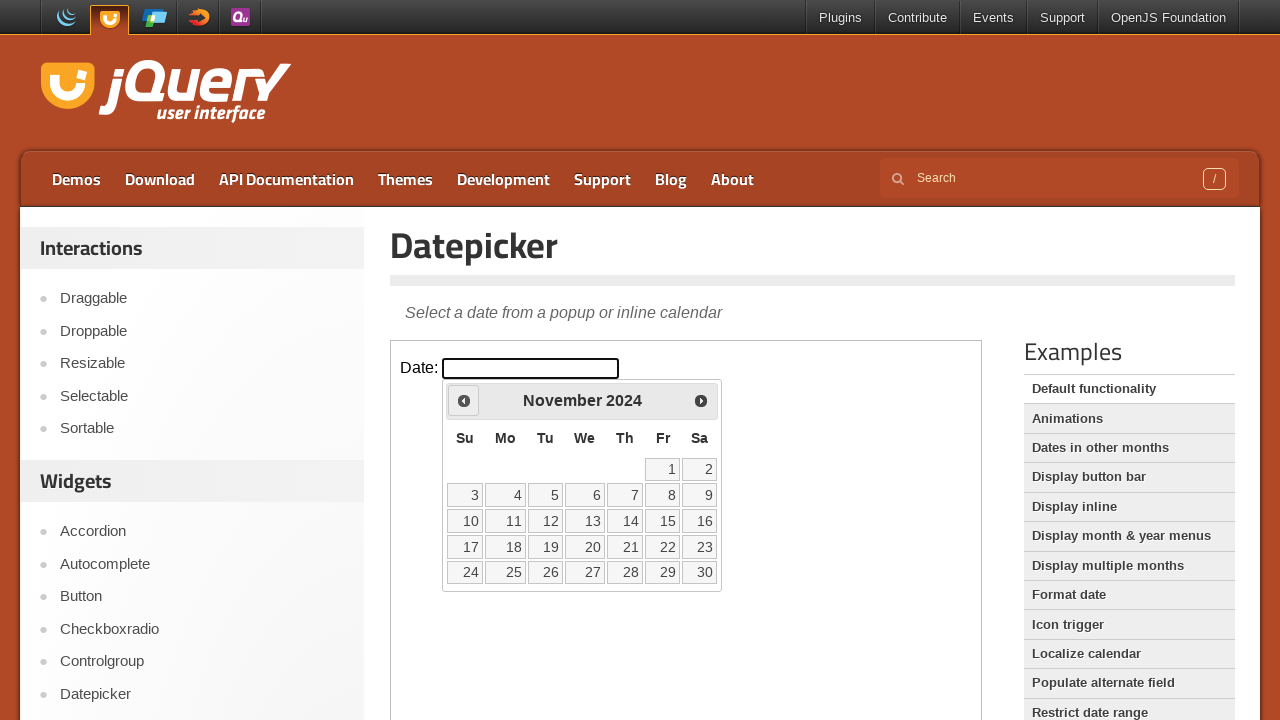

Retrieved current calendar date: November 2024
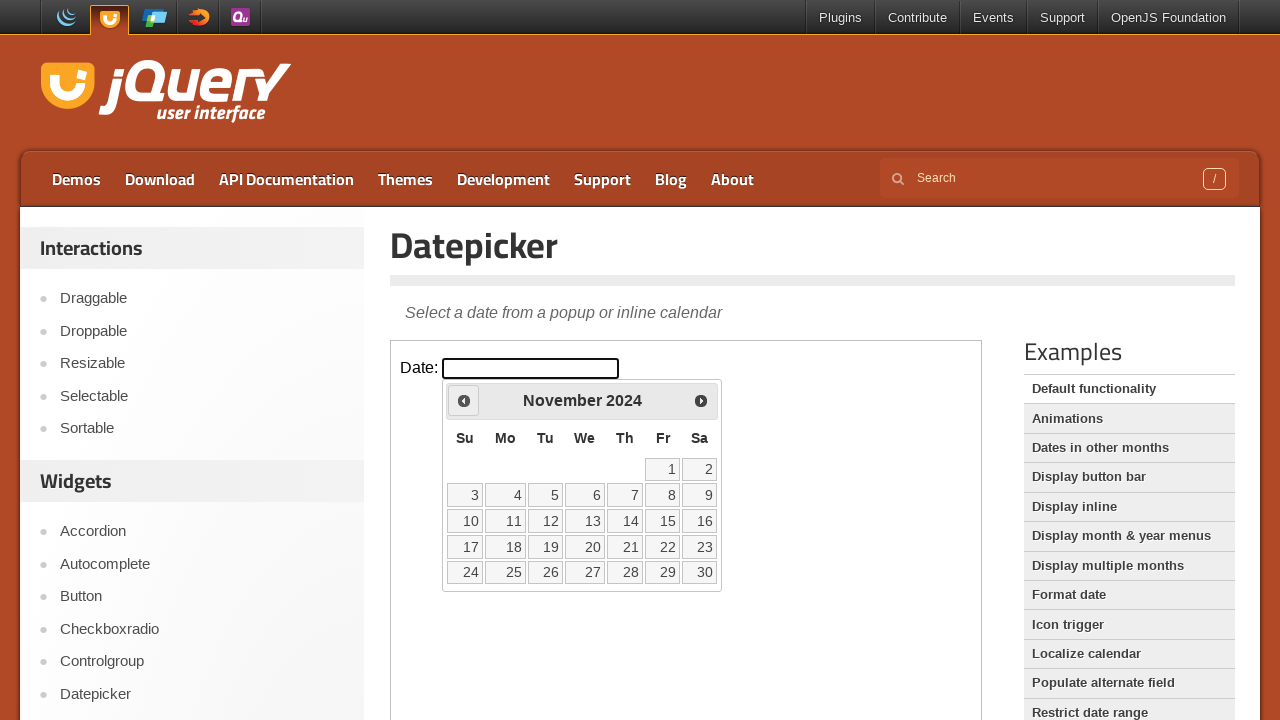

Clicked Previous button to navigate from November 2024 at (464, 400) on iframe.demo-frame >> nth=0 >> internal:control=enter-frame >> xpath=//span[text(
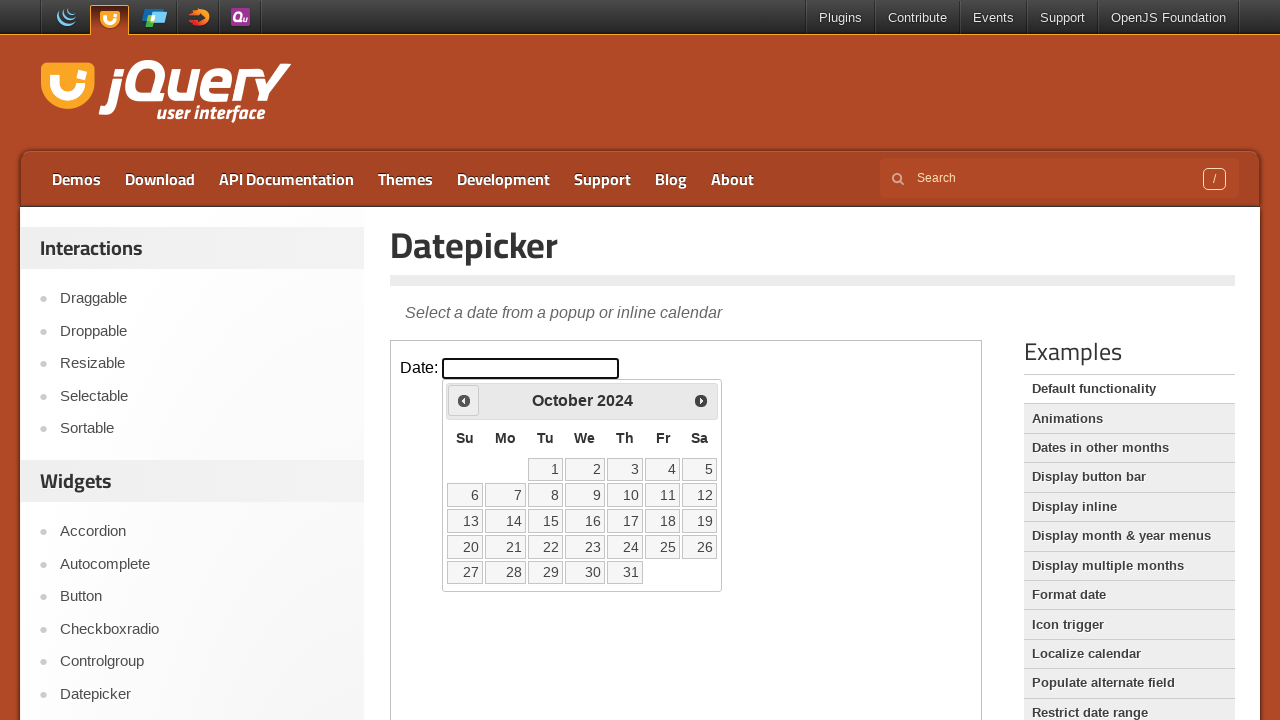

Waited for calendar to update after navigation
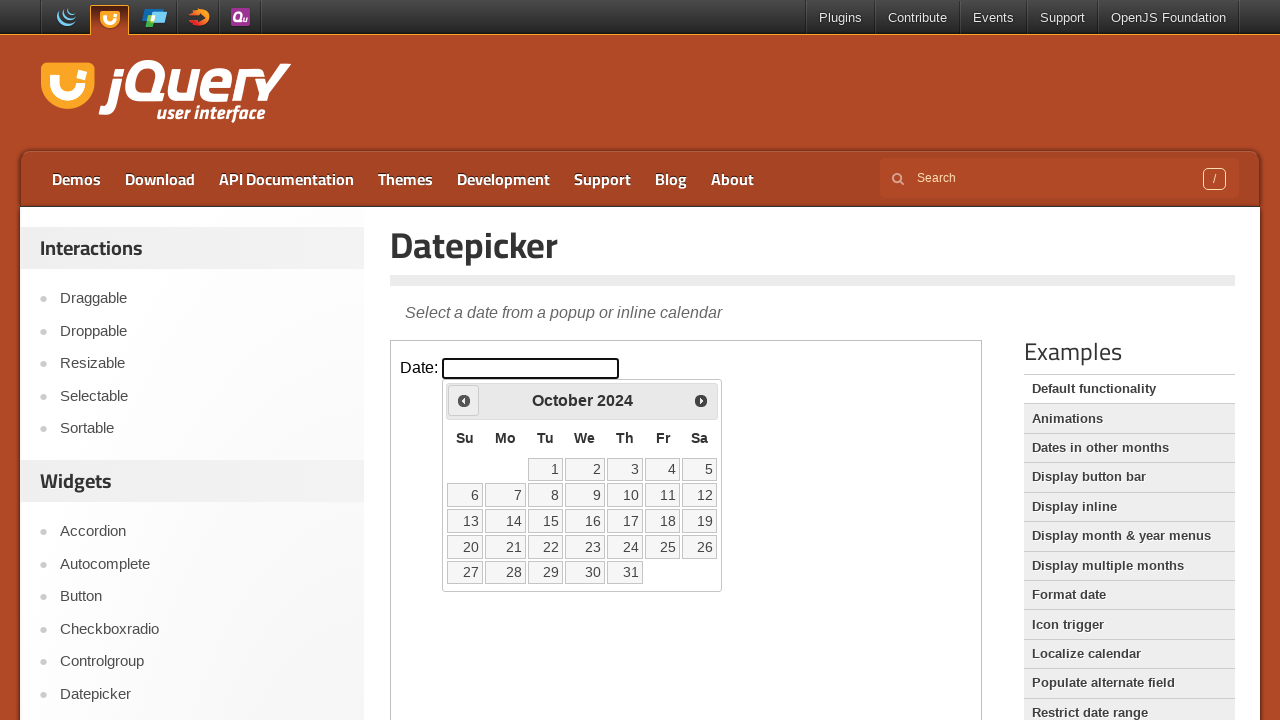

Retrieved current calendar date: October 2024
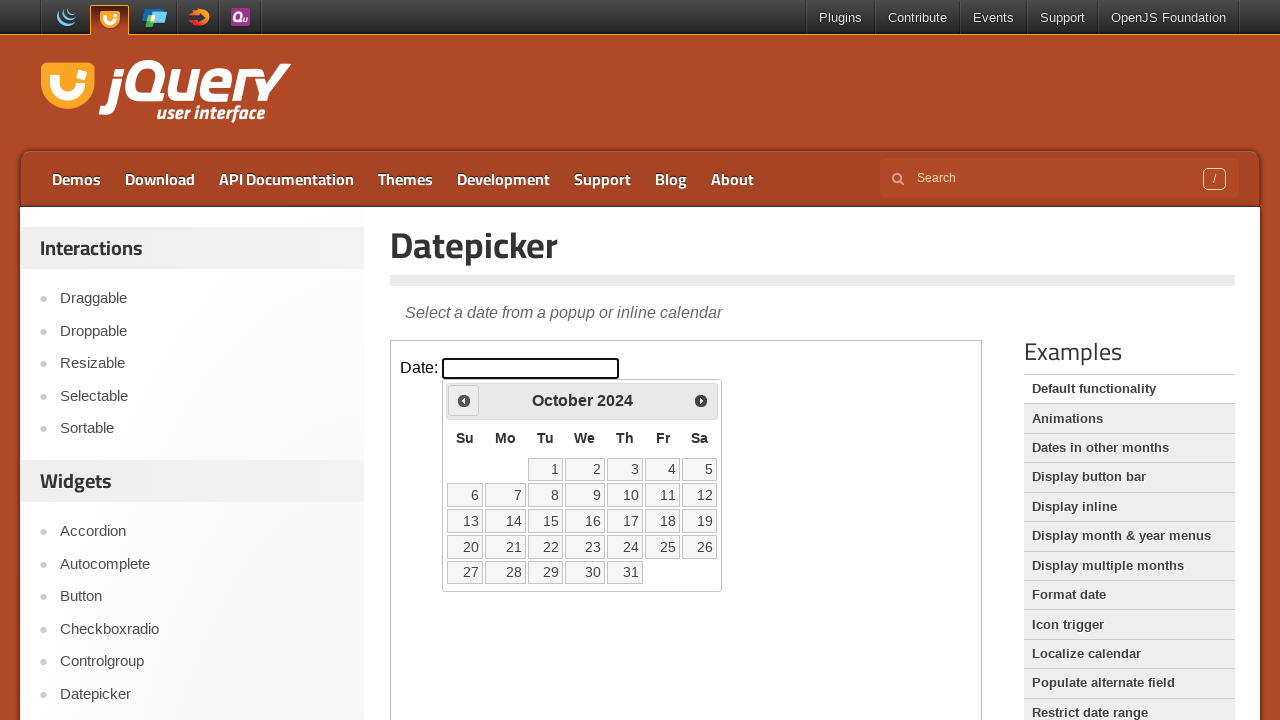

Clicked Previous button to navigate from October 2024 at (464, 400) on iframe.demo-frame >> nth=0 >> internal:control=enter-frame >> xpath=//span[text(
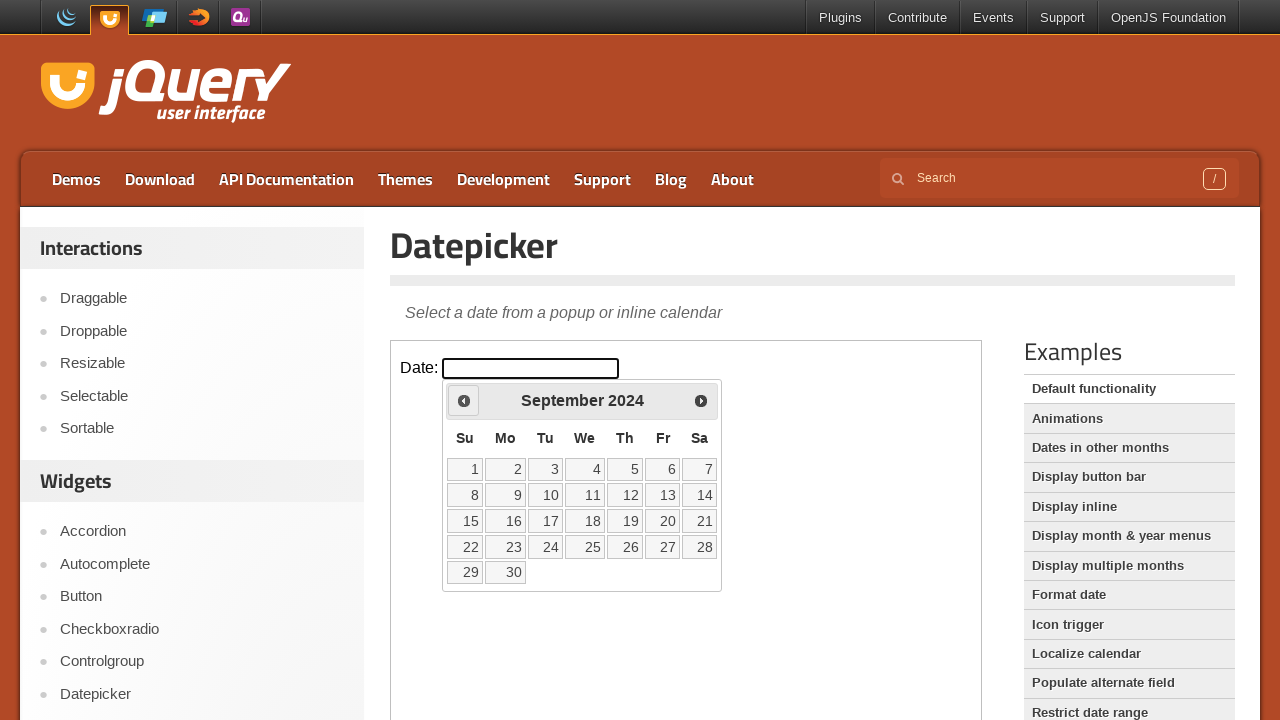

Waited for calendar to update after navigation
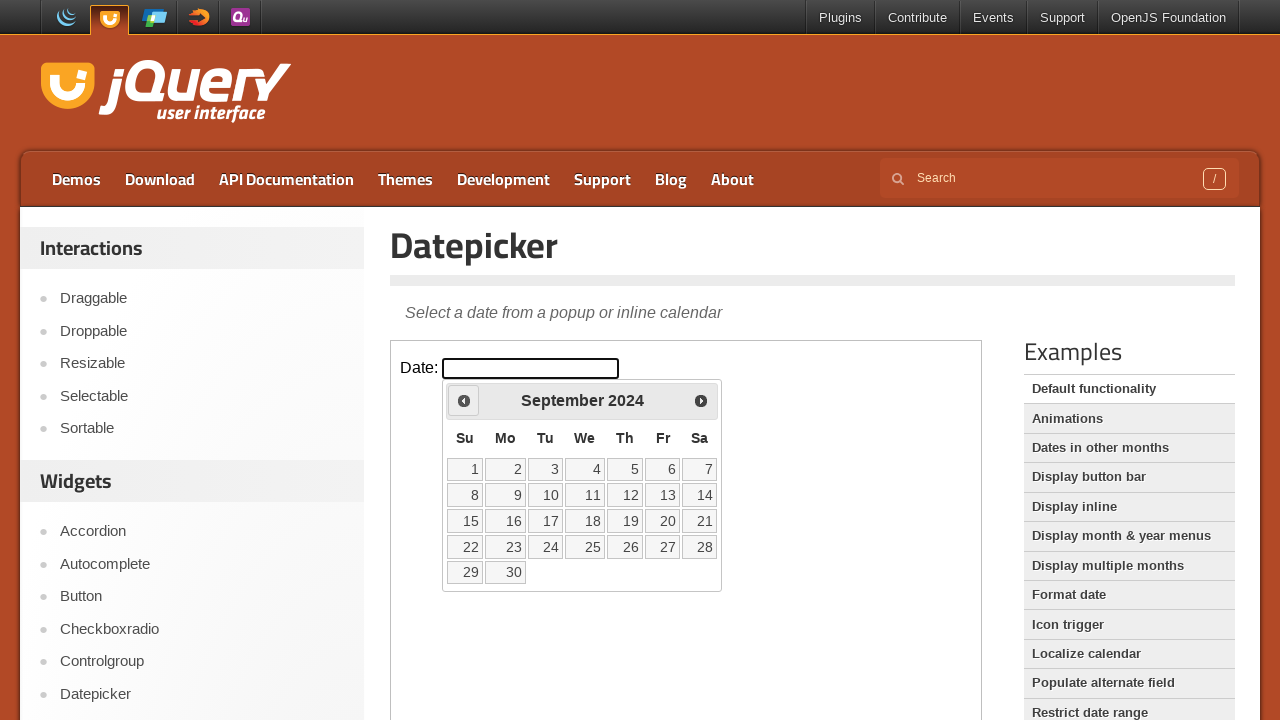

Retrieved current calendar date: September 2024
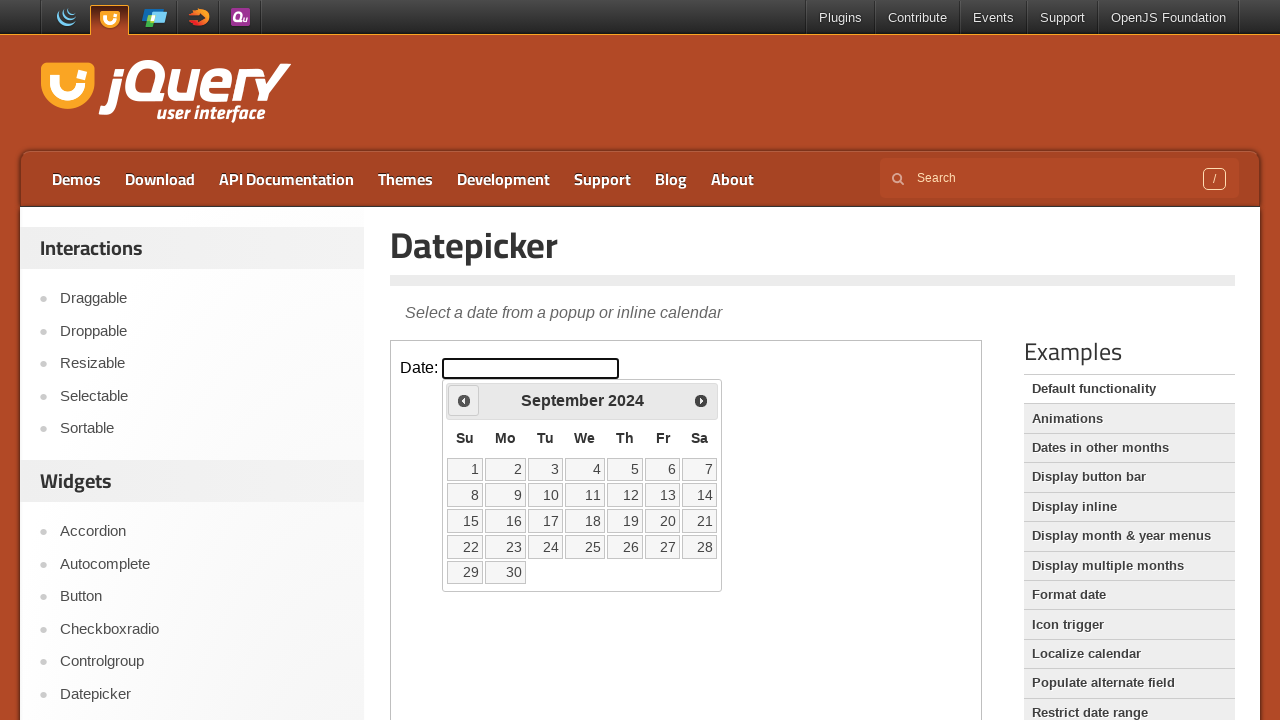

Clicked Previous button to navigate from September 2024 at (464, 400) on iframe.demo-frame >> nth=0 >> internal:control=enter-frame >> xpath=//span[text(
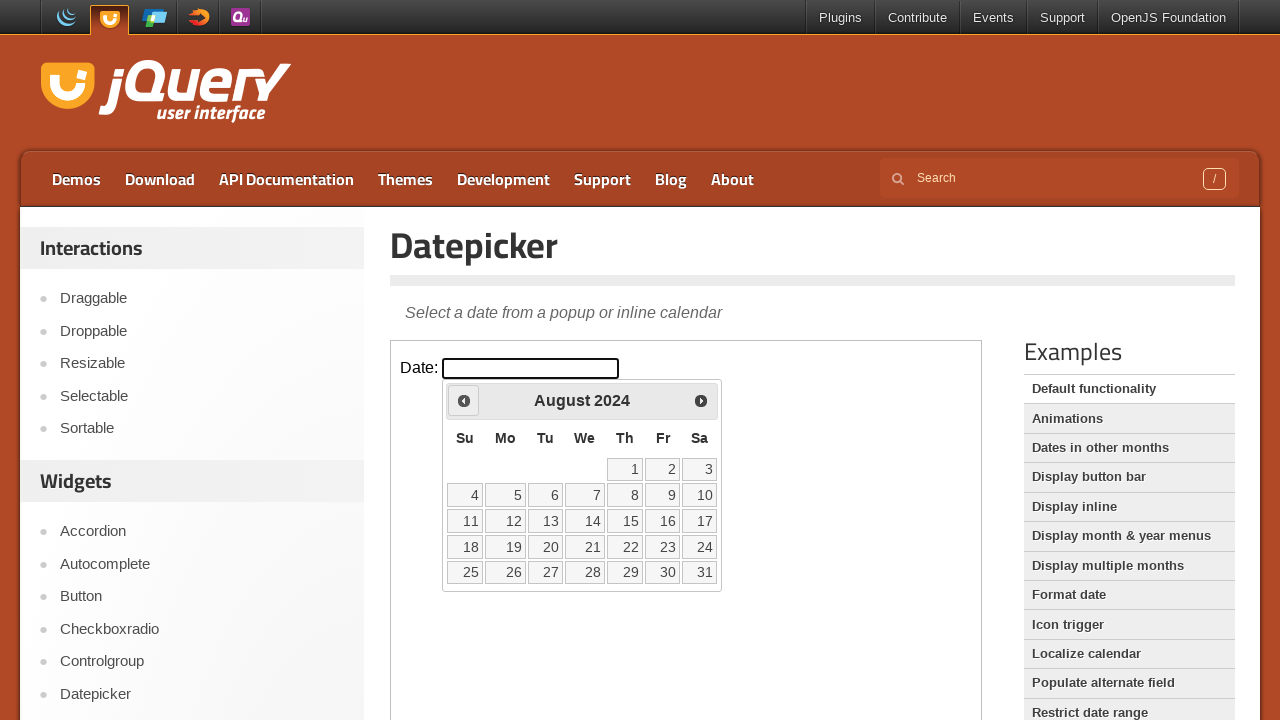

Waited for calendar to update after navigation
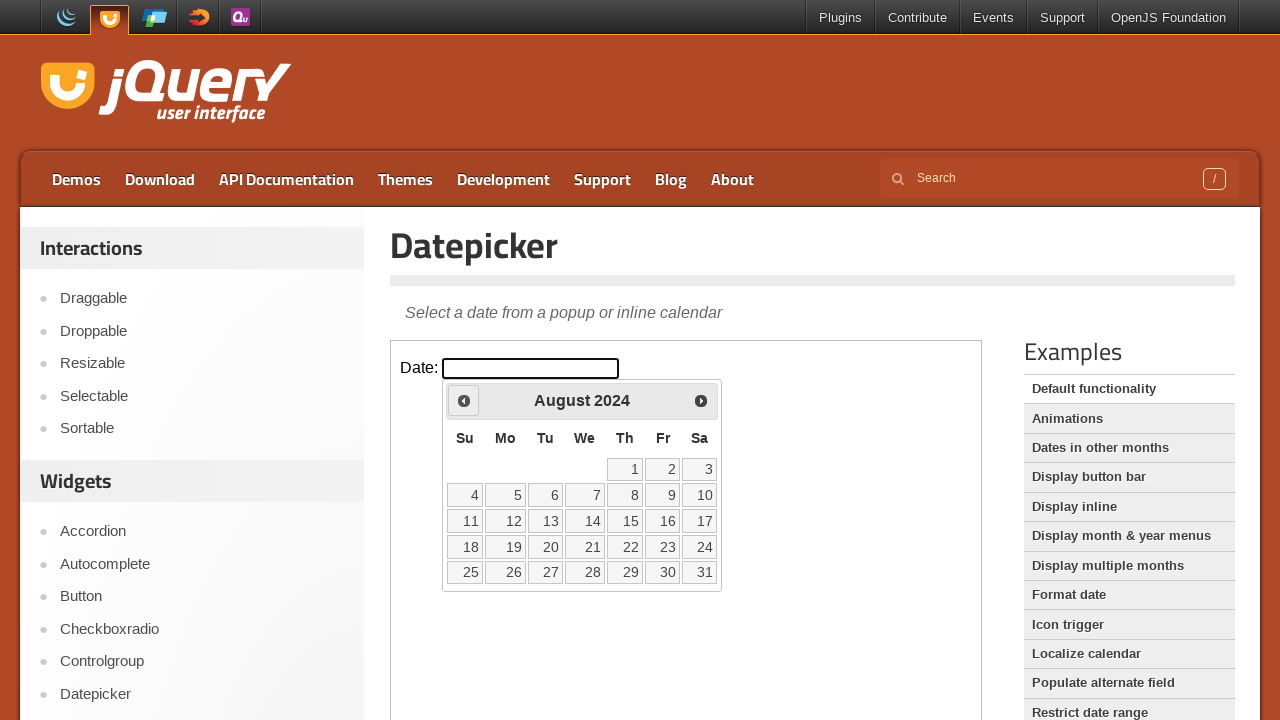

Retrieved current calendar date: August 2024
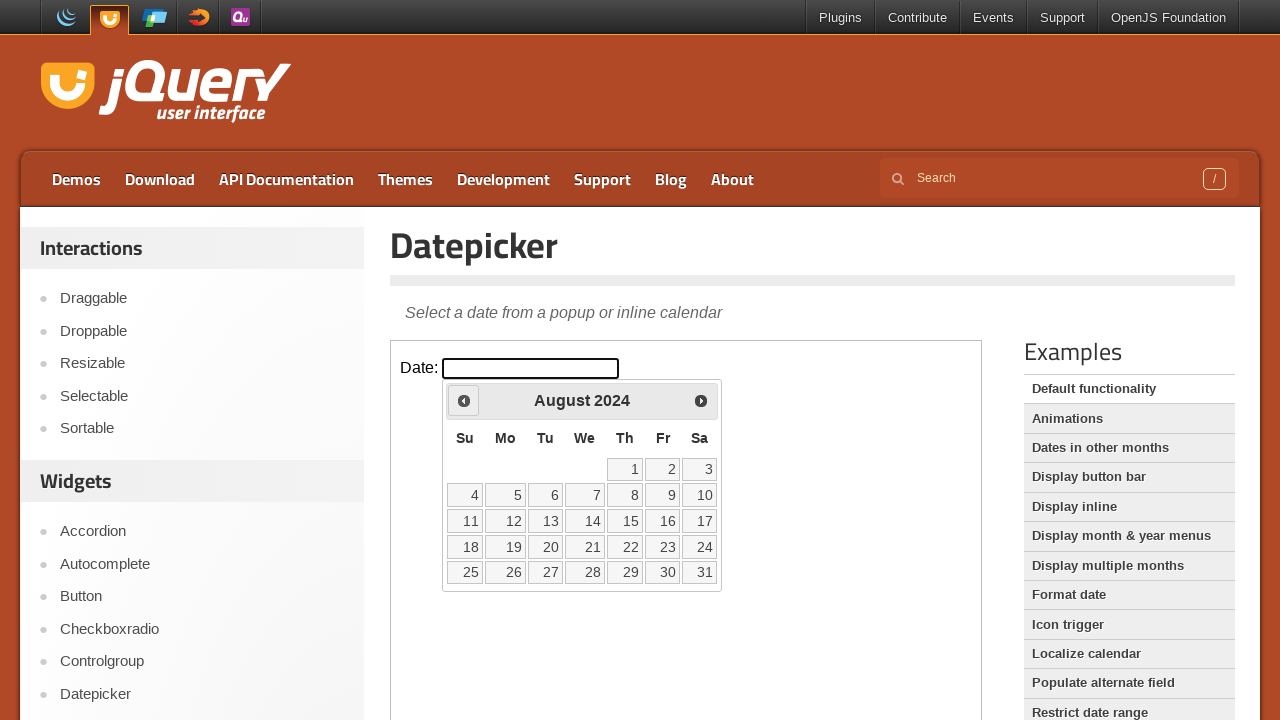

Clicked Previous button to navigate from August 2024 at (464, 400) on iframe.demo-frame >> nth=0 >> internal:control=enter-frame >> xpath=//span[text(
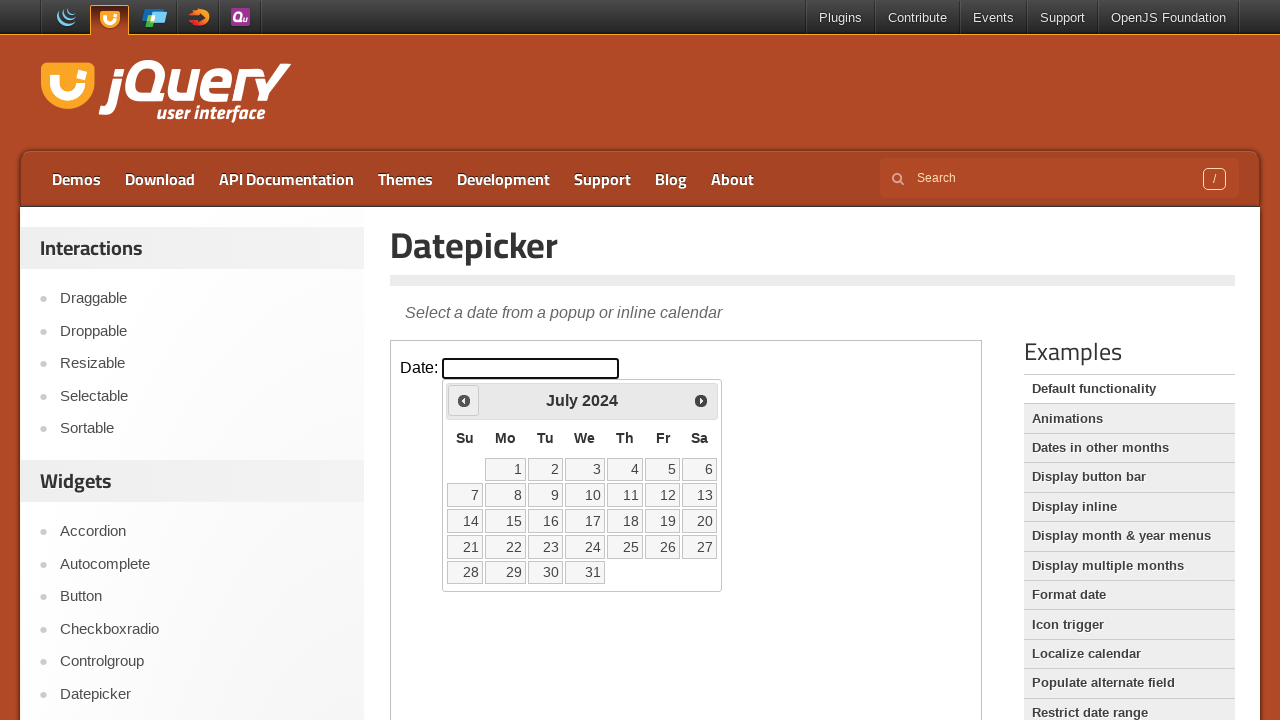

Waited for calendar to update after navigation
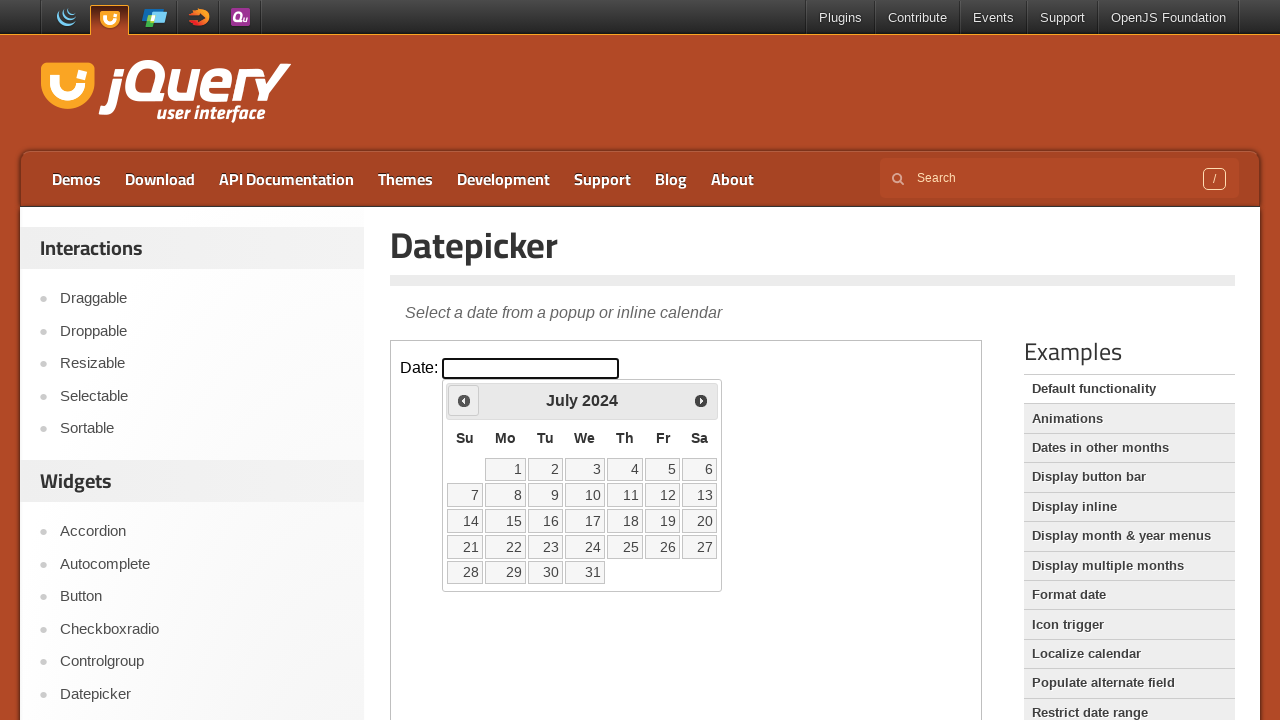

Retrieved current calendar date: July 2024
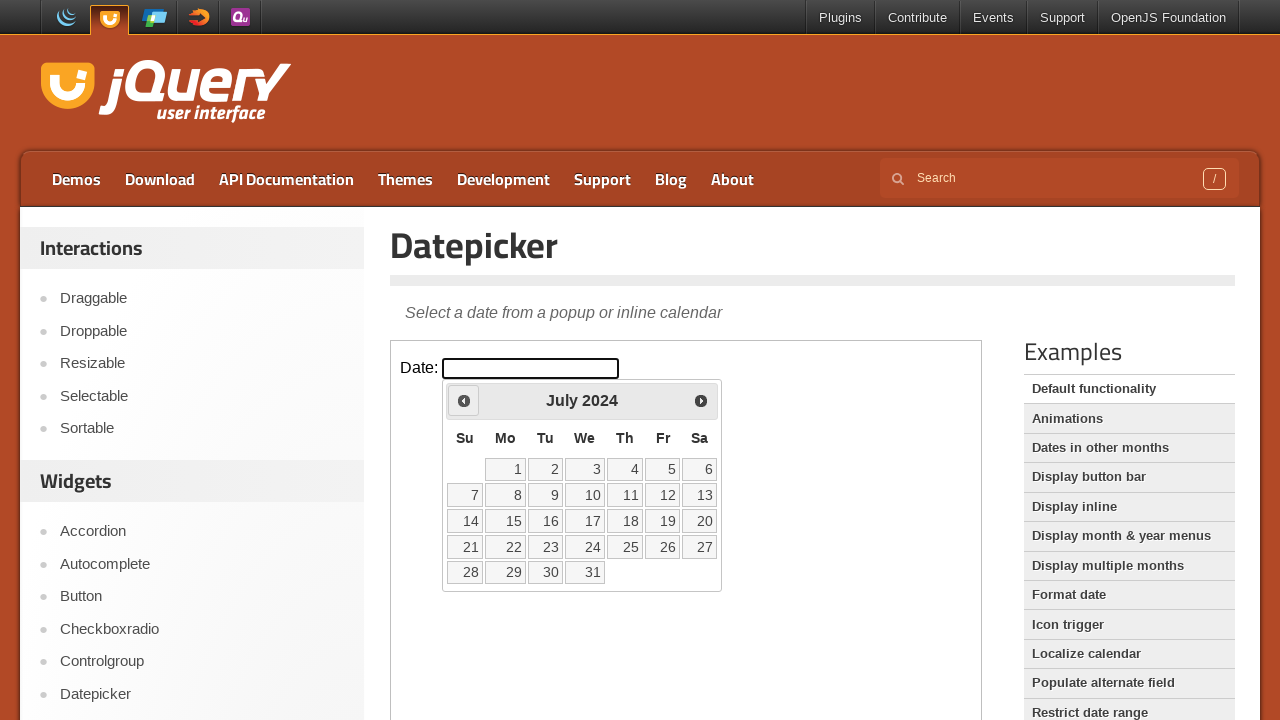

Clicked Previous button to navigate from July 2024 at (464, 400) on iframe.demo-frame >> nth=0 >> internal:control=enter-frame >> xpath=//span[text(
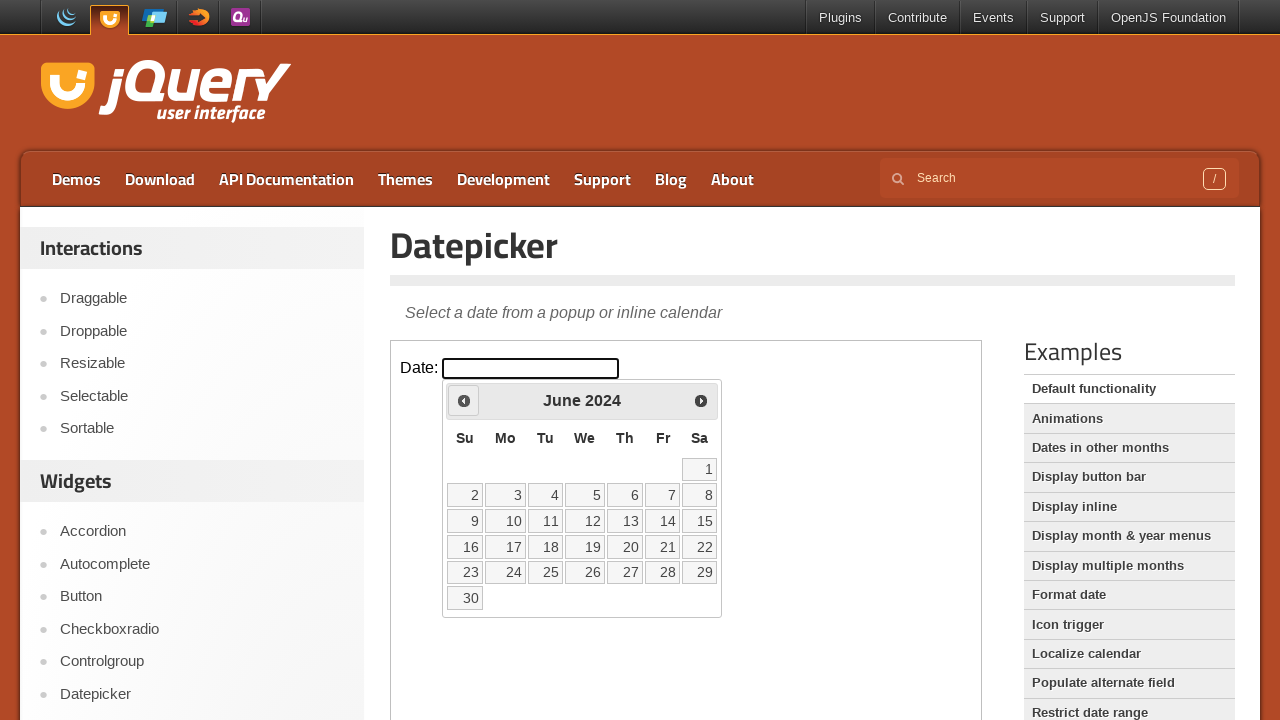

Waited for calendar to update after navigation
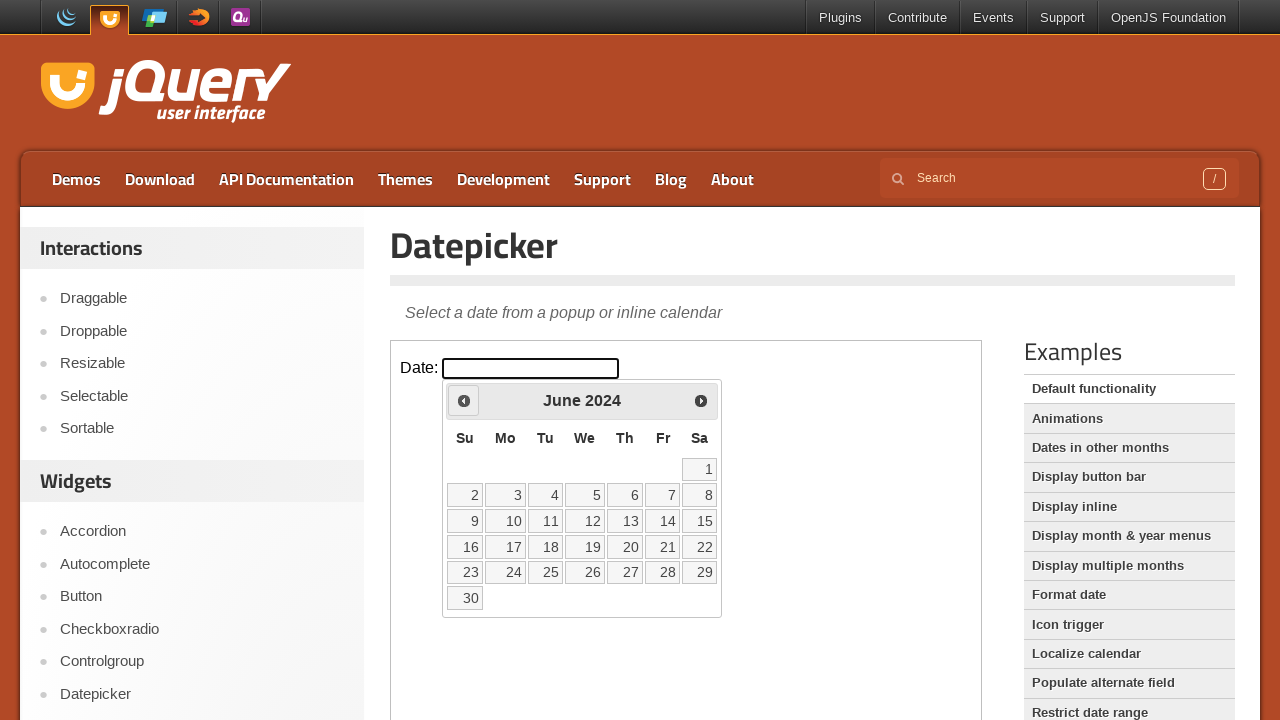

Retrieved current calendar date: June 2024
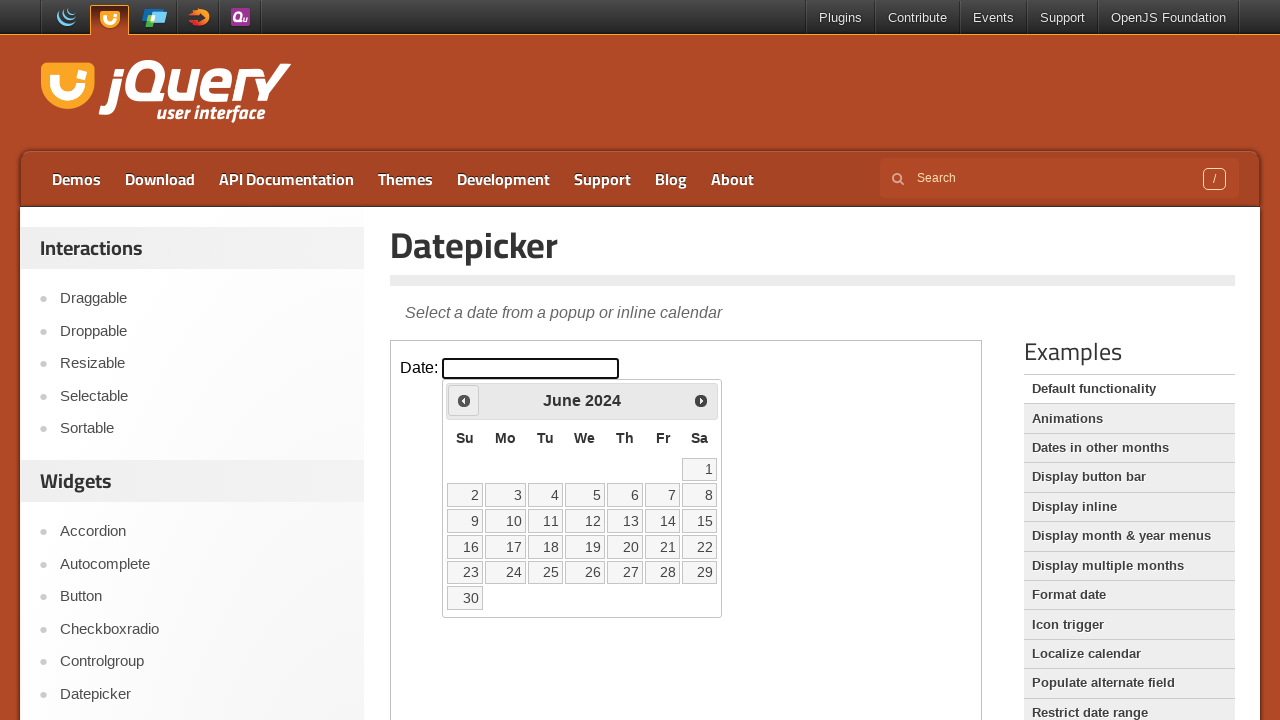

Clicked Previous button to navigate from June 2024 at (464, 400) on iframe.demo-frame >> nth=0 >> internal:control=enter-frame >> xpath=//span[text(
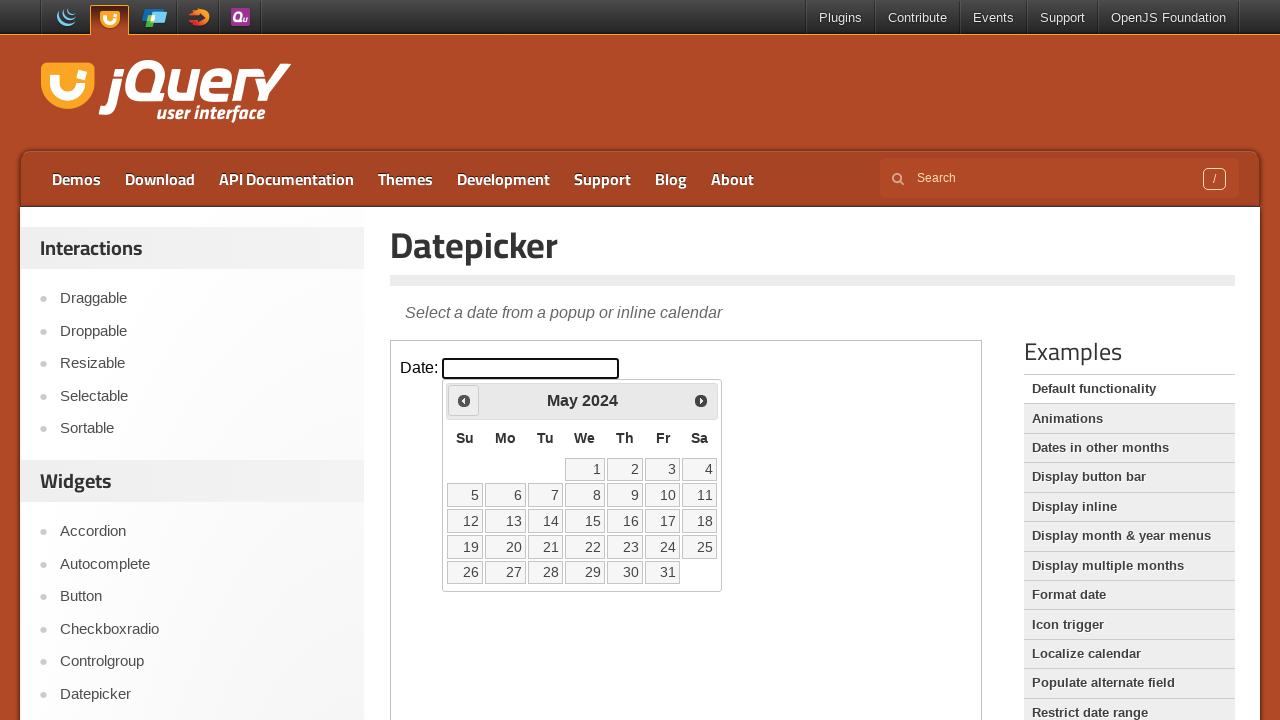

Waited for calendar to update after navigation
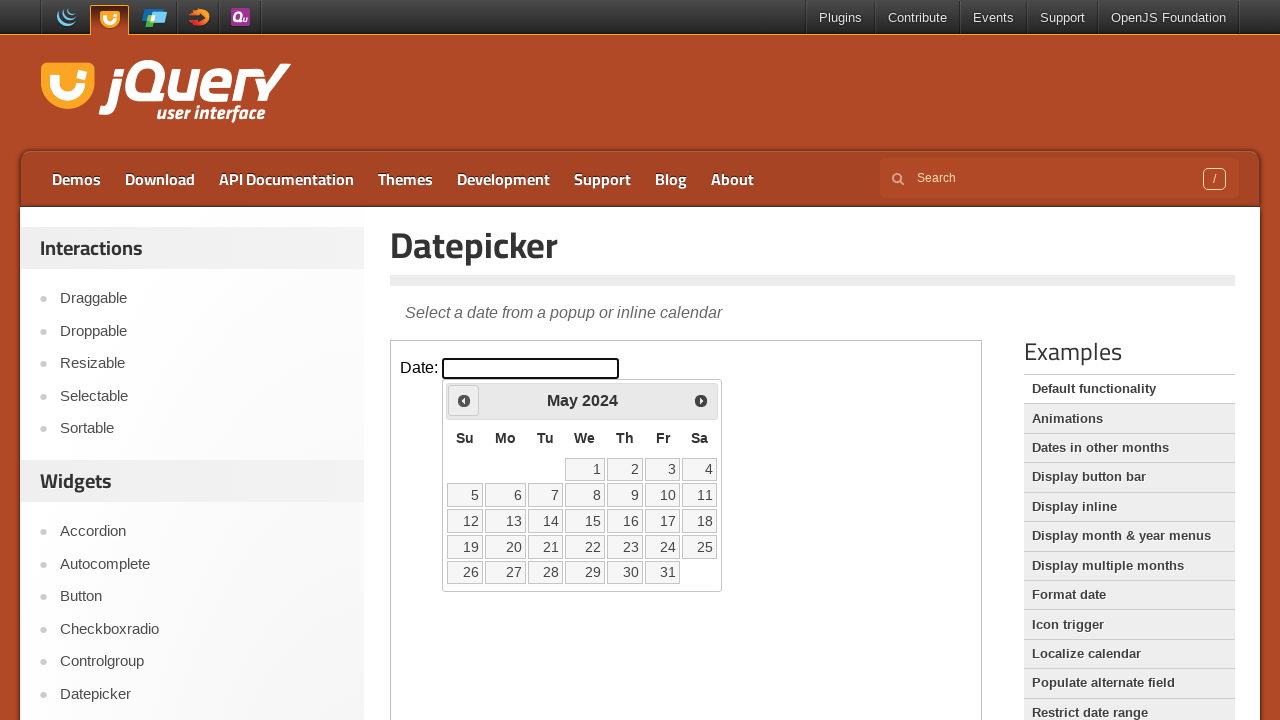

Retrieved current calendar date: May 2024
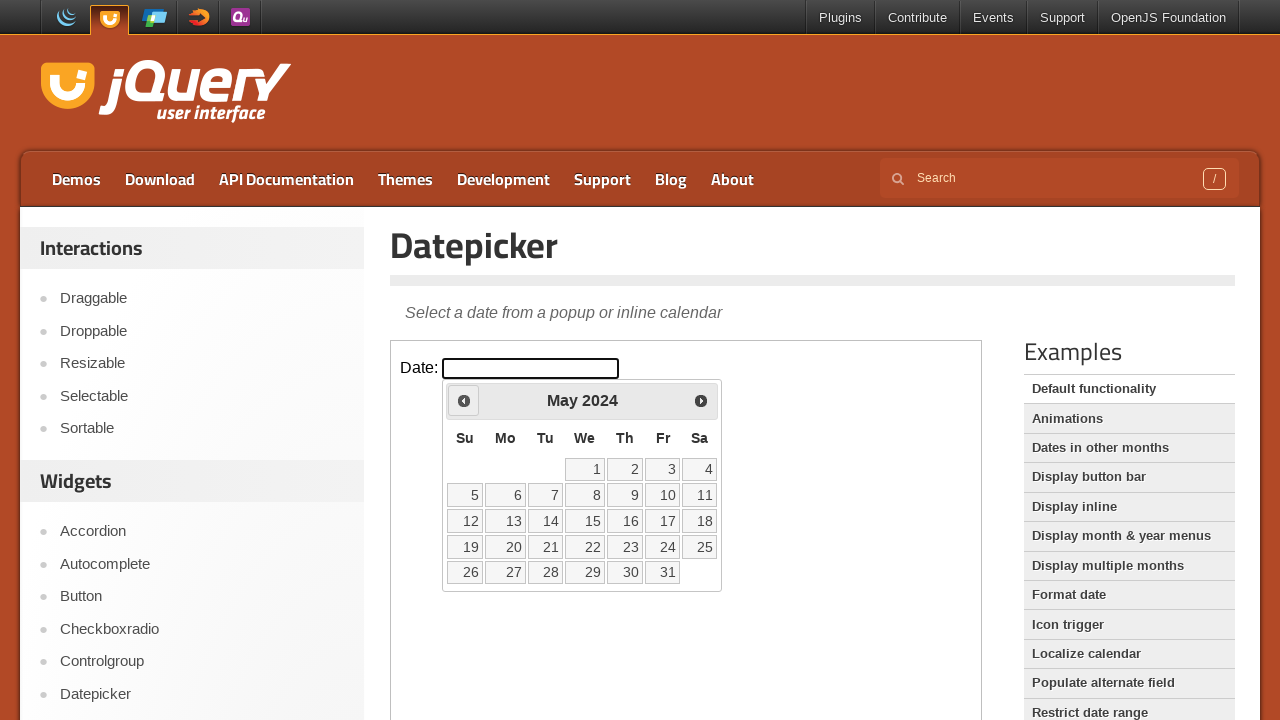

Clicked Previous button to navigate from May 2024 at (464, 400) on iframe.demo-frame >> nth=0 >> internal:control=enter-frame >> xpath=//span[text(
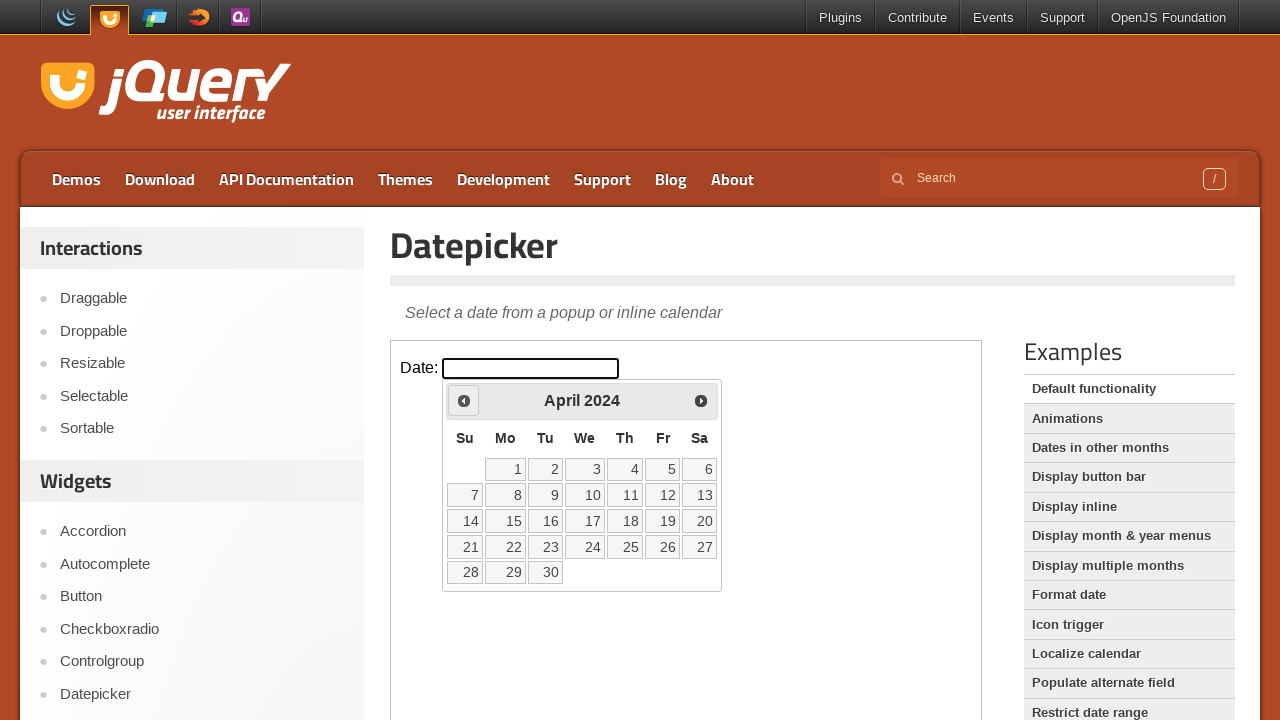

Waited for calendar to update after navigation
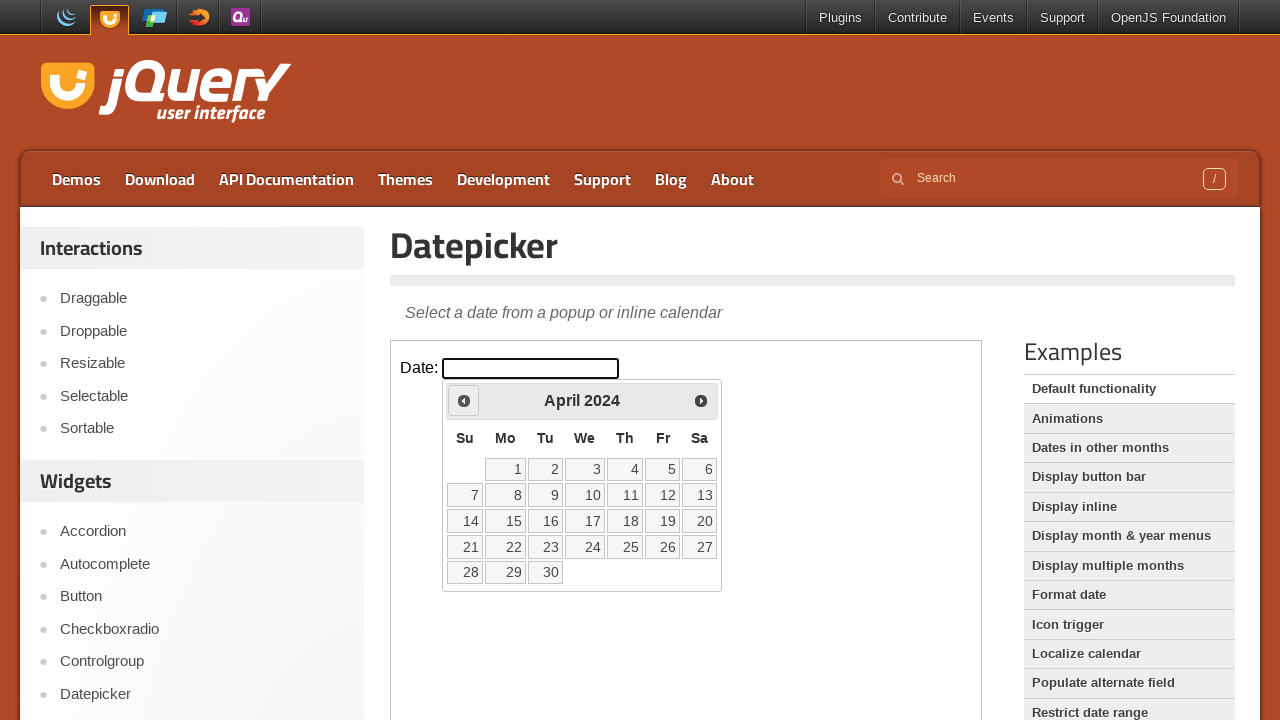

Retrieved current calendar date: April 2024
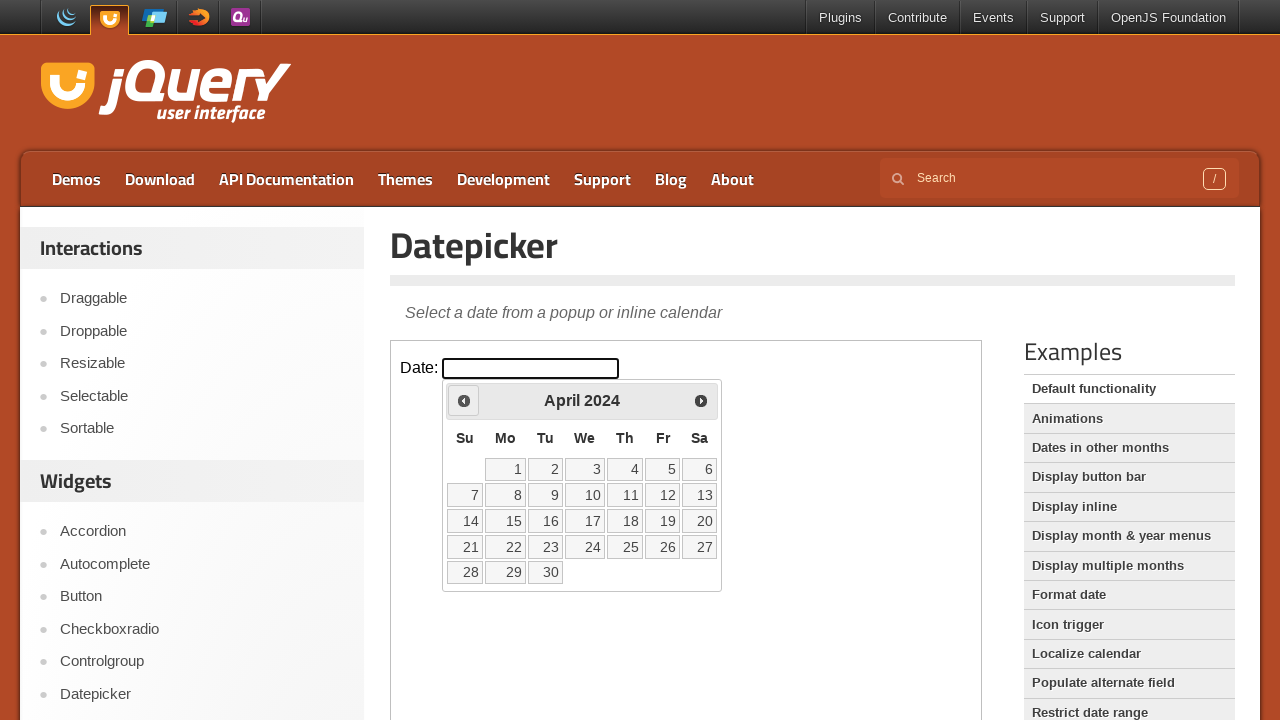

Clicked Previous button to navigate from April 2024 at (464, 400) on iframe.demo-frame >> nth=0 >> internal:control=enter-frame >> xpath=//span[text(
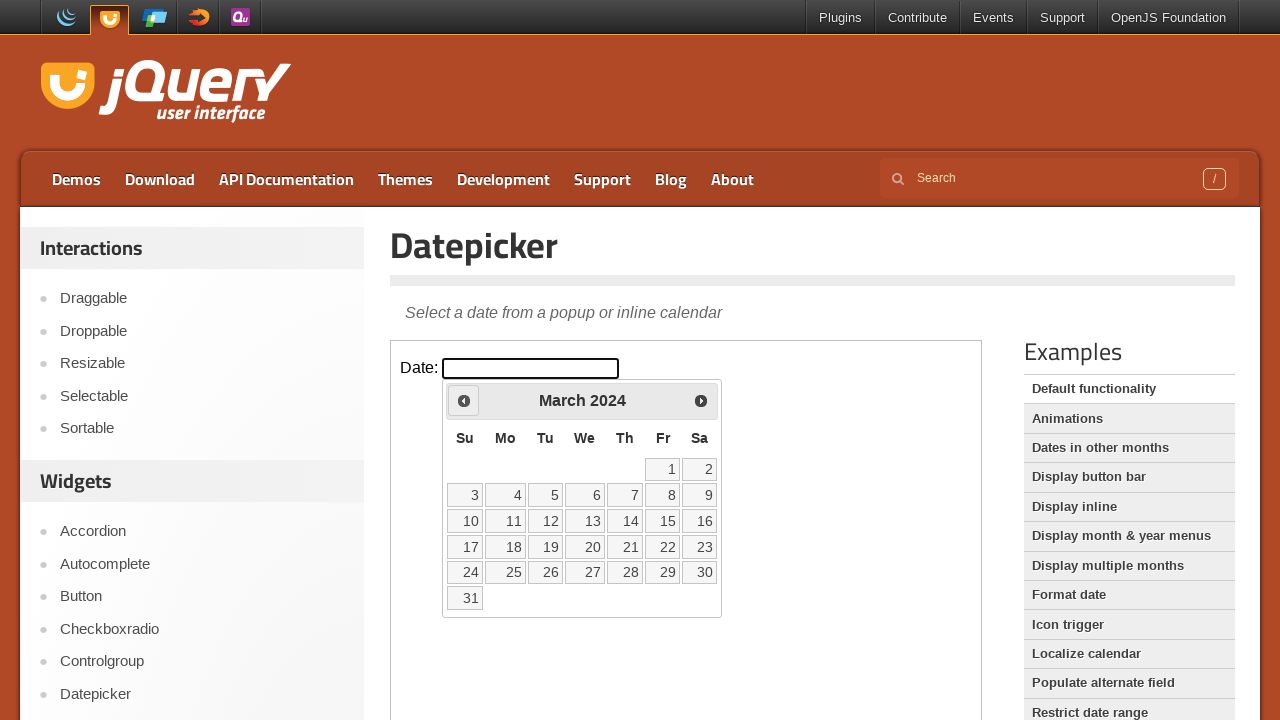

Waited for calendar to update after navigation
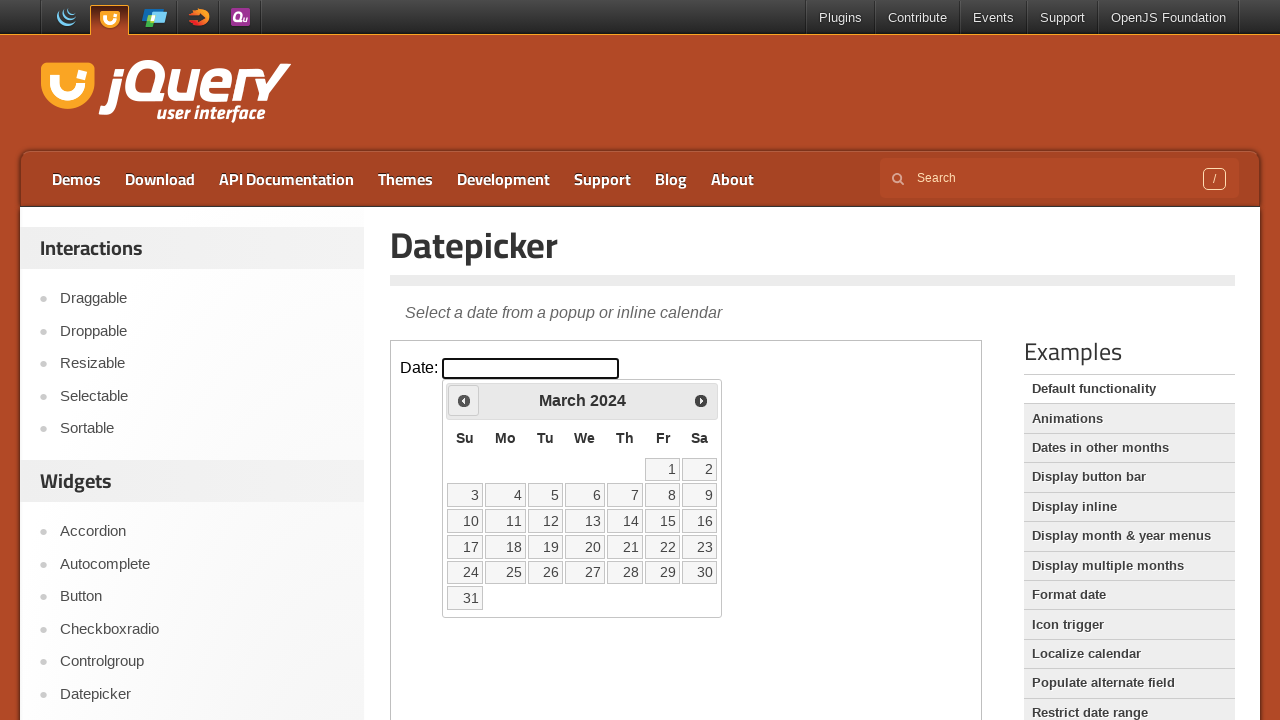

Retrieved current calendar date: March 2024
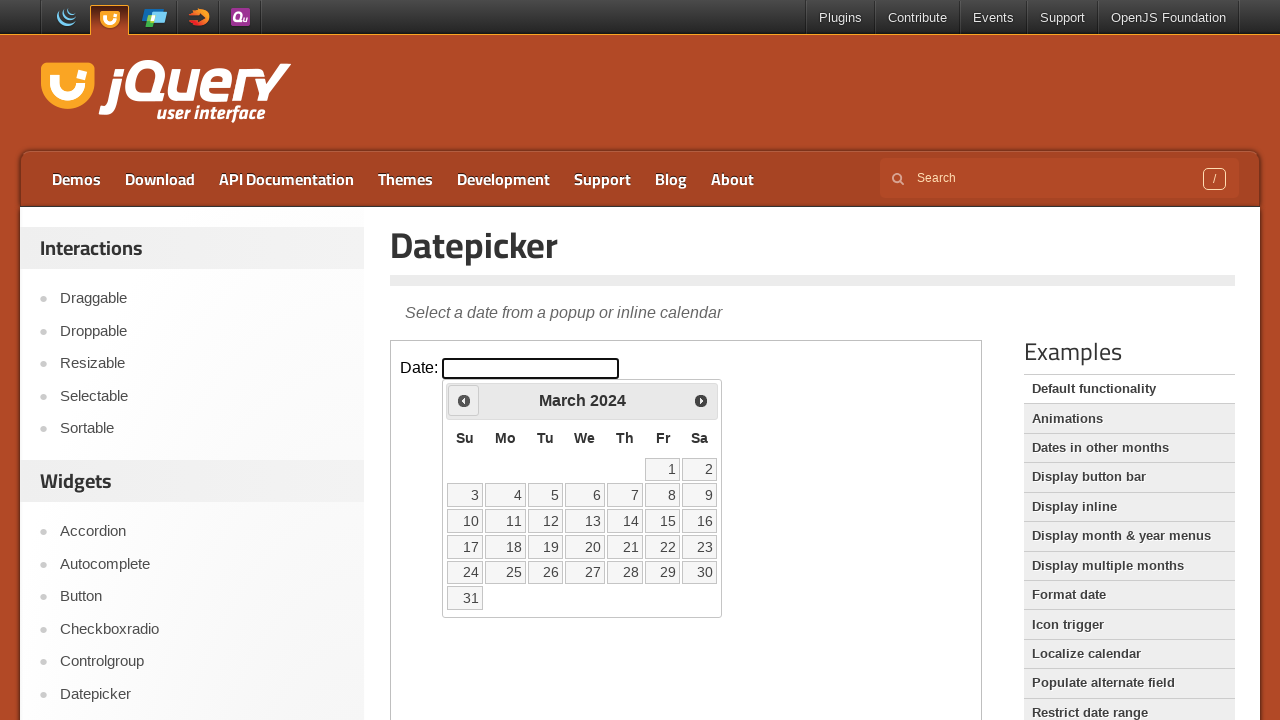

Clicked Previous button to navigate from March 2024 at (464, 400) on iframe.demo-frame >> nth=0 >> internal:control=enter-frame >> xpath=//span[text(
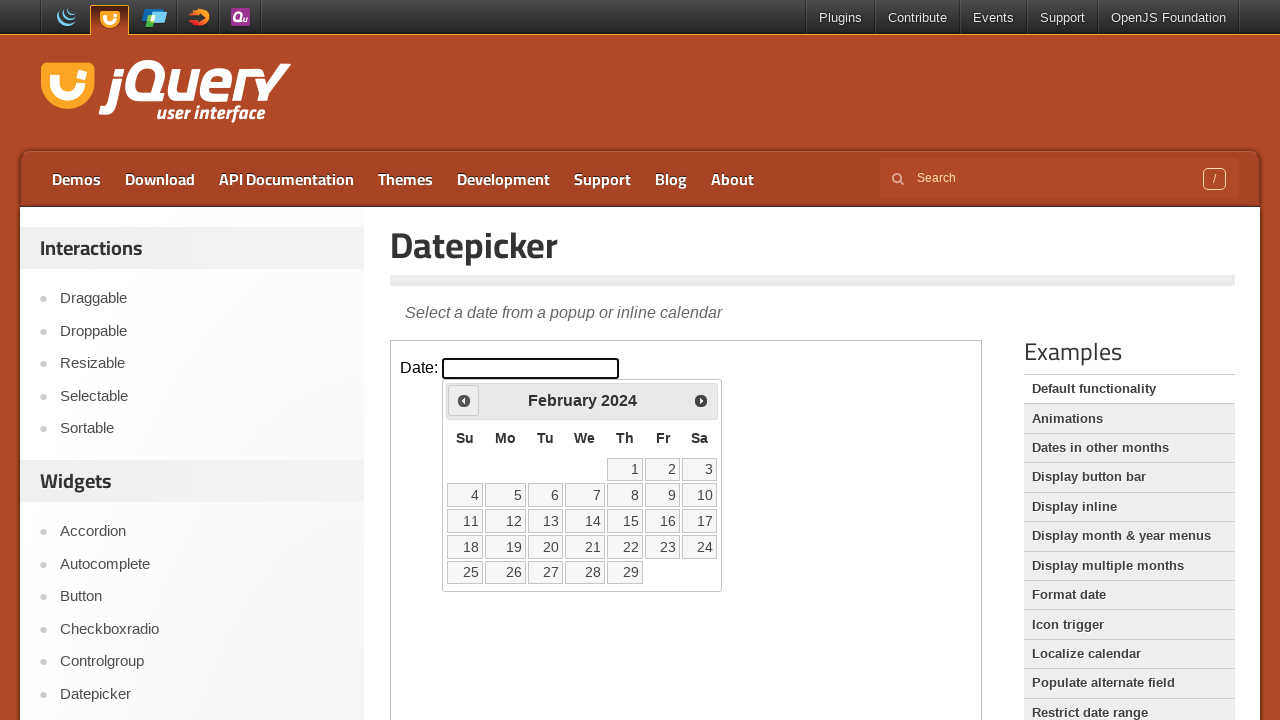

Waited for calendar to update after navigation
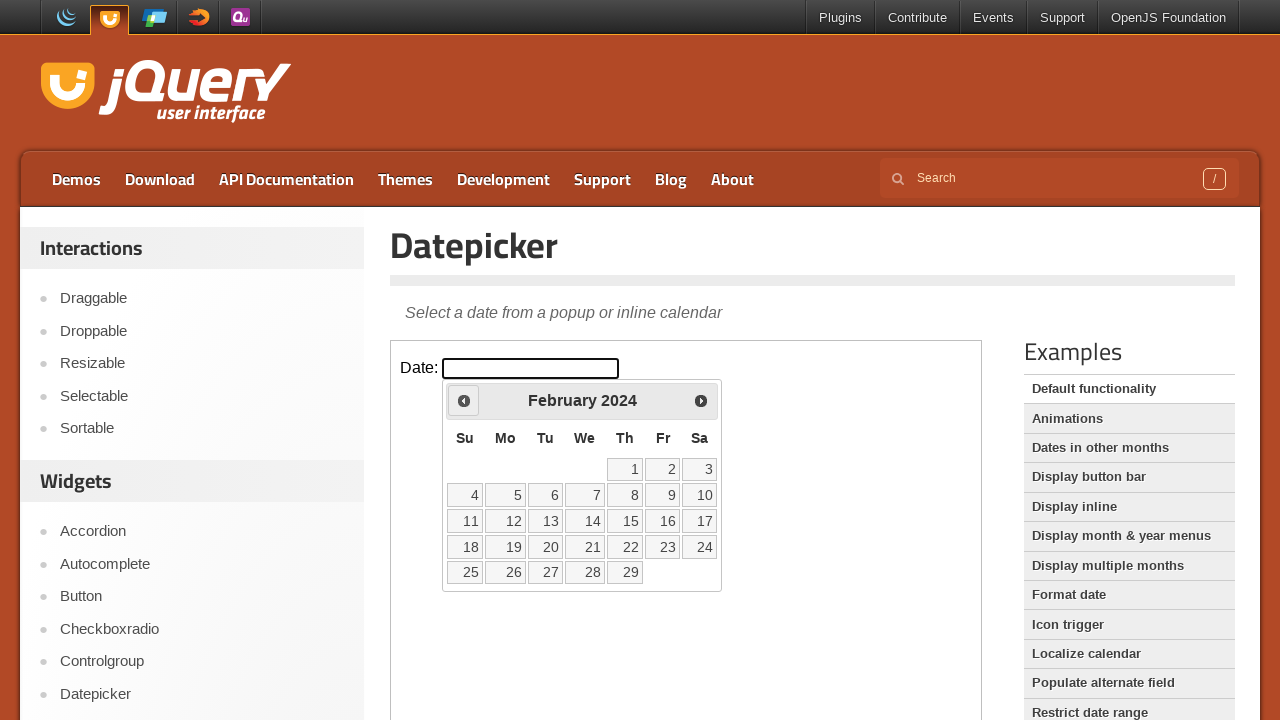

Retrieved current calendar date: February 2024
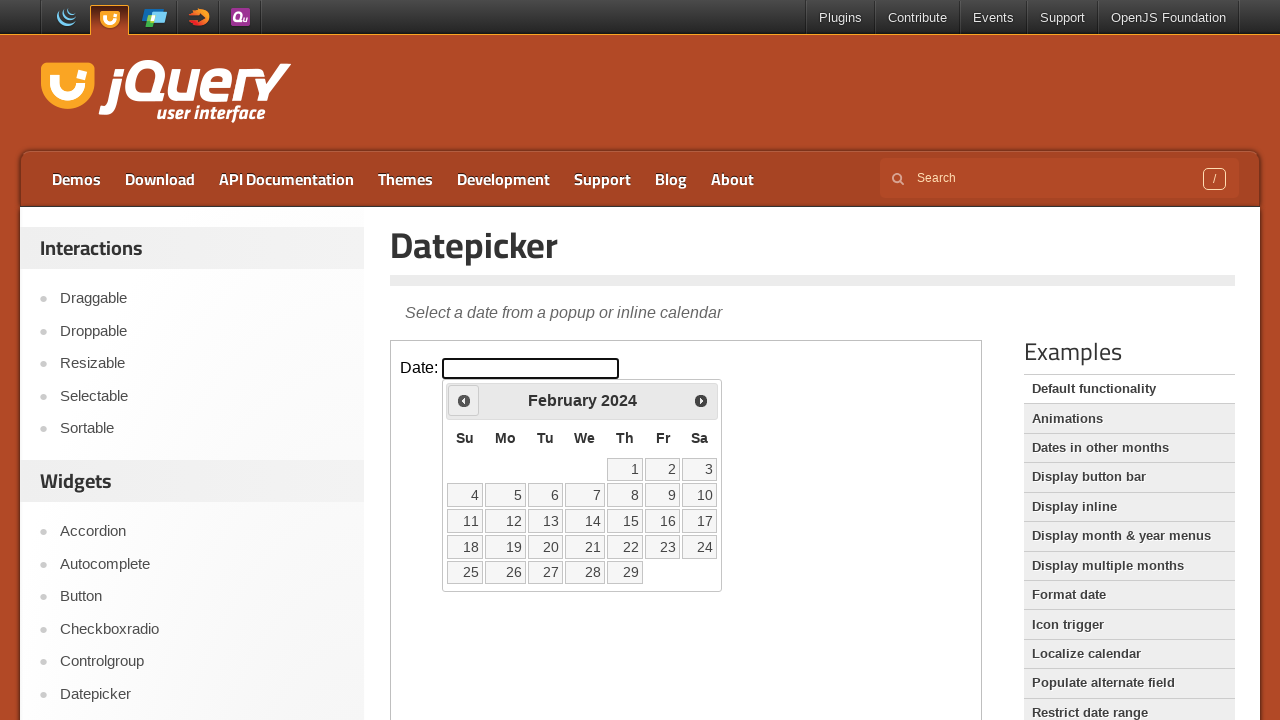

Clicked Previous button to navigate from February 2024 at (464, 400) on iframe.demo-frame >> nth=0 >> internal:control=enter-frame >> xpath=//span[text(
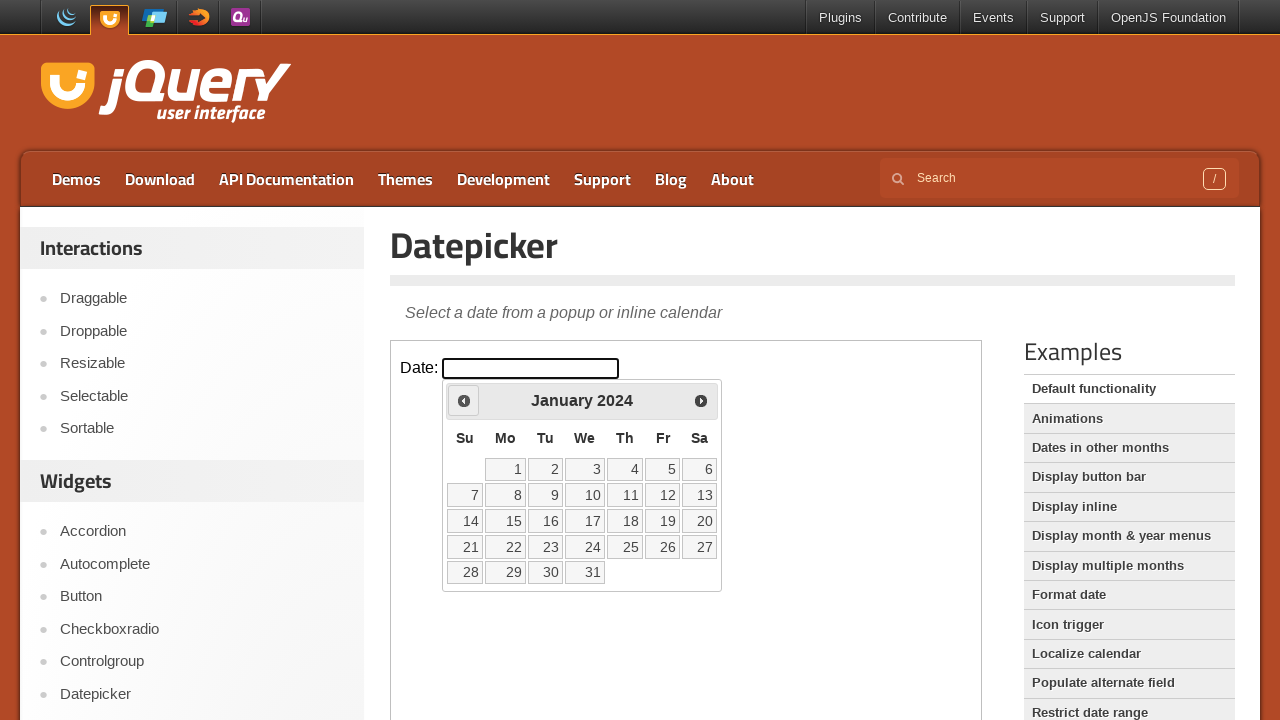

Waited for calendar to update after navigation
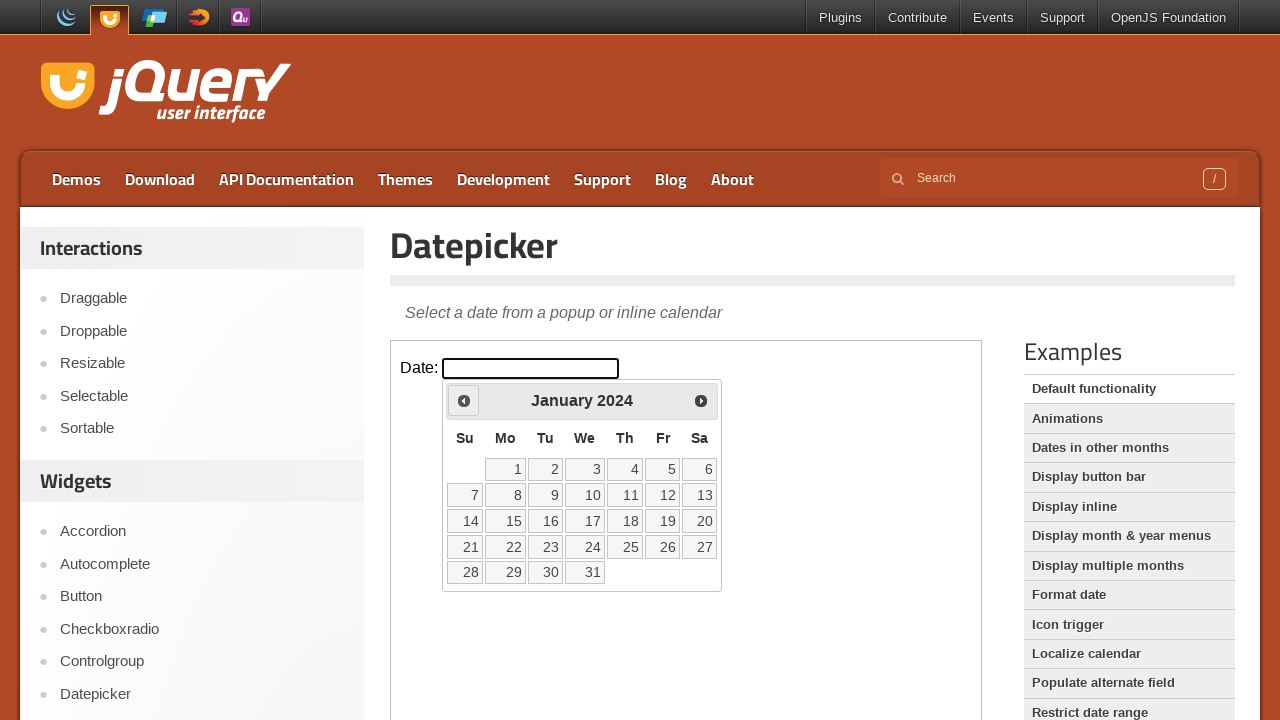

Retrieved current calendar date: January 2024
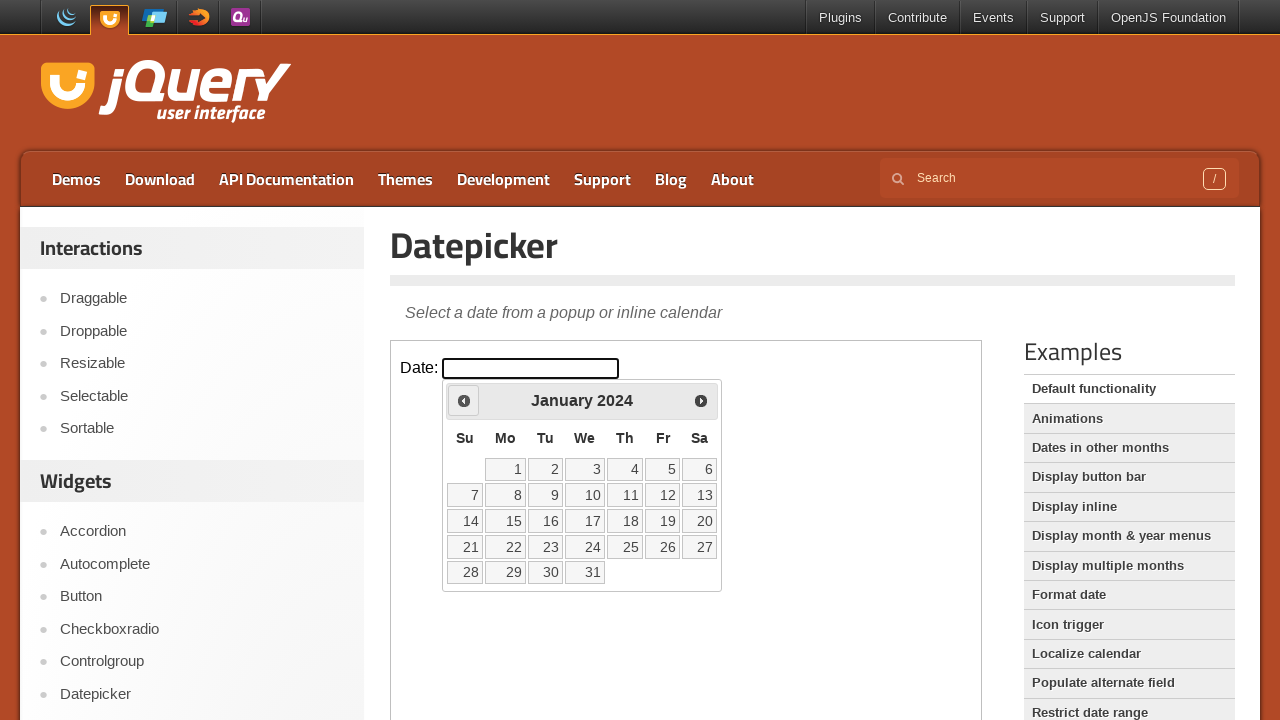

Clicked Previous button to navigate from January 2024 at (464, 400) on iframe.demo-frame >> nth=0 >> internal:control=enter-frame >> xpath=//span[text(
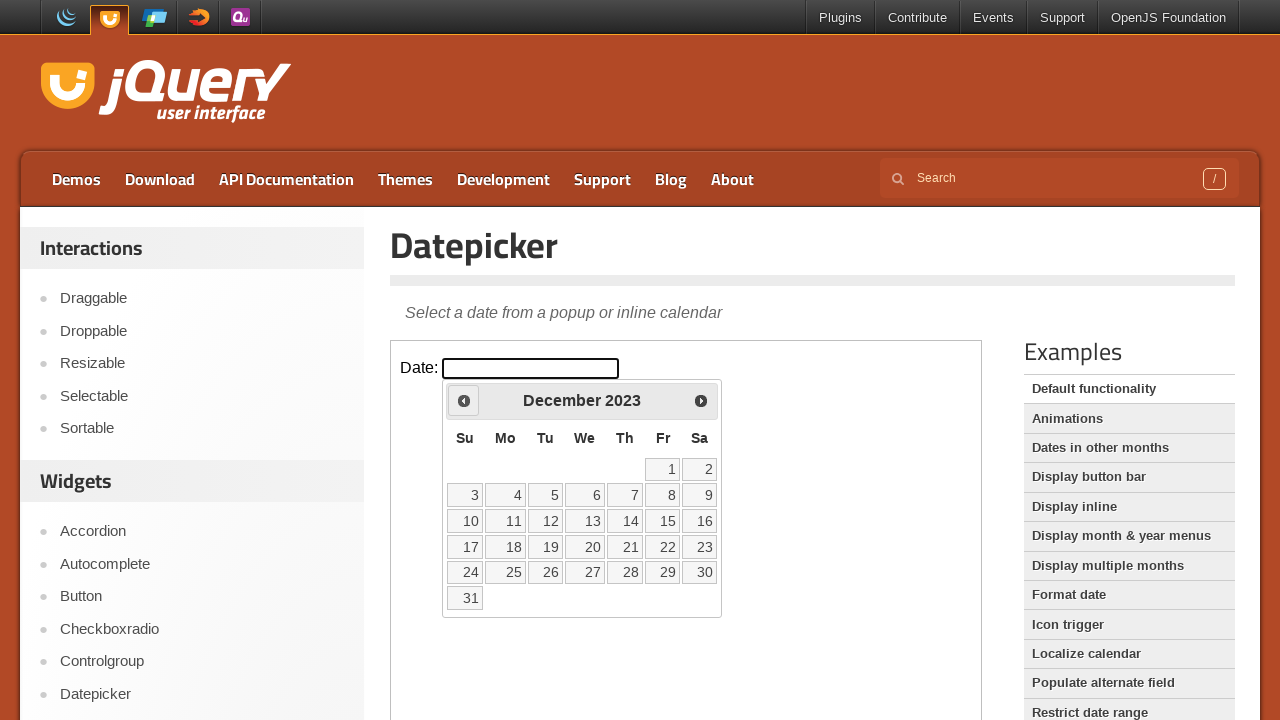

Waited for calendar to update after navigation
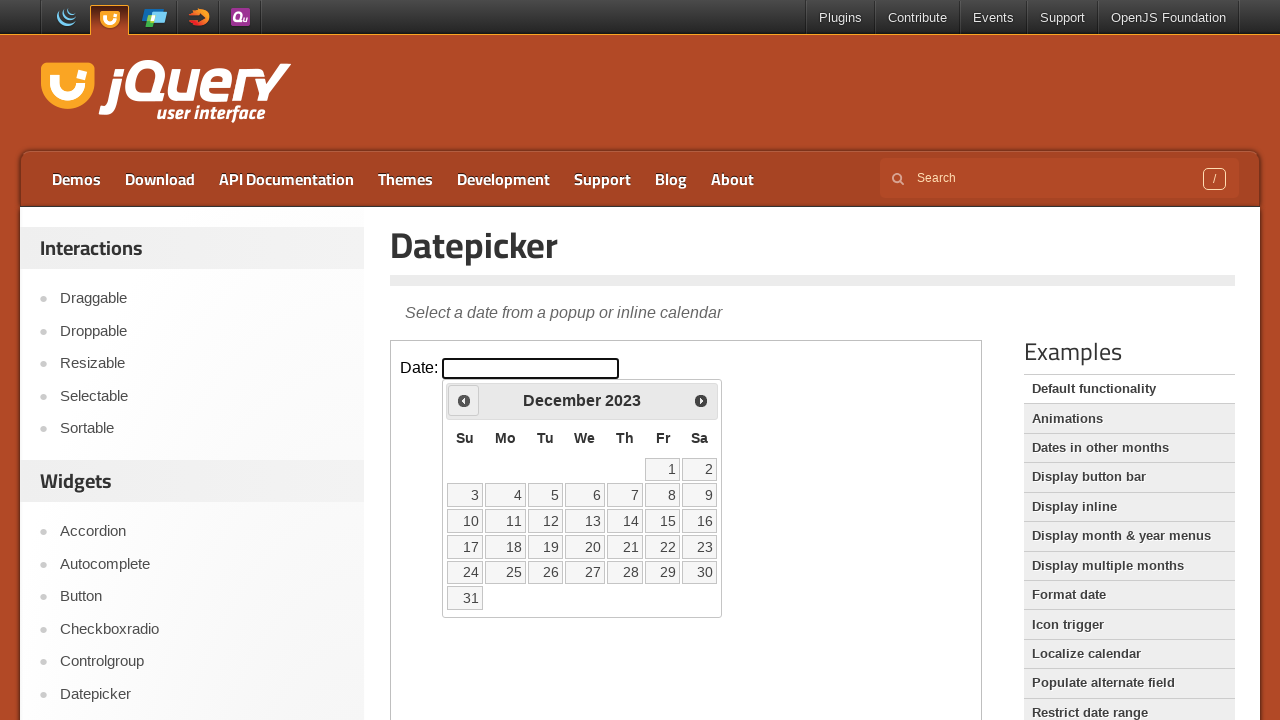

Retrieved current calendar date: December 2023
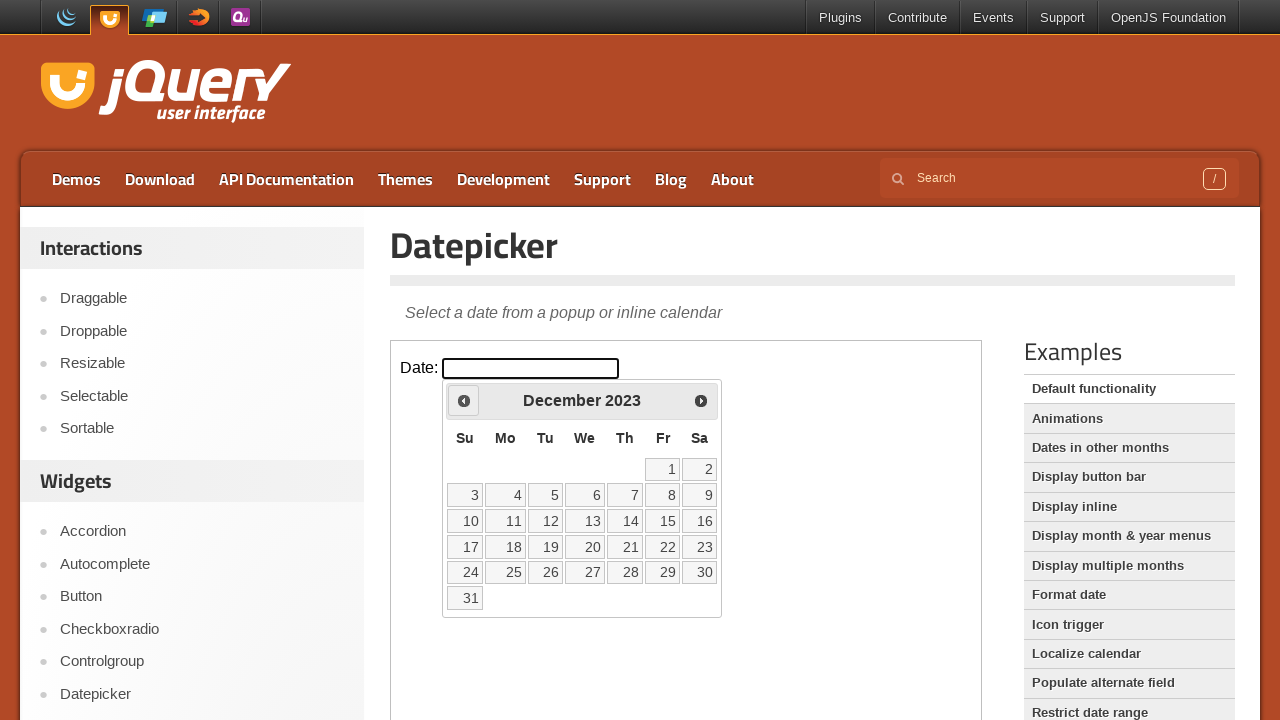

Clicked Previous button to navigate from December 2023 at (464, 400) on iframe.demo-frame >> nth=0 >> internal:control=enter-frame >> xpath=//span[text(
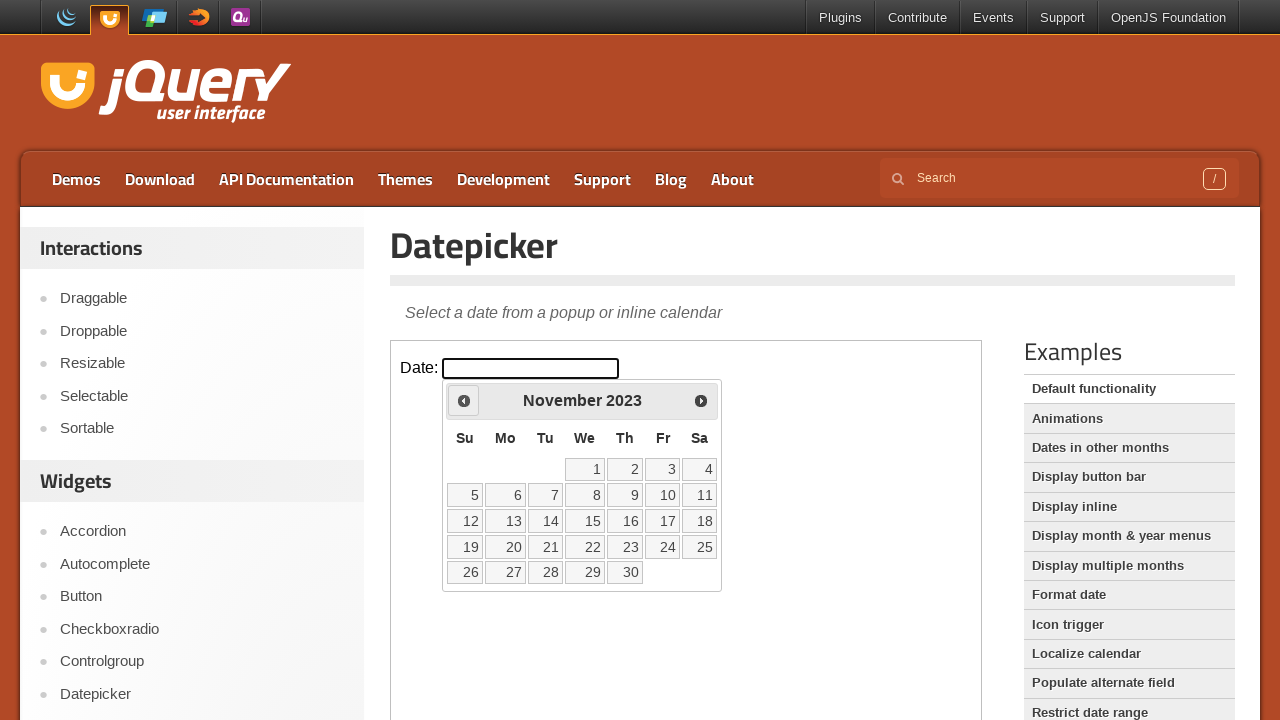

Waited for calendar to update after navigation
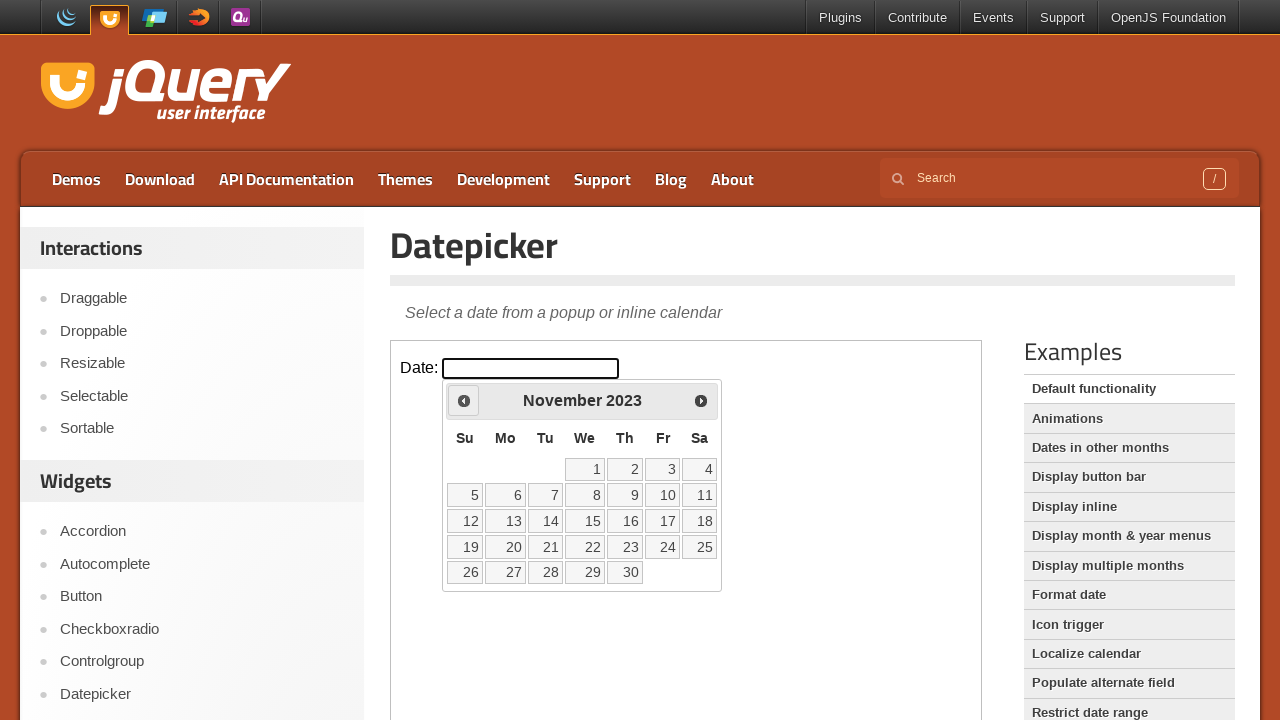

Retrieved current calendar date: November 2023
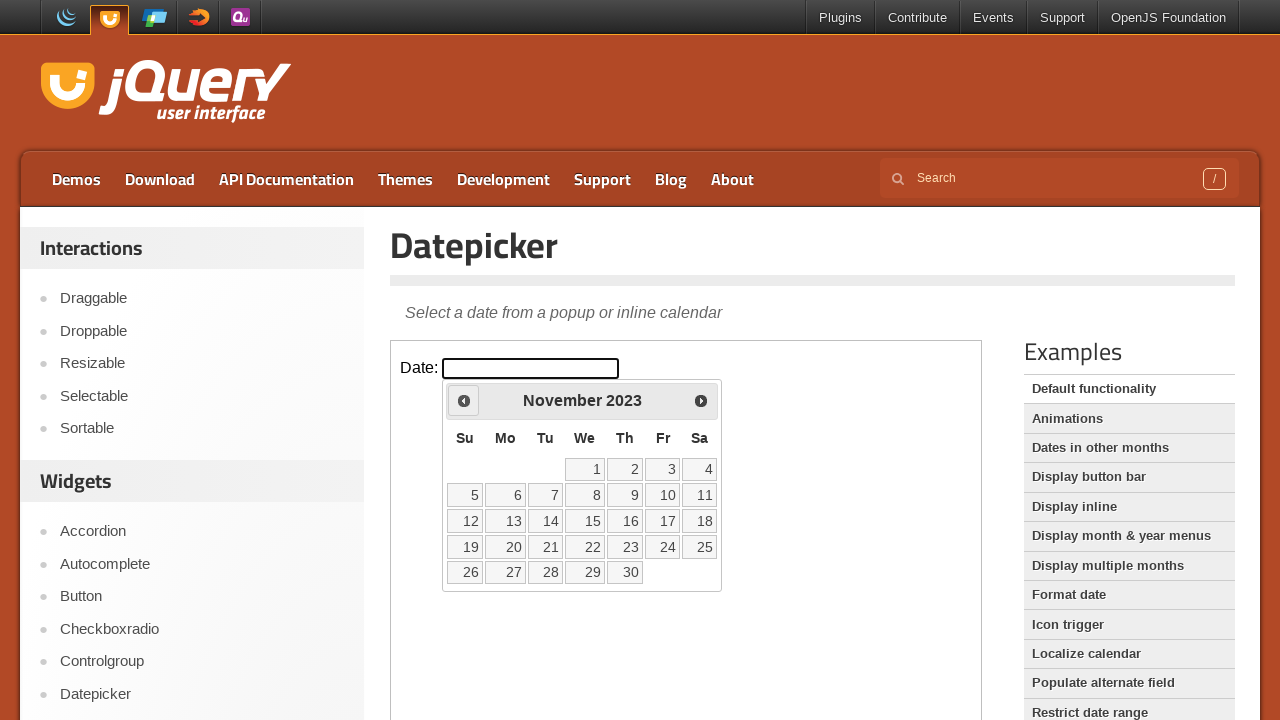

Clicked Previous button to navigate from November 2023 at (464, 400) on iframe.demo-frame >> nth=0 >> internal:control=enter-frame >> xpath=//span[text(
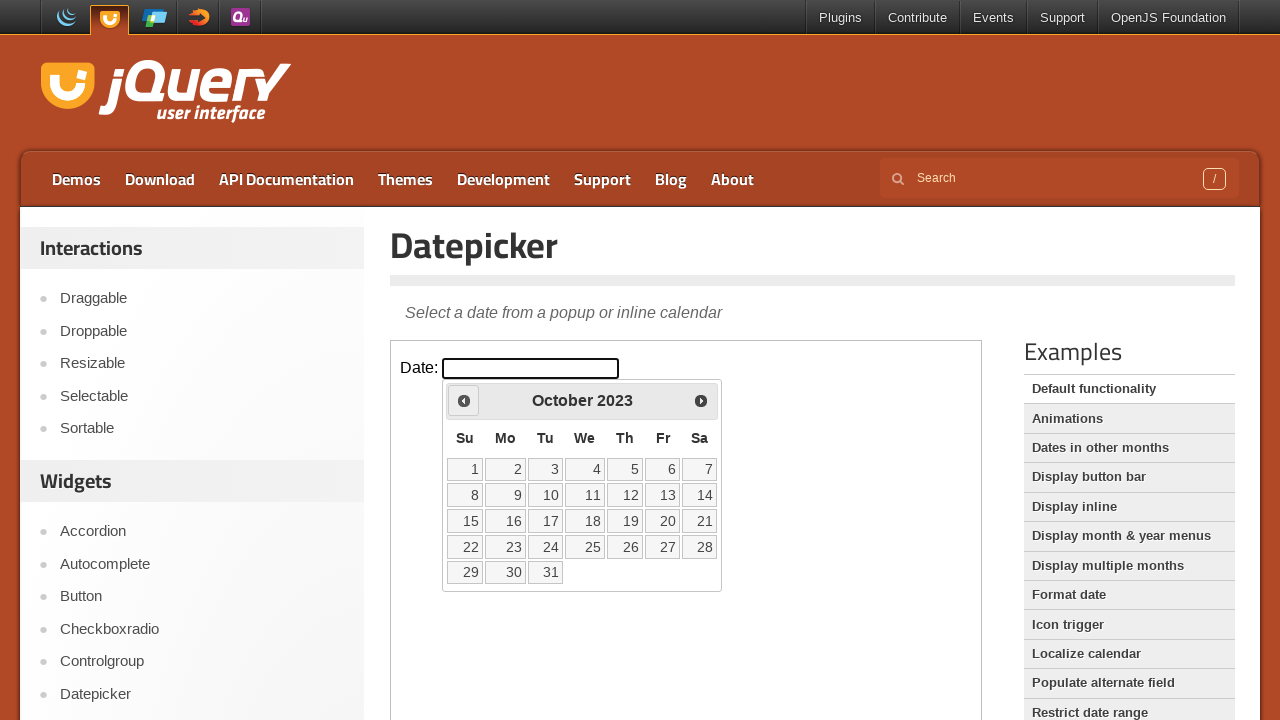

Waited for calendar to update after navigation
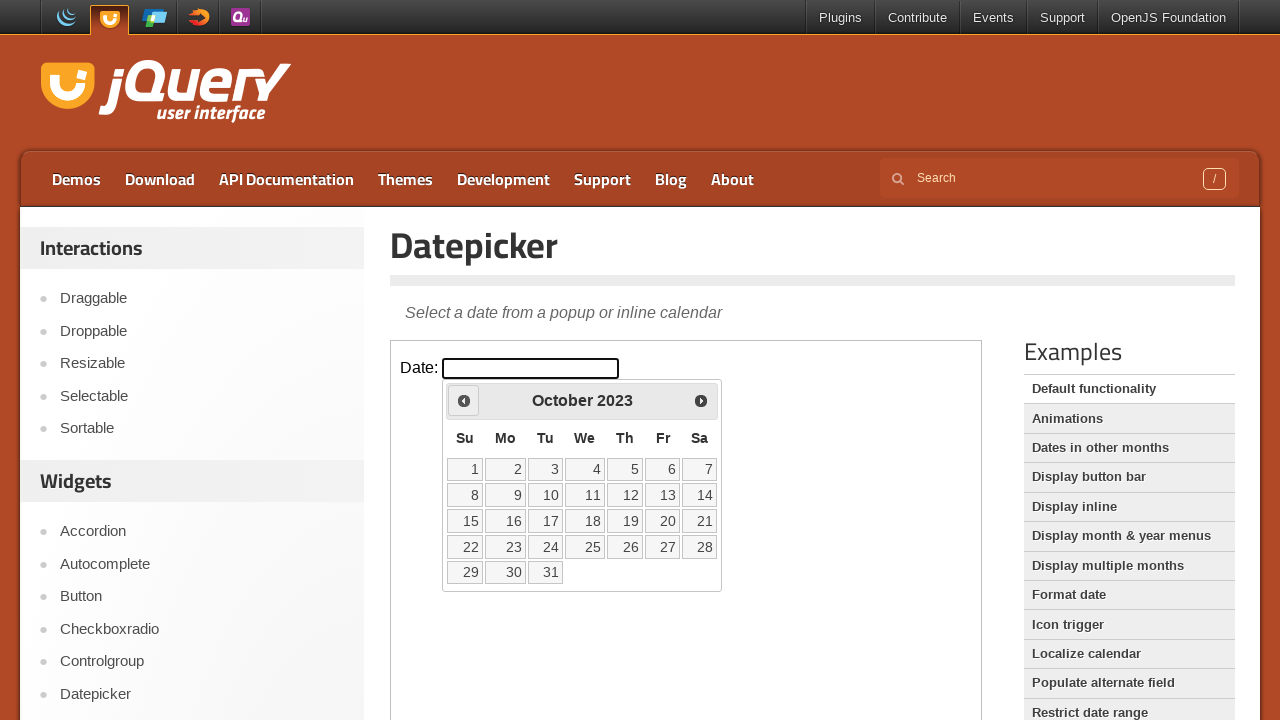

Retrieved current calendar date: October 2023
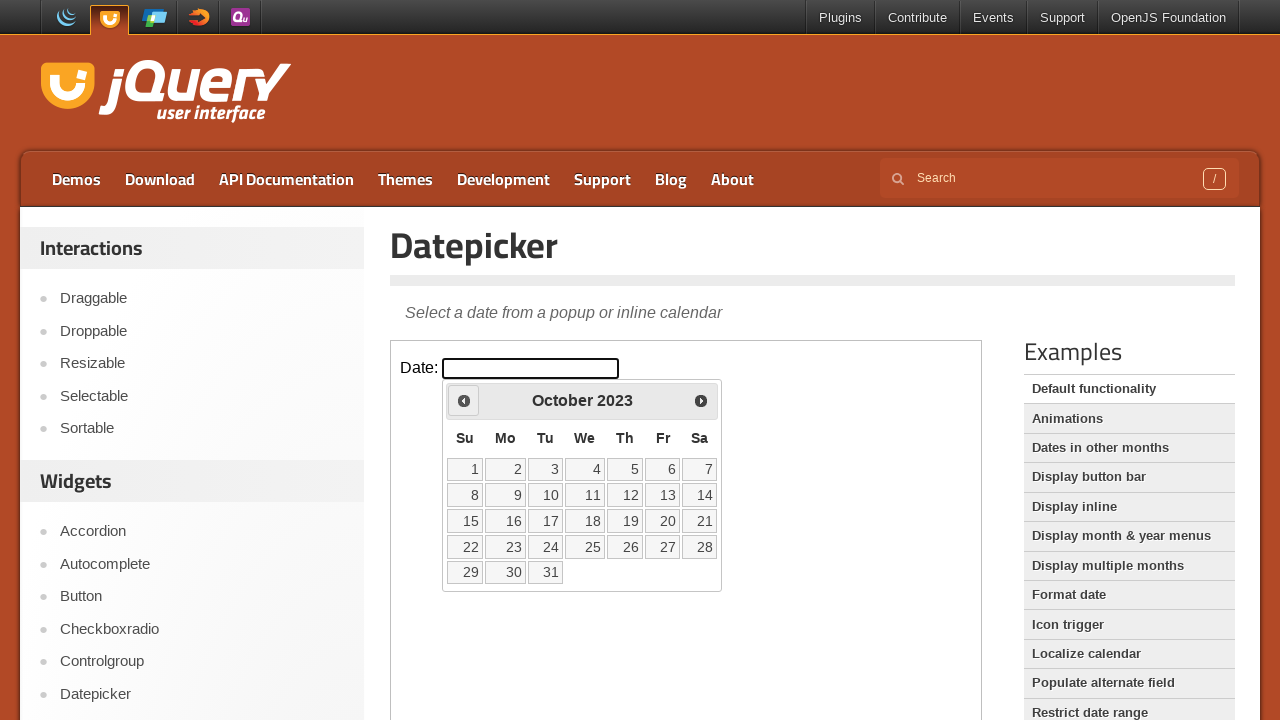

Clicked Previous button to navigate from October 2023 at (464, 400) on iframe.demo-frame >> nth=0 >> internal:control=enter-frame >> xpath=//span[text(
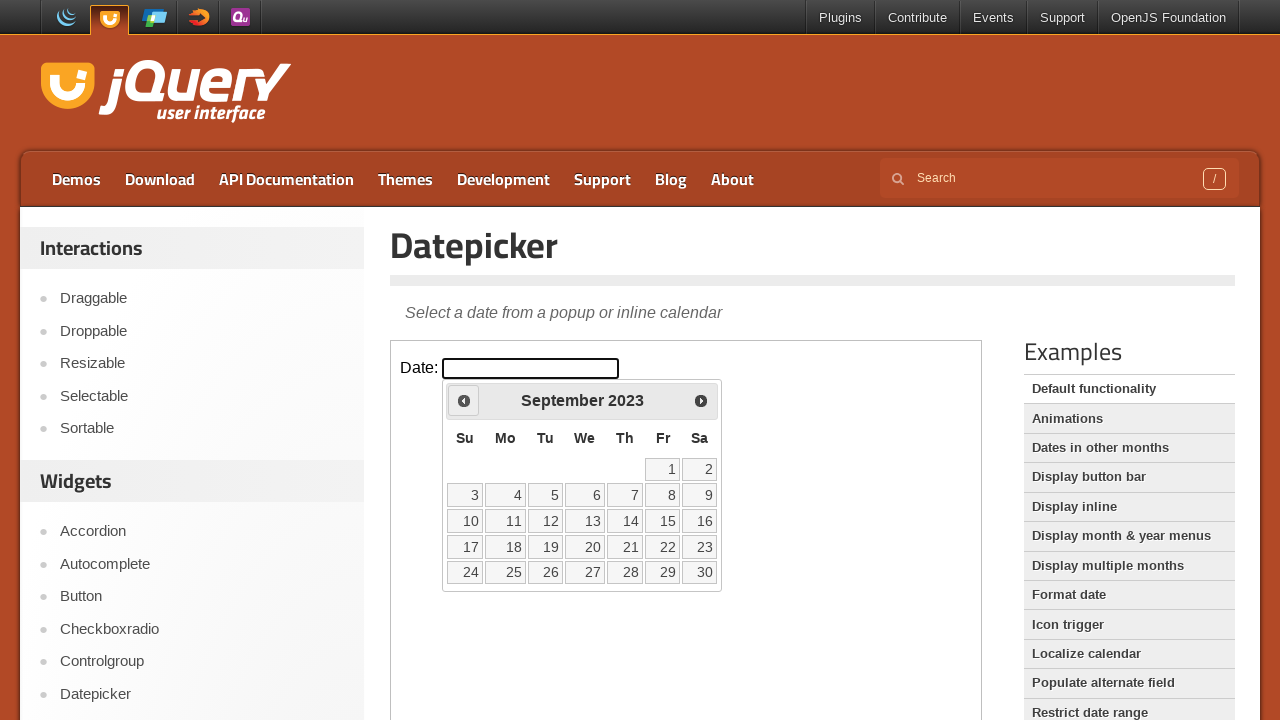

Waited for calendar to update after navigation
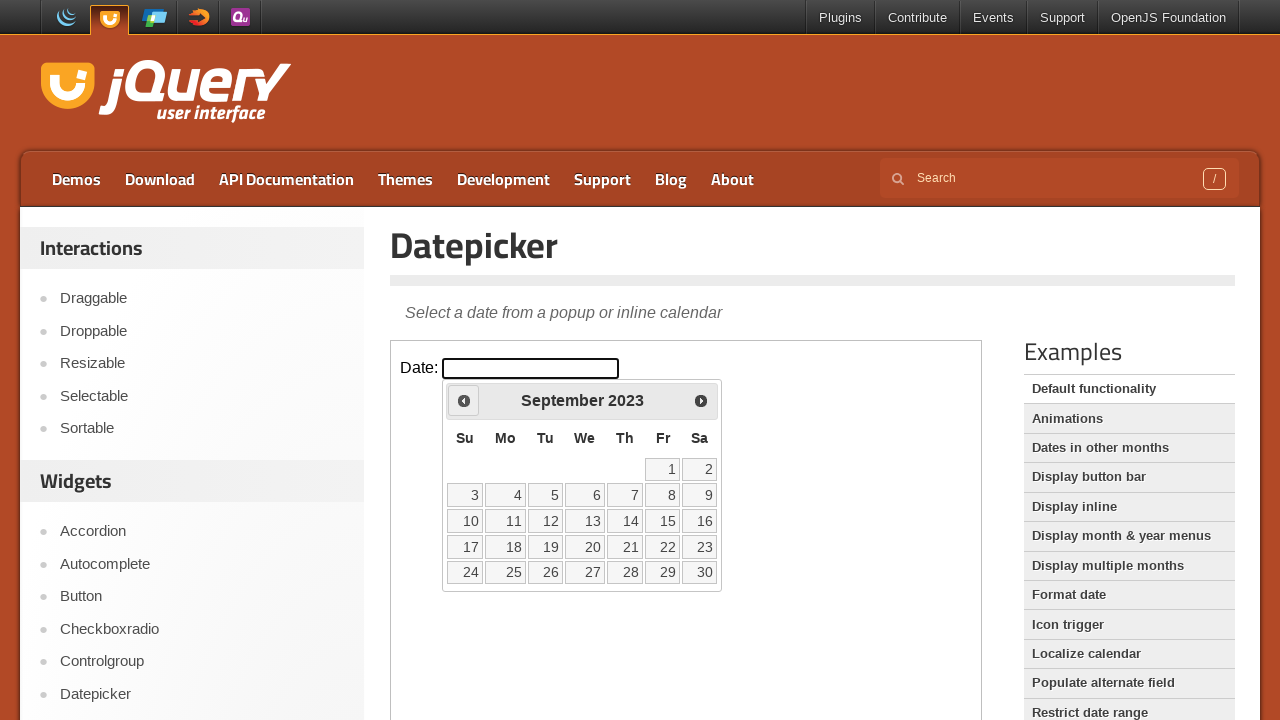

Retrieved current calendar date: September 2023
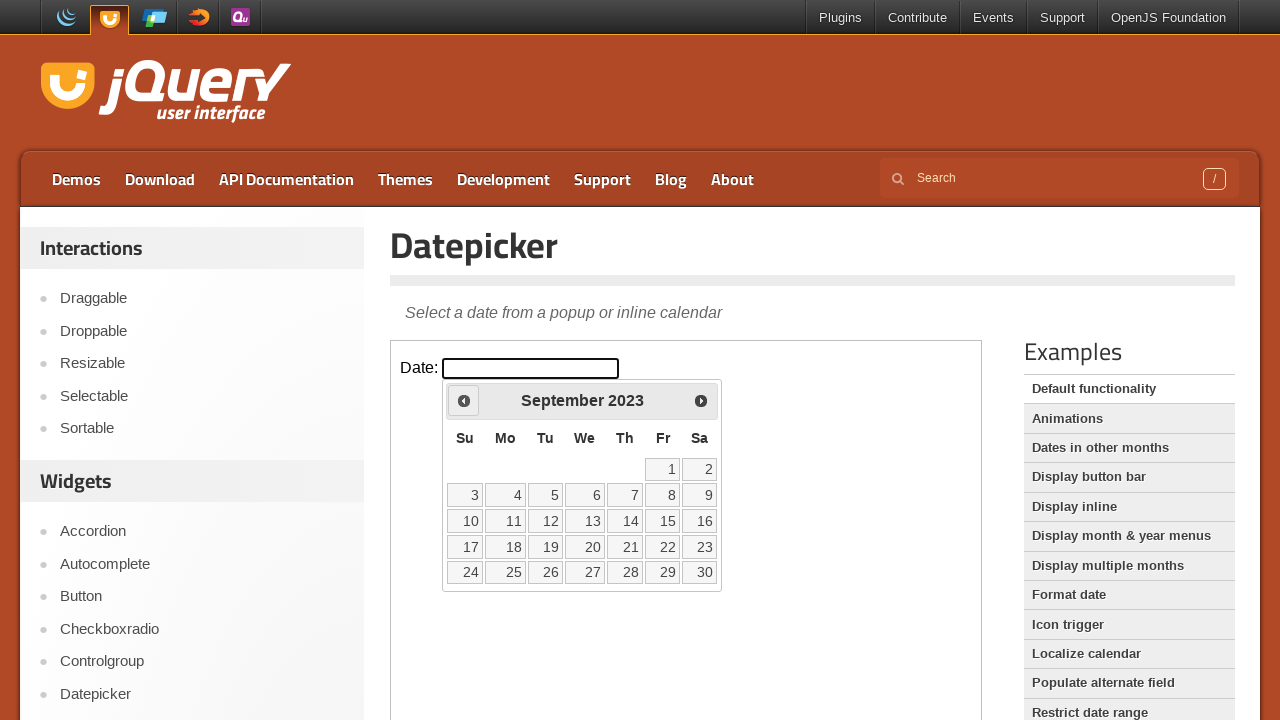

Clicked Previous button to navigate from September 2023 at (464, 400) on iframe.demo-frame >> nth=0 >> internal:control=enter-frame >> xpath=//span[text(
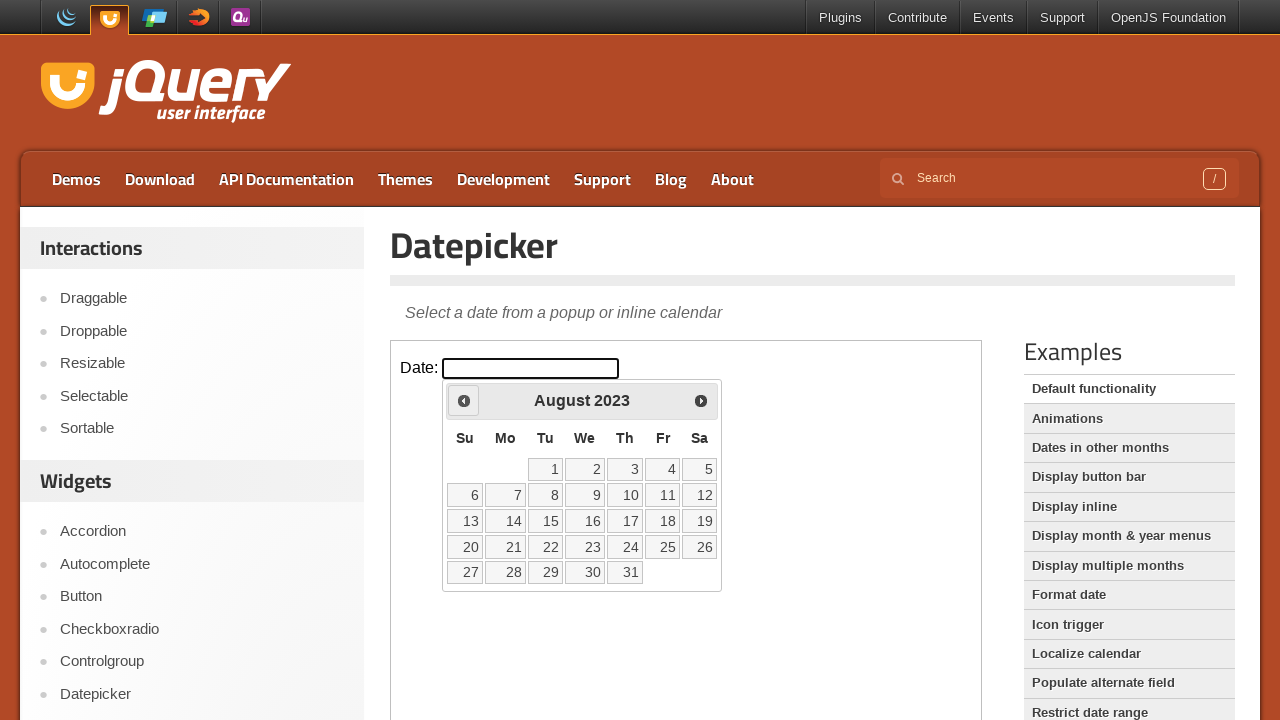

Waited for calendar to update after navigation
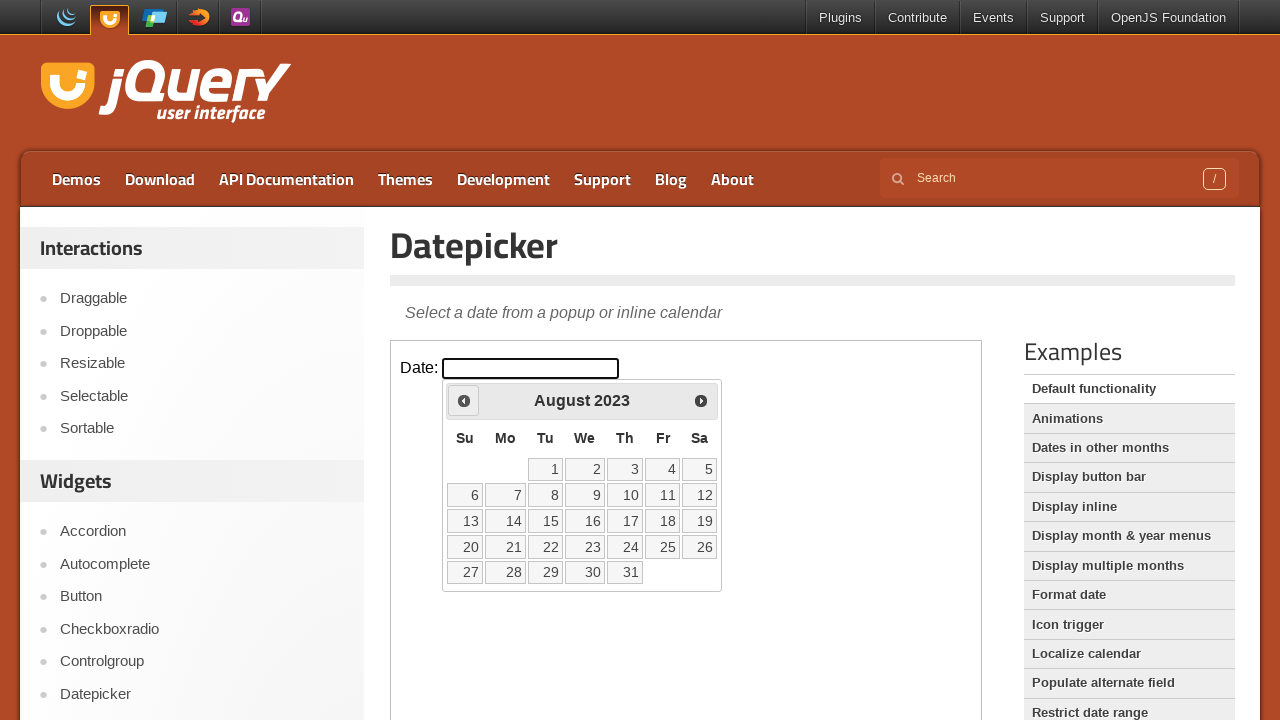

Retrieved current calendar date: August 2023
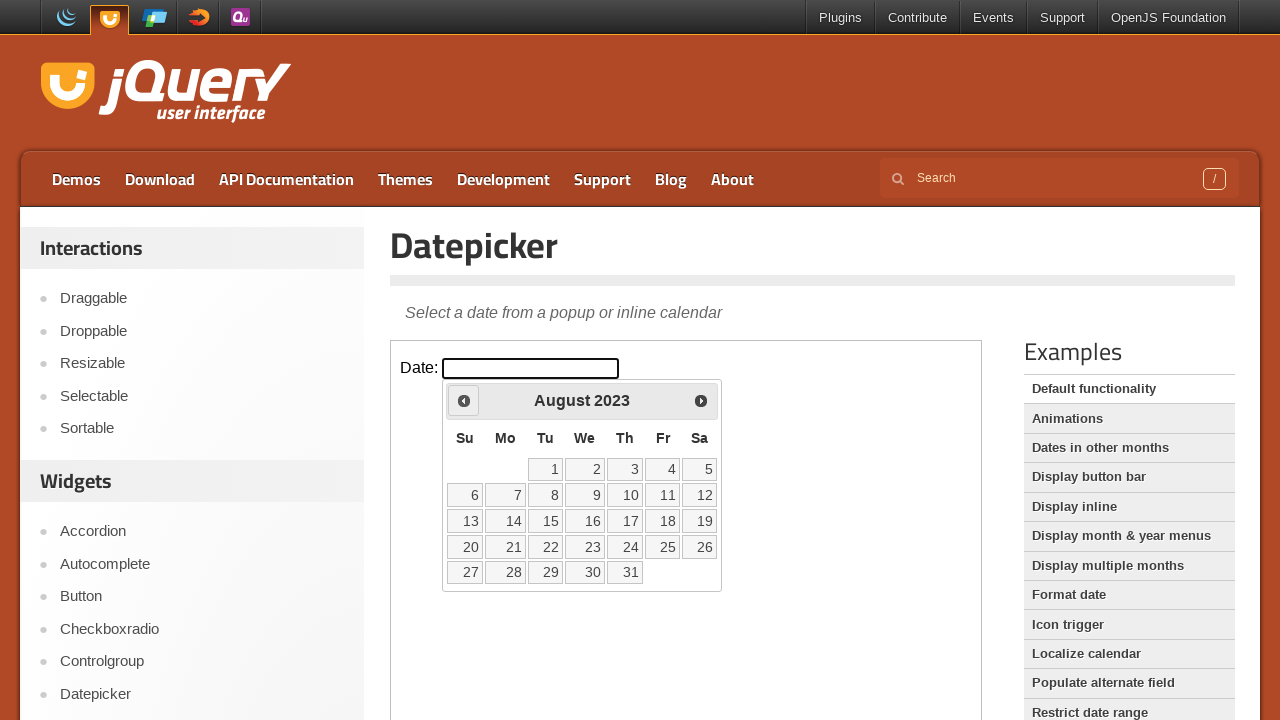

Clicked Previous button to navigate from August 2023 at (464, 400) on iframe.demo-frame >> nth=0 >> internal:control=enter-frame >> xpath=//span[text(
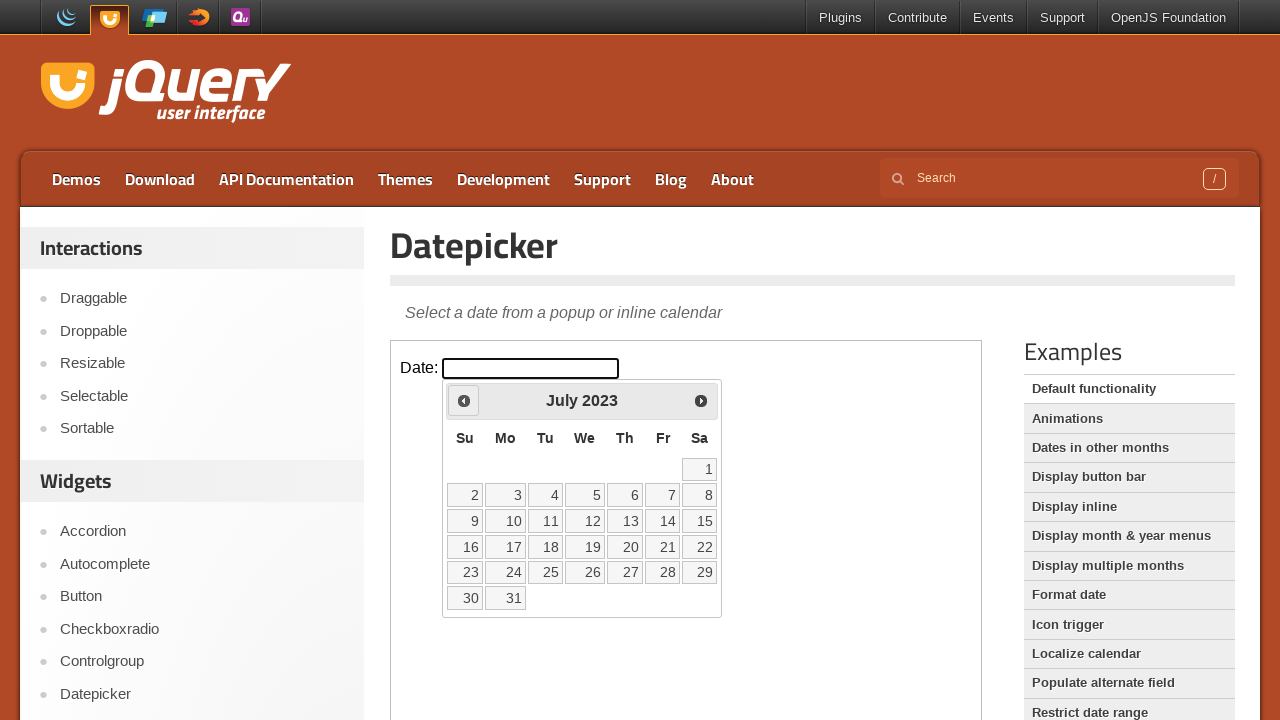

Waited for calendar to update after navigation
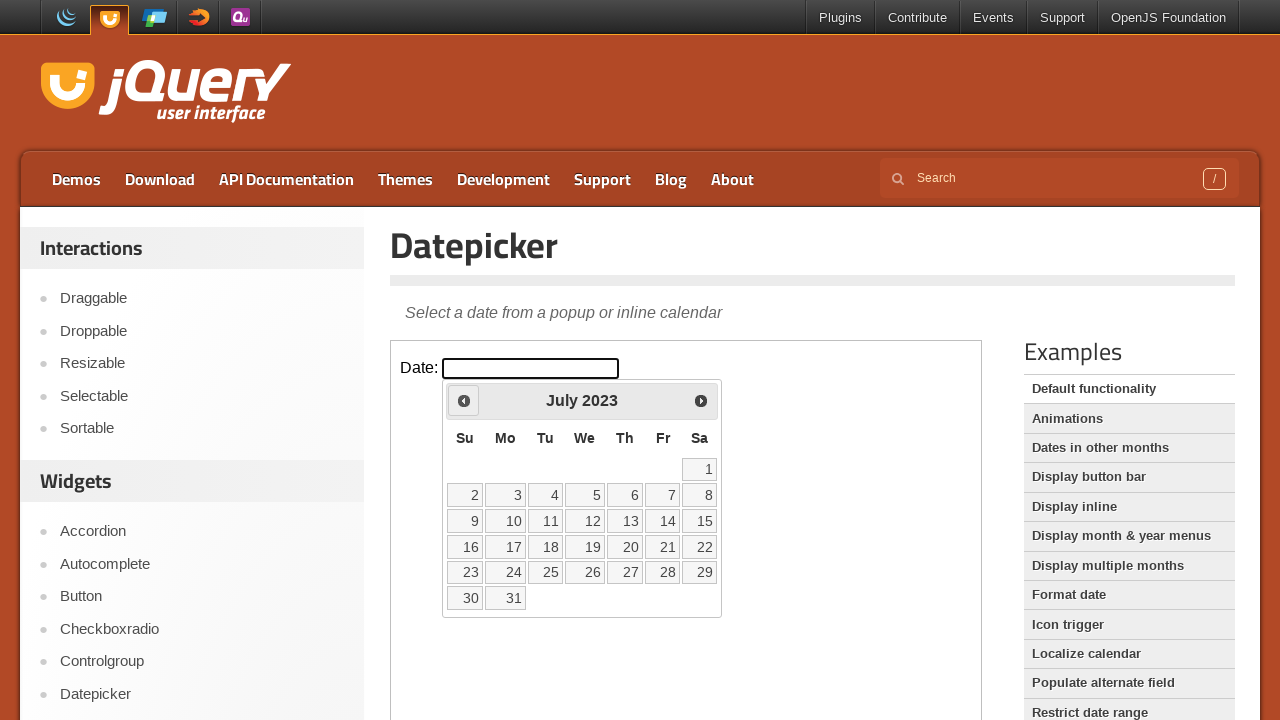

Retrieved current calendar date: July 2023
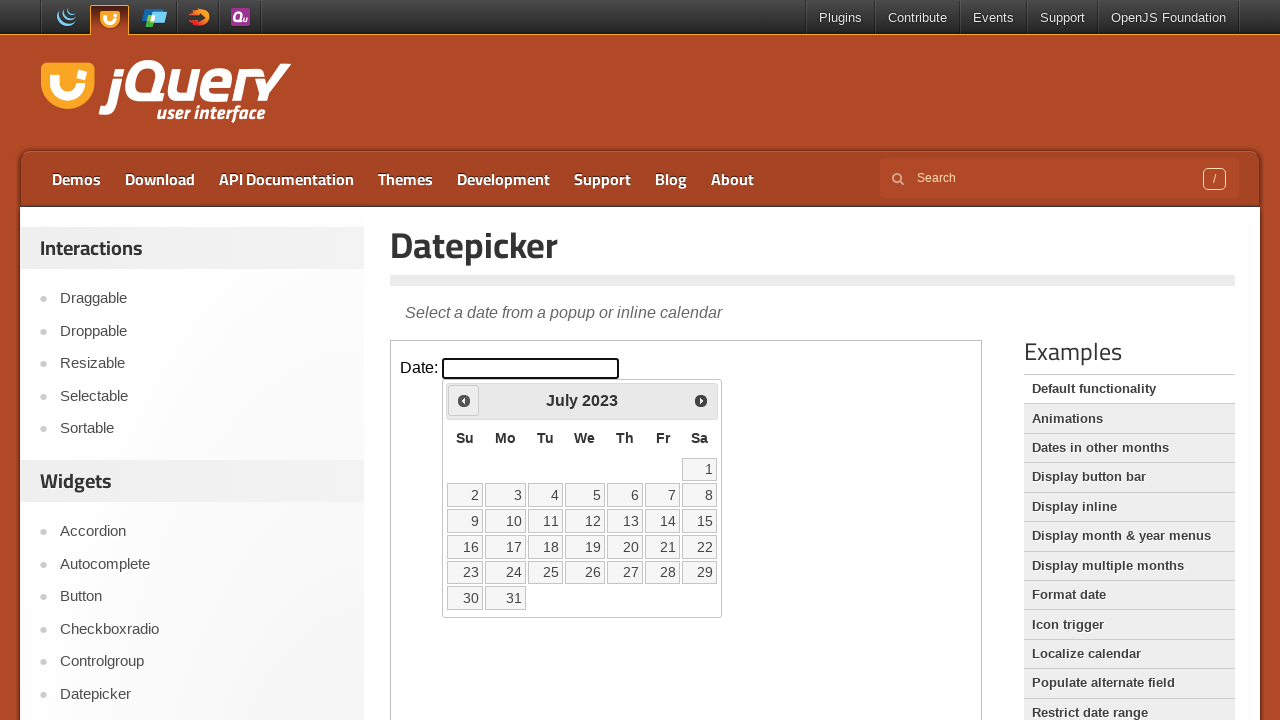

Clicked Previous button to navigate from July 2023 at (464, 400) on iframe.demo-frame >> nth=0 >> internal:control=enter-frame >> xpath=//span[text(
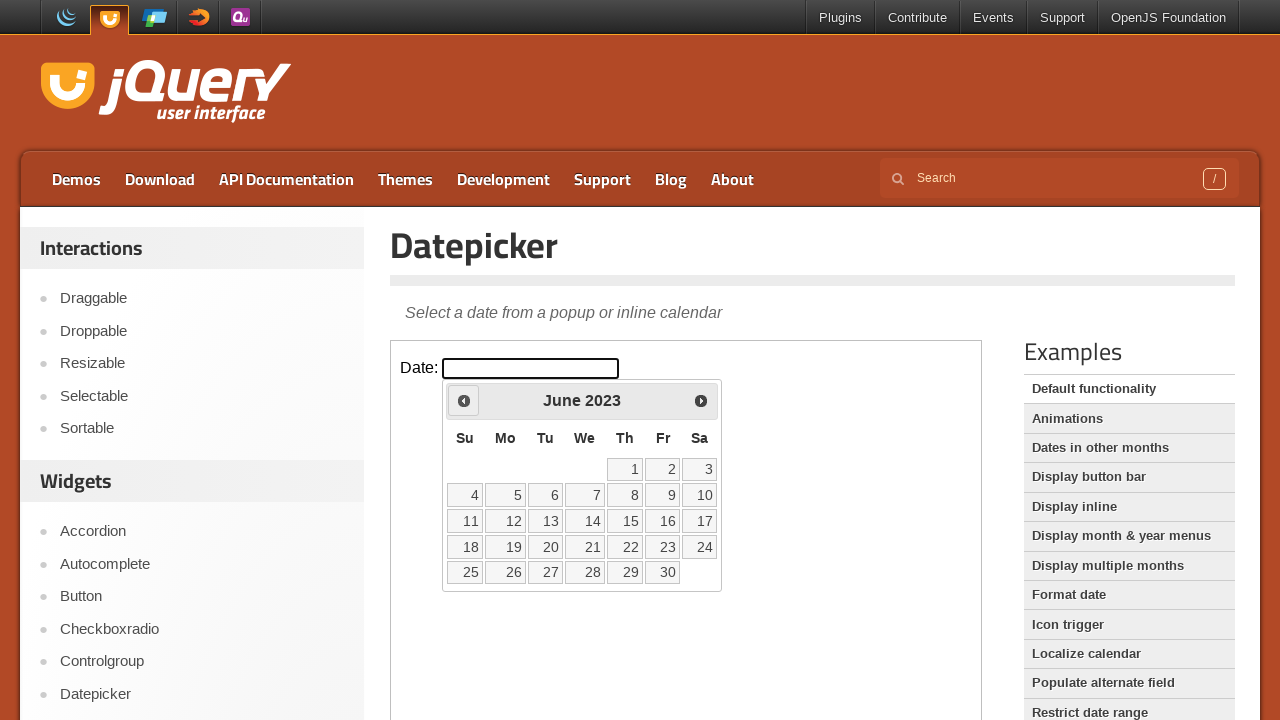

Waited for calendar to update after navigation
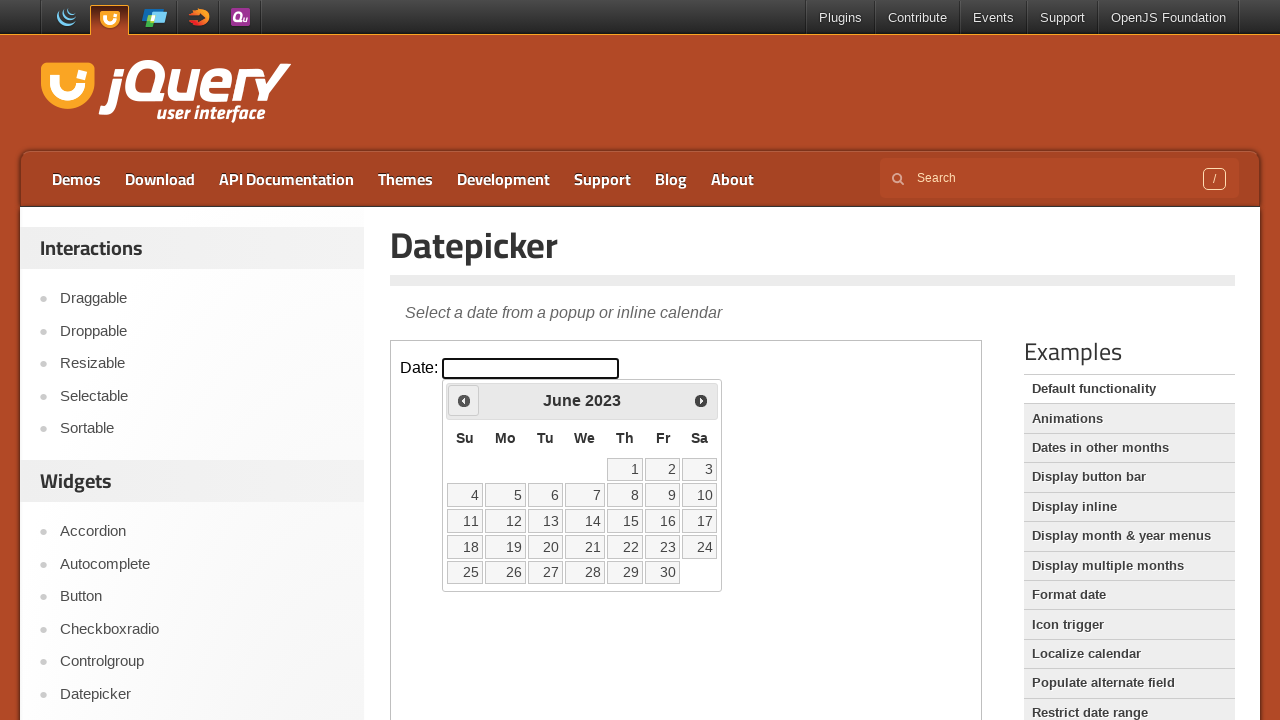

Retrieved current calendar date: June 2023
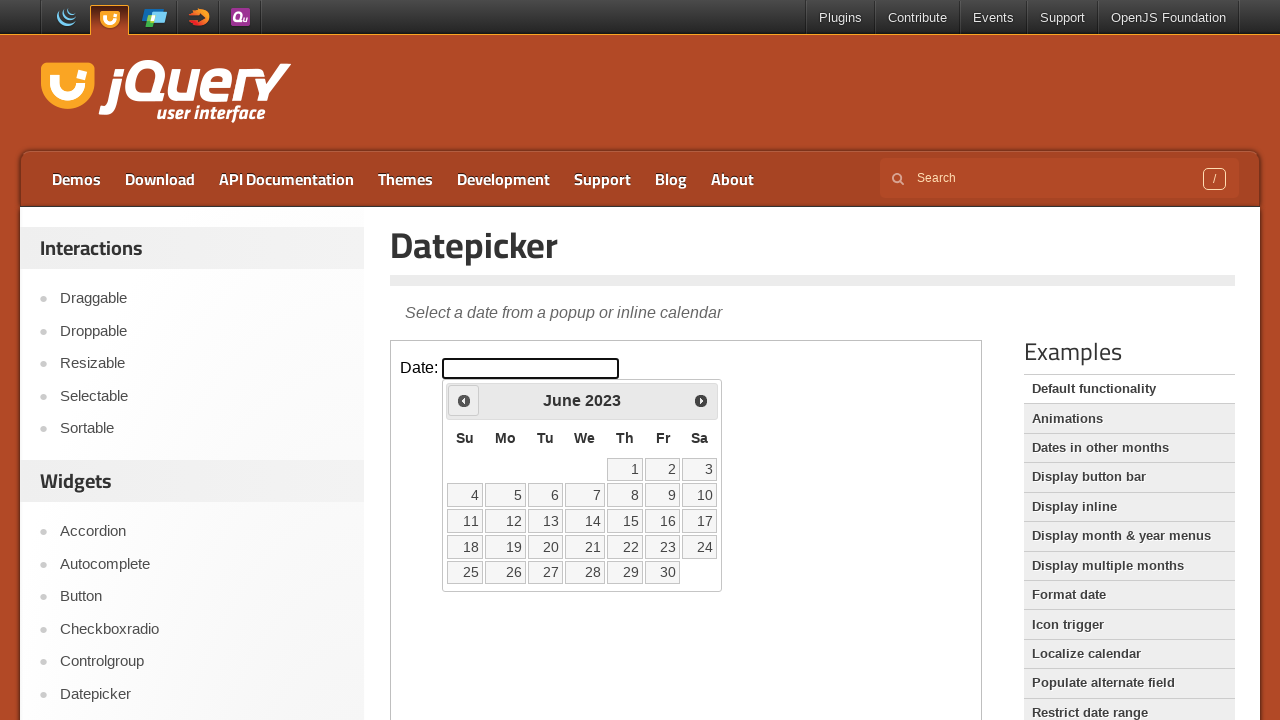

Clicked Previous button to navigate from June 2023 at (464, 400) on iframe.demo-frame >> nth=0 >> internal:control=enter-frame >> xpath=//span[text(
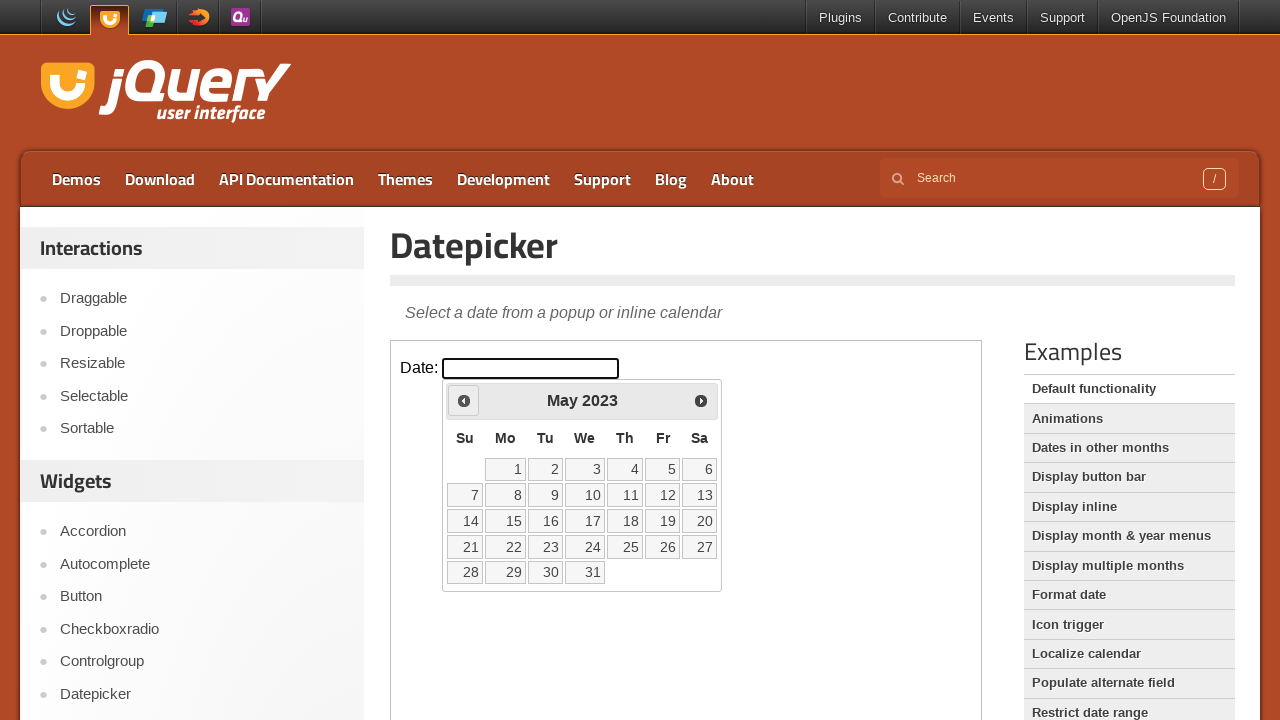

Waited for calendar to update after navigation
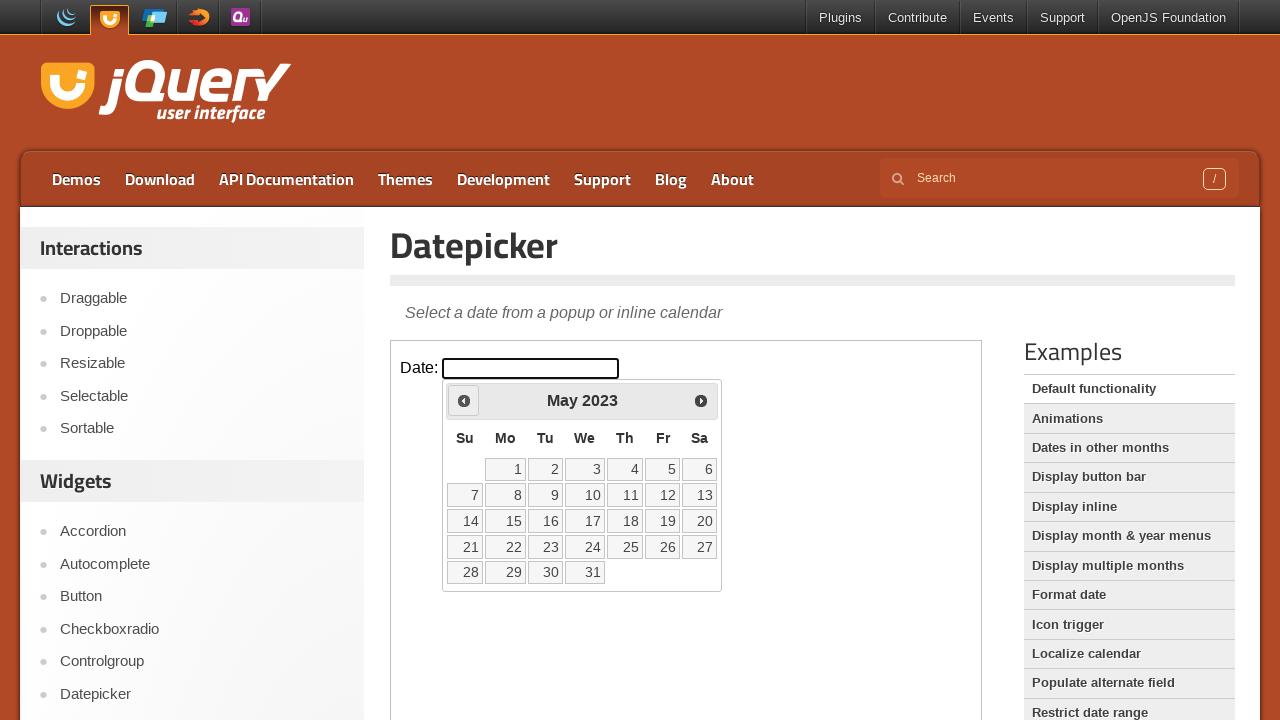

Retrieved current calendar date: May 2023
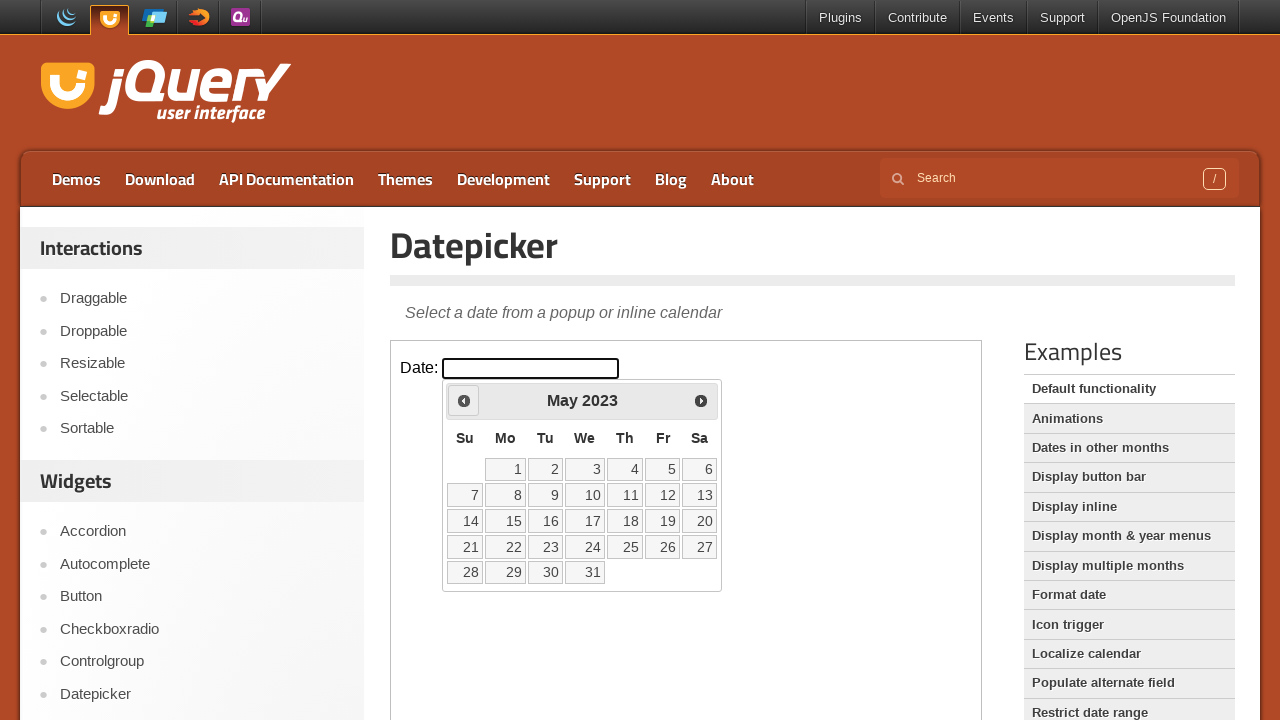

Clicked Previous button to navigate from May 2023 at (464, 400) on iframe.demo-frame >> nth=0 >> internal:control=enter-frame >> xpath=//span[text(
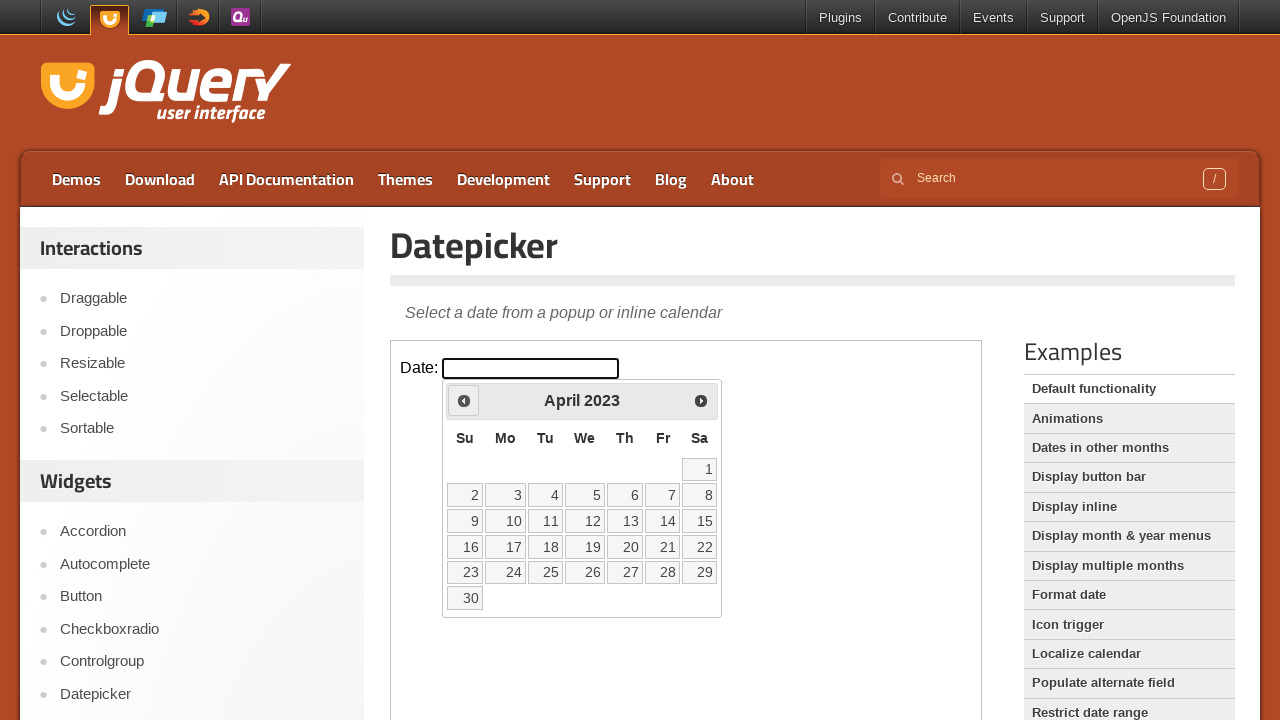

Waited for calendar to update after navigation
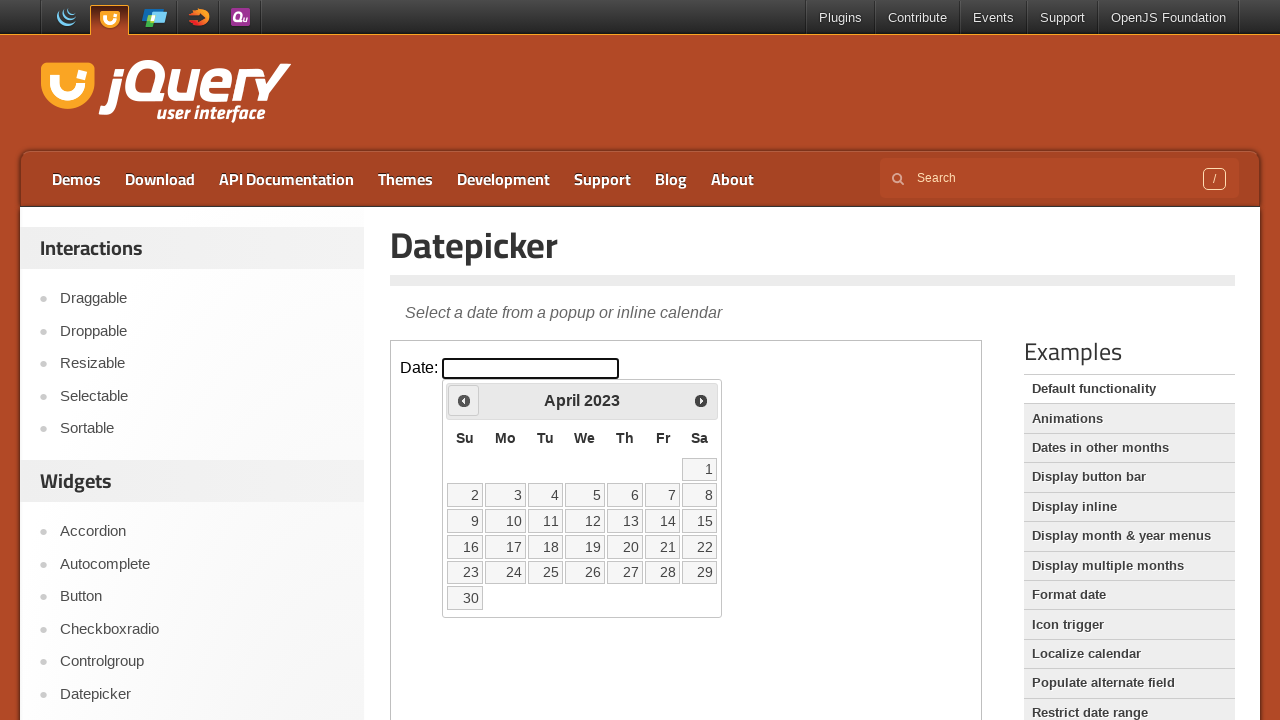

Retrieved current calendar date: April 2023
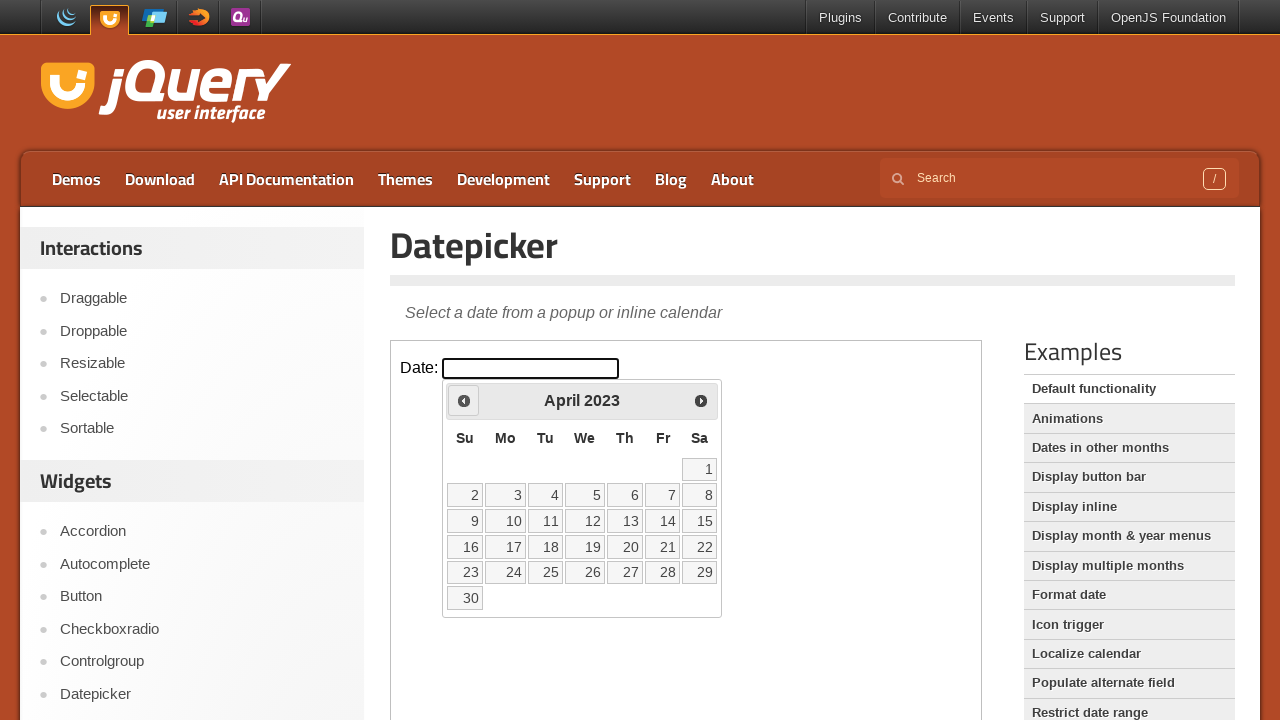

Clicked Previous button to navigate from April 2023 at (464, 400) on iframe.demo-frame >> nth=0 >> internal:control=enter-frame >> xpath=//span[text(
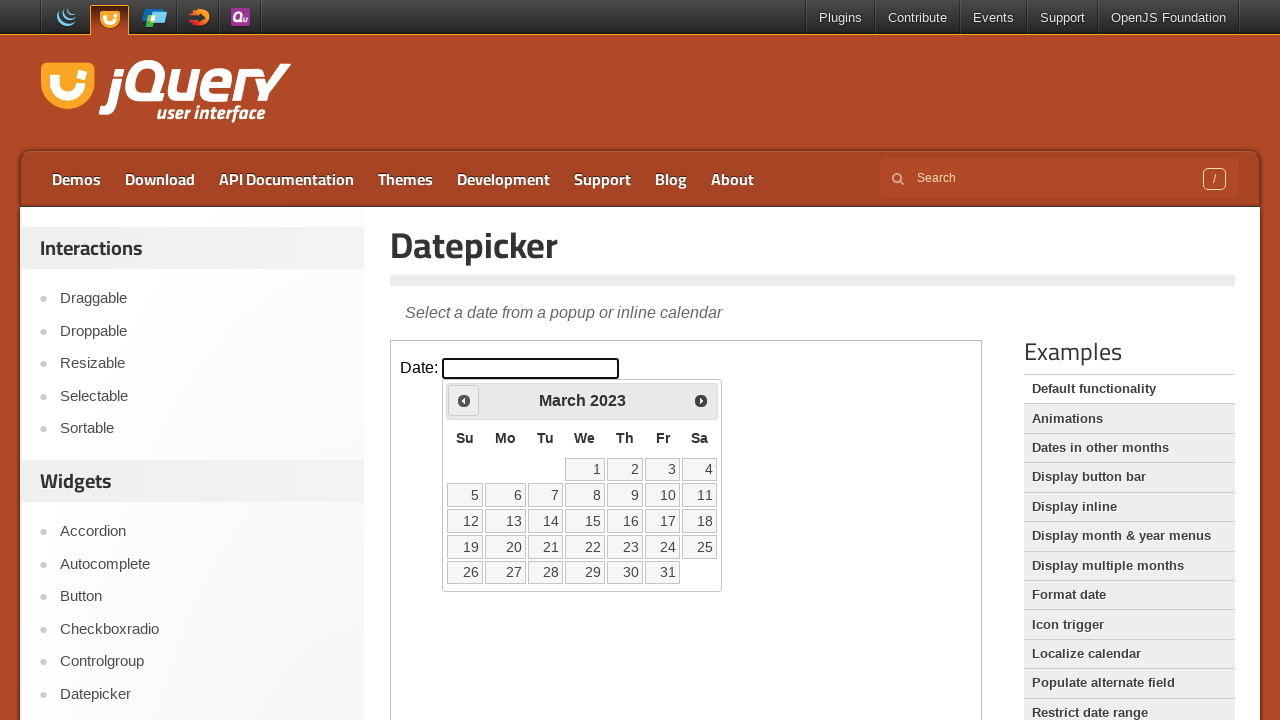

Waited for calendar to update after navigation
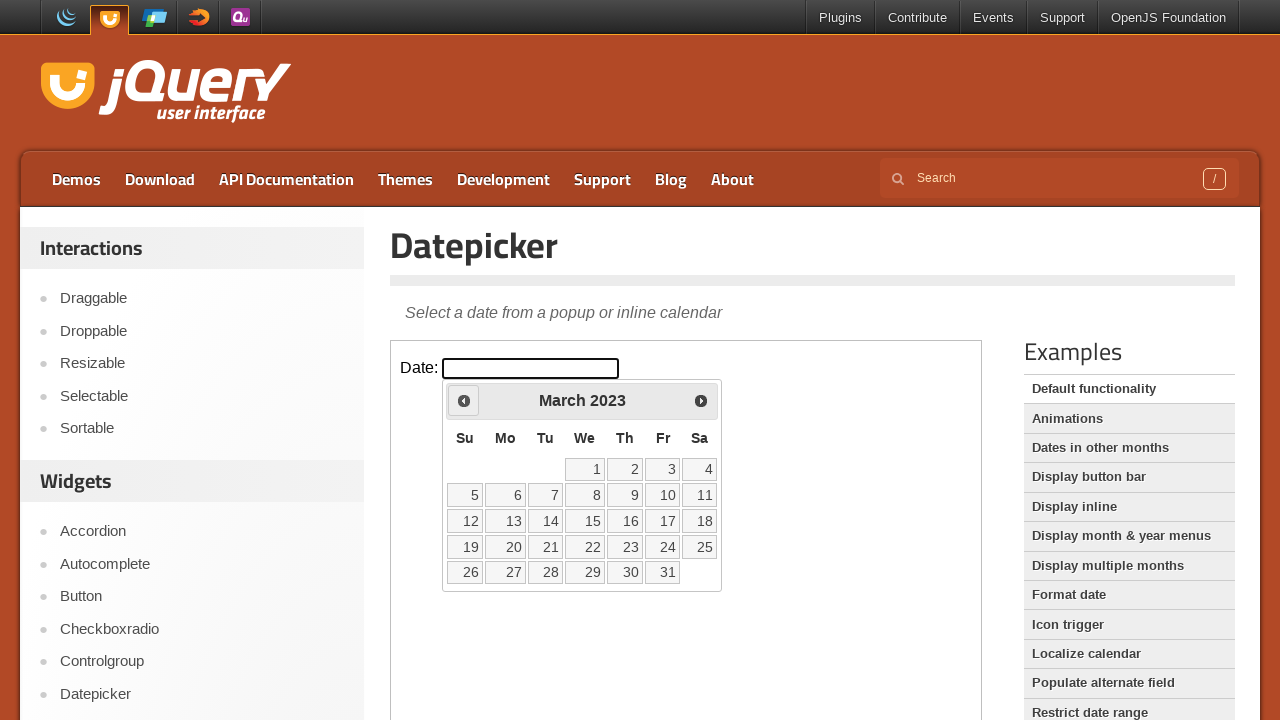

Retrieved current calendar date: March 2023
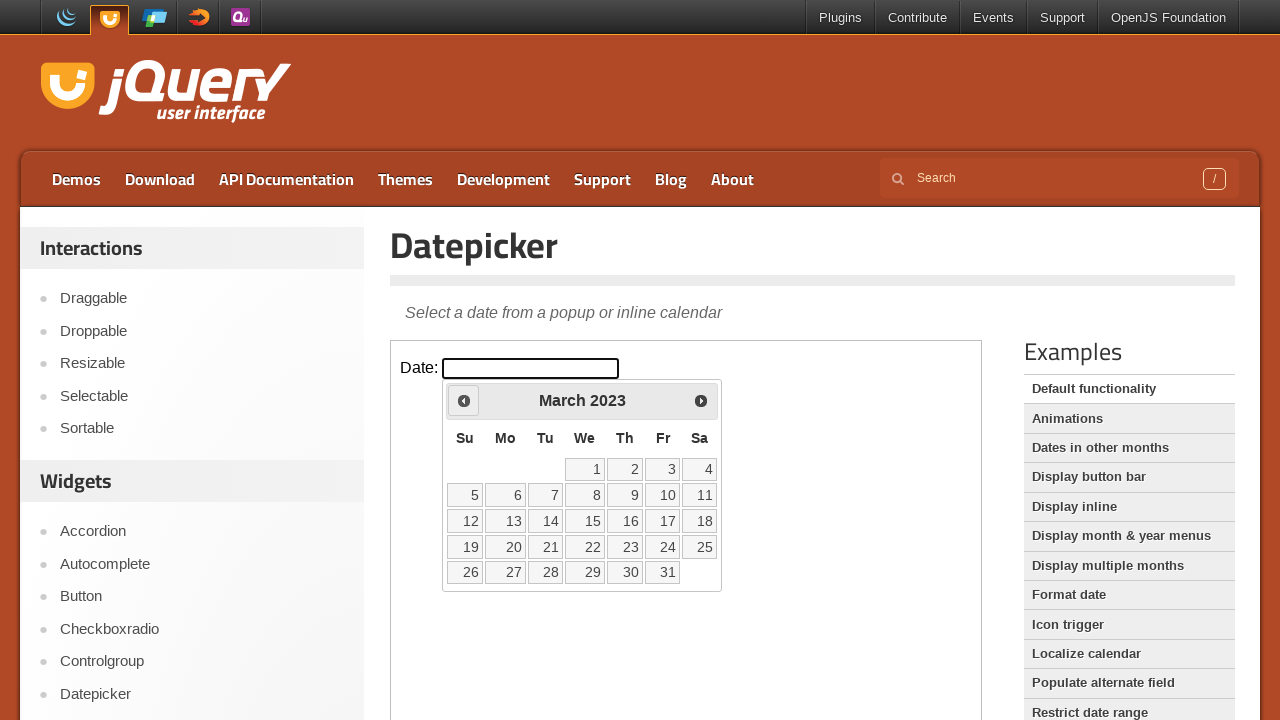

Clicked Previous button to navigate from March 2023 at (464, 400) on iframe.demo-frame >> nth=0 >> internal:control=enter-frame >> xpath=//span[text(
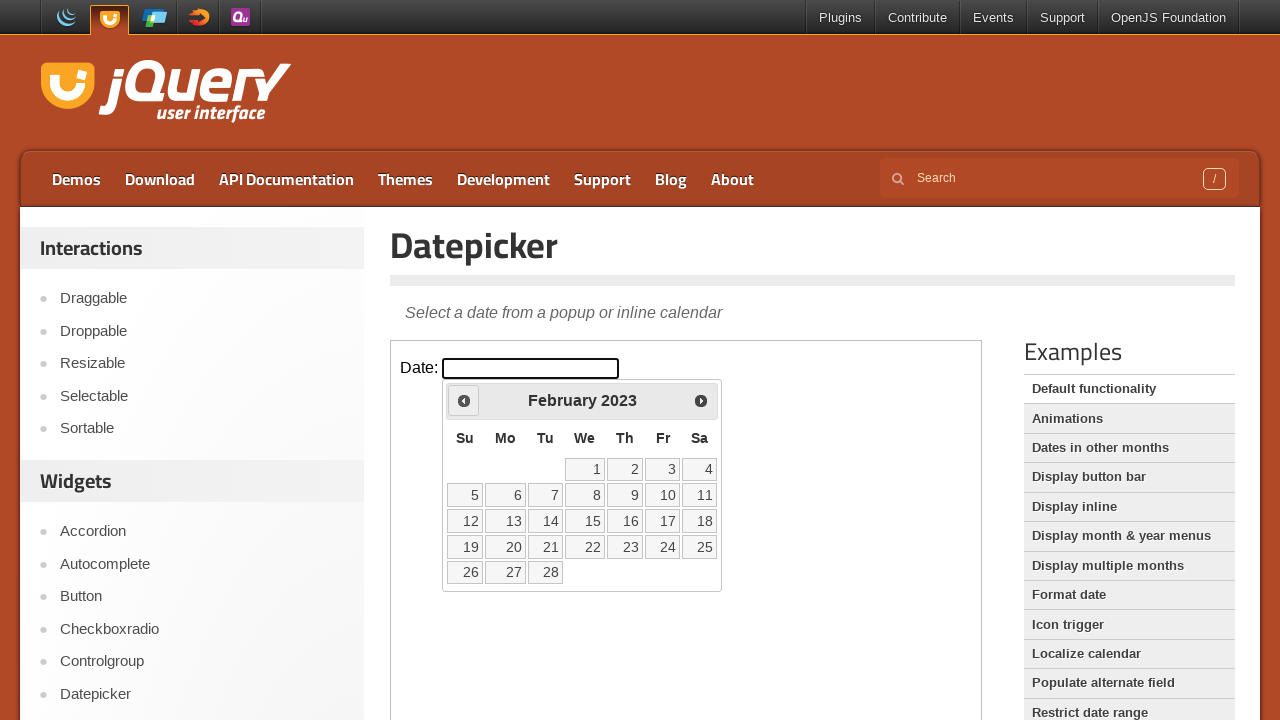

Waited for calendar to update after navigation
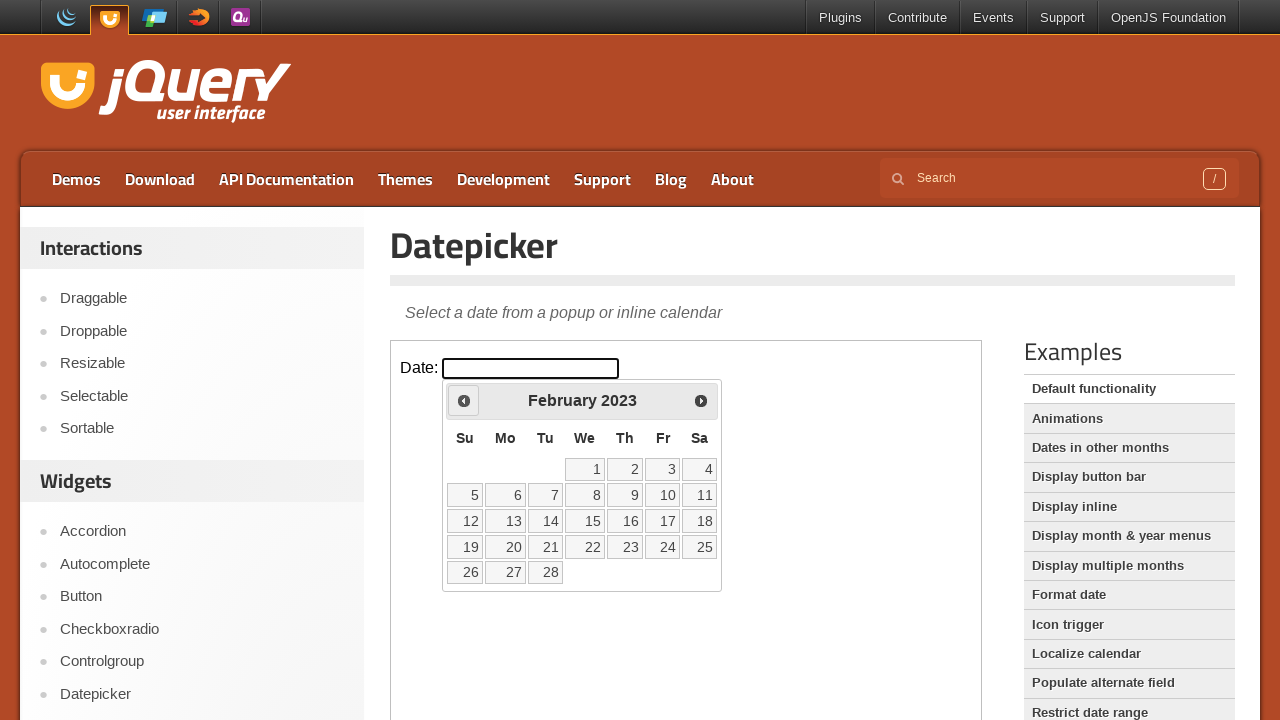

Retrieved current calendar date: February 2023
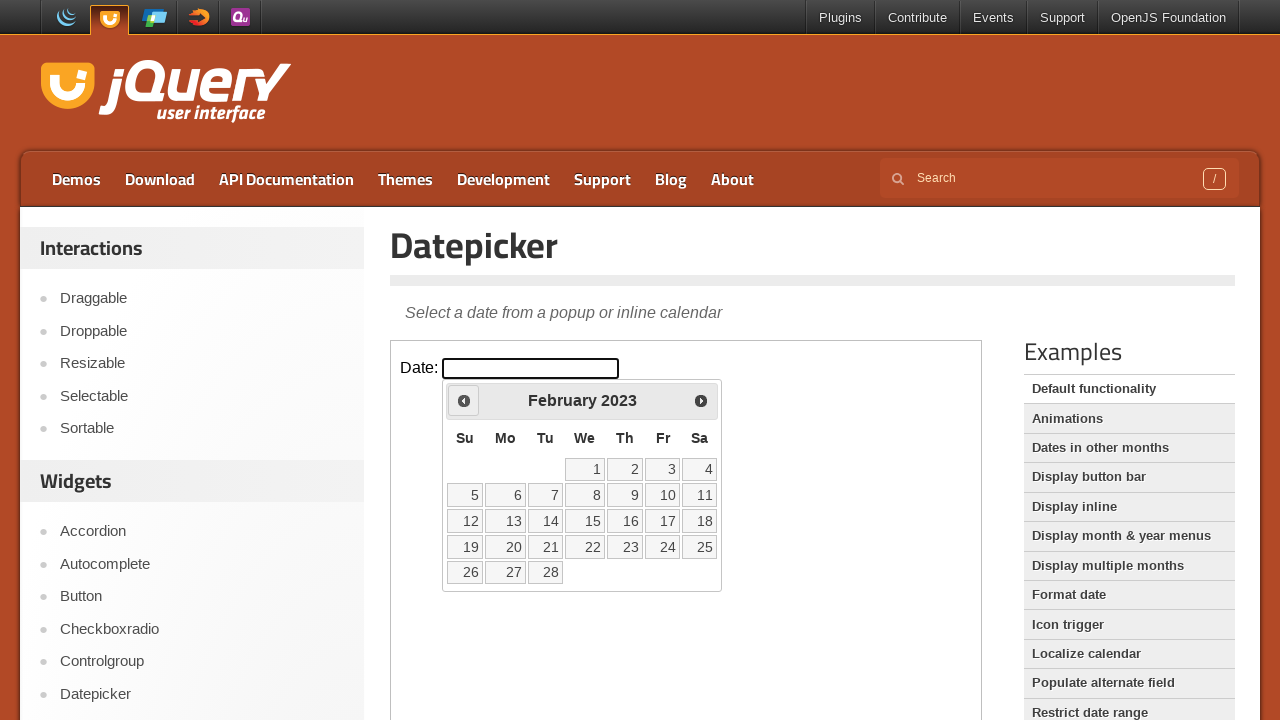

Clicked Previous button to navigate from February 2023 at (464, 400) on iframe.demo-frame >> nth=0 >> internal:control=enter-frame >> xpath=//span[text(
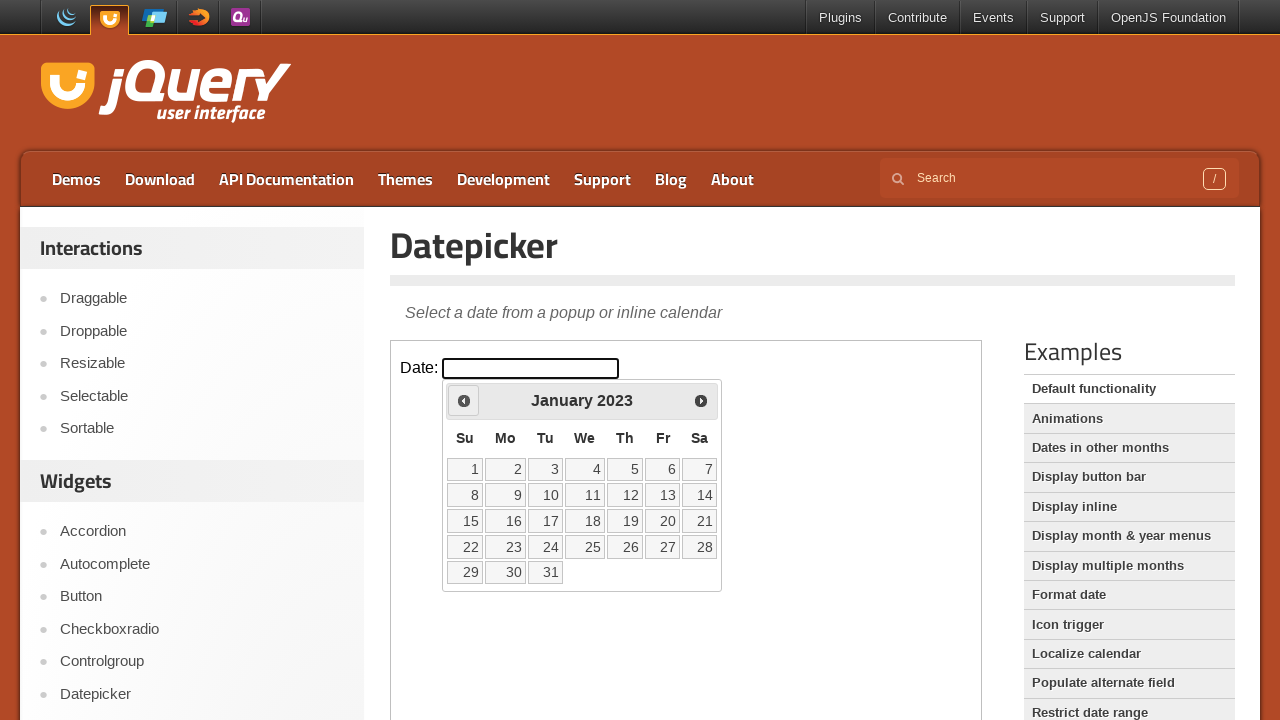

Waited for calendar to update after navigation
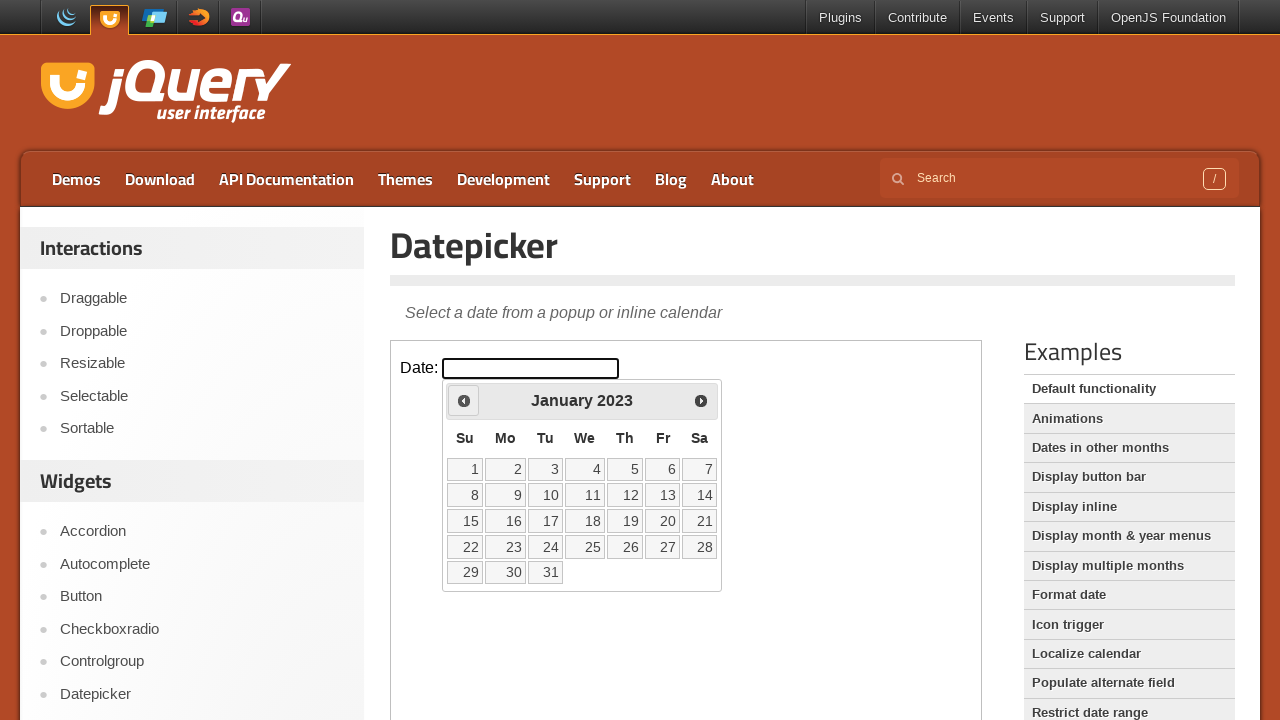

Retrieved current calendar date: January 2023
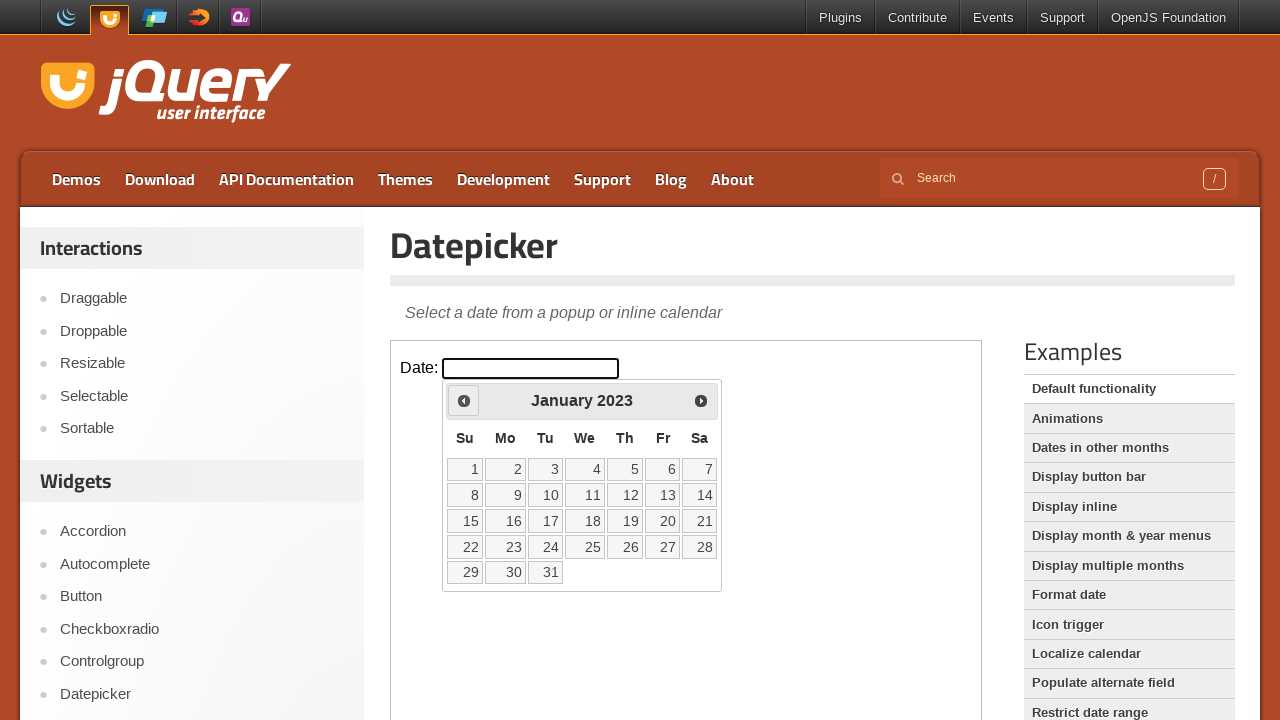

Clicked Previous button to navigate from January 2023 at (464, 400) on iframe.demo-frame >> nth=0 >> internal:control=enter-frame >> xpath=//span[text(
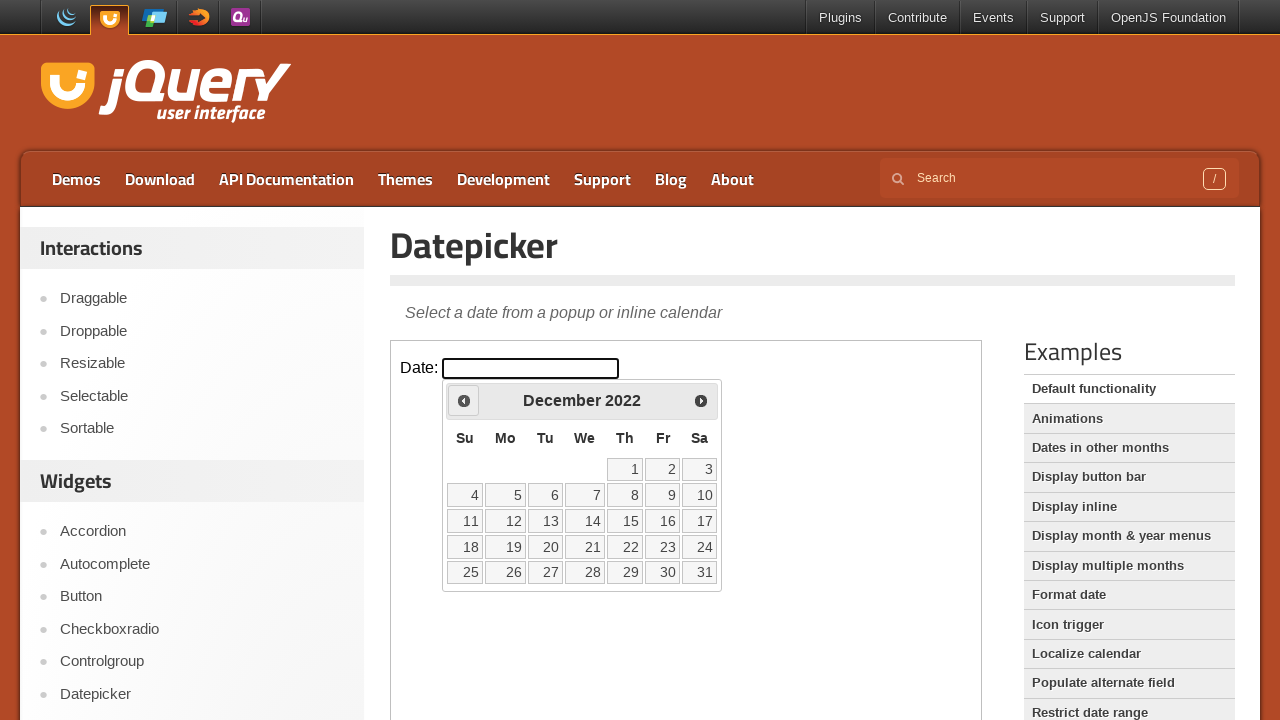

Waited for calendar to update after navigation
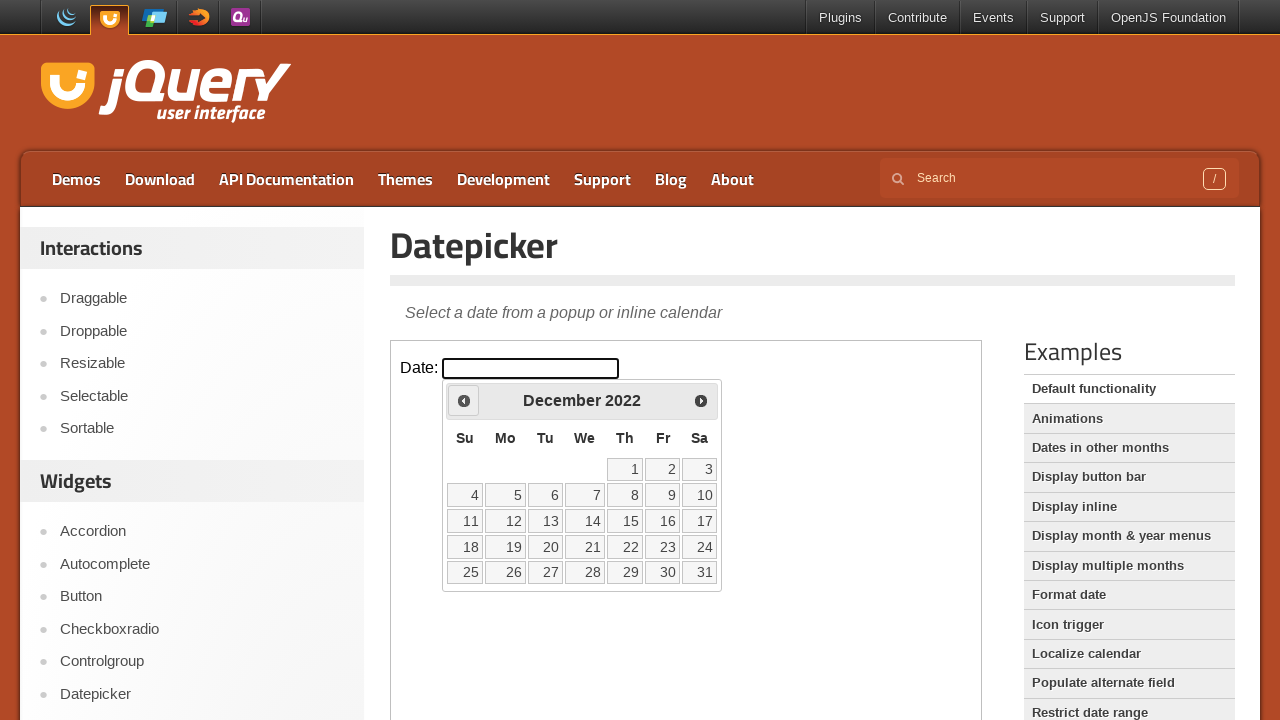

Retrieved current calendar date: December 2022
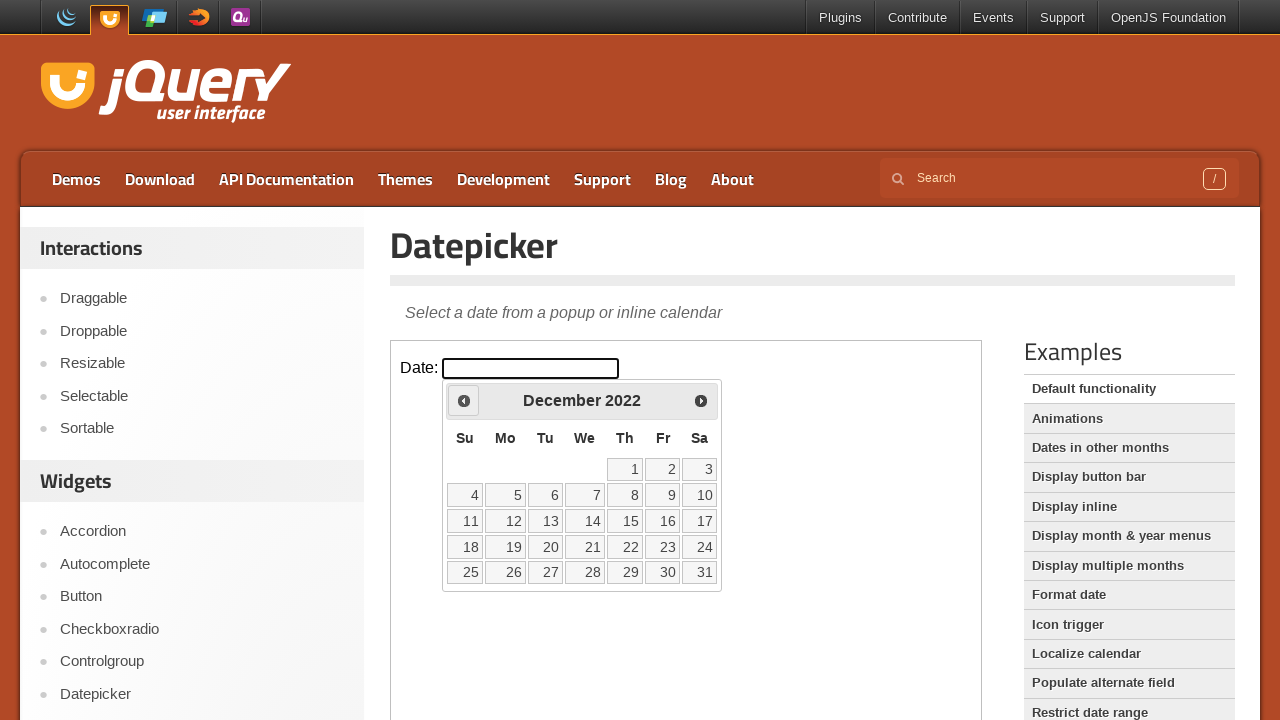

Clicked Previous button to navigate from December 2022 at (464, 400) on iframe.demo-frame >> nth=0 >> internal:control=enter-frame >> xpath=//span[text(
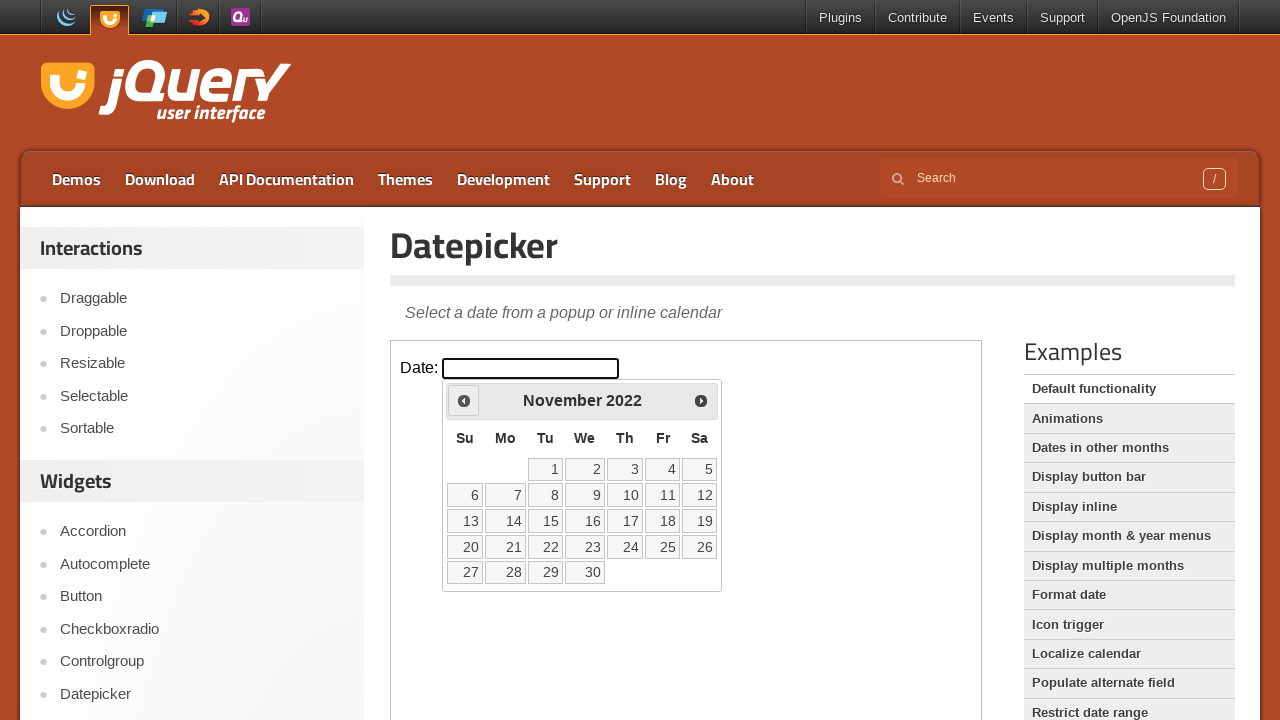

Waited for calendar to update after navigation
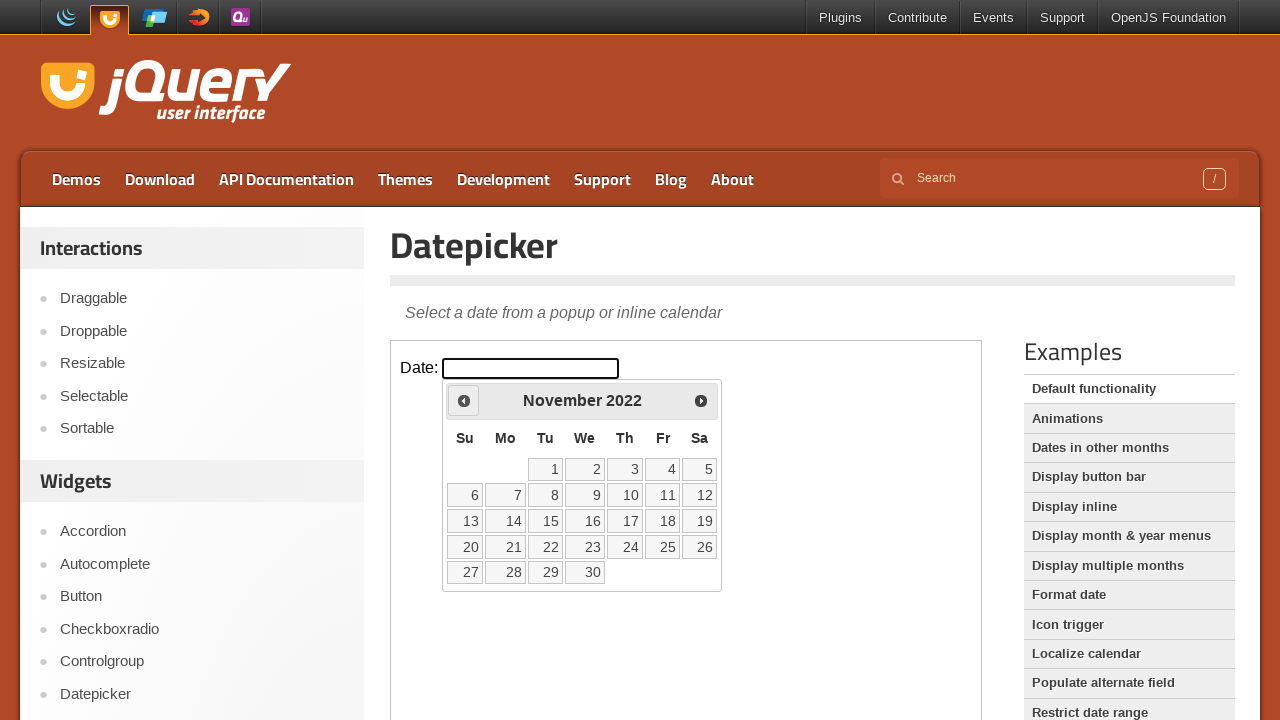

Retrieved current calendar date: November 2022
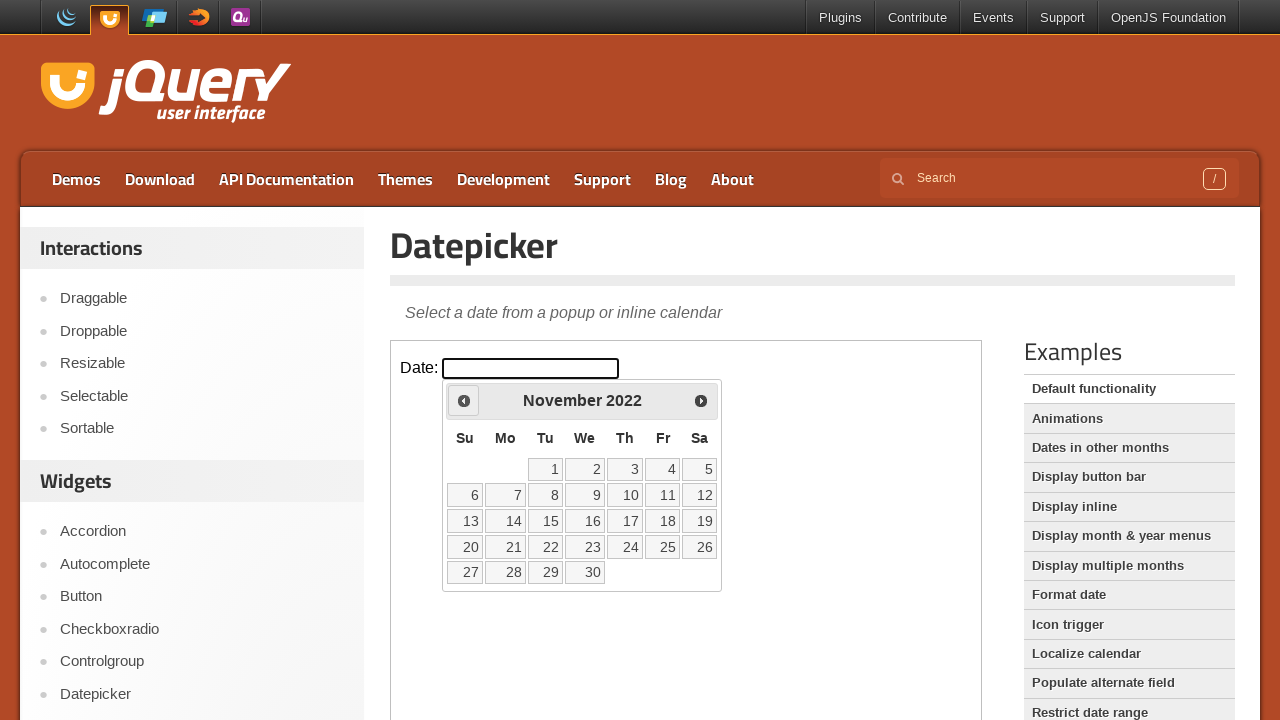

Clicked Previous button to navigate from November 2022 at (464, 400) on iframe.demo-frame >> nth=0 >> internal:control=enter-frame >> xpath=//span[text(
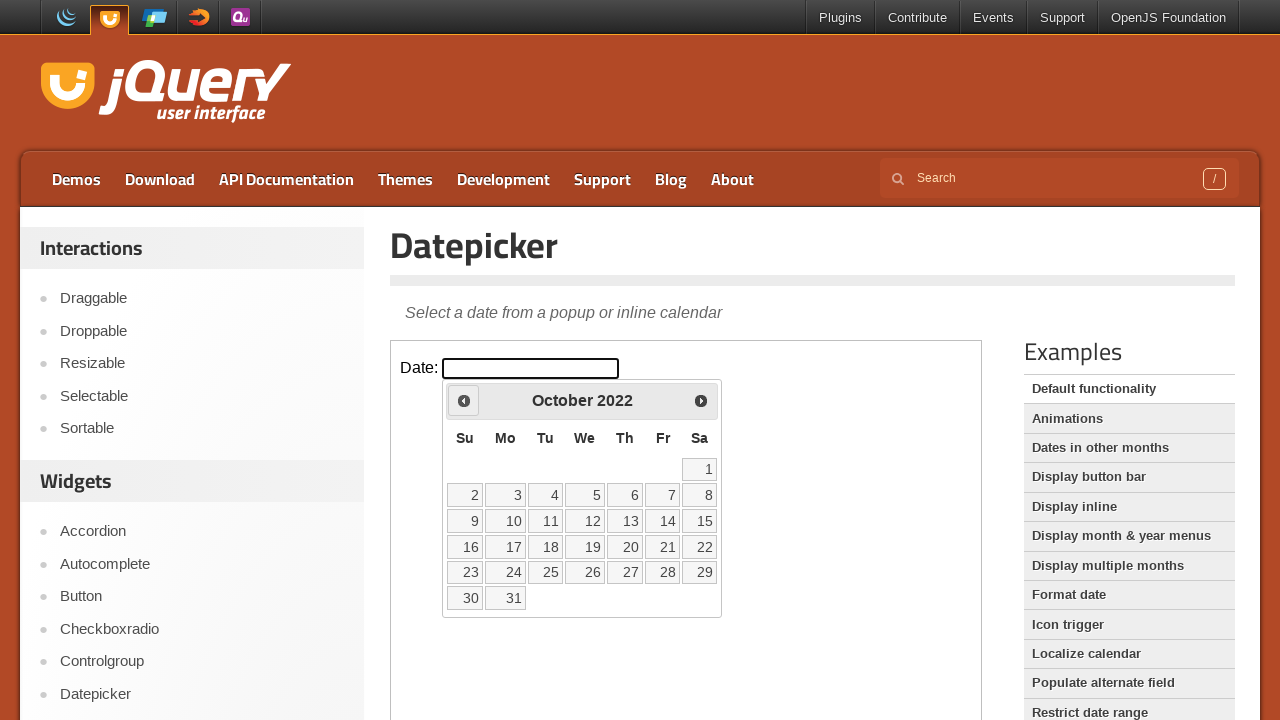

Waited for calendar to update after navigation
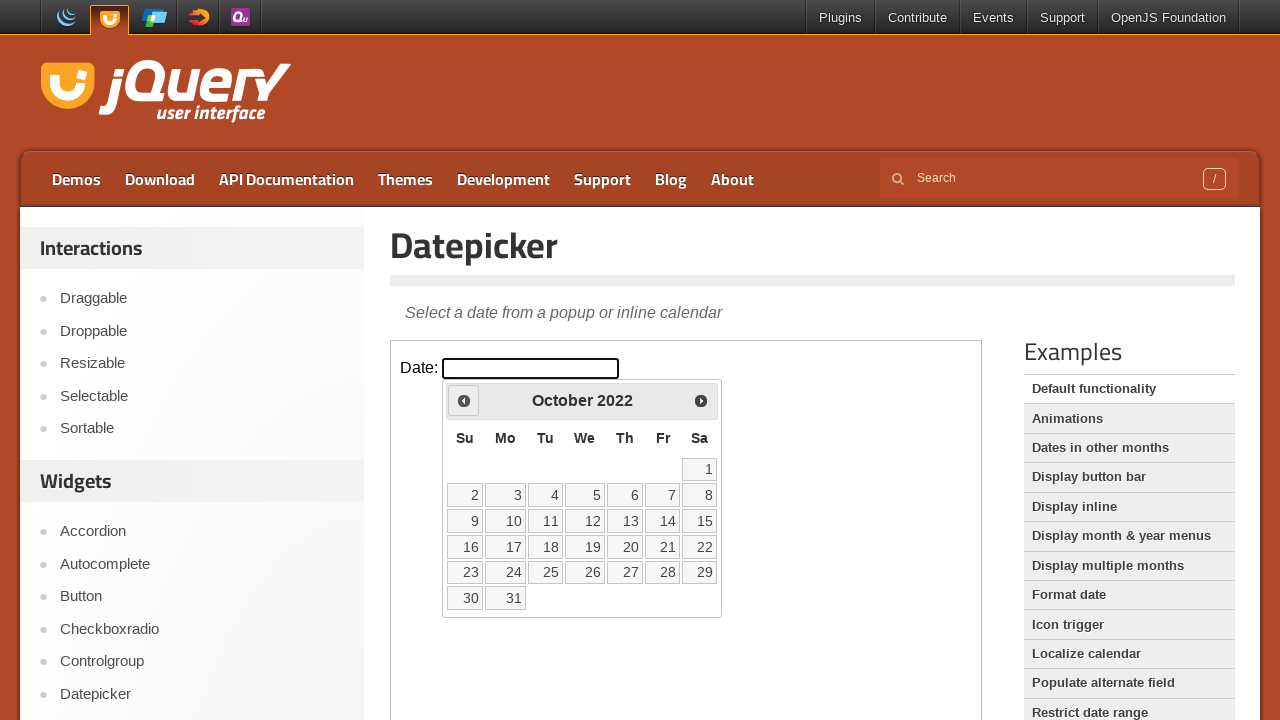

Retrieved current calendar date: October 2022
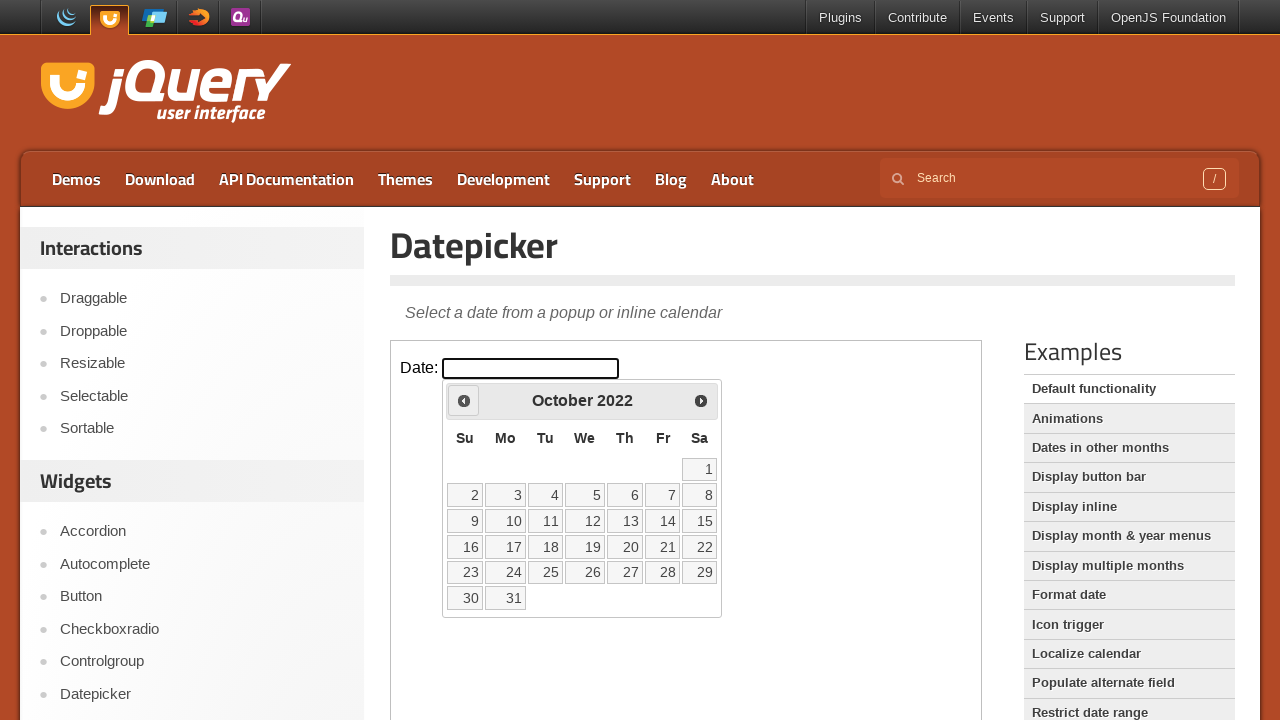

Clicked Previous button to navigate from October 2022 at (464, 400) on iframe.demo-frame >> nth=0 >> internal:control=enter-frame >> xpath=//span[text(
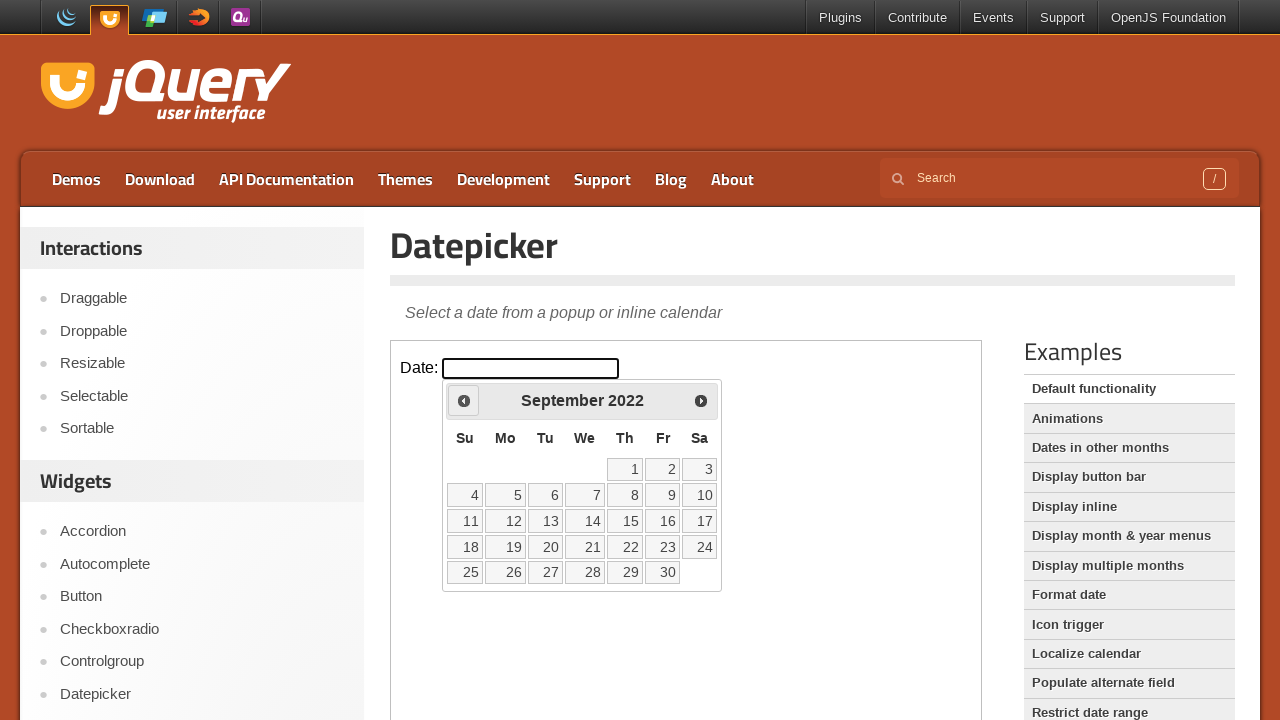

Waited for calendar to update after navigation
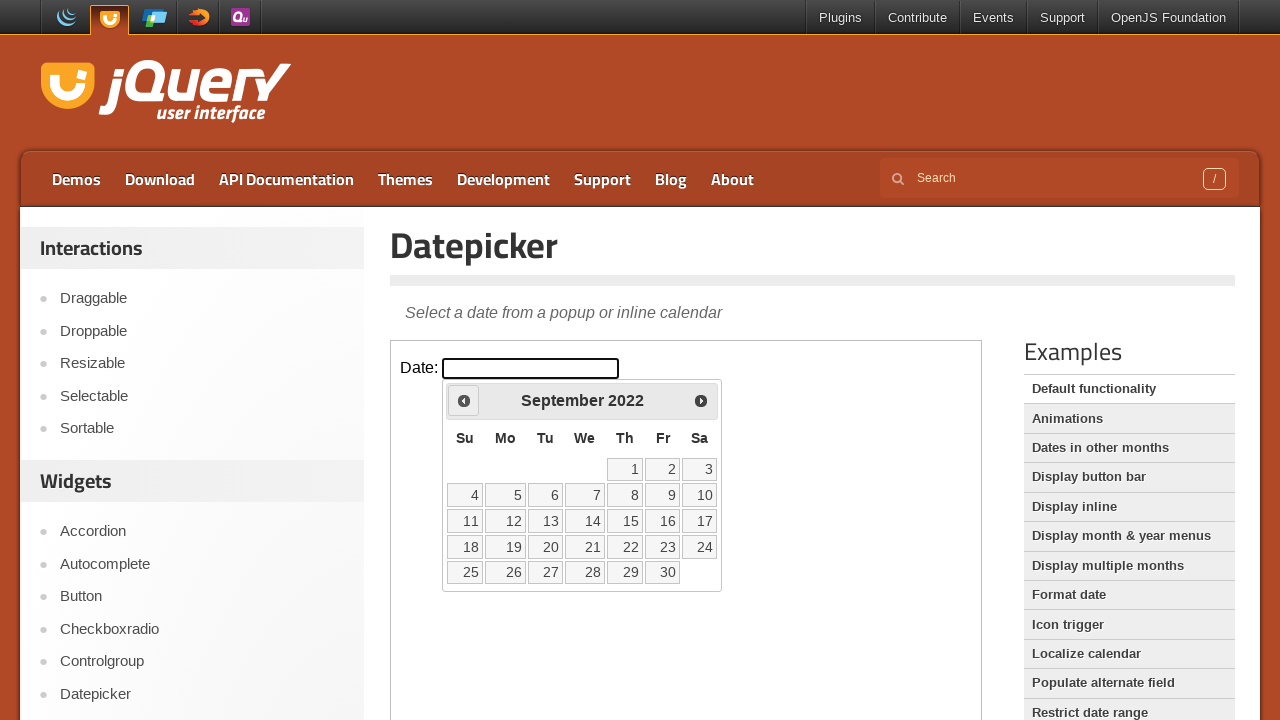

Retrieved current calendar date: September 2022
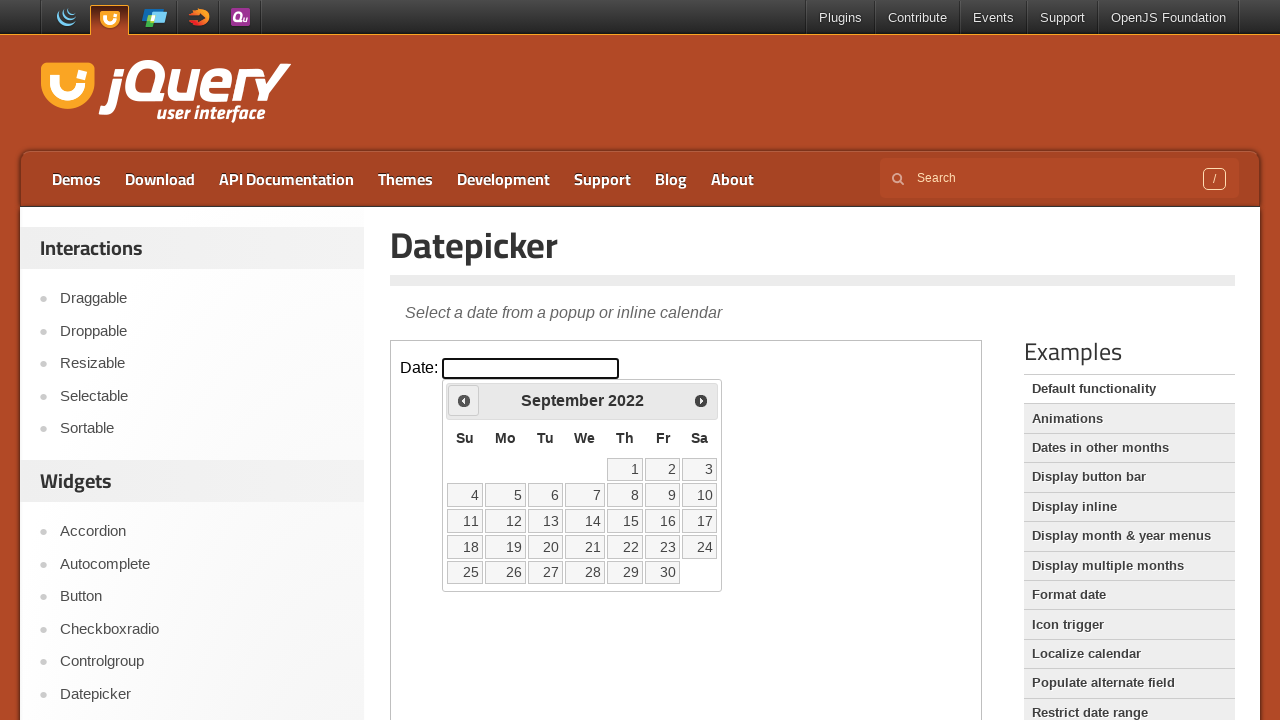

Clicked Previous button to navigate from September 2022 at (464, 400) on iframe.demo-frame >> nth=0 >> internal:control=enter-frame >> xpath=//span[text(
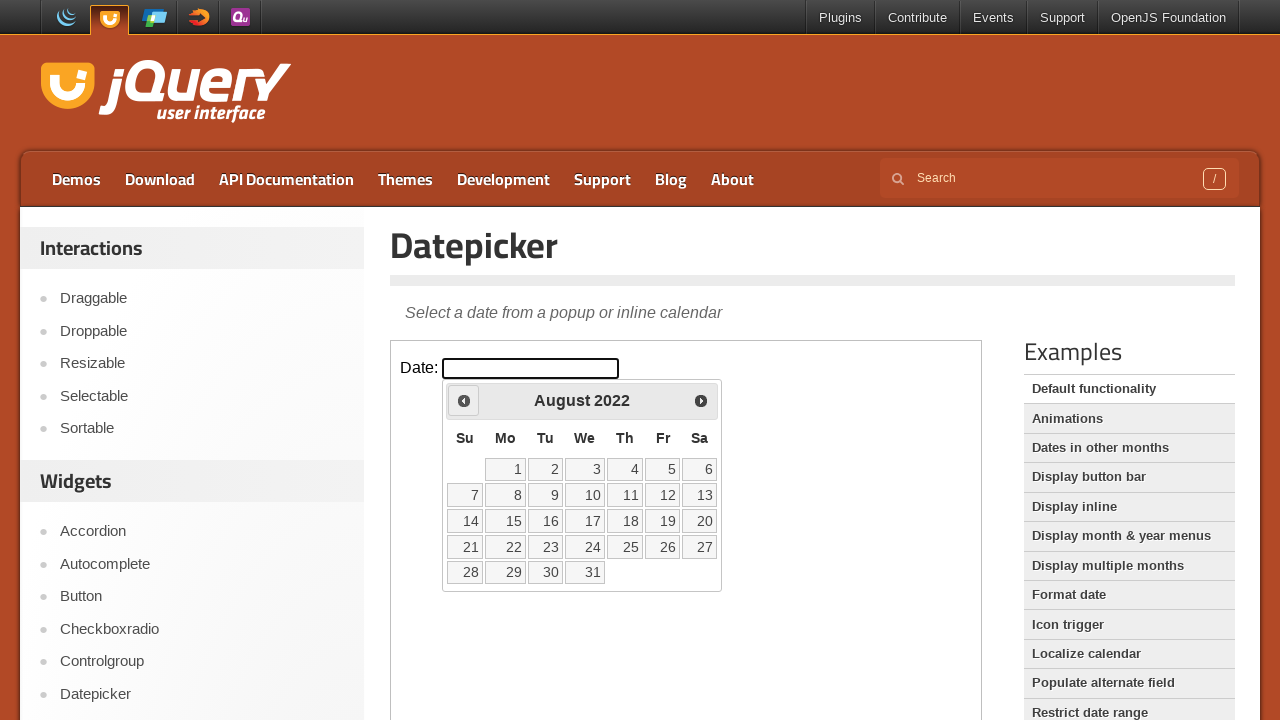

Waited for calendar to update after navigation
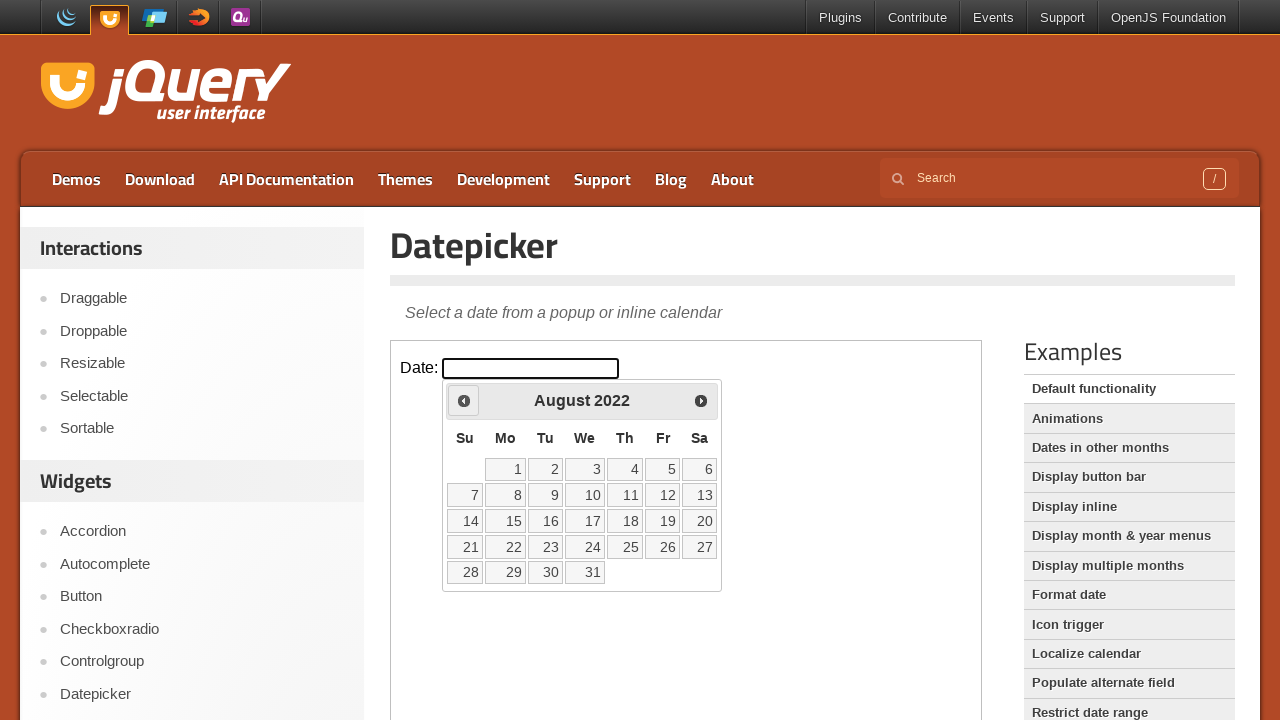

Retrieved current calendar date: August 2022
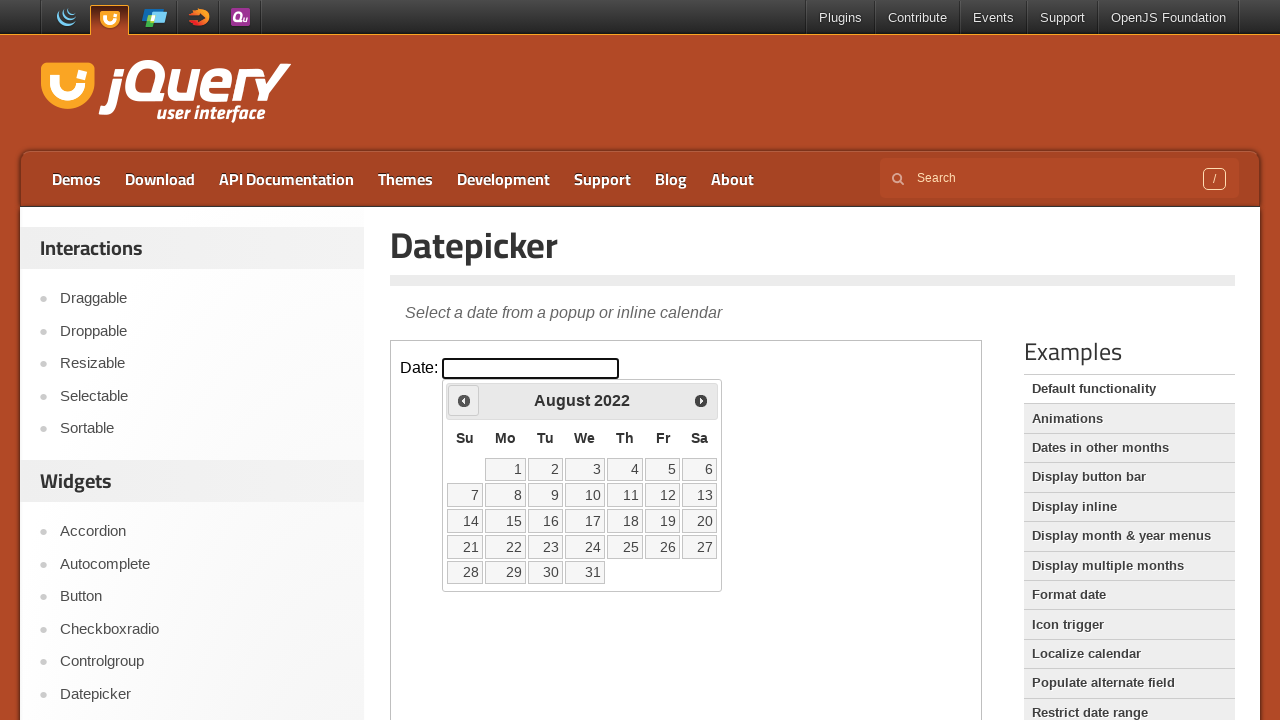

Clicked Previous button to navigate from August 2022 at (464, 400) on iframe.demo-frame >> nth=0 >> internal:control=enter-frame >> xpath=//span[text(
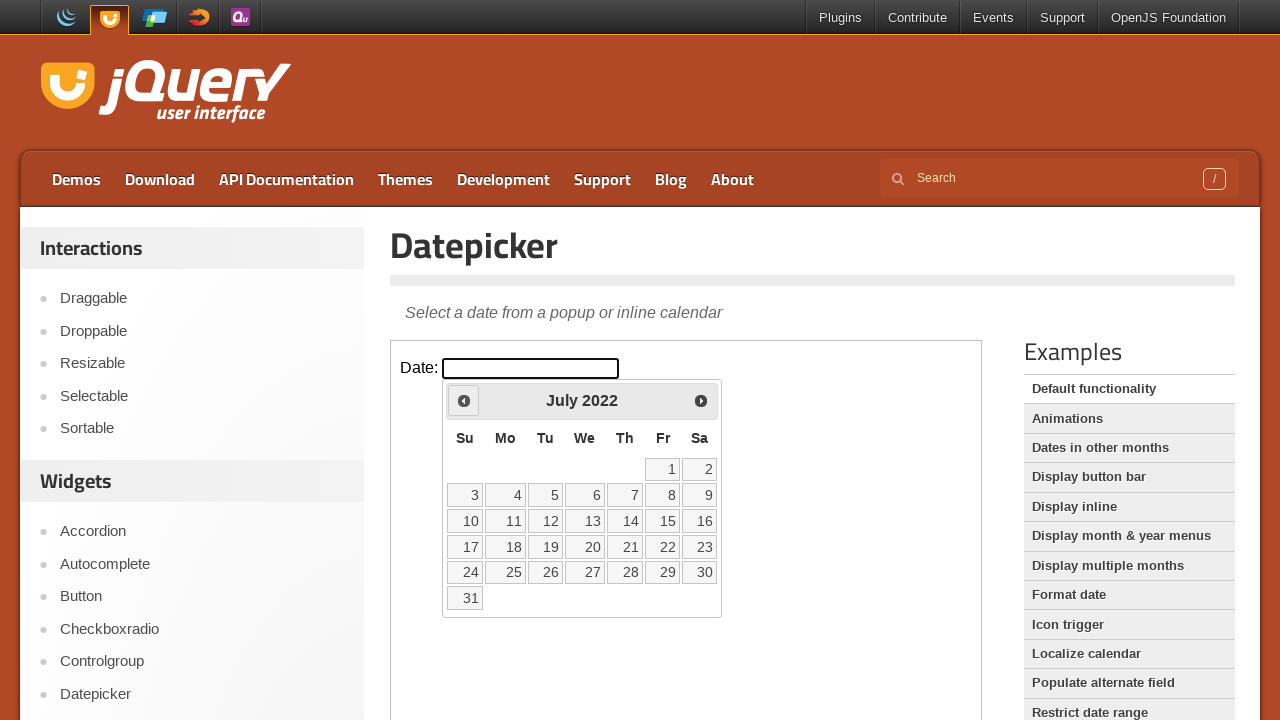

Waited for calendar to update after navigation
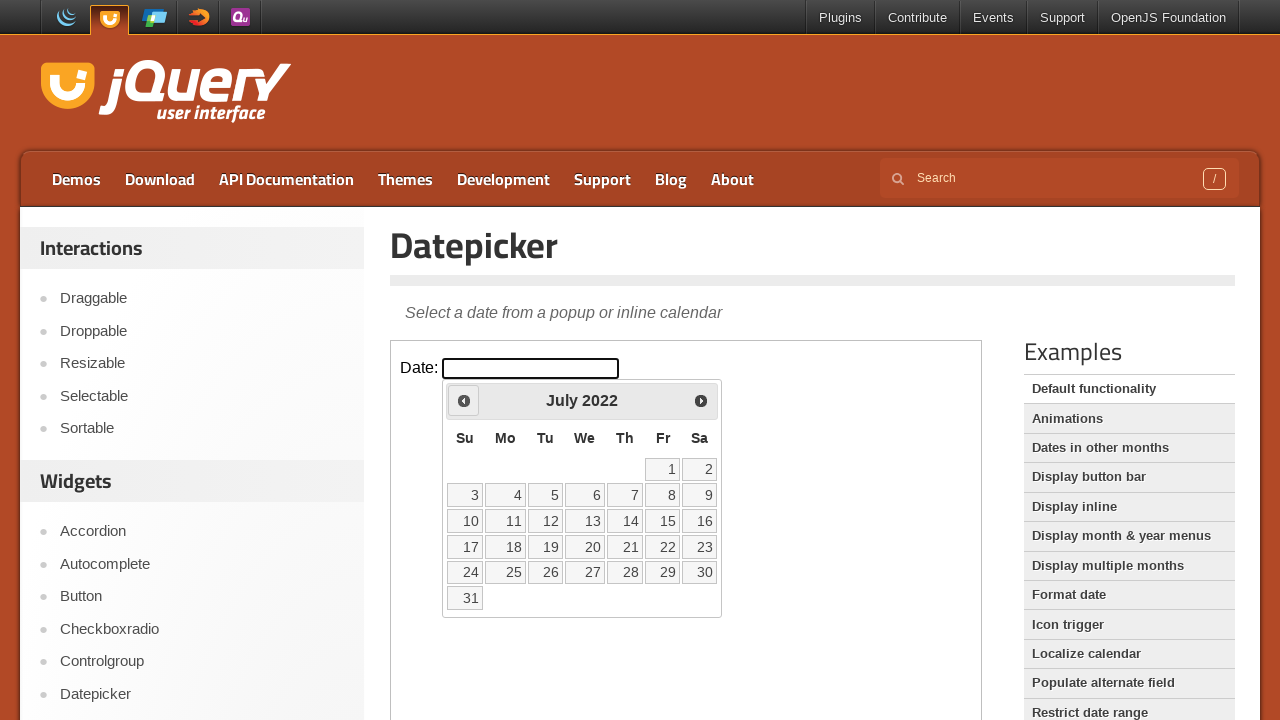

Retrieved current calendar date: July 2022
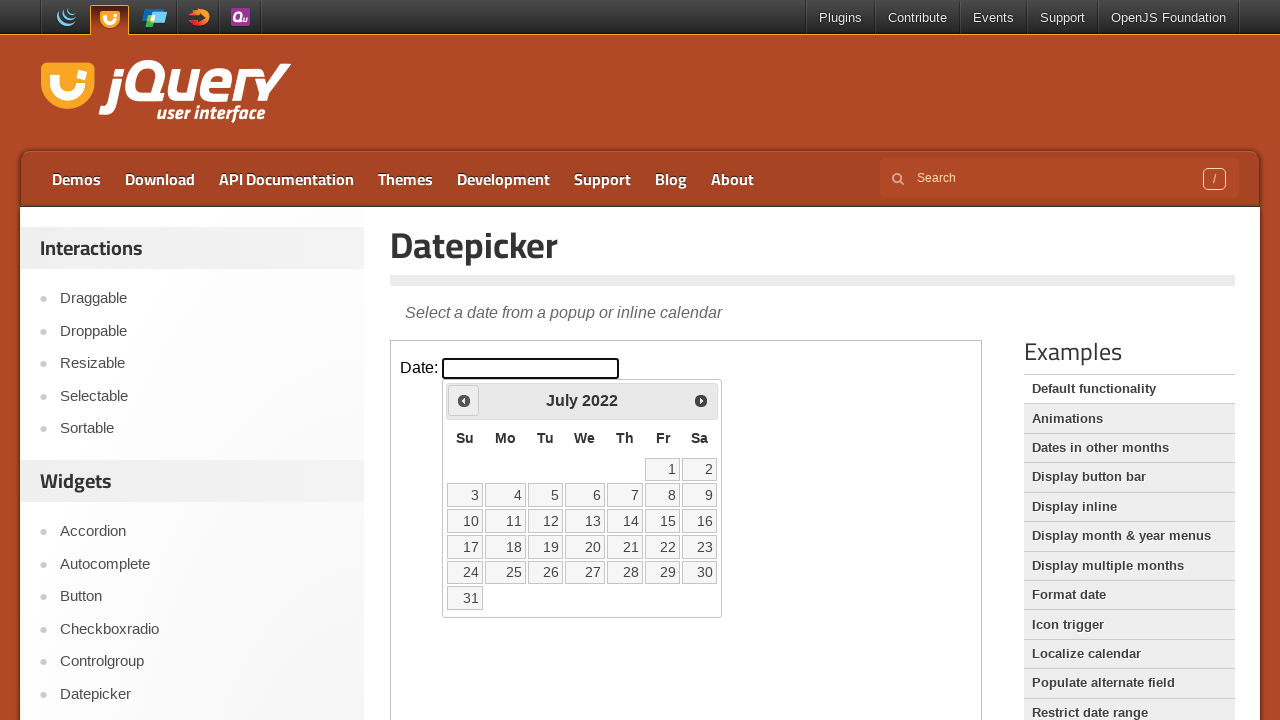

Clicked Previous button to navigate from July 2022 at (464, 400) on iframe.demo-frame >> nth=0 >> internal:control=enter-frame >> xpath=//span[text(
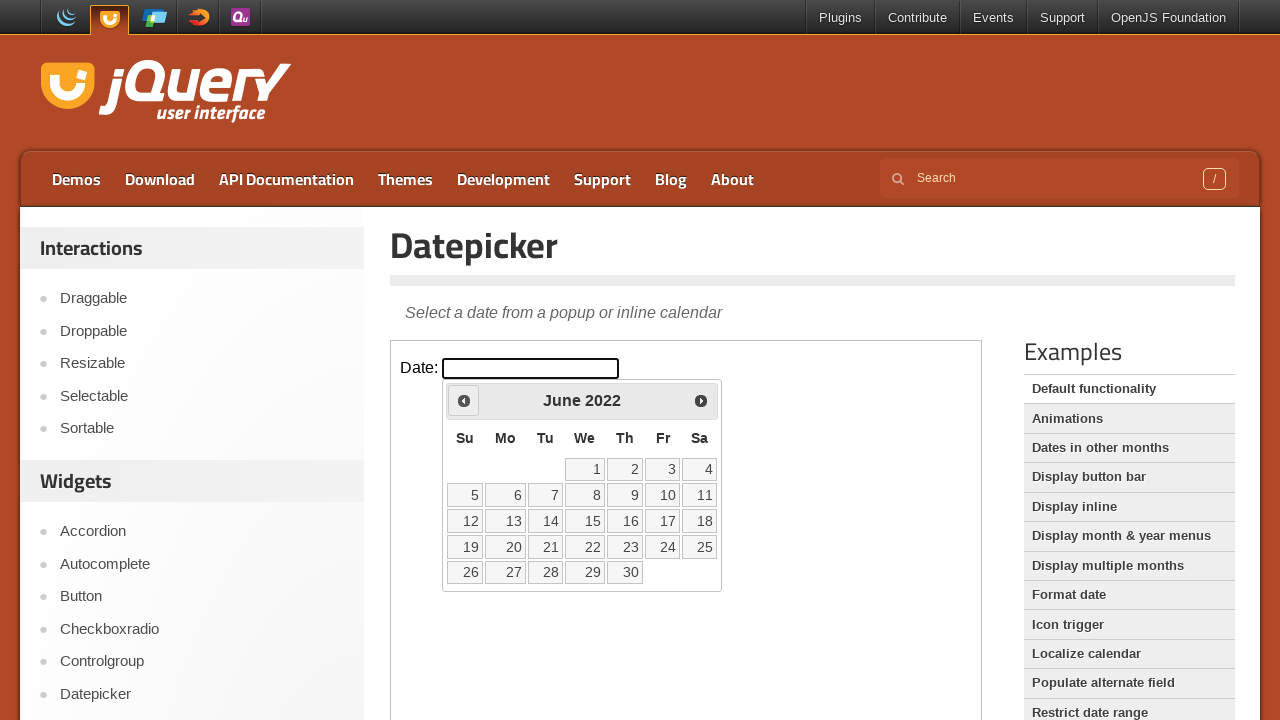

Waited for calendar to update after navigation
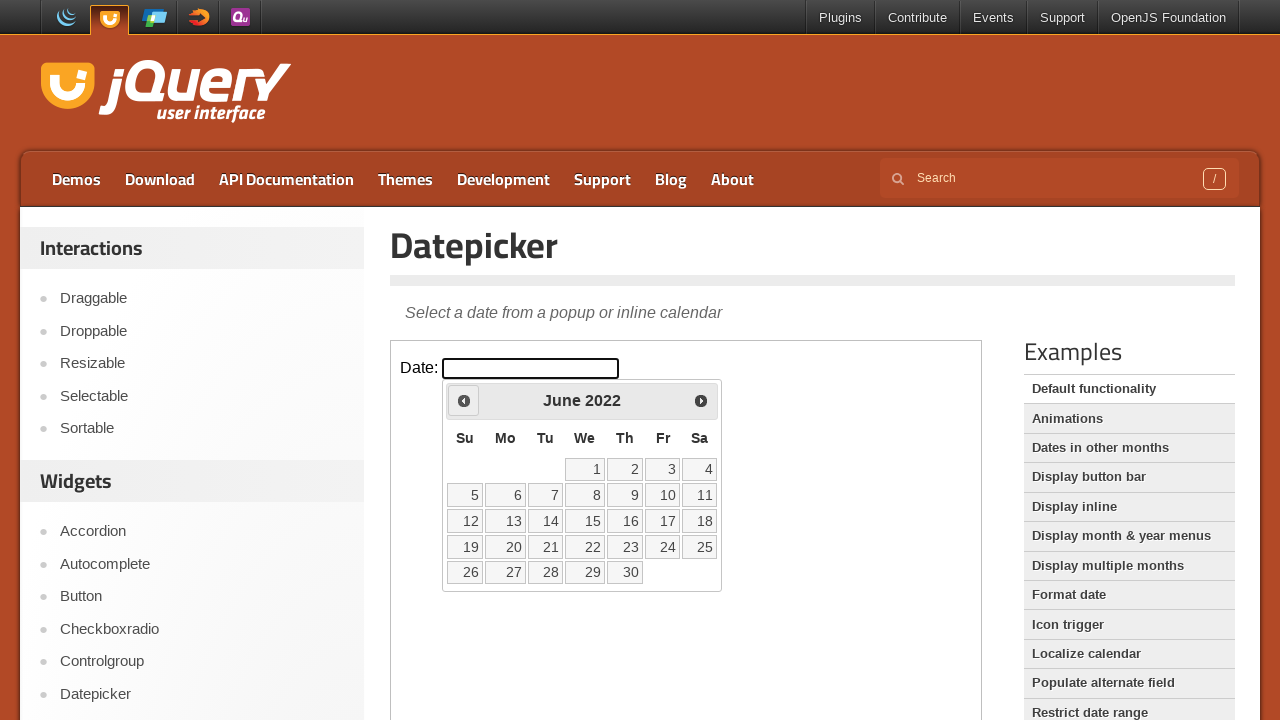

Retrieved current calendar date: June 2022
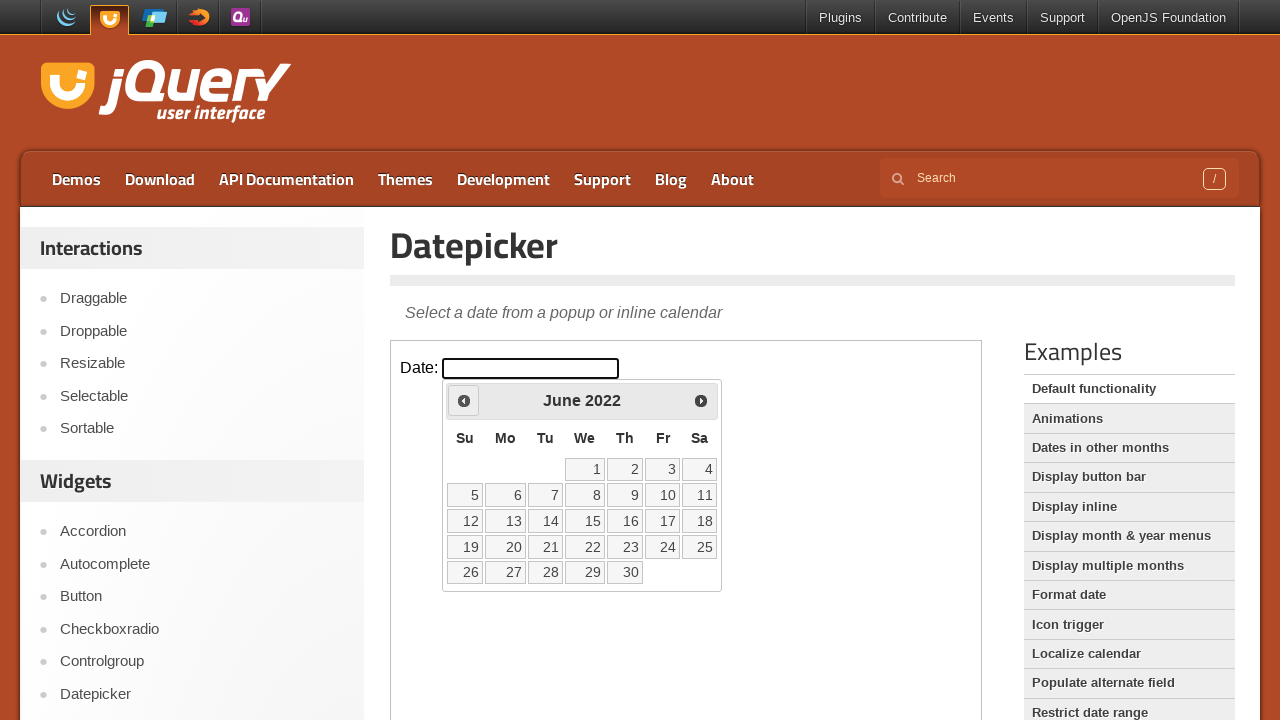

Clicked Previous button to navigate from June 2022 at (464, 400) on iframe.demo-frame >> nth=0 >> internal:control=enter-frame >> xpath=//span[text(
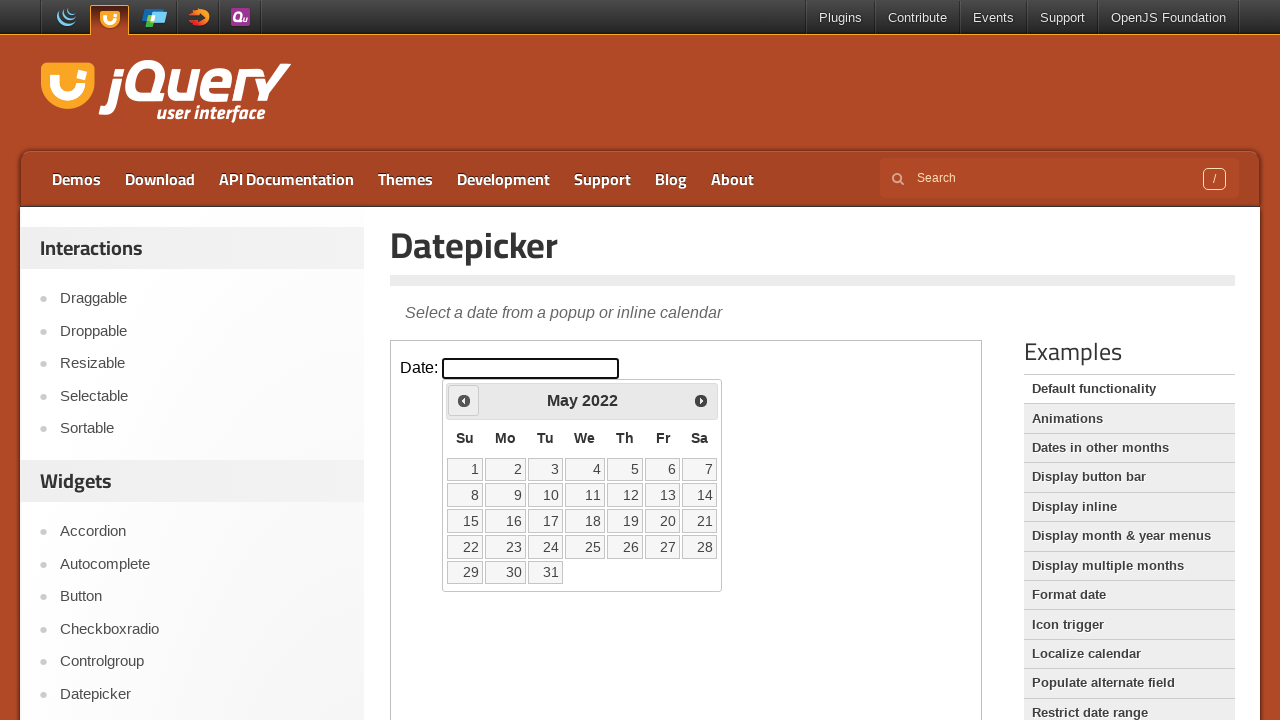

Waited for calendar to update after navigation
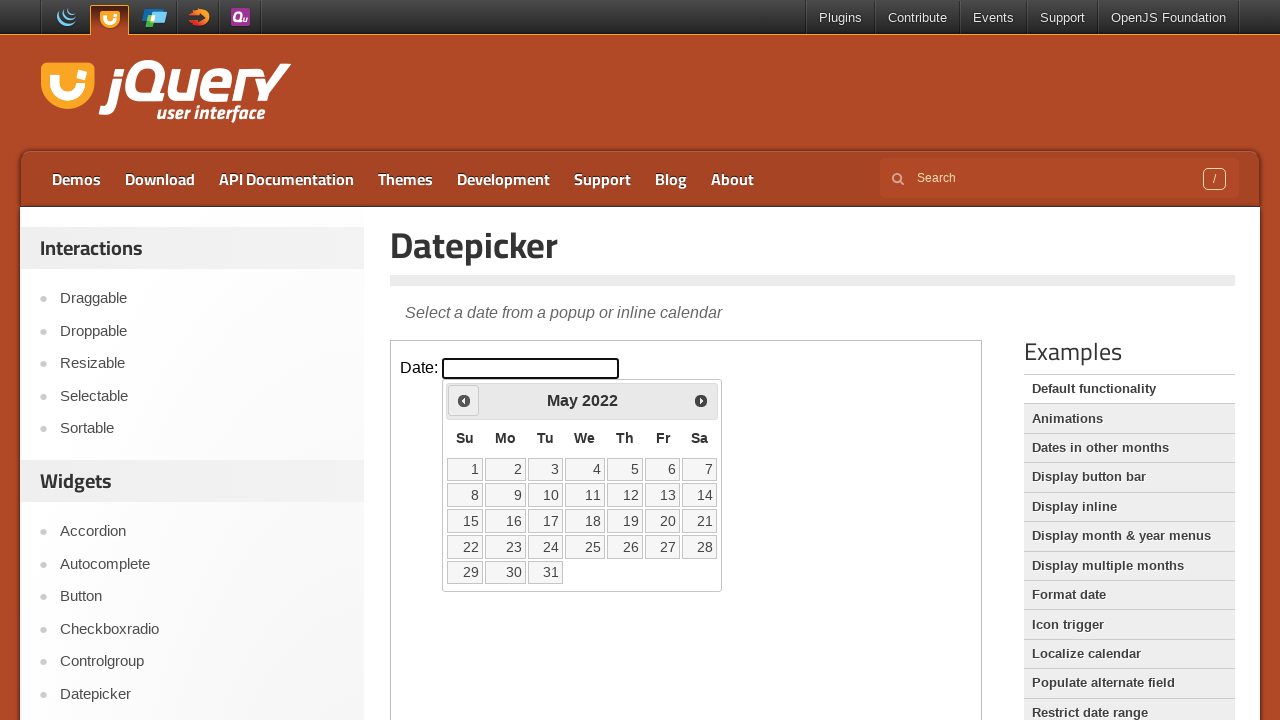

Retrieved current calendar date: May 2022
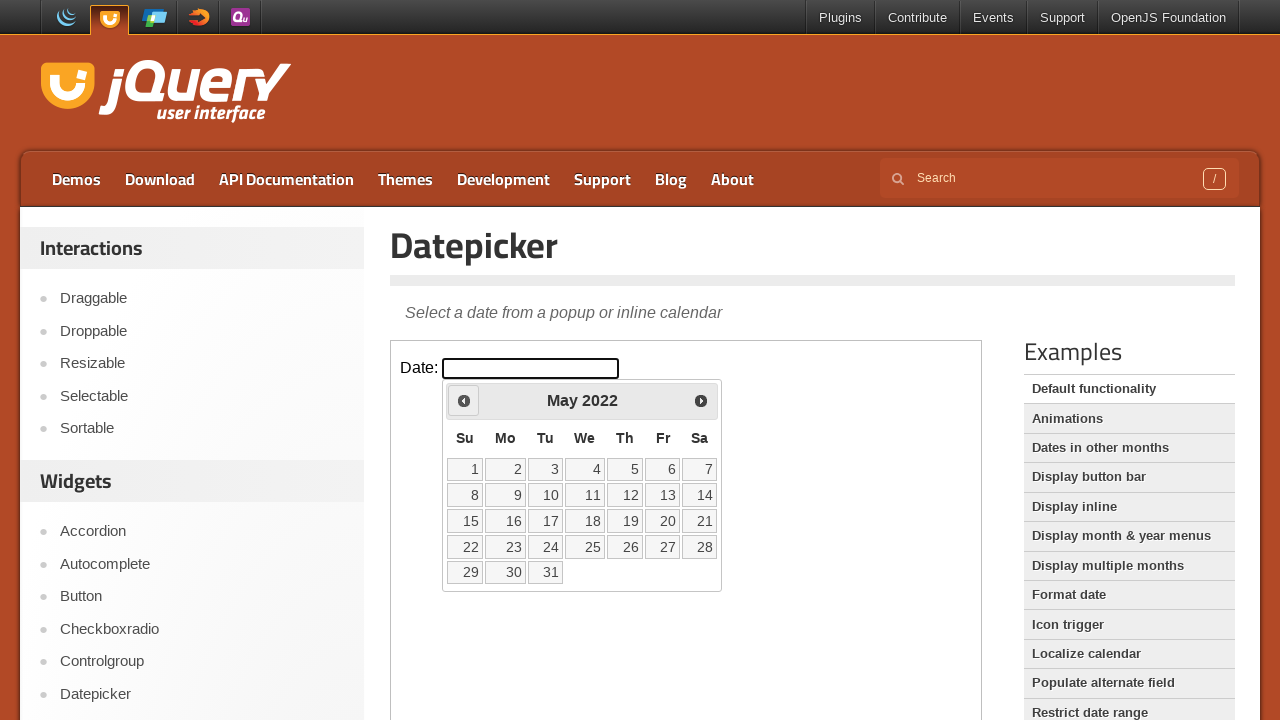

Clicked Previous button to navigate from May 2022 at (464, 400) on iframe.demo-frame >> nth=0 >> internal:control=enter-frame >> xpath=//span[text(
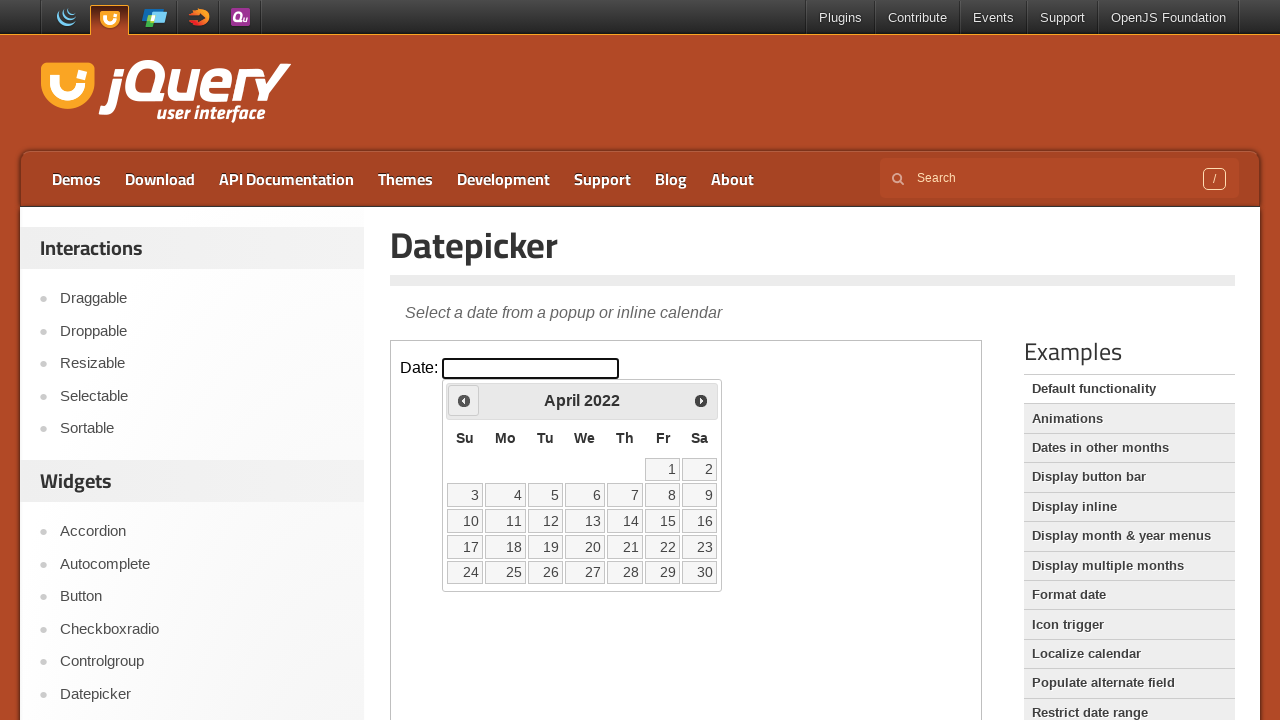

Waited for calendar to update after navigation
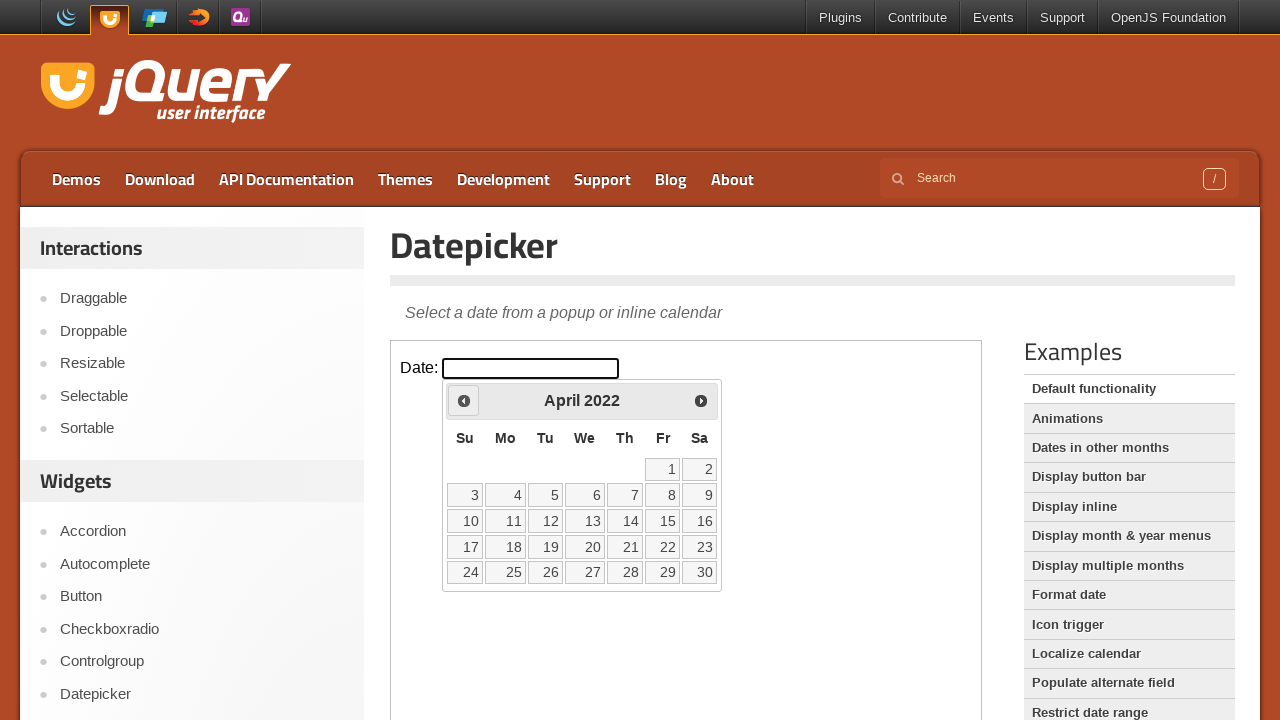

Retrieved current calendar date: April 2022
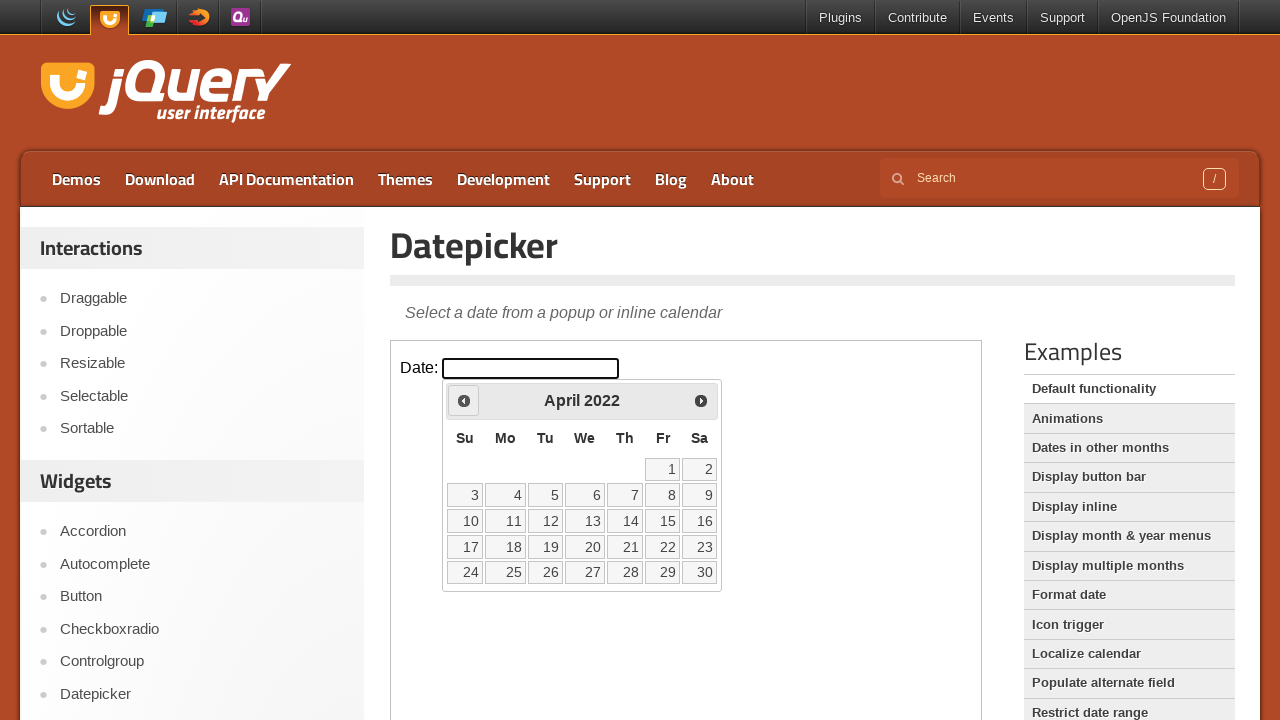

Clicked Previous button to navigate from April 2022 at (464, 400) on iframe.demo-frame >> nth=0 >> internal:control=enter-frame >> xpath=//span[text(
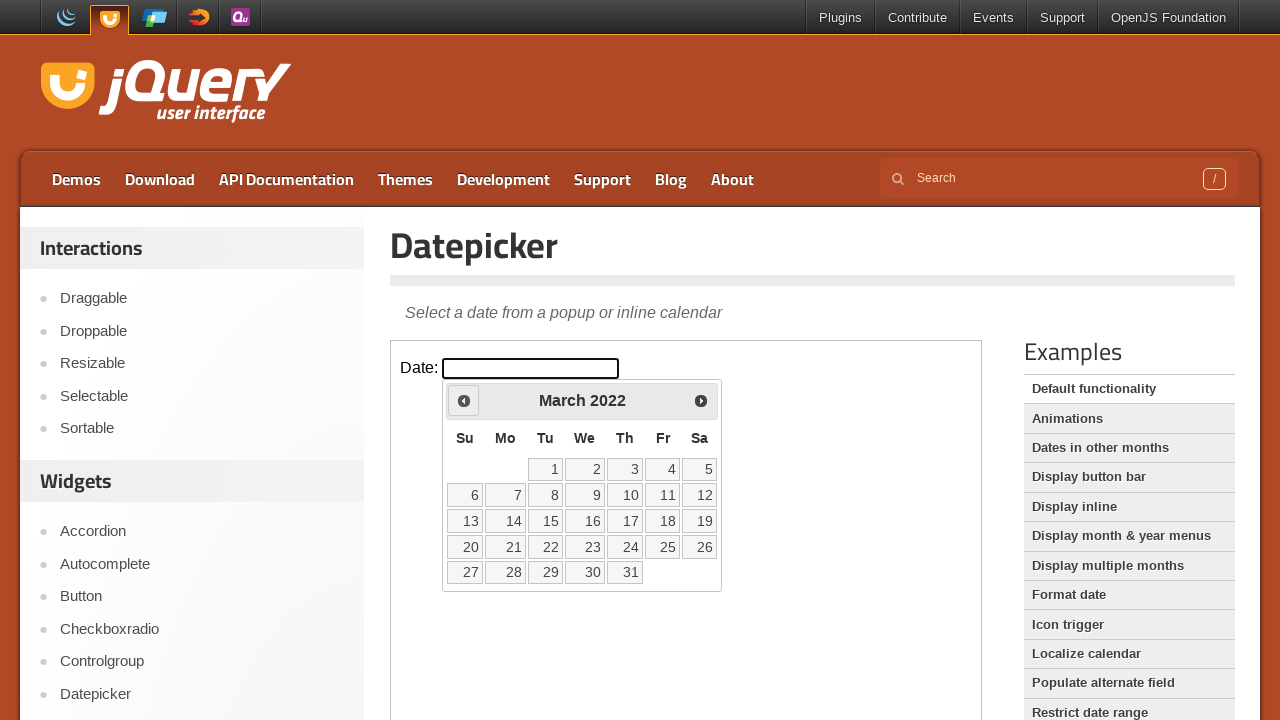

Waited for calendar to update after navigation
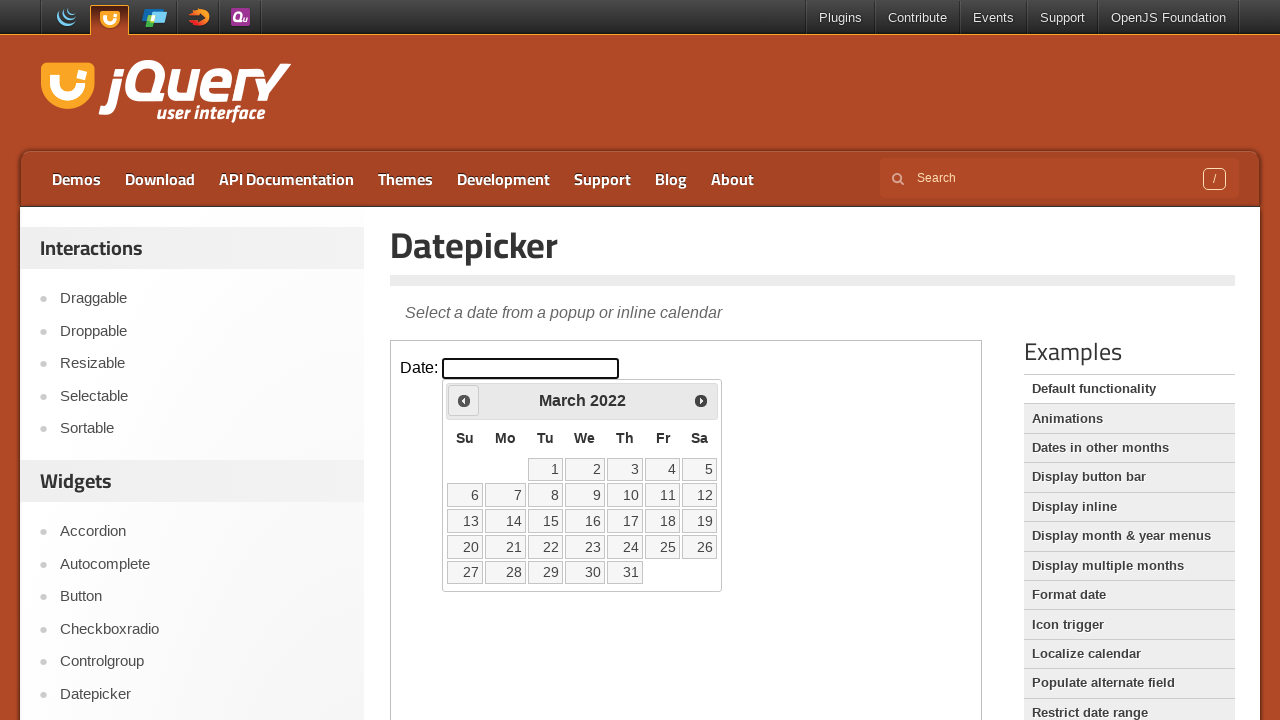

Retrieved current calendar date: March 2022
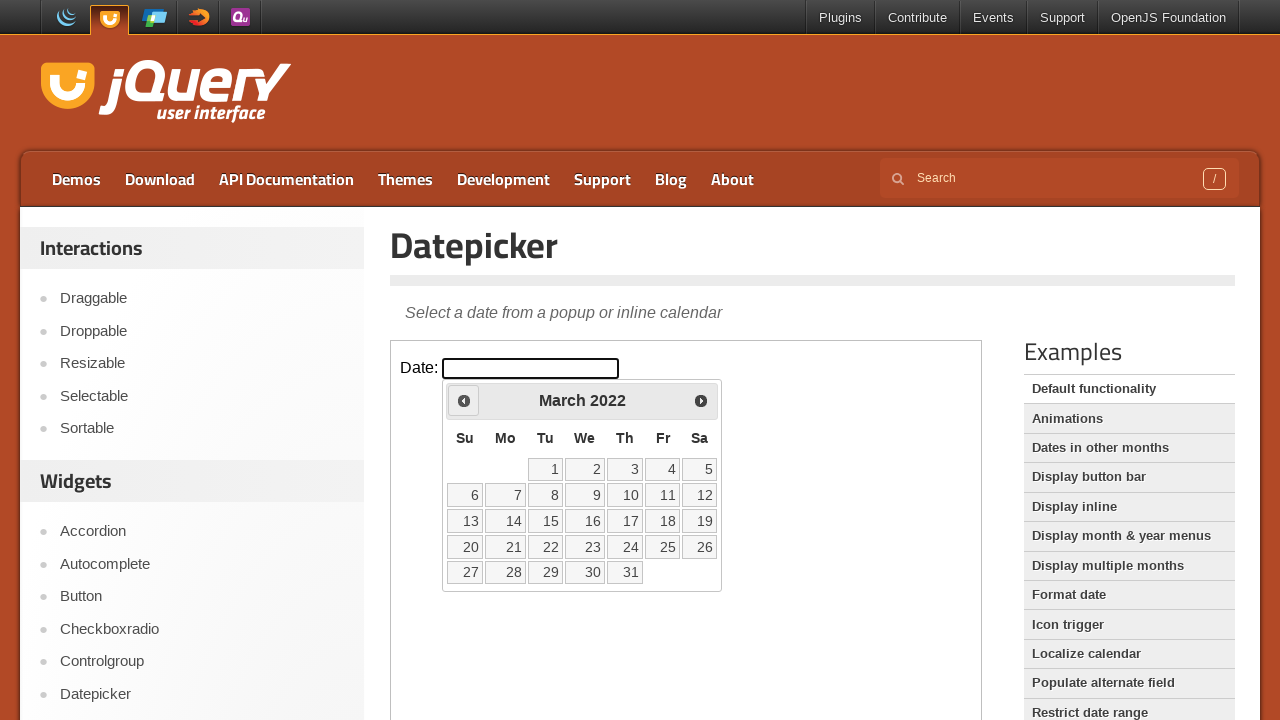

Clicked Previous button to navigate from March 2022 at (464, 400) on iframe.demo-frame >> nth=0 >> internal:control=enter-frame >> xpath=//span[text(
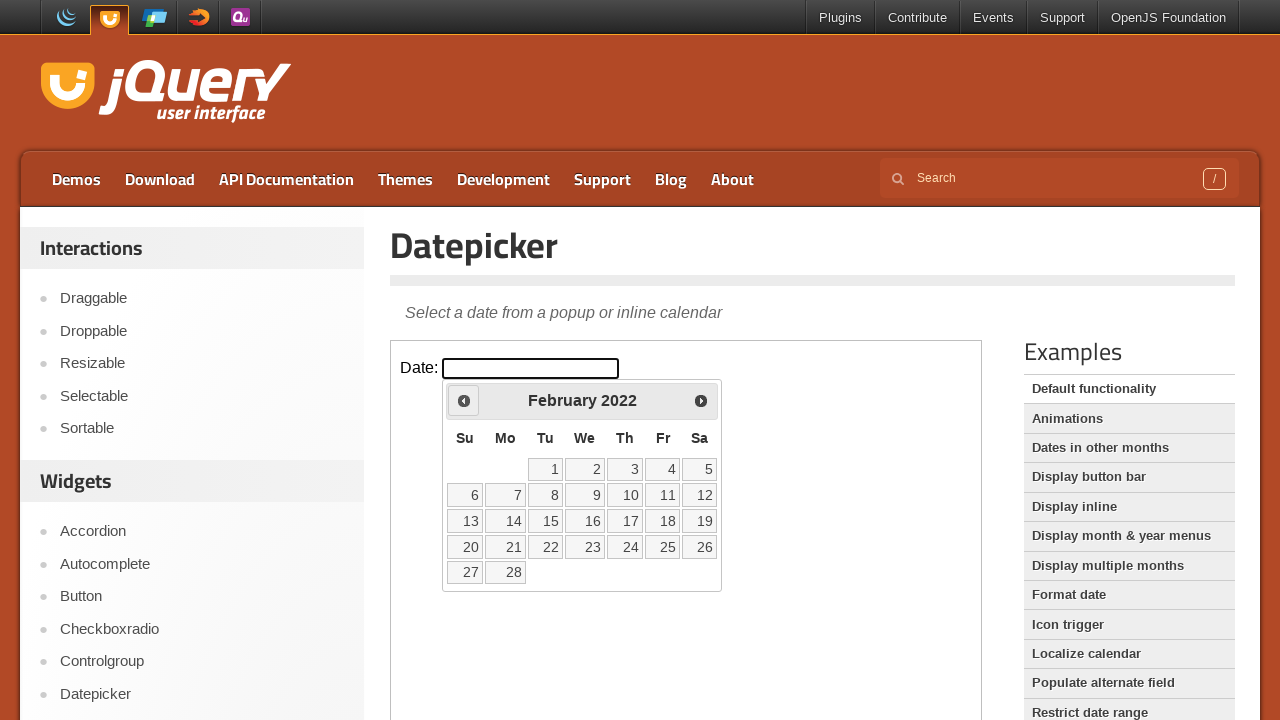

Waited for calendar to update after navigation
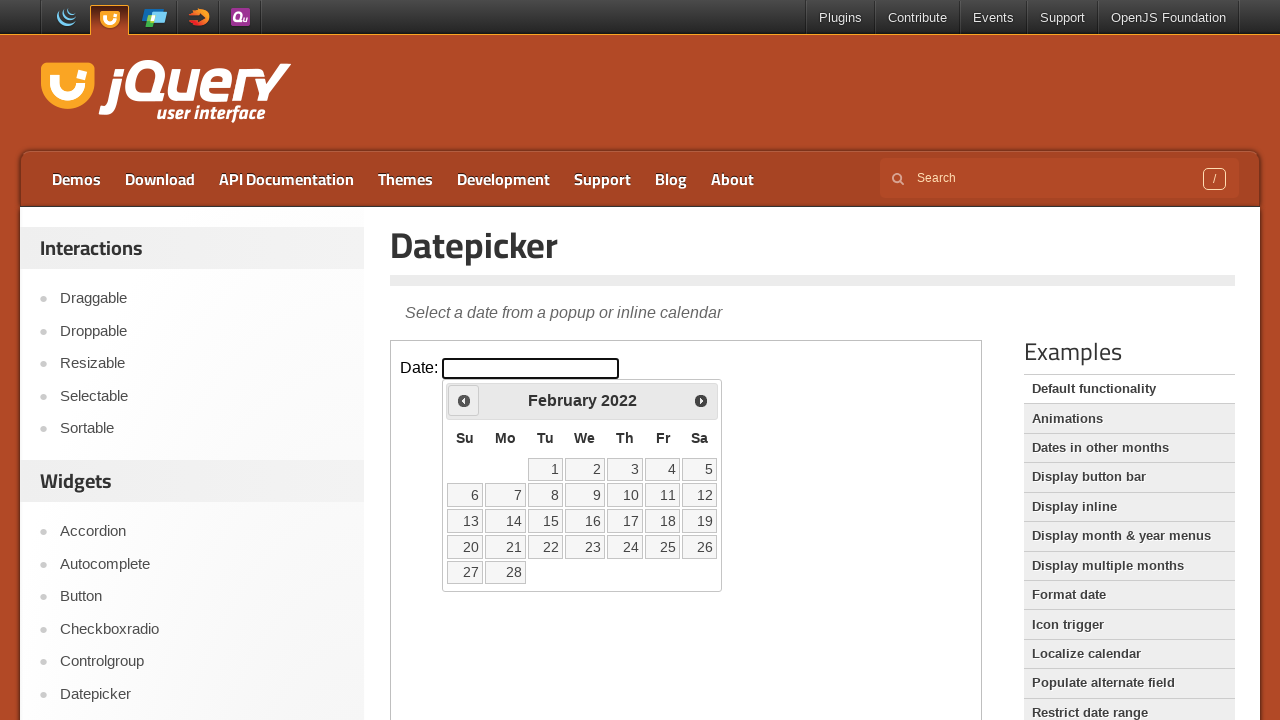

Retrieved current calendar date: February 2022
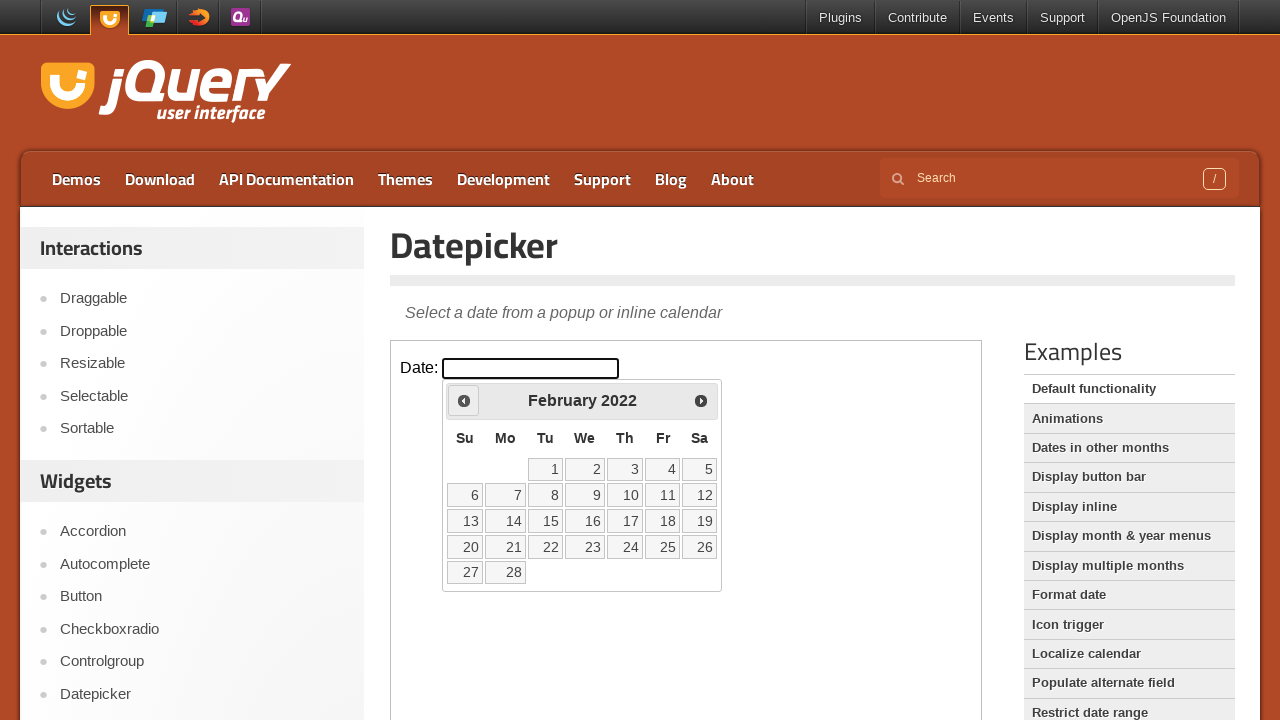

Clicked Previous button to navigate from February 2022 at (464, 400) on iframe.demo-frame >> nth=0 >> internal:control=enter-frame >> xpath=//span[text(
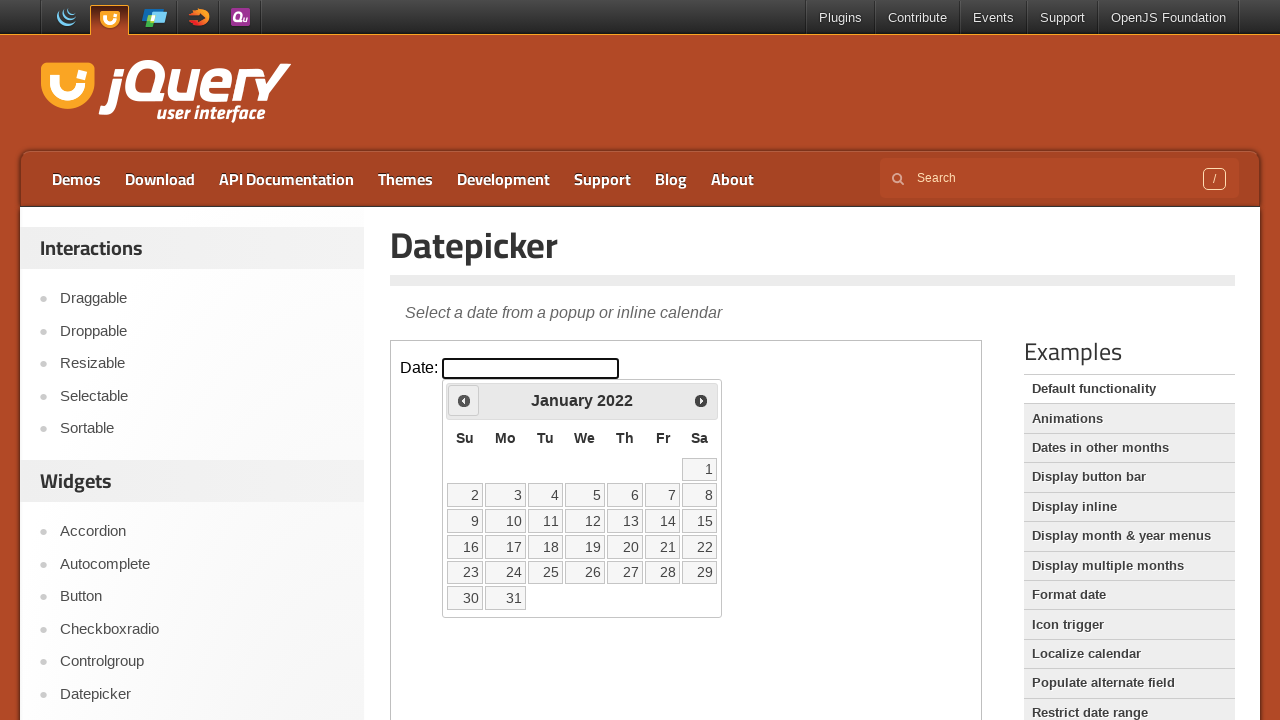

Waited for calendar to update after navigation
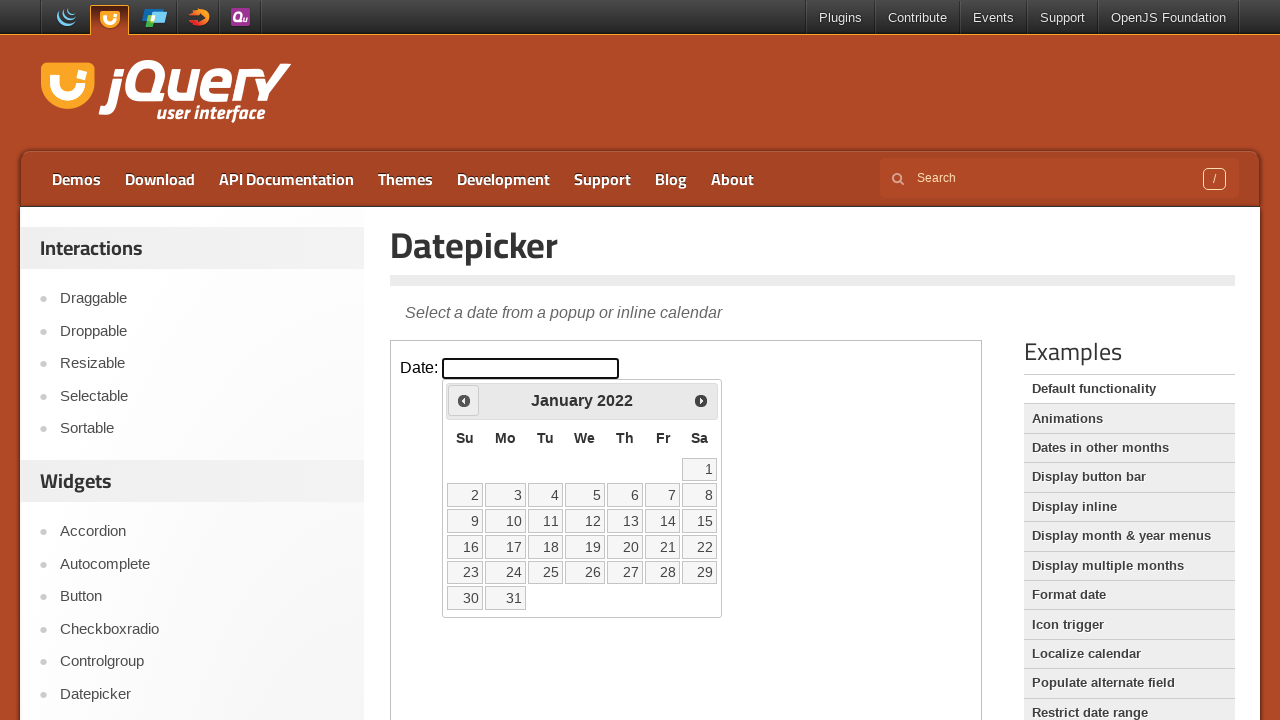

Retrieved current calendar date: January 2022
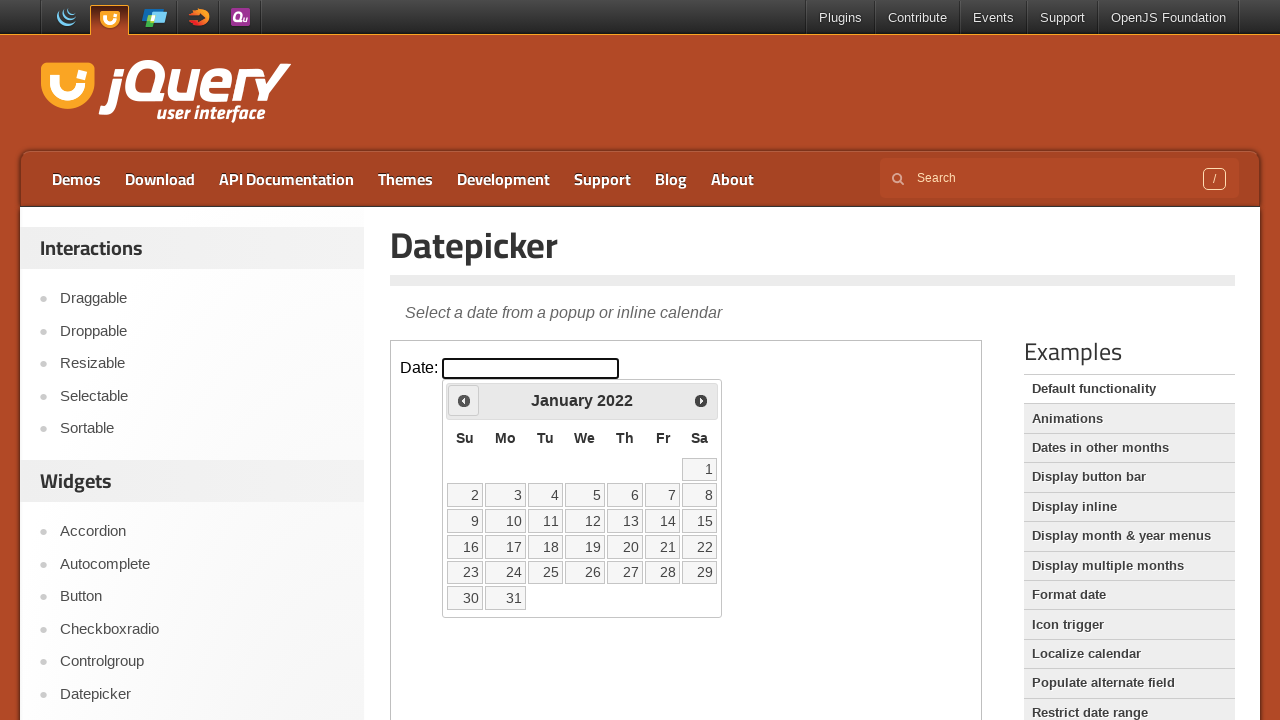

Clicked Previous button to navigate from January 2022 at (464, 400) on iframe.demo-frame >> nth=0 >> internal:control=enter-frame >> xpath=//span[text(
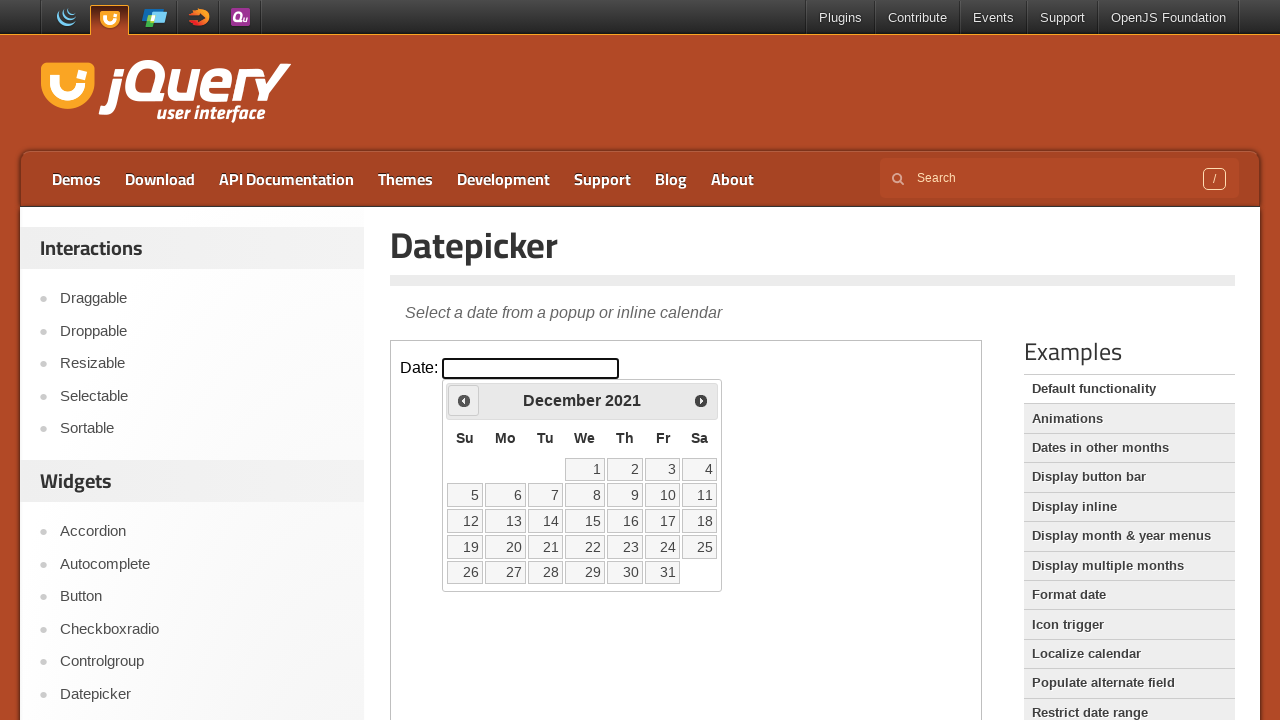

Waited for calendar to update after navigation
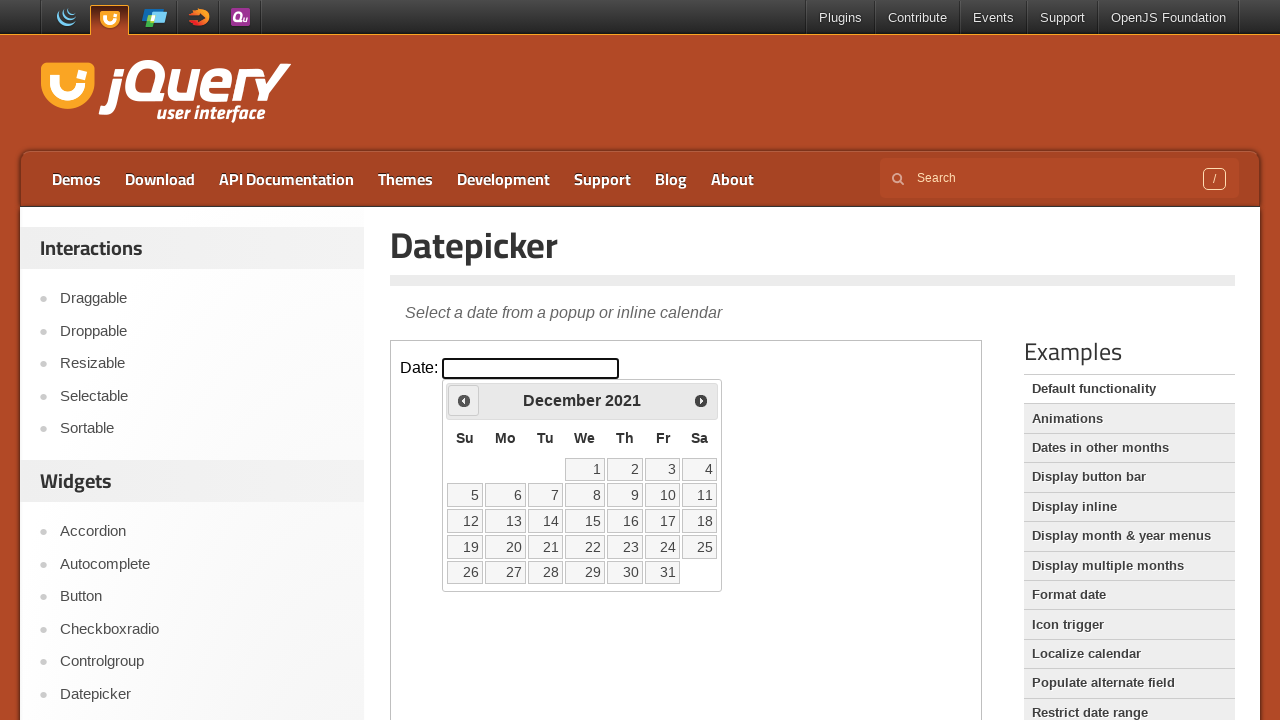

Retrieved current calendar date: December 2021
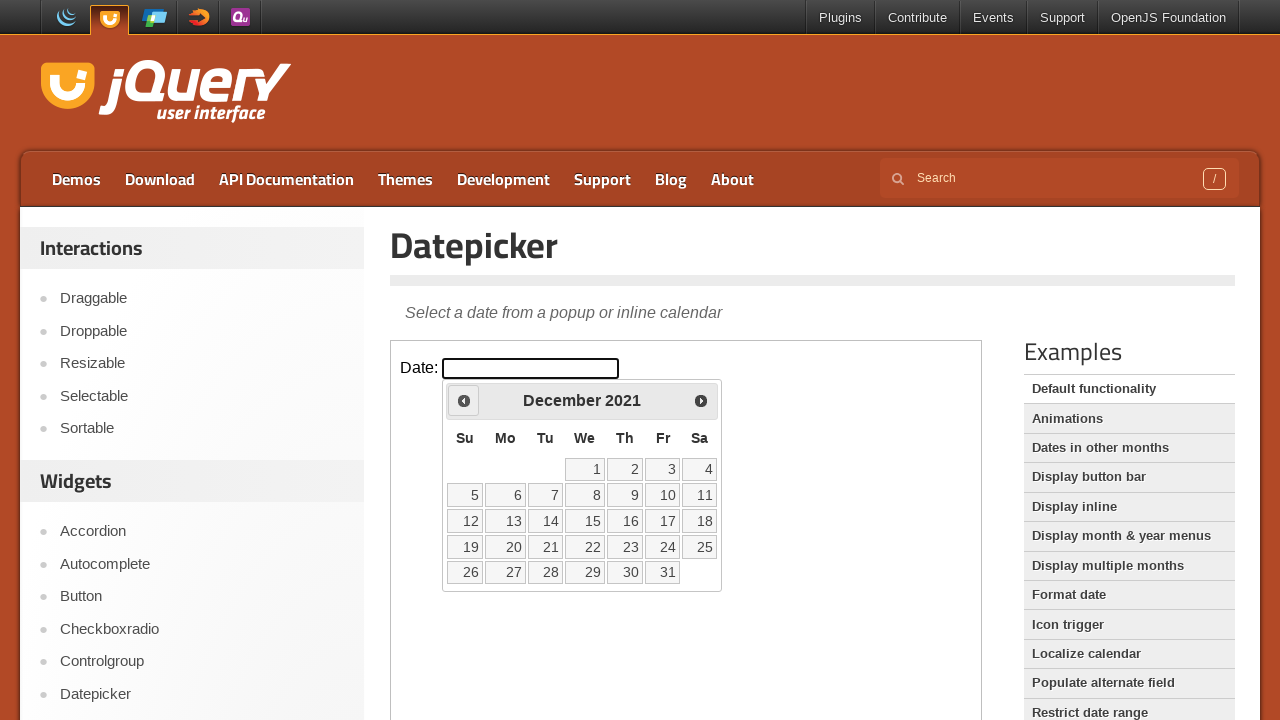

Clicked Previous button to navigate from December 2021 at (464, 400) on iframe.demo-frame >> nth=0 >> internal:control=enter-frame >> xpath=//span[text(
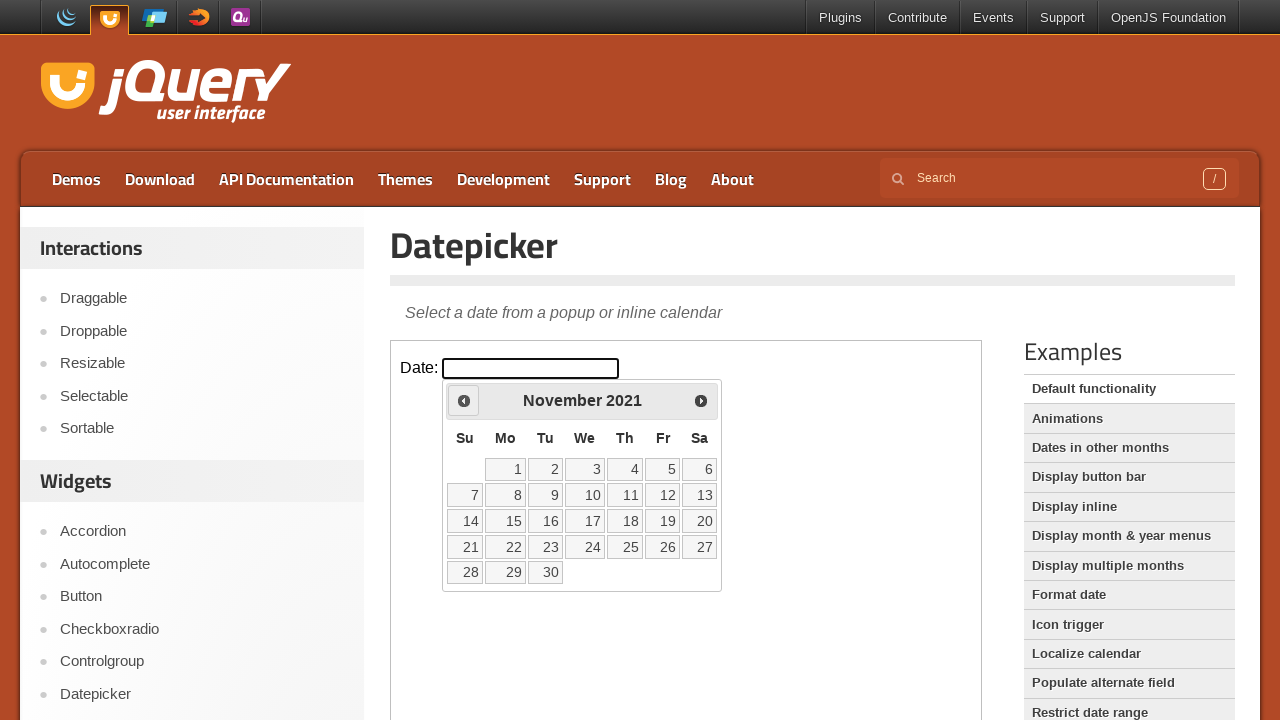

Waited for calendar to update after navigation
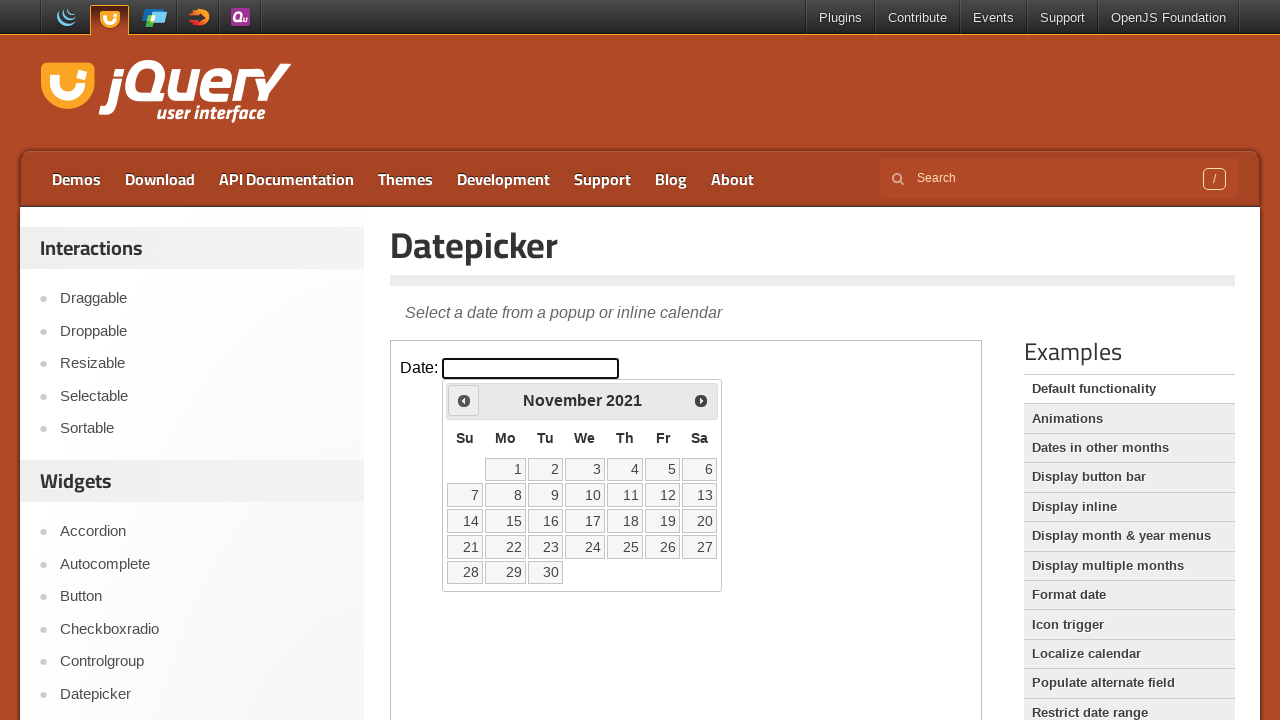

Retrieved current calendar date: November 2021
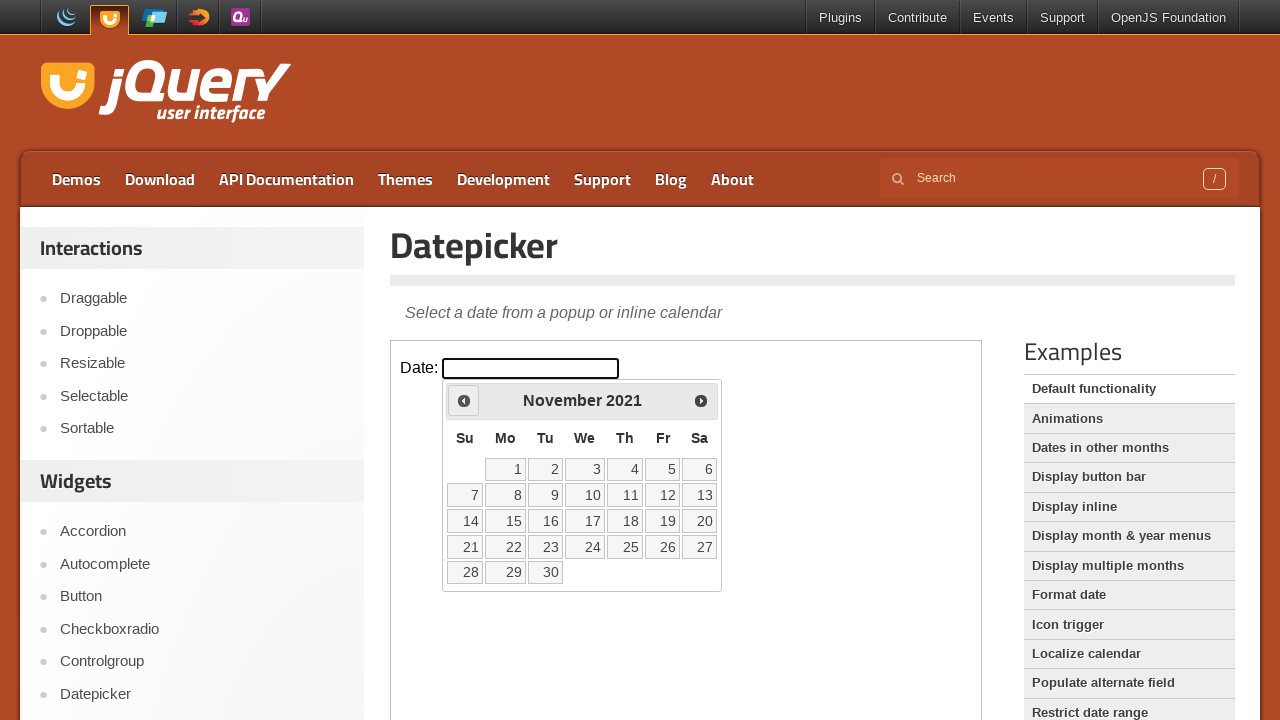

Clicked Previous button to navigate from November 2021 at (464, 400) on iframe.demo-frame >> nth=0 >> internal:control=enter-frame >> xpath=//span[text(
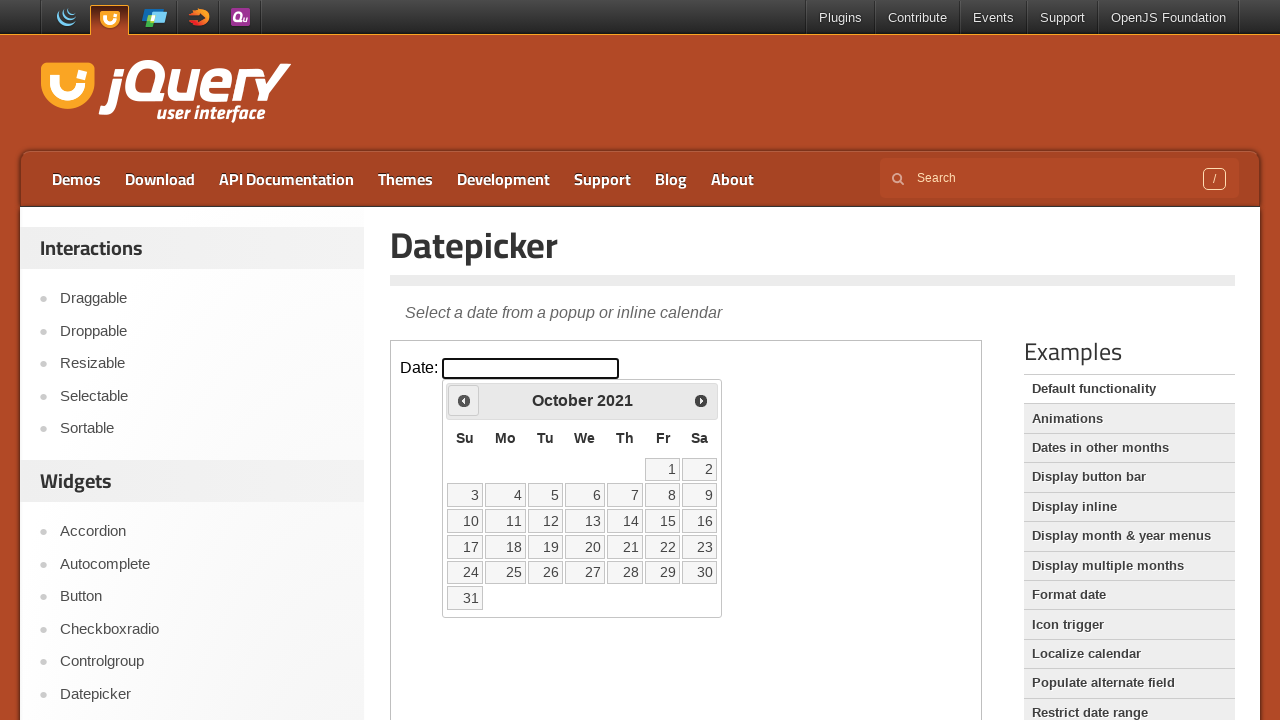

Waited for calendar to update after navigation
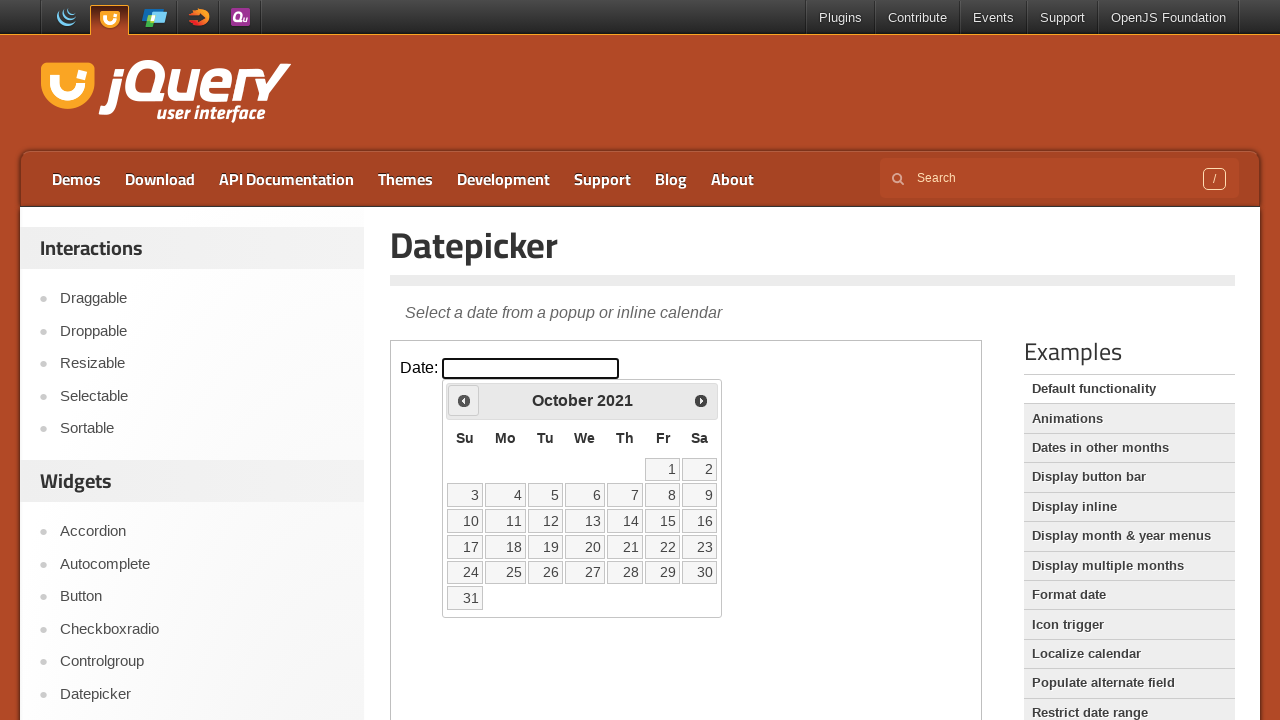

Retrieved current calendar date: October 2021
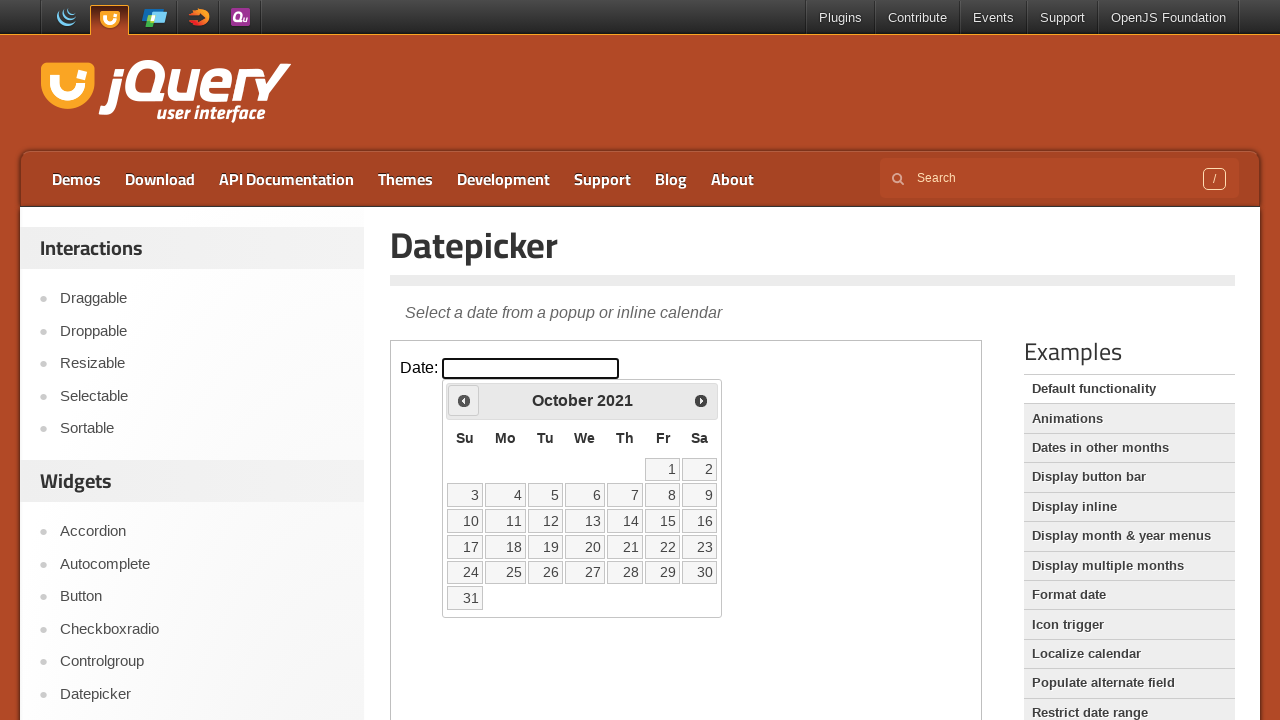

Clicked Previous button to navigate from October 2021 at (464, 400) on iframe.demo-frame >> nth=0 >> internal:control=enter-frame >> xpath=//span[text(
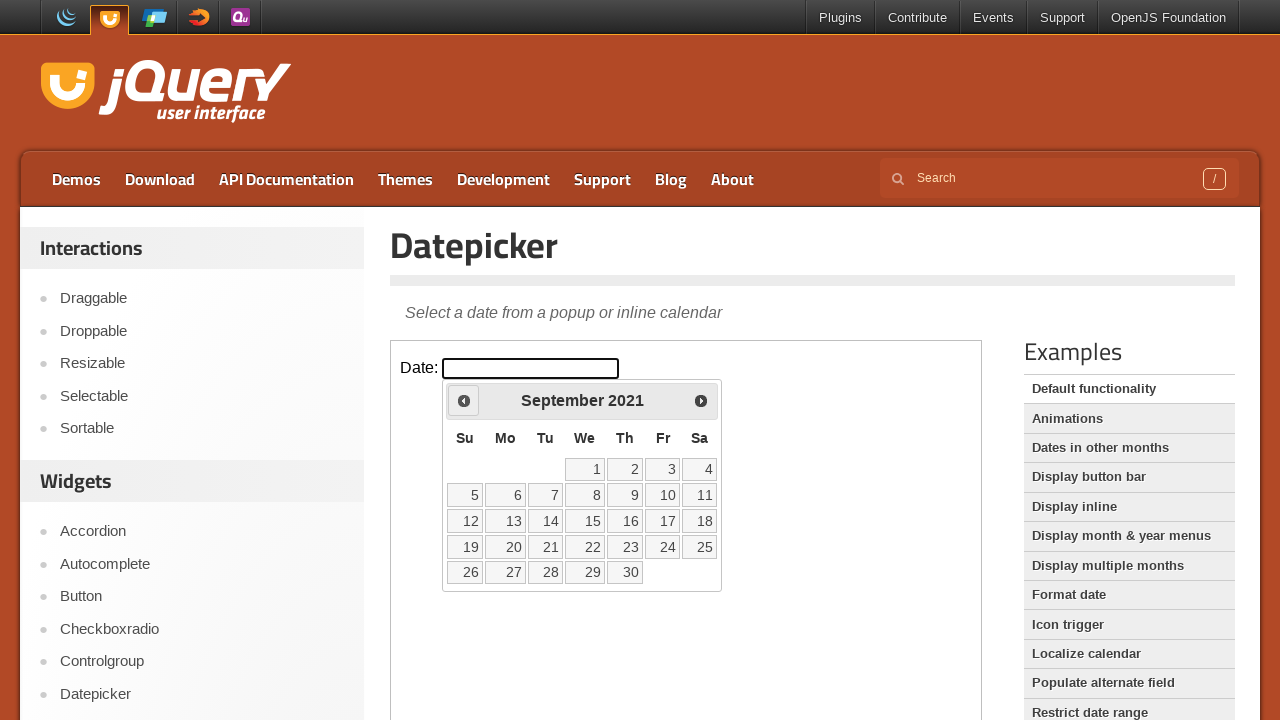

Waited for calendar to update after navigation
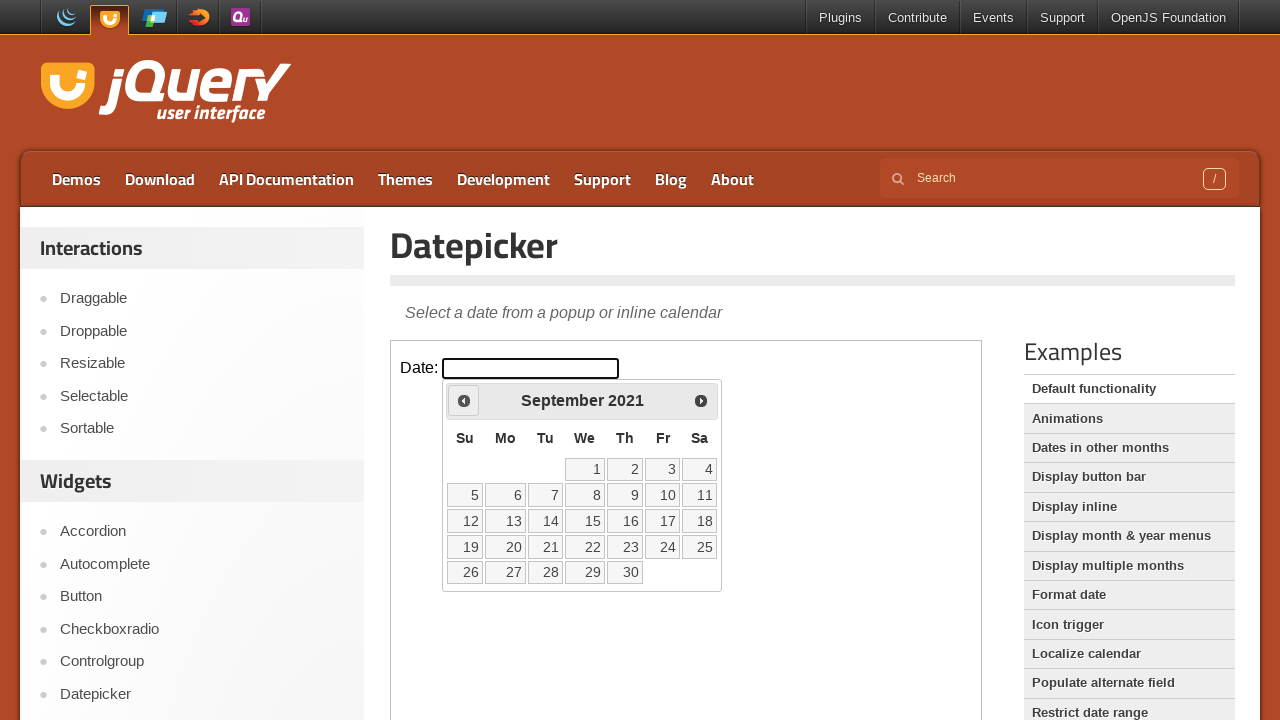

Retrieved current calendar date: September 2021
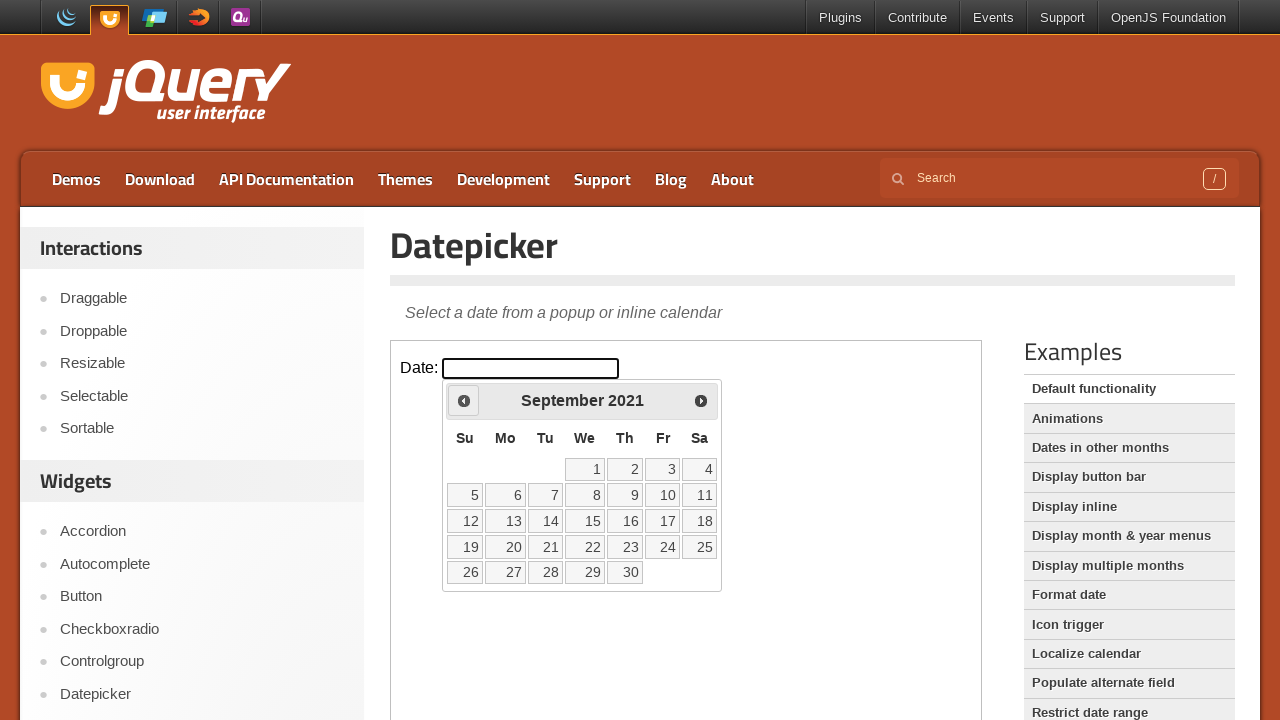

Clicked Previous button to navigate from September 2021 at (464, 400) on iframe.demo-frame >> nth=0 >> internal:control=enter-frame >> xpath=//span[text(
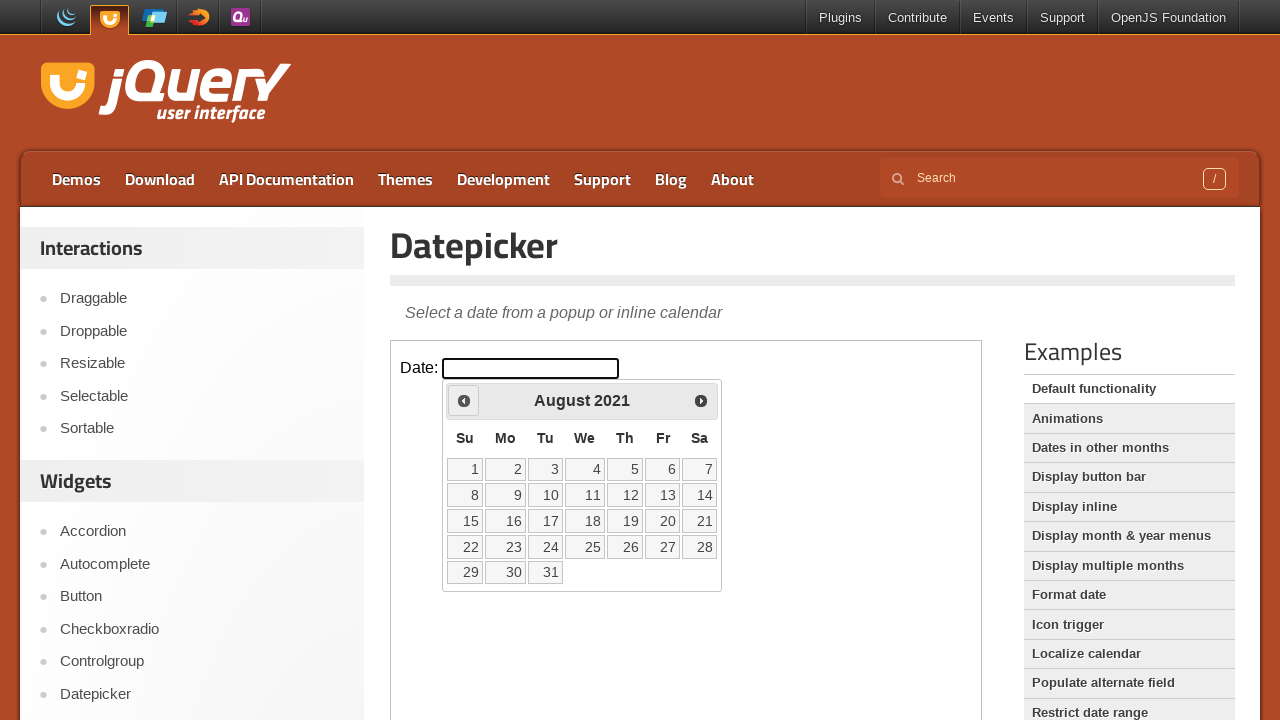

Waited for calendar to update after navigation
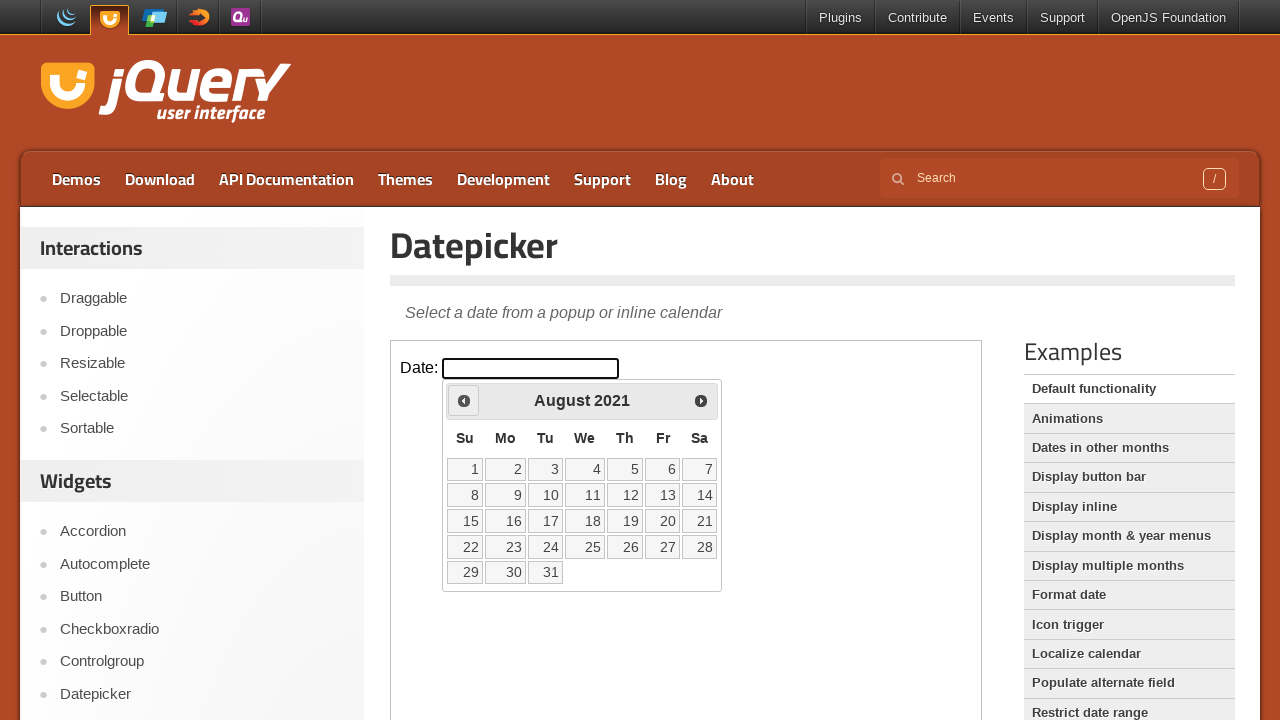

Retrieved current calendar date: August 2021
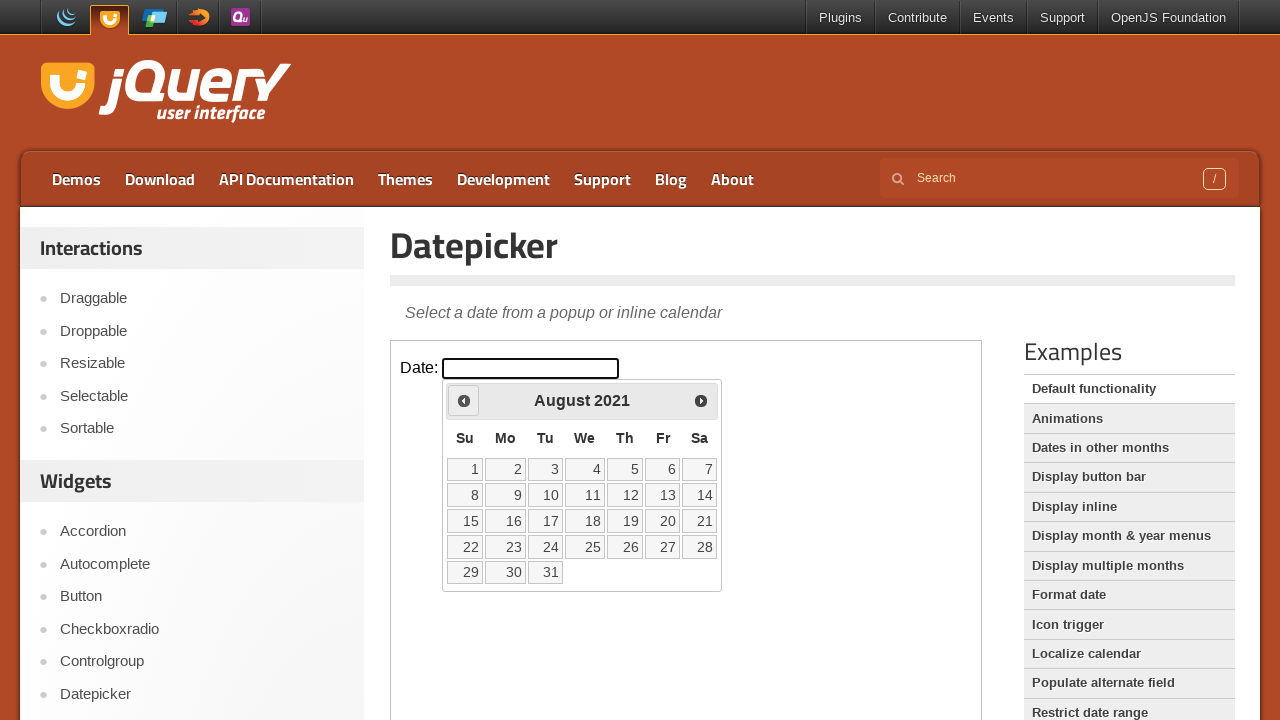

Clicked Previous button to navigate from August 2021 at (464, 400) on iframe.demo-frame >> nth=0 >> internal:control=enter-frame >> xpath=//span[text(
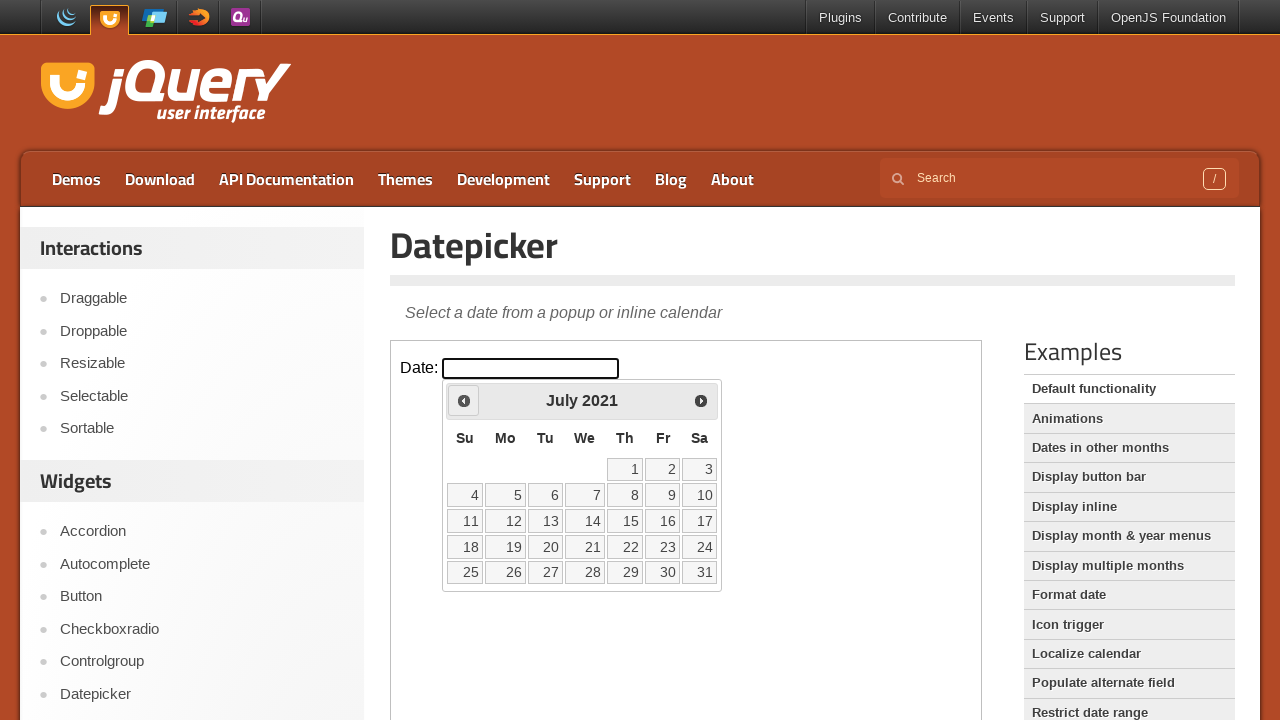

Waited for calendar to update after navigation
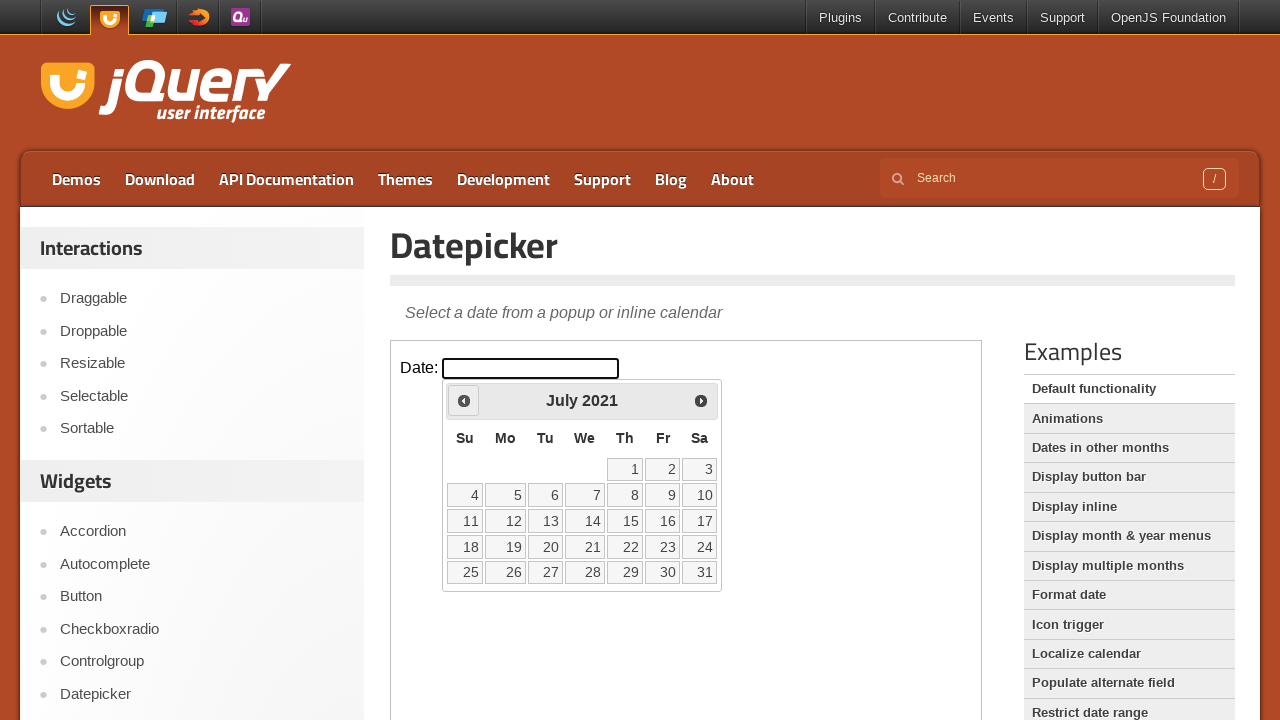

Retrieved current calendar date: July 2021
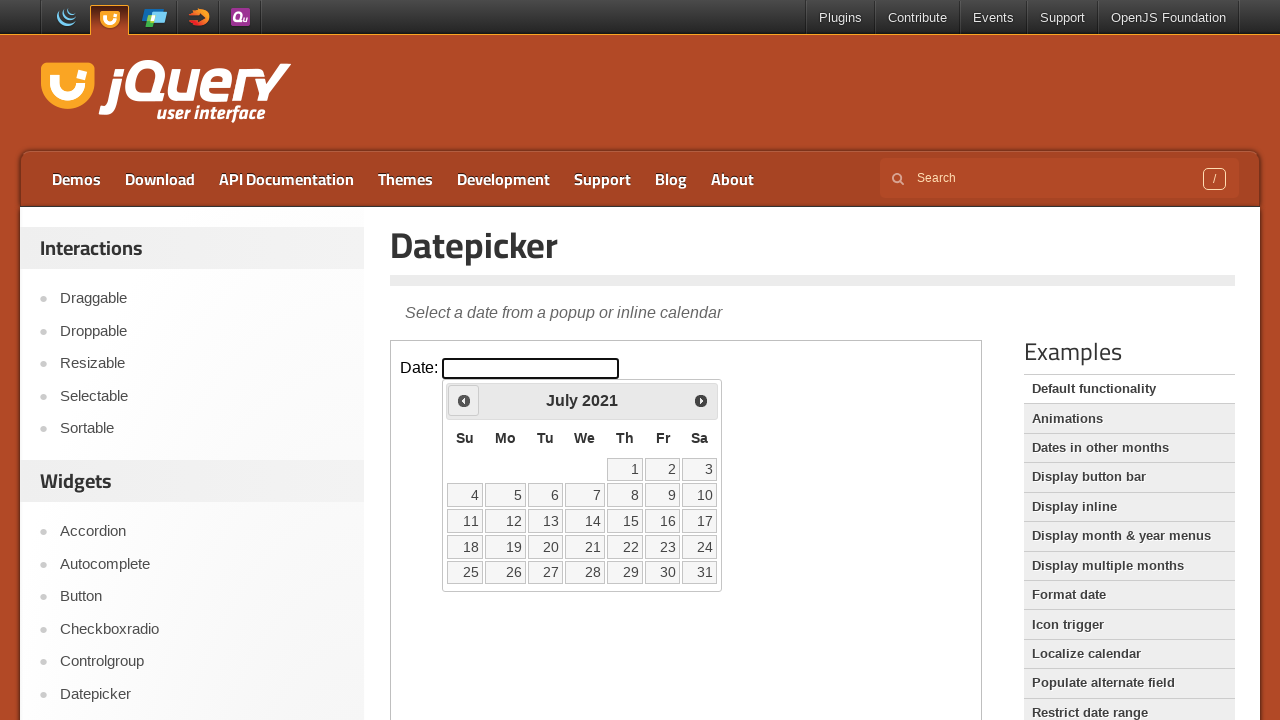

Clicked Previous button to navigate from July 2021 at (464, 400) on iframe.demo-frame >> nth=0 >> internal:control=enter-frame >> xpath=//span[text(
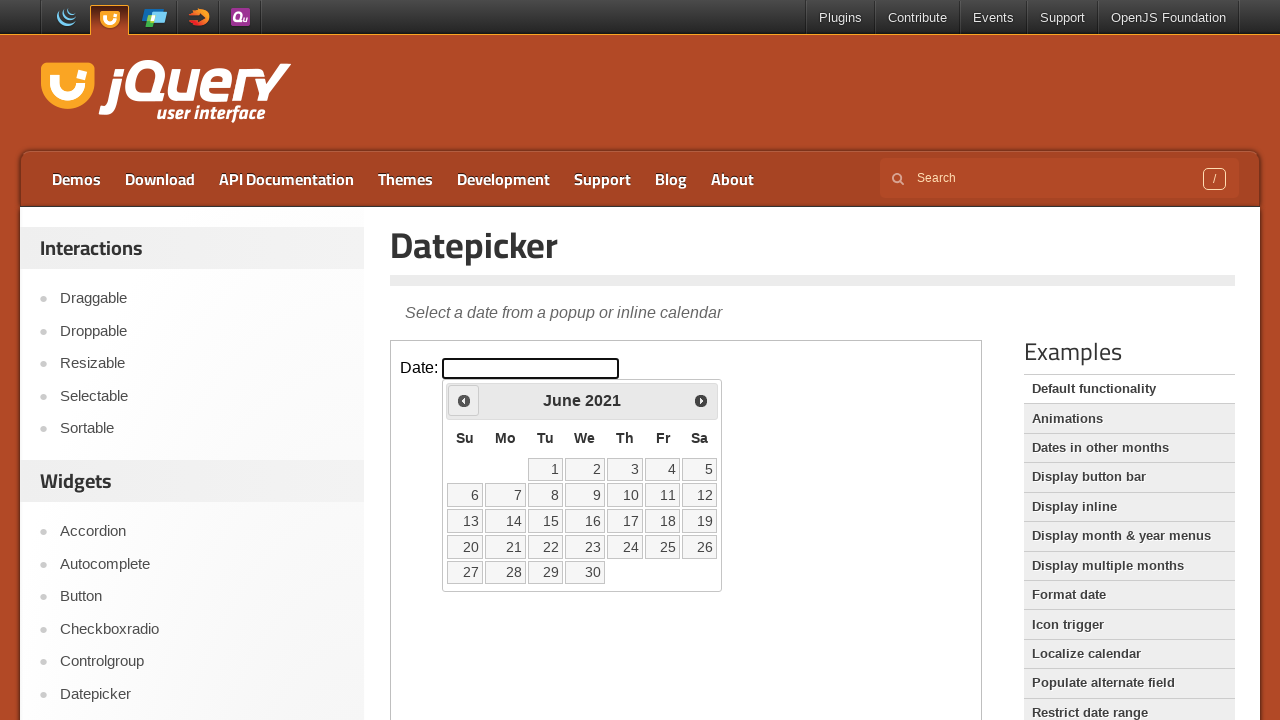

Waited for calendar to update after navigation
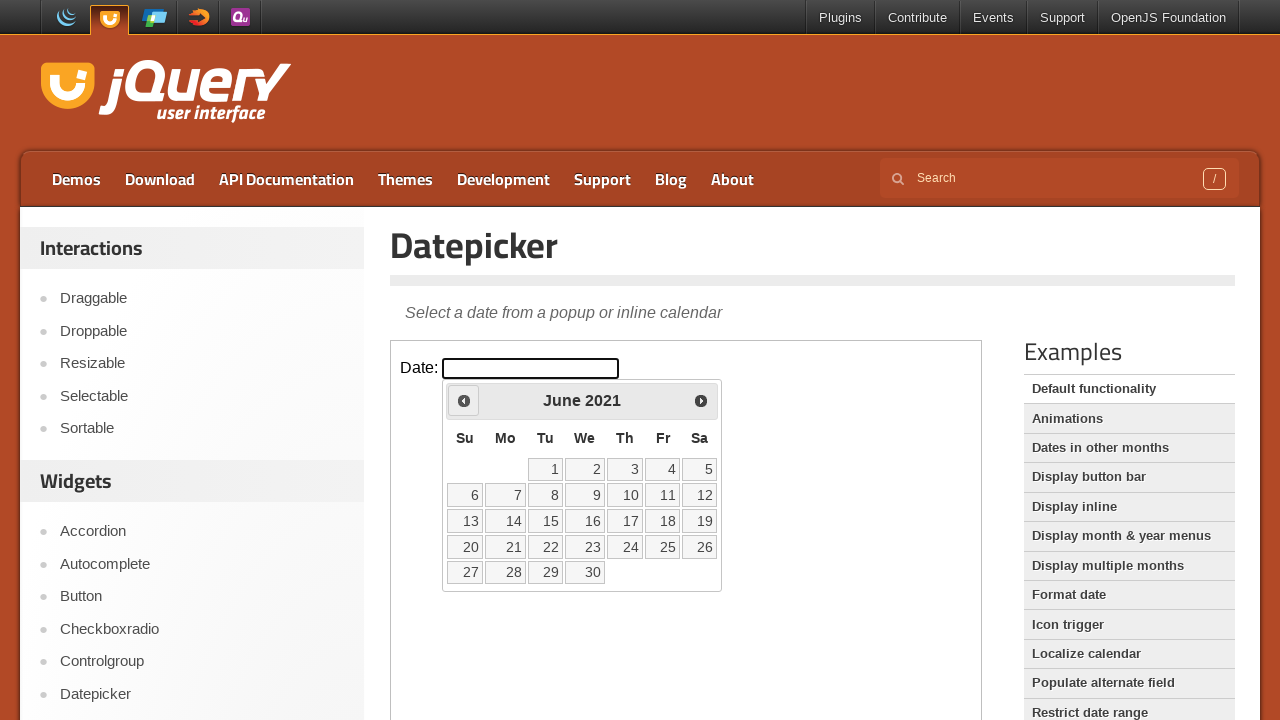

Retrieved current calendar date: June 2021
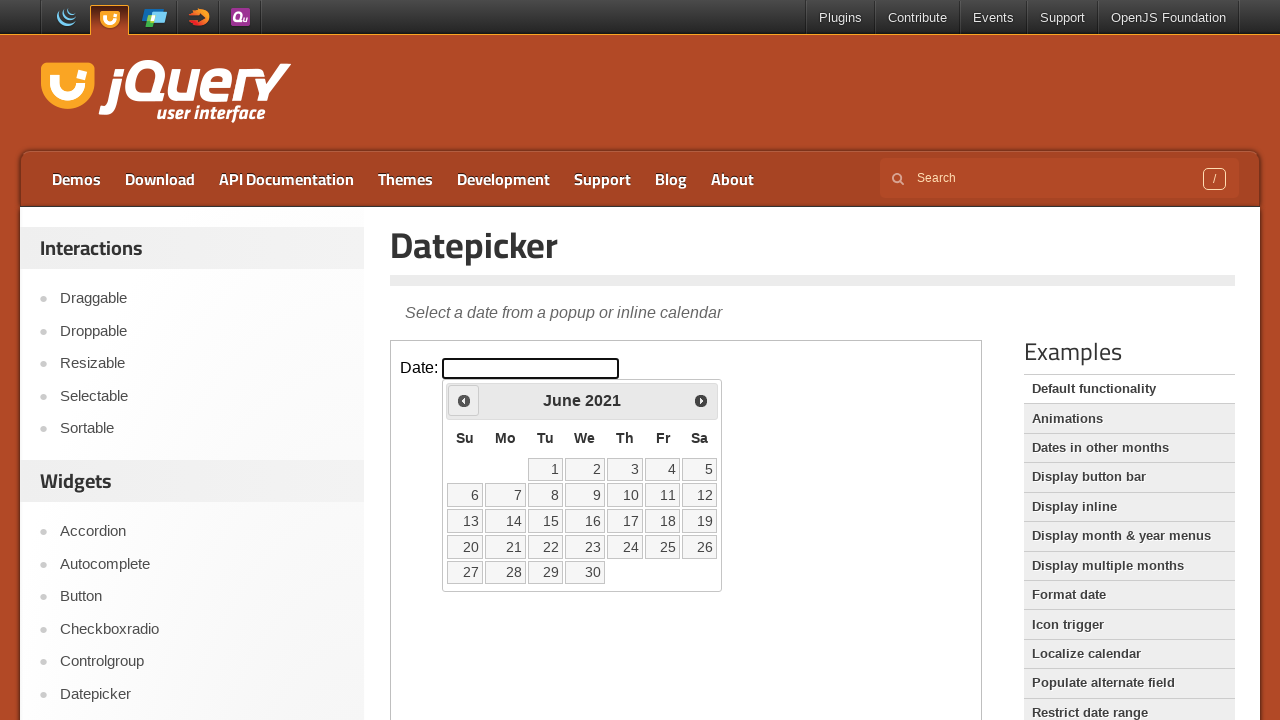

Clicked Previous button to navigate from June 2021 at (464, 400) on iframe.demo-frame >> nth=0 >> internal:control=enter-frame >> xpath=//span[text(
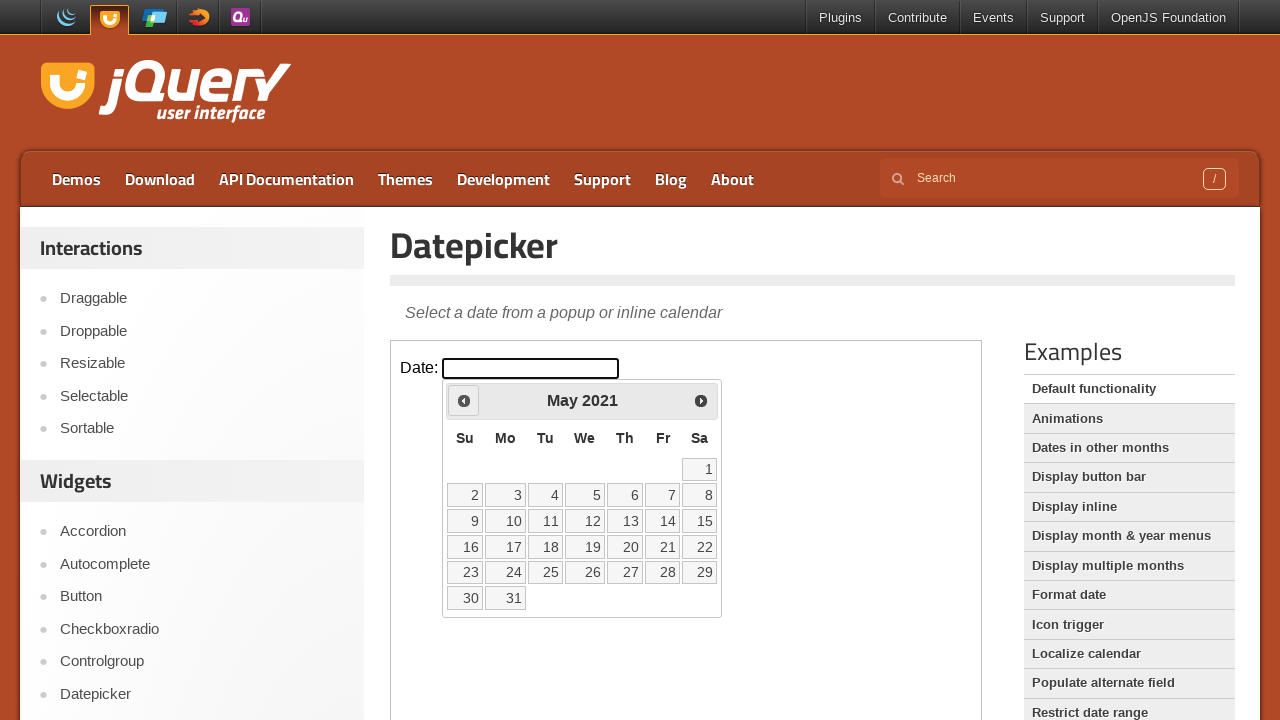

Waited for calendar to update after navigation
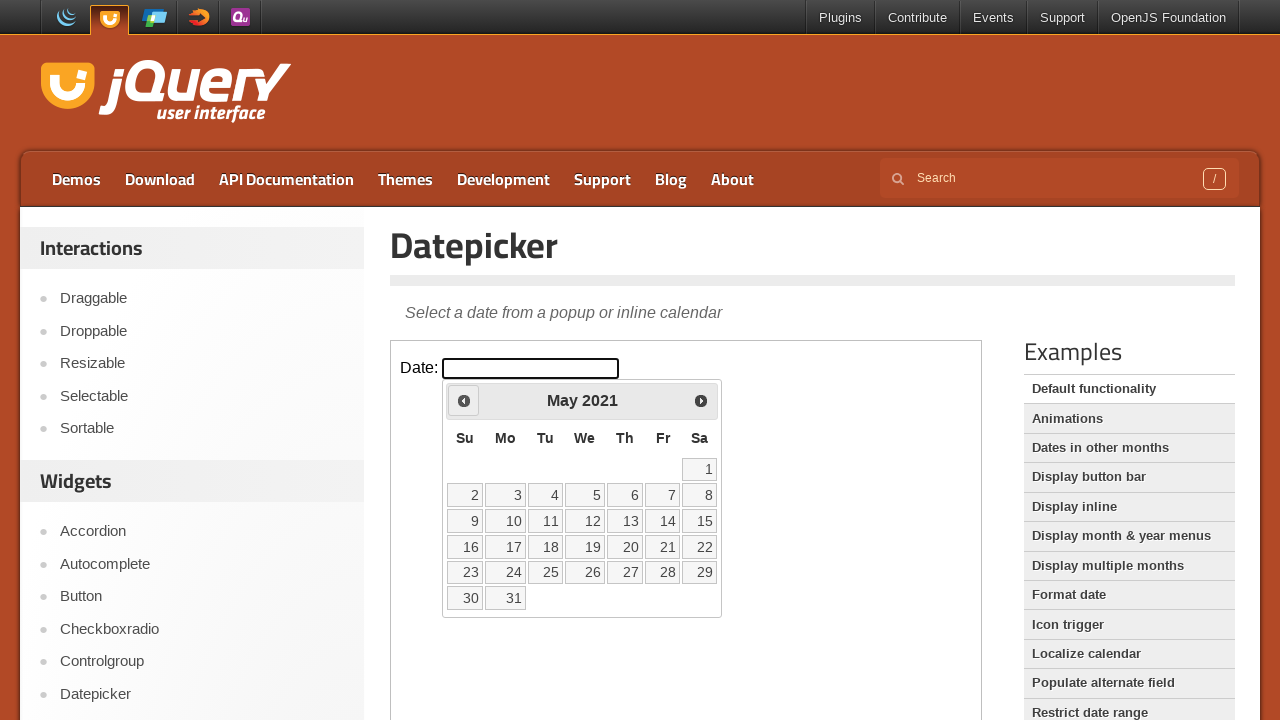

Retrieved current calendar date: May 2021
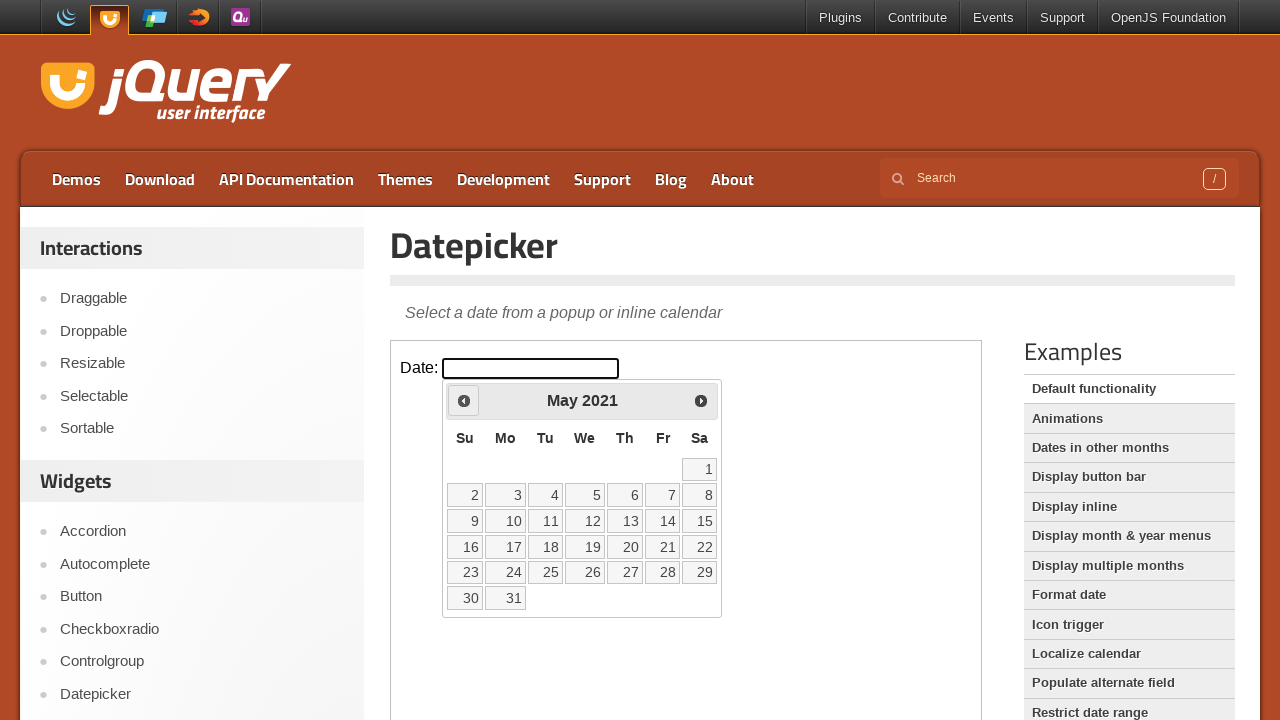

Clicked Previous button to navigate from May 2021 at (464, 400) on iframe.demo-frame >> nth=0 >> internal:control=enter-frame >> xpath=//span[text(
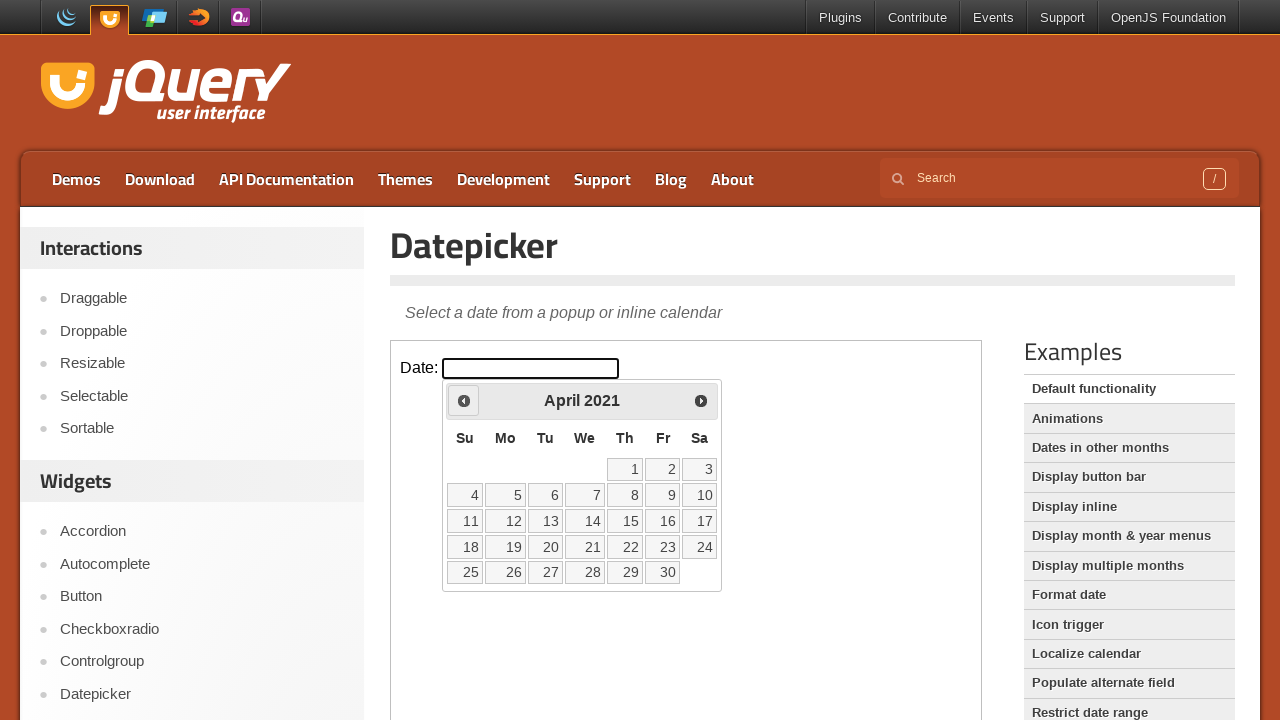

Waited for calendar to update after navigation
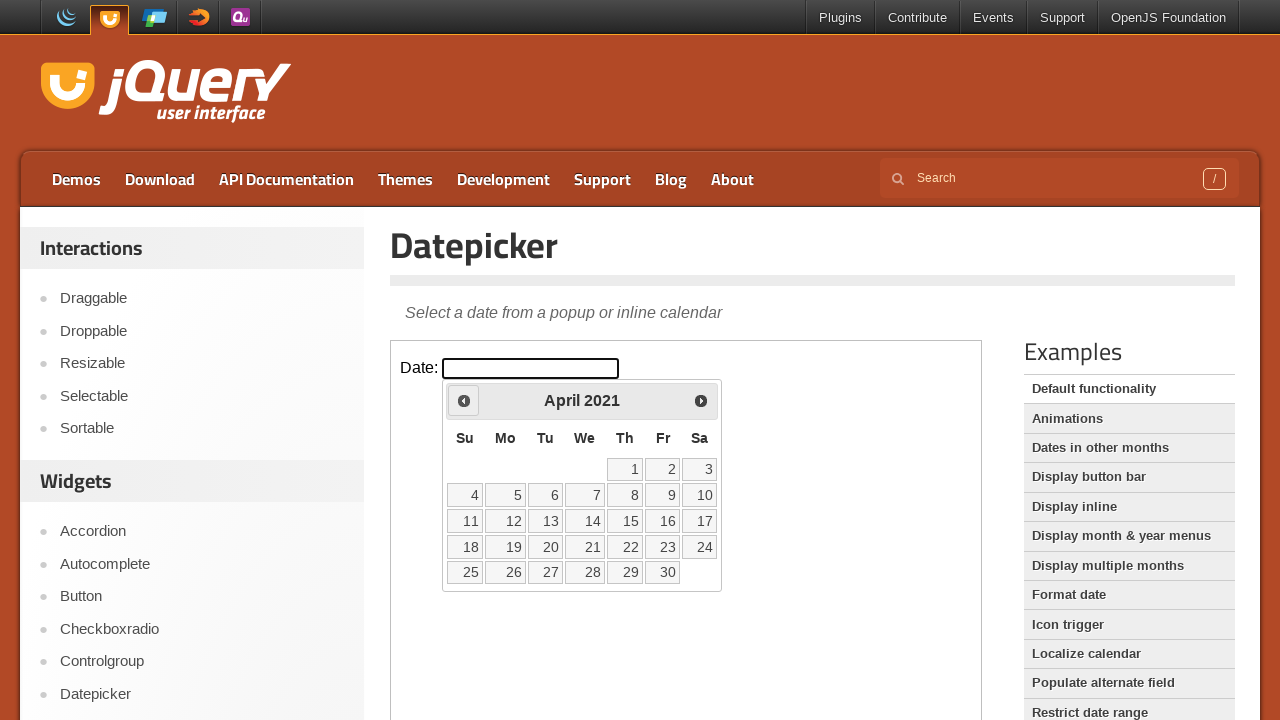

Retrieved current calendar date: April 2021
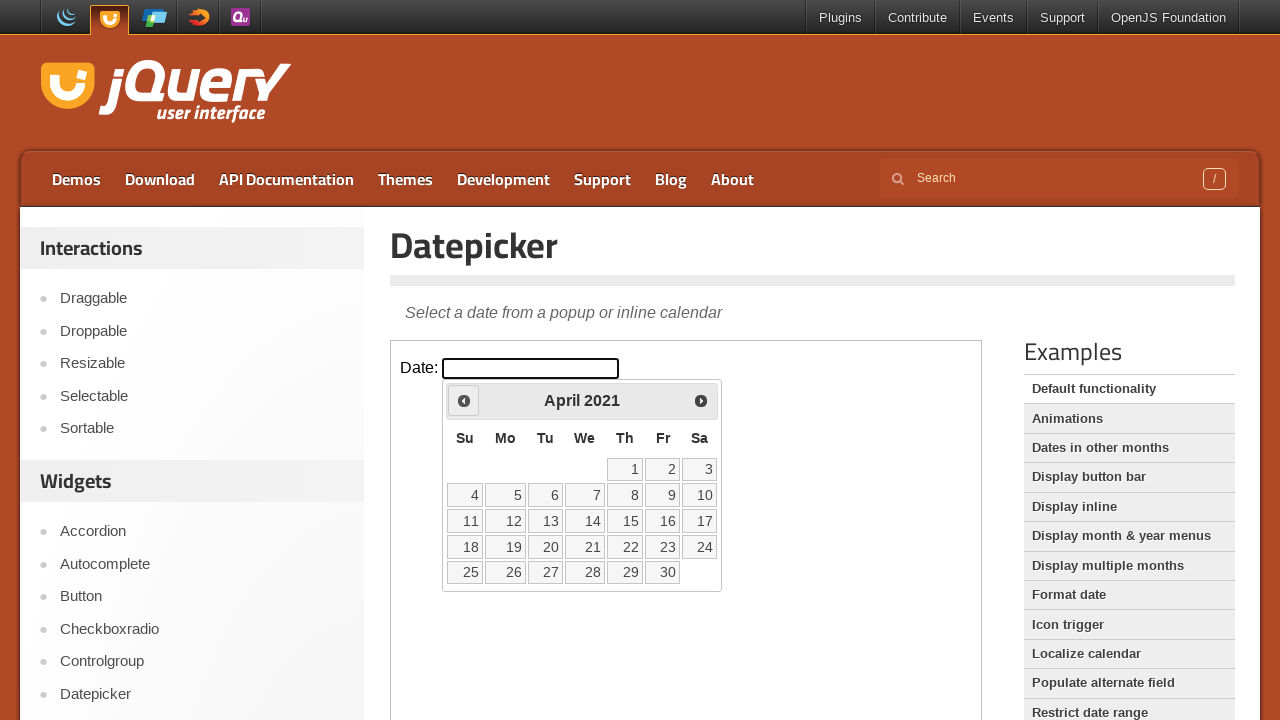

Clicked Previous button to navigate from April 2021 at (464, 400) on iframe.demo-frame >> nth=0 >> internal:control=enter-frame >> xpath=//span[text(
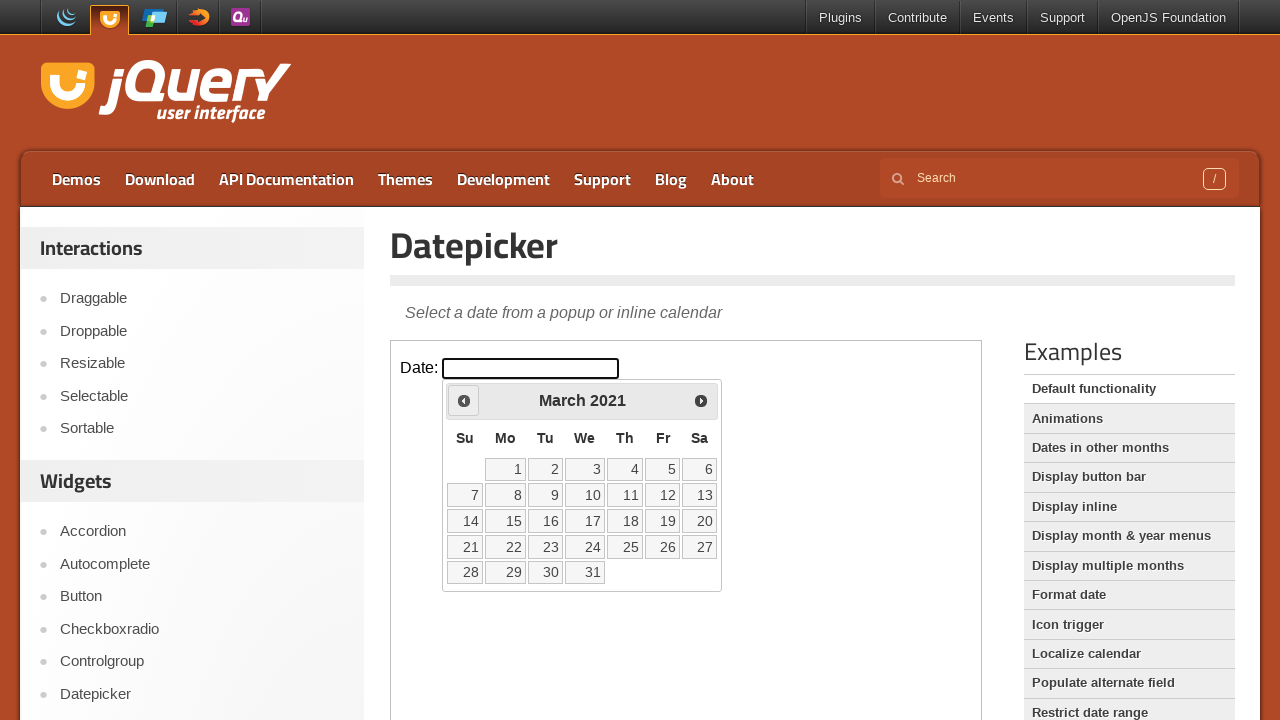

Waited for calendar to update after navigation
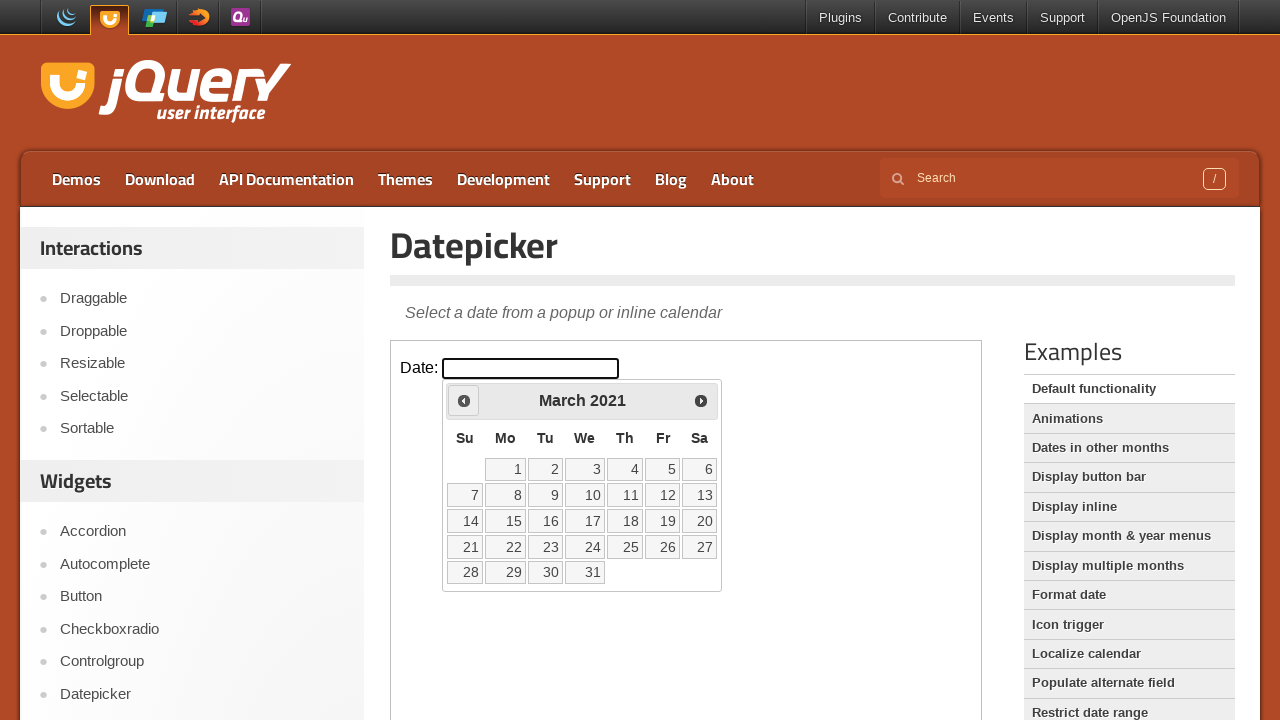

Retrieved current calendar date: March 2021
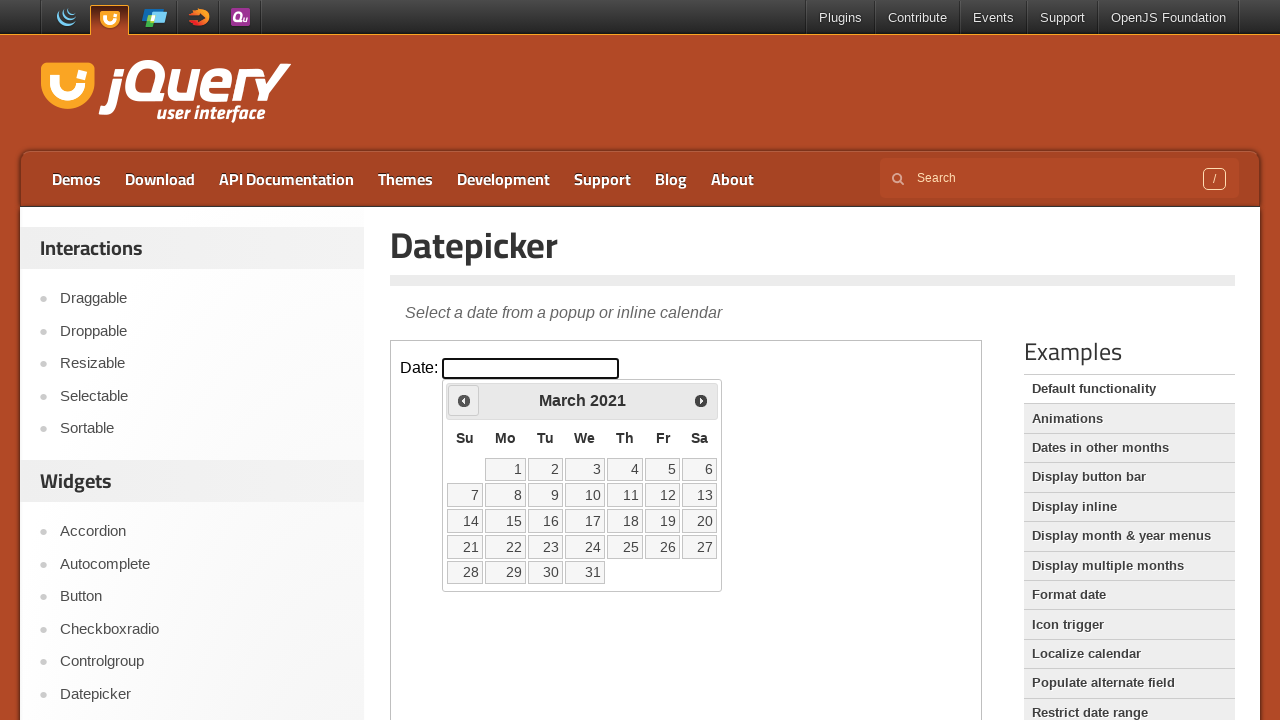

Clicked Previous button to navigate from March 2021 at (464, 400) on iframe.demo-frame >> nth=0 >> internal:control=enter-frame >> xpath=//span[text(
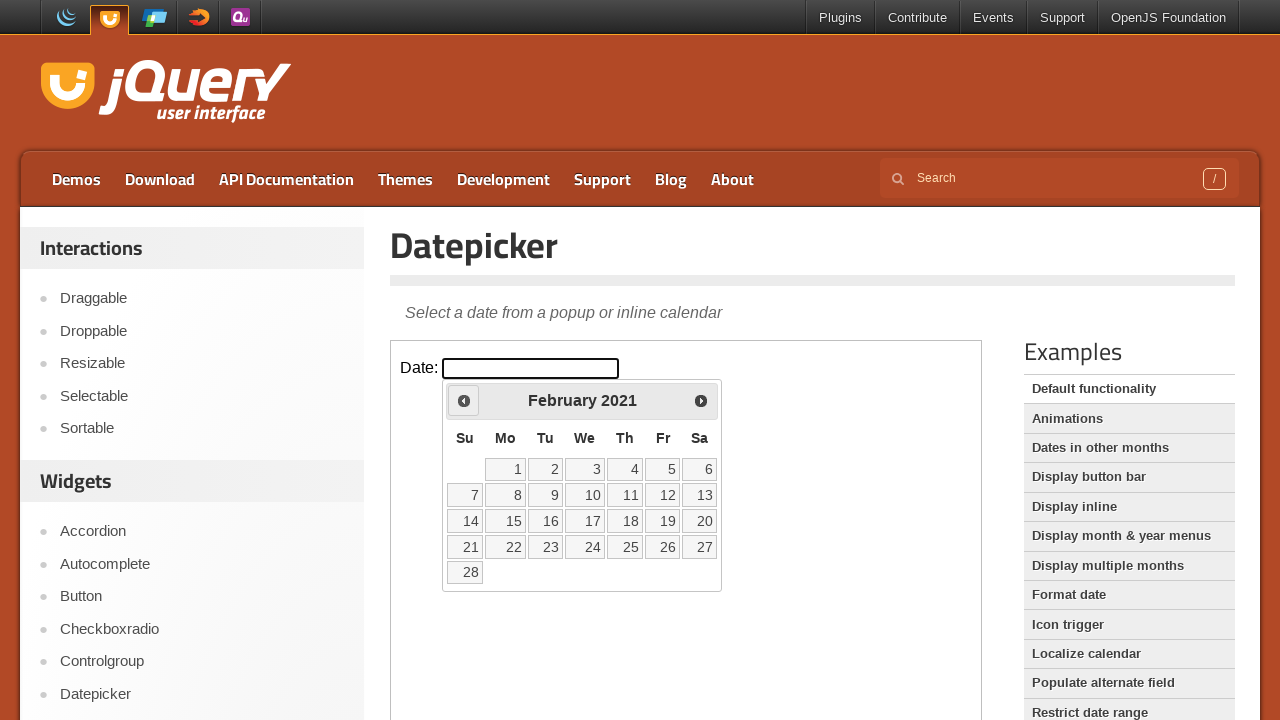

Waited for calendar to update after navigation
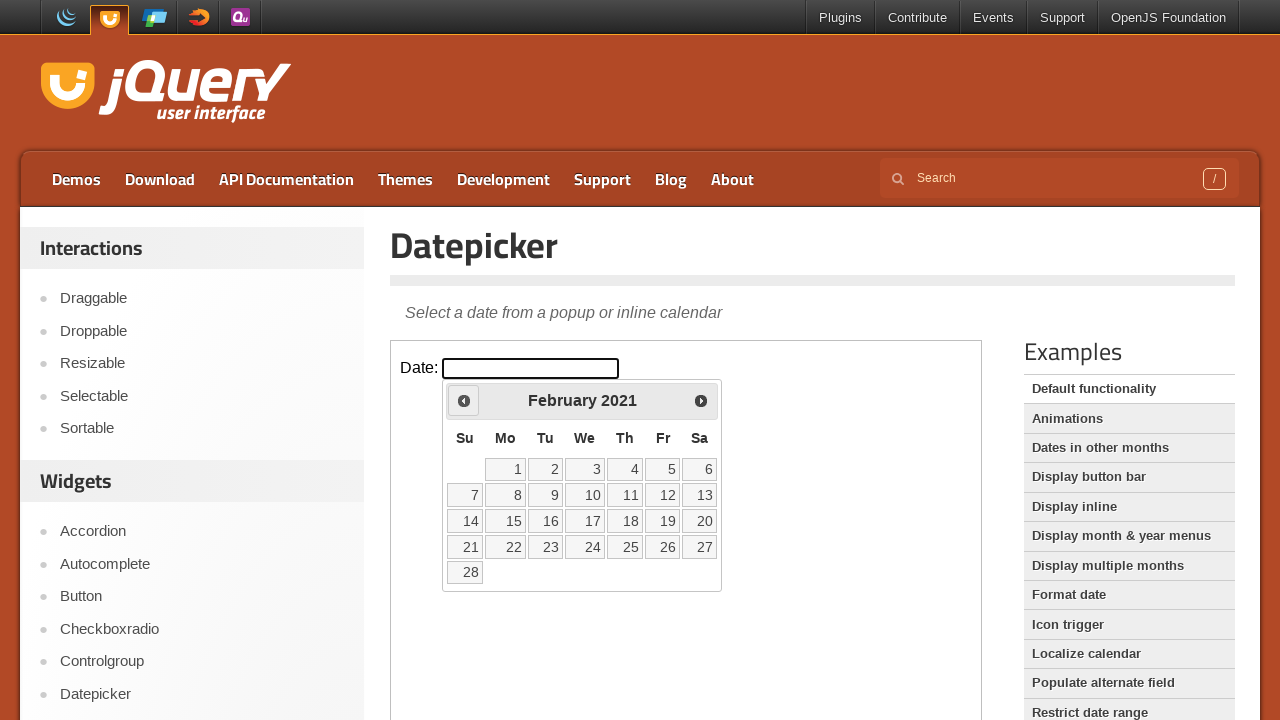

Retrieved current calendar date: February 2021
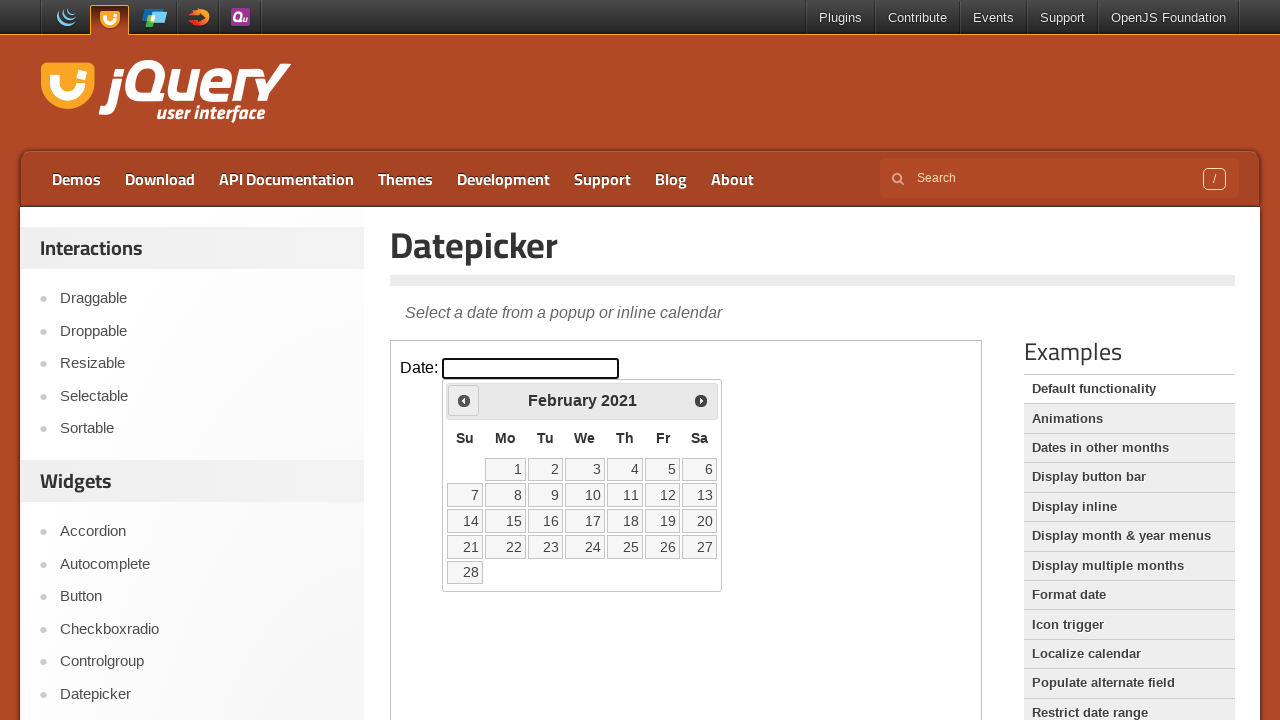

Clicked Previous button to navigate from February 2021 at (464, 400) on iframe.demo-frame >> nth=0 >> internal:control=enter-frame >> xpath=//span[text(
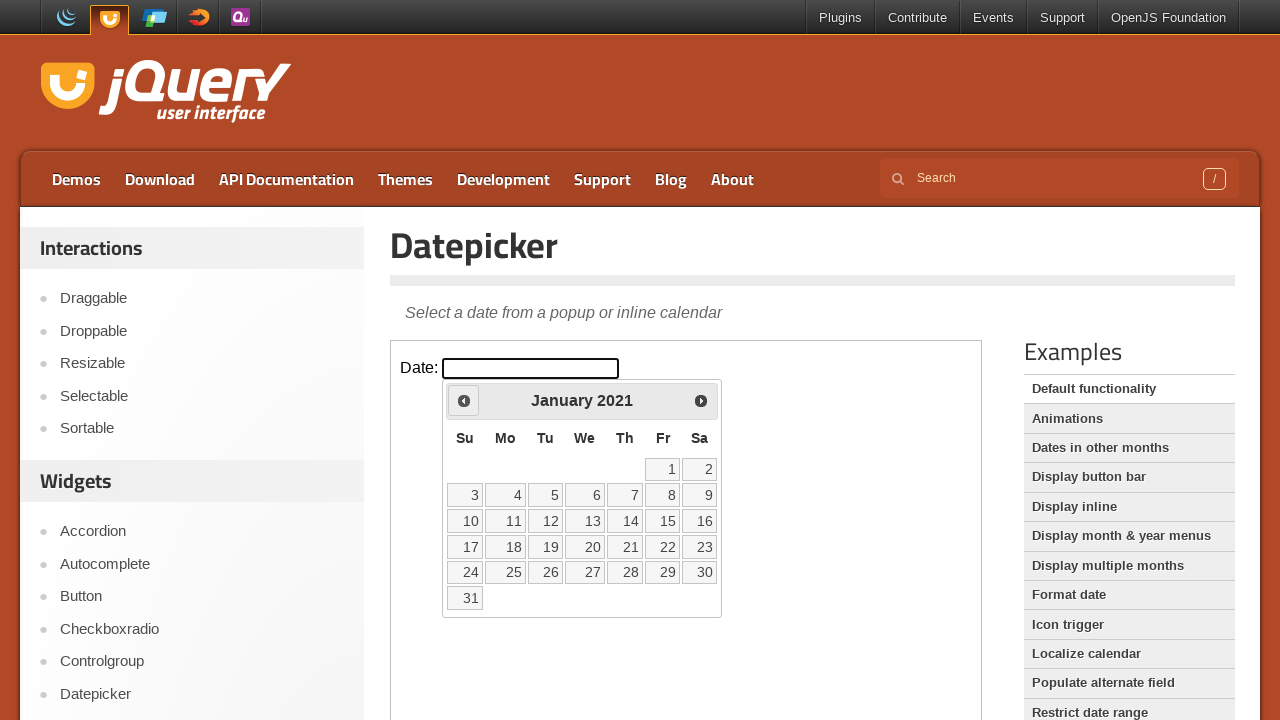

Waited for calendar to update after navigation
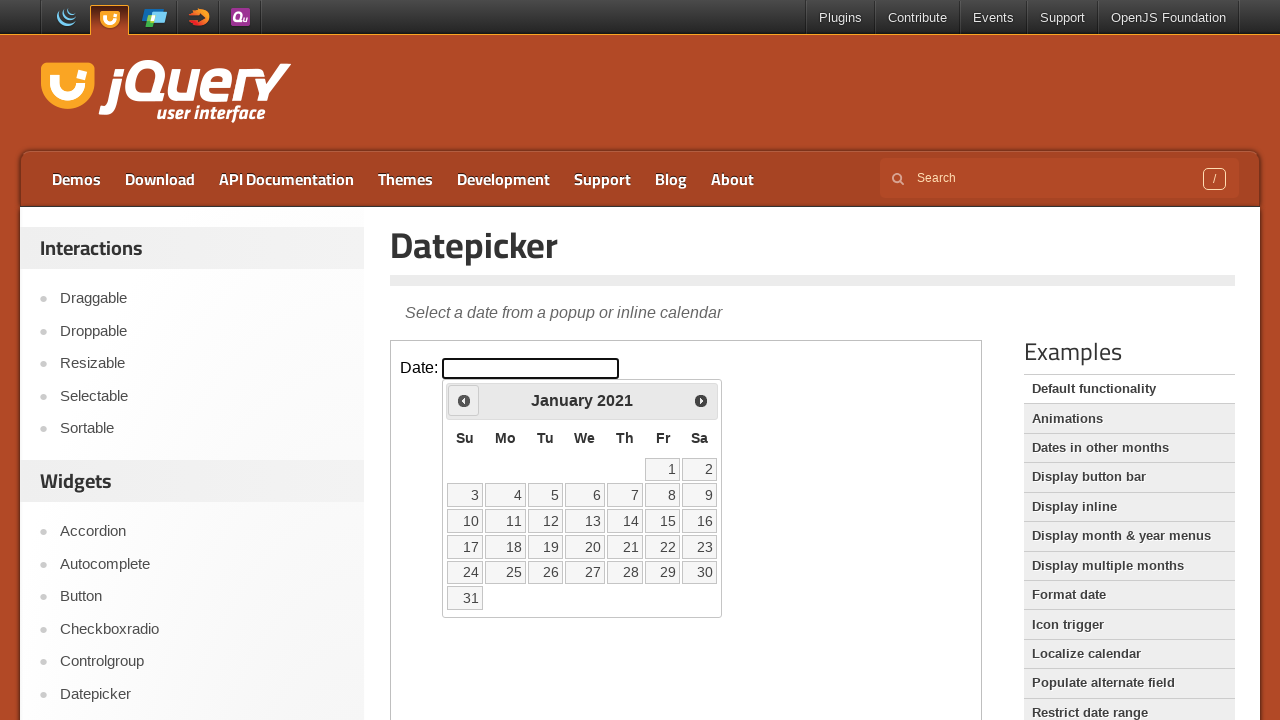

Retrieved current calendar date: January 2021
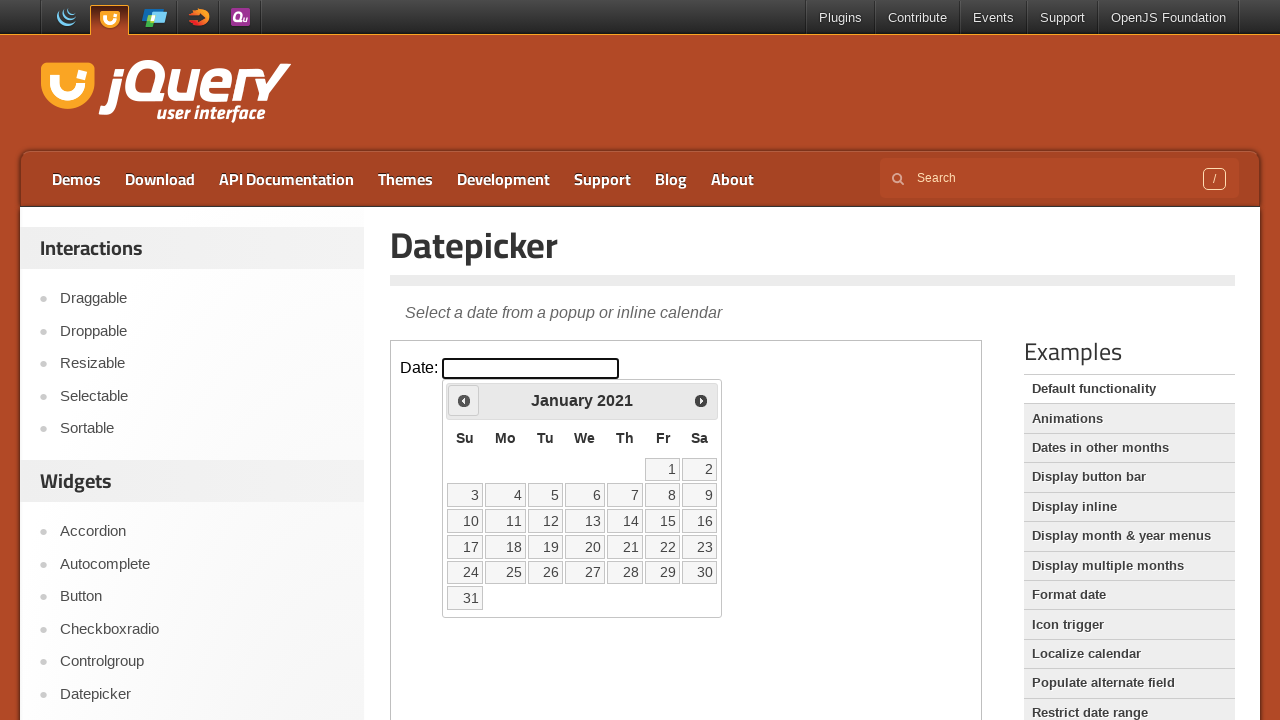

Clicked Previous button to navigate from January 2021 at (464, 400) on iframe.demo-frame >> nth=0 >> internal:control=enter-frame >> xpath=//span[text(
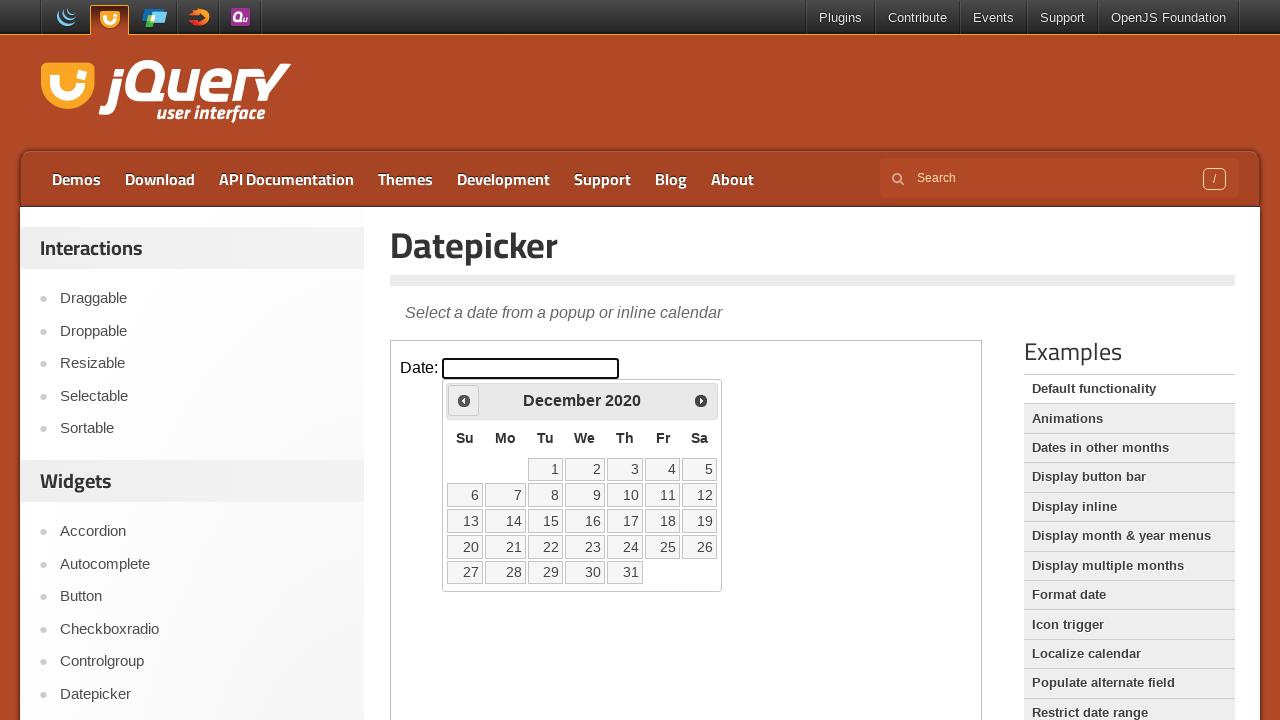

Waited for calendar to update after navigation
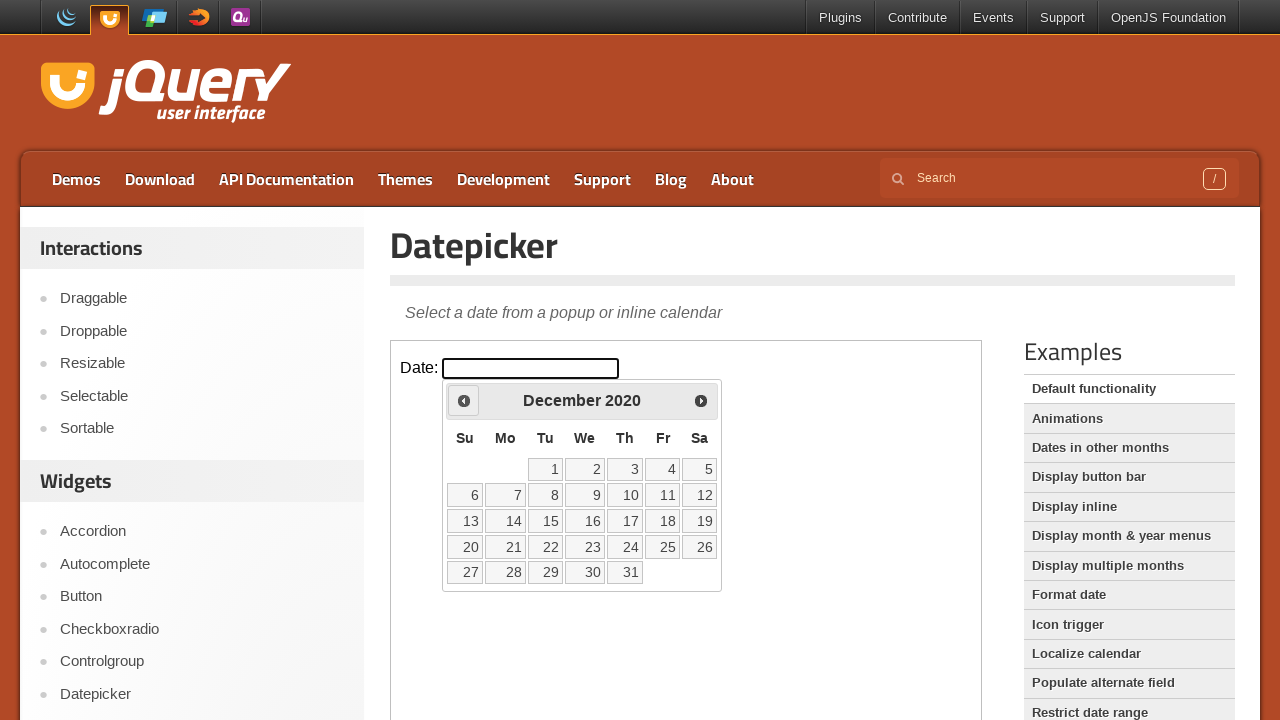

Retrieved current calendar date: December 2020
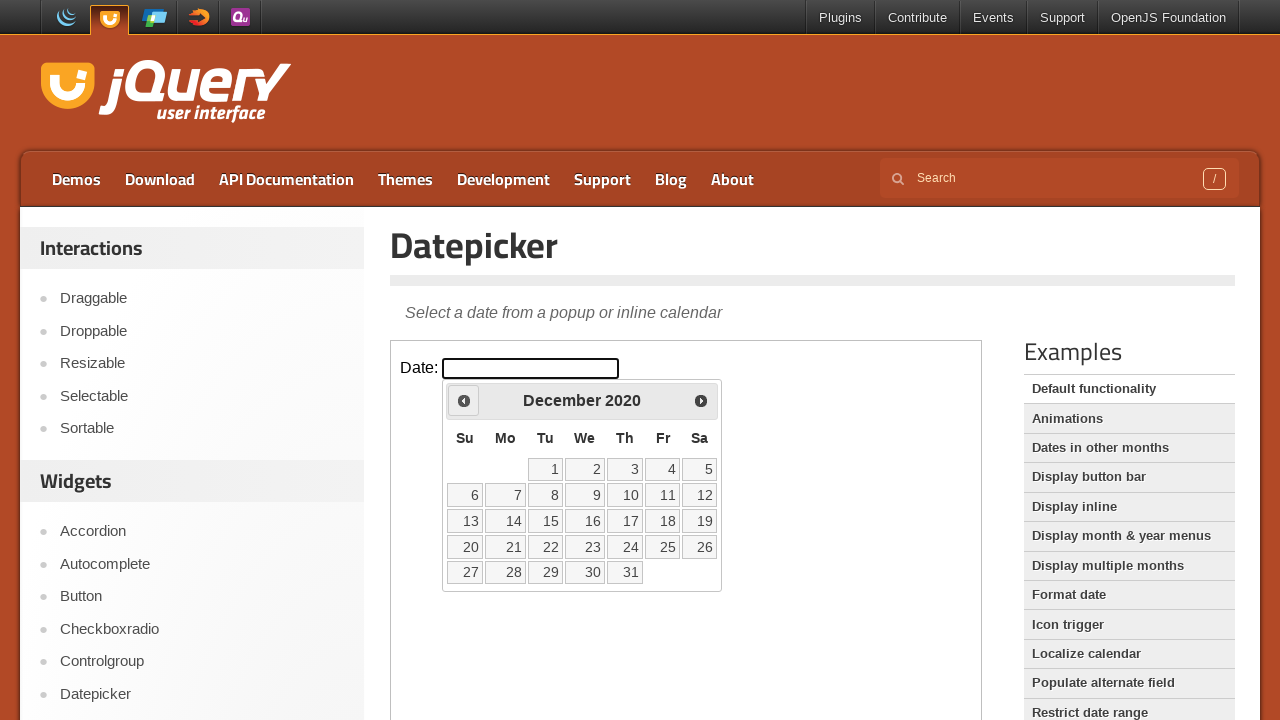

Clicked Previous button to navigate from December 2020 at (464, 400) on iframe.demo-frame >> nth=0 >> internal:control=enter-frame >> xpath=//span[text(
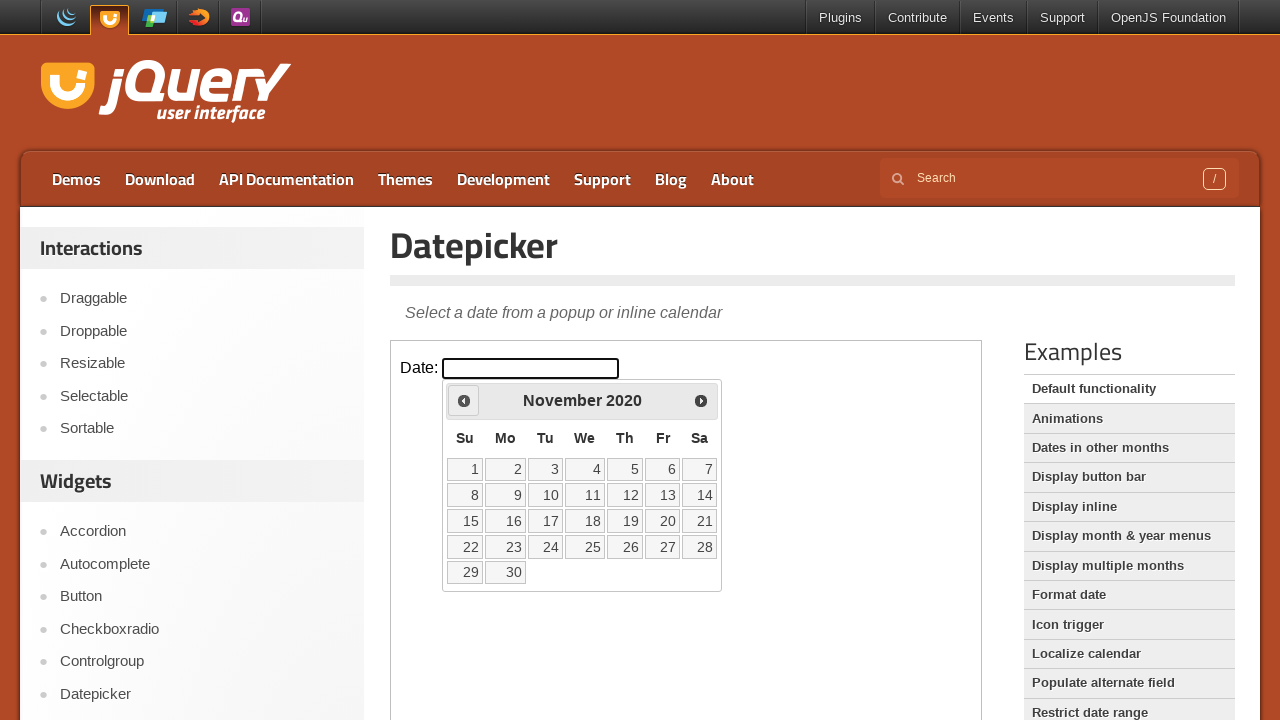

Waited for calendar to update after navigation
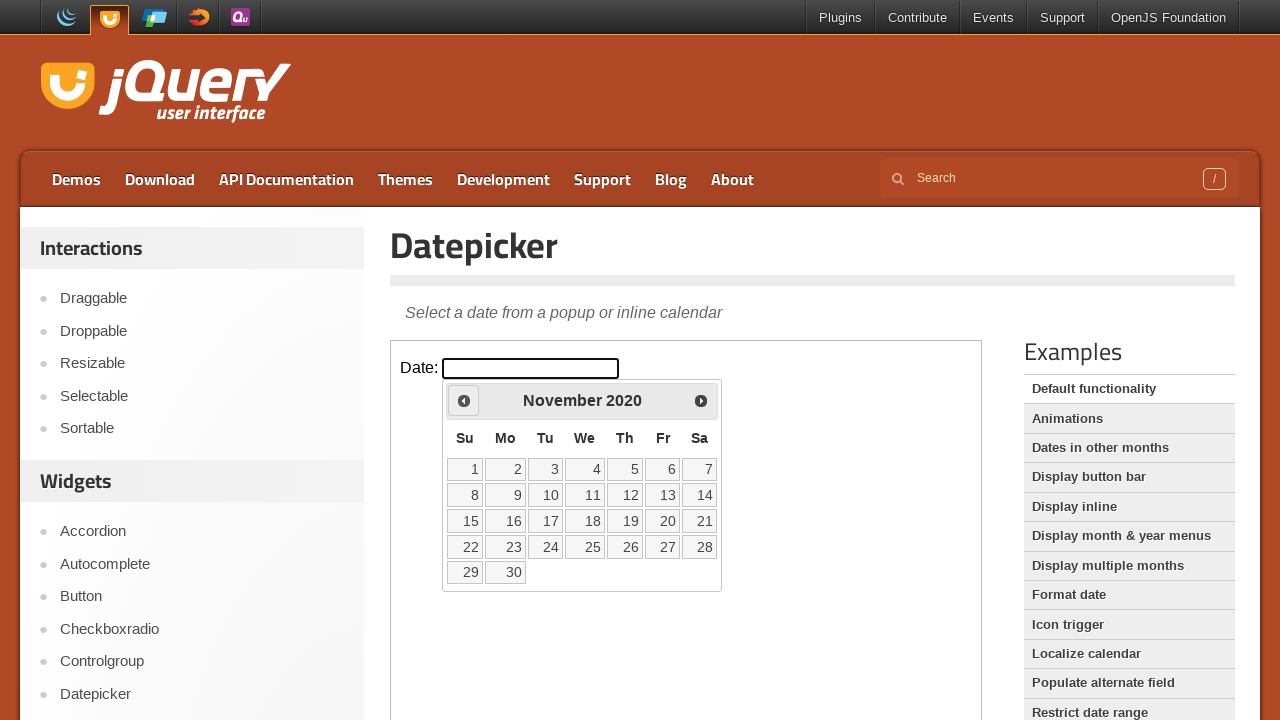

Retrieved current calendar date: November 2020
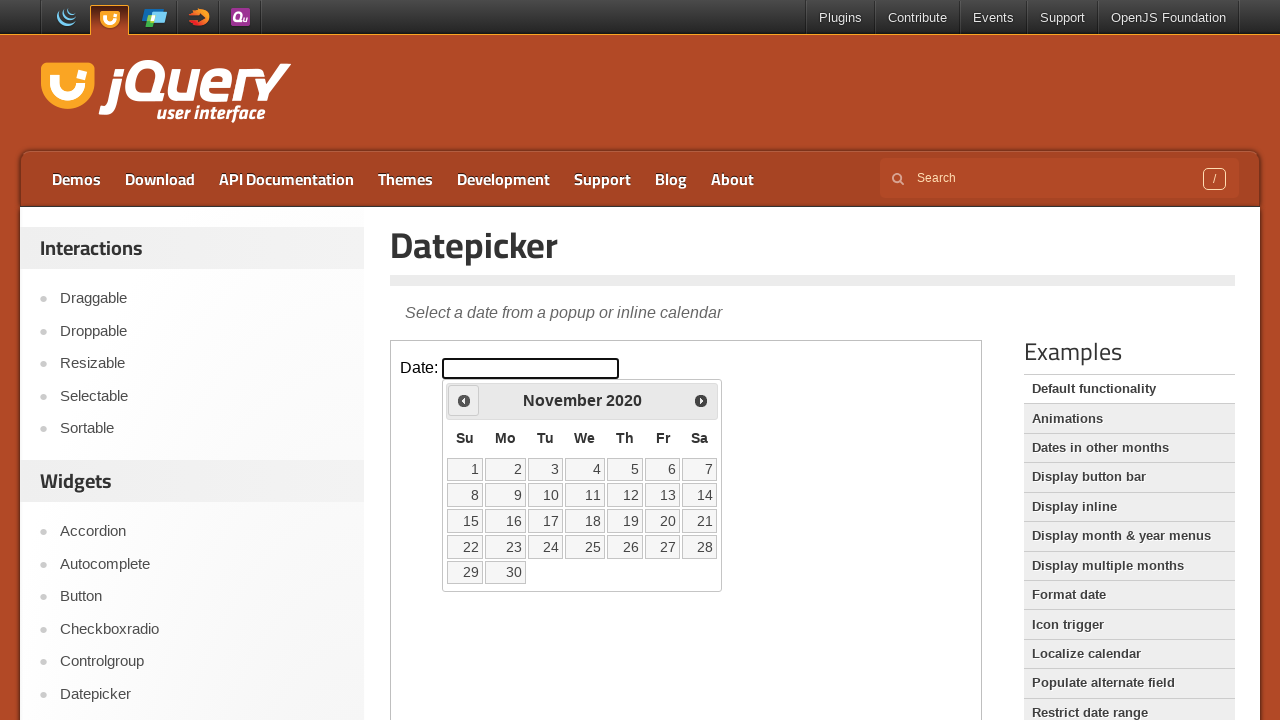

Clicked Previous button to navigate from November 2020 at (464, 400) on iframe.demo-frame >> nth=0 >> internal:control=enter-frame >> xpath=//span[text(
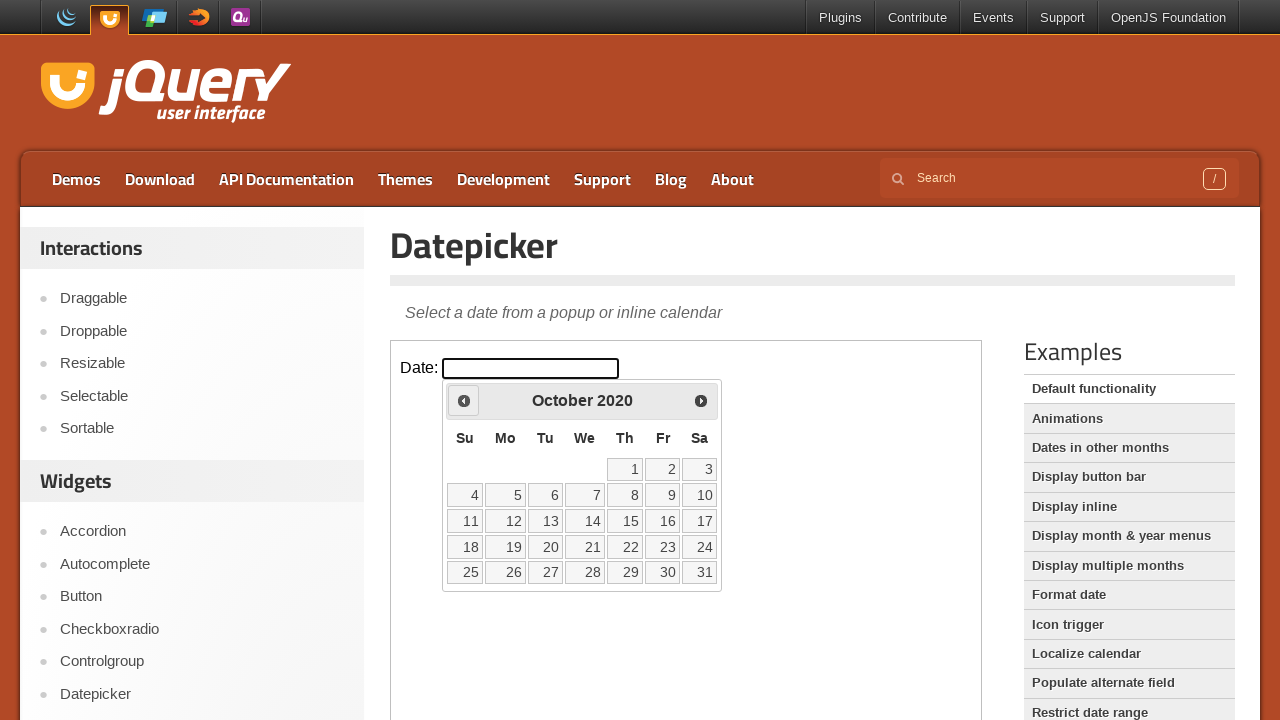

Waited for calendar to update after navigation
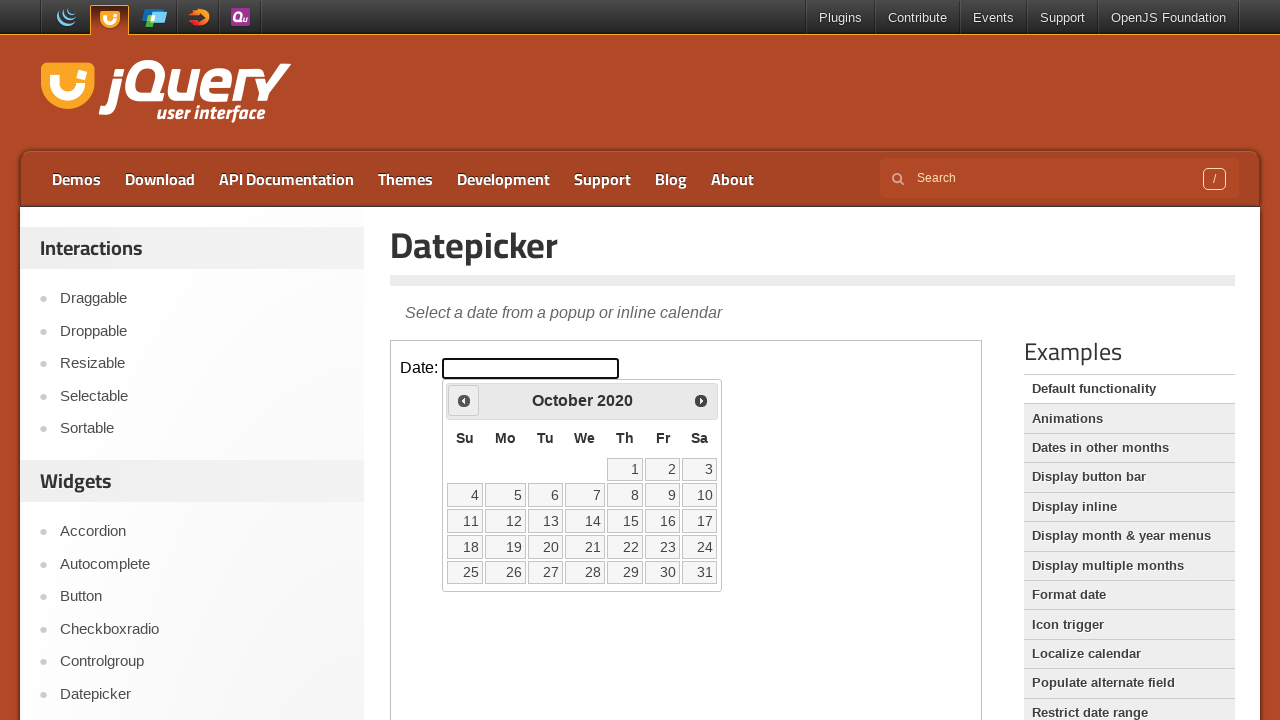

Retrieved current calendar date: October 2020
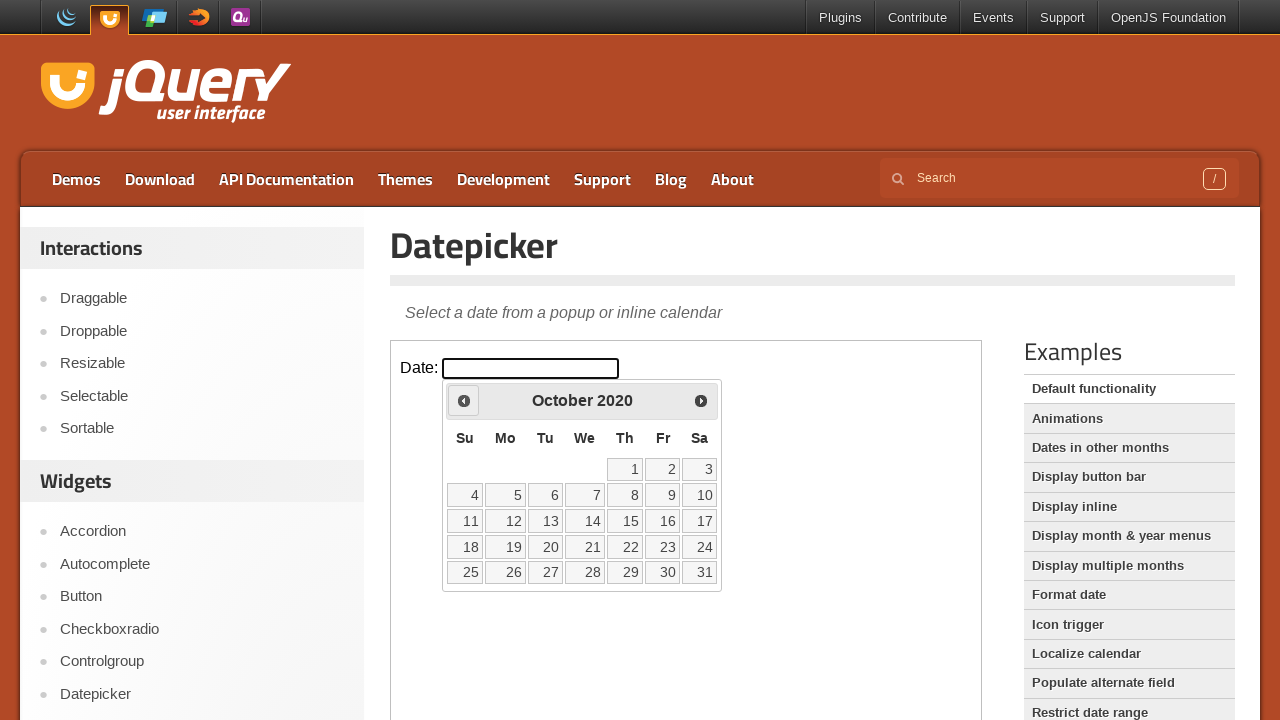

Clicked Previous button to navigate from October 2020 at (464, 400) on iframe.demo-frame >> nth=0 >> internal:control=enter-frame >> xpath=//span[text(
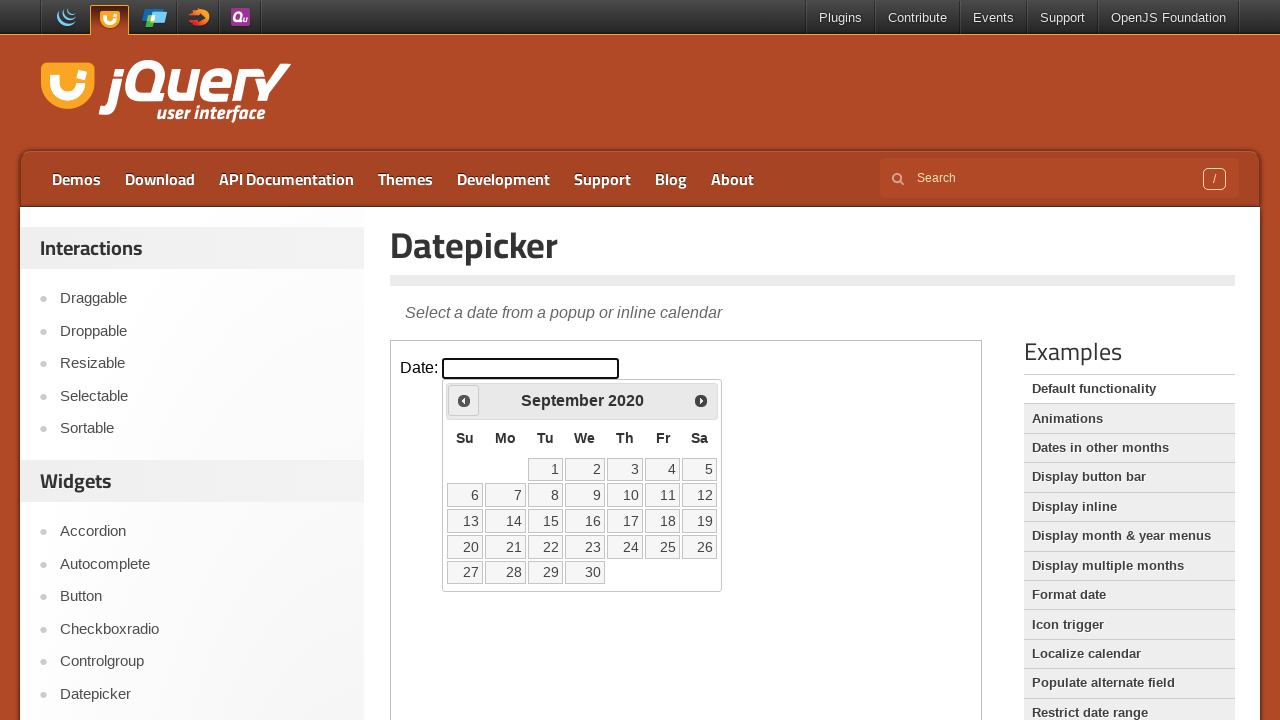

Waited for calendar to update after navigation
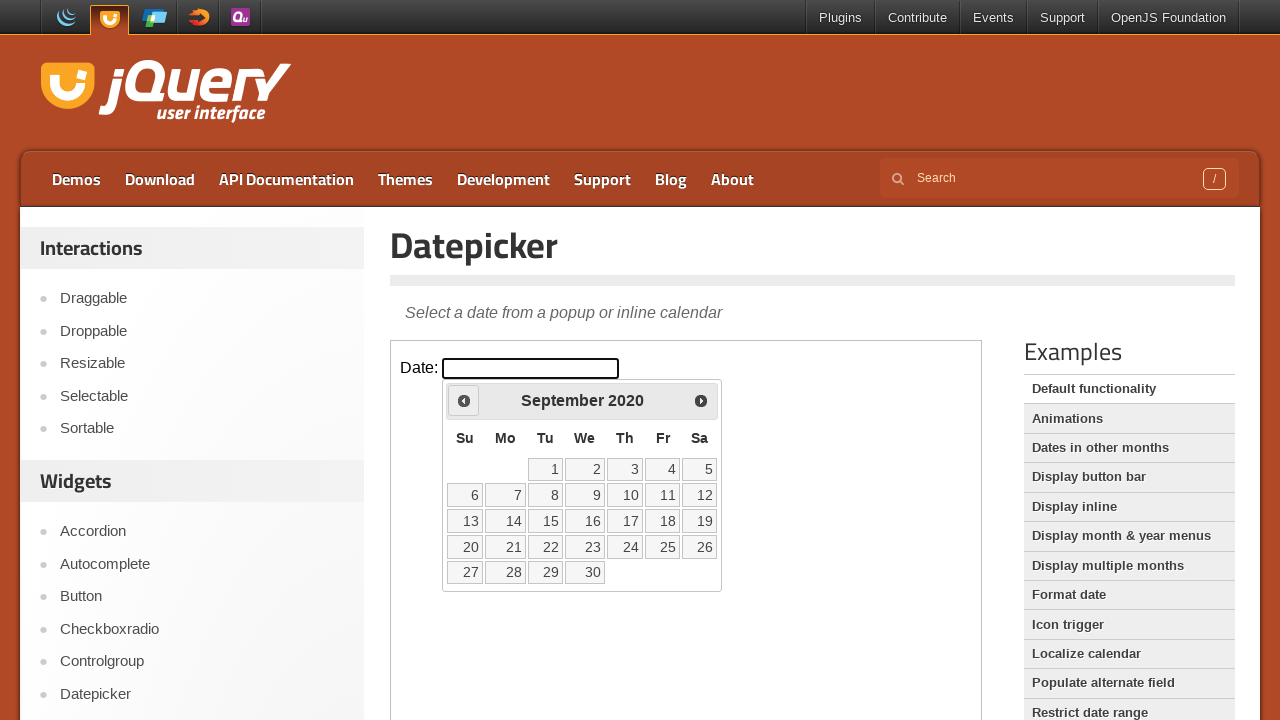

Retrieved current calendar date: September 2020
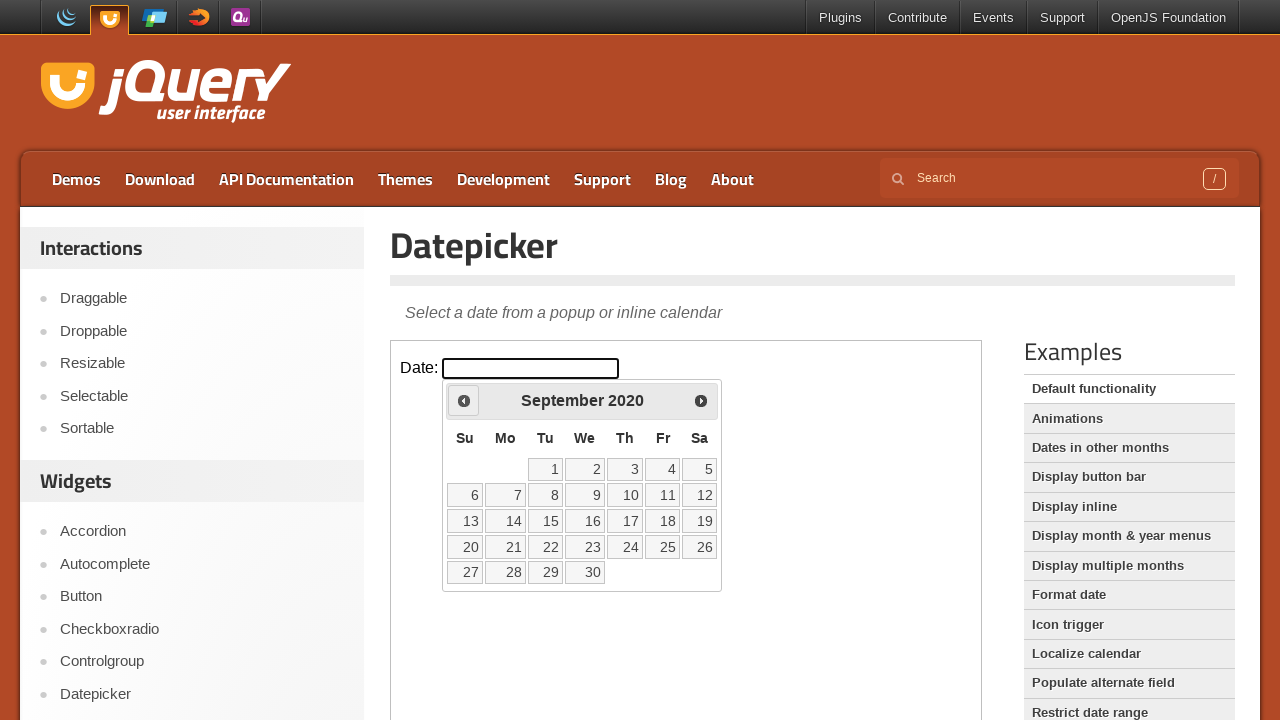

Clicked Previous button to navigate from September 2020 at (464, 400) on iframe.demo-frame >> nth=0 >> internal:control=enter-frame >> xpath=//span[text(
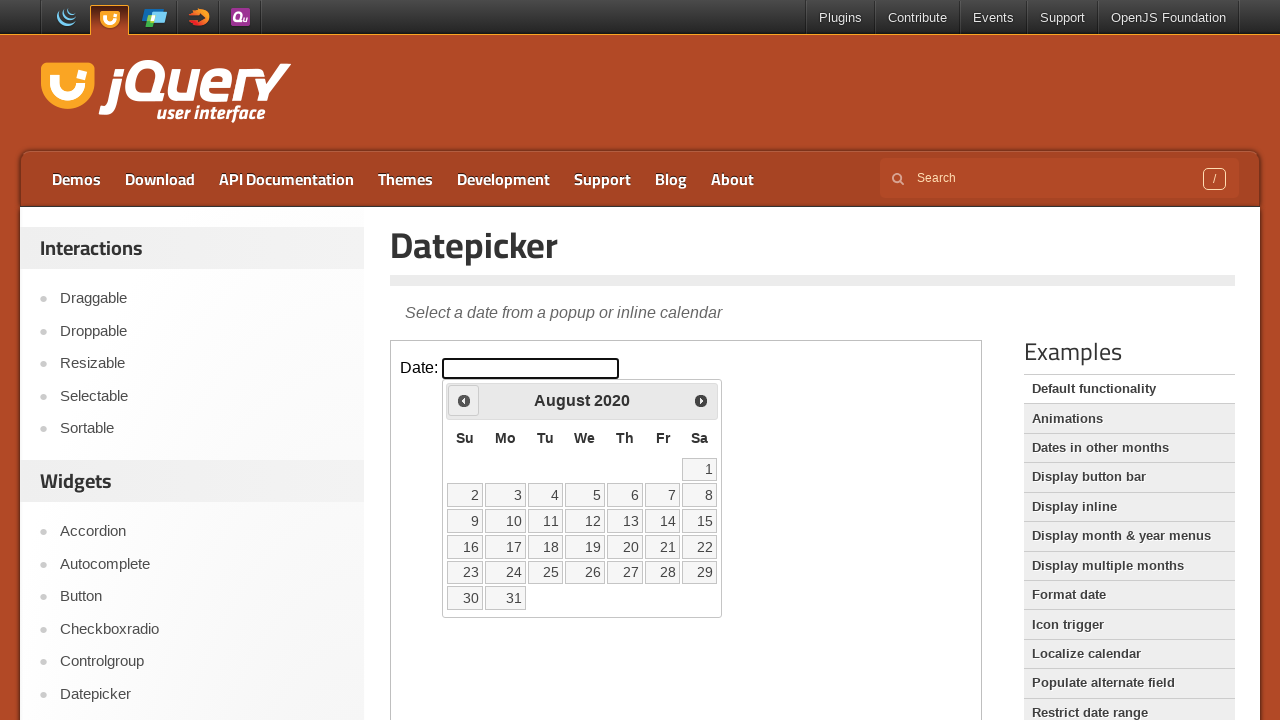

Waited for calendar to update after navigation
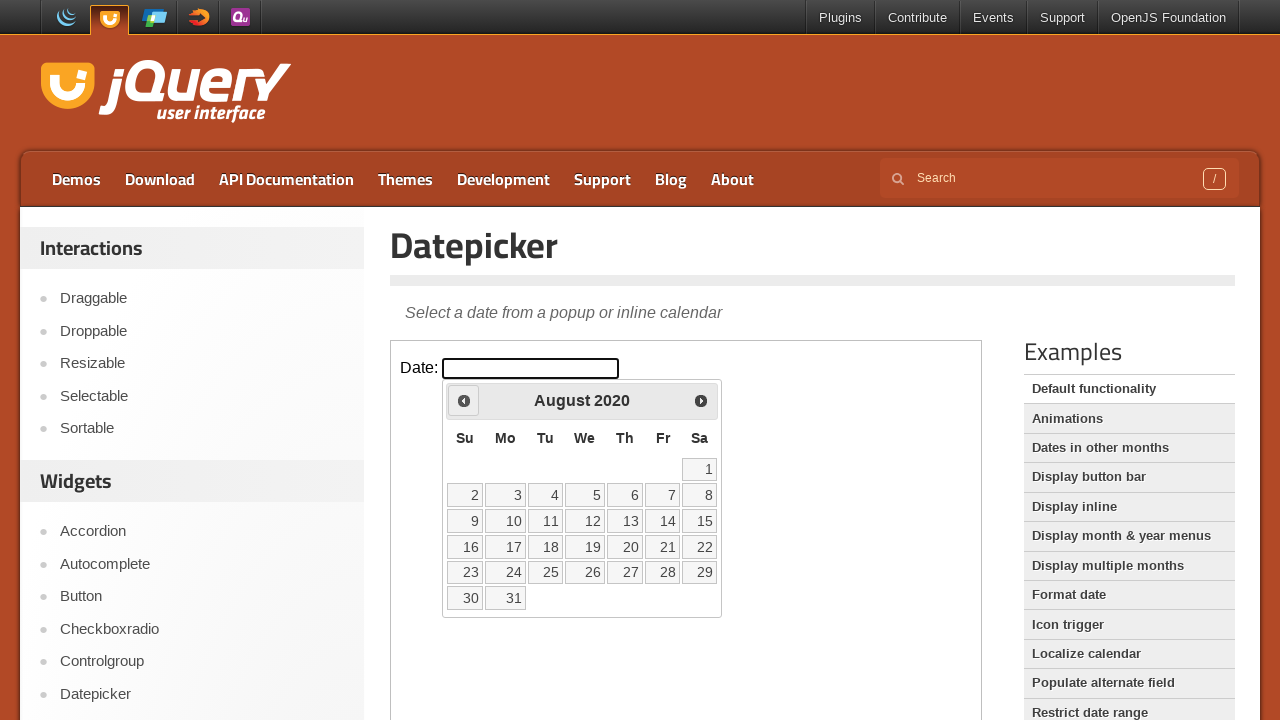

Retrieved current calendar date: August 2020
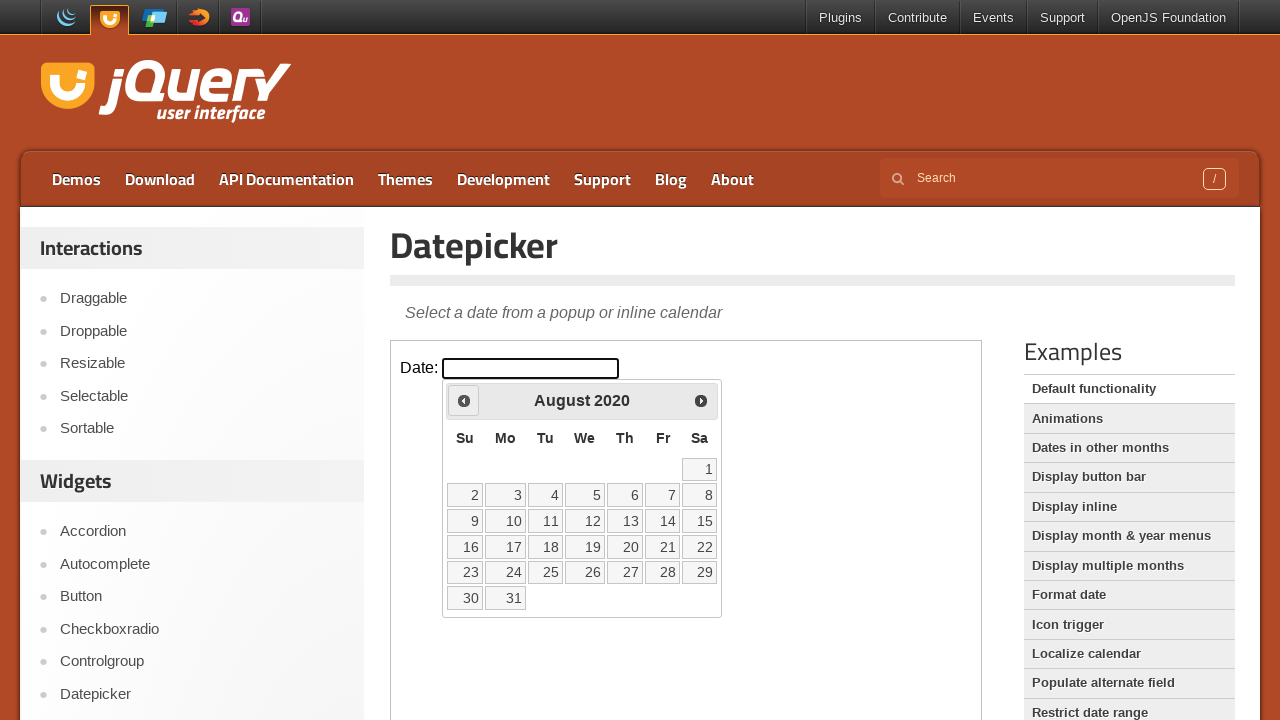

Clicked Previous button to navigate from August 2020 at (464, 400) on iframe.demo-frame >> nth=0 >> internal:control=enter-frame >> xpath=//span[text(
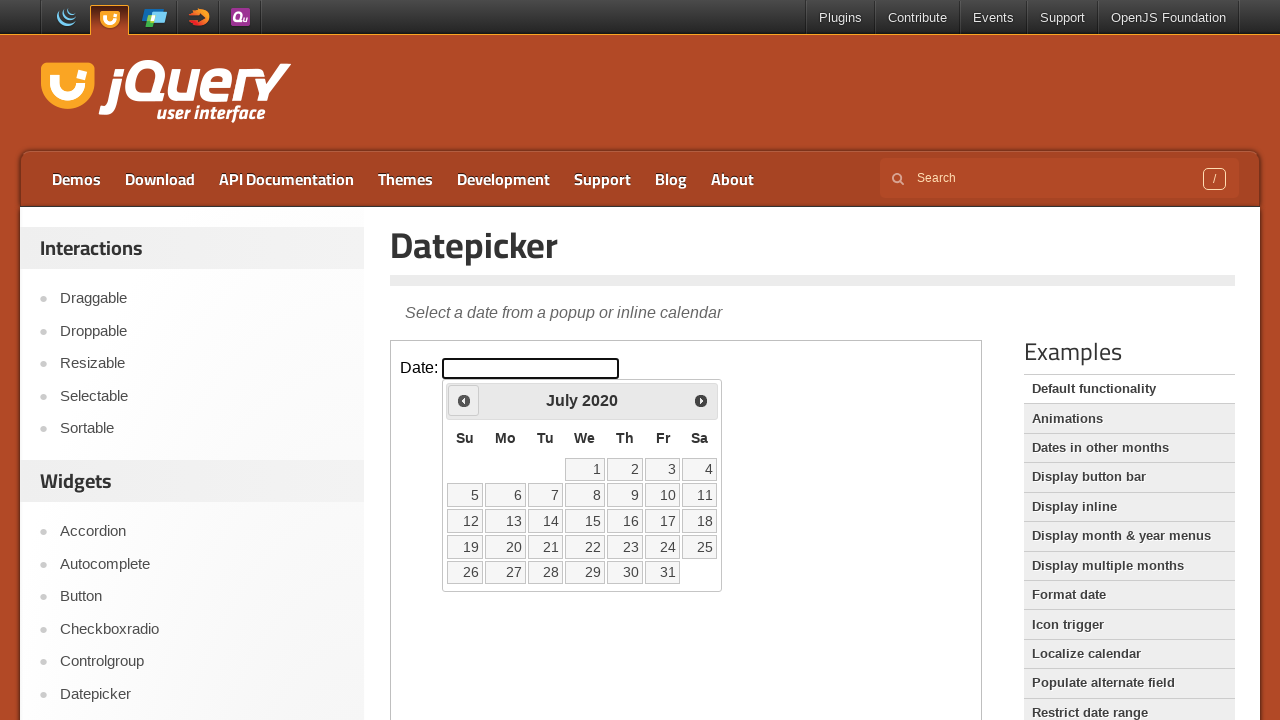

Waited for calendar to update after navigation
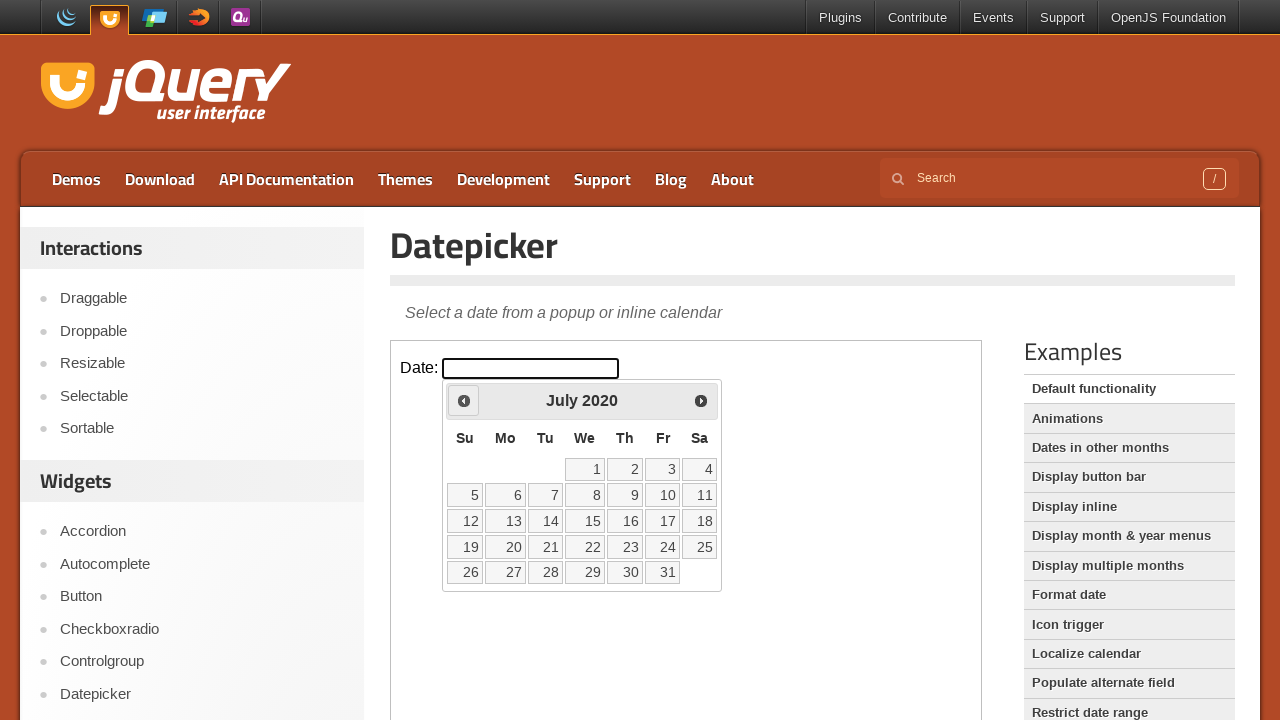

Retrieved current calendar date: July 2020
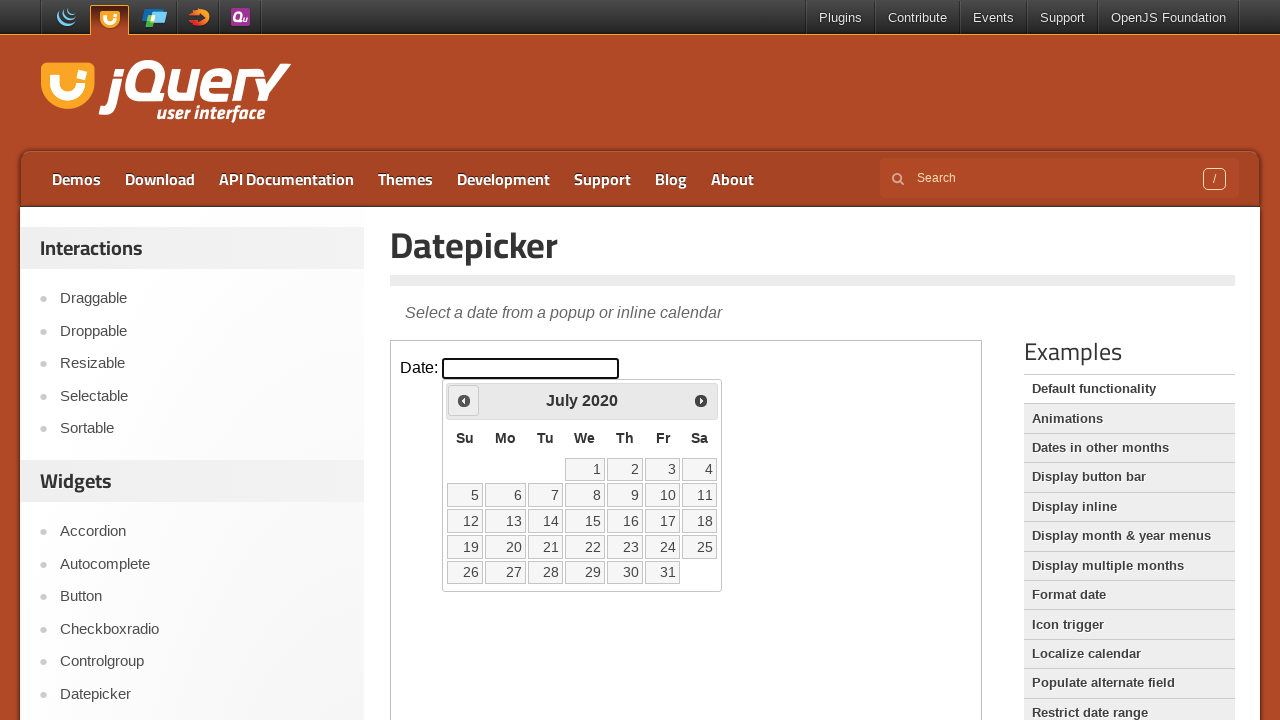

Clicked Previous button to navigate from July 2020 at (464, 400) on iframe.demo-frame >> nth=0 >> internal:control=enter-frame >> xpath=//span[text(
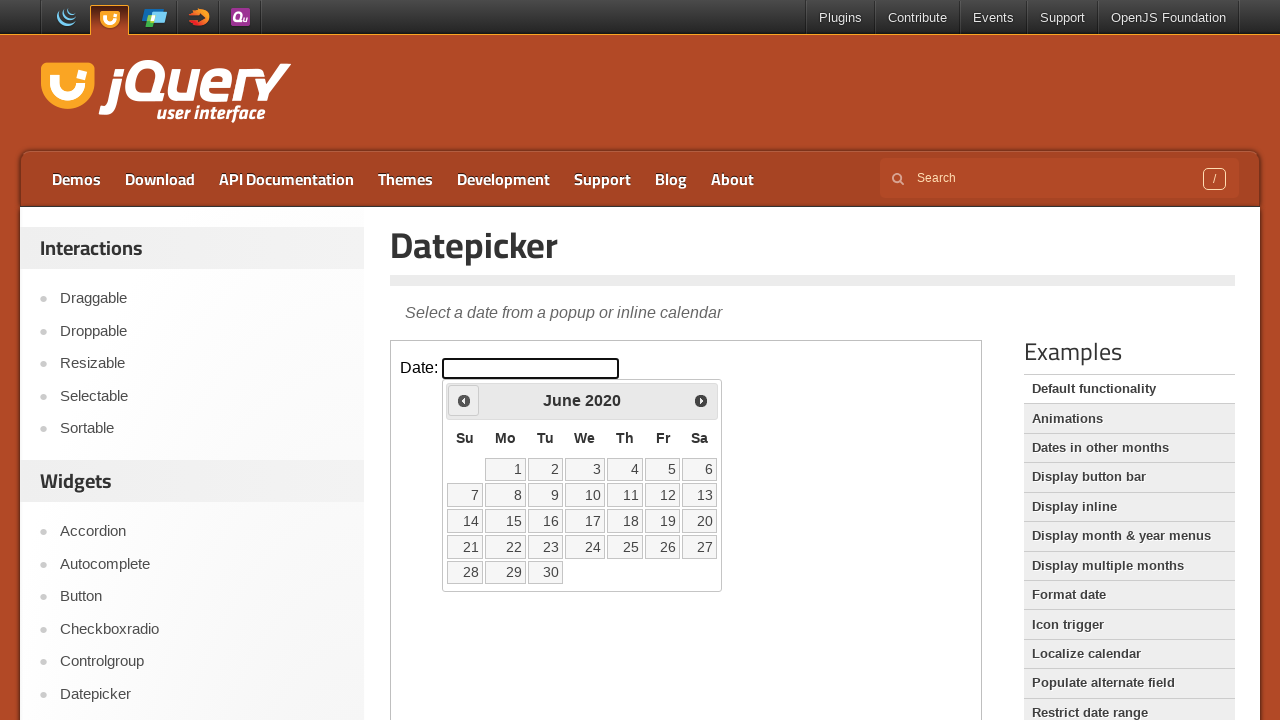

Waited for calendar to update after navigation
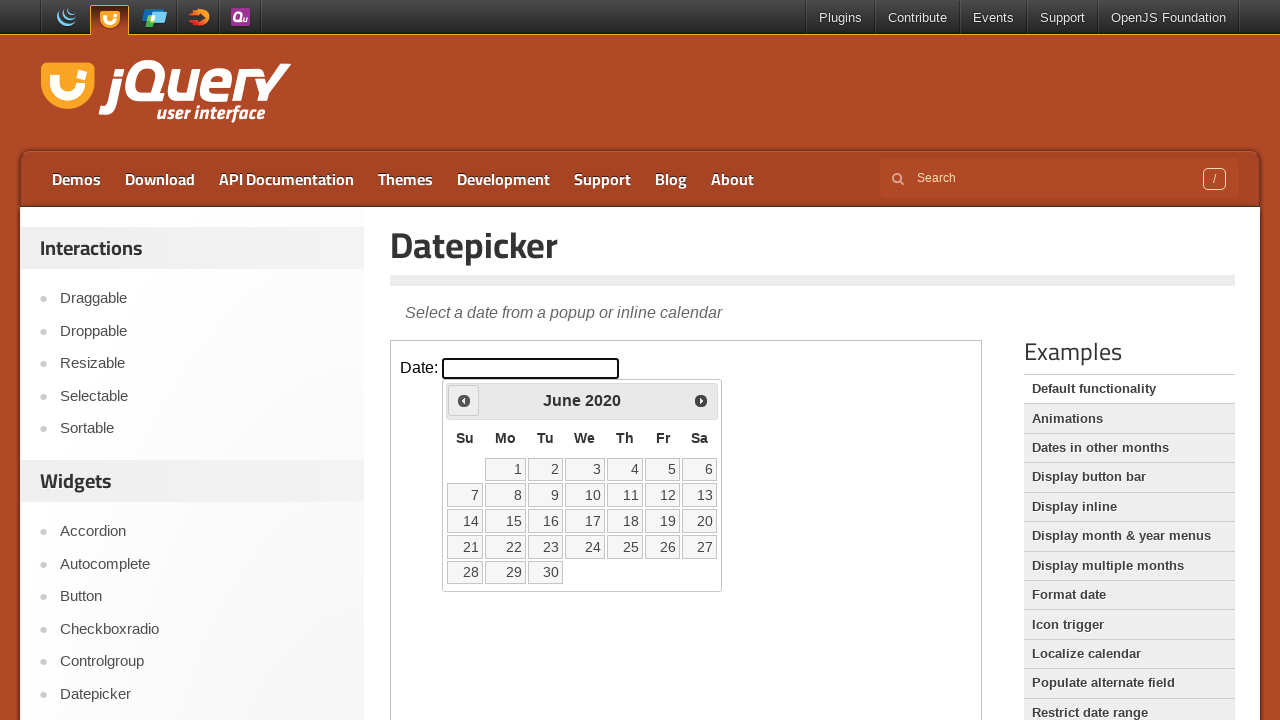

Retrieved current calendar date: June 2020
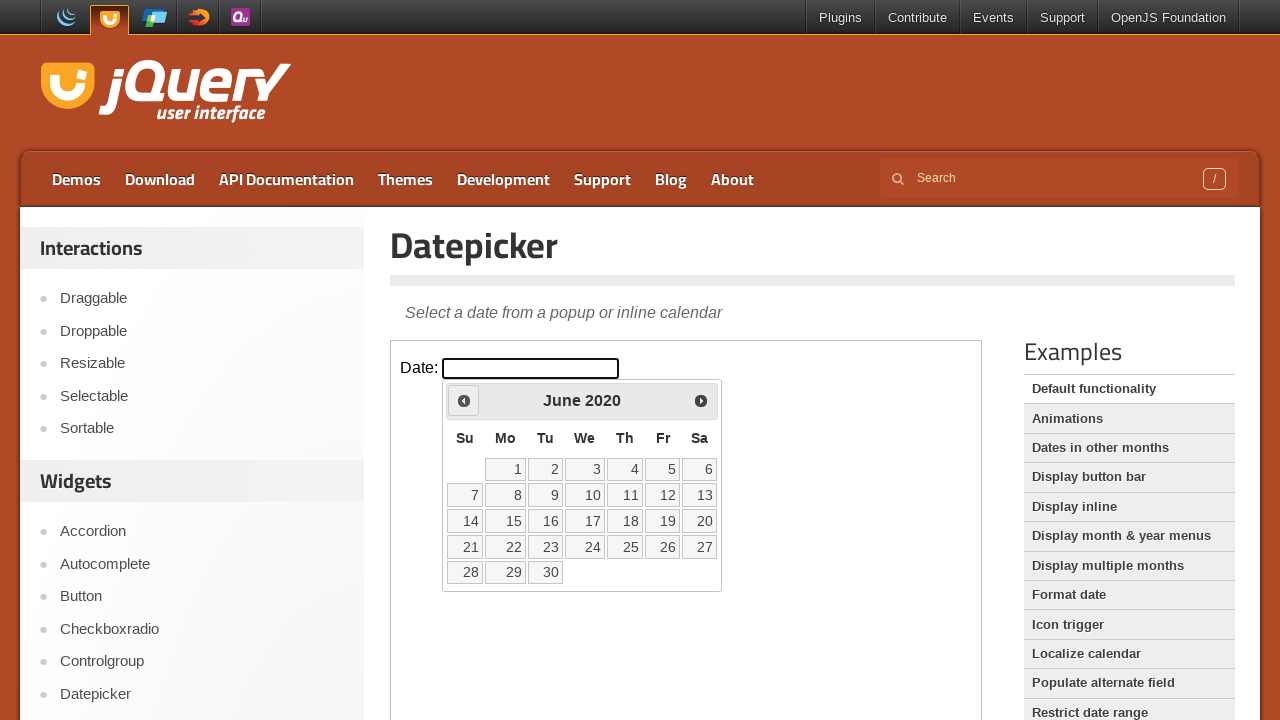

Clicked Previous button to navigate from June 2020 at (464, 400) on iframe.demo-frame >> nth=0 >> internal:control=enter-frame >> xpath=//span[text(
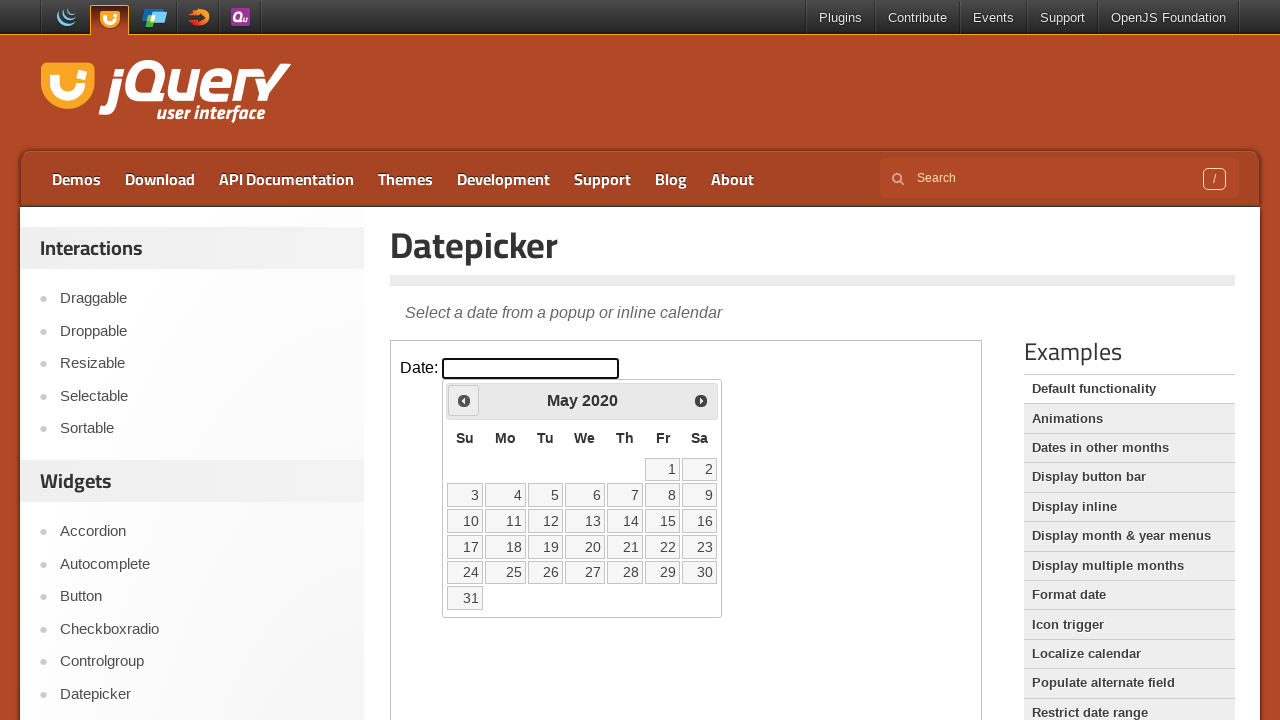

Waited for calendar to update after navigation
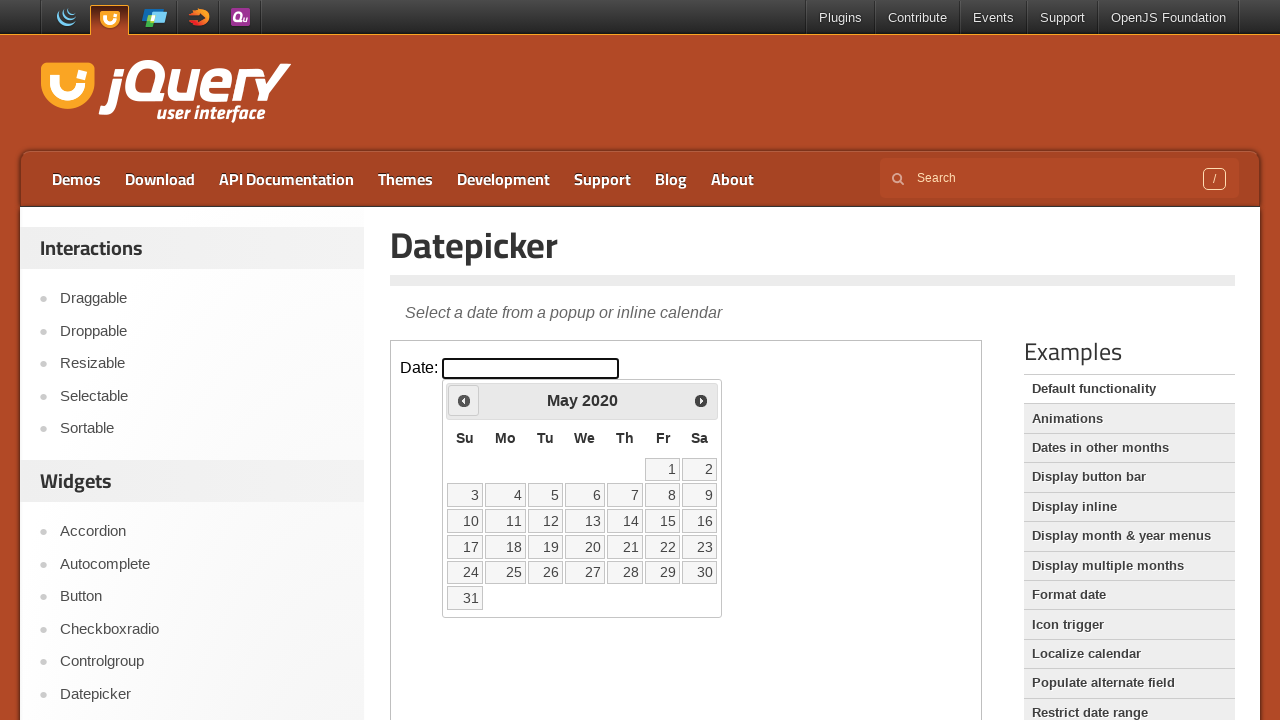

Retrieved current calendar date: May 2020
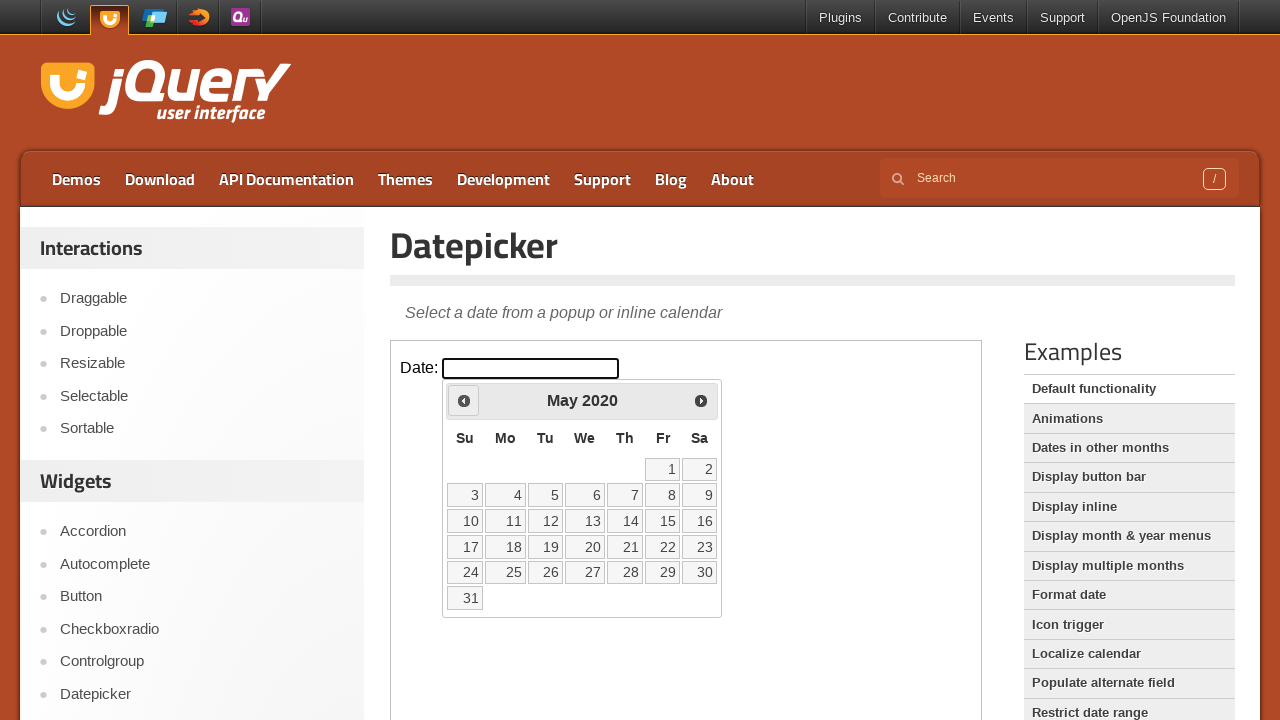

Clicked Previous button to navigate from May 2020 at (464, 400) on iframe.demo-frame >> nth=0 >> internal:control=enter-frame >> xpath=//span[text(
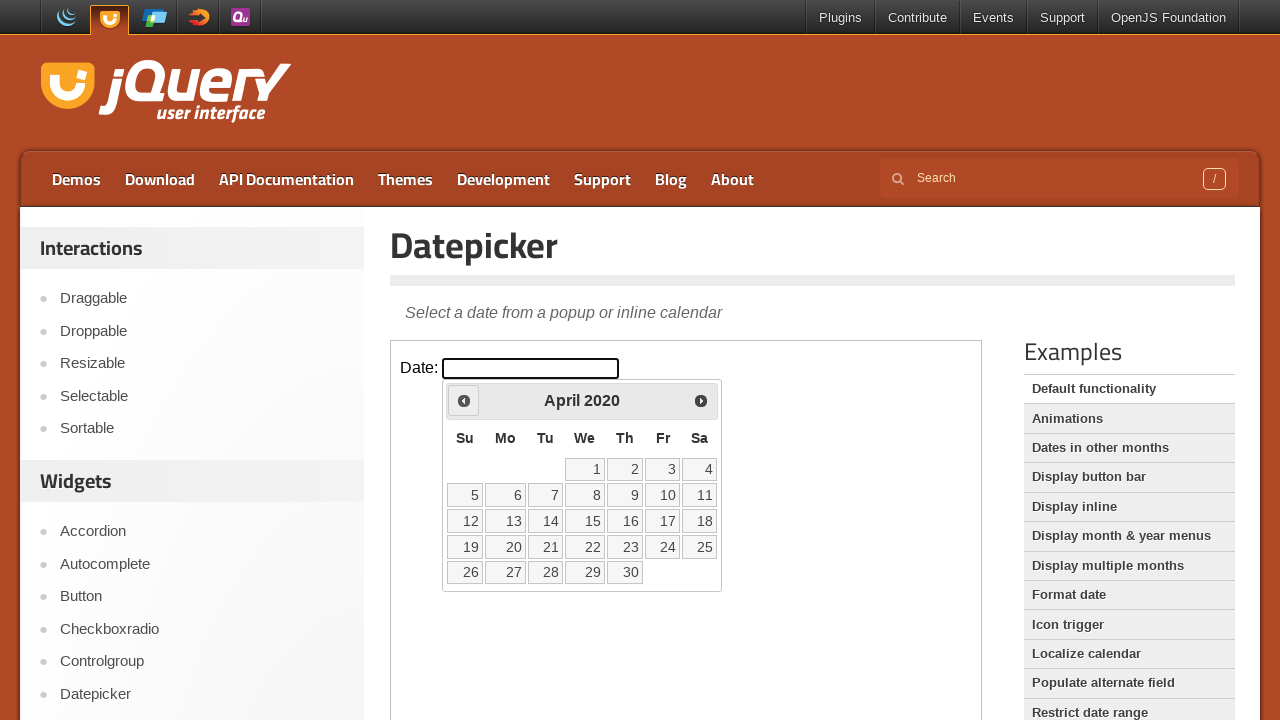

Waited for calendar to update after navigation
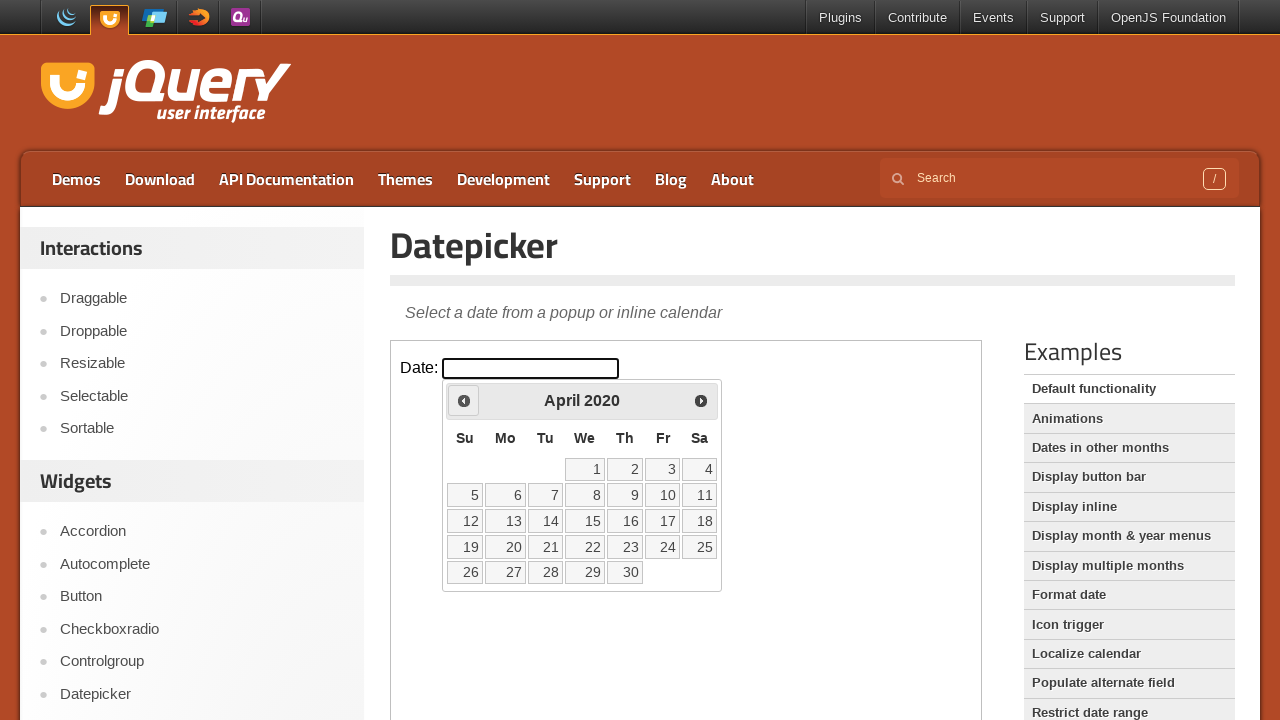

Retrieved current calendar date: April 2020
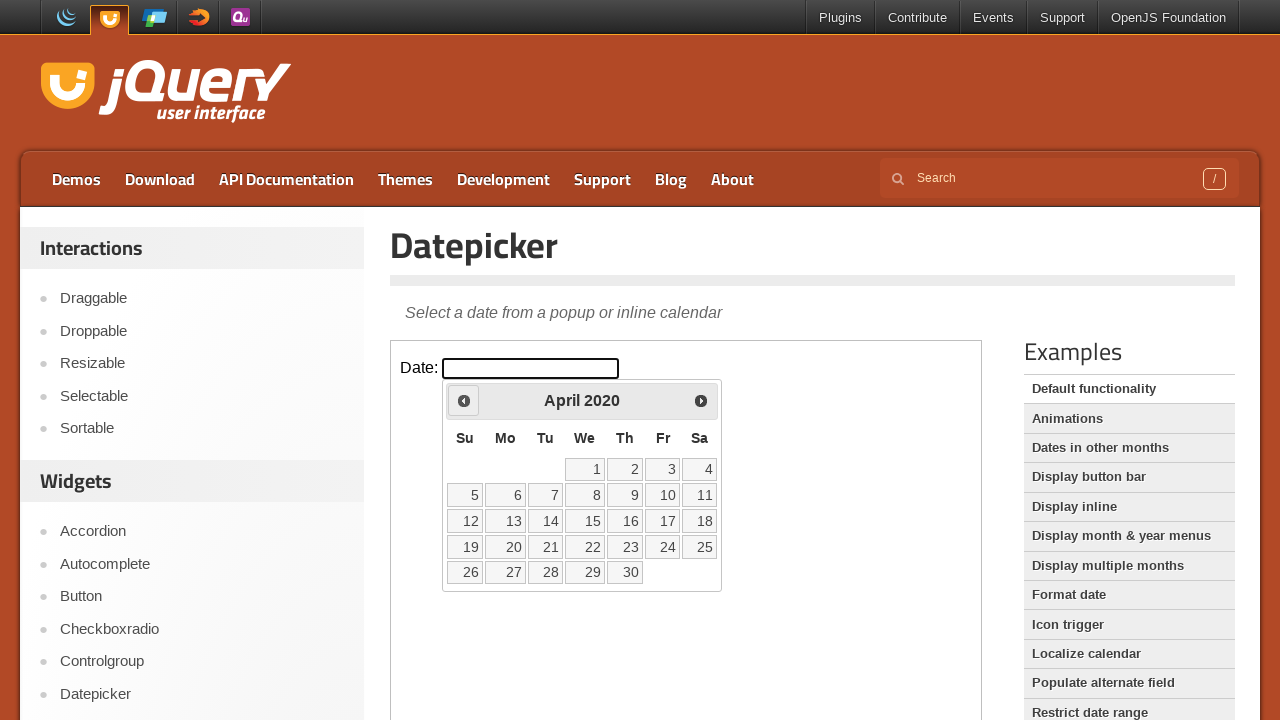

Clicked Previous button to navigate from April 2020 at (464, 400) on iframe.demo-frame >> nth=0 >> internal:control=enter-frame >> xpath=//span[text(
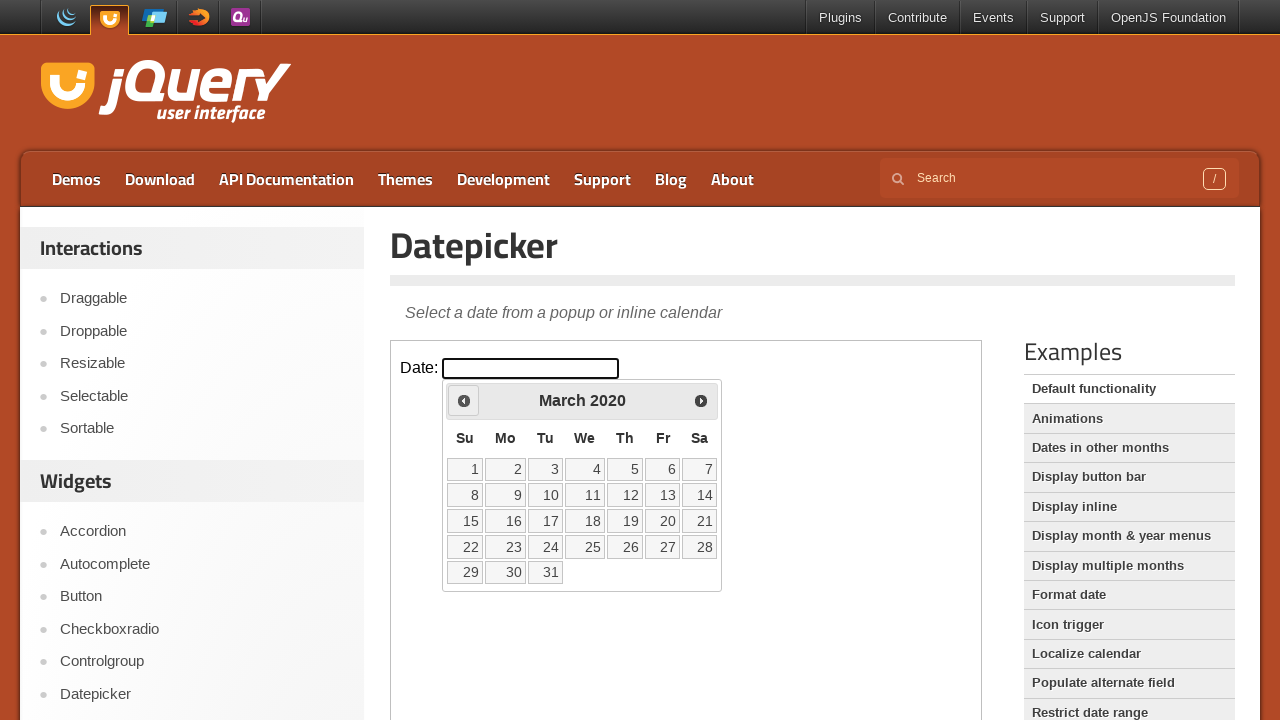

Waited for calendar to update after navigation
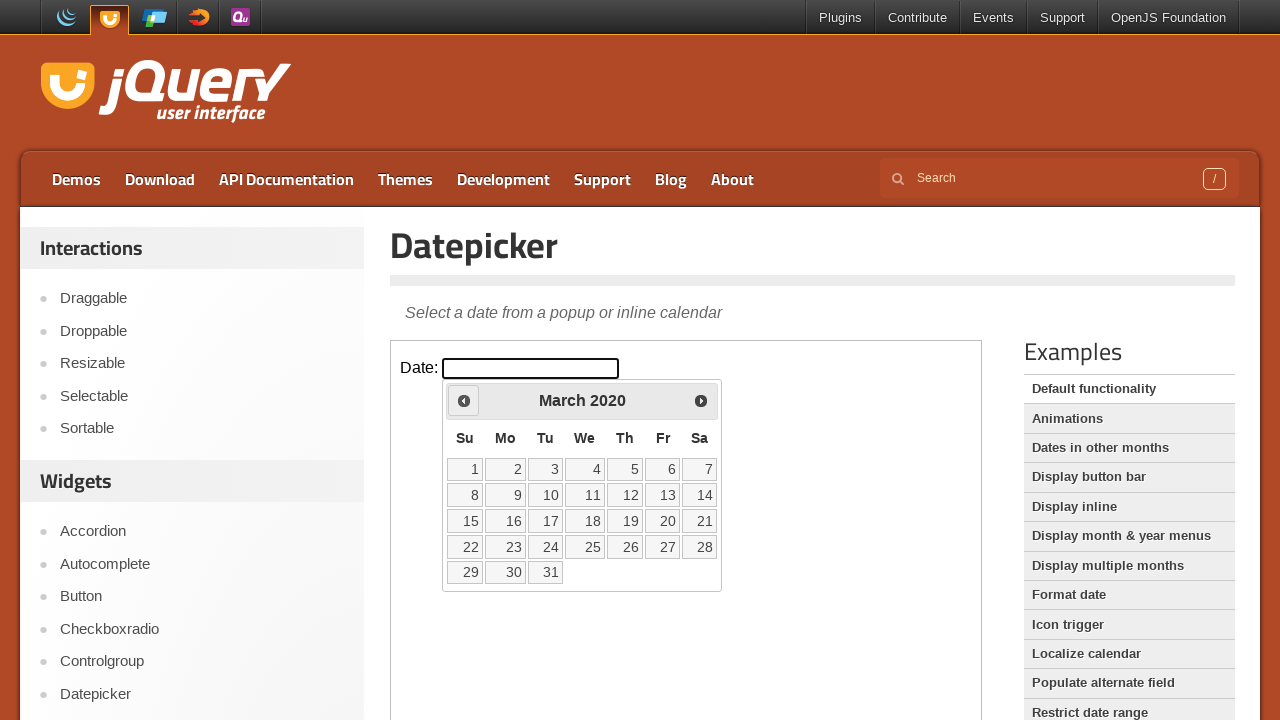

Retrieved current calendar date: March 2020
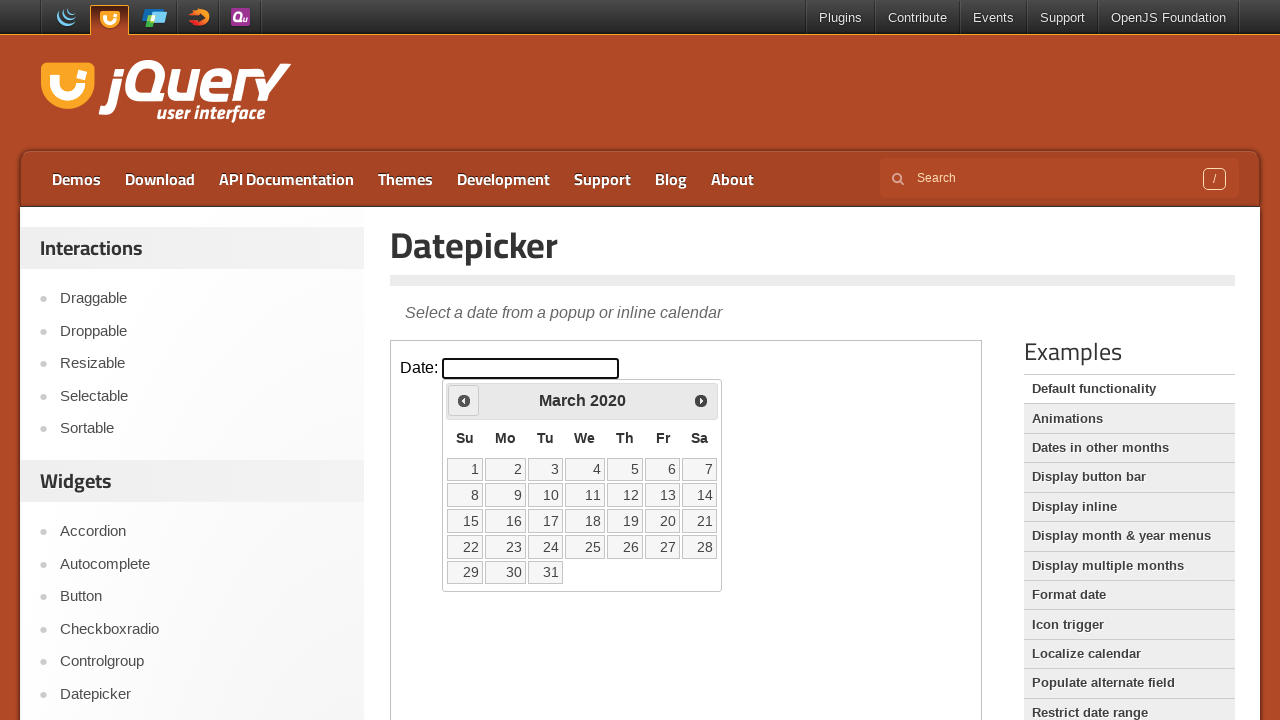

Clicked Previous button to navigate from March 2020 at (464, 400) on iframe.demo-frame >> nth=0 >> internal:control=enter-frame >> xpath=//span[text(
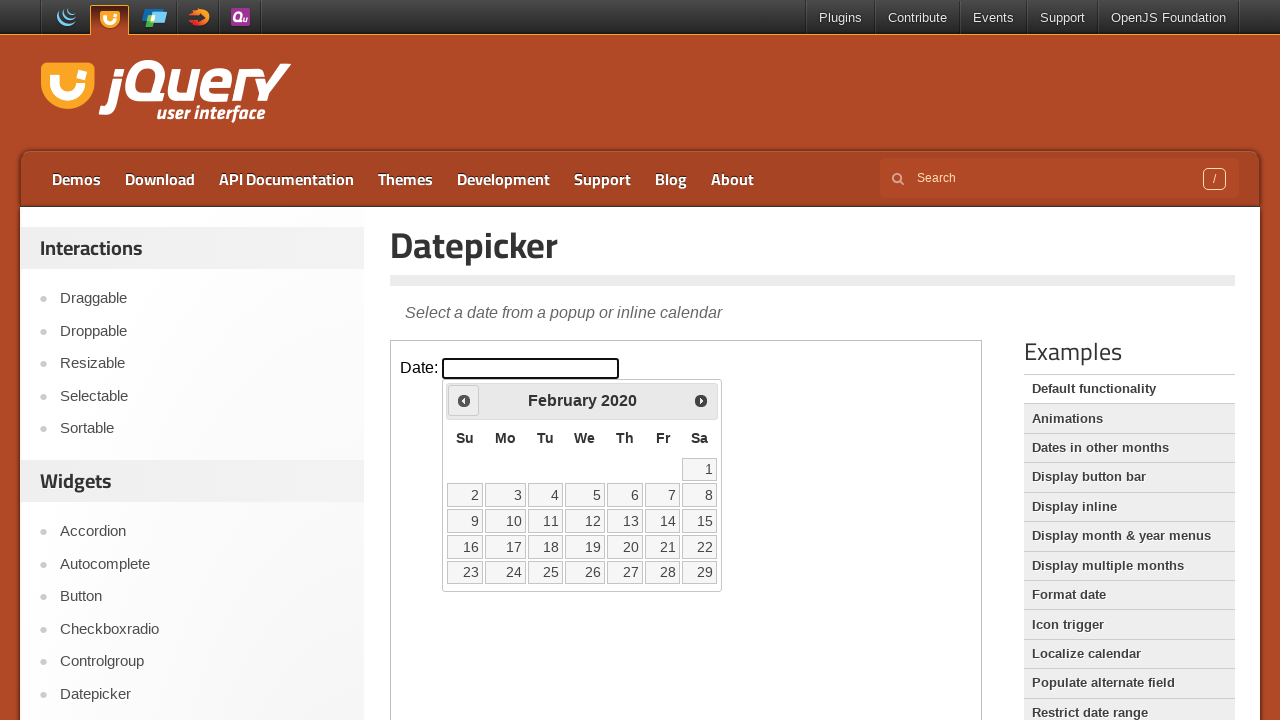

Waited for calendar to update after navigation
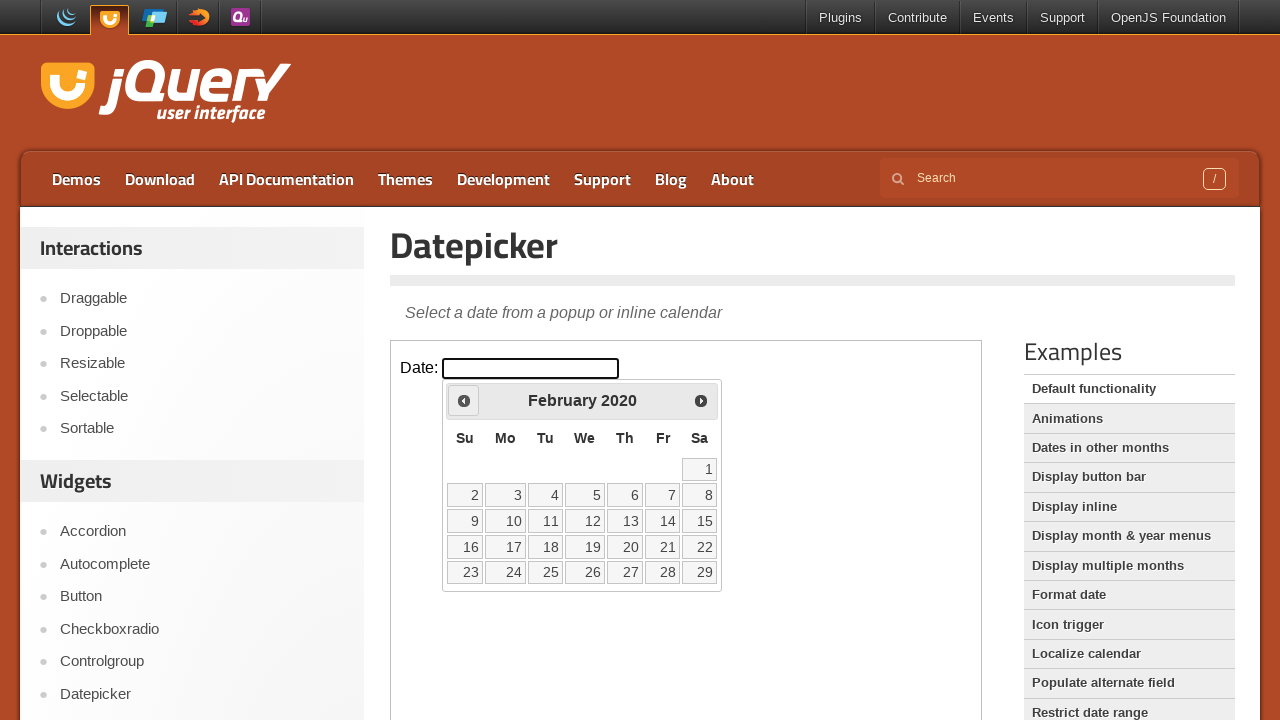

Retrieved current calendar date: February 2020
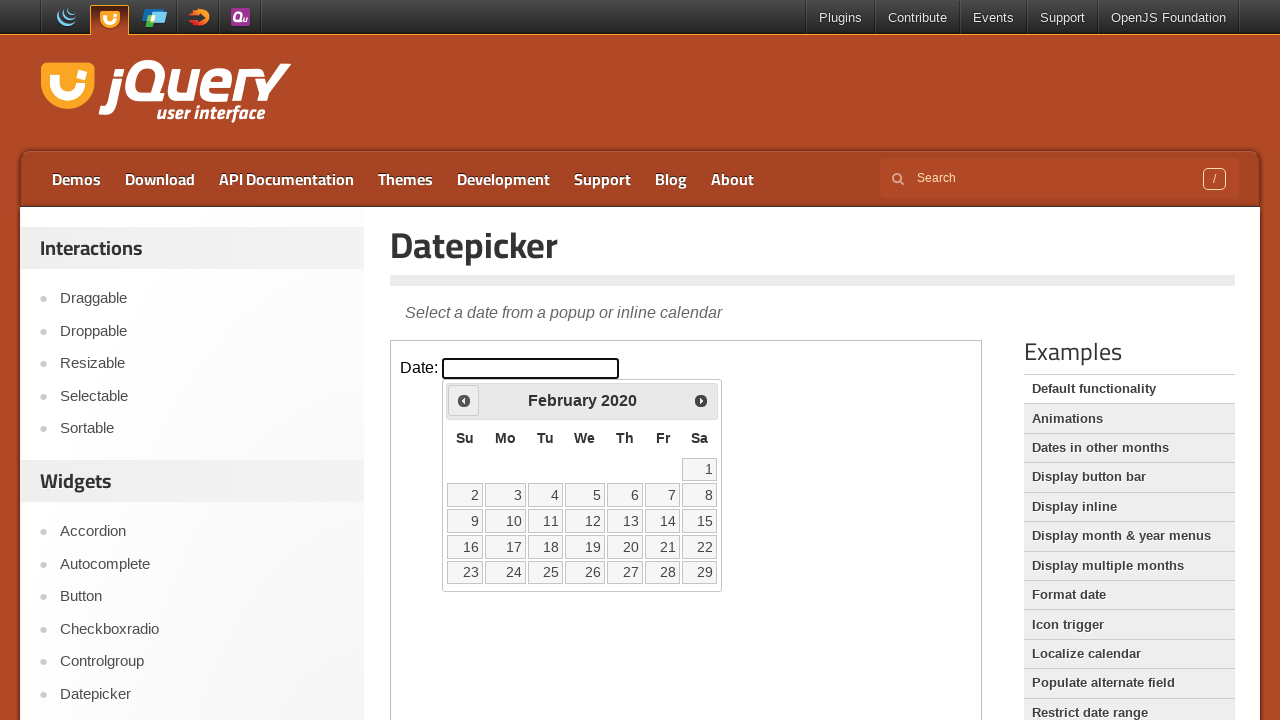

Clicked Previous button to navigate from February 2020 at (464, 400) on iframe.demo-frame >> nth=0 >> internal:control=enter-frame >> xpath=//span[text(
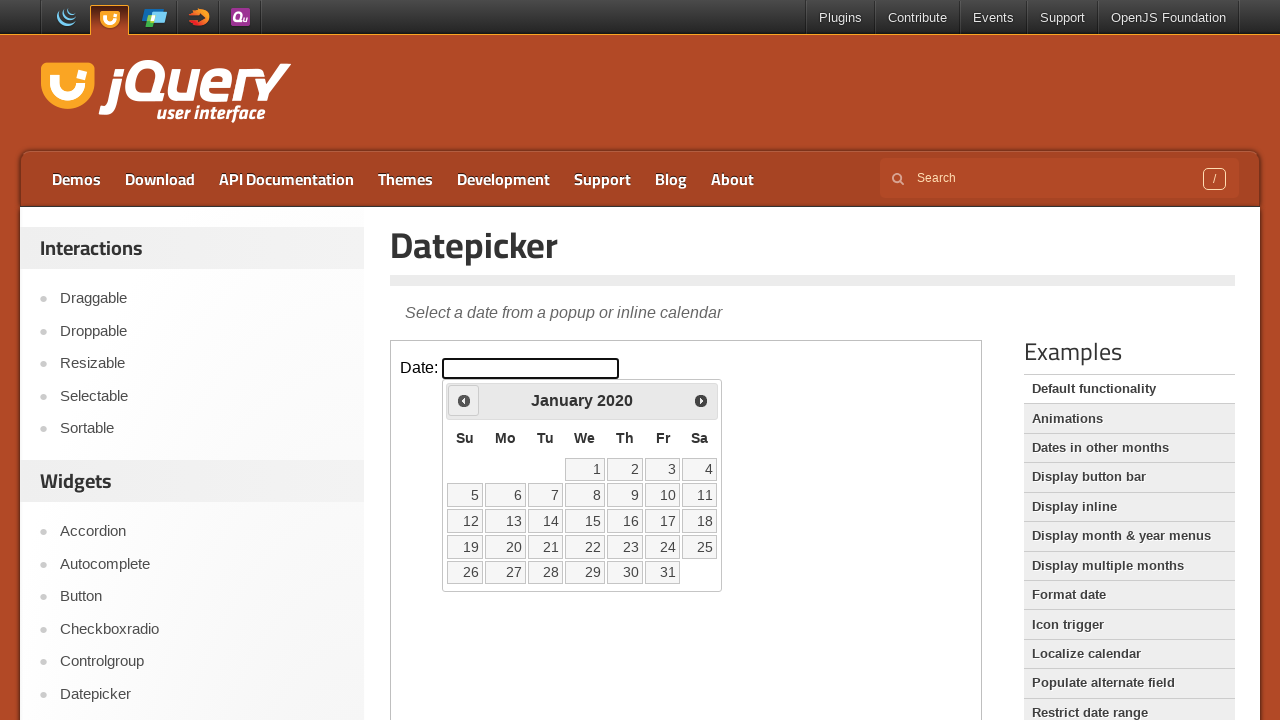

Waited for calendar to update after navigation
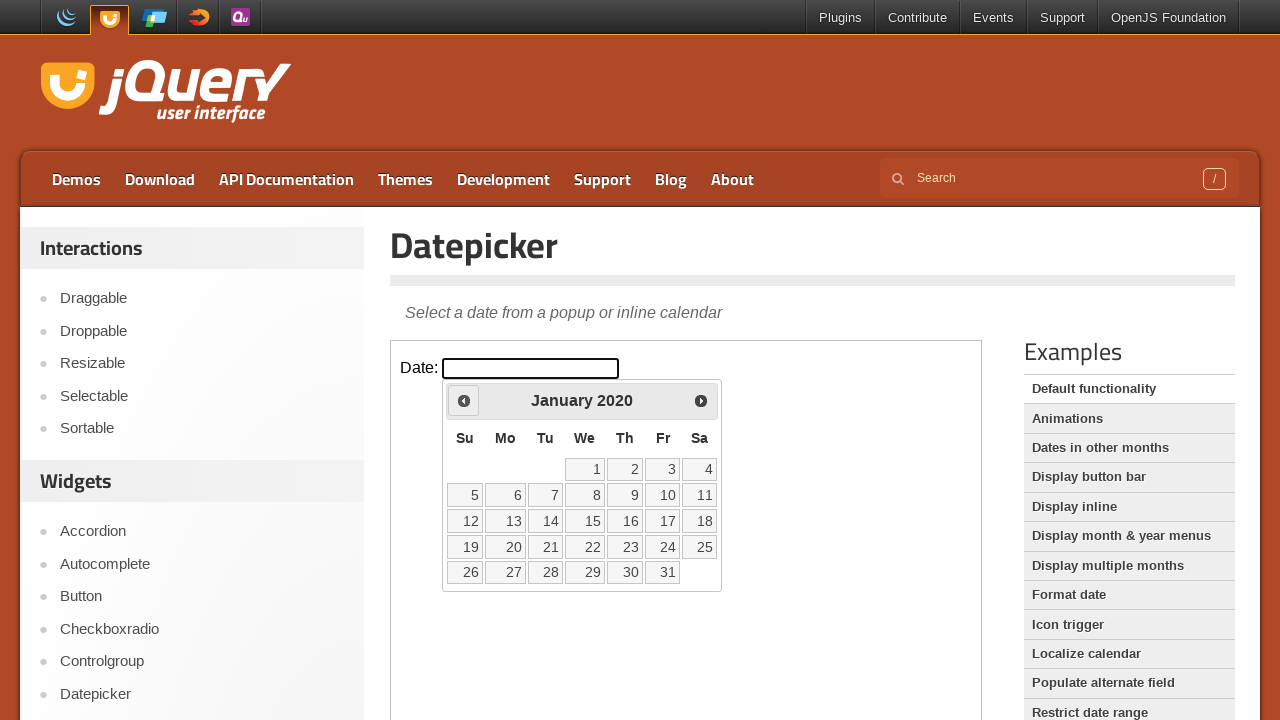

Retrieved current calendar date: January 2020
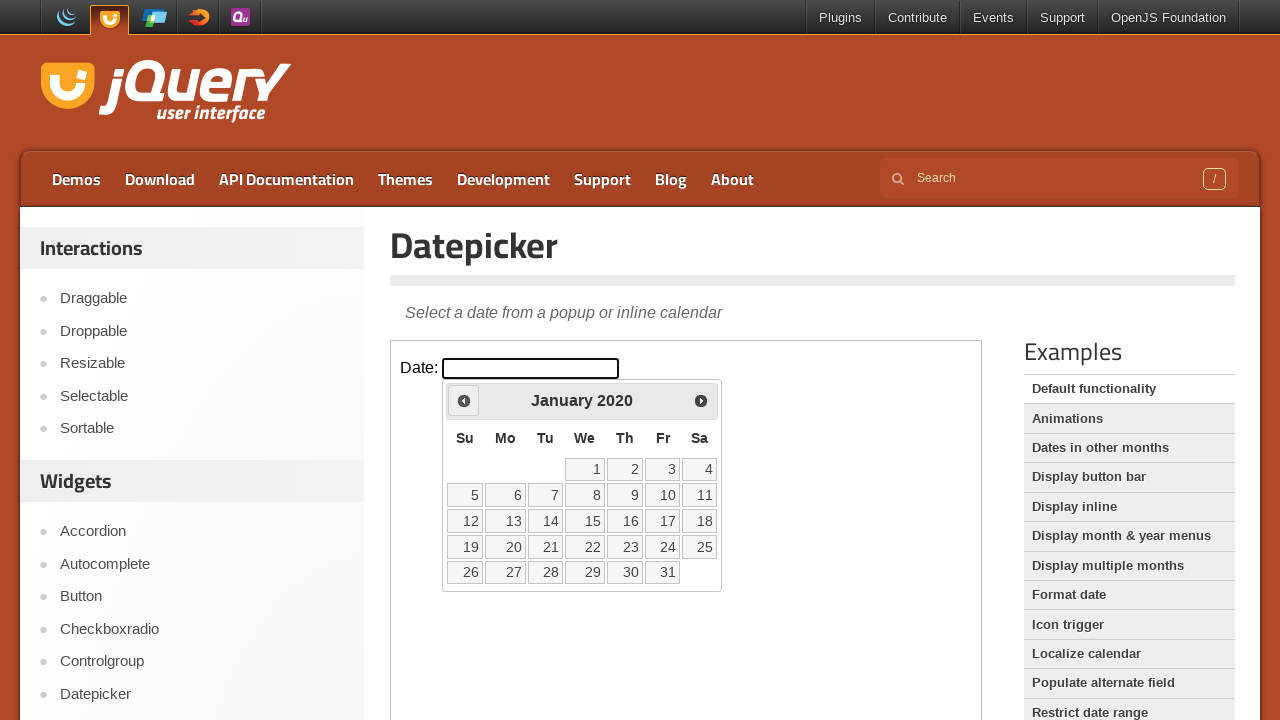

Clicked Previous button to navigate from January 2020 at (464, 400) on iframe.demo-frame >> nth=0 >> internal:control=enter-frame >> xpath=//span[text(
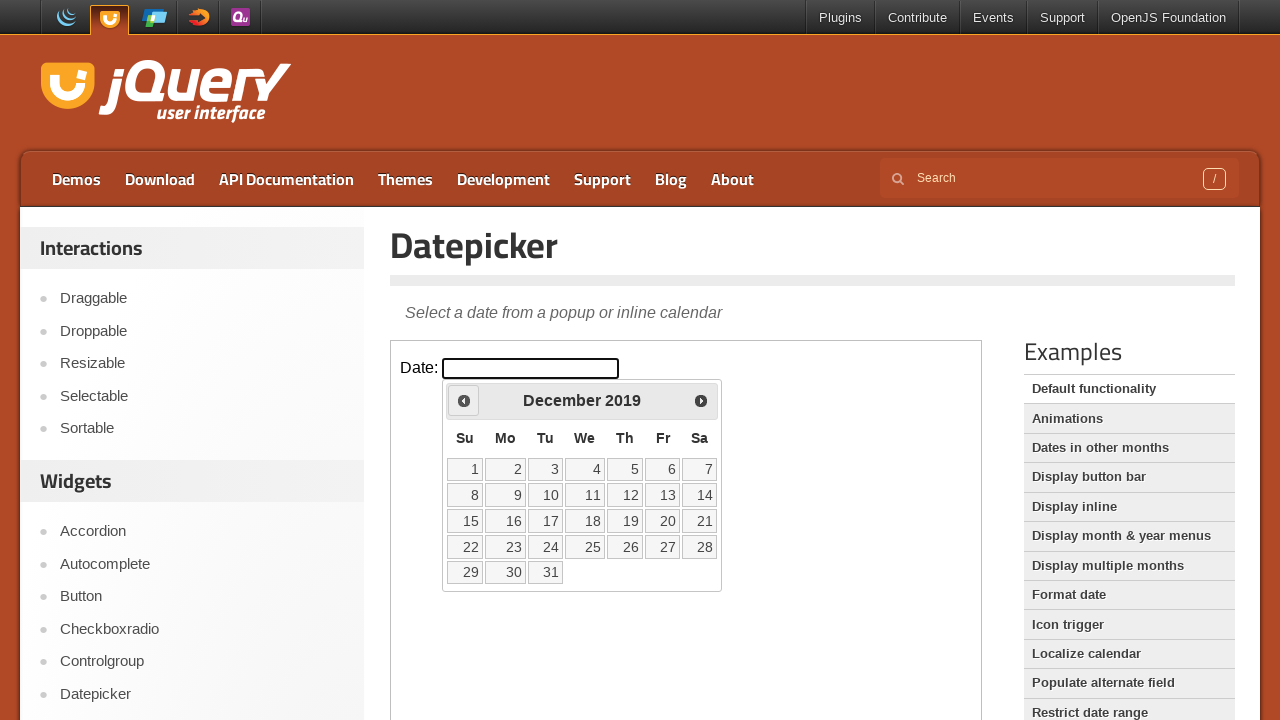

Waited for calendar to update after navigation
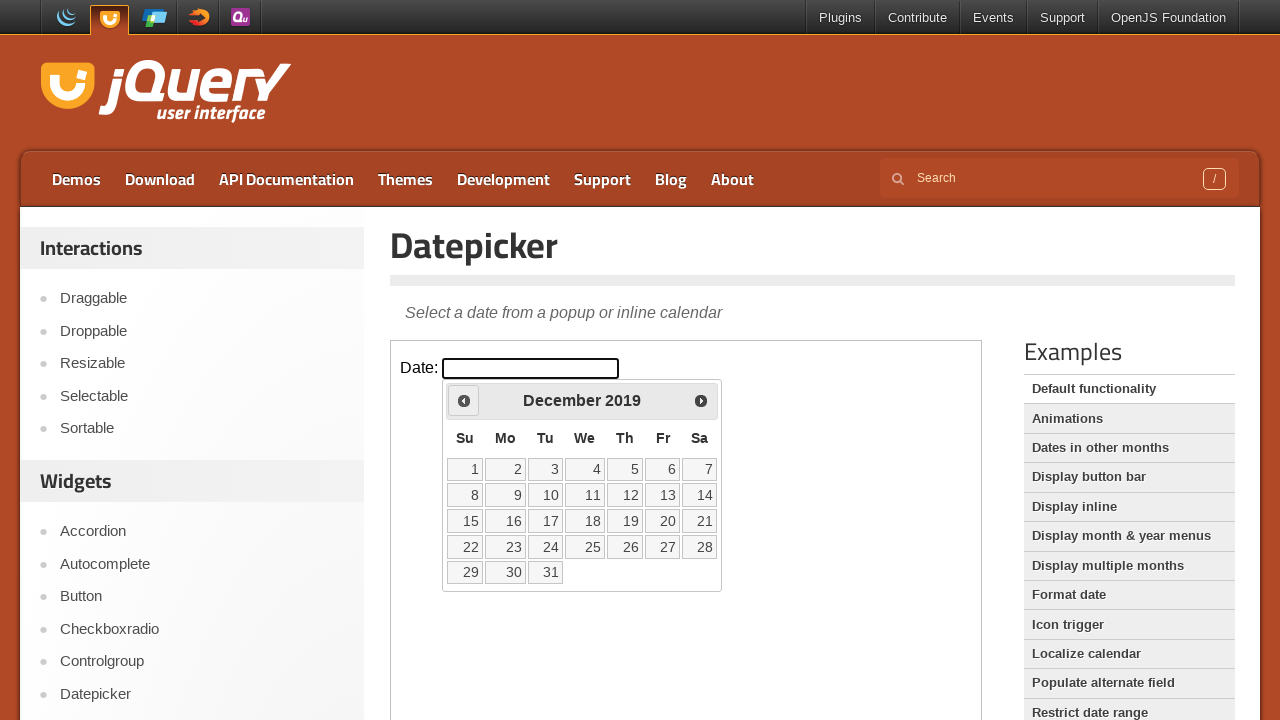

Retrieved current calendar date: December 2019
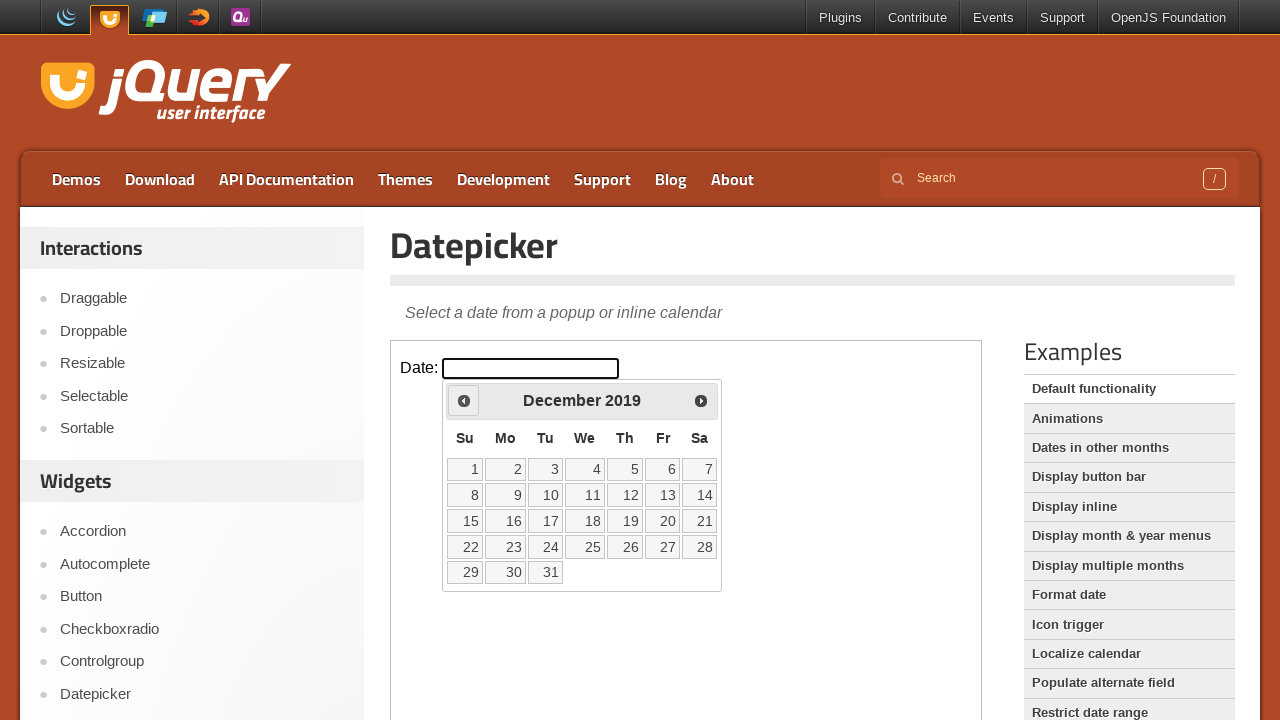

Clicked Previous button to navigate from December 2019 at (464, 400) on iframe.demo-frame >> nth=0 >> internal:control=enter-frame >> xpath=//span[text(
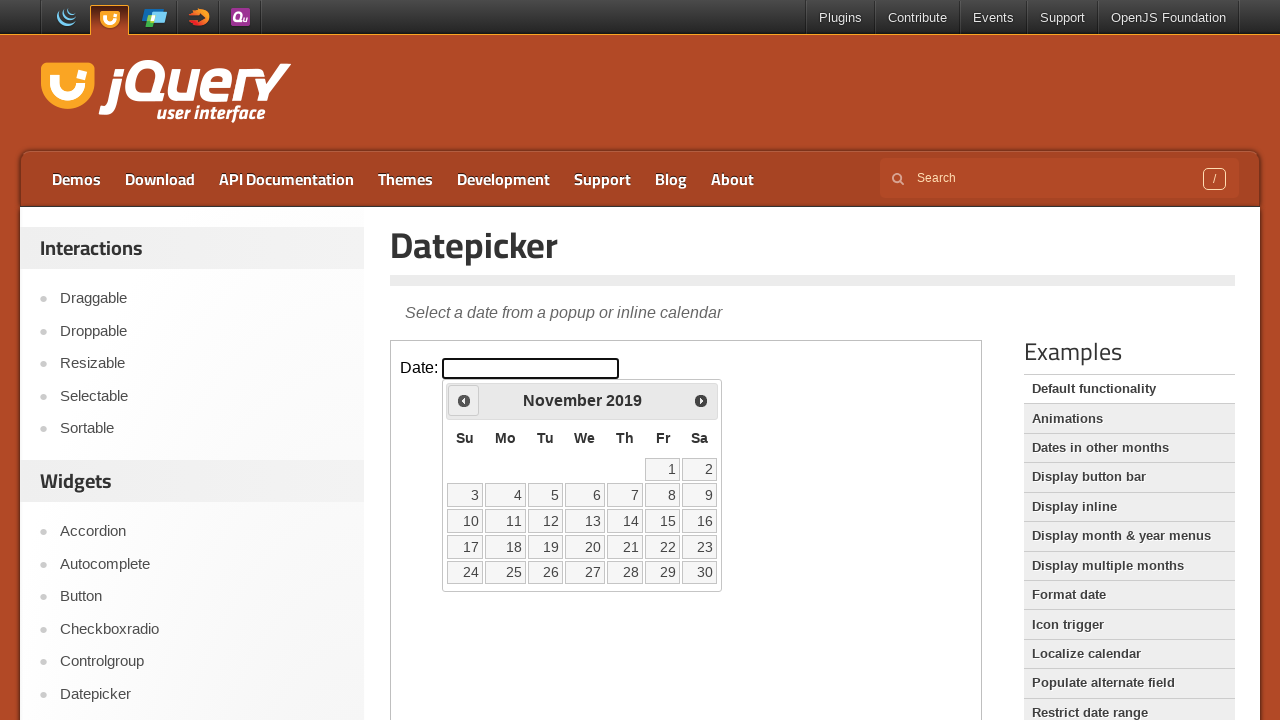

Waited for calendar to update after navigation
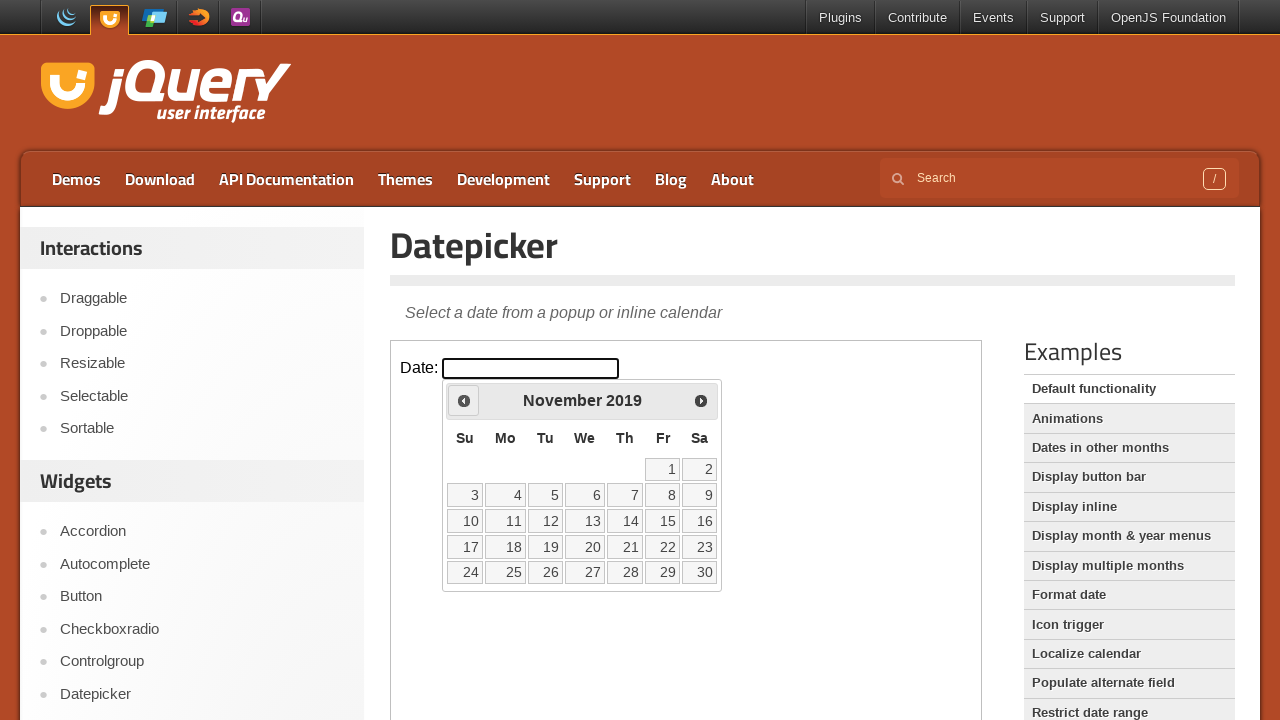

Retrieved current calendar date: November 2019
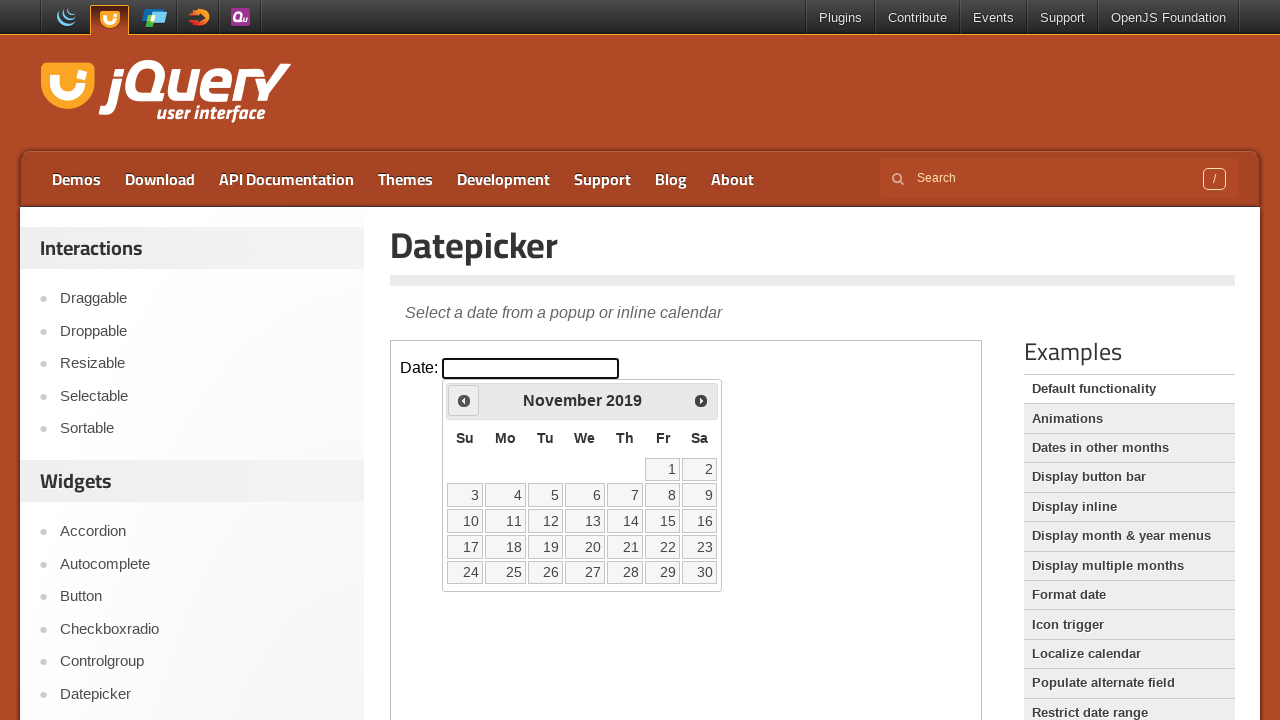

Clicked Previous button to navigate from November 2019 at (464, 400) on iframe.demo-frame >> nth=0 >> internal:control=enter-frame >> xpath=//span[text(
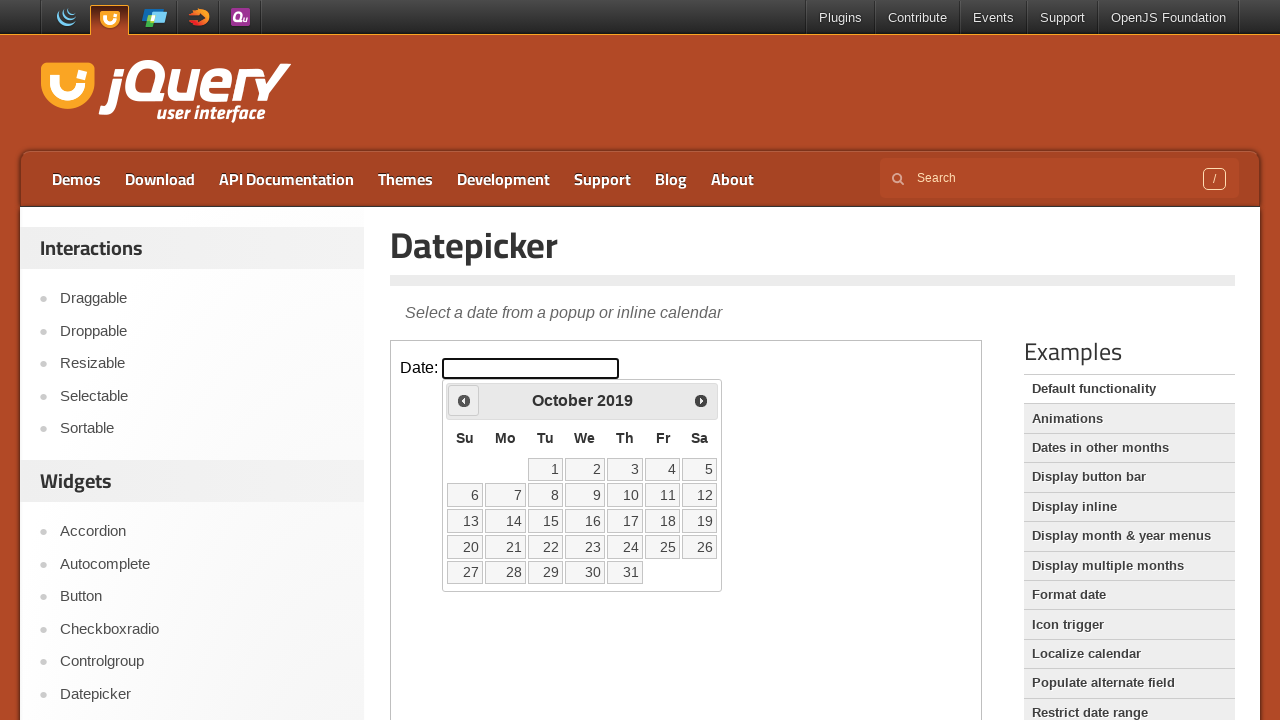

Waited for calendar to update after navigation
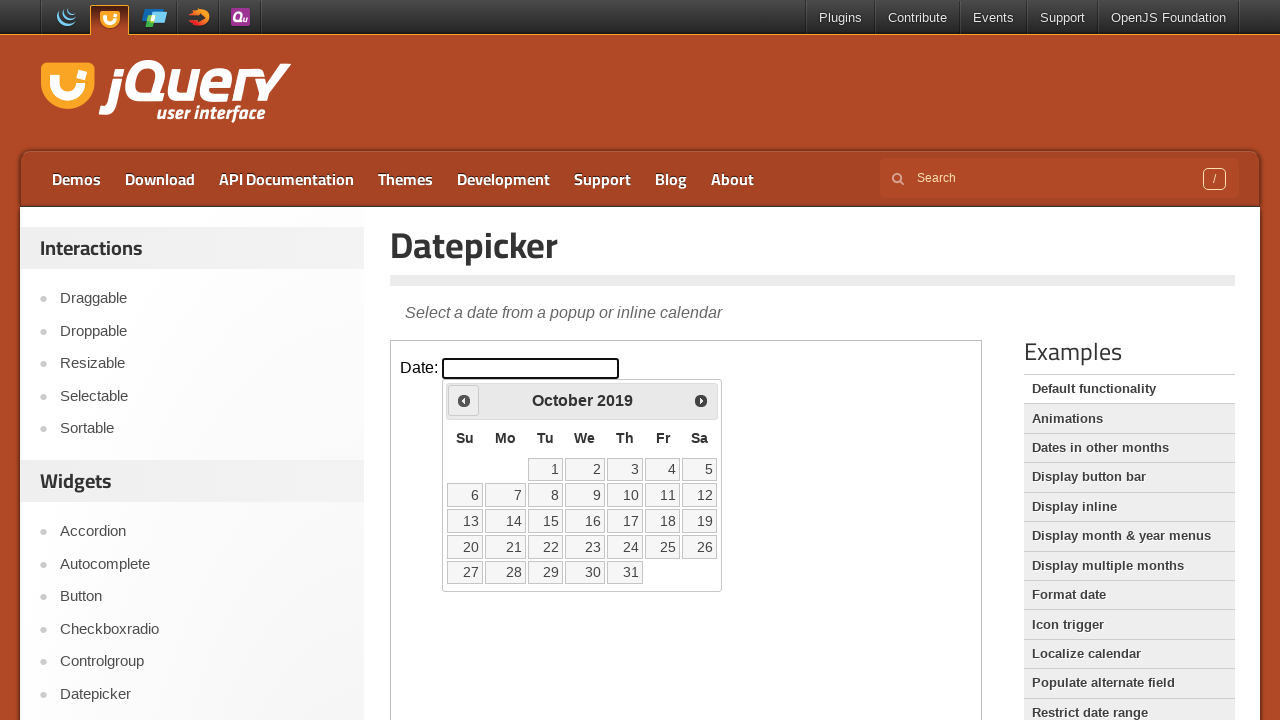

Retrieved current calendar date: October 2019
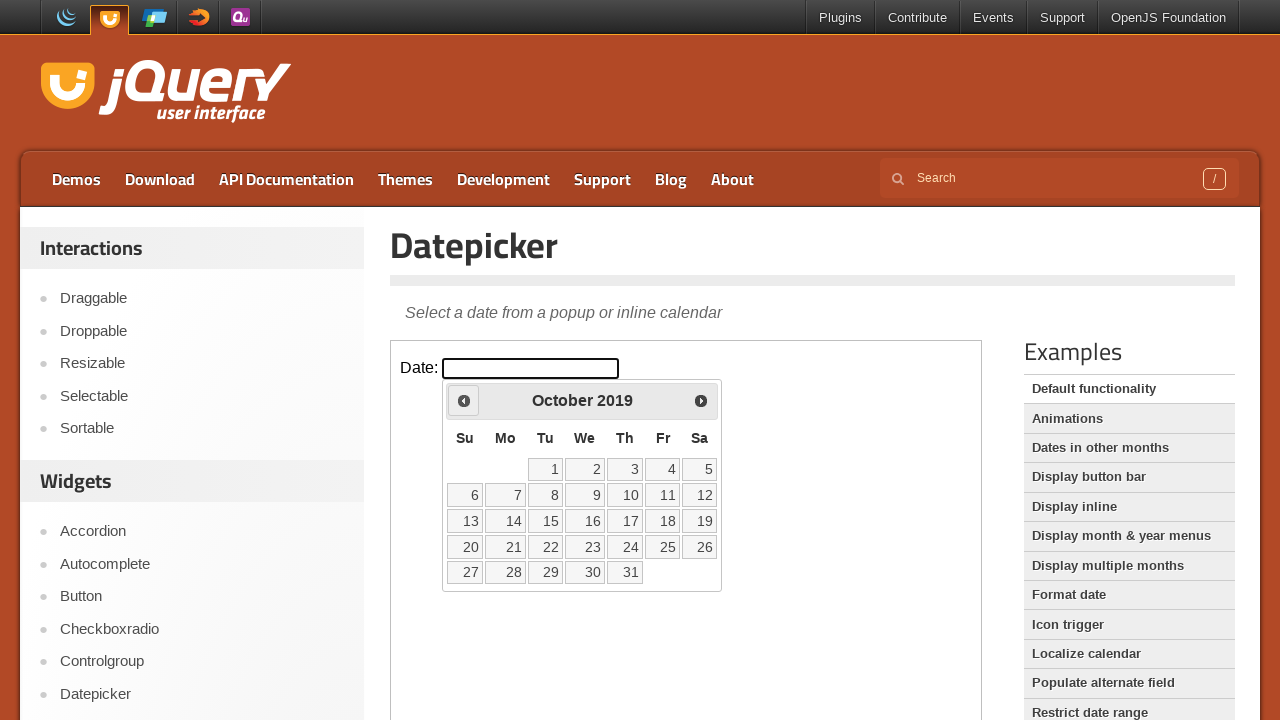

Clicked Previous button to navigate from October 2019 at (464, 400) on iframe.demo-frame >> nth=0 >> internal:control=enter-frame >> xpath=//span[text(
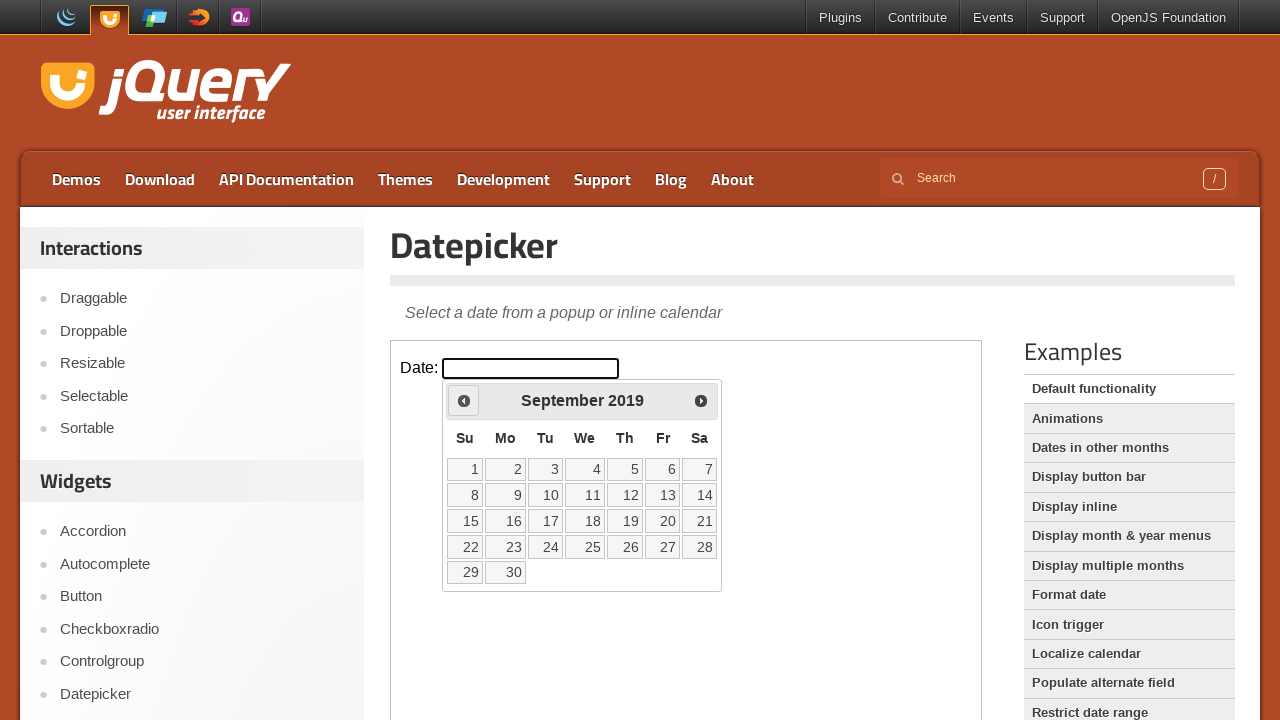

Waited for calendar to update after navigation
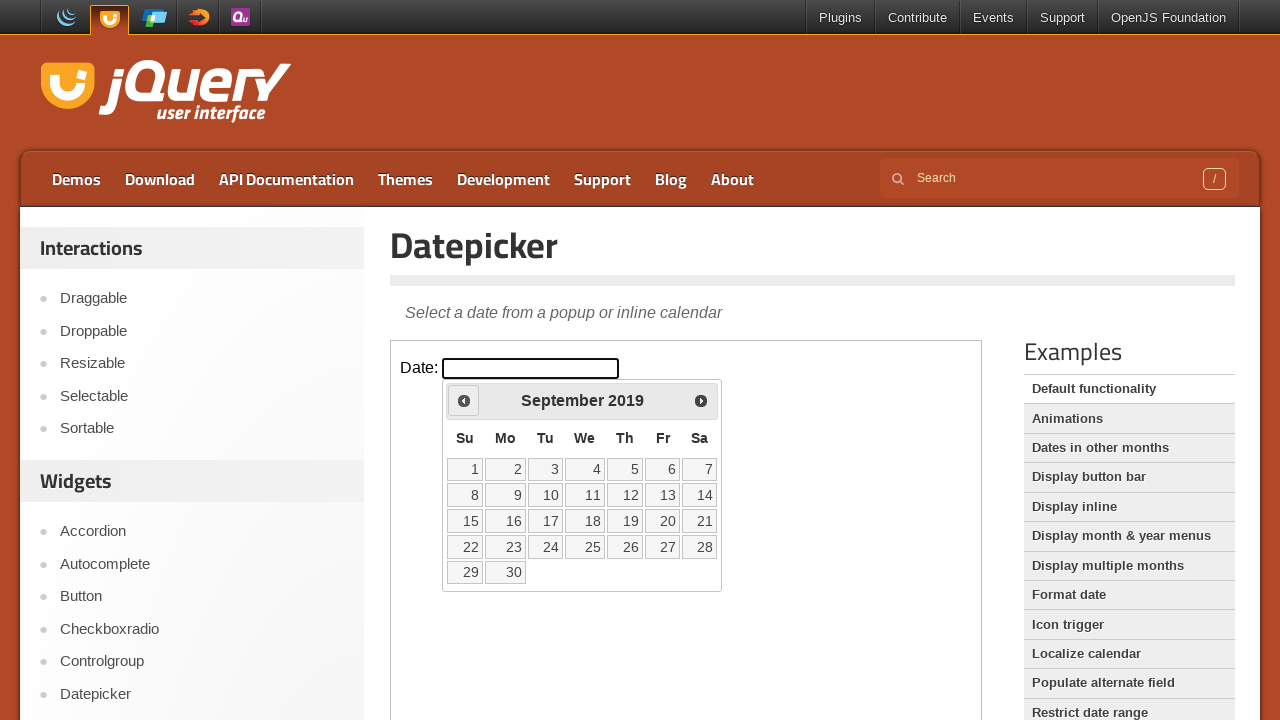

Retrieved current calendar date: September 2019
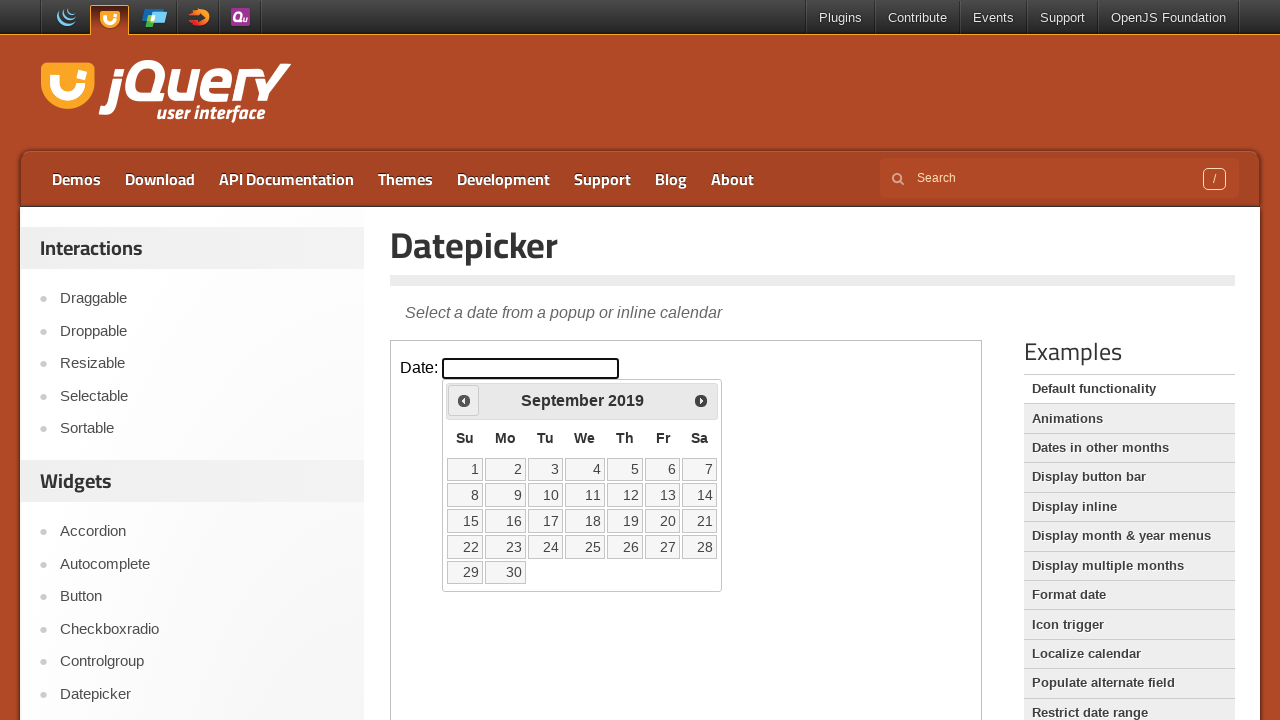

Clicked Previous button to navigate from September 2019 at (464, 400) on iframe.demo-frame >> nth=0 >> internal:control=enter-frame >> xpath=//span[text(
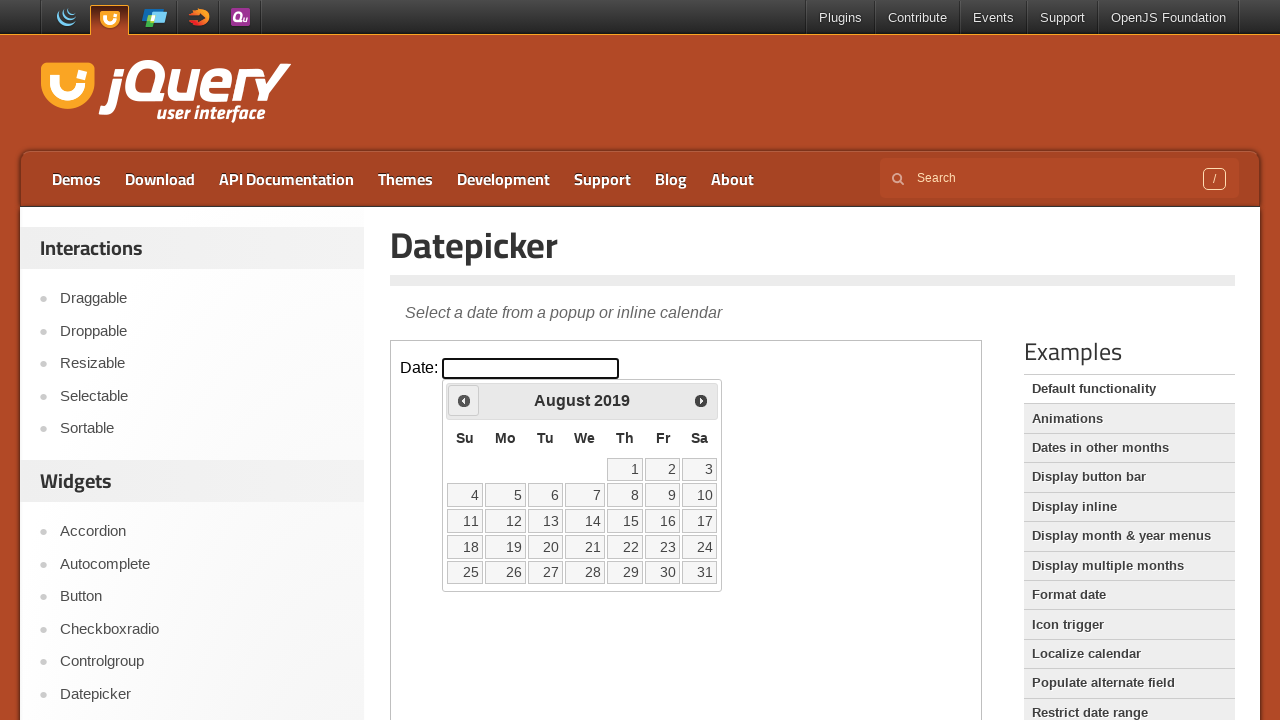

Waited for calendar to update after navigation
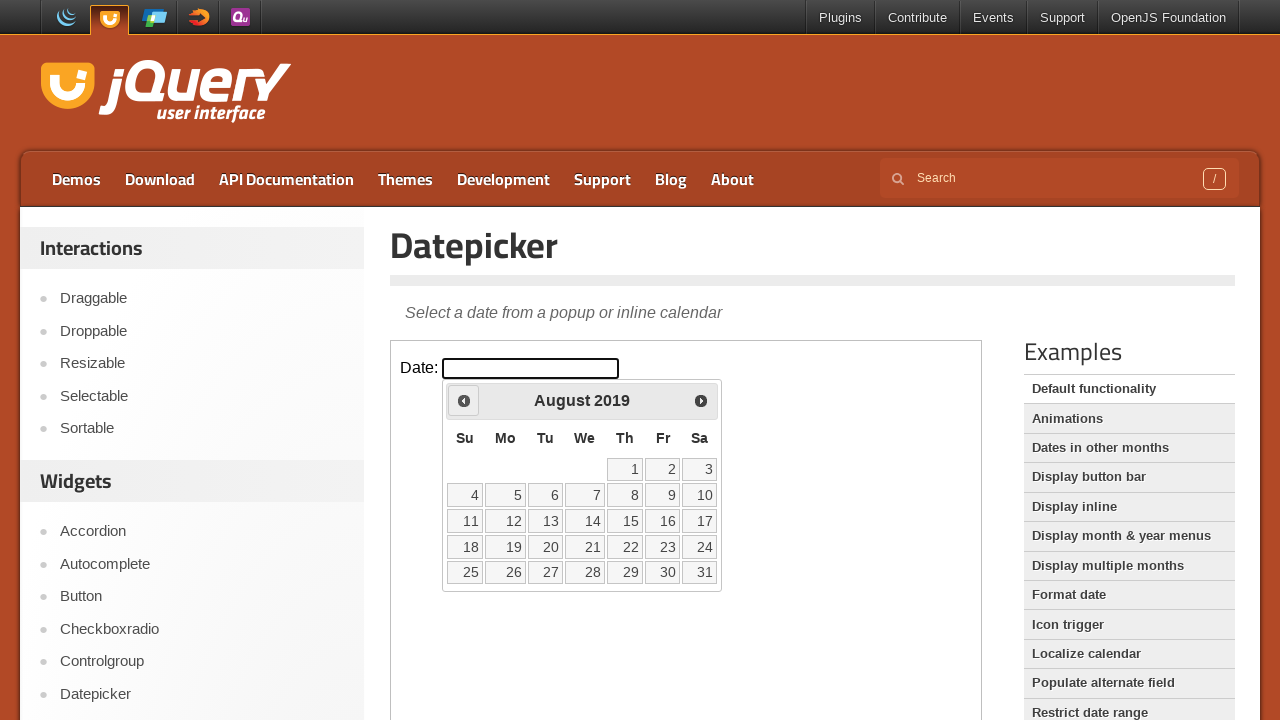

Retrieved current calendar date: August 2019
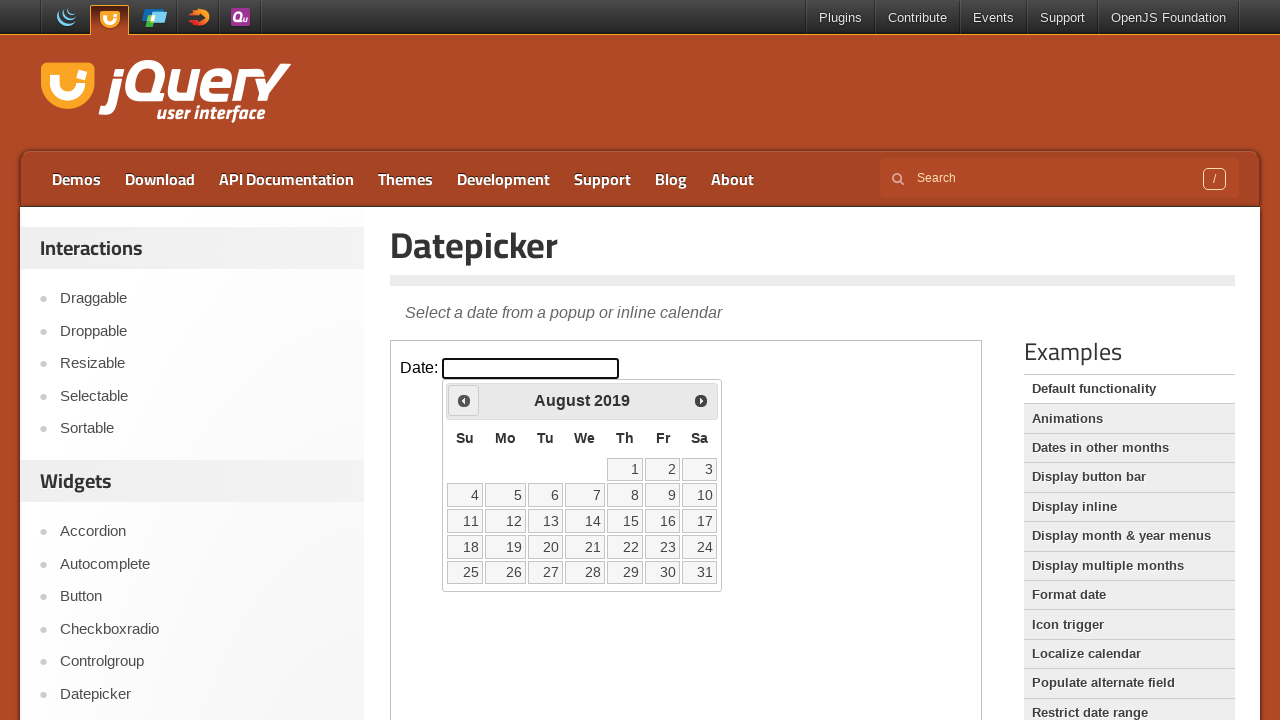

Clicked Previous button to navigate from August 2019 at (464, 400) on iframe.demo-frame >> nth=0 >> internal:control=enter-frame >> xpath=//span[text(
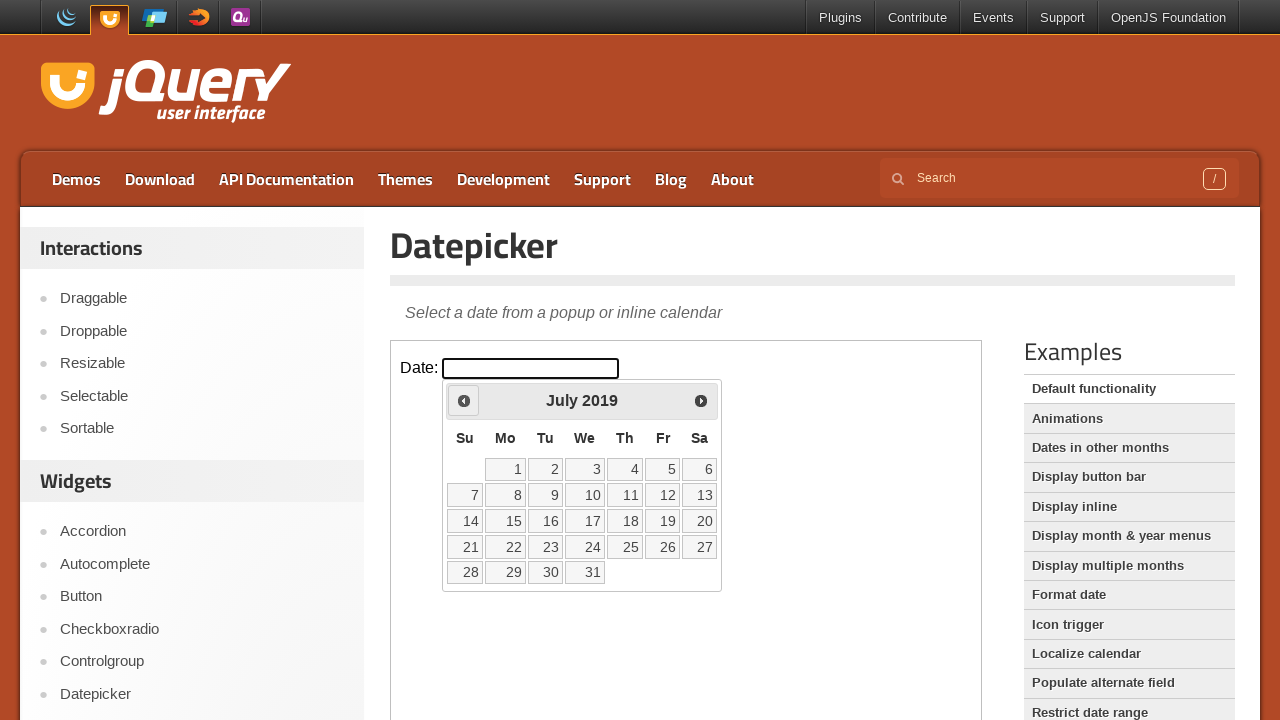

Waited for calendar to update after navigation
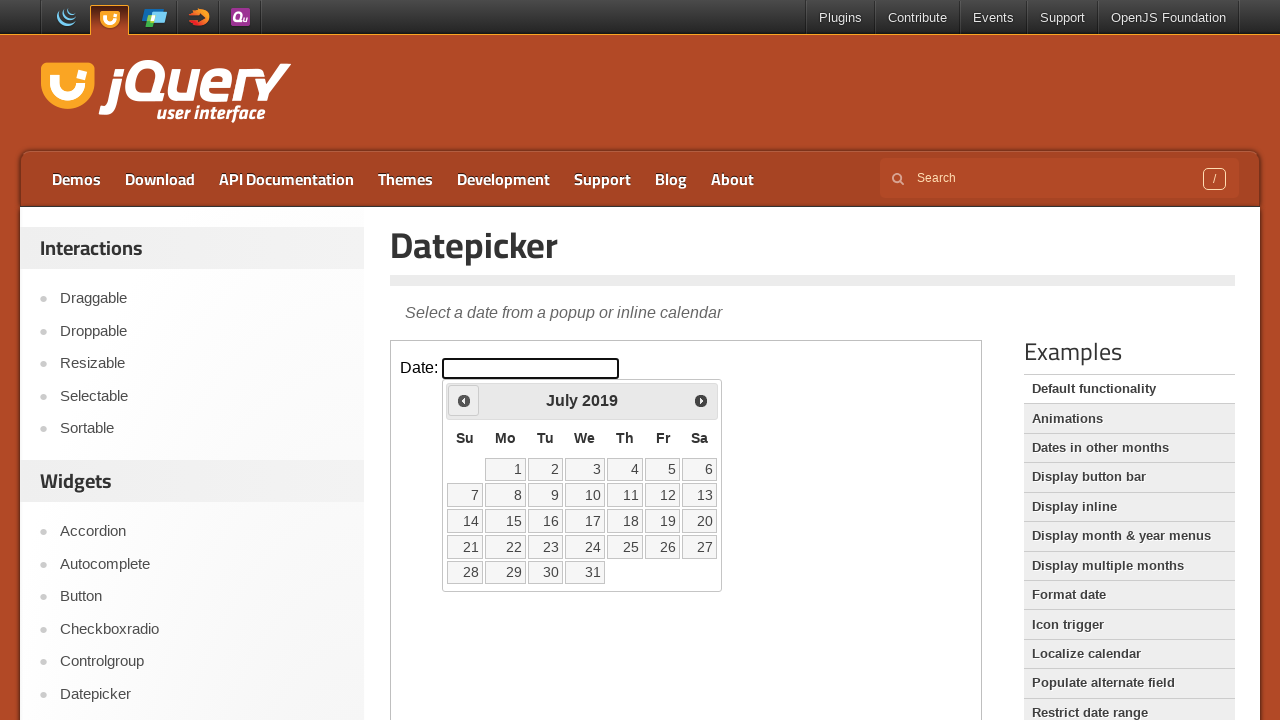

Retrieved current calendar date: July 2019
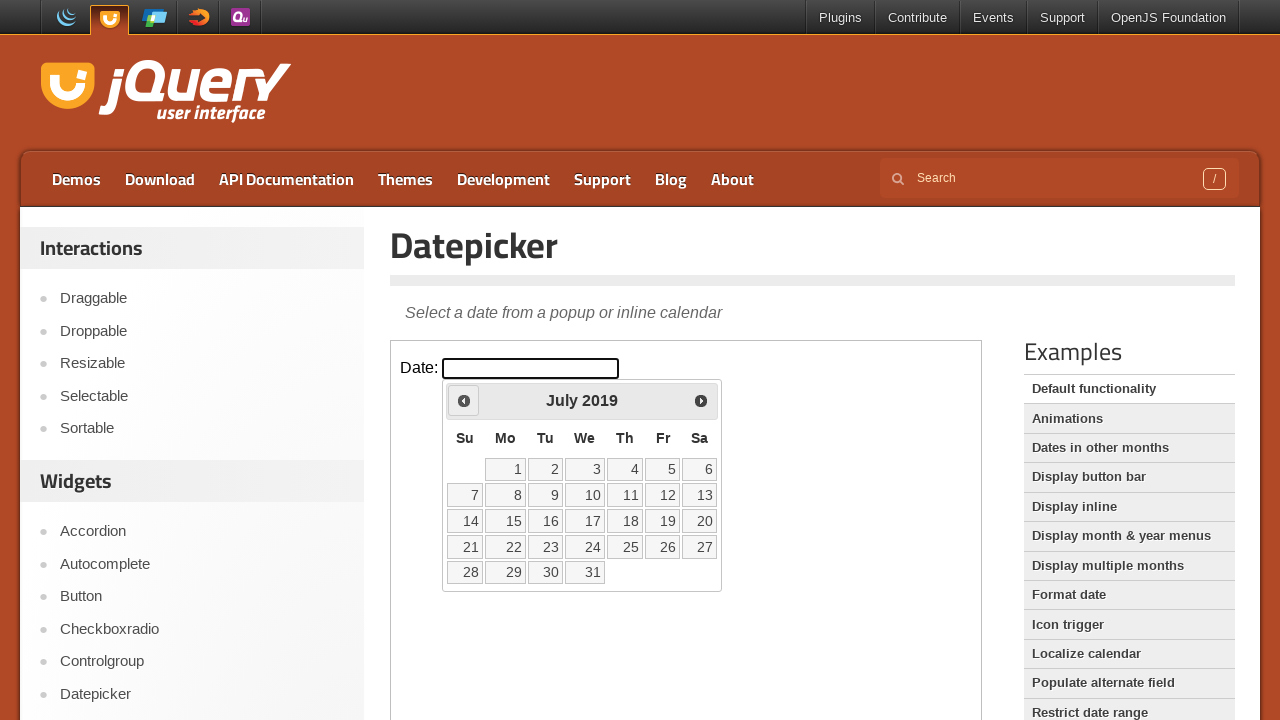

Clicked Previous button to navigate from July 2019 at (464, 400) on iframe.demo-frame >> nth=0 >> internal:control=enter-frame >> xpath=//span[text(
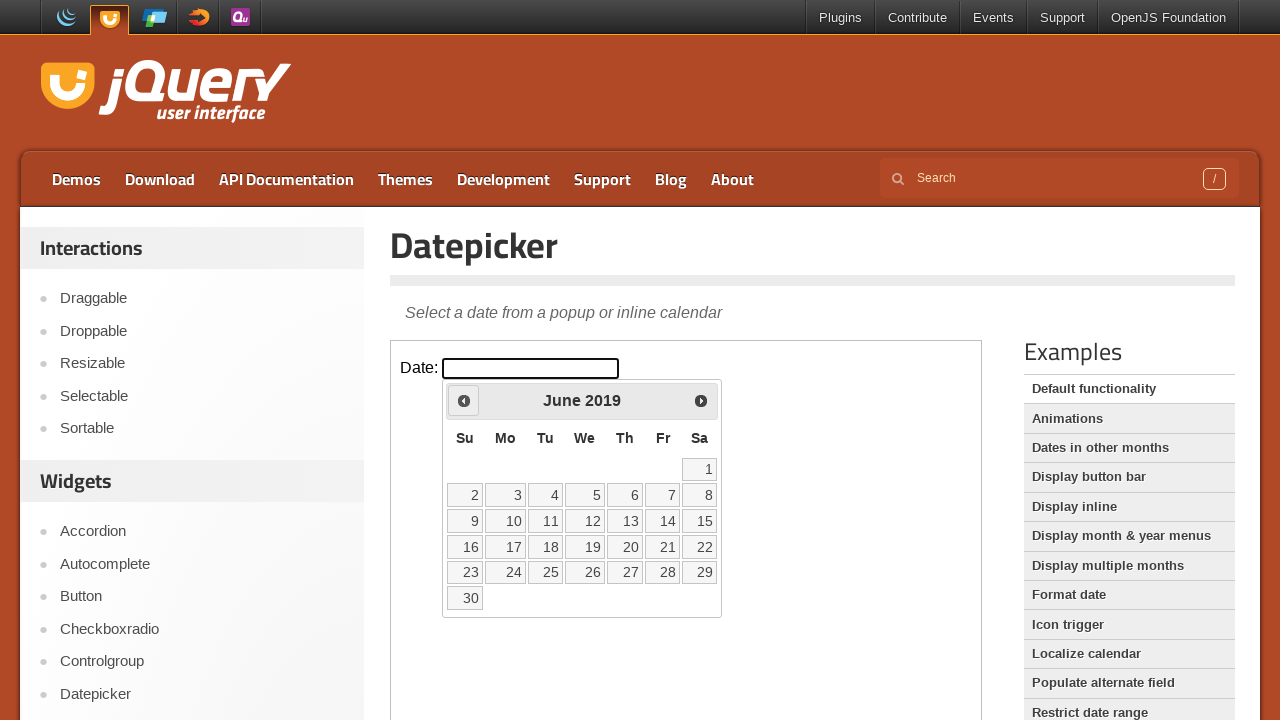

Waited for calendar to update after navigation
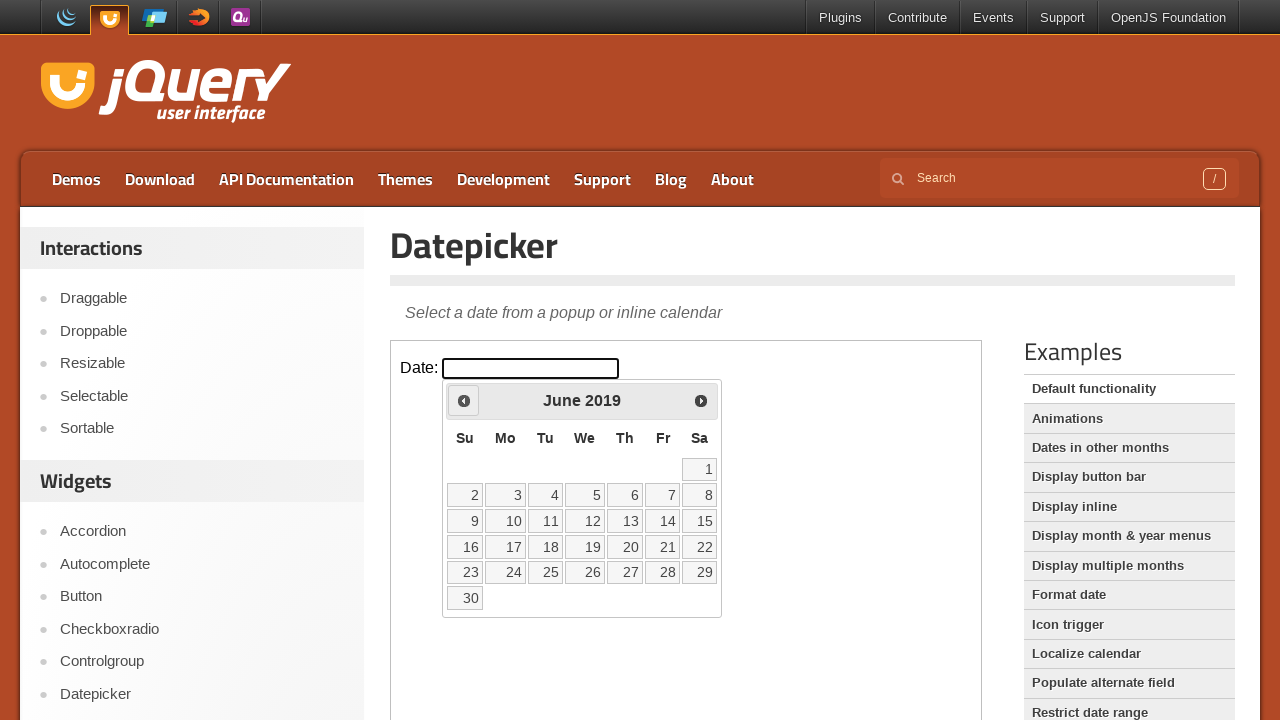

Retrieved current calendar date: June 2019
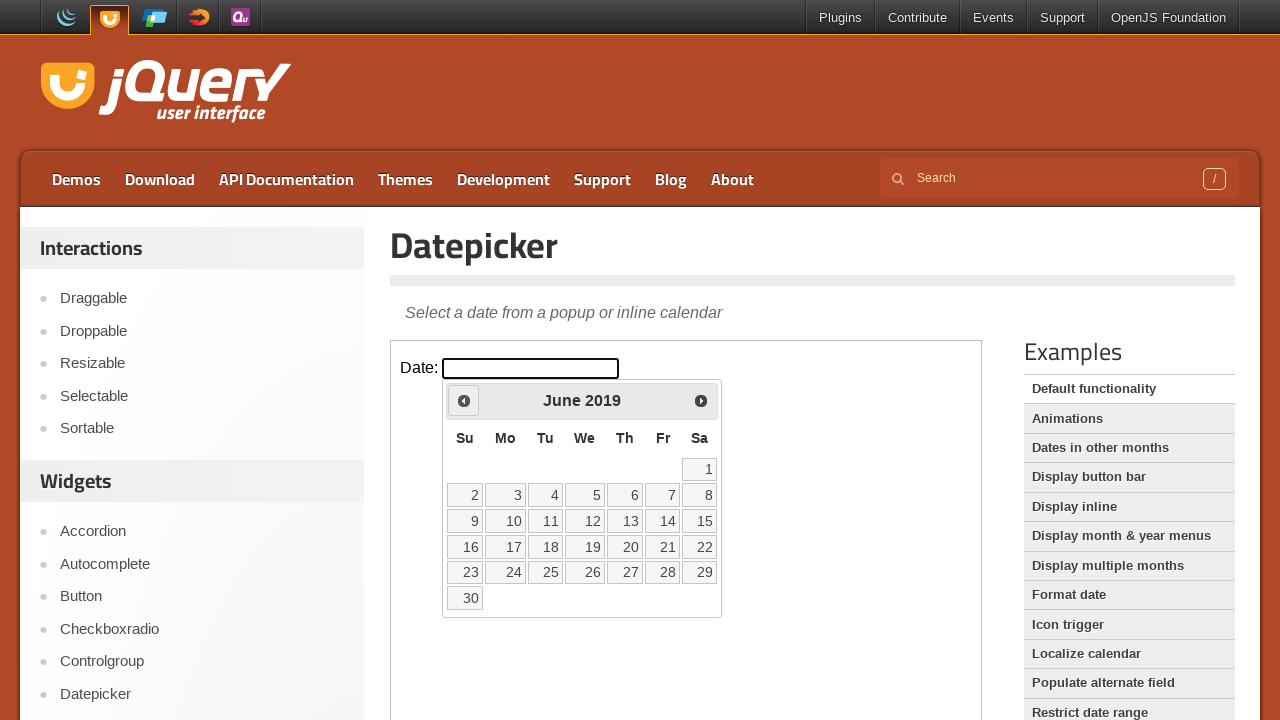

Clicked Previous button to navigate from June 2019 at (464, 400) on iframe.demo-frame >> nth=0 >> internal:control=enter-frame >> xpath=//span[text(
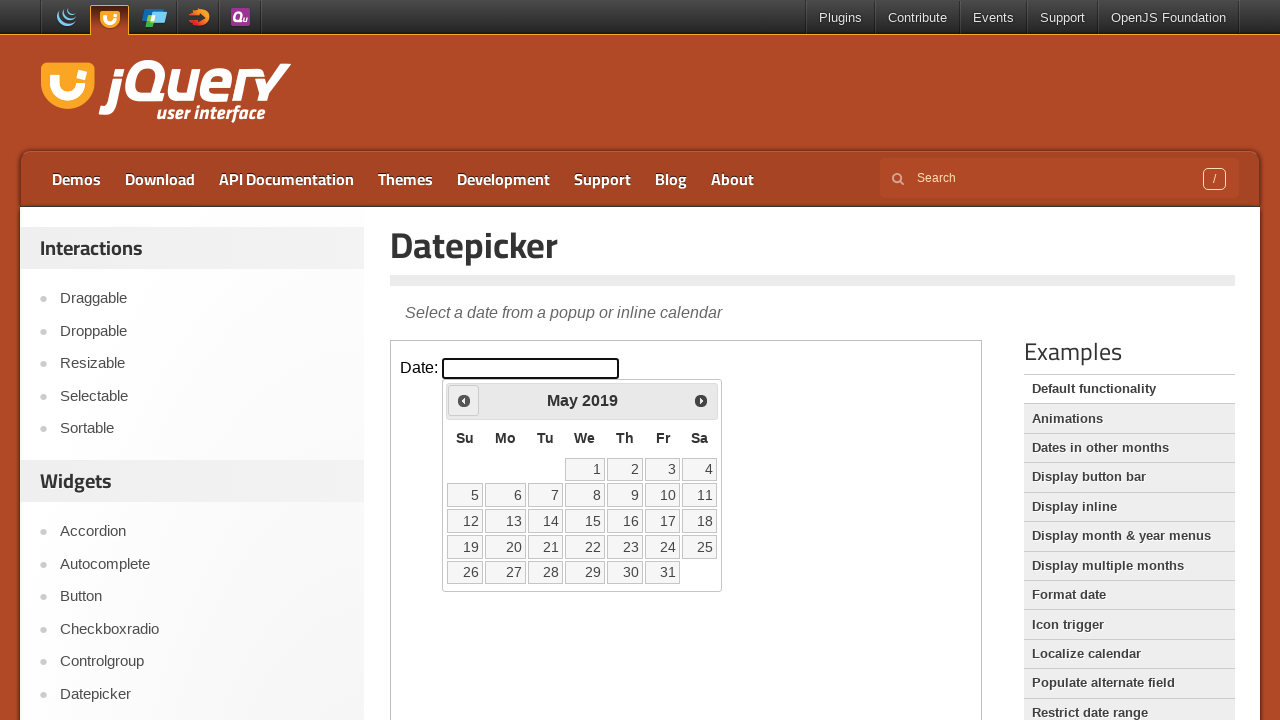

Waited for calendar to update after navigation
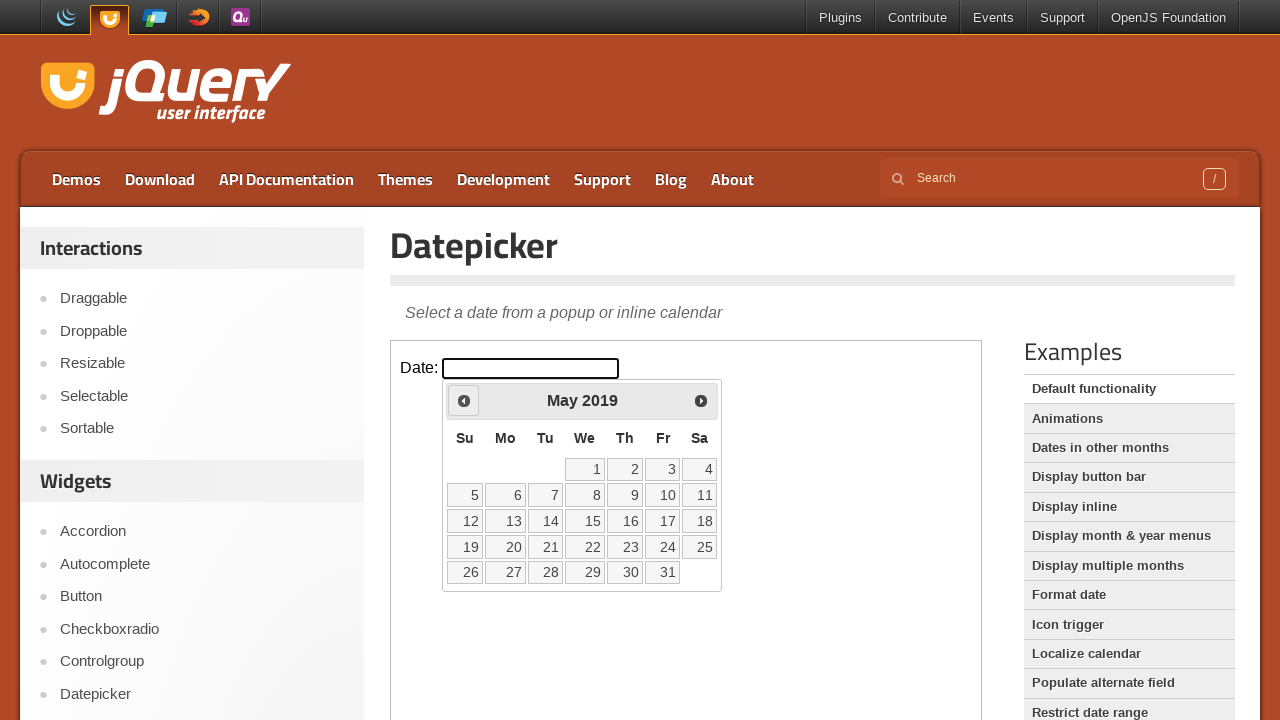

Retrieved current calendar date: May 2019
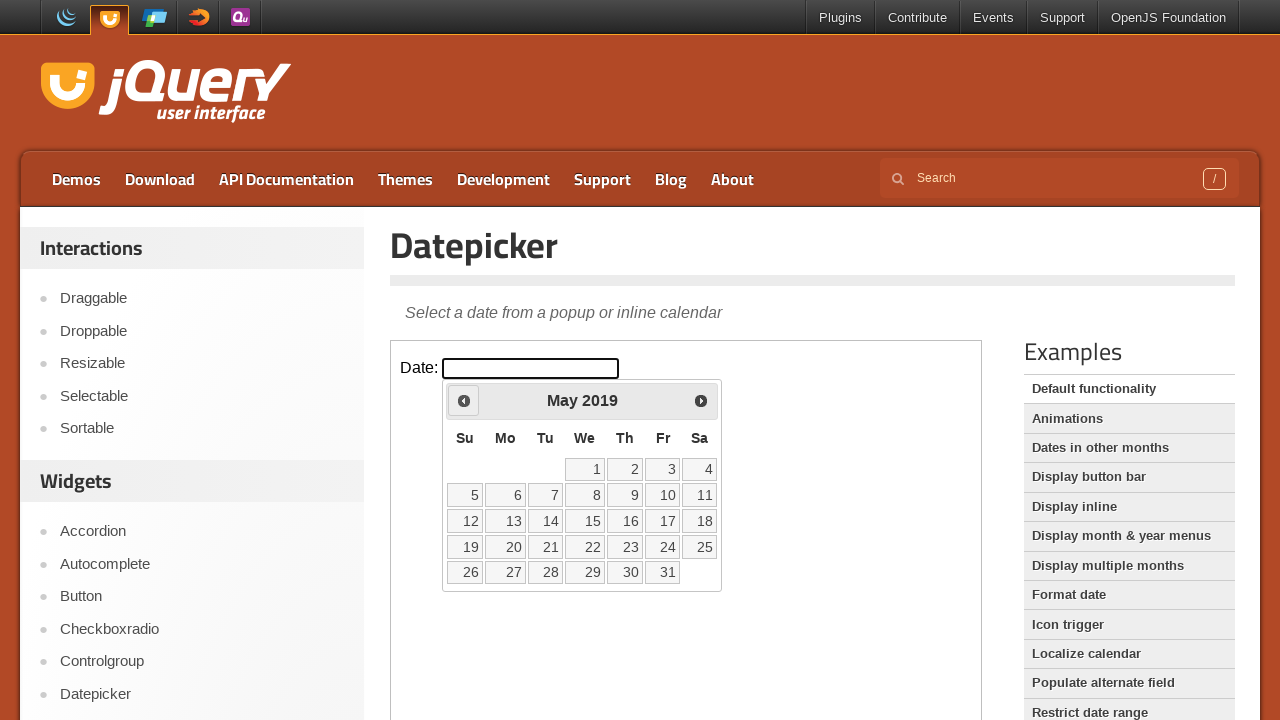

Clicked Previous button to navigate from May 2019 at (464, 400) on iframe.demo-frame >> nth=0 >> internal:control=enter-frame >> xpath=//span[text(
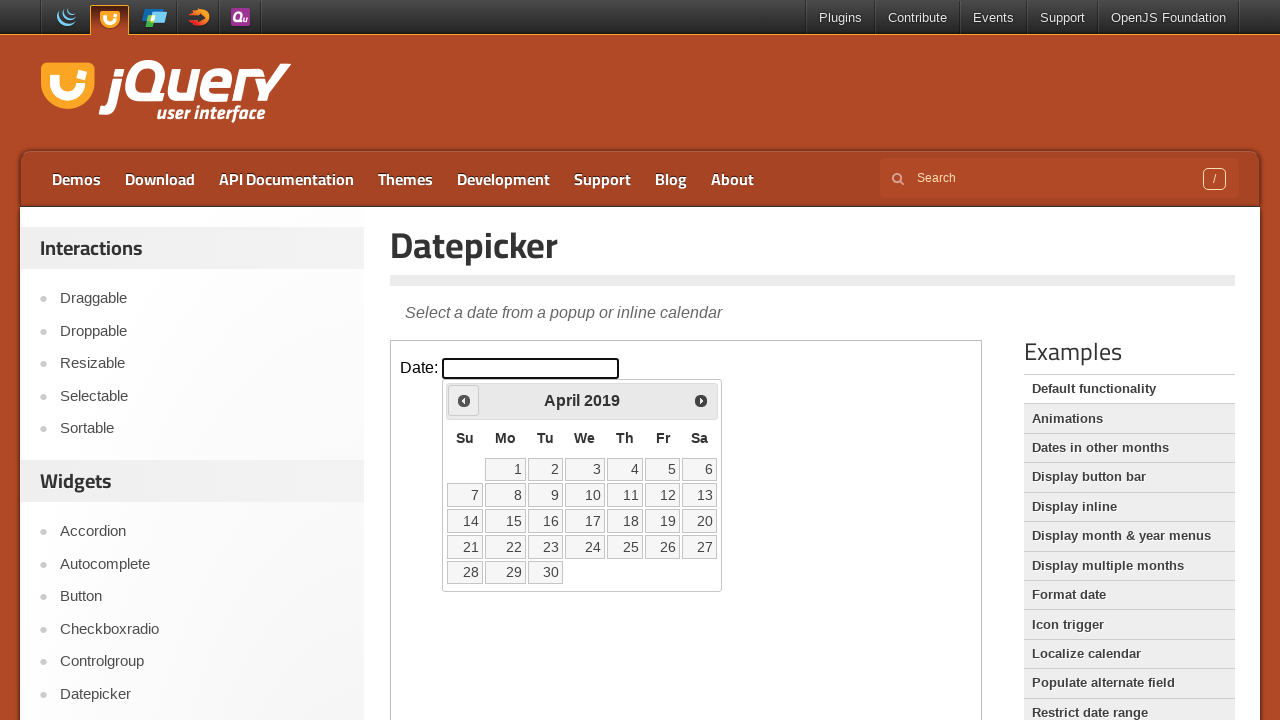

Waited for calendar to update after navigation
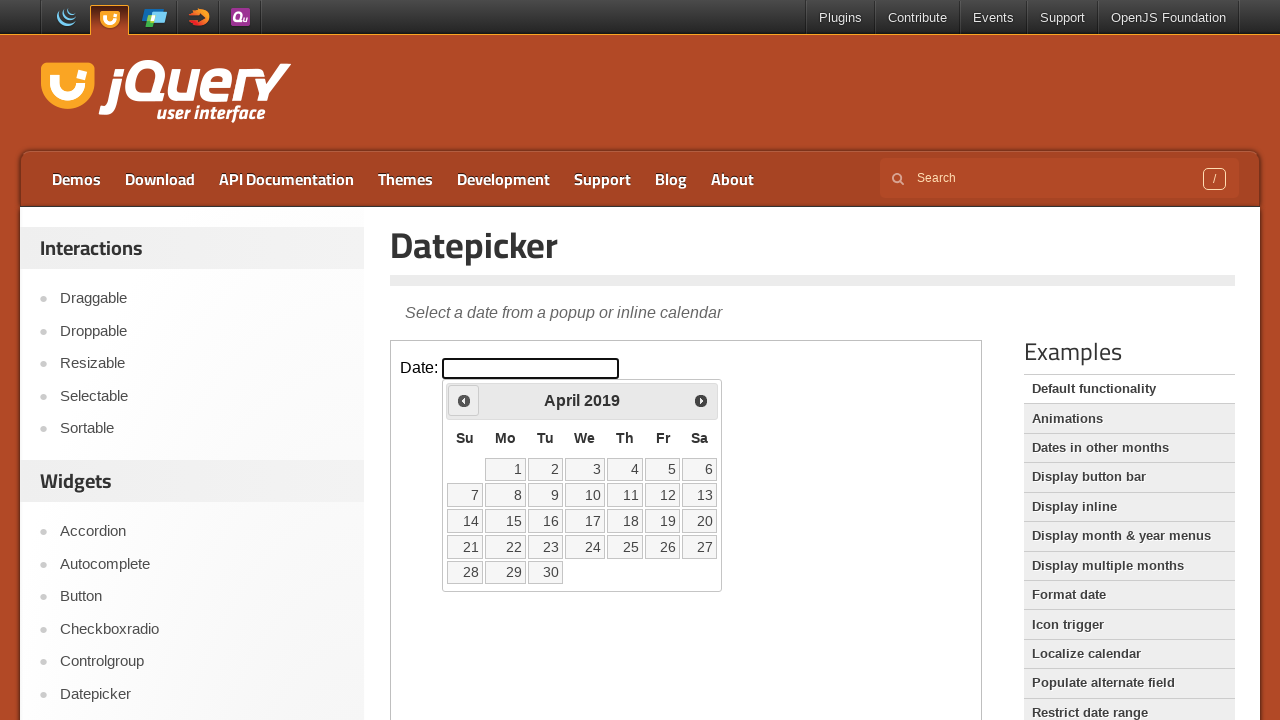

Retrieved current calendar date: April 2019
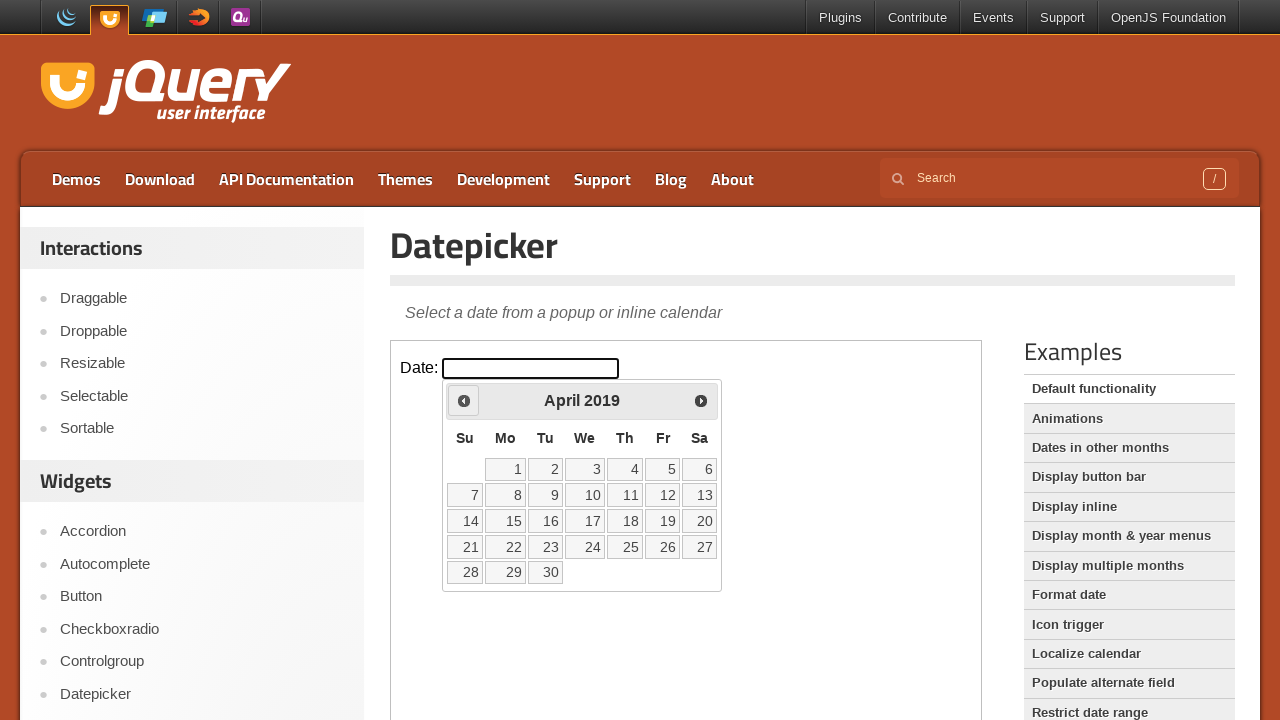

Clicked Previous button to navigate from April 2019 at (464, 400) on iframe.demo-frame >> nth=0 >> internal:control=enter-frame >> xpath=//span[text(
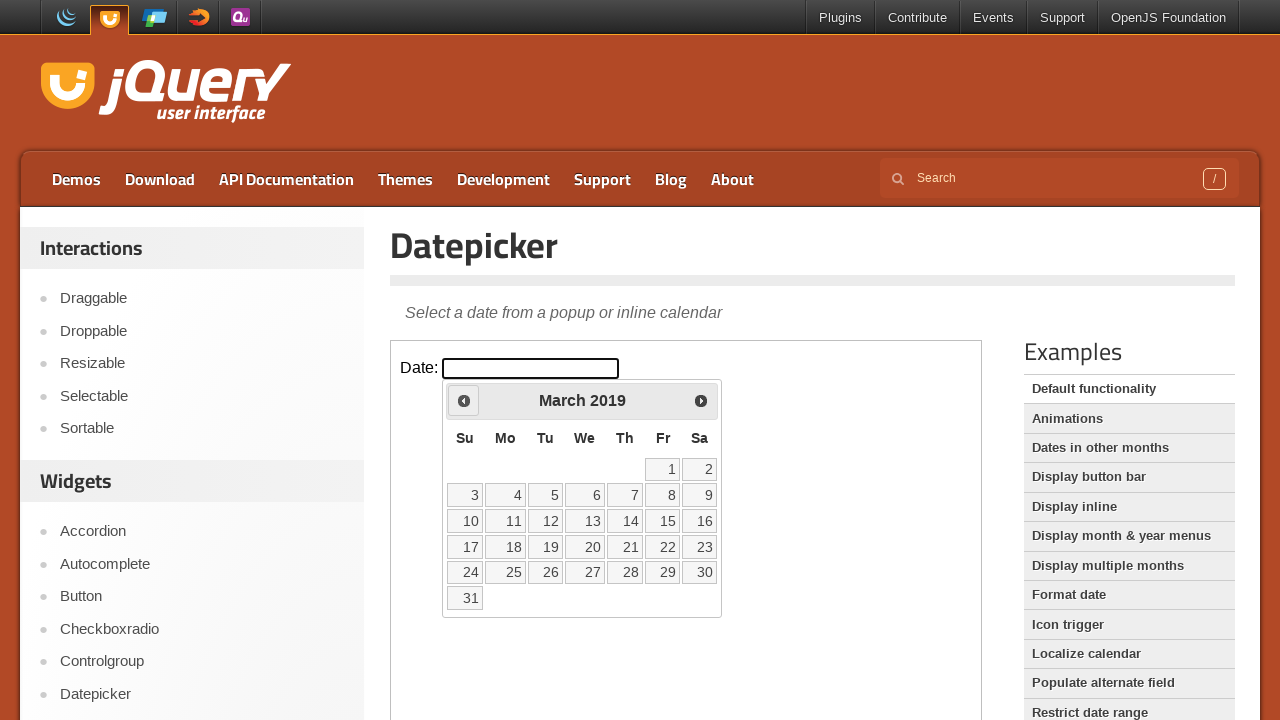

Waited for calendar to update after navigation
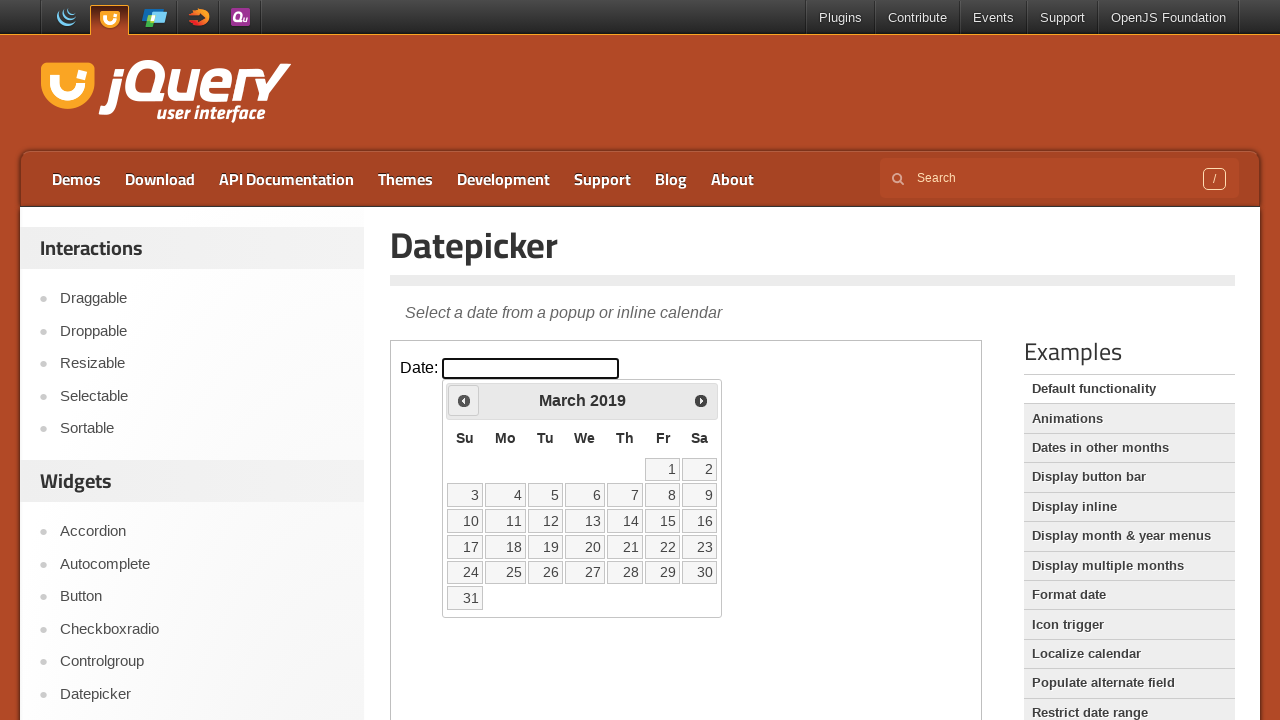

Retrieved current calendar date: March 2019
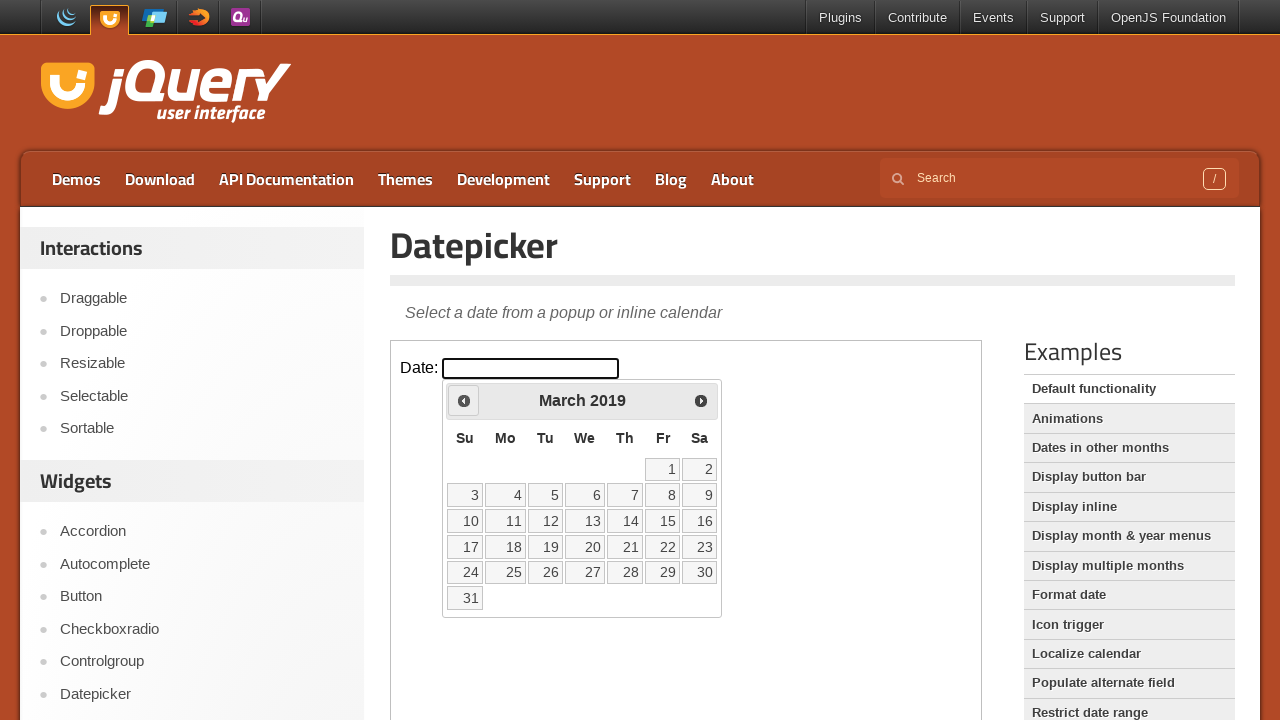

Clicked Previous button to navigate from March 2019 at (464, 400) on iframe.demo-frame >> nth=0 >> internal:control=enter-frame >> xpath=//span[text(
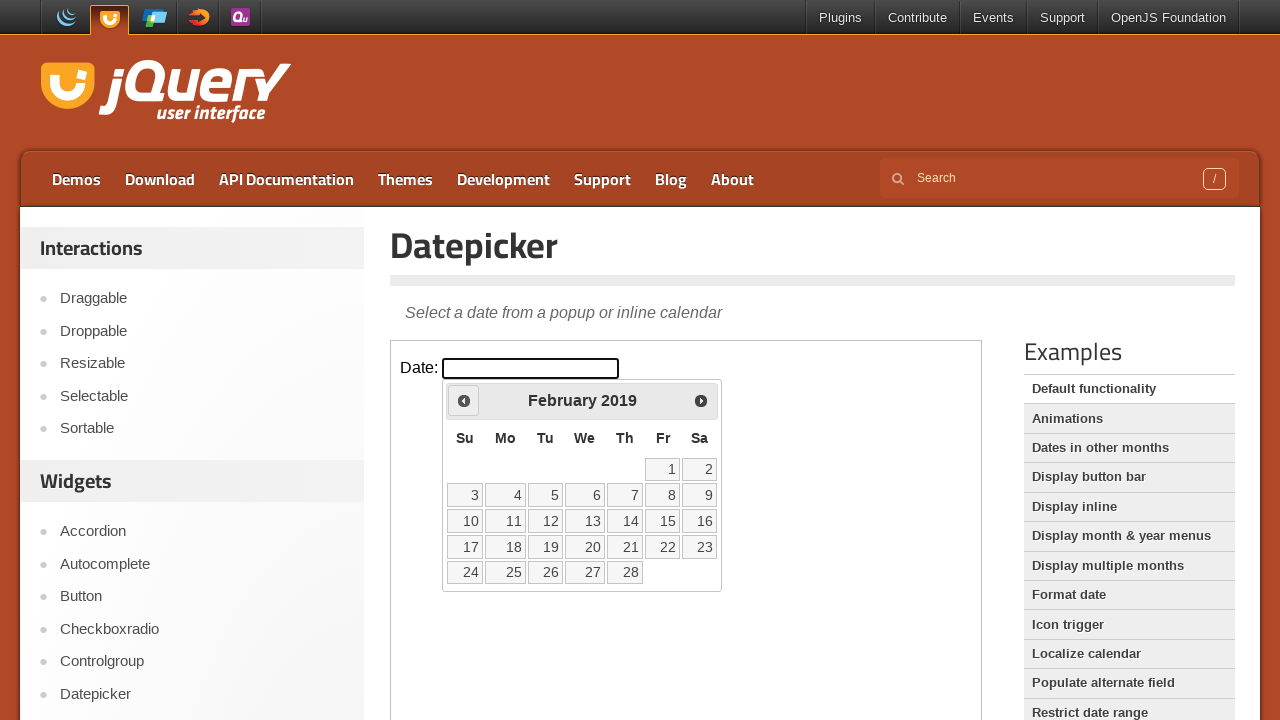

Waited for calendar to update after navigation
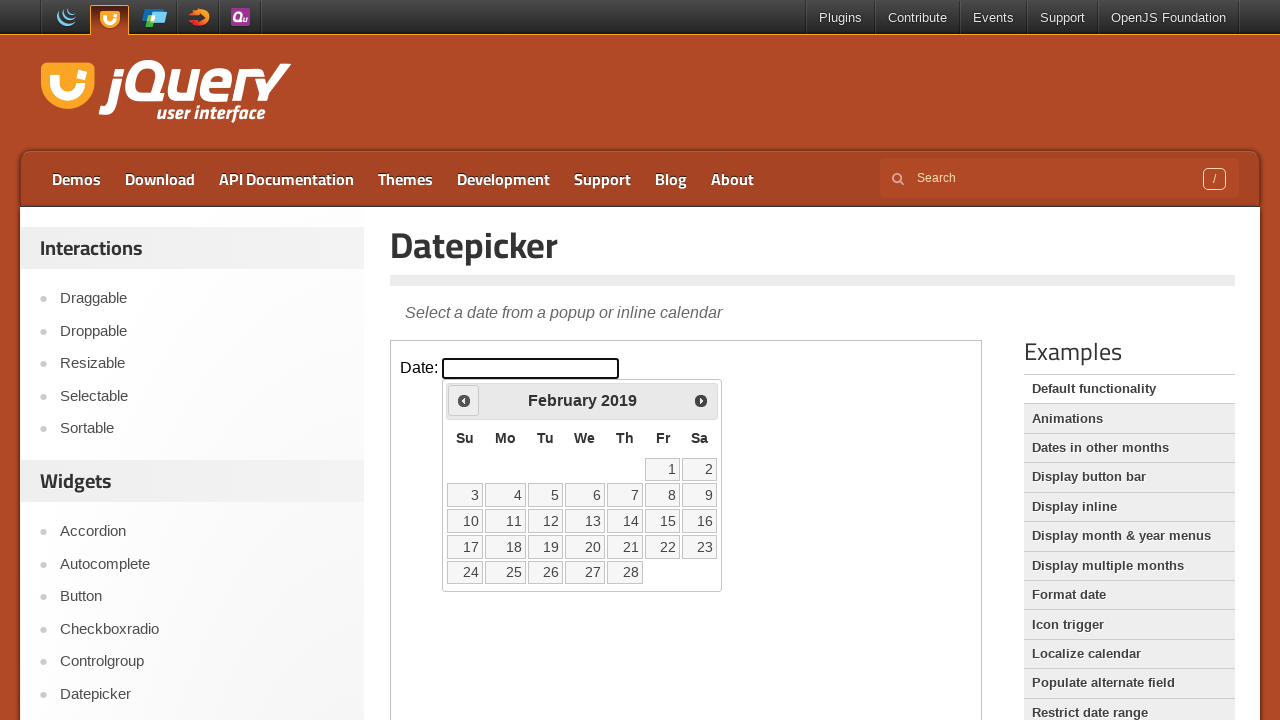

Retrieved current calendar date: February 2019
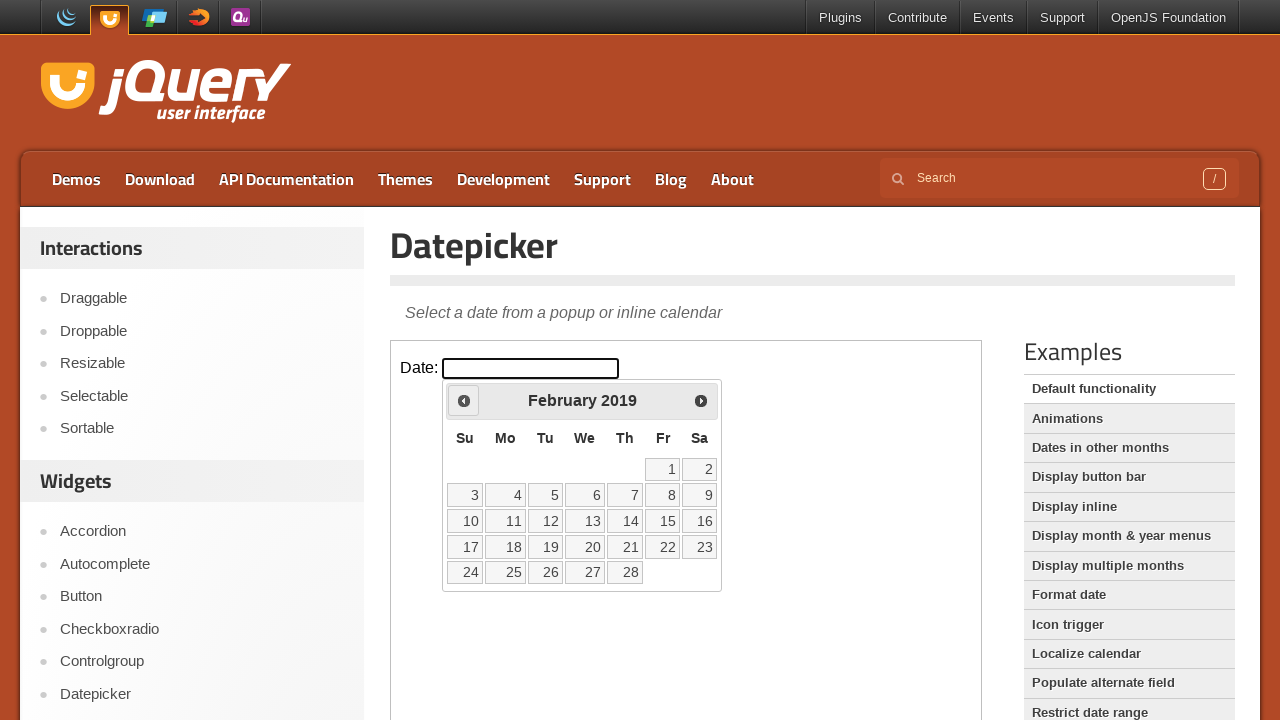

Clicked Previous button to navigate from February 2019 at (464, 400) on iframe.demo-frame >> nth=0 >> internal:control=enter-frame >> xpath=//span[text(
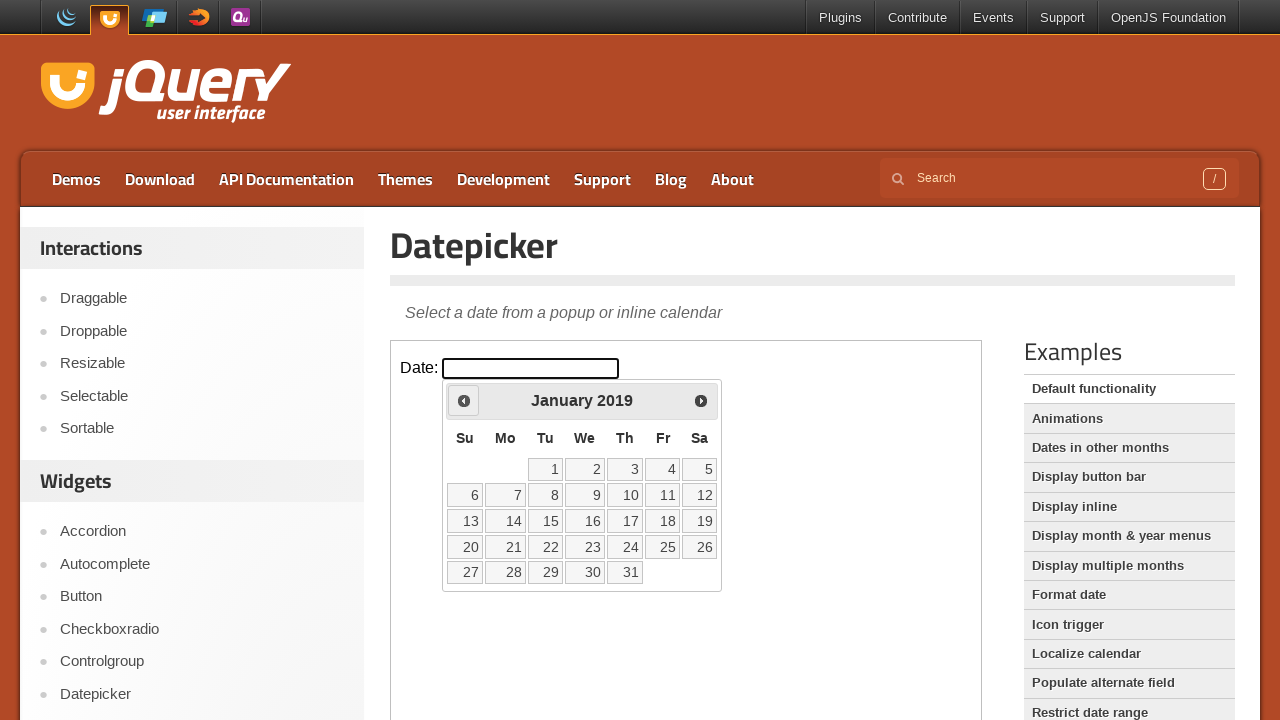

Waited for calendar to update after navigation
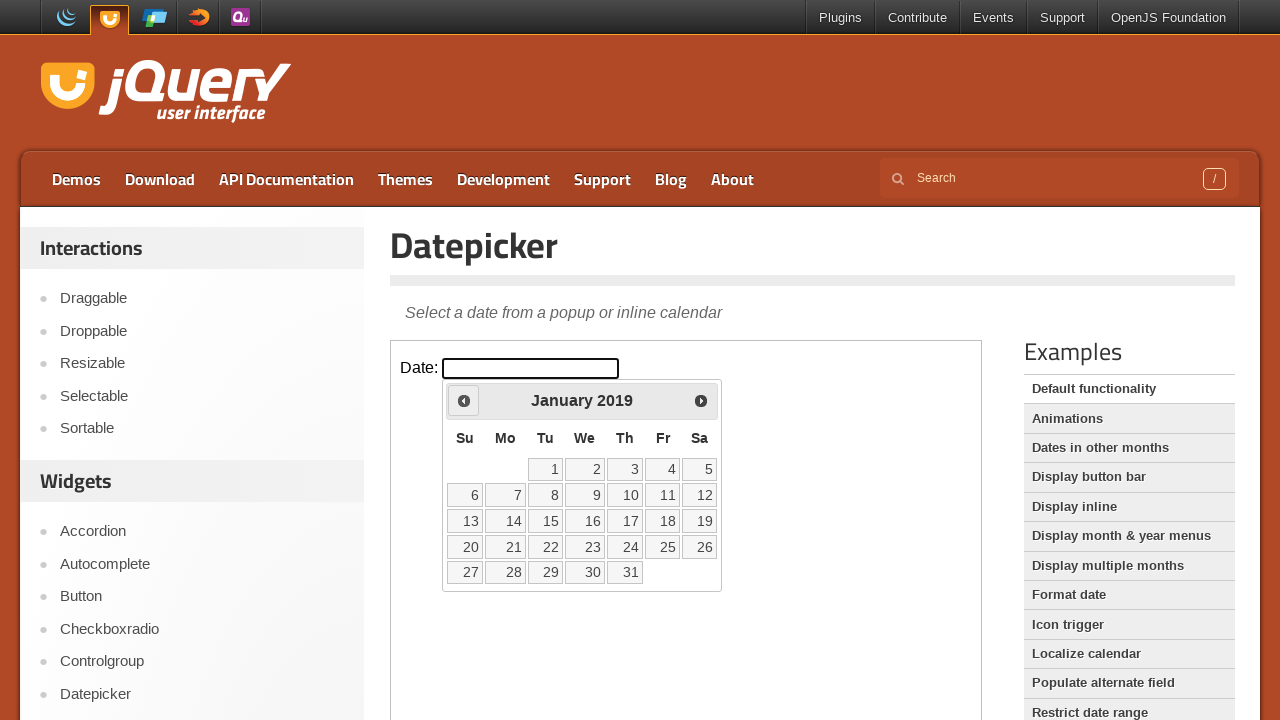

Retrieved current calendar date: January 2019
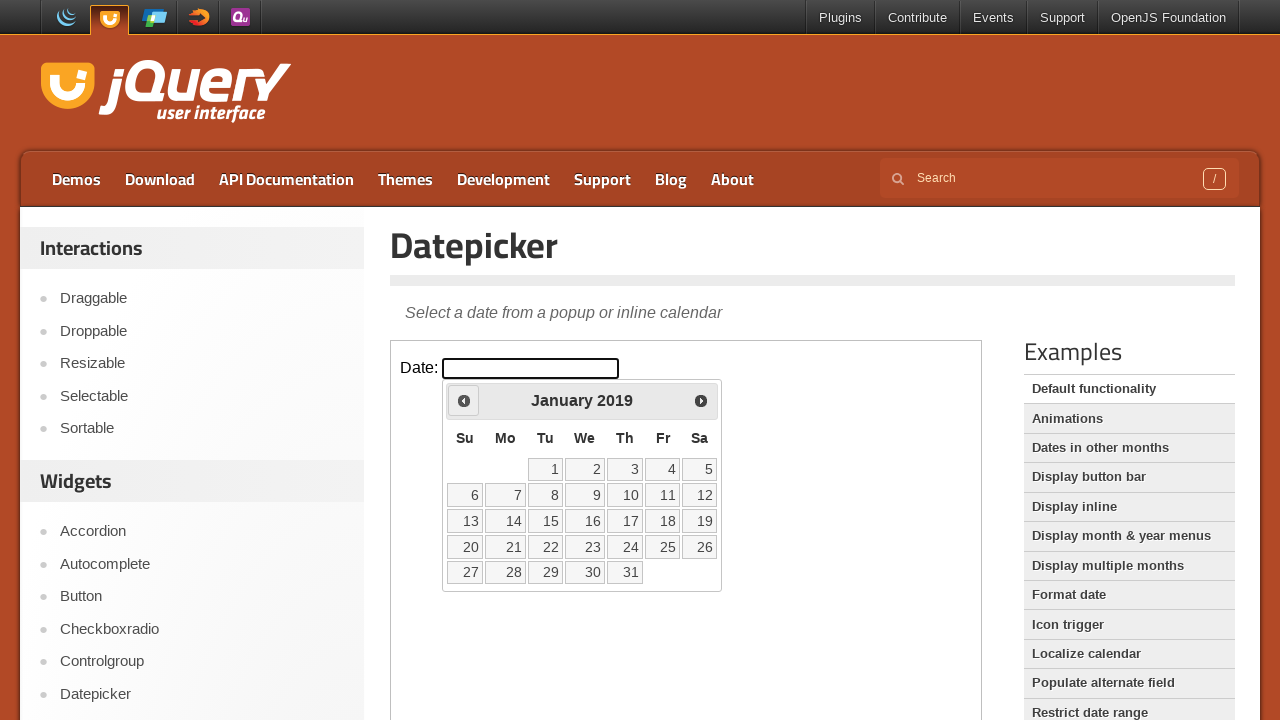

Clicked Previous button to navigate from January 2019 at (464, 400) on iframe.demo-frame >> nth=0 >> internal:control=enter-frame >> xpath=//span[text(
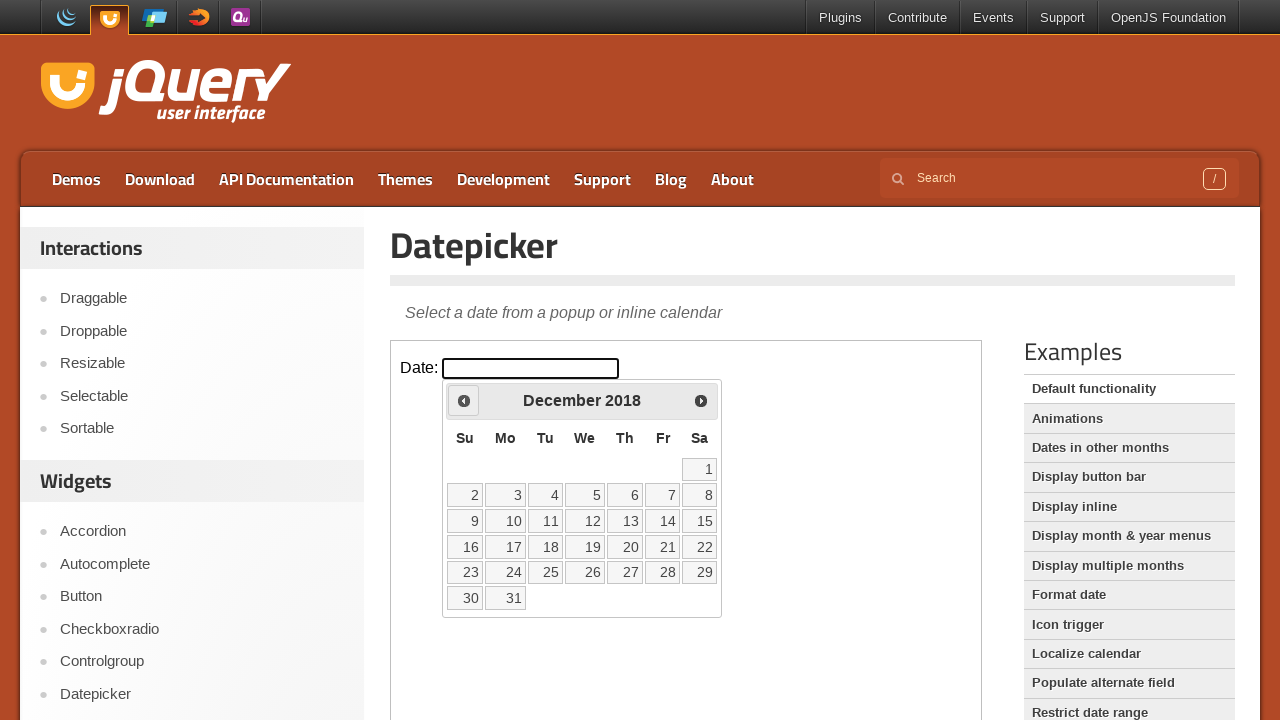

Waited for calendar to update after navigation
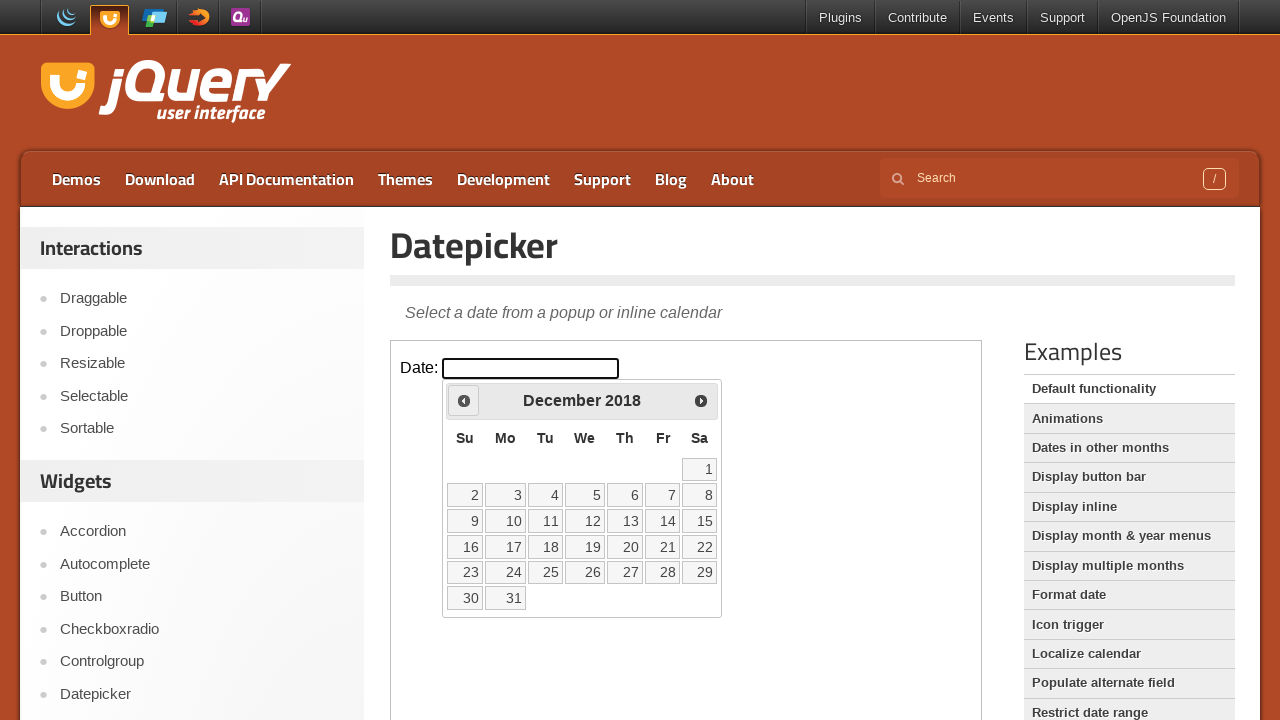

Retrieved current calendar date: December 2018
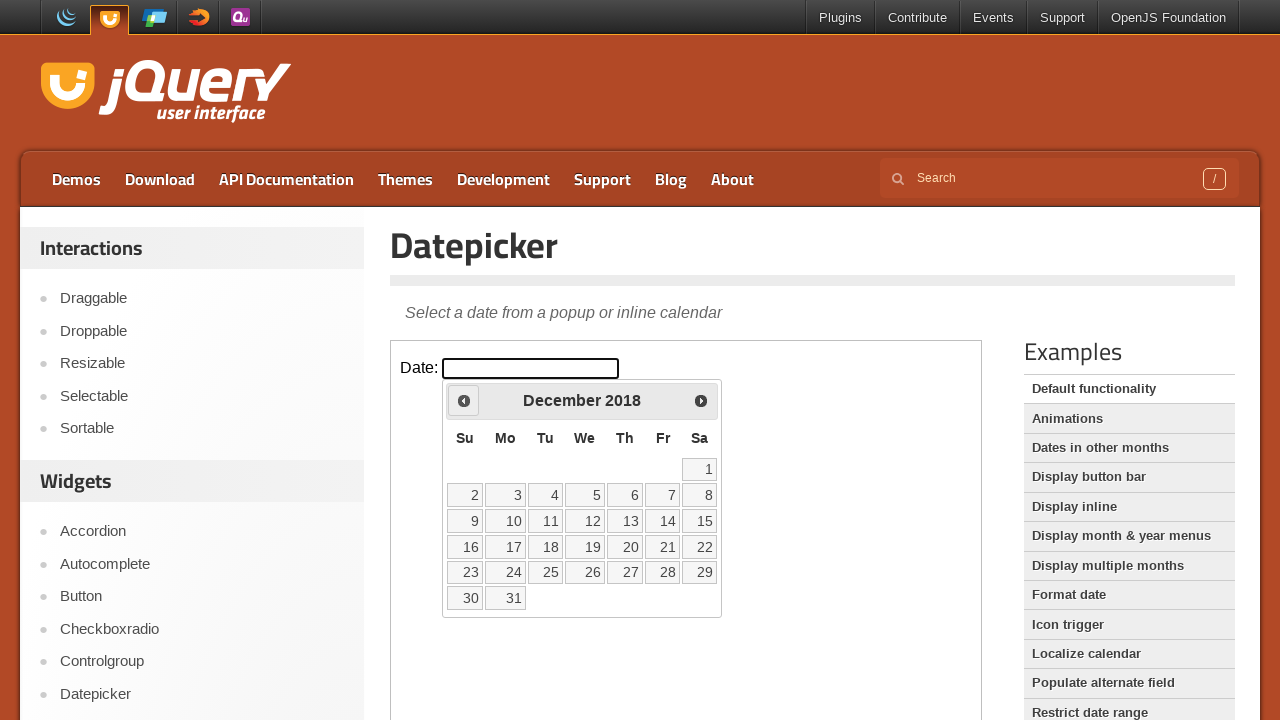

Clicked Previous button to navigate from December 2018 at (464, 400) on iframe.demo-frame >> nth=0 >> internal:control=enter-frame >> xpath=//span[text(
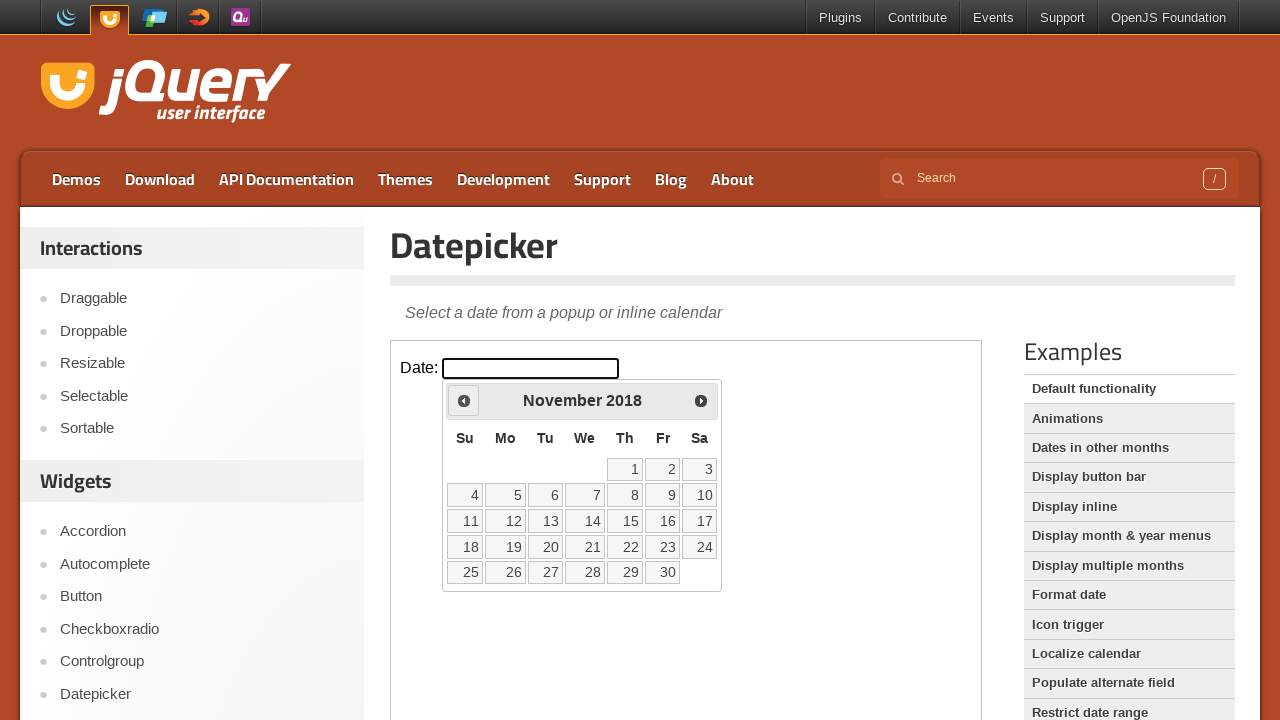

Waited for calendar to update after navigation
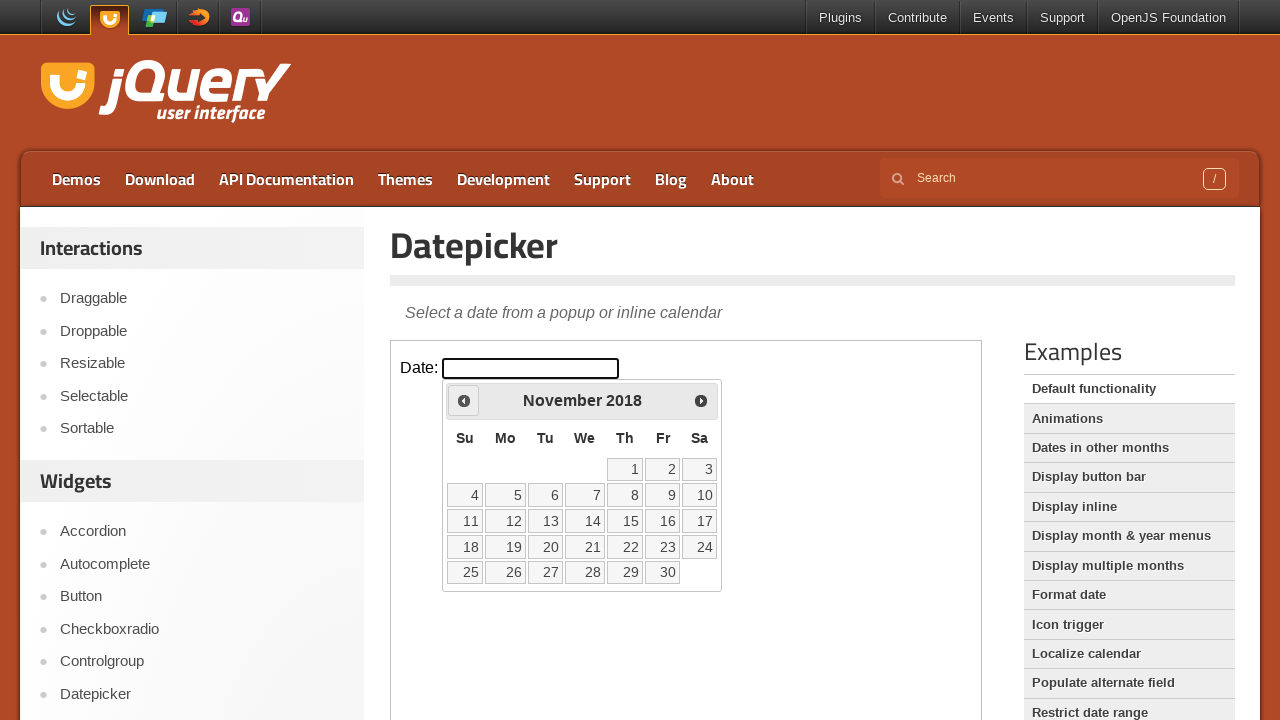

Retrieved current calendar date: November 2018
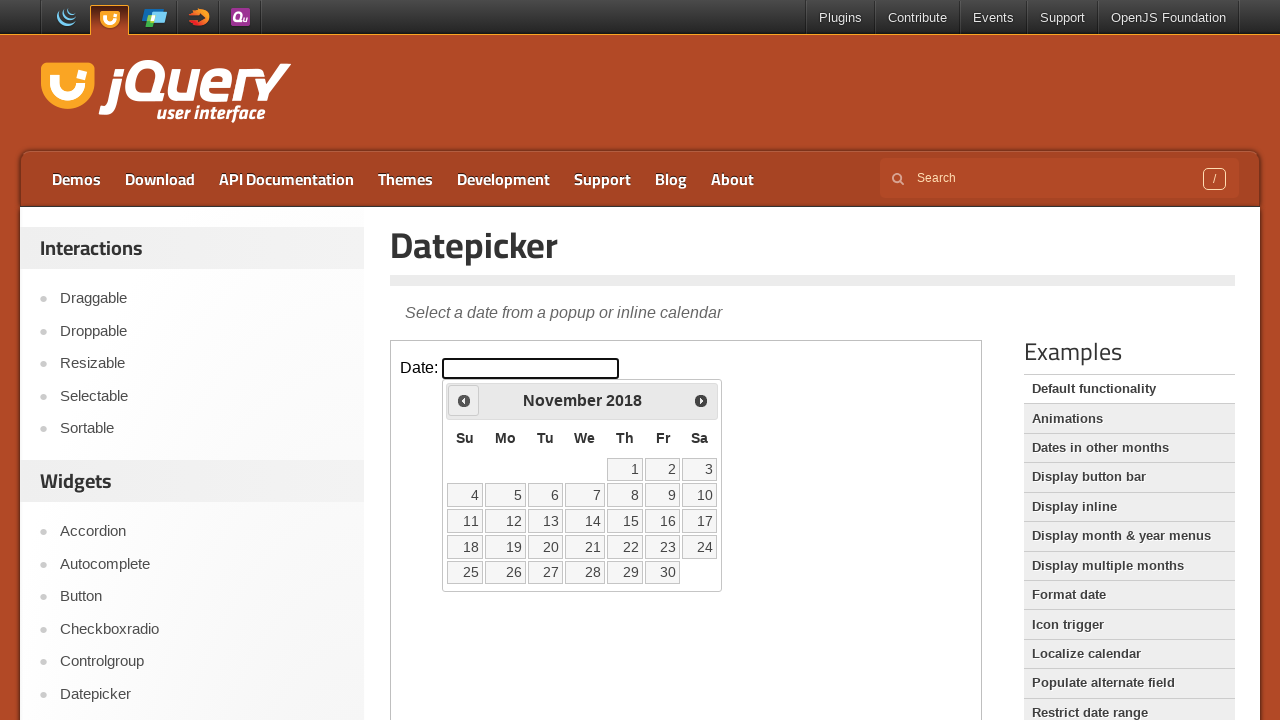

Clicked Previous button to navigate from November 2018 at (464, 400) on iframe.demo-frame >> nth=0 >> internal:control=enter-frame >> xpath=//span[text(
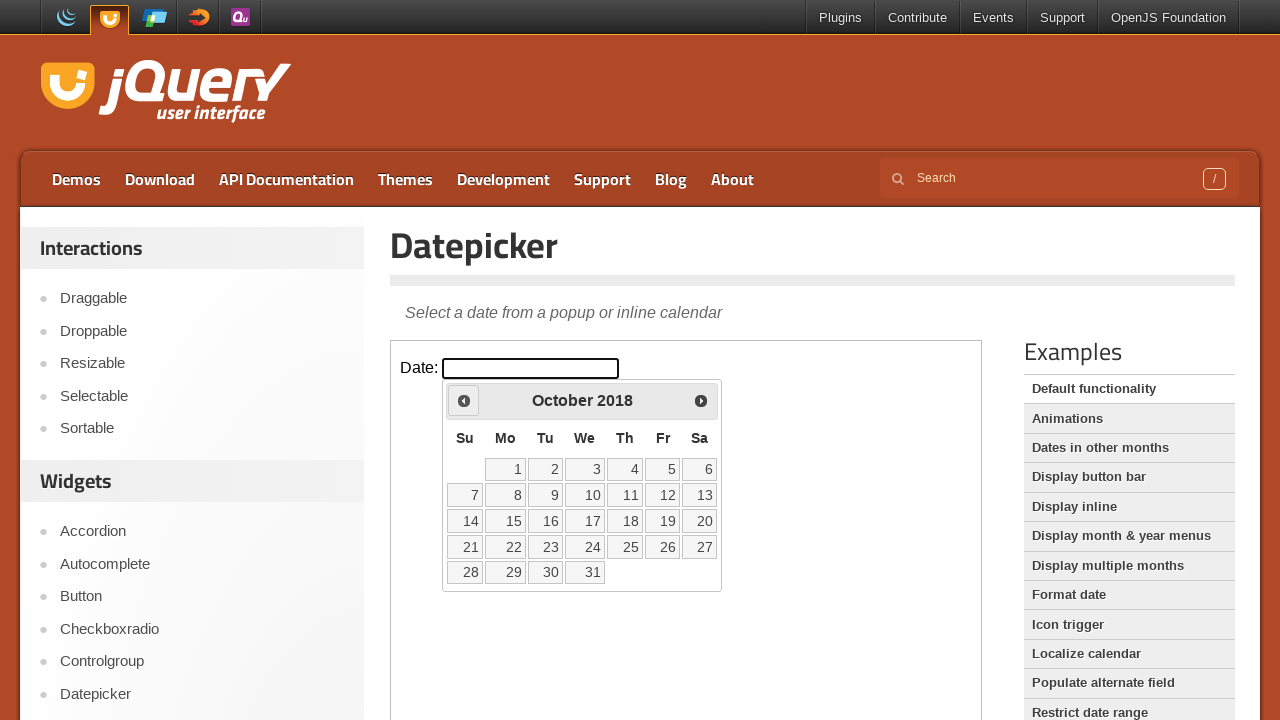

Waited for calendar to update after navigation
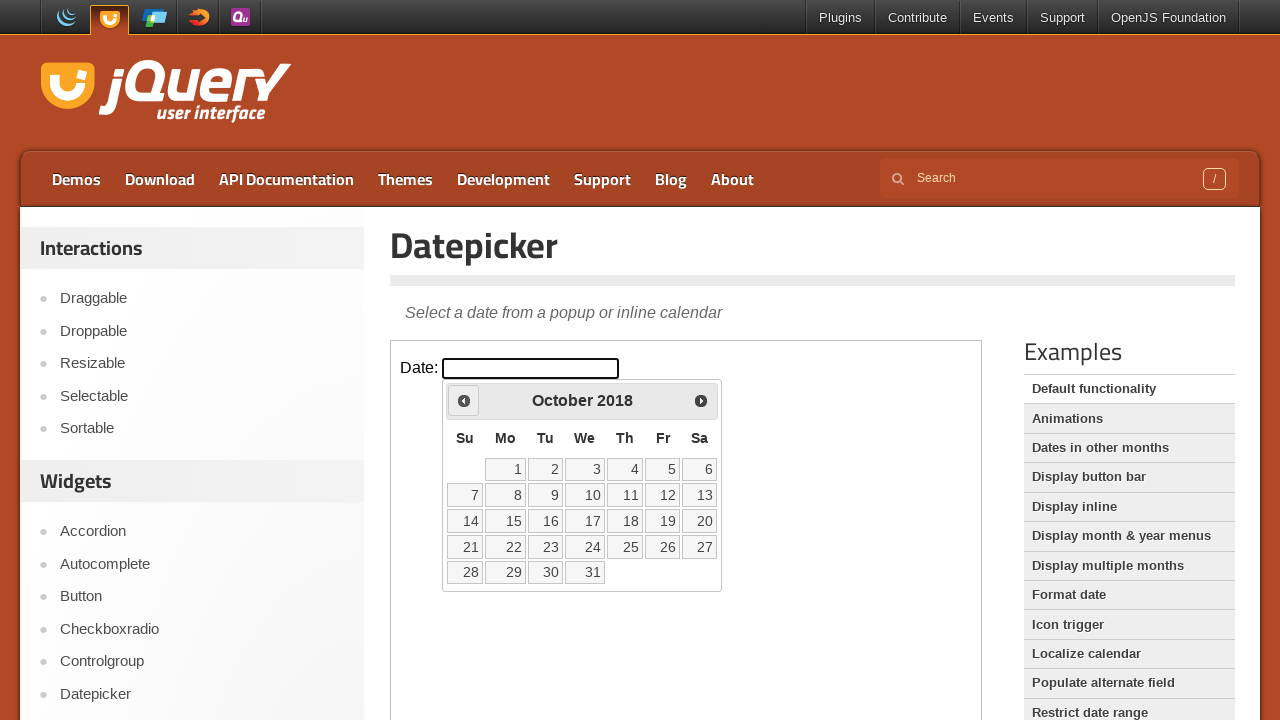

Retrieved current calendar date: October 2018
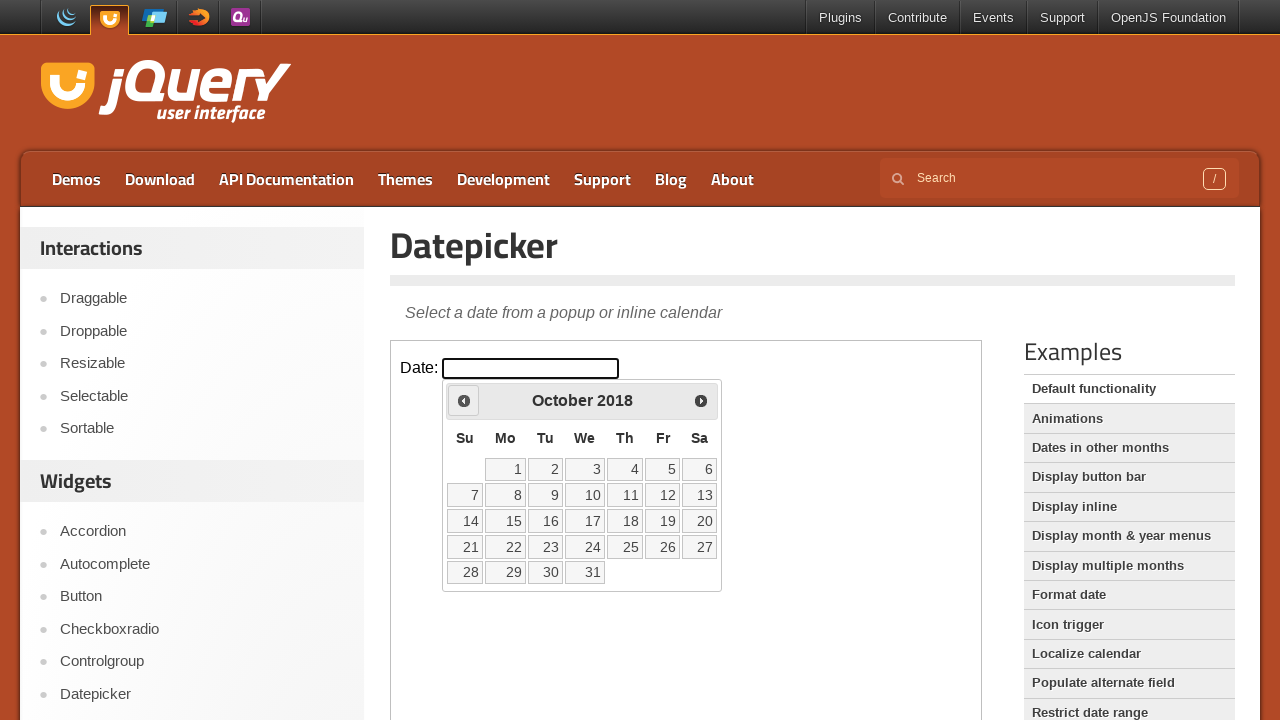

Clicked Previous button to navigate from October 2018 at (464, 400) on iframe.demo-frame >> nth=0 >> internal:control=enter-frame >> xpath=//span[text(
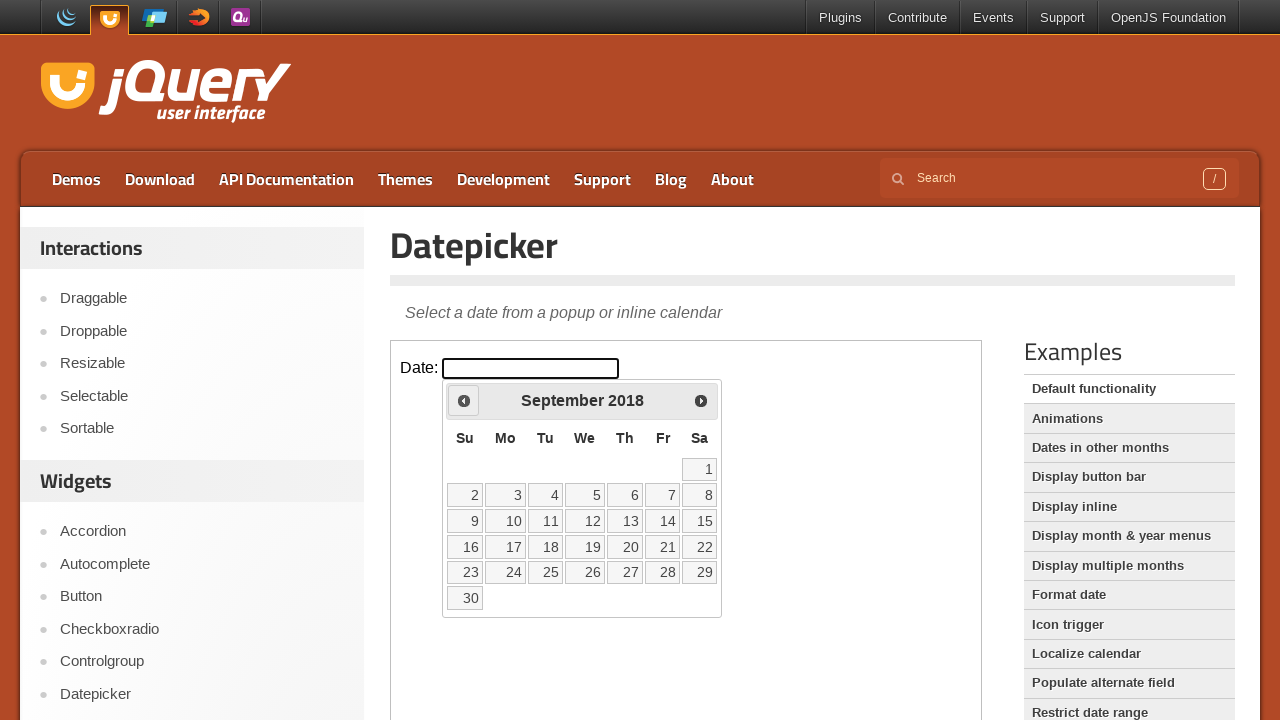

Waited for calendar to update after navigation
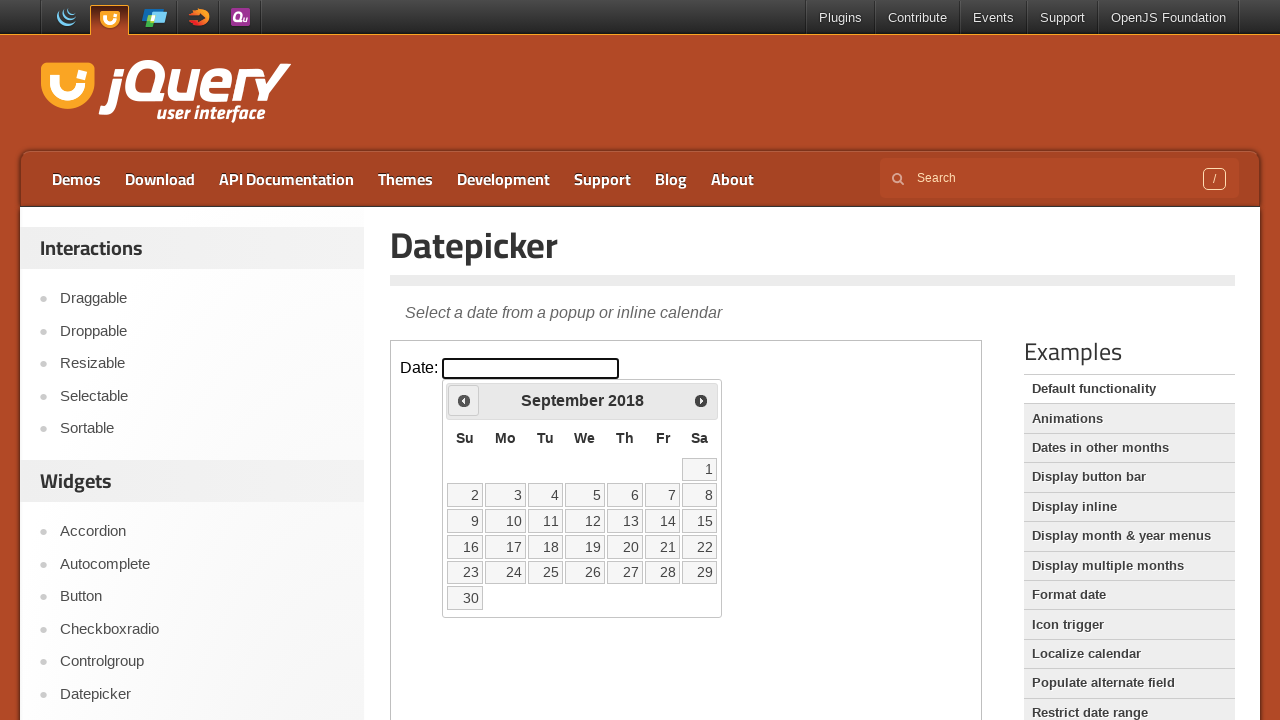

Retrieved current calendar date: September 2018
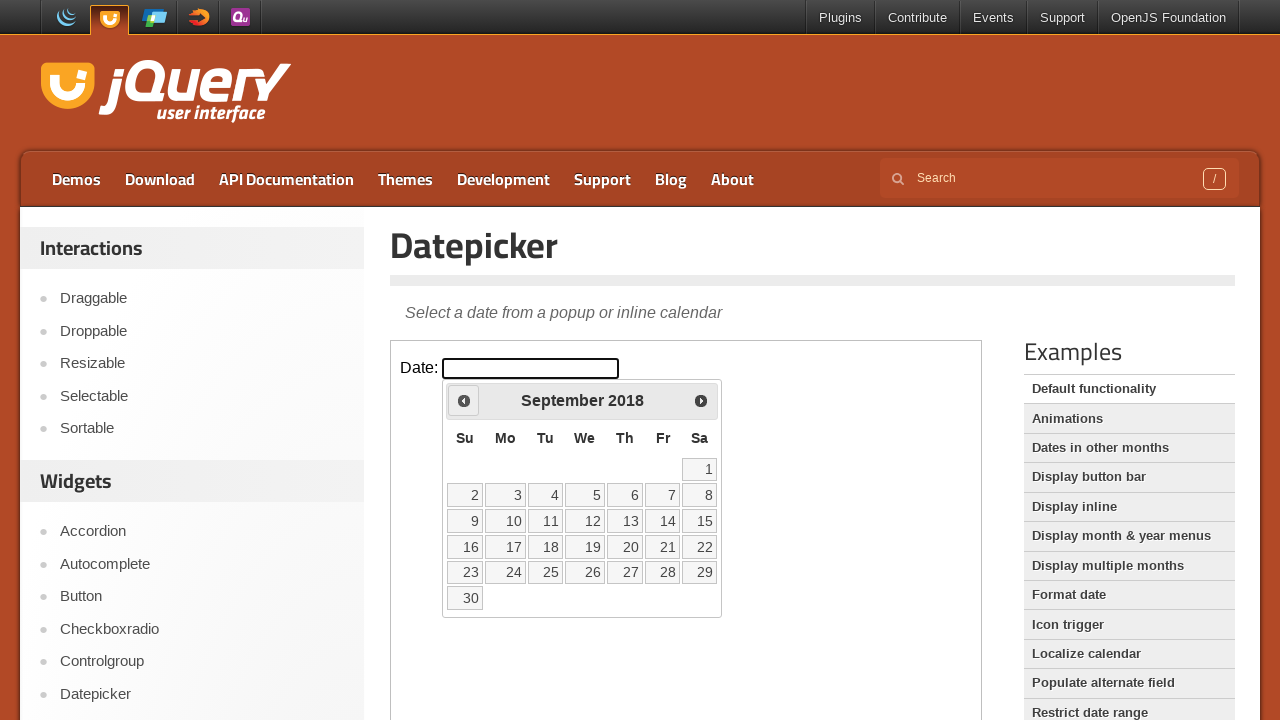

Clicked Previous button to navigate from September 2018 at (464, 400) on iframe.demo-frame >> nth=0 >> internal:control=enter-frame >> xpath=//span[text(
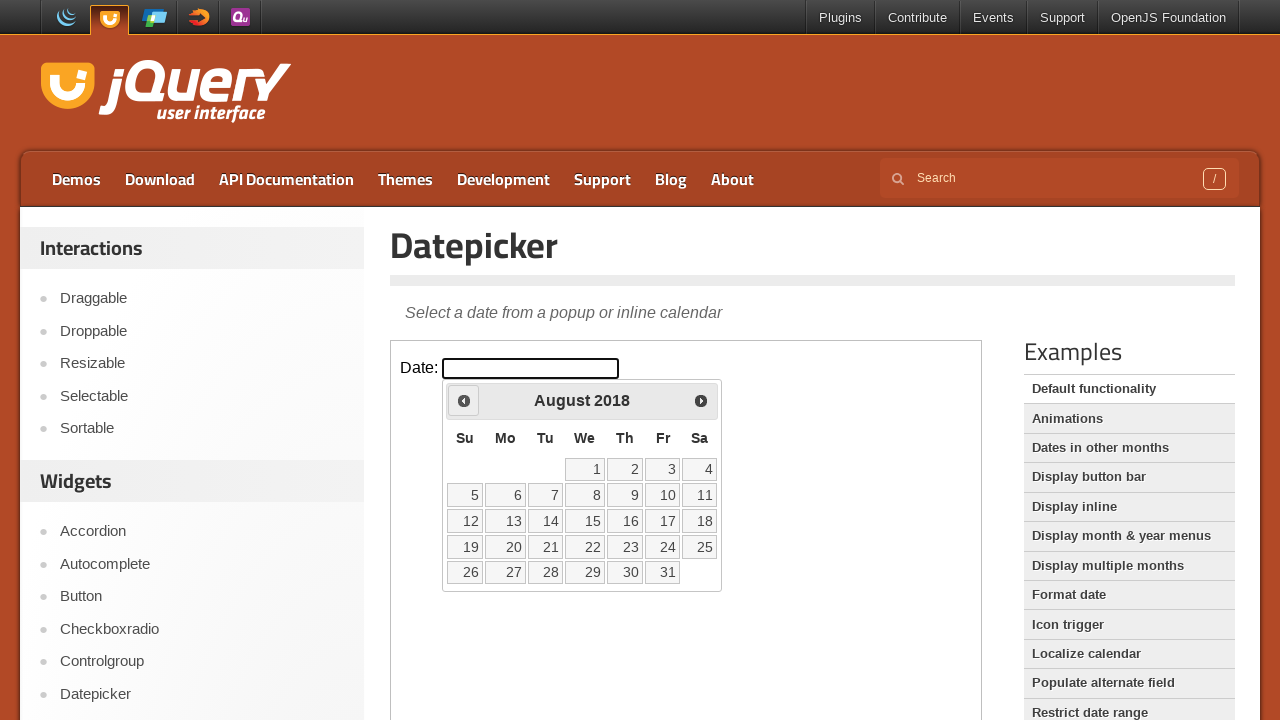

Waited for calendar to update after navigation
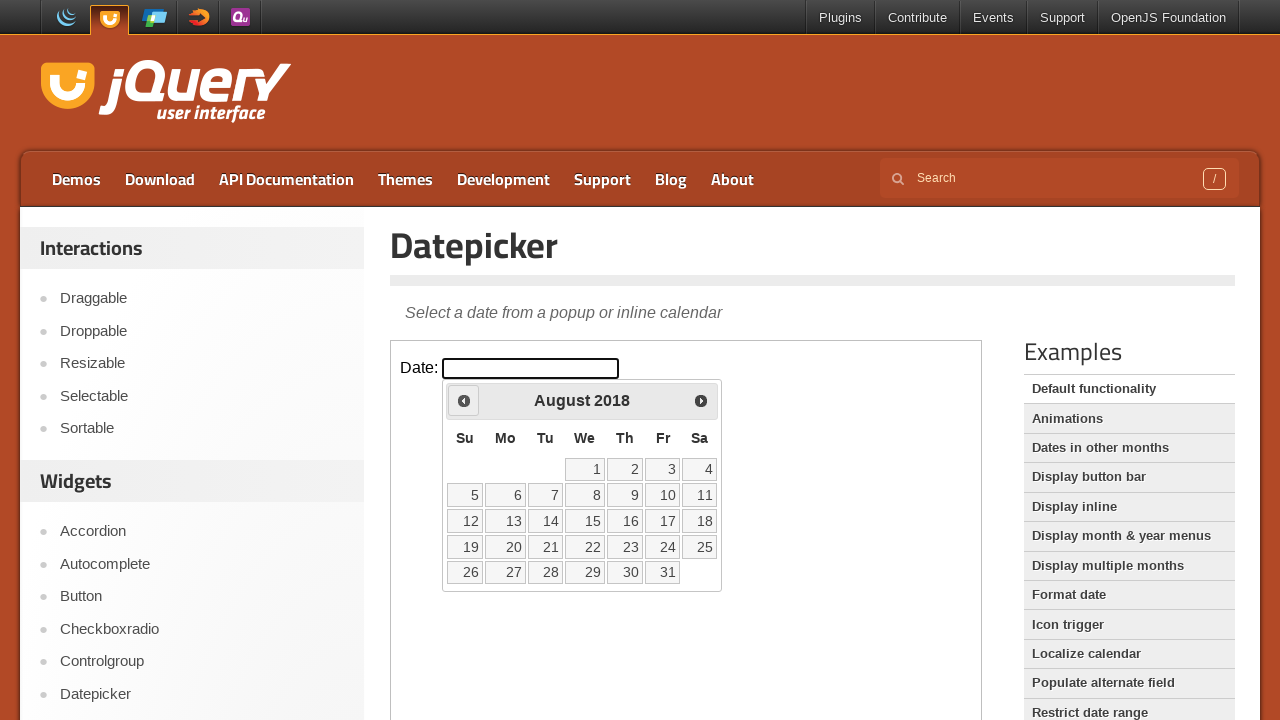

Retrieved current calendar date: August 2018
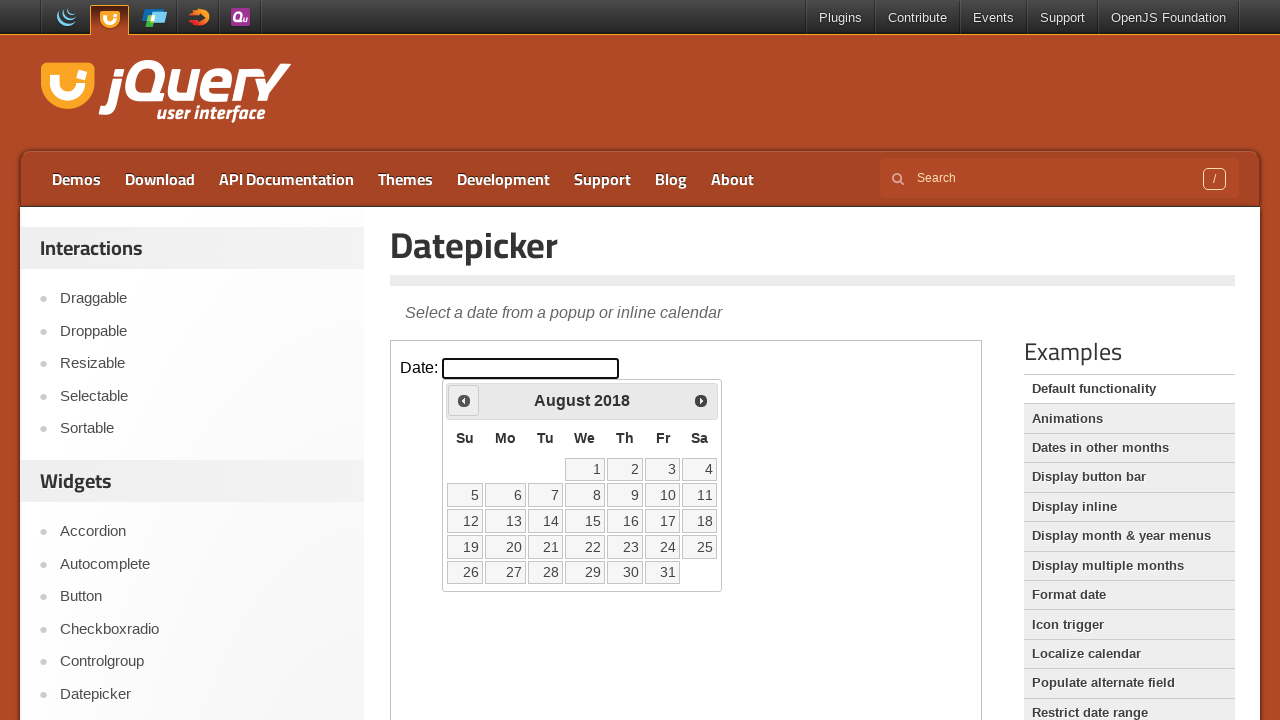

Clicked Previous button to navigate from August 2018 at (464, 400) on iframe.demo-frame >> nth=0 >> internal:control=enter-frame >> xpath=//span[text(
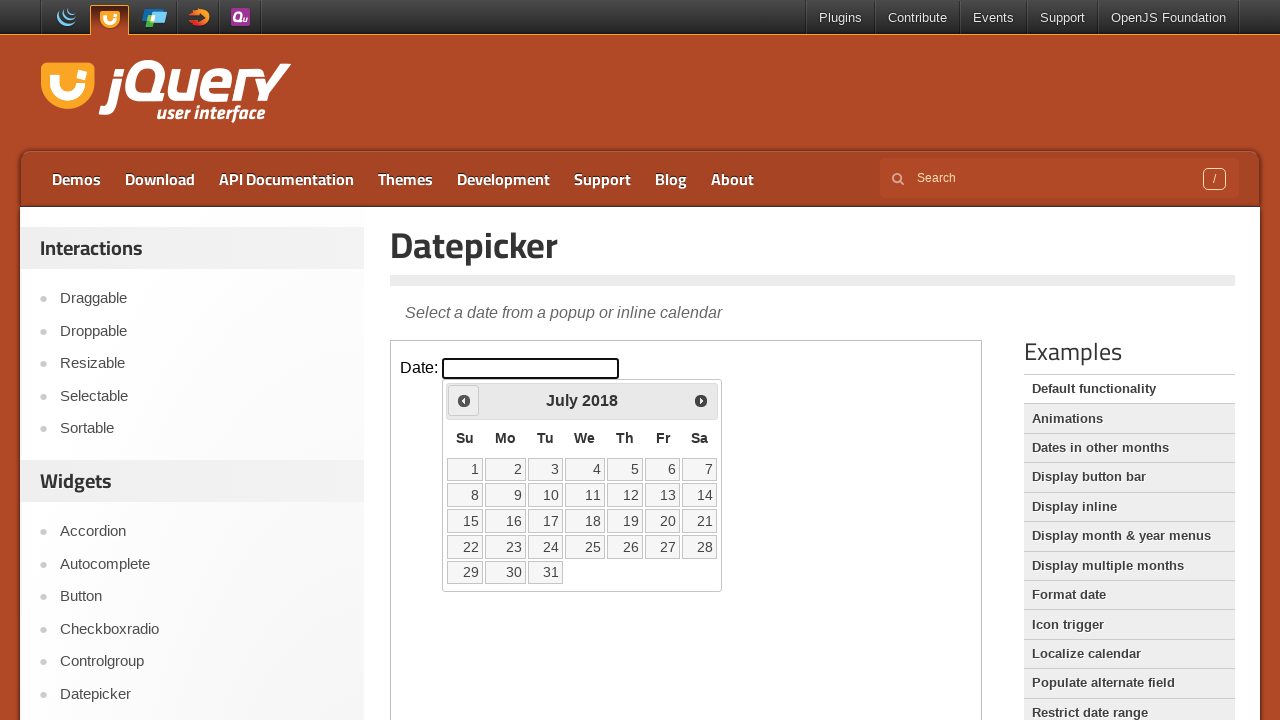

Waited for calendar to update after navigation
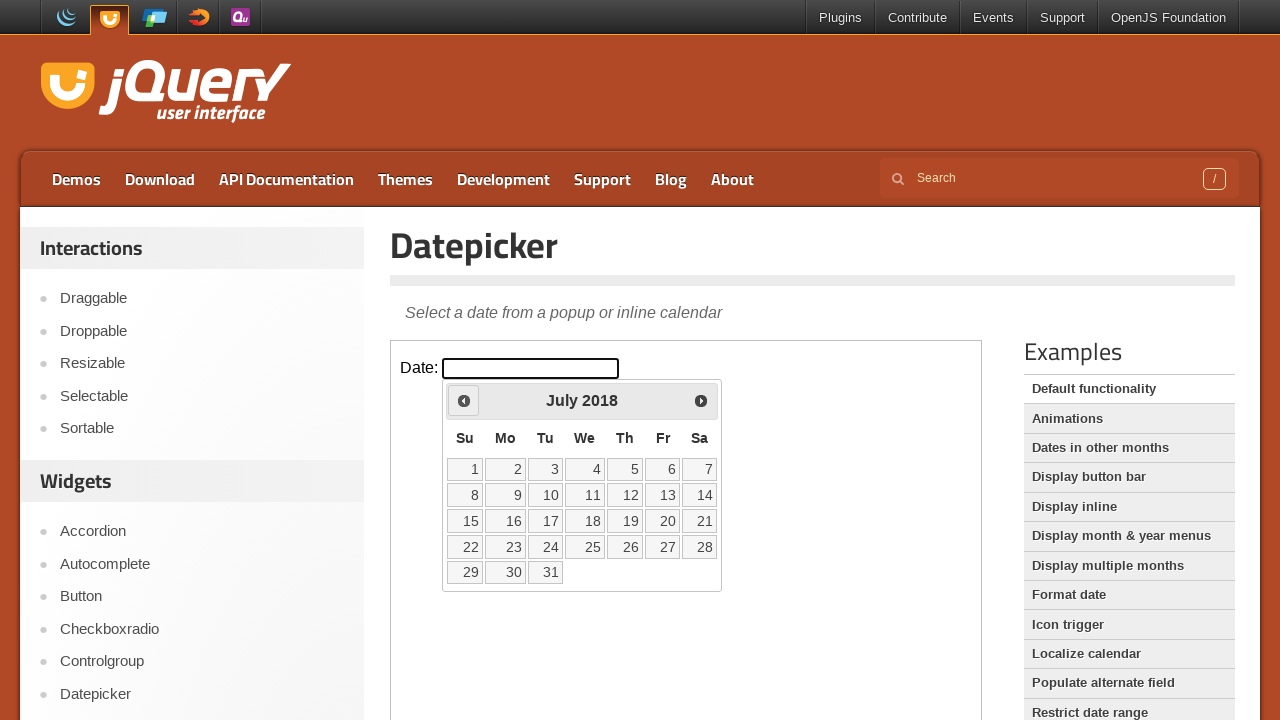

Retrieved current calendar date: July 2018
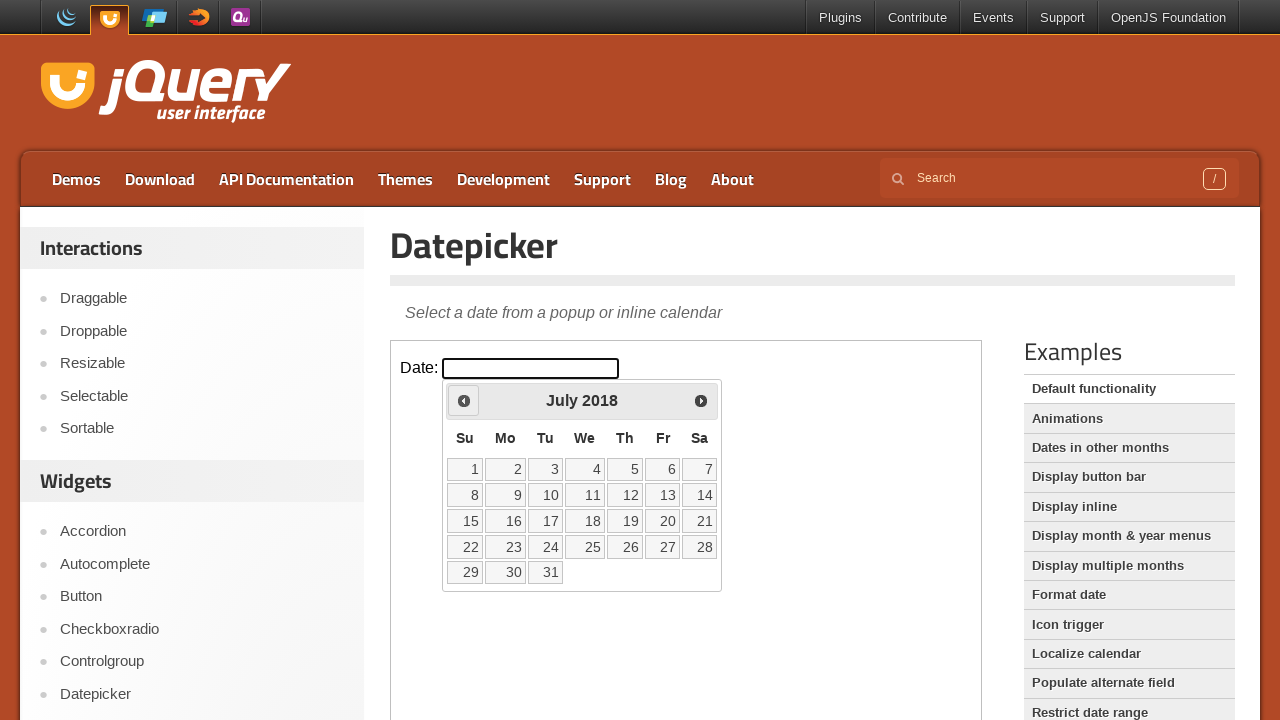

Clicked Previous button to navigate from July 2018 at (464, 400) on iframe.demo-frame >> nth=0 >> internal:control=enter-frame >> xpath=//span[text(
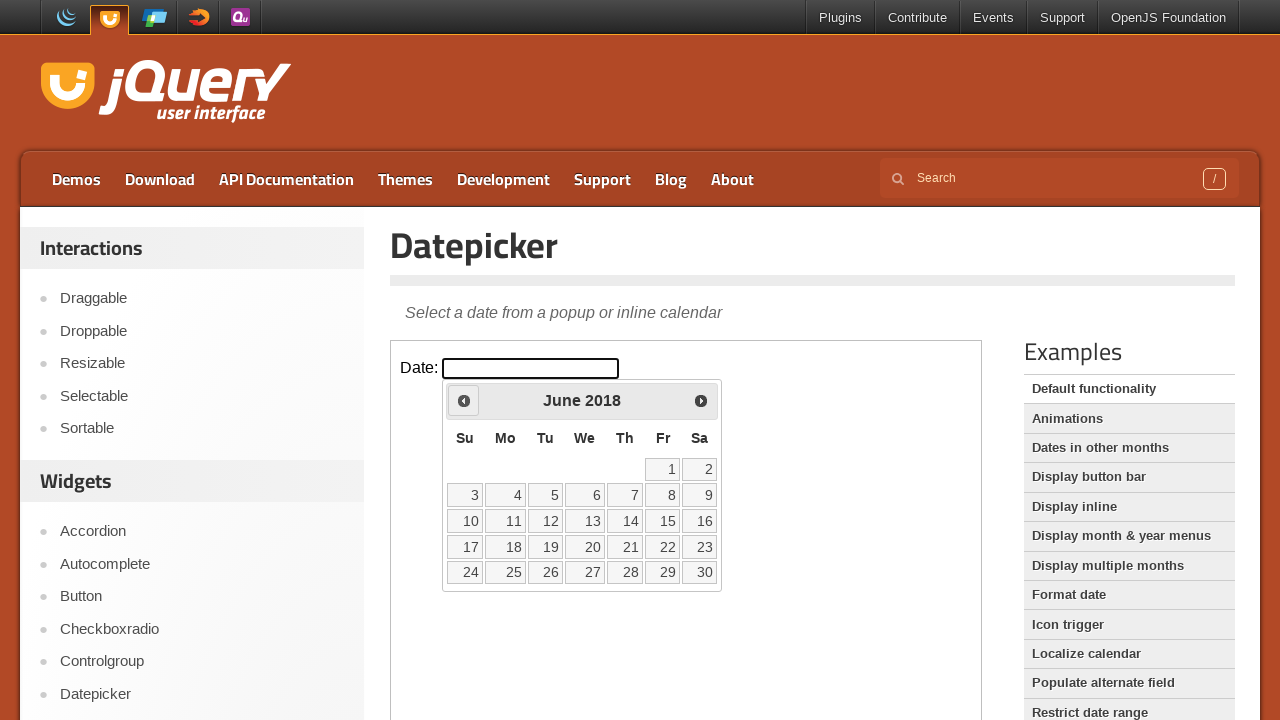

Waited for calendar to update after navigation
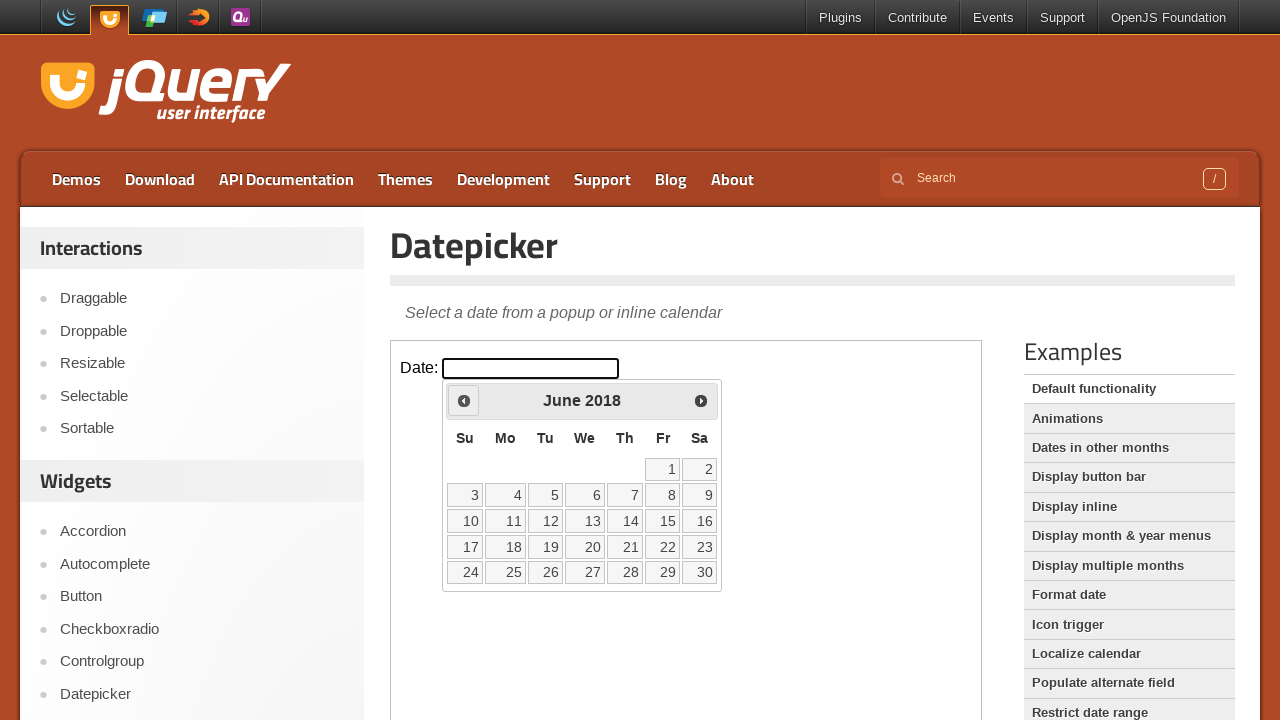

Retrieved current calendar date: June 2018
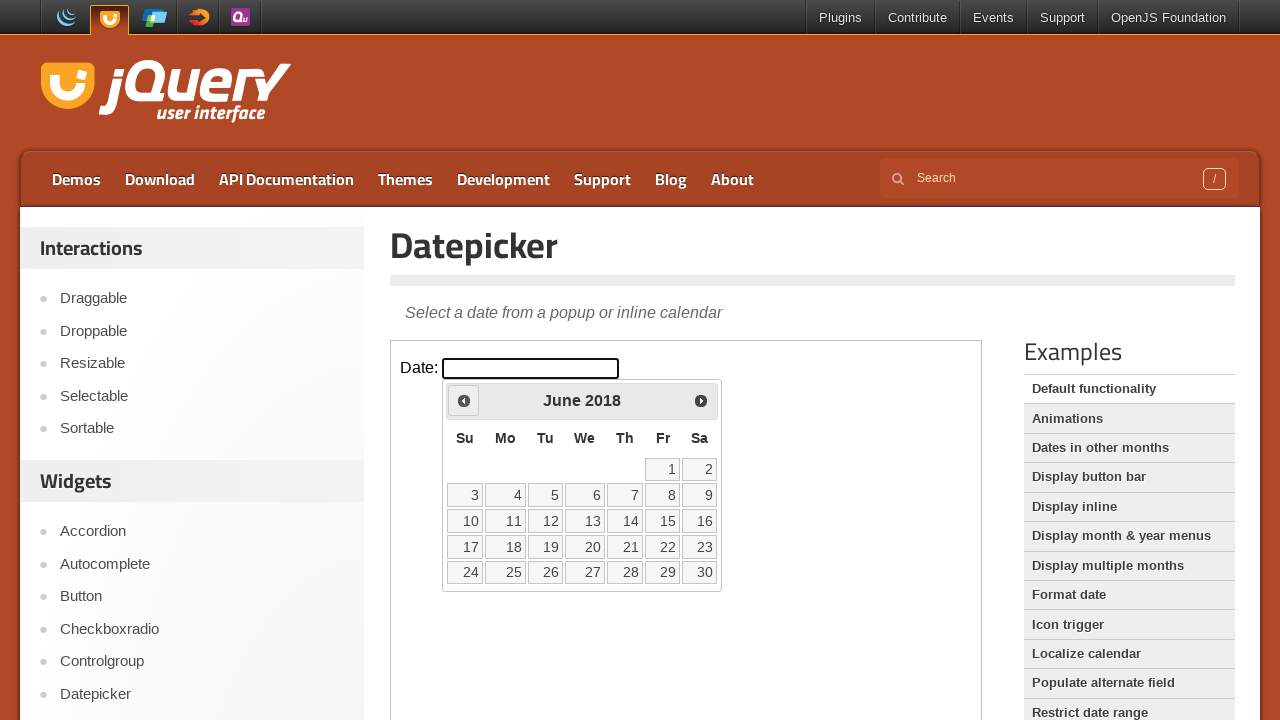

Clicked Previous button to navigate from June 2018 at (464, 400) on iframe.demo-frame >> nth=0 >> internal:control=enter-frame >> xpath=//span[text(
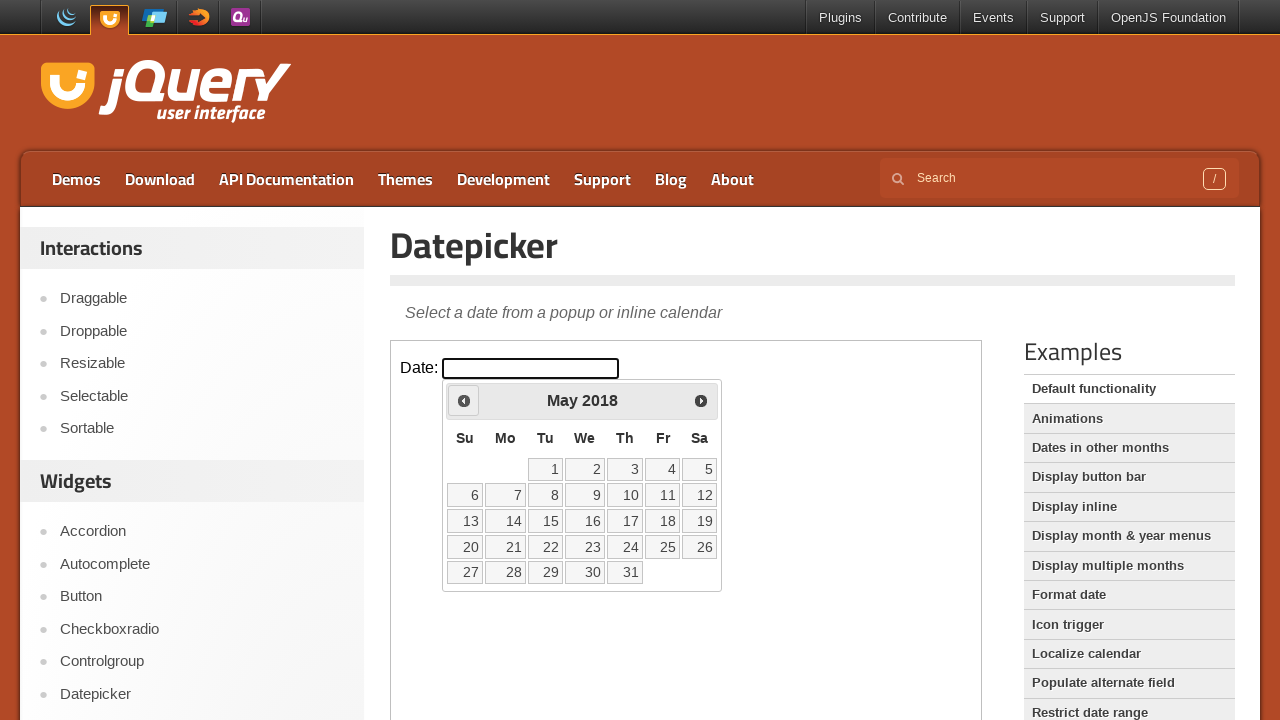

Waited for calendar to update after navigation
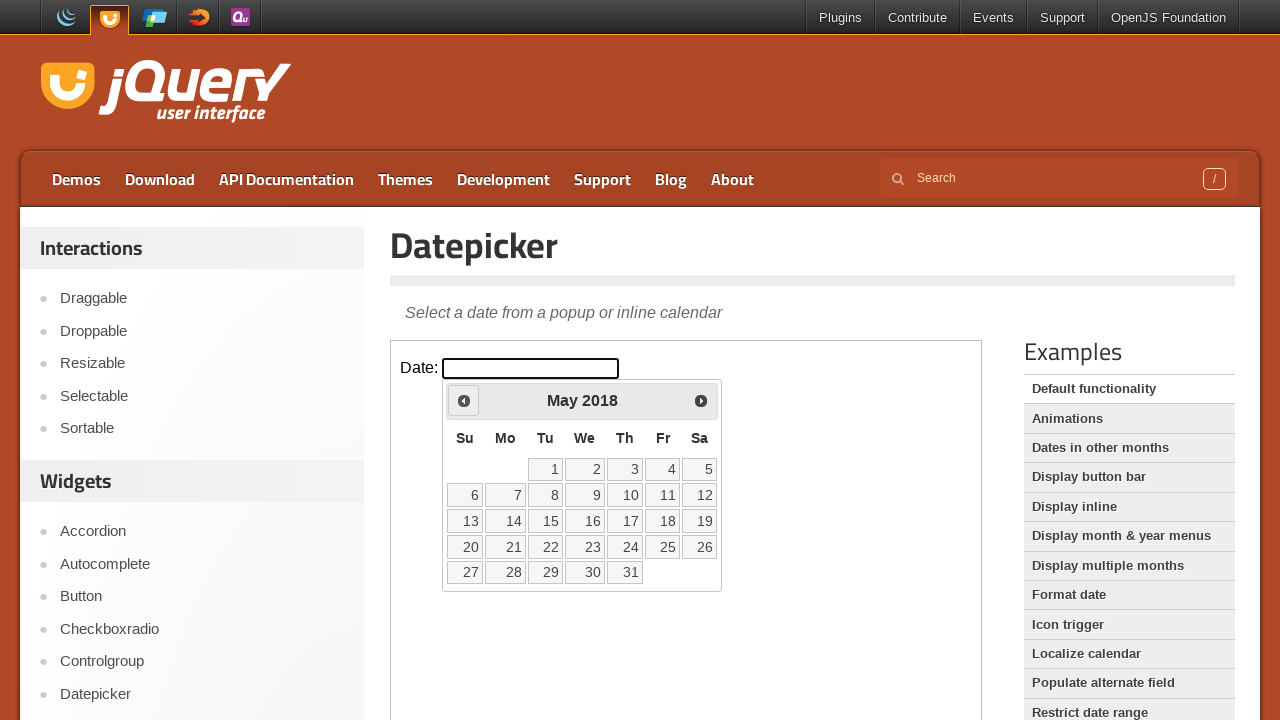

Retrieved current calendar date: May 2018
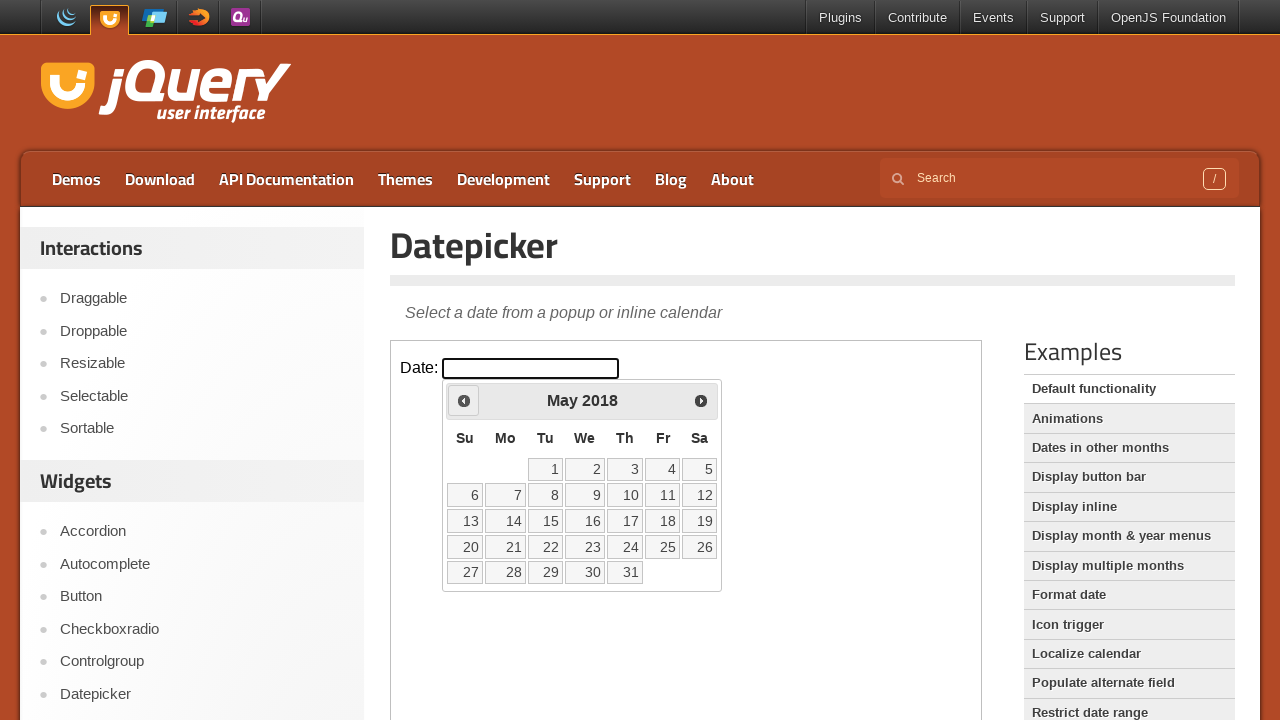

Clicked Previous button to navigate from May 2018 at (464, 400) on iframe.demo-frame >> nth=0 >> internal:control=enter-frame >> xpath=//span[text(
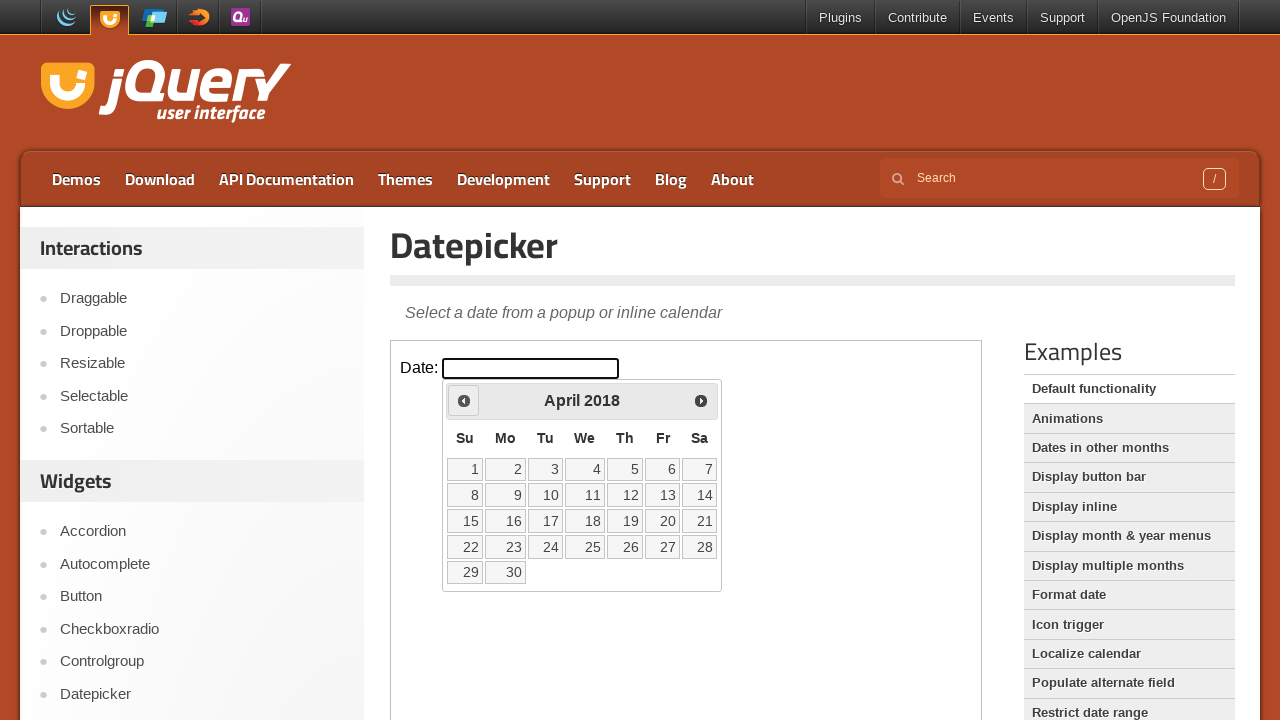

Waited for calendar to update after navigation
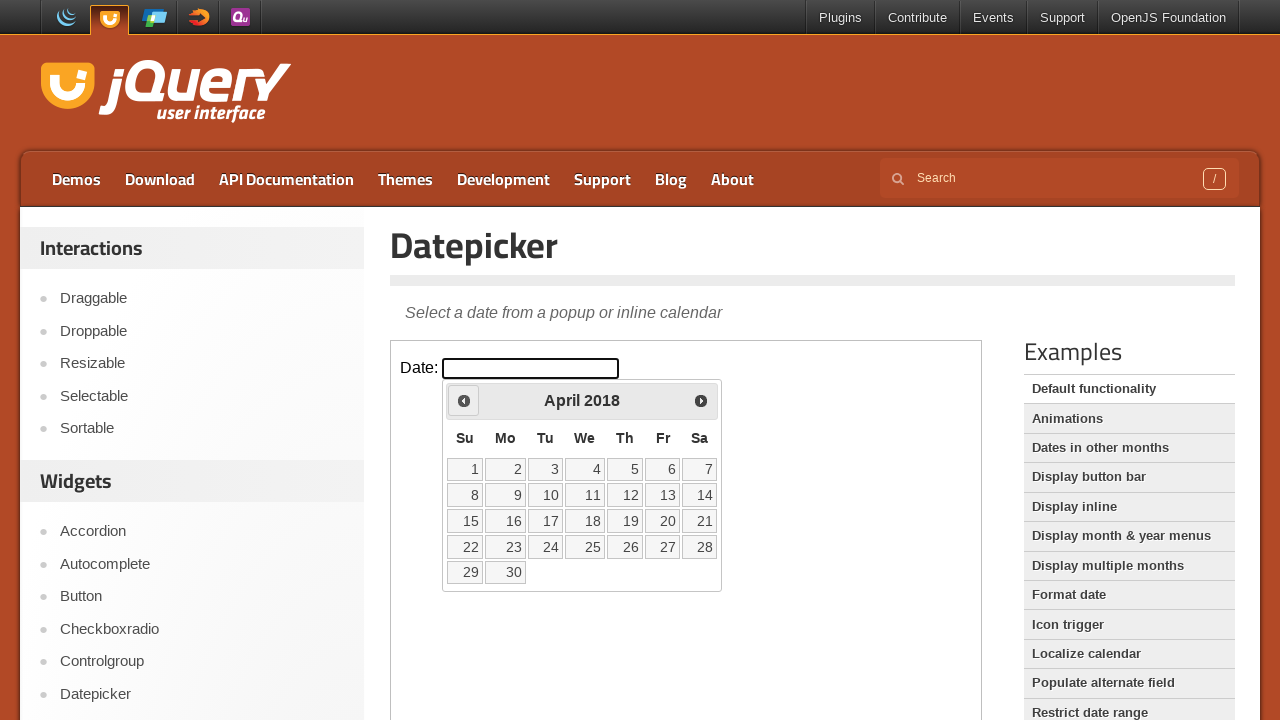

Retrieved current calendar date: April 2018
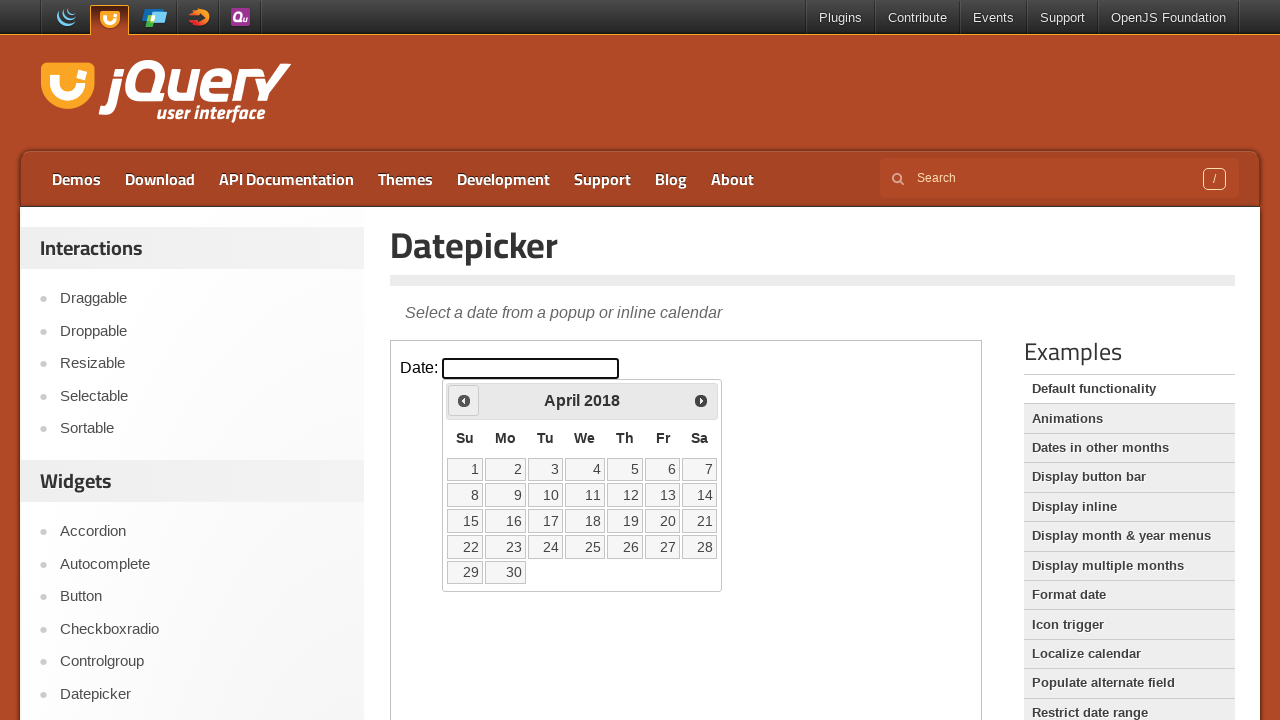

Clicked Previous button to navigate from April 2018 at (464, 400) on iframe.demo-frame >> nth=0 >> internal:control=enter-frame >> xpath=//span[text(
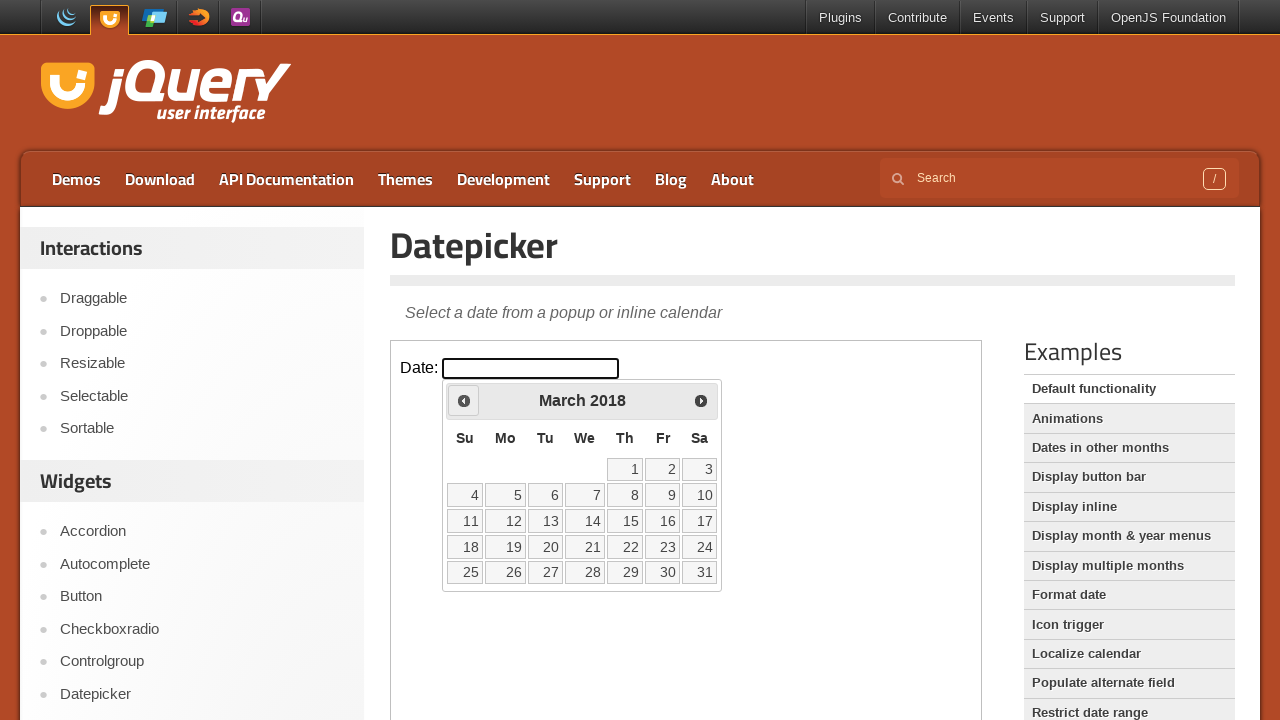

Waited for calendar to update after navigation
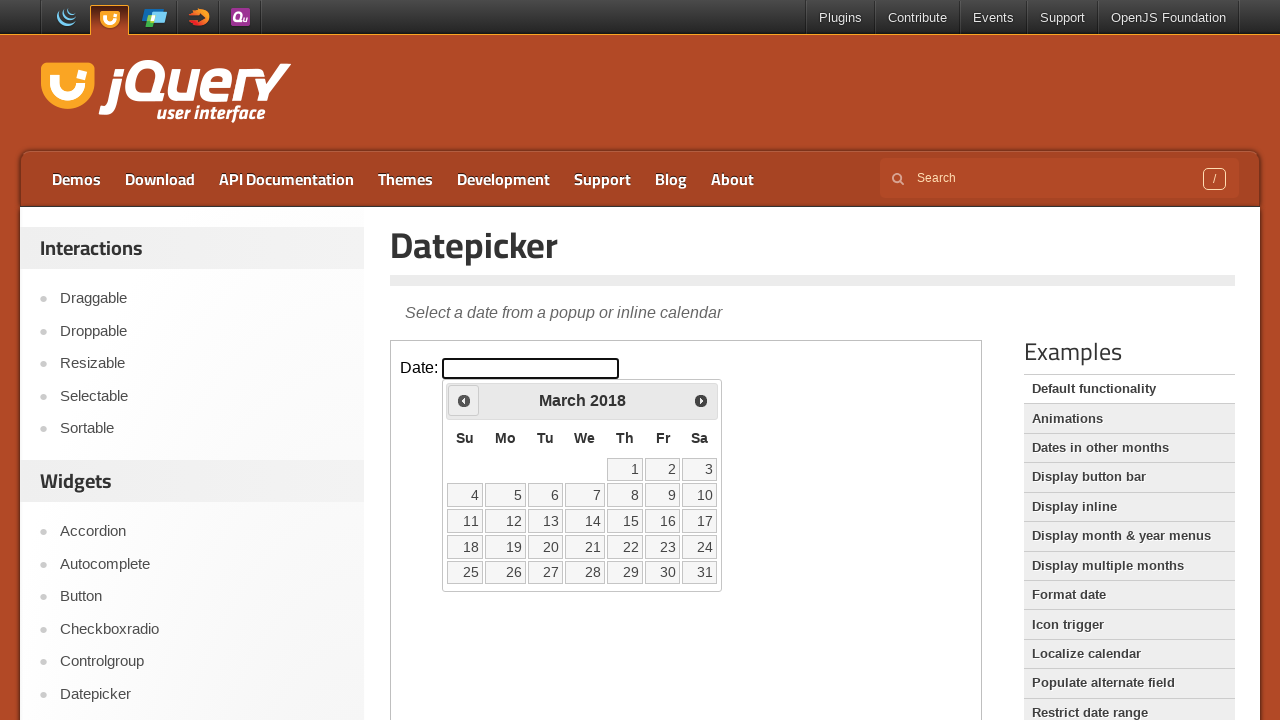

Retrieved current calendar date: March 2018
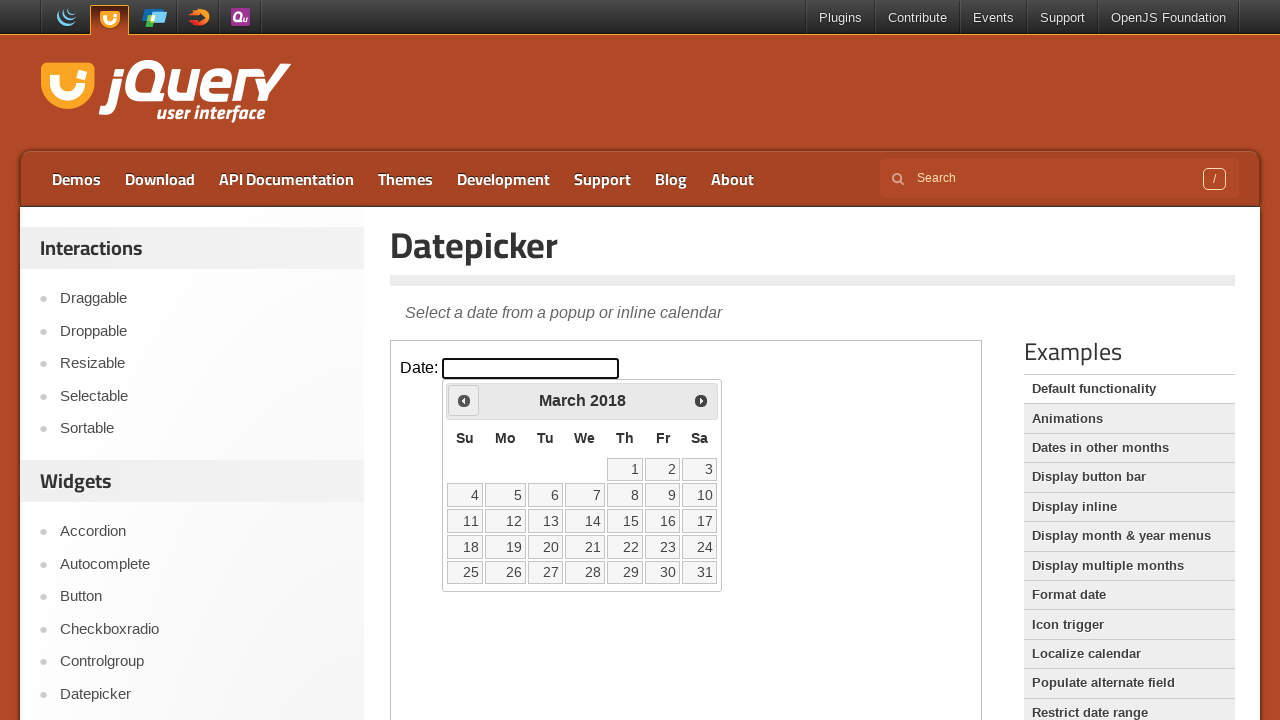

Clicked Previous button to navigate from March 2018 at (464, 400) on iframe.demo-frame >> nth=0 >> internal:control=enter-frame >> xpath=//span[text(
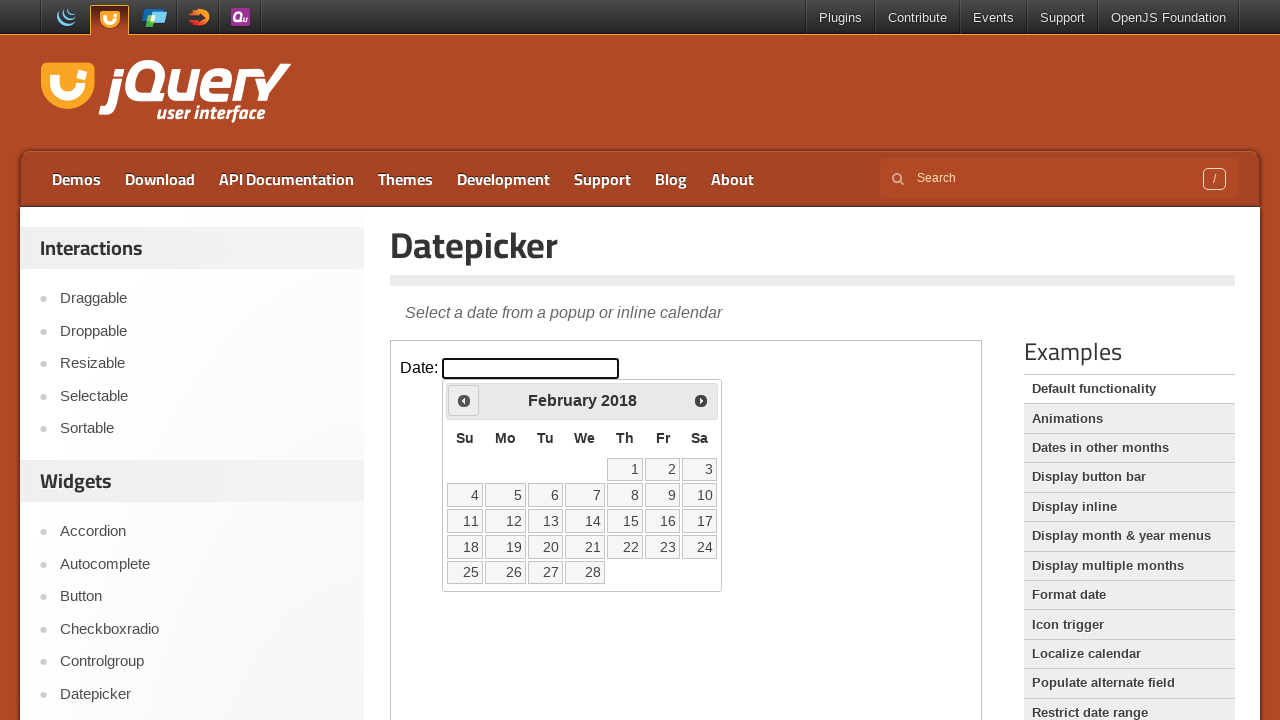

Waited for calendar to update after navigation
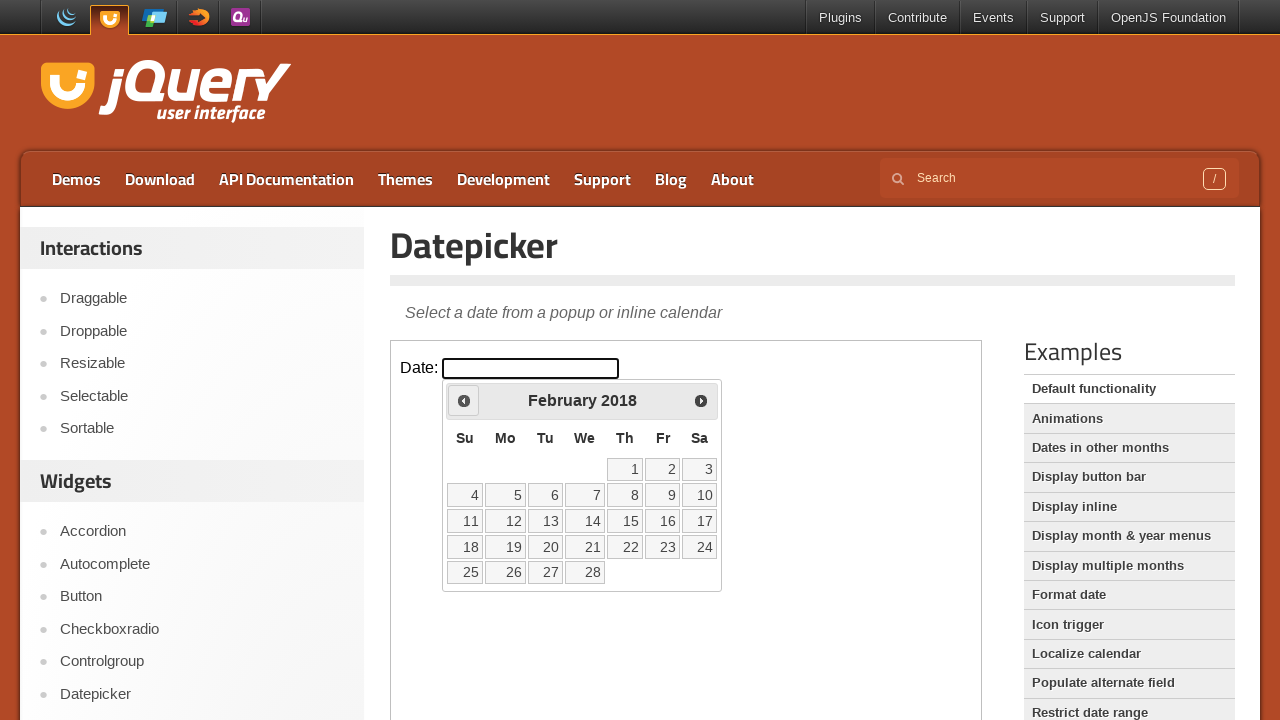

Retrieved current calendar date: February 2018
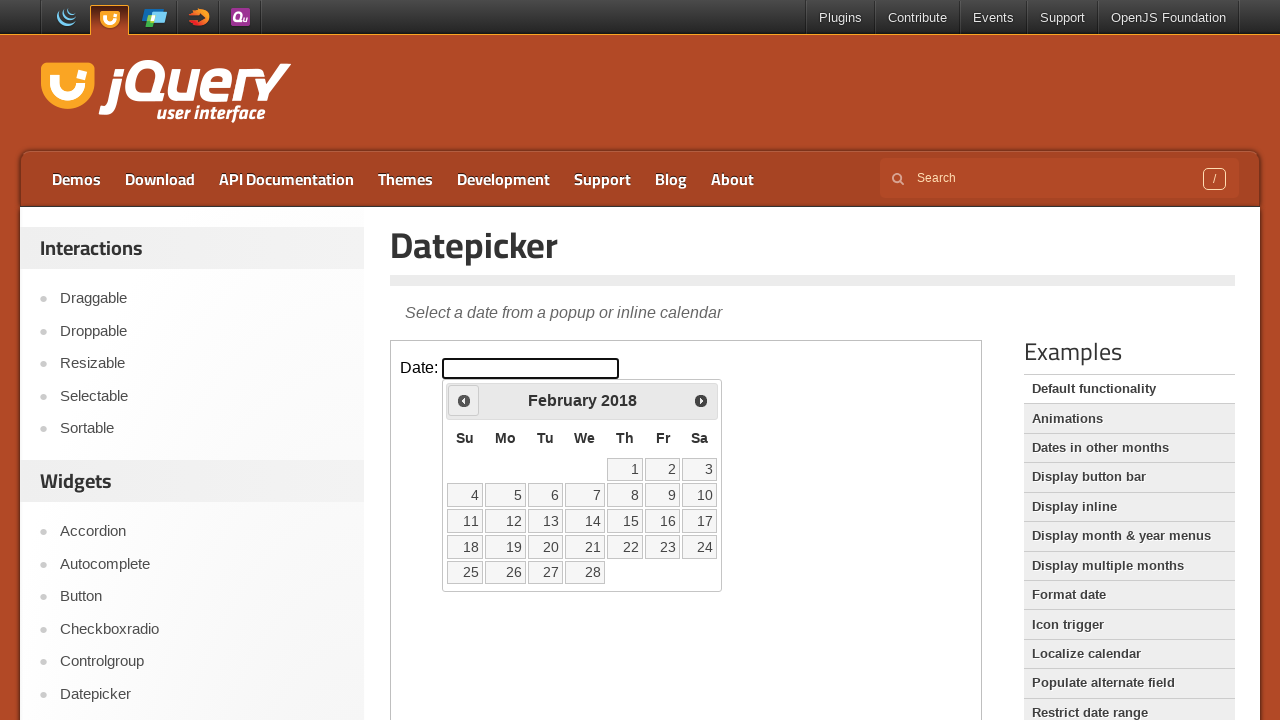

Clicked Previous button to navigate from February 2018 at (464, 400) on iframe.demo-frame >> nth=0 >> internal:control=enter-frame >> xpath=//span[text(
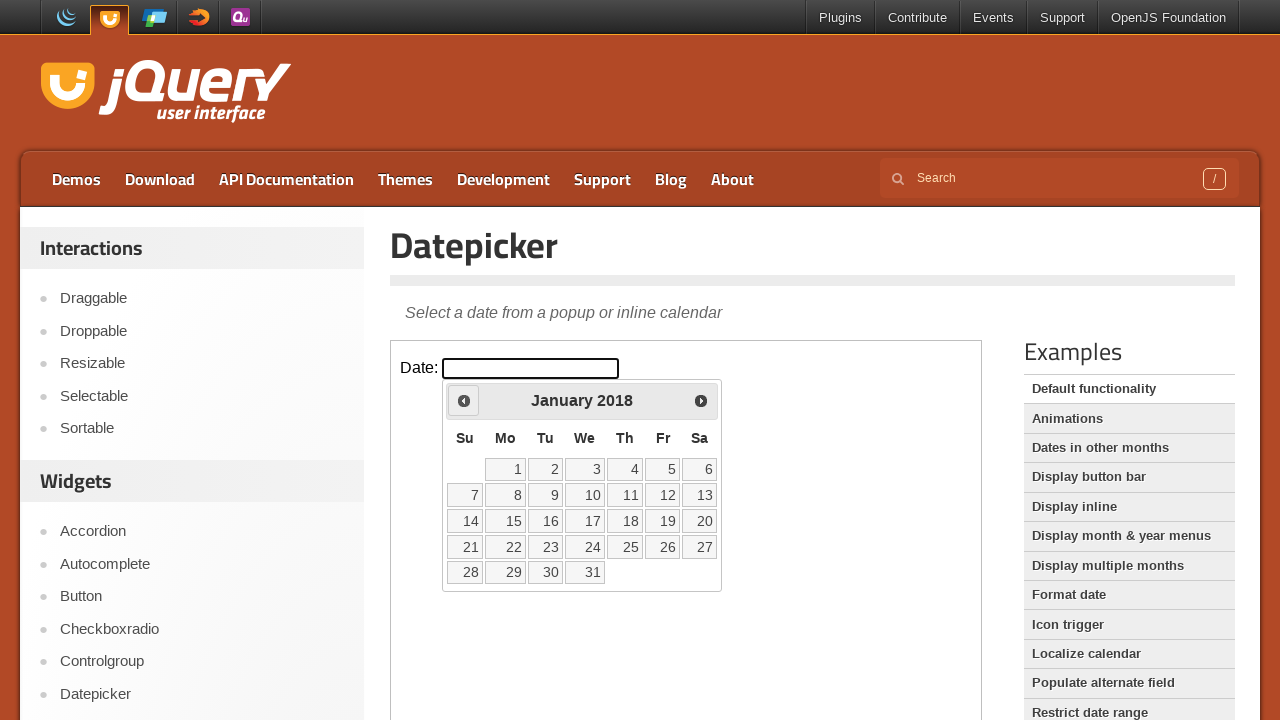

Waited for calendar to update after navigation
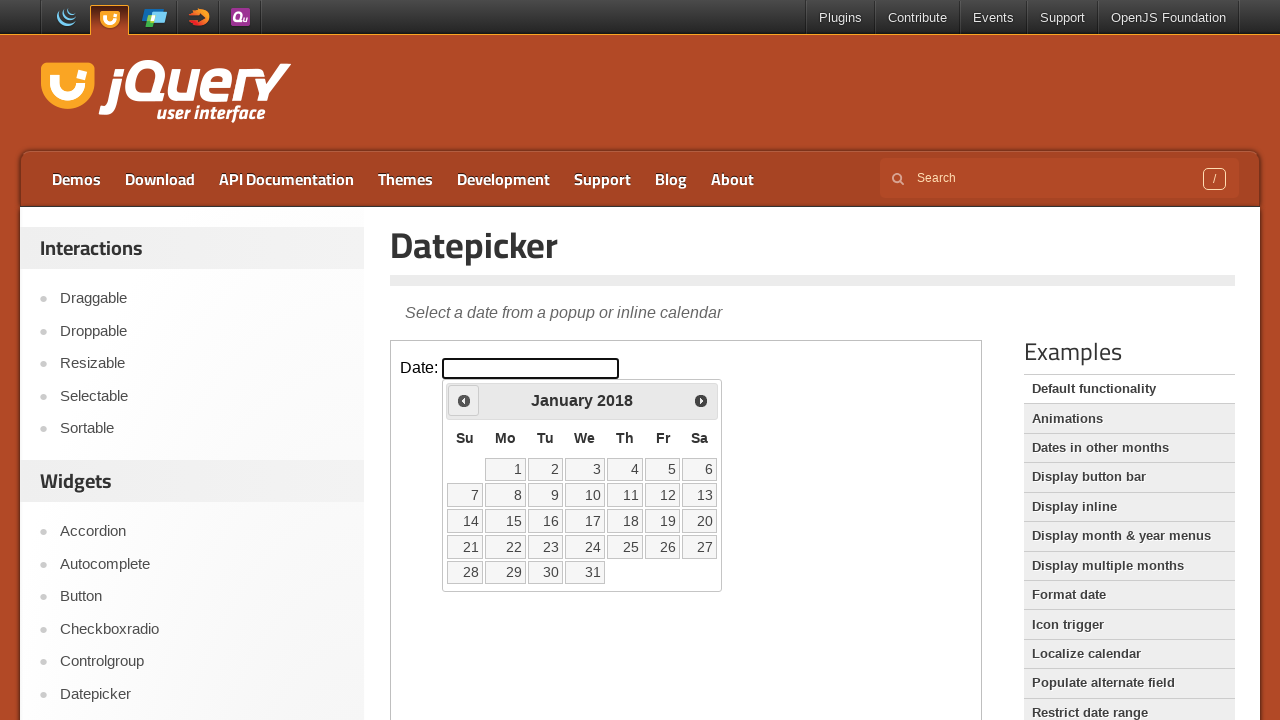

Retrieved current calendar date: January 2018
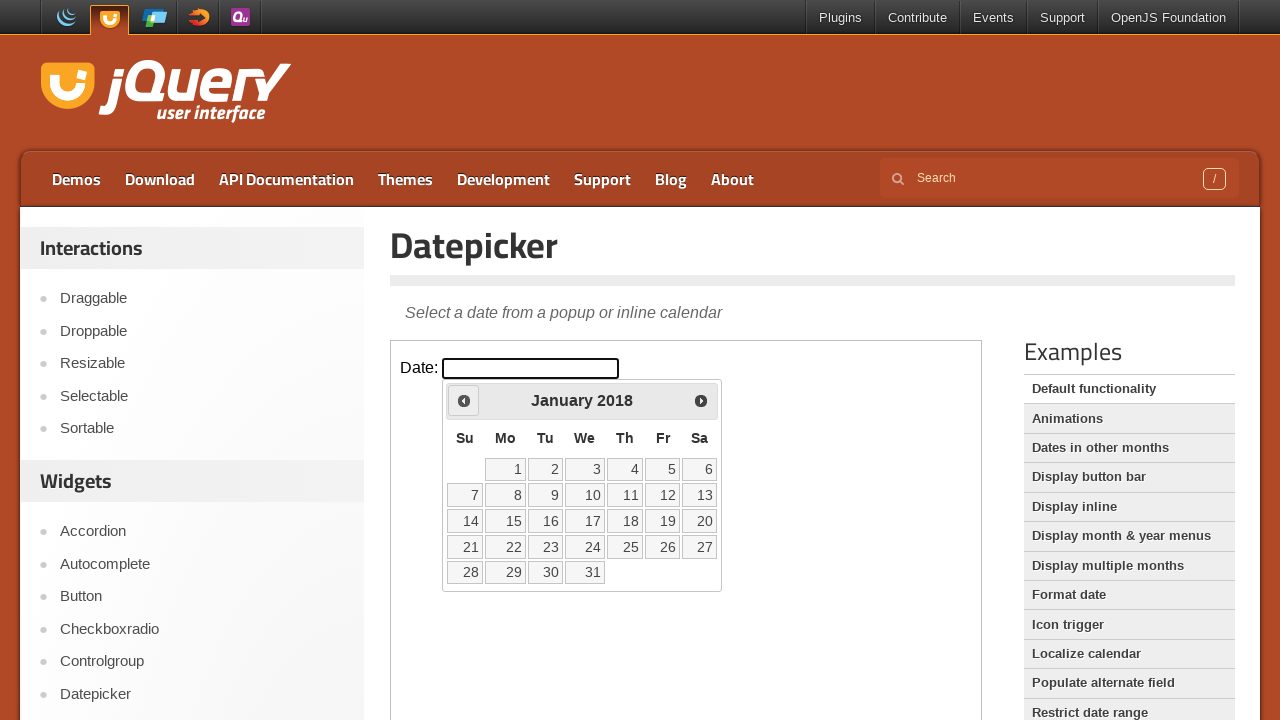

Clicked Previous button to navigate from January 2018 at (464, 400) on iframe.demo-frame >> nth=0 >> internal:control=enter-frame >> xpath=//span[text(
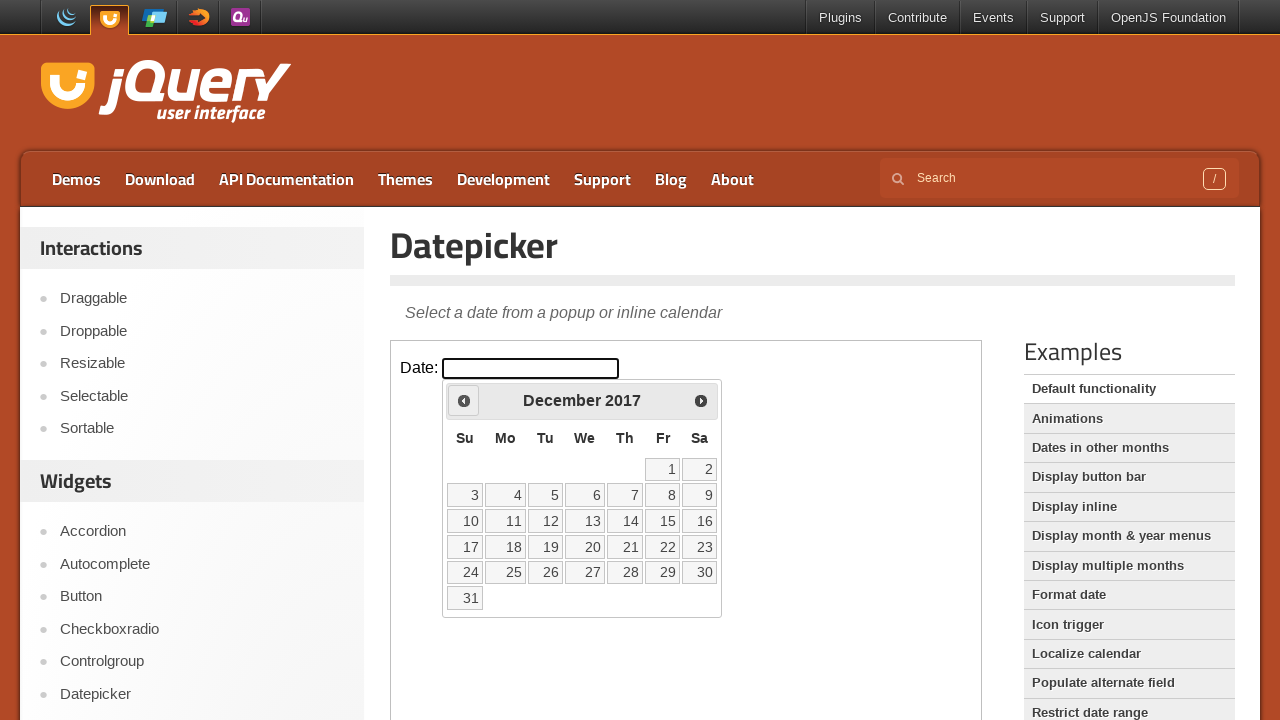

Waited for calendar to update after navigation
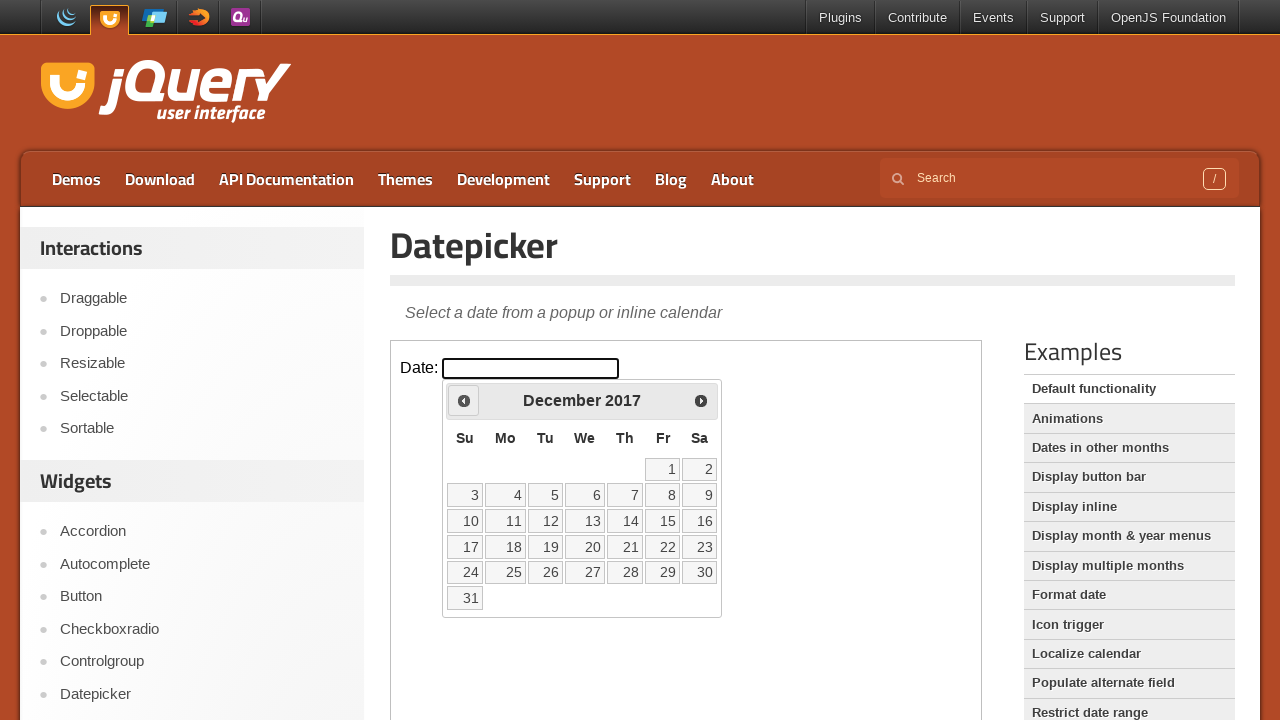

Retrieved current calendar date: December 2017
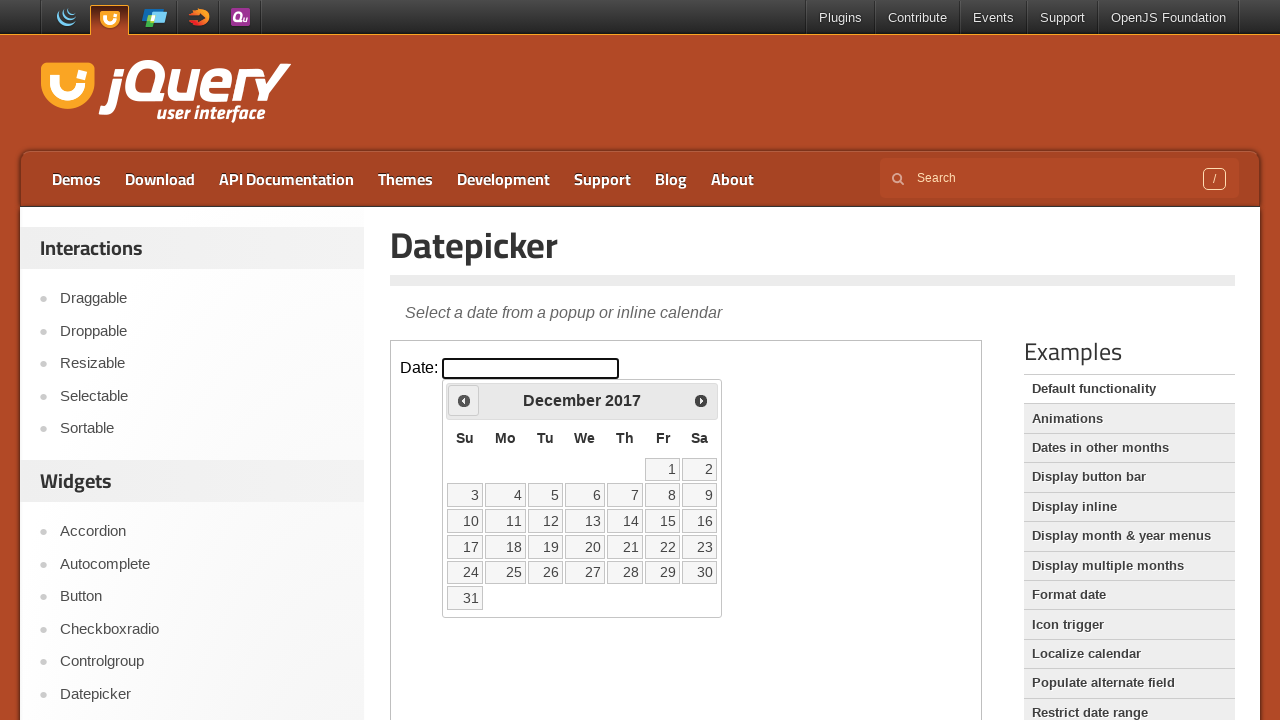

Clicked Previous button to navigate from December 2017 at (464, 400) on iframe.demo-frame >> nth=0 >> internal:control=enter-frame >> xpath=//span[text(
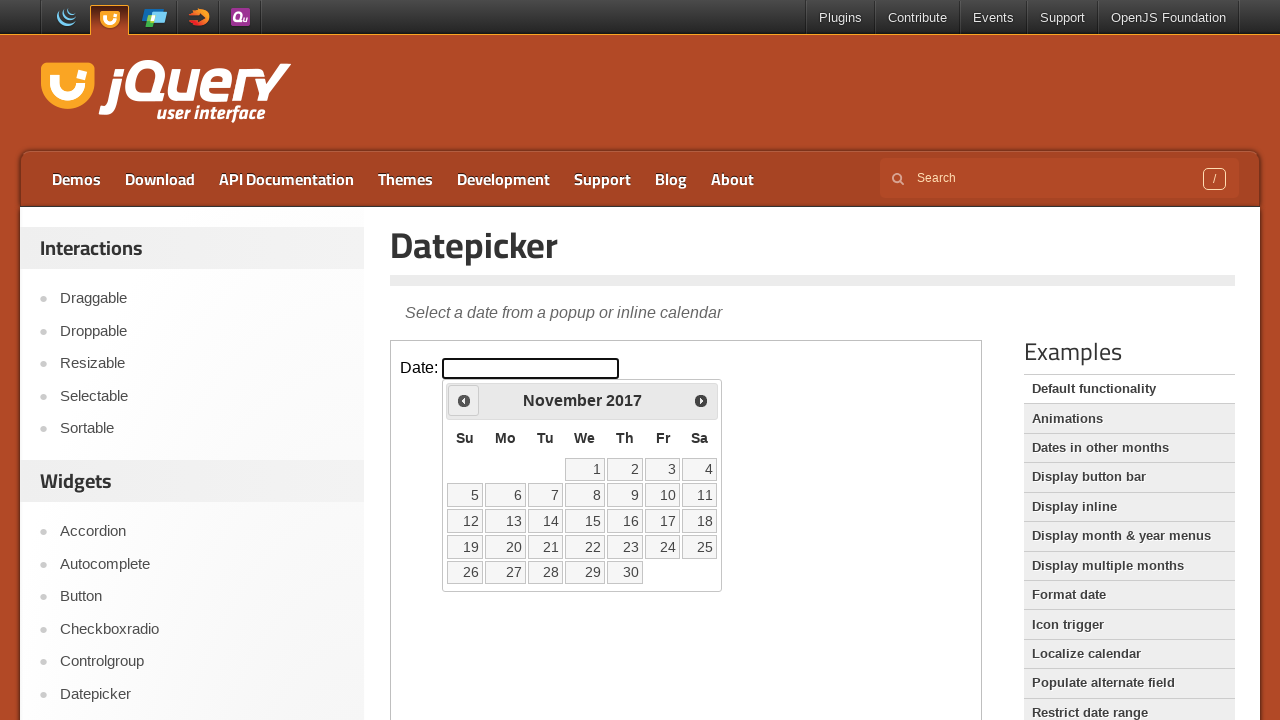

Waited for calendar to update after navigation
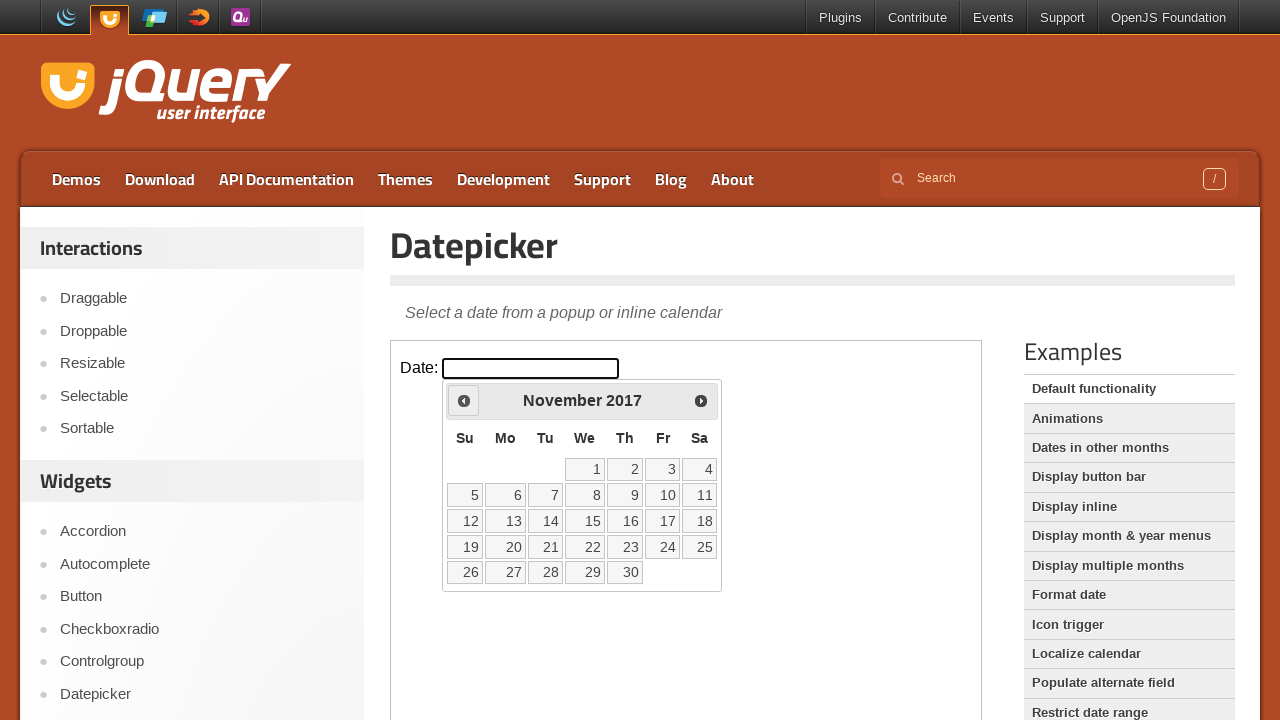

Retrieved current calendar date: November 2017
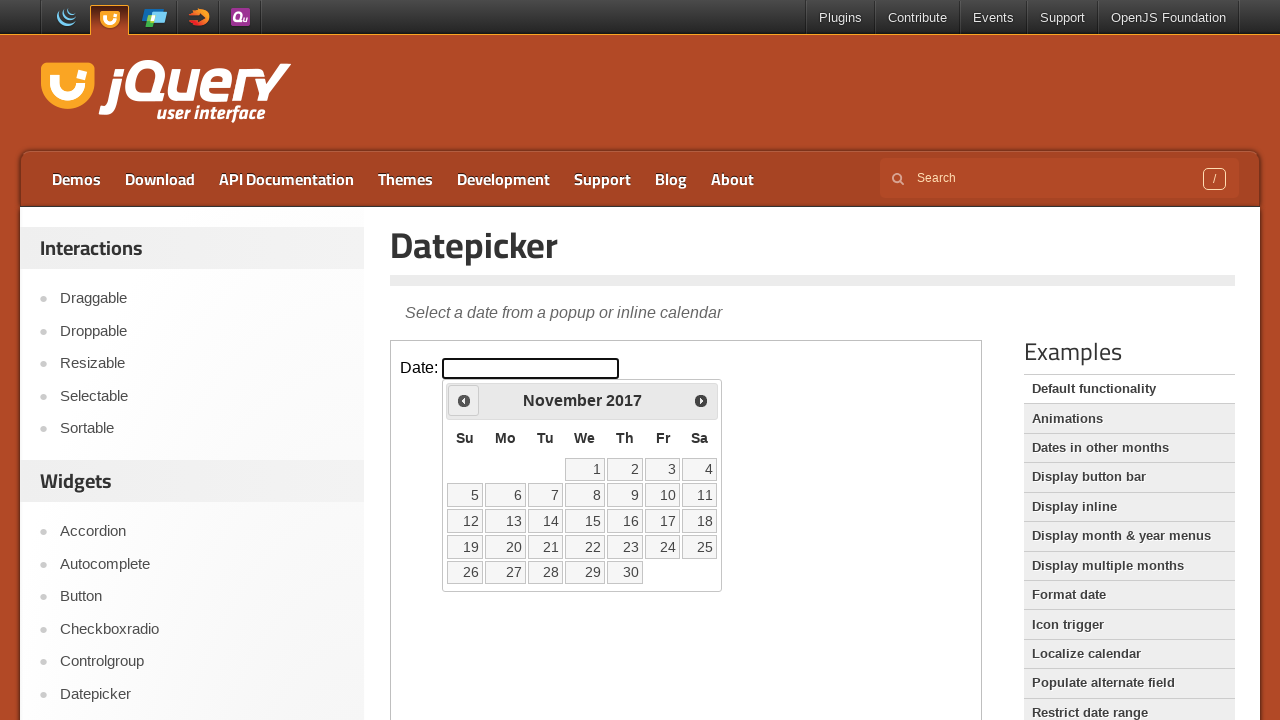

Clicked Previous button to navigate from November 2017 at (464, 400) on iframe.demo-frame >> nth=0 >> internal:control=enter-frame >> xpath=//span[text(
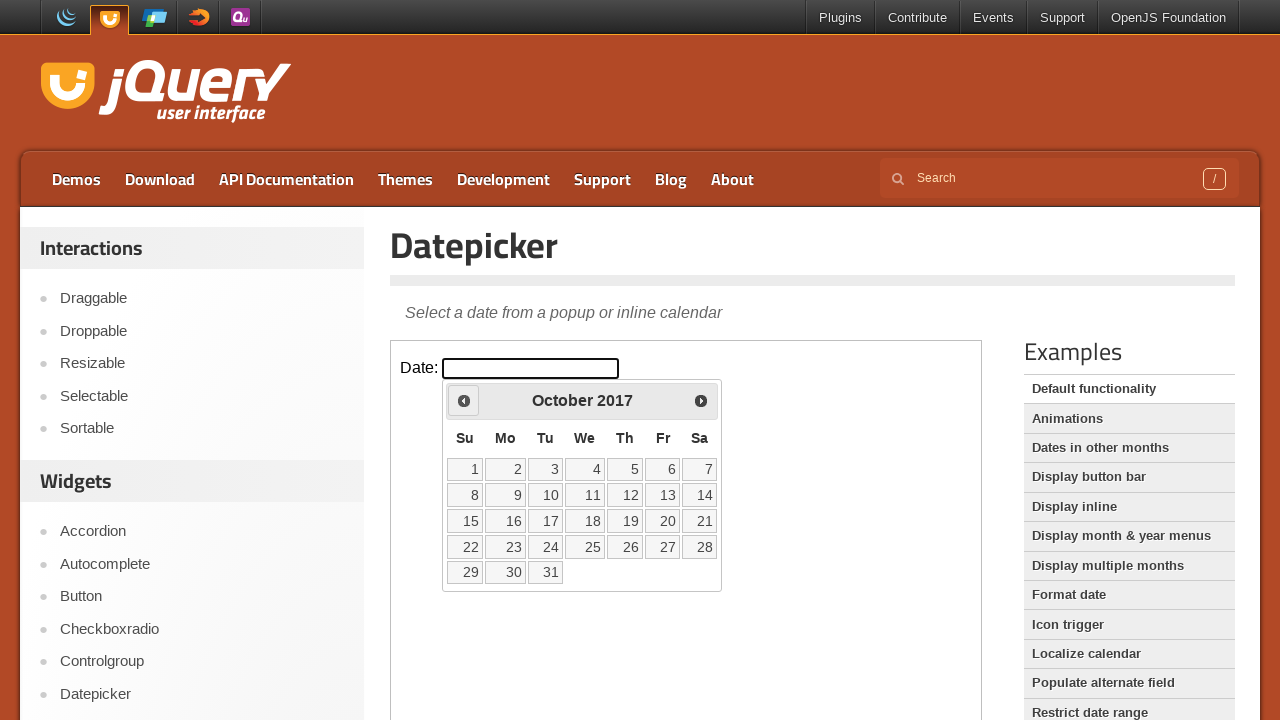

Waited for calendar to update after navigation
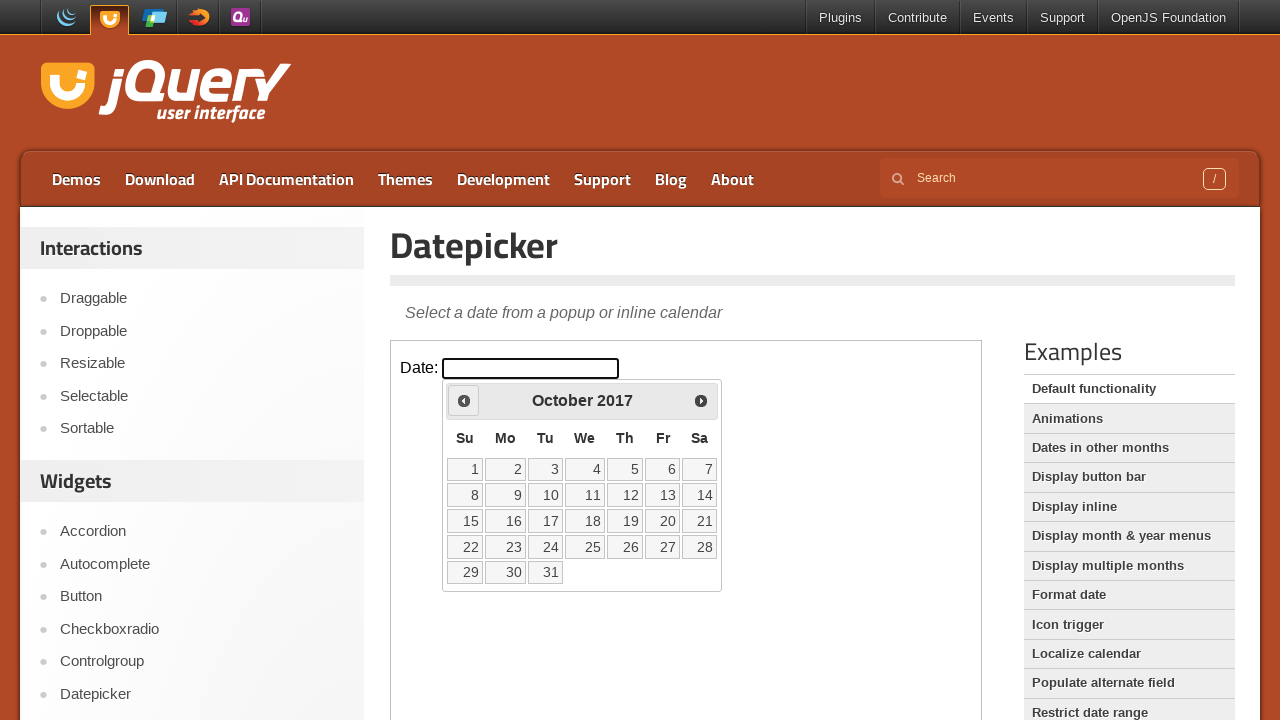

Retrieved current calendar date: October 2017
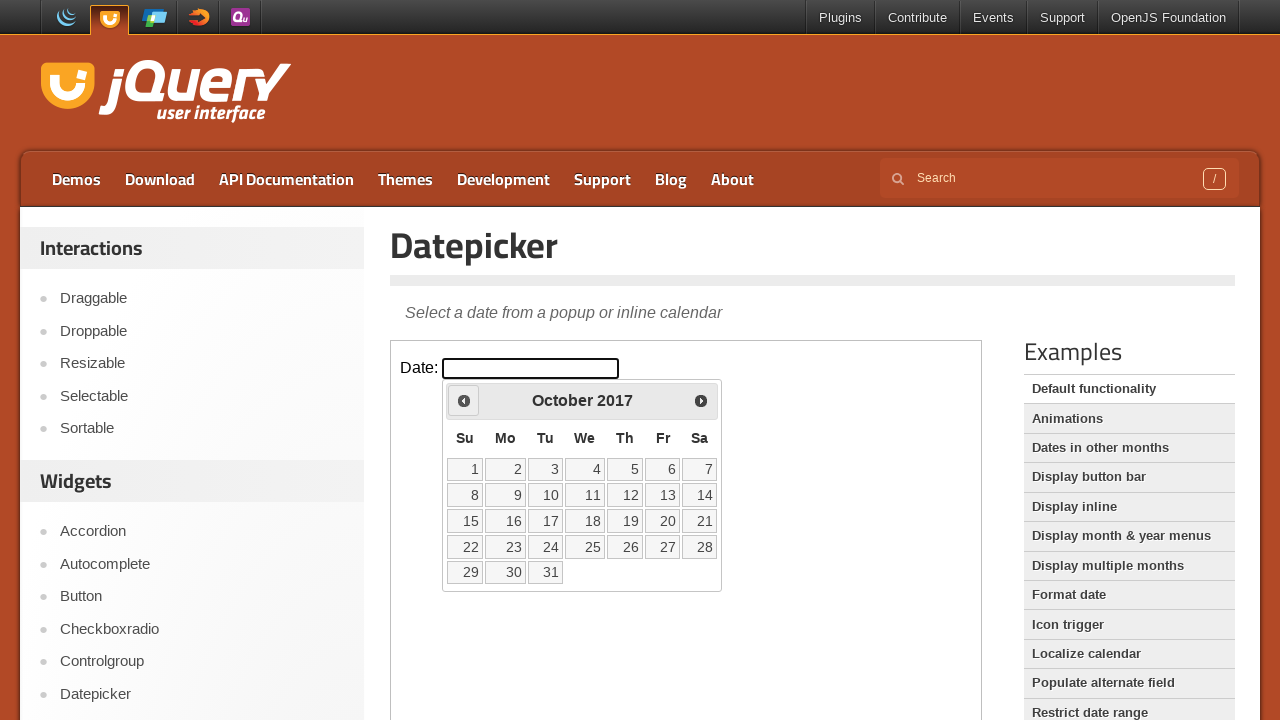

Clicked Previous button to navigate from October 2017 at (464, 400) on iframe.demo-frame >> nth=0 >> internal:control=enter-frame >> xpath=//span[text(
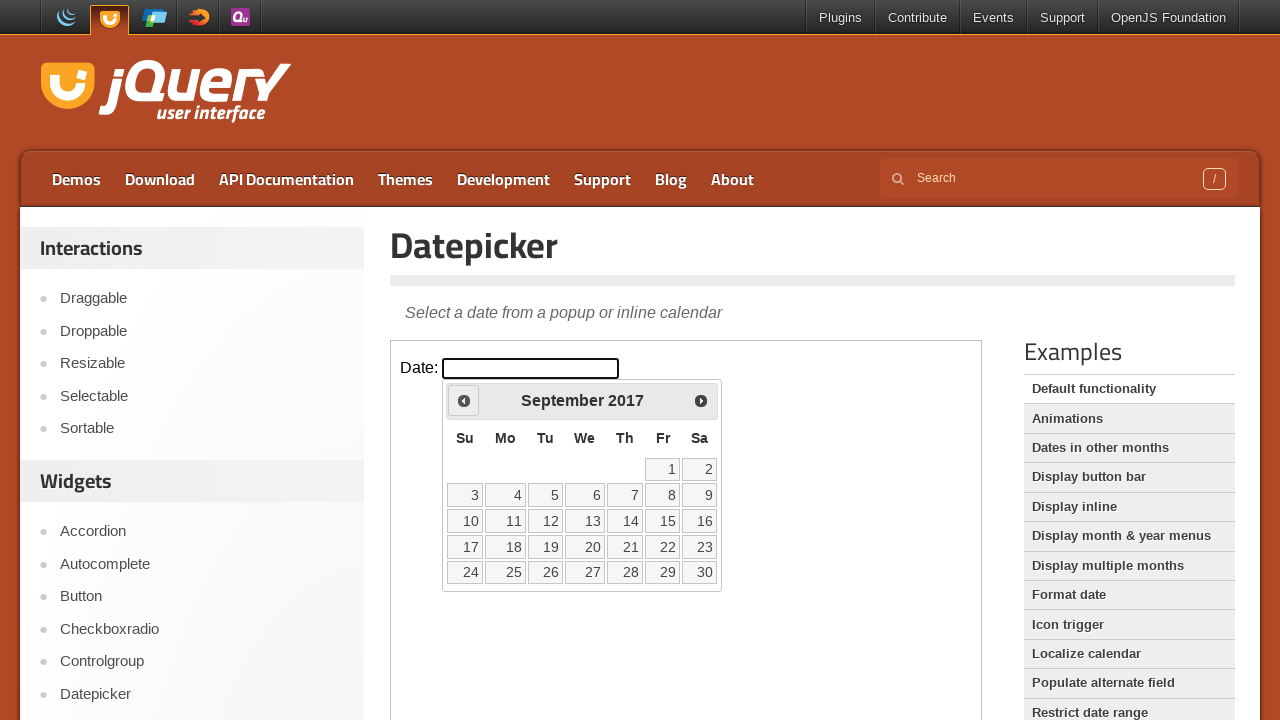

Waited for calendar to update after navigation
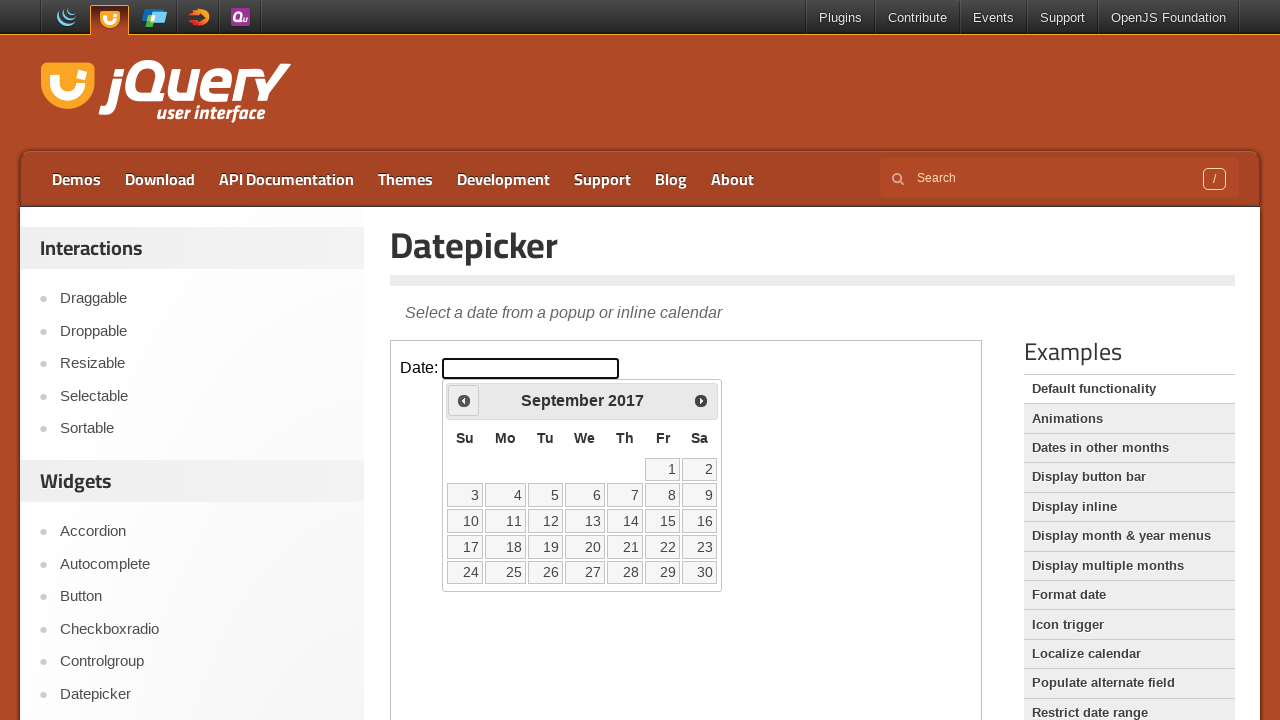

Retrieved current calendar date: September 2017
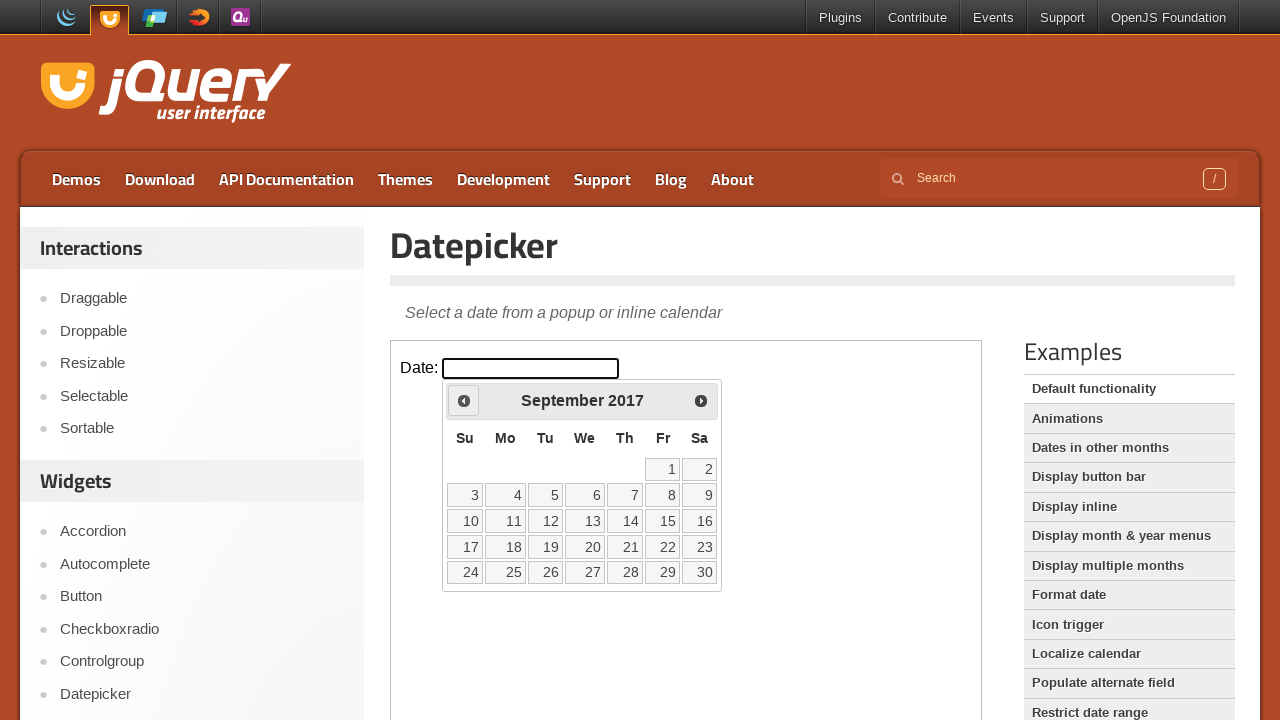

Clicked Previous button to navigate from September 2017 at (464, 400) on iframe.demo-frame >> nth=0 >> internal:control=enter-frame >> xpath=//span[text(
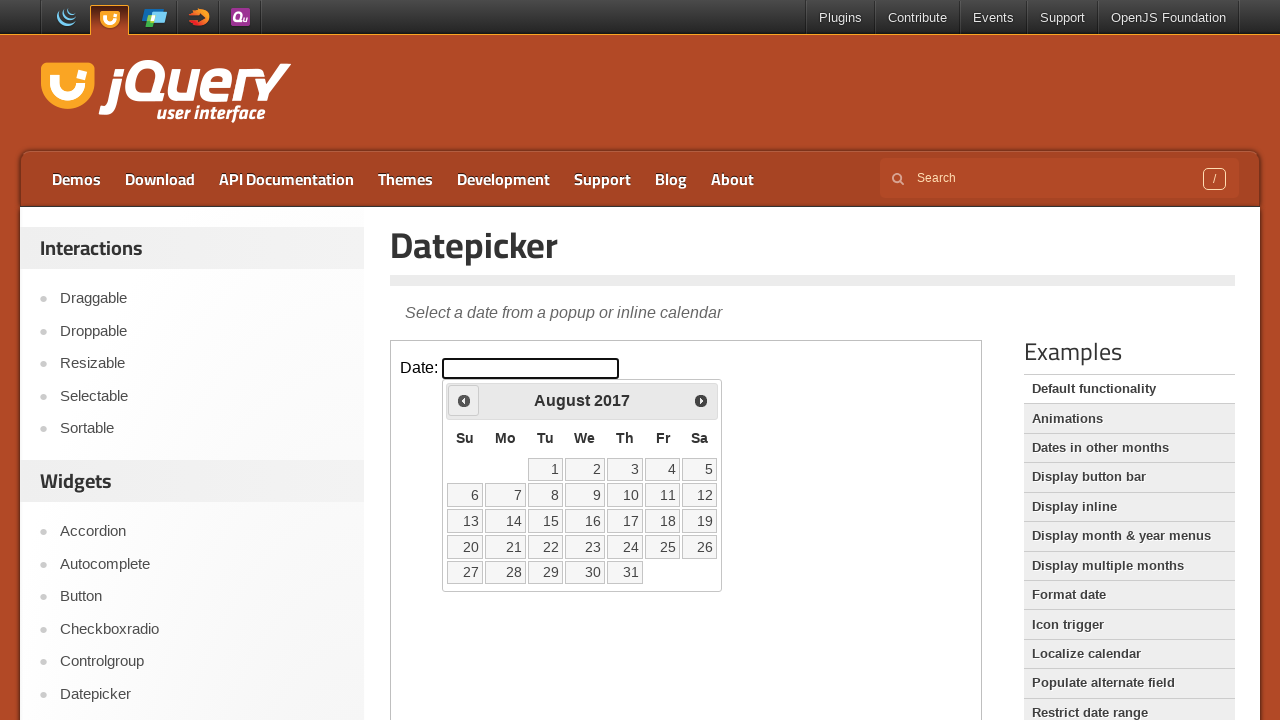

Waited for calendar to update after navigation
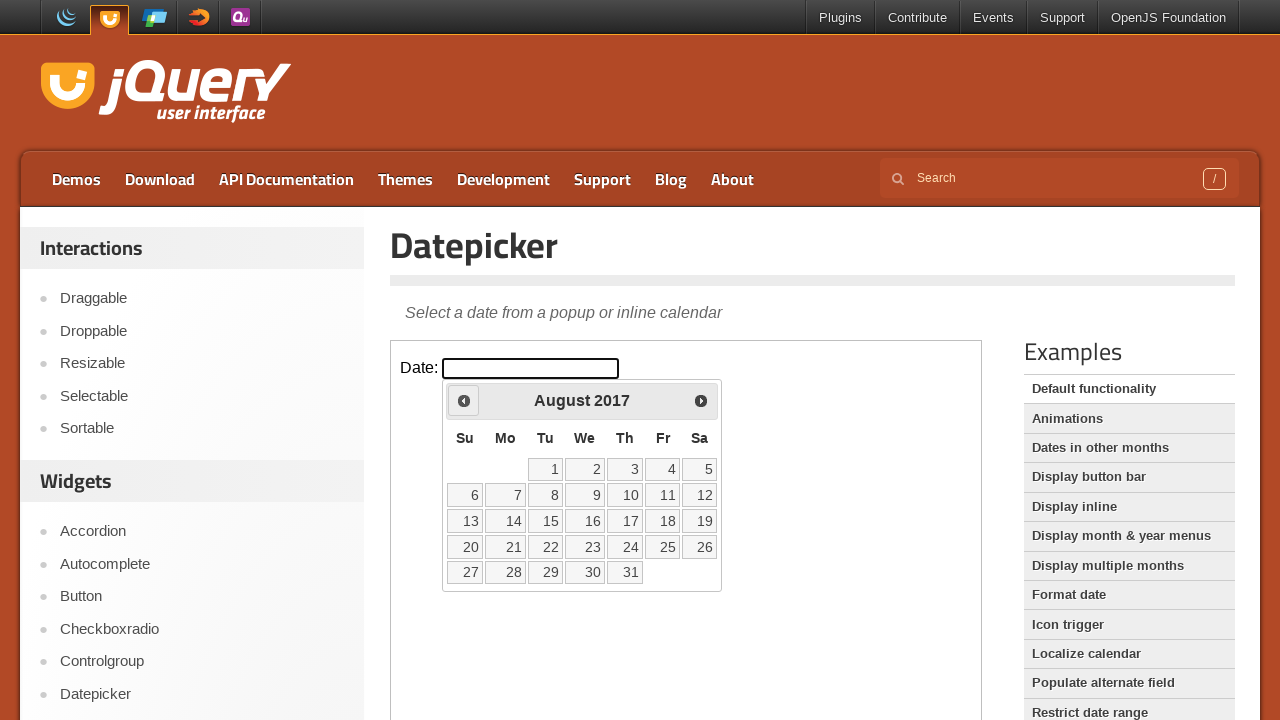

Retrieved current calendar date: August 2017
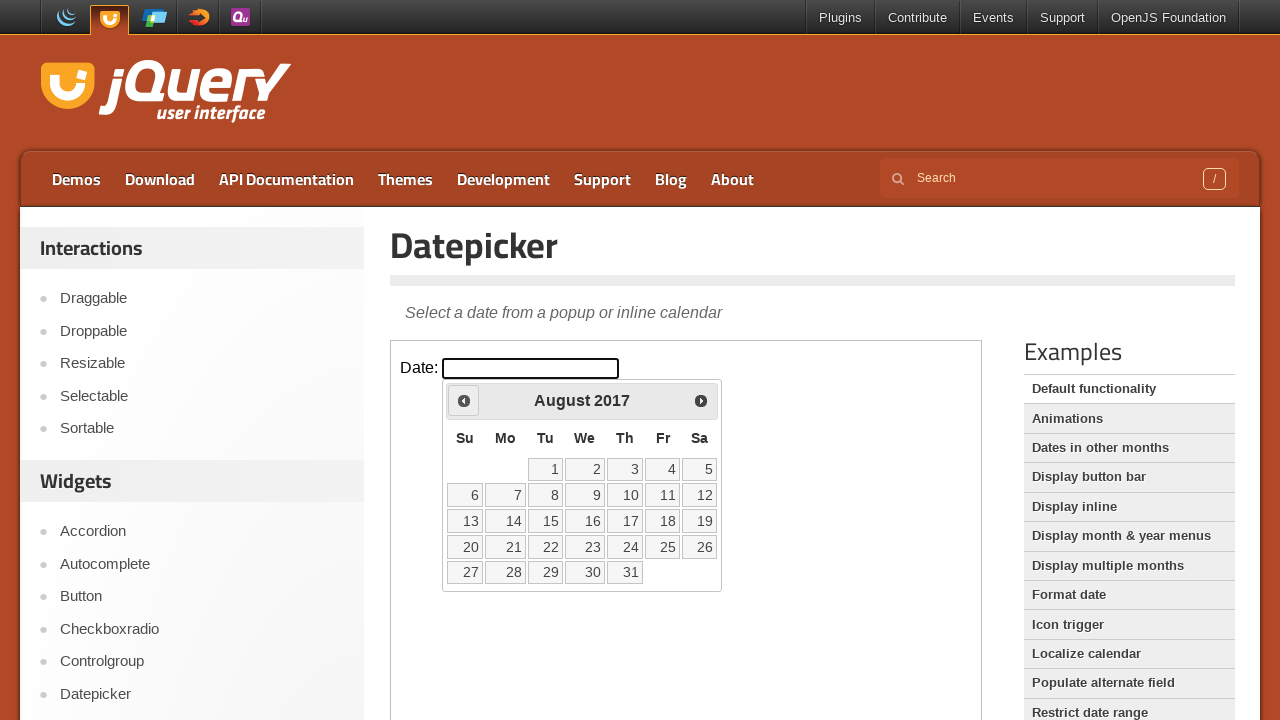

Clicked Previous button to navigate from August 2017 at (464, 400) on iframe.demo-frame >> nth=0 >> internal:control=enter-frame >> xpath=//span[text(
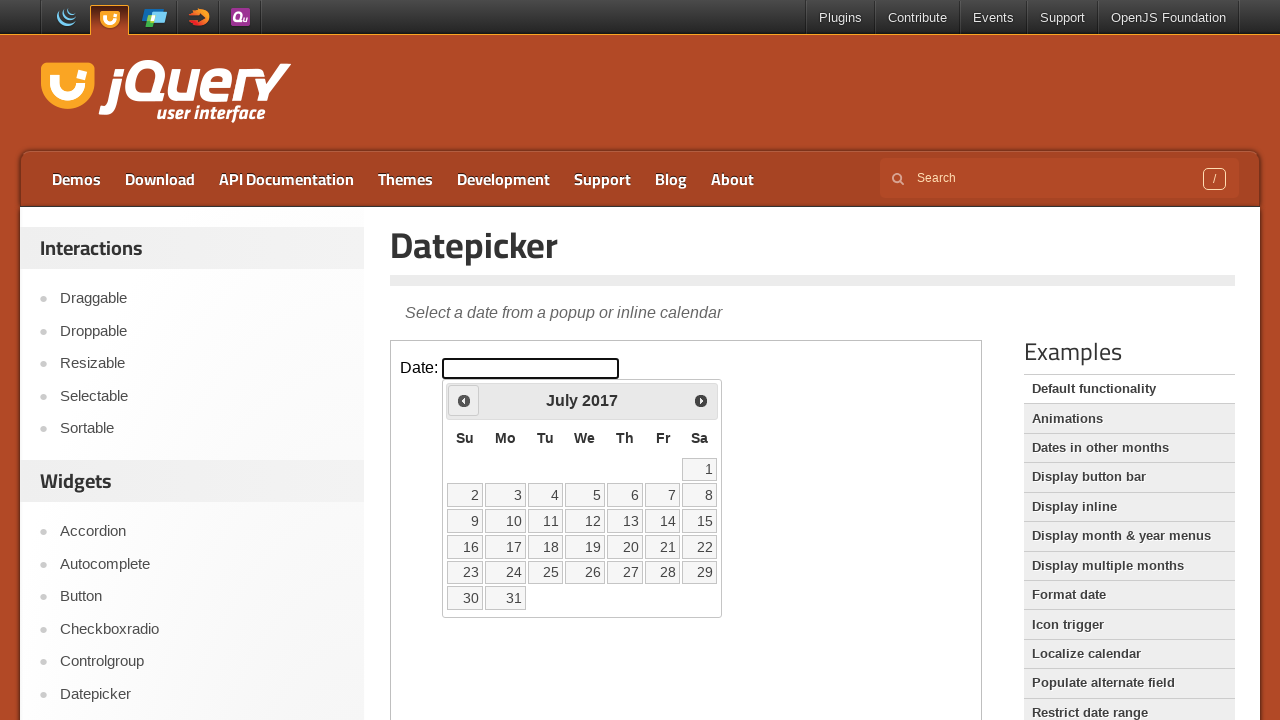

Waited for calendar to update after navigation
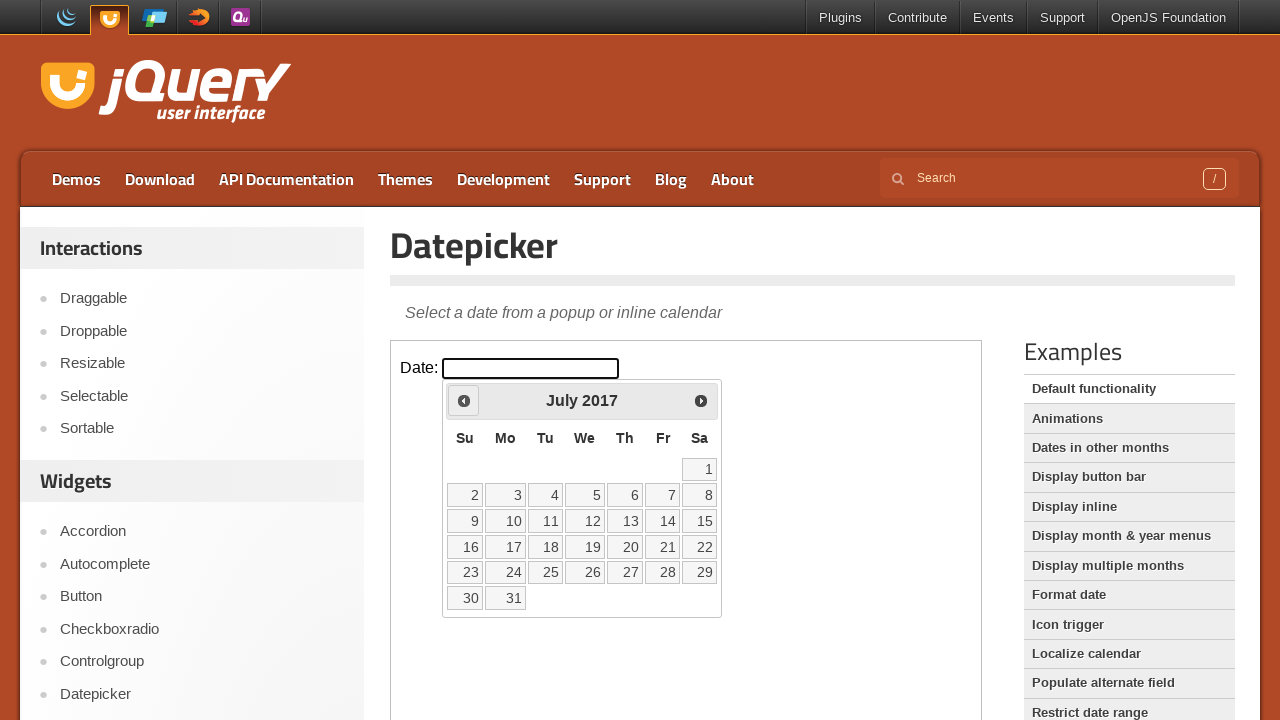

Retrieved current calendar date: July 2017
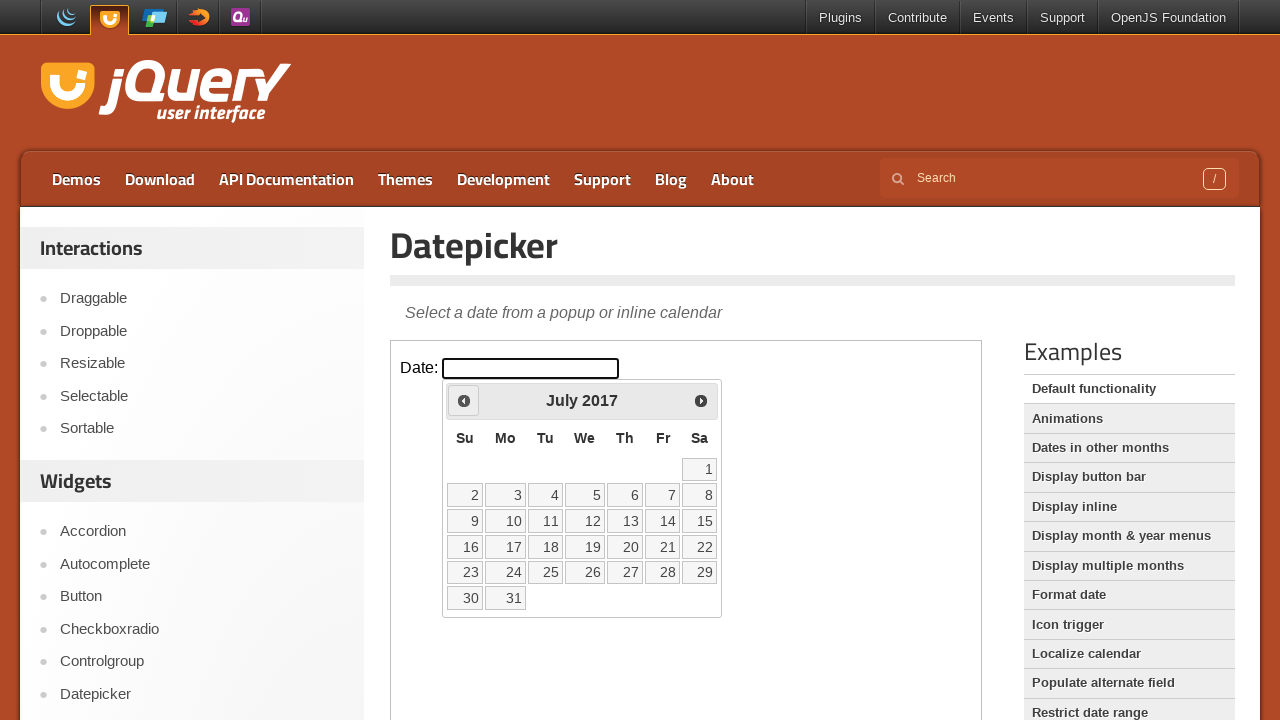

Clicked Previous button to navigate from July 2017 at (464, 400) on iframe.demo-frame >> nth=0 >> internal:control=enter-frame >> xpath=//span[text(
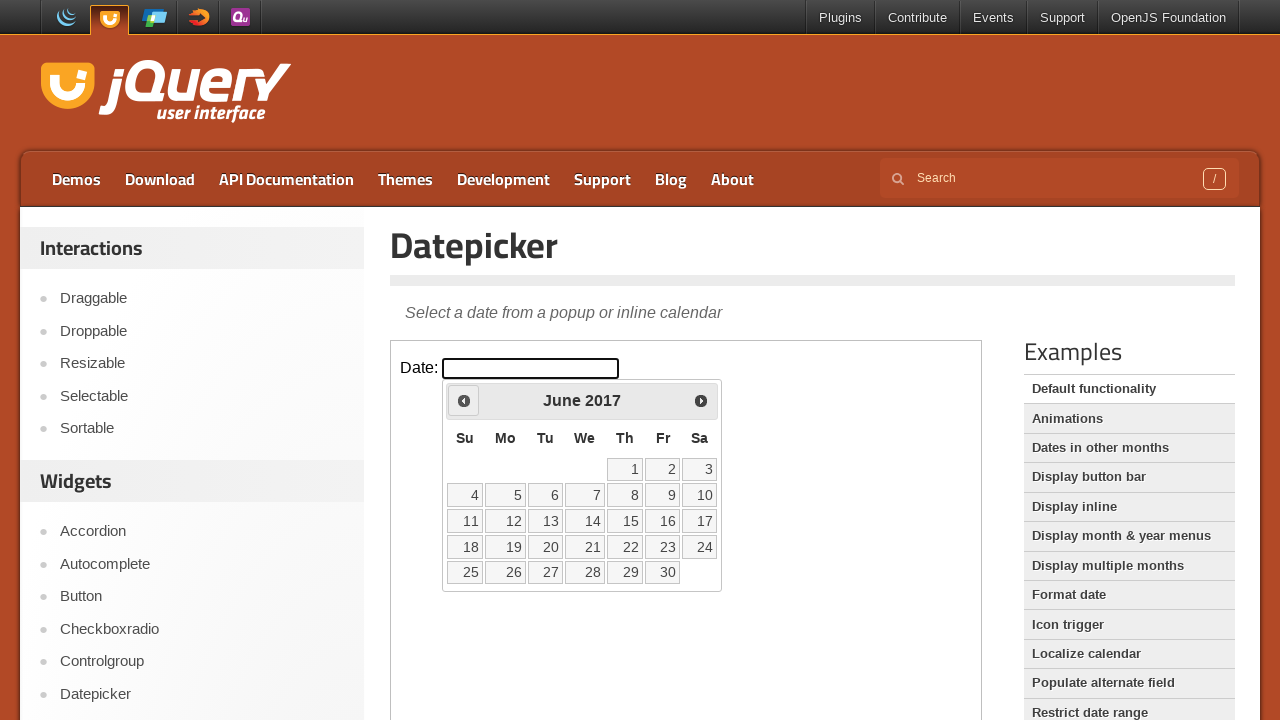

Waited for calendar to update after navigation
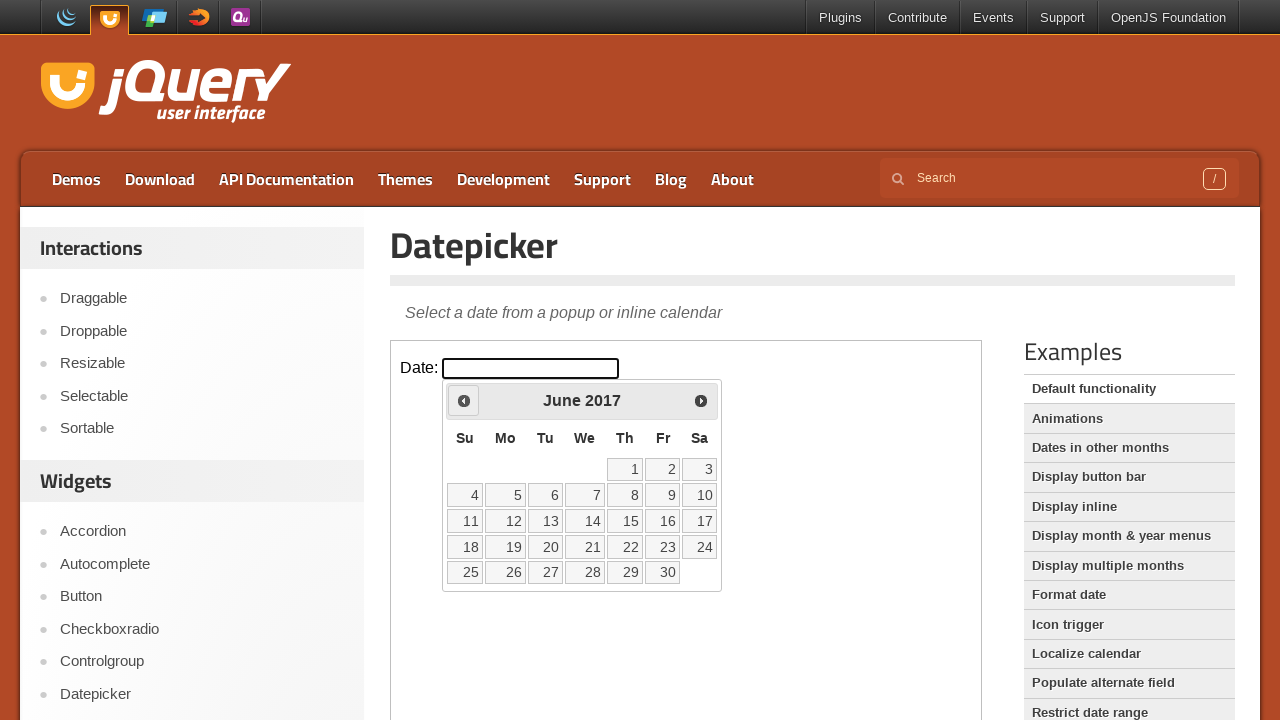

Retrieved current calendar date: June 2017
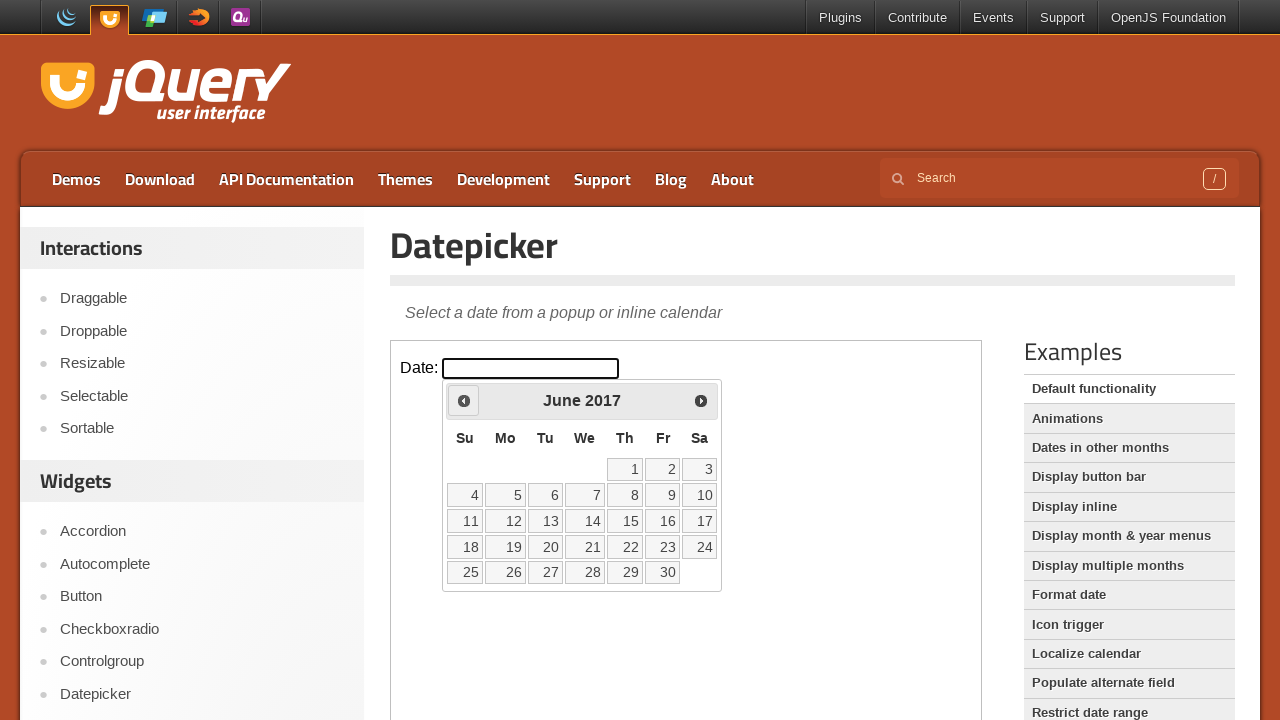

Clicked Previous button to navigate from June 2017 at (464, 400) on iframe.demo-frame >> nth=0 >> internal:control=enter-frame >> xpath=//span[text(
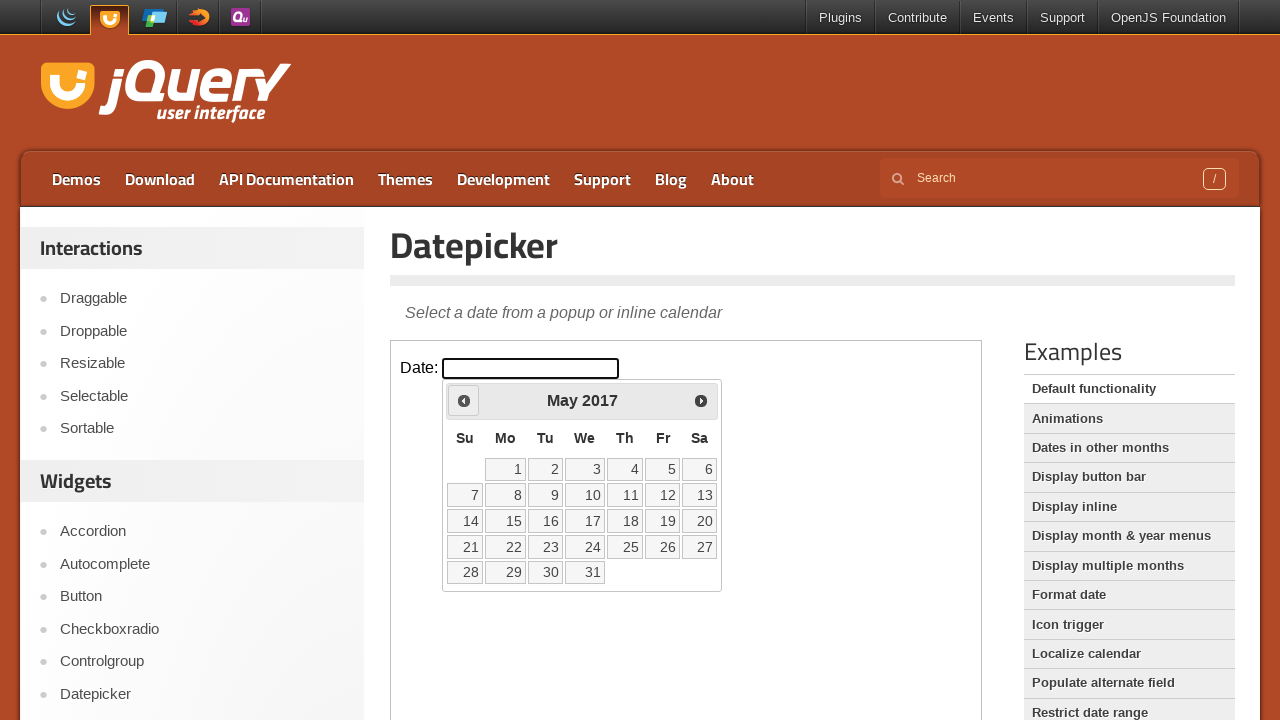

Waited for calendar to update after navigation
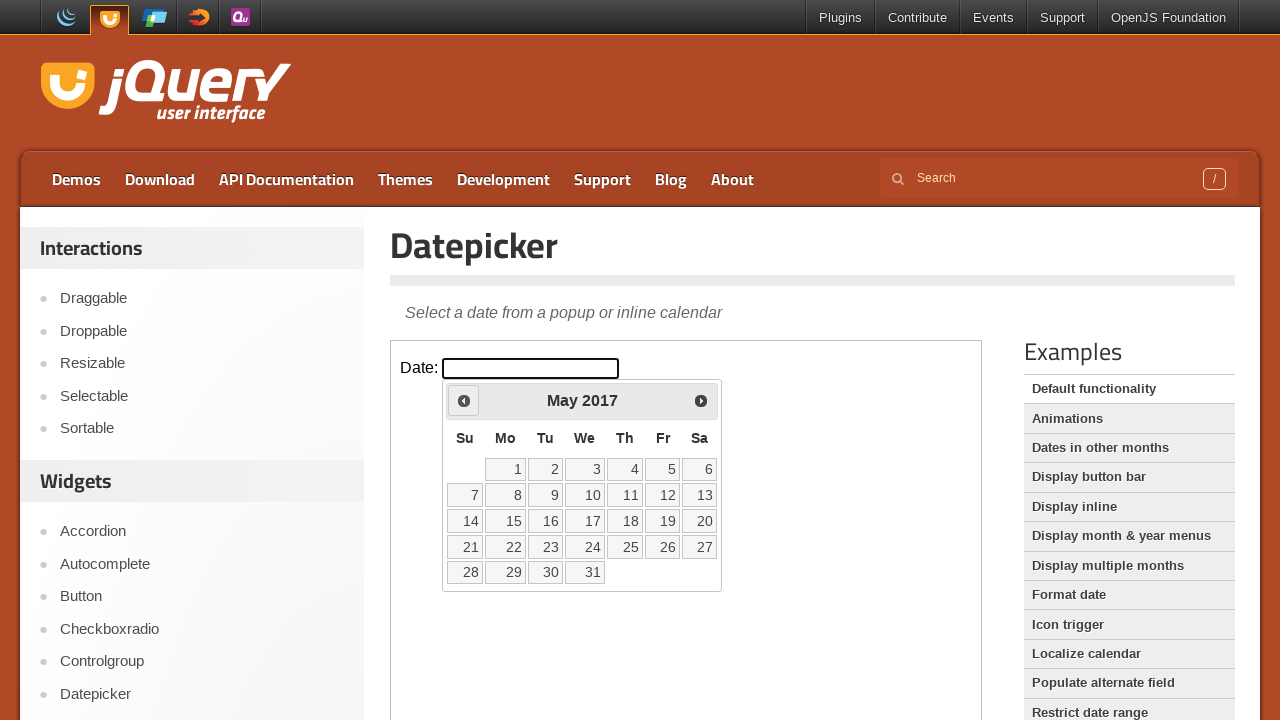

Retrieved current calendar date: May 2017
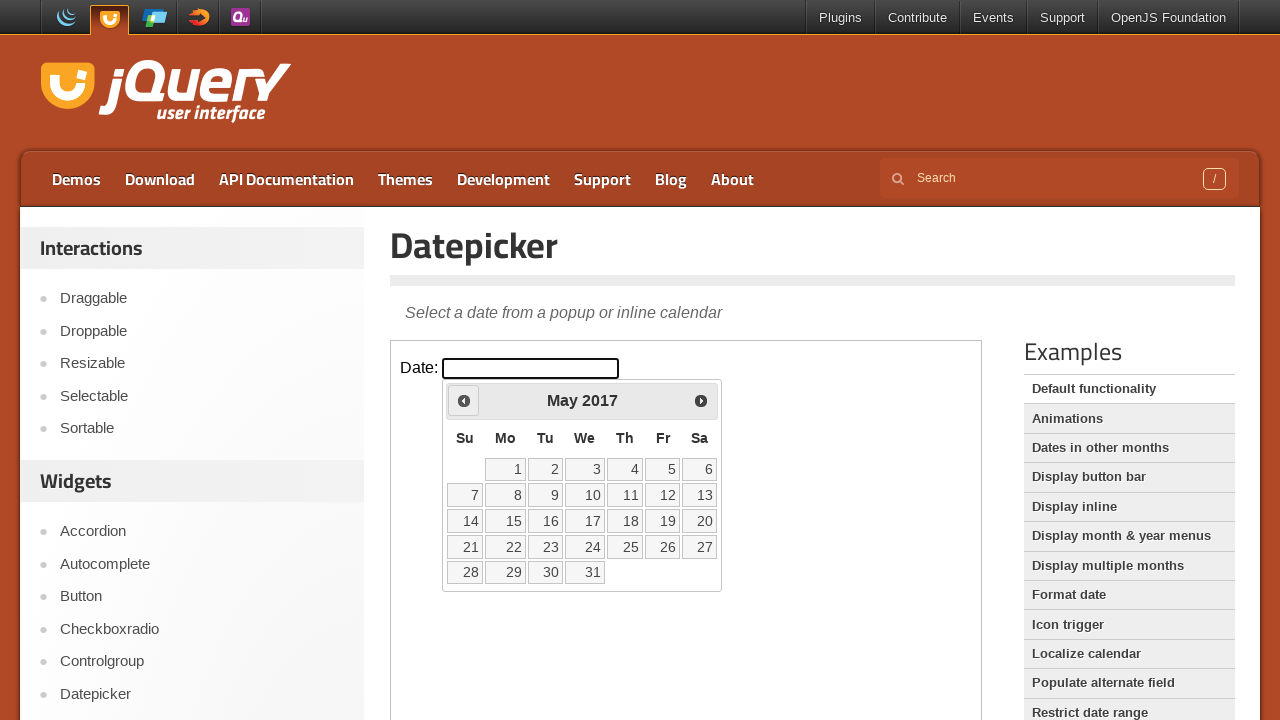

Clicked Previous button to navigate from May 2017 at (464, 400) on iframe.demo-frame >> nth=0 >> internal:control=enter-frame >> xpath=//span[text(
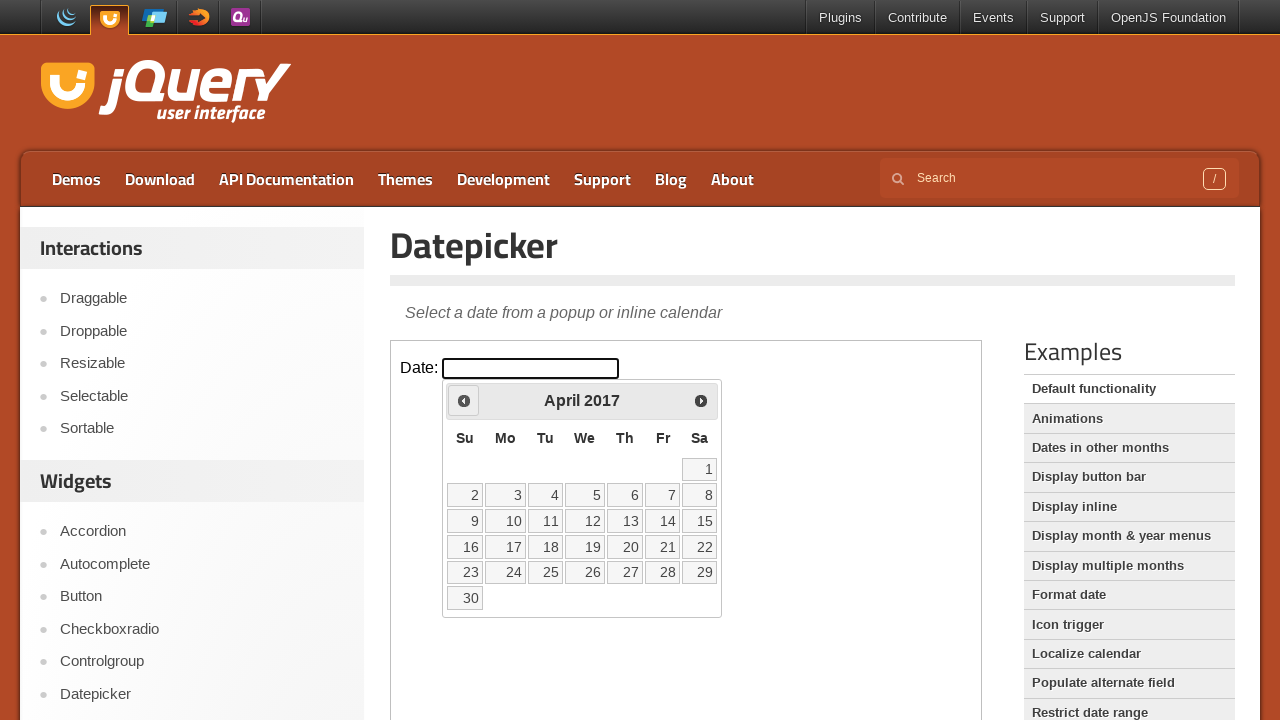

Waited for calendar to update after navigation
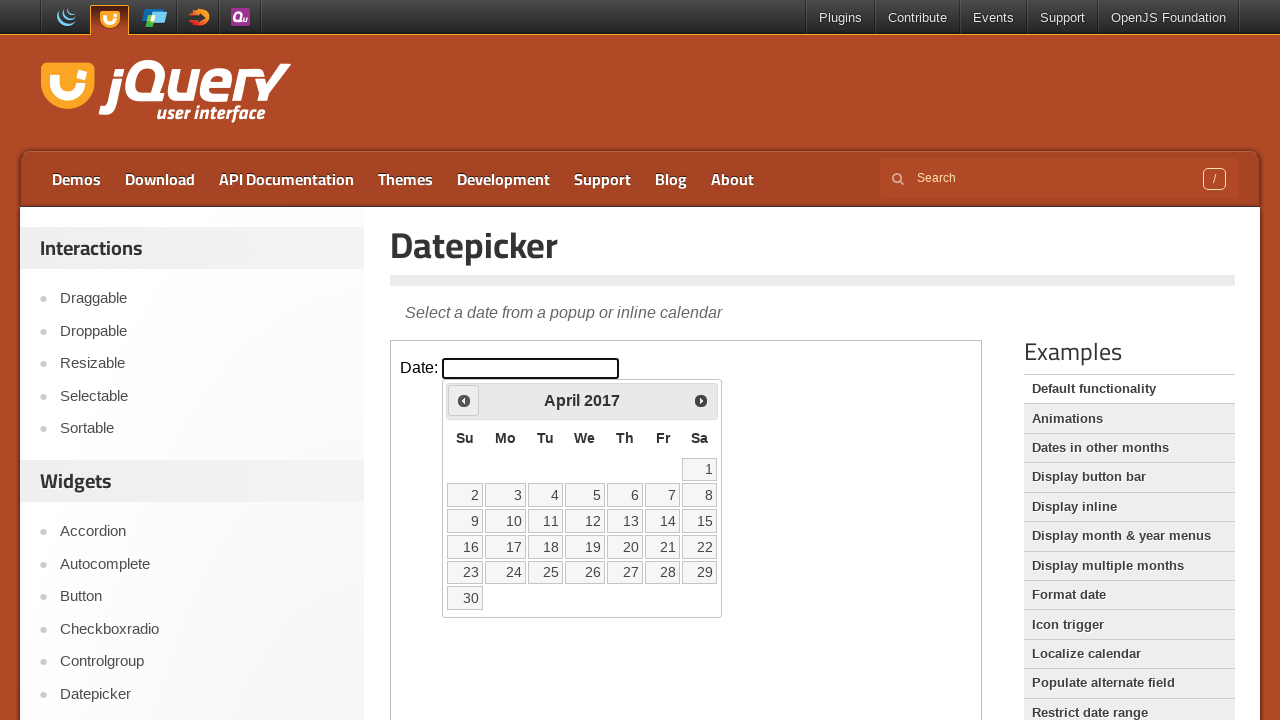

Retrieved current calendar date: April 2017
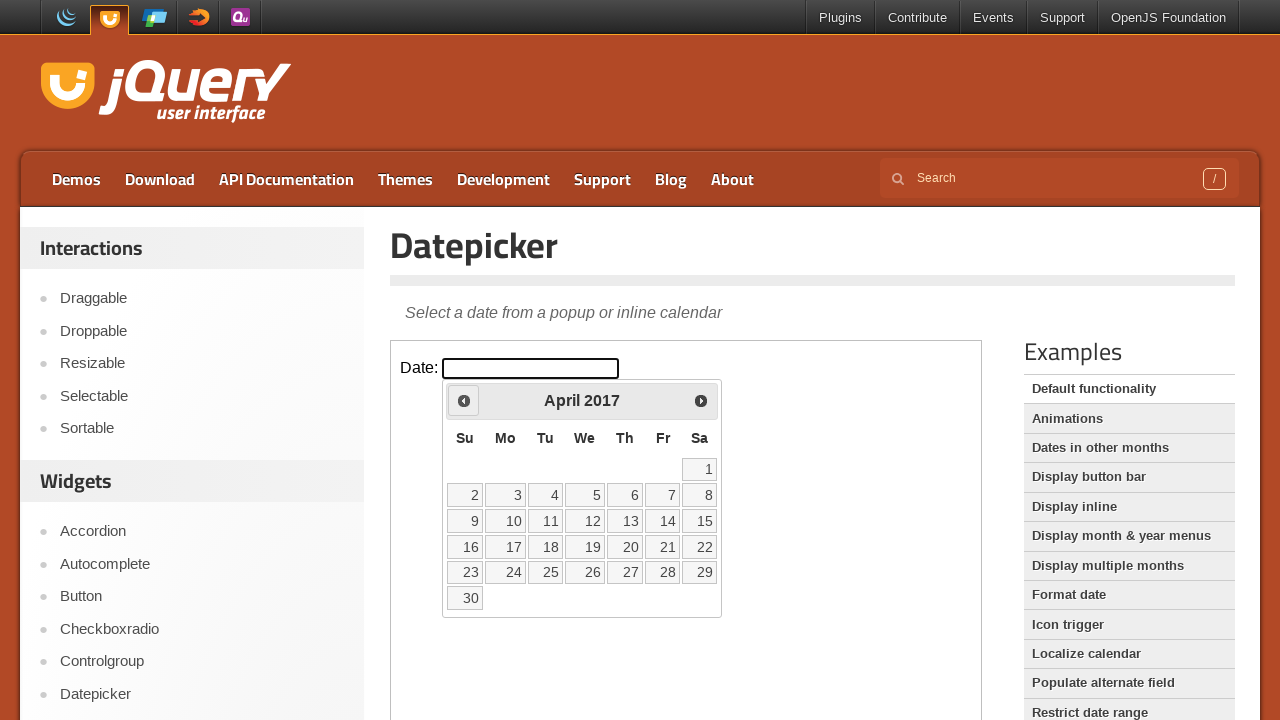

Clicked Previous button to navigate from April 2017 at (464, 400) on iframe.demo-frame >> nth=0 >> internal:control=enter-frame >> xpath=//span[text(
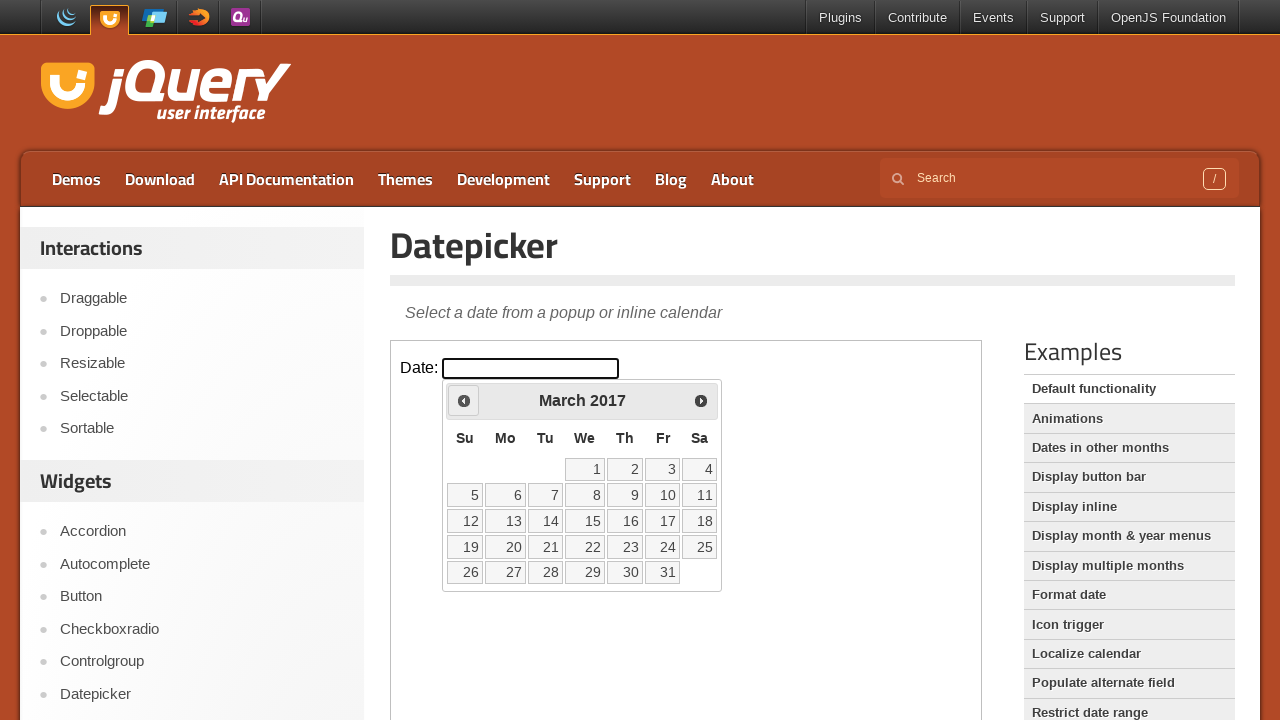

Waited for calendar to update after navigation
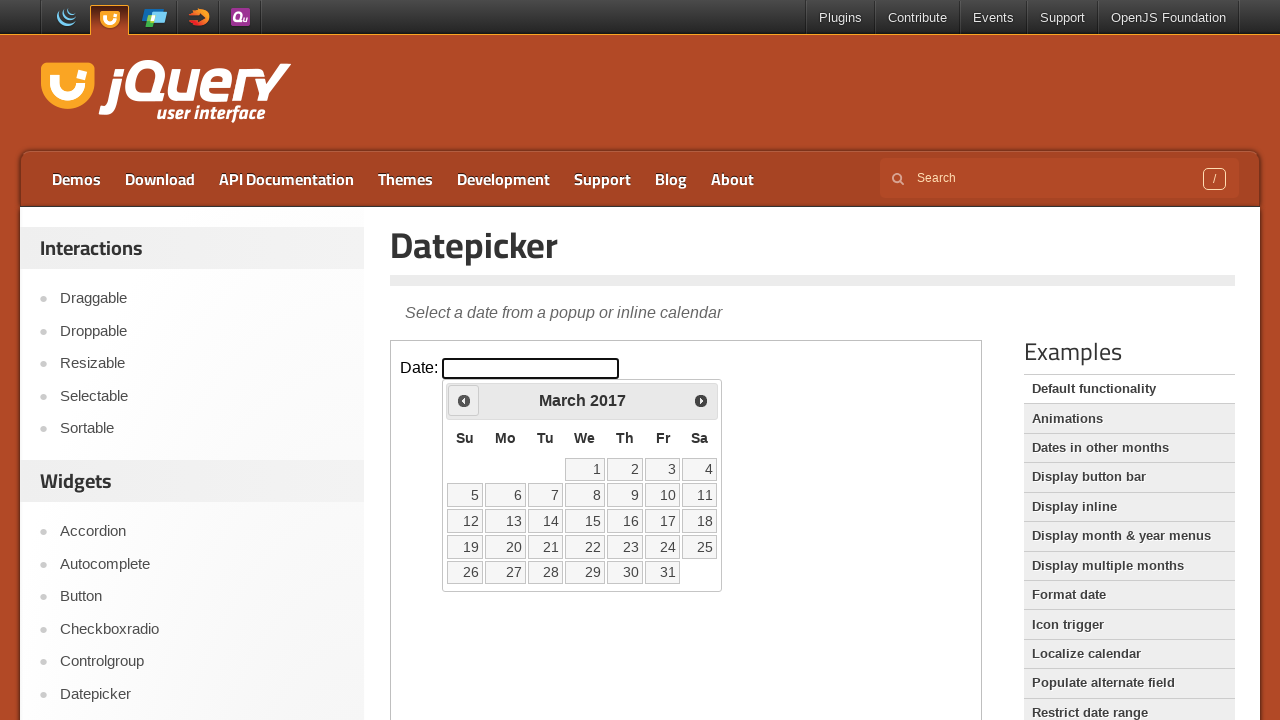

Retrieved current calendar date: March 2017
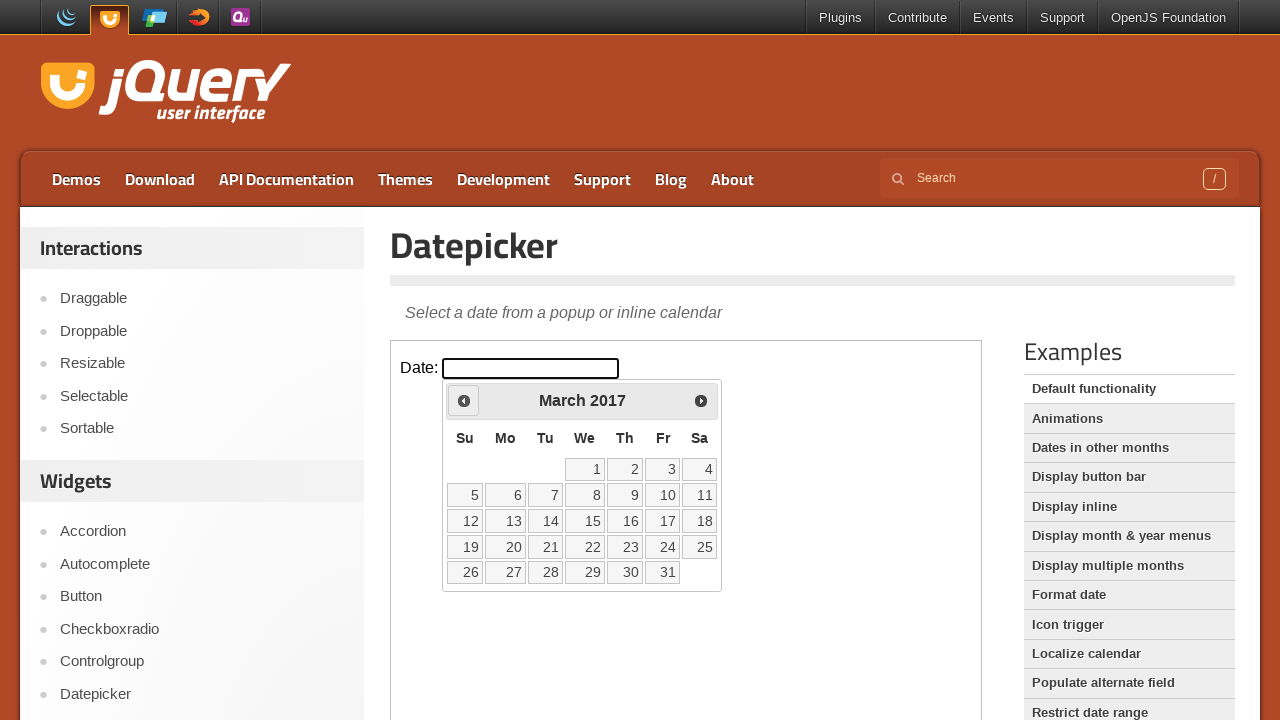

Clicked Previous button to navigate from March 2017 at (464, 400) on iframe.demo-frame >> nth=0 >> internal:control=enter-frame >> xpath=//span[text(
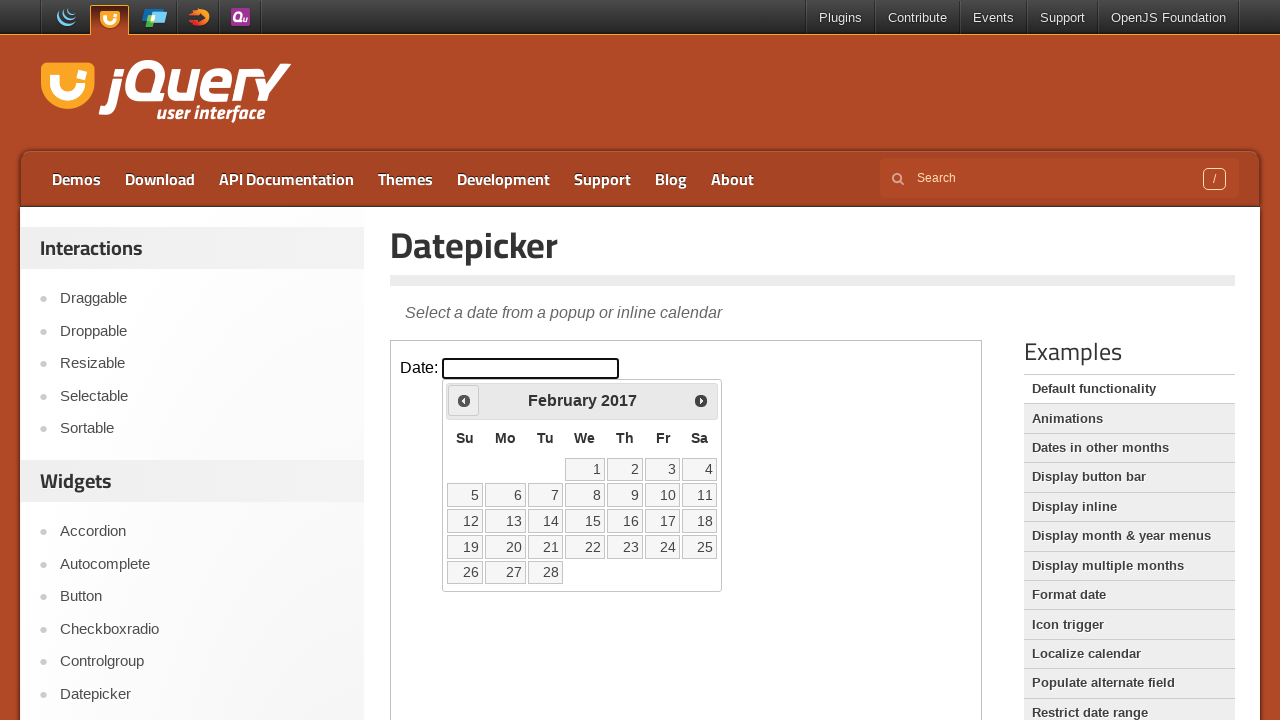

Waited for calendar to update after navigation
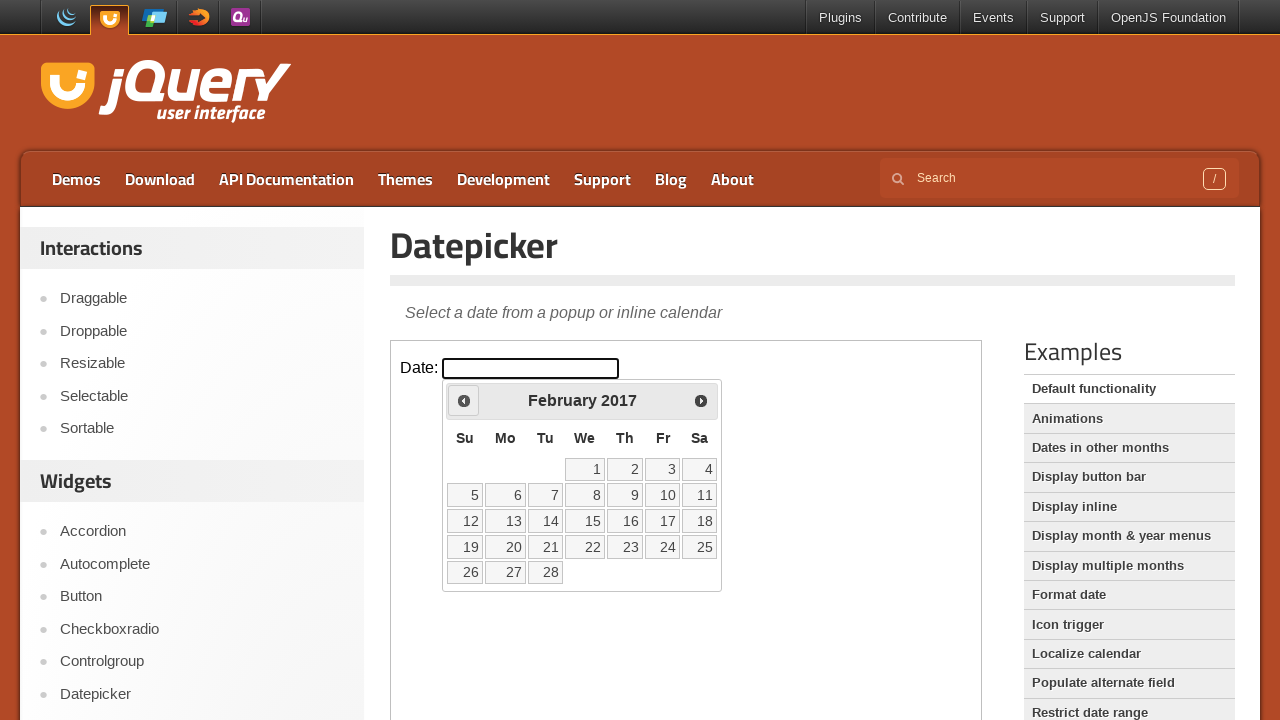

Retrieved current calendar date: February 2017
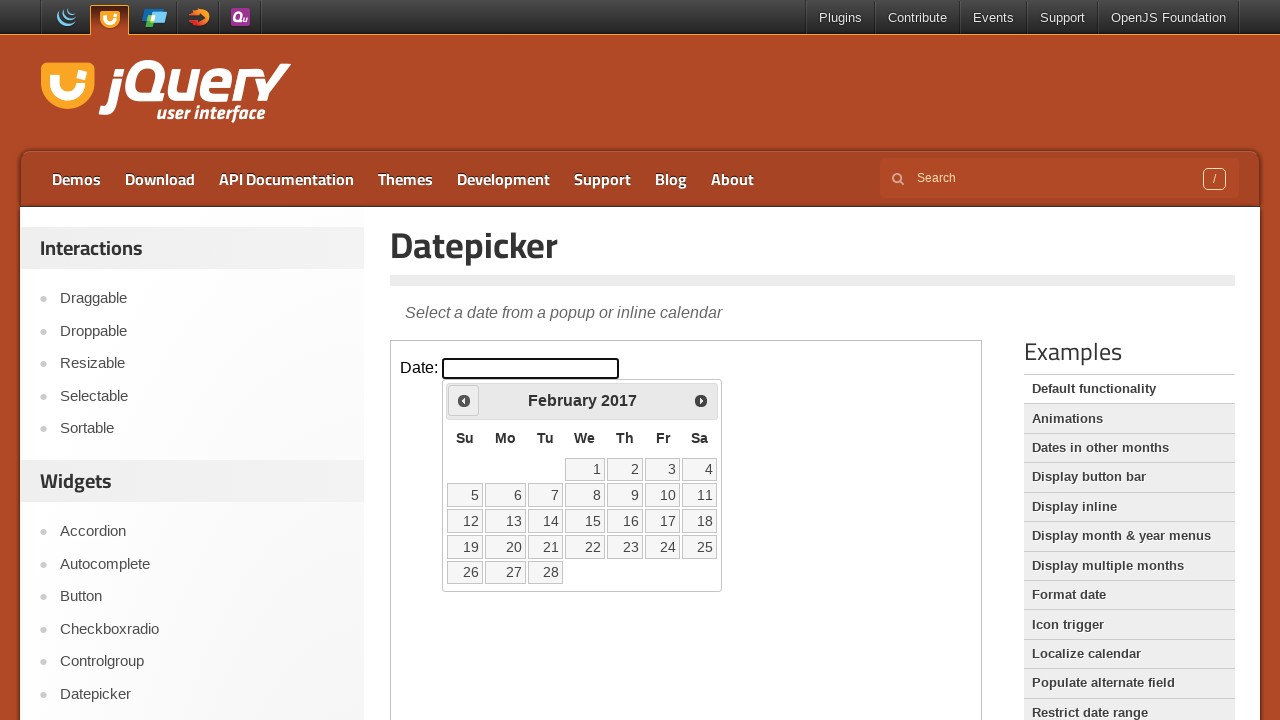

Clicked Previous button to navigate from February 2017 at (464, 400) on iframe.demo-frame >> nth=0 >> internal:control=enter-frame >> xpath=//span[text(
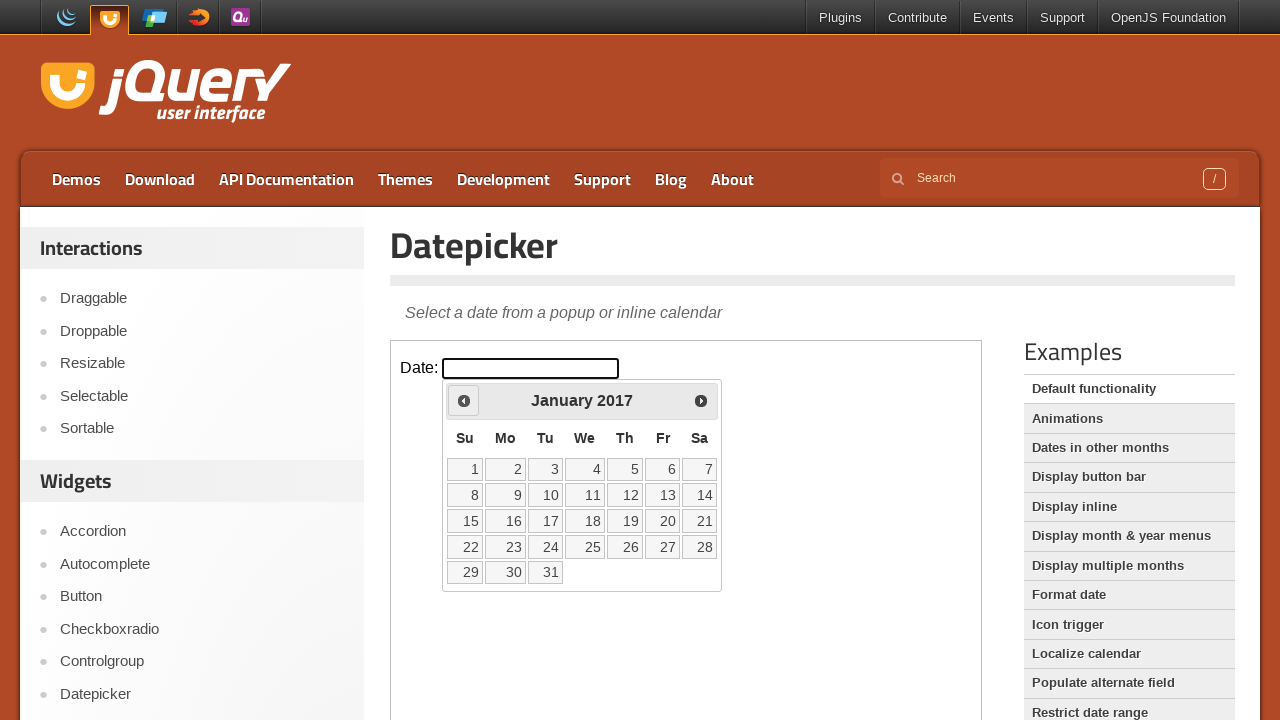

Waited for calendar to update after navigation
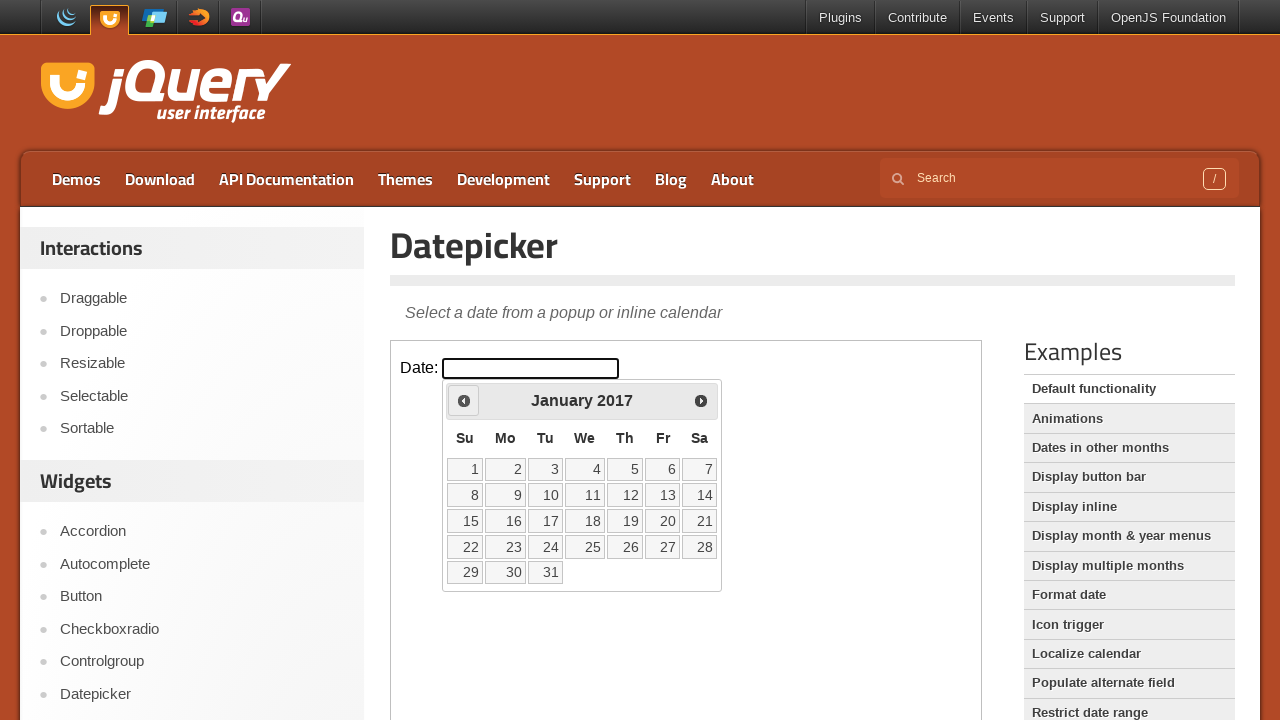

Retrieved current calendar date: January 2017
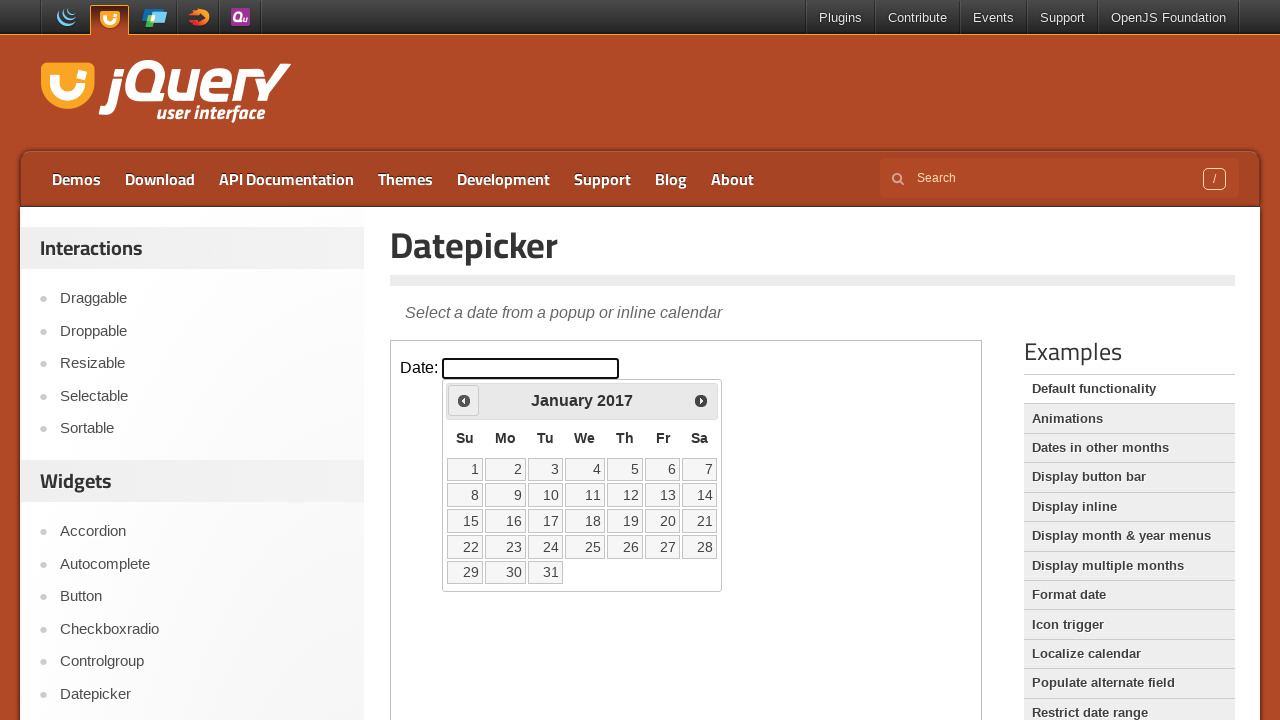

Clicked Previous button to navigate from January 2017 at (464, 400) on iframe.demo-frame >> nth=0 >> internal:control=enter-frame >> xpath=//span[text(
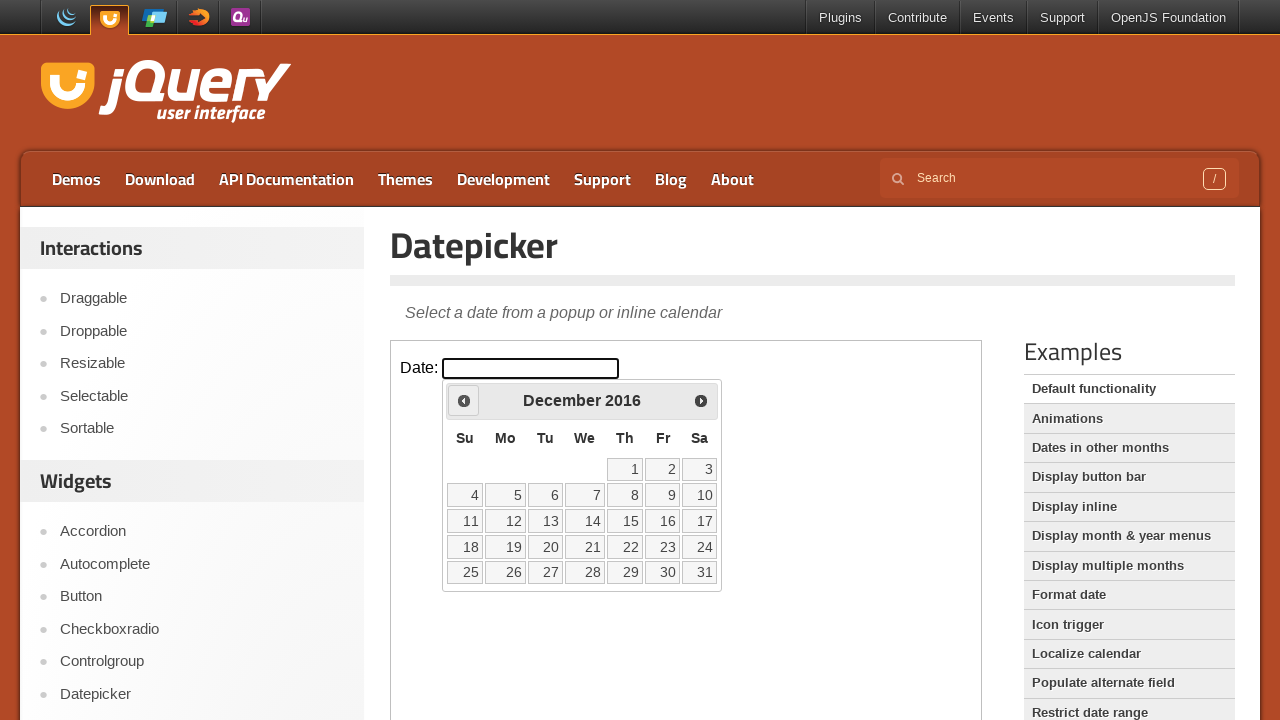

Waited for calendar to update after navigation
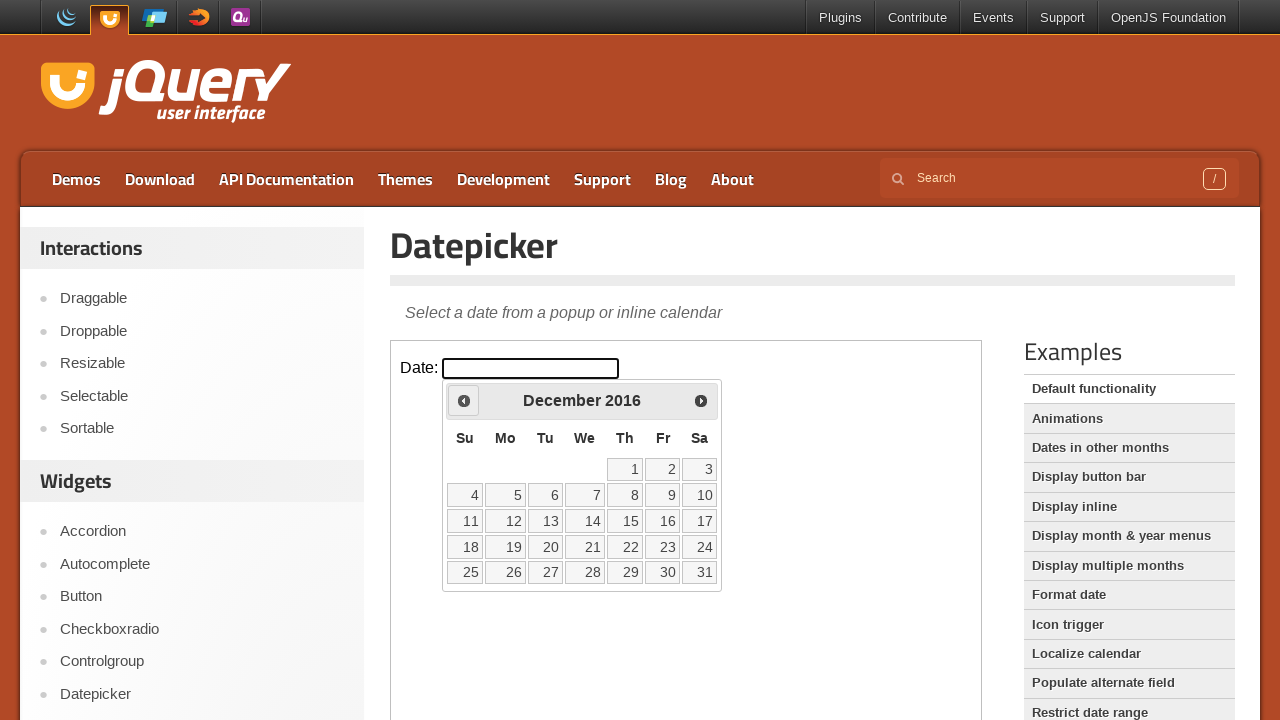

Retrieved current calendar date: December 2016
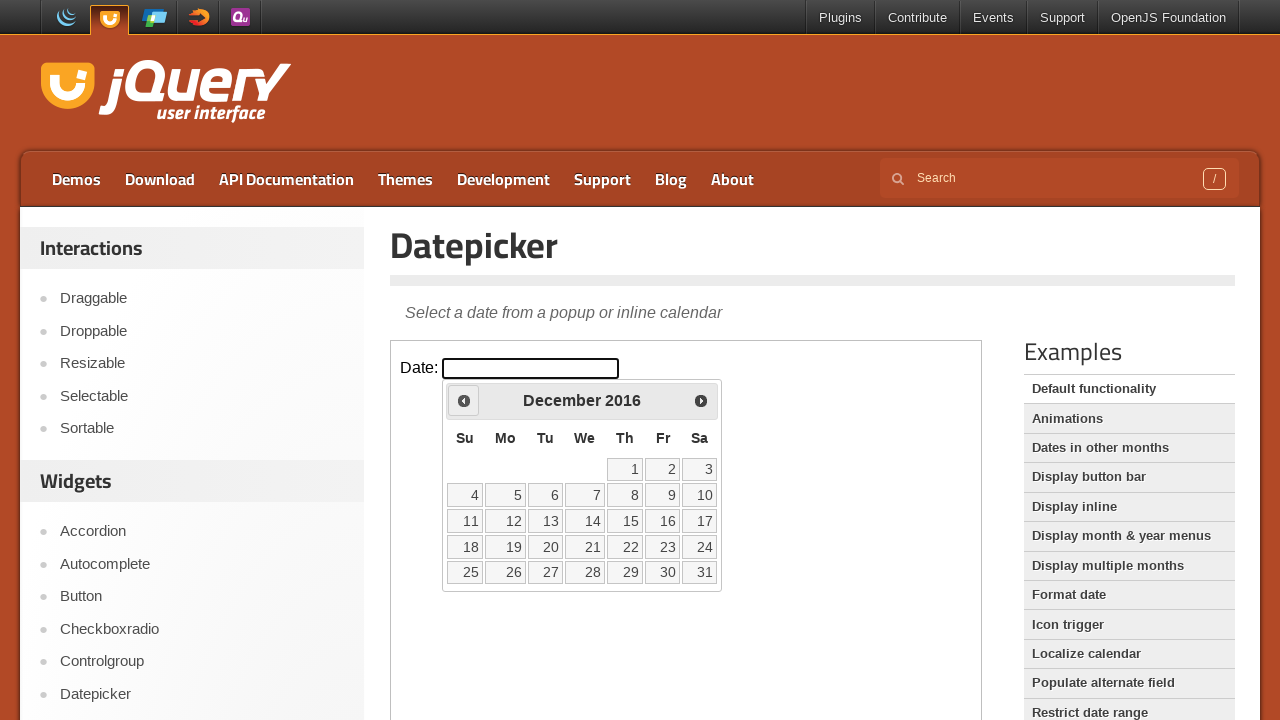

Clicked Previous button to navigate from December 2016 at (464, 400) on iframe.demo-frame >> nth=0 >> internal:control=enter-frame >> xpath=//span[text(
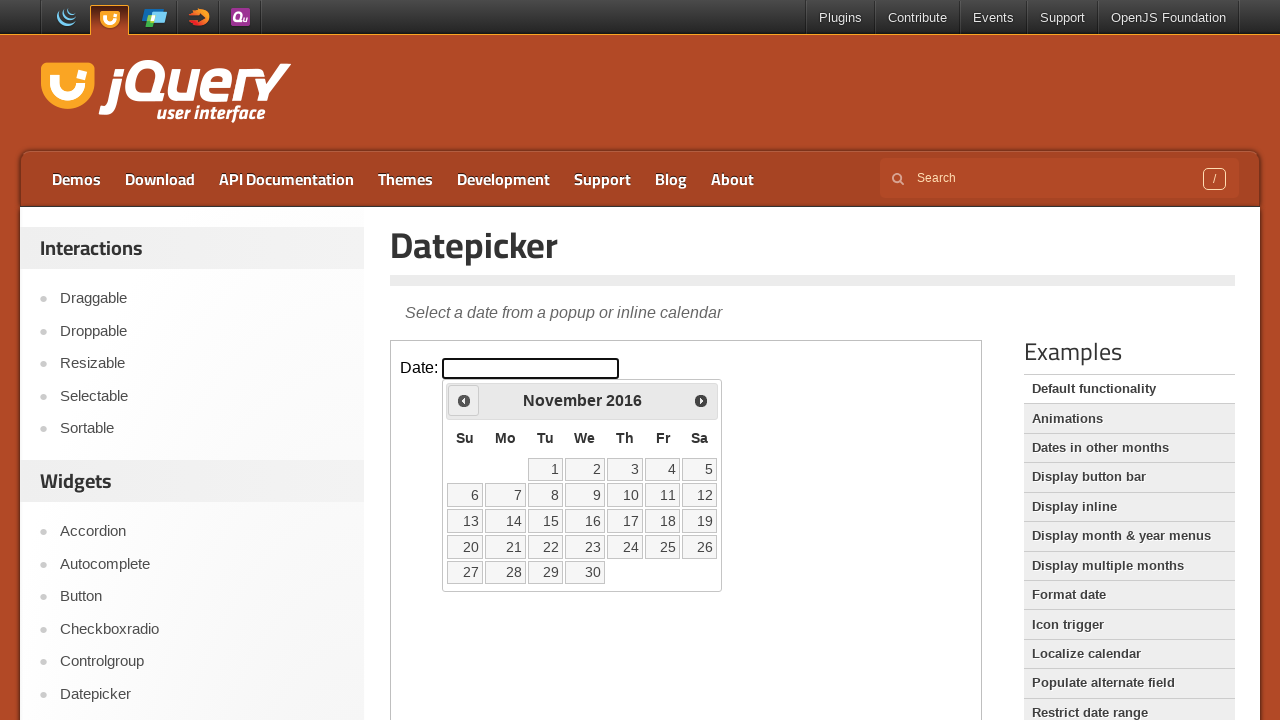

Waited for calendar to update after navigation
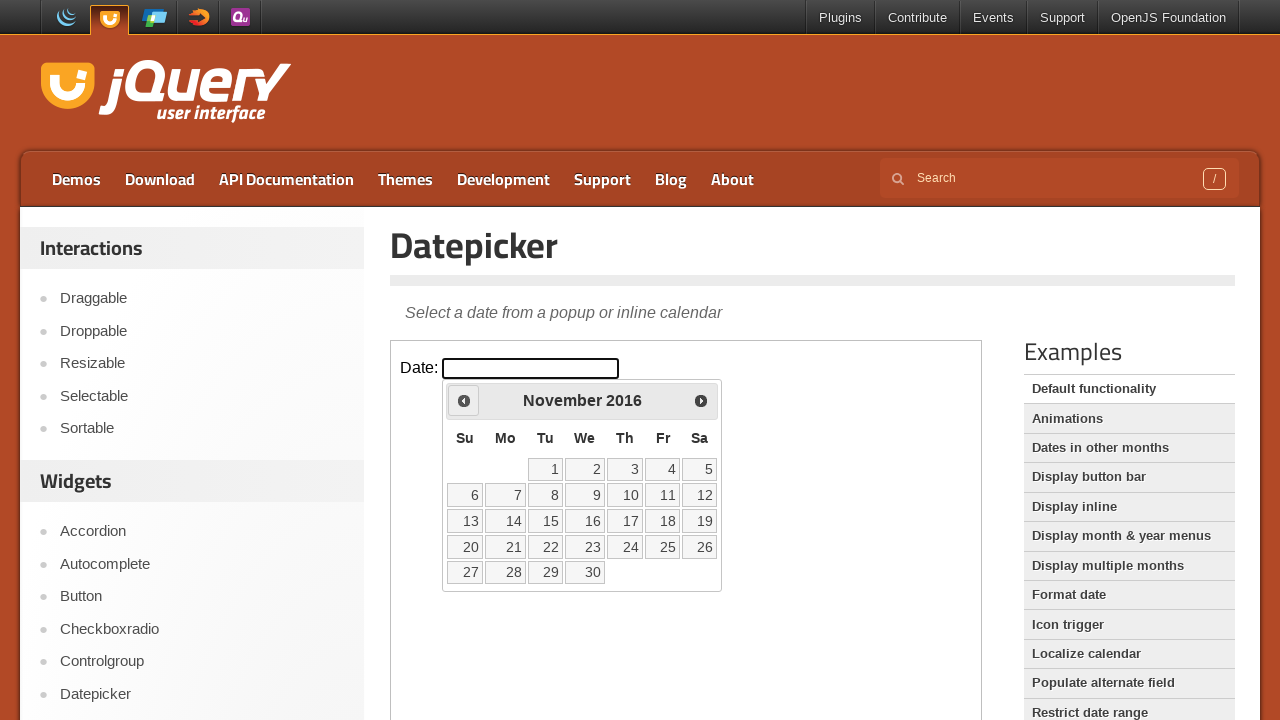

Retrieved current calendar date: November 2016
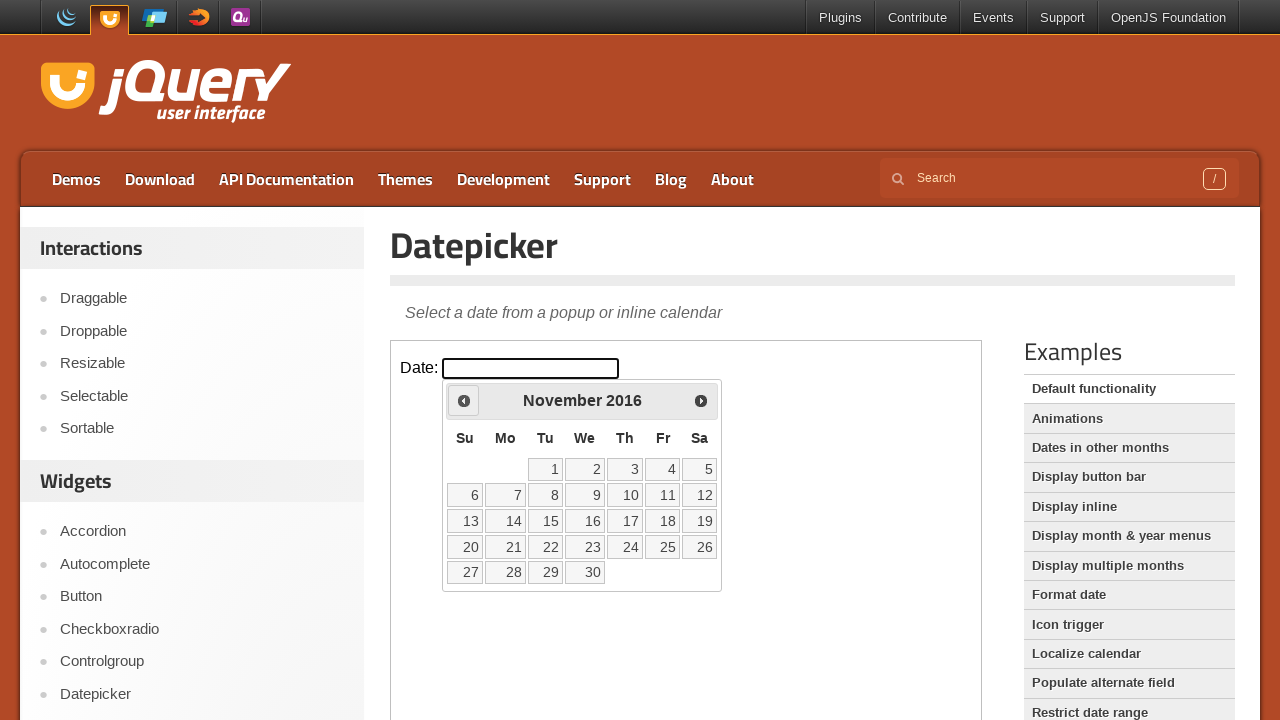

Clicked Previous button to navigate from November 2016 at (464, 400) on iframe.demo-frame >> nth=0 >> internal:control=enter-frame >> xpath=//span[text(
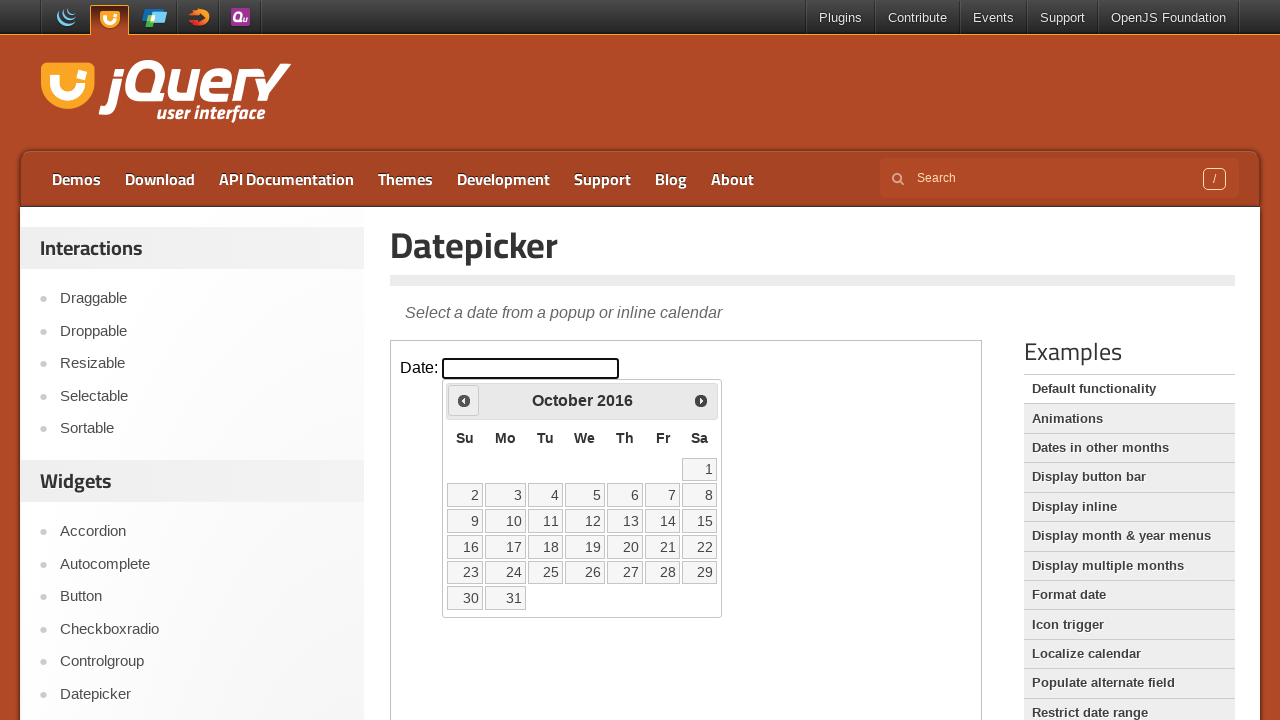

Waited for calendar to update after navigation
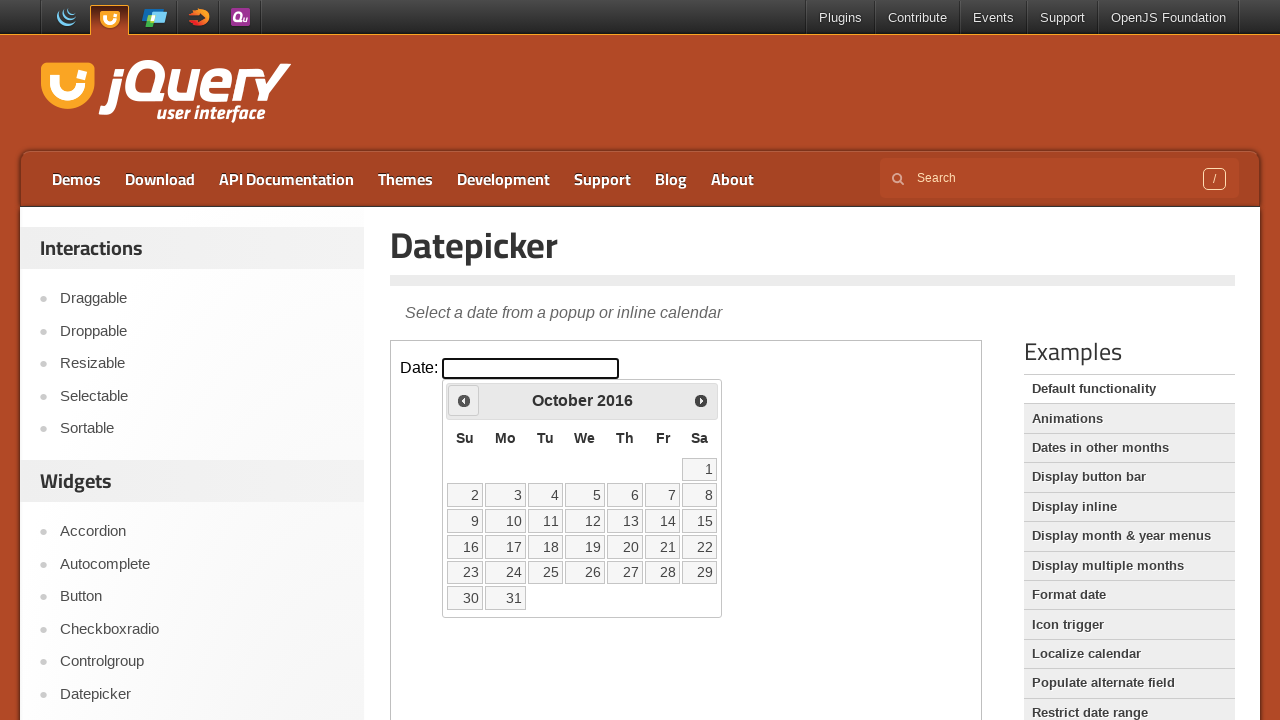

Retrieved current calendar date: October 2016
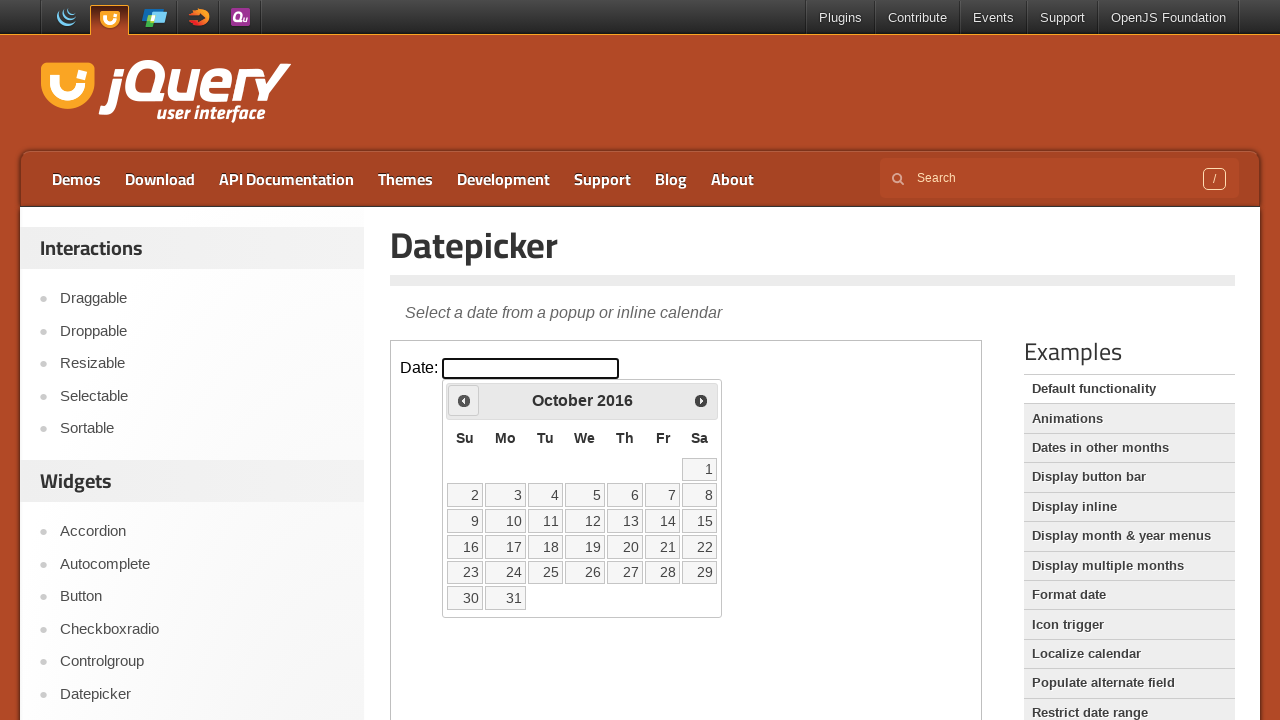

Clicked Previous button to navigate from October 2016 at (464, 400) on iframe.demo-frame >> nth=0 >> internal:control=enter-frame >> xpath=//span[text(
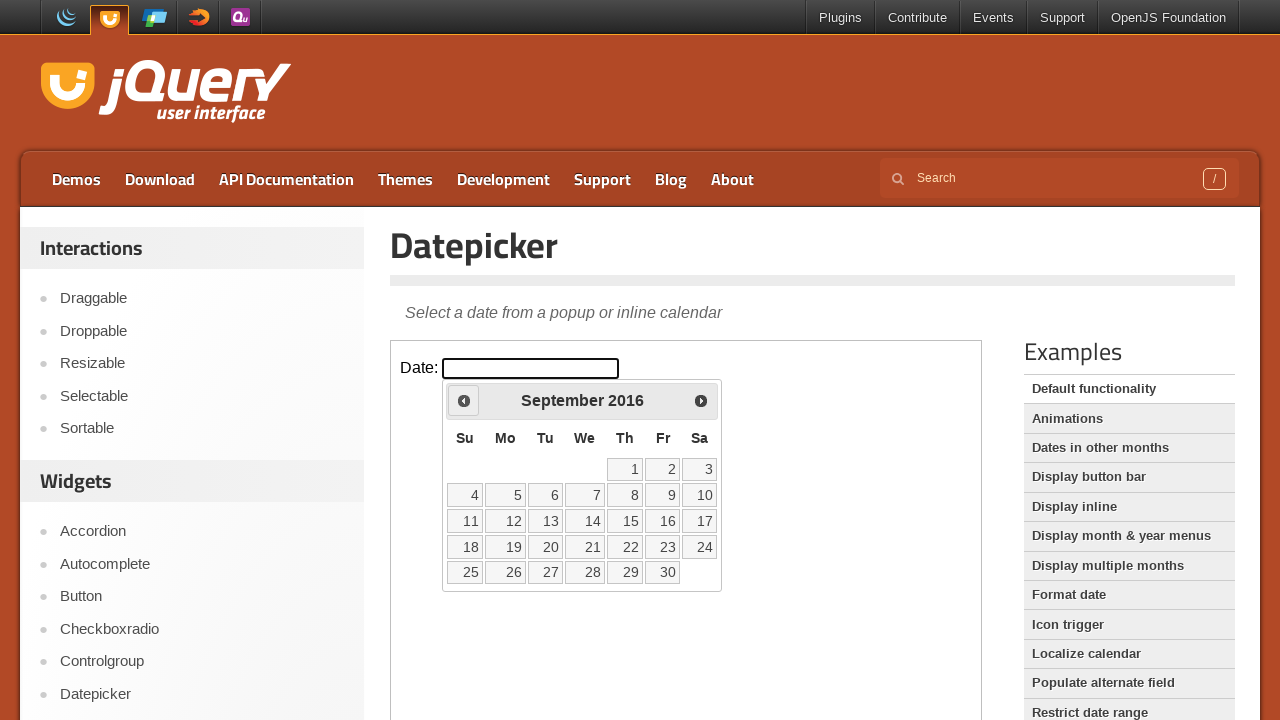

Waited for calendar to update after navigation
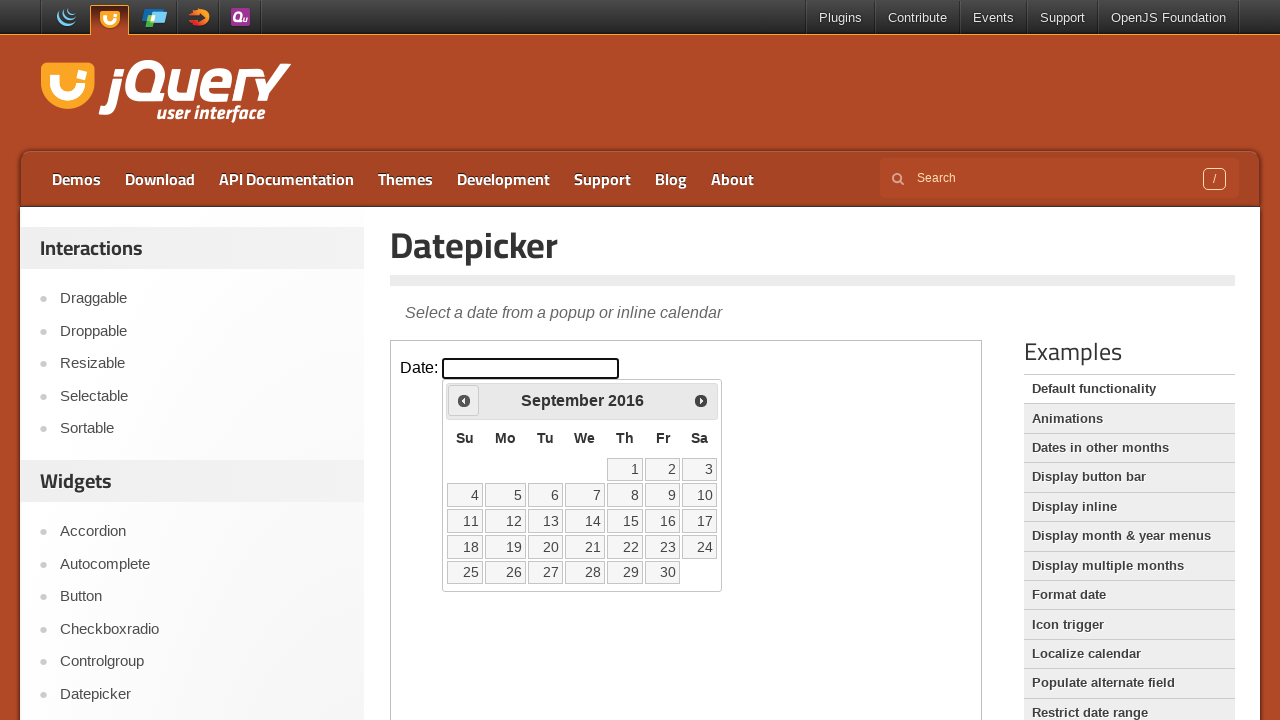

Retrieved current calendar date: September 2016
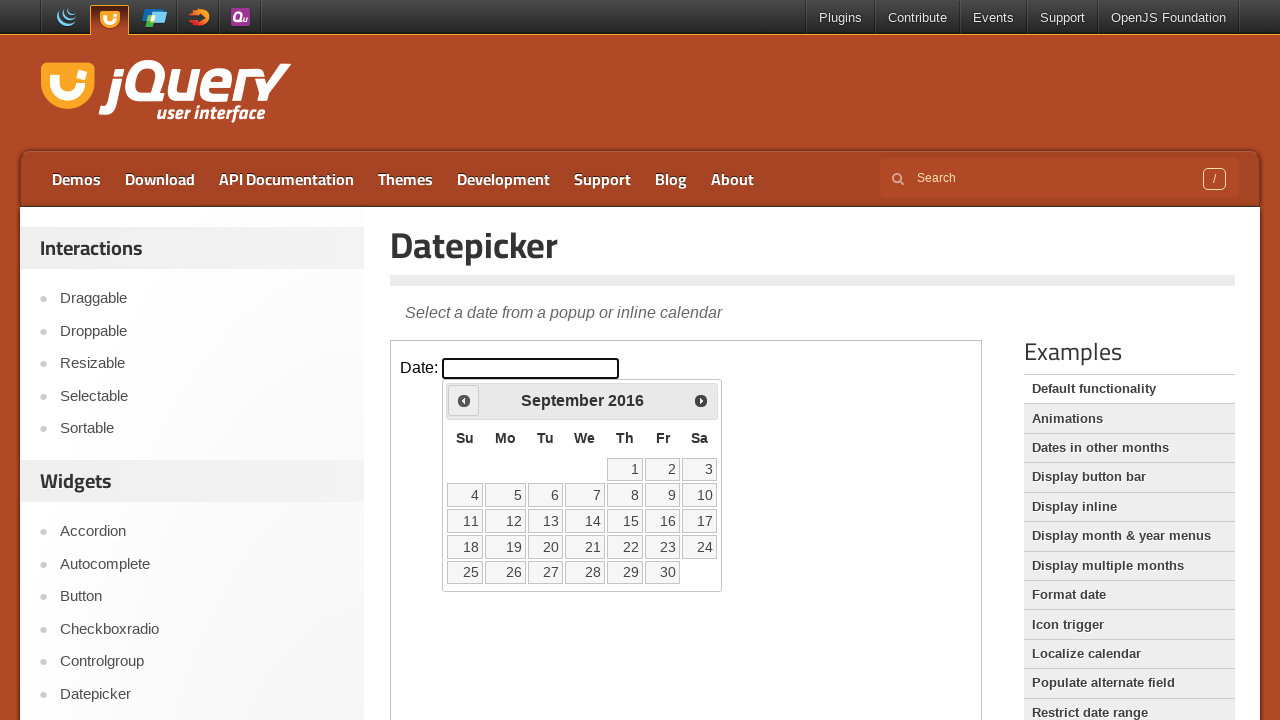

Clicked Previous button to navigate from September 2016 at (464, 400) on iframe.demo-frame >> nth=0 >> internal:control=enter-frame >> xpath=//span[text(
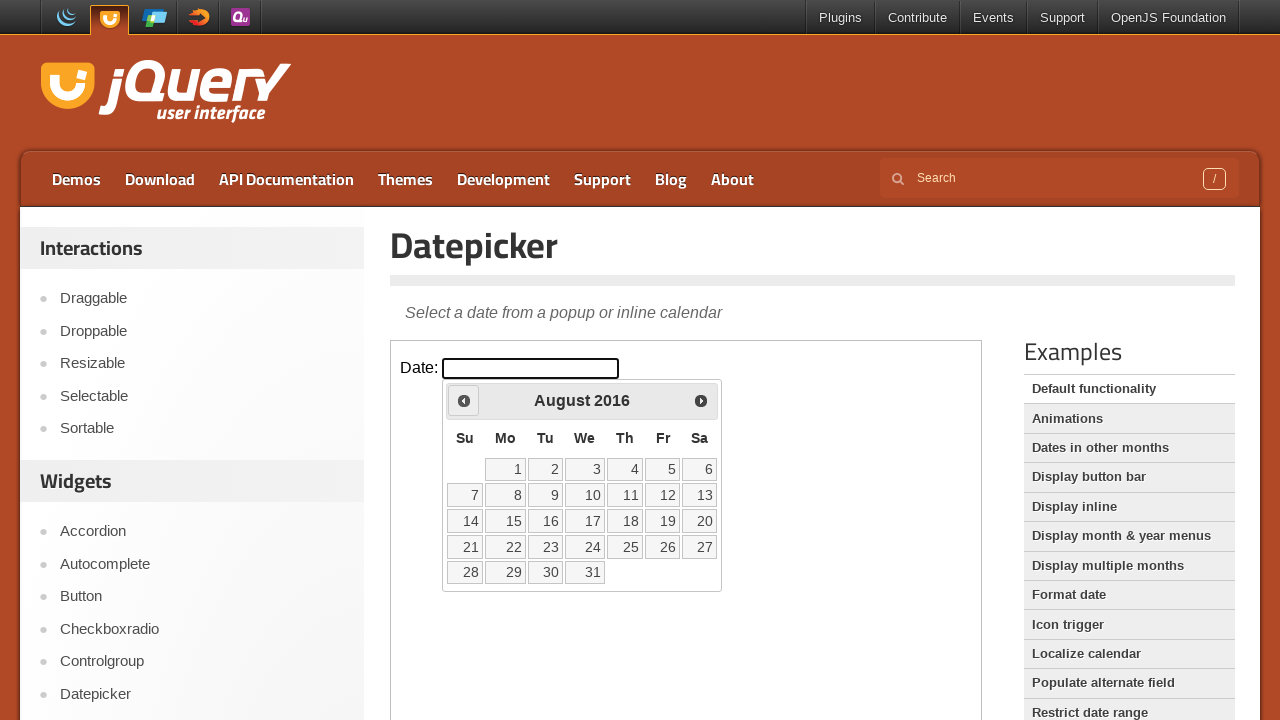

Waited for calendar to update after navigation
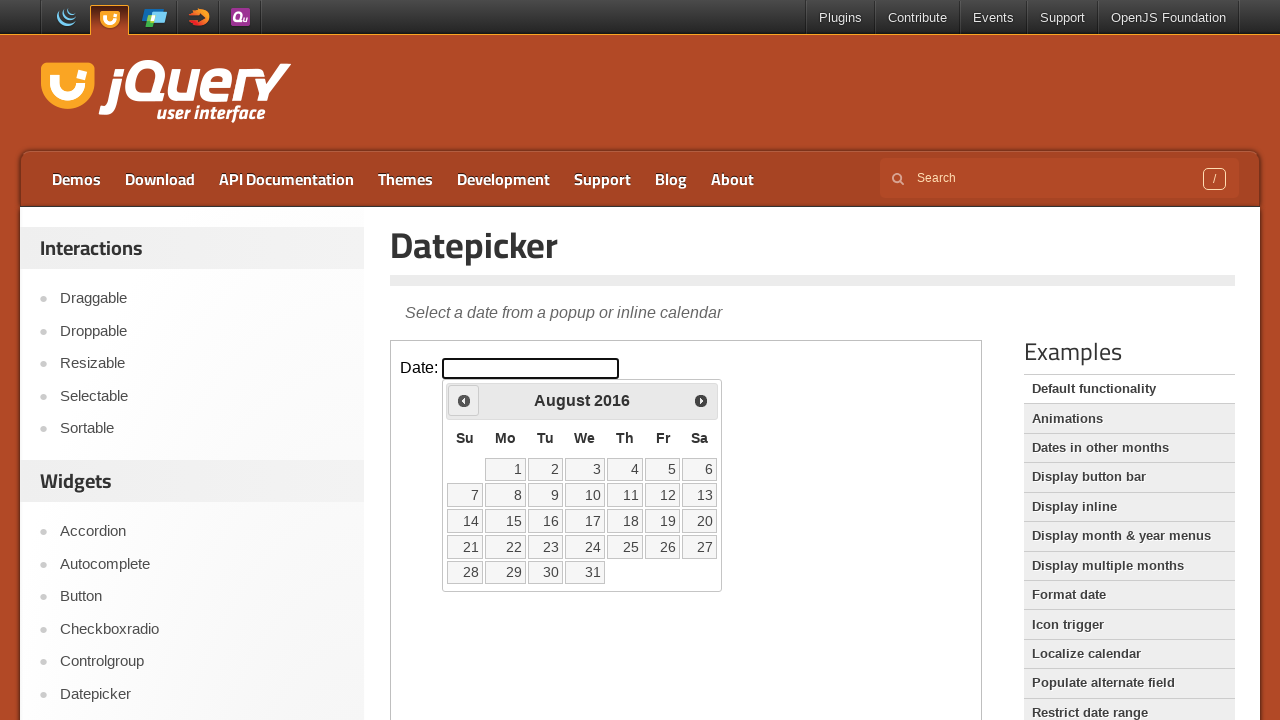

Retrieved current calendar date: August 2016
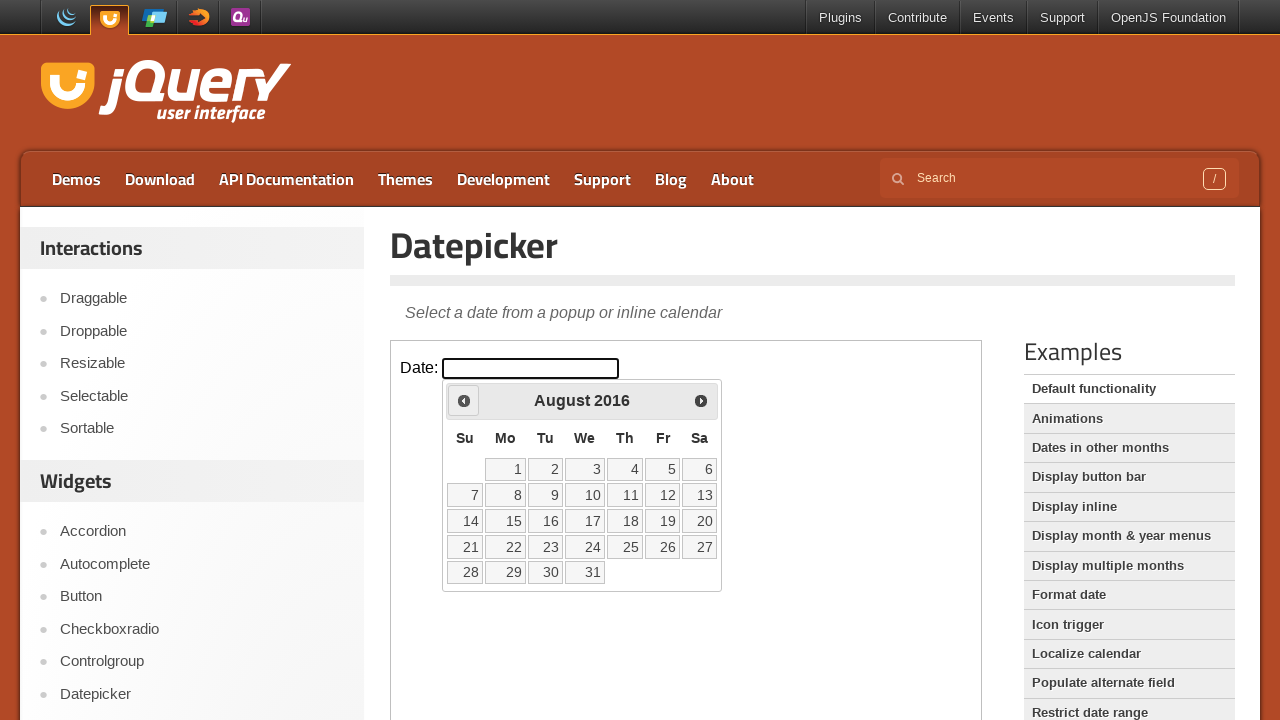

Clicked Previous button to navigate from August 2016 at (464, 400) on iframe.demo-frame >> nth=0 >> internal:control=enter-frame >> xpath=//span[text(
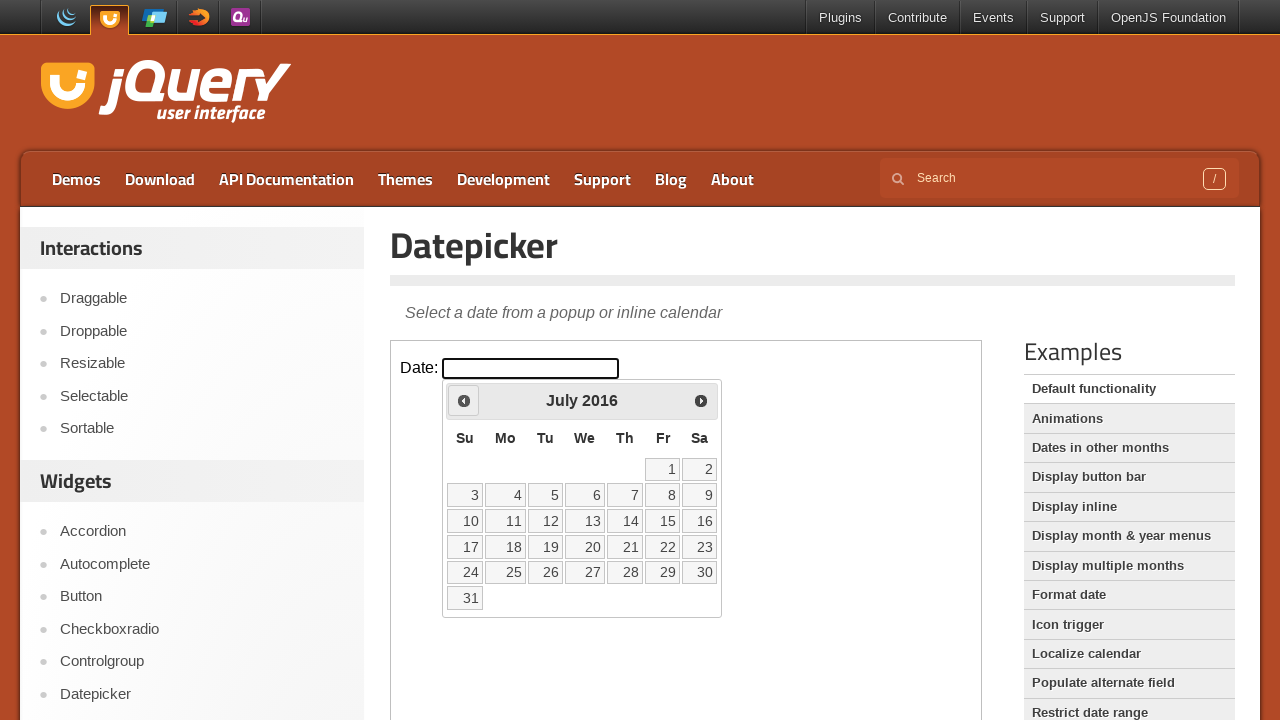

Waited for calendar to update after navigation
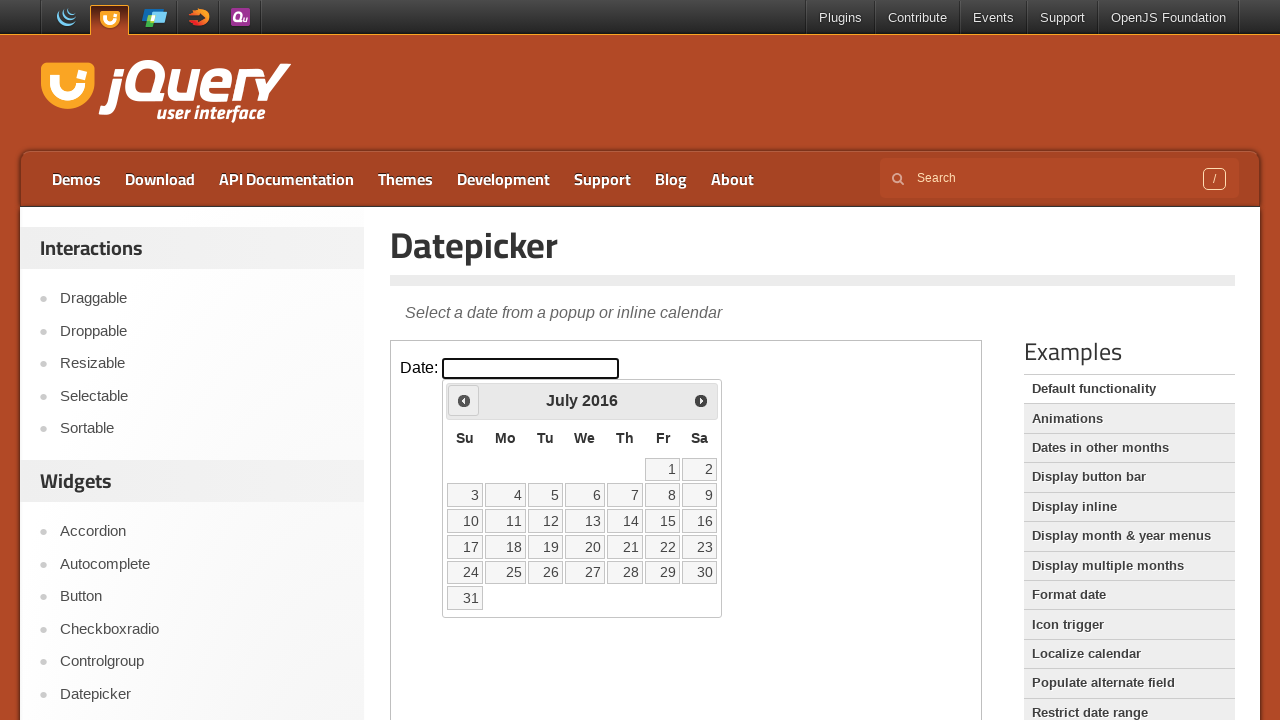

Retrieved current calendar date: July 2016
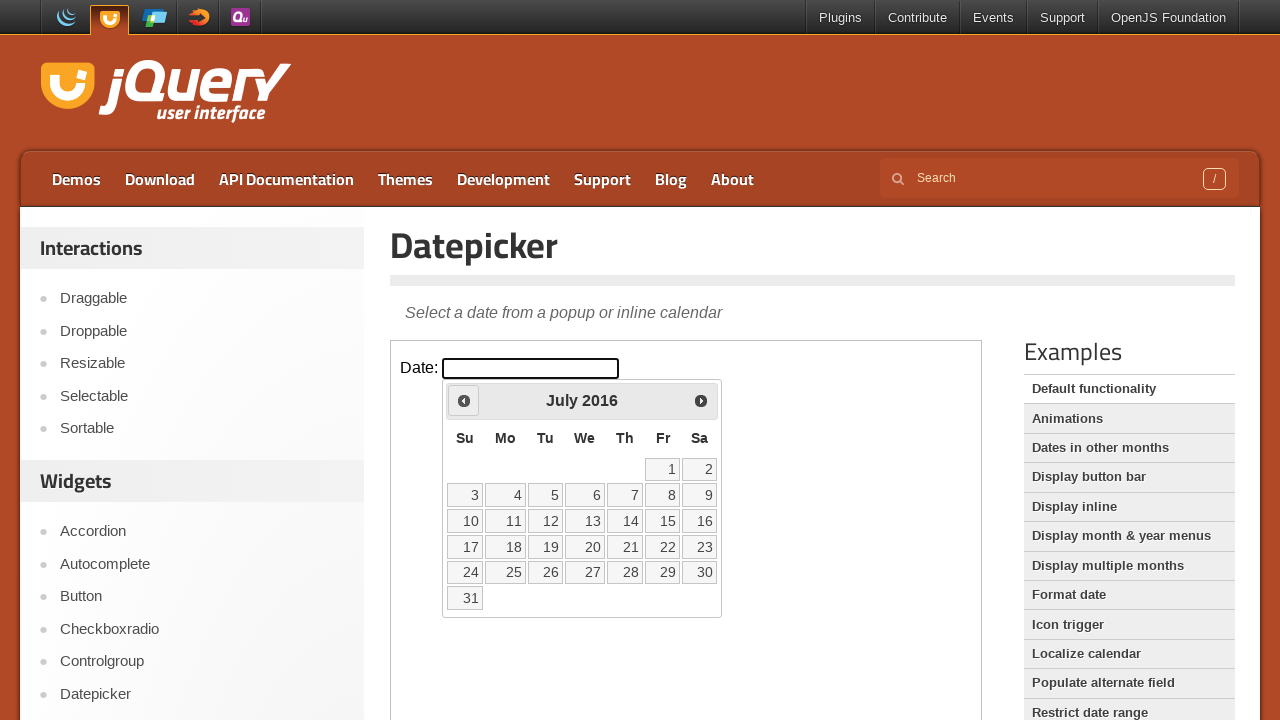

Clicked Previous button to navigate from July 2016 at (464, 400) on iframe.demo-frame >> nth=0 >> internal:control=enter-frame >> xpath=//span[text(
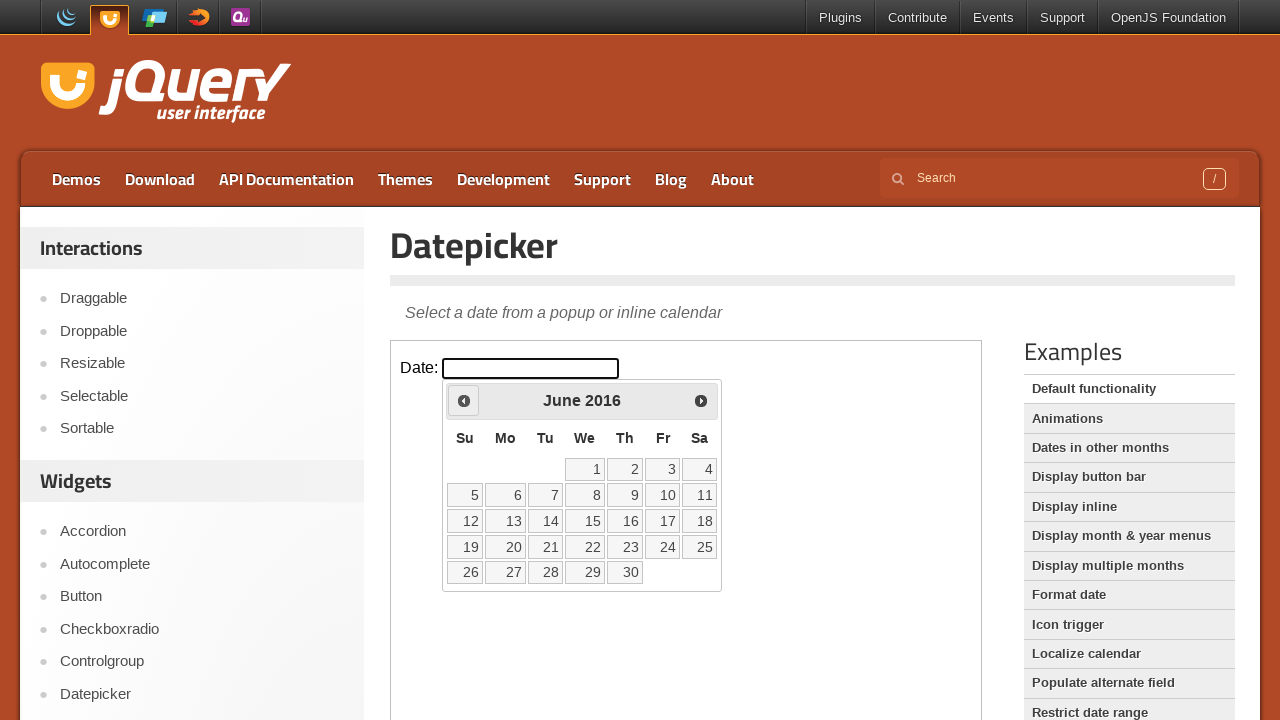

Waited for calendar to update after navigation
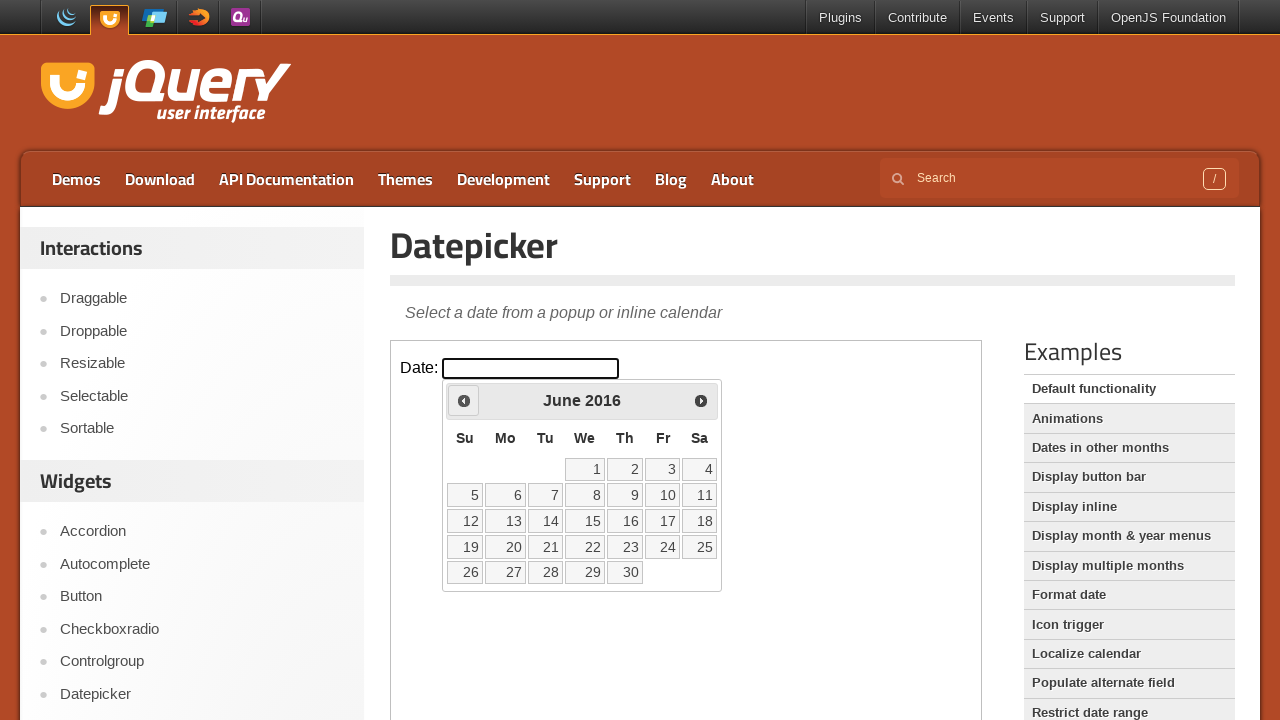

Retrieved current calendar date: June 2016
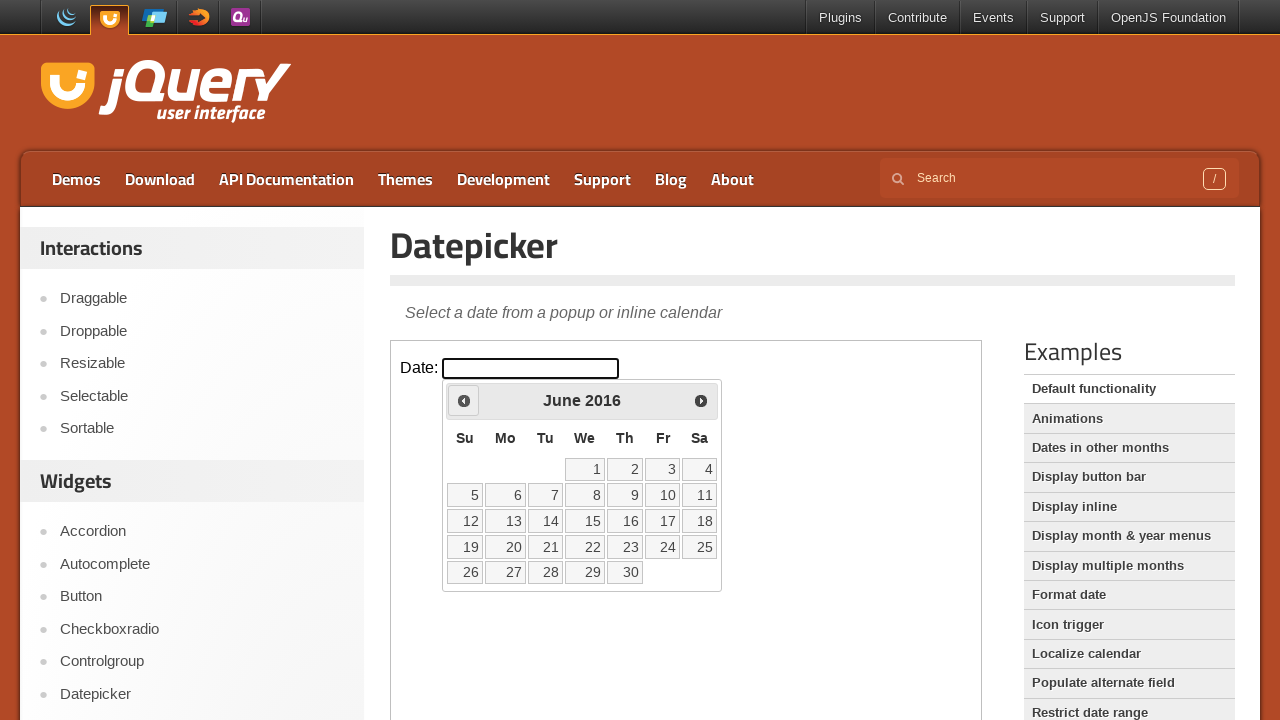

Clicked Previous button to navigate from June 2016 at (464, 400) on iframe.demo-frame >> nth=0 >> internal:control=enter-frame >> xpath=//span[text(
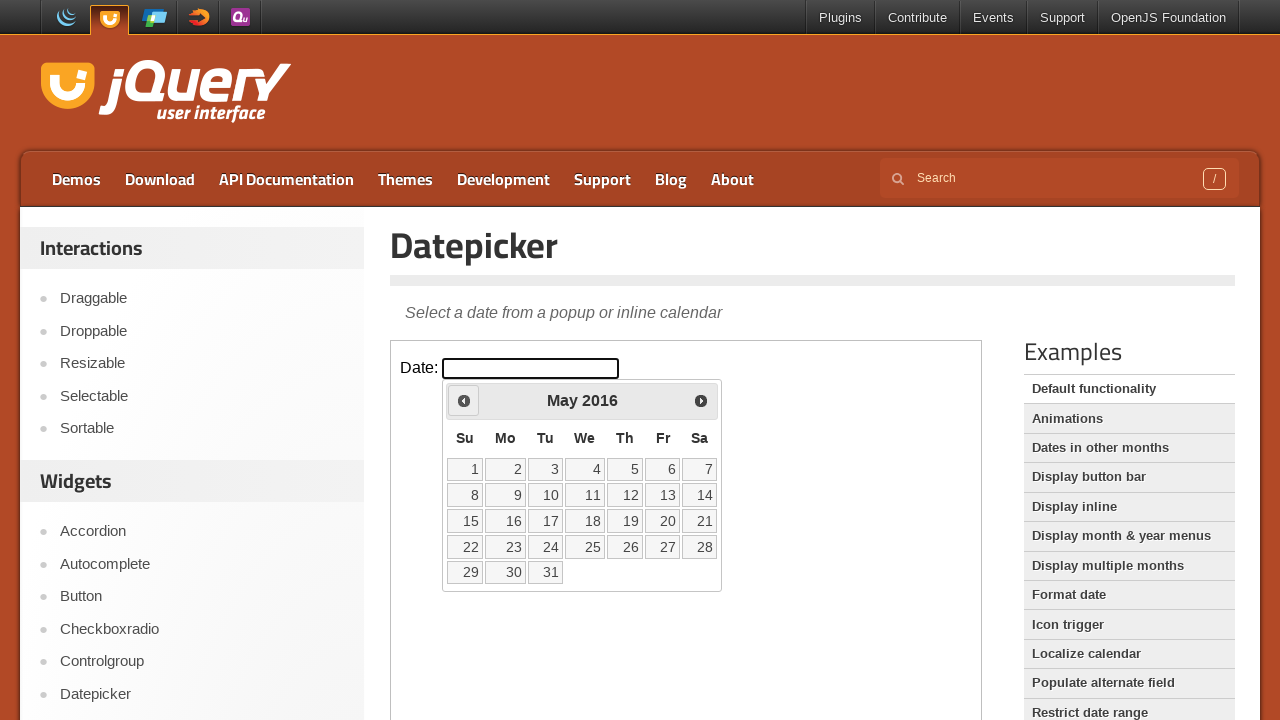

Waited for calendar to update after navigation
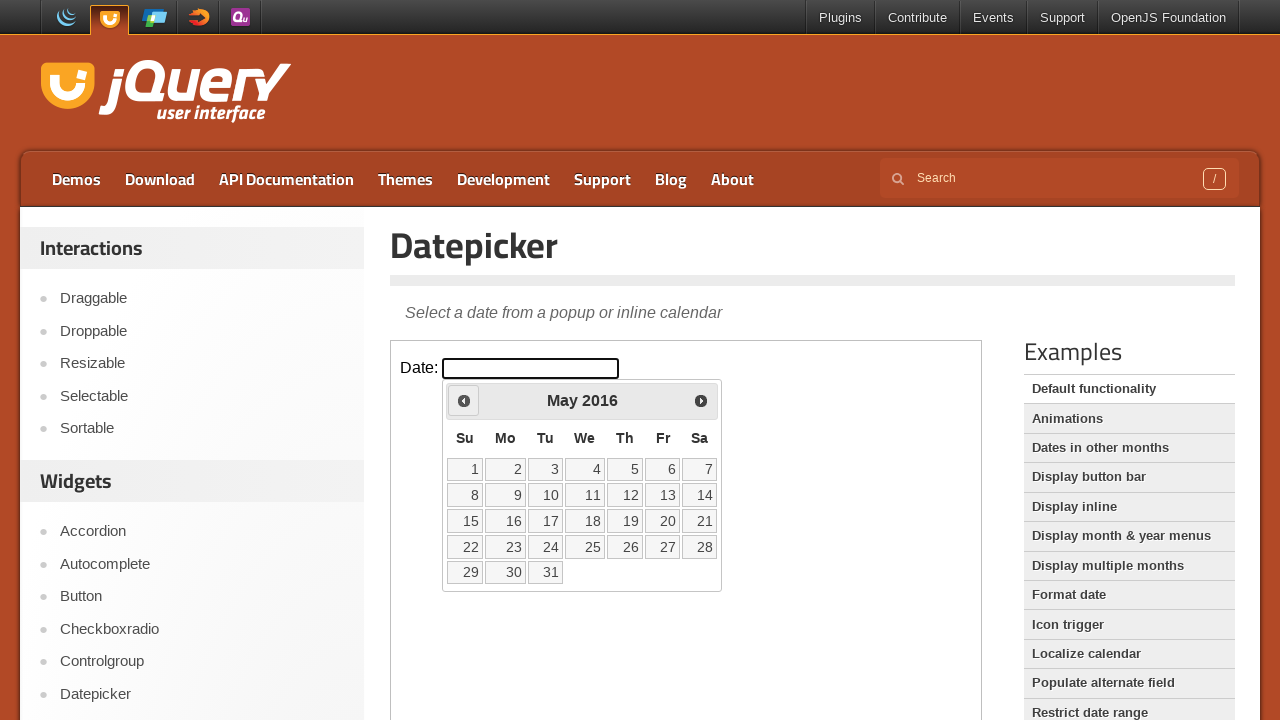

Retrieved current calendar date: May 2016
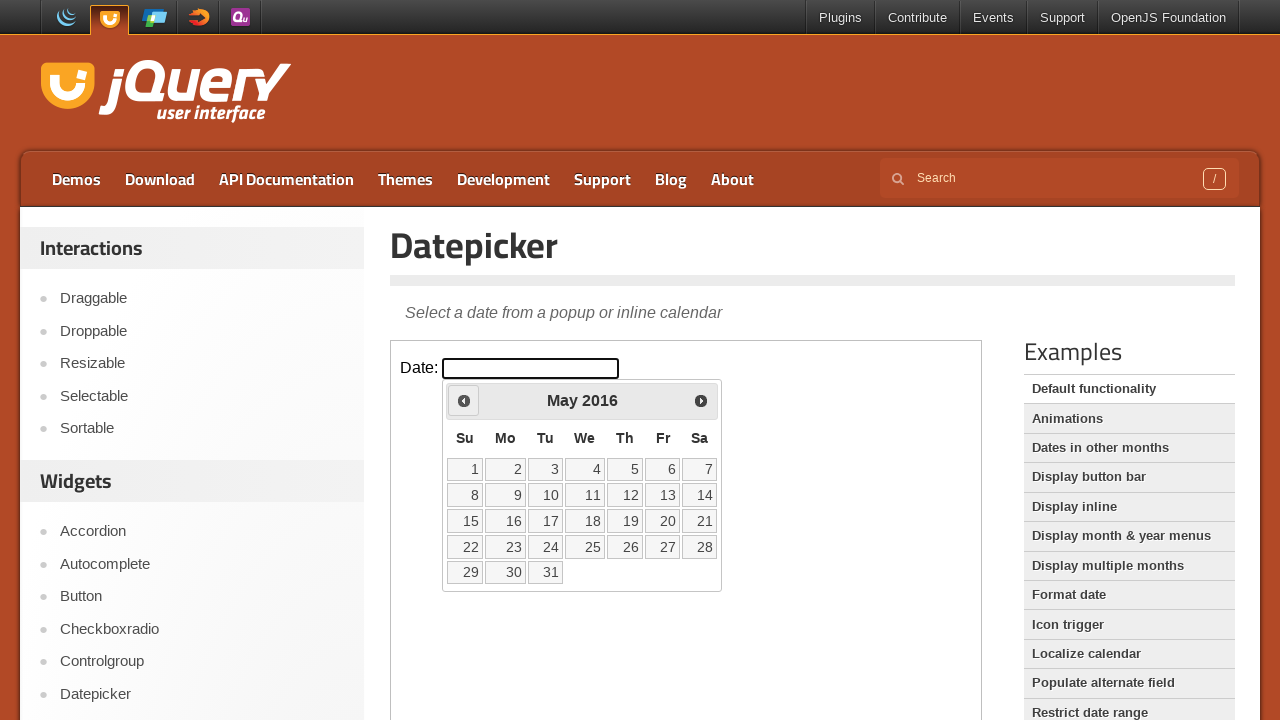

Clicked Previous button to navigate from May 2016 at (464, 400) on iframe.demo-frame >> nth=0 >> internal:control=enter-frame >> xpath=//span[text(
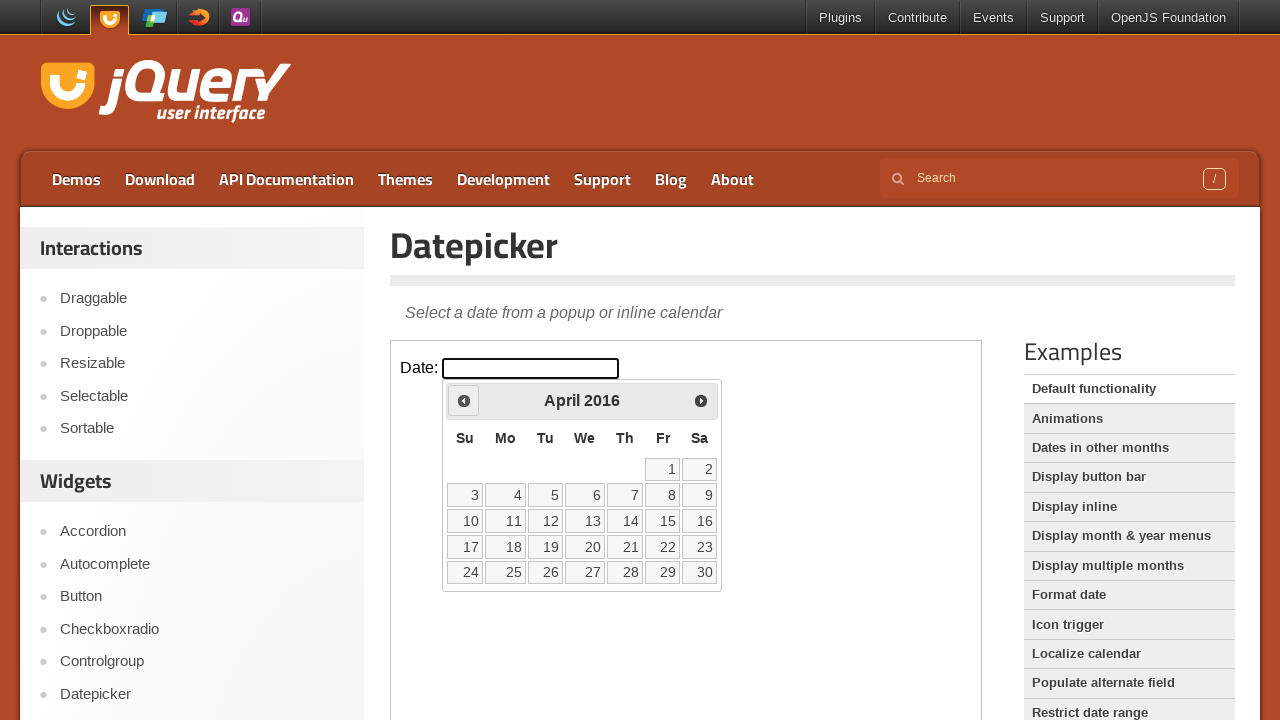

Waited for calendar to update after navigation
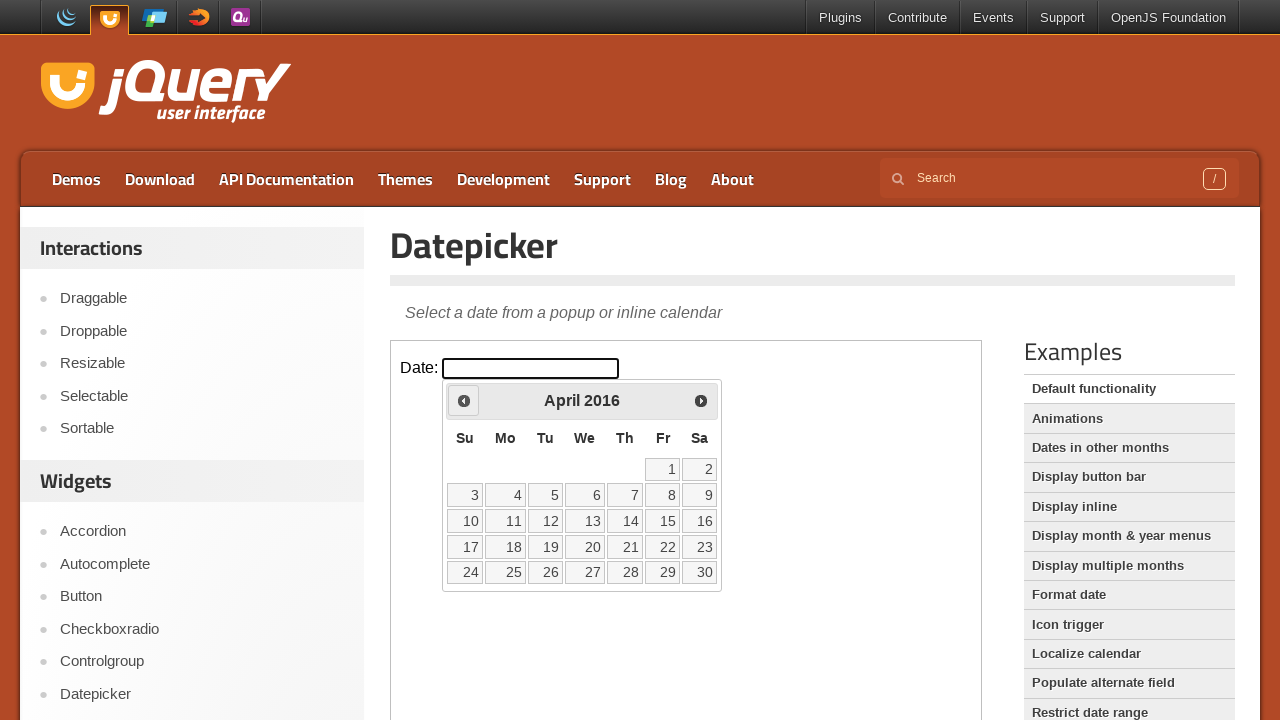

Retrieved current calendar date: April 2016
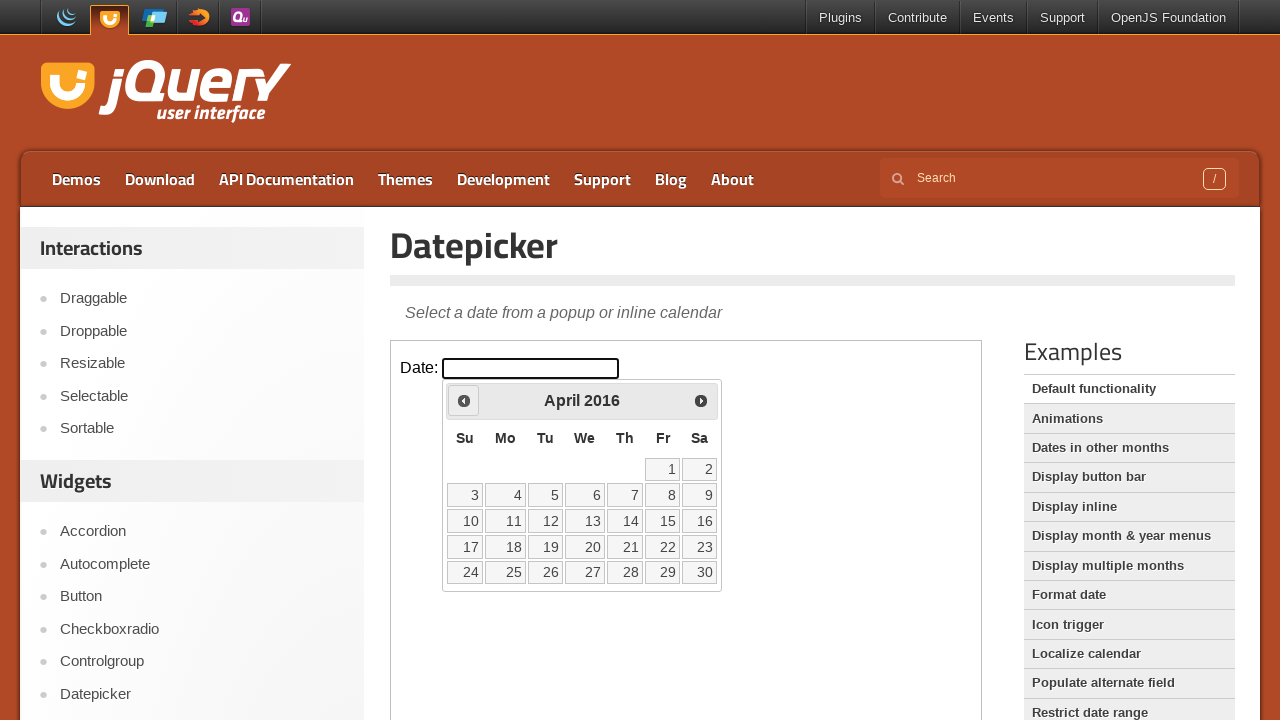

Clicked Previous button to navigate from April 2016 at (464, 400) on iframe.demo-frame >> nth=0 >> internal:control=enter-frame >> xpath=//span[text(
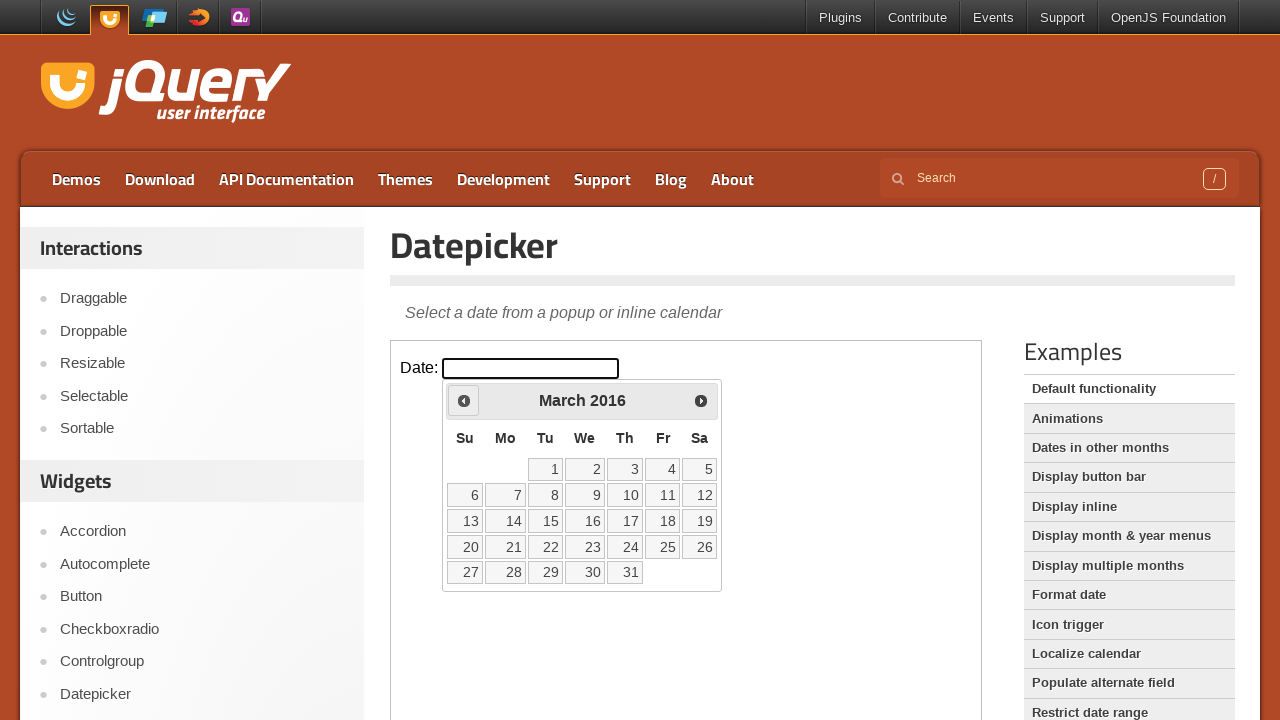

Waited for calendar to update after navigation
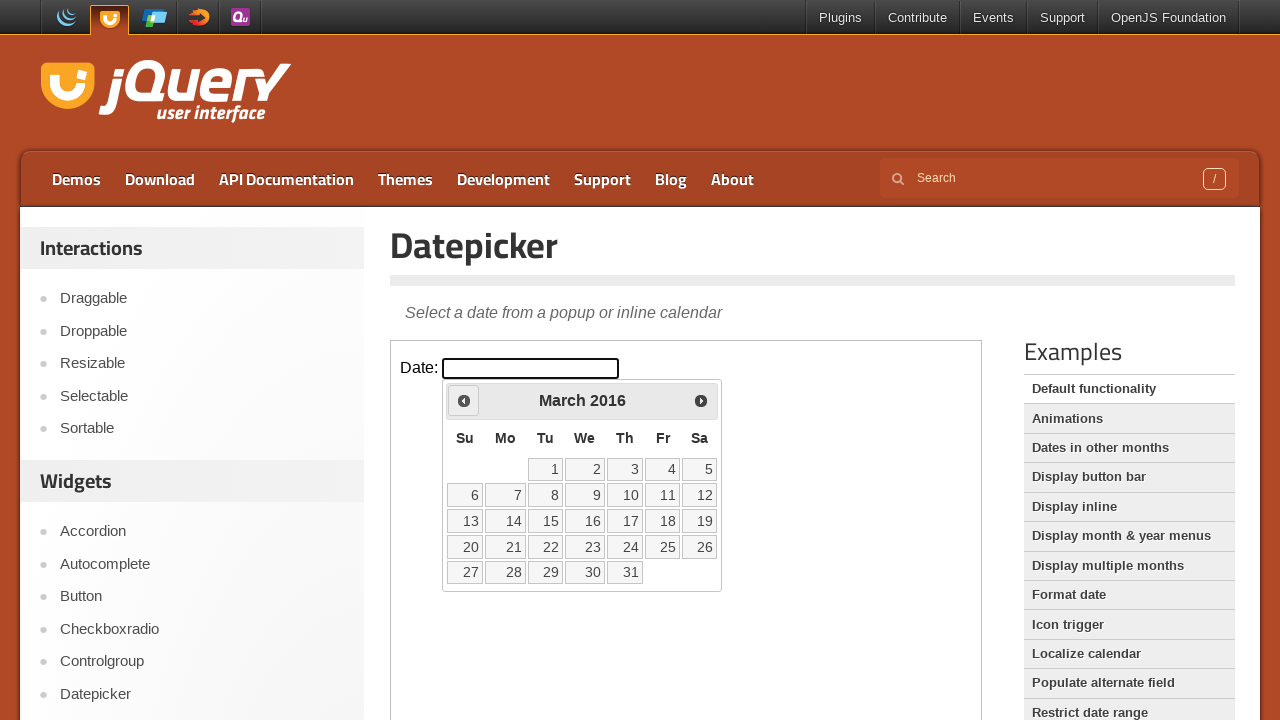

Retrieved current calendar date: March 2016
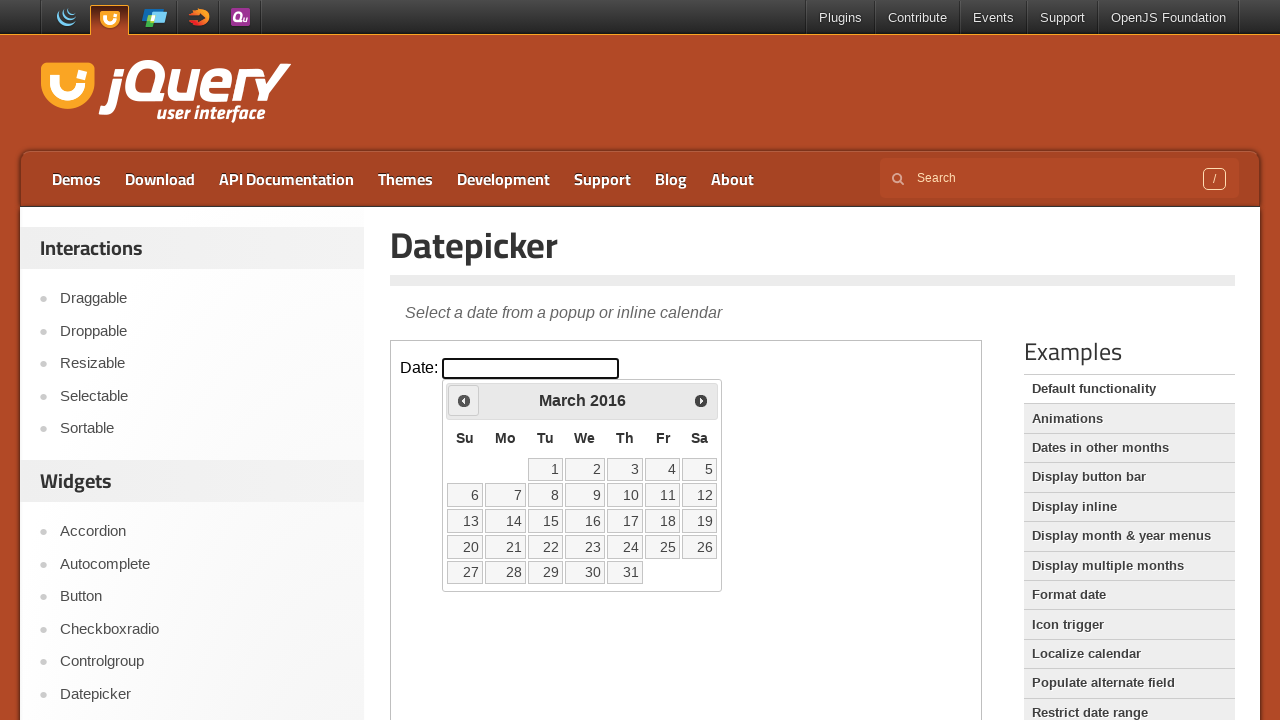

Clicked Previous button to navigate from March 2016 at (464, 400) on iframe.demo-frame >> nth=0 >> internal:control=enter-frame >> xpath=//span[text(
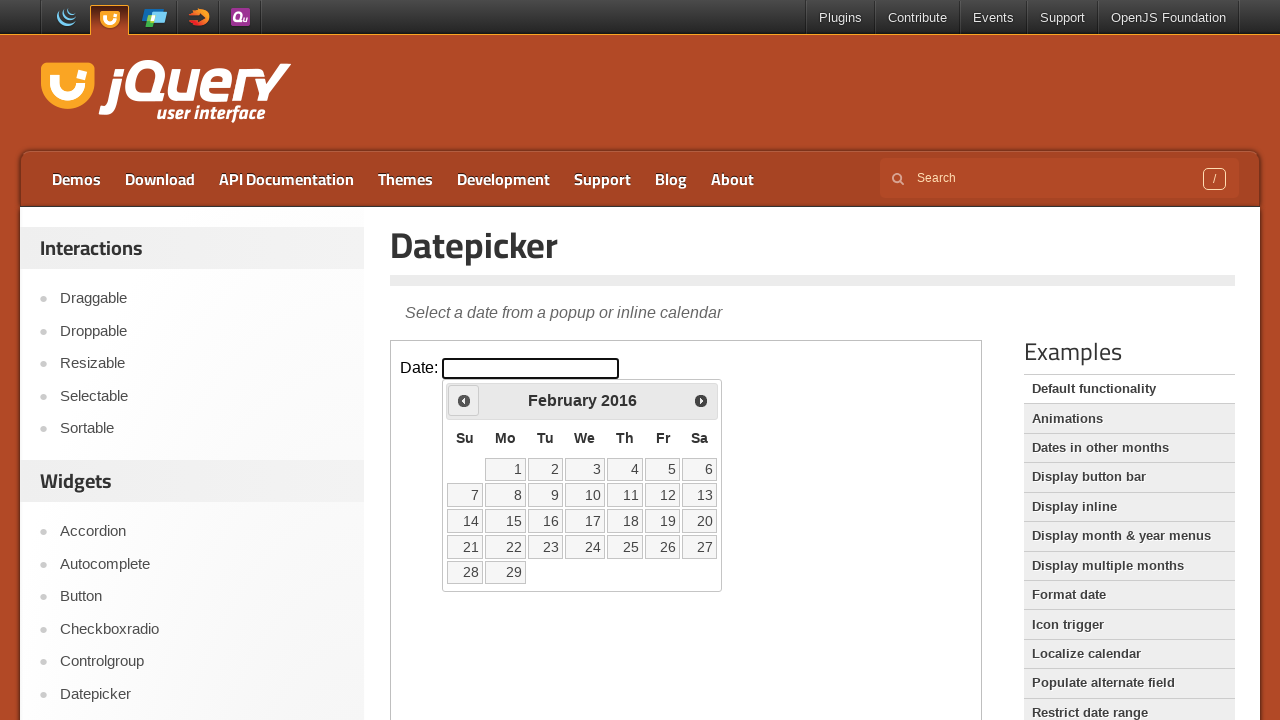

Waited for calendar to update after navigation
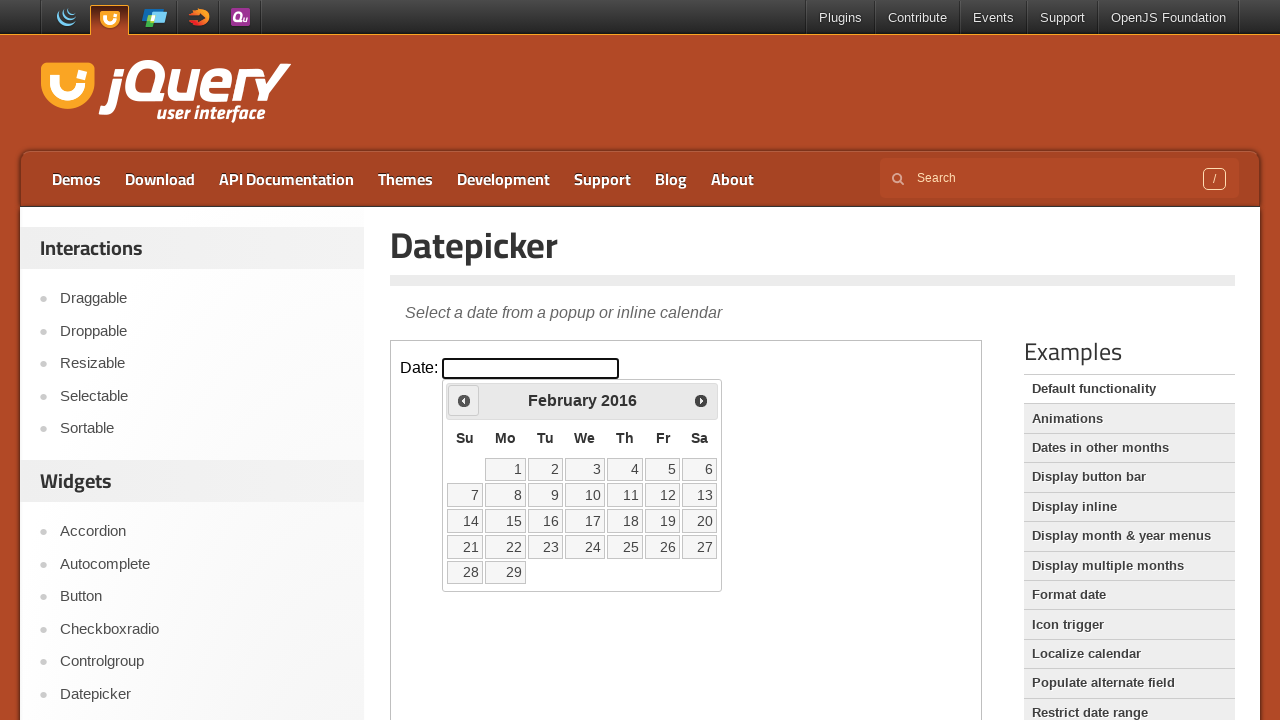

Retrieved current calendar date: February 2016
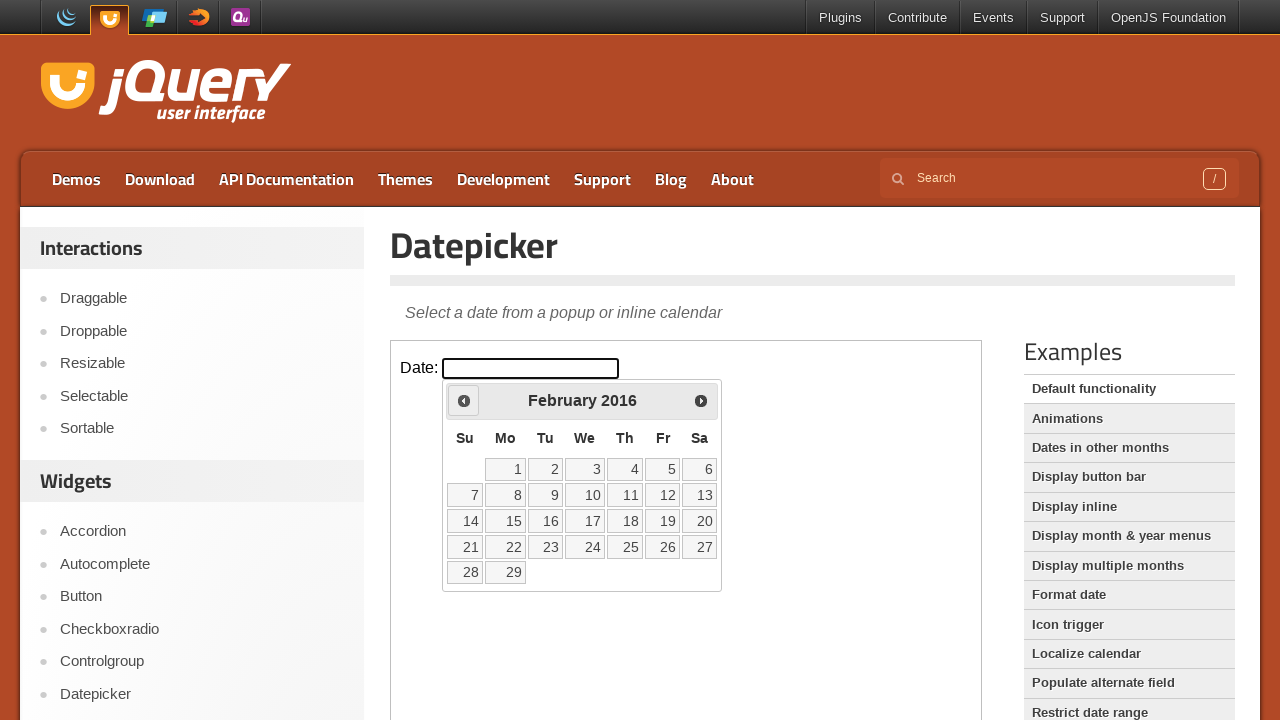

Clicked Previous button to navigate from February 2016 at (464, 400) on iframe.demo-frame >> nth=0 >> internal:control=enter-frame >> xpath=//span[text(
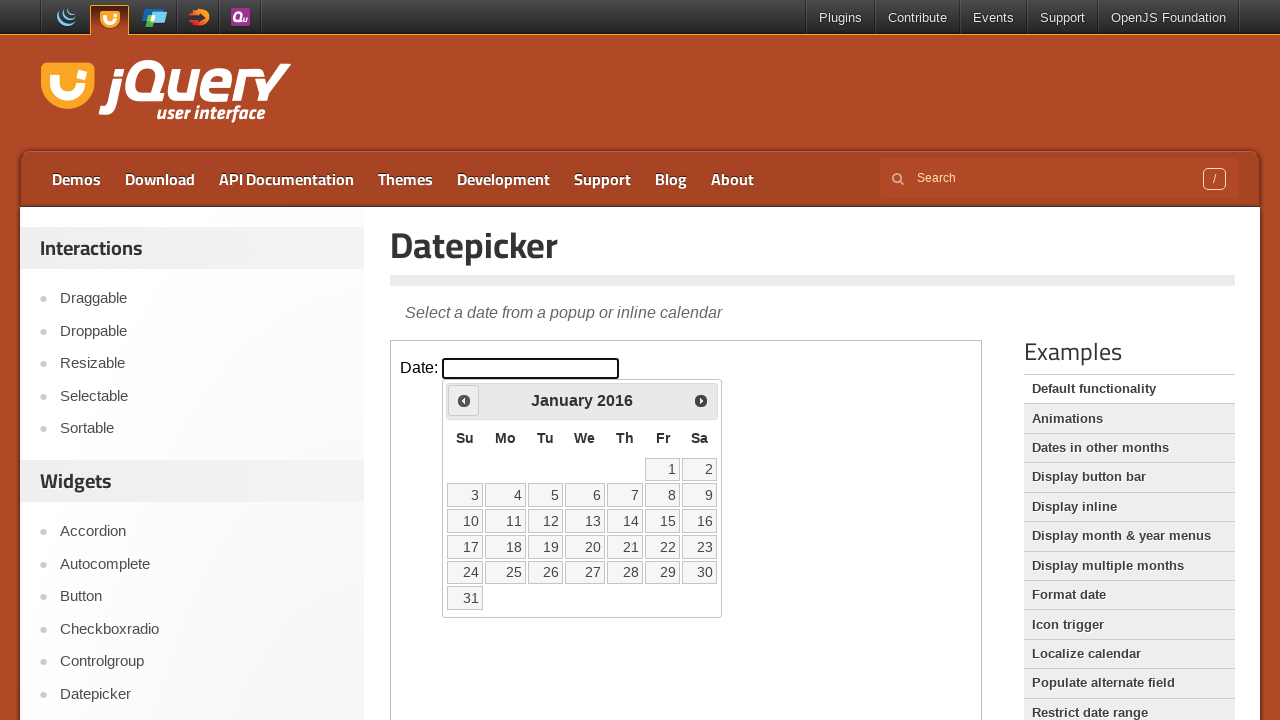

Waited for calendar to update after navigation
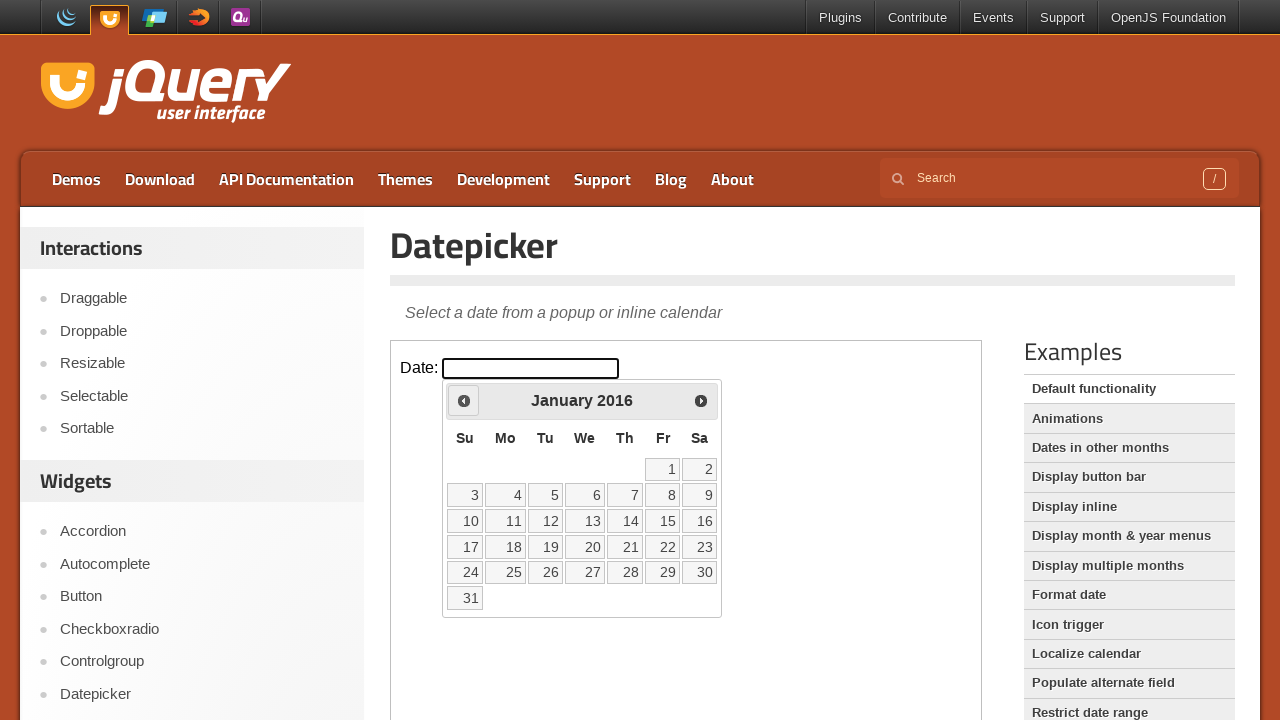

Retrieved current calendar date: January 2016
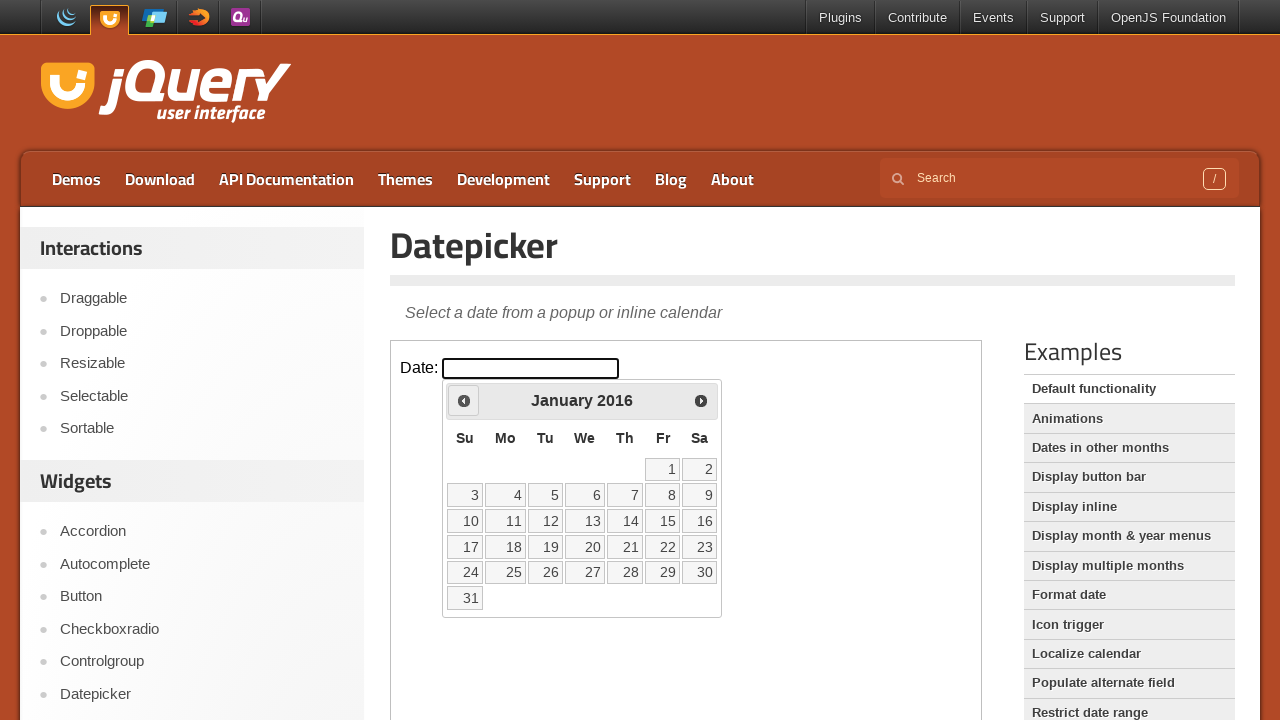

Clicked Previous button to navigate from January 2016 at (464, 400) on iframe.demo-frame >> nth=0 >> internal:control=enter-frame >> xpath=//span[text(
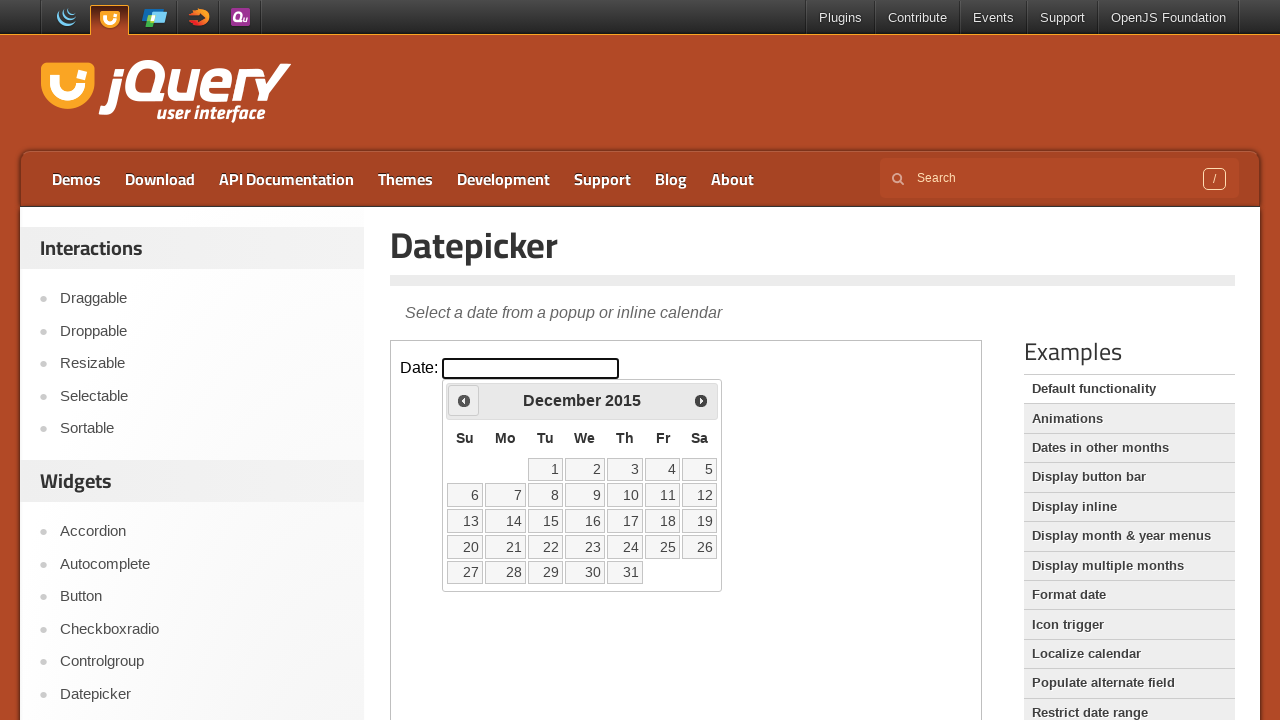

Waited for calendar to update after navigation
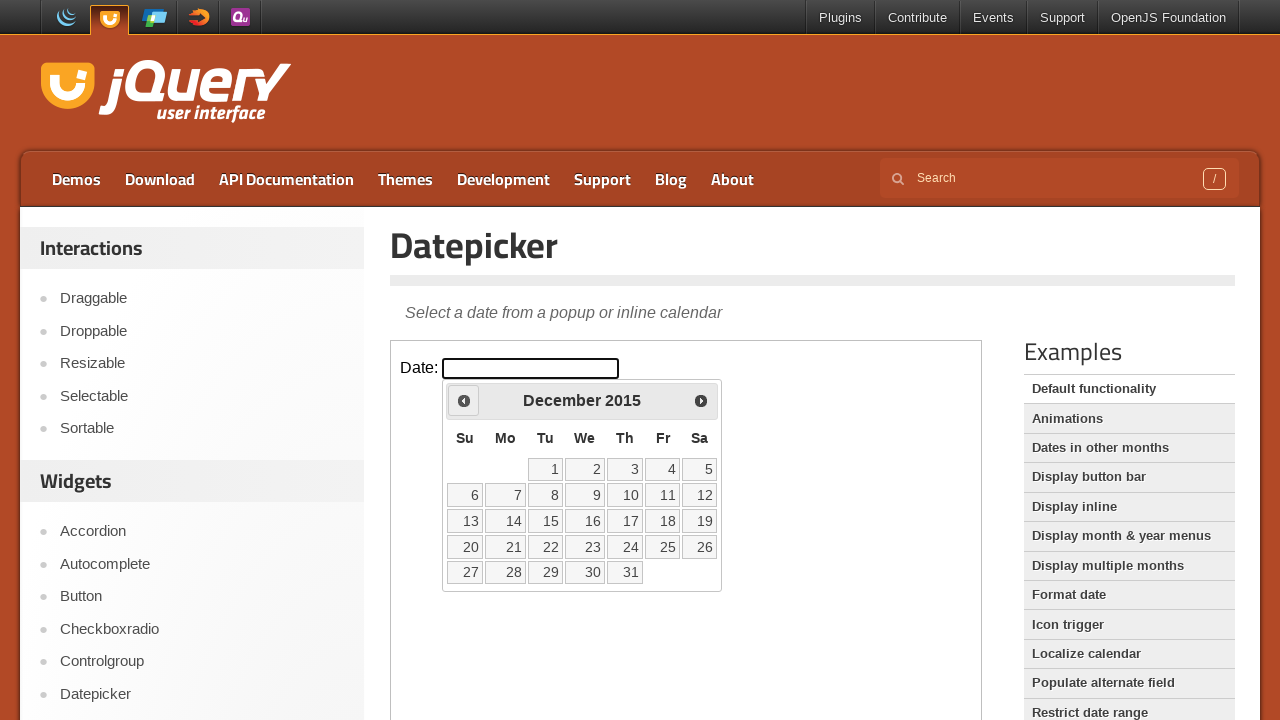

Retrieved current calendar date: December 2015
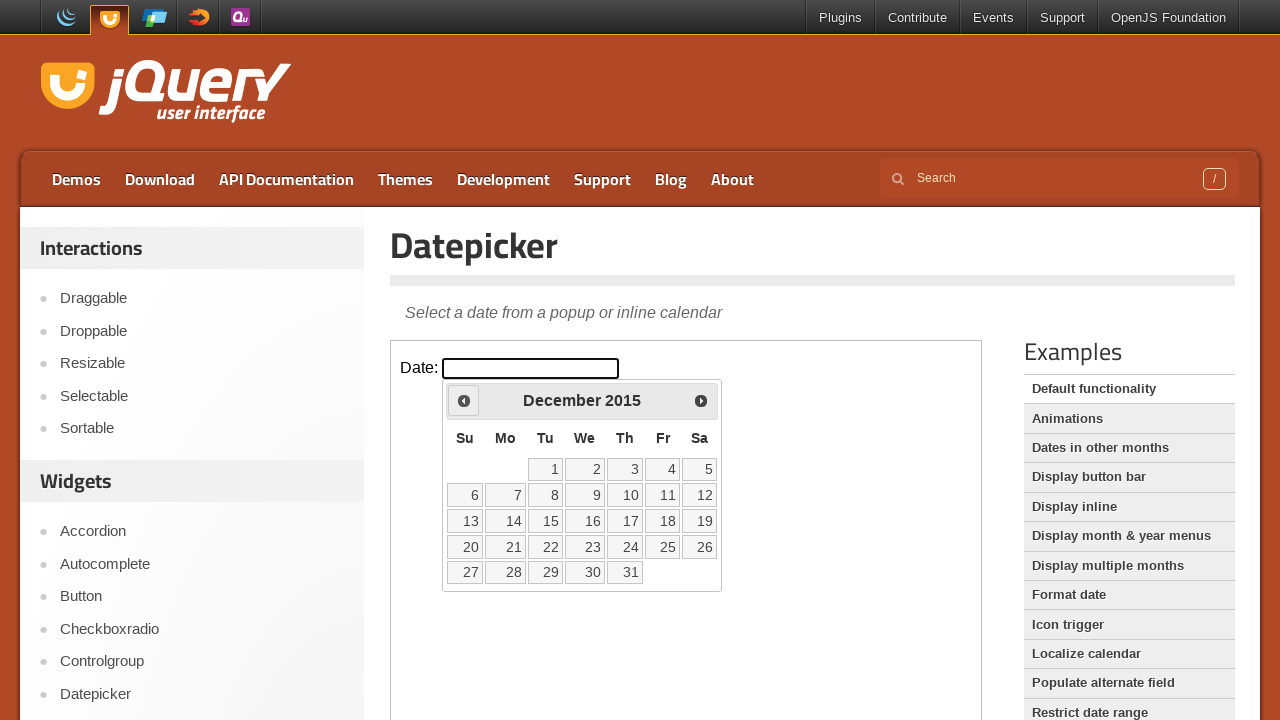

Clicked Previous button to navigate from December 2015 at (464, 400) on iframe.demo-frame >> nth=0 >> internal:control=enter-frame >> xpath=//span[text(
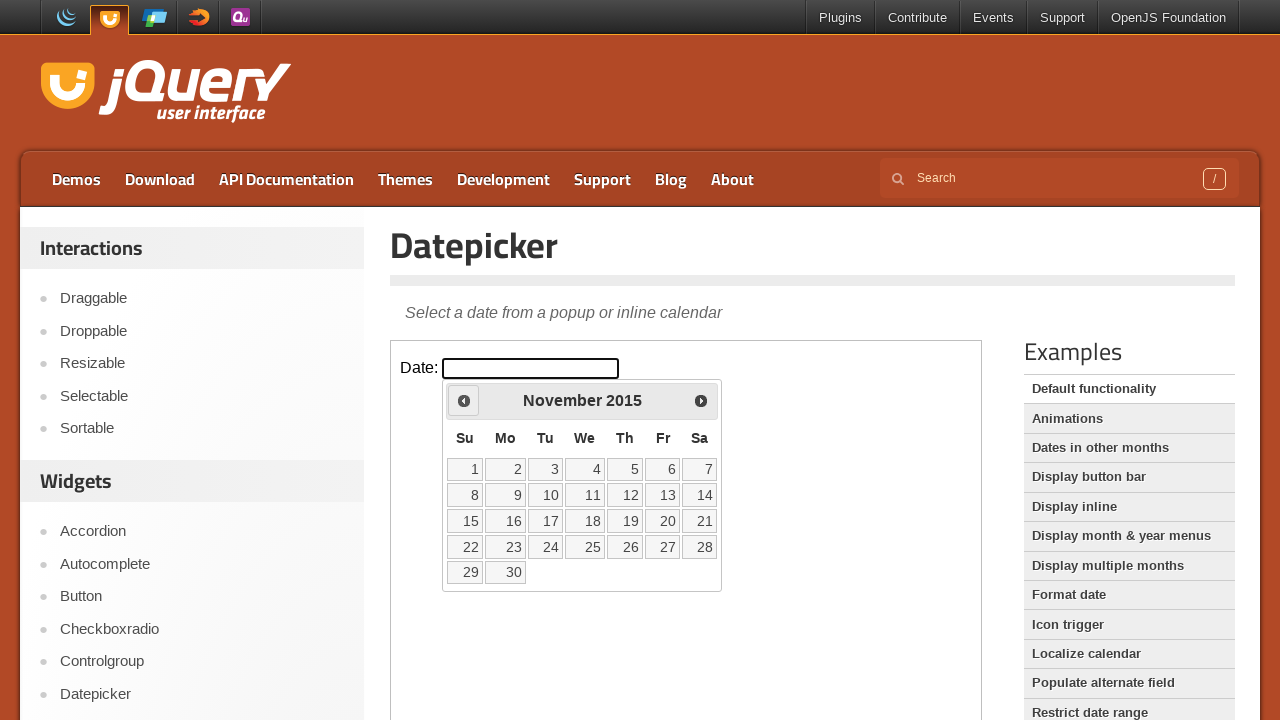

Waited for calendar to update after navigation
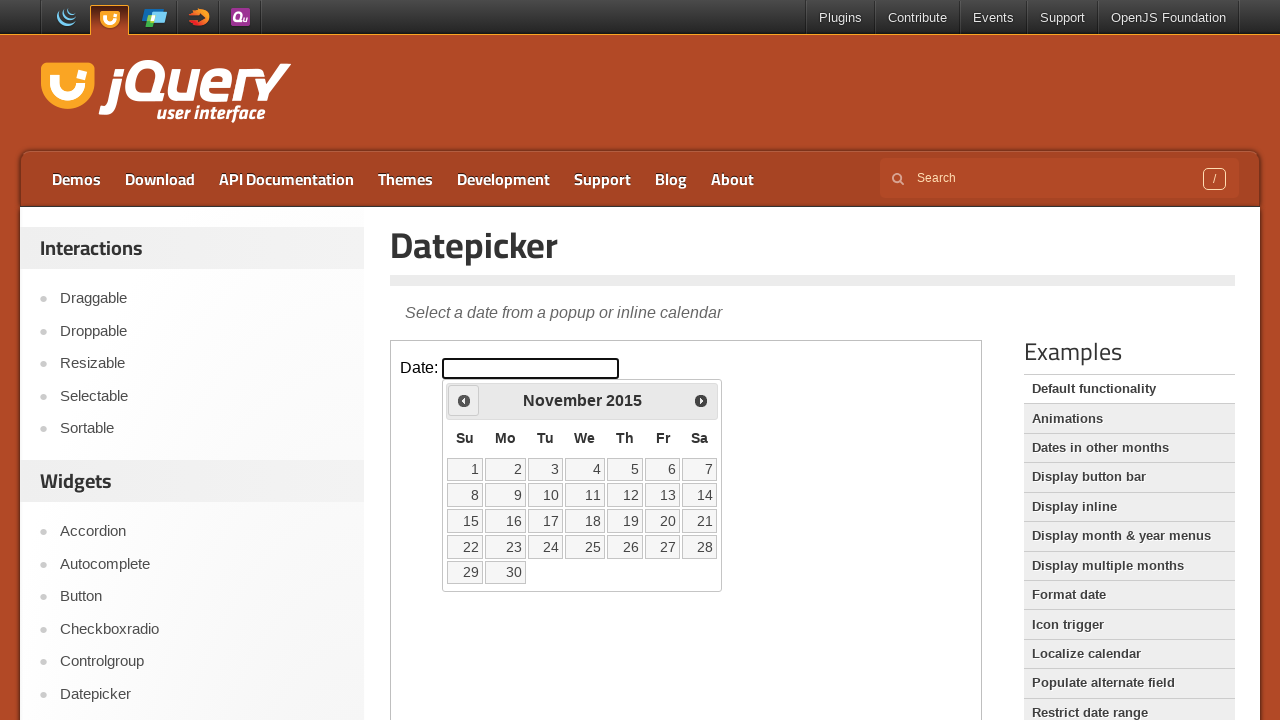

Retrieved current calendar date: November 2015
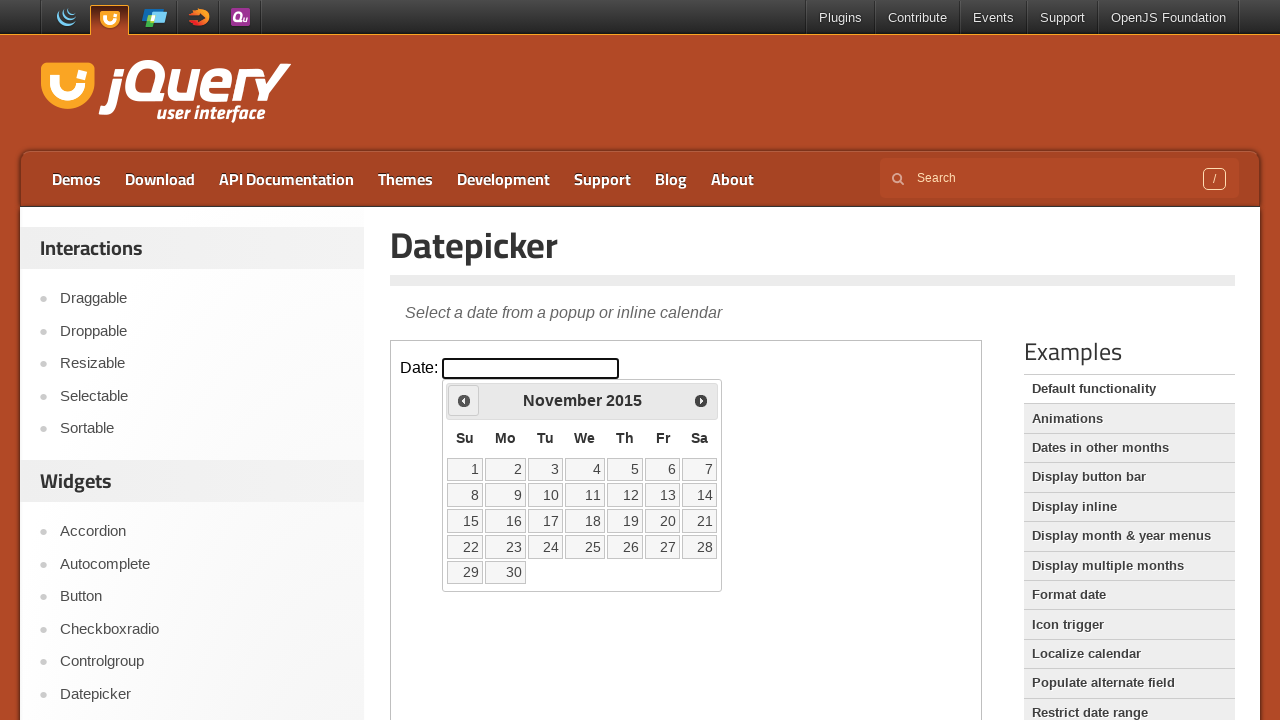

Clicked Previous button to navigate from November 2015 at (464, 400) on iframe.demo-frame >> nth=0 >> internal:control=enter-frame >> xpath=//span[text(
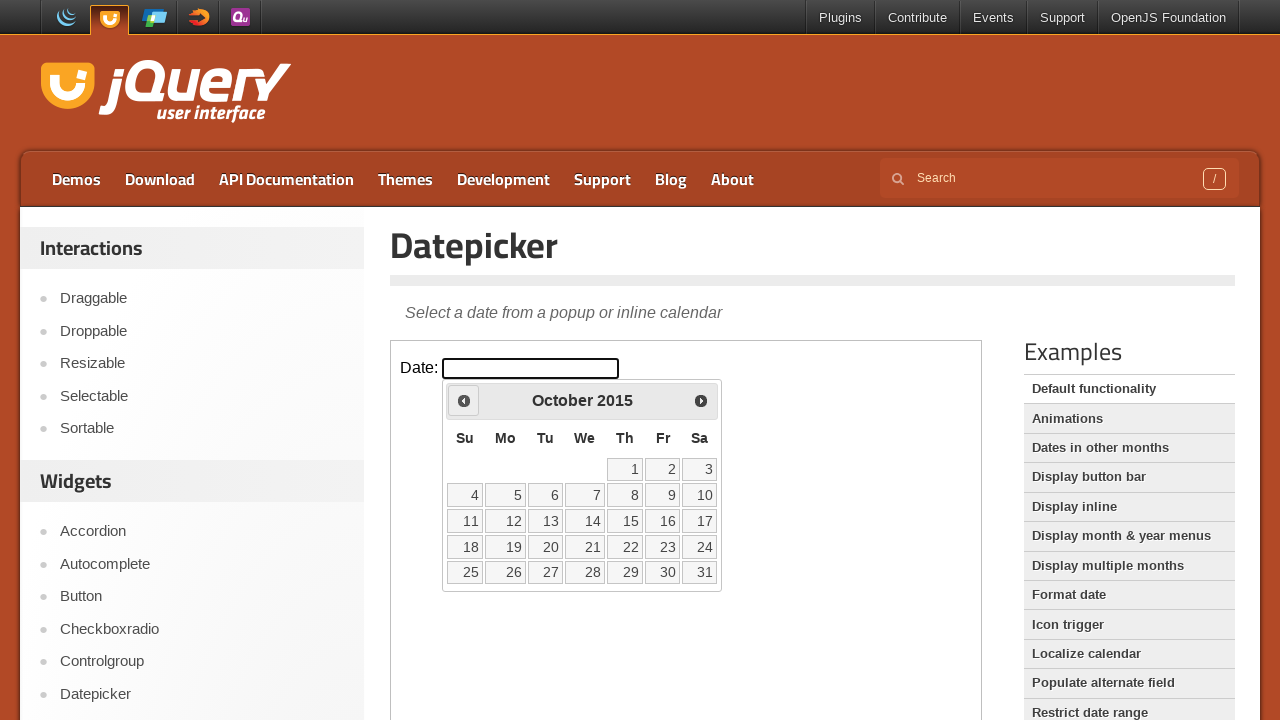

Waited for calendar to update after navigation
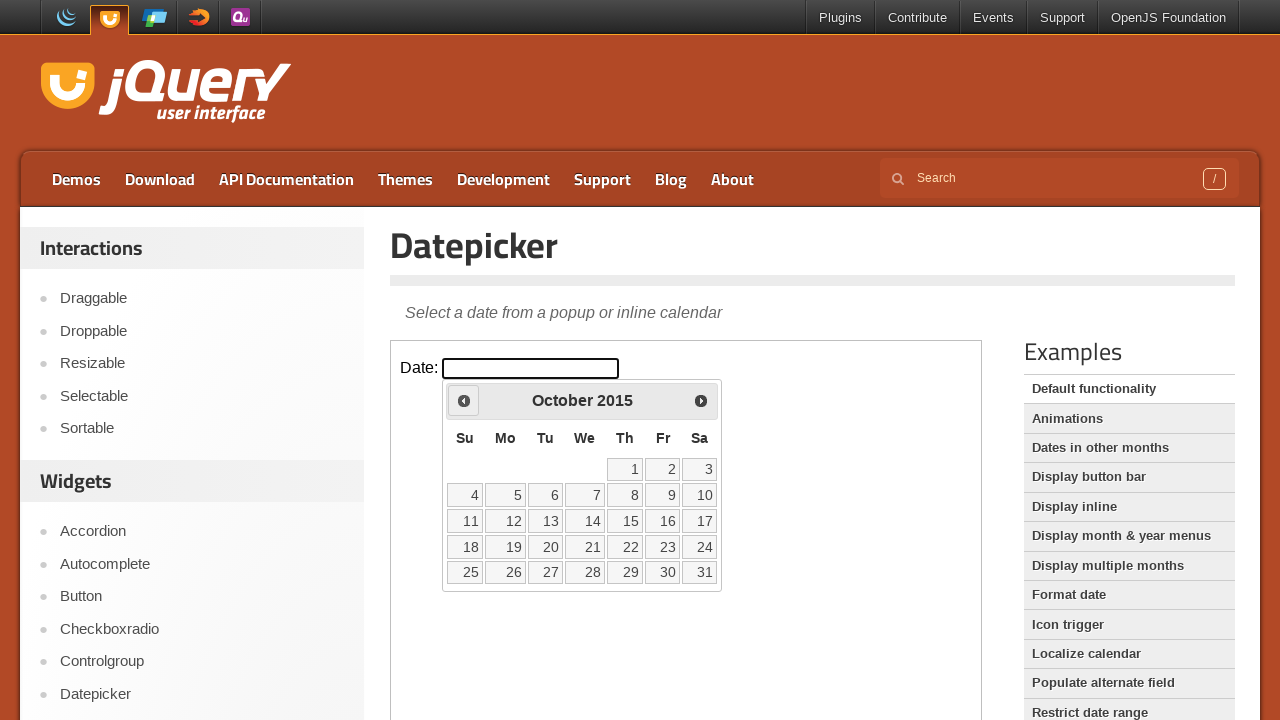

Retrieved current calendar date: October 2015
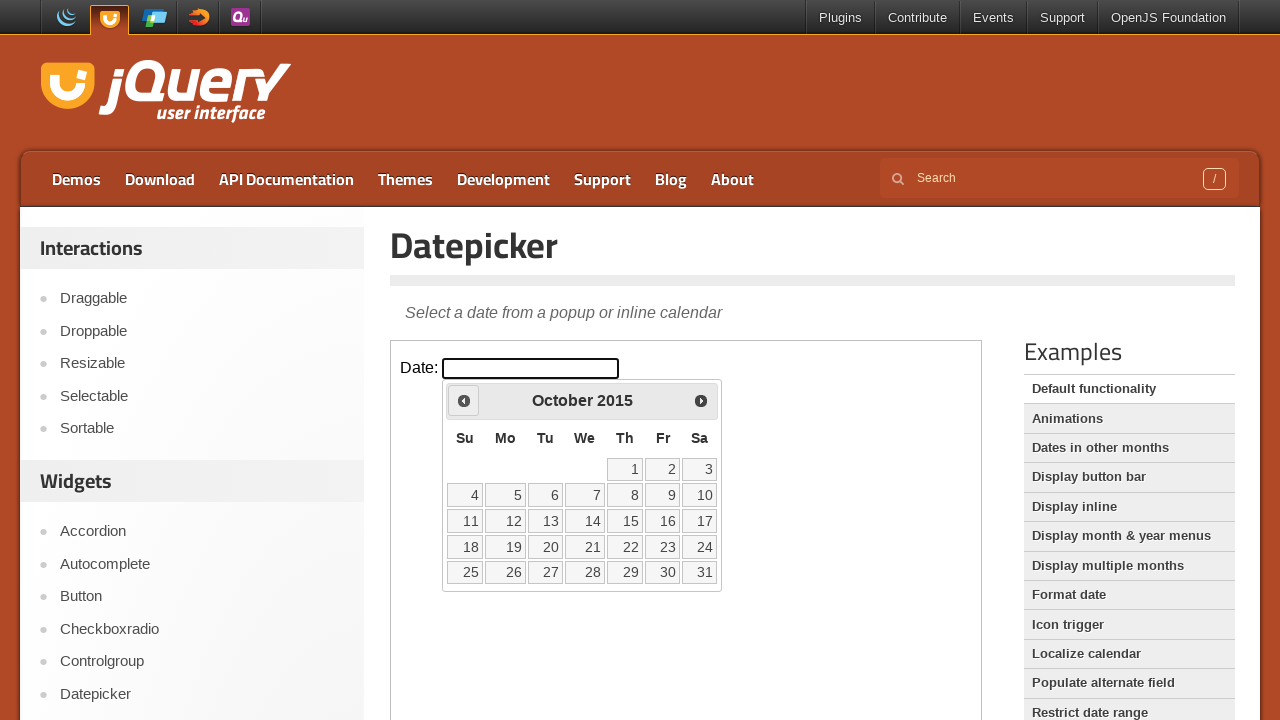

Clicked Previous button to navigate from October 2015 at (464, 400) on iframe.demo-frame >> nth=0 >> internal:control=enter-frame >> xpath=//span[text(
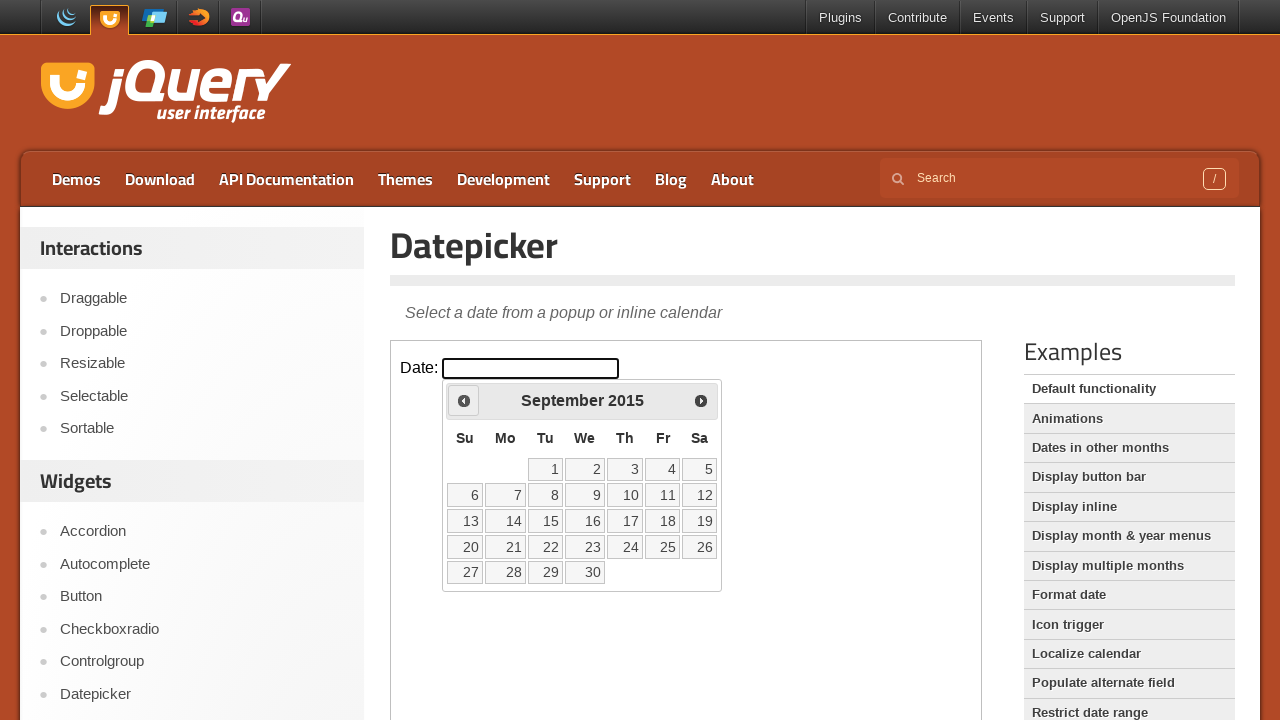

Waited for calendar to update after navigation
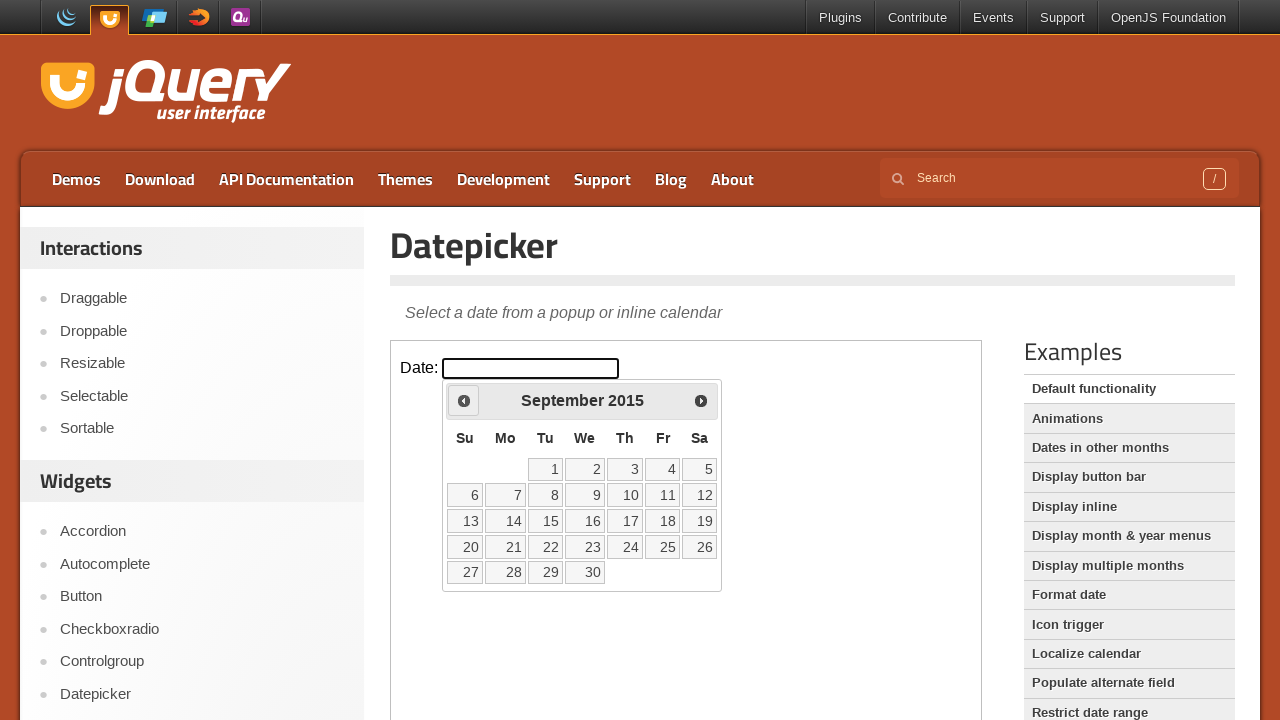

Retrieved current calendar date: September 2015
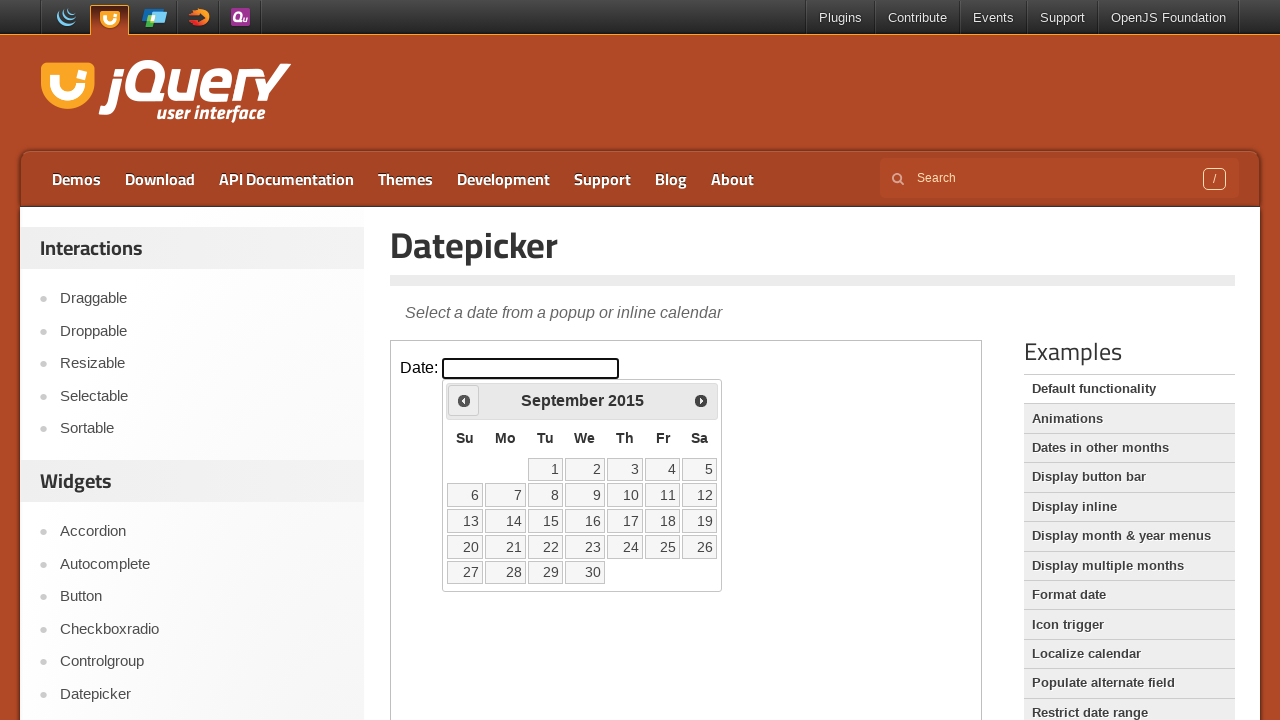

Clicked Previous button to navigate from September 2015 at (464, 400) on iframe.demo-frame >> nth=0 >> internal:control=enter-frame >> xpath=//span[text(
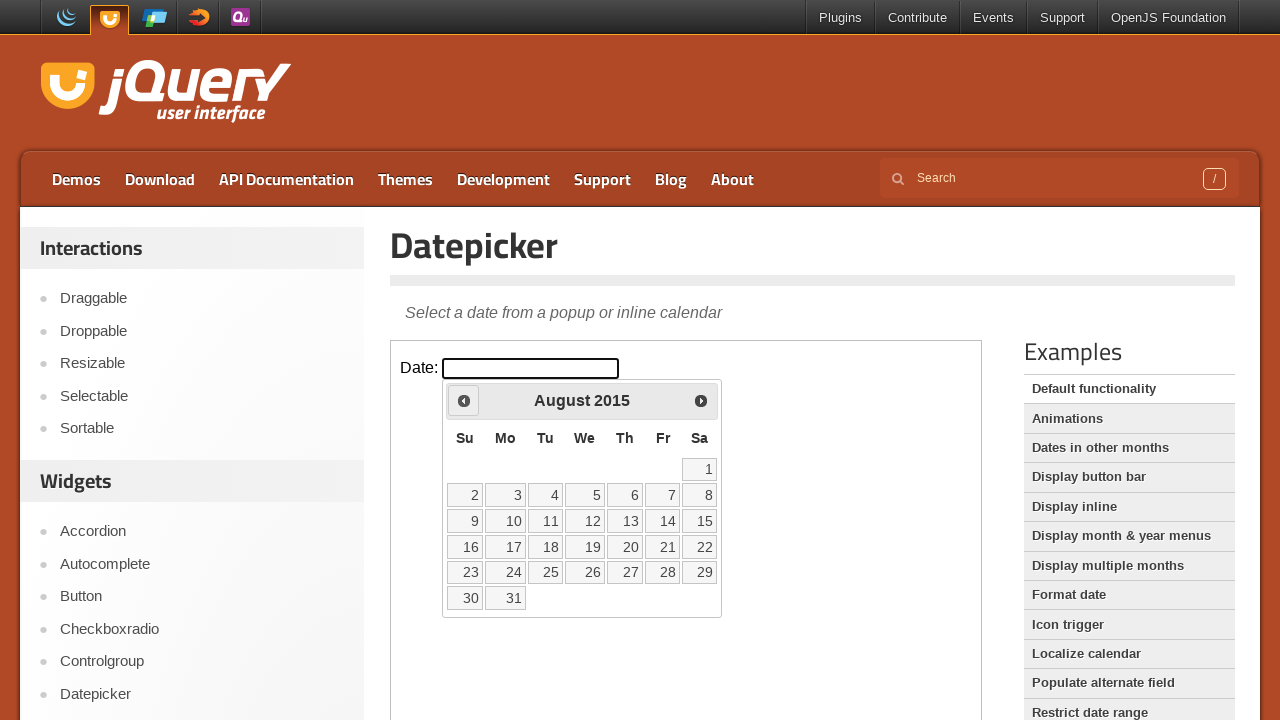

Waited for calendar to update after navigation
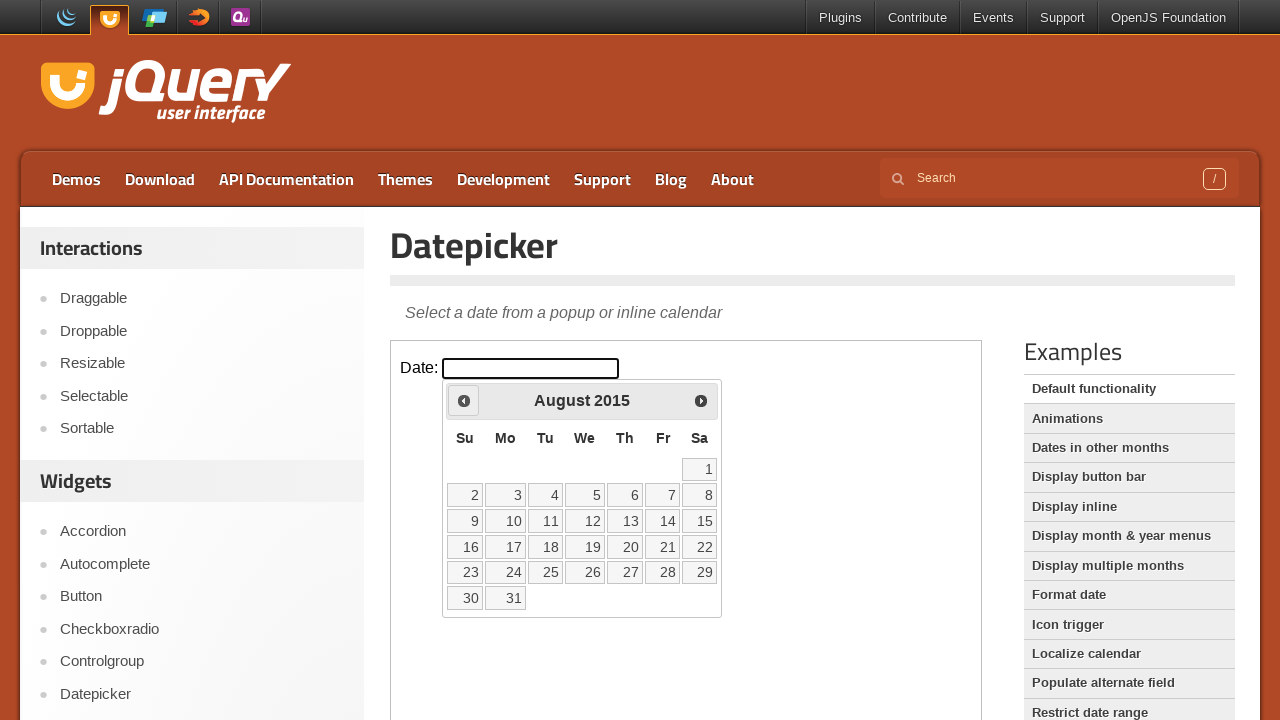

Retrieved current calendar date: August 2015
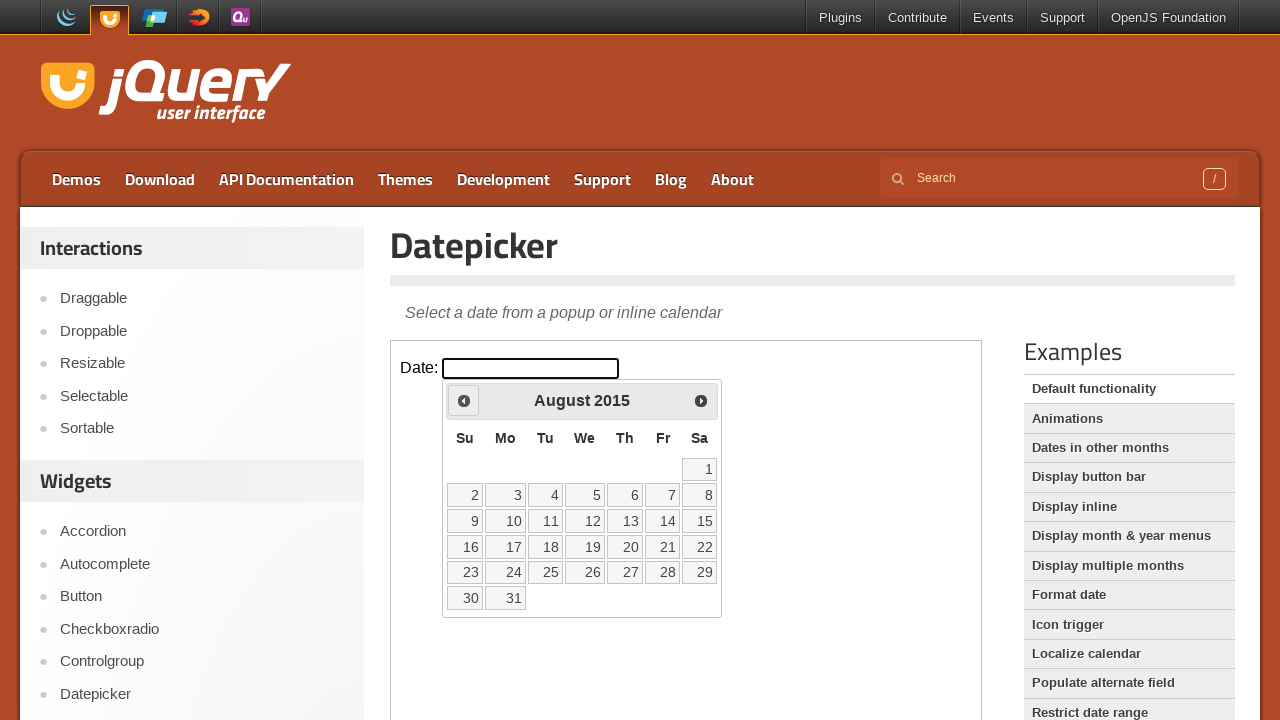

Clicked Previous button to navigate from August 2015 at (464, 400) on iframe.demo-frame >> nth=0 >> internal:control=enter-frame >> xpath=//span[text(
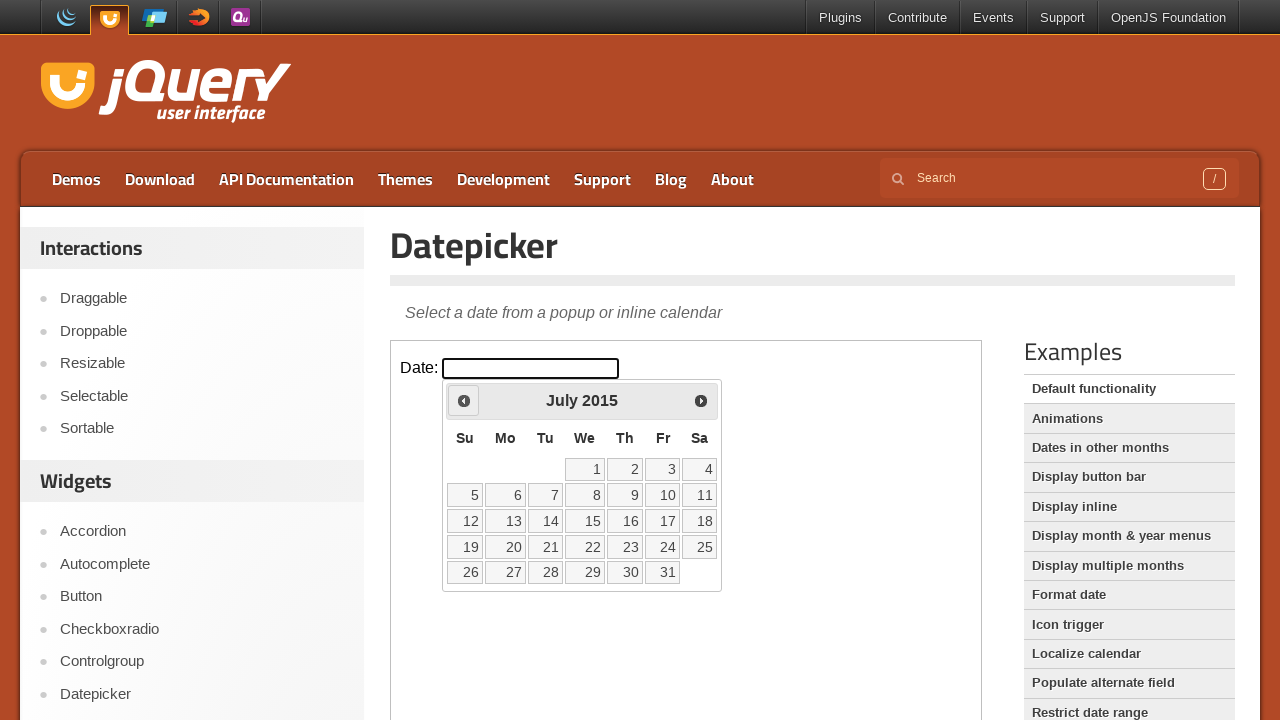

Waited for calendar to update after navigation
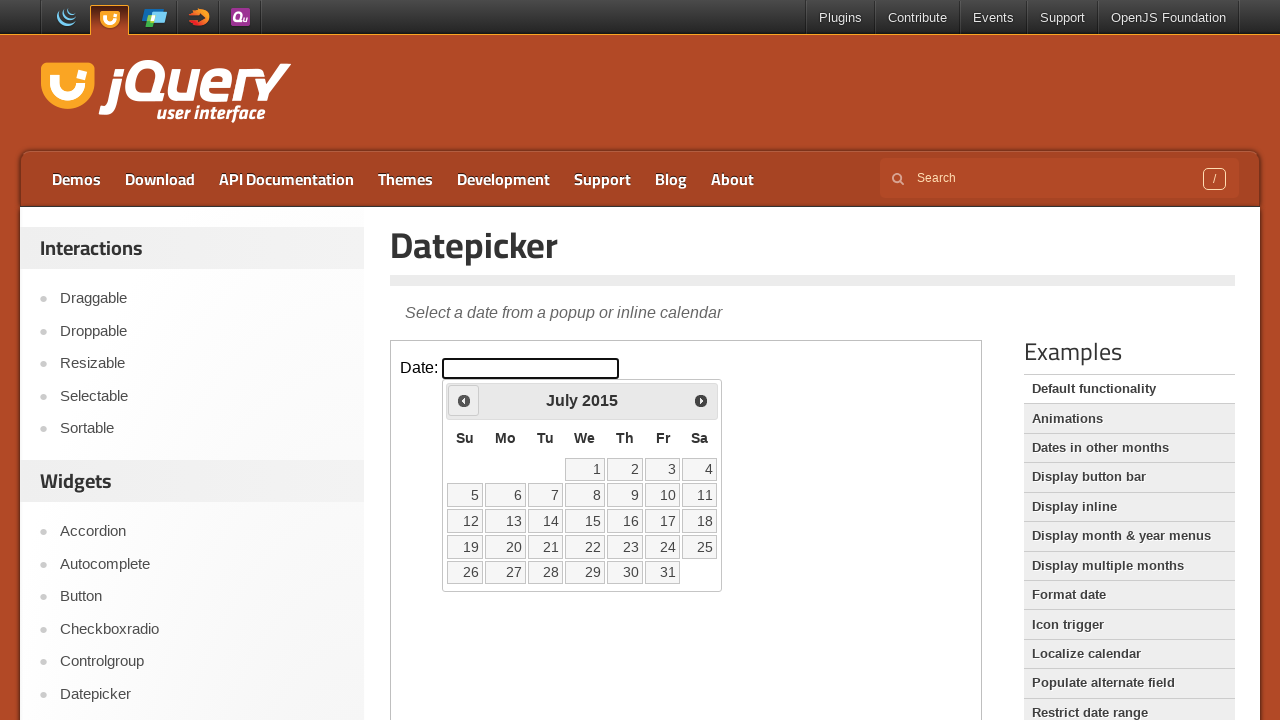

Retrieved current calendar date: July 2015
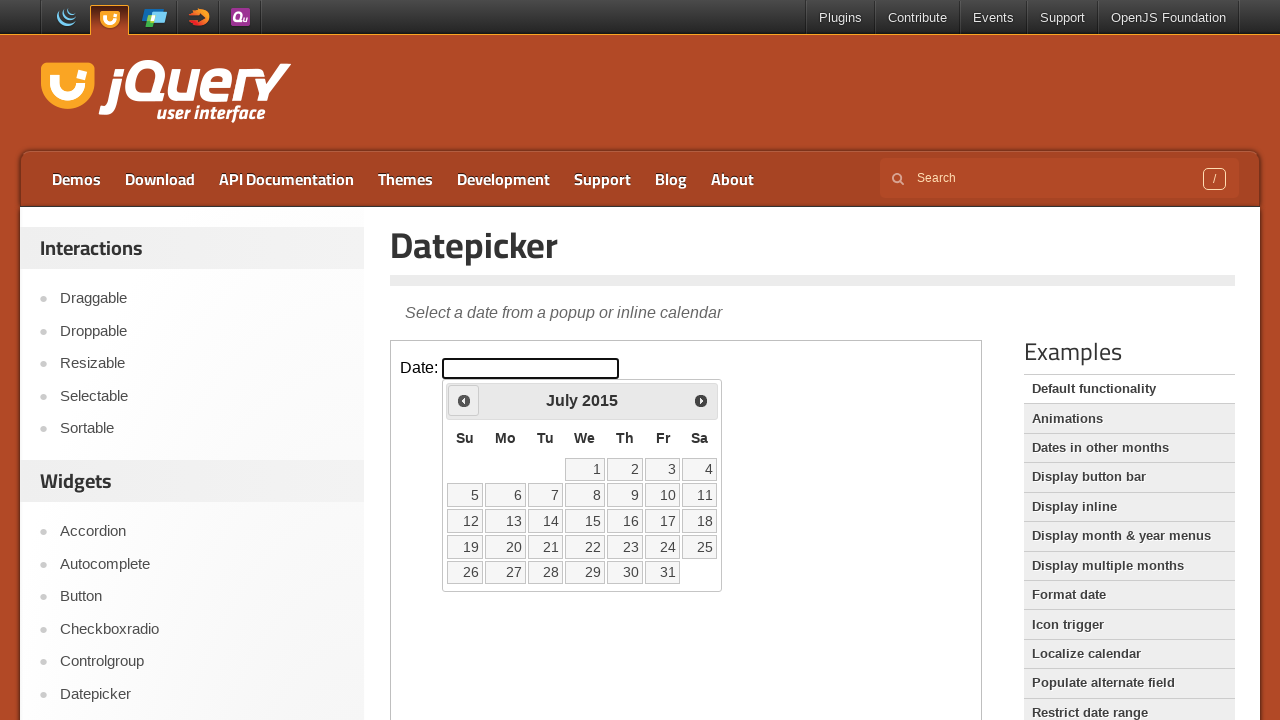

Clicked Previous button to navigate from July 2015 at (464, 400) on iframe.demo-frame >> nth=0 >> internal:control=enter-frame >> xpath=//span[text(
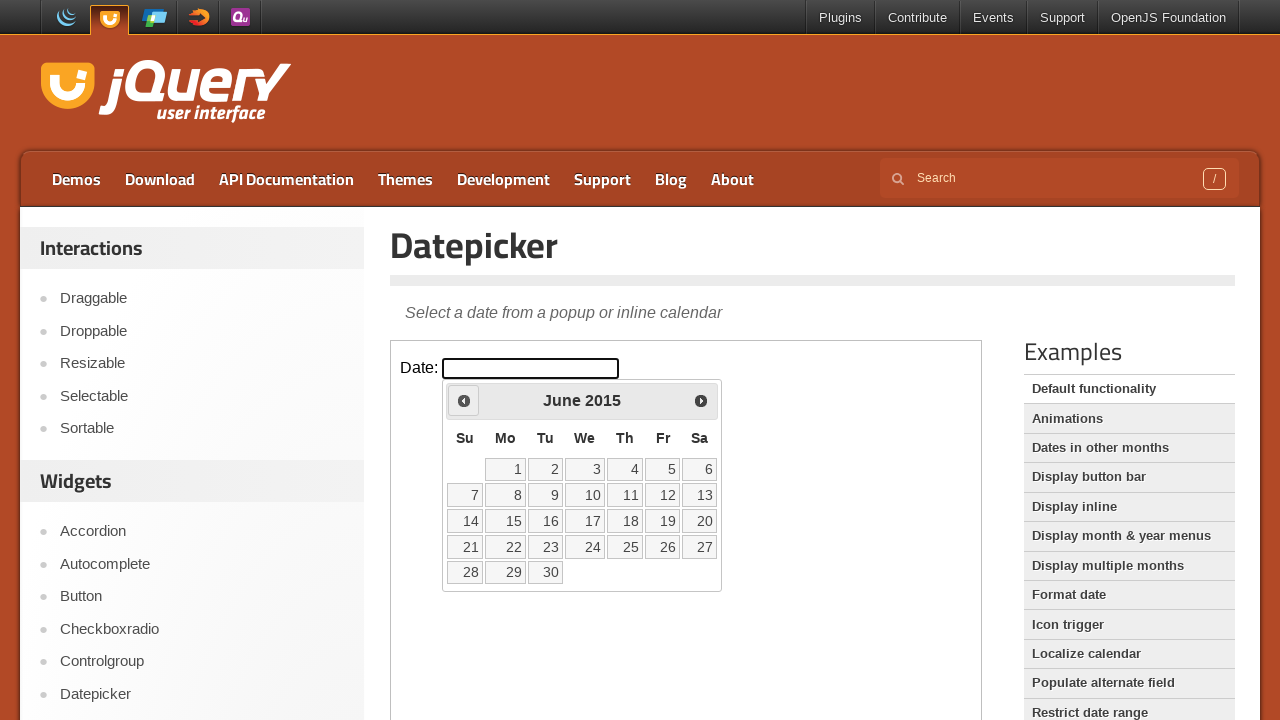

Waited for calendar to update after navigation
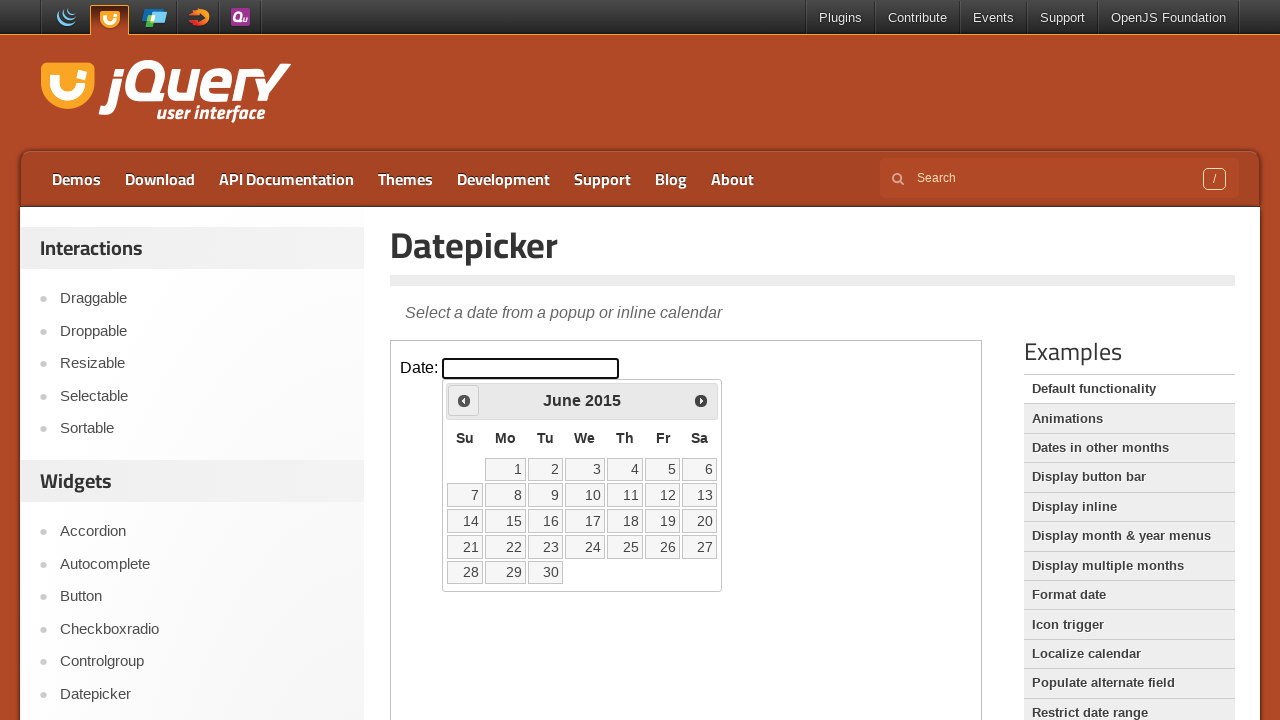

Retrieved current calendar date: June 2015
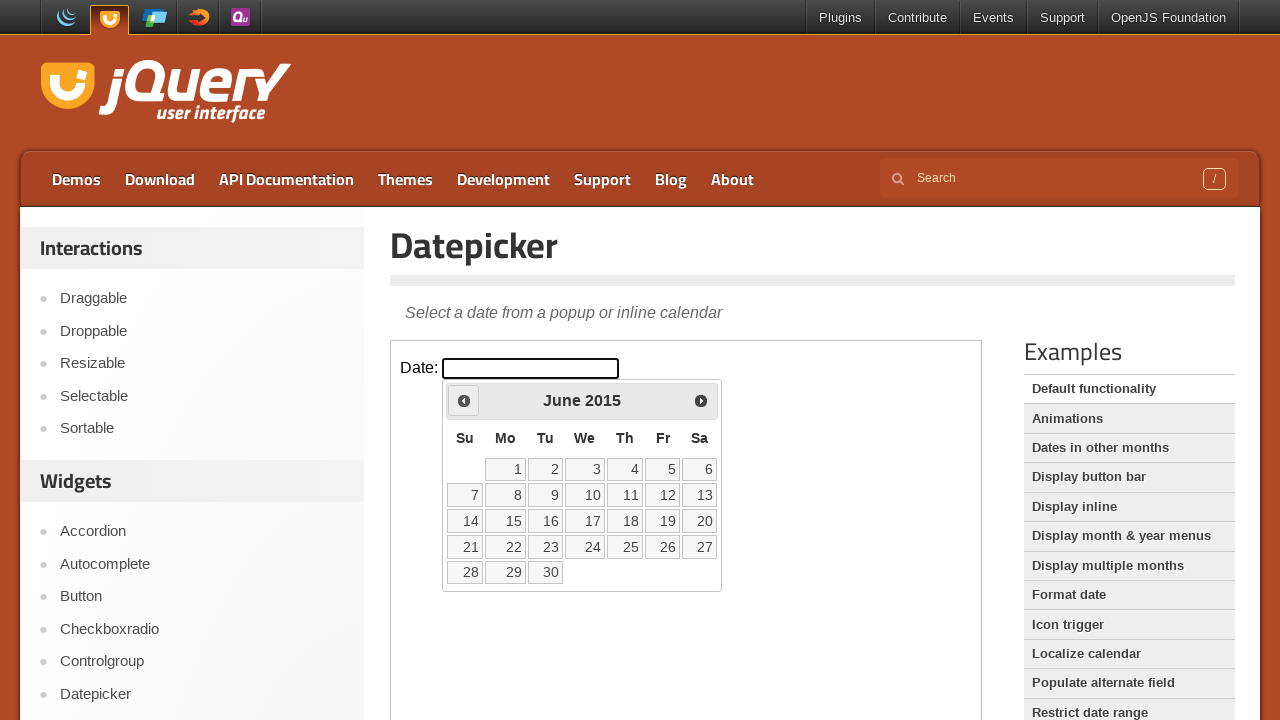

Clicked Previous button to navigate from June 2015 at (464, 400) on iframe.demo-frame >> nth=0 >> internal:control=enter-frame >> xpath=//span[text(
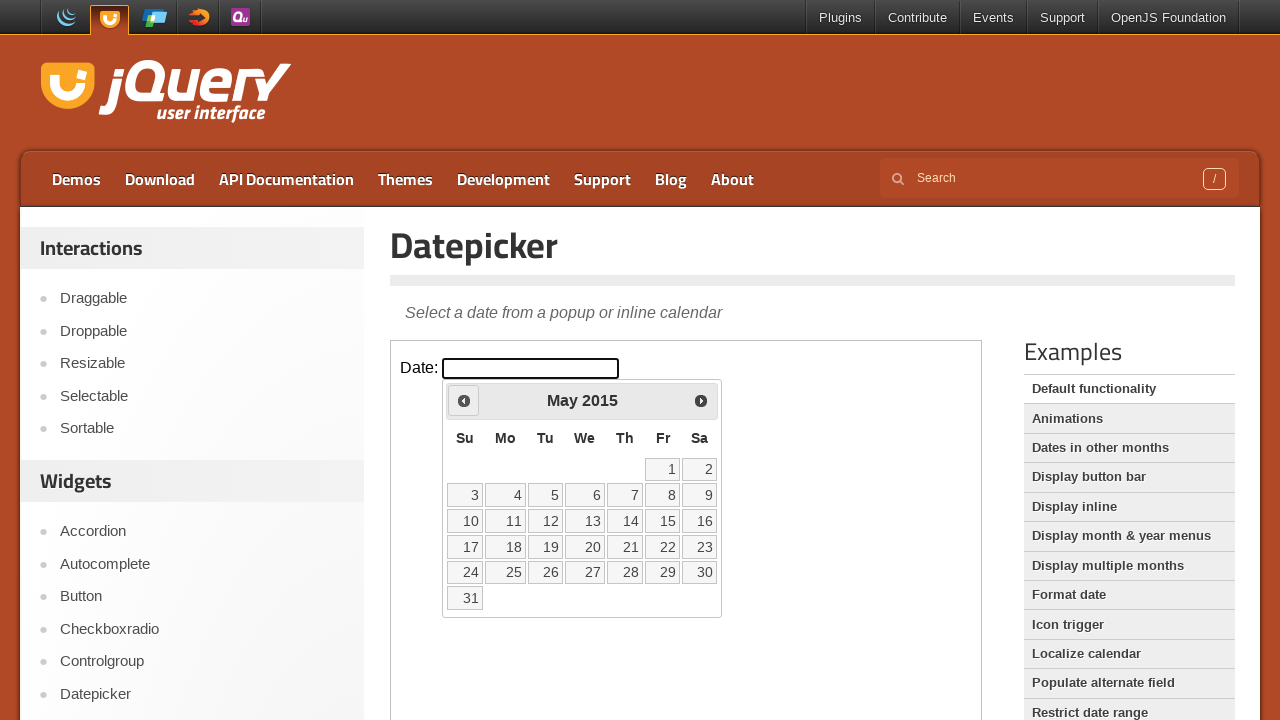

Waited for calendar to update after navigation
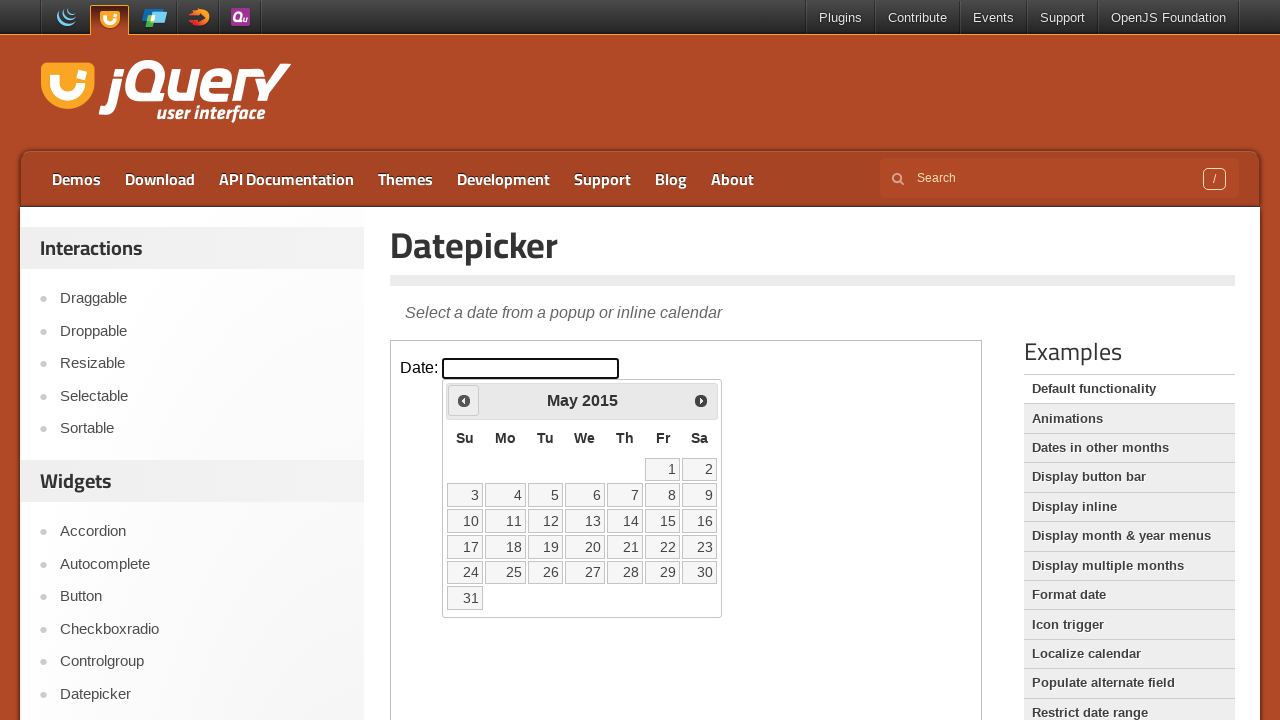

Retrieved current calendar date: May 2015
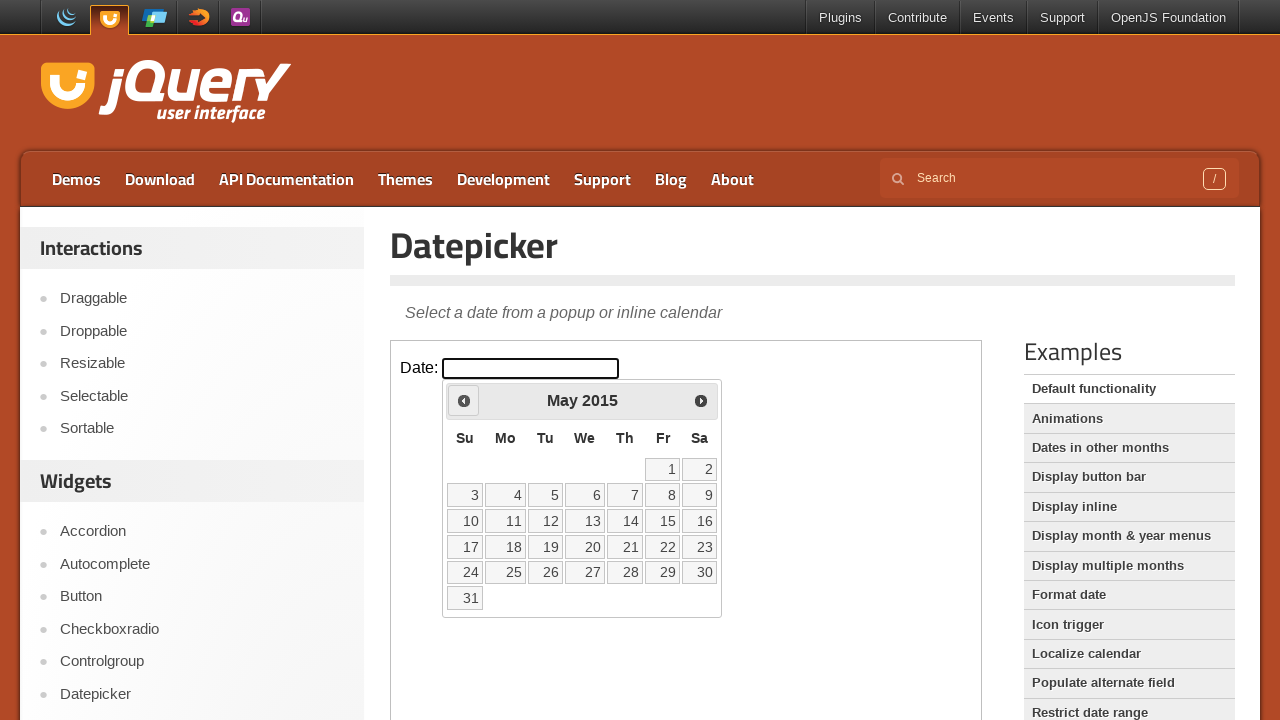

Clicked Previous button to navigate from May 2015 at (464, 400) on iframe.demo-frame >> nth=0 >> internal:control=enter-frame >> xpath=//span[text(
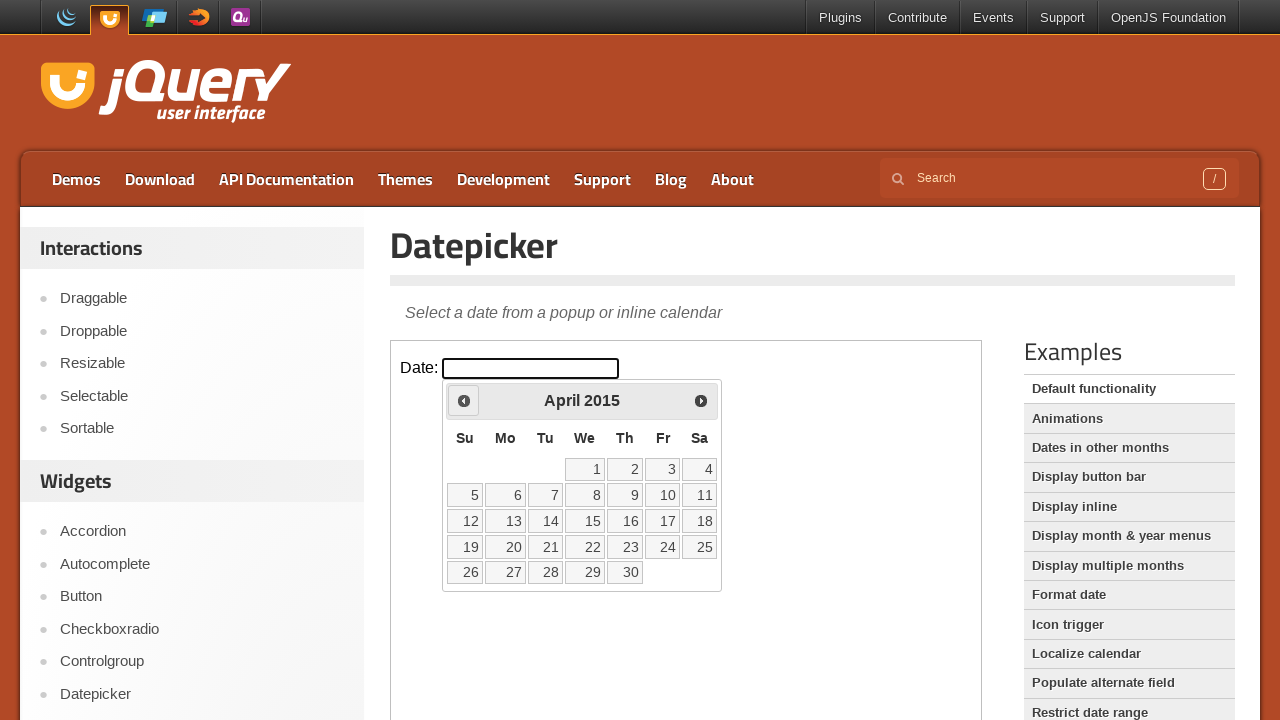

Waited for calendar to update after navigation
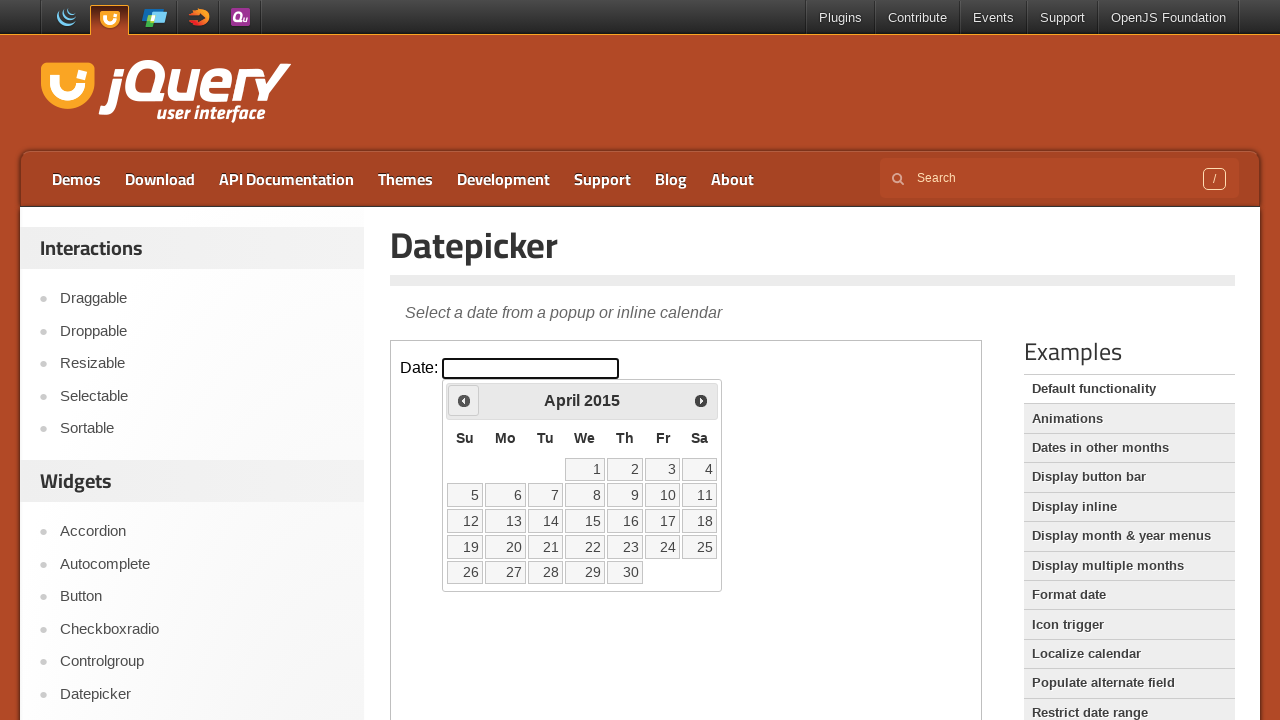

Retrieved current calendar date: April 2015
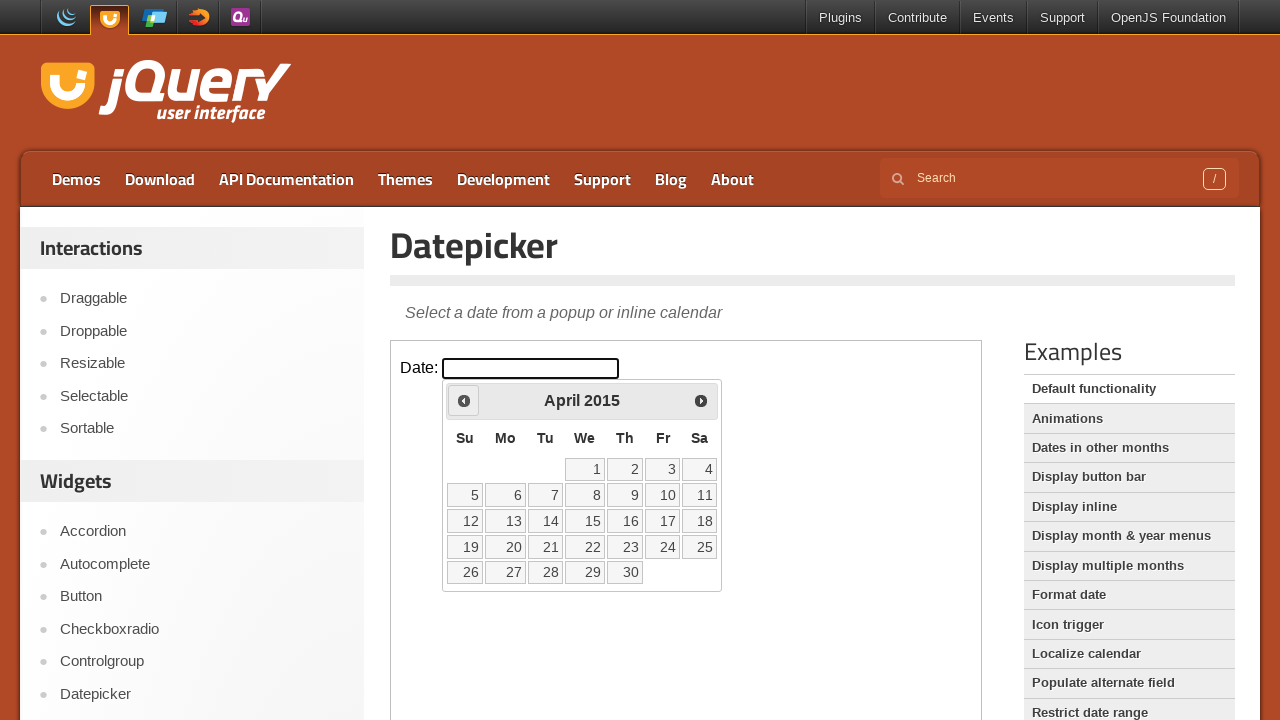

Clicked Previous button to navigate from April 2015 at (464, 400) on iframe.demo-frame >> nth=0 >> internal:control=enter-frame >> xpath=//span[text(
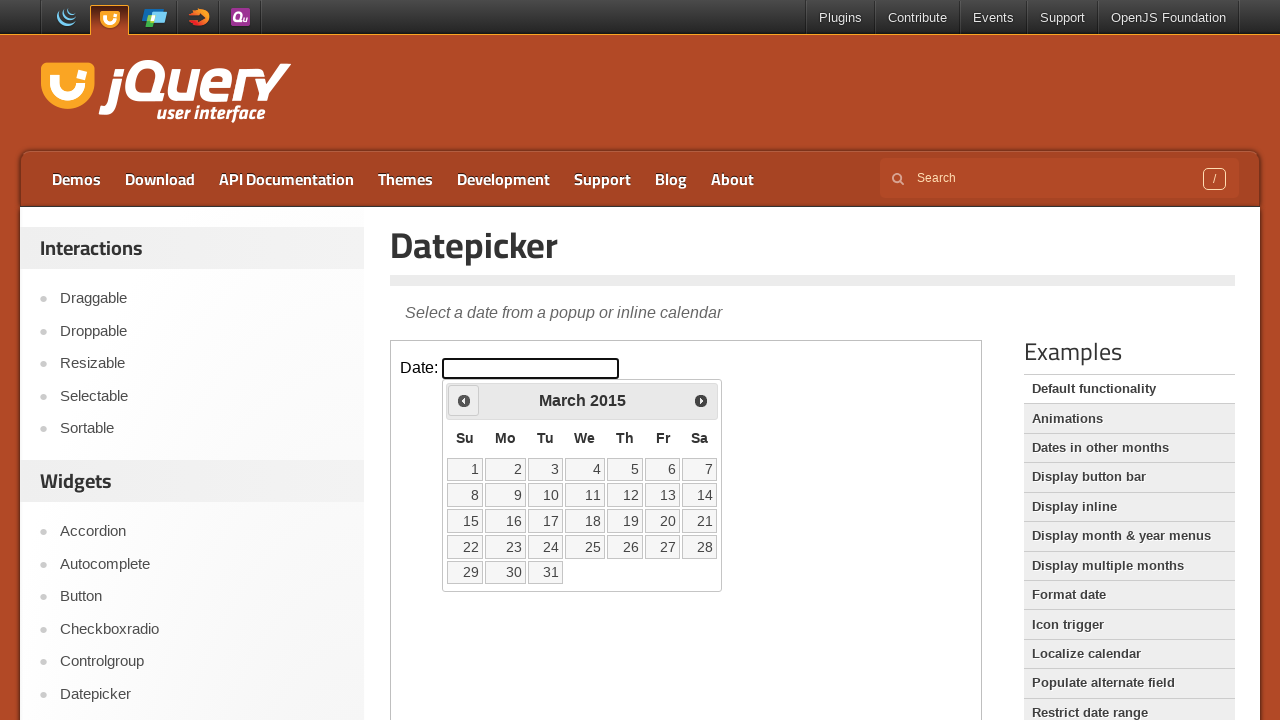

Waited for calendar to update after navigation
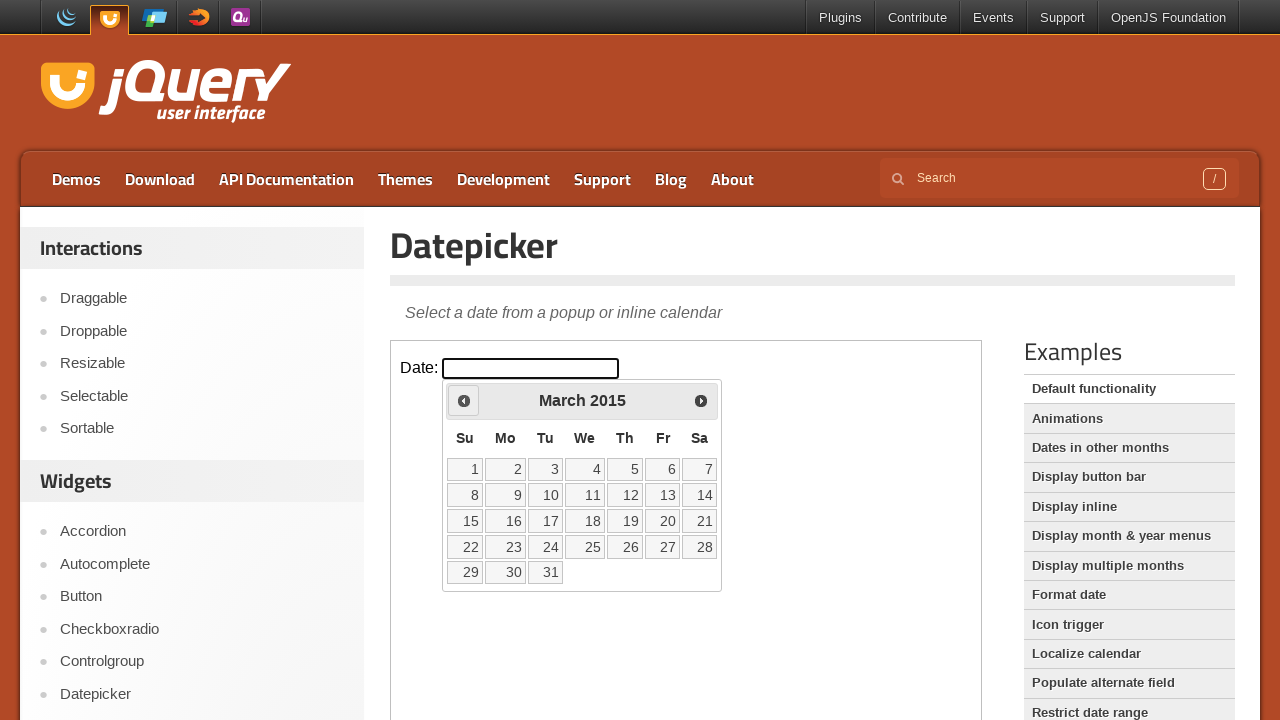

Retrieved current calendar date: March 2015
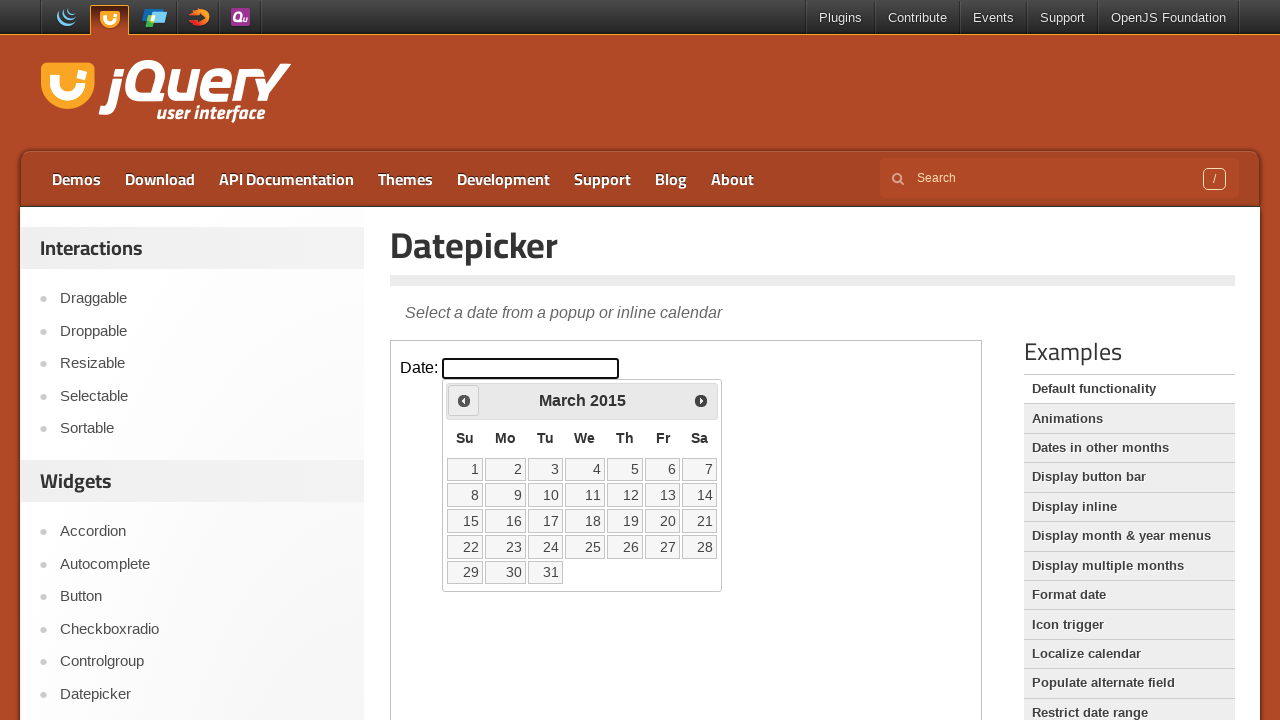

Clicked Previous button to navigate from March 2015 at (464, 400) on iframe.demo-frame >> nth=0 >> internal:control=enter-frame >> xpath=//span[text(
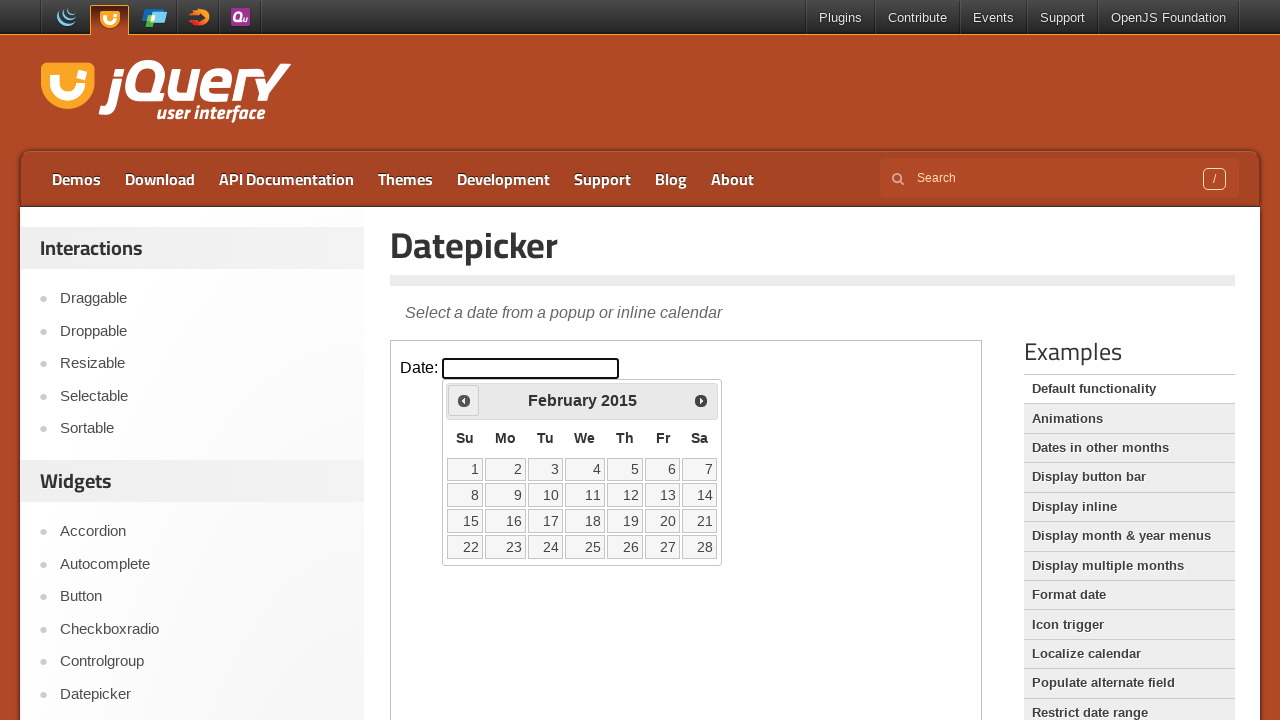

Waited for calendar to update after navigation
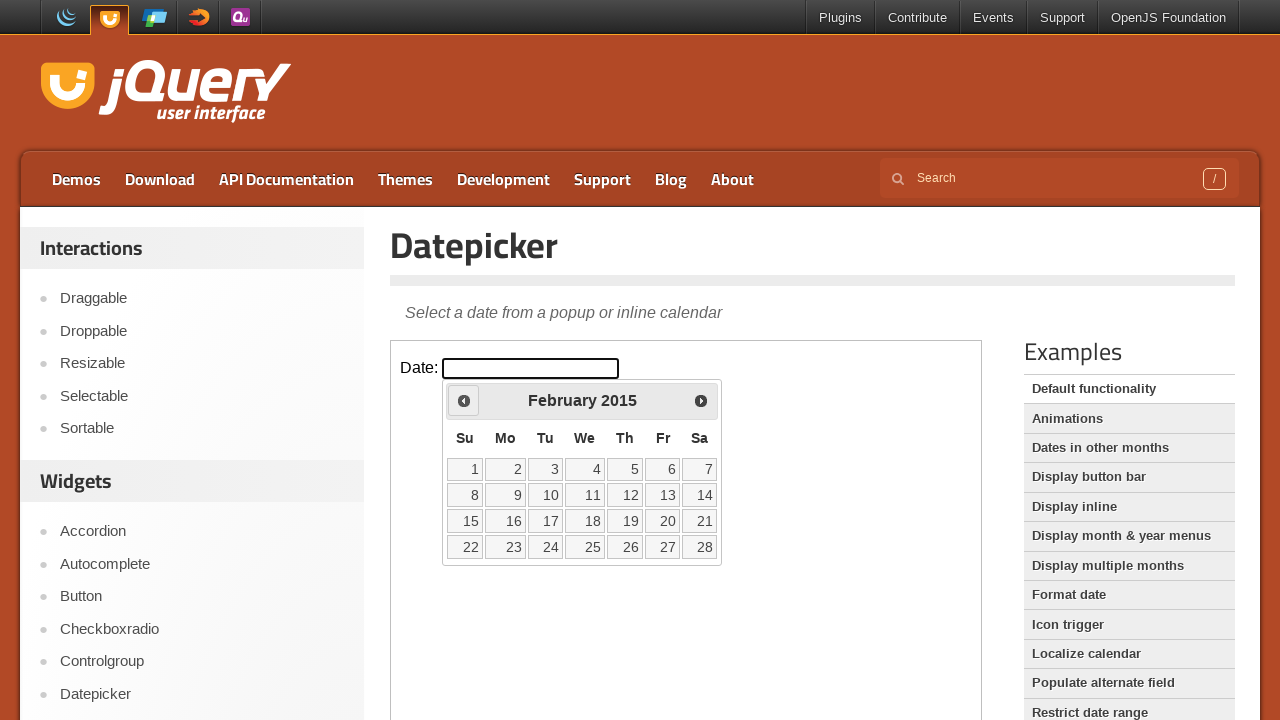

Retrieved current calendar date: February 2015
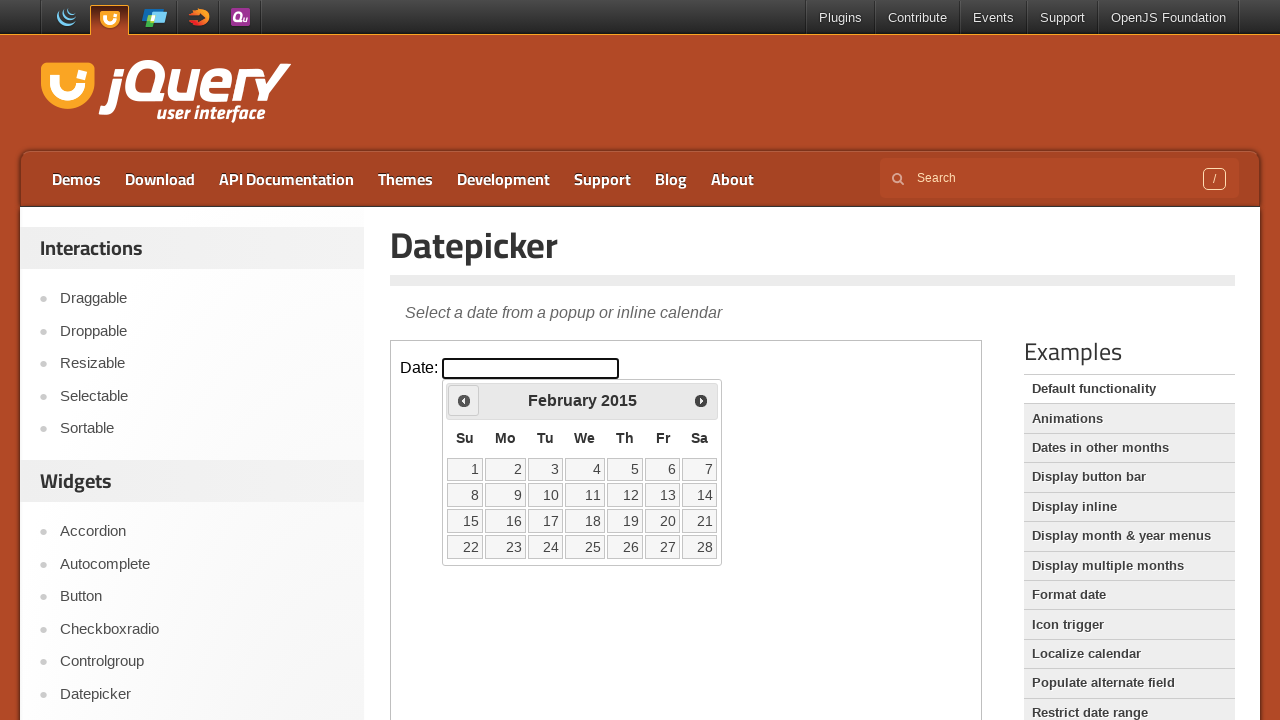

Clicked Previous button to navigate from February 2015 at (464, 400) on iframe.demo-frame >> nth=0 >> internal:control=enter-frame >> xpath=//span[text(
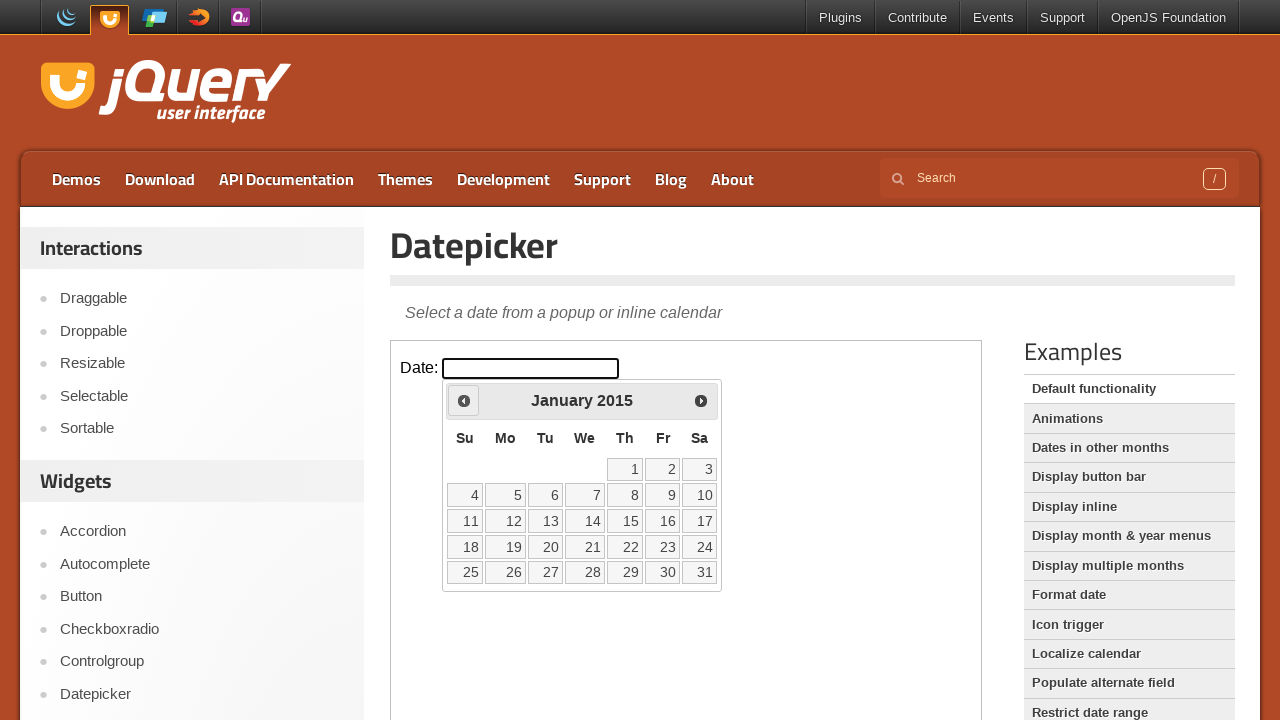

Waited for calendar to update after navigation
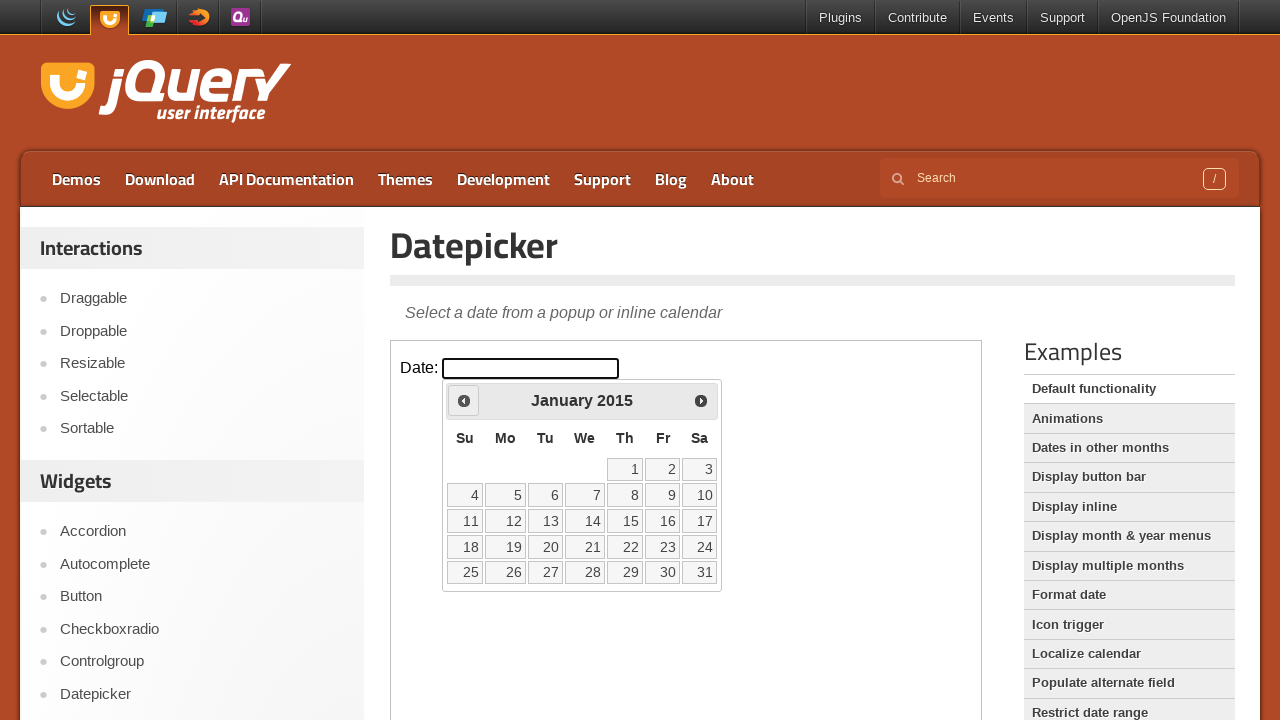

Retrieved current calendar date: January 2015
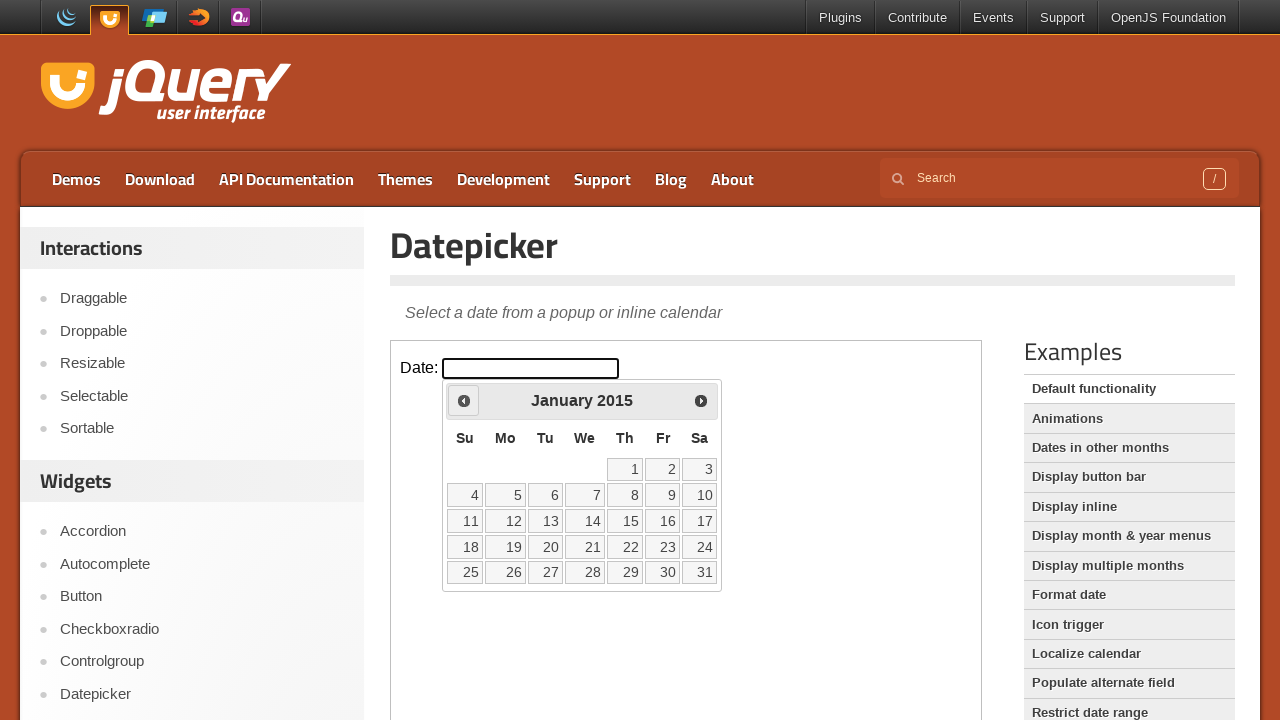

Clicked Previous button to navigate from January 2015 at (464, 400) on iframe.demo-frame >> nth=0 >> internal:control=enter-frame >> xpath=//span[text(
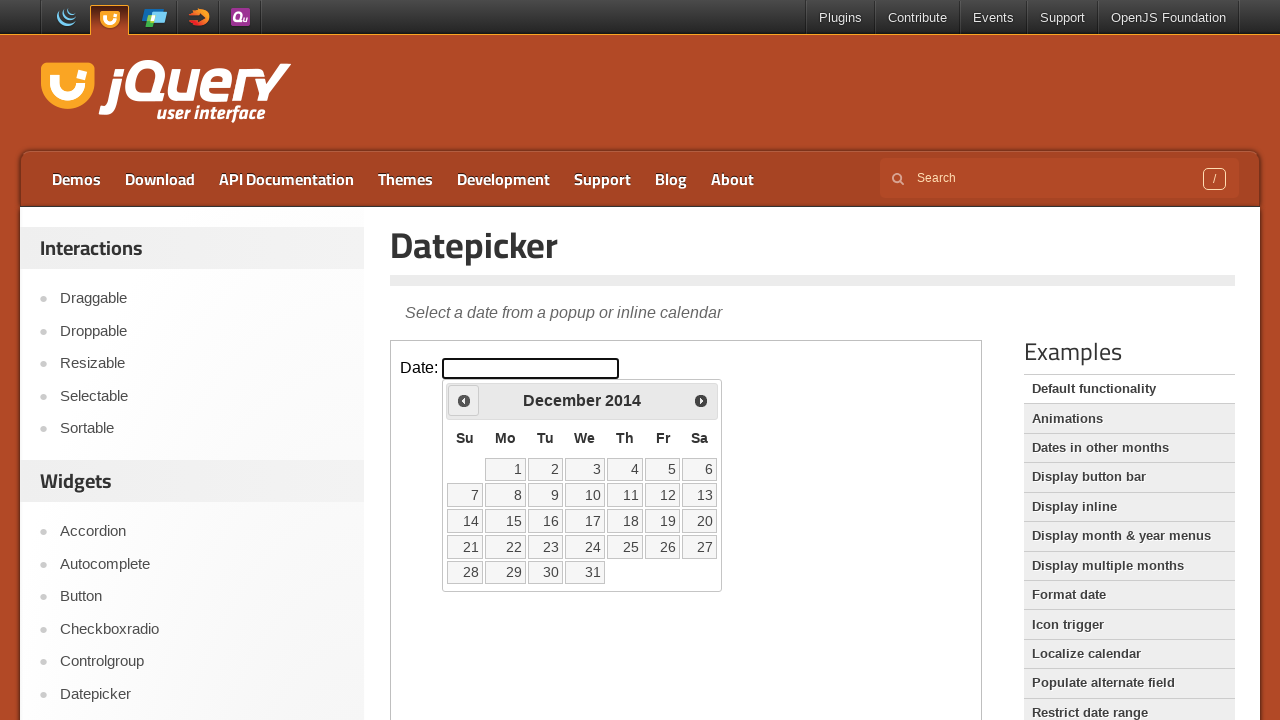

Waited for calendar to update after navigation
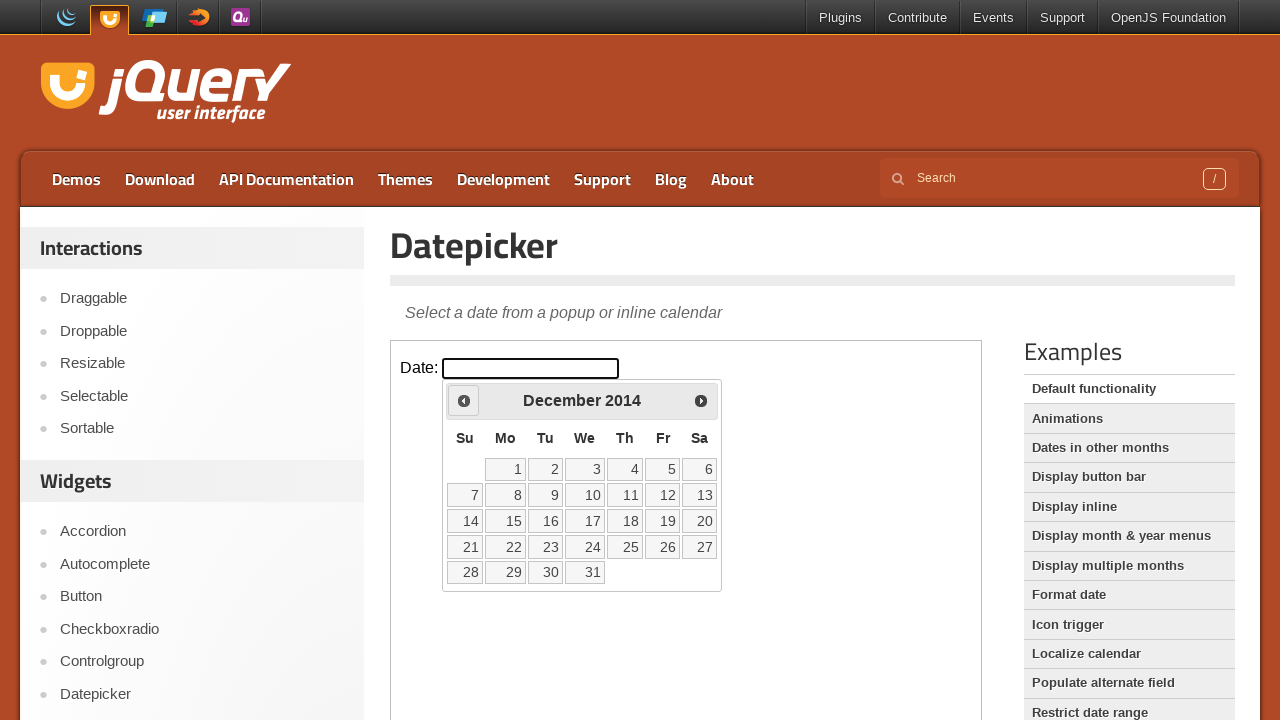

Retrieved current calendar date: December 2014
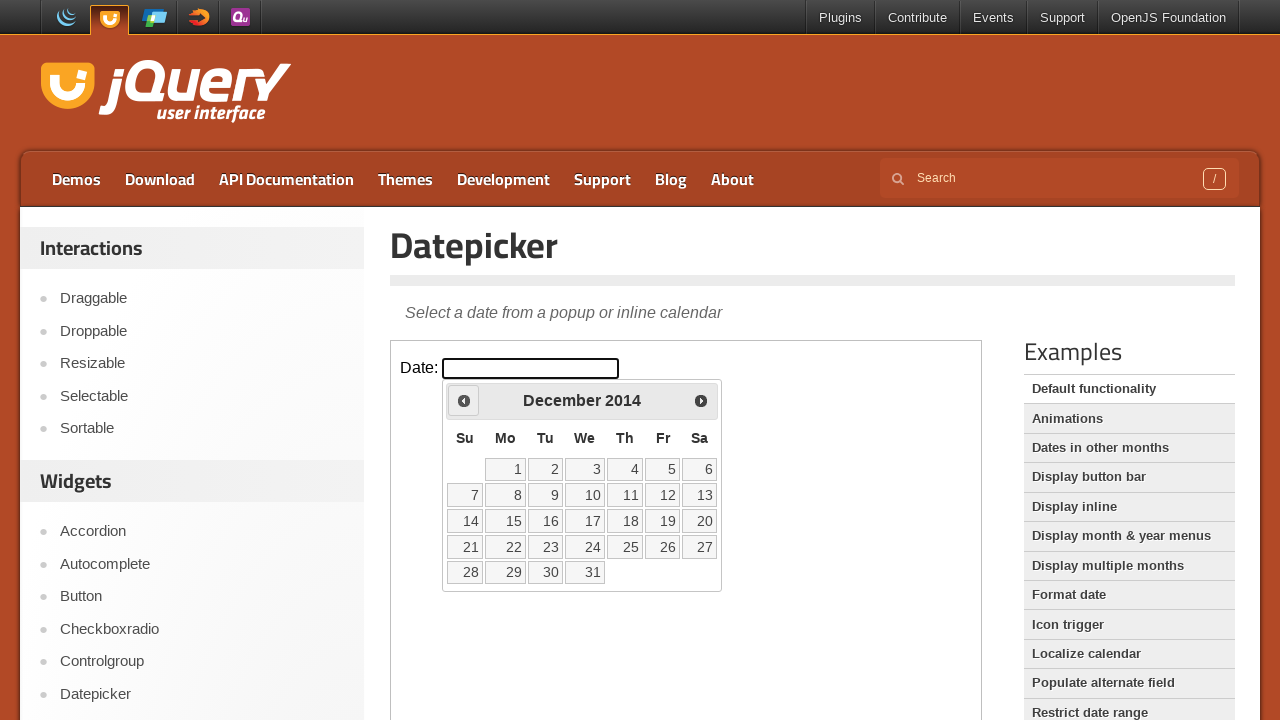

Clicked Previous button to navigate from December 2014 at (464, 400) on iframe.demo-frame >> nth=0 >> internal:control=enter-frame >> xpath=//span[text(
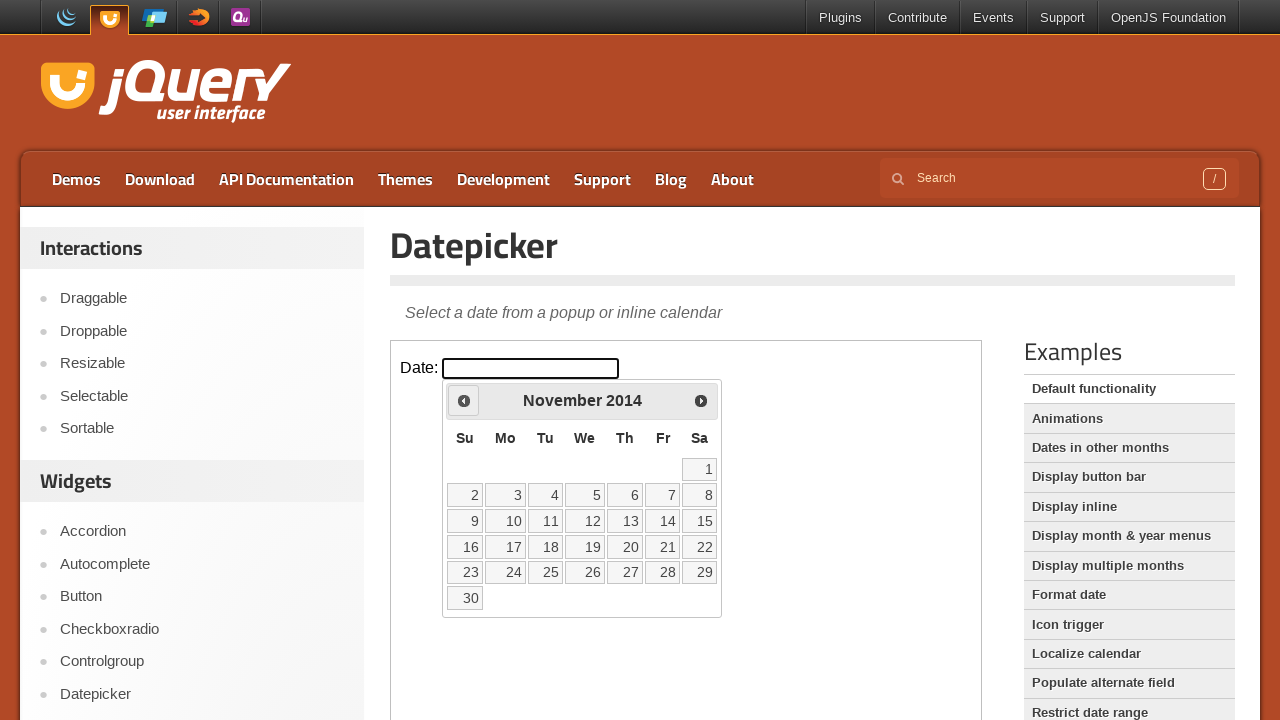

Waited for calendar to update after navigation
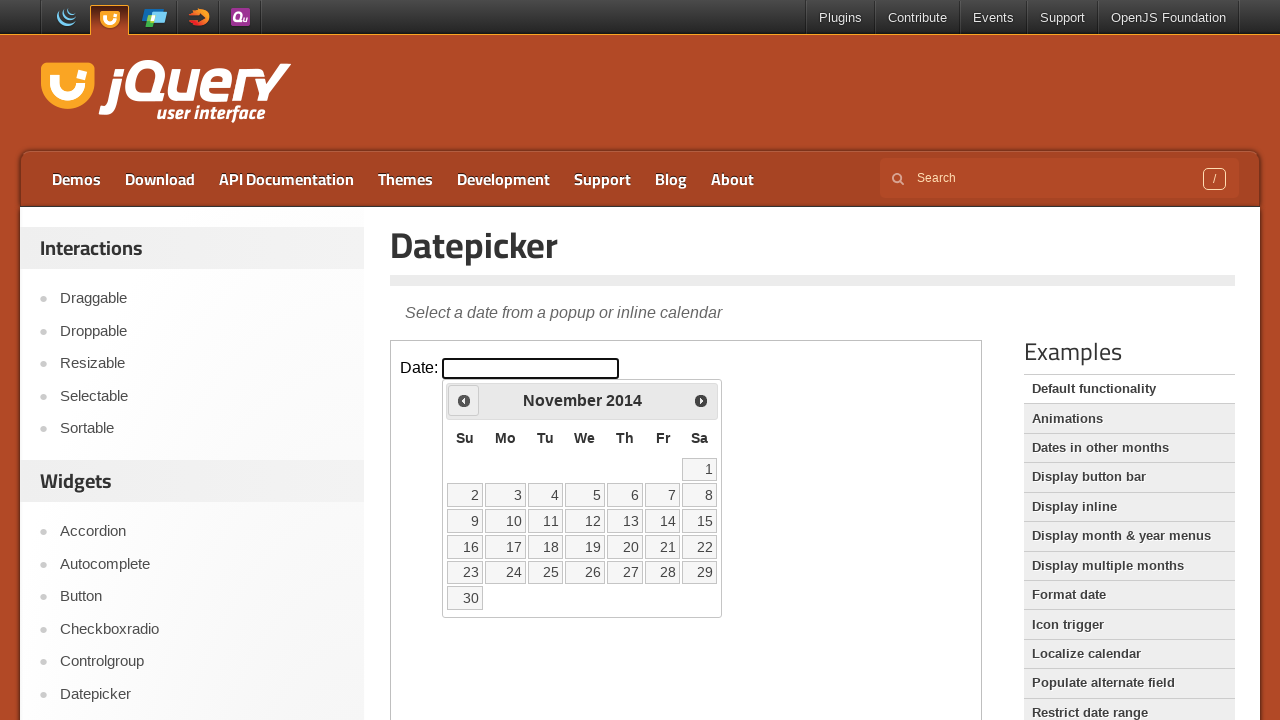

Retrieved current calendar date: November 2014
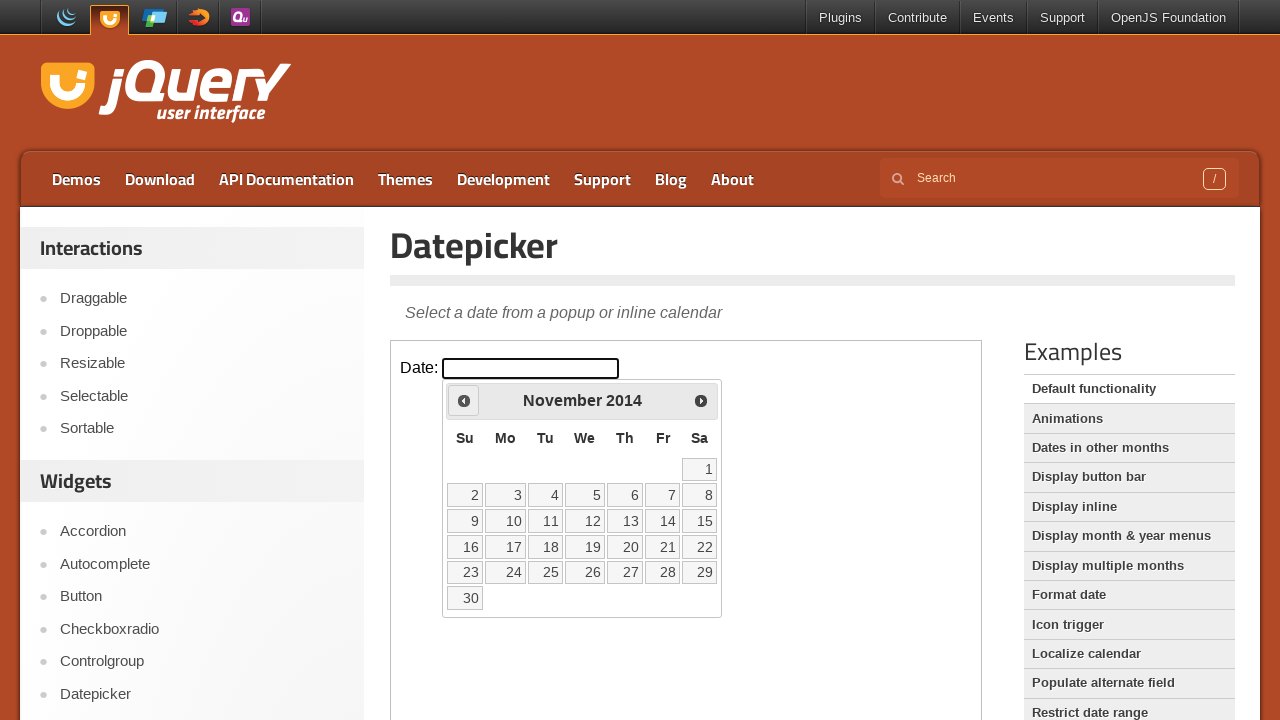

Clicked Previous button to navigate from November 2014 at (464, 400) on iframe.demo-frame >> nth=0 >> internal:control=enter-frame >> xpath=//span[text(
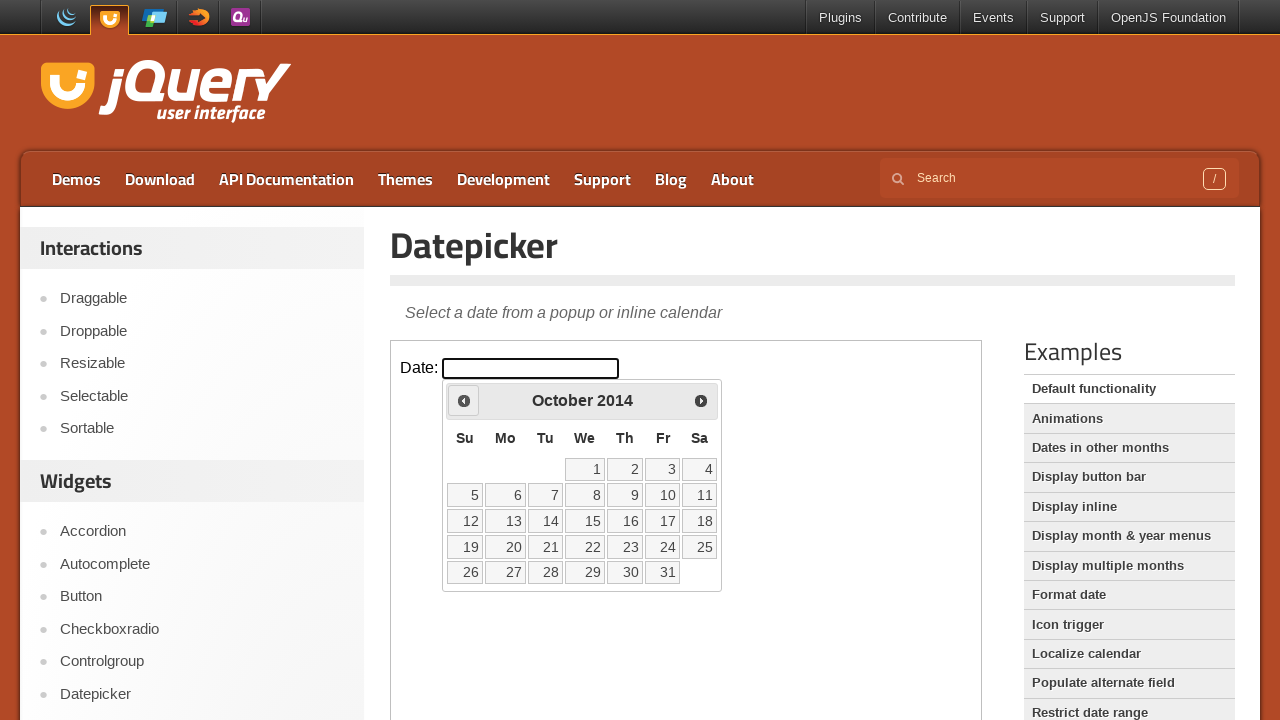

Waited for calendar to update after navigation
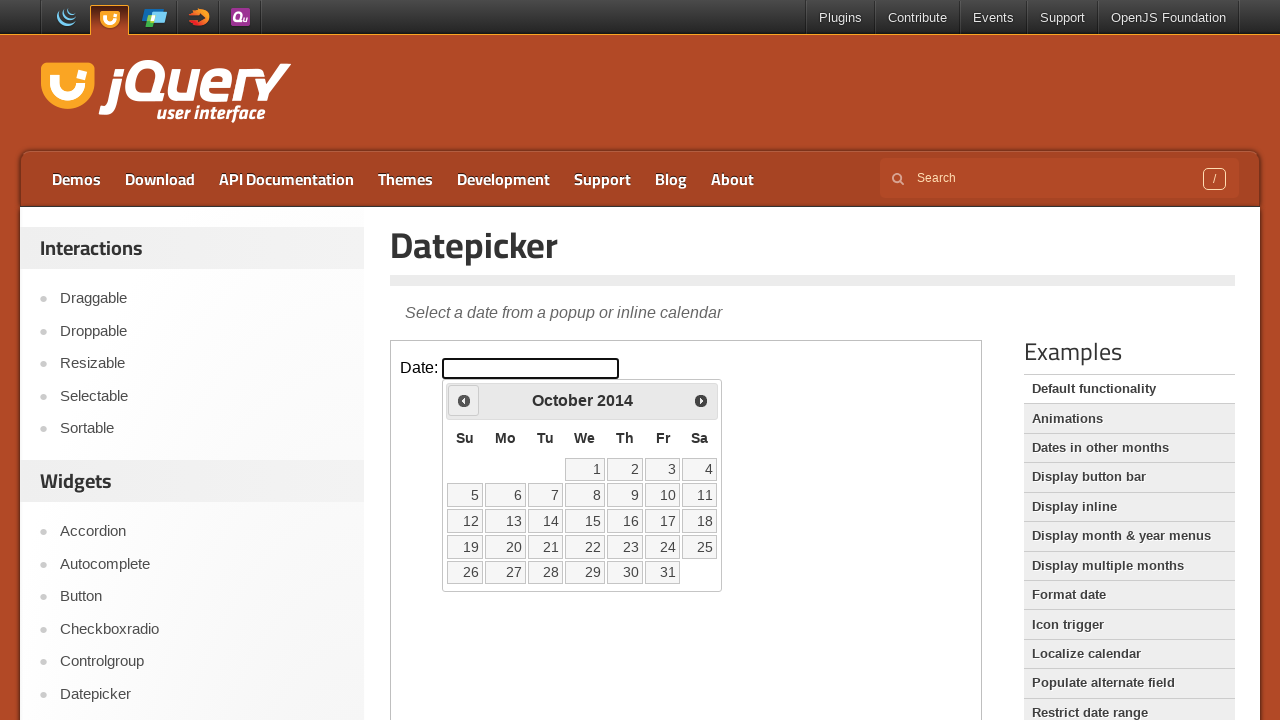

Retrieved current calendar date: October 2014
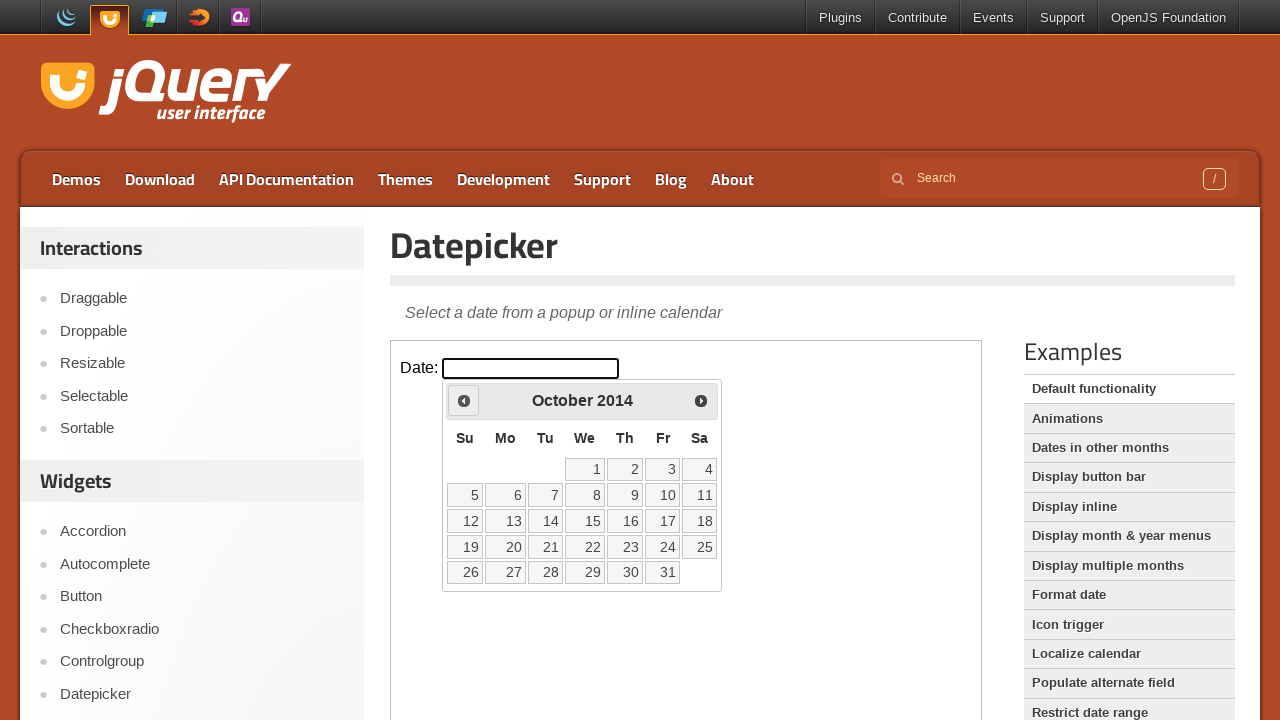

Clicked Previous button to navigate from October 2014 at (464, 400) on iframe.demo-frame >> nth=0 >> internal:control=enter-frame >> xpath=//span[text(
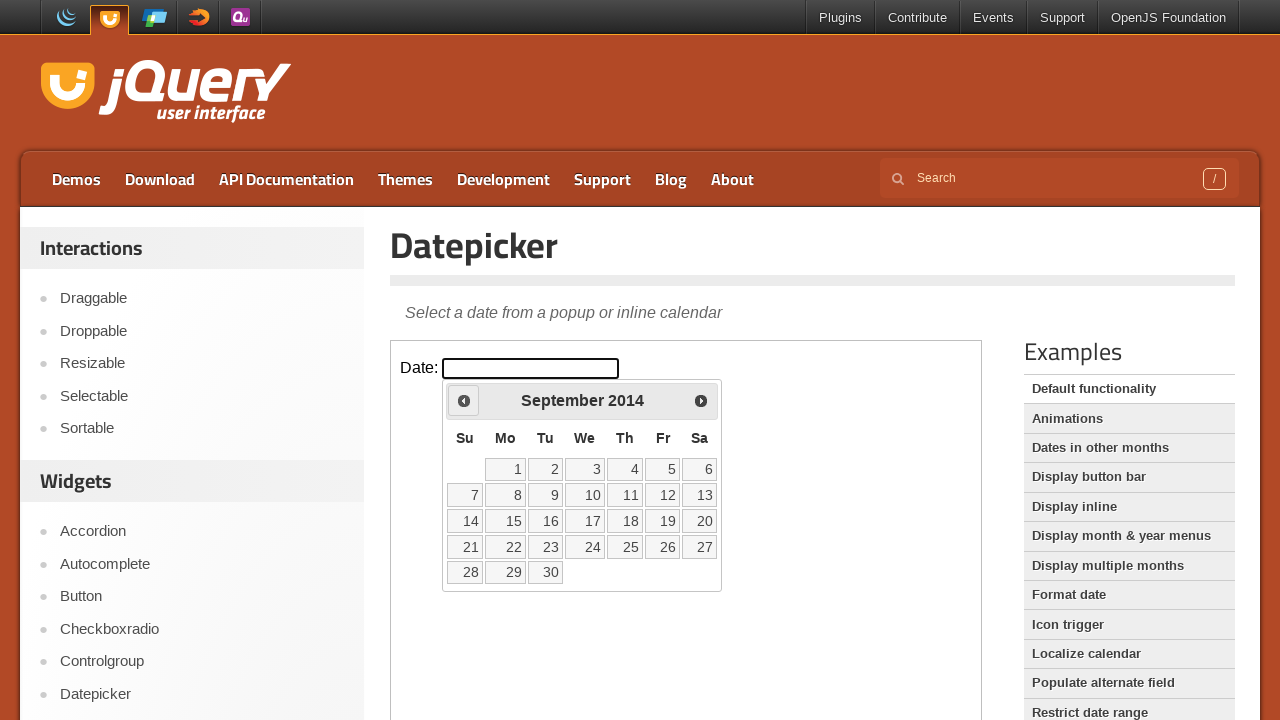

Waited for calendar to update after navigation
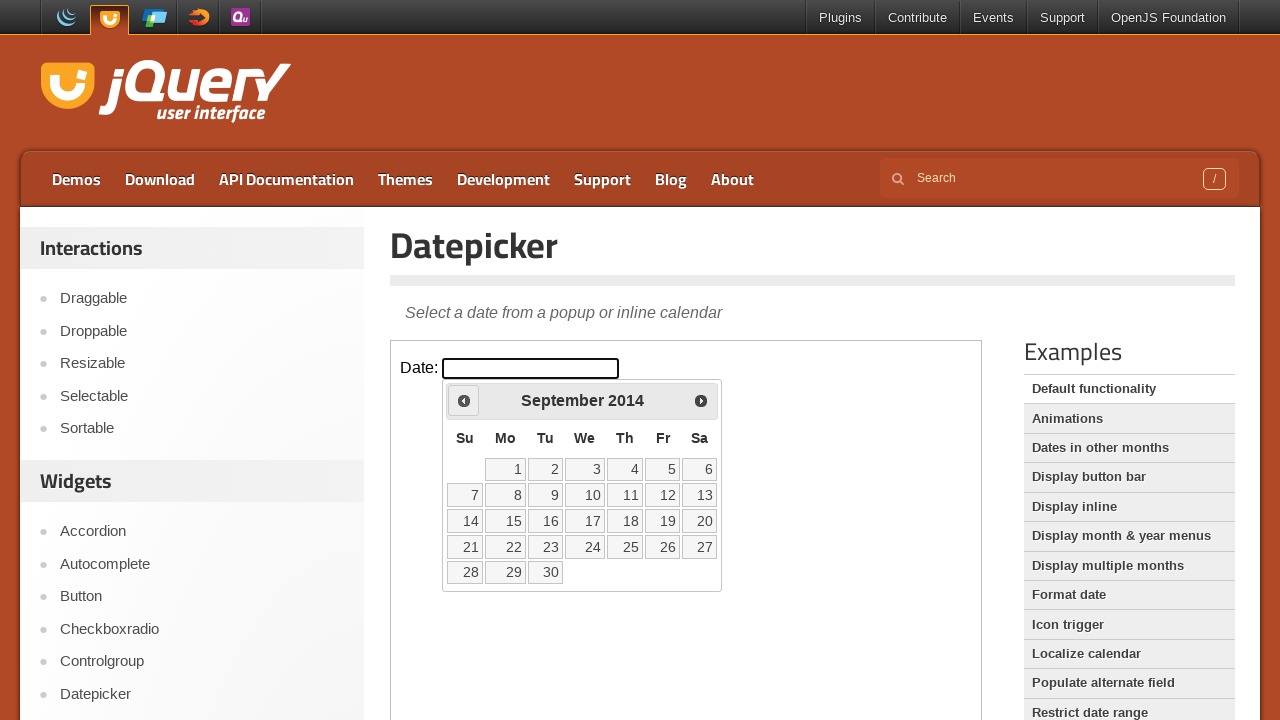

Retrieved current calendar date: September 2014
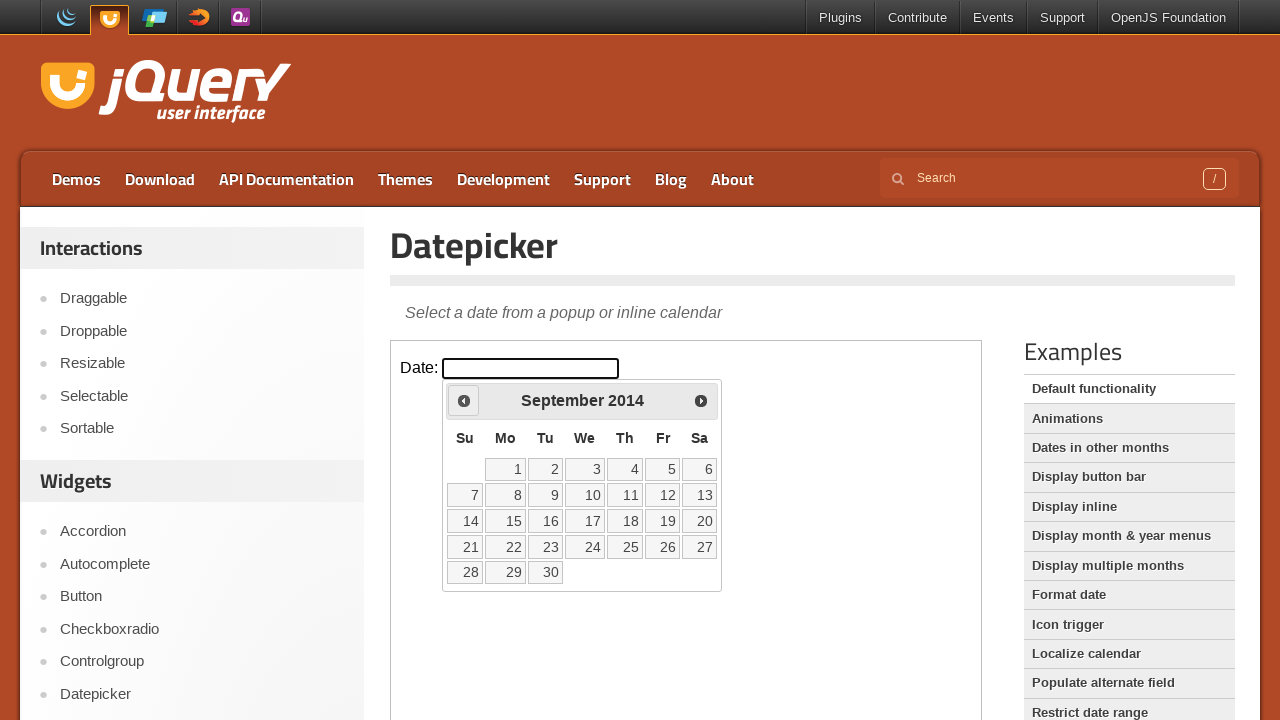

Clicked Previous button to navigate from September 2014 at (464, 400) on iframe.demo-frame >> nth=0 >> internal:control=enter-frame >> xpath=//span[text(
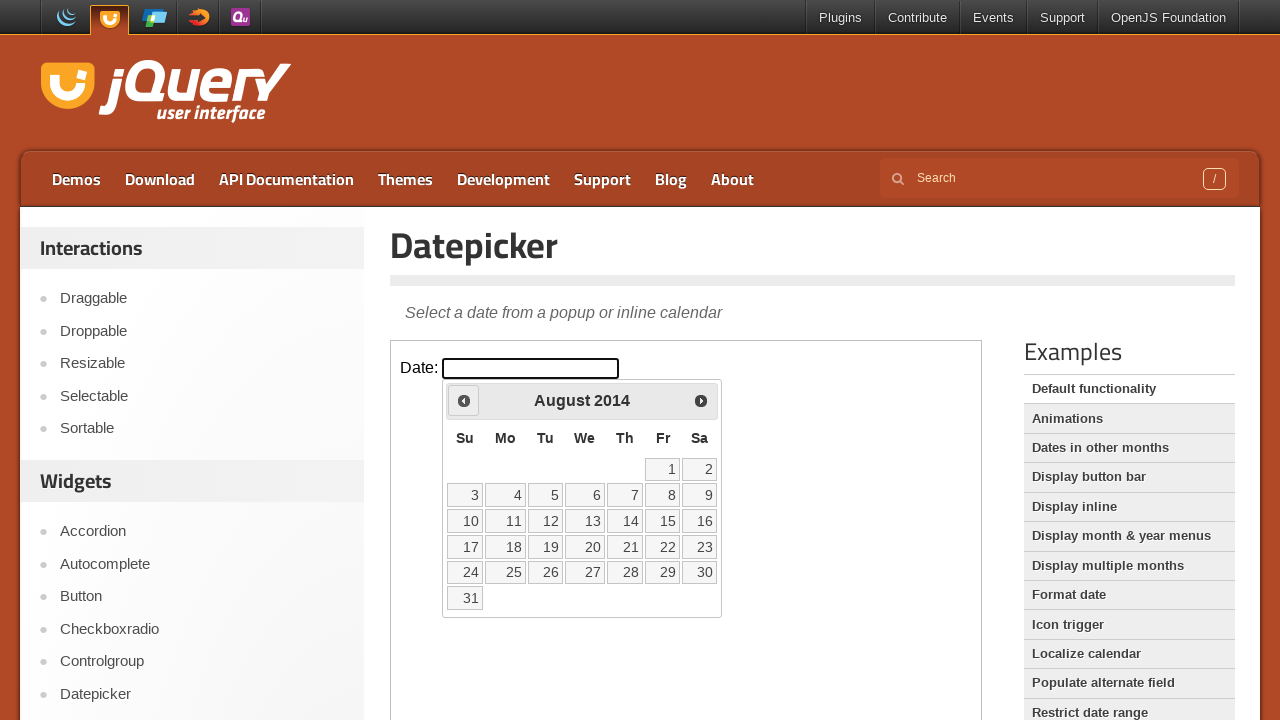

Waited for calendar to update after navigation
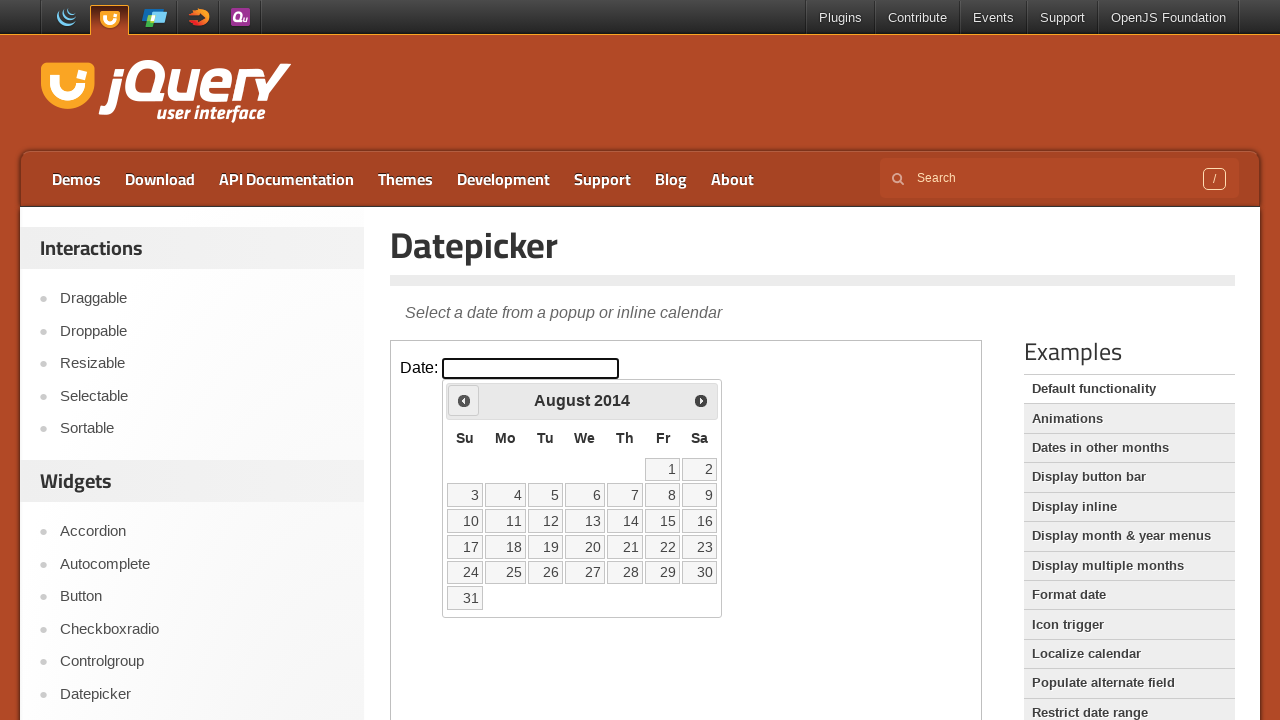

Retrieved current calendar date: August 2014
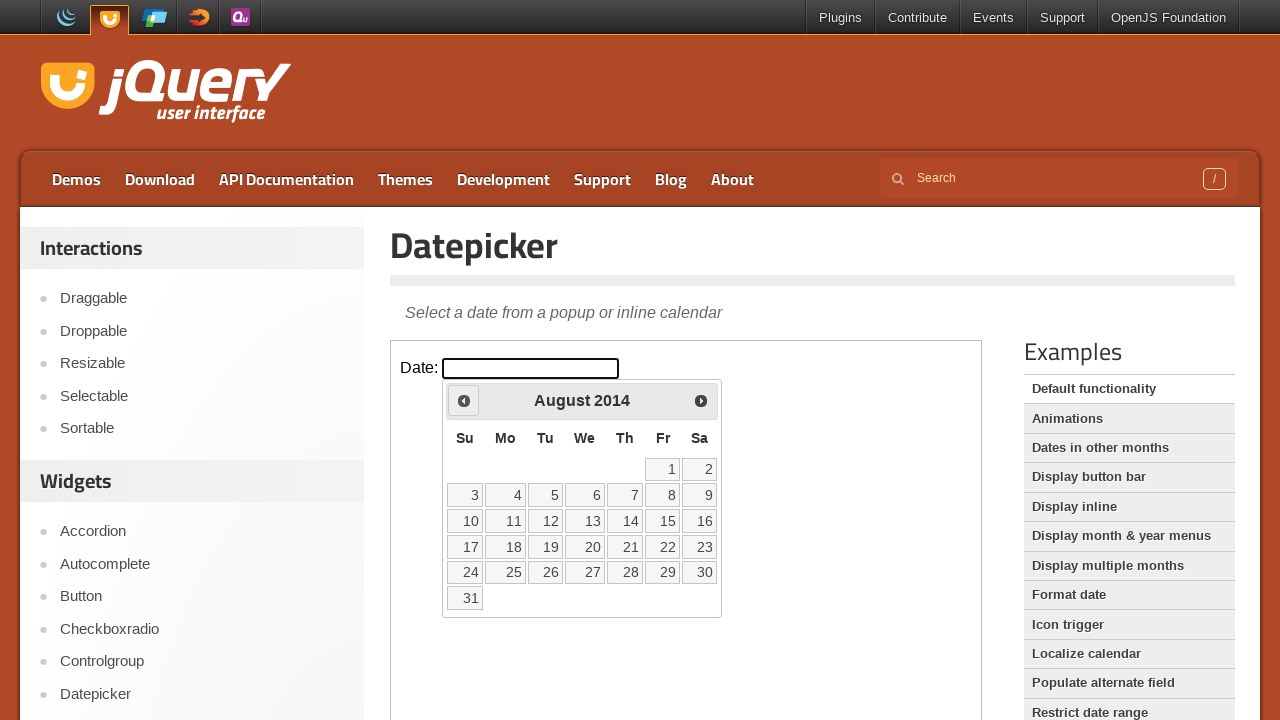

Clicked Previous button to navigate from August 2014 at (464, 400) on iframe.demo-frame >> nth=0 >> internal:control=enter-frame >> xpath=//span[text(
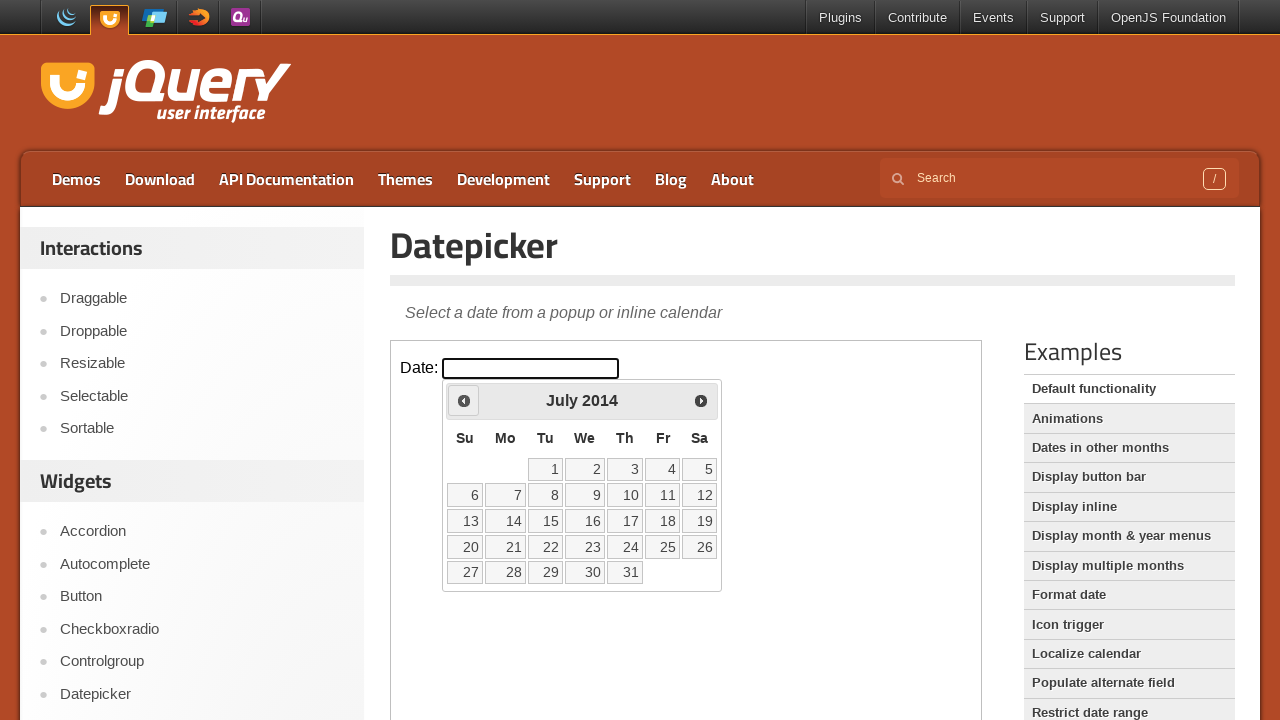

Waited for calendar to update after navigation
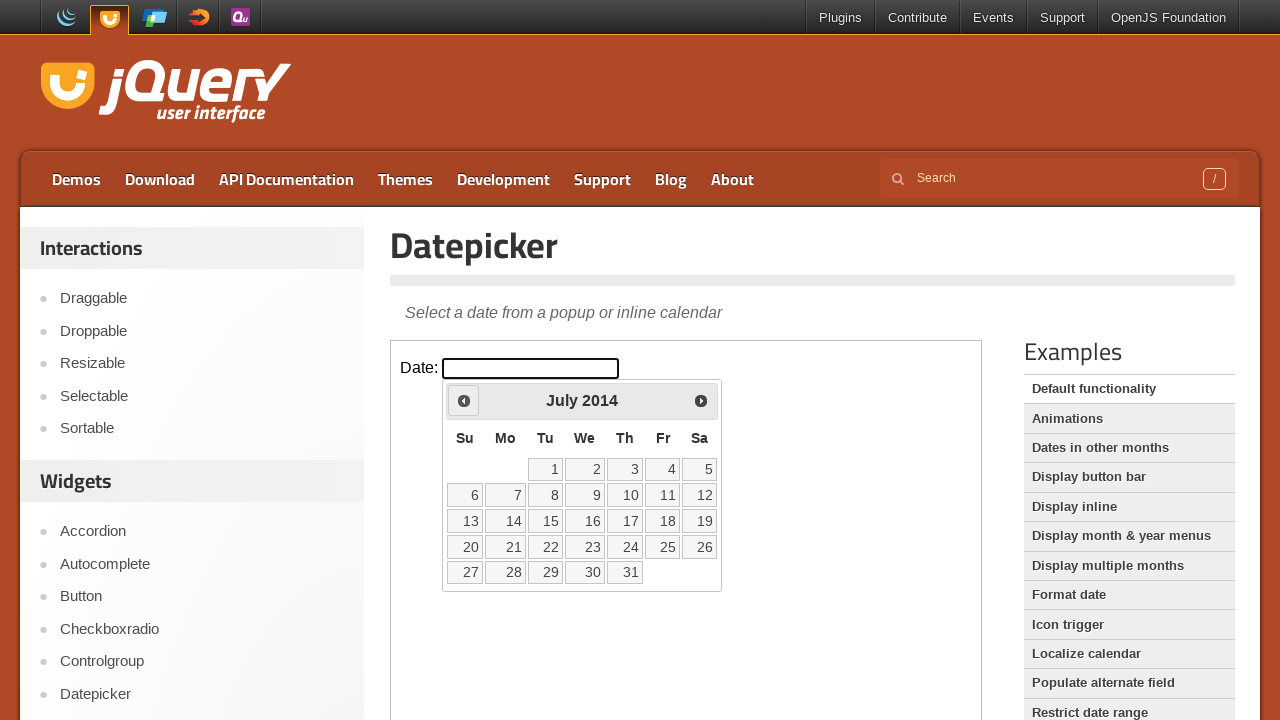

Retrieved current calendar date: July 2014
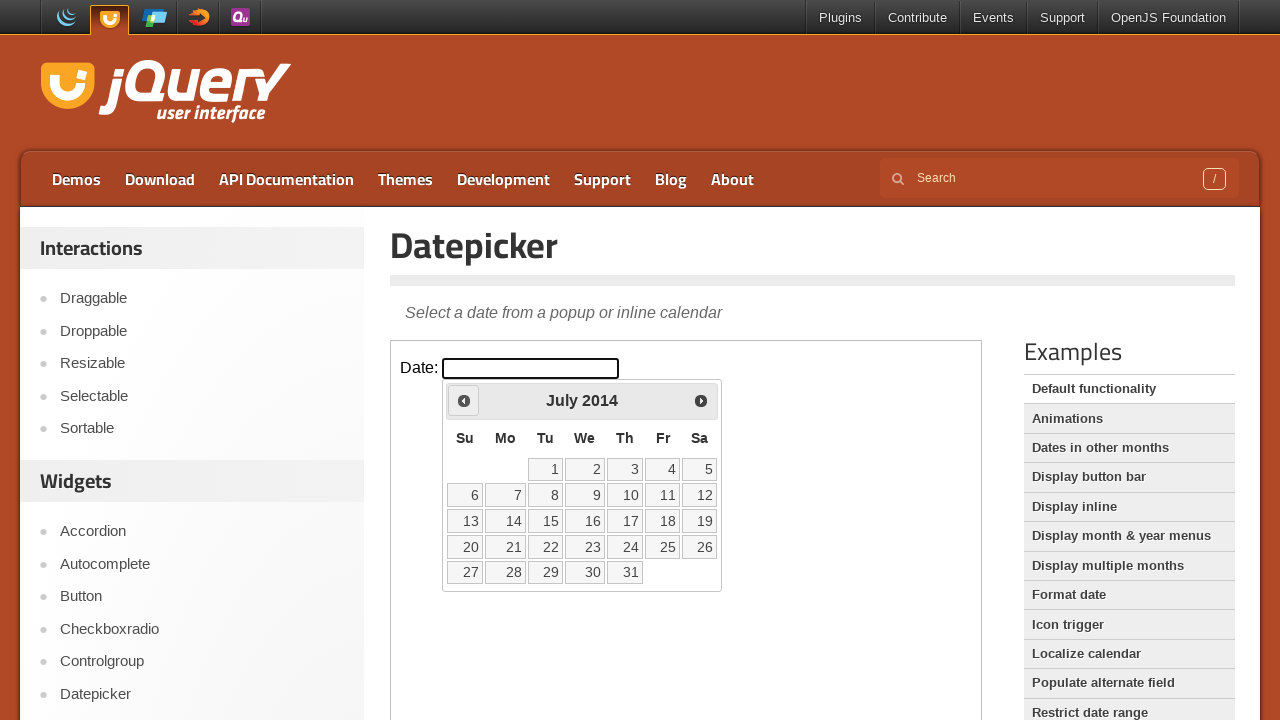

Clicked Previous button to navigate from July 2014 at (464, 400) on iframe.demo-frame >> nth=0 >> internal:control=enter-frame >> xpath=//span[text(
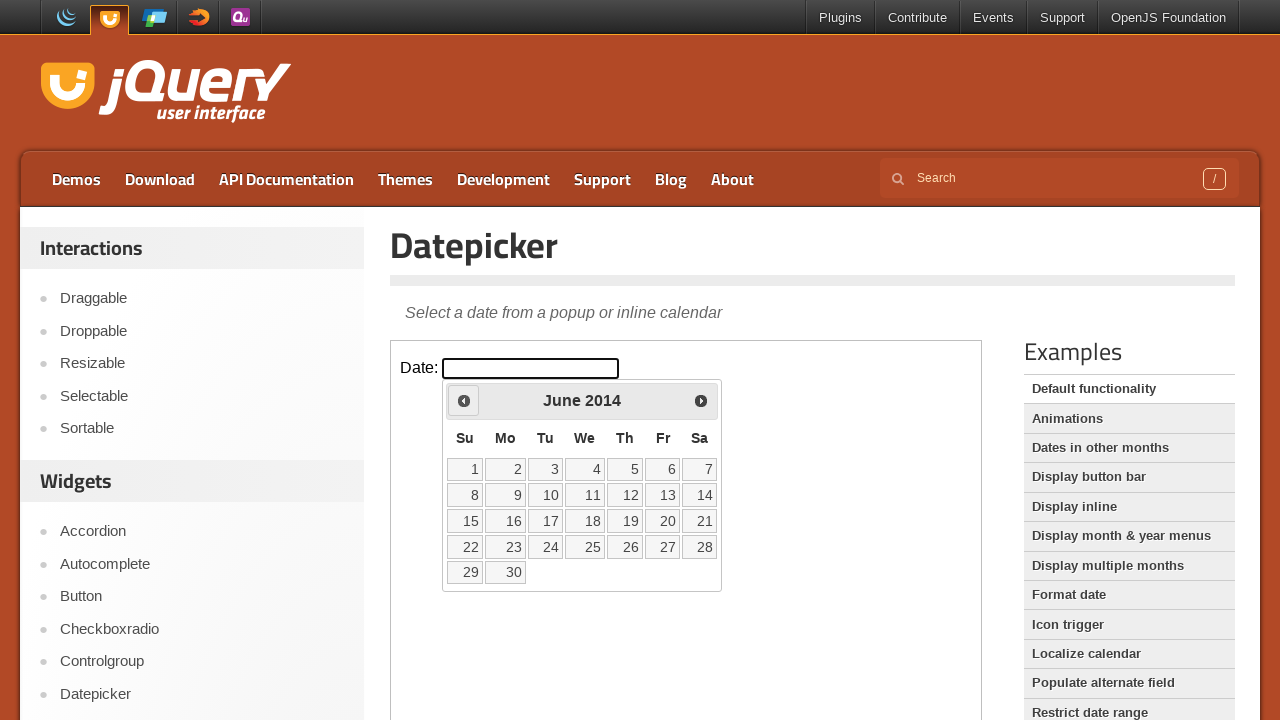

Waited for calendar to update after navigation
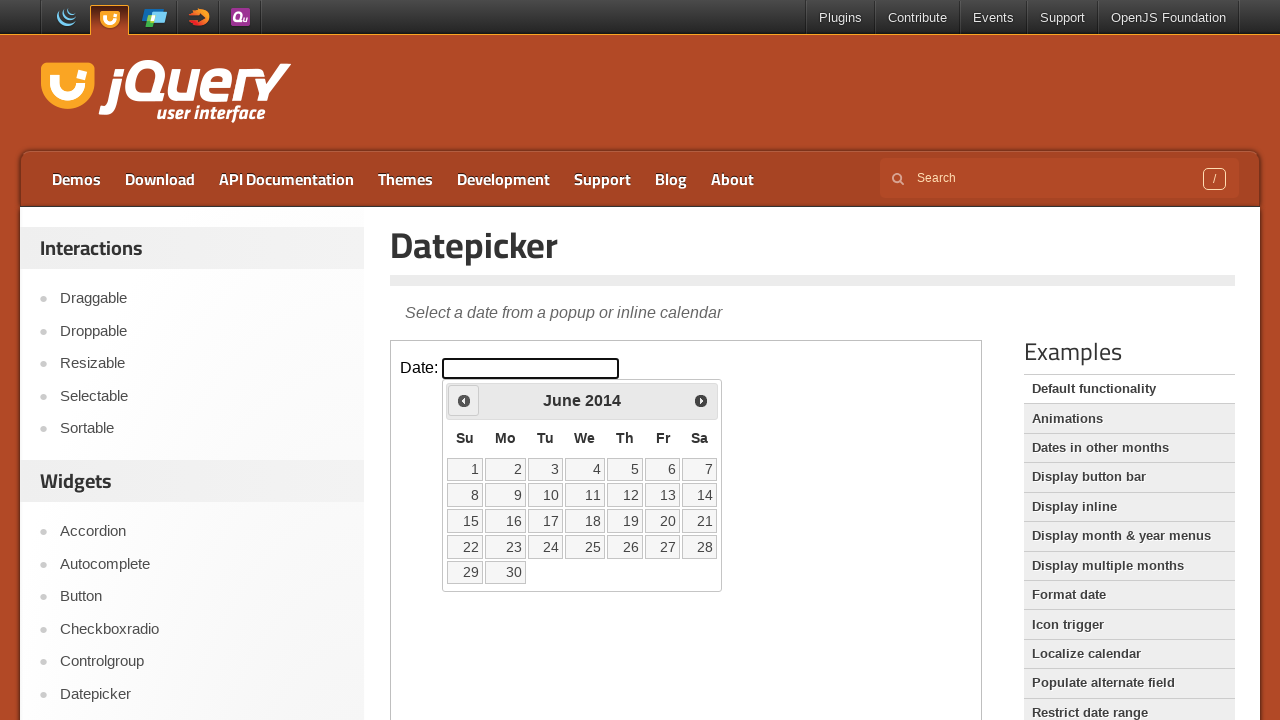

Retrieved current calendar date: June 2014
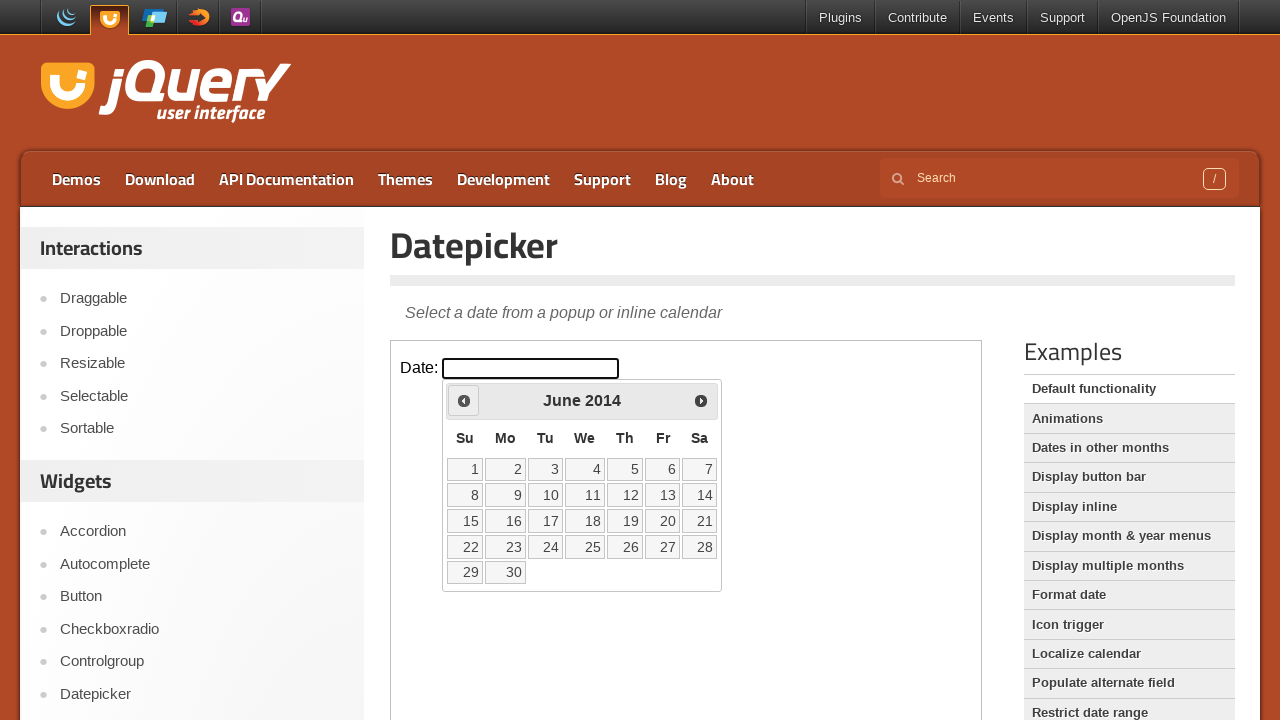

Clicked Previous button to navigate from June 2014 at (464, 400) on iframe.demo-frame >> nth=0 >> internal:control=enter-frame >> xpath=//span[text(
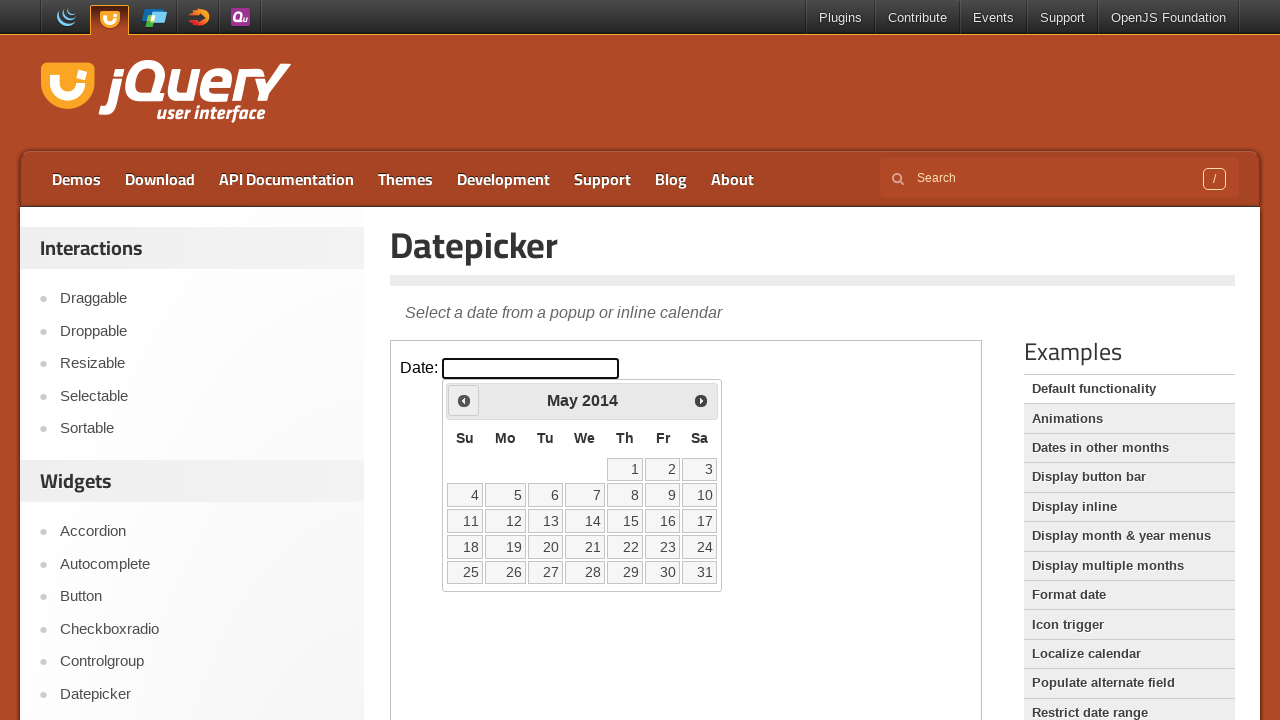

Waited for calendar to update after navigation
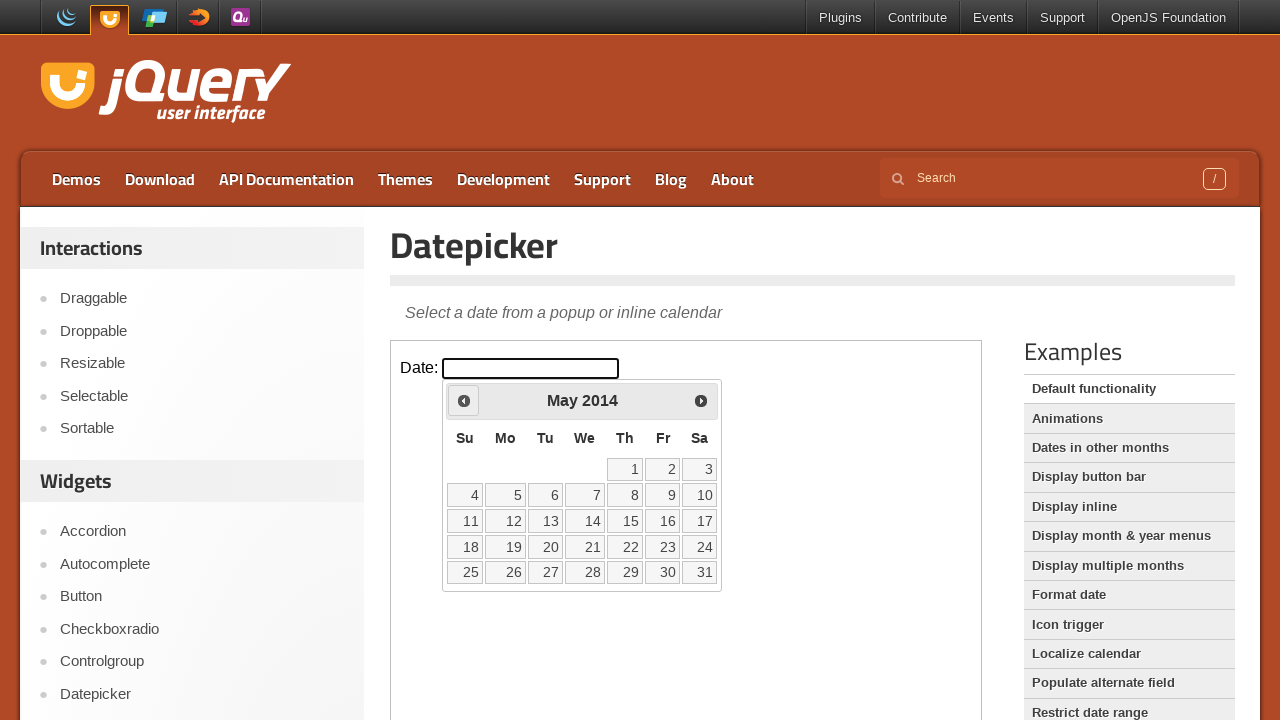

Retrieved current calendar date: May 2014
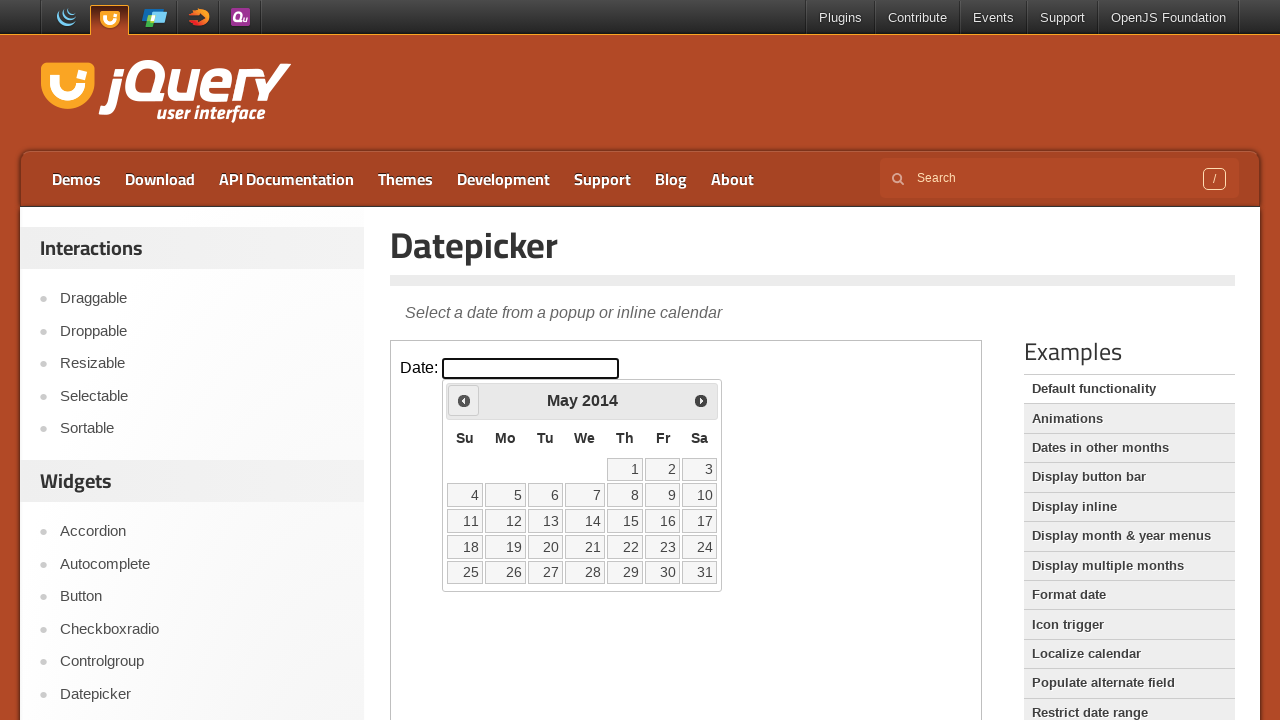

Clicked Previous button to navigate from May 2014 at (464, 400) on iframe.demo-frame >> nth=0 >> internal:control=enter-frame >> xpath=//span[text(
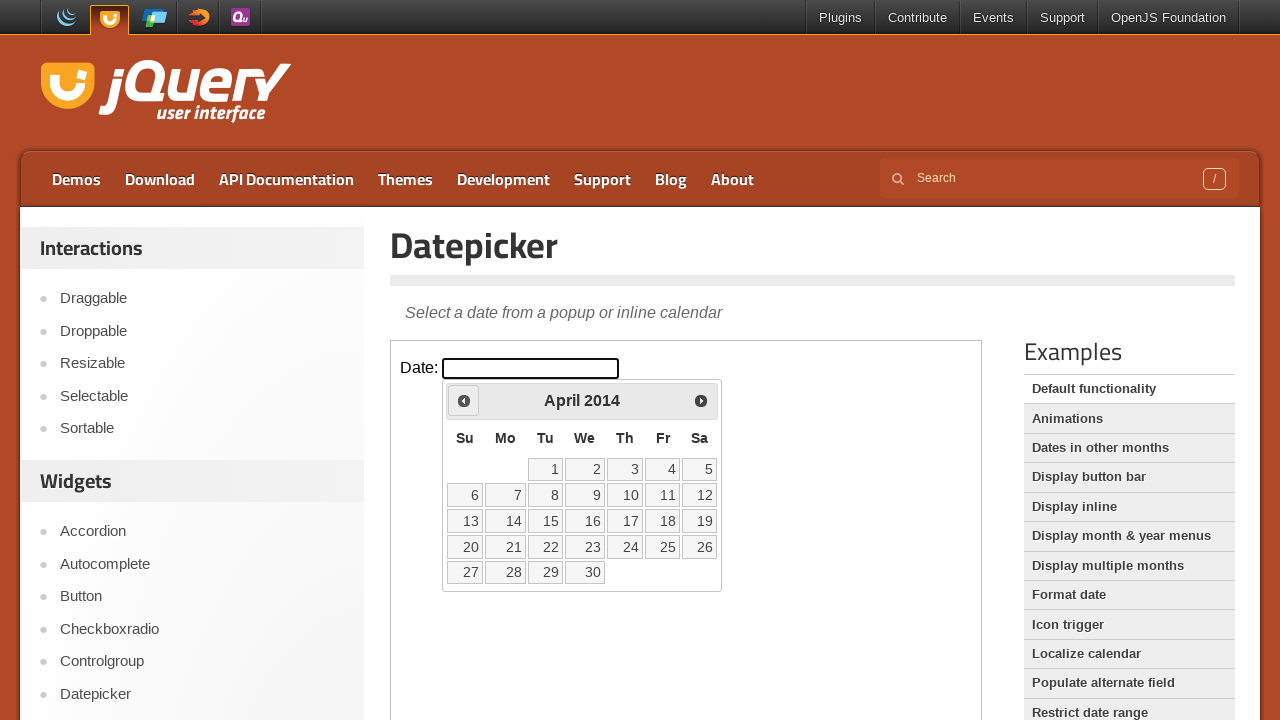

Waited for calendar to update after navigation
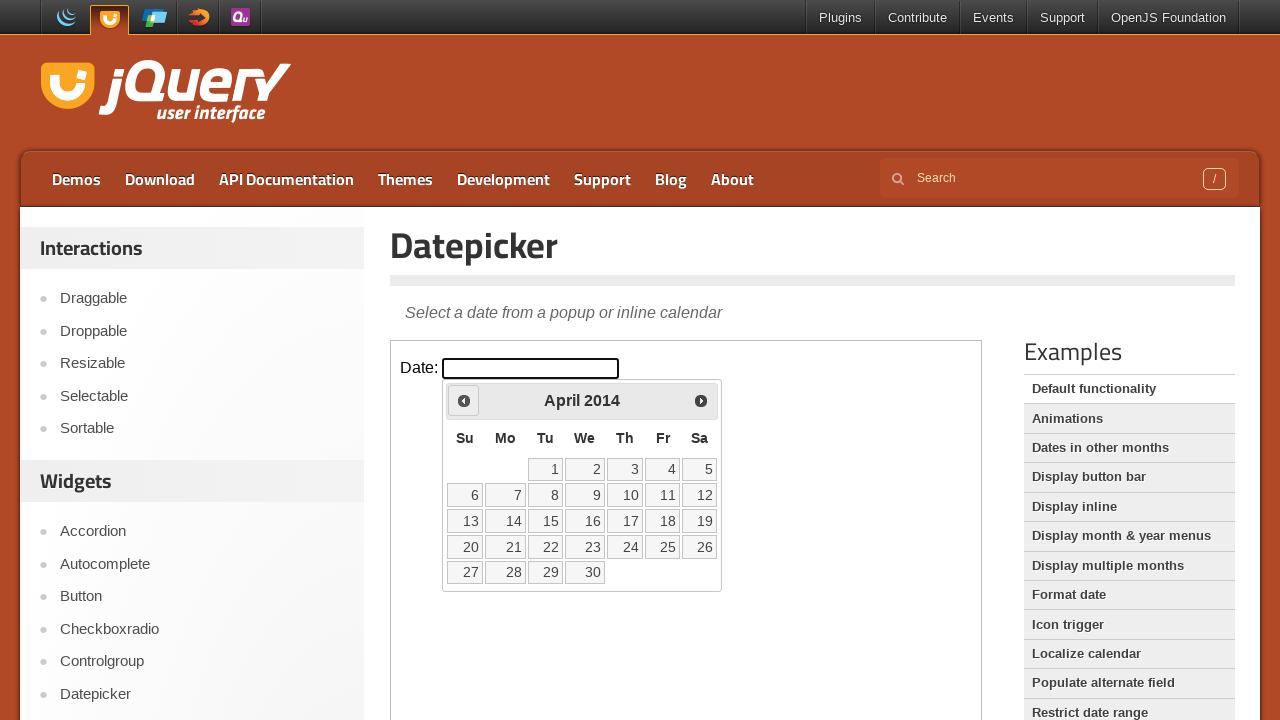

Retrieved current calendar date: April 2014
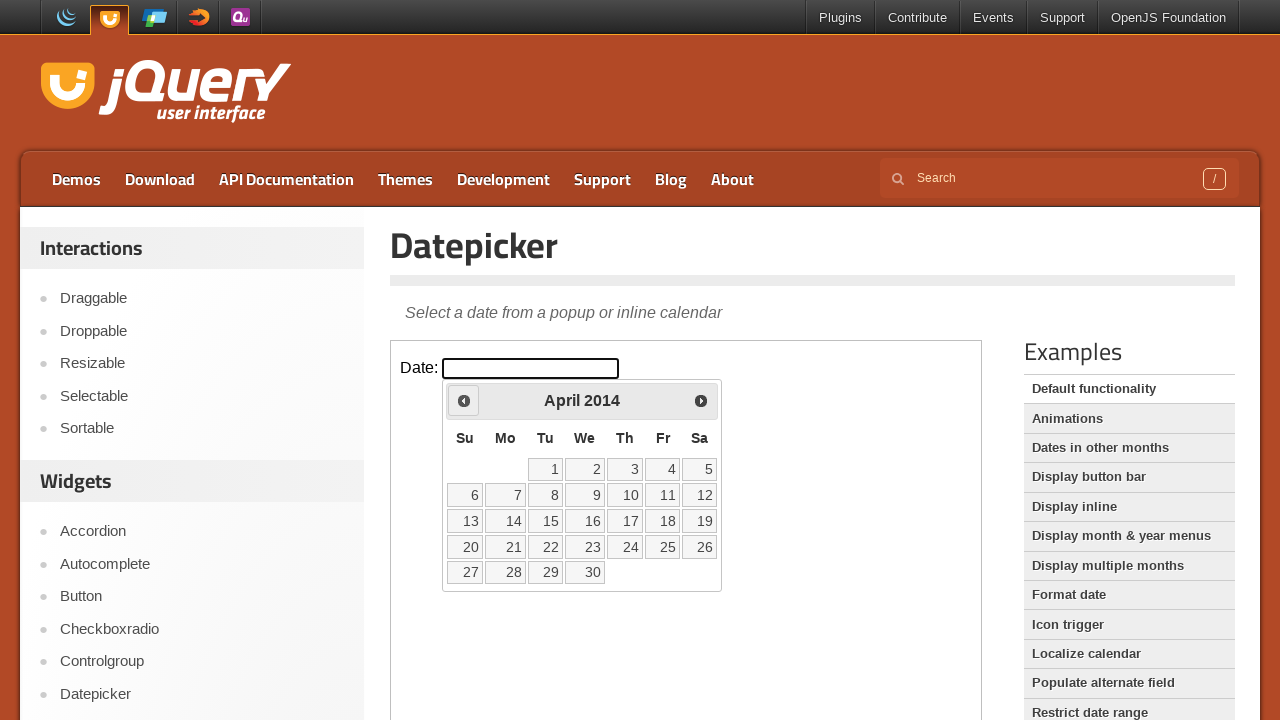

Clicked Previous button to navigate from April 2014 at (464, 400) on iframe.demo-frame >> nth=0 >> internal:control=enter-frame >> xpath=//span[text(
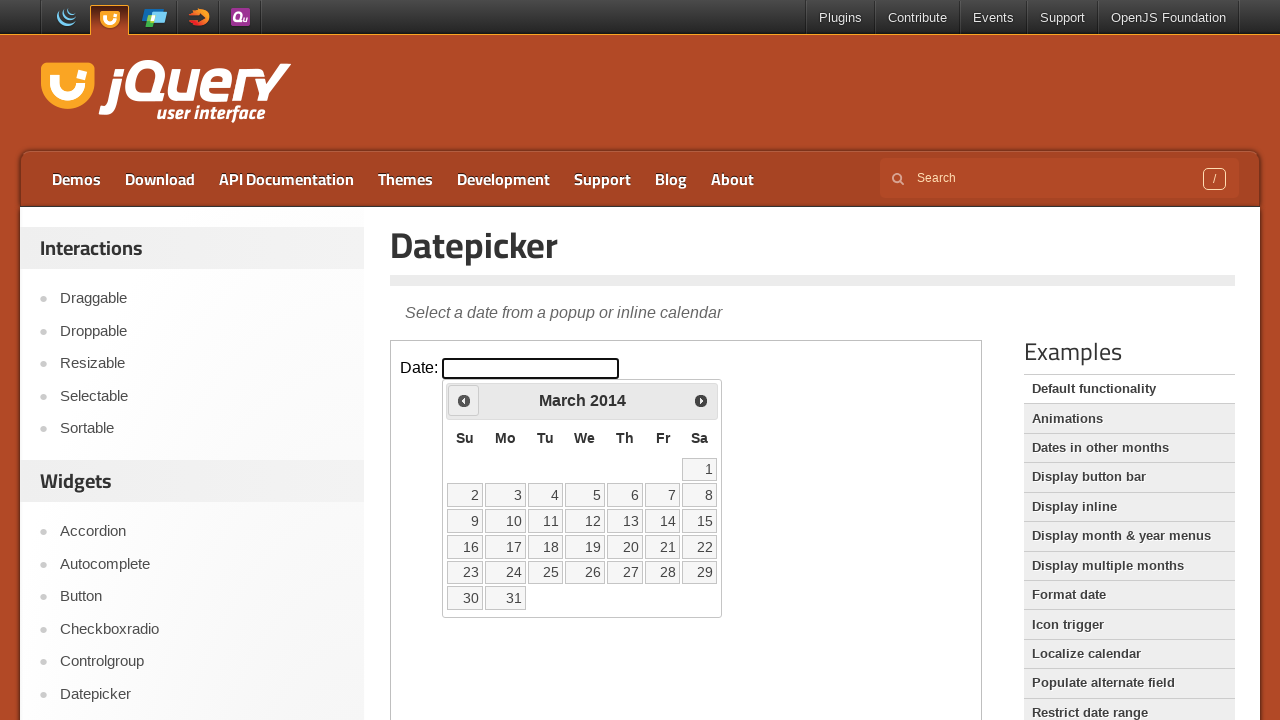

Waited for calendar to update after navigation
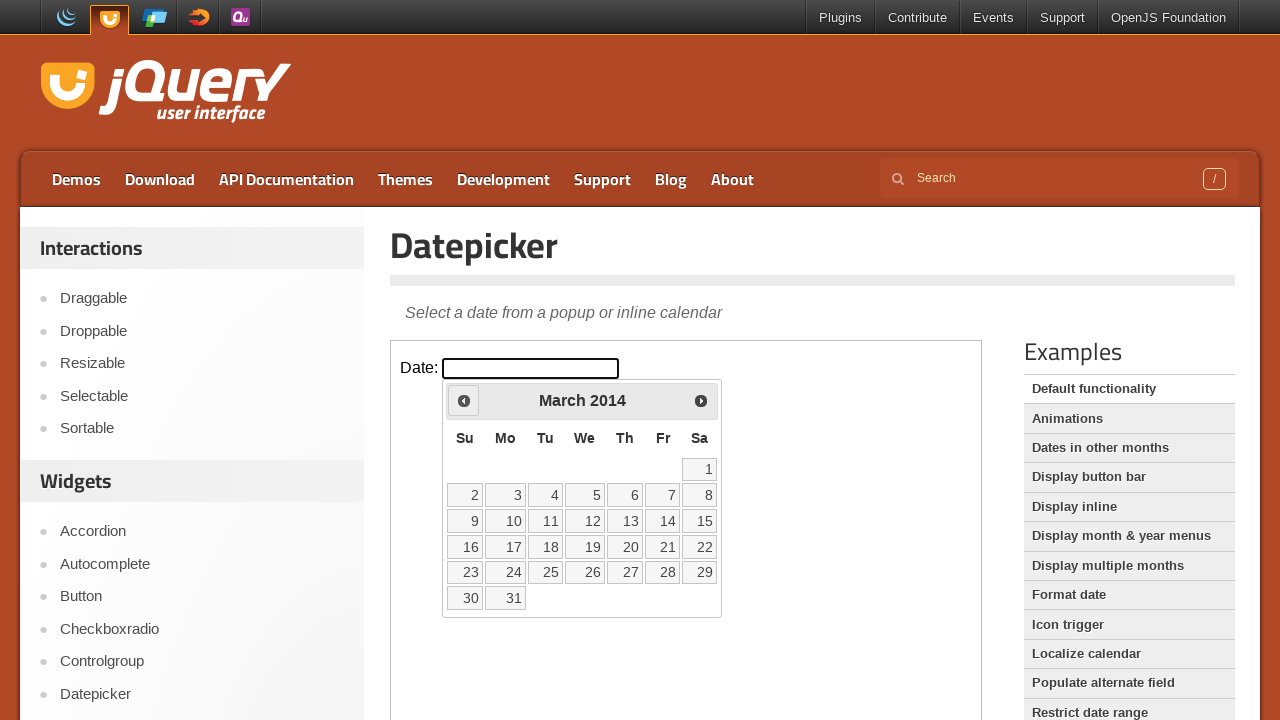

Retrieved current calendar date: March 2014
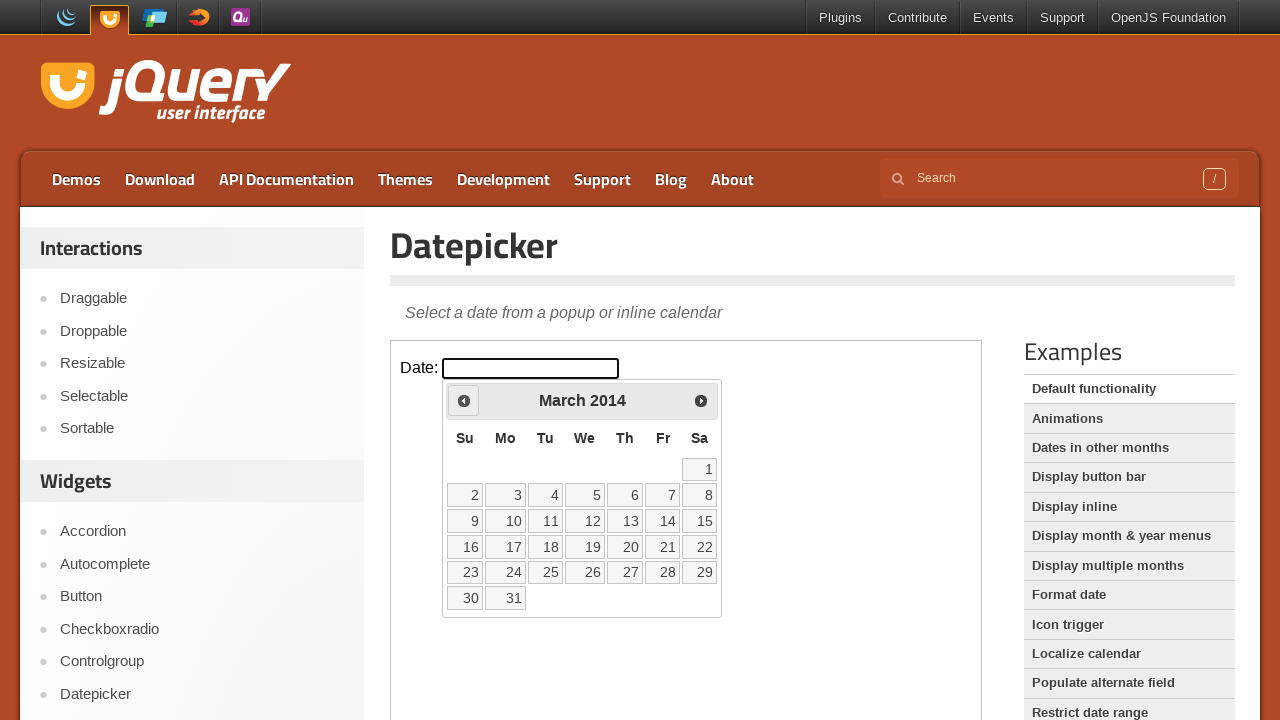

Clicked Previous button to navigate from March 2014 at (464, 400) on iframe.demo-frame >> nth=0 >> internal:control=enter-frame >> xpath=//span[text(
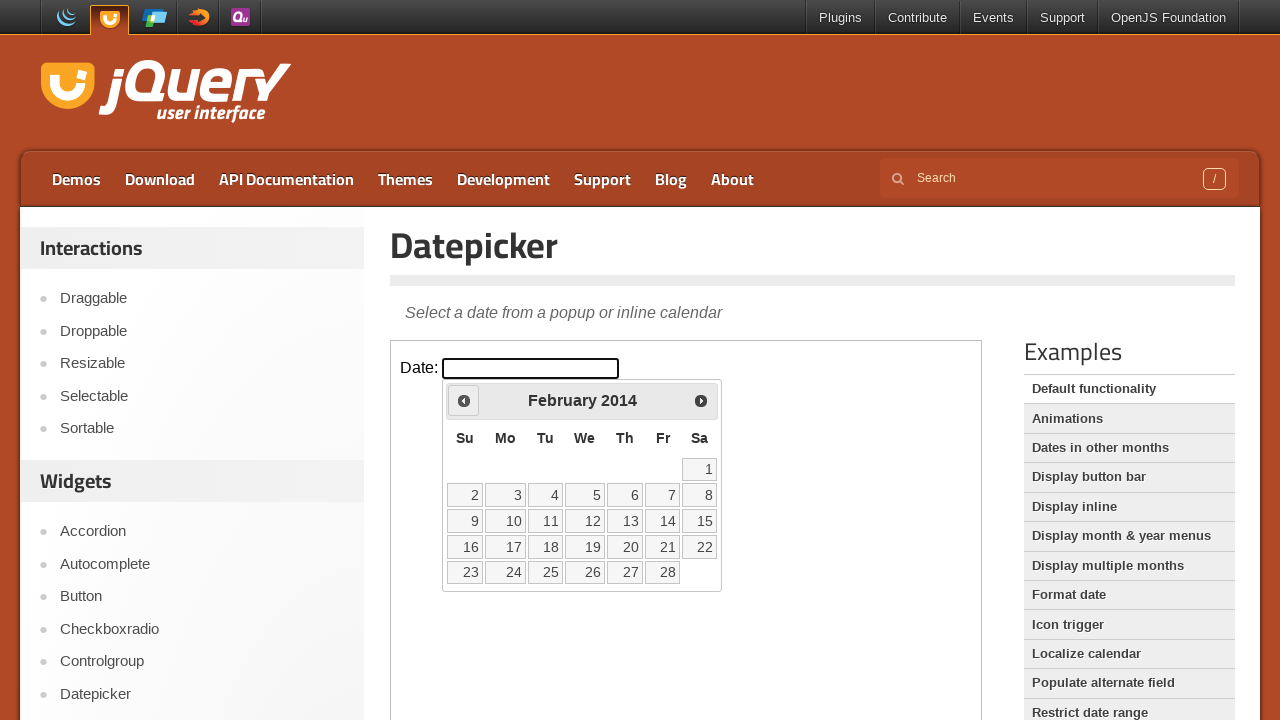

Waited for calendar to update after navigation
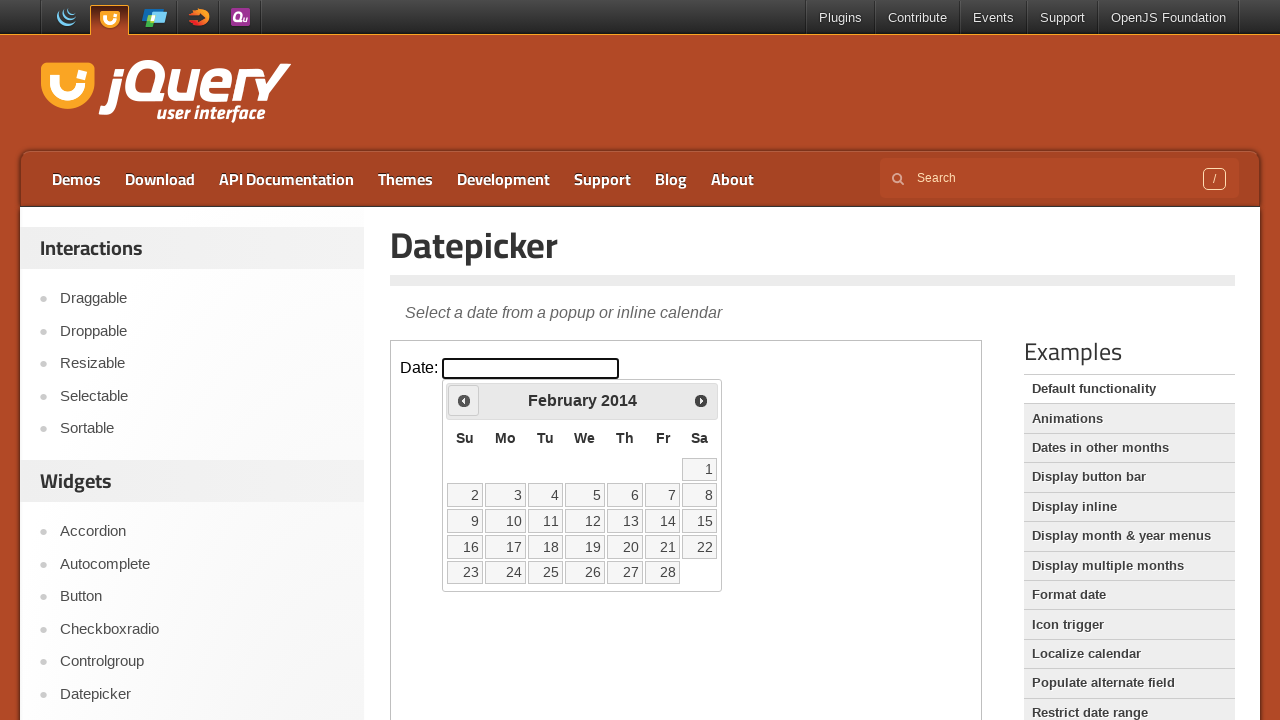

Retrieved current calendar date: February 2014
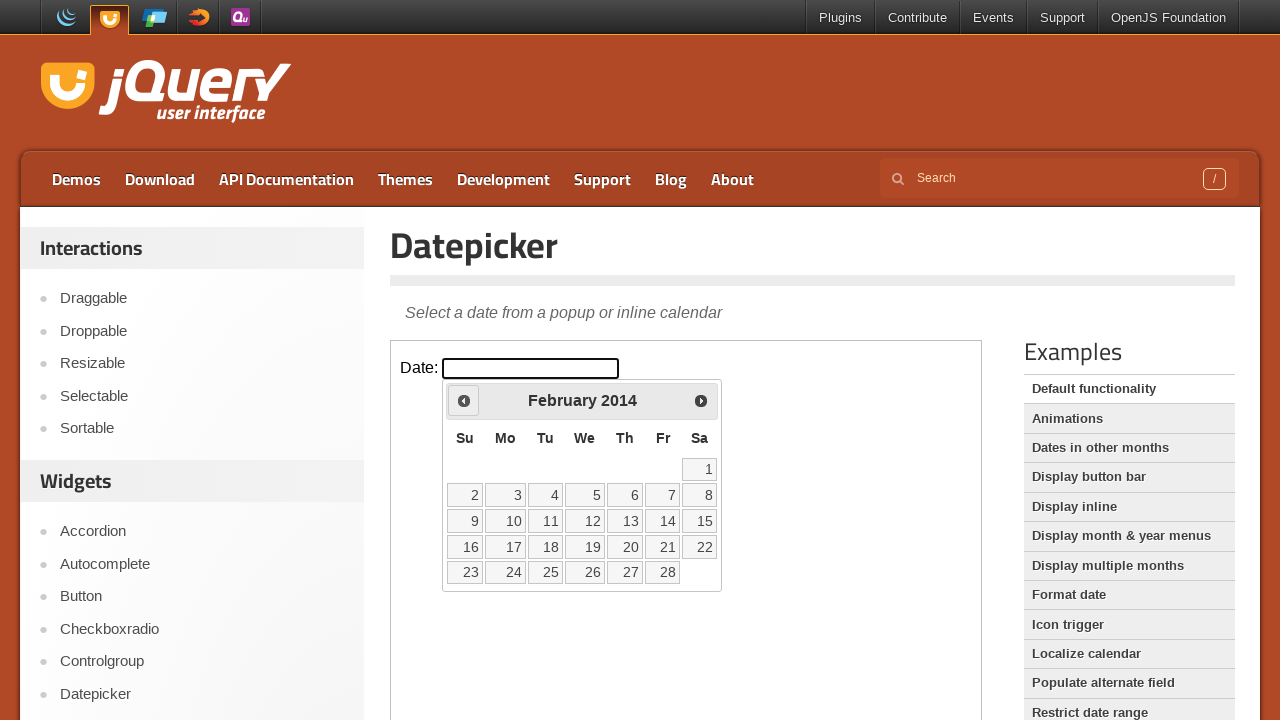

Clicked Previous button to navigate from February 2014 at (464, 400) on iframe.demo-frame >> nth=0 >> internal:control=enter-frame >> xpath=//span[text(
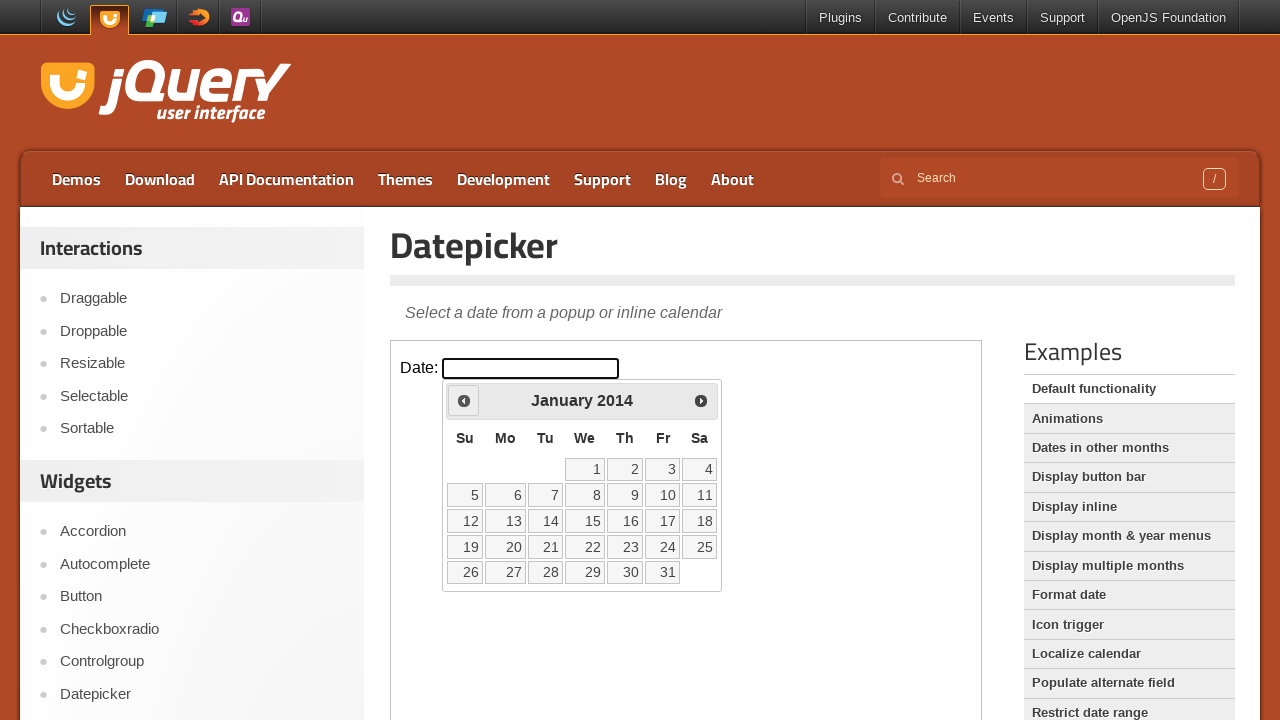

Waited for calendar to update after navigation
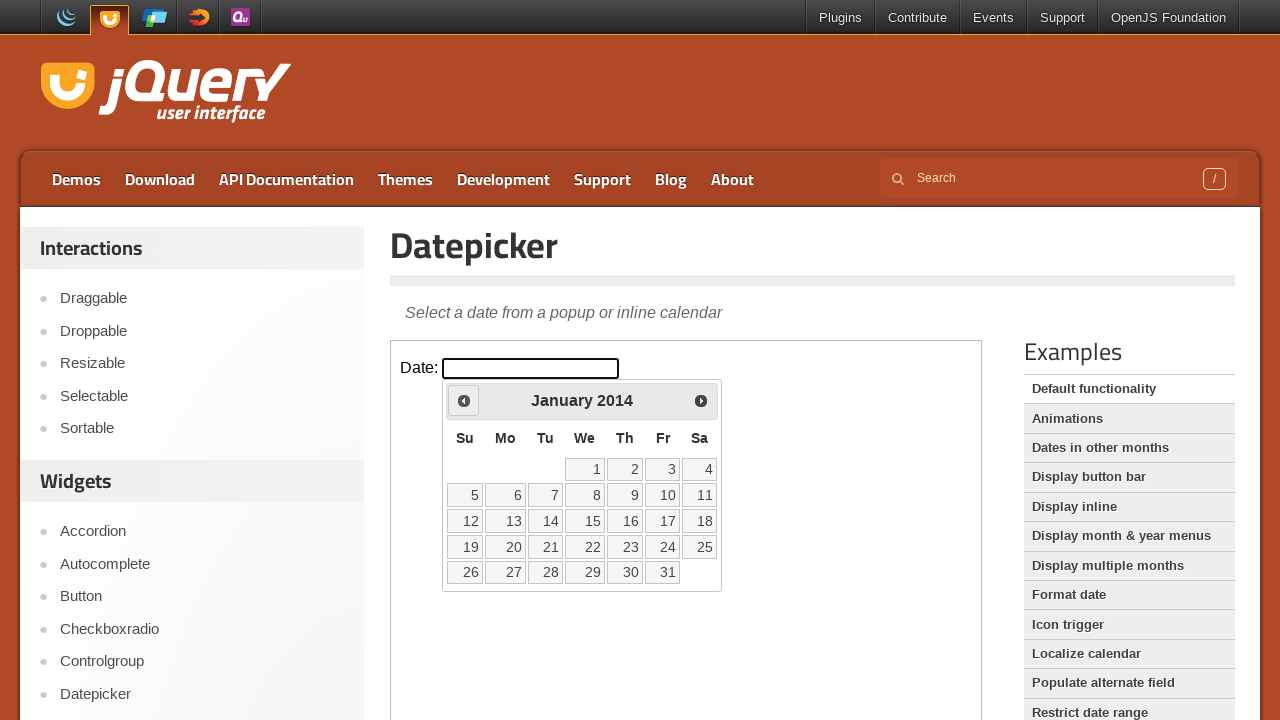

Retrieved current calendar date: January 2014
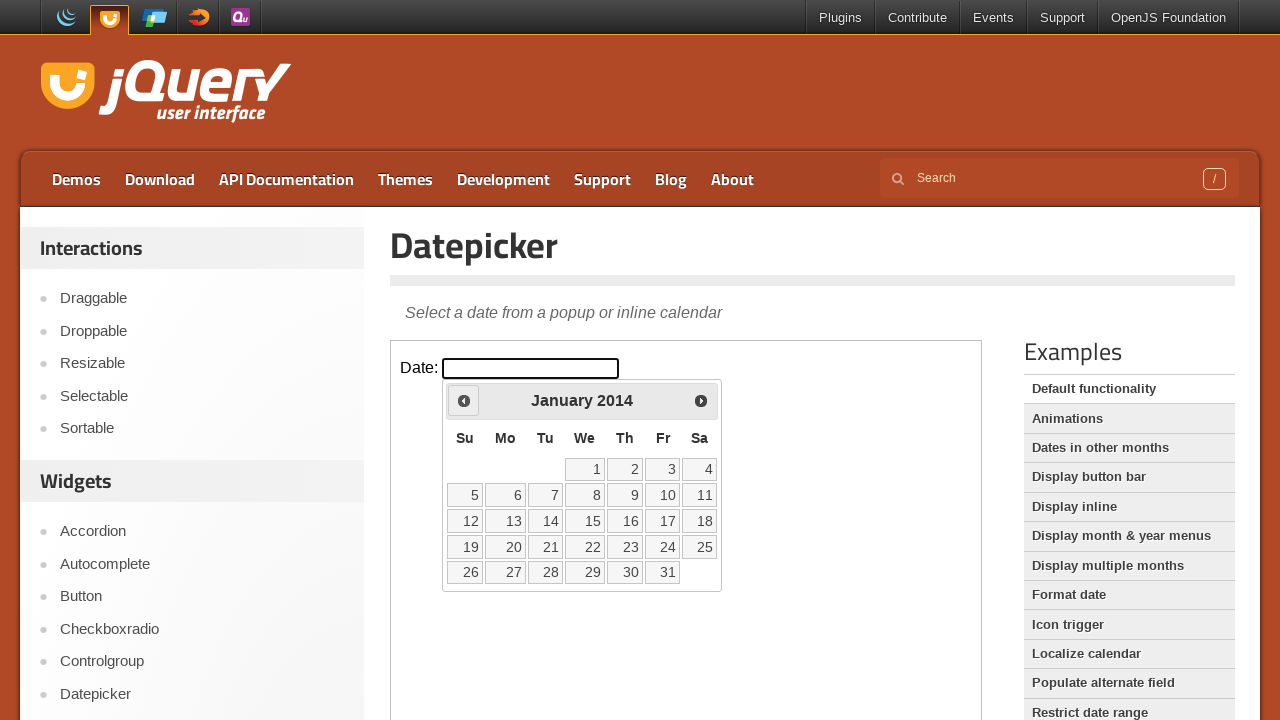

Clicked Previous button to navigate from January 2014 at (464, 400) on iframe.demo-frame >> nth=0 >> internal:control=enter-frame >> xpath=//span[text(
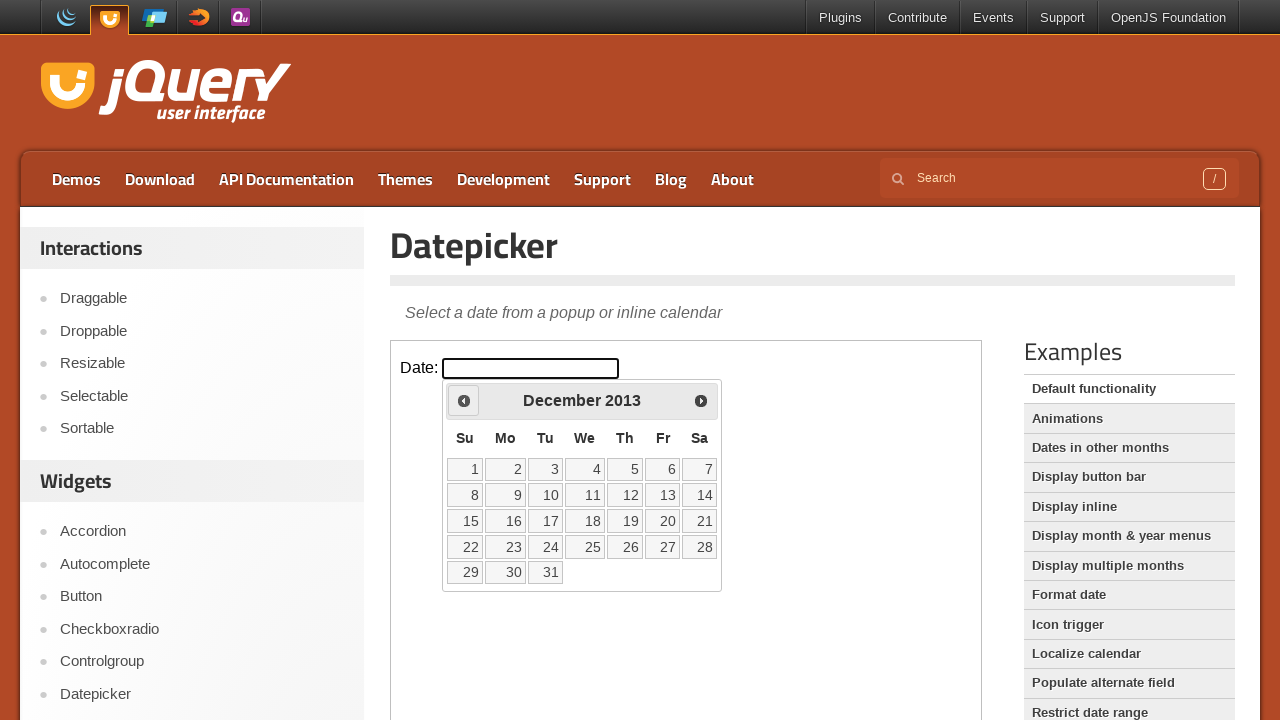

Waited for calendar to update after navigation
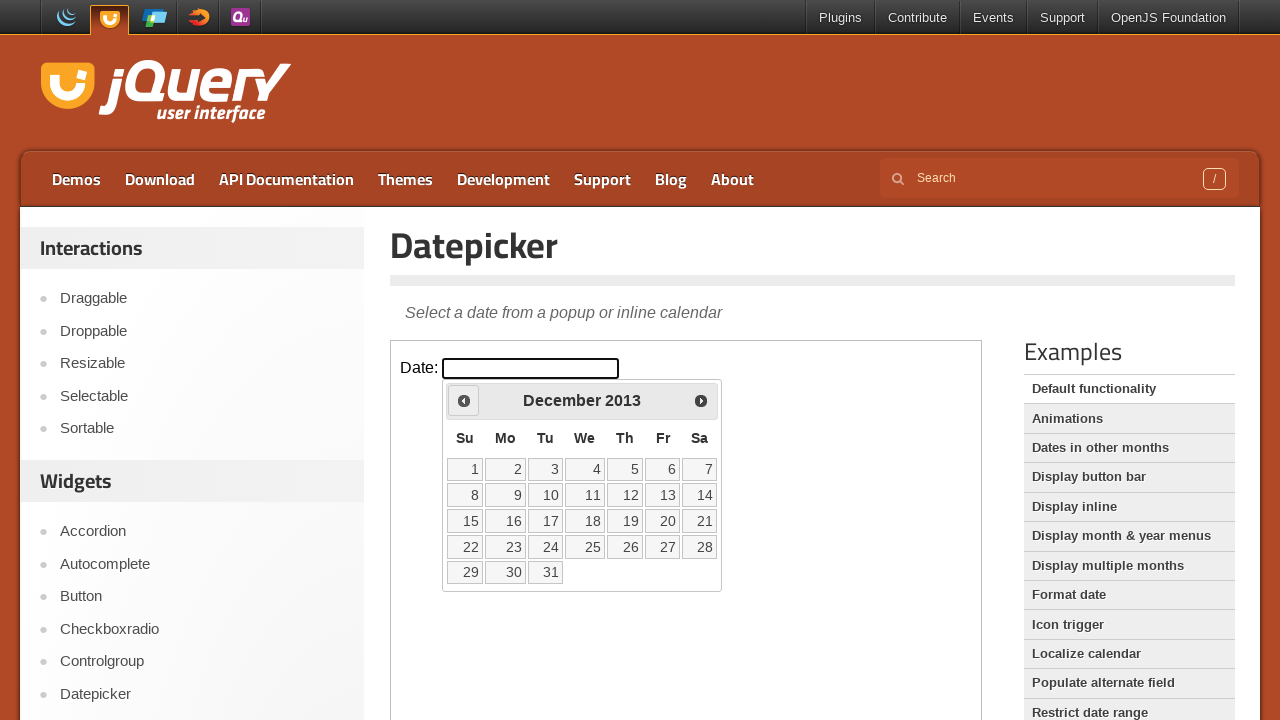

Retrieved current calendar date: December 2013
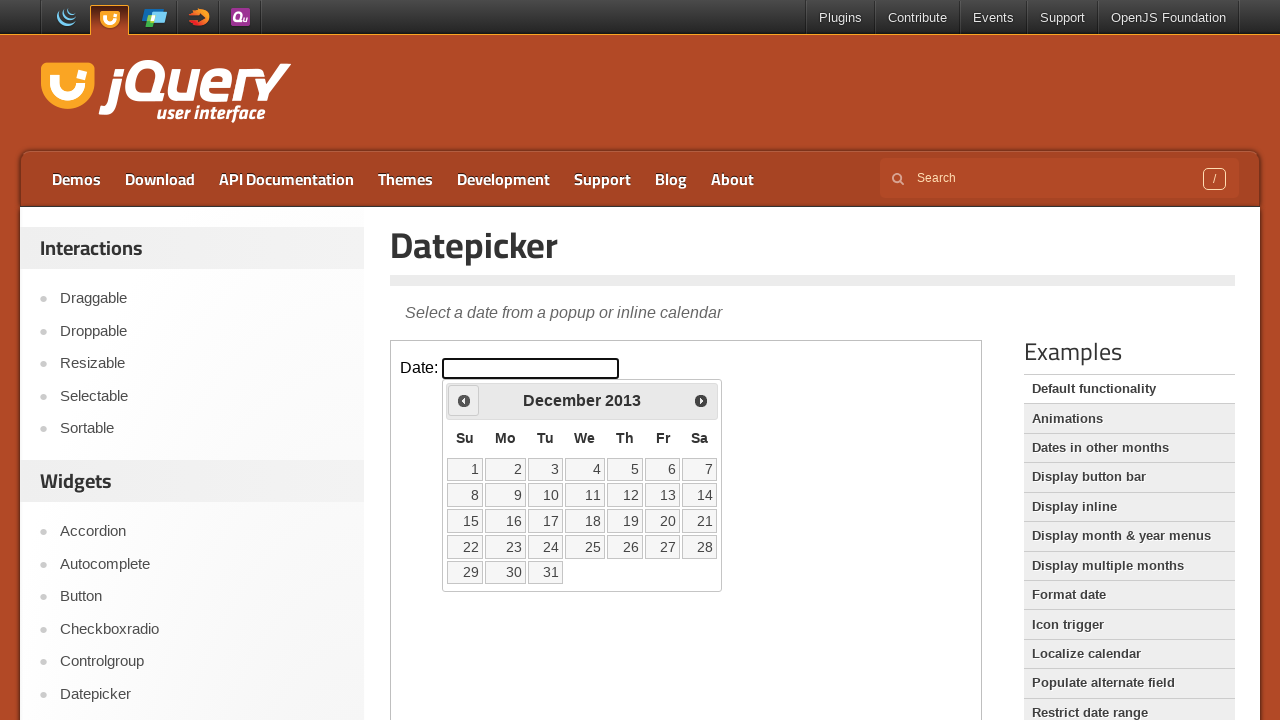

Clicked Previous button to navigate from December 2013 at (464, 400) on iframe.demo-frame >> nth=0 >> internal:control=enter-frame >> xpath=//span[text(
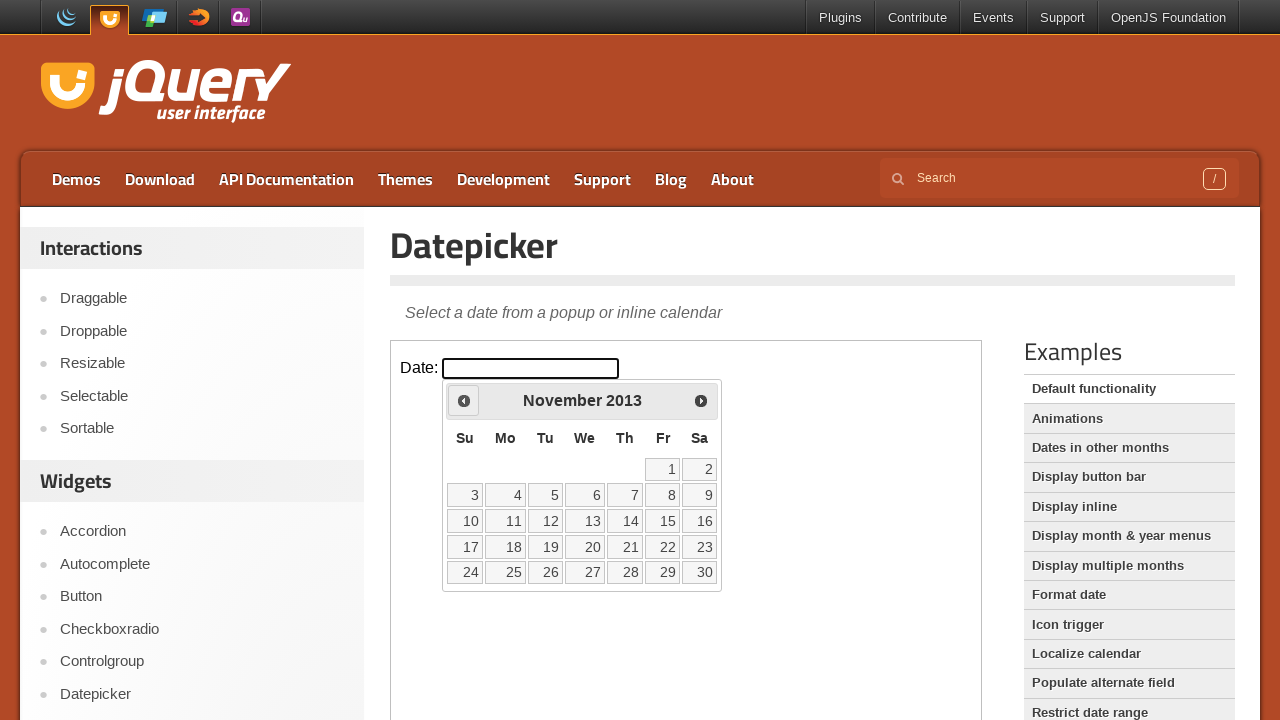

Waited for calendar to update after navigation
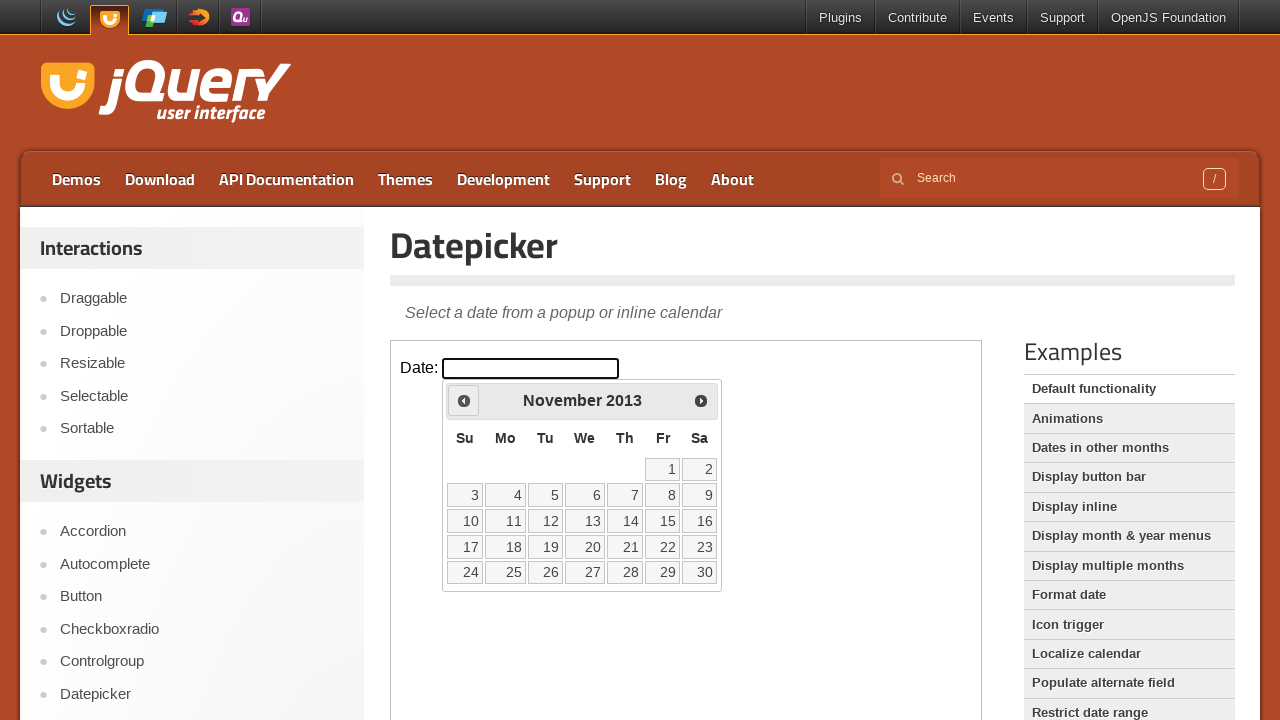

Retrieved current calendar date: November 2013
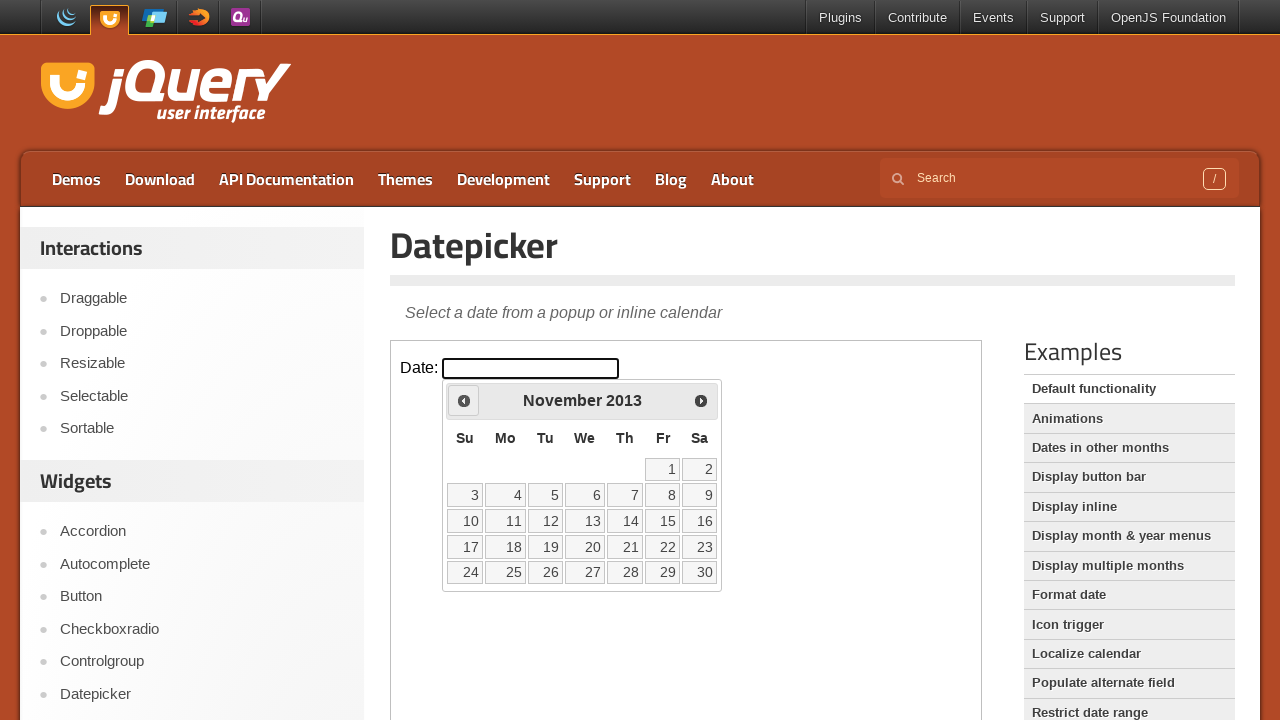

Clicked Previous button to navigate from November 2013 at (464, 400) on iframe.demo-frame >> nth=0 >> internal:control=enter-frame >> xpath=//span[text(
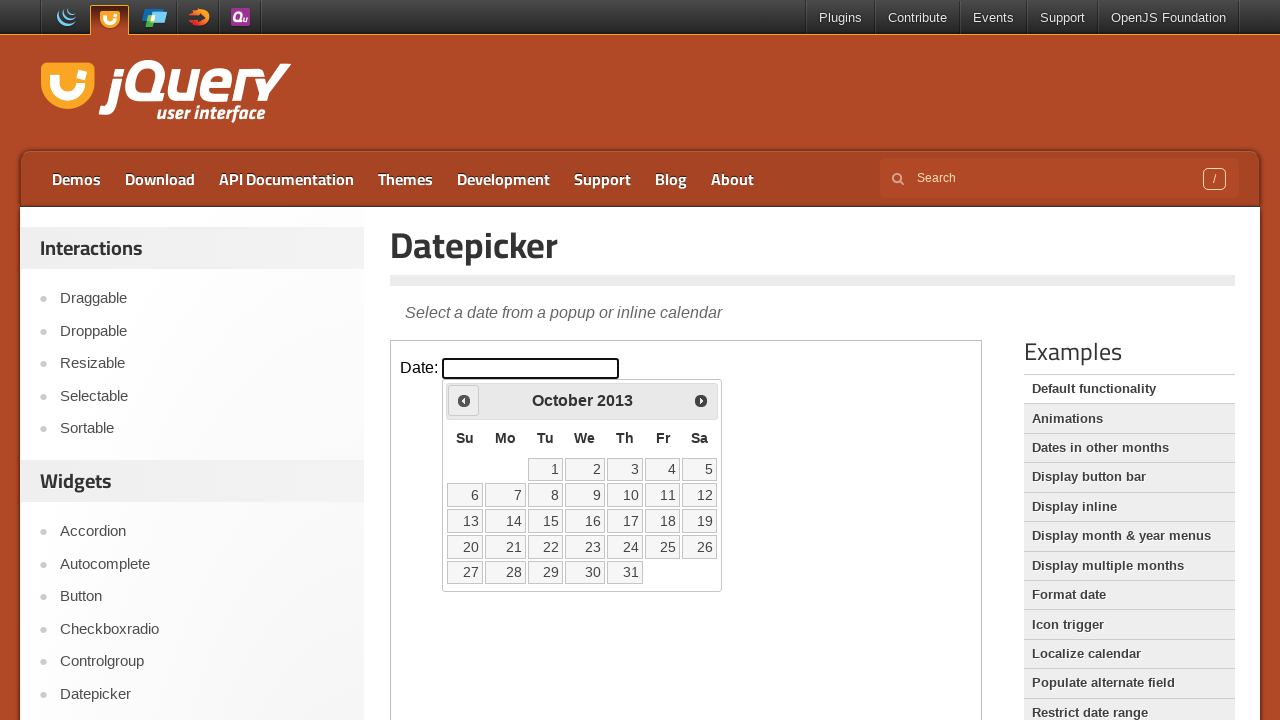

Waited for calendar to update after navigation
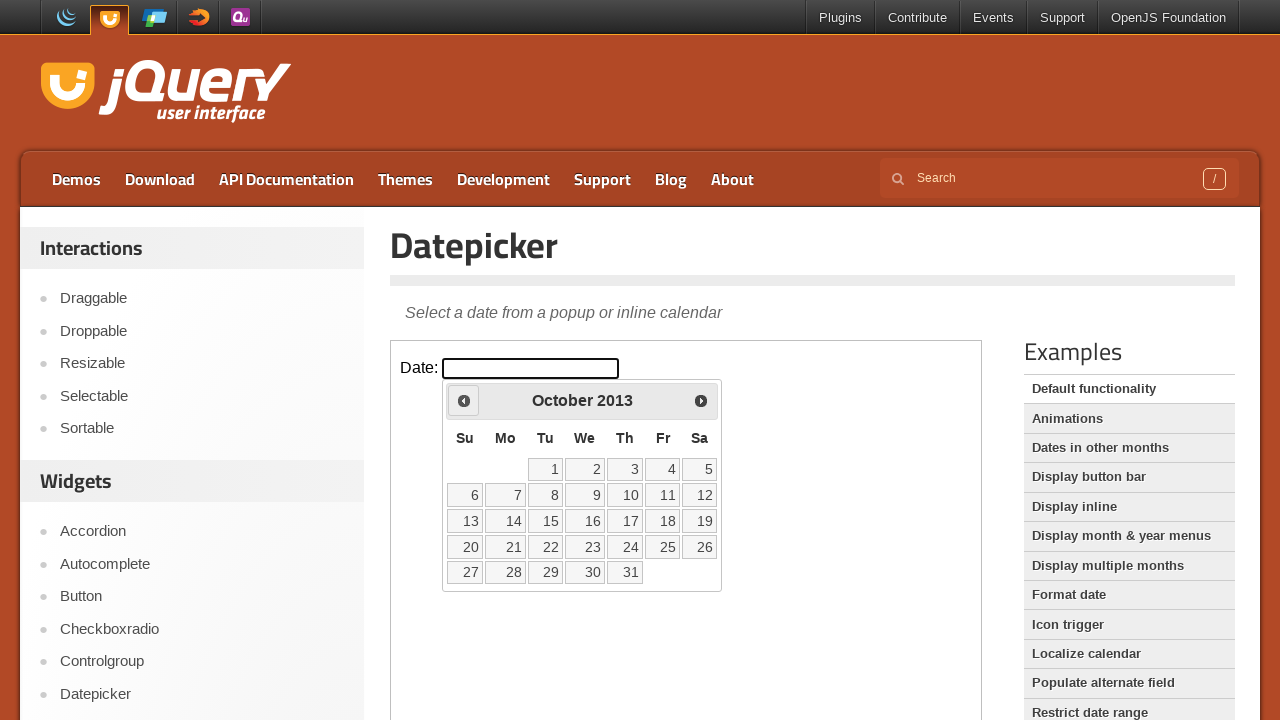

Retrieved current calendar date: October 2013
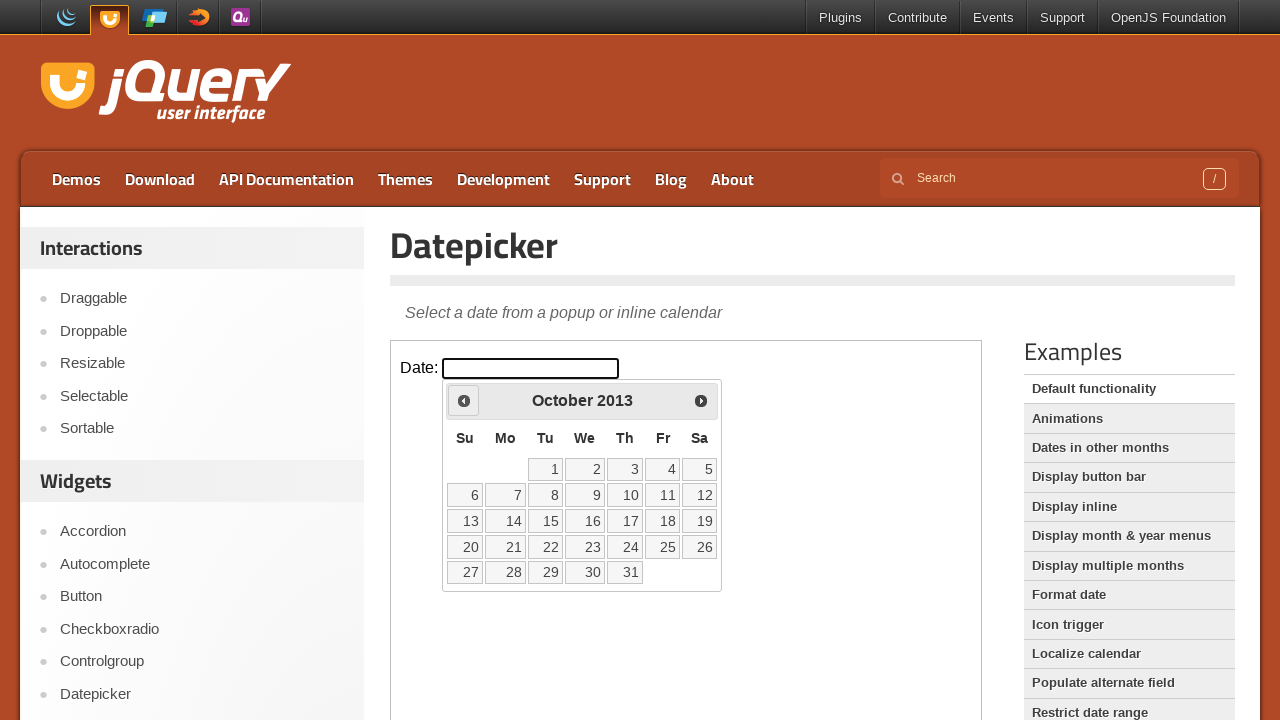

Clicked Previous button to navigate from October 2013 at (464, 400) on iframe.demo-frame >> nth=0 >> internal:control=enter-frame >> xpath=//span[text(
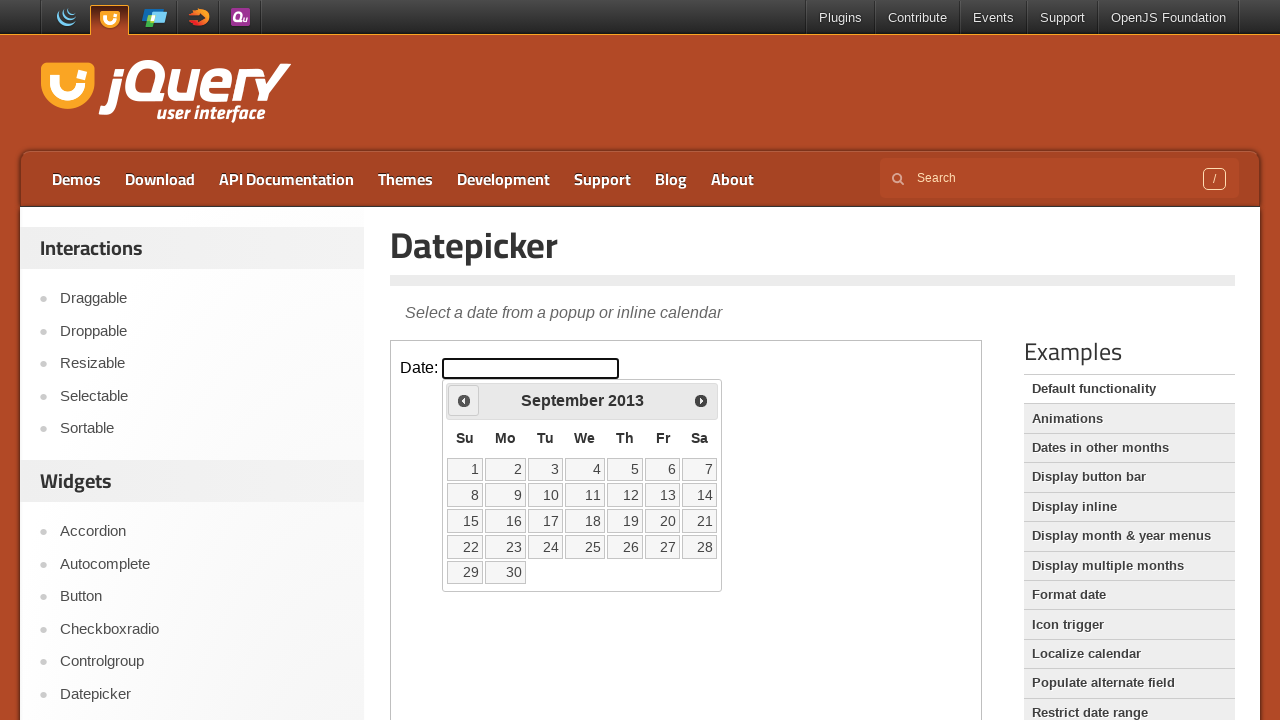

Waited for calendar to update after navigation
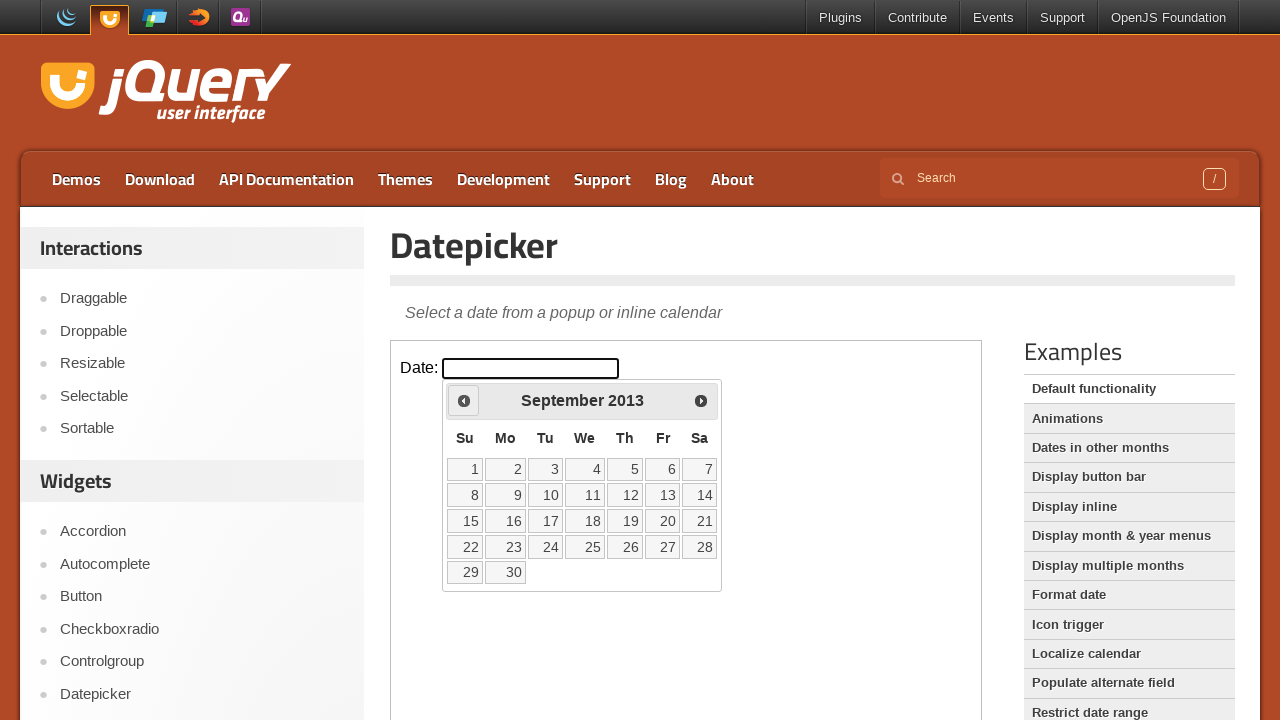

Retrieved current calendar date: September 2013
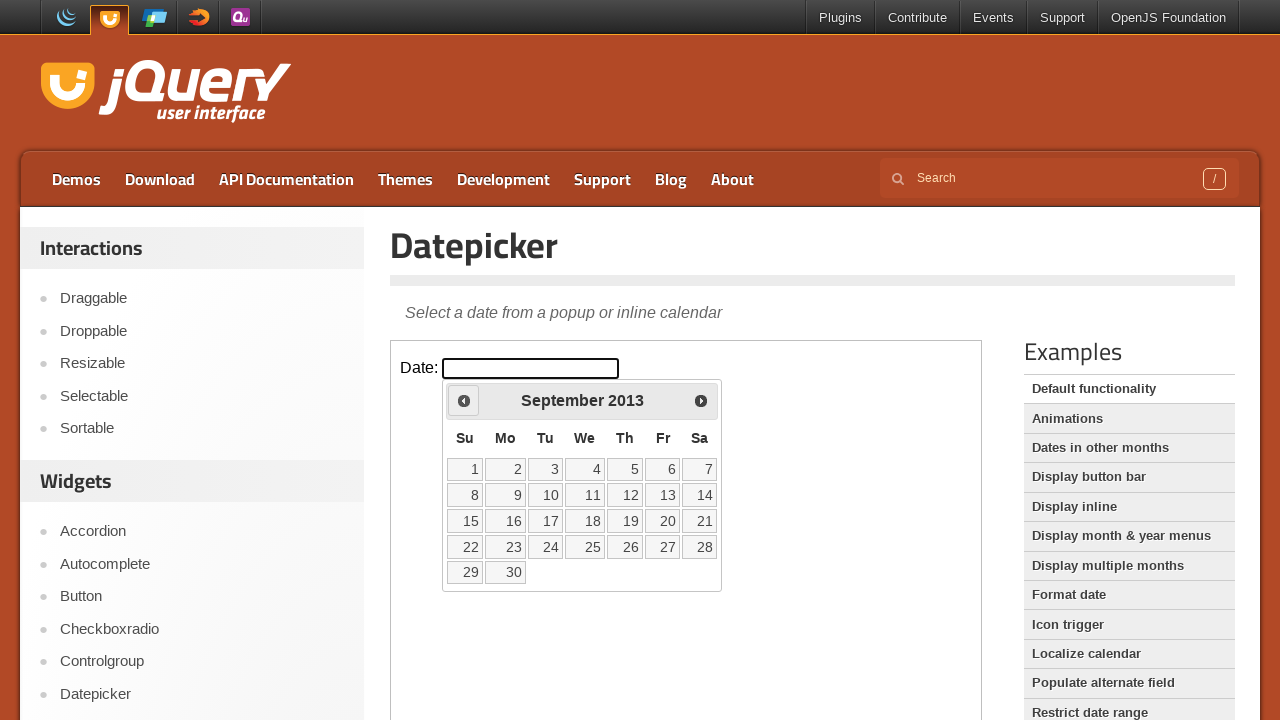

Clicked Previous button to navigate from September 2013 at (464, 400) on iframe.demo-frame >> nth=0 >> internal:control=enter-frame >> xpath=//span[text(
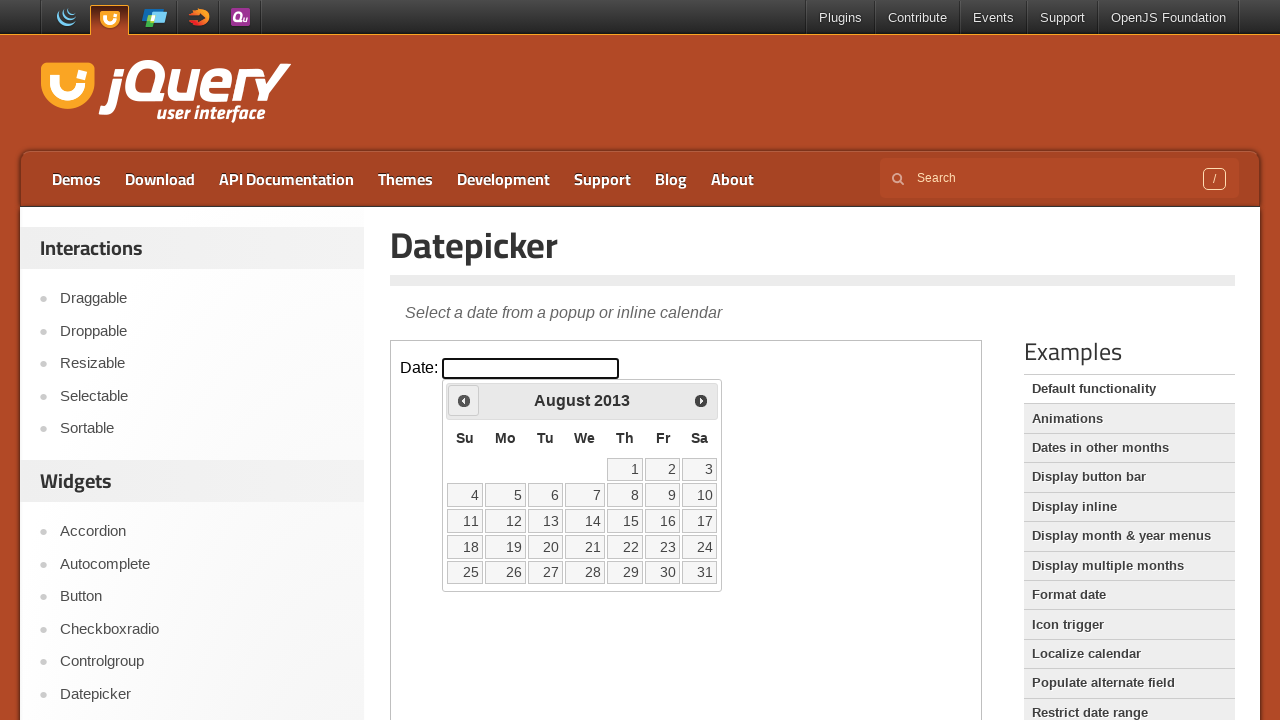

Waited for calendar to update after navigation
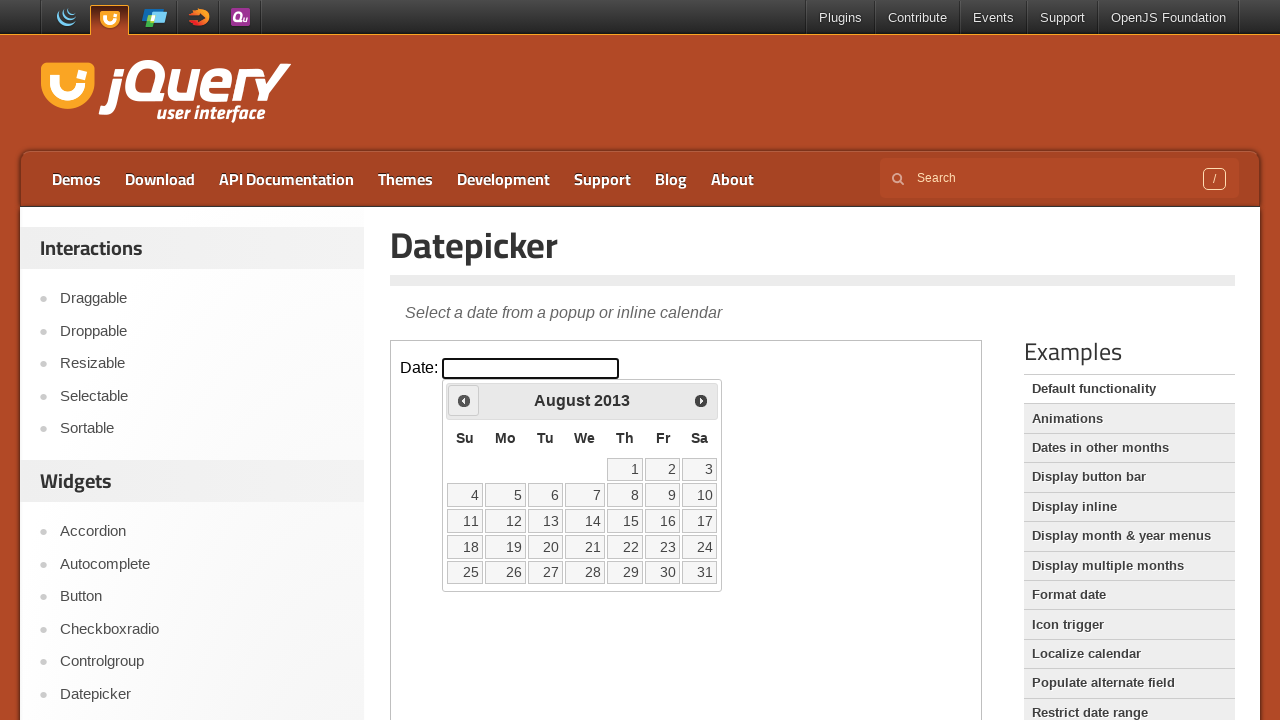

Retrieved current calendar date: August 2013
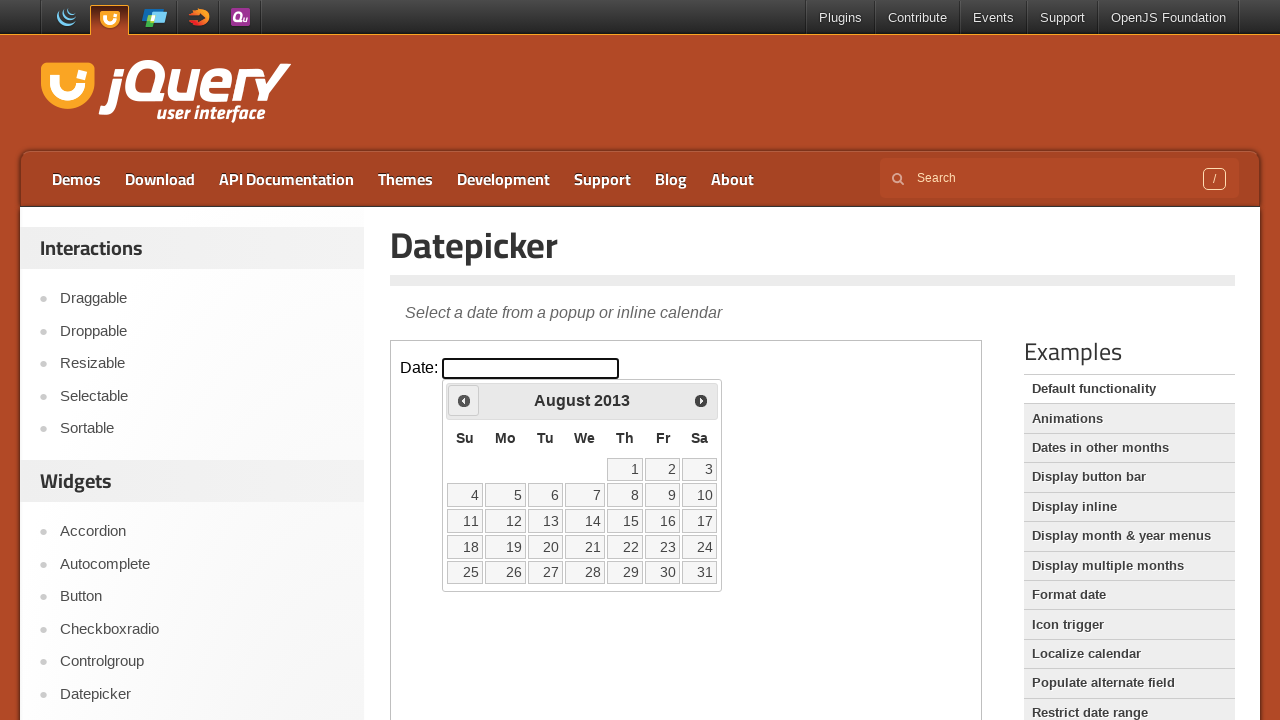

Clicked Previous button to navigate from August 2013 at (464, 400) on iframe.demo-frame >> nth=0 >> internal:control=enter-frame >> xpath=//span[text(
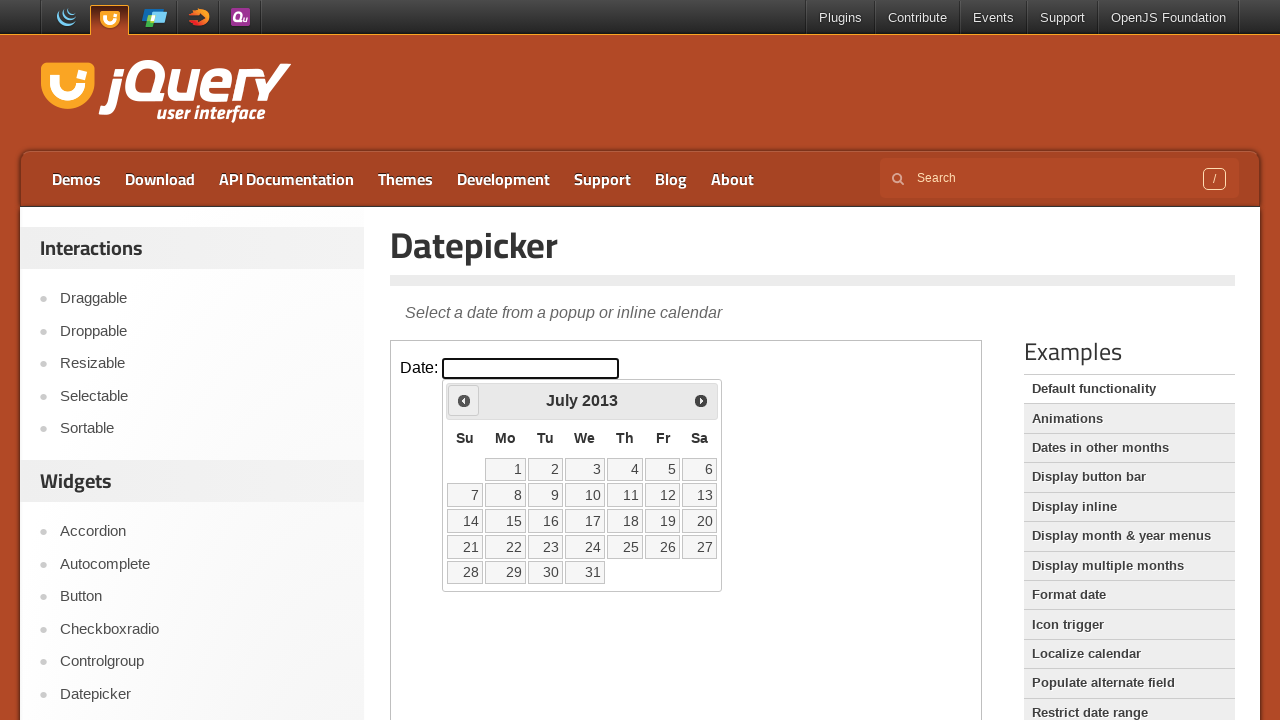

Waited for calendar to update after navigation
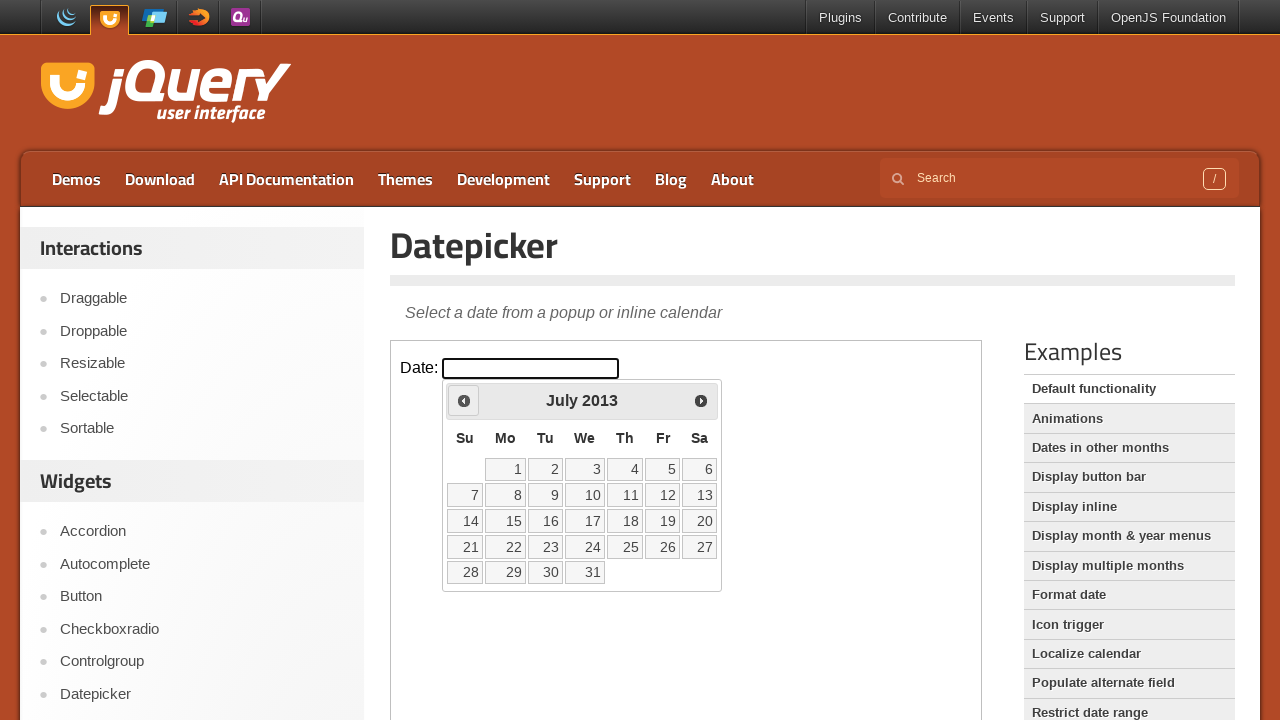

Retrieved current calendar date: July 2013
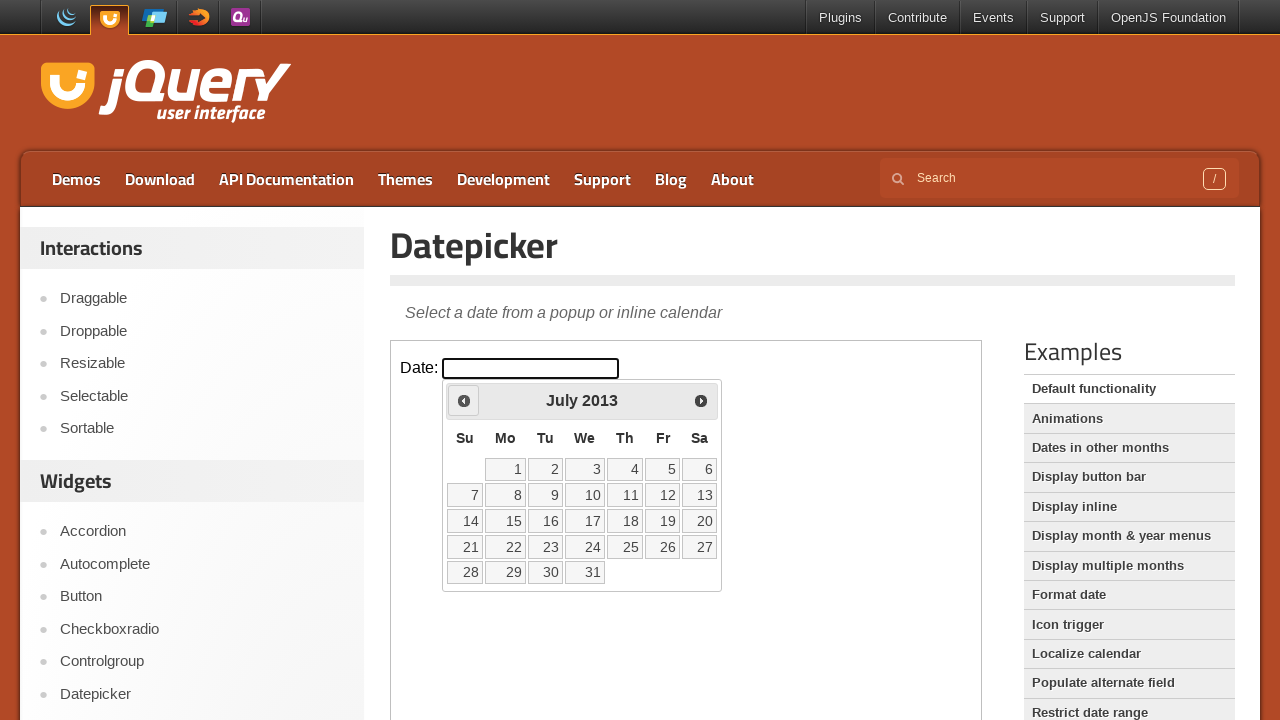

Clicked Previous button to navigate from July 2013 at (464, 400) on iframe.demo-frame >> nth=0 >> internal:control=enter-frame >> xpath=//span[text(
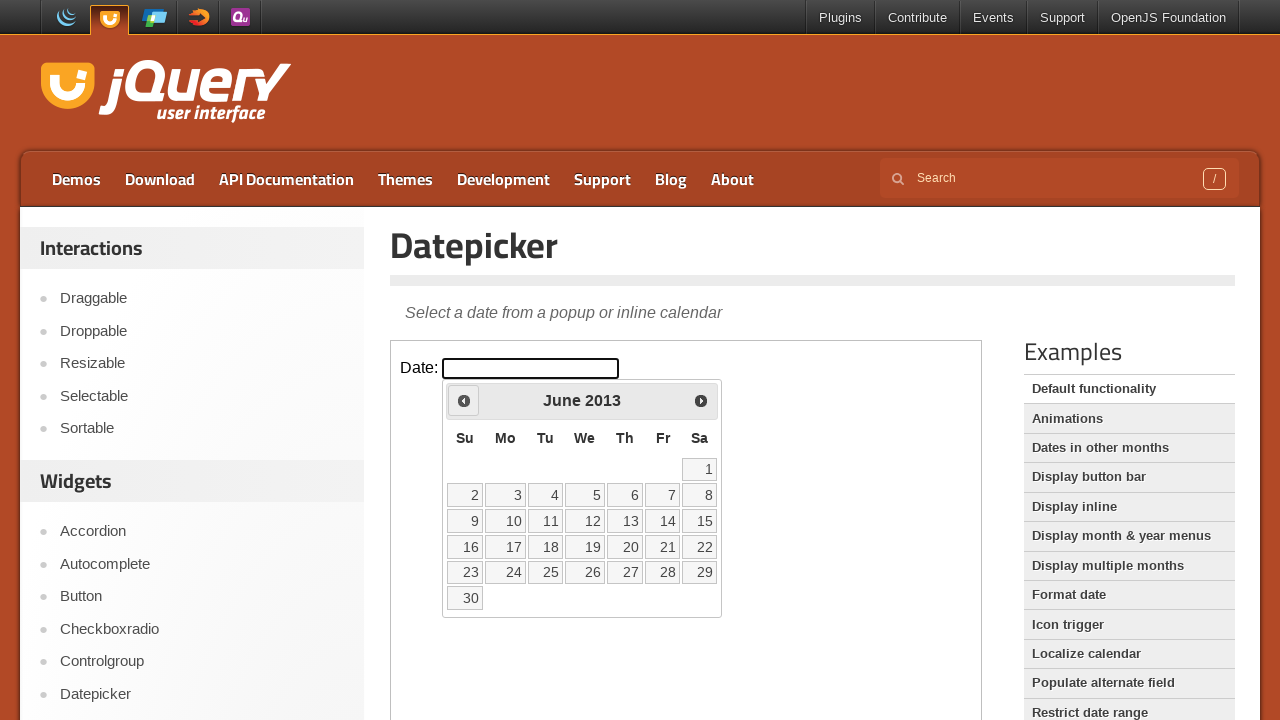

Waited for calendar to update after navigation
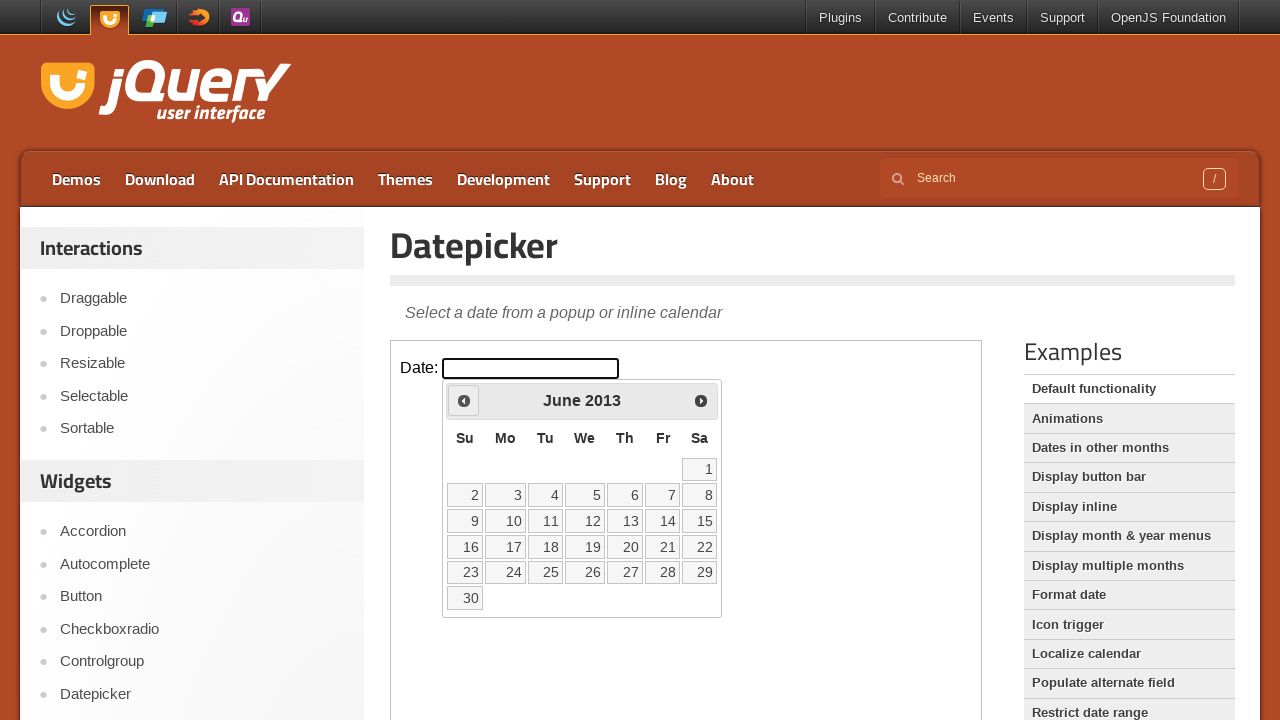

Retrieved current calendar date: June 2013
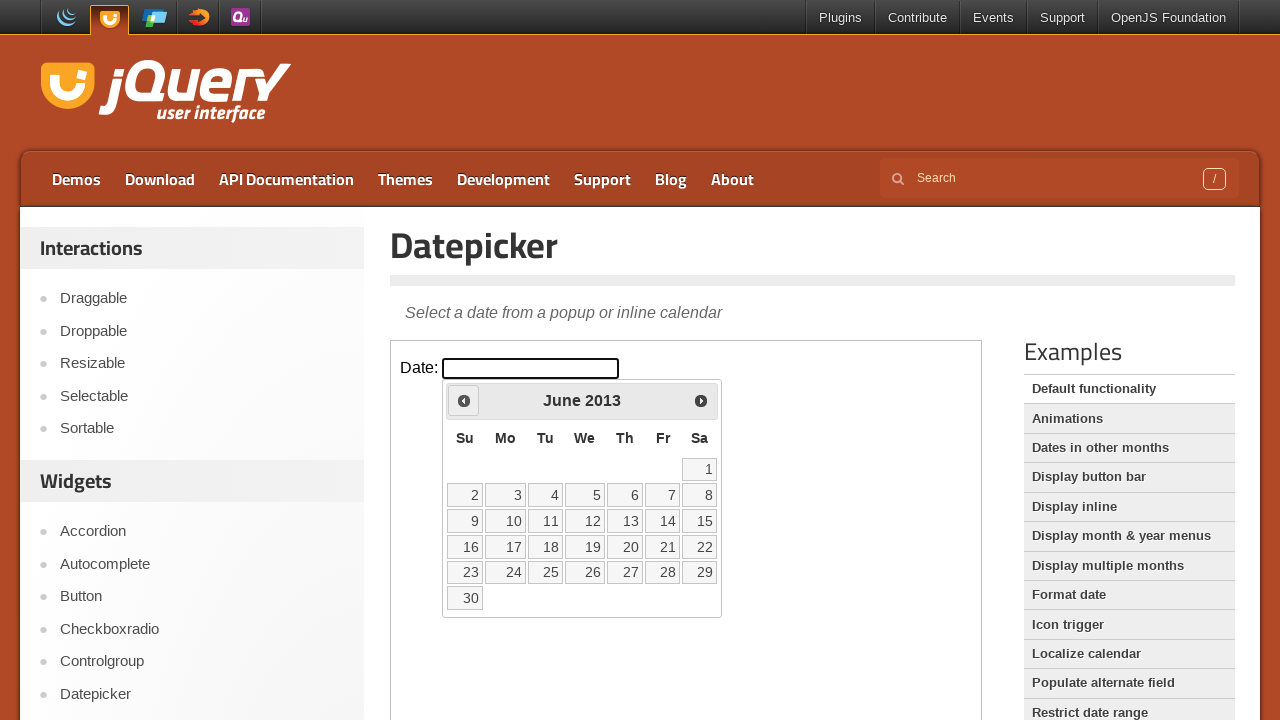

Clicked Previous button to navigate from June 2013 at (464, 400) on iframe.demo-frame >> nth=0 >> internal:control=enter-frame >> xpath=//span[text(
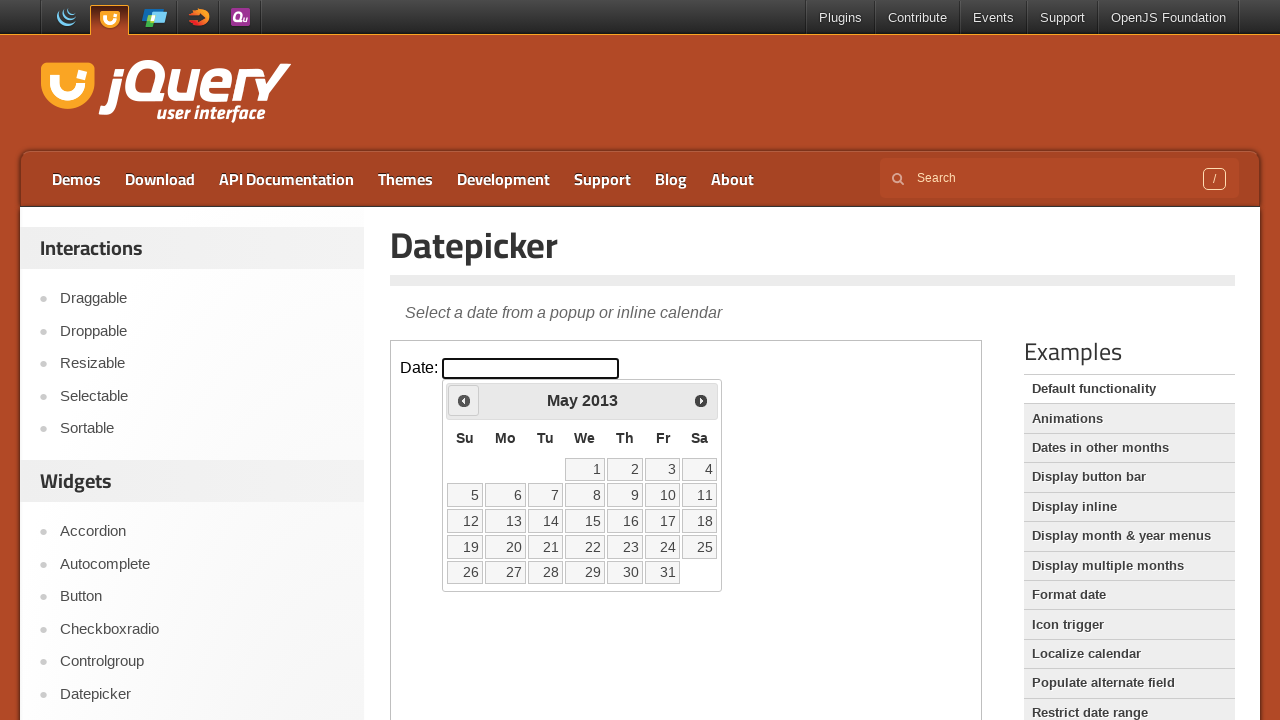

Waited for calendar to update after navigation
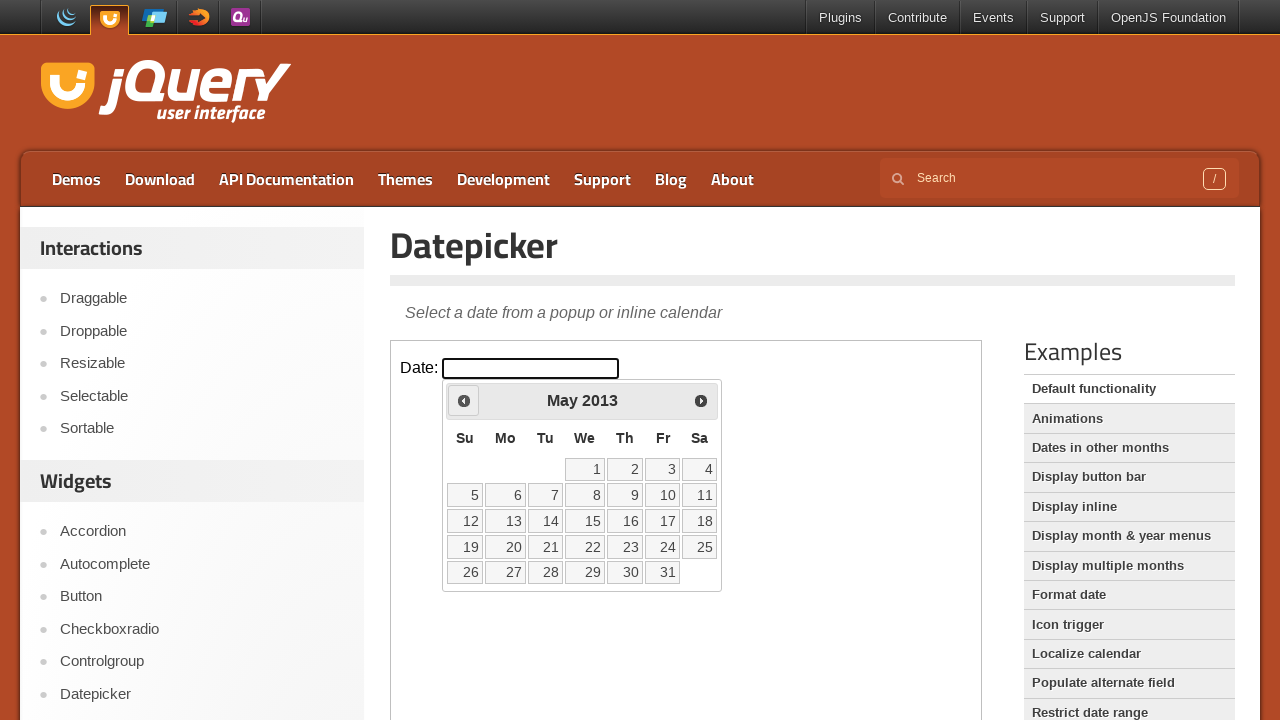

Retrieved current calendar date: May 2013
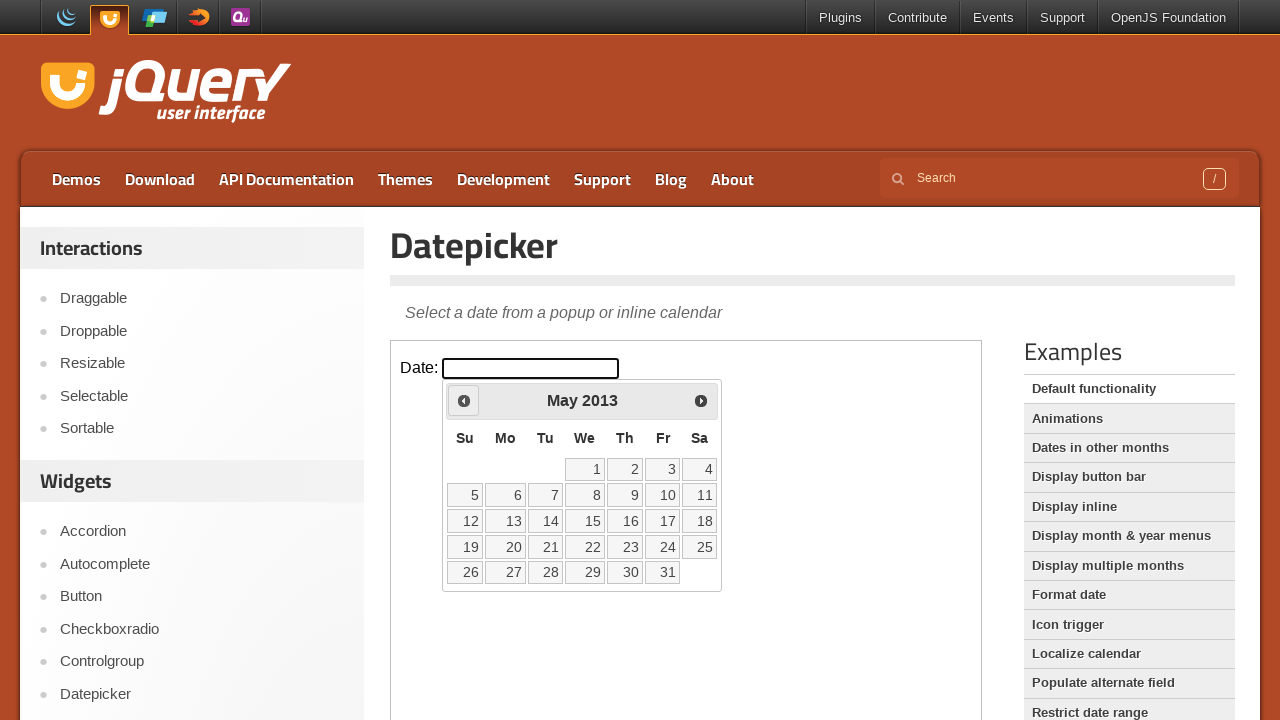

Clicked Previous button to navigate from May 2013 at (464, 400) on iframe.demo-frame >> nth=0 >> internal:control=enter-frame >> xpath=//span[text(
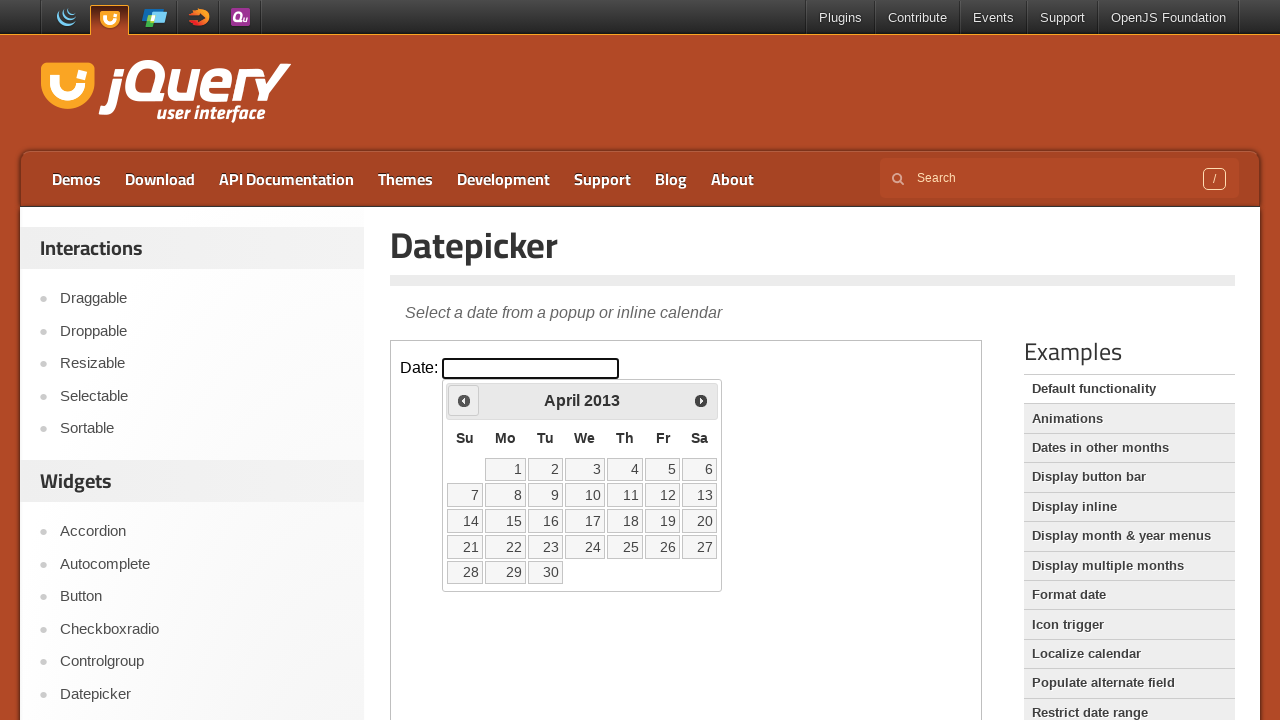

Waited for calendar to update after navigation
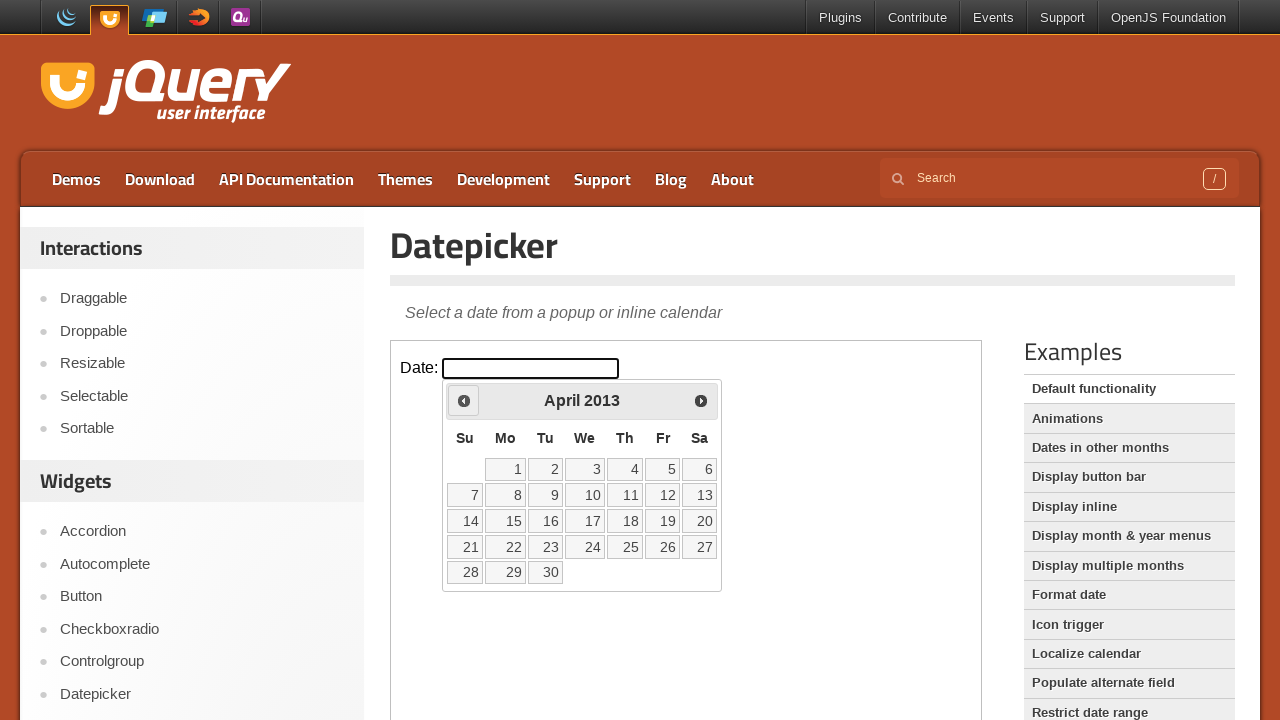

Retrieved current calendar date: April 2013
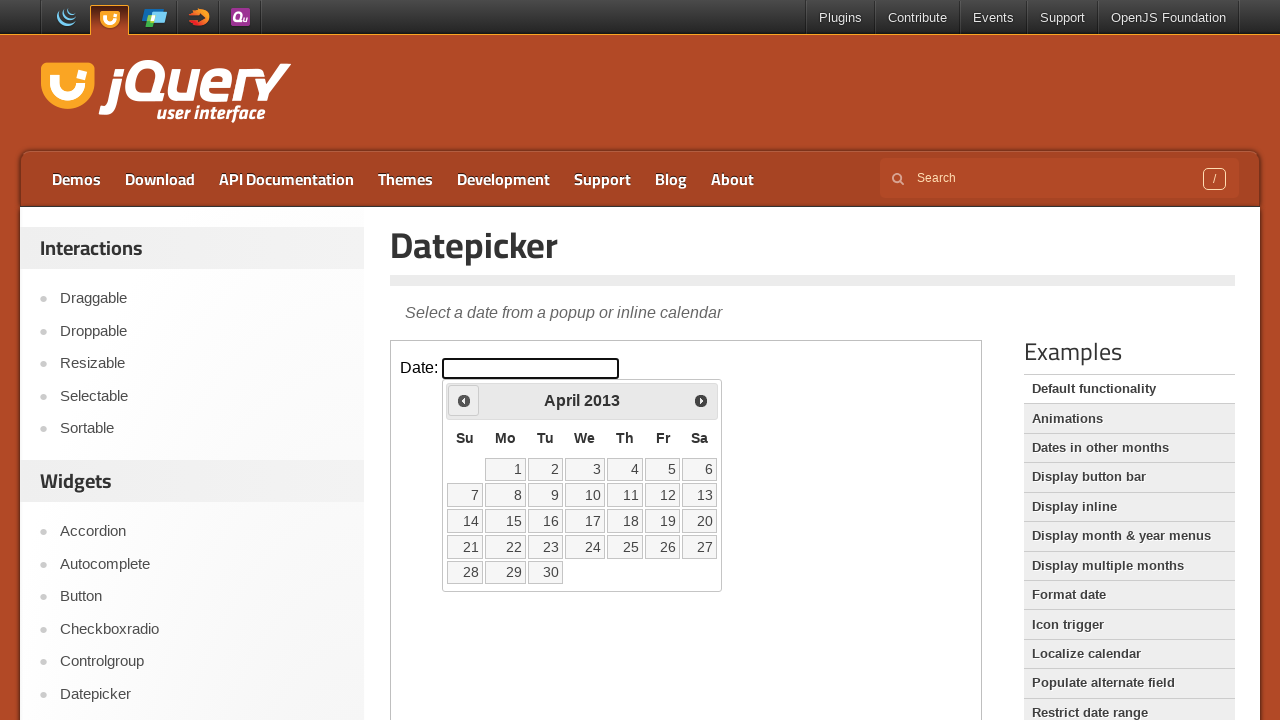

Clicked Previous button to navigate from April 2013 at (464, 400) on iframe.demo-frame >> nth=0 >> internal:control=enter-frame >> xpath=//span[text(
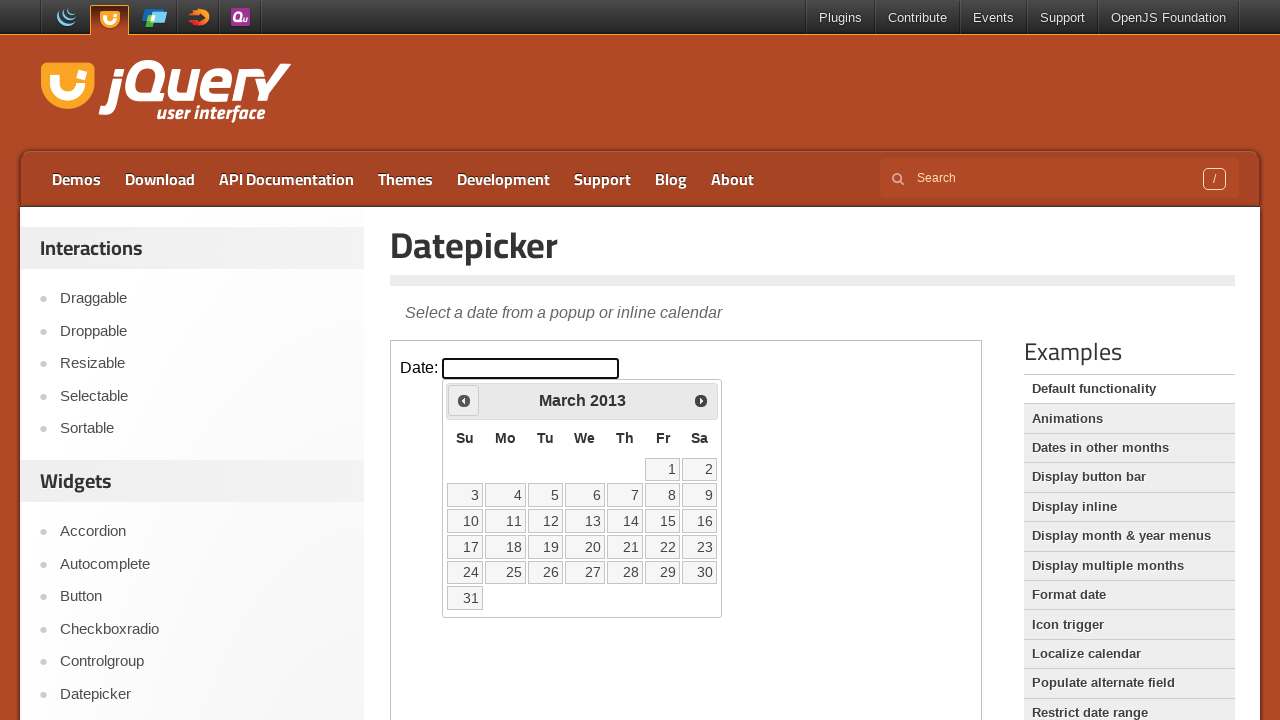

Waited for calendar to update after navigation
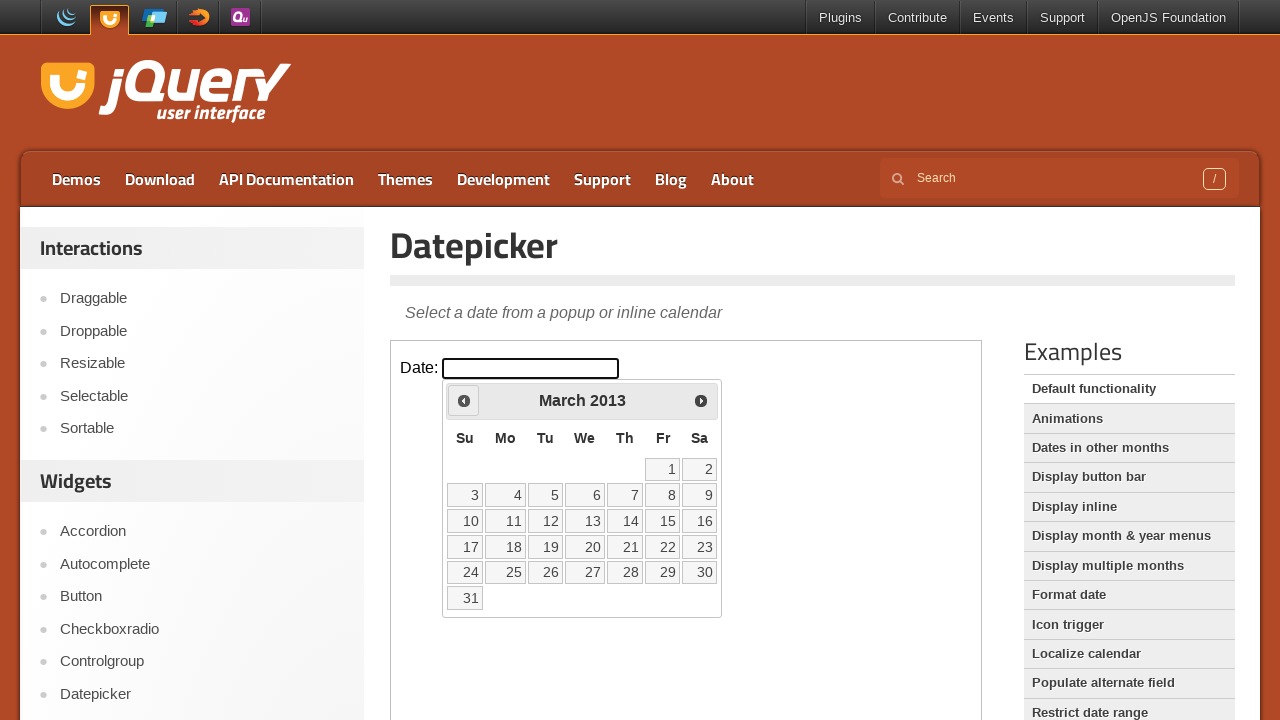

Retrieved current calendar date: March 2013
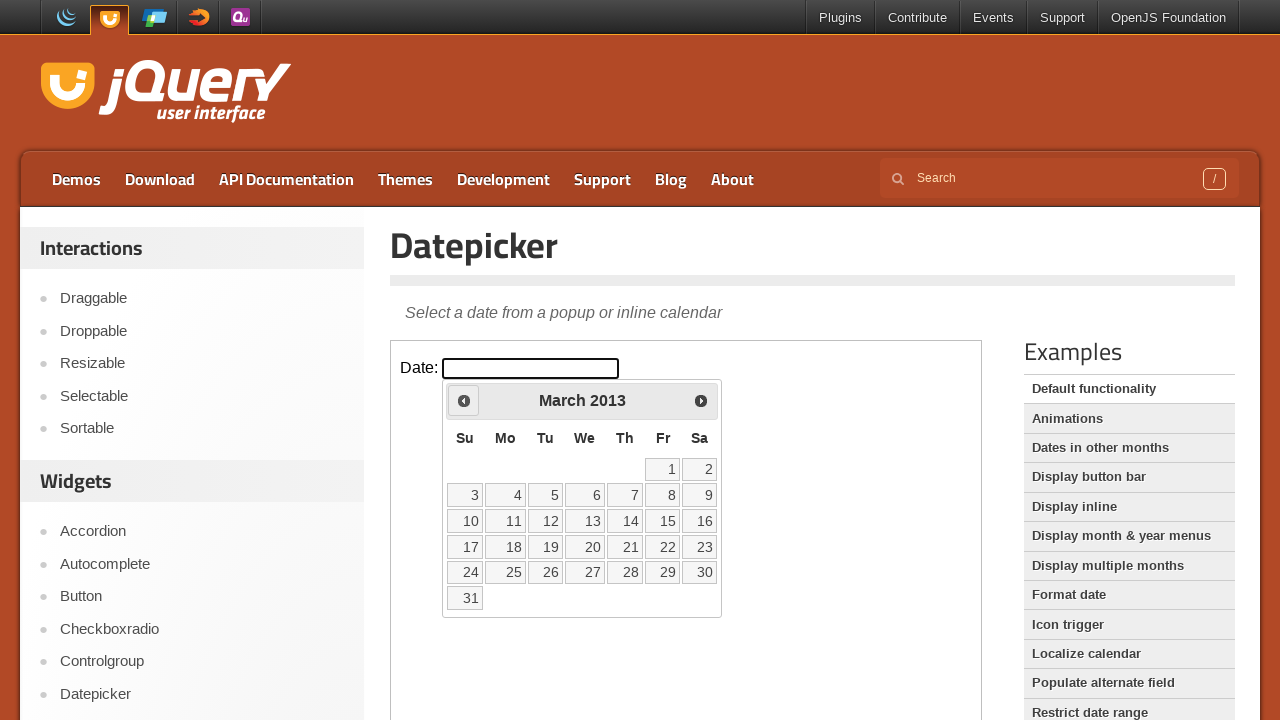

Clicked Previous button to navigate from March 2013 at (464, 400) on iframe.demo-frame >> nth=0 >> internal:control=enter-frame >> xpath=//span[text(
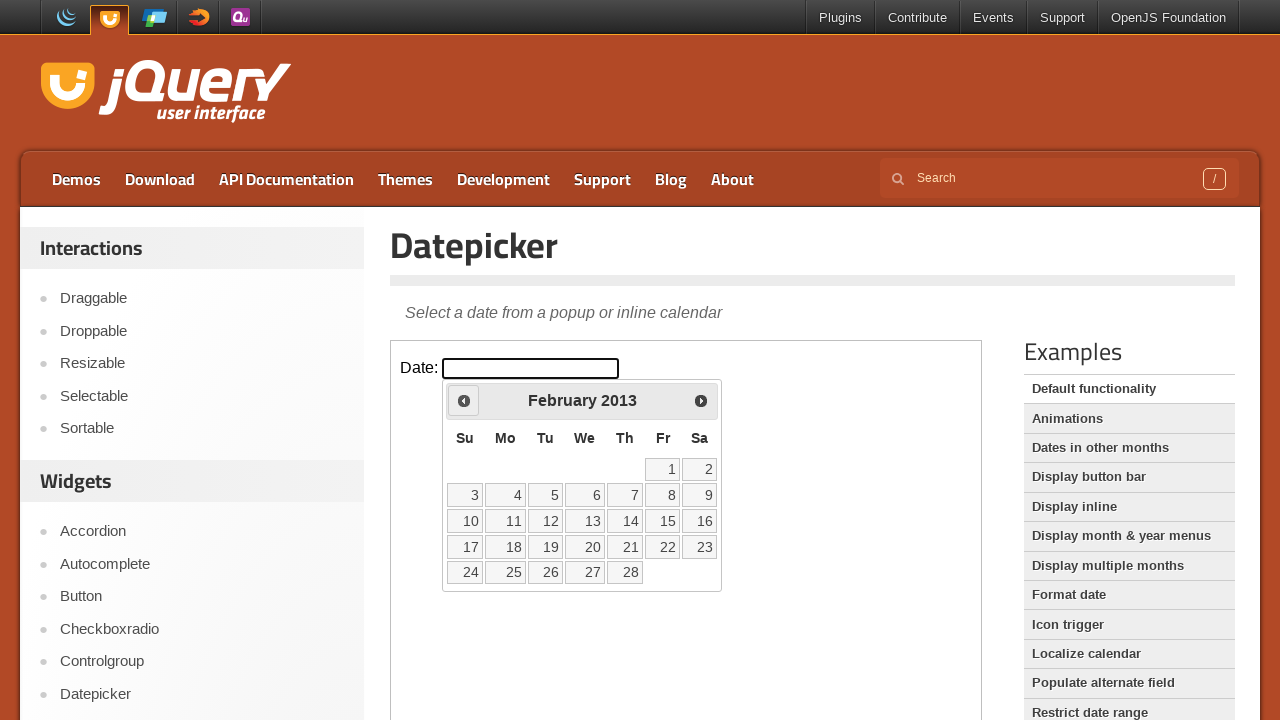

Waited for calendar to update after navigation
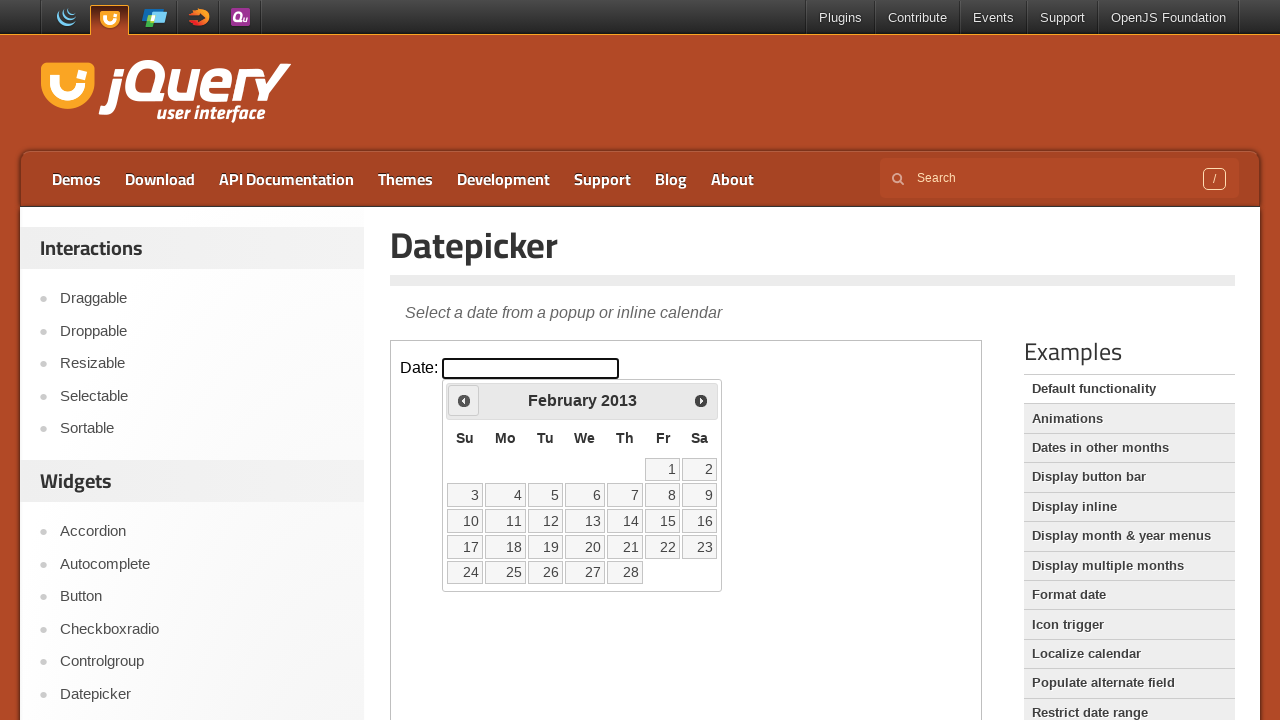

Retrieved current calendar date: February 2013
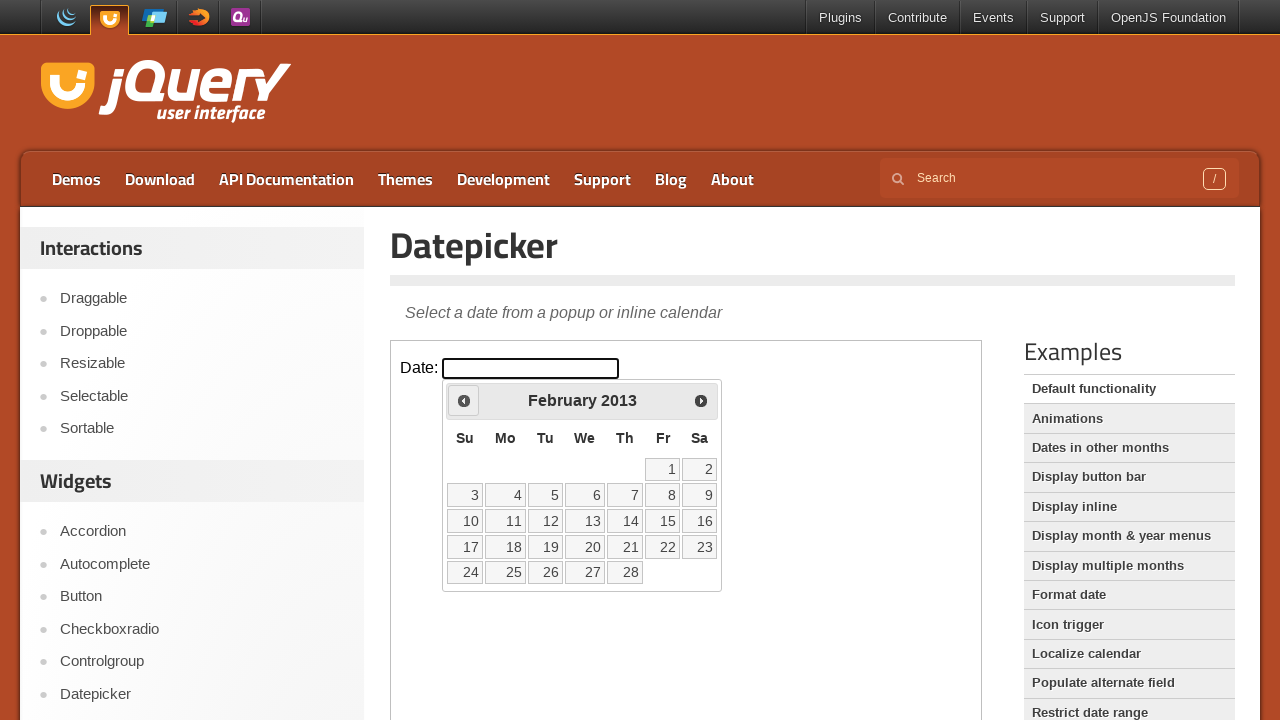

Clicked Previous button to navigate from February 2013 at (464, 400) on iframe.demo-frame >> nth=0 >> internal:control=enter-frame >> xpath=//span[text(
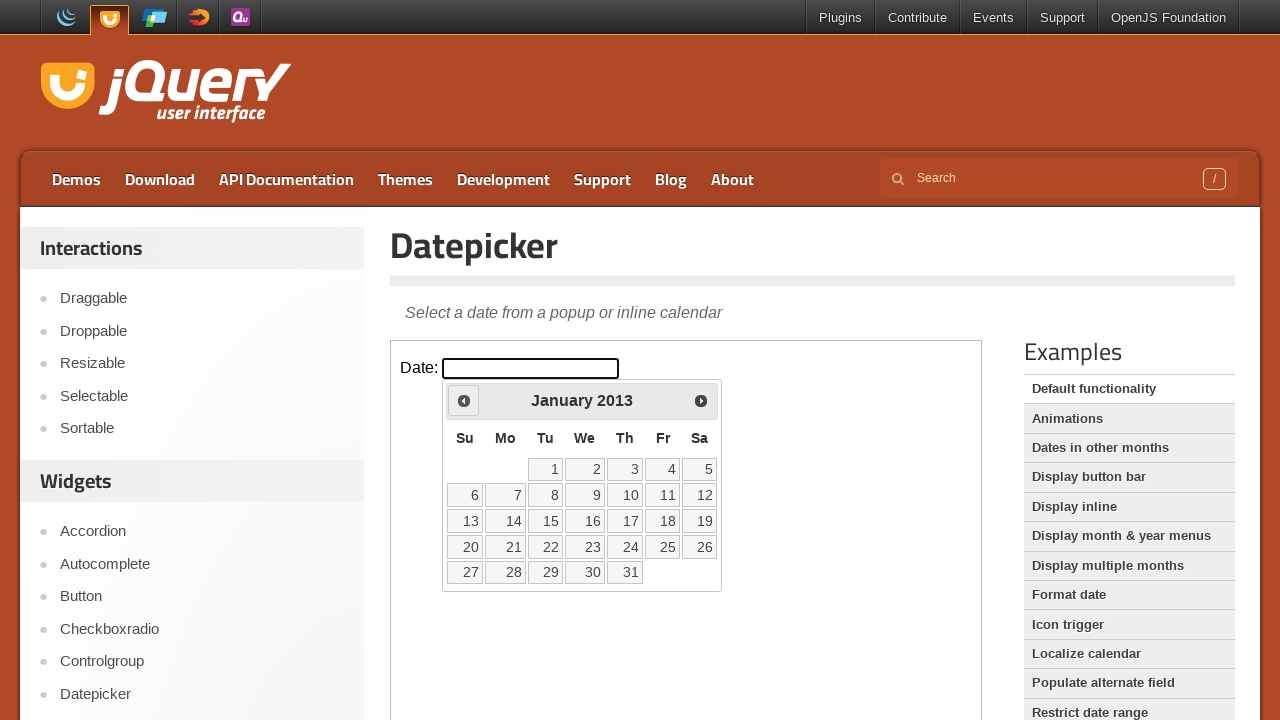

Waited for calendar to update after navigation
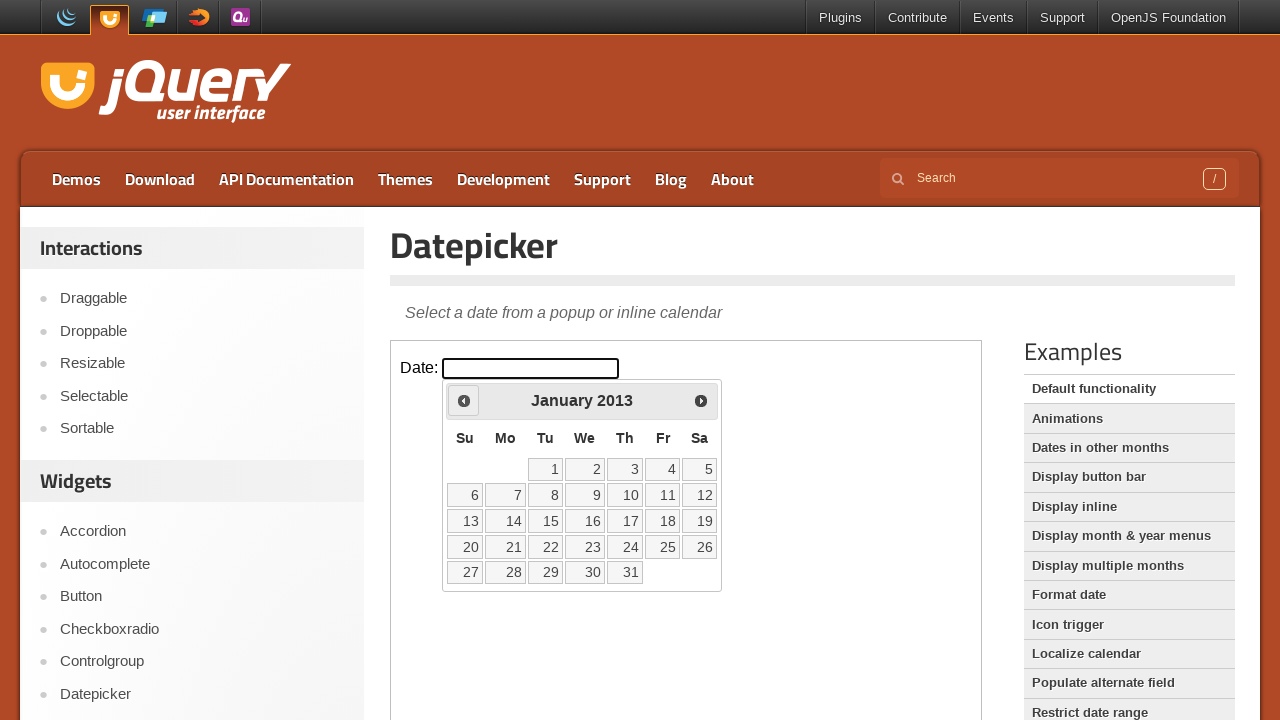

Retrieved current calendar date: January 2013
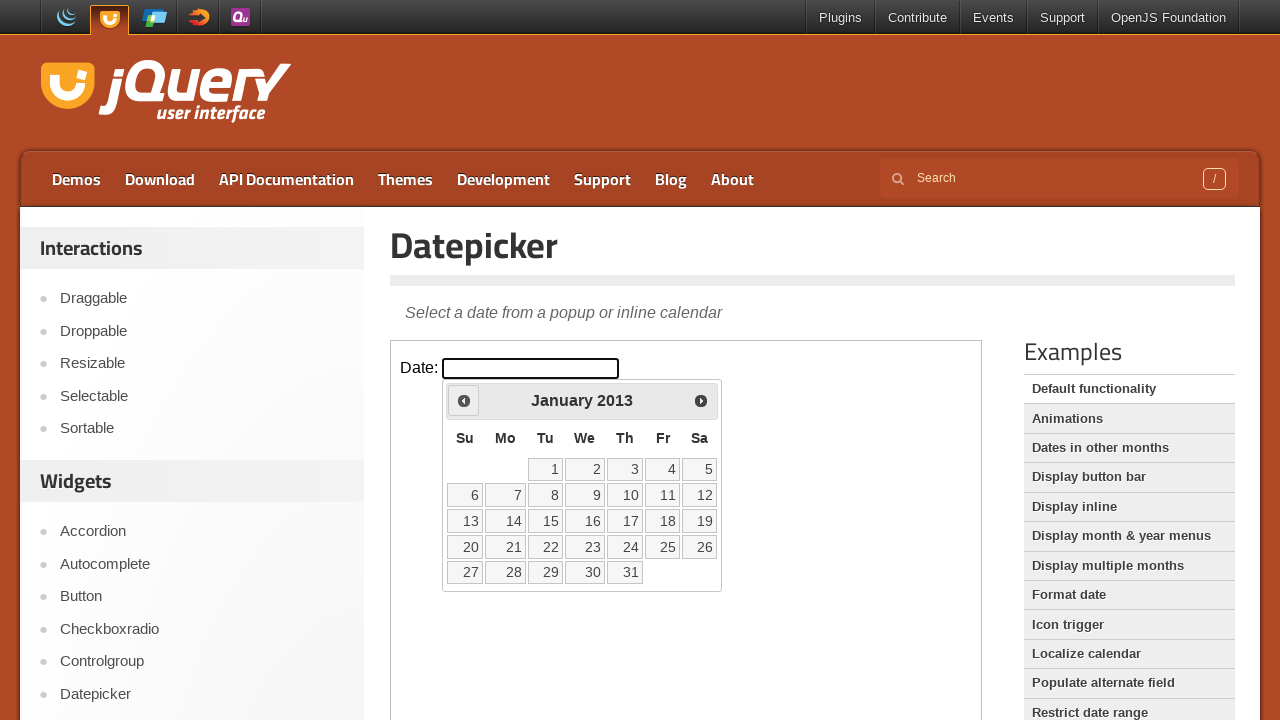

Clicked Previous button to navigate from January 2013 at (464, 400) on iframe.demo-frame >> nth=0 >> internal:control=enter-frame >> xpath=//span[text(
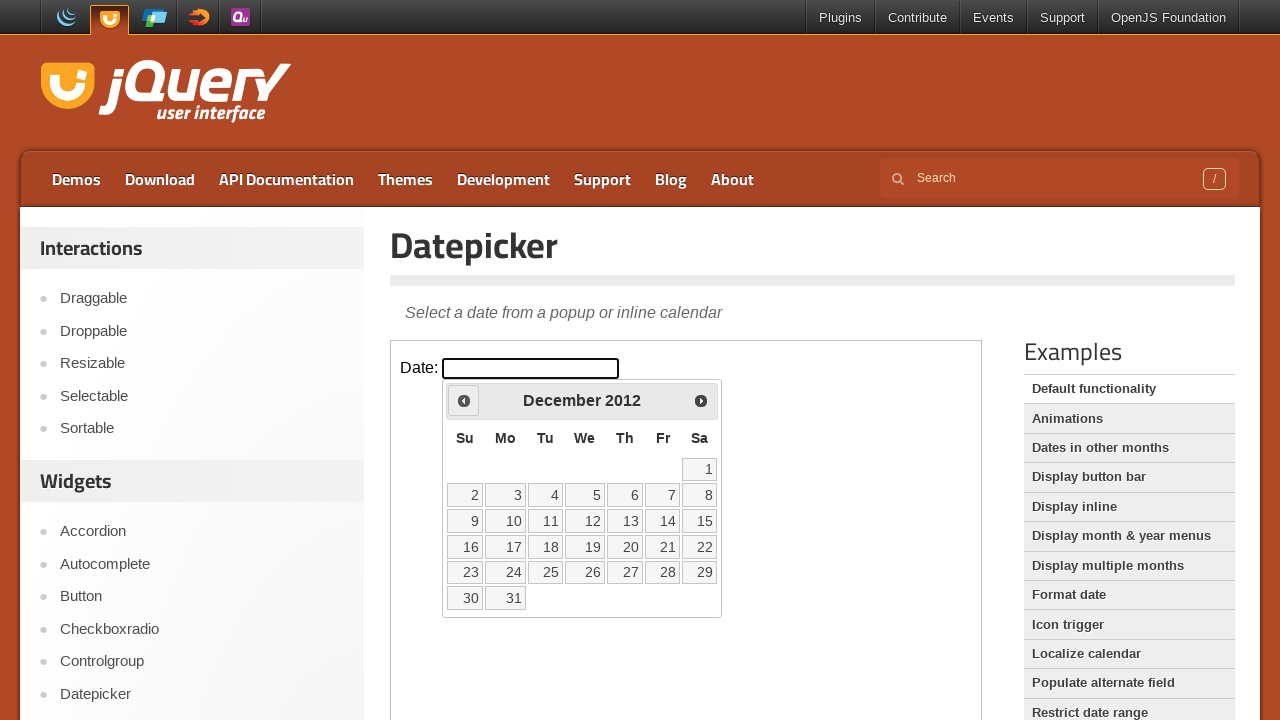

Waited for calendar to update after navigation
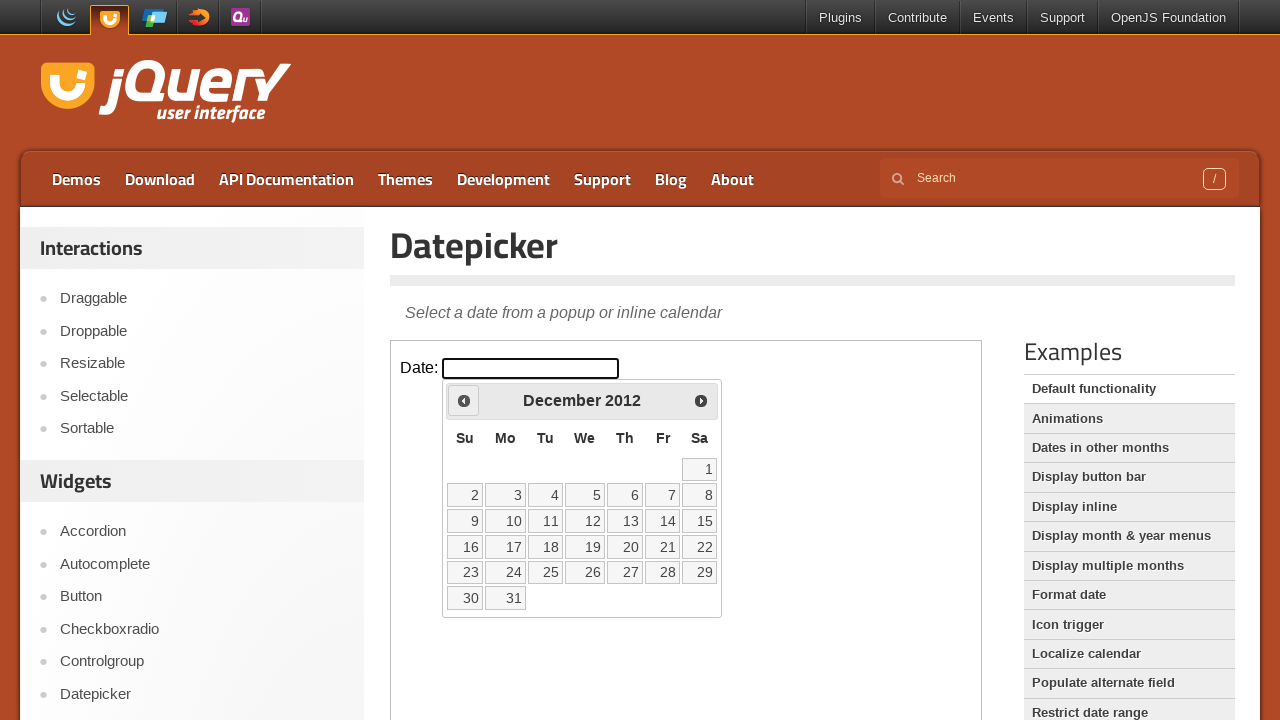

Retrieved current calendar date: December 2012
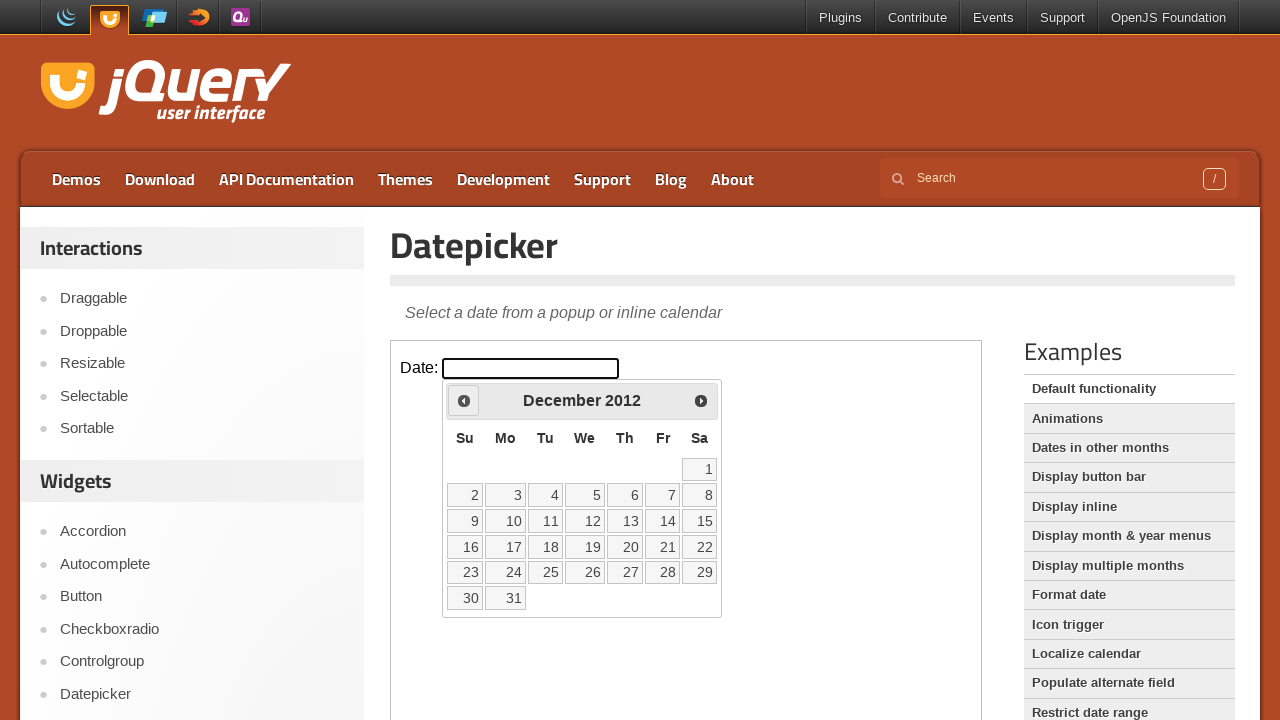

Clicked Previous button to navigate from December 2012 at (464, 400) on iframe.demo-frame >> nth=0 >> internal:control=enter-frame >> xpath=//span[text(
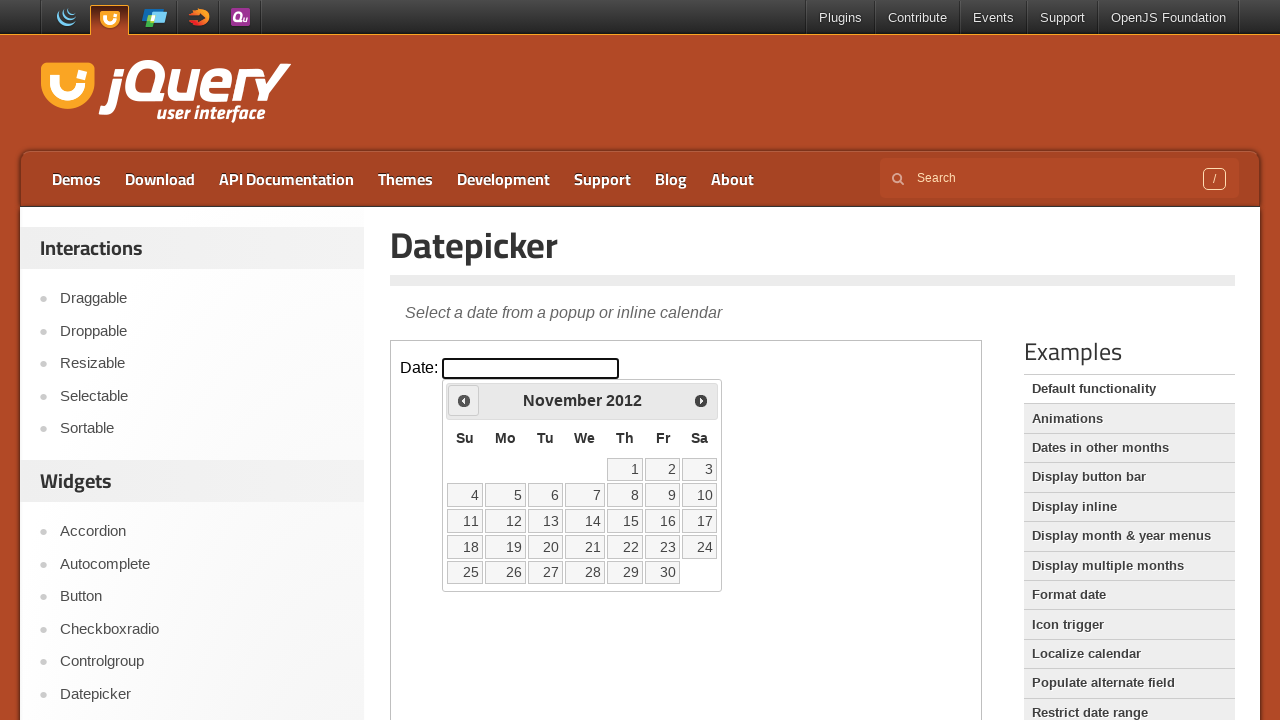

Waited for calendar to update after navigation
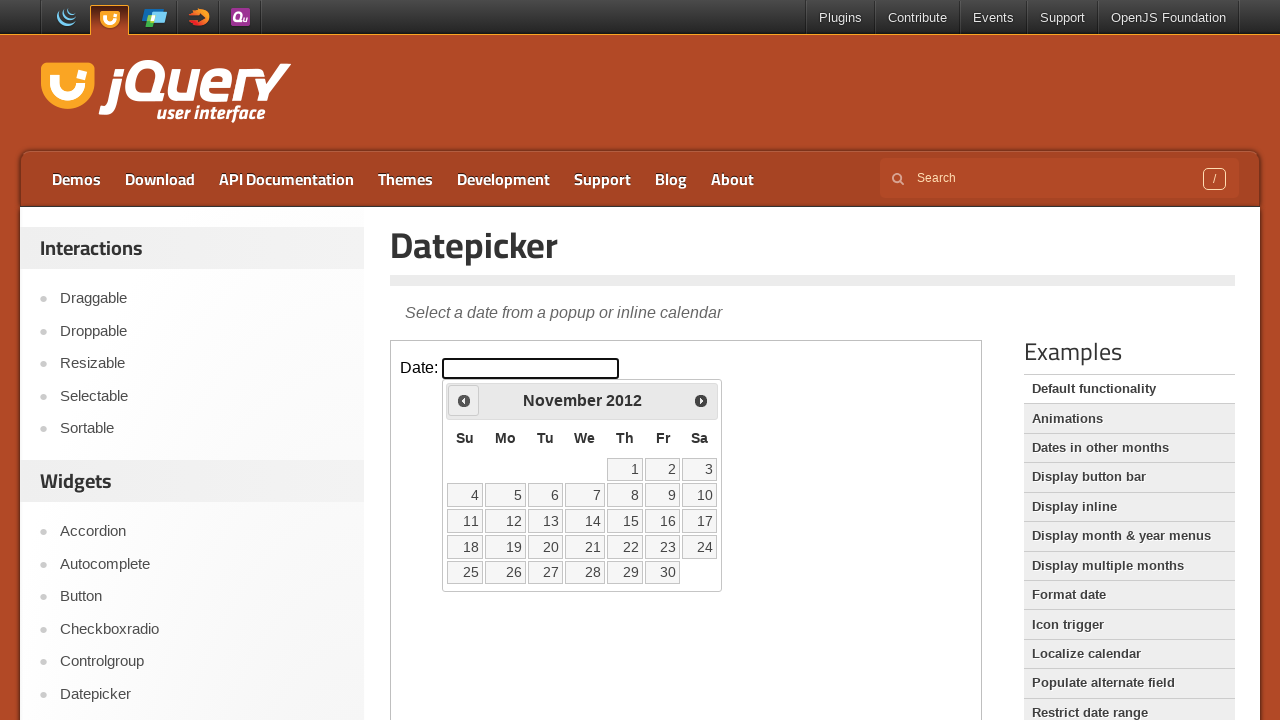

Retrieved current calendar date: November 2012
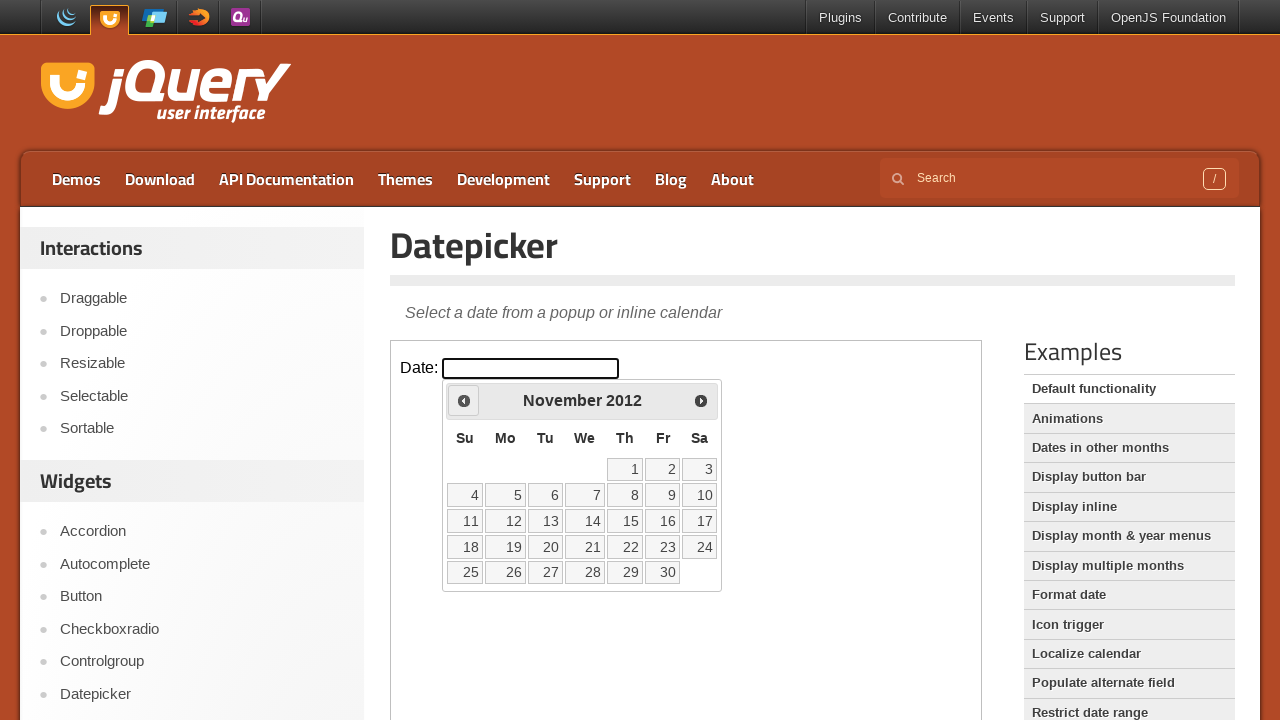

Clicked Previous button to navigate from November 2012 at (464, 400) on iframe.demo-frame >> nth=0 >> internal:control=enter-frame >> xpath=//span[text(
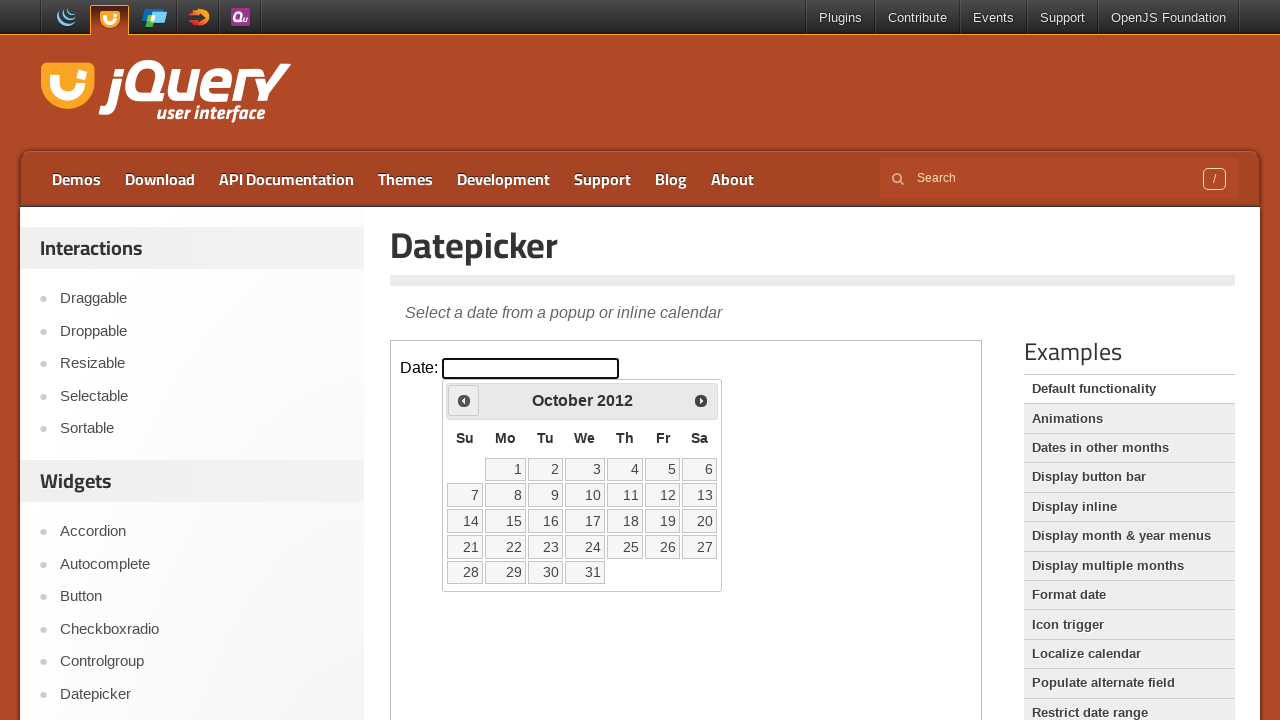

Waited for calendar to update after navigation
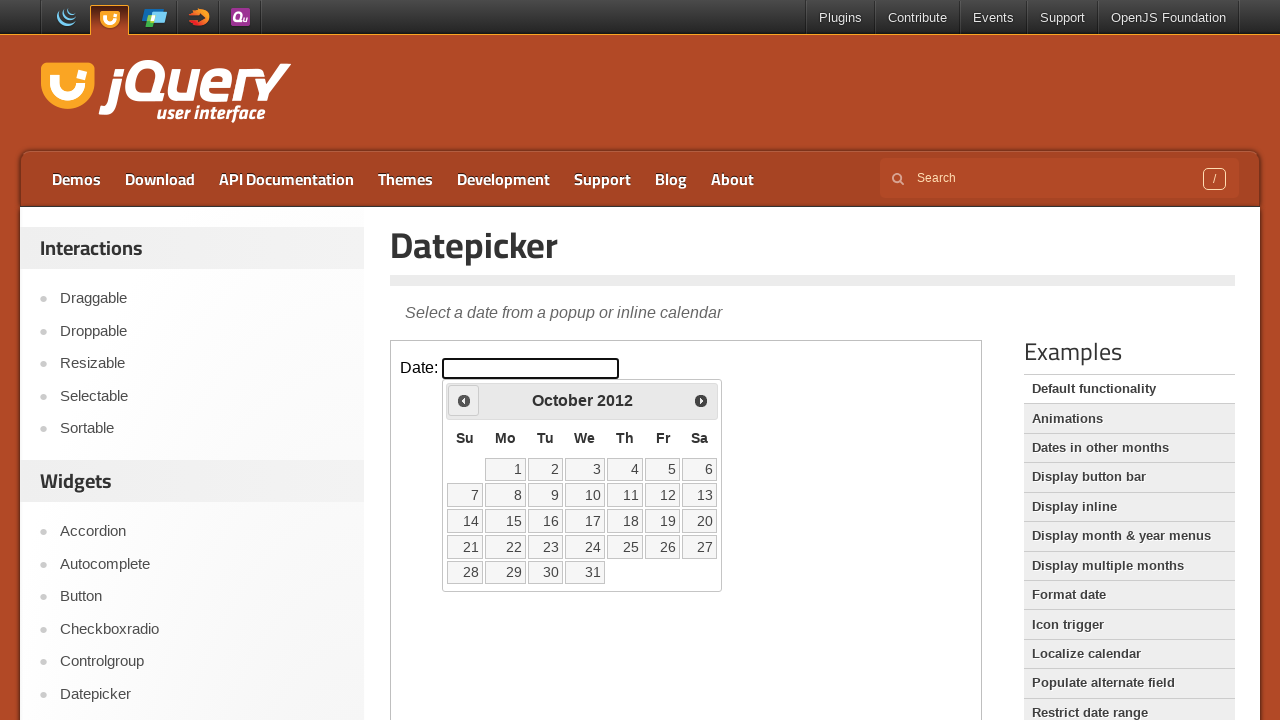

Retrieved current calendar date: October 2012
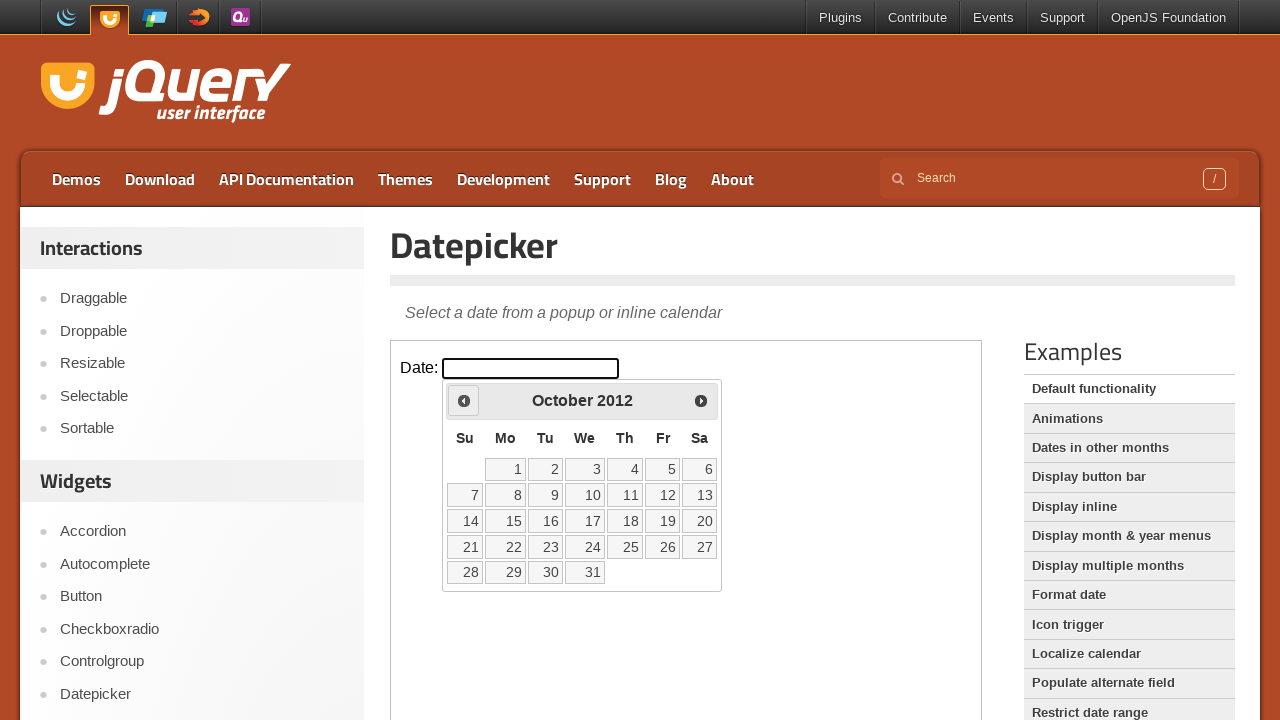

Clicked Previous button to navigate from October 2012 at (464, 400) on iframe.demo-frame >> nth=0 >> internal:control=enter-frame >> xpath=//span[text(
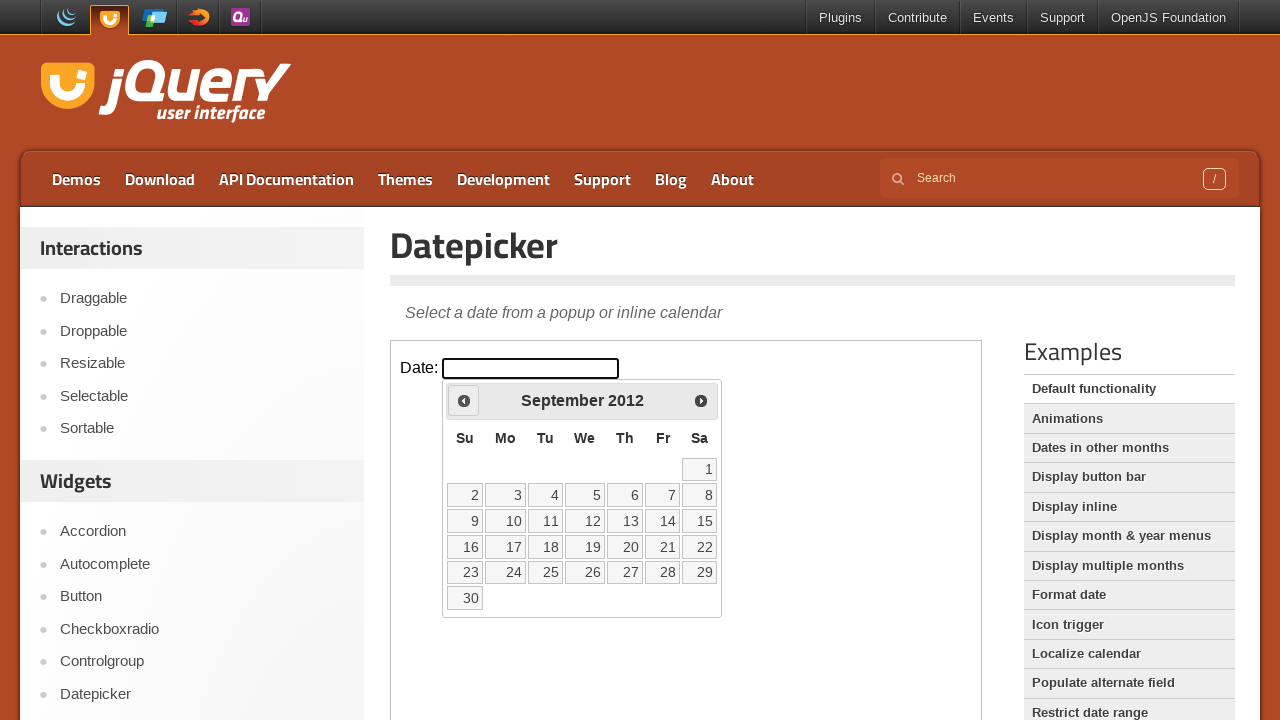

Waited for calendar to update after navigation
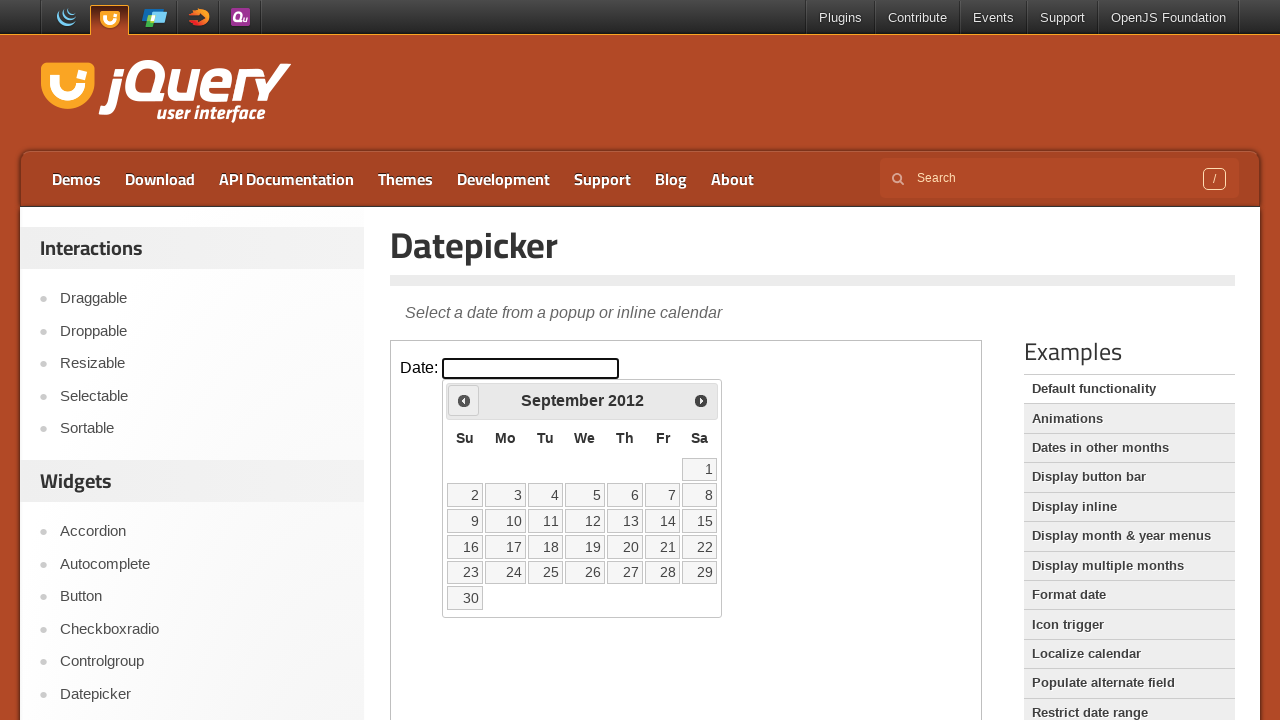

Retrieved current calendar date: September 2012
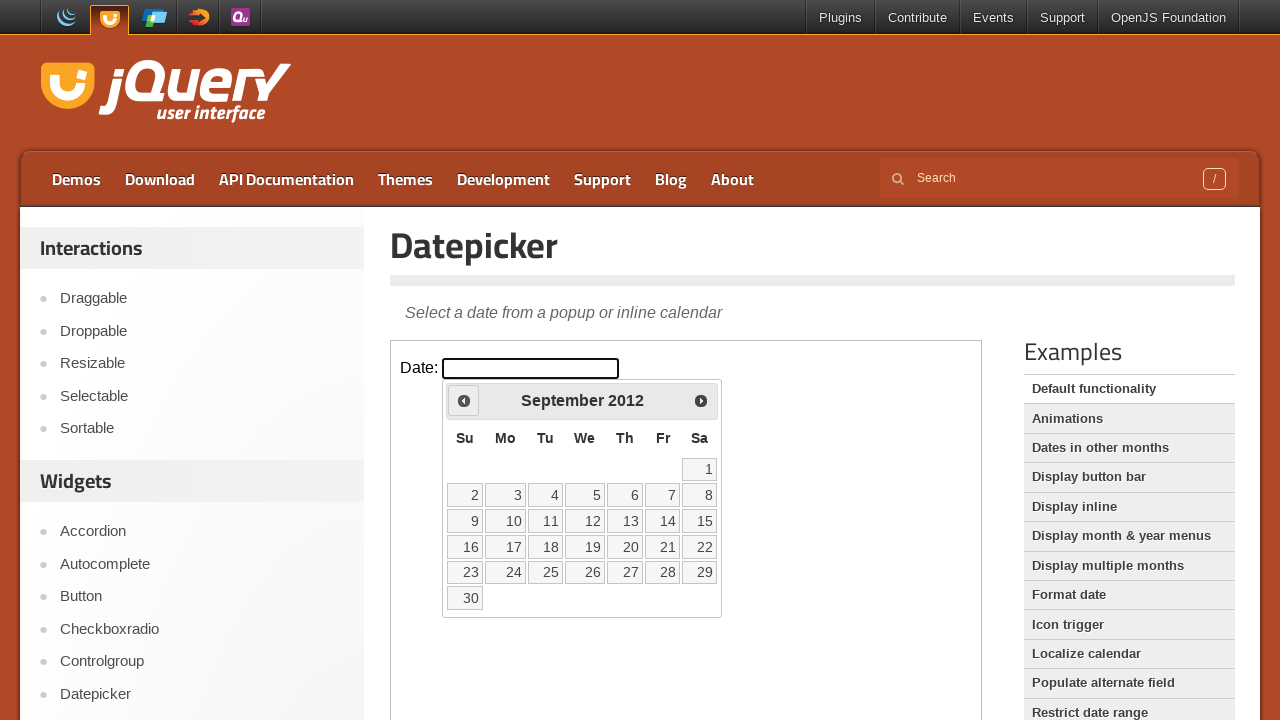

Clicked Previous button to navigate from September 2012 at (464, 400) on iframe.demo-frame >> nth=0 >> internal:control=enter-frame >> xpath=//span[text(
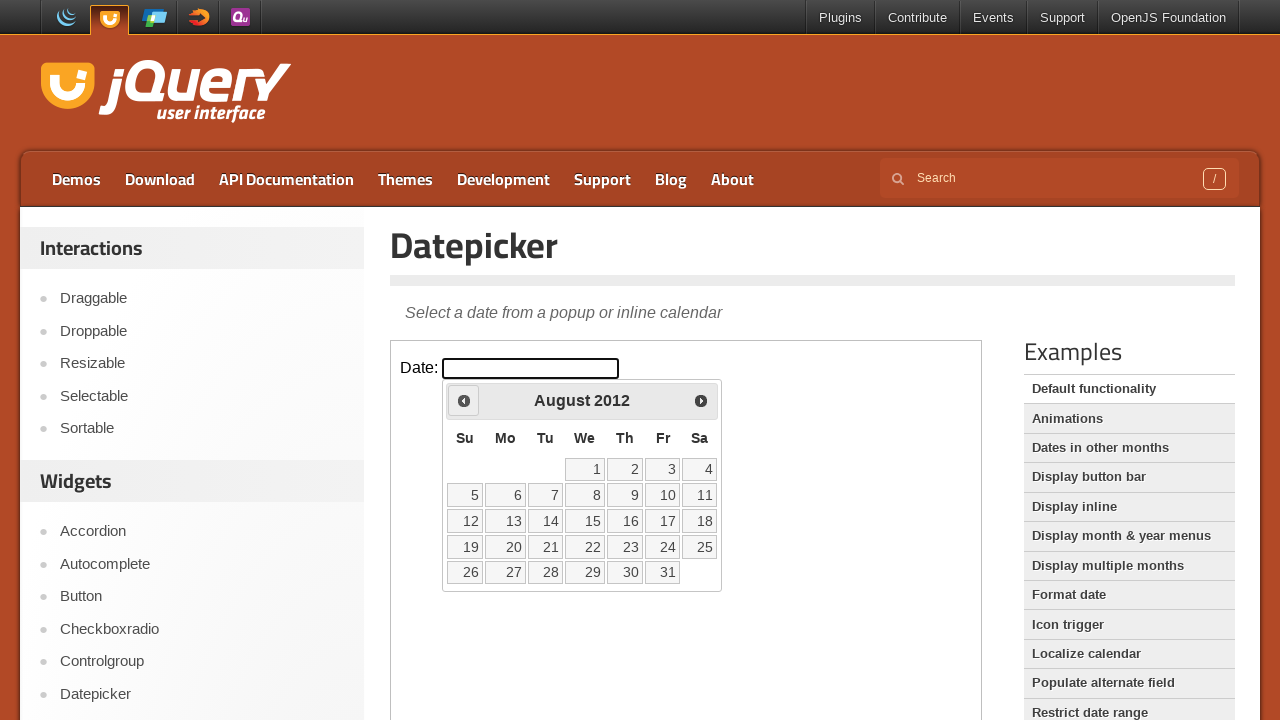

Waited for calendar to update after navigation
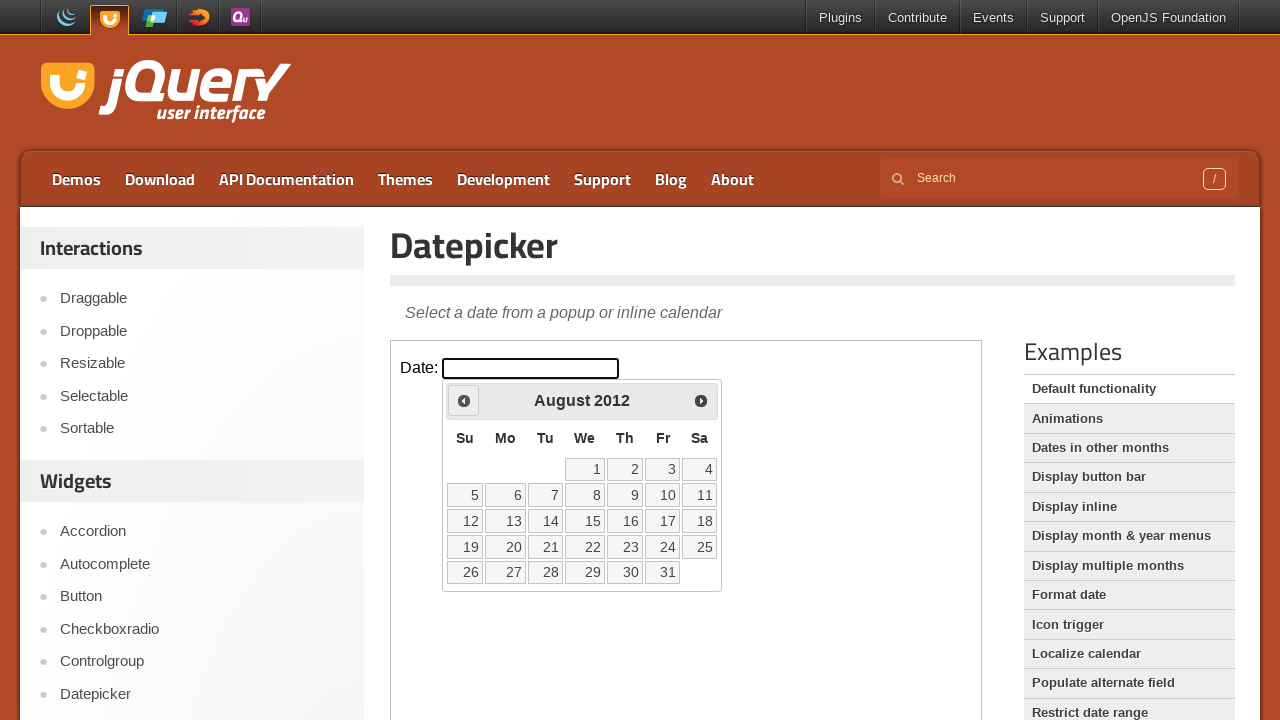

Retrieved current calendar date: August 2012
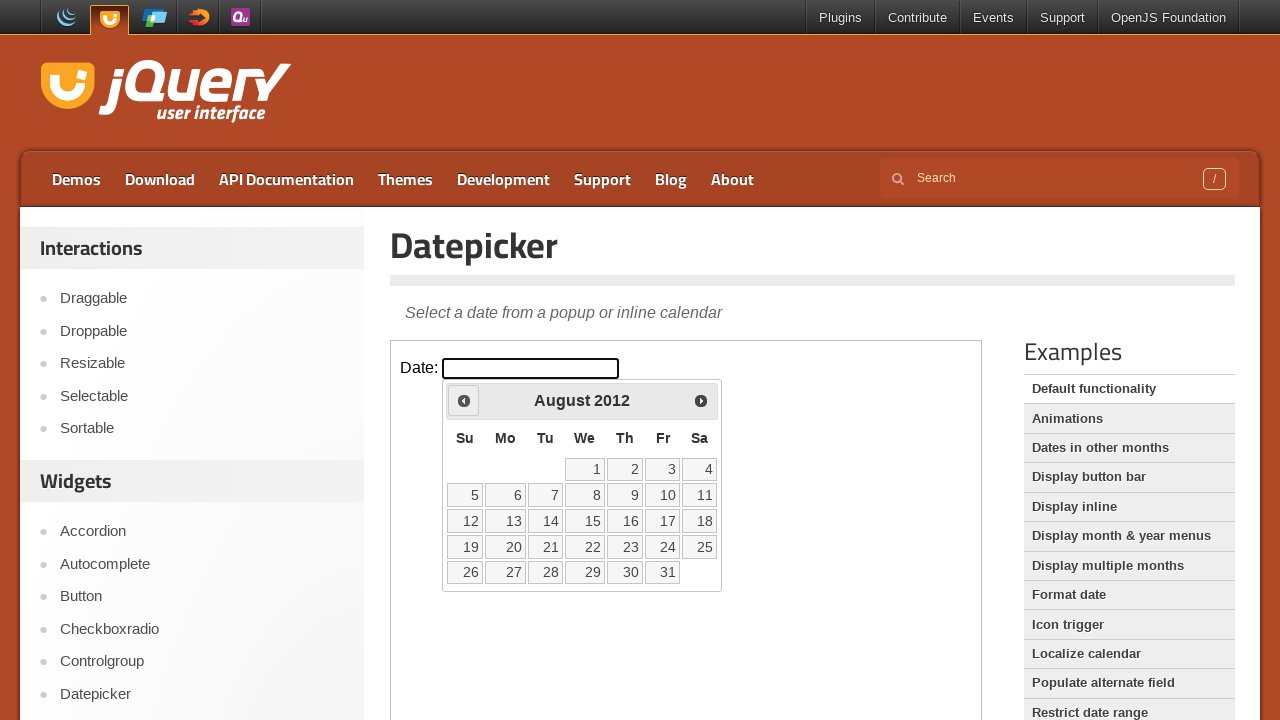

Clicked Previous button to navigate from August 2012 at (464, 400) on iframe.demo-frame >> nth=0 >> internal:control=enter-frame >> xpath=//span[text(
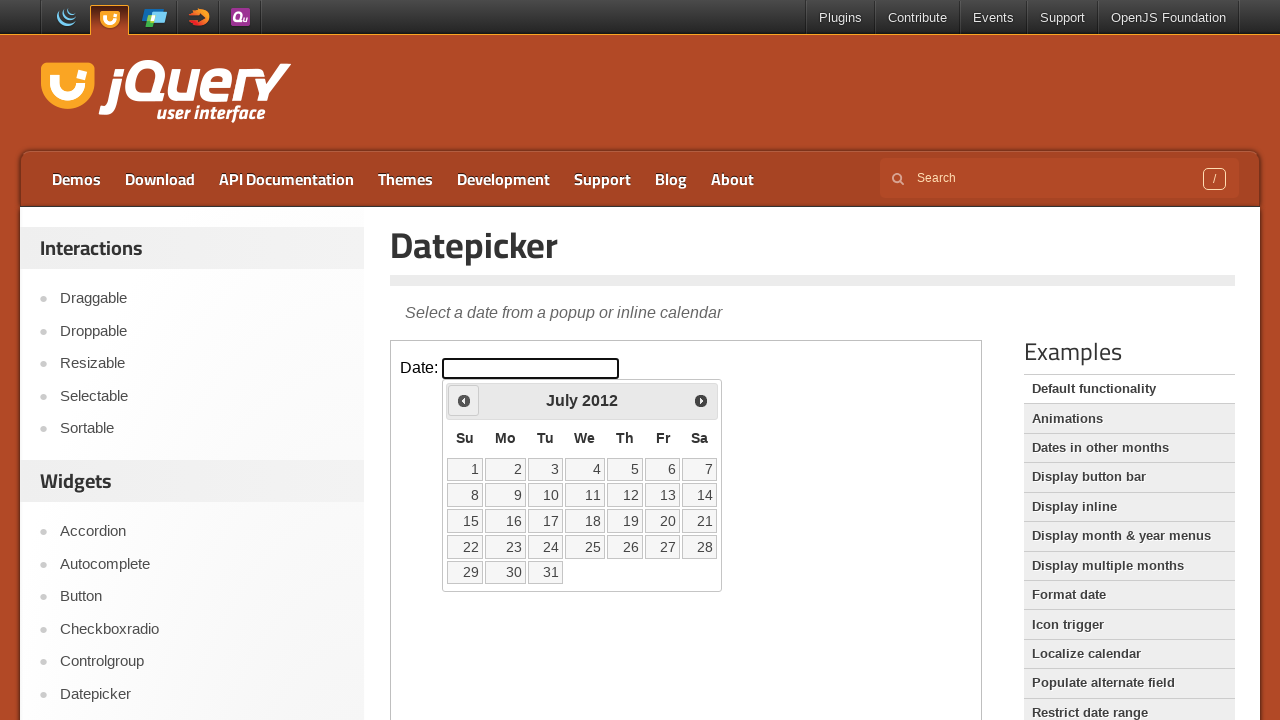

Waited for calendar to update after navigation
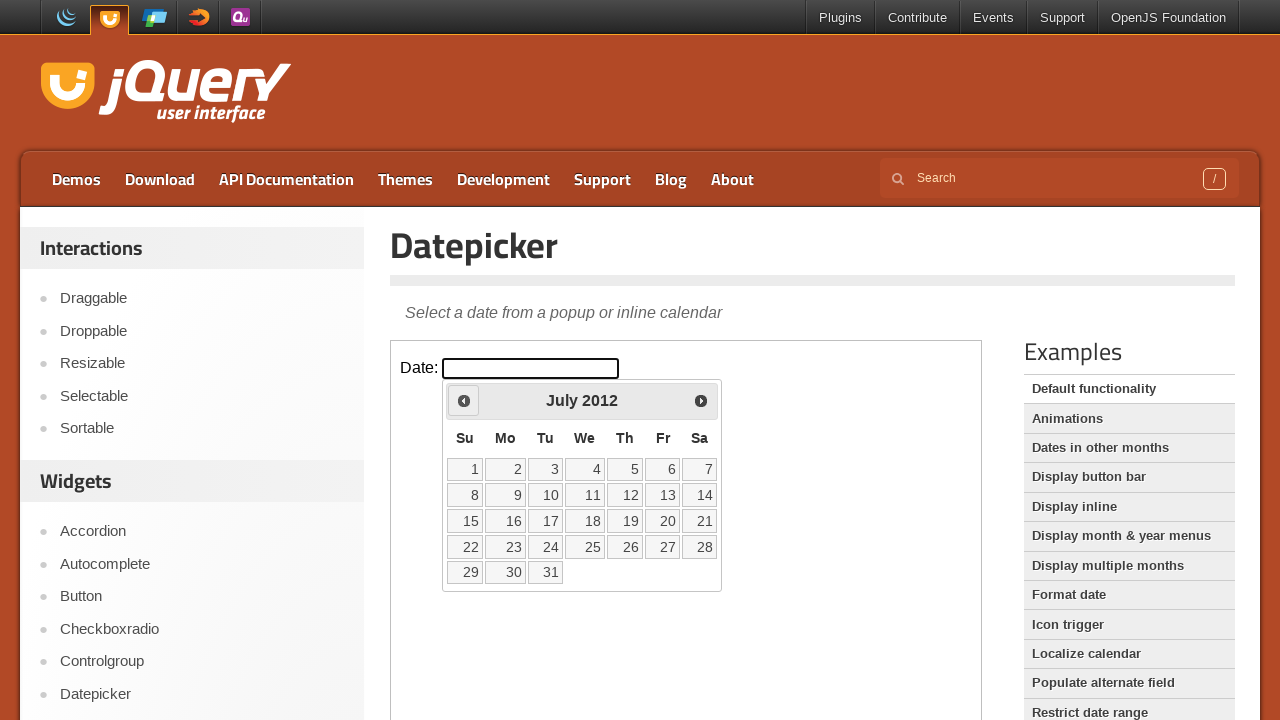

Retrieved current calendar date: July 2012
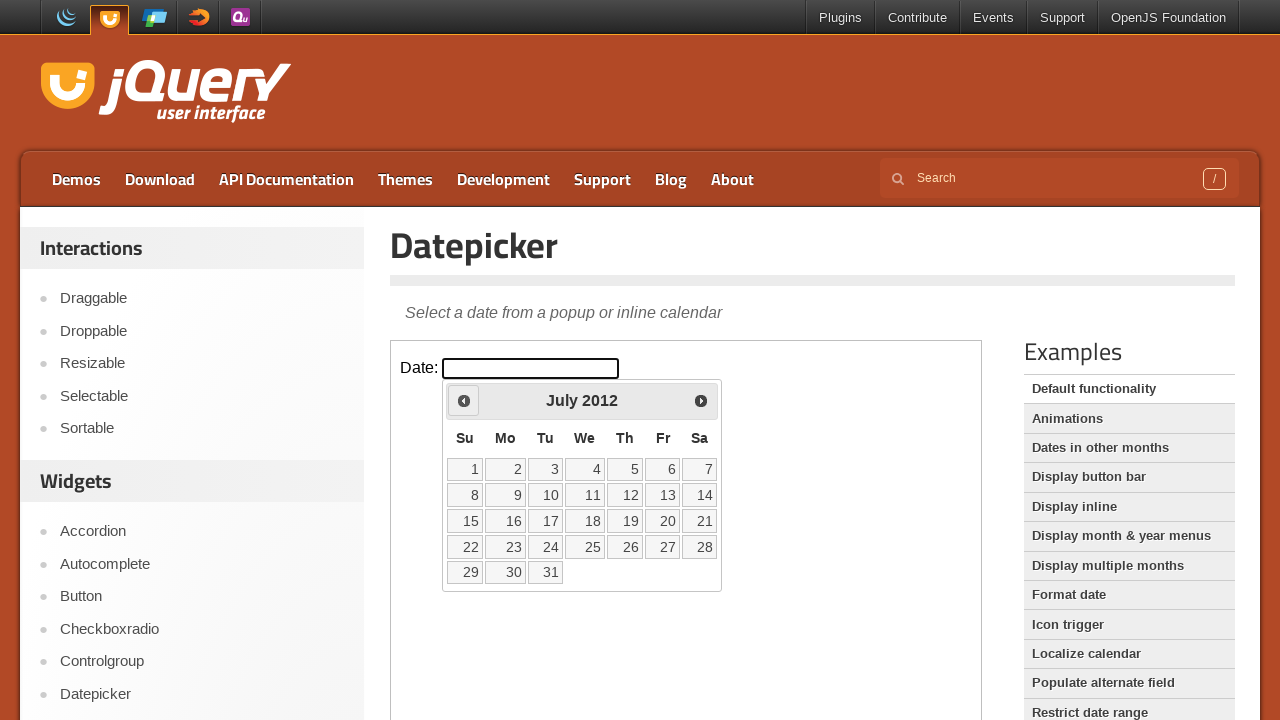

Clicked Previous button to navigate from July 2012 at (464, 400) on iframe.demo-frame >> nth=0 >> internal:control=enter-frame >> xpath=//span[text(
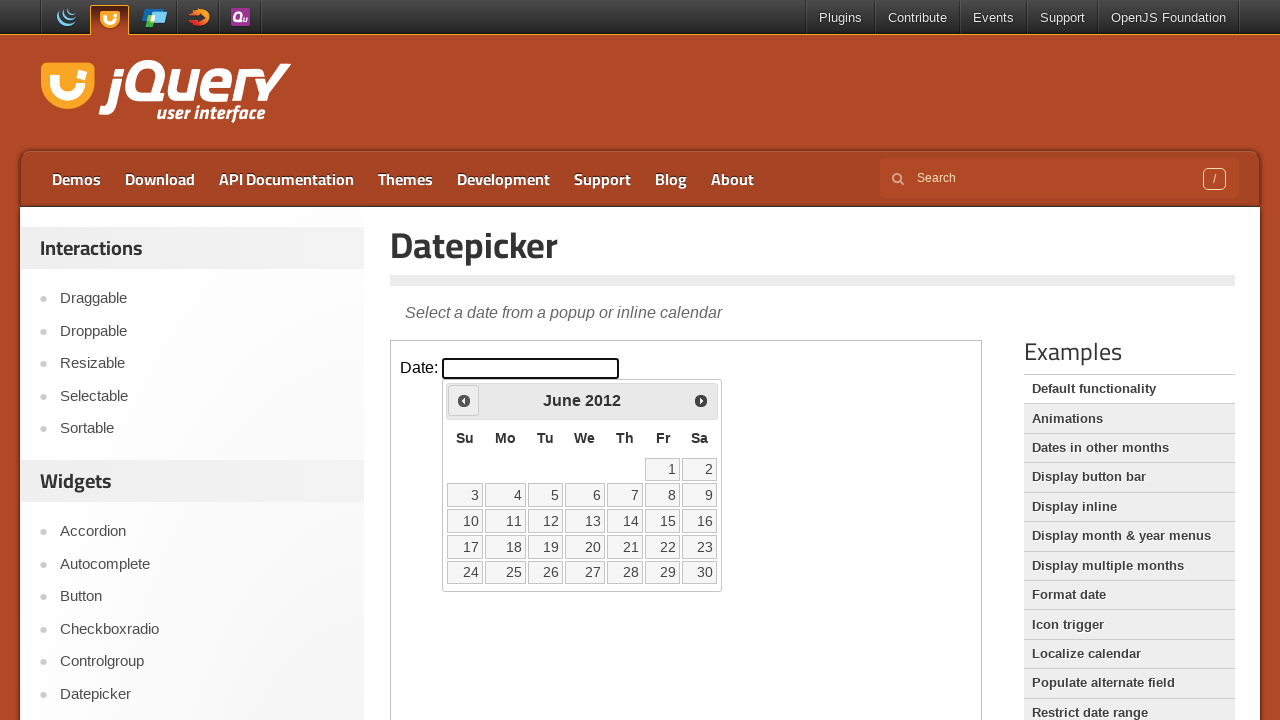

Waited for calendar to update after navigation
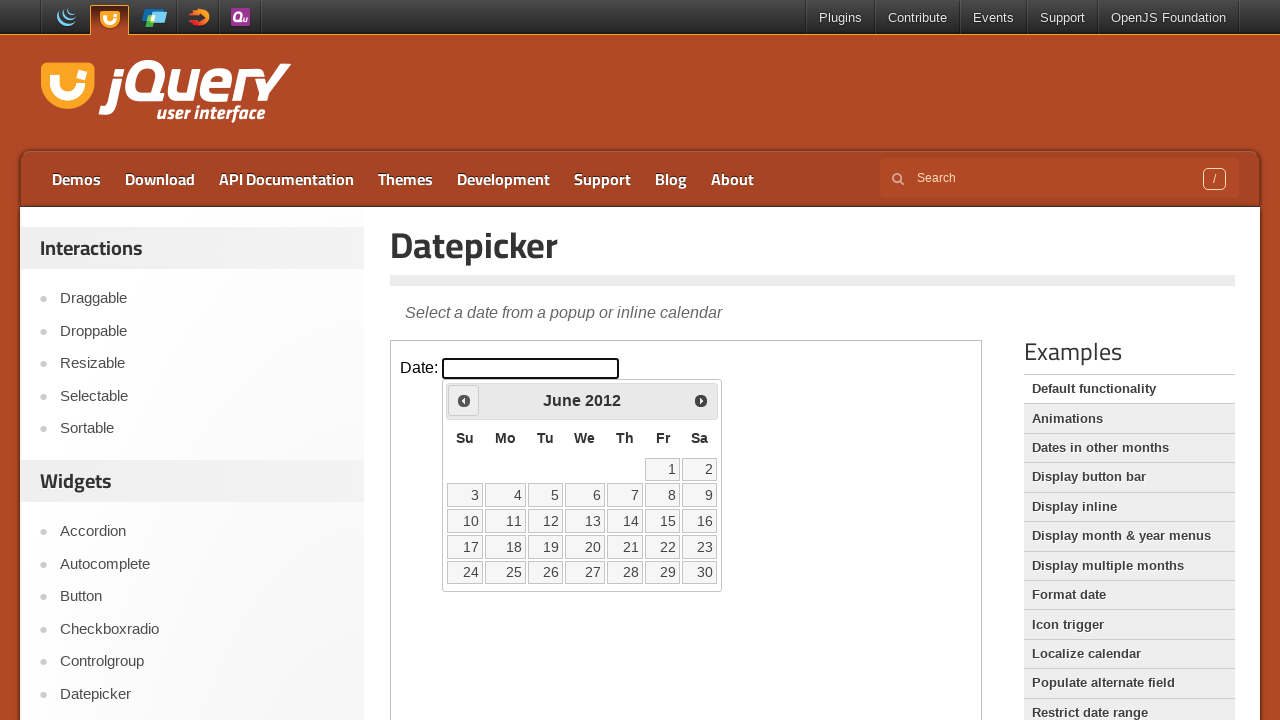

Retrieved current calendar date: June 2012
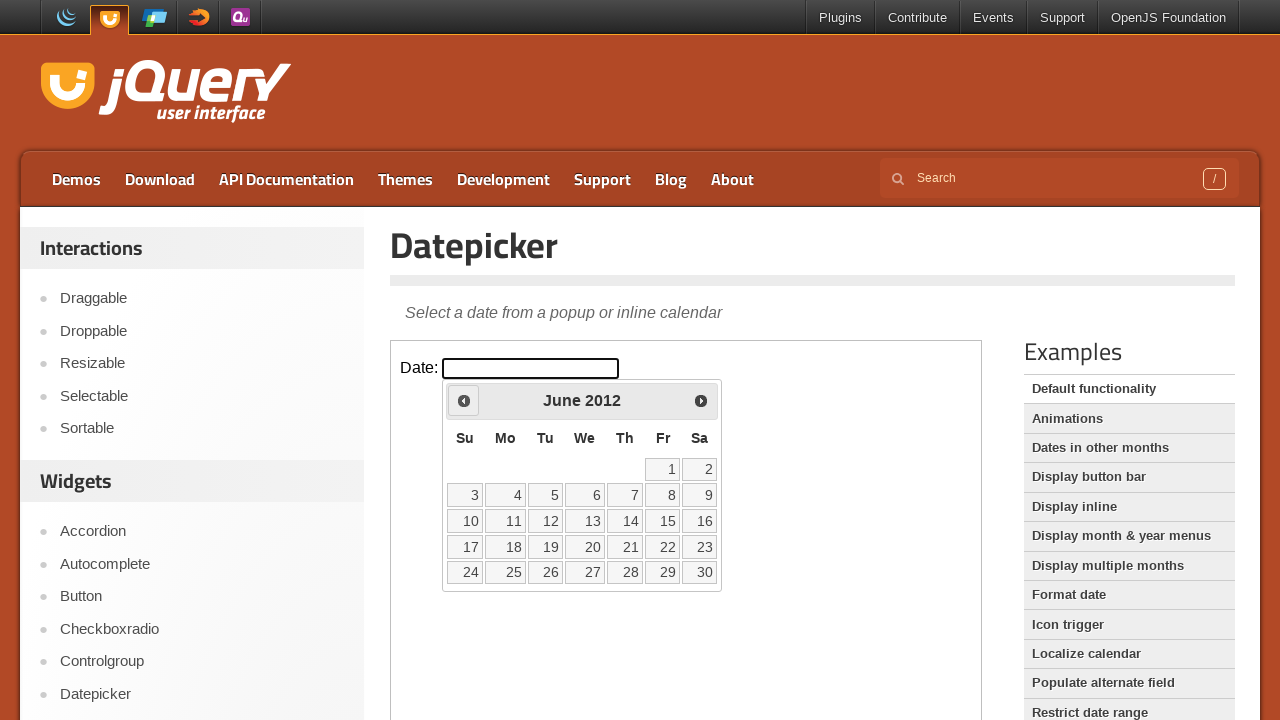

Clicked Previous button to navigate from June 2012 at (464, 400) on iframe.demo-frame >> nth=0 >> internal:control=enter-frame >> xpath=//span[text(
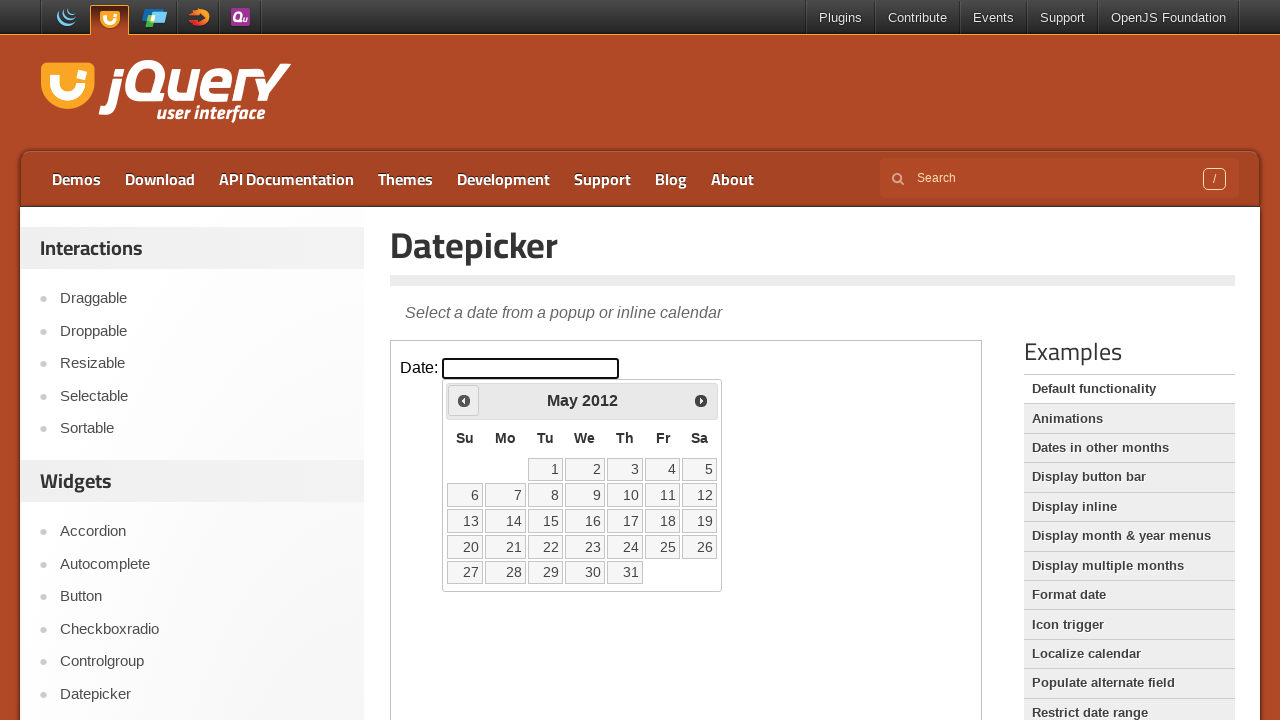

Waited for calendar to update after navigation
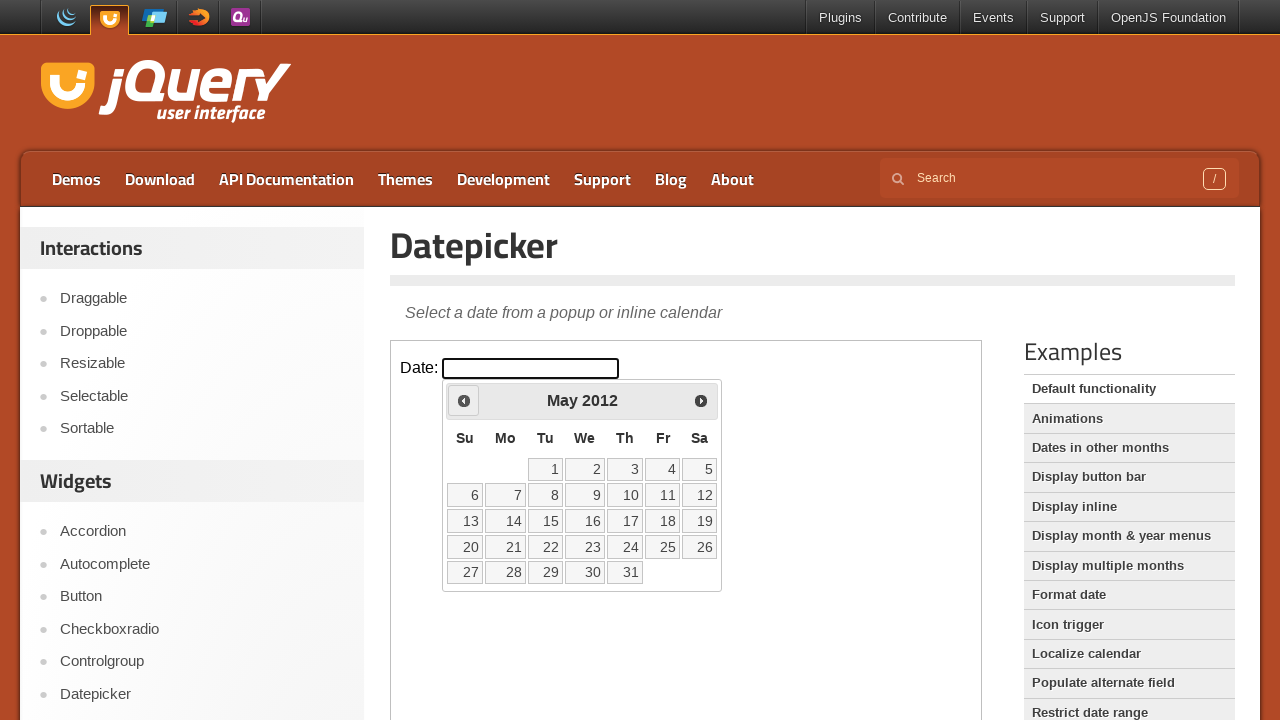

Retrieved current calendar date: May 2012
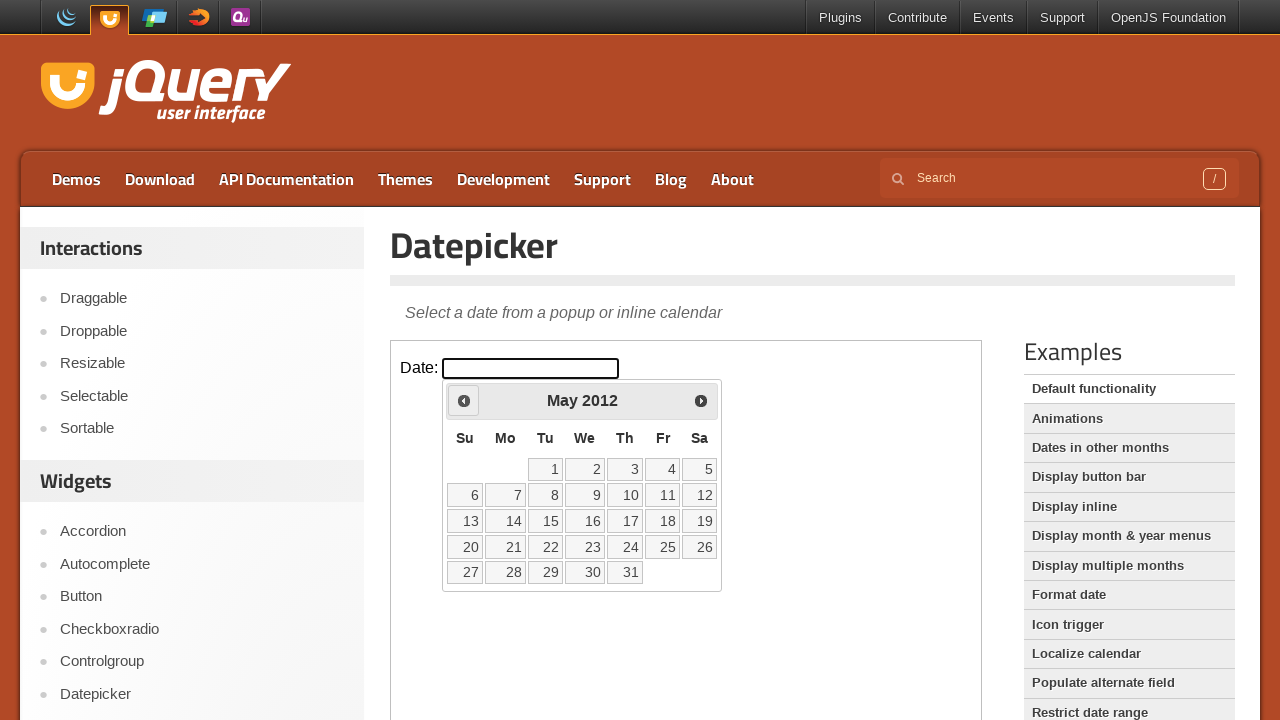

Clicked Previous button to navigate from May 2012 at (464, 400) on iframe.demo-frame >> nth=0 >> internal:control=enter-frame >> xpath=//span[text(
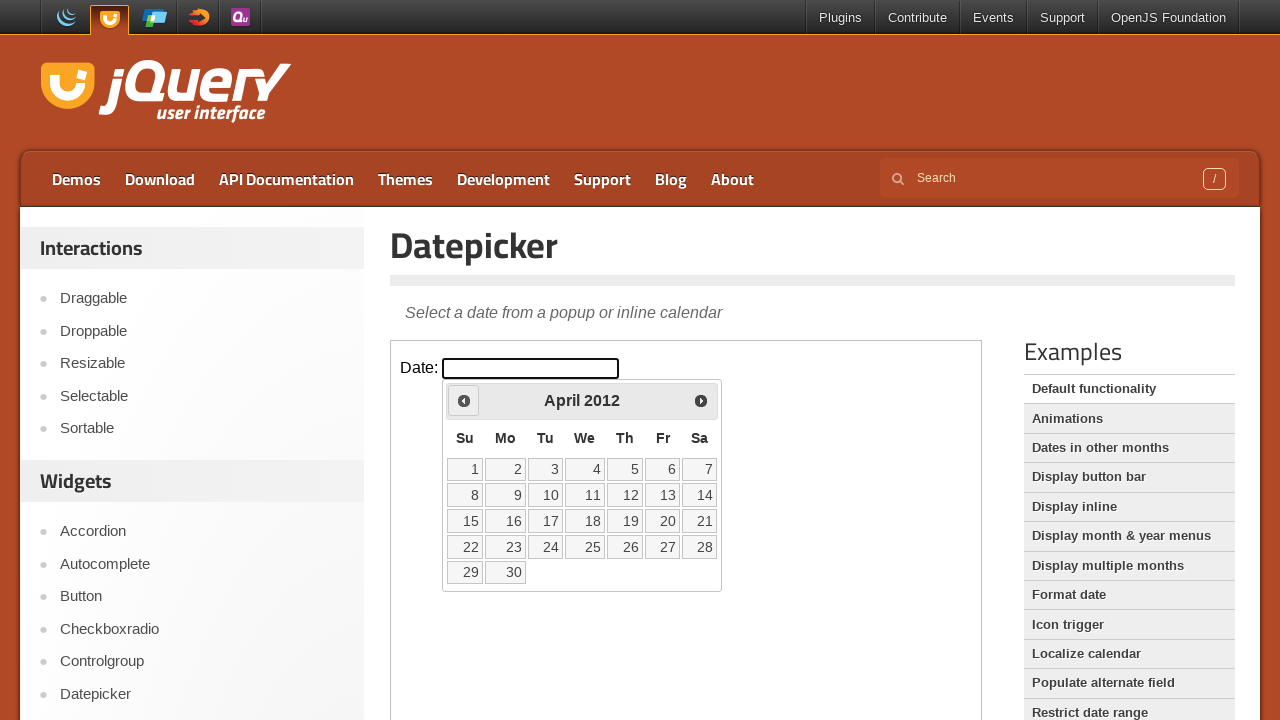

Waited for calendar to update after navigation
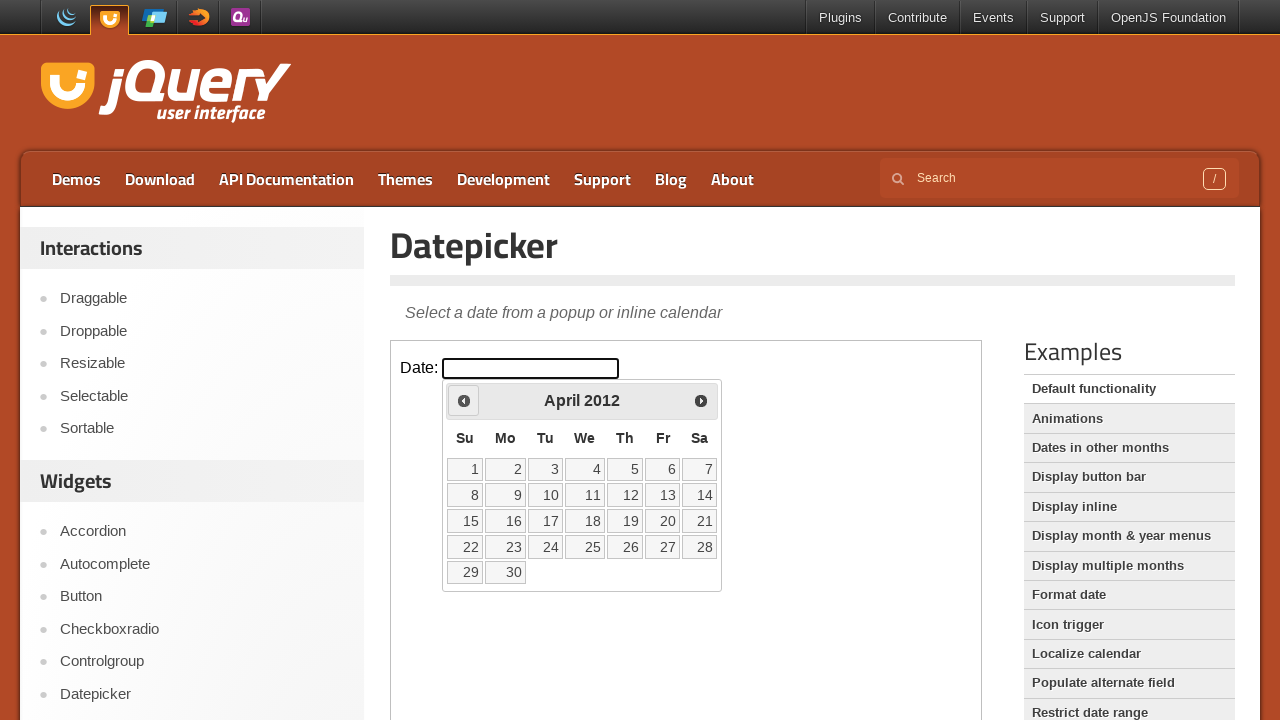

Retrieved current calendar date: April 2012
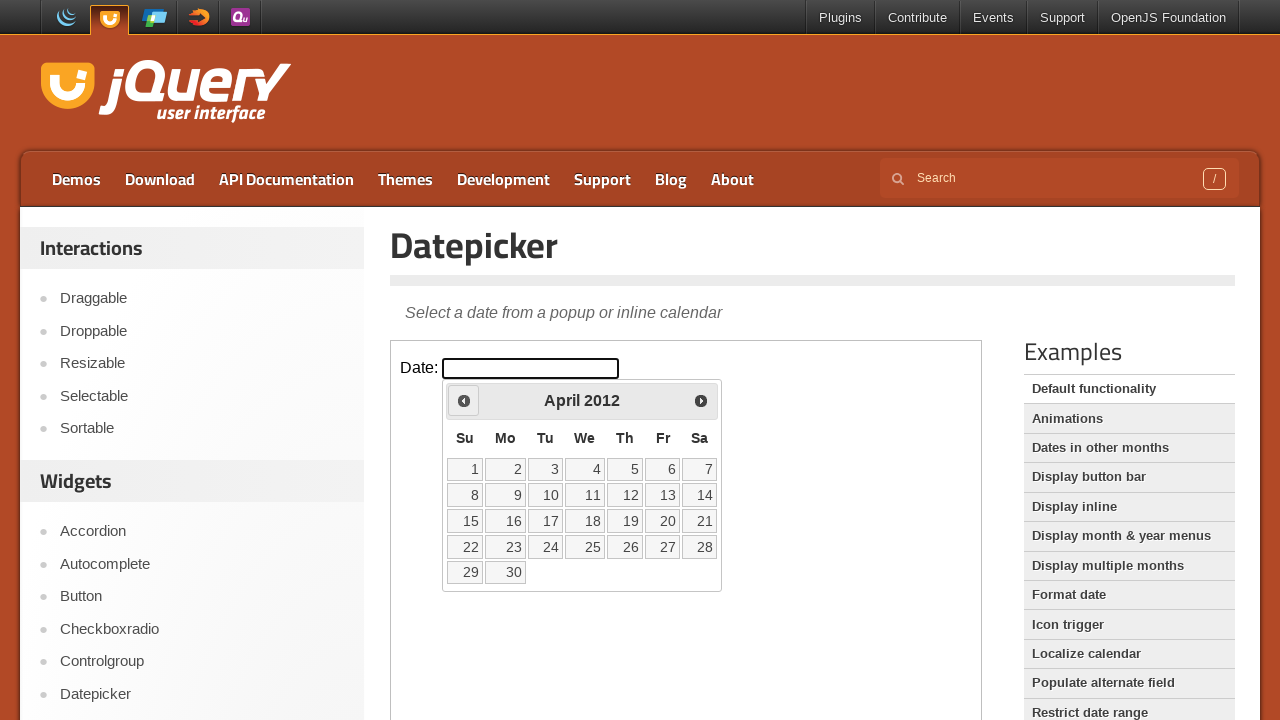

Clicked Previous button to navigate from April 2012 at (464, 400) on iframe.demo-frame >> nth=0 >> internal:control=enter-frame >> xpath=//span[text(
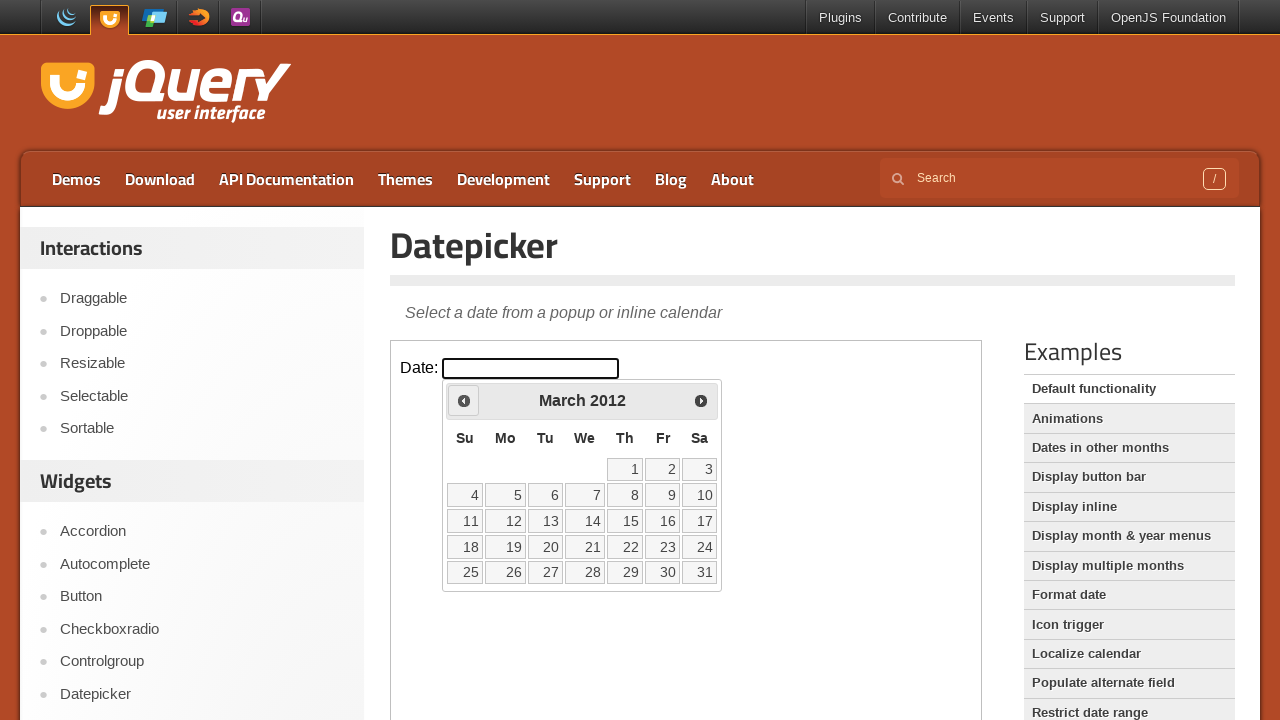

Waited for calendar to update after navigation
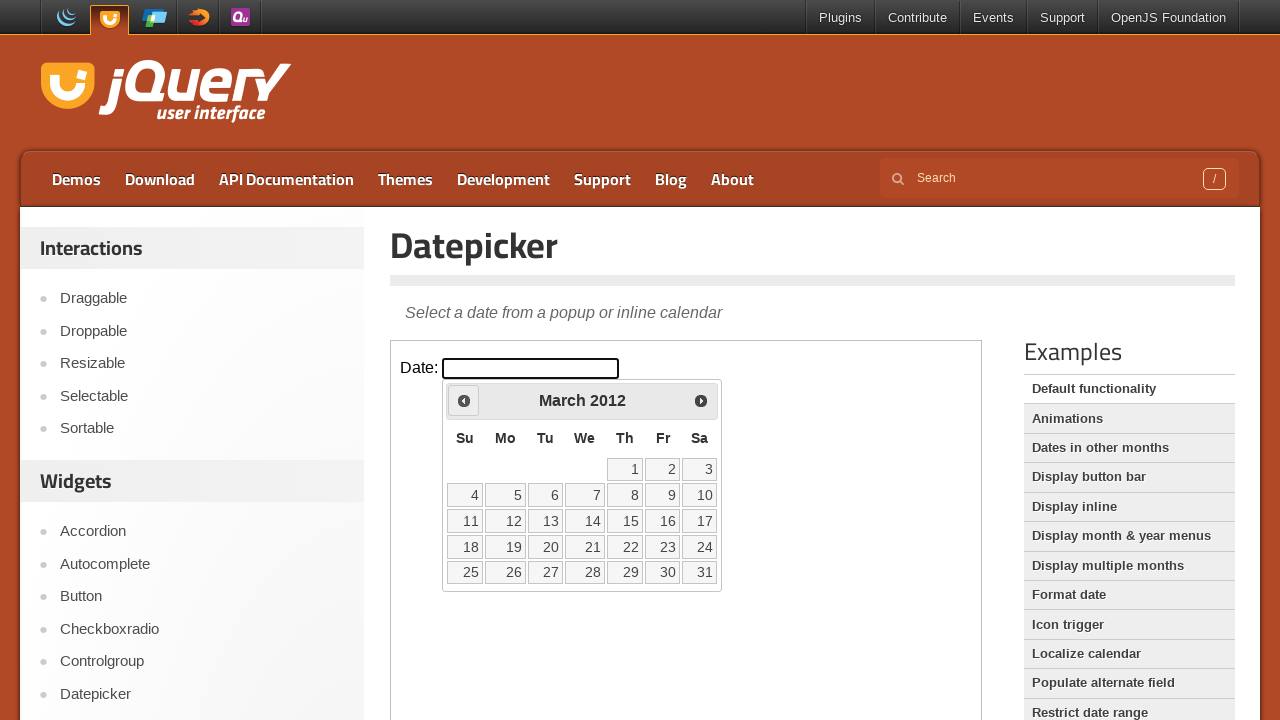

Retrieved current calendar date: March 2012
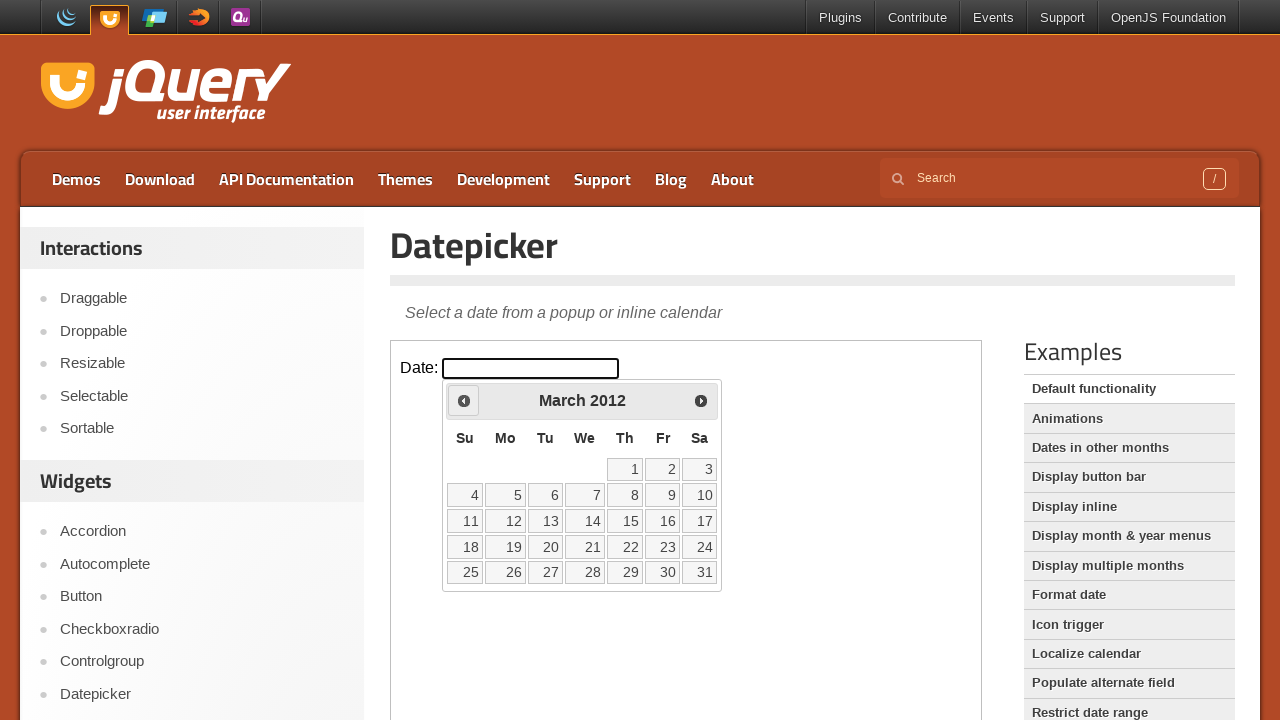

Clicked Previous button to navigate from March 2012 at (464, 400) on iframe.demo-frame >> nth=0 >> internal:control=enter-frame >> xpath=//span[text(
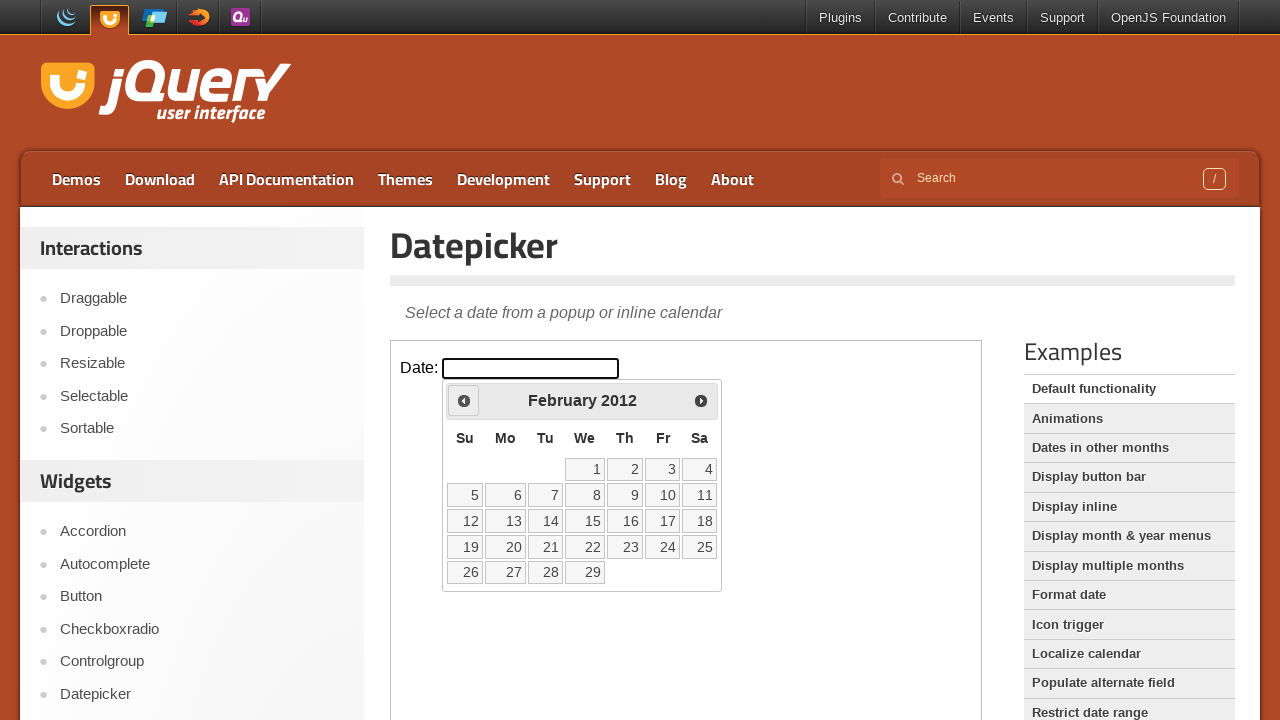

Waited for calendar to update after navigation
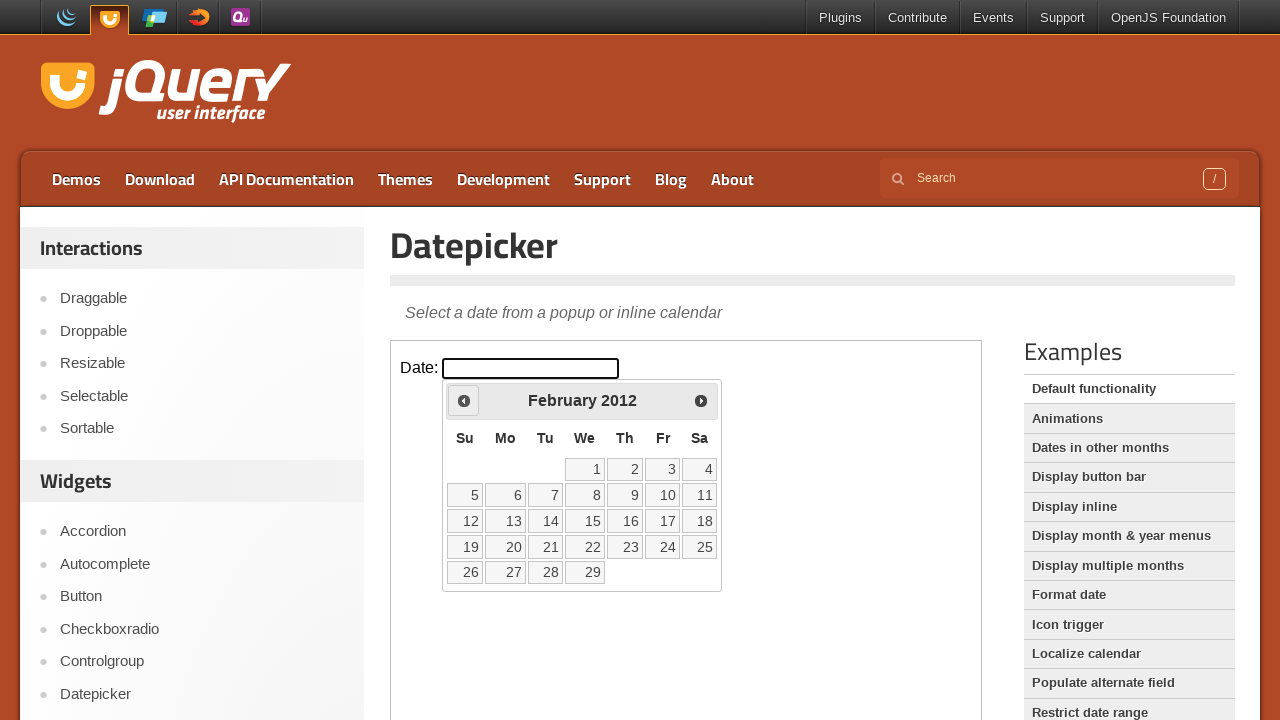

Retrieved current calendar date: February 2012
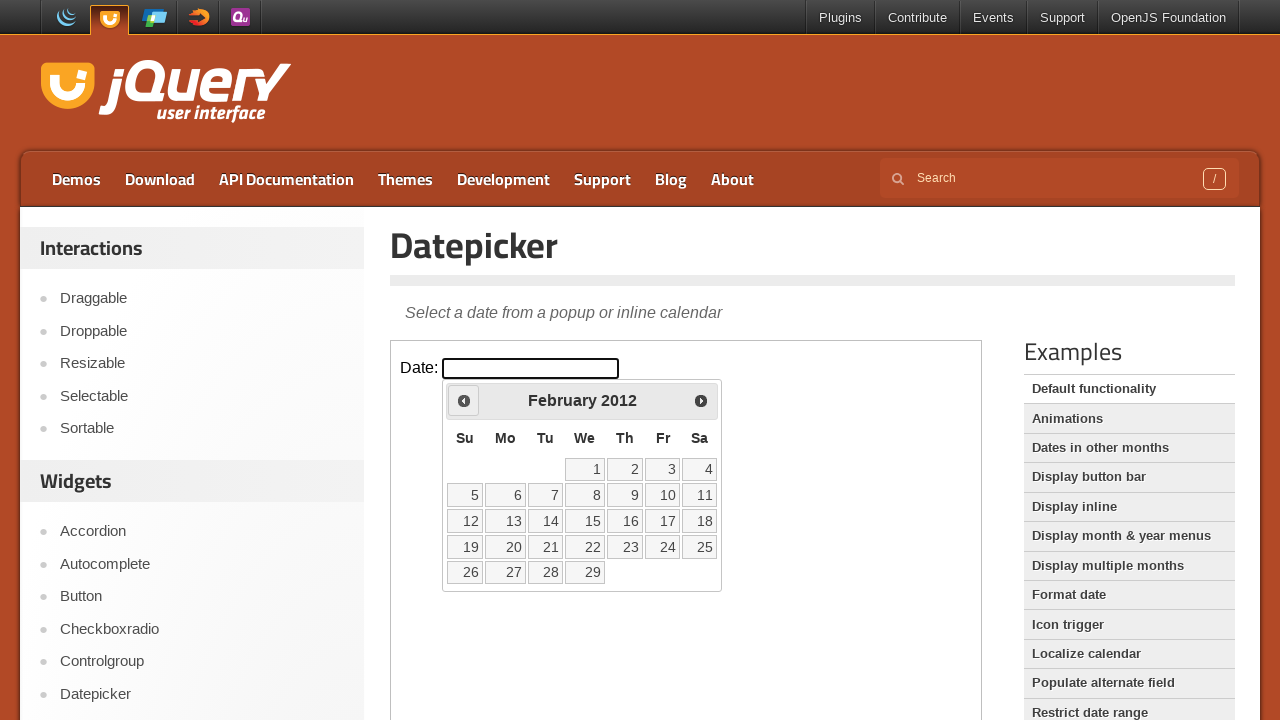

Clicked Previous button to navigate from February 2012 at (464, 400) on iframe.demo-frame >> nth=0 >> internal:control=enter-frame >> xpath=//span[text(
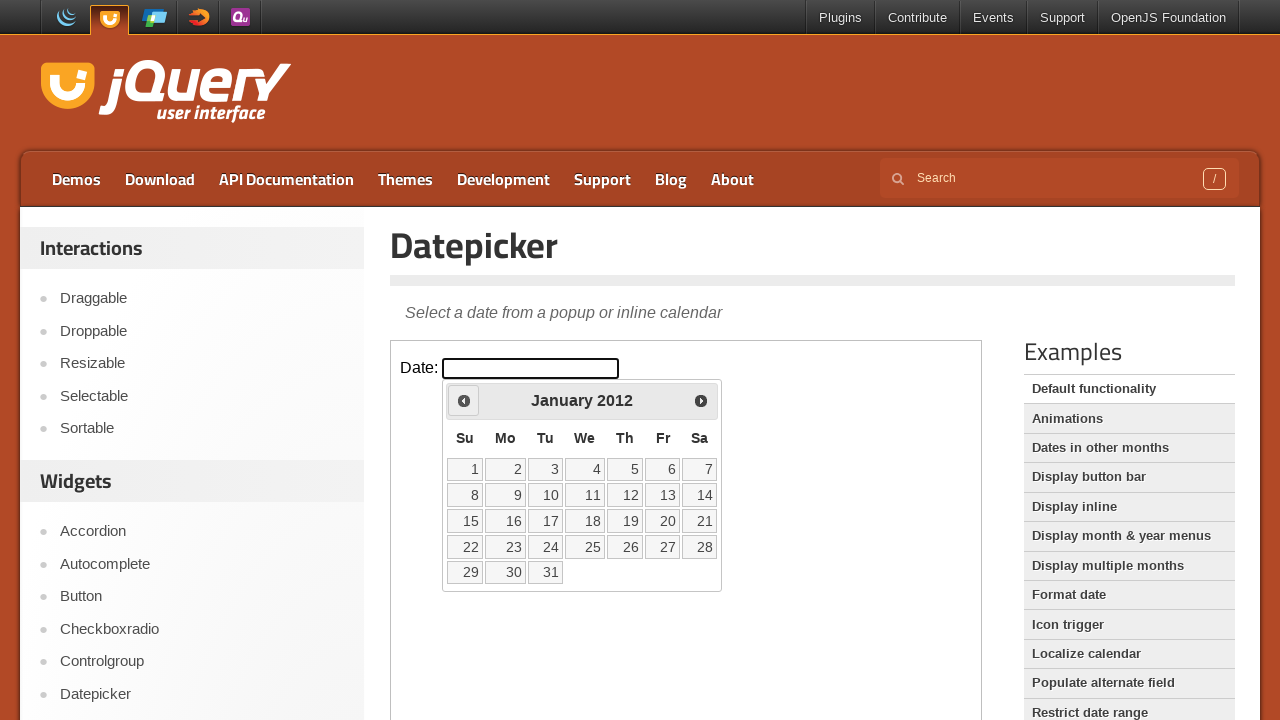

Waited for calendar to update after navigation
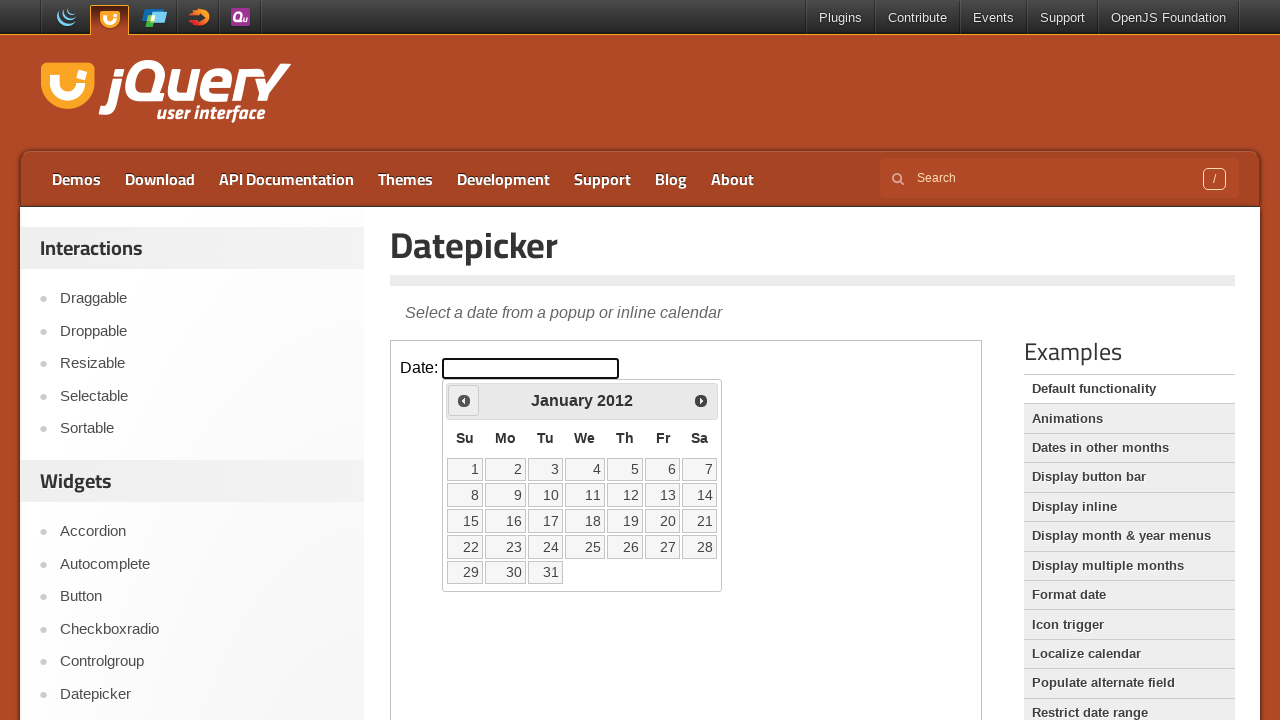

Retrieved current calendar date: January 2012
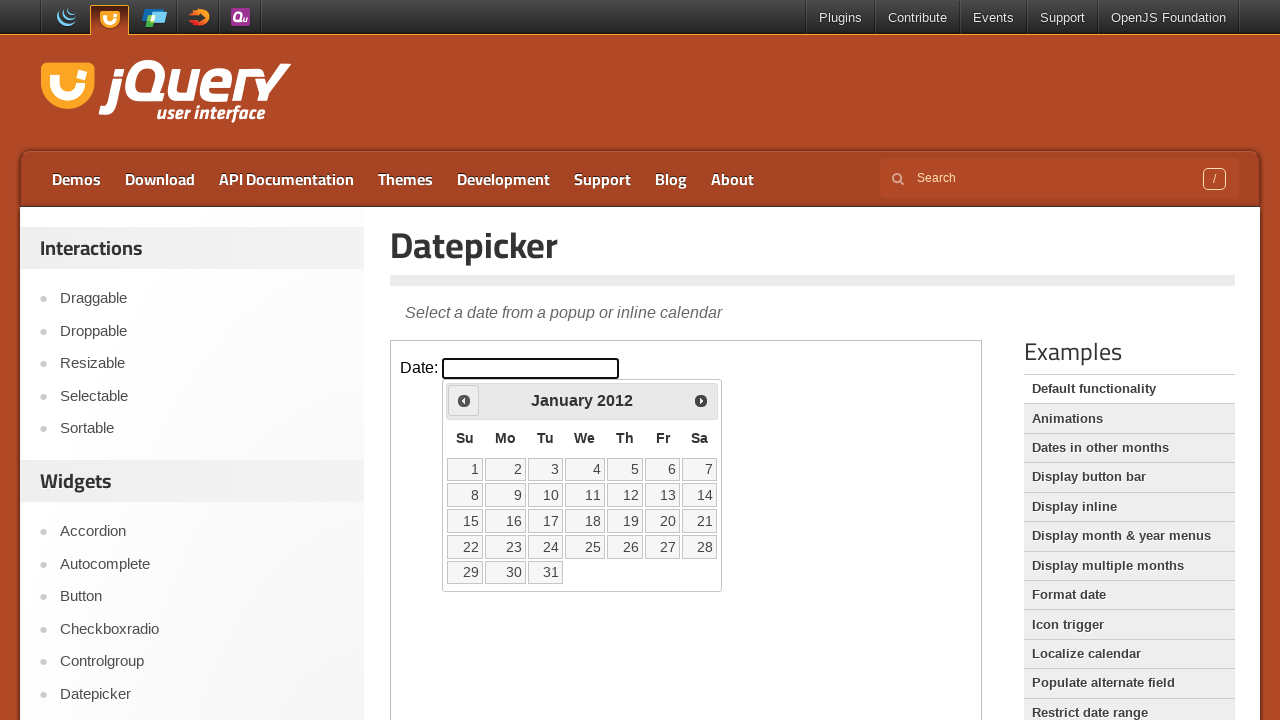

Clicked Previous button to navigate from January 2012 at (464, 400) on iframe.demo-frame >> nth=0 >> internal:control=enter-frame >> xpath=//span[text(
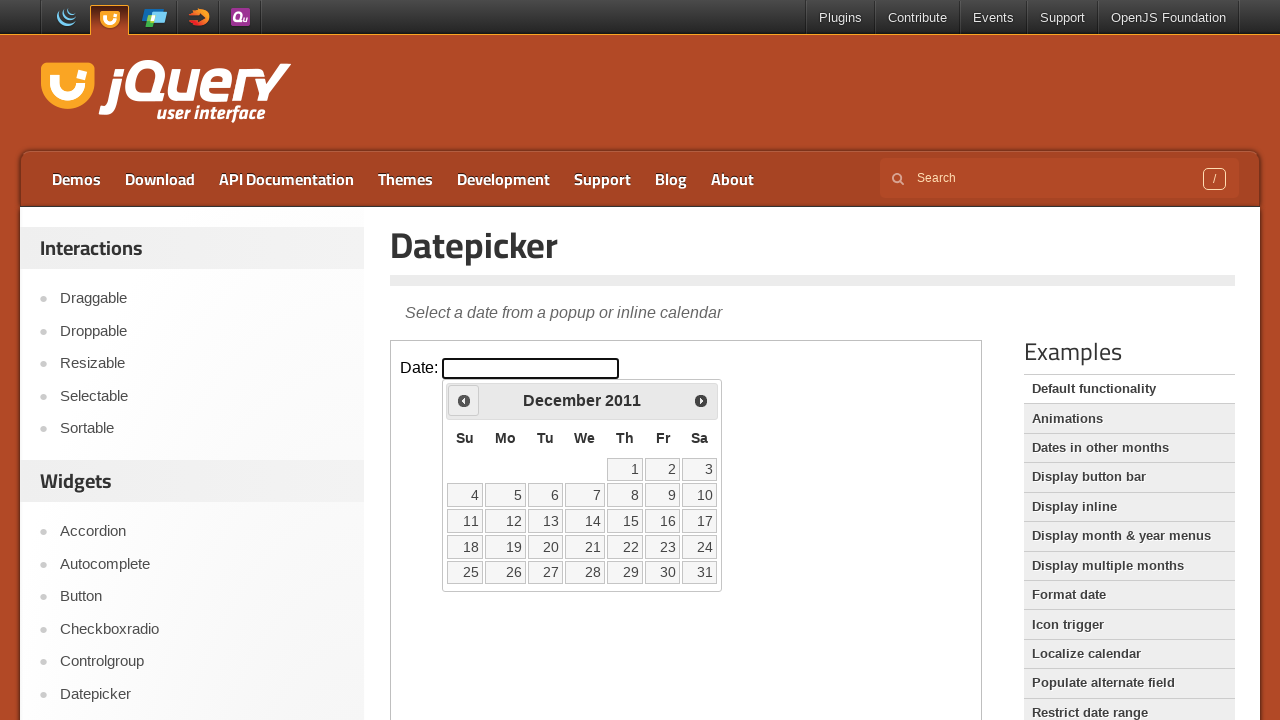

Waited for calendar to update after navigation
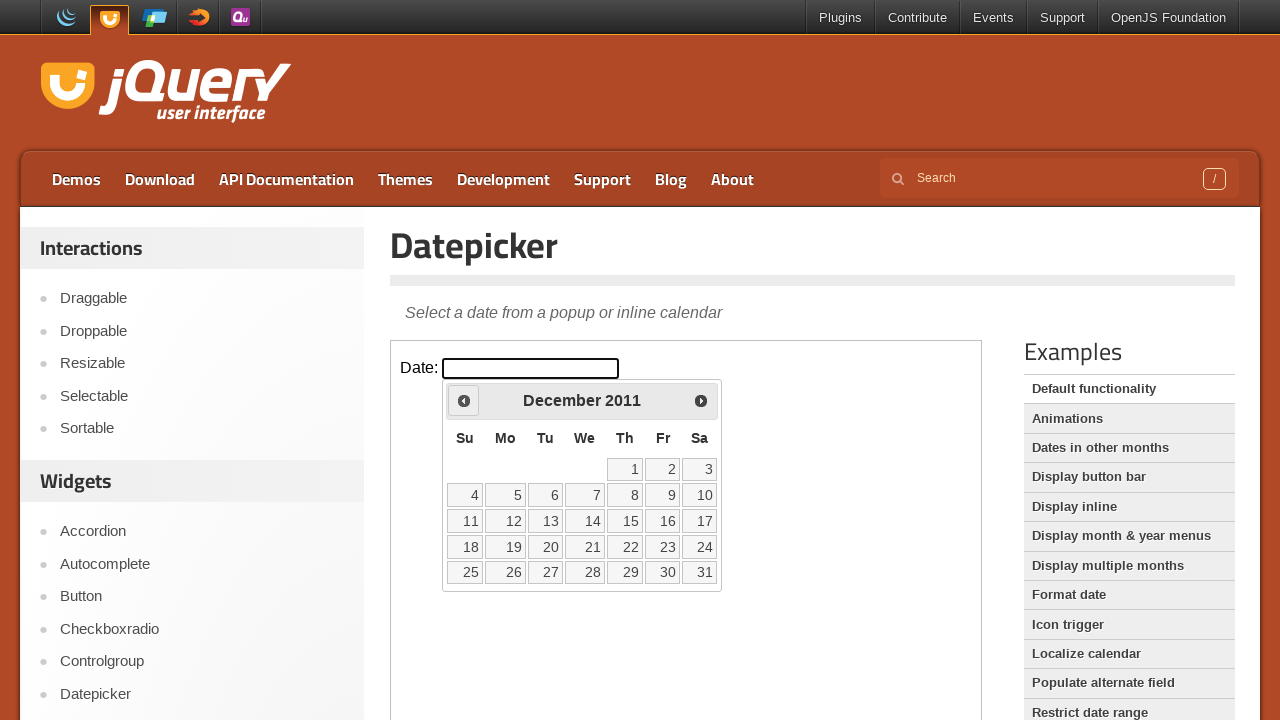

Retrieved current calendar date: December 2011
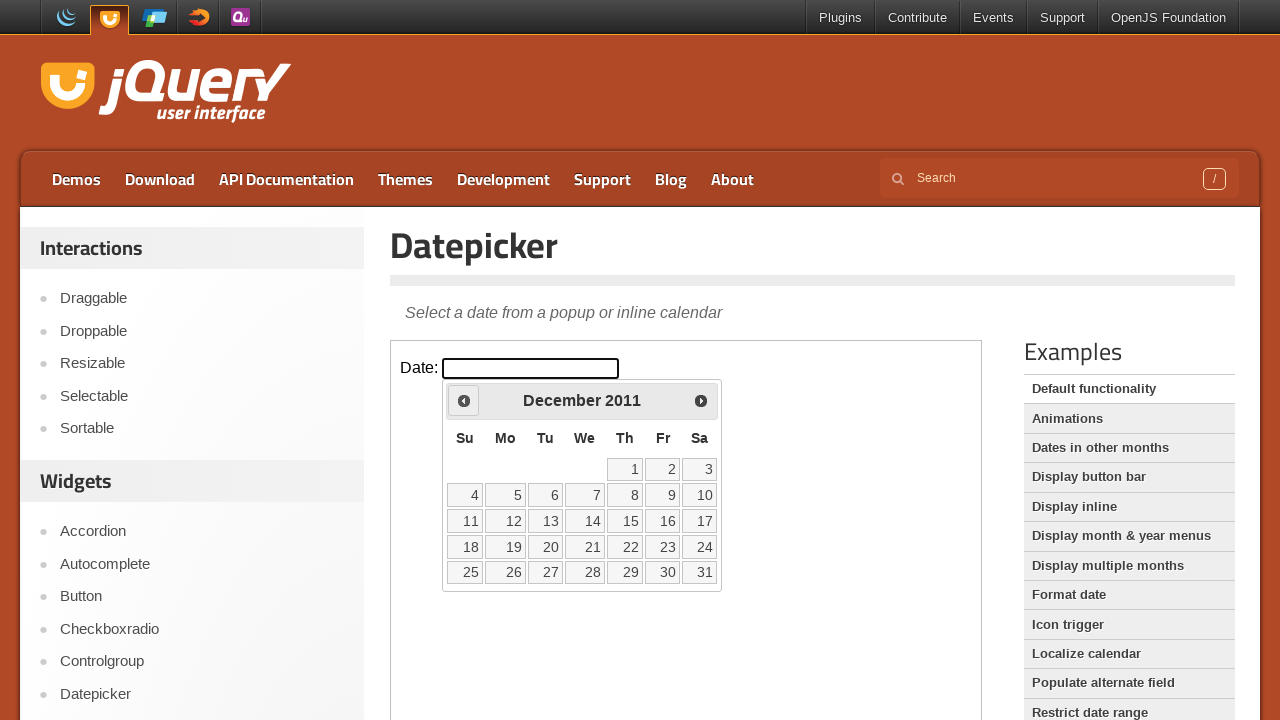

Clicked Previous button to navigate from December 2011 at (464, 400) on iframe.demo-frame >> nth=0 >> internal:control=enter-frame >> xpath=//span[text(
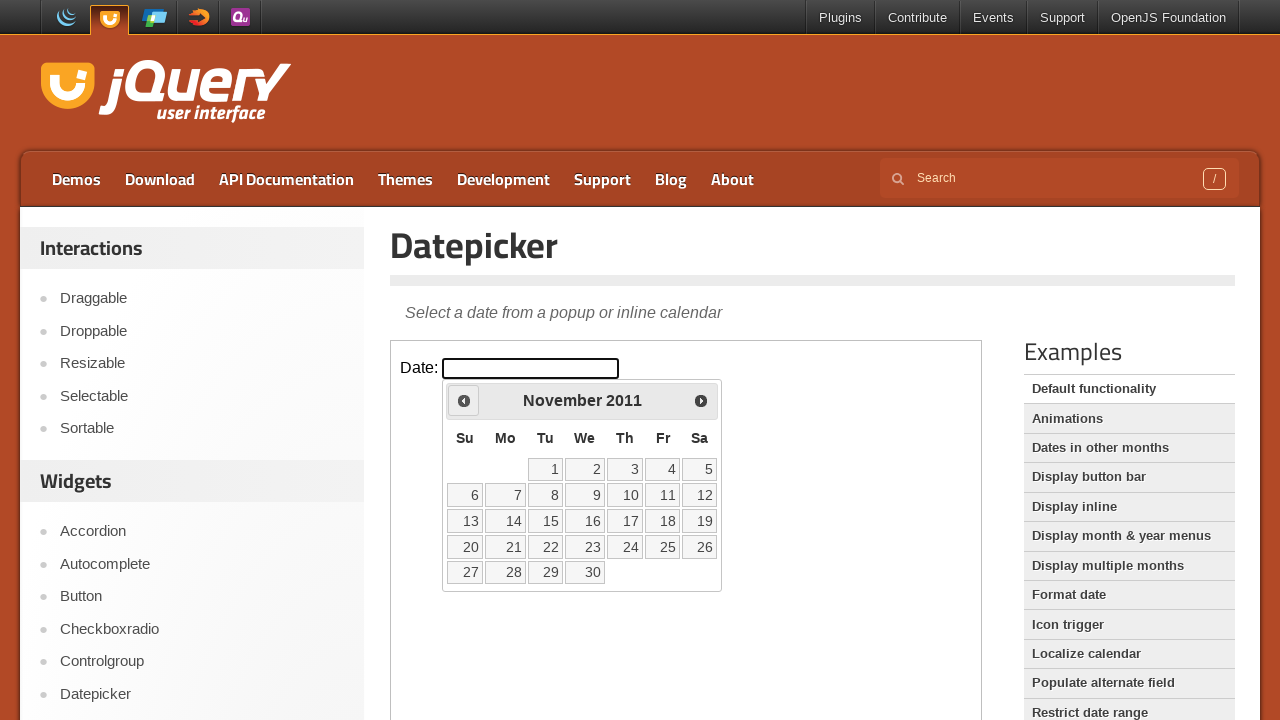

Waited for calendar to update after navigation
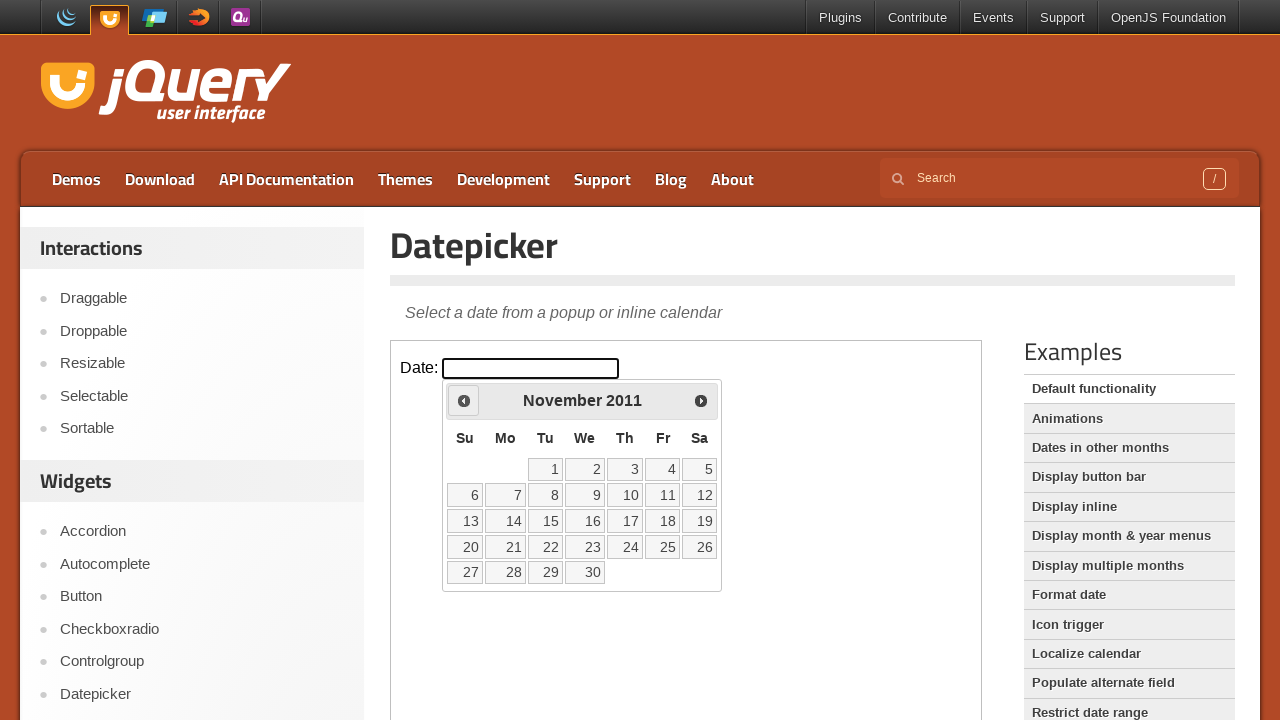

Retrieved current calendar date: November 2011
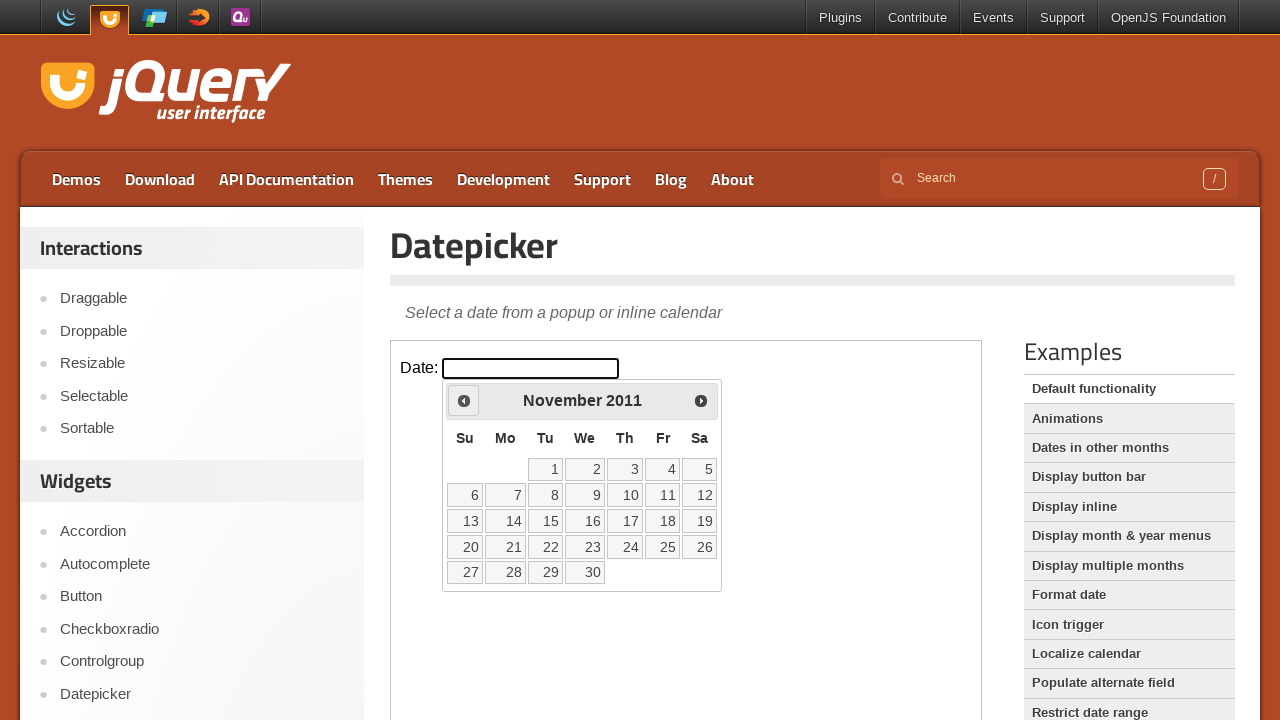

Clicked Previous button to navigate from November 2011 at (464, 400) on iframe.demo-frame >> nth=0 >> internal:control=enter-frame >> xpath=//span[text(
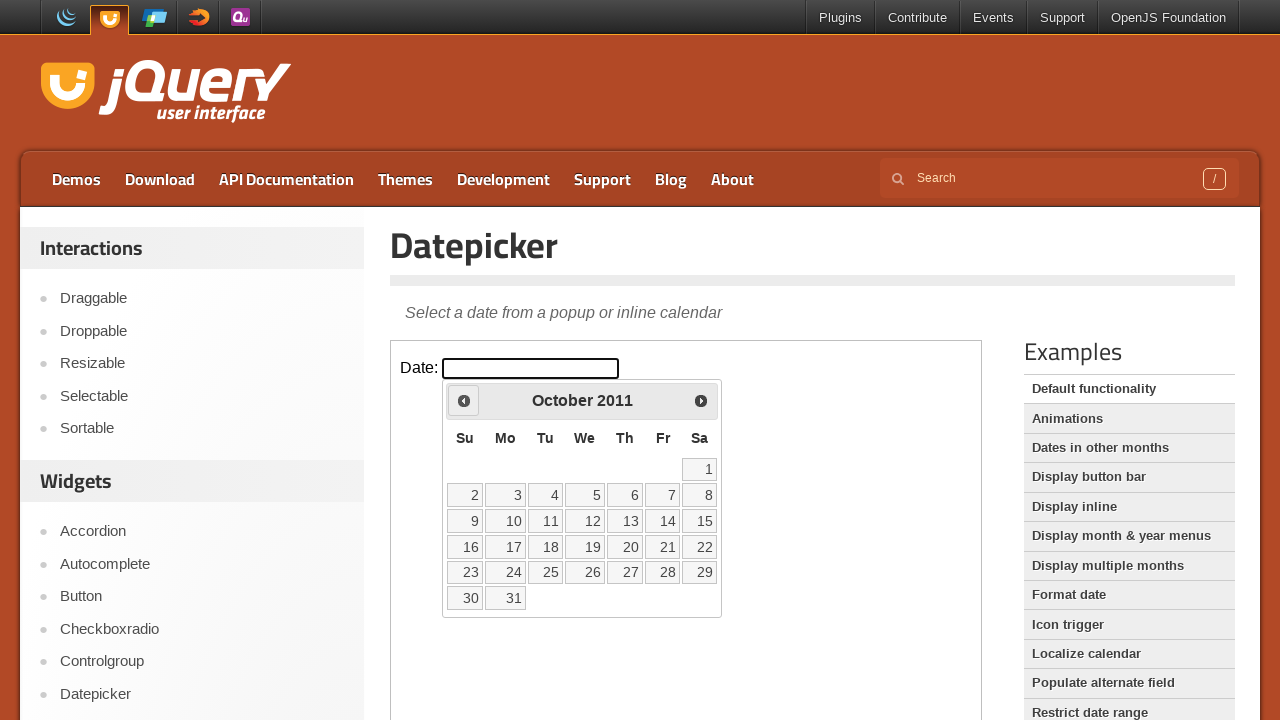

Waited for calendar to update after navigation
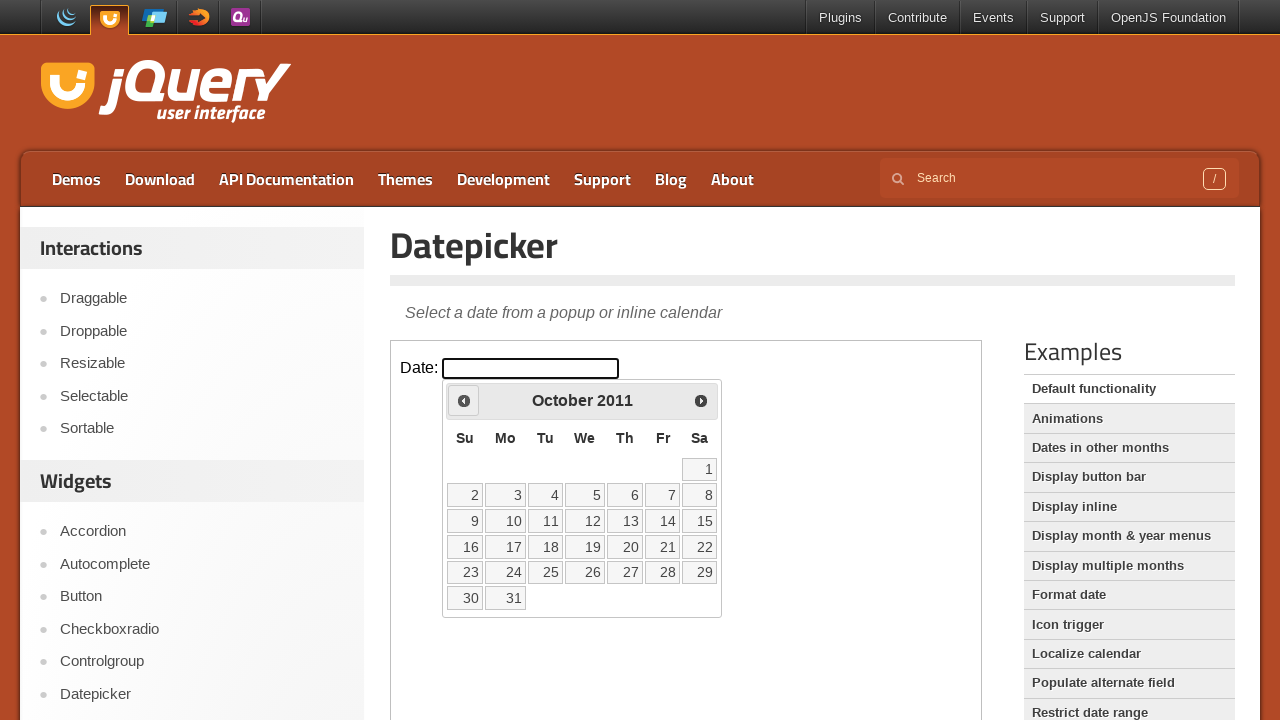

Retrieved current calendar date: October 2011
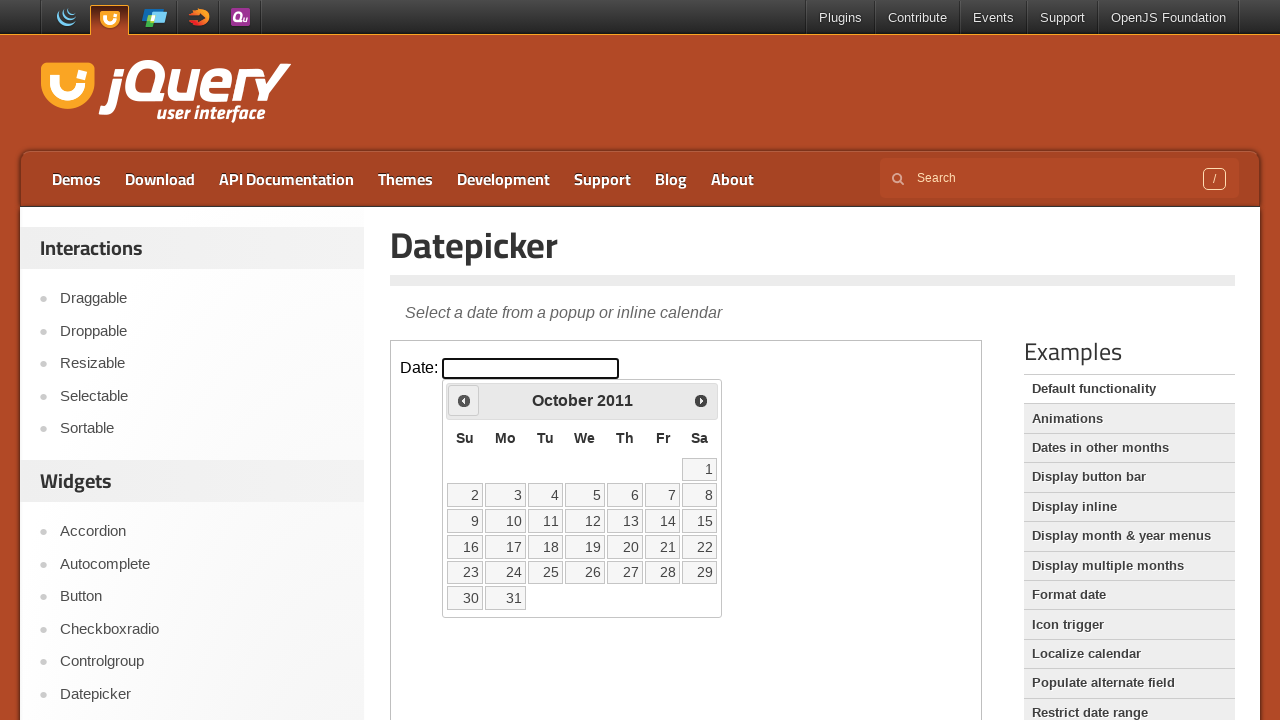

Clicked Previous button to navigate from October 2011 at (464, 400) on iframe.demo-frame >> nth=0 >> internal:control=enter-frame >> xpath=//span[text(
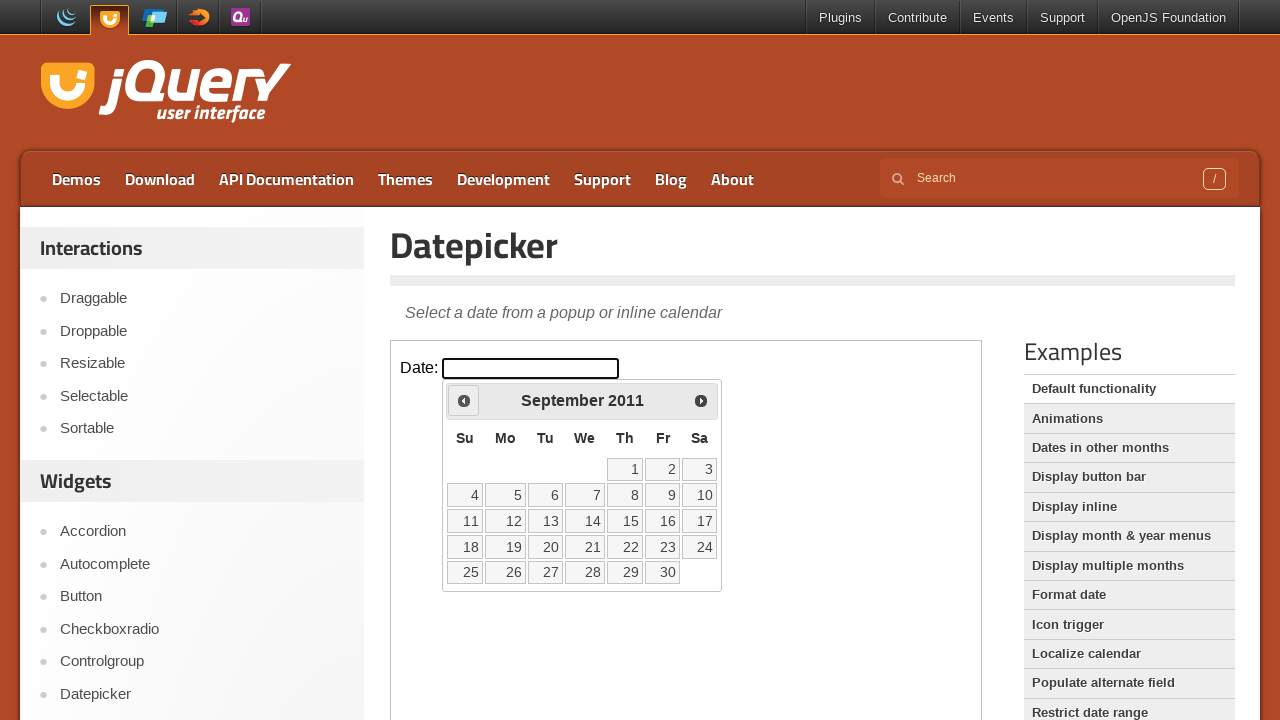

Waited for calendar to update after navigation
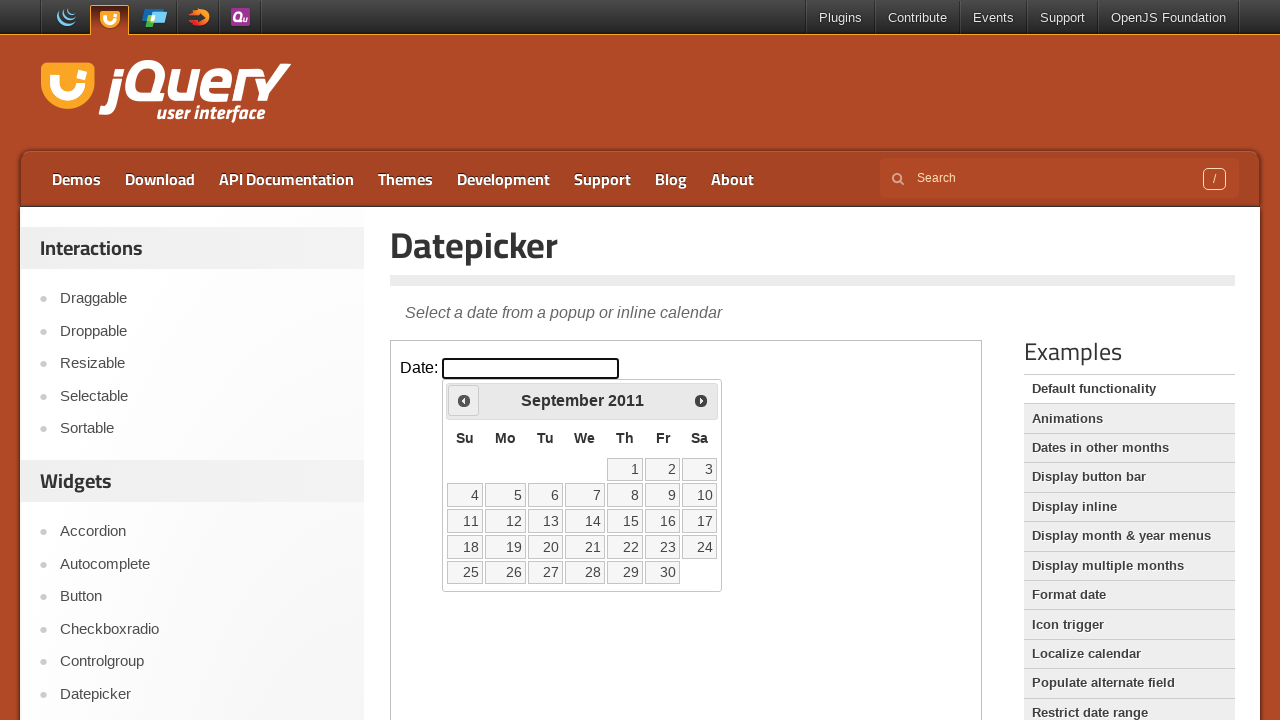

Retrieved current calendar date: September 2011
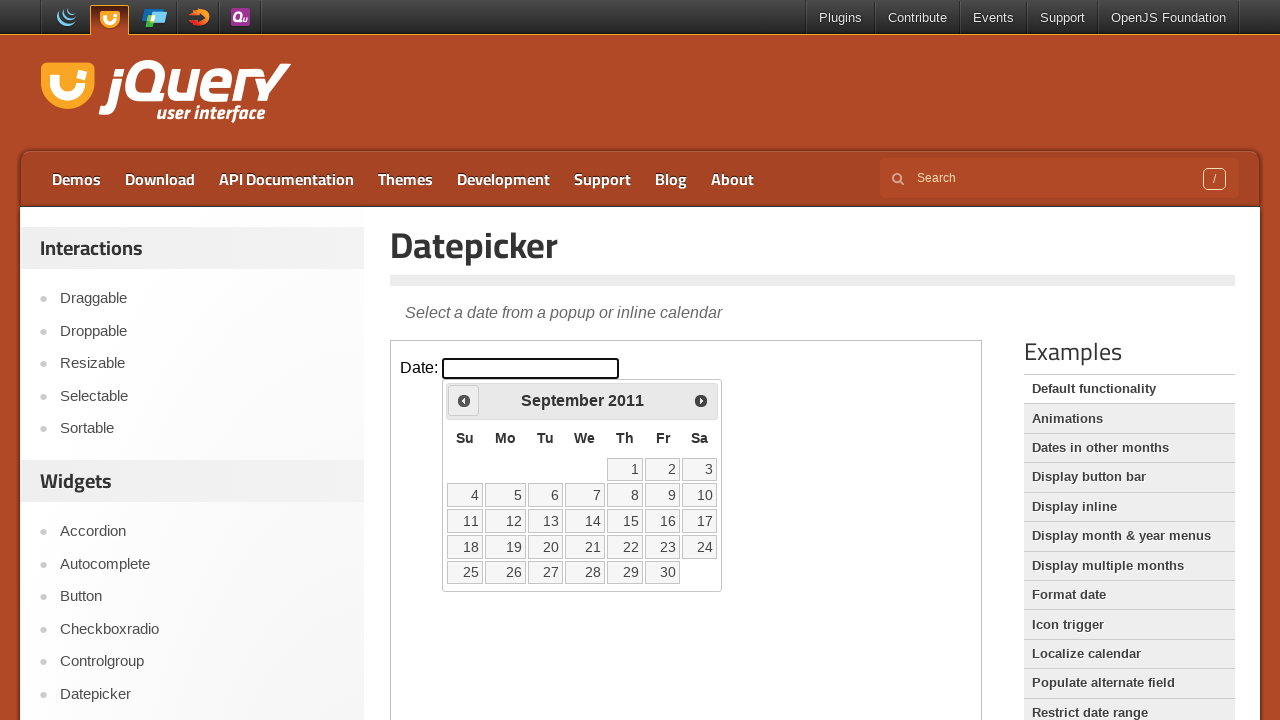

Clicked Previous button to navigate from September 2011 at (464, 400) on iframe.demo-frame >> nth=0 >> internal:control=enter-frame >> xpath=//span[text(
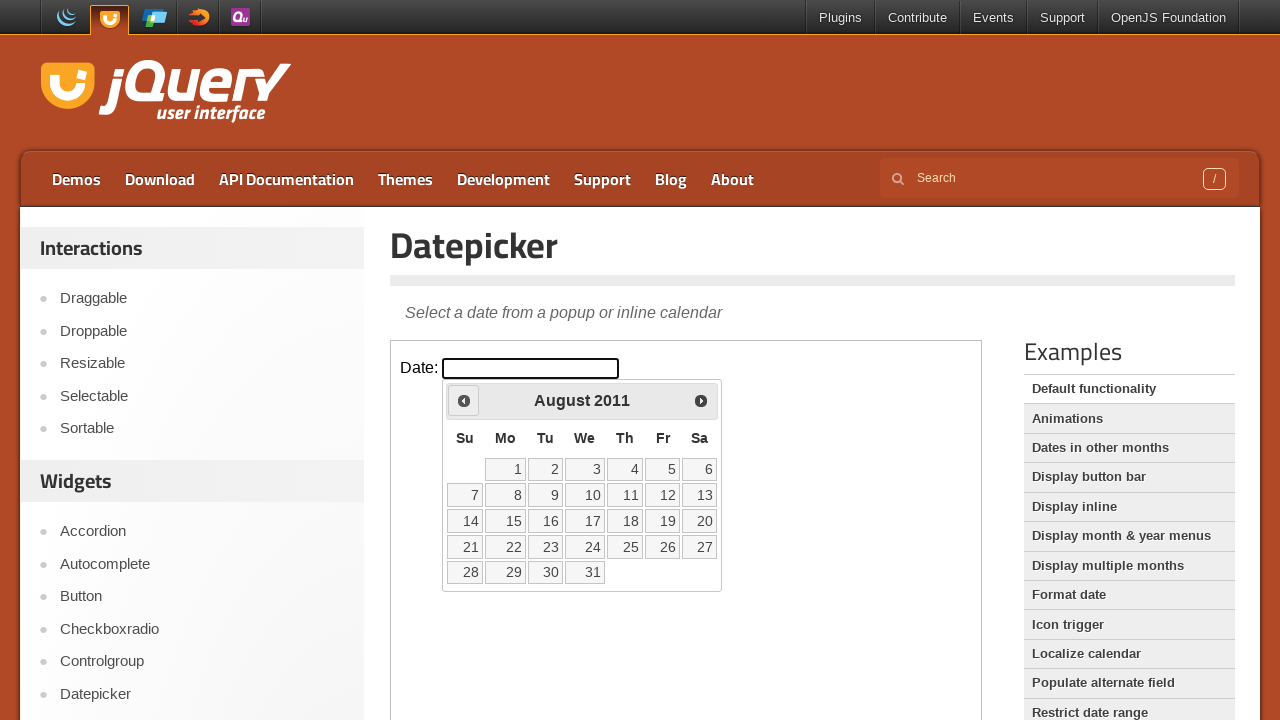

Waited for calendar to update after navigation
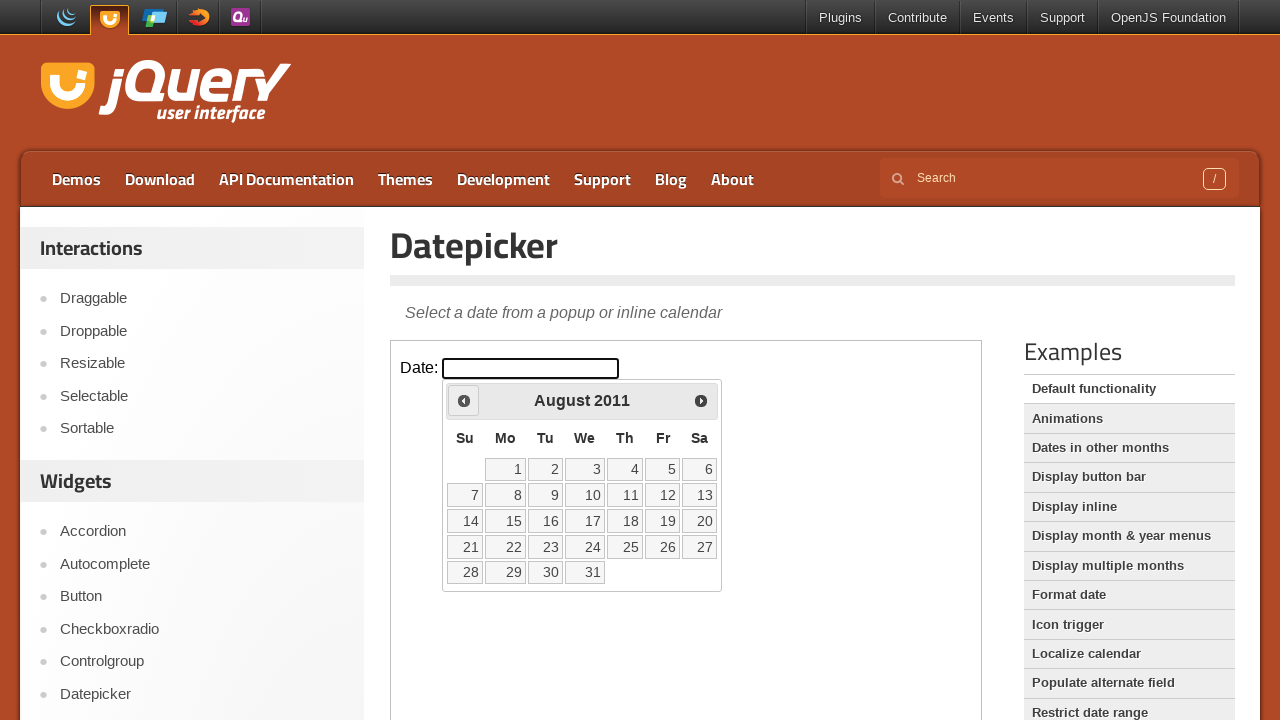

Retrieved current calendar date: August 2011
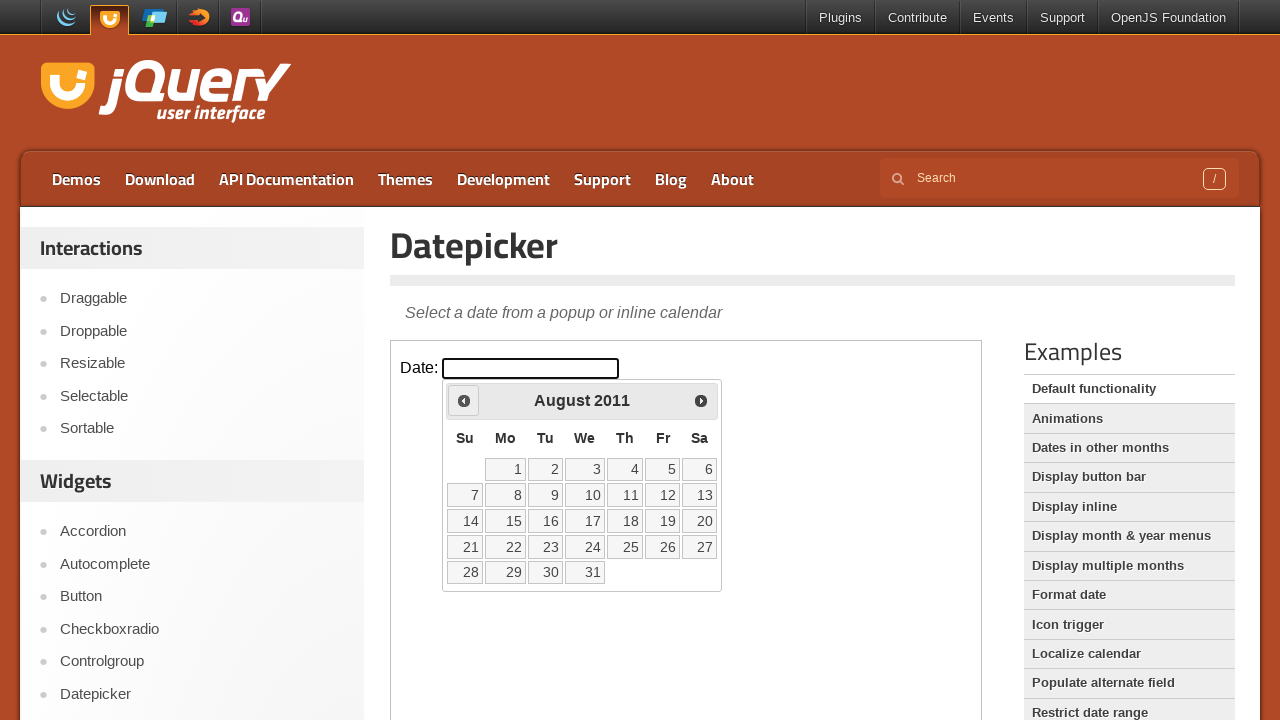

Clicked Previous button to navigate from August 2011 at (464, 400) on iframe.demo-frame >> nth=0 >> internal:control=enter-frame >> xpath=//span[text(
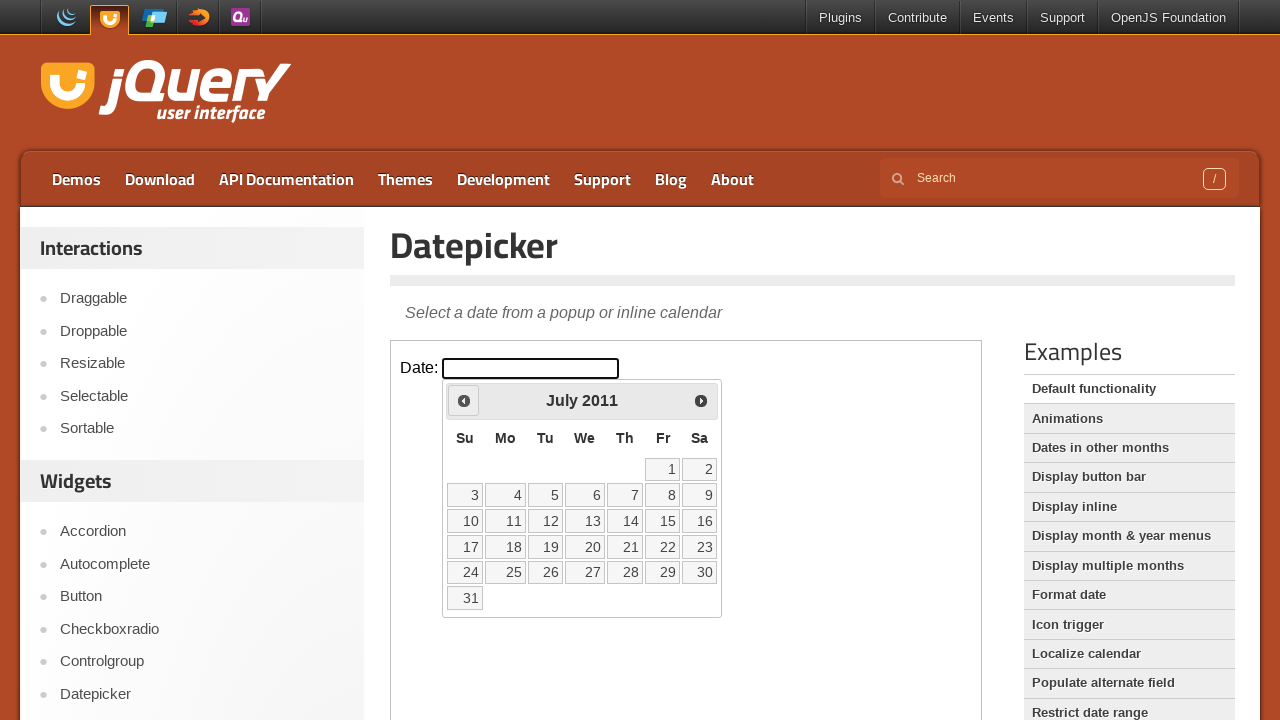

Waited for calendar to update after navigation
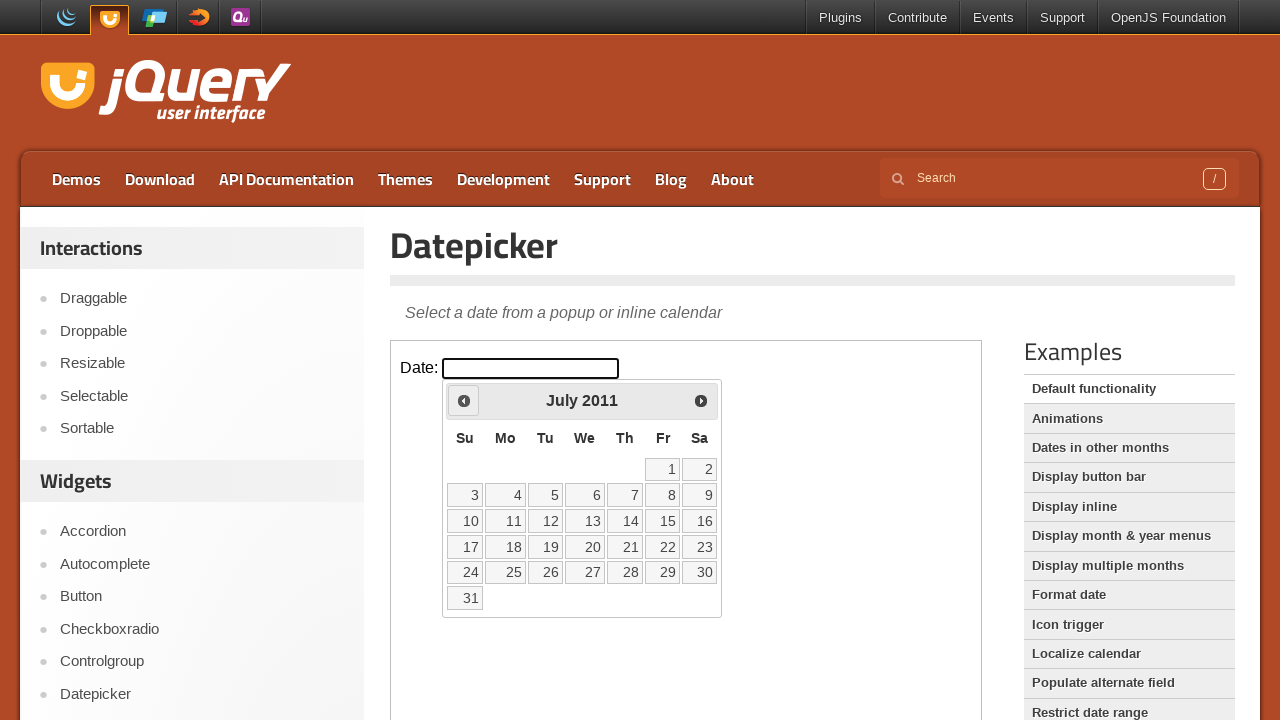

Retrieved current calendar date: July 2011
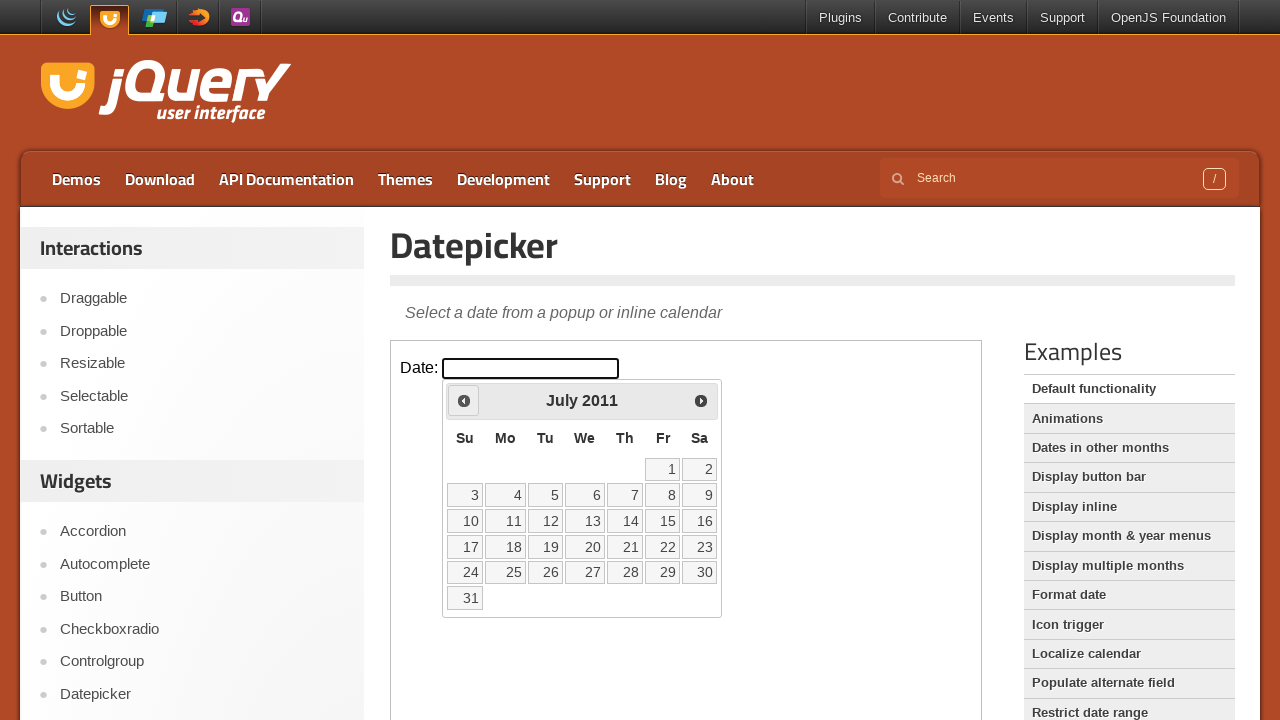

Clicked Previous button to navigate from July 2011 at (464, 400) on iframe.demo-frame >> nth=0 >> internal:control=enter-frame >> xpath=//span[text(
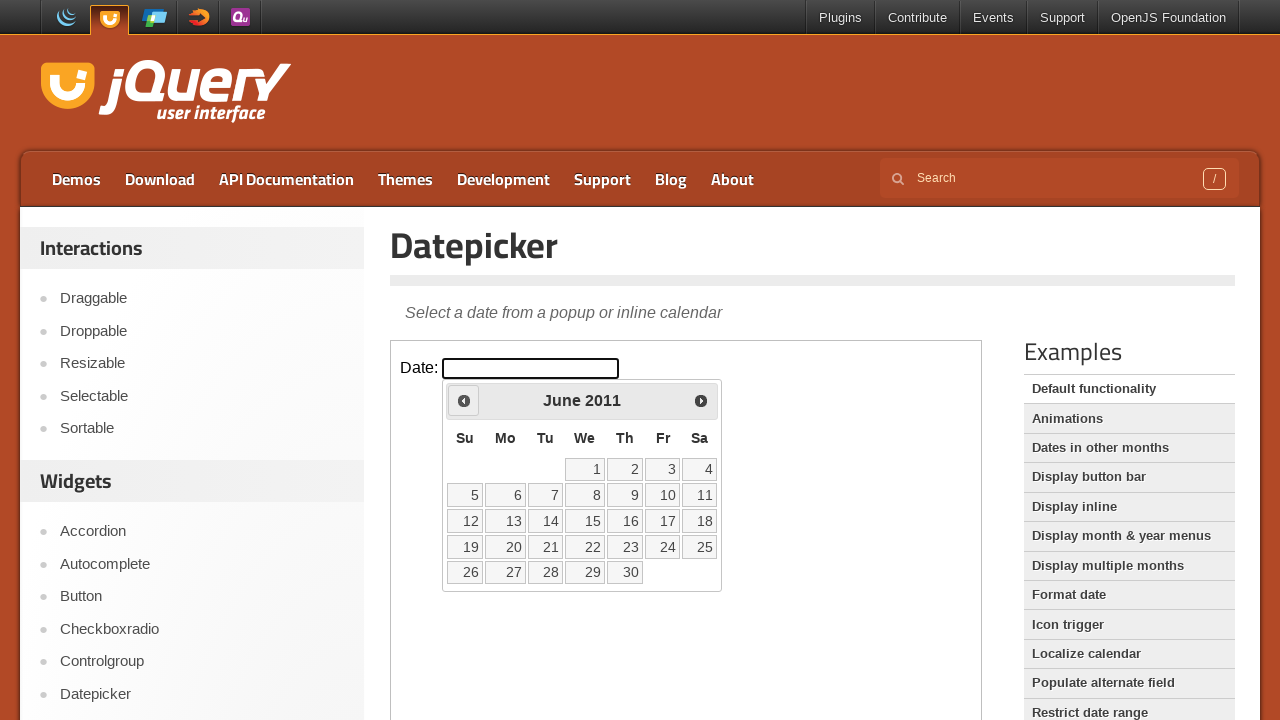

Waited for calendar to update after navigation
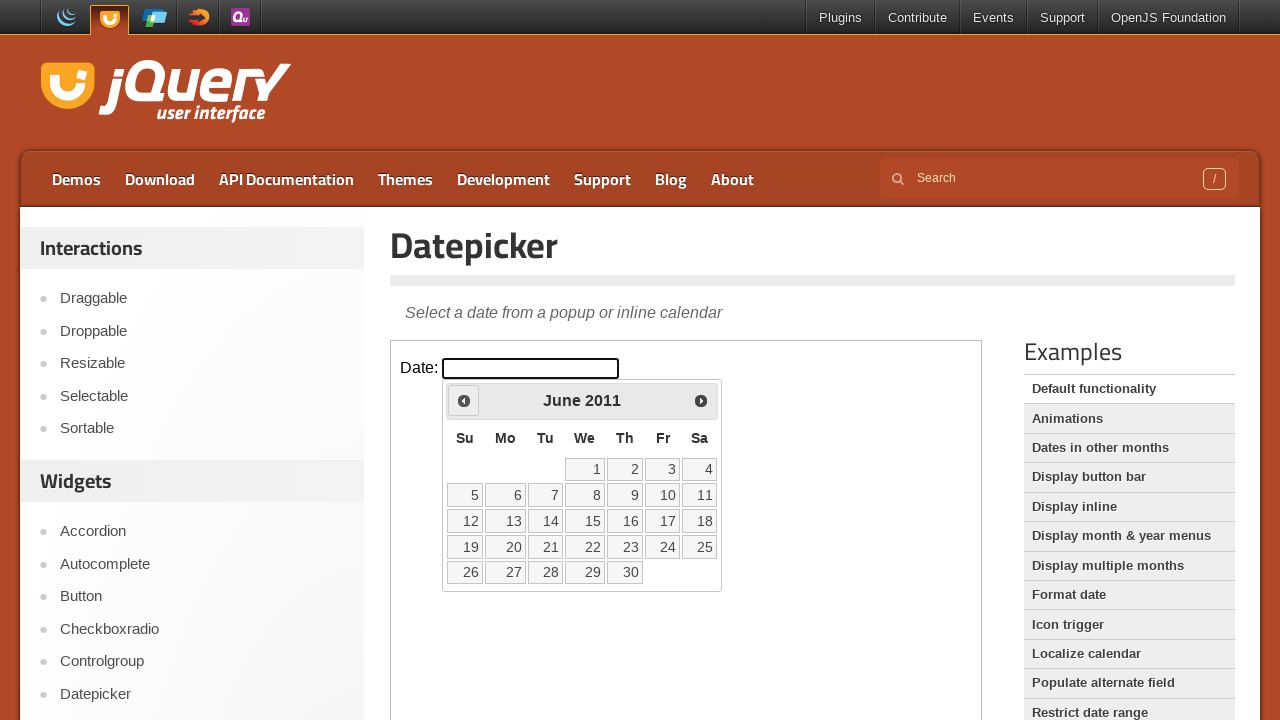

Retrieved current calendar date: June 2011
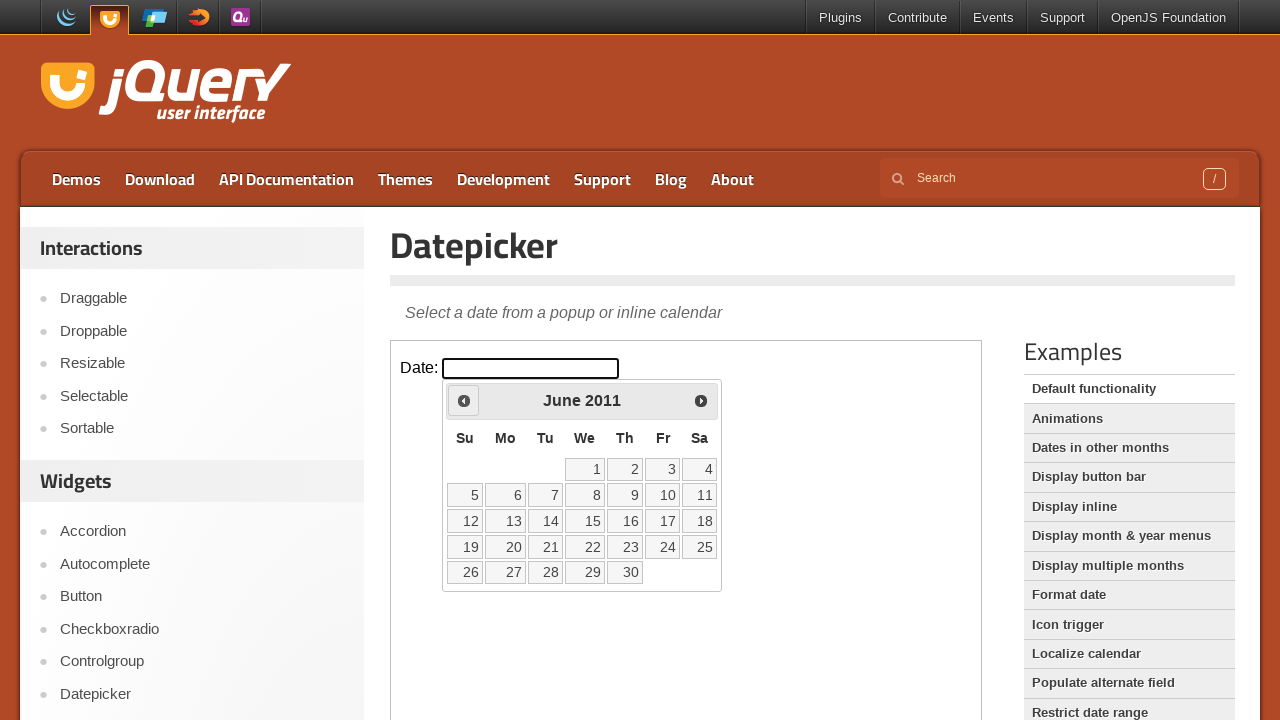

Clicked Previous button to navigate from June 2011 at (464, 400) on iframe.demo-frame >> nth=0 >> internal:control=enter-frame >> xpath=//span[text(
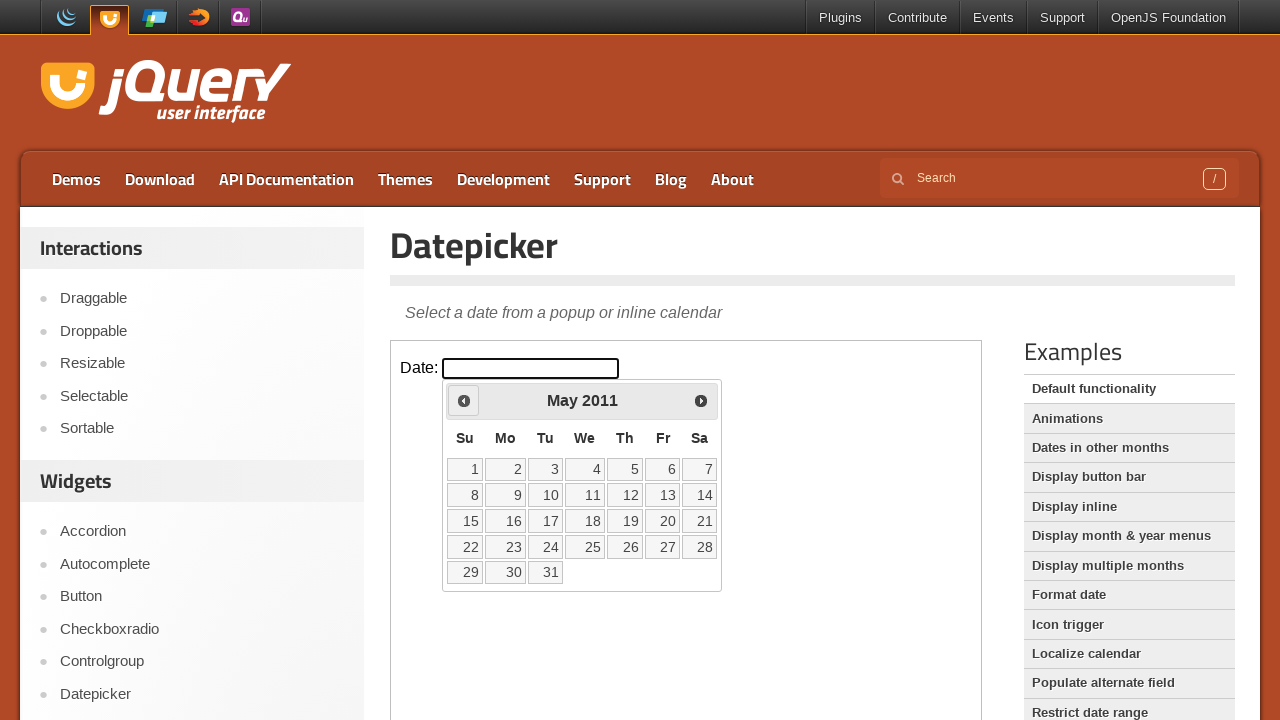

Waited for calendar to update after navigation
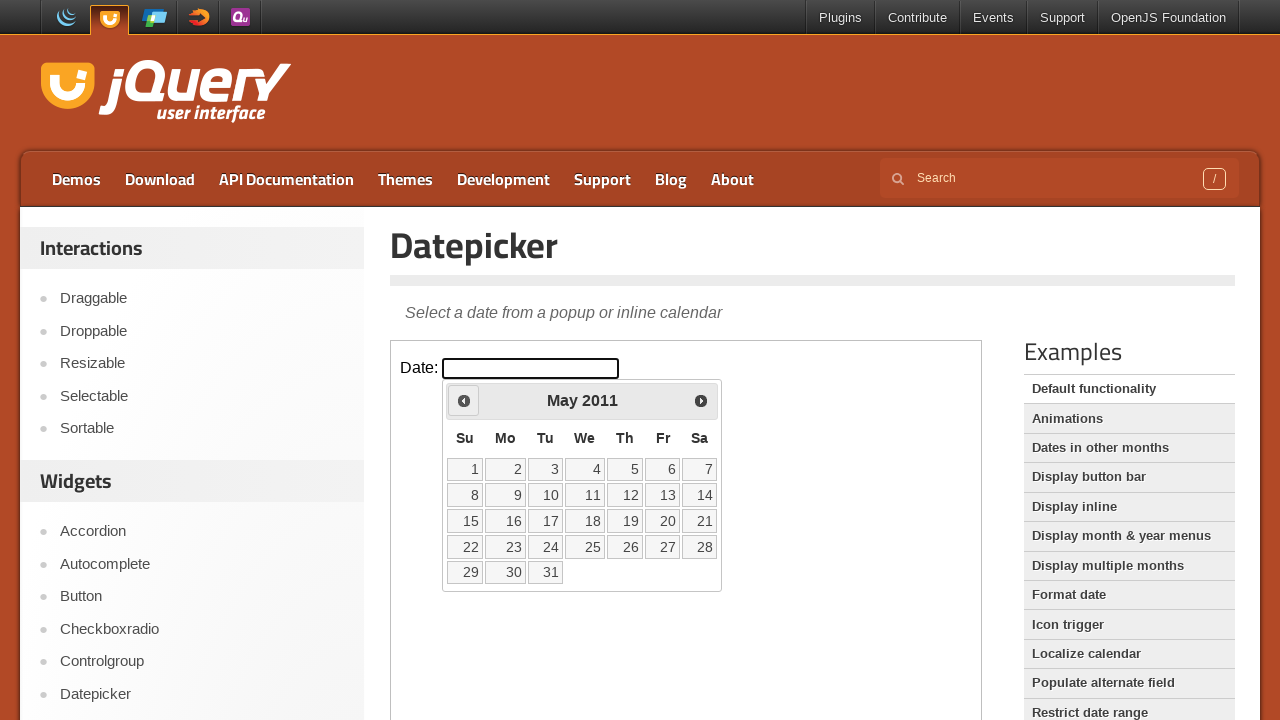

Retrieved current calendar date: May 2011
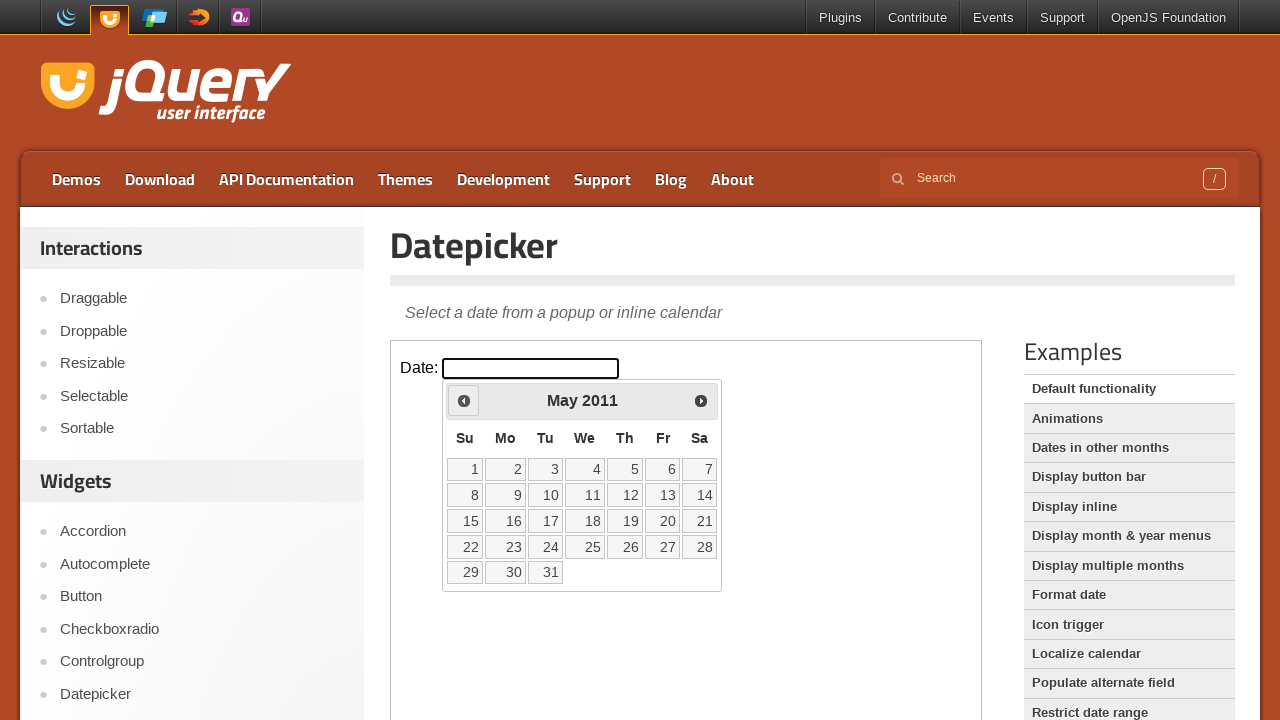

Clicked Previous button to navigate from May 2011 at (464, 400) on iframe.demo-frame >> nth=0 >> internal:control=enter-frame >> xpath=//span[text(
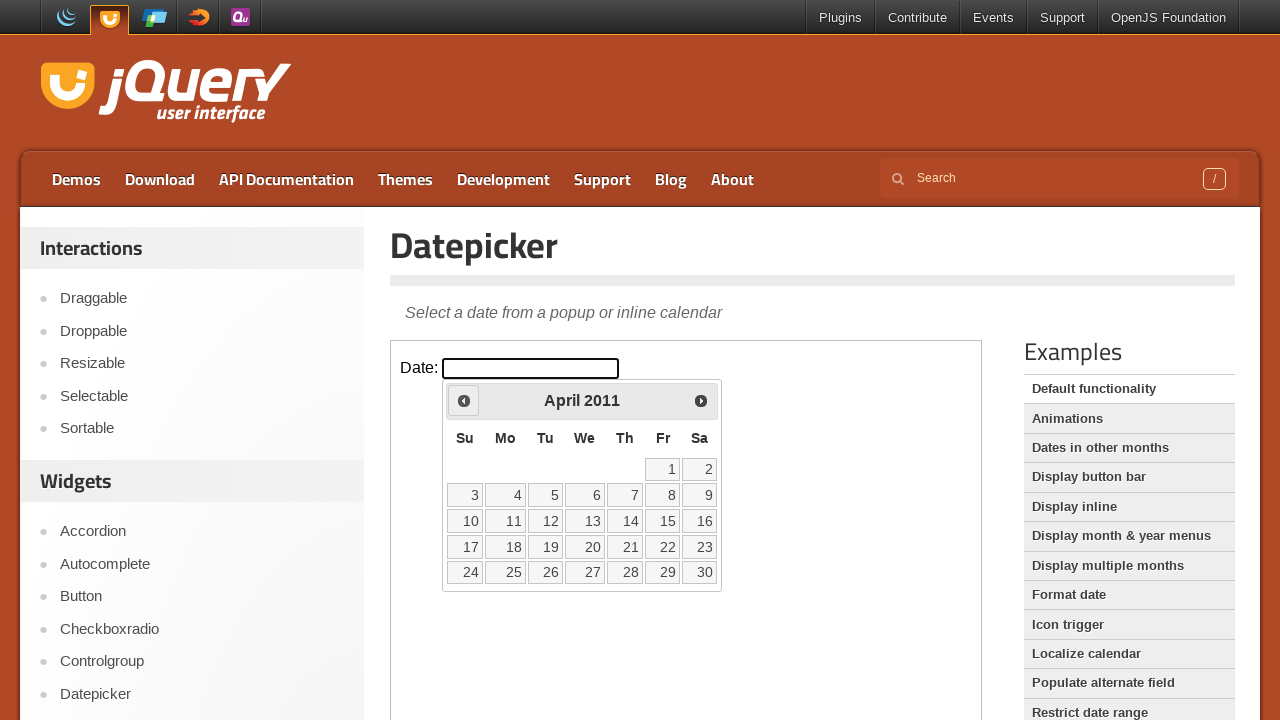

Waited for calendar to update after navigation
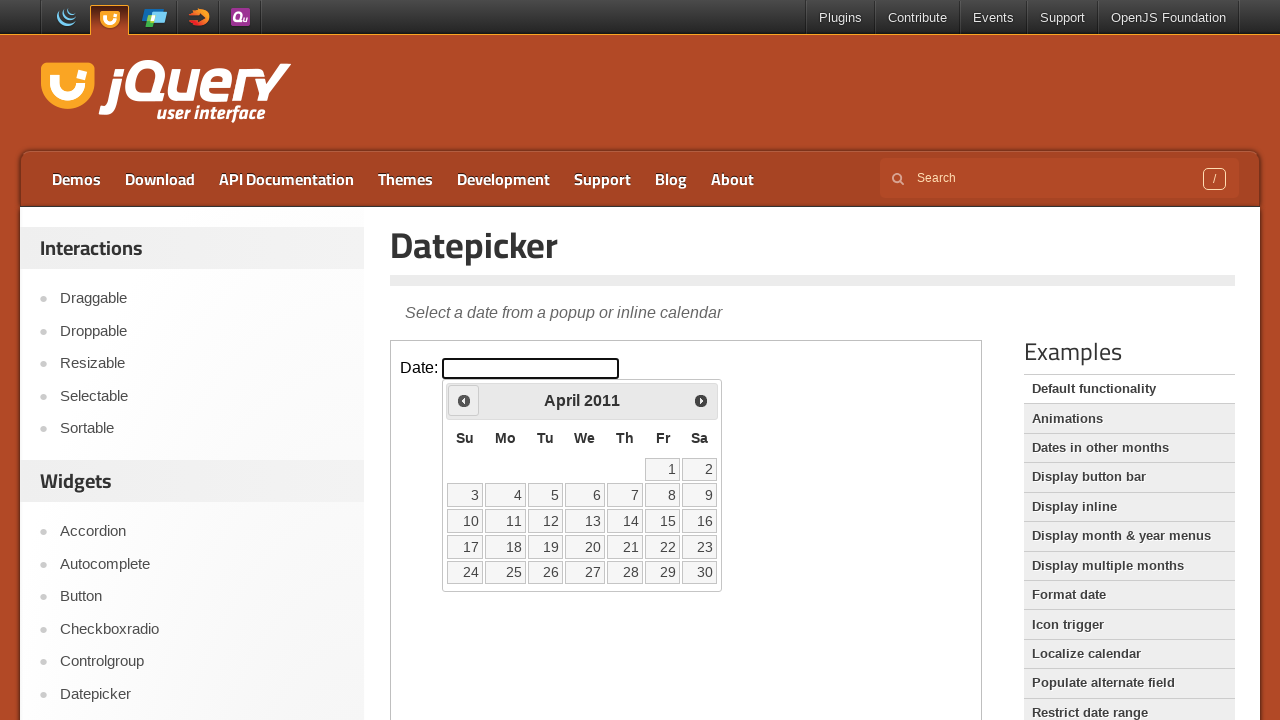

Retrieved current calendar date: April 2011
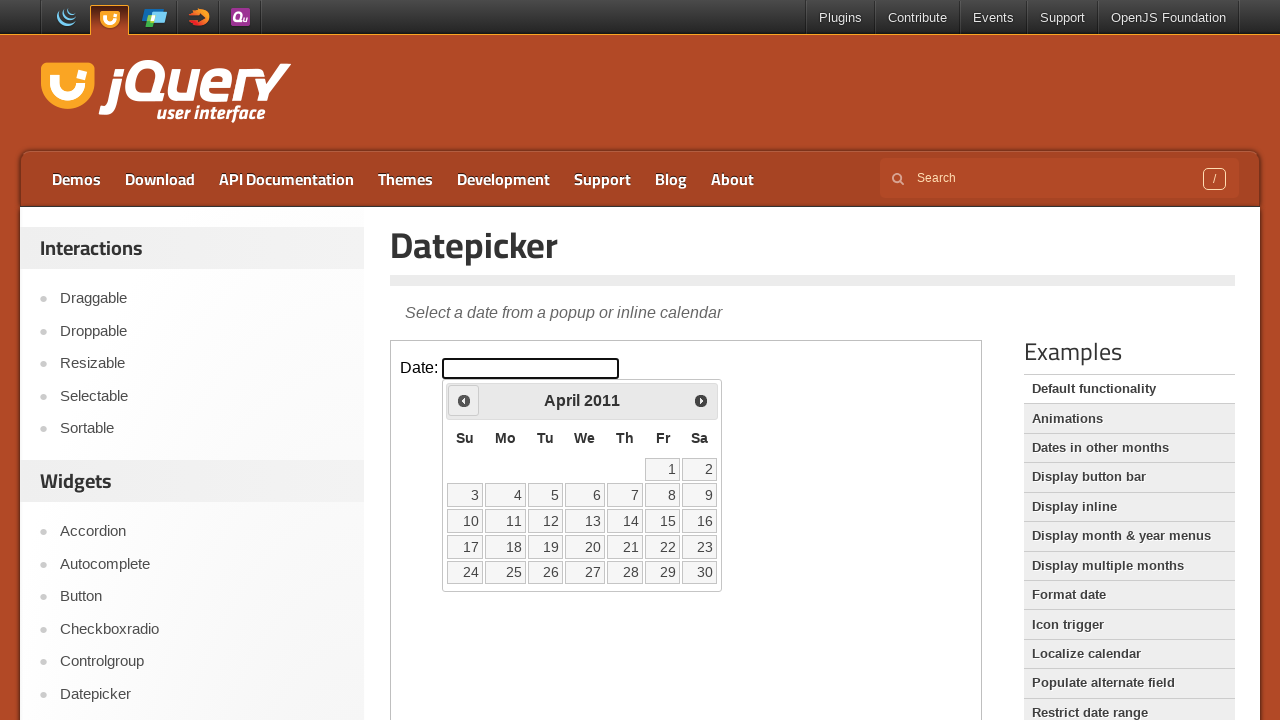

Clicked Previous button to navigate from April 2011 at (464, 400) on iframe.demo-frame >> nth=0 >> internal:control=enter-frame >> xpath=//span[text(
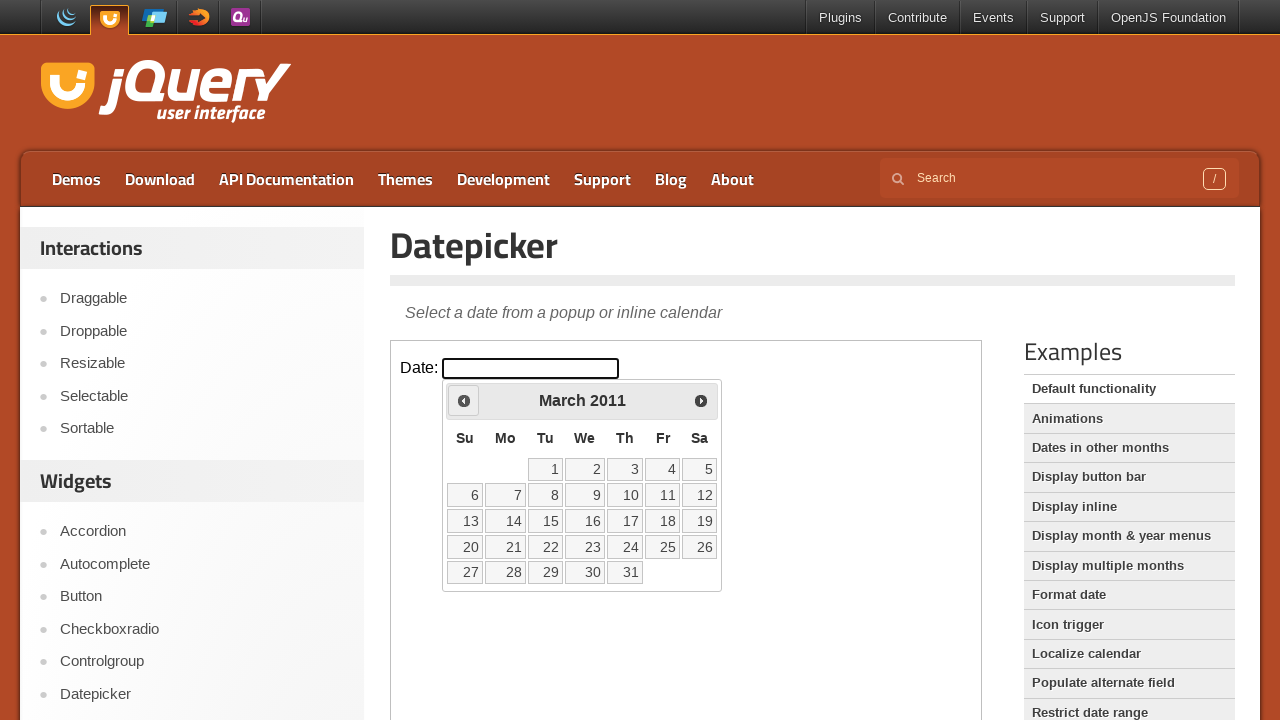

Waited for calendar to update after navigation
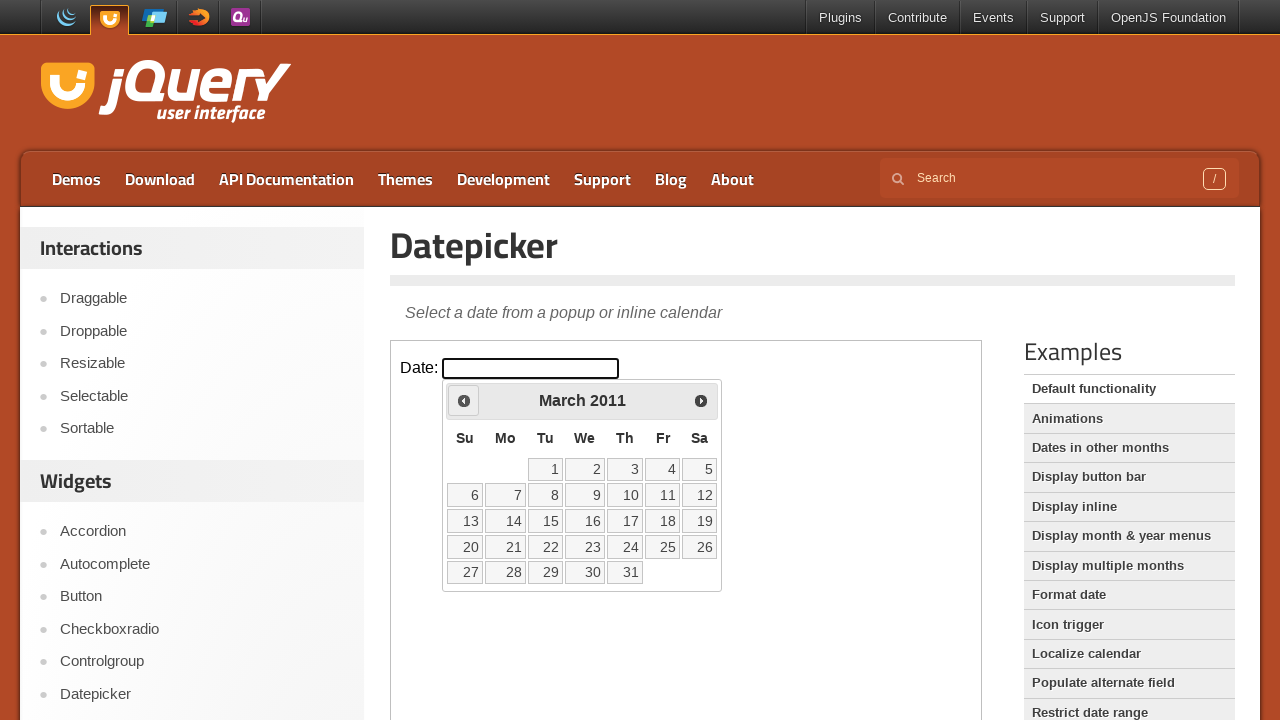

Retrieved current calendar date: March 2011
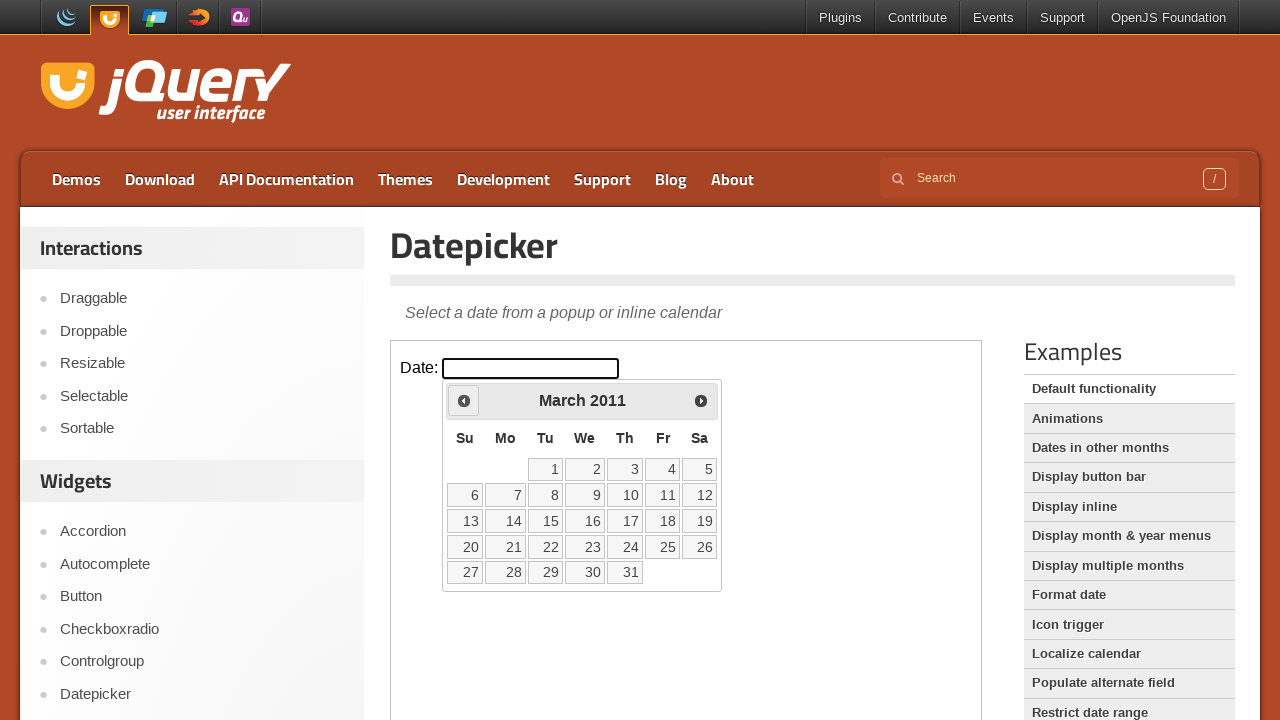

Clicked Previous button to navigate from March 2011 at (464, 400) on iframe.demo-frame >> nth=0 >> internal:control=enter-frame >> xpath=//span[text(
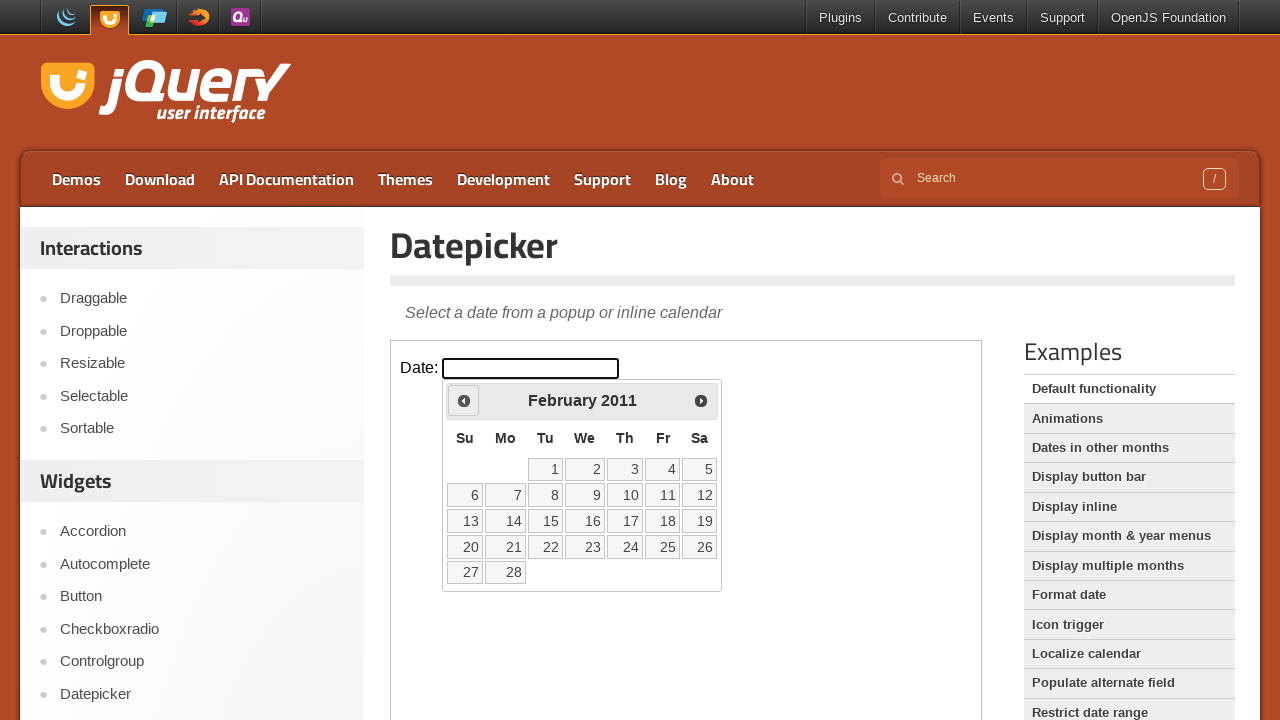

Waited for calendar to update after navigation
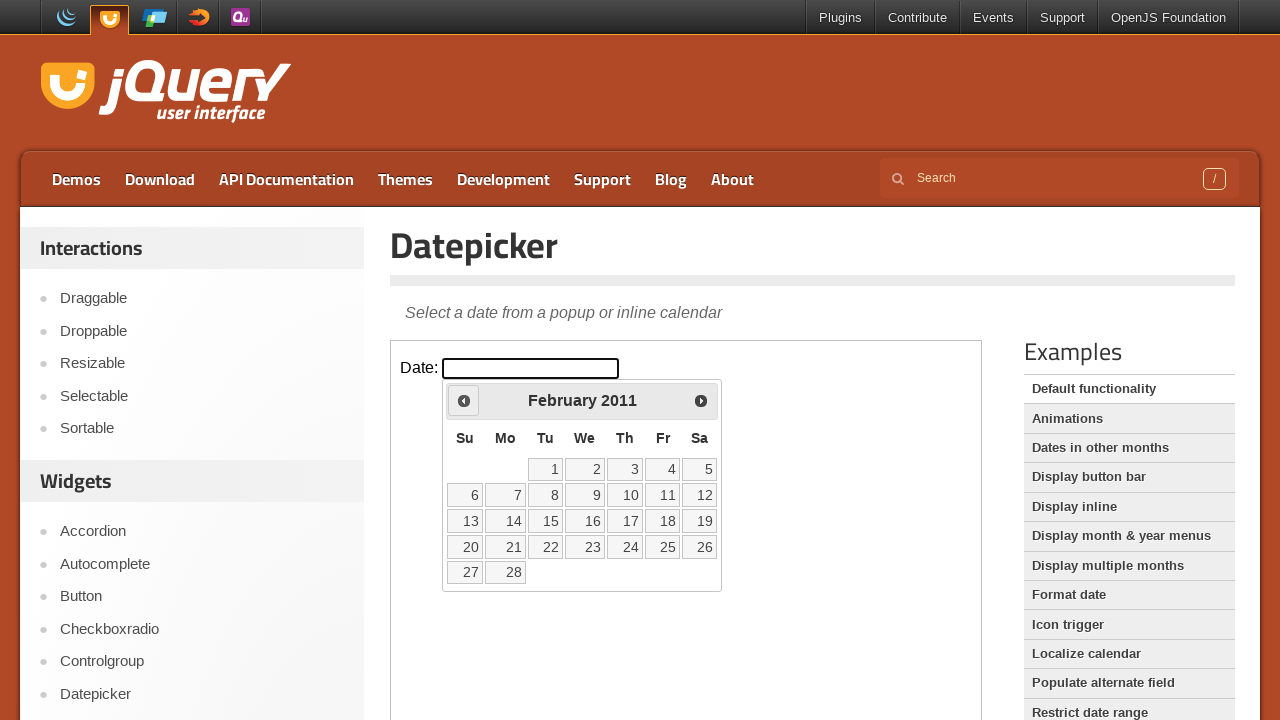

Retrieved current calendar date: February 2011
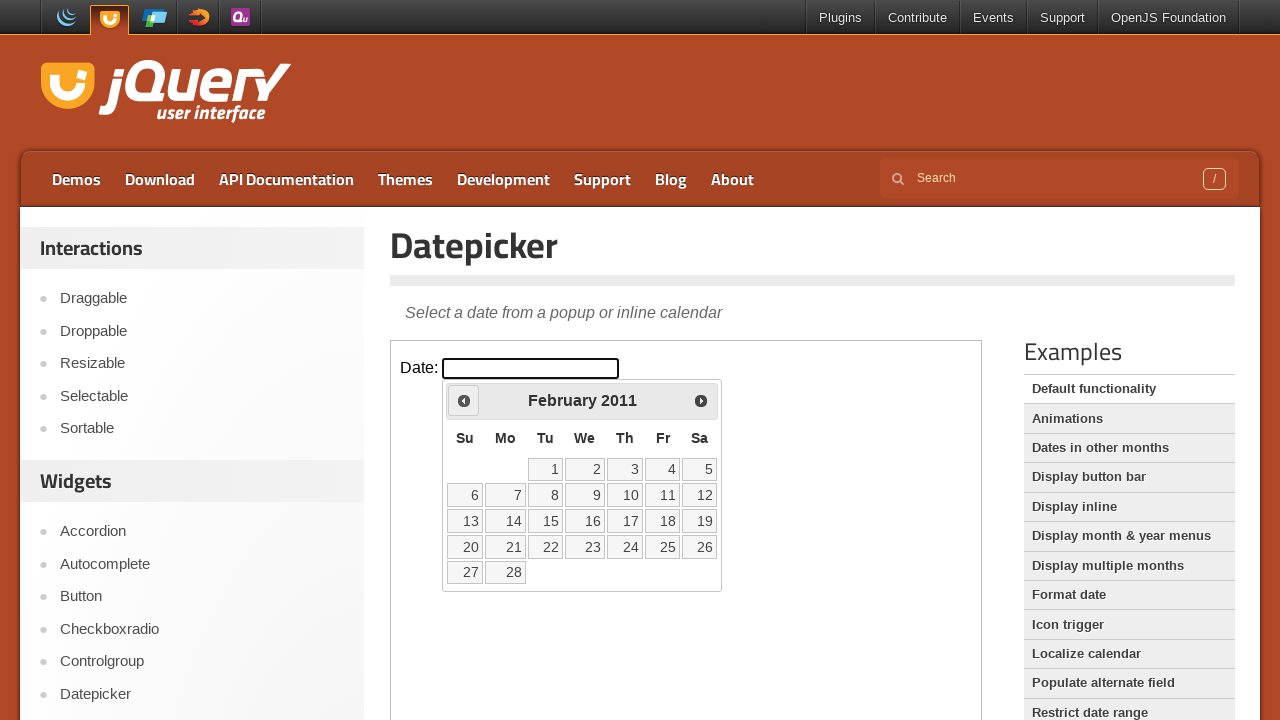

Clicked Previous button to navigate from February 2011 at (464, 400) on iframe.demo-frame >> nth=0 >> internal:control=enter-frame >> xpath=//span[text(
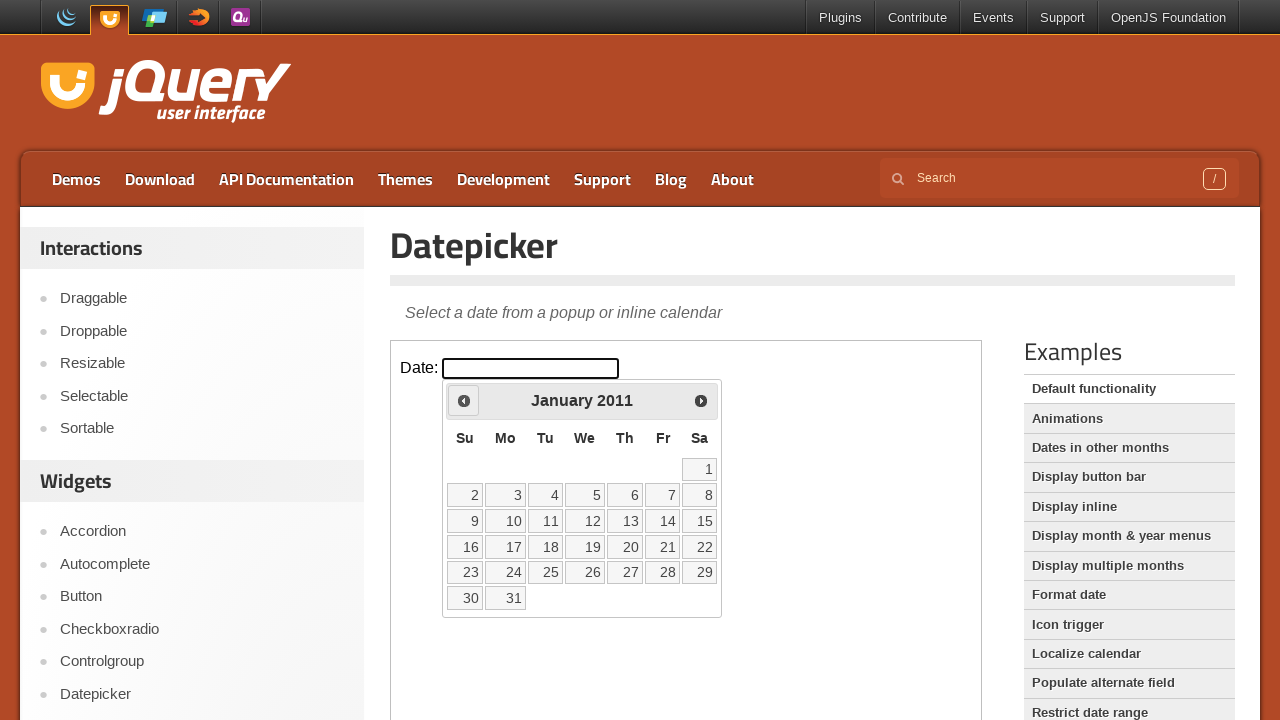

Waited for calendar to update after navigation
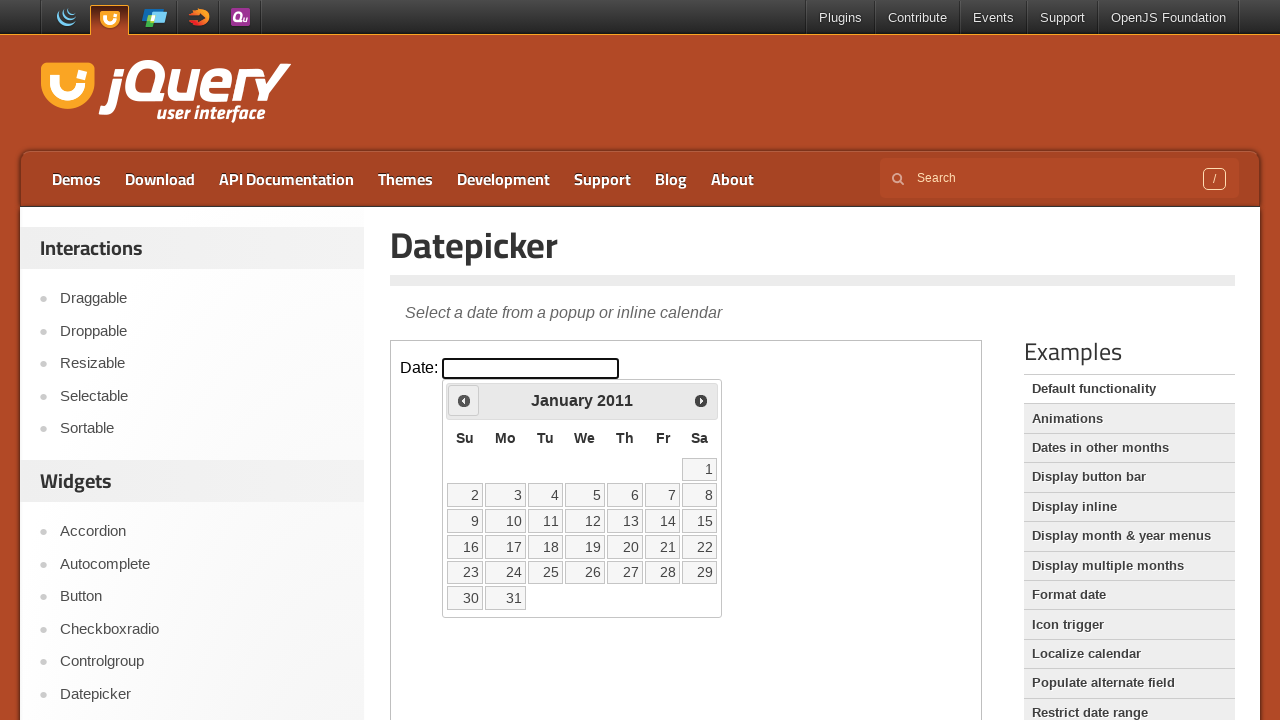

Retrieved current calendar date: January 2011
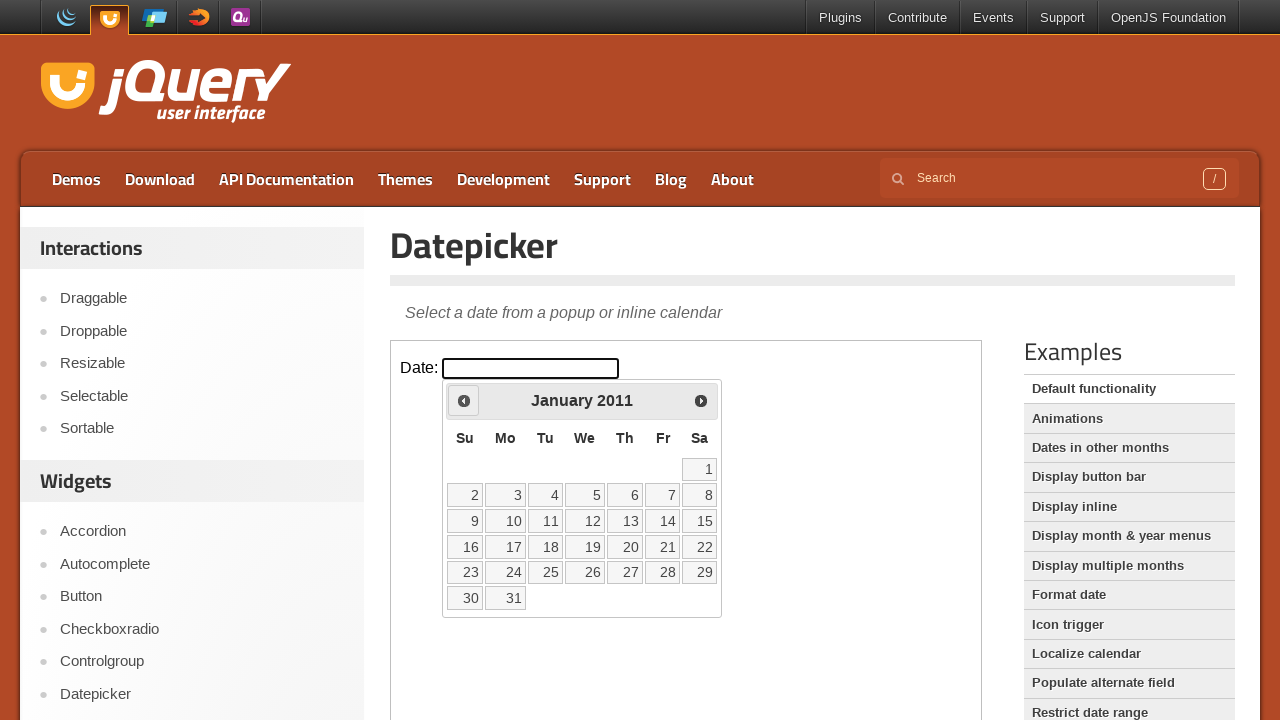

Clicked Previous button to navigate from January 2011 at (464, 400) on iframe.demo-frame >> nth=0 >> internal:control=enter-frame >> xpath=//span[text(
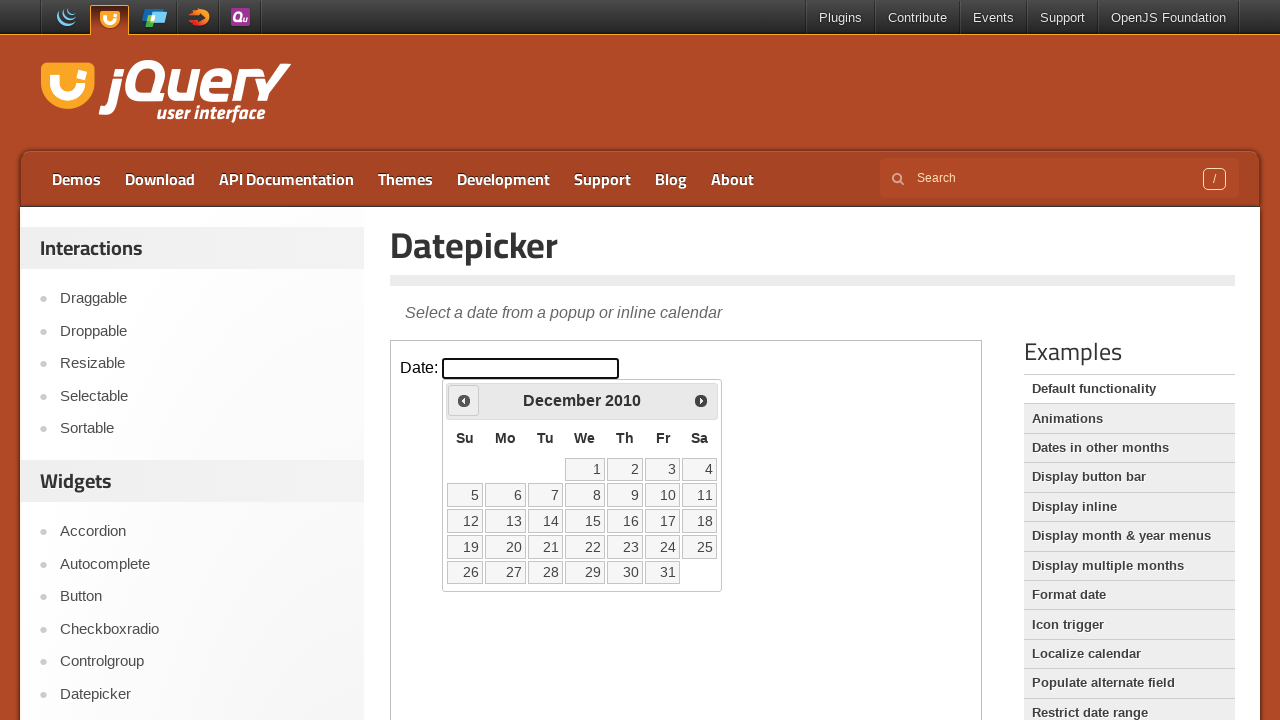

Waited for calendar to update after navigation
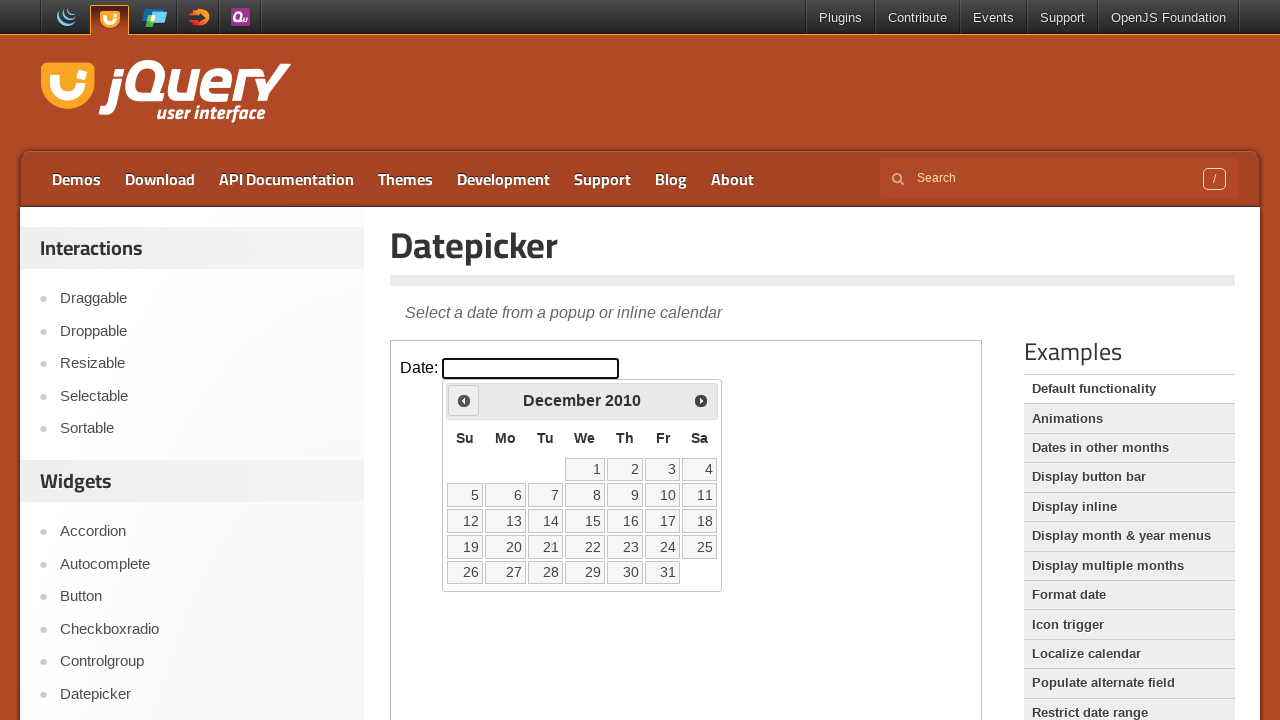

Retrieved current calendar date: December 2010
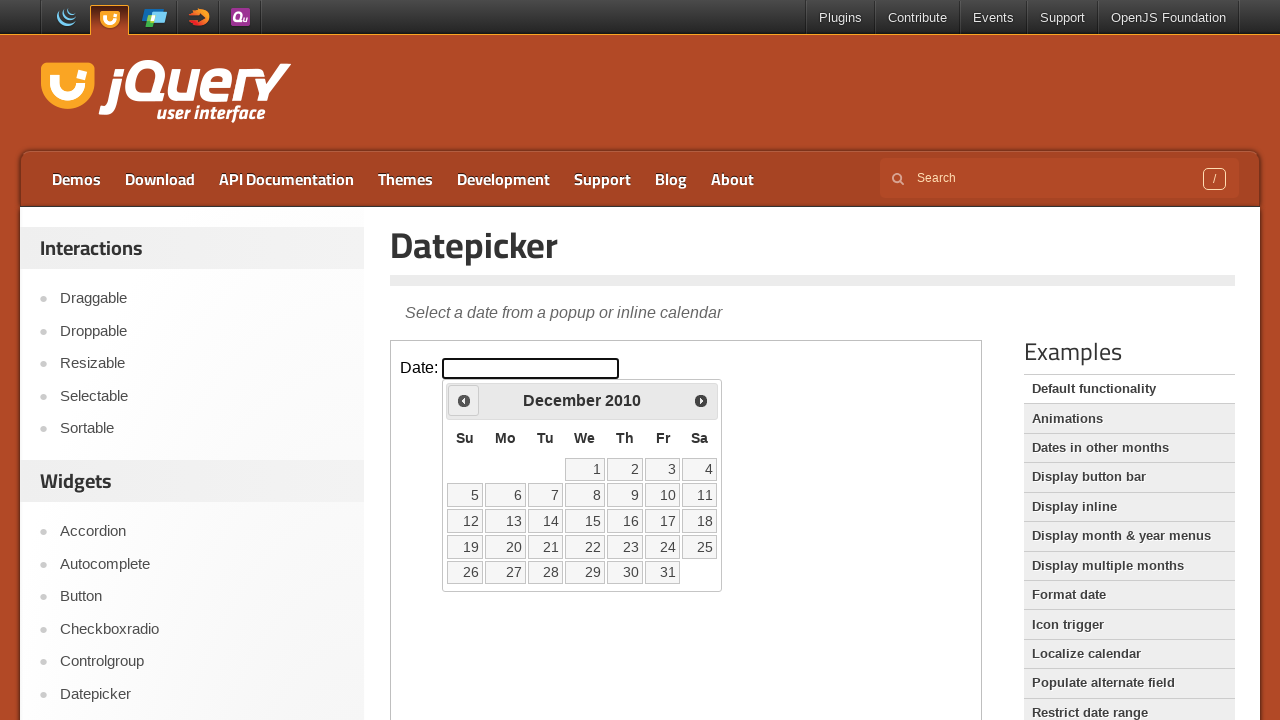

Clicked Previous button to navigate from December 2010 at (464, 400) on iframe.demo-frame >> nth=0 >> internal:control=enter-frame >> xpath=//span[text(
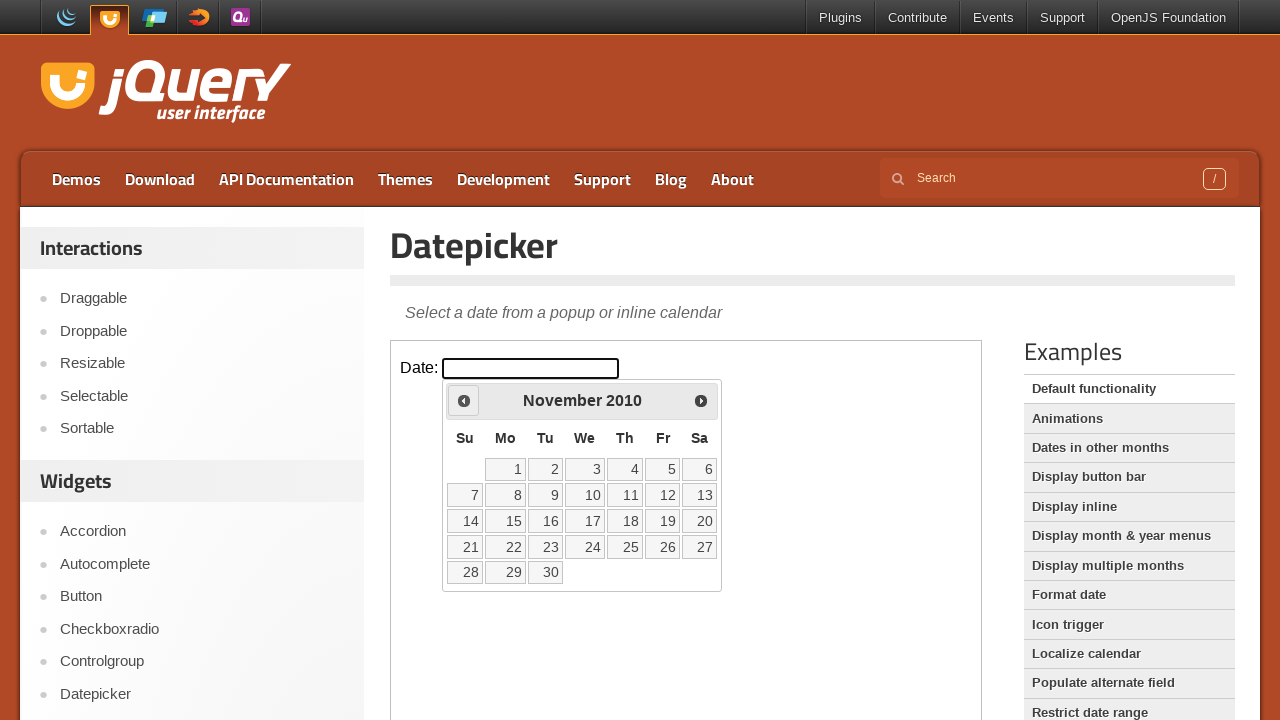

Waited for calendar to update after navigation
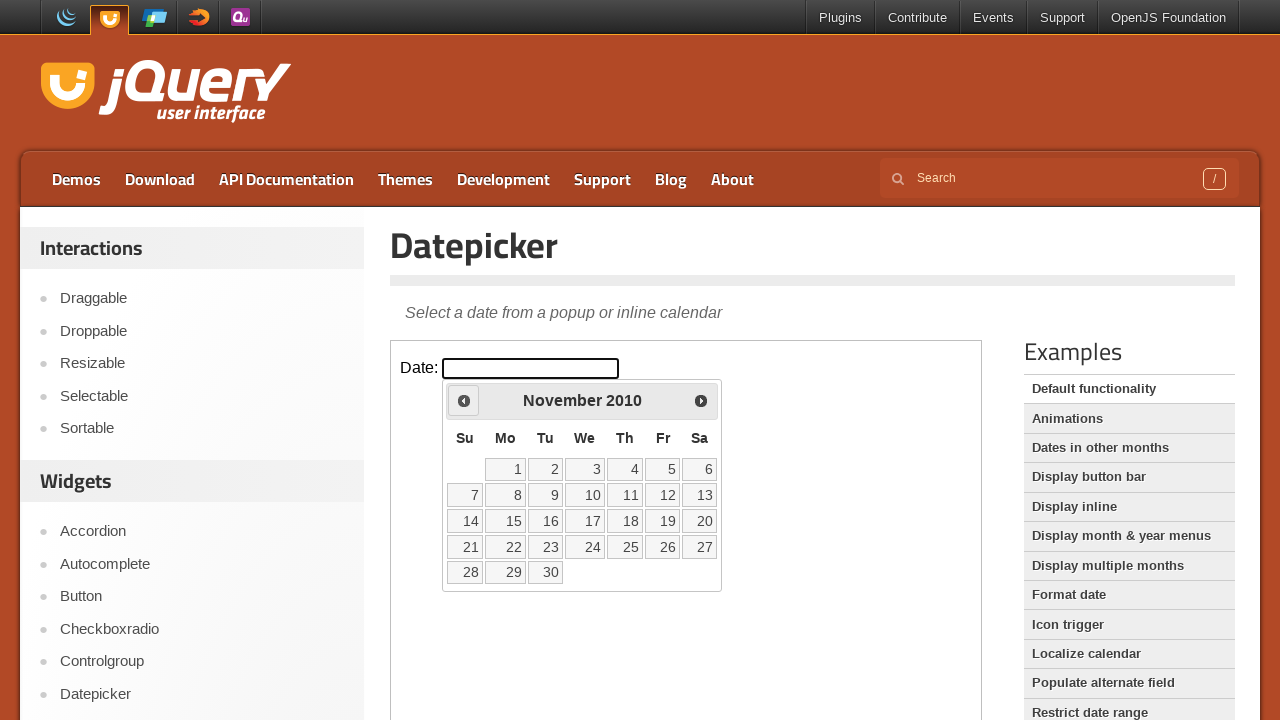

Retrieved current calendar date: November 2010
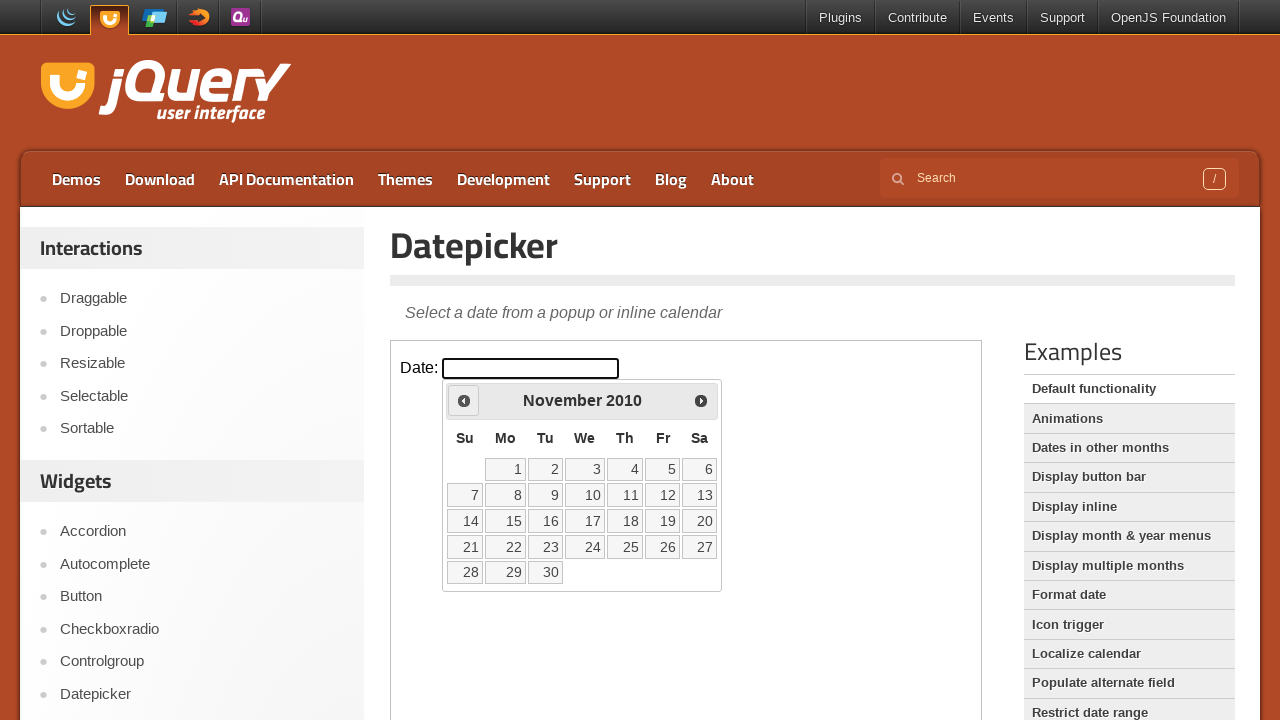

Clicked Previous button to navigate from November 2010 at (464, 400) on iframe.demo-frame >> nth=0 >> internal:control=enter-frame >> xpath=//span[text(
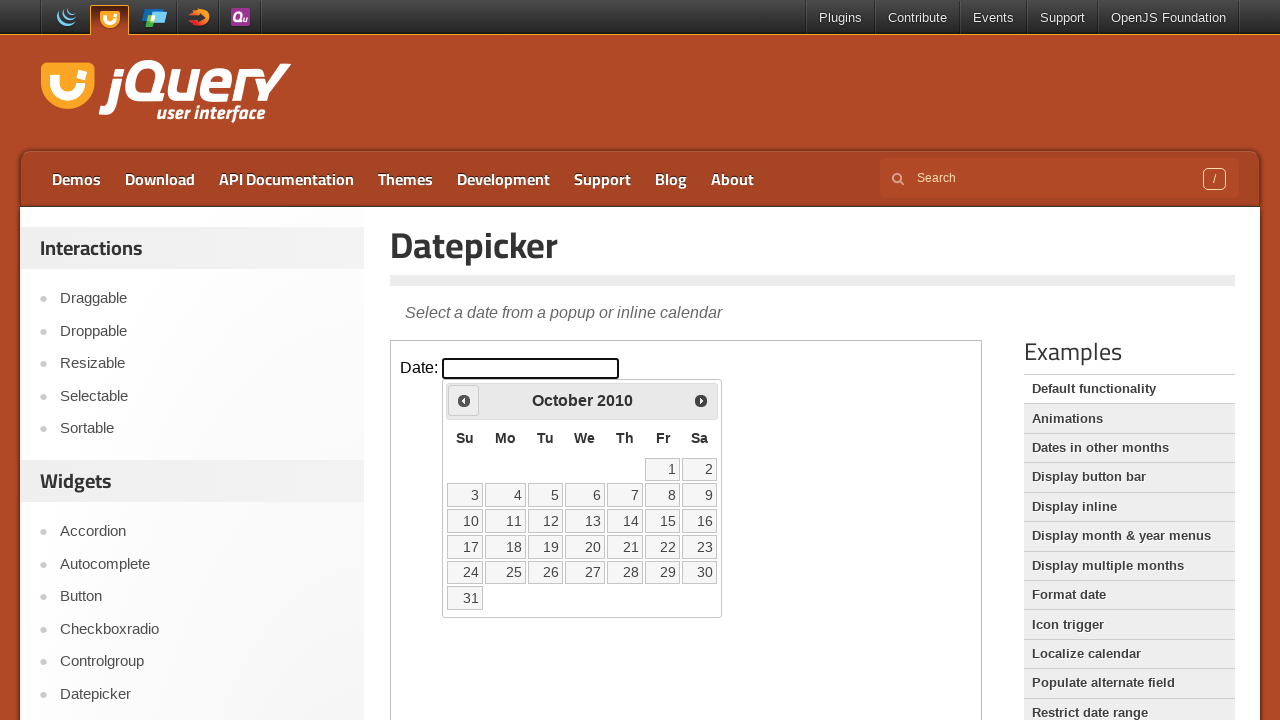

Waited for calendar to update after navigation
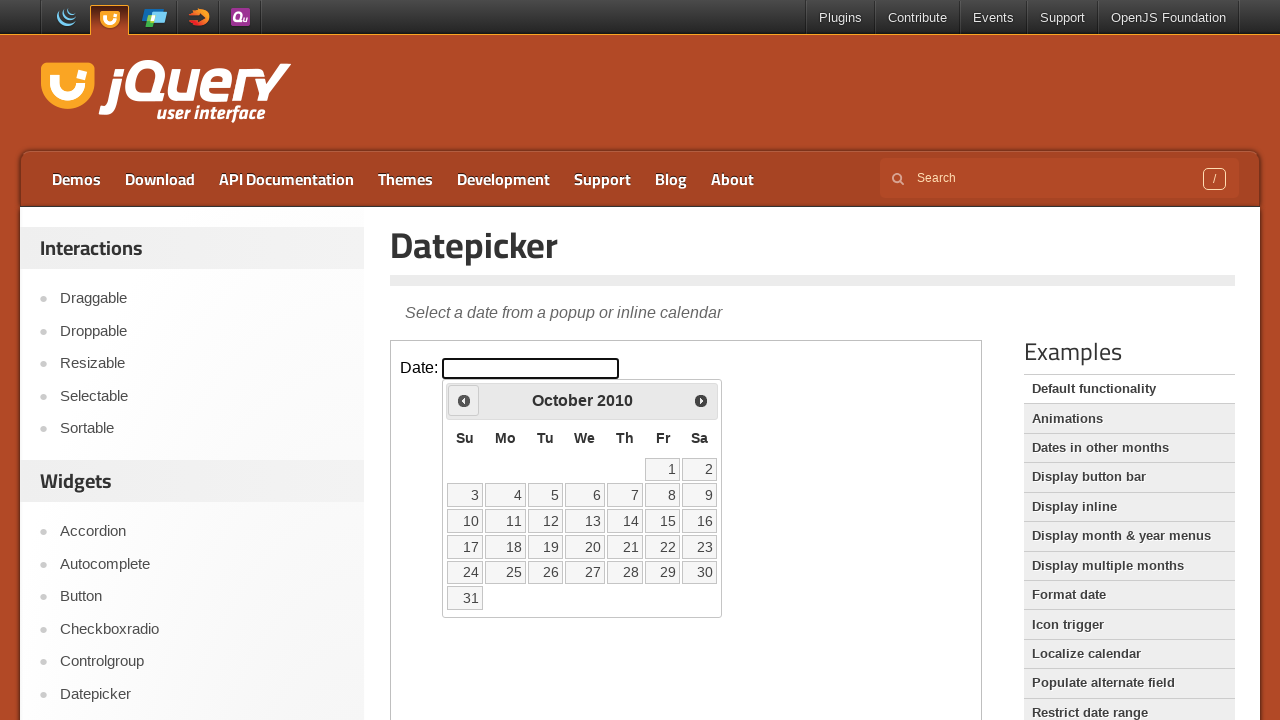

Retrieved current calendar date: October 2010
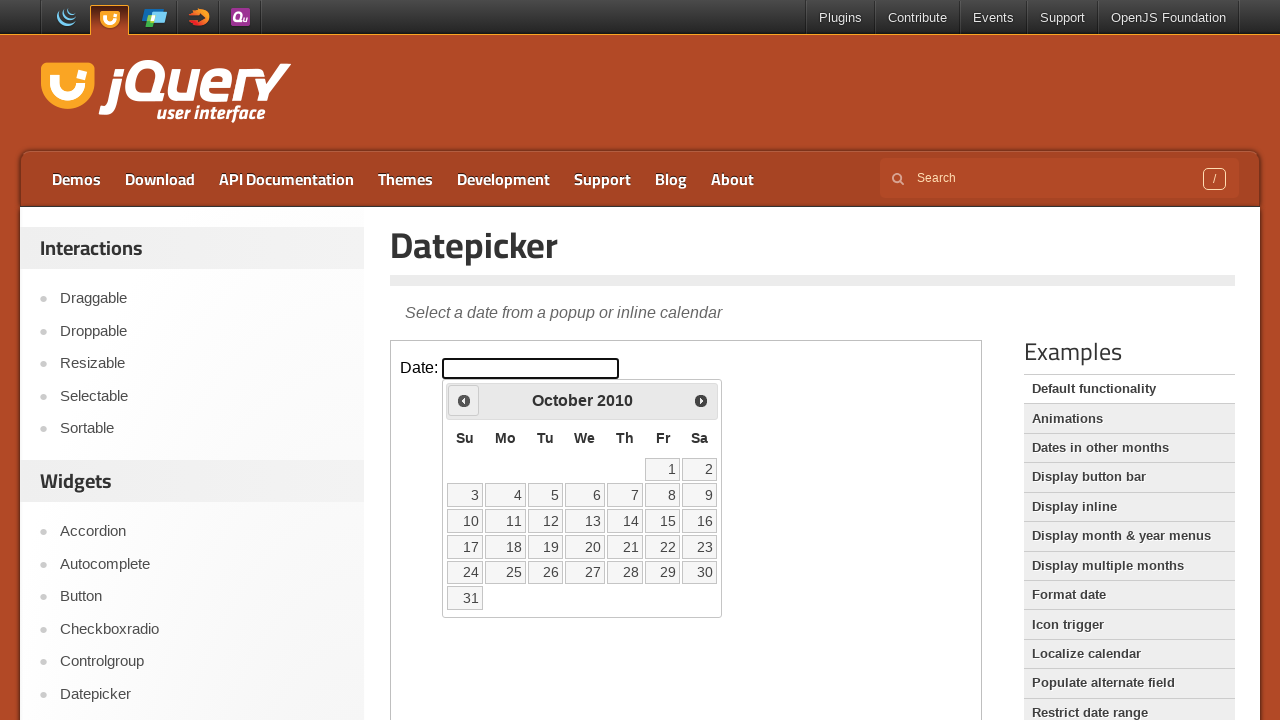

Clicked Previous button to navigate from October 2010 at (464, 400) on iframe.demo-frame >> nth=0 >> internal:control=enter-frame >> xpath=//span[text(
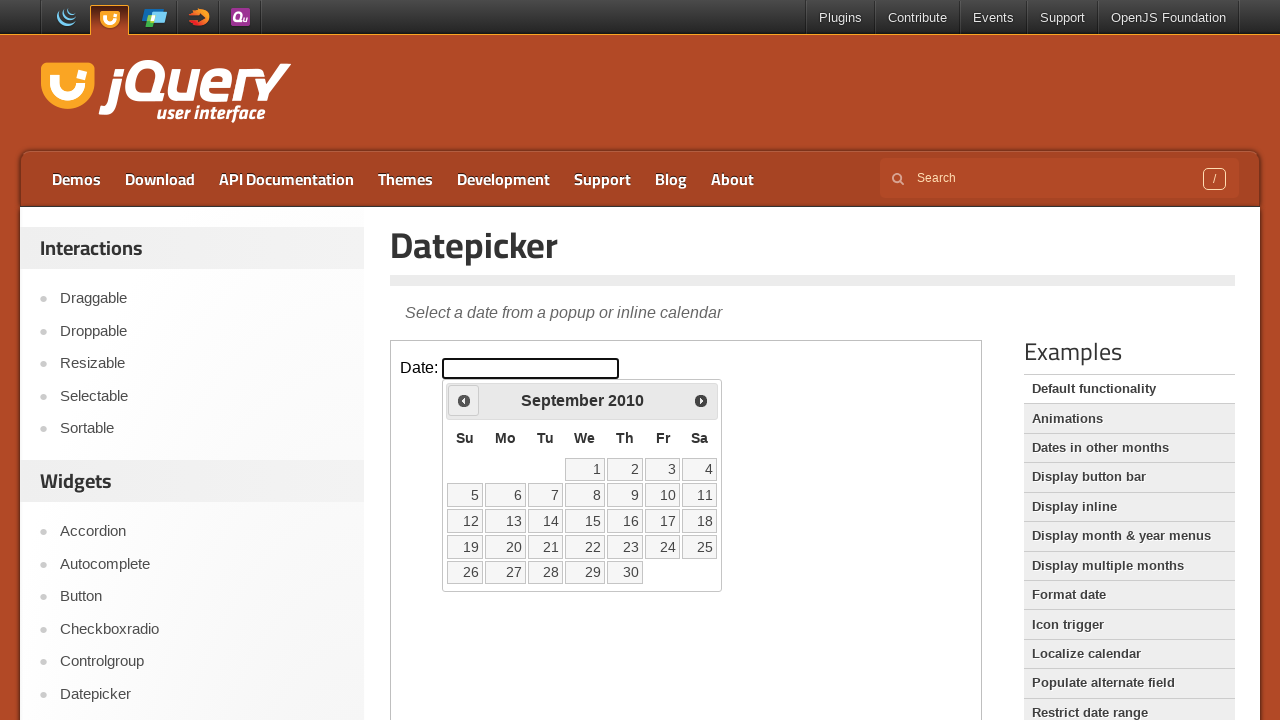

Waited for calendar to update after navigation
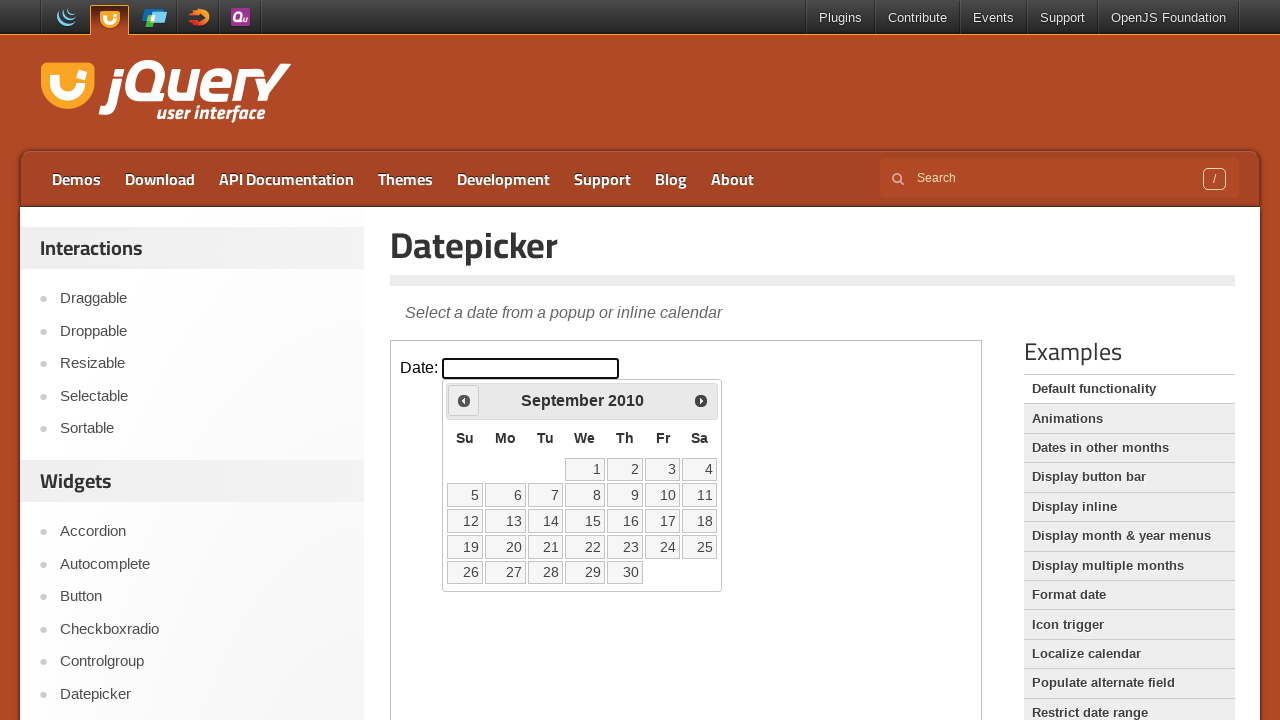

Retrieved current calendar date: September 2010
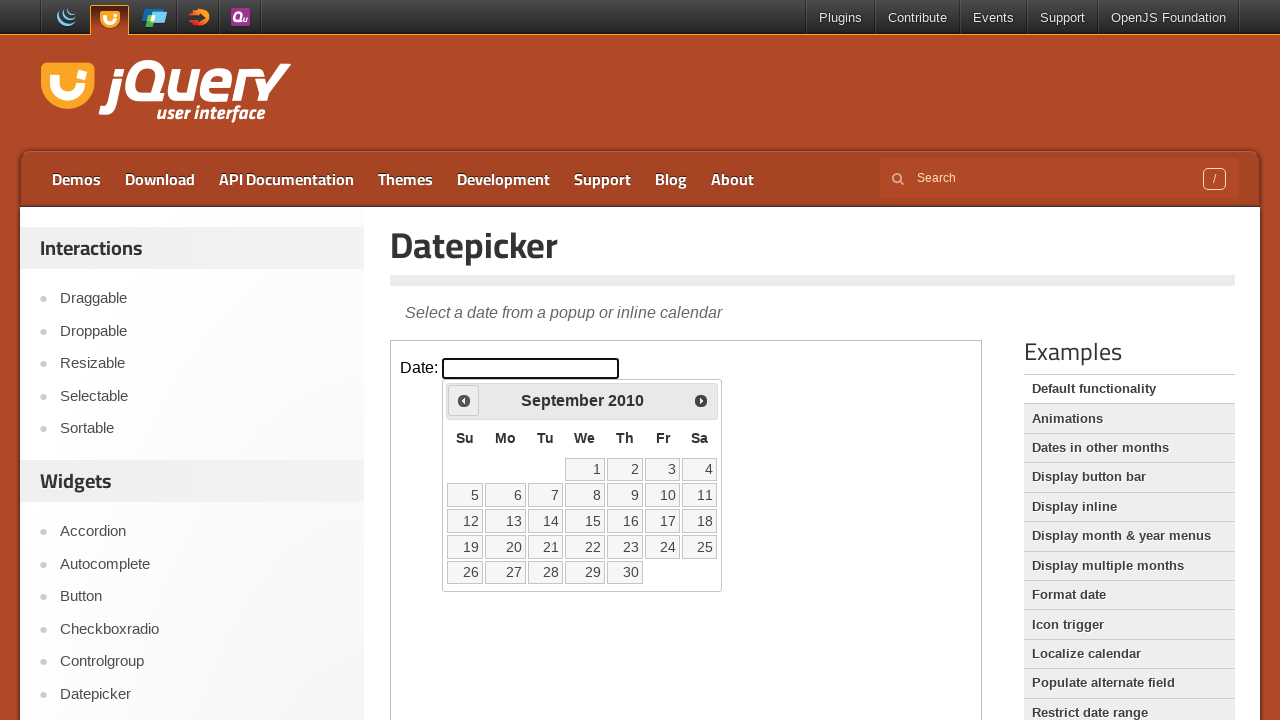

Clicked Previous button to navigate from September 2010 at (464, 400) on iframe.demo-frame >> nth=0 >> internal:control=enter-frame >> xpath=//span[text(
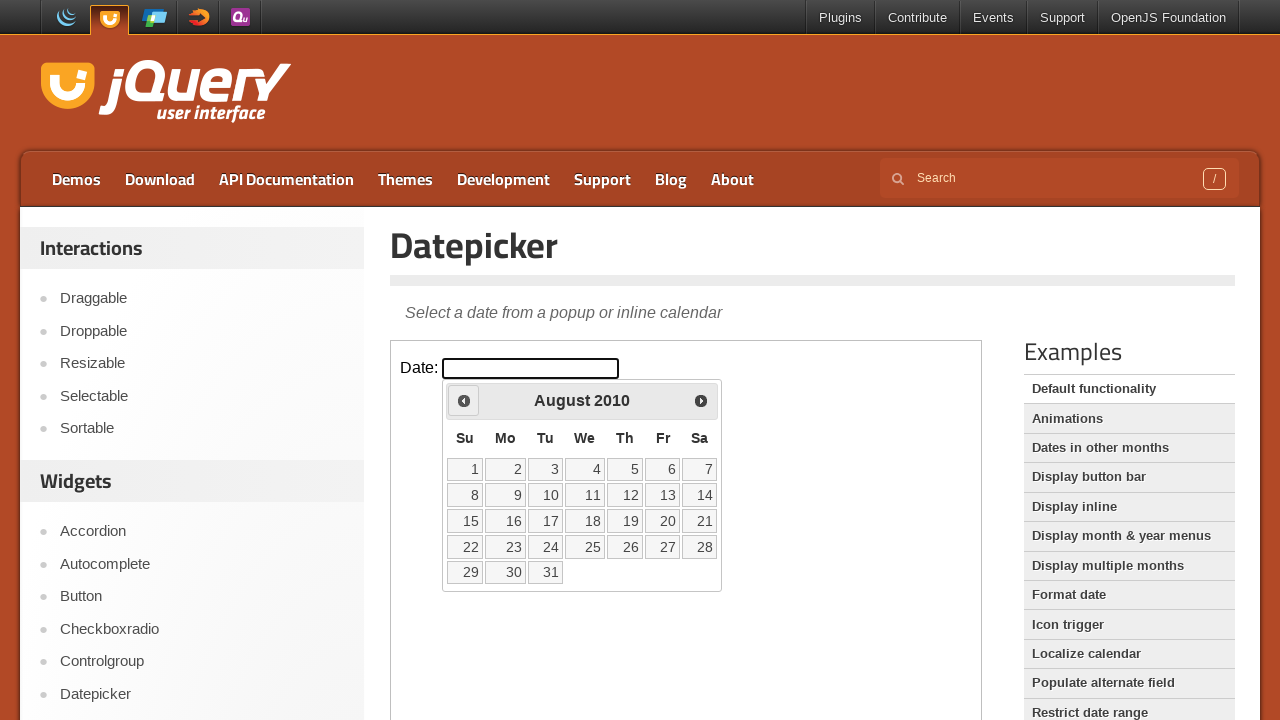

Waited for calendar to update after navigation
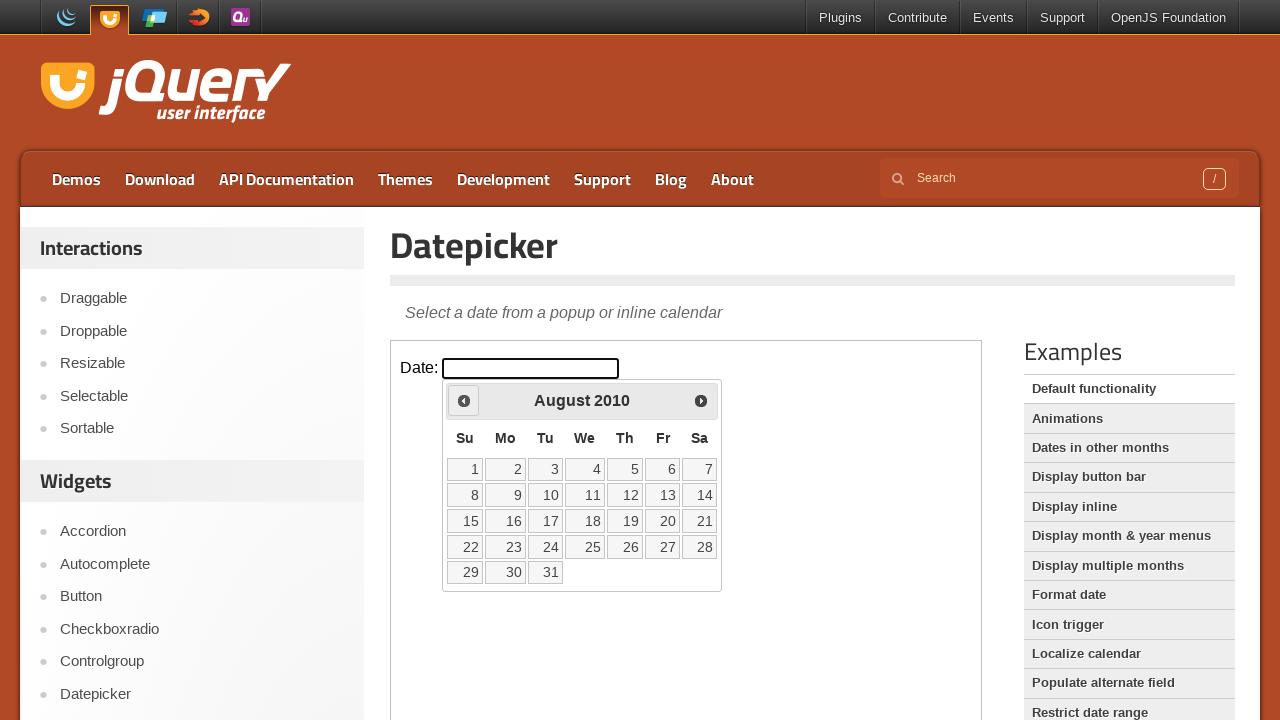

Retrieved current calendar date: August 2010
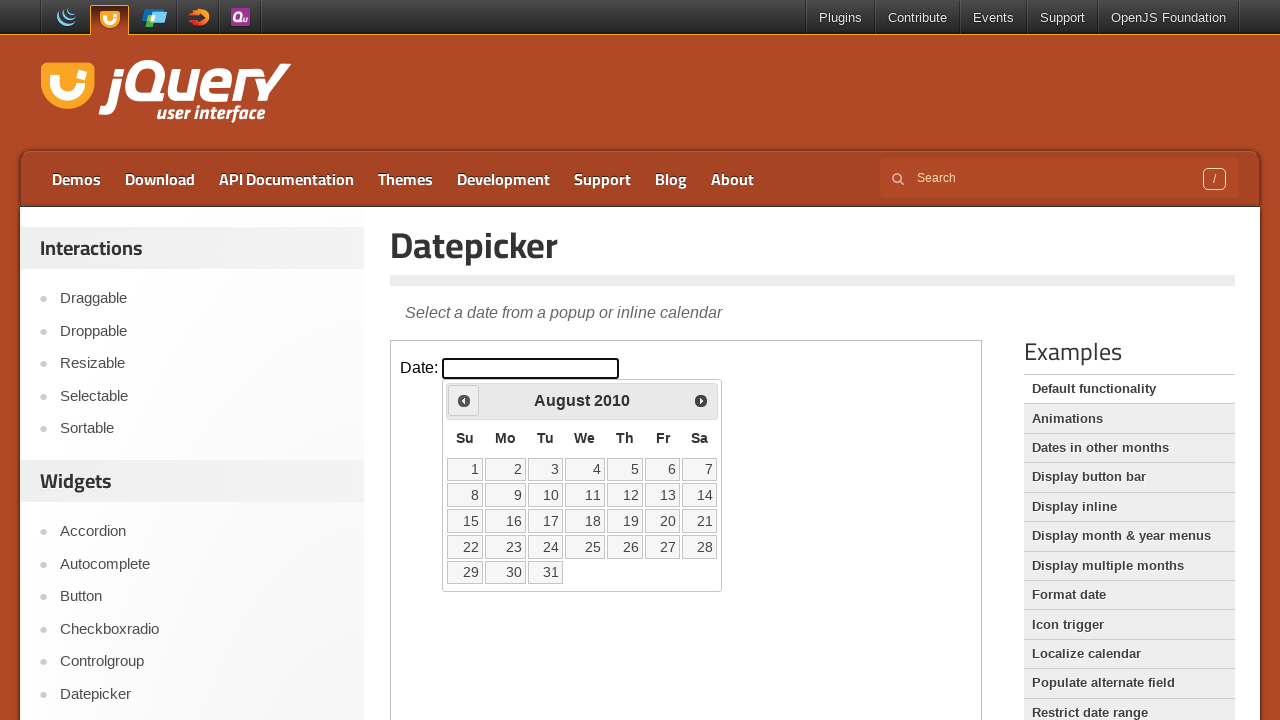

Clicked Previous button to navigate from August 2010 at (464, 400) on iframe.demo-frame >> nth=0 >> internal:control=enter-frame >> xpath=//span[text(
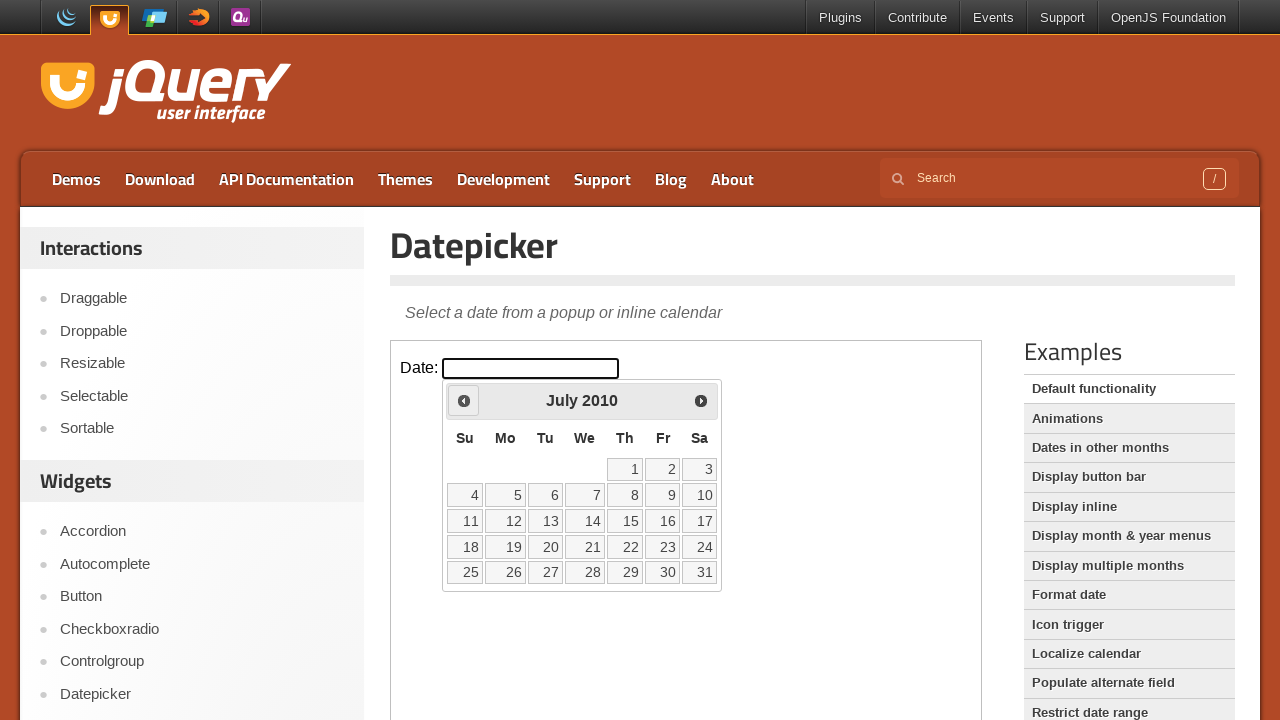

Waited for calendar to update after navigation
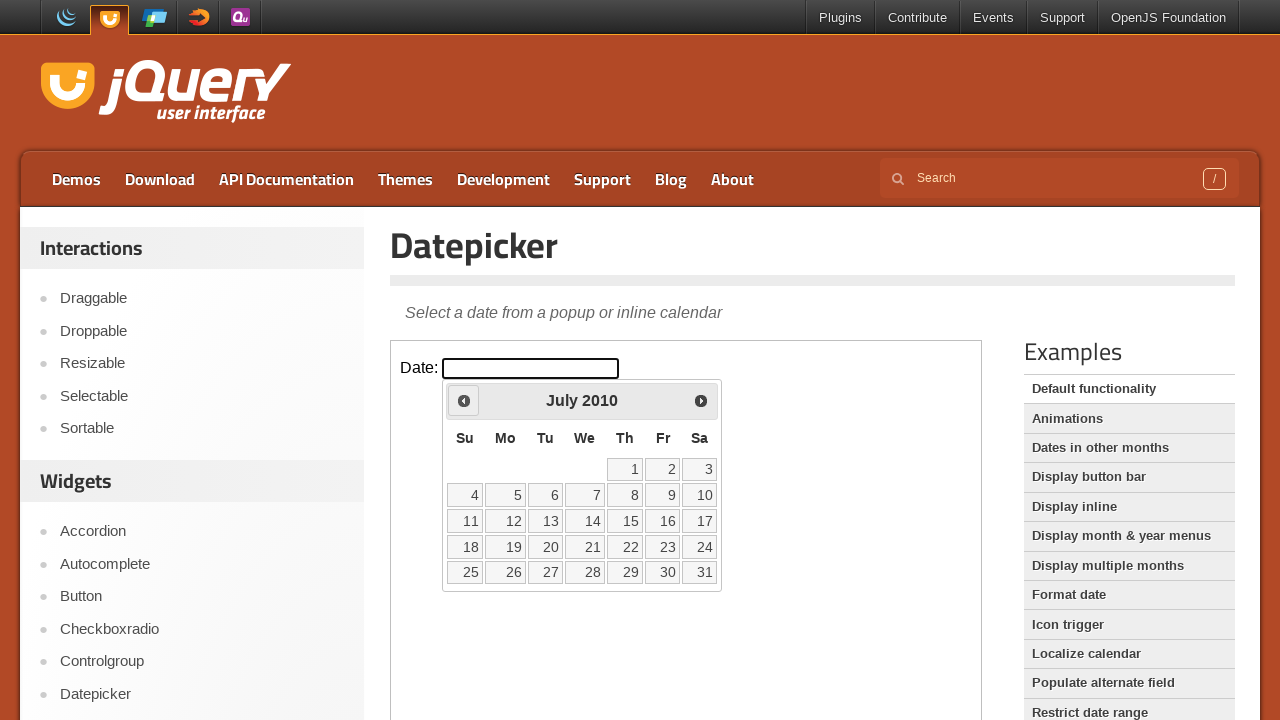

Retrieved current calendar date: July 2010
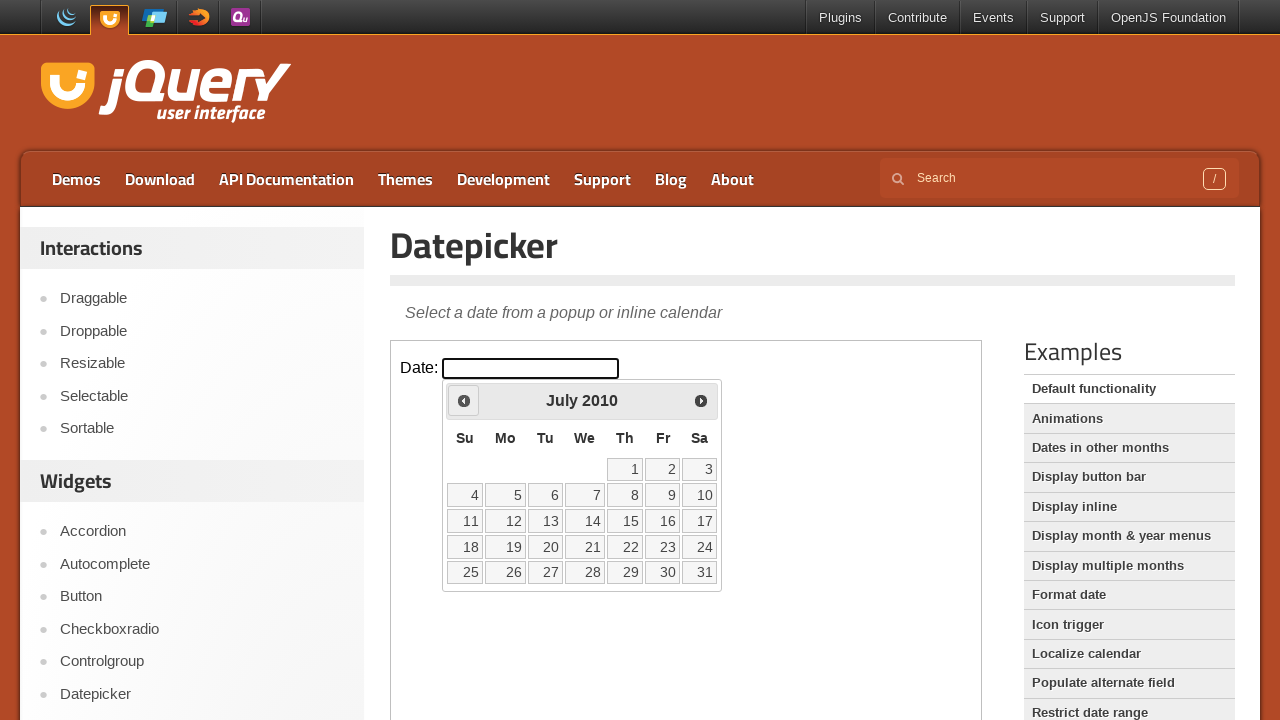

Clicked Previous button to navigate from July 2010 at (464, 400) on iframe.demo-frame >> nth=0 >> internal:control=enter-frame >> xpath=//span[text(
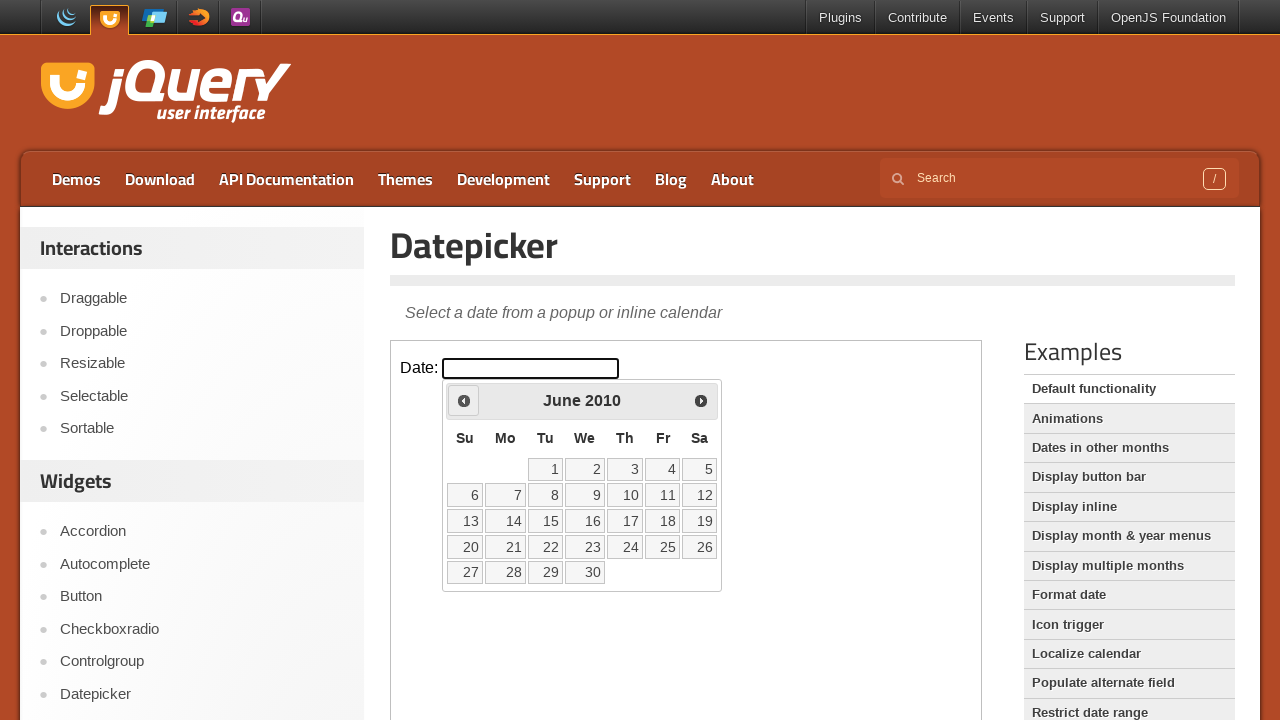

Waited for calendar to update after navigation
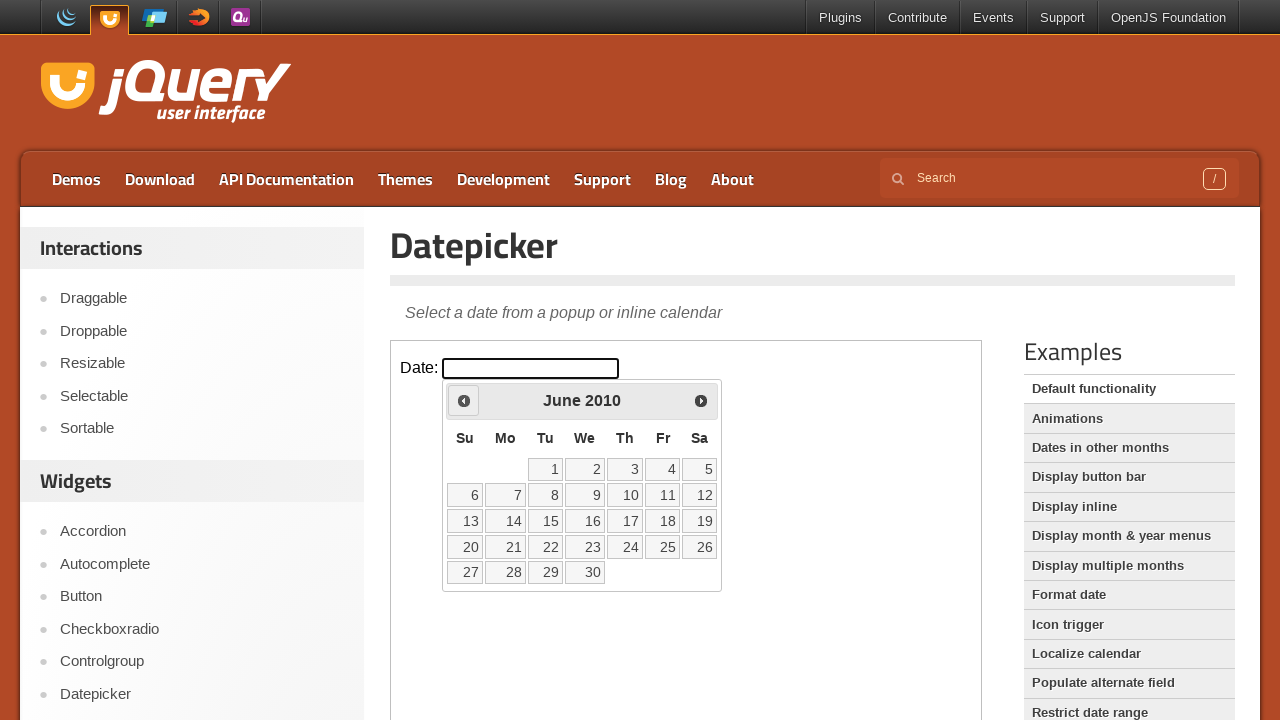

Retrieved current calendar date: June 2010
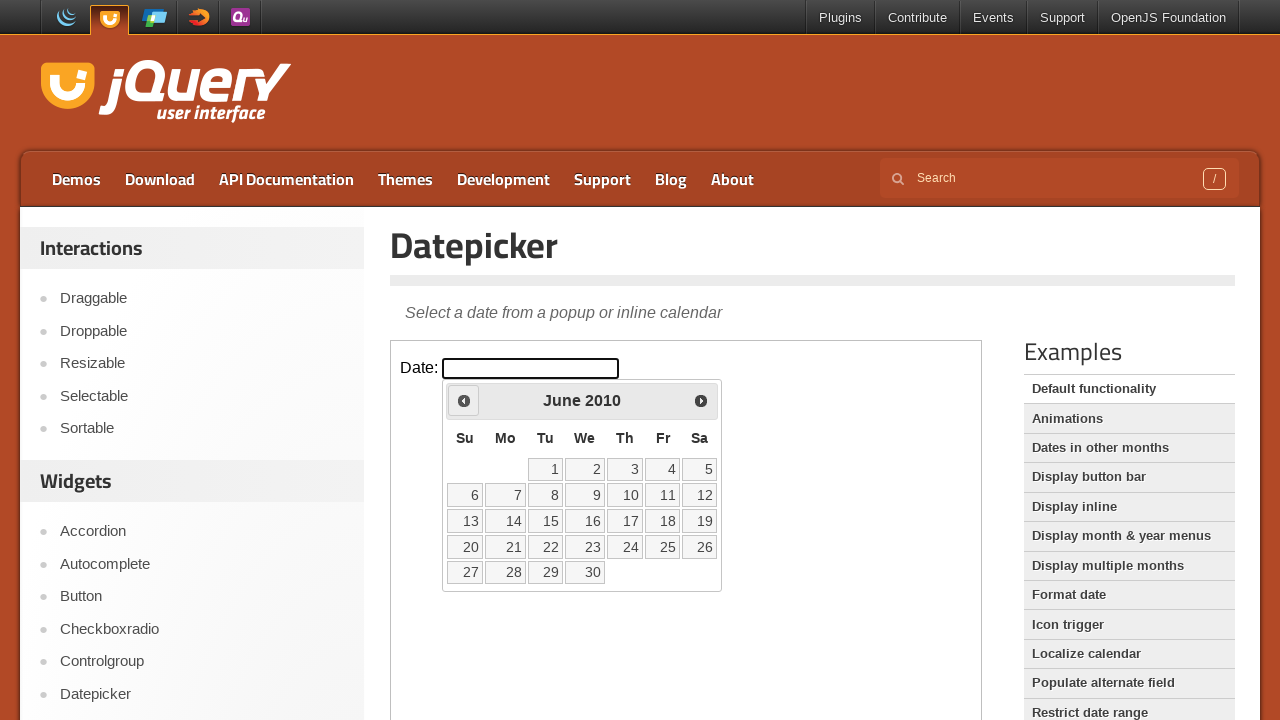

Clicked Previous button to navigate from June 2010 at (464, 400) on iframe.demo-frame >> nth=0 >> internal:control=enter-frame >> xpath=//span[text(
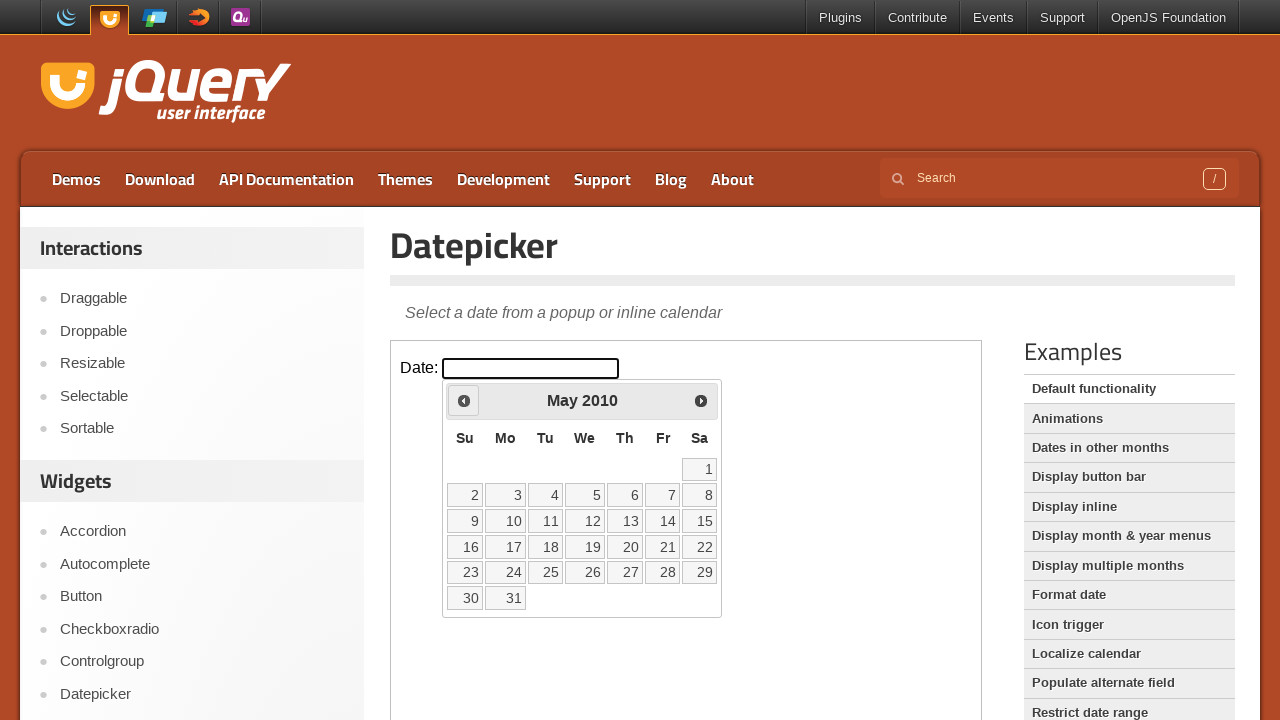

Waited for calendar to update after navigation
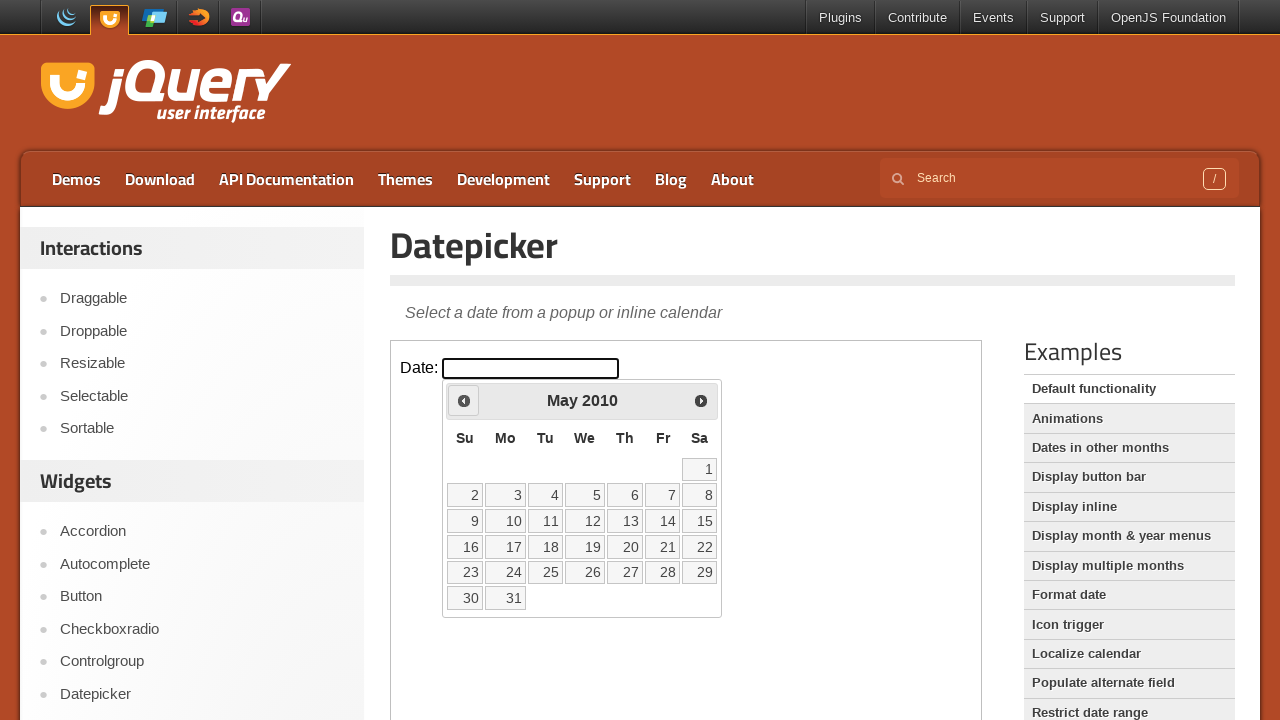

Retrieved current calendar date: May 2010
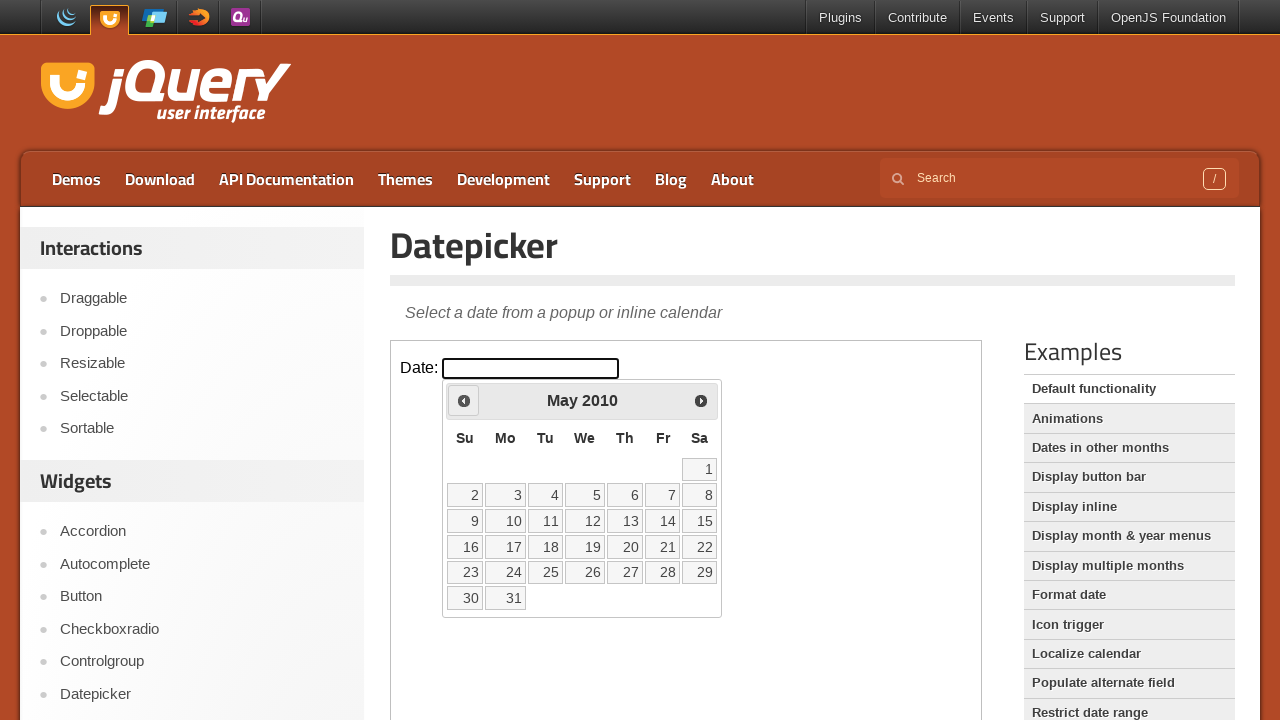

Clicked Previous button to navigate from May 2010 at (464, 400) on iframe.demo-frame >> nth=0 >> internal:control=enter-frame >> xpath=//span[text(
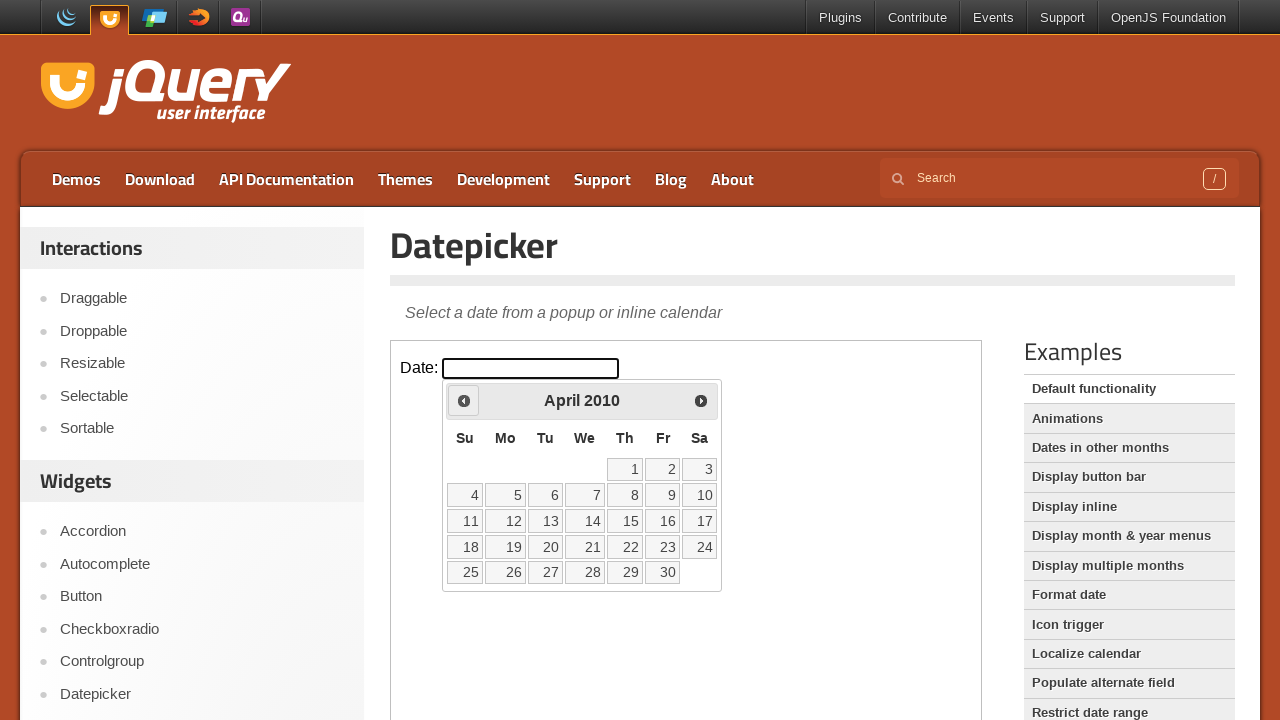

Waited for calendar to update after navigation
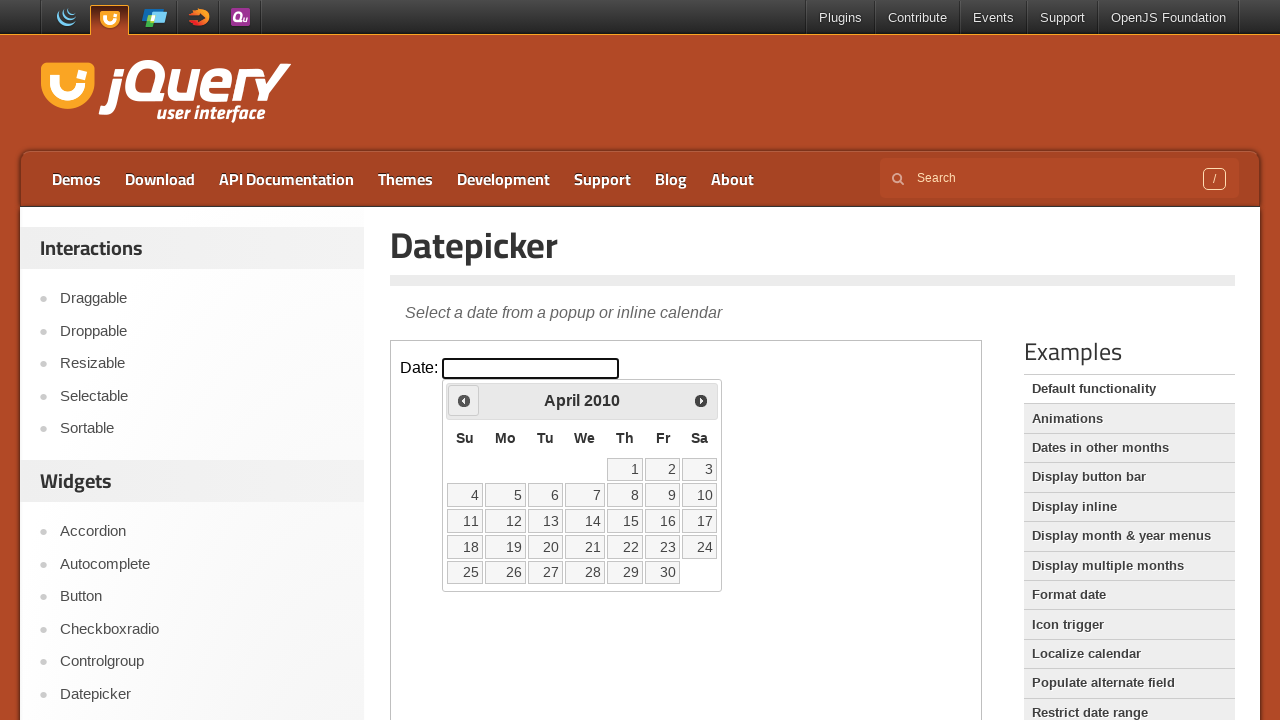

Retrieved current calendar date: April 2010
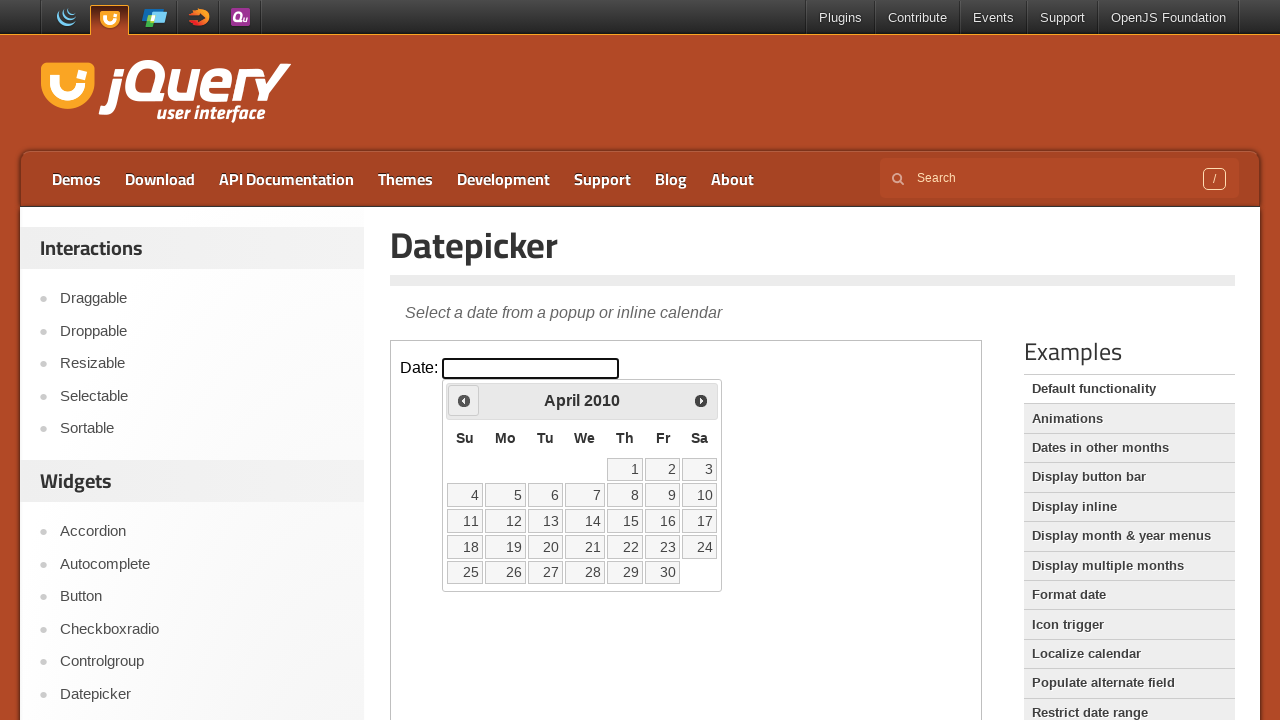

Clicked Previous button to navigate from April 2010 at (464, 400) on iframe.demo-frame >> nth=0 >> internal:control=enter-frame >> xpath=//span[text(
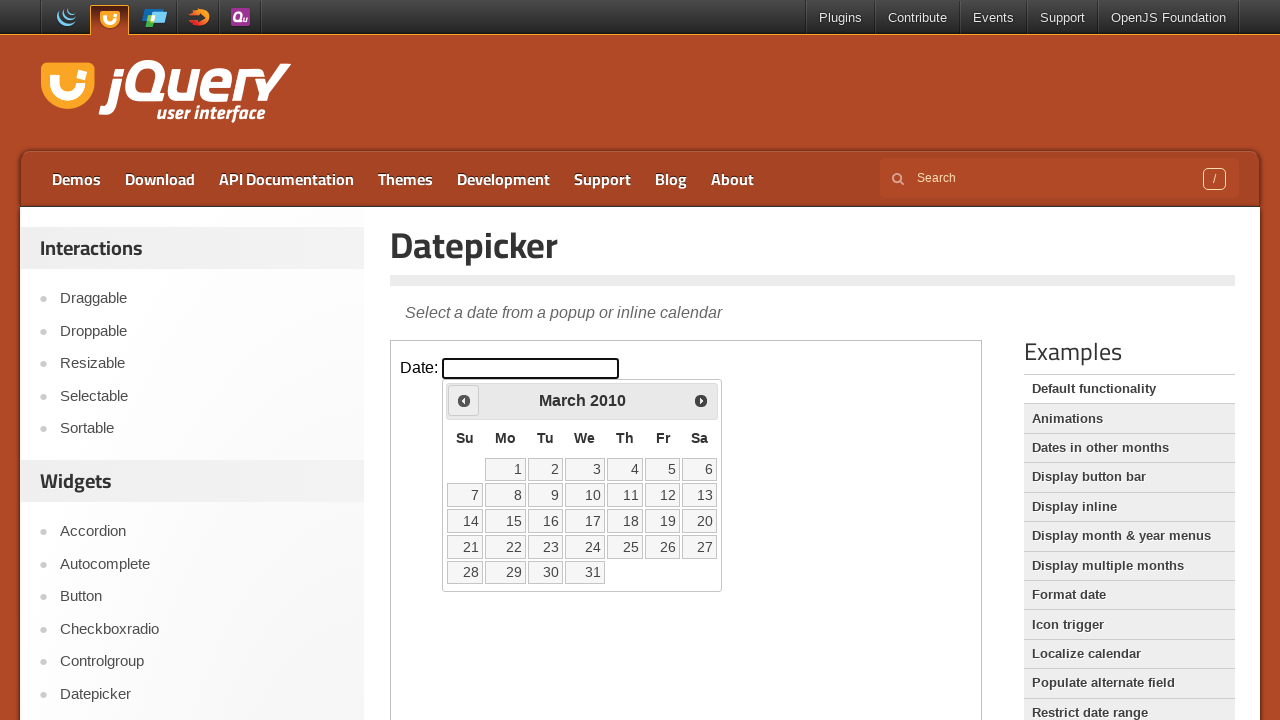

Waited for calendar to update after navigation
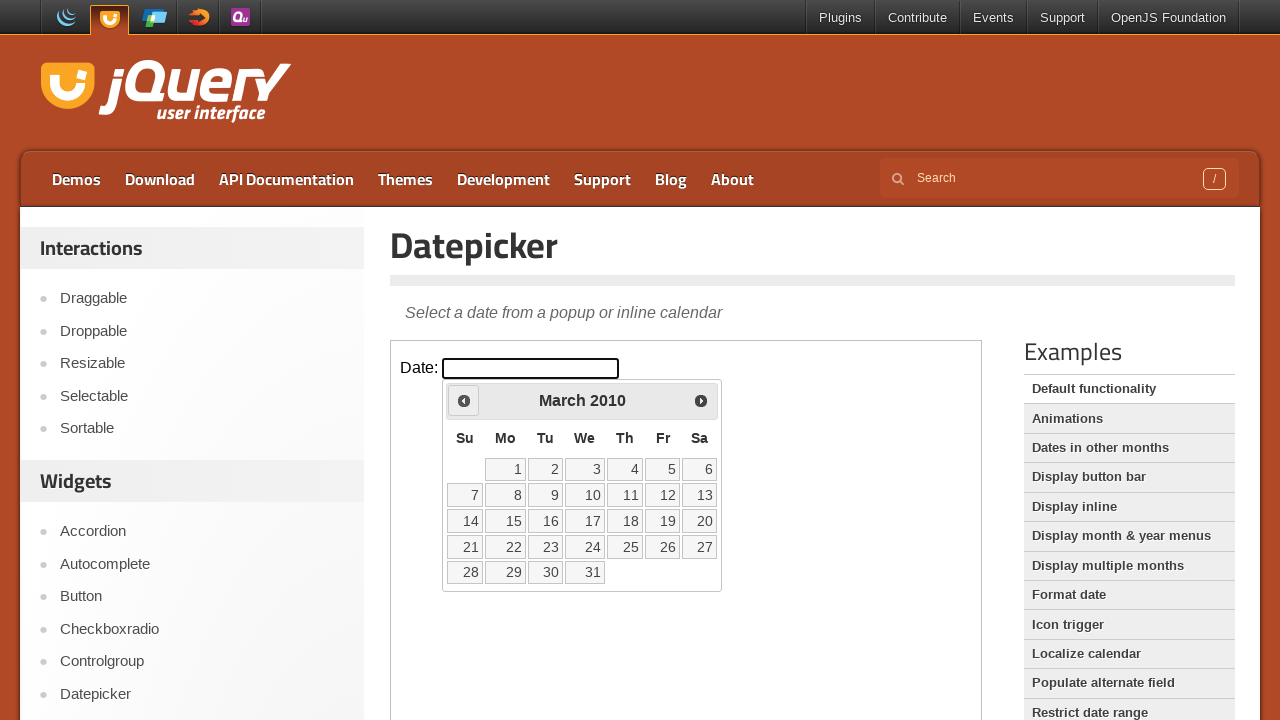

Retrieved current calendar date: March 2010
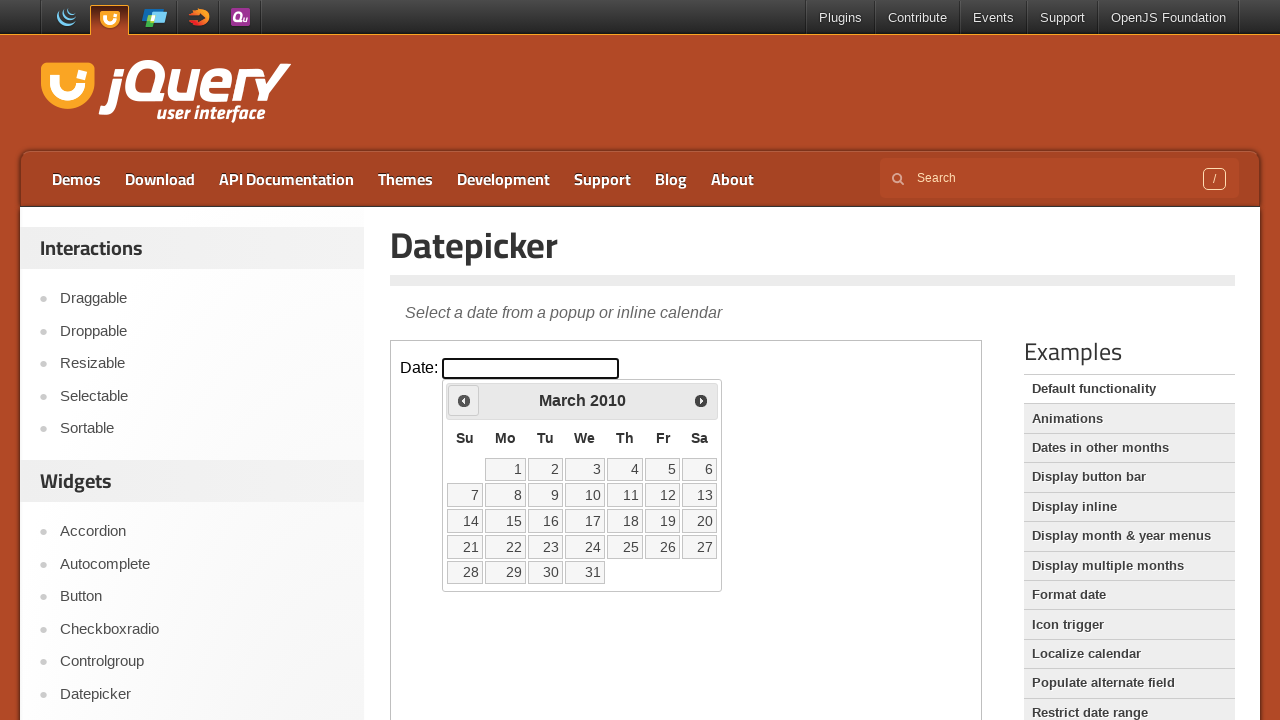

Clicked Previous button to navigate from March 2010 at (464, 400) on iframe.demo-frame >> nth=0 >> internal:control=enter-frame >> xpath=//span[text(
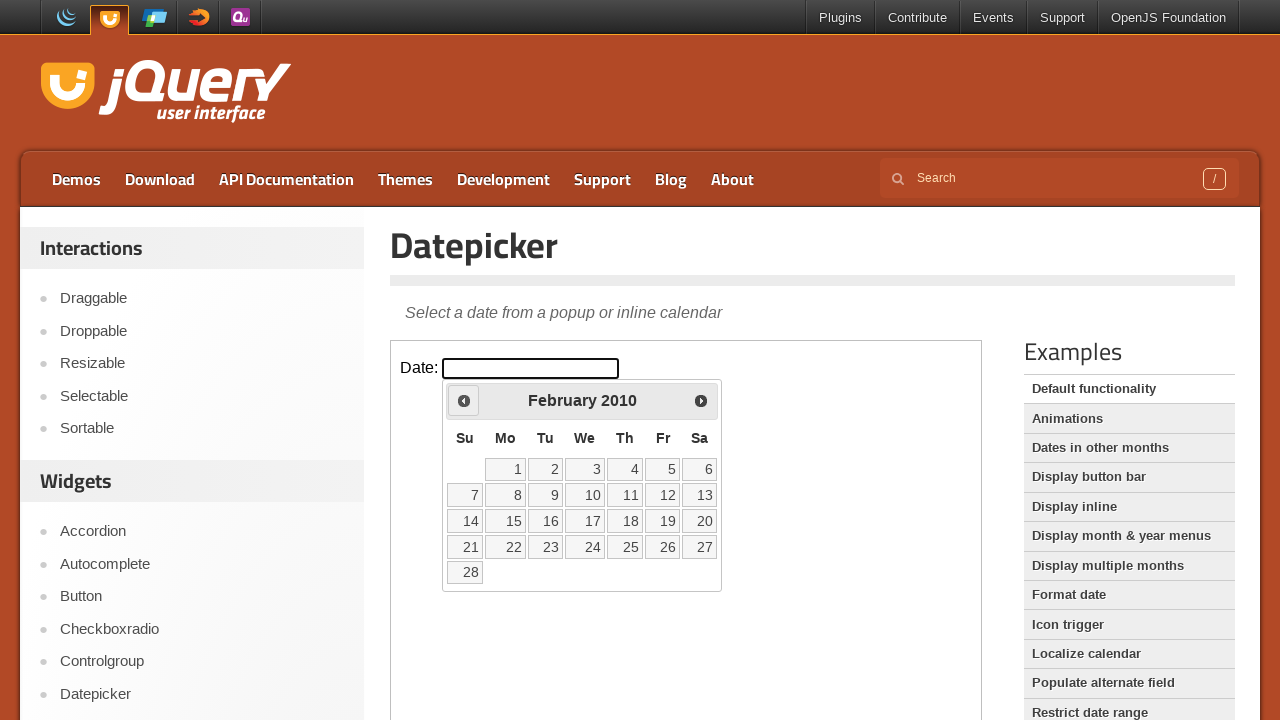

Waited for calendar to update after navigation
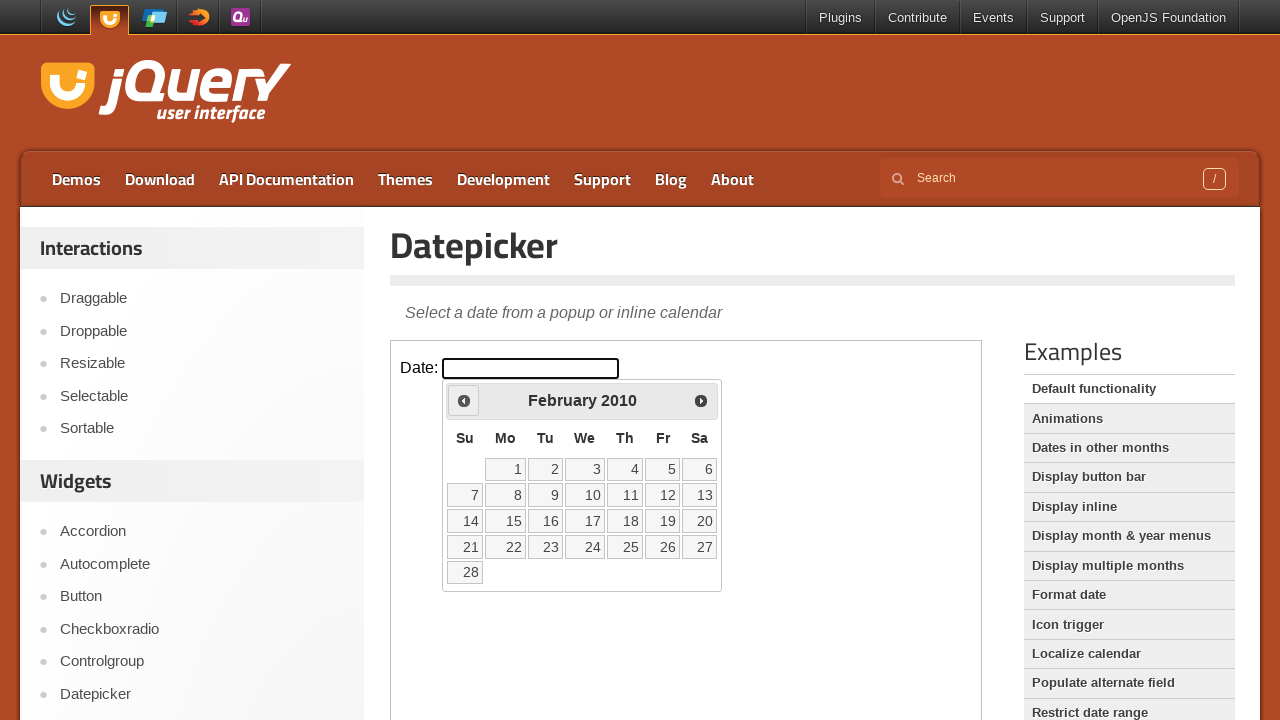

Retrieved current calendar date: February 2010
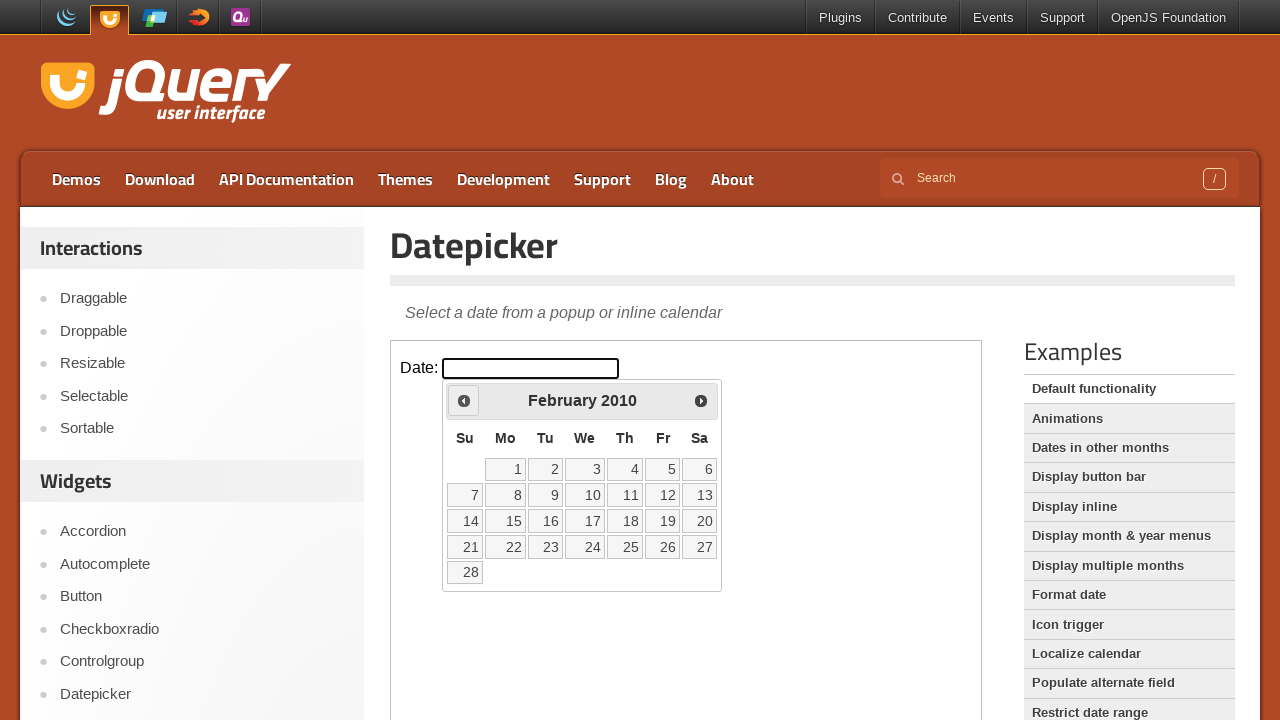

Clicked Previous button to navigate from February 2010 at (464, 400) on iframe.demo-frame >> nth=0 >> internal:control=enter-frame >> xpath=//span[text(
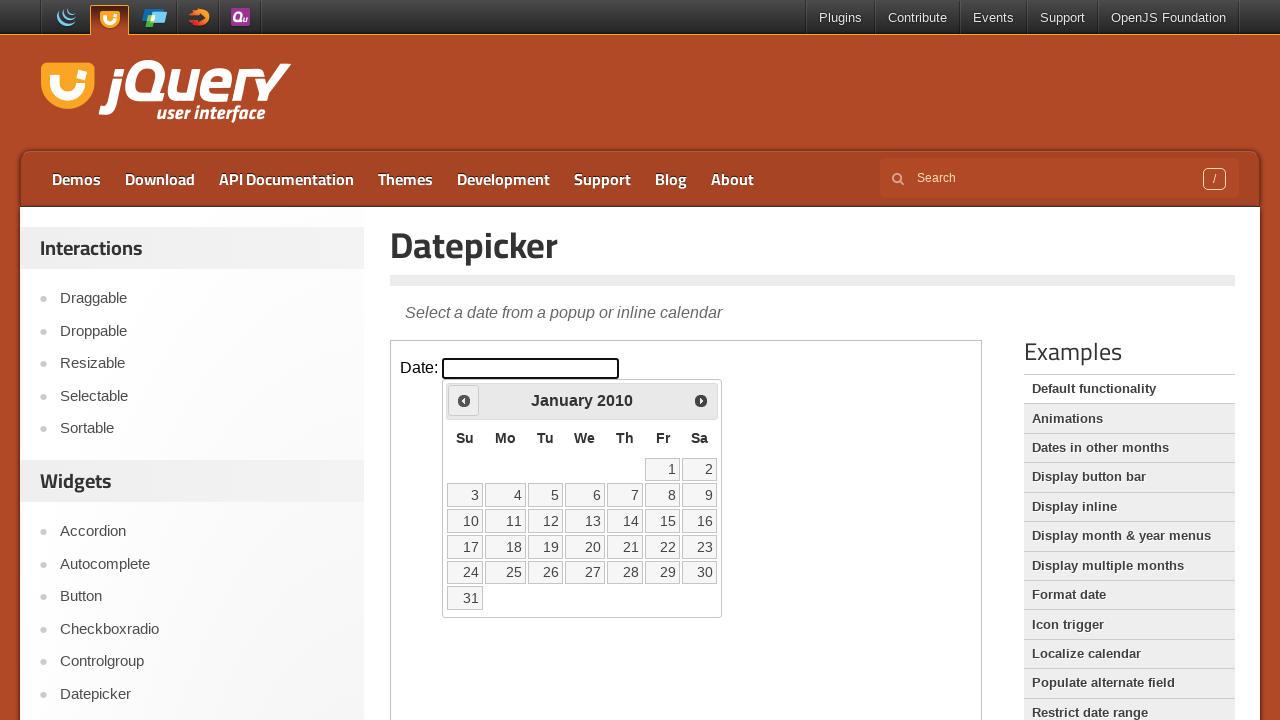

Waited for calendar to update after navigation
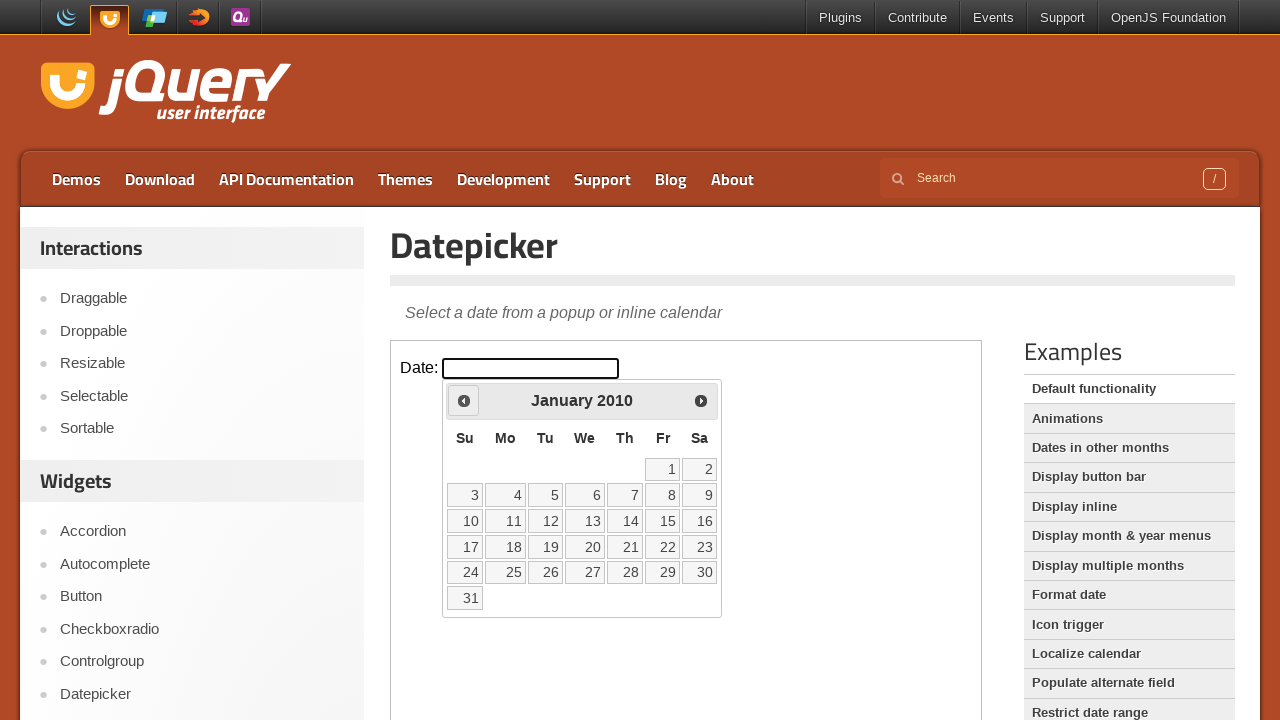

Retrieved current calendar date: January 2010
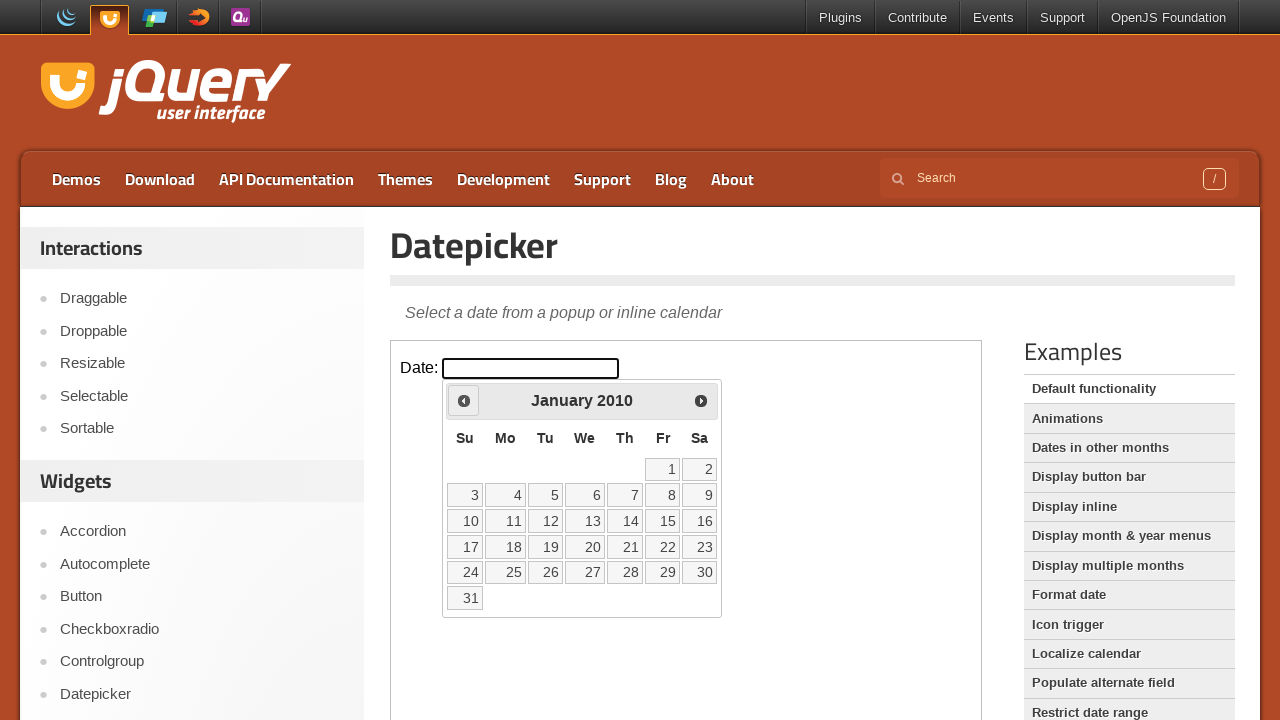

Clicked Previous button to navigate from January 2010 at (464, 400) on iframe.demo-frame >> nth=0 >> internal:control=enter-frame >> xpath=//span[text(
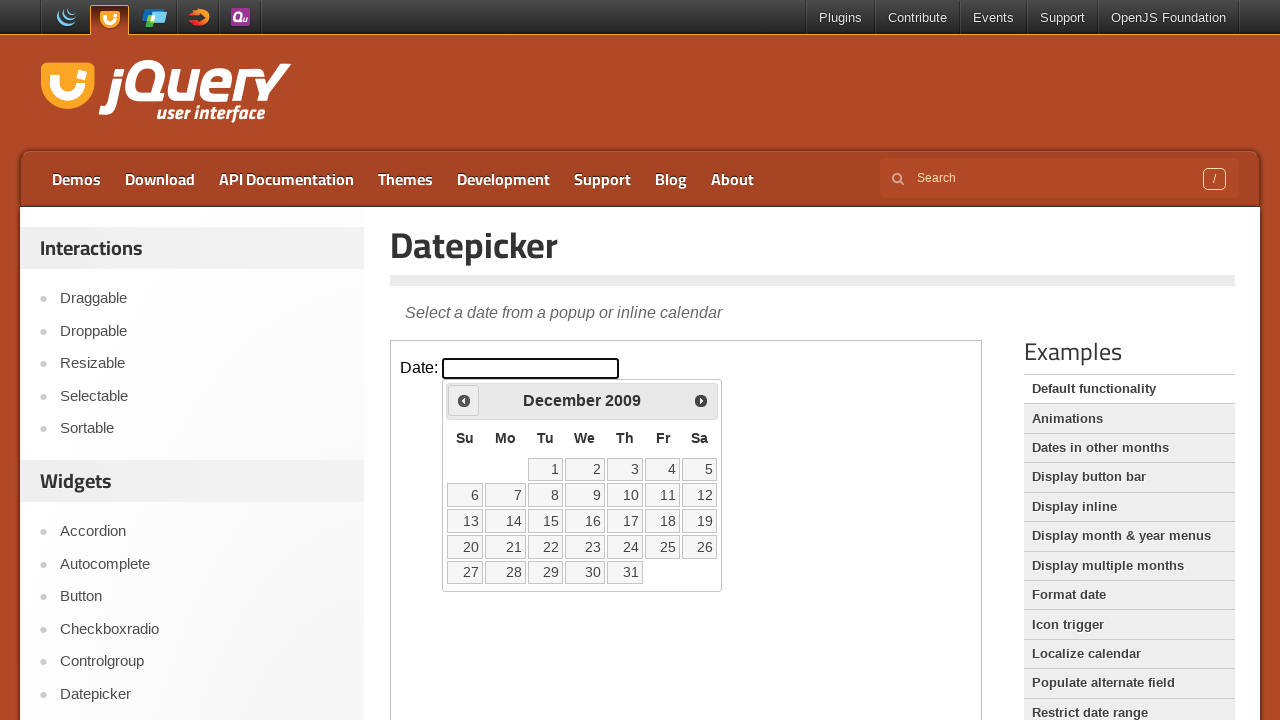

Waited for calendar to update after navigation
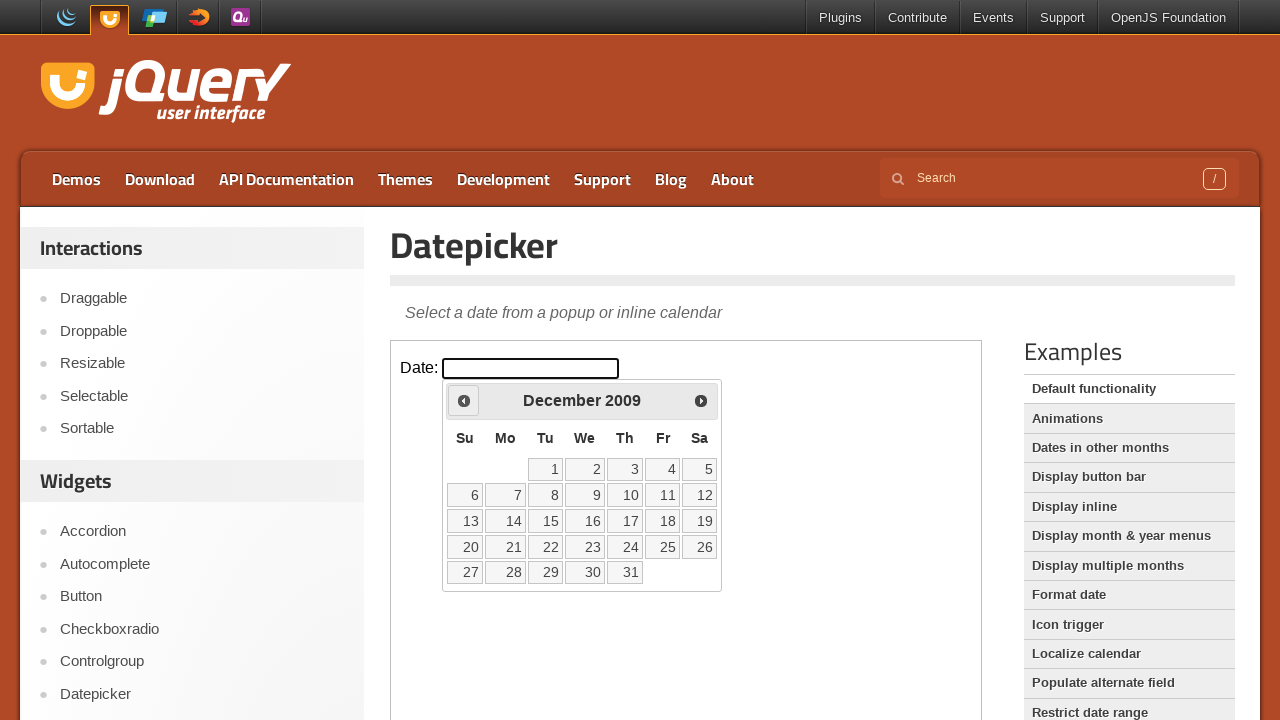

Retrieved current calendar date: December 2009
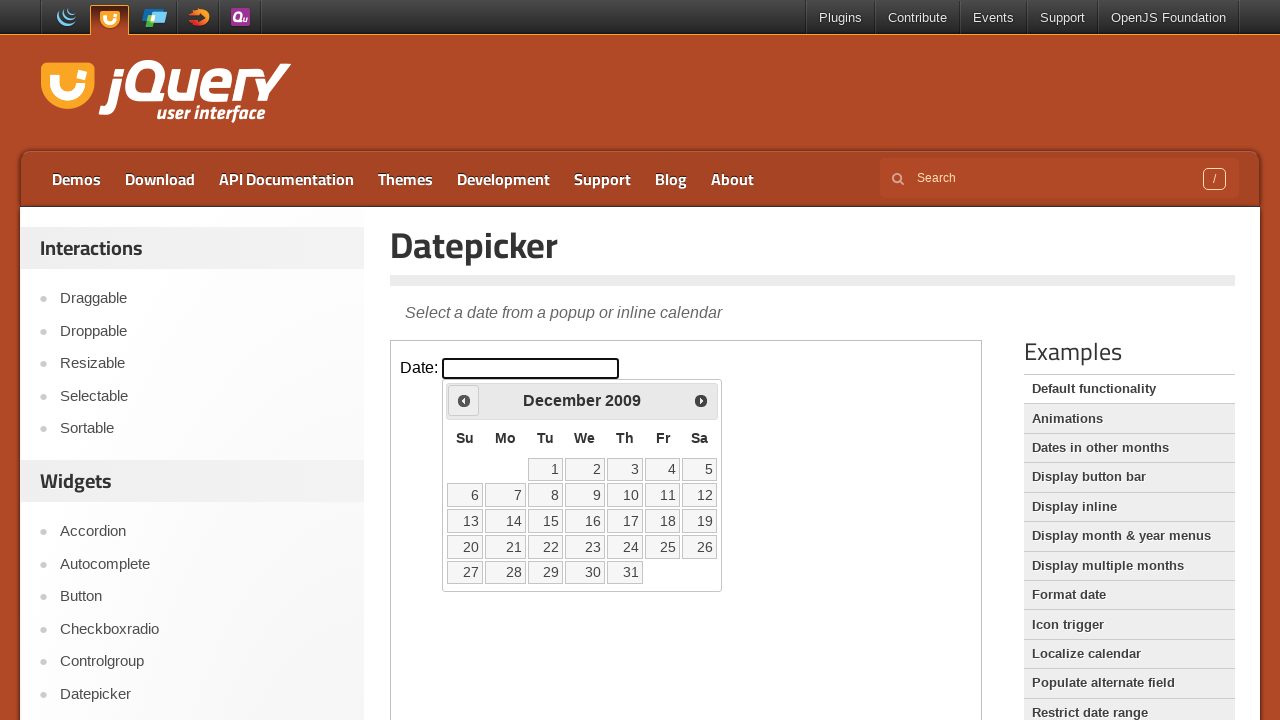

Clicked Previous button to navigate from December 2009 at (464, 400) on iframe.demo-frame >> nth=0 >> internal:control=enter-frame >> xpath=//span[text(
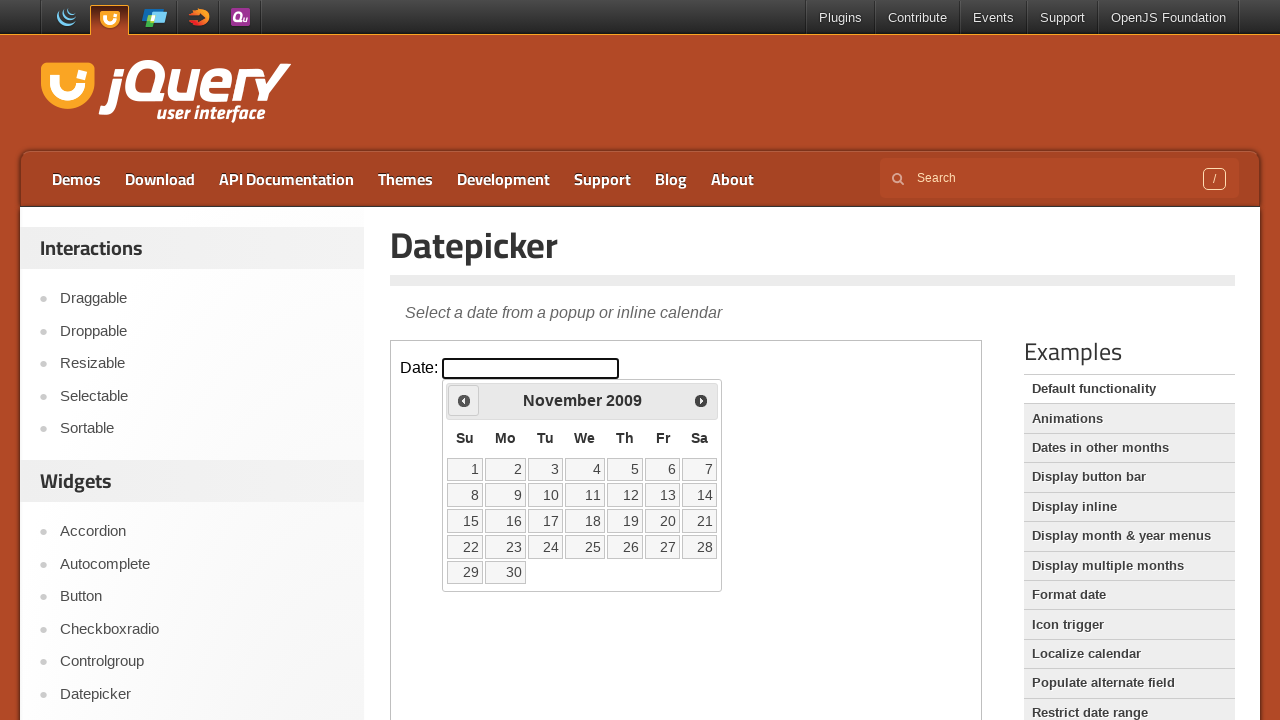

Waited for calendar to update after navigation
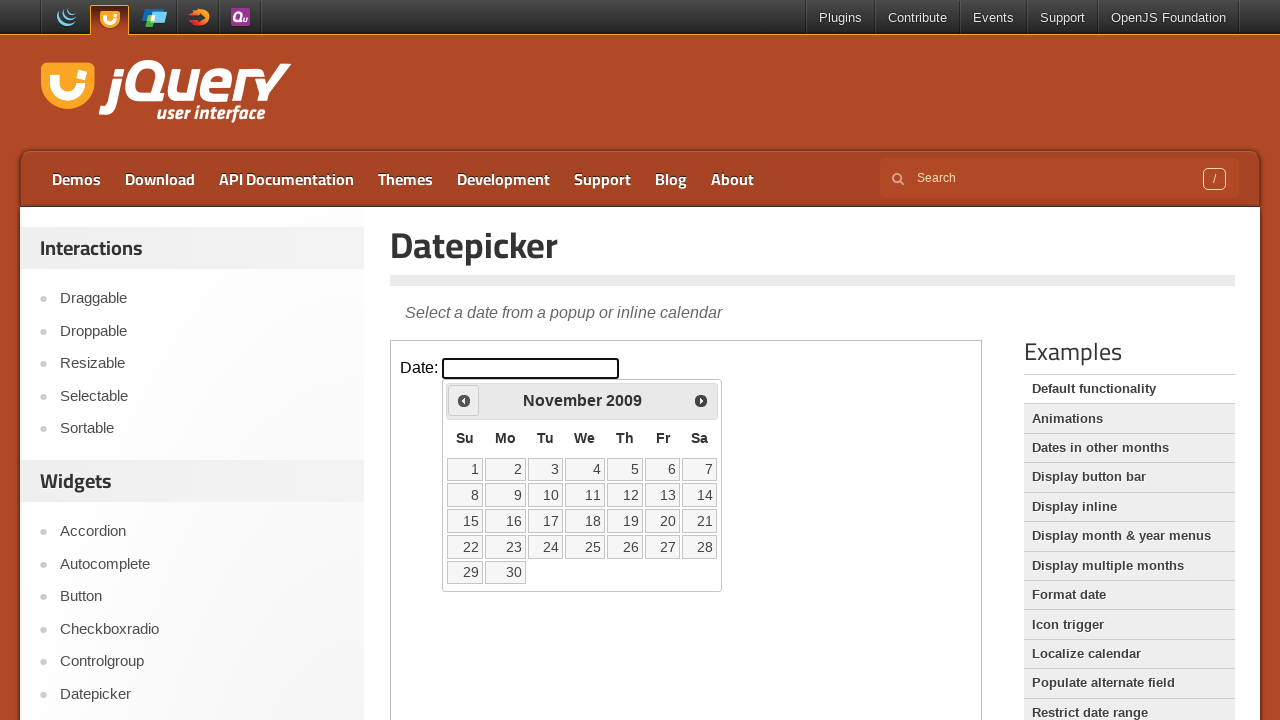

Retrieved current calendar date: November 2009
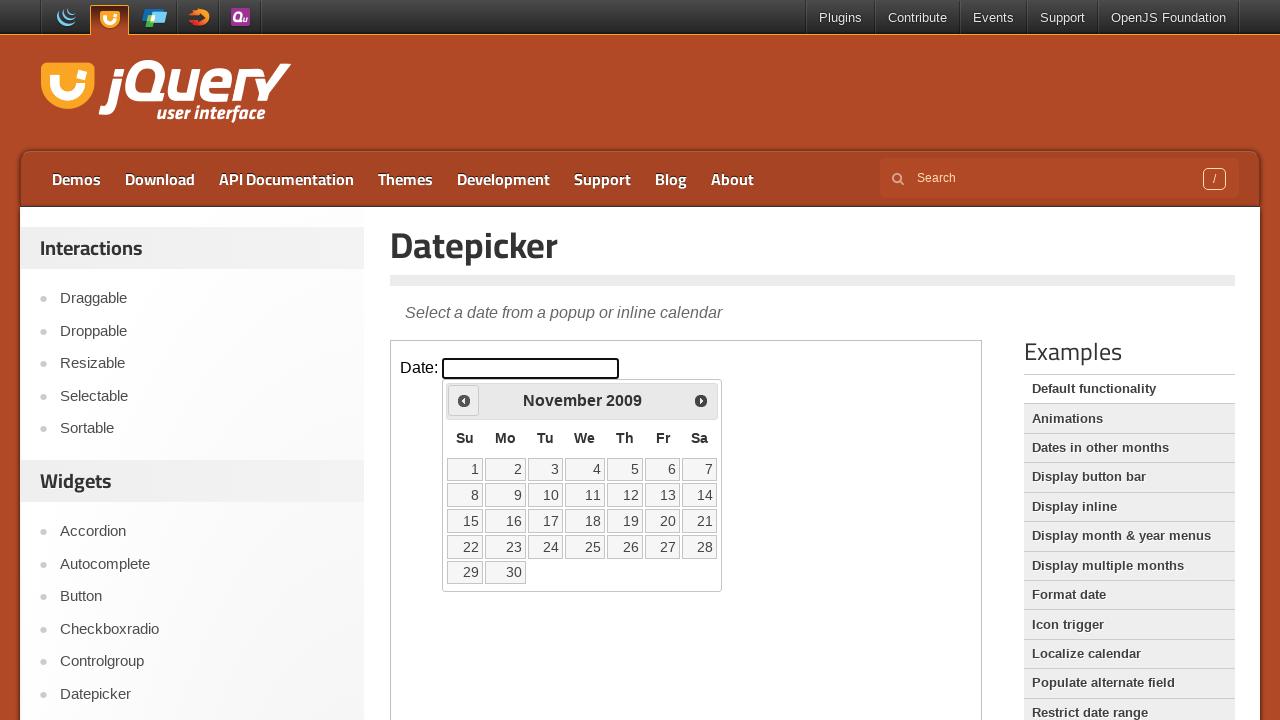

Clicked Previous button to navigate from November 2009 at (464, 400) on iframe.demo-frame >> nth=0 >> internal:control=enter-frame >> xpath=//span[text(
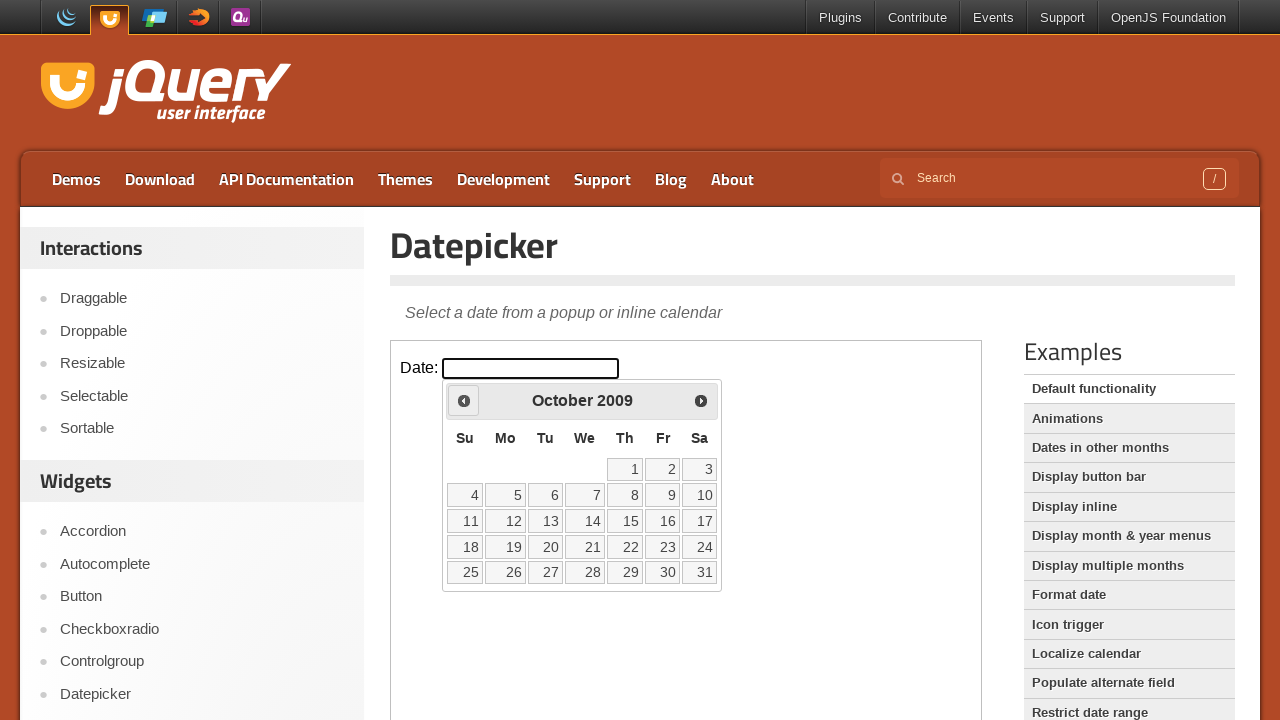

Waited for calendar to update after navigation
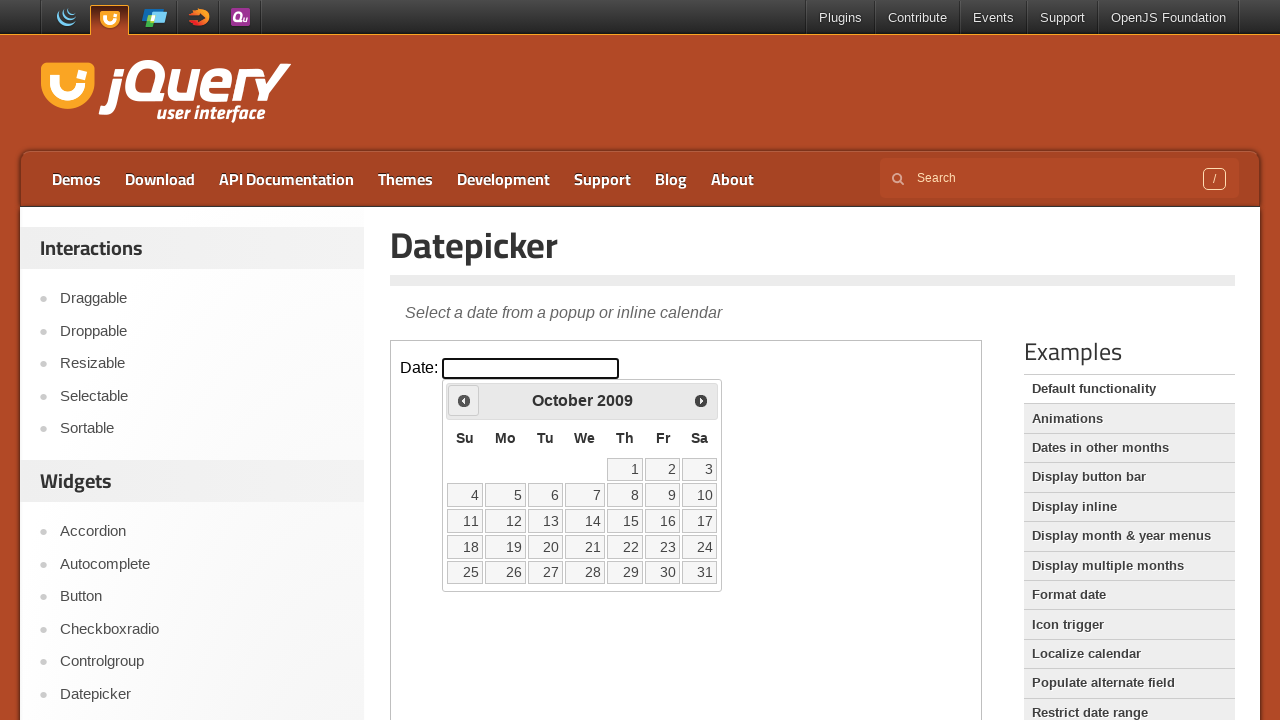

Retrieved current calendar date: October 2009
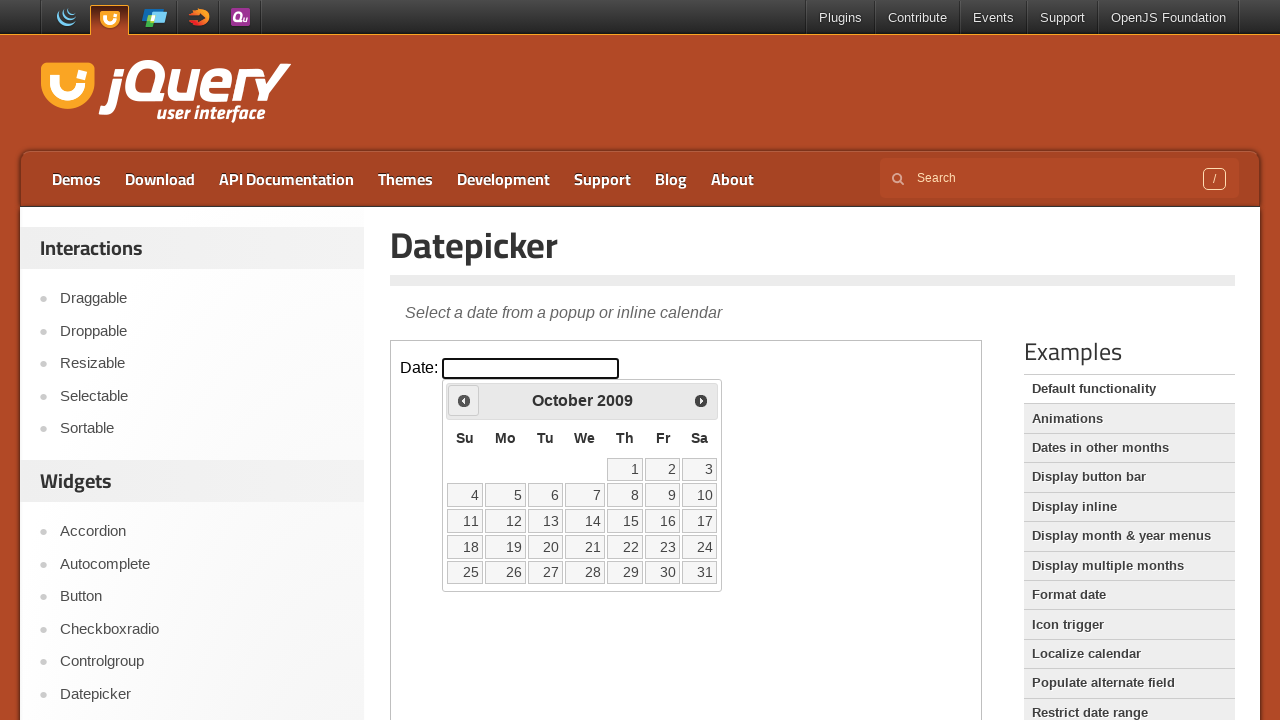

Clicked Previous button to navigate from October 2009 at (464, 400) on iframe.demo-frame >> nth=0 >> internal:control=enter-frame >> xpath=//span[text(
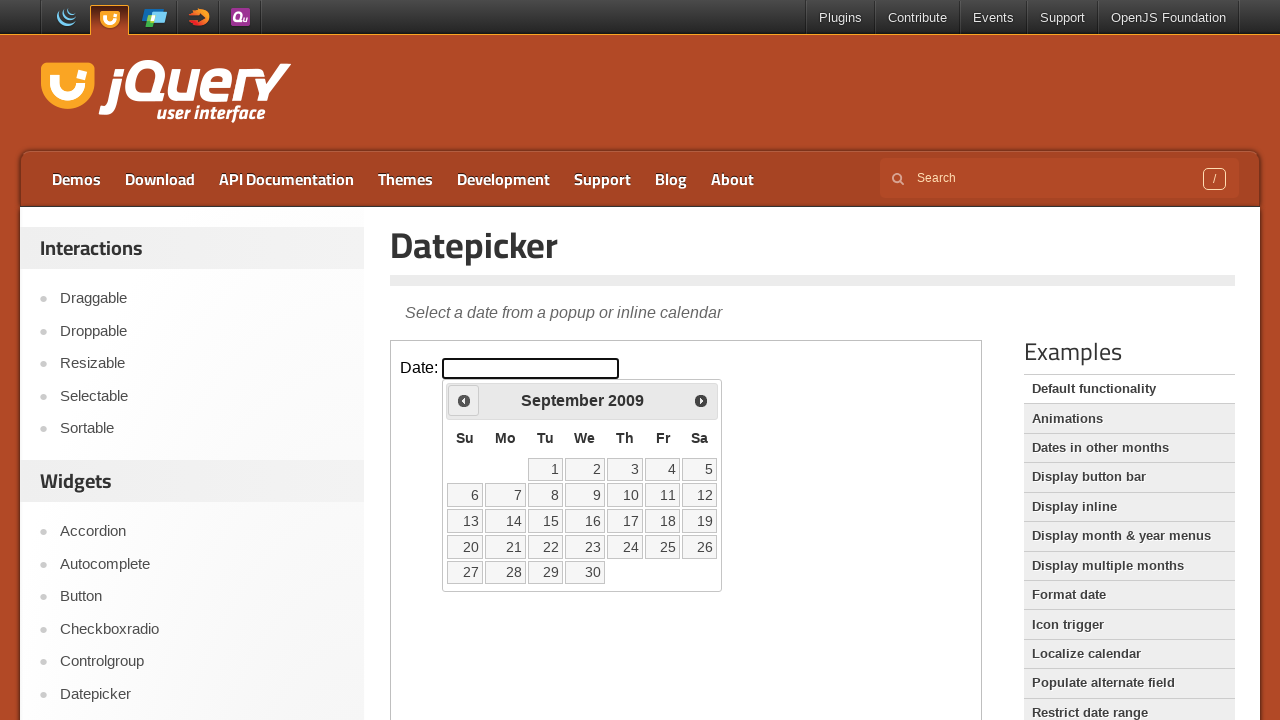

Waited for calendar to update after navigation
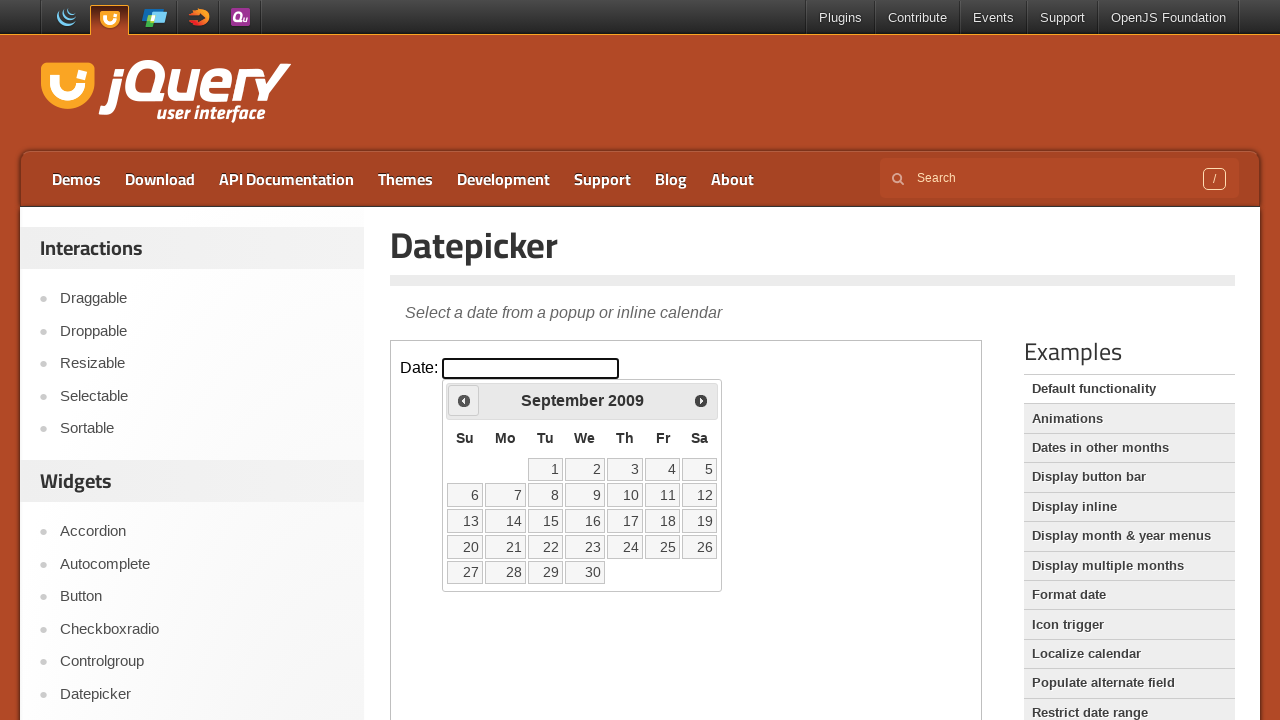

Retrieved current calendar date: September 2009
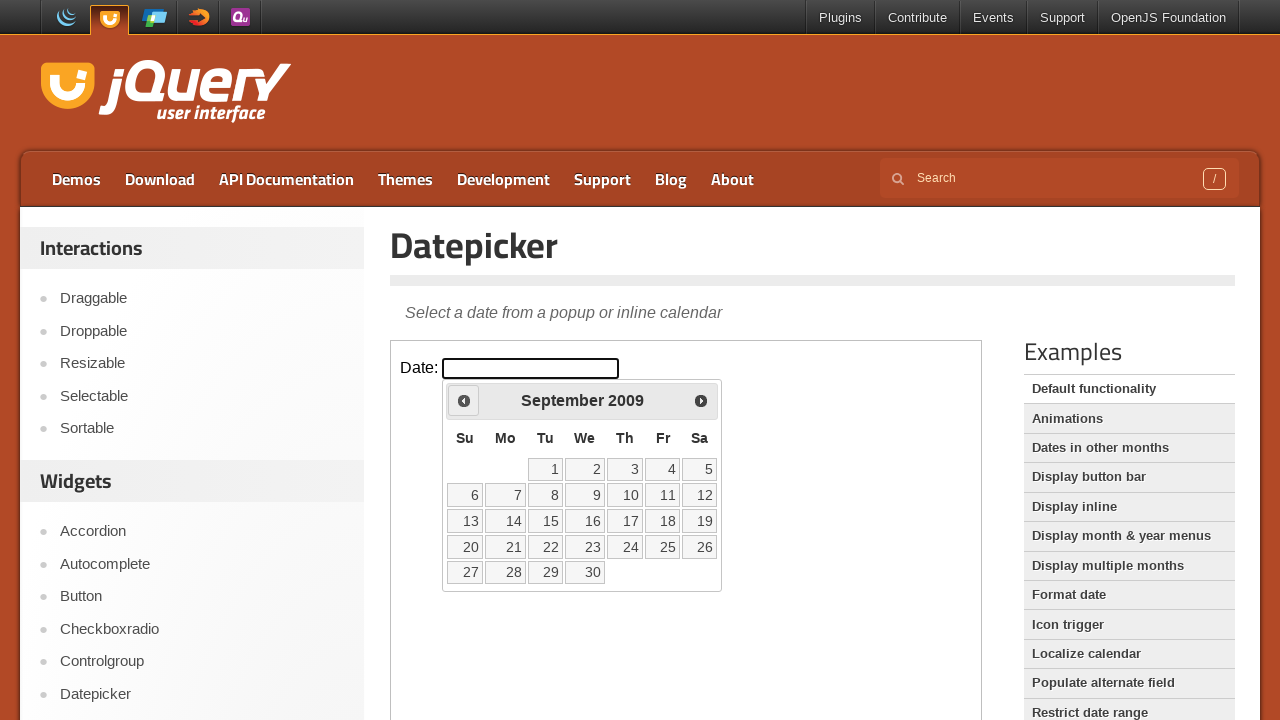

Clicked Previous button to navigate from September 2009 at (464, 400) on iframe.demo-frame >> nth=0 >> internal:control=enter-frame >> xpath=//span[text(
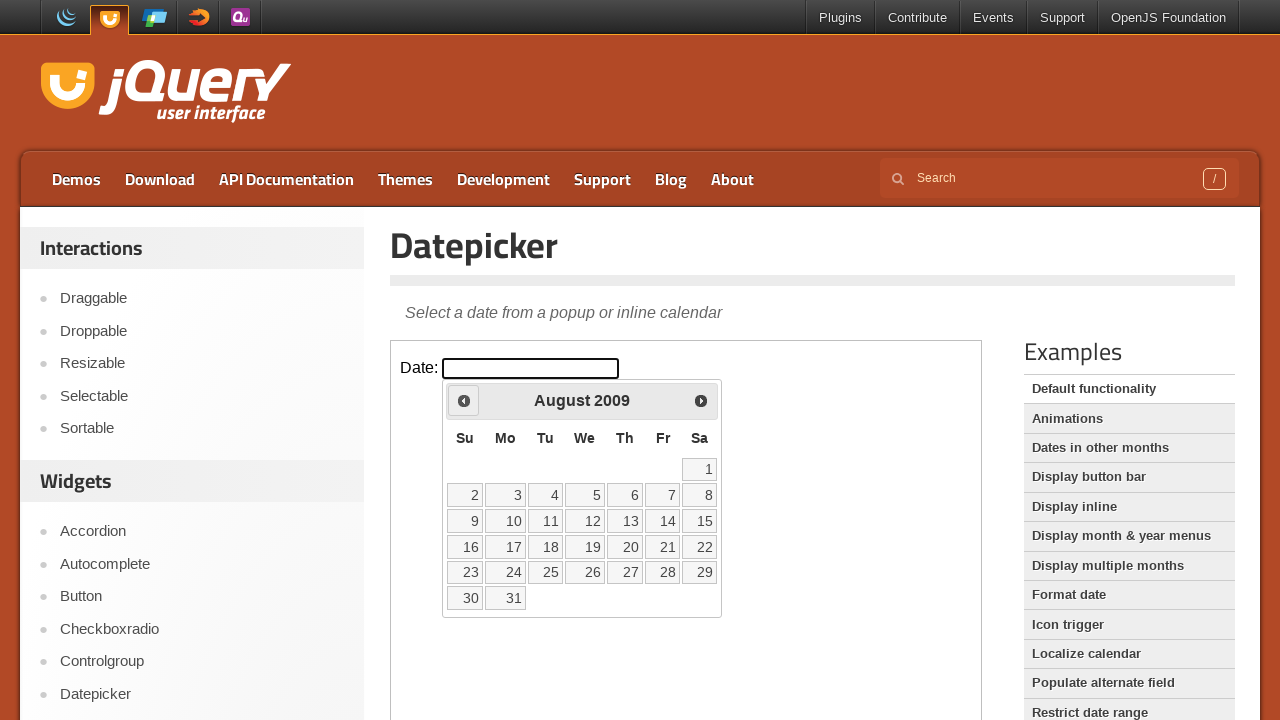

Waited for calendar to update after navigation
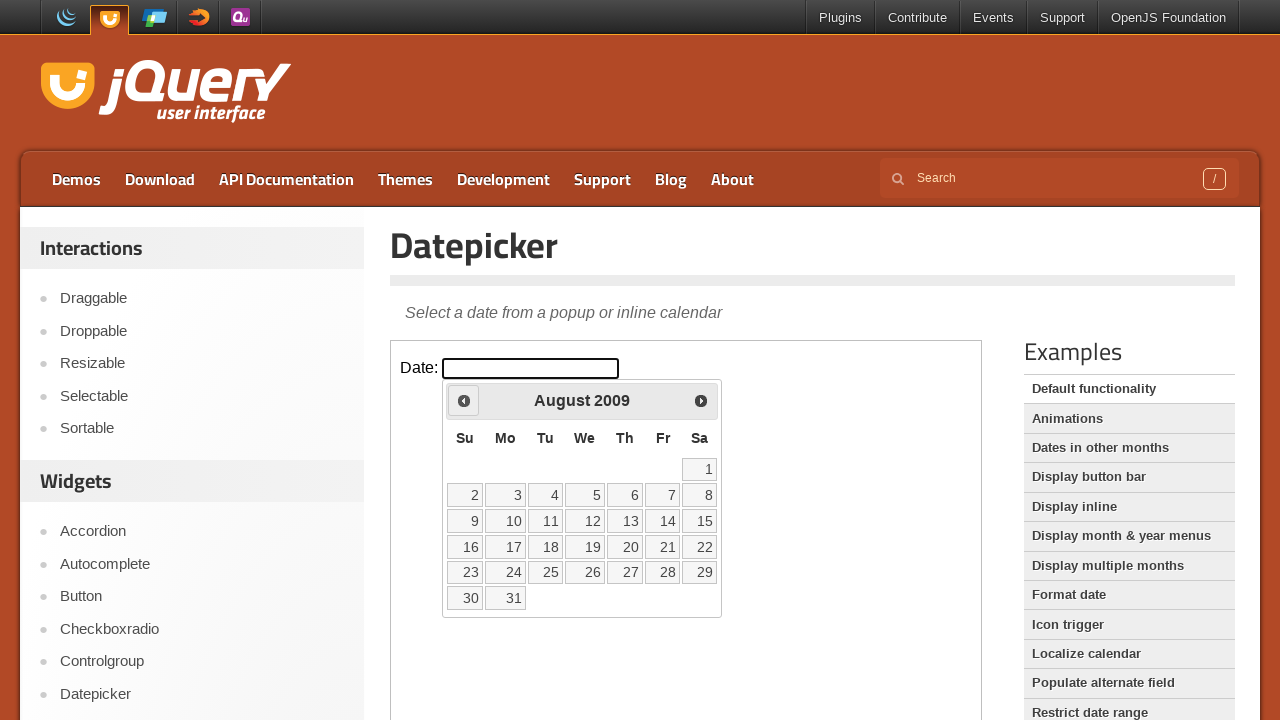

Retrieved current calendar date: August 2009
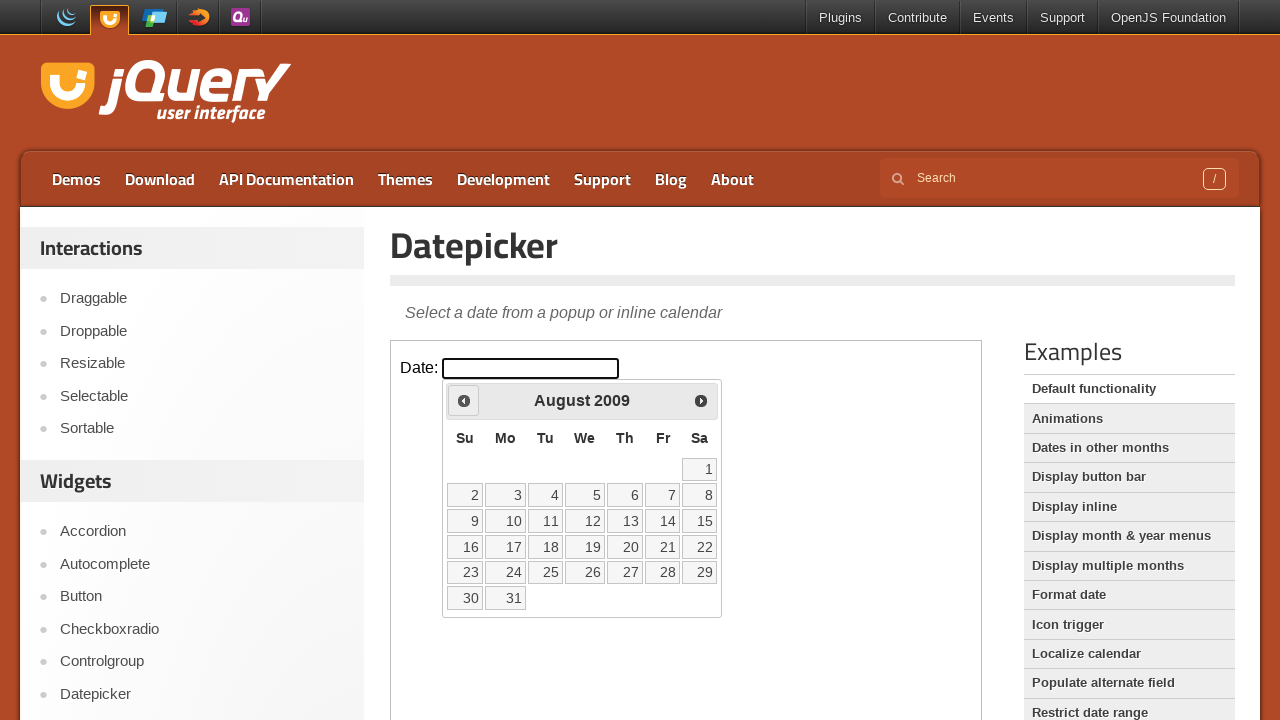

Clicked Previous button to navigate from August 2009 at (464, 400) on iframe.demo-frame >> nth=0 >> internal:control=enter-frame >> xpath=//span[text(
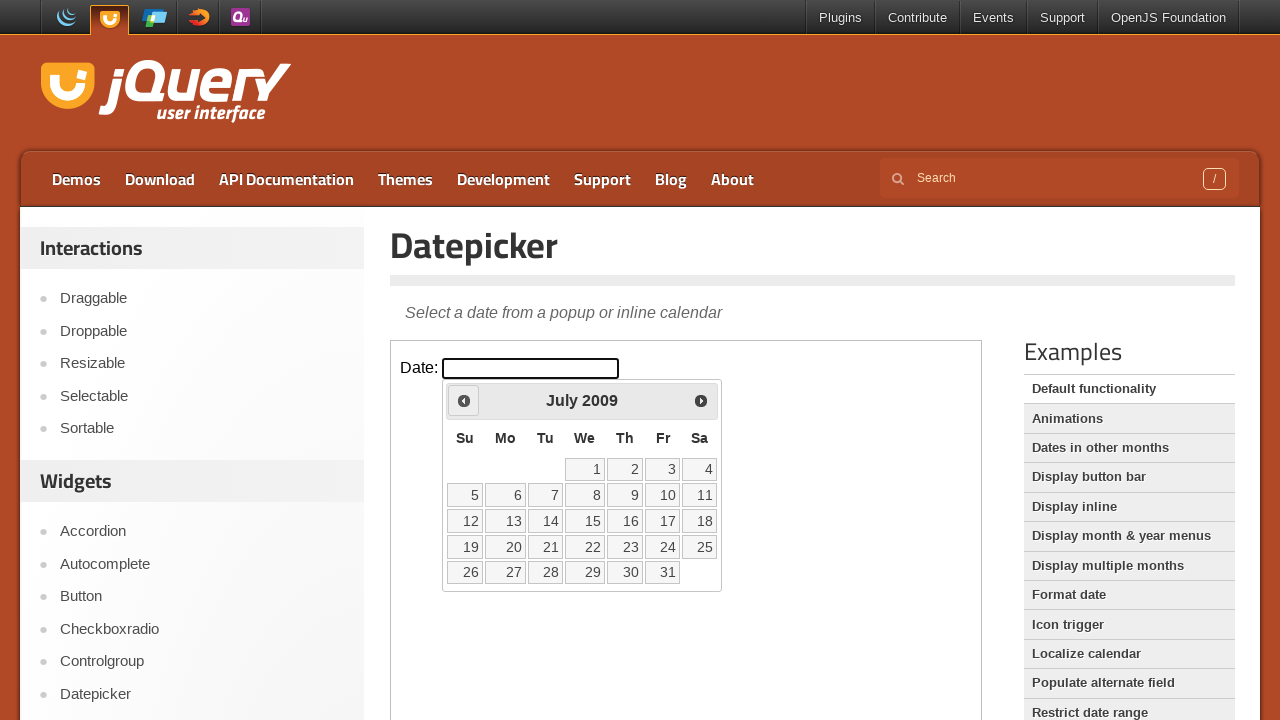

Waited for calendar to update after navigation
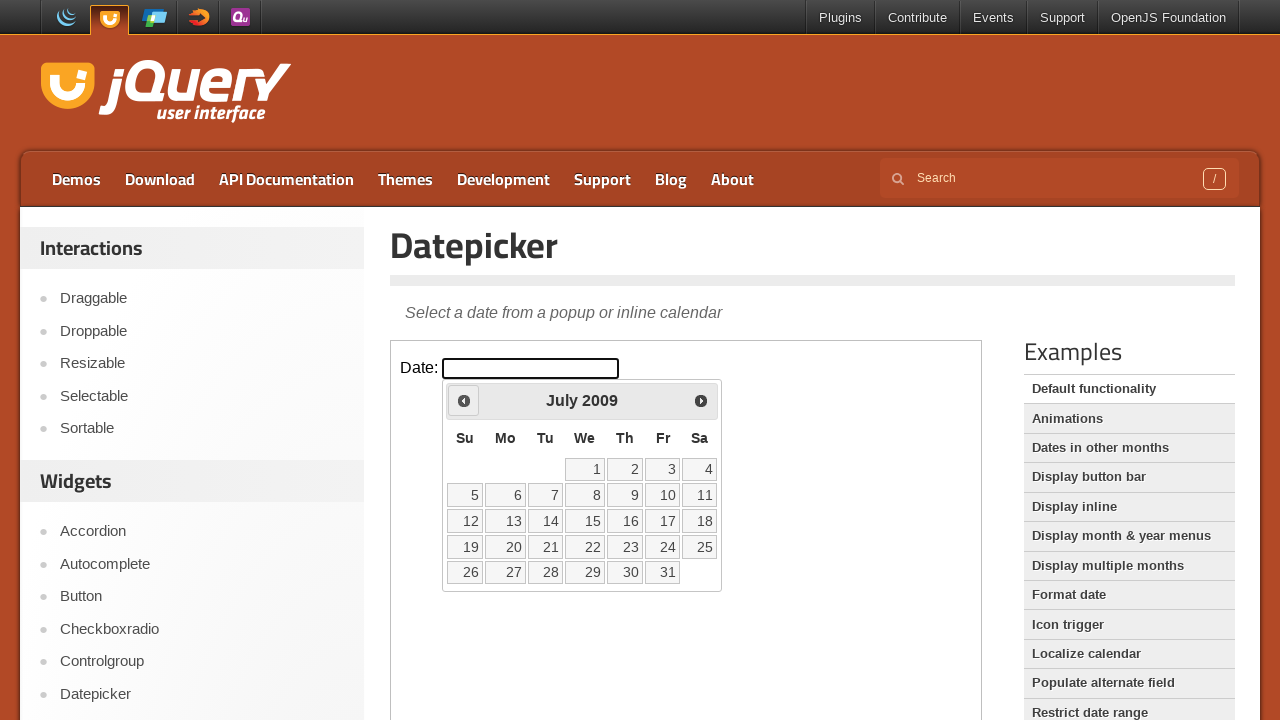

Retrieved current calendar date: July 2009
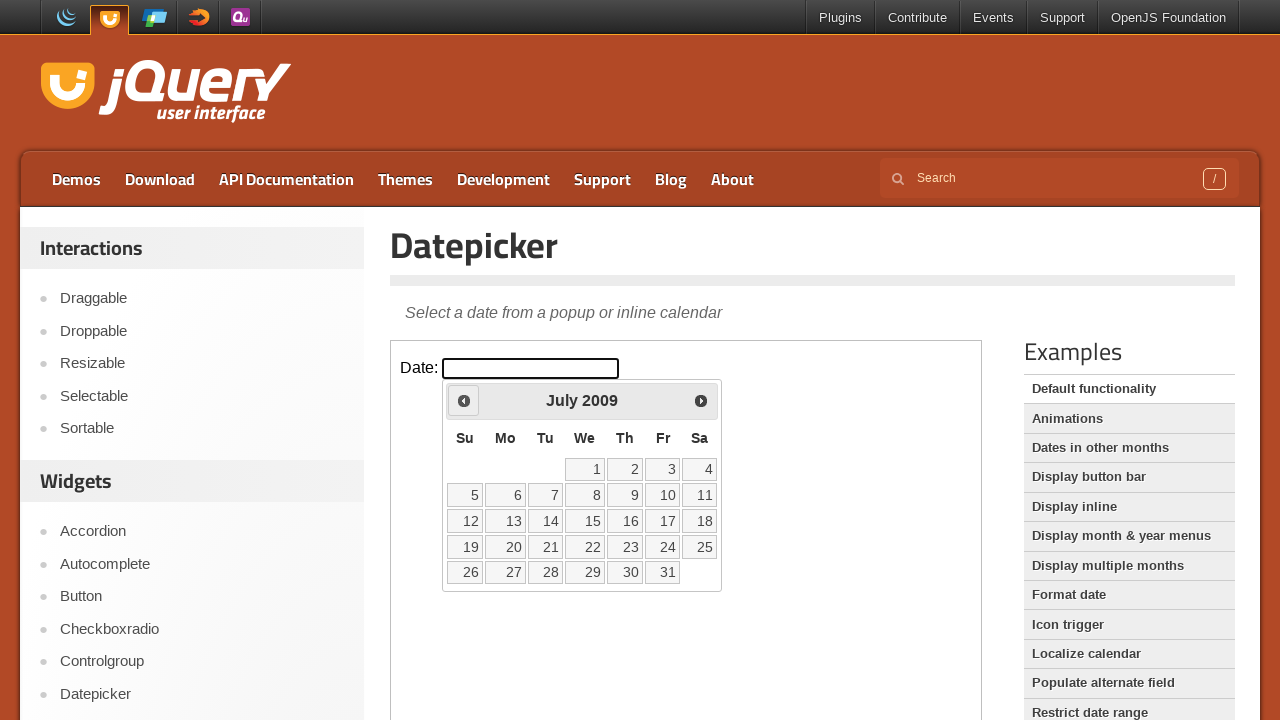

Clicked Previous button to navigate from July 2009 at (464, 400) on iframe.demo-frame >> nth=0 >> internal:control=enter-frame >> xpath=//span[text(
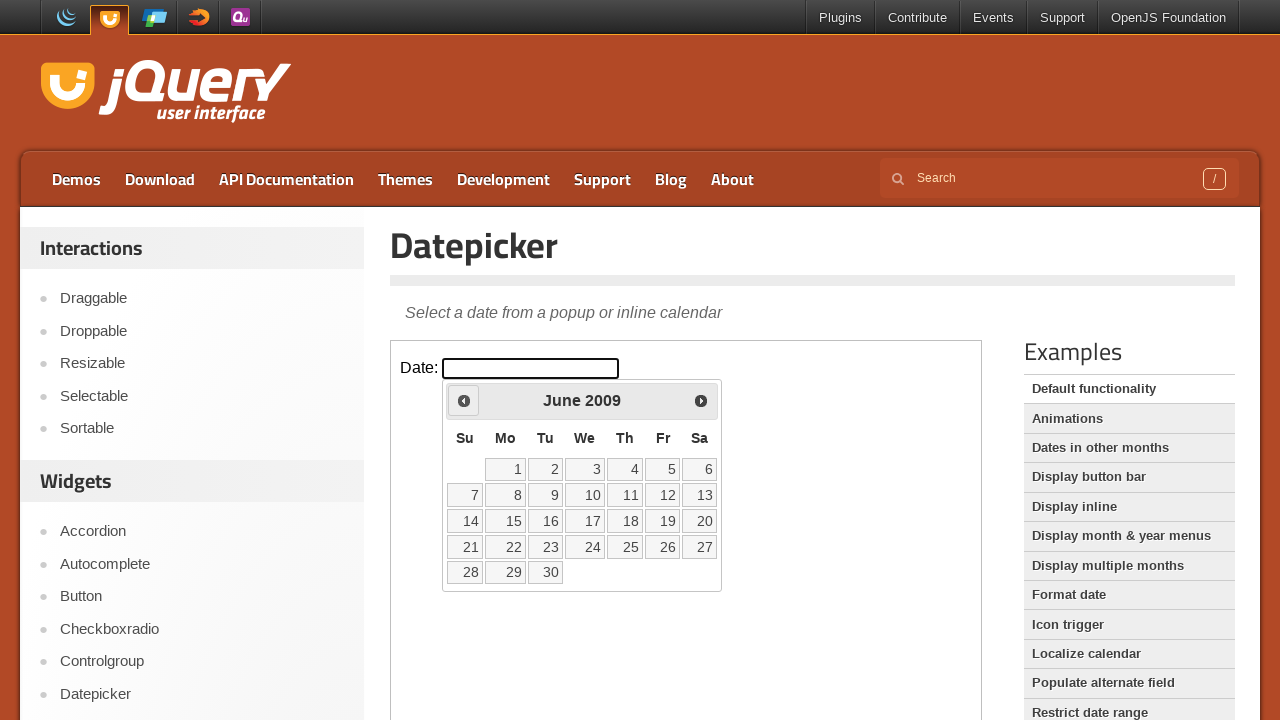

Waited for calendar to update after navigation
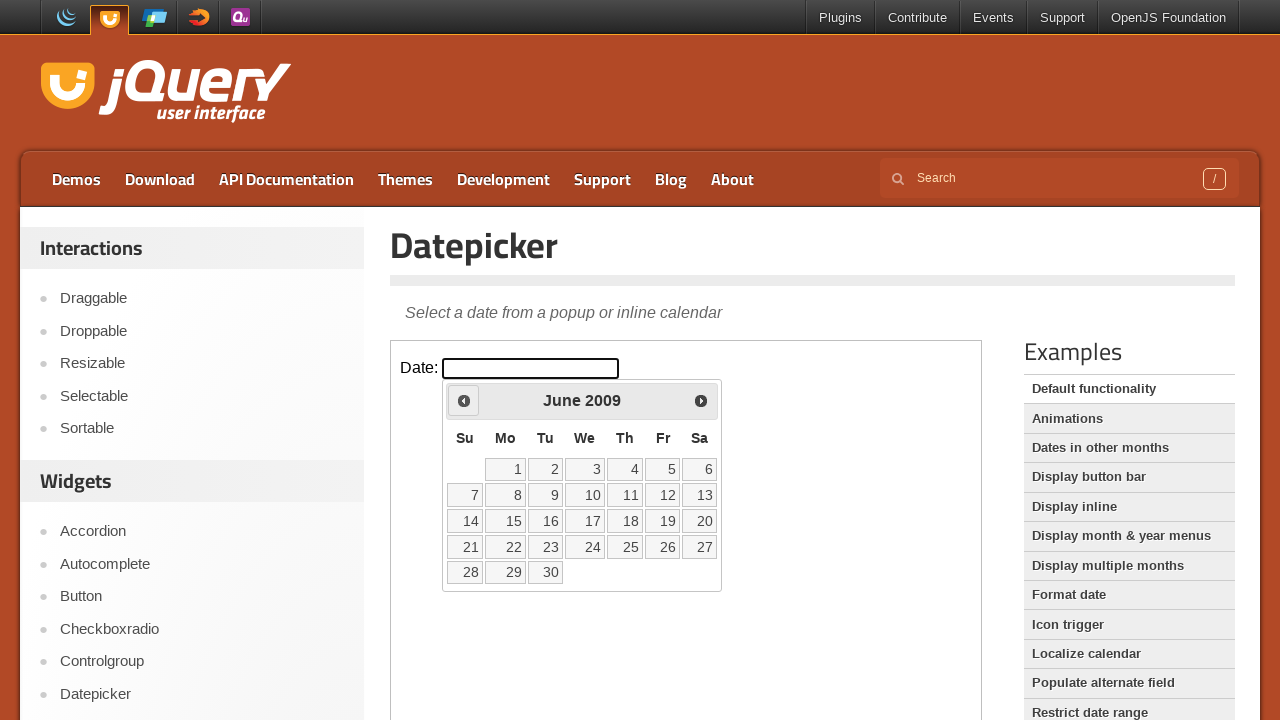

Retrieved current calendar date: June 2009
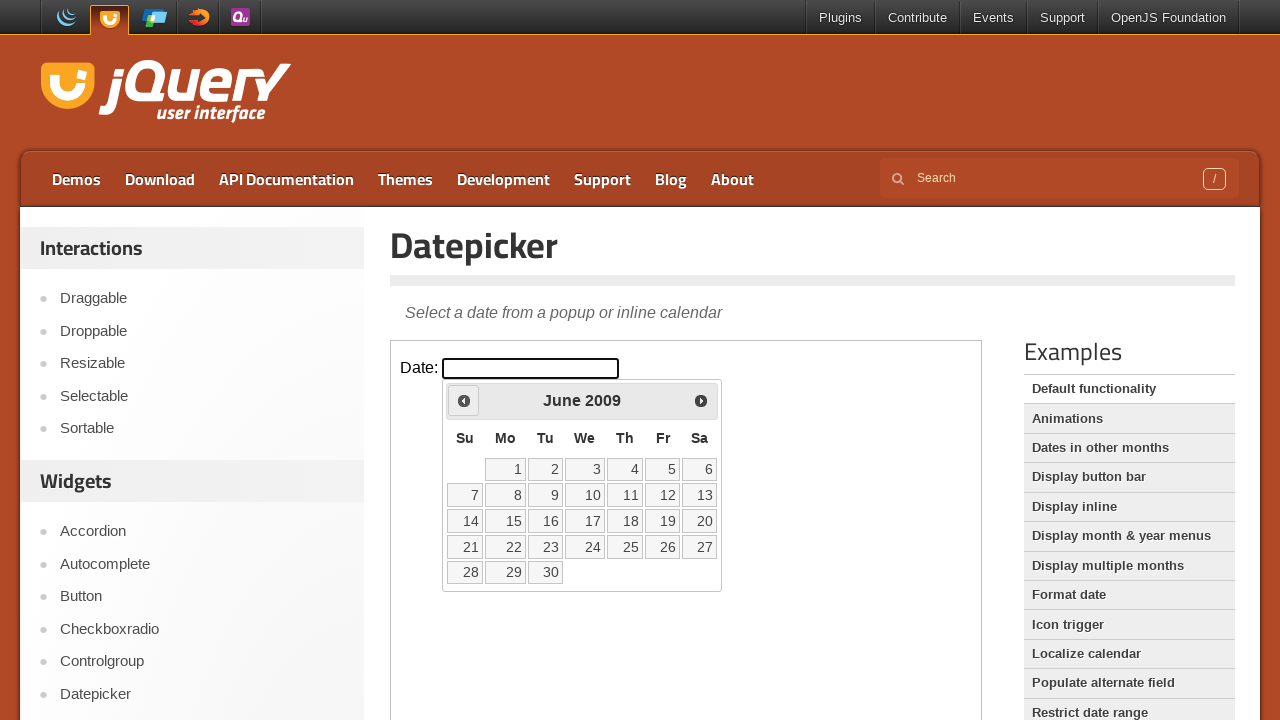

Clicked Previous button to navigate from June 2009 at (464, 400) on iframe.demo-frame >> nth=0 >> internal:control=enter-frame >> xpath=//span[text(
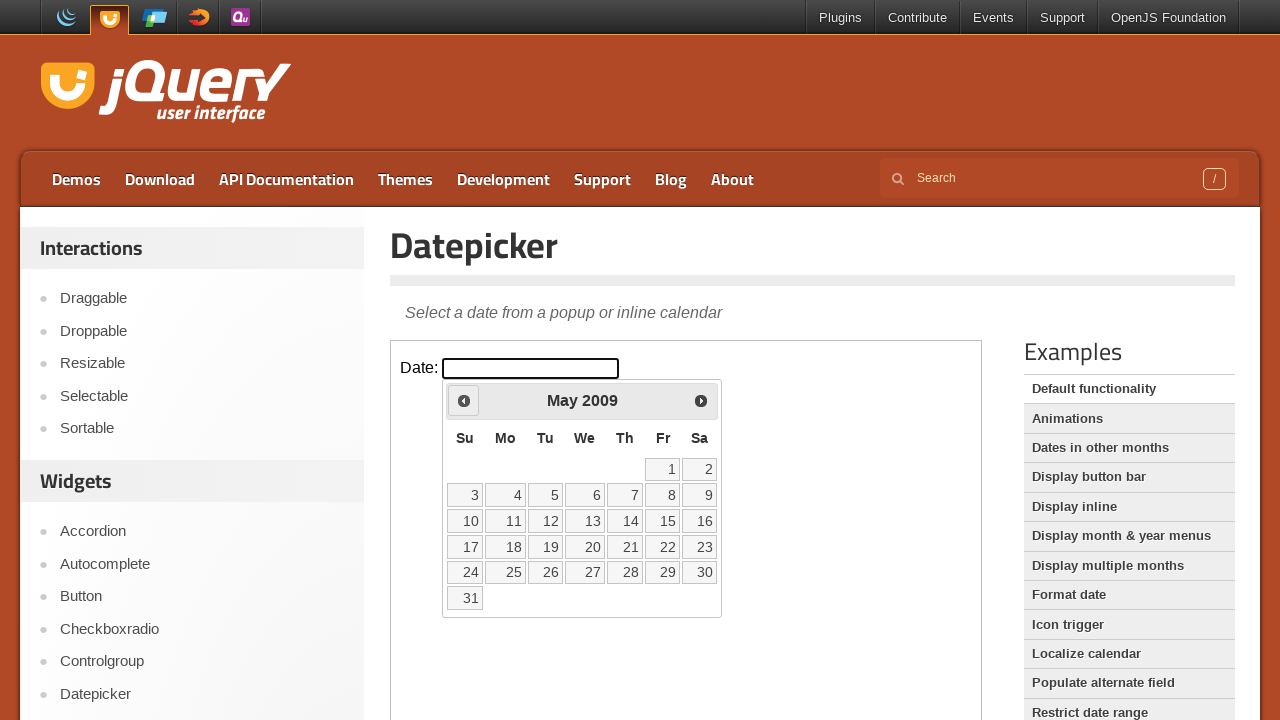

Waited for calendar to update after navigation
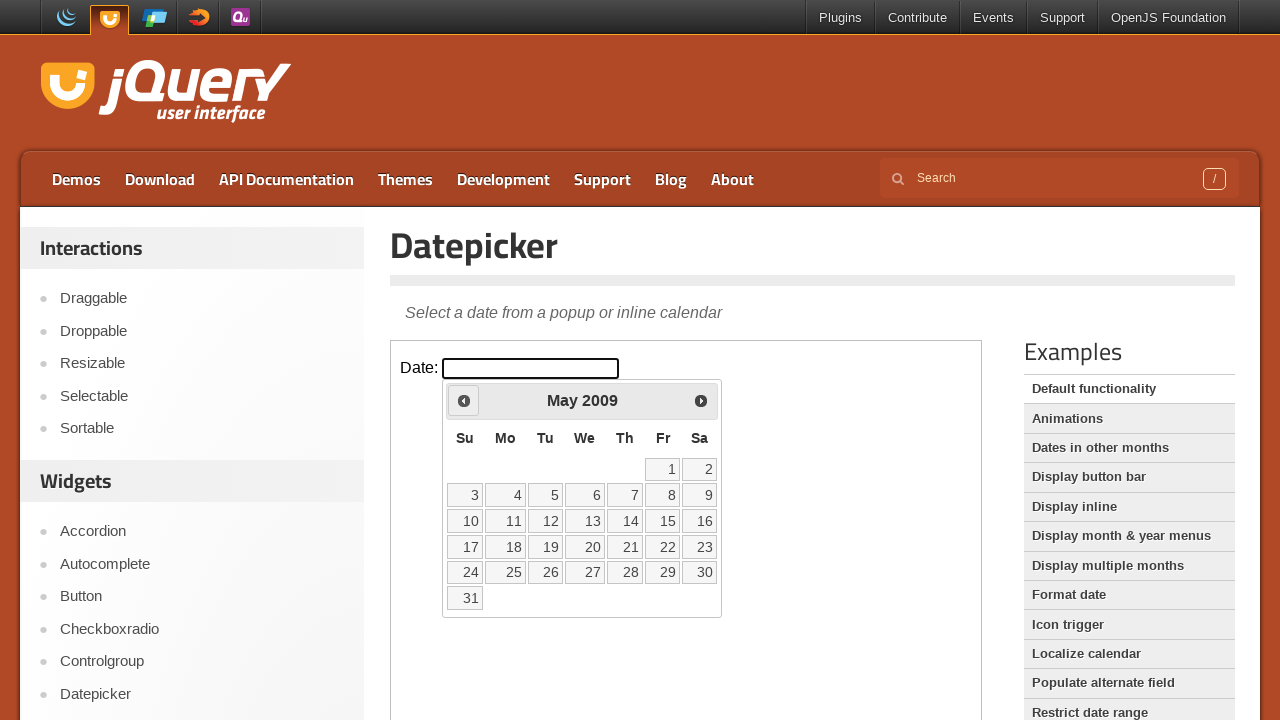

Retrieved current calendar date: May 2009
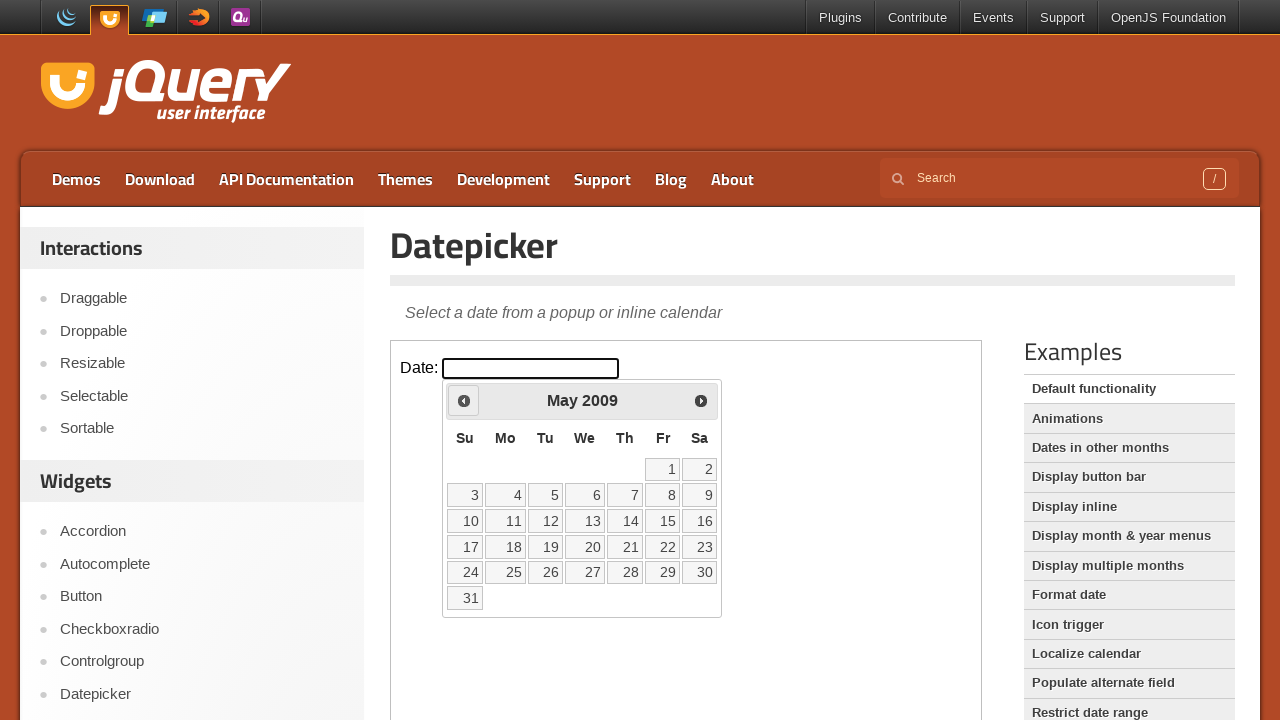

Clicked Previous button to navigate from May 2009 at (464, 400) on iframe.demo-frame >> nth=0 >> internal:control=enter-frame >> xpath=//span[text(
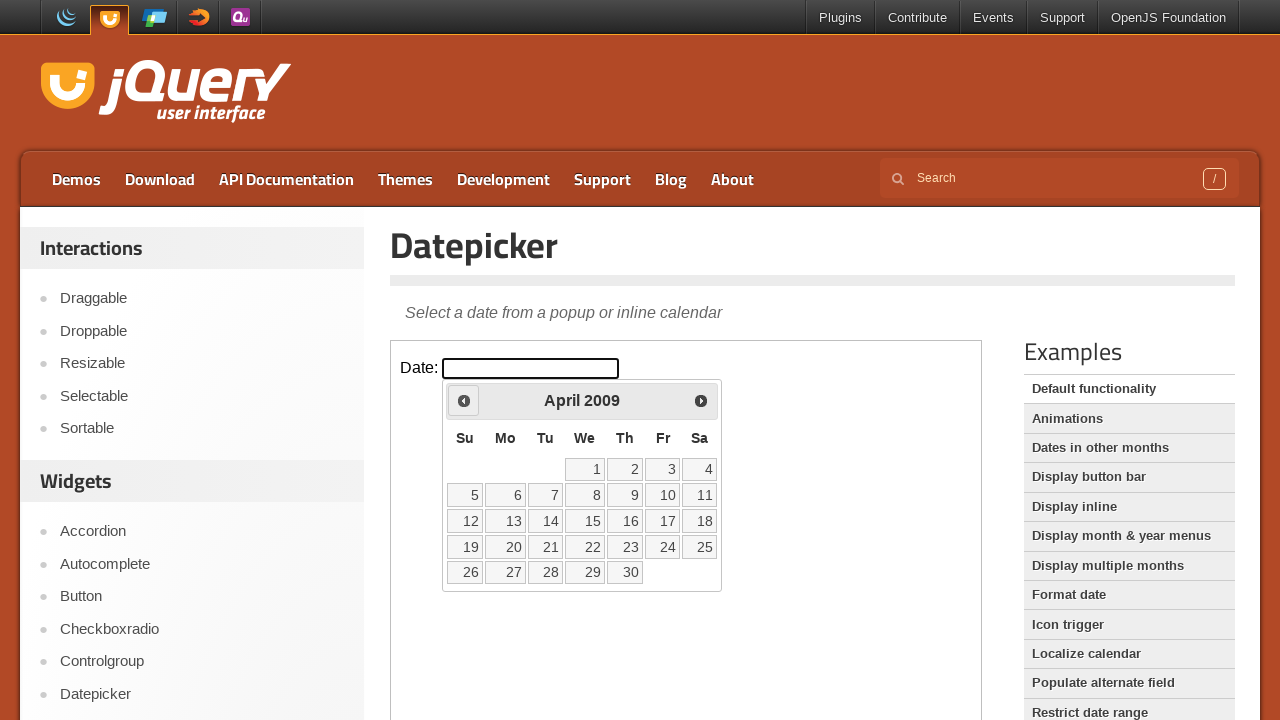

Waited for calendar to update after navigation
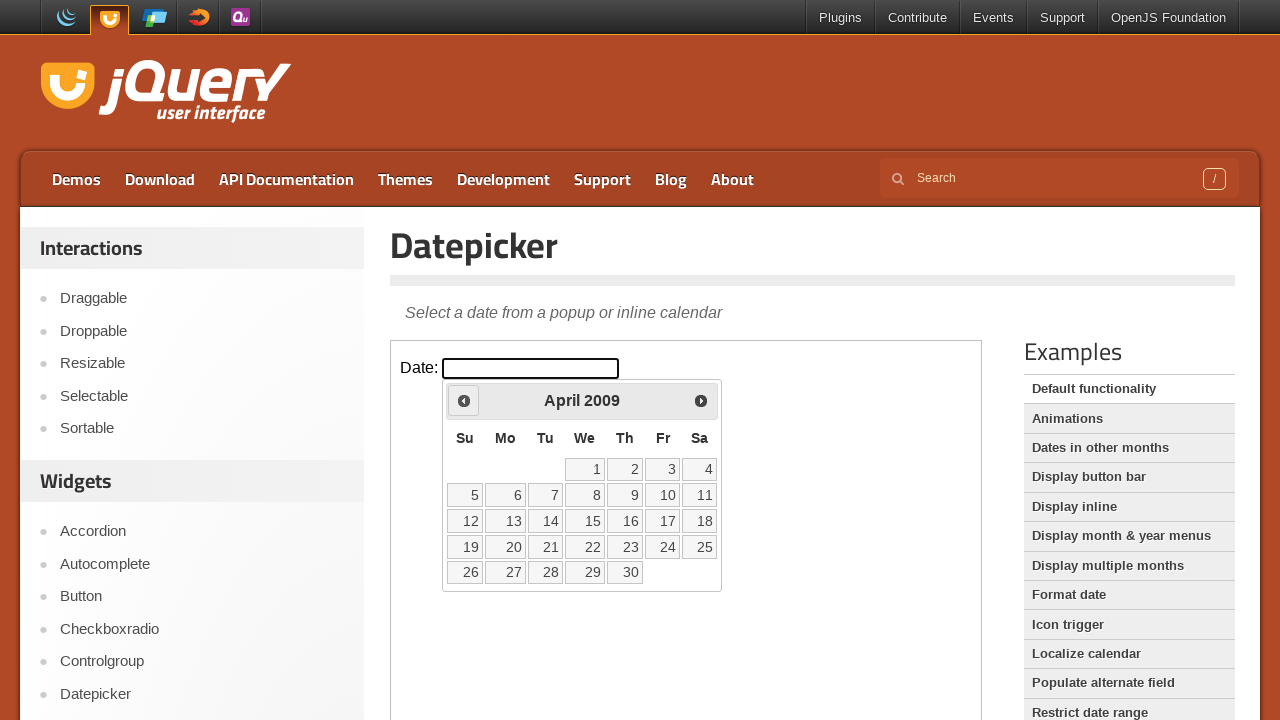

Retrieved current calendar date: April 2009
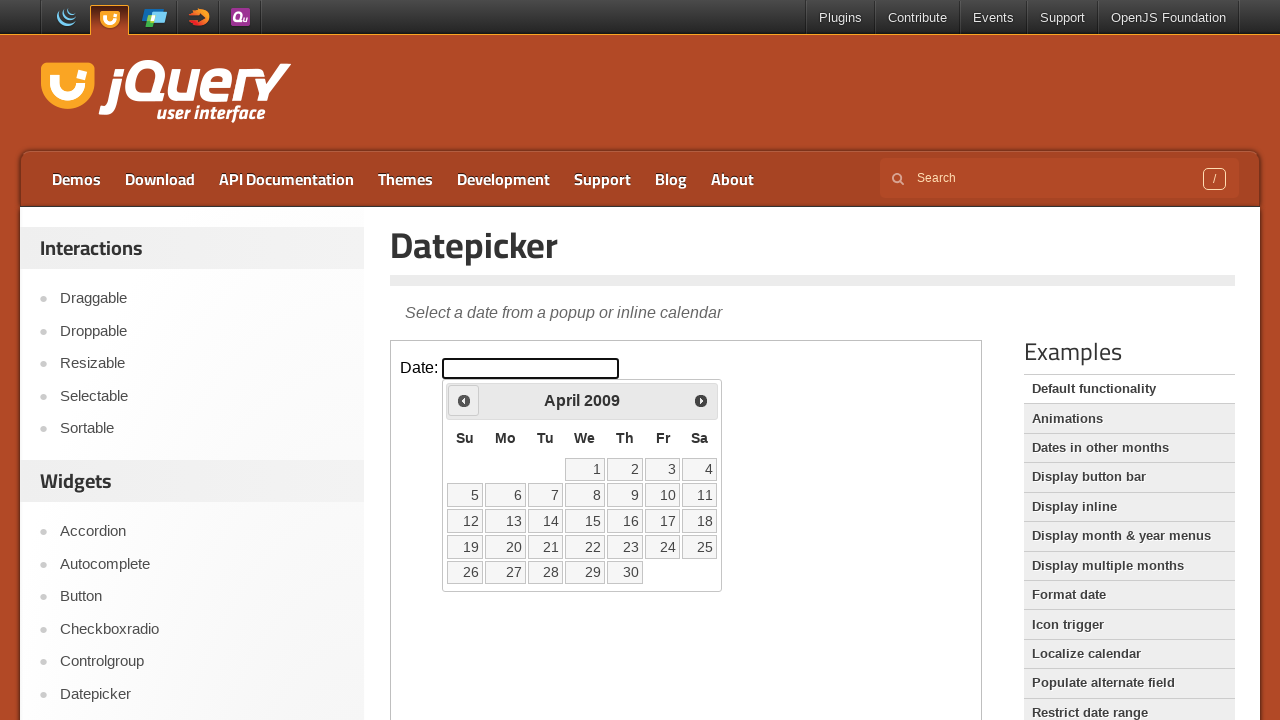

Clicked Previous button to navigate from April 2009 at (464, 400) on iframe.demo-frame >> nth=0 >> internal:control=enter-frame >> xpath=//span[text(
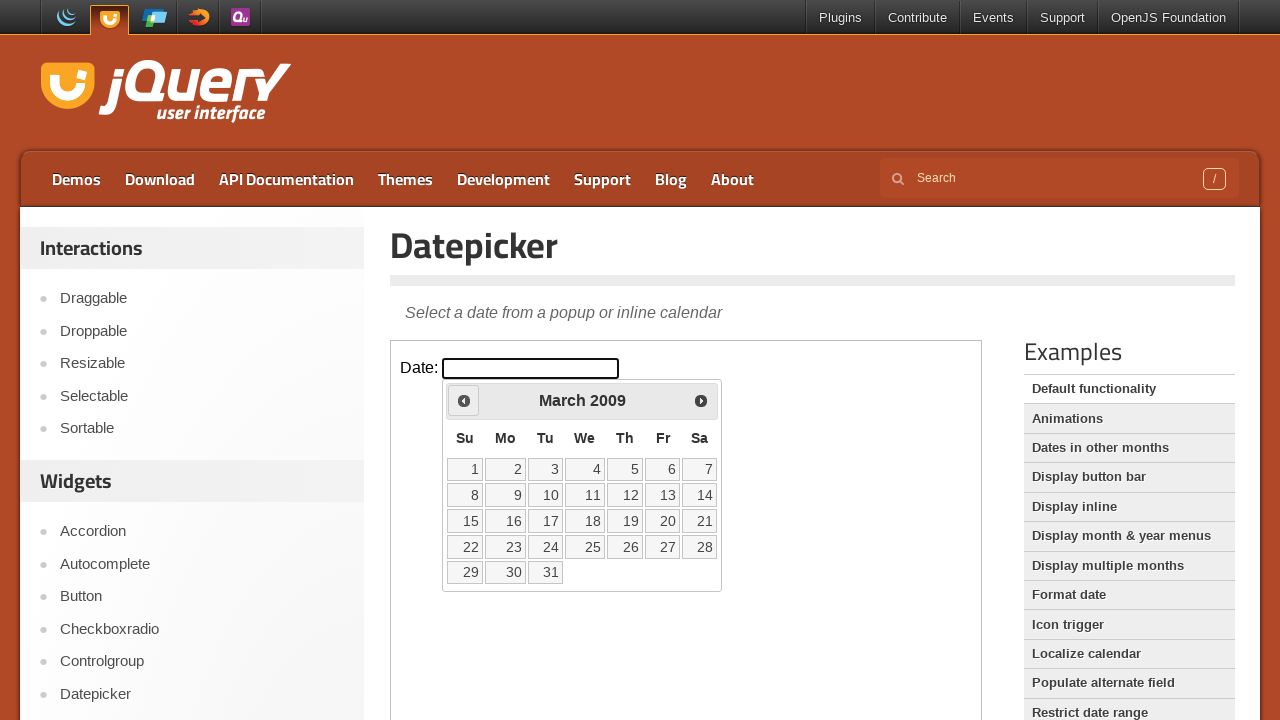

Waited for calendar to update after navigation
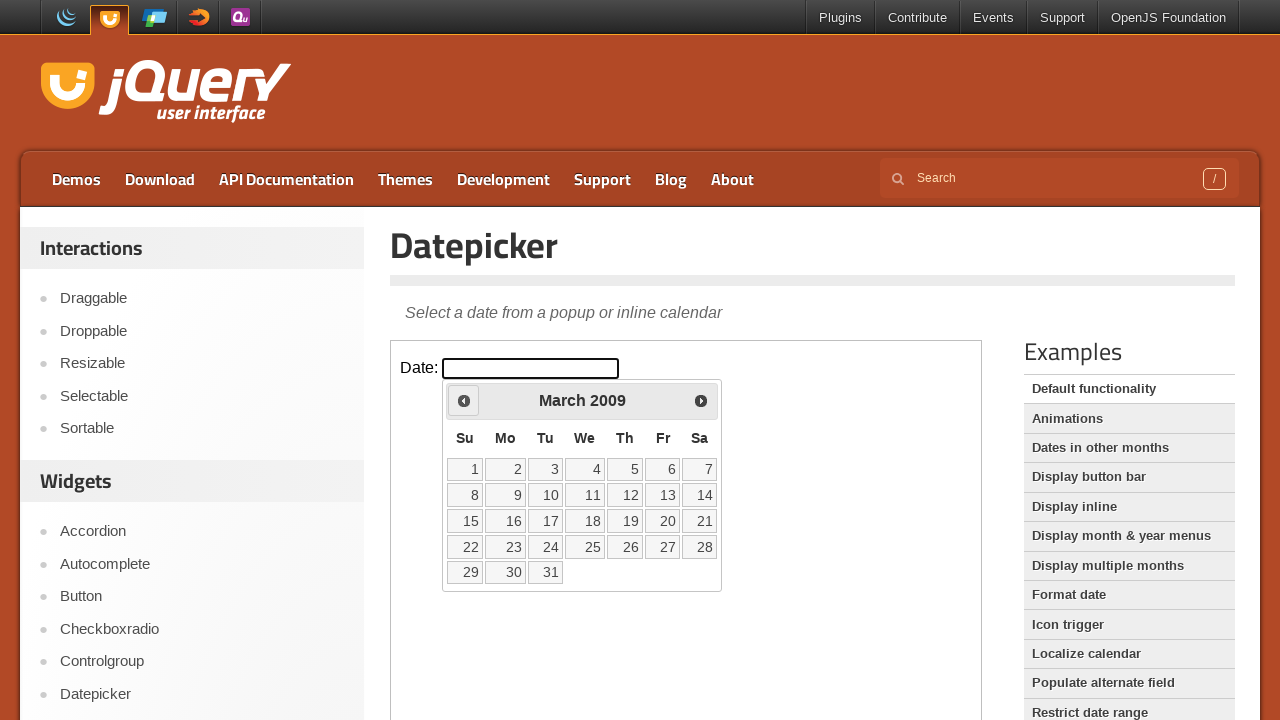

Retrieved current calendar date: March 2009
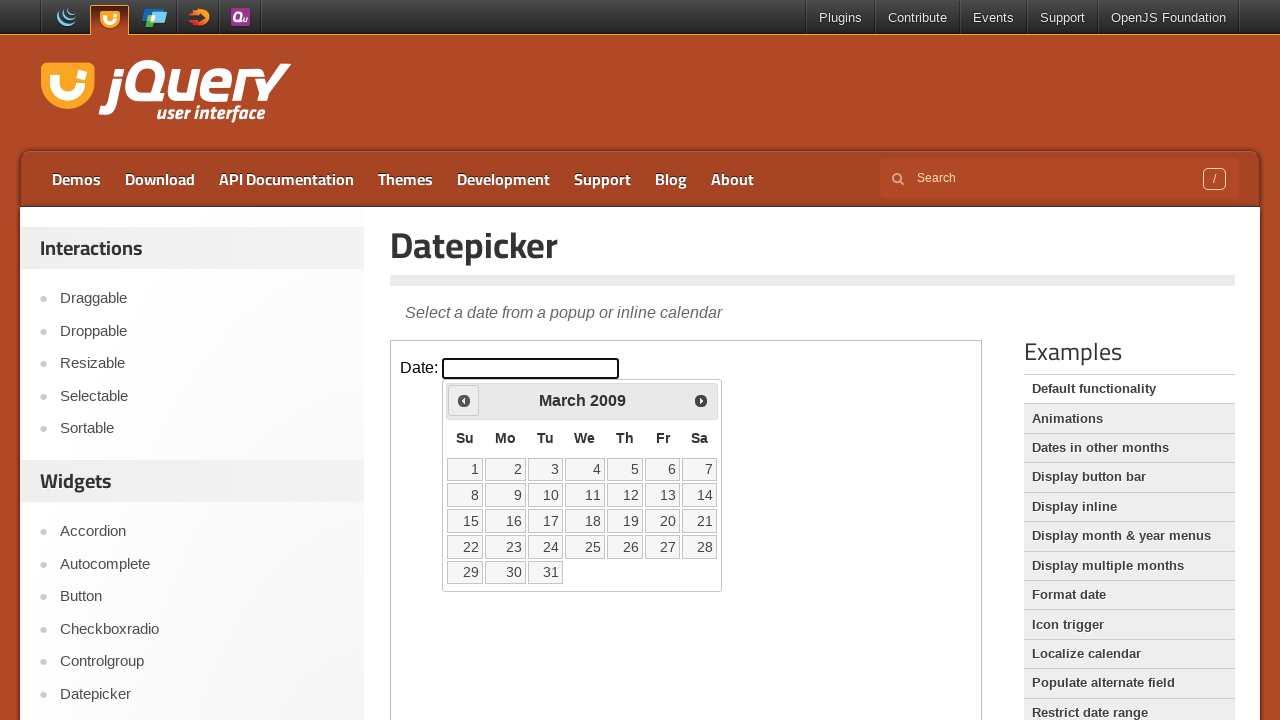

Clicked Previous button to navigate from March 2009 at (464, 400) on iframe.demo-frame >> nth=0 >> internal:control=enter-frame >> xpath=//span[text(
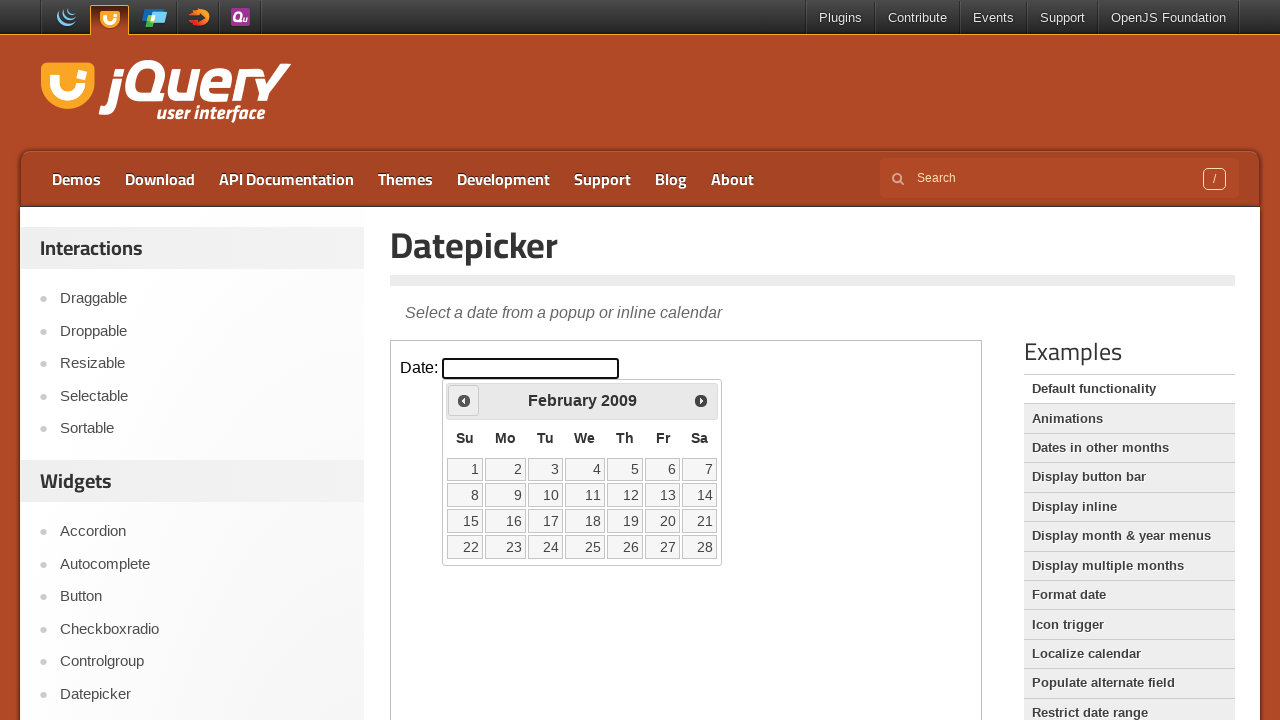

Waited for calendar to update after navigation
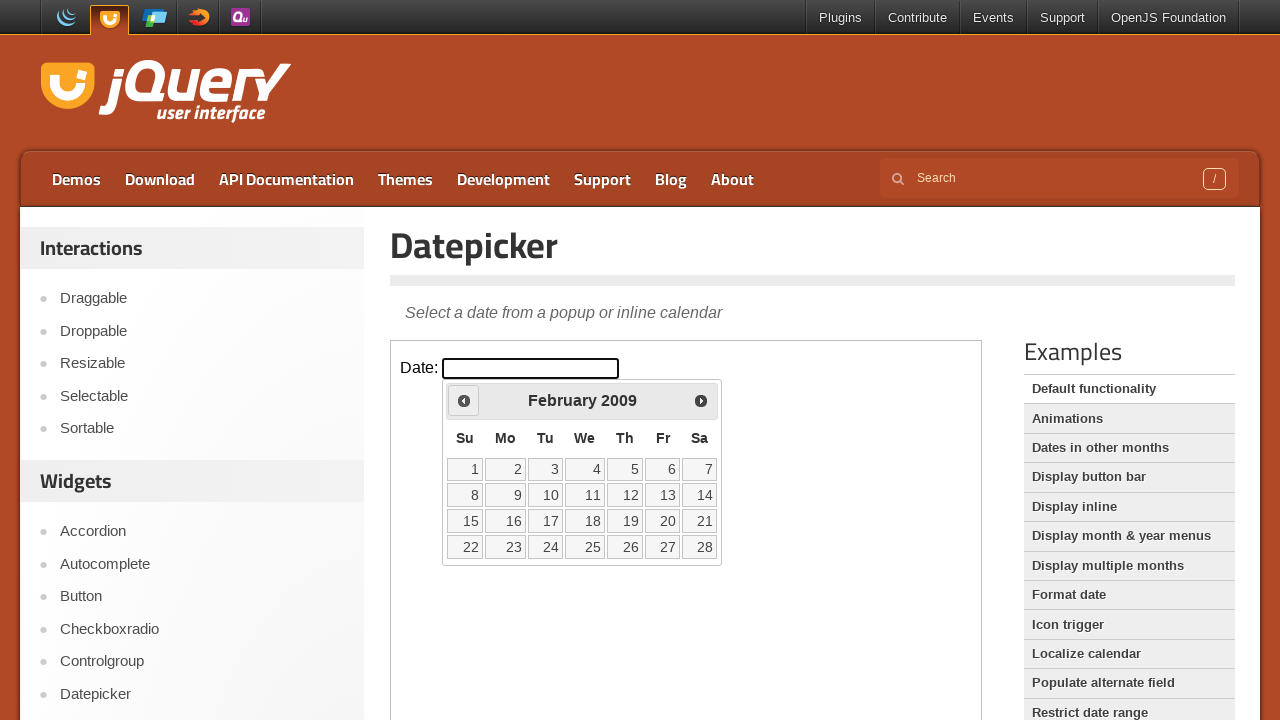

Retrieved current calendar date: February 2009
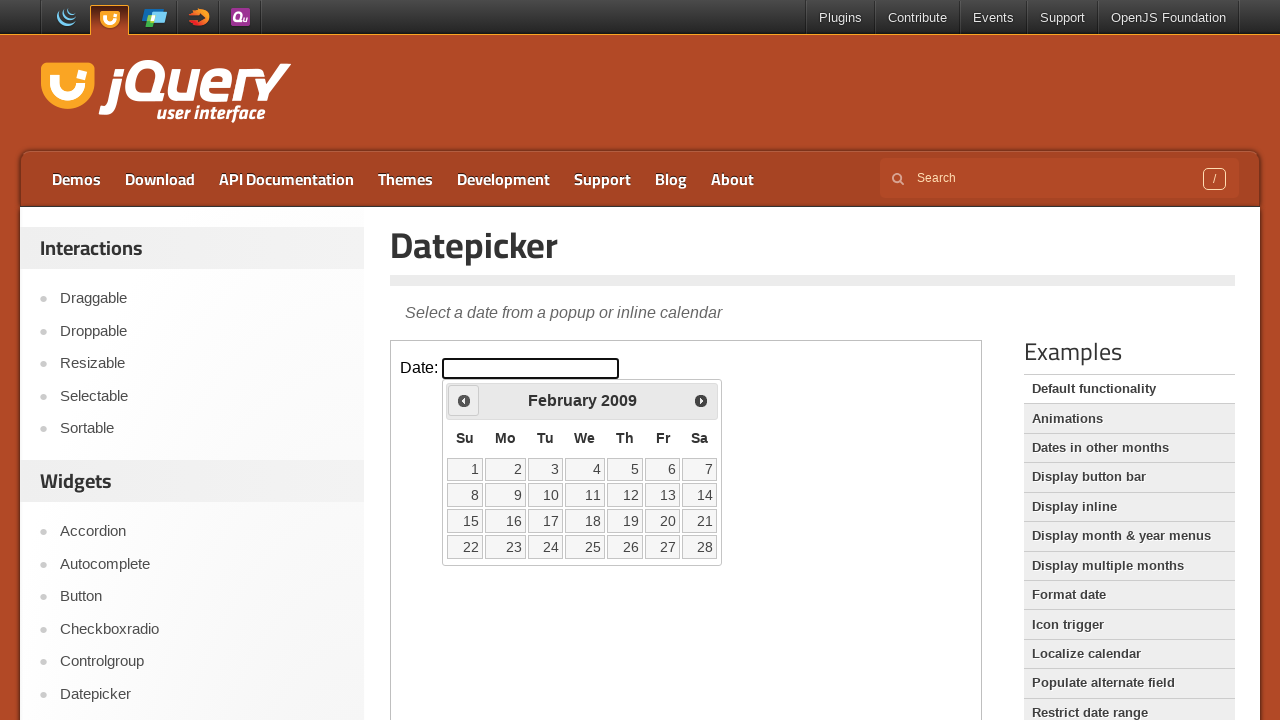

Clicked Previous button to navigate from February 2009 at (464, 400) on iframe.demo-frame >> nth=0 >> internal:control=enter-frame >> xpath=//span[text(
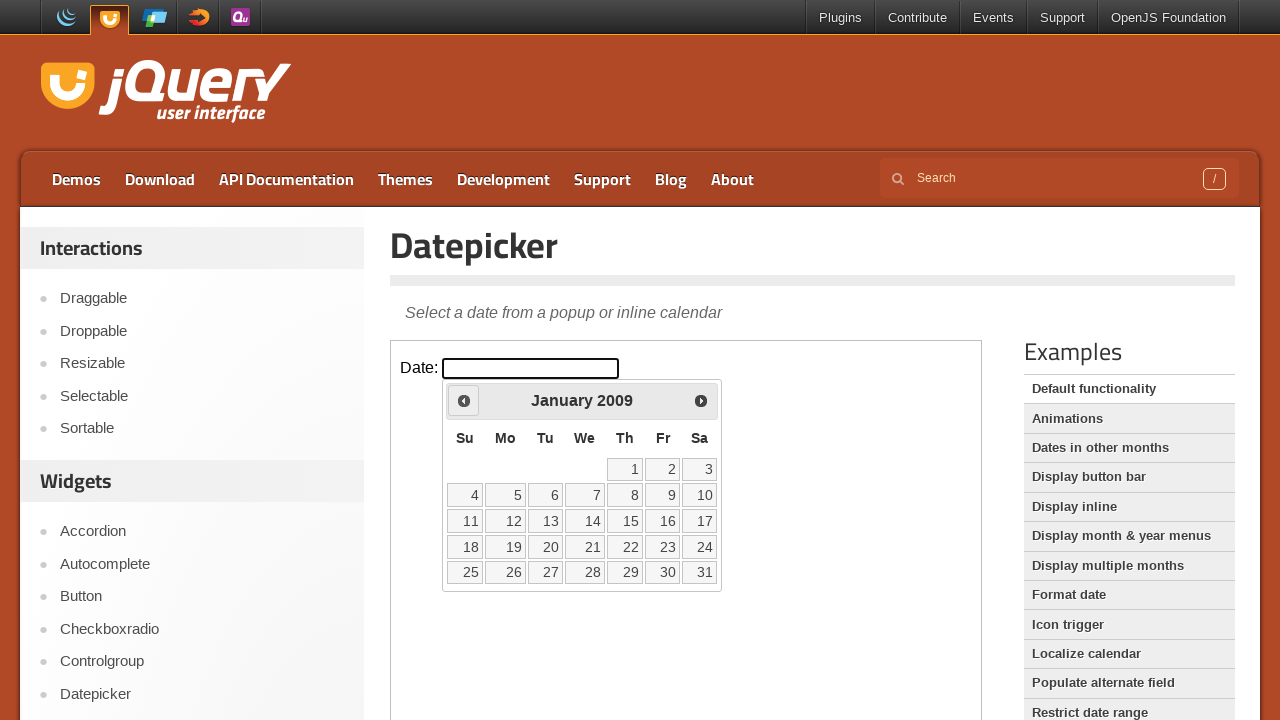

Waited for calendar to update after navigation
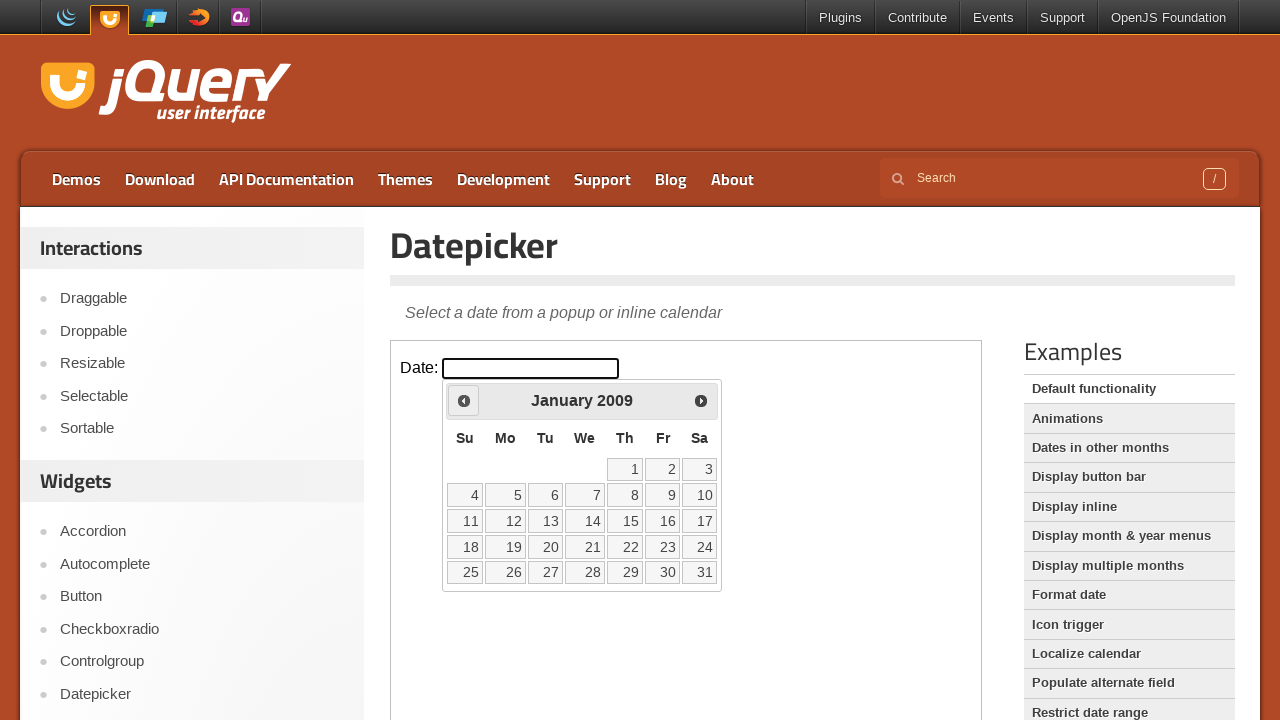

Retrieved current calendar date: January 2009
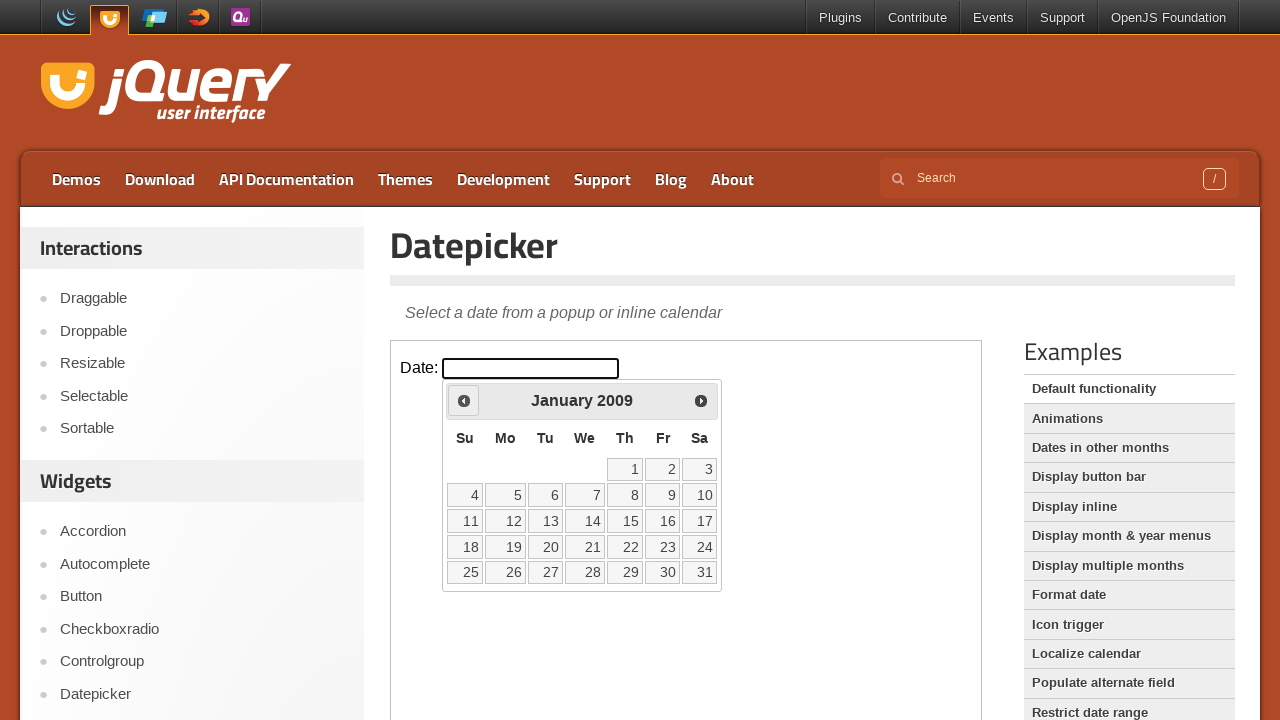

Clicked Previous button to navigate from January 2009 at (464, 400) on iframe.demo-frame >> nth=0 >> internal:control=enter-frame >> xpath=//span[text(
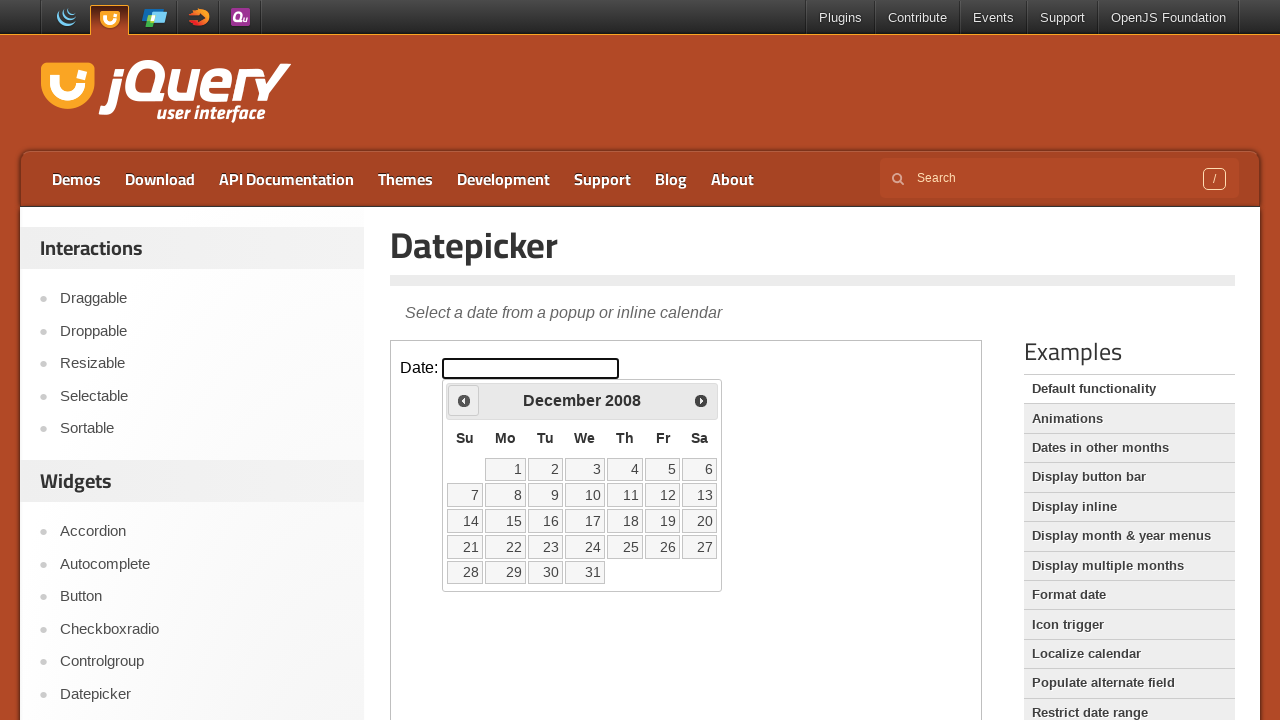

Waited for calendar to update after navigation
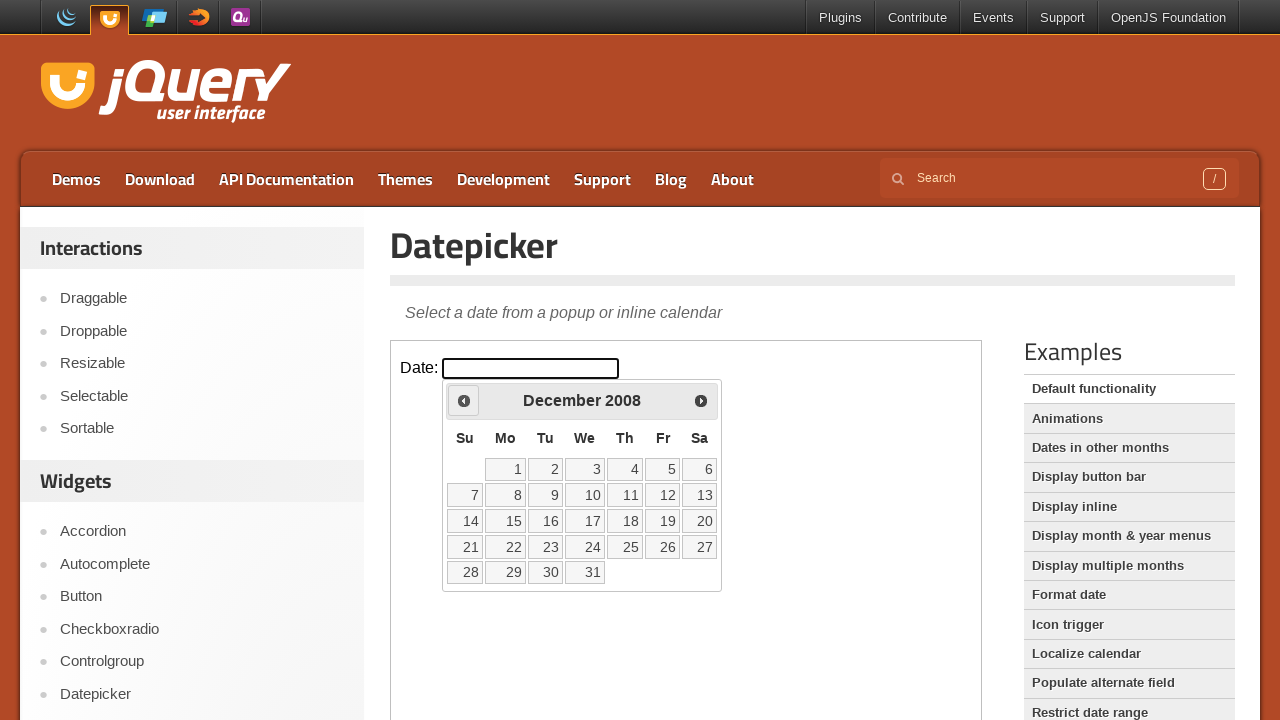

Retrieved current calendar date: December 2008
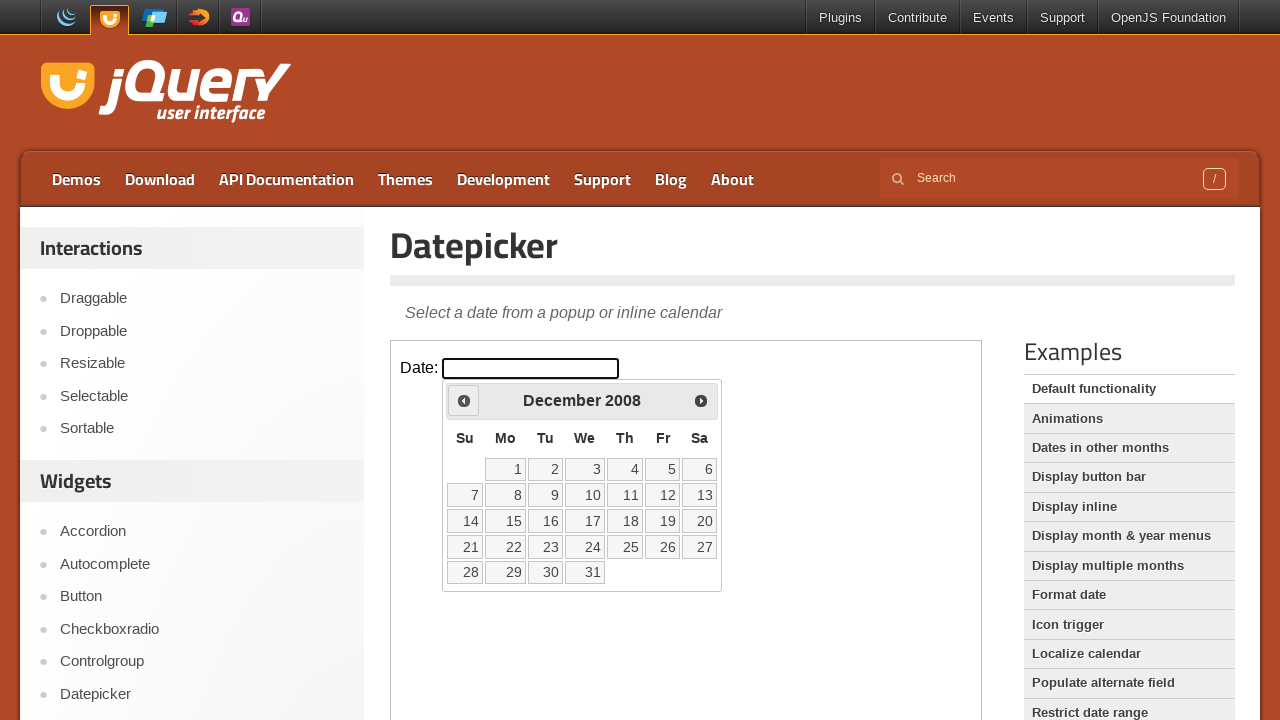

Clicked Previous button to navigate from December 2008 at (464, 400) on iframe.demo-frame >> nth=0 >> internal:control=enter-frame >> xpath=//span[text(
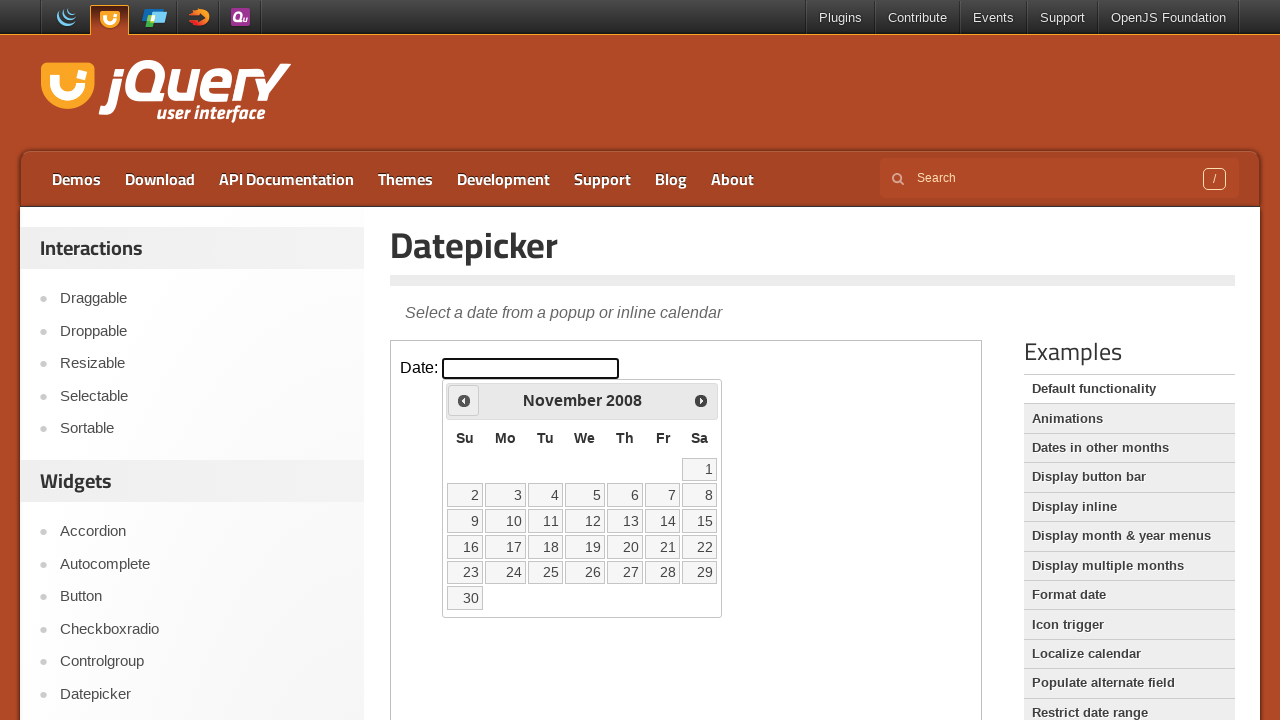

Waited for calendar to update after navigation
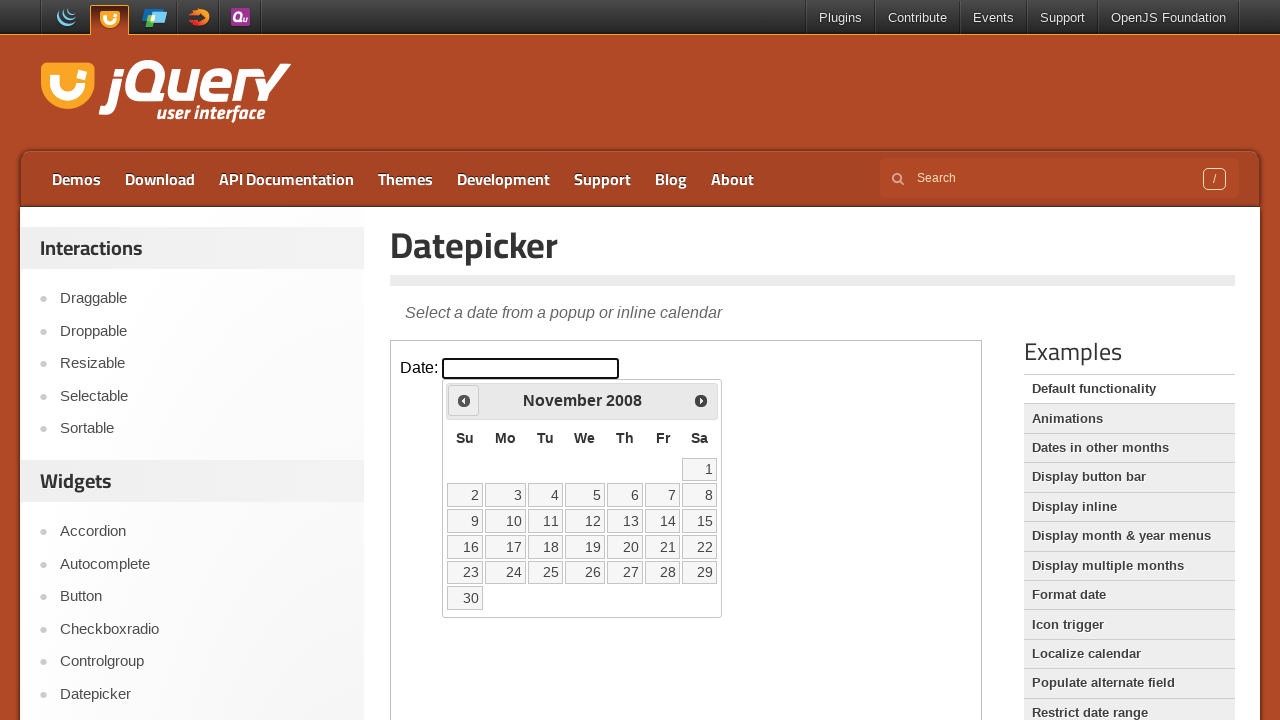

Retrieved current calendar date: November 2008
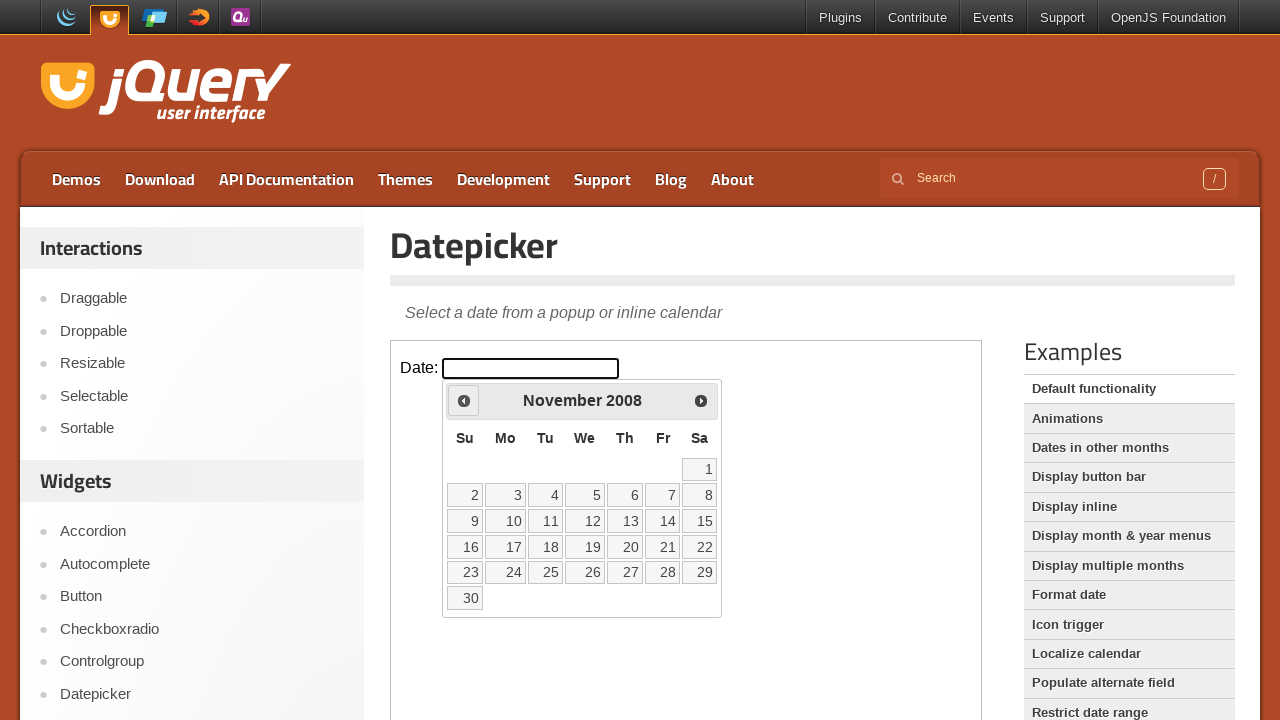

Clicked Previous button to navigate from November 2008 at (464, 400) on iframe.demo-frame >> nth=0 >> internal:control=enter-frame >> xpath=//span[text(
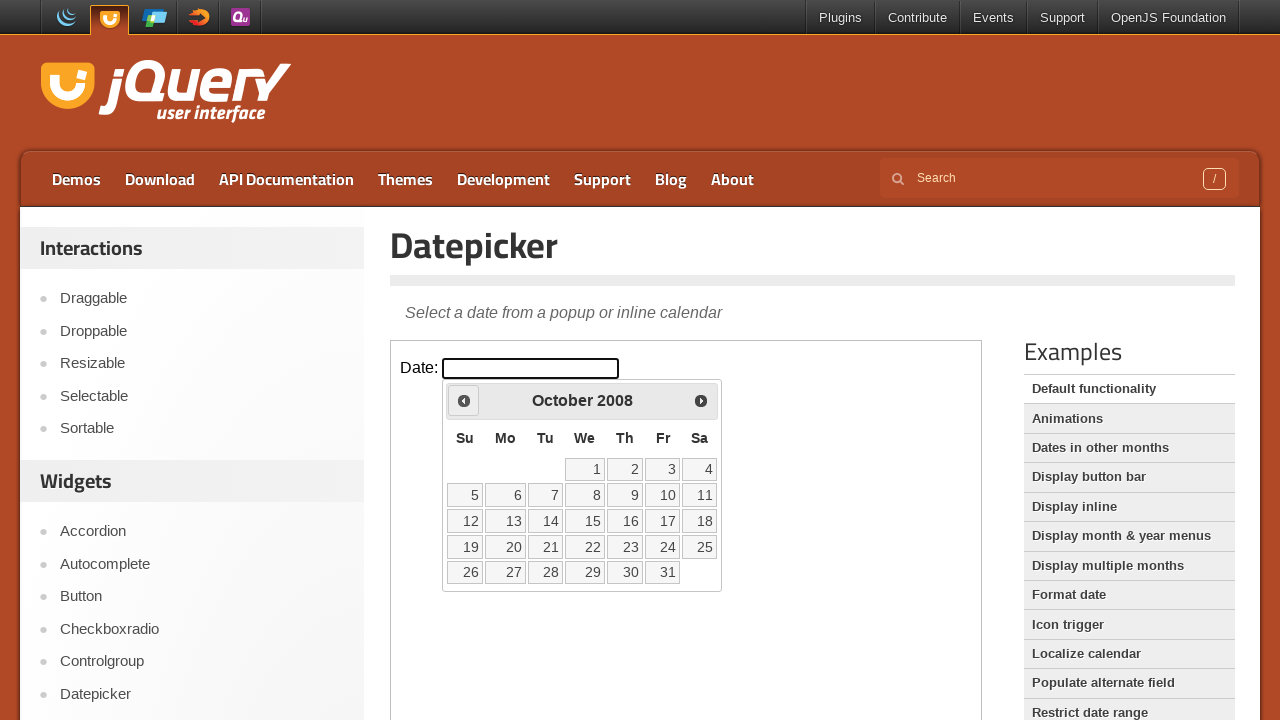

Waited for calendar to update after navigation
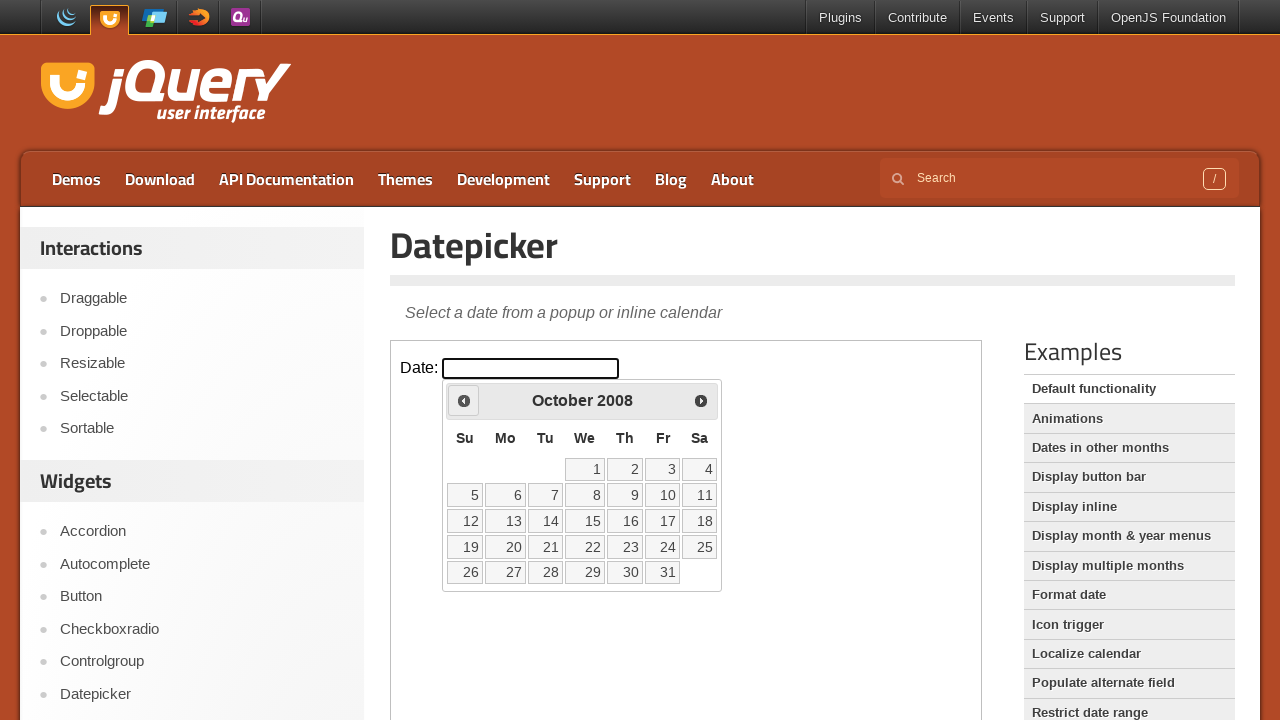

Retrieved current calendar date: October 2008
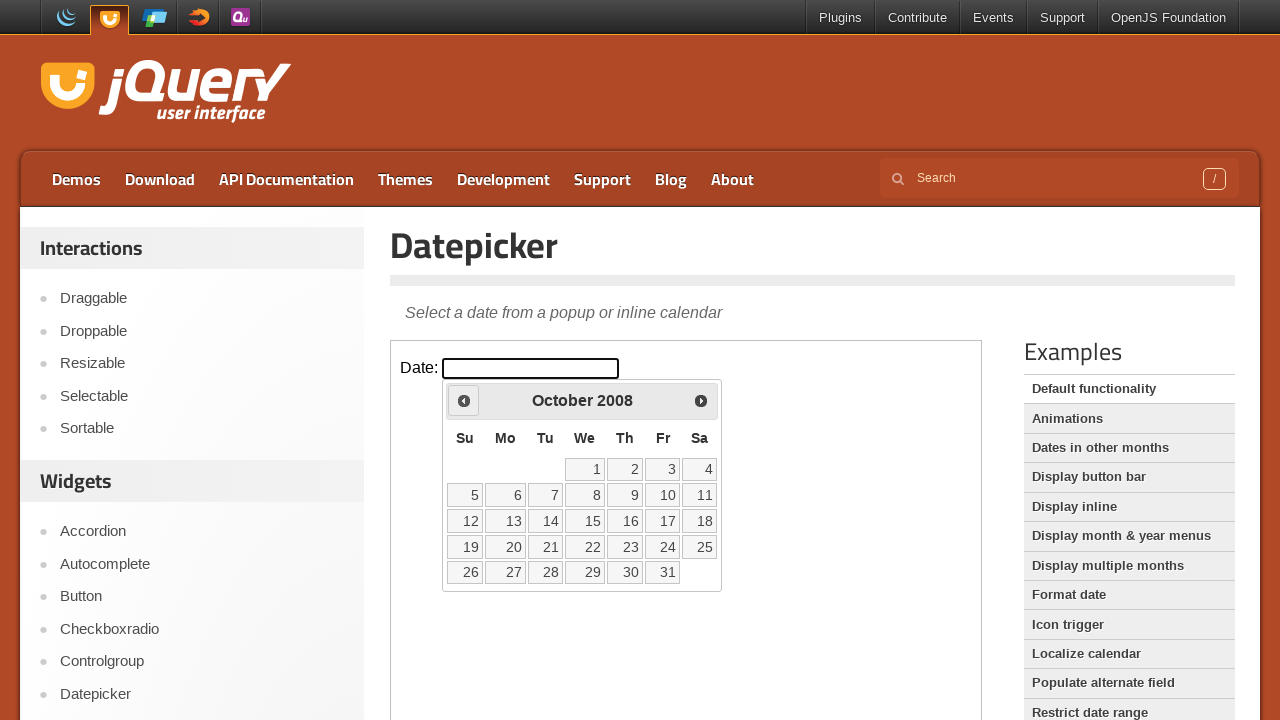

Clicked Previous button to navigate from October 2008 at (464, 400) on iframe.demo-frame >> nth=0 >> internal:control=enter-frame >> xpath=//span[text(
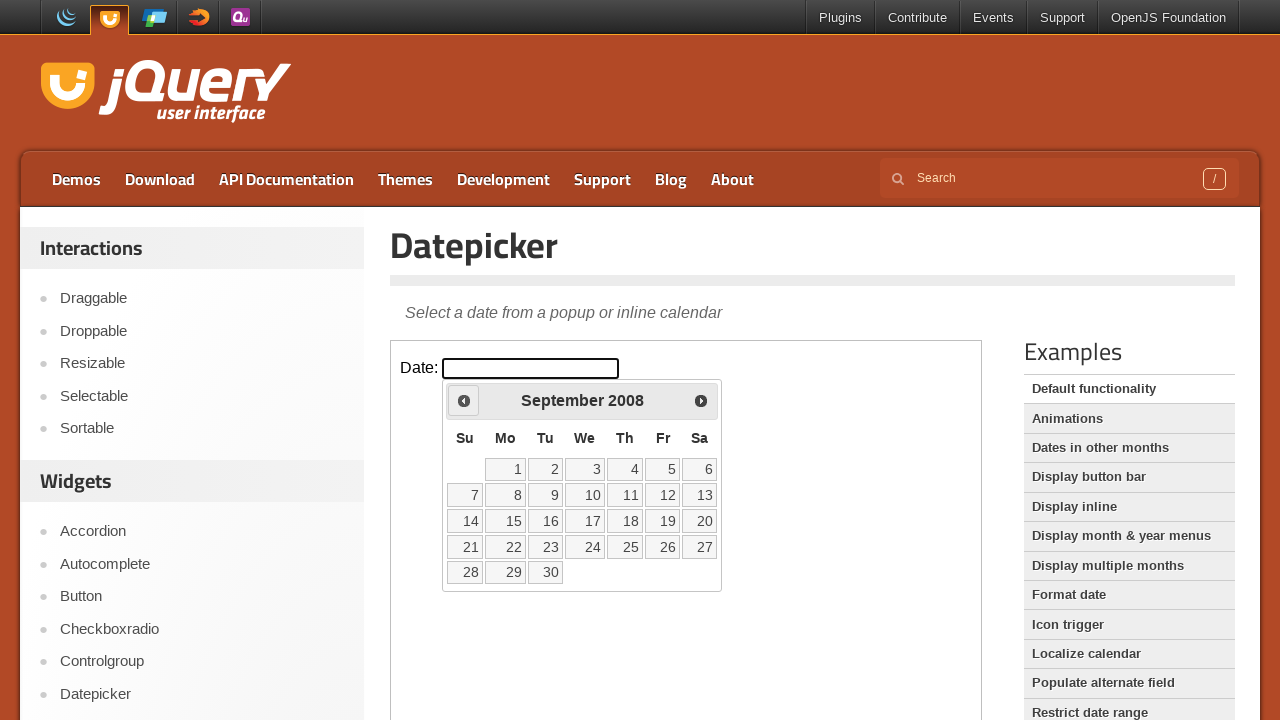

Waited for calendar to update after navigation
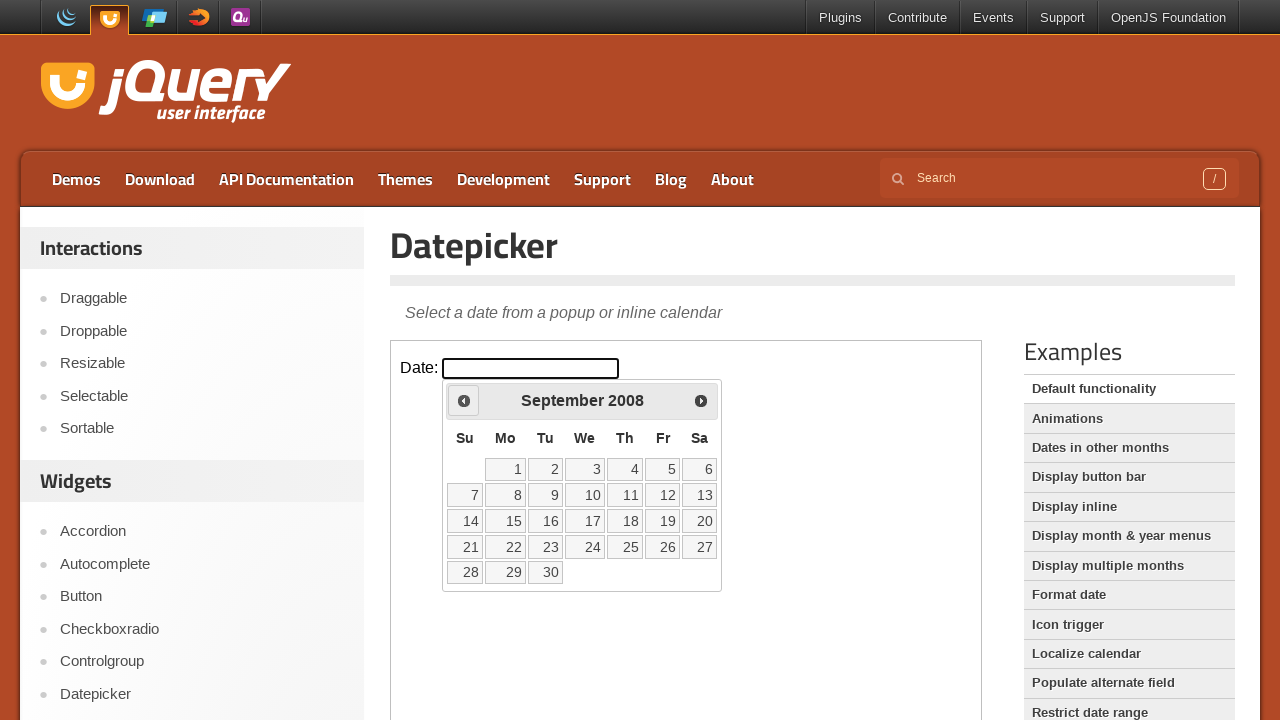

Retrieved current calendar date: September 2008
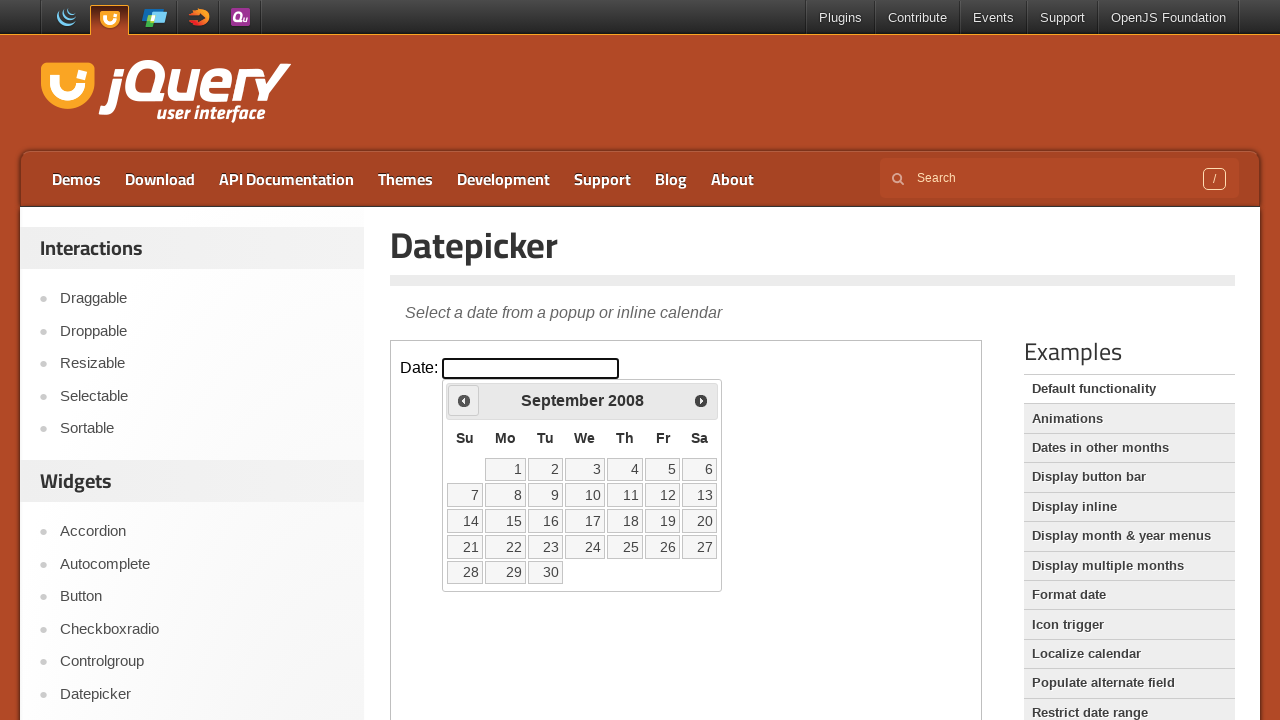

Clicked Previous button to navigate from September 2008 at (464, 400) on iframe.demo-frame >> nth=0 >> internal:control=enter-frame >> xpath=//span[text(
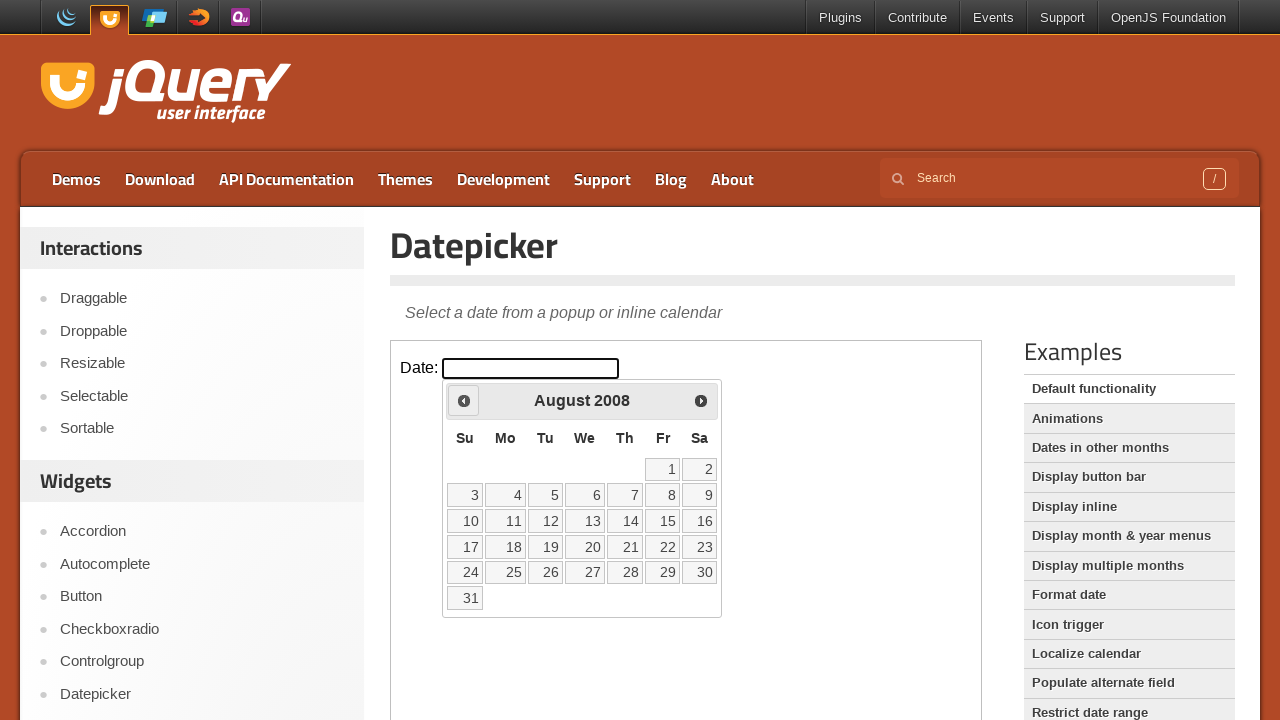

Waited for calendar to update after navigation
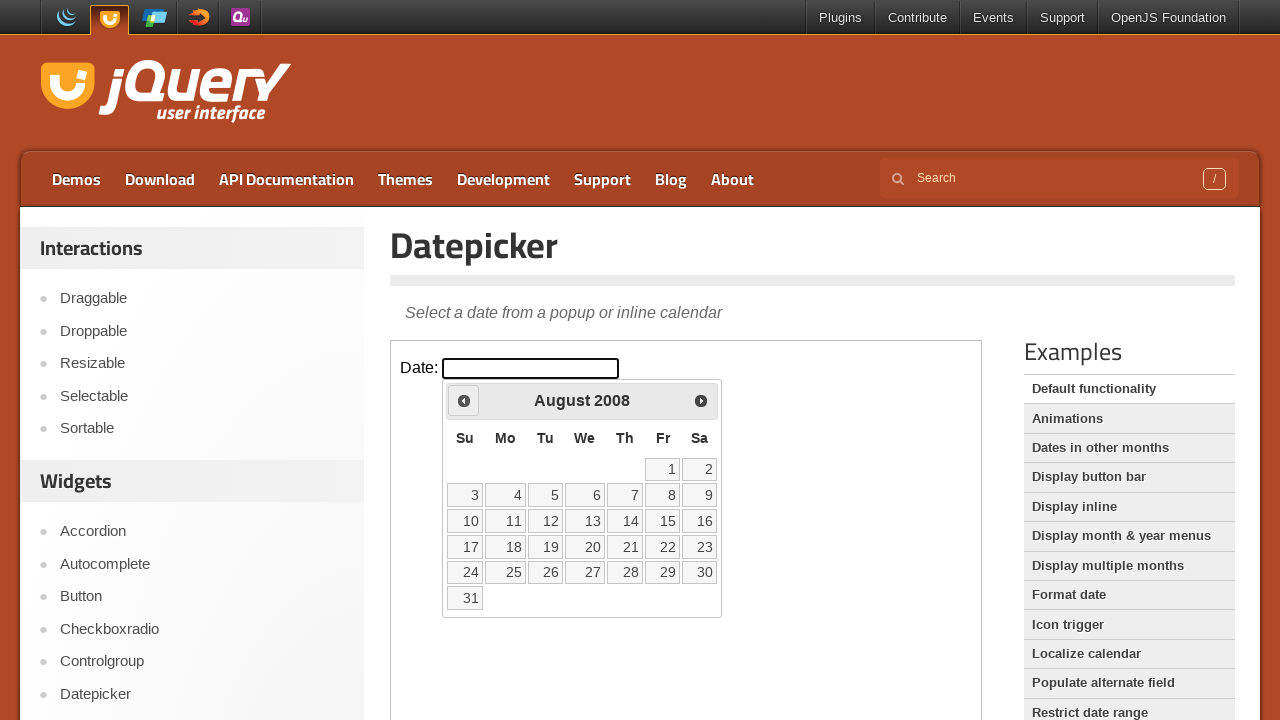

Retrieved current calendar date: August 2008
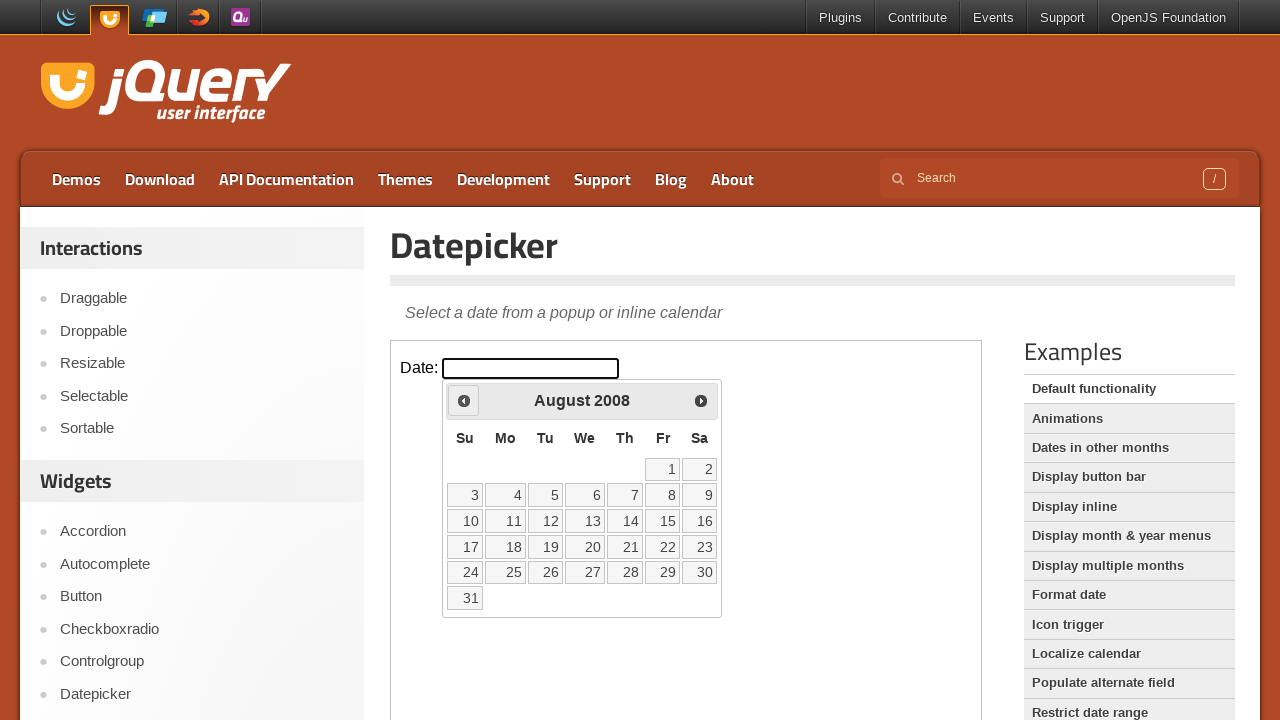

Clicked Previous button to navigate from August 2008 at (464, 400) on iframe.demo-frame >> nth=0 >> internal:control=enter-frame >> xpath=//span[text(
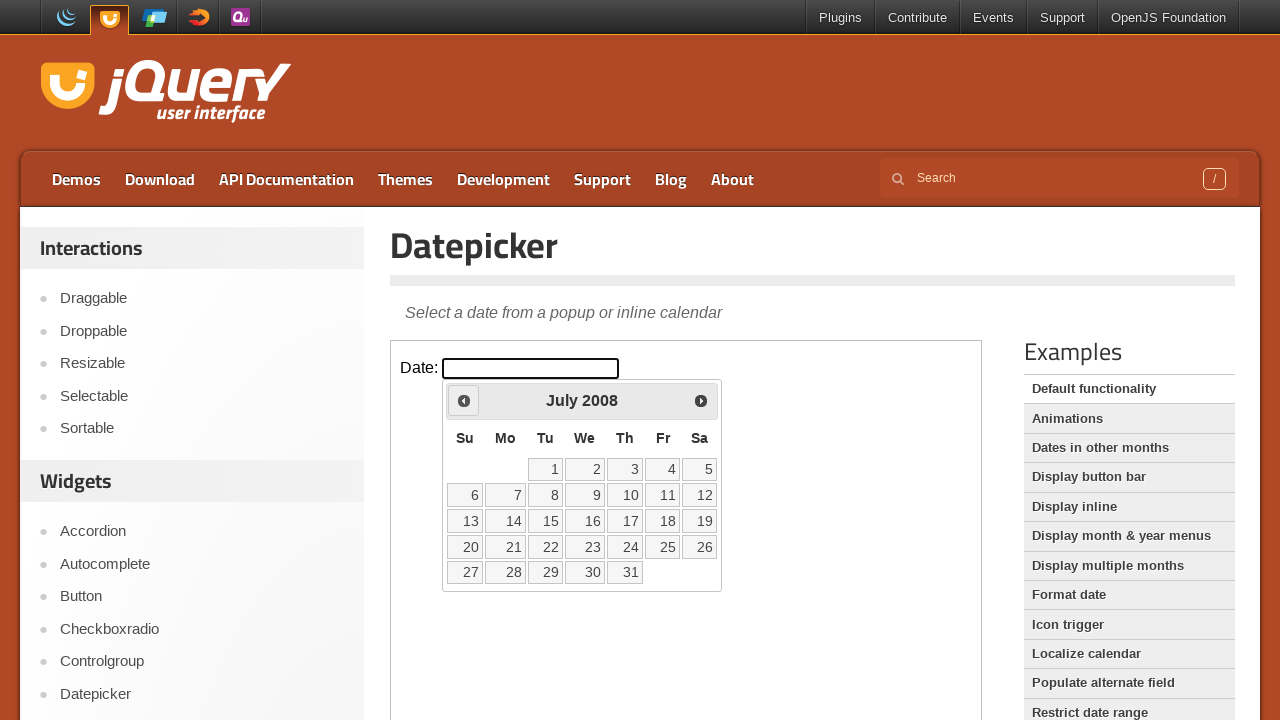

Waited for calendar to update after navigation
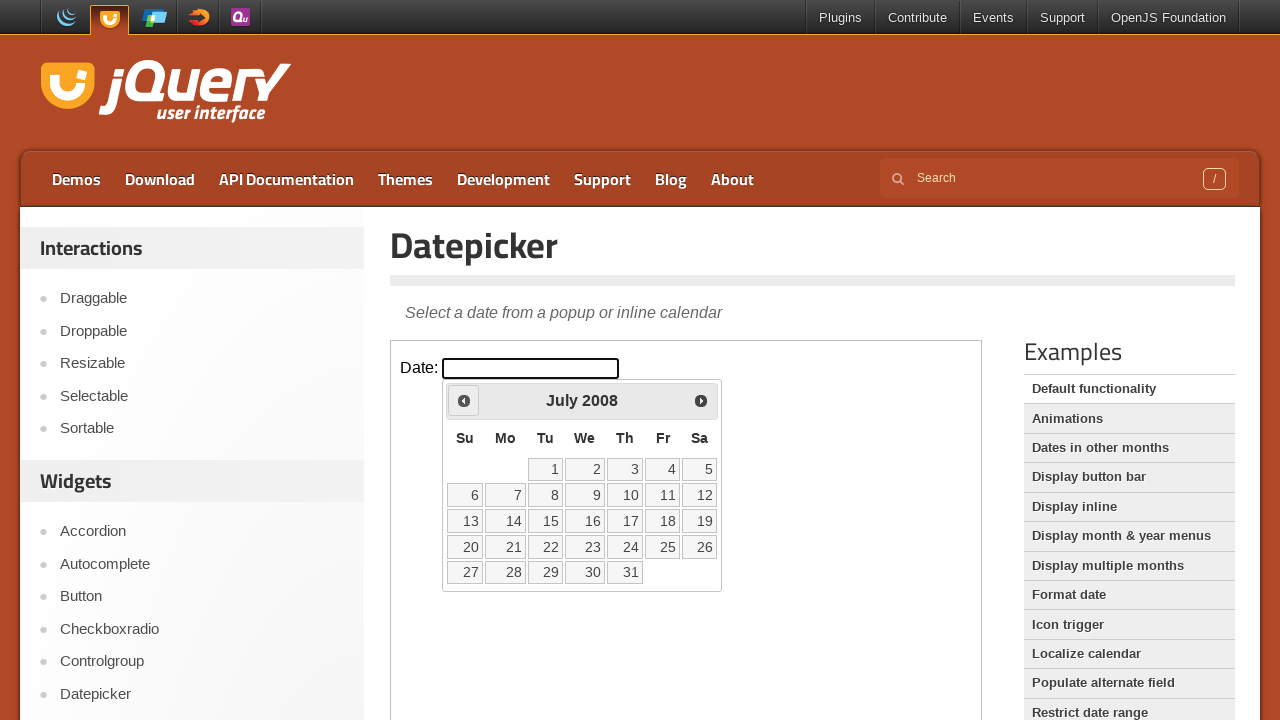

Retrieved current calendar date: July 2008
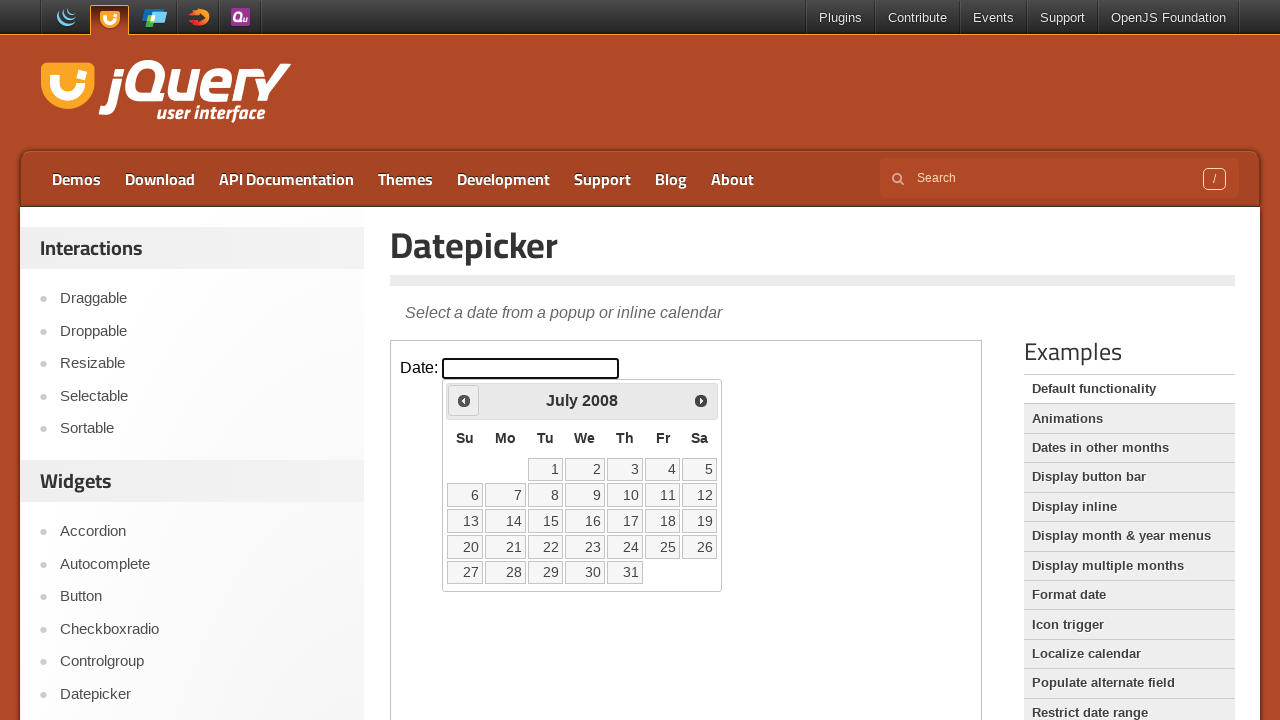

Clicked Previous button to navigate from July 2008 at (464, 400) on iframe.demo-frame >> nth=0 >> internal:control=enter-frame >> xpath=//span[text(
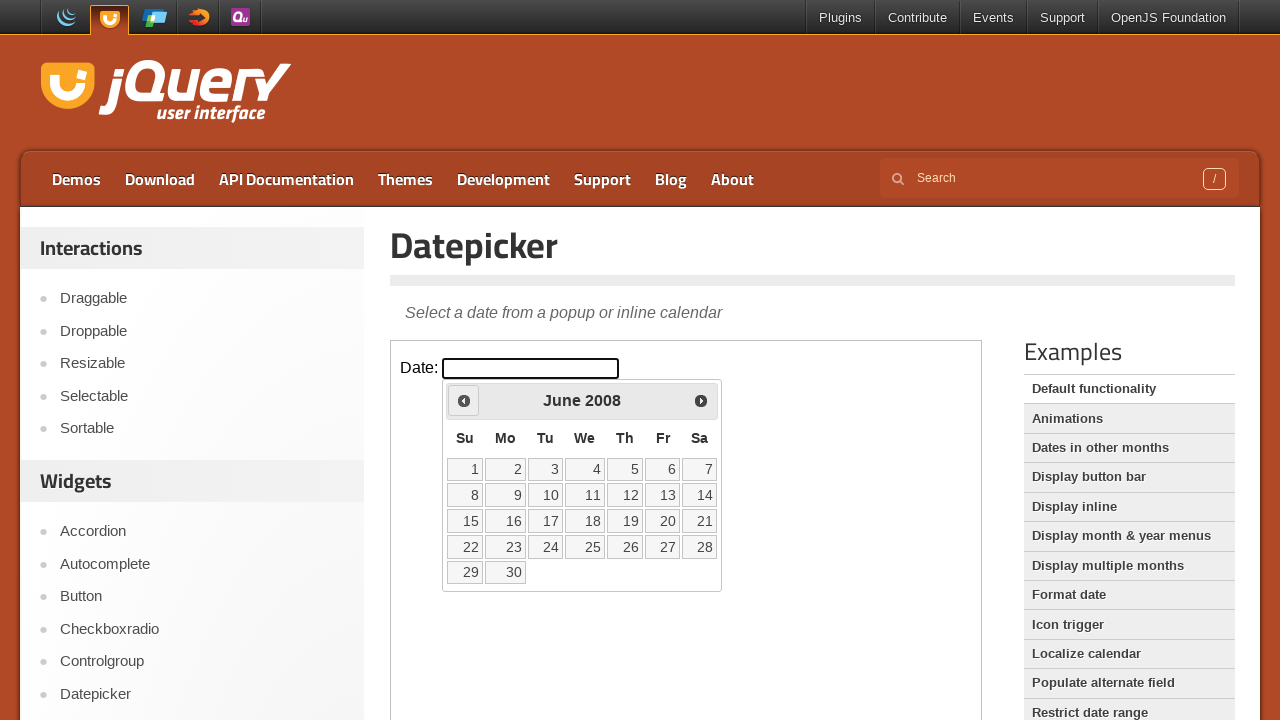

Waited for calendar to update after navigation
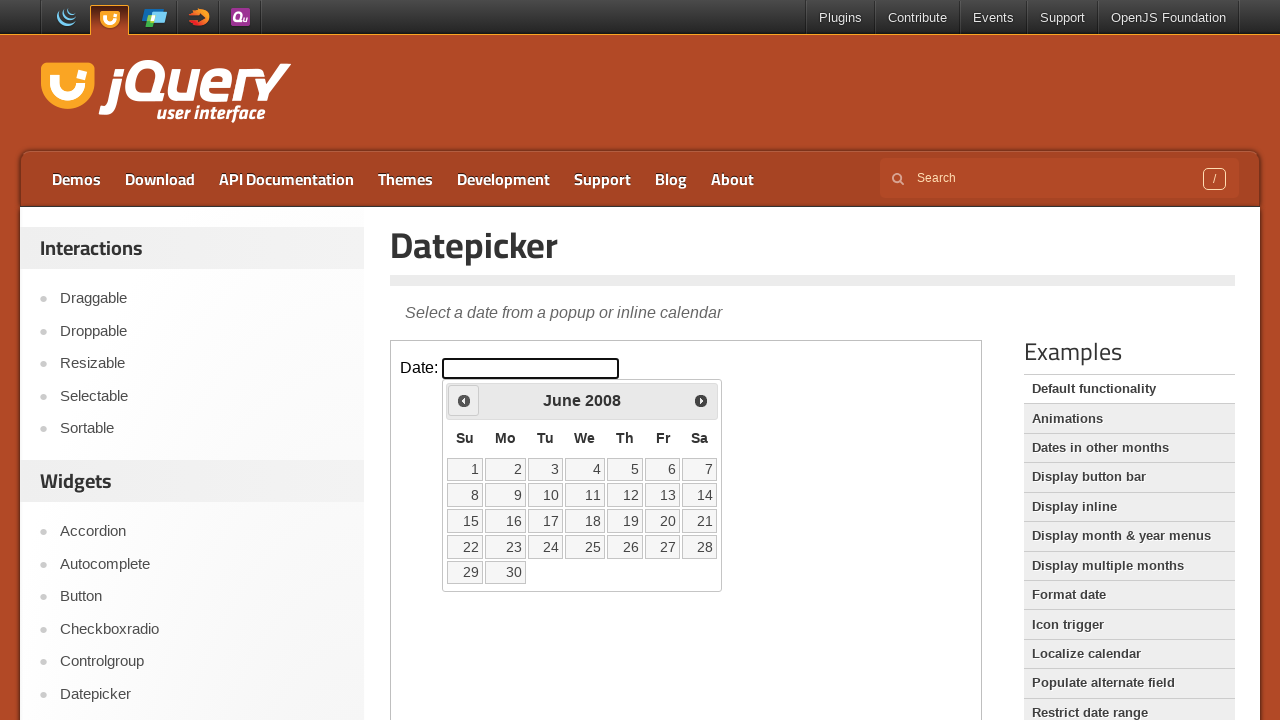

Retrieved current calendar date: June 2008
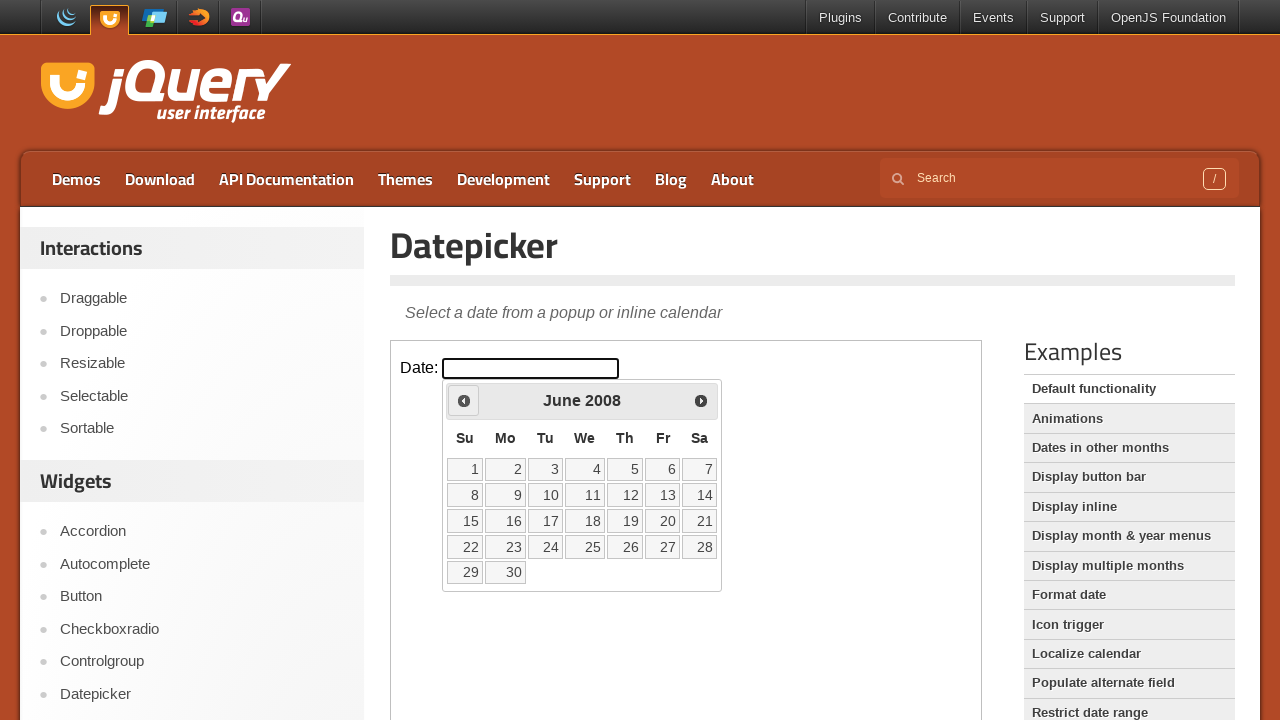

Clicked Previous button to navigate from June 2008 at (464, 400) on iframe.demo-frame >> nth=0 >> internal:control=enter-frame >> xpath=//span[text(
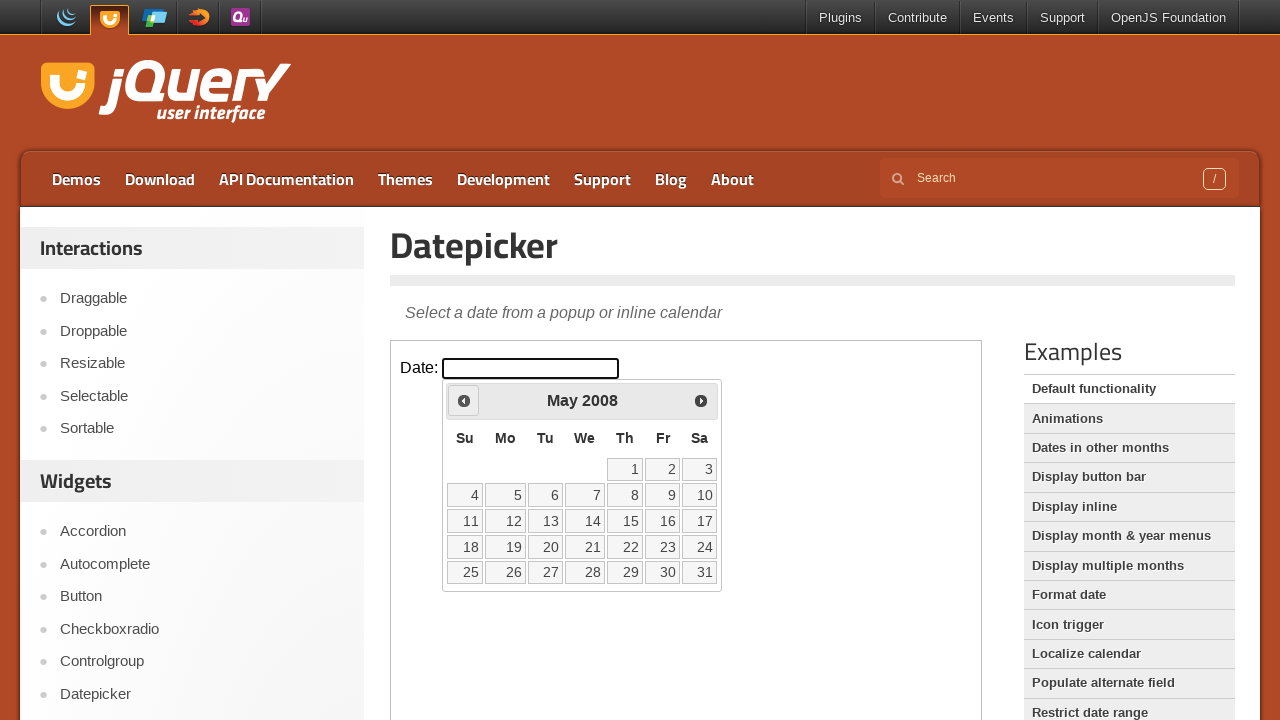

Waited for calendar to update after navigation
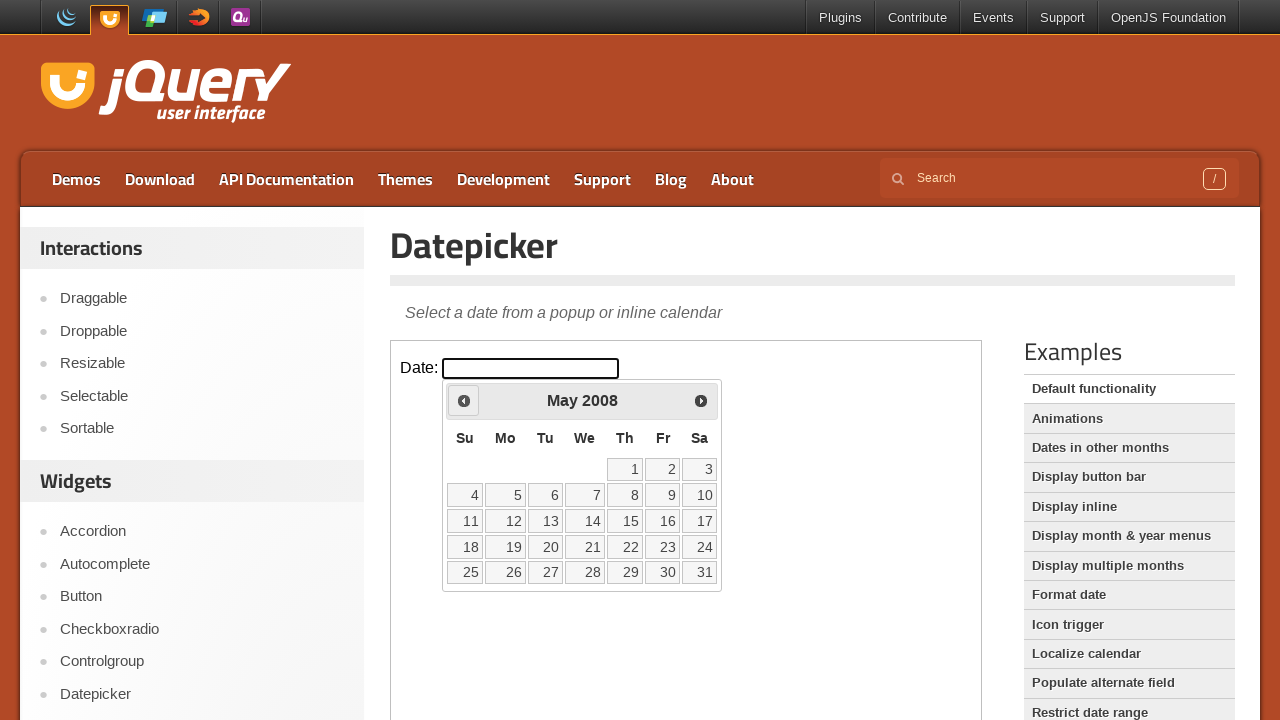

Retrieved current calendar date: May 2008
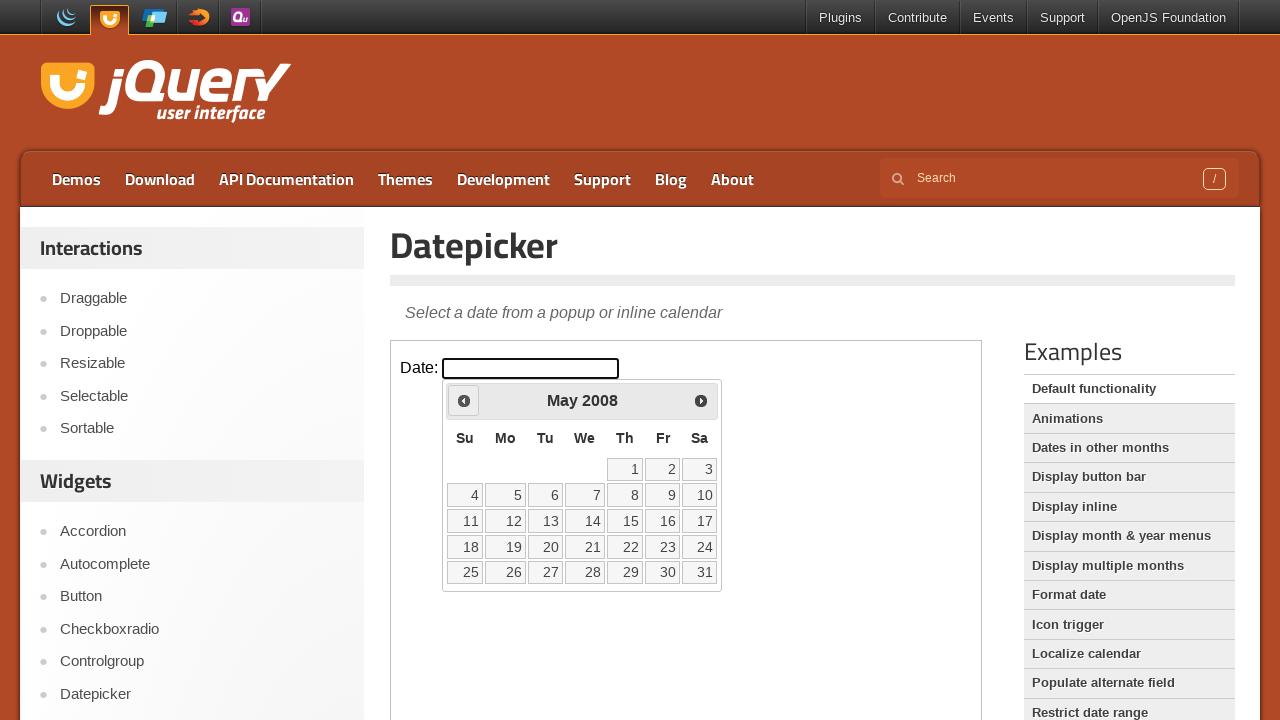

Clicked Previous button to navigate from May 2008 at (464, 400) on iframe.demo-frame >> nth=0 >> internal:control=enter-frame >> xpath=//span[text(
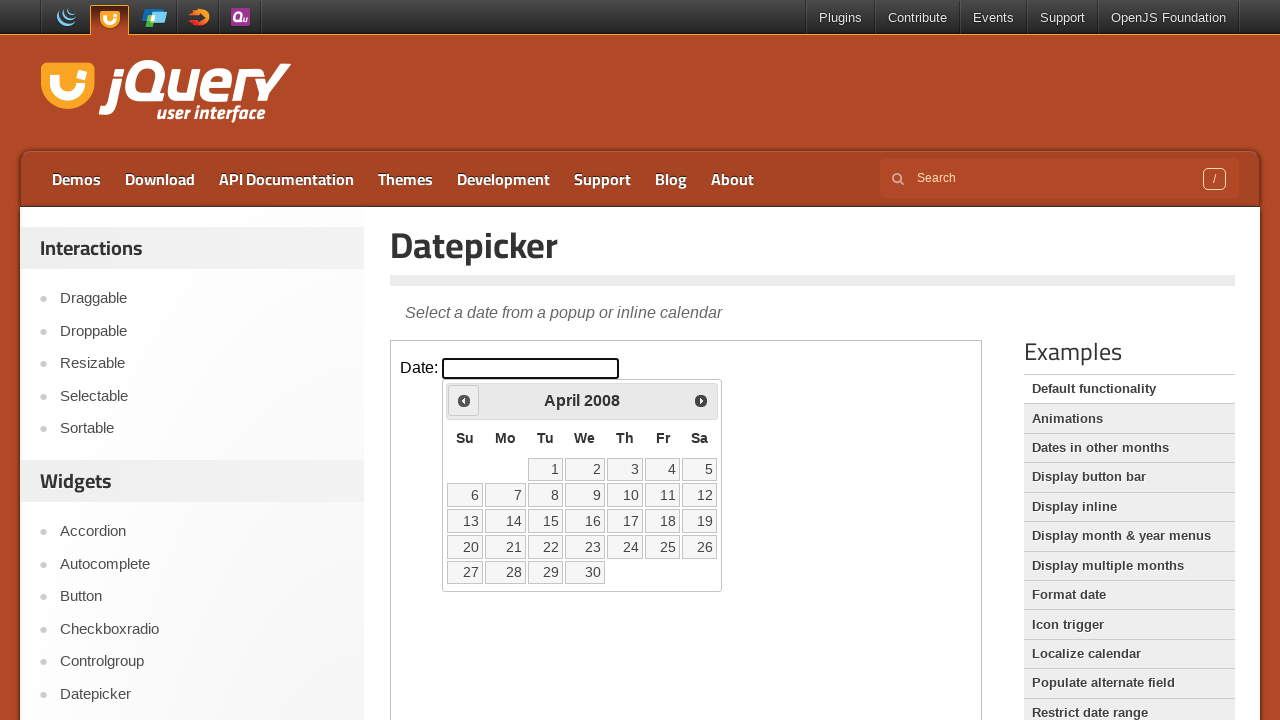

Waited for calendar to update after navigation
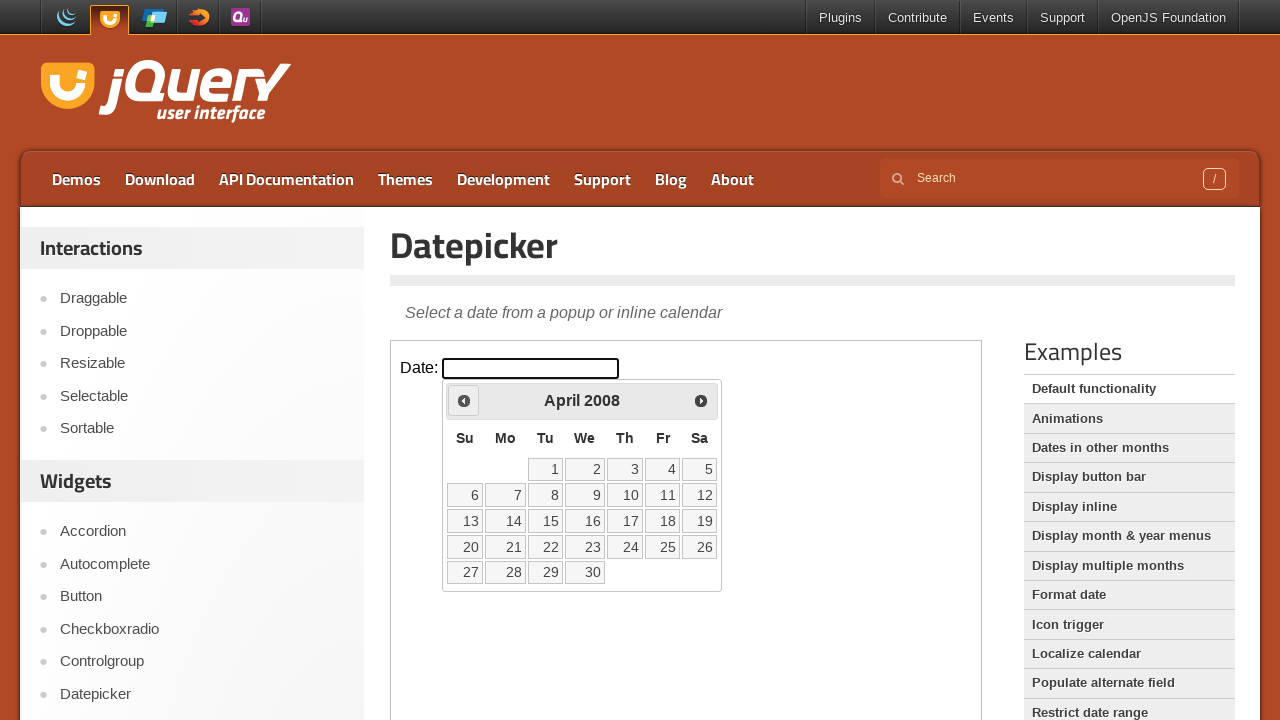

Retrieved current calendar date: April 2008
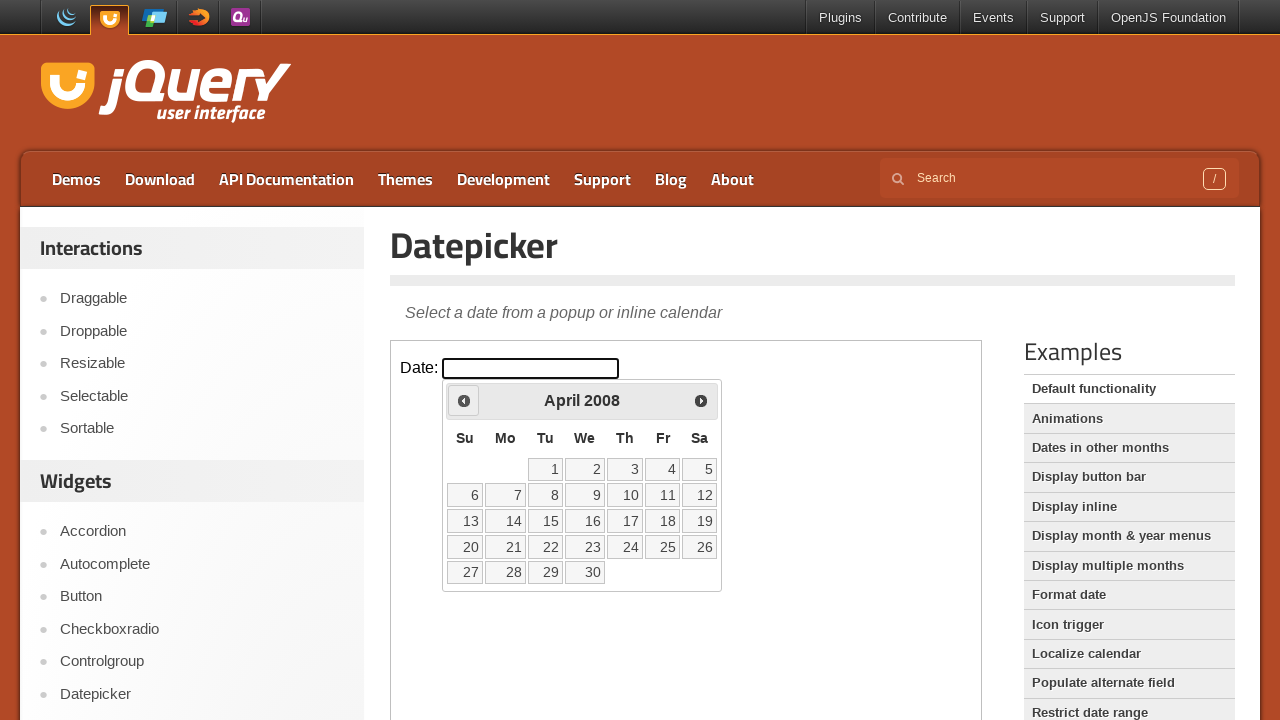

Clicked Previous button to navigate from April 2008 at (464, 400) on iframe.demo-frame >> nth=0 >> internal:control=enter-frame >> xpath=//span[text(
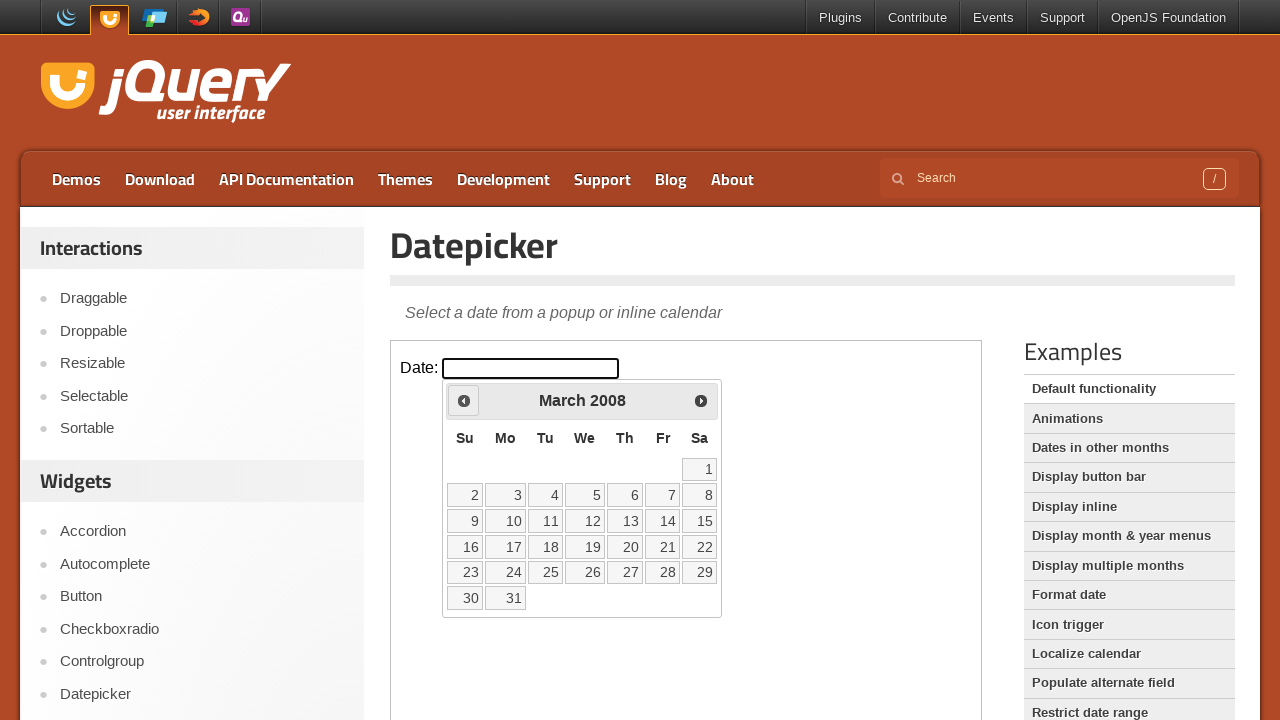

Waited for calendar to update after navigation
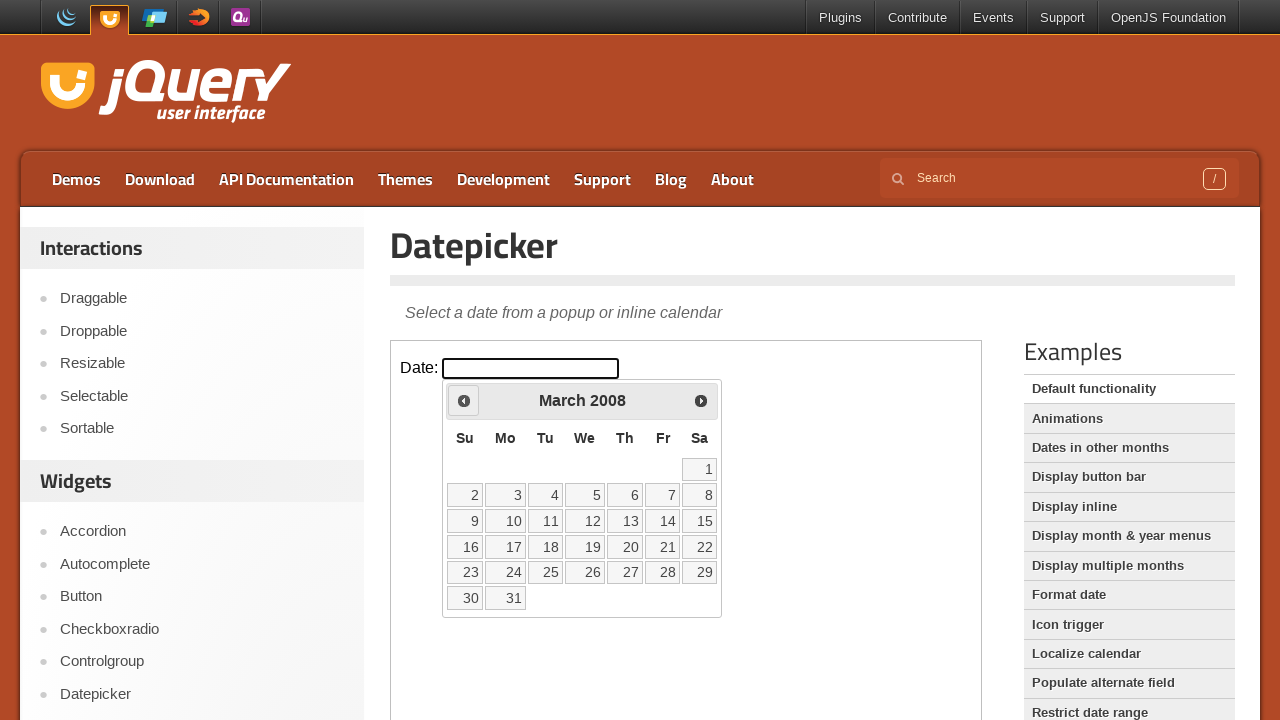

Retrieved current calendar date: March 2008
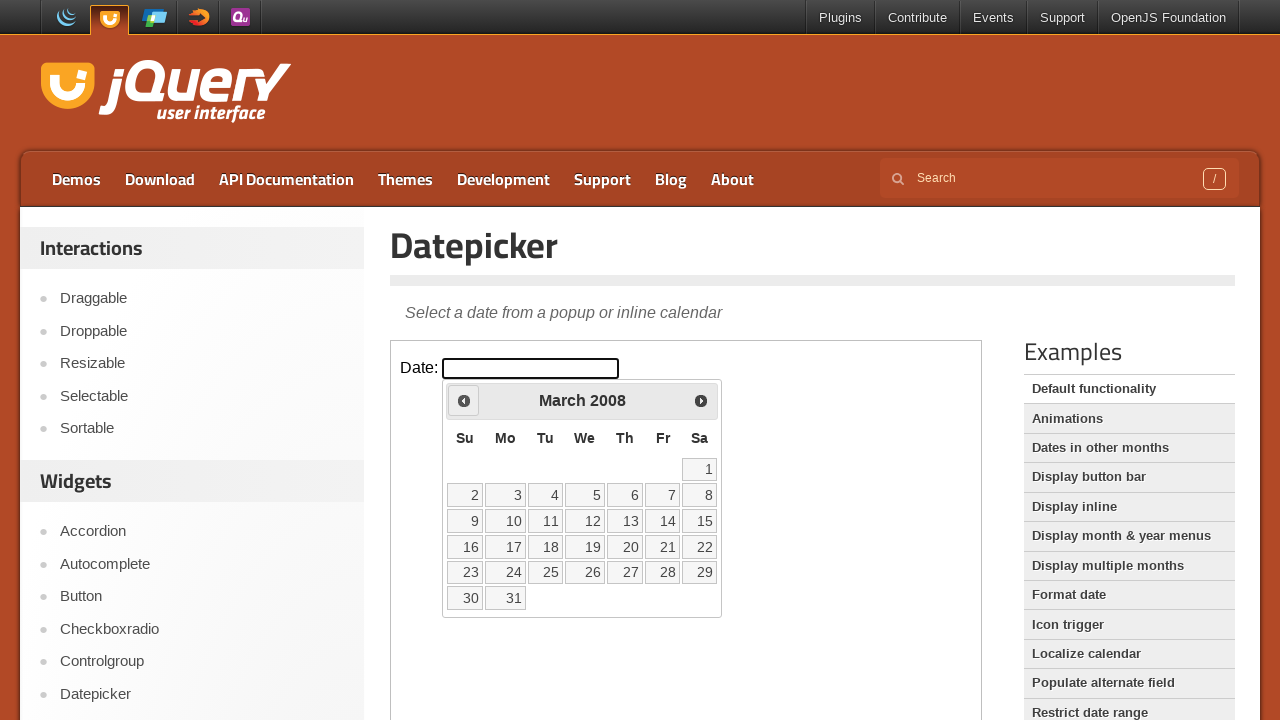

Clicked Previous button to navigate from March 2008 at (464, 400) on iframe.demo-frame >> nth=0 >> internal:control=enter-frame >> xpath=//span[text(
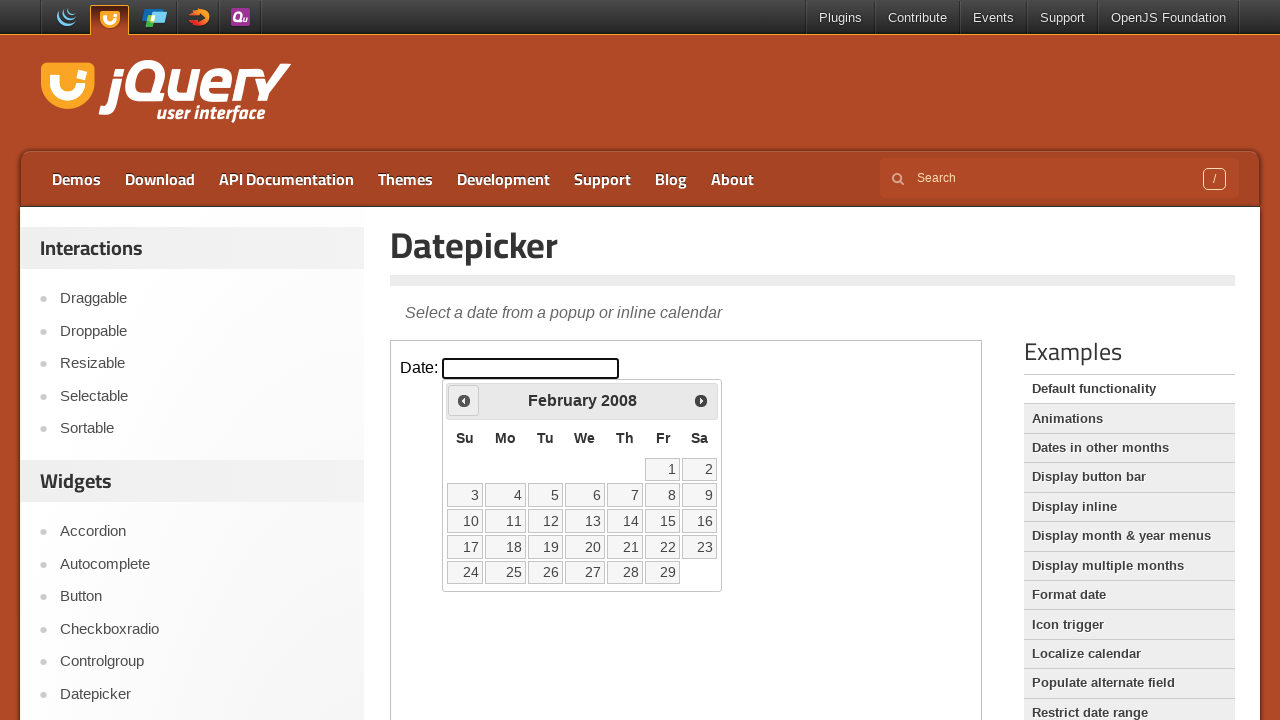

Waited for calendar to update after navigation
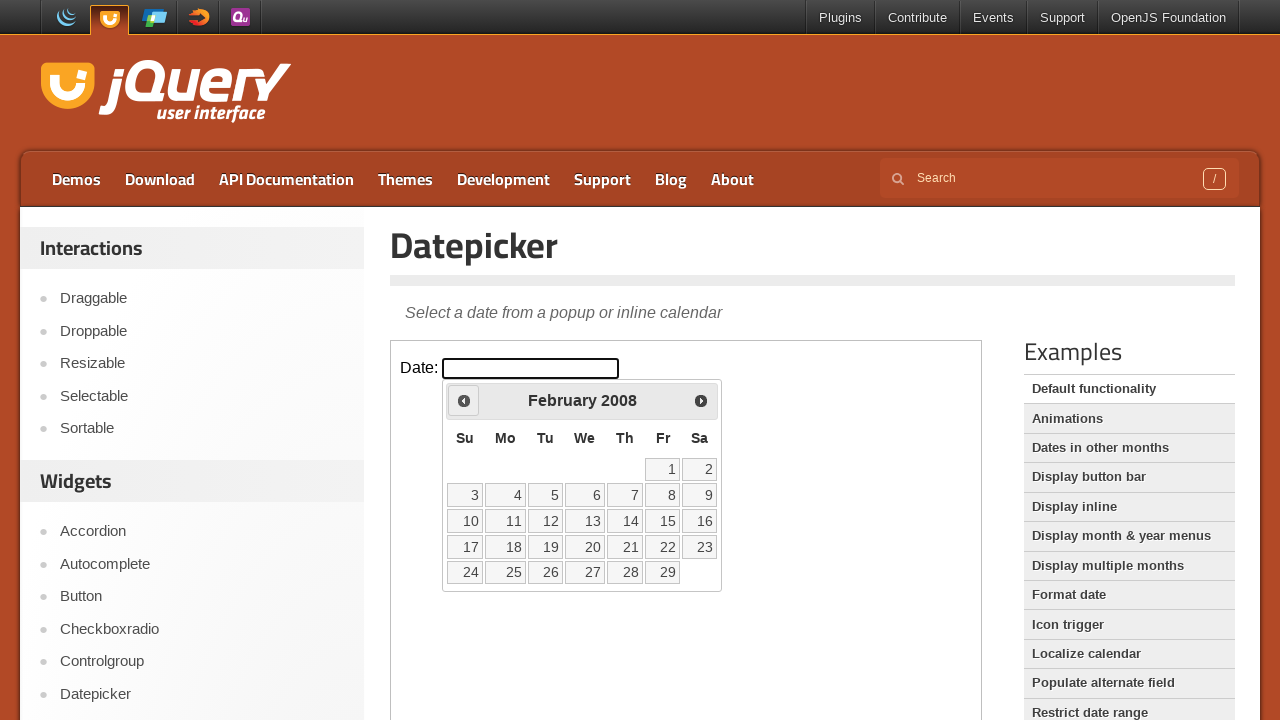

Retrieved current calendar date: February 2008
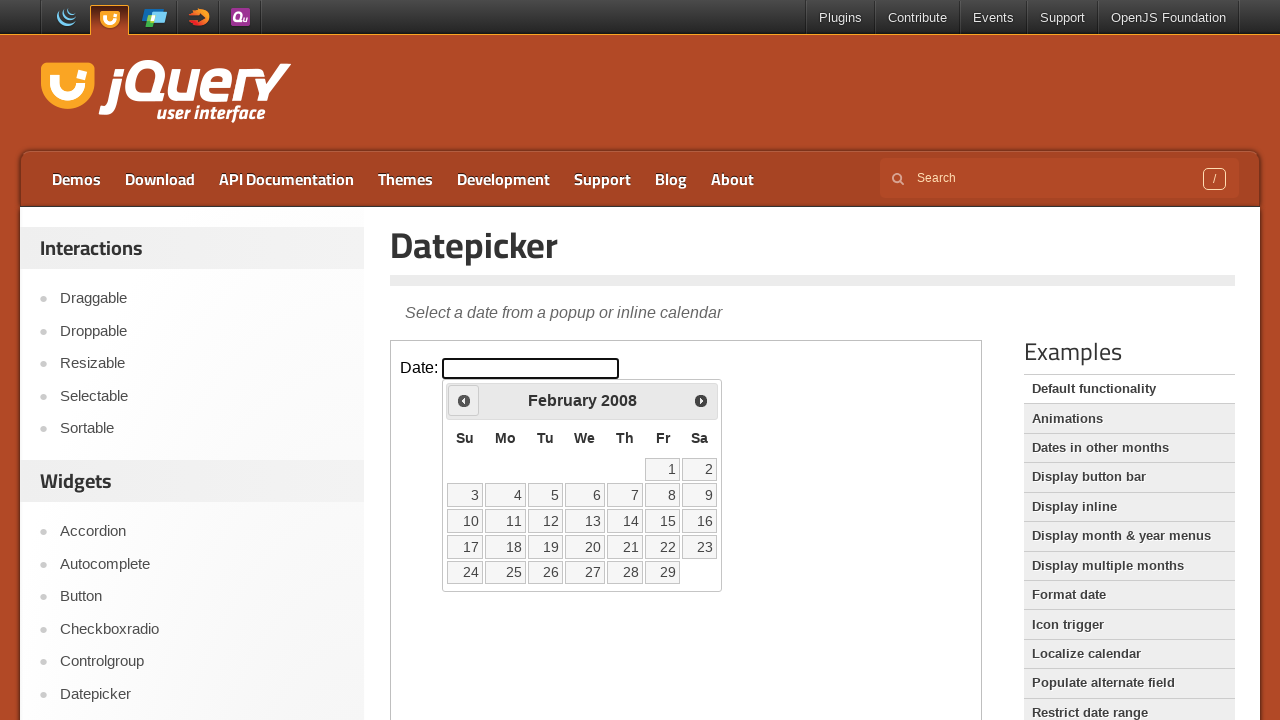

Clicked Previous button to navigate from February 2008 at (464, 400) on iframe.demo-frame >> nth=0 >> internal:control=enter-frame >> xpath=//span[text(
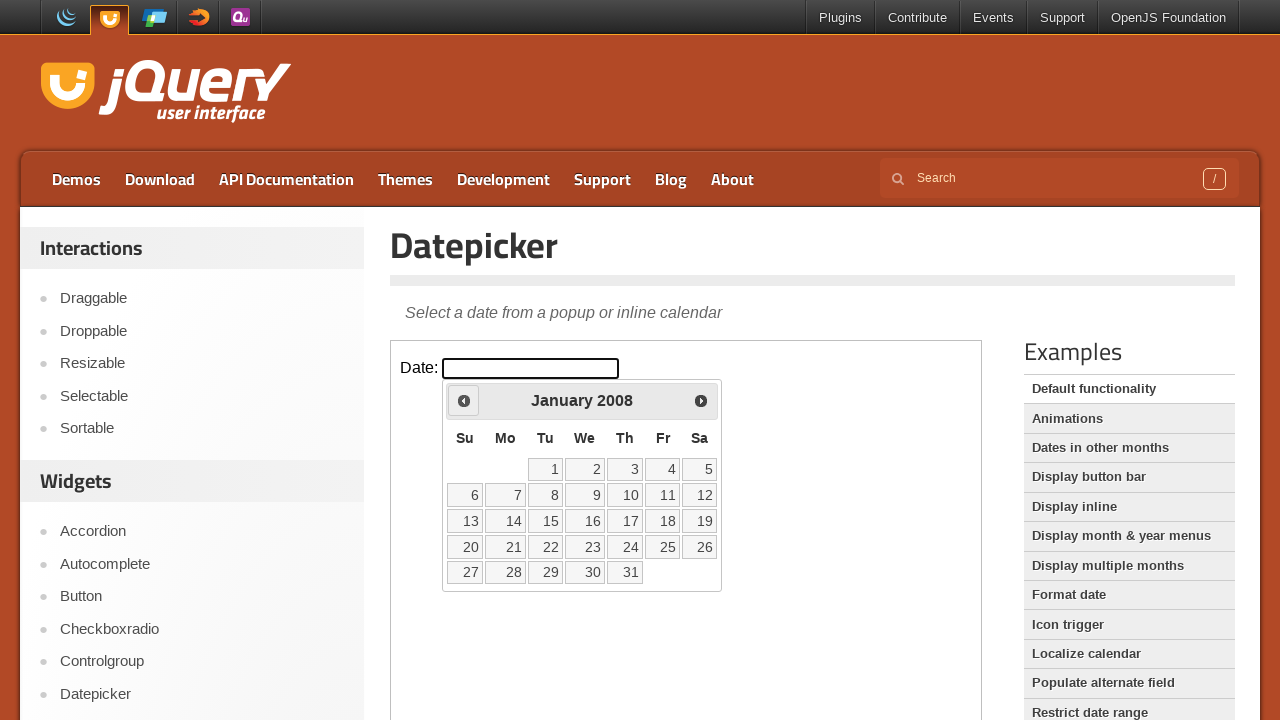

Waited for calendar to update after navigation
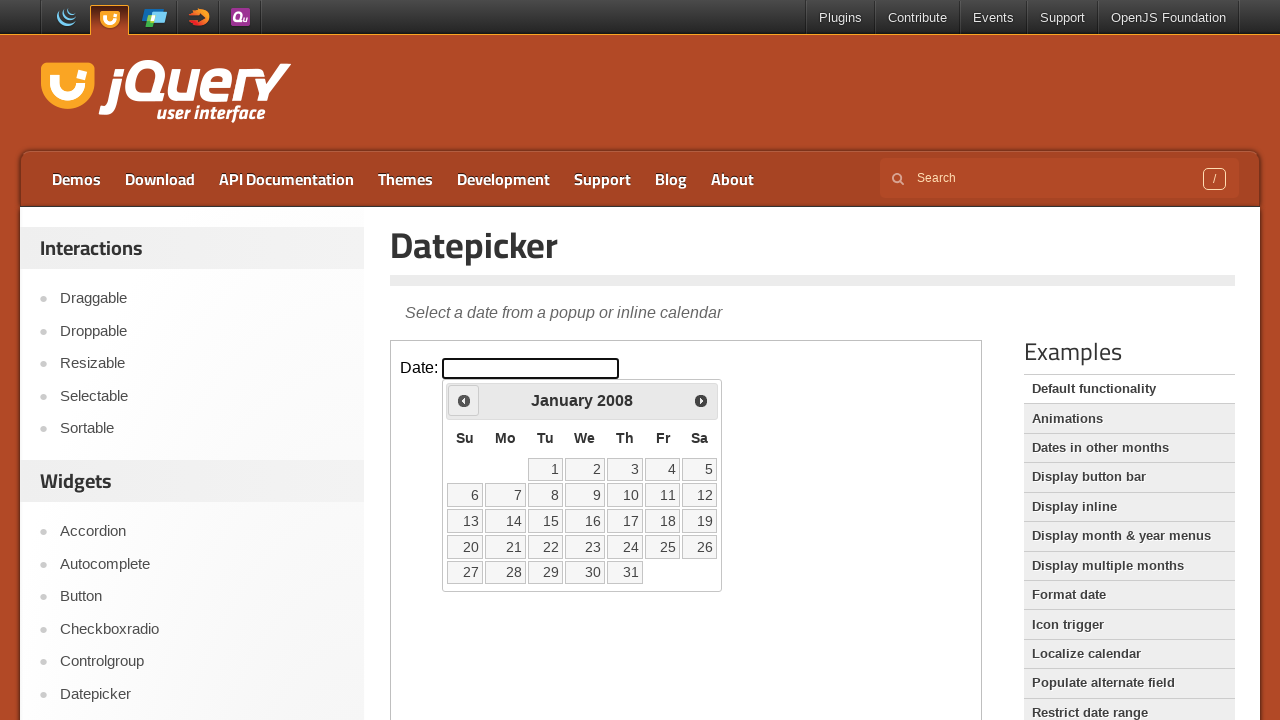

Retrieved current calendar date: January 2008
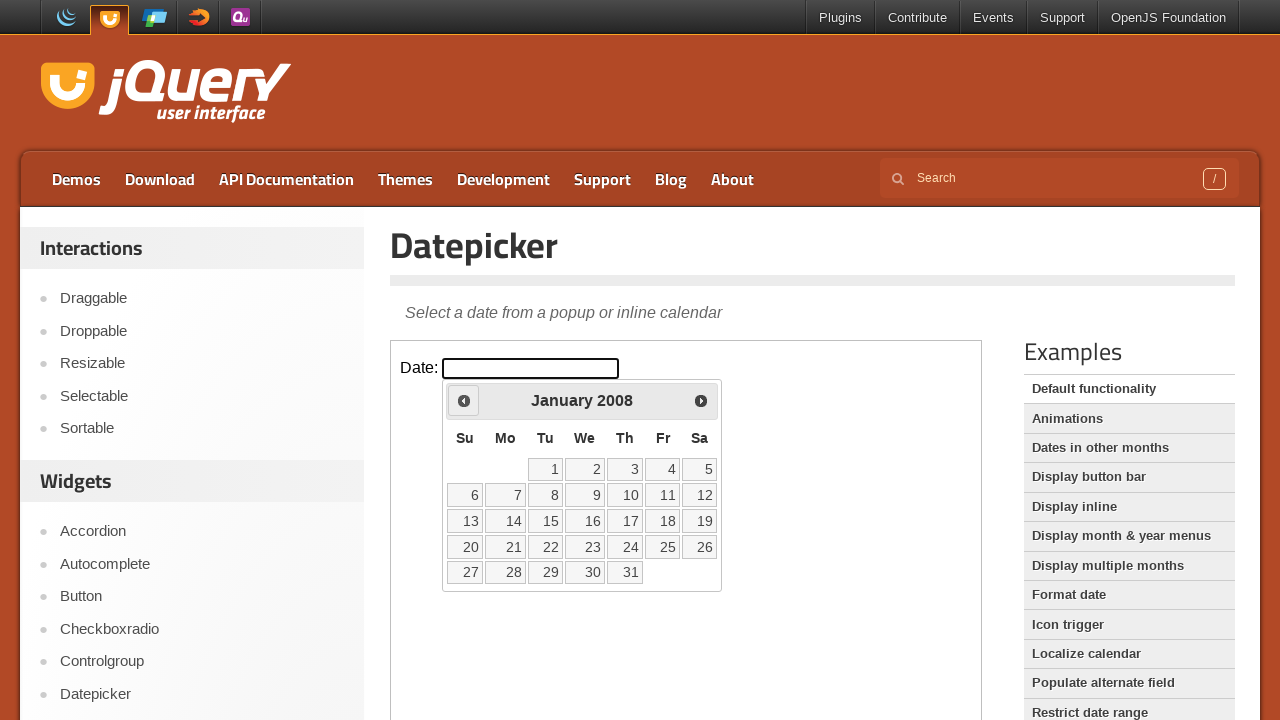

Clicked Previous button to navigate from January 2008 at (464, 400) on iframe.demo-frame >> nth=0 >> internal:control=enter-frame >> xpath=//span[text(
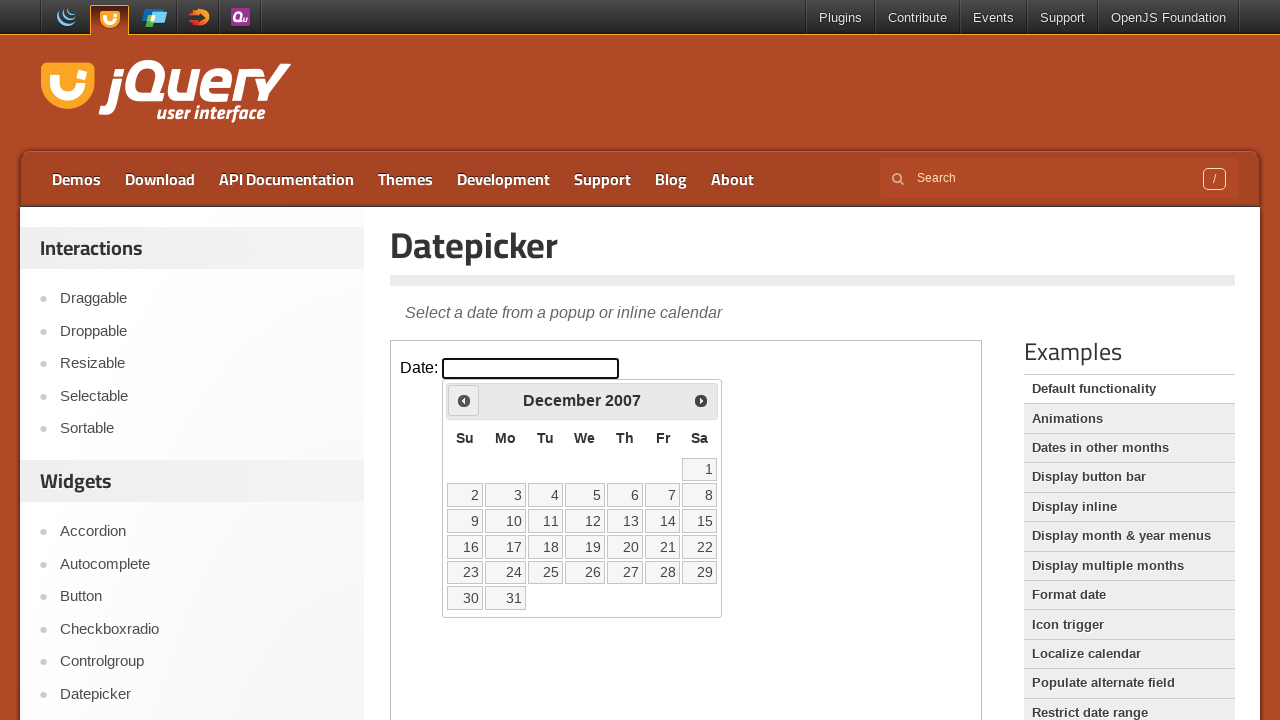

Waited for calendar to update after navigation
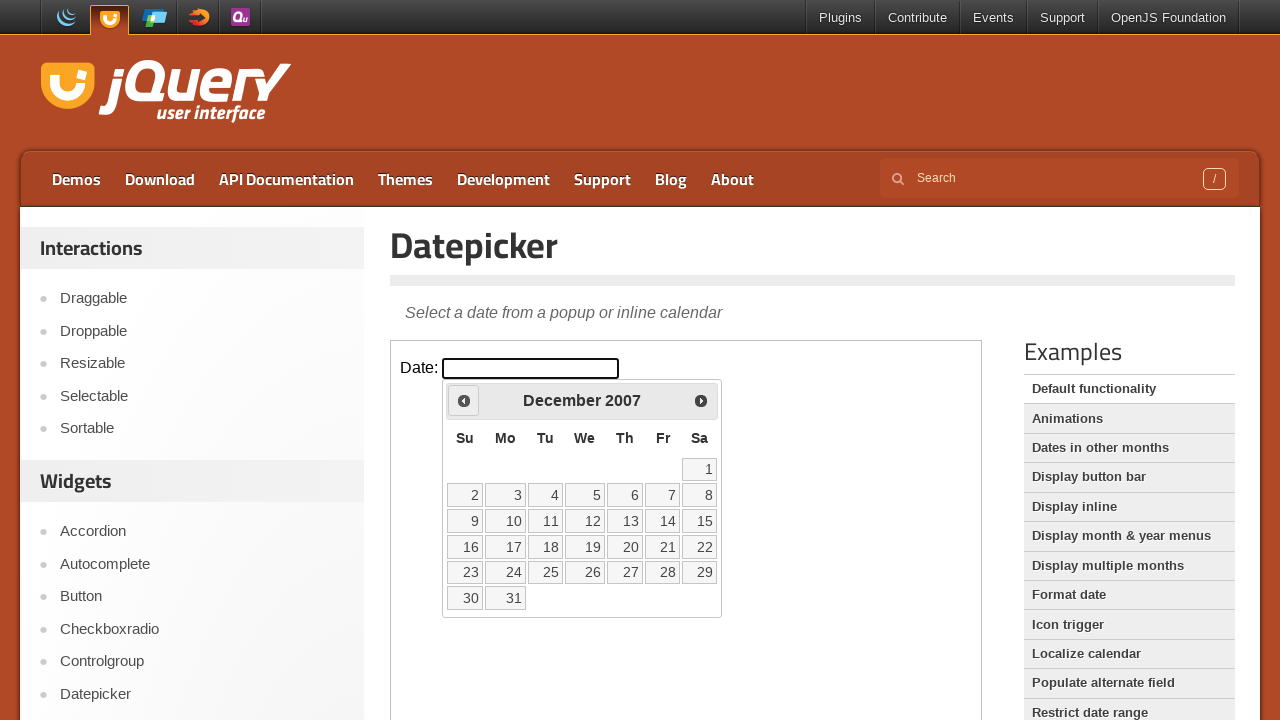

Retrieved current calendar date: December 2007
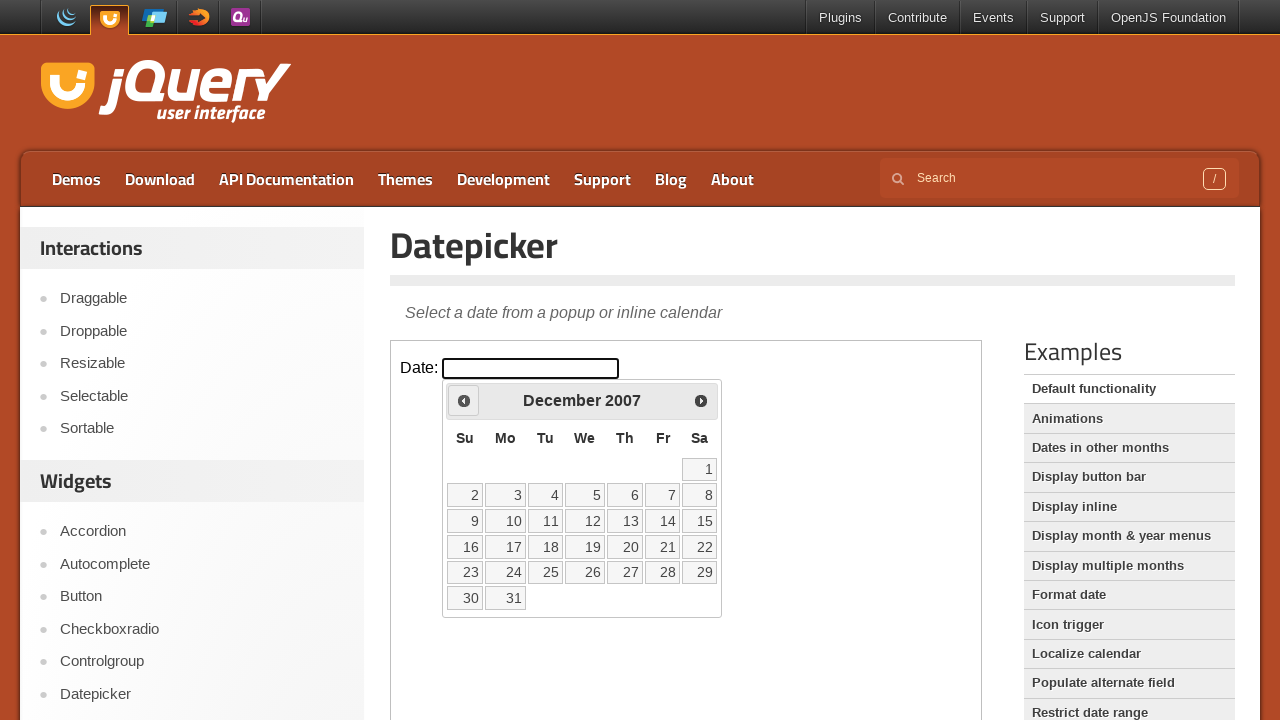

Clicked Previous button to navigate from December 2007 at (464, 400) on iframe.demo-frame >> nth=0 >> internal:control=enter-frame >> xpath=//span[text(
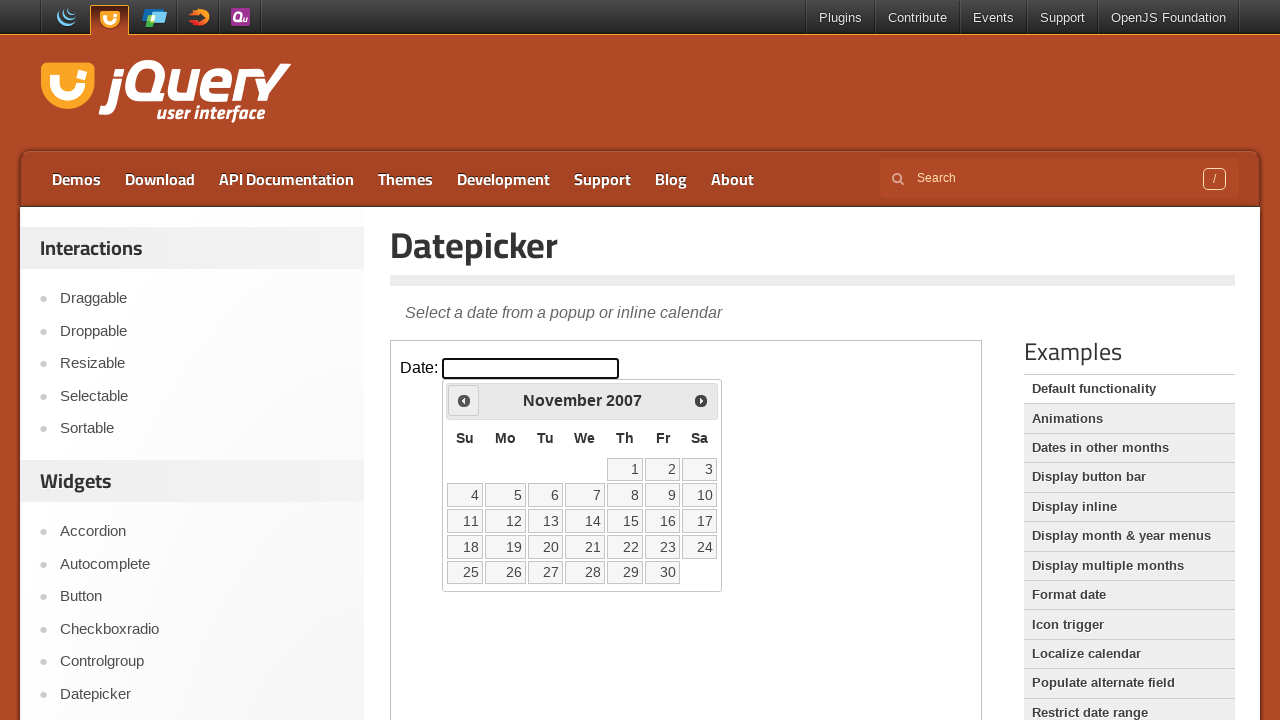

Waited for calendar to update after navigation
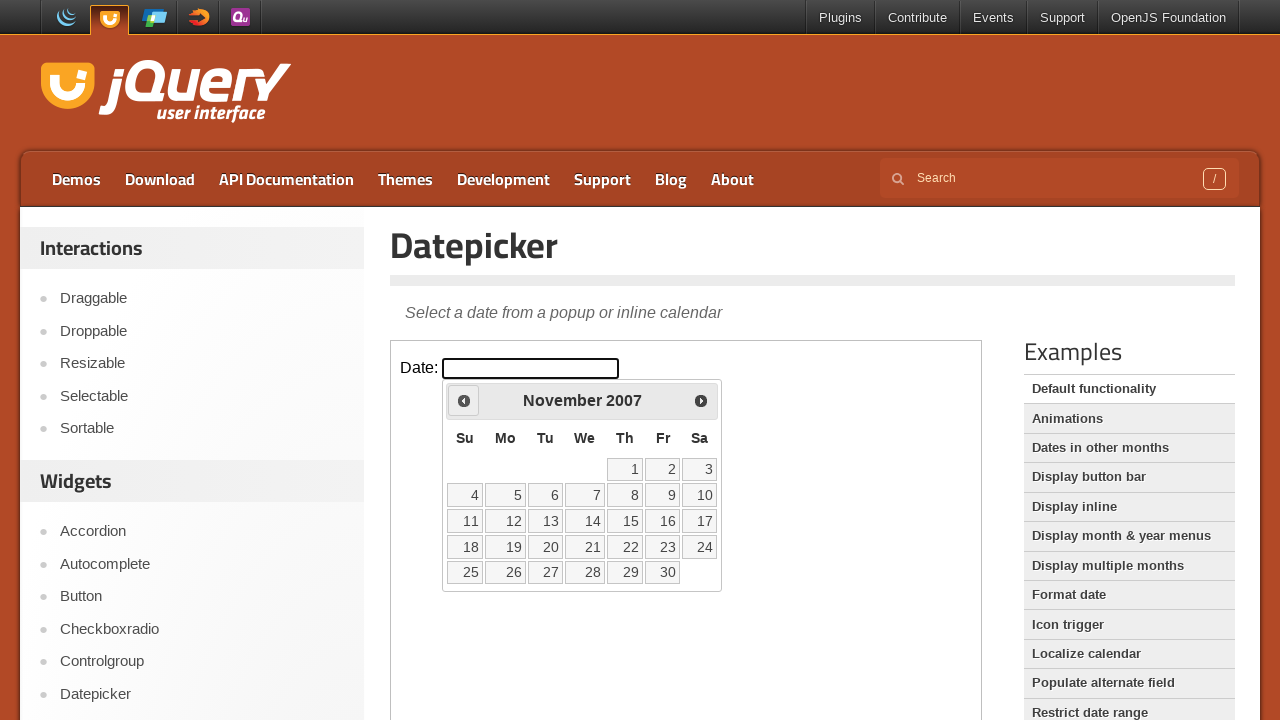

Retrieved current calendar date: November 2007
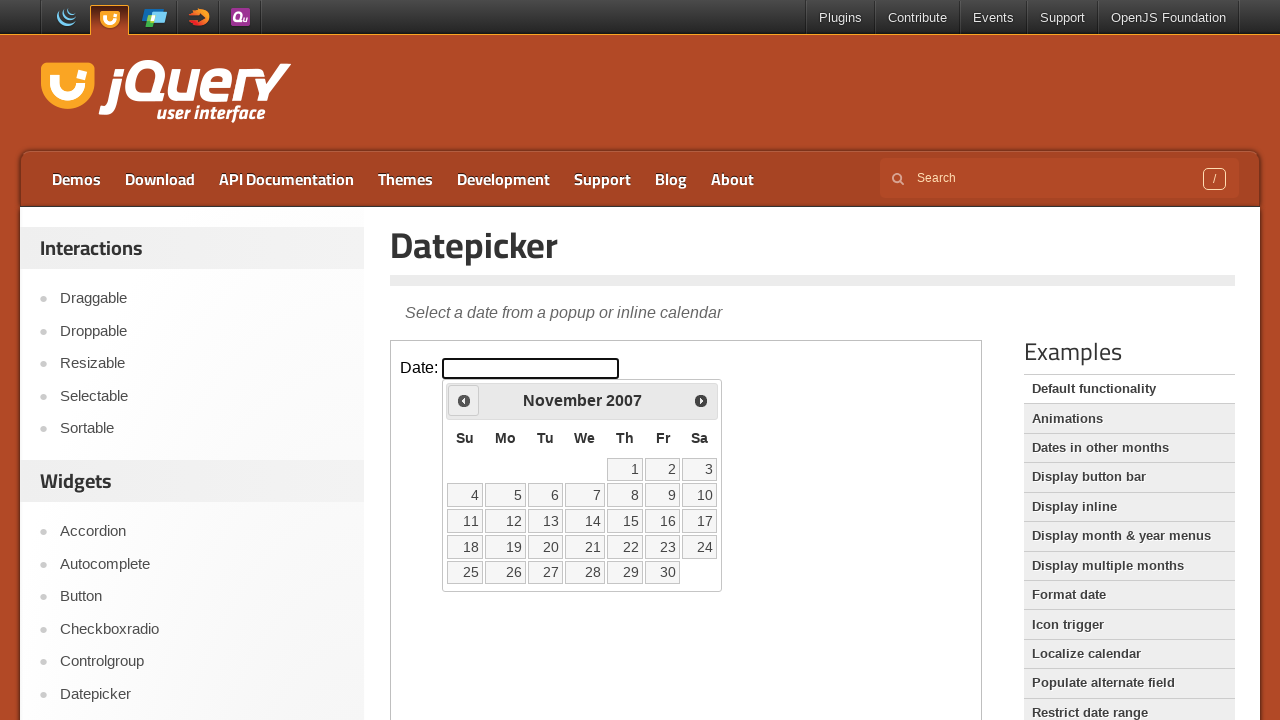

Clicked Previous button to navigate from November 2007 at (464, 400) on iframe.demo-frame >> nth=0 >> internal:control=enter-frame >> xpath=//span[text(
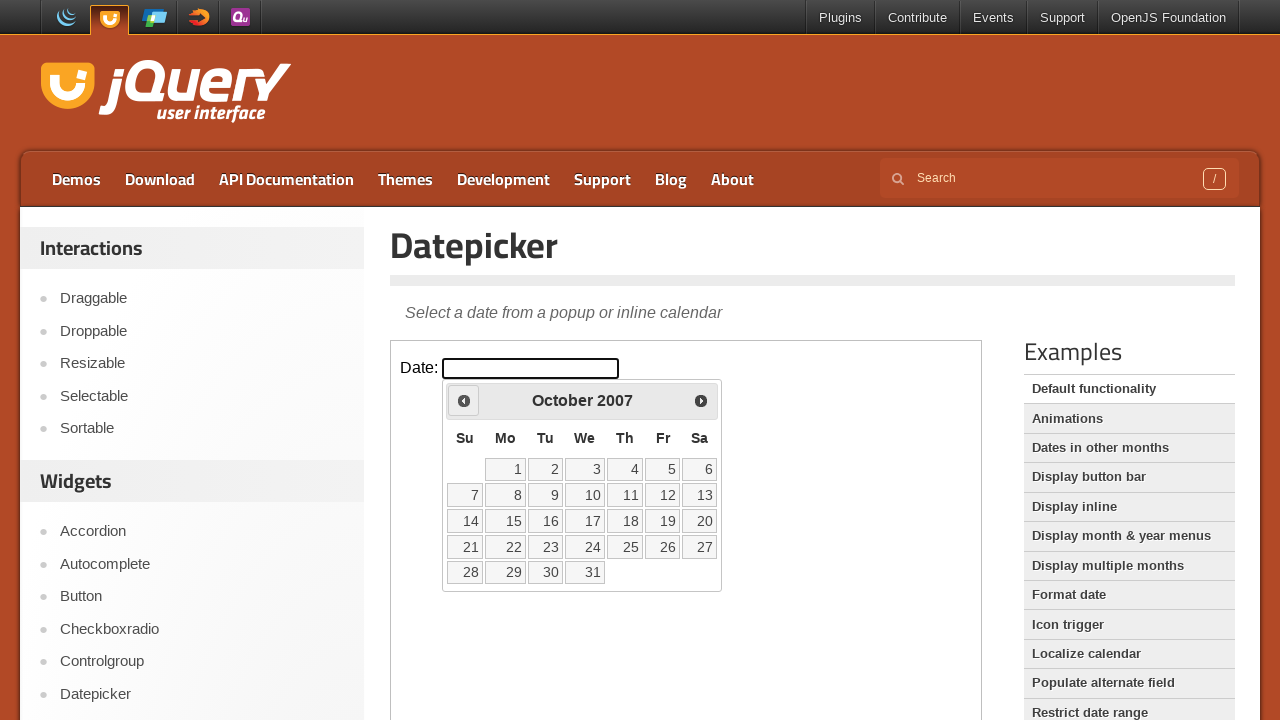

Waited for calendar to update after navigation
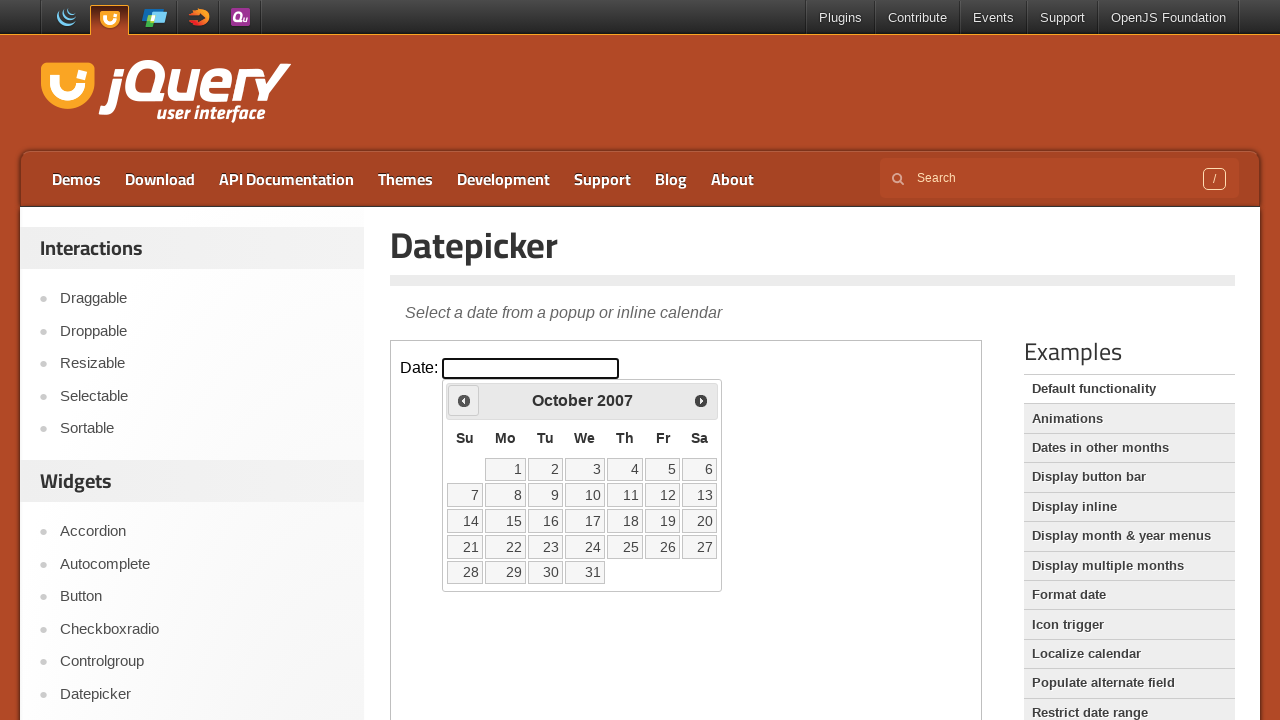

Retrieved current calendar date: October 2007
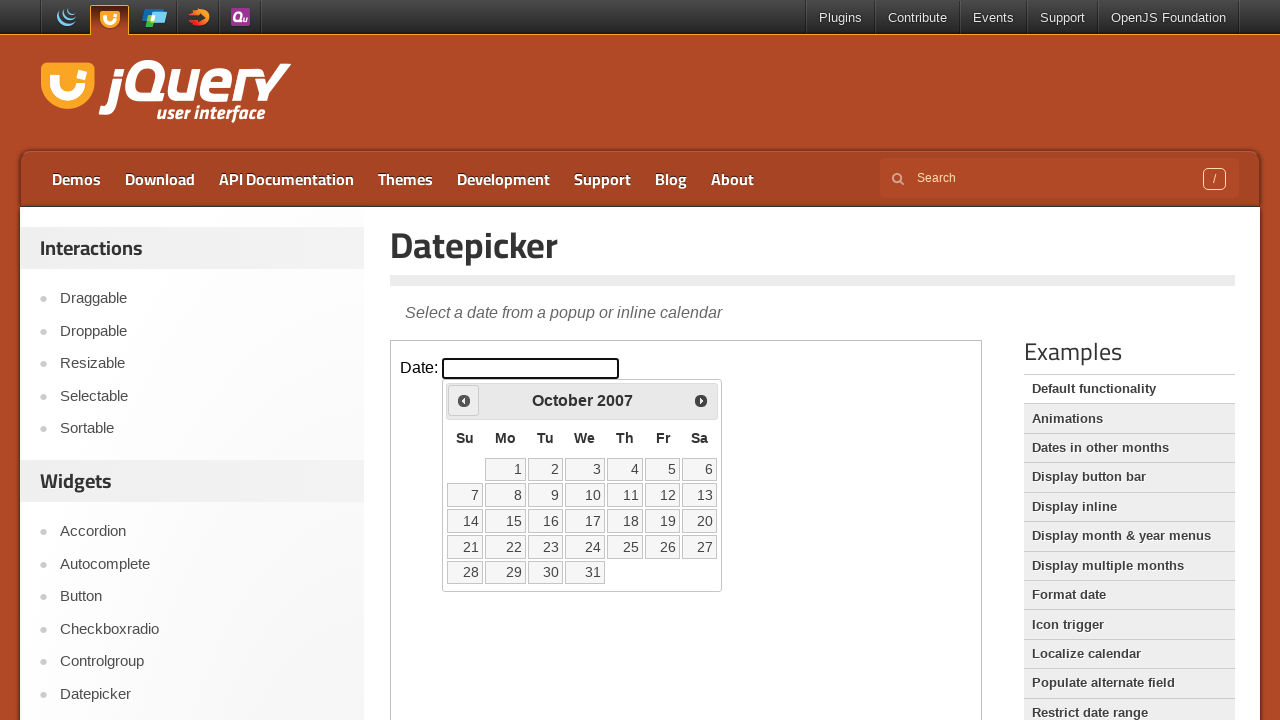

Clicked Previous button to navigate from October 2007 at (464, 400) on iframe.demo-frame >> nth=0 >> internal:control=enter-frame >> xpath=//span[text(
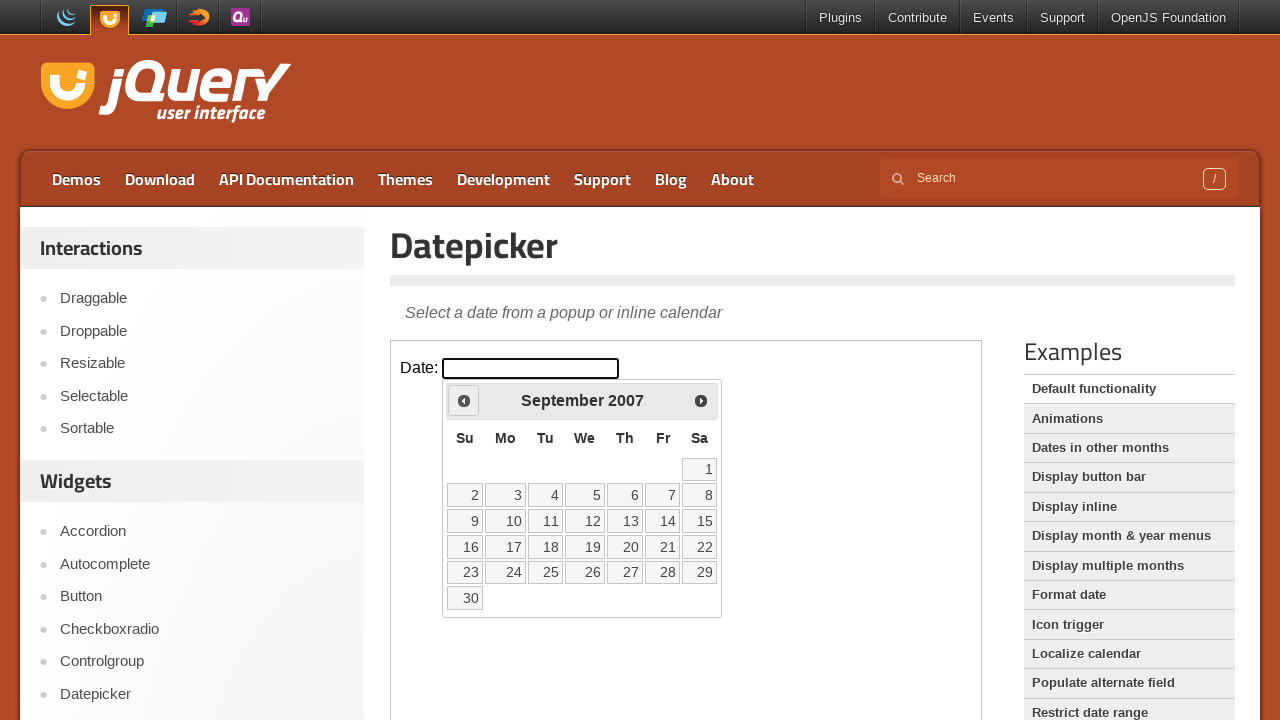

Waited for calendar to update after navigation
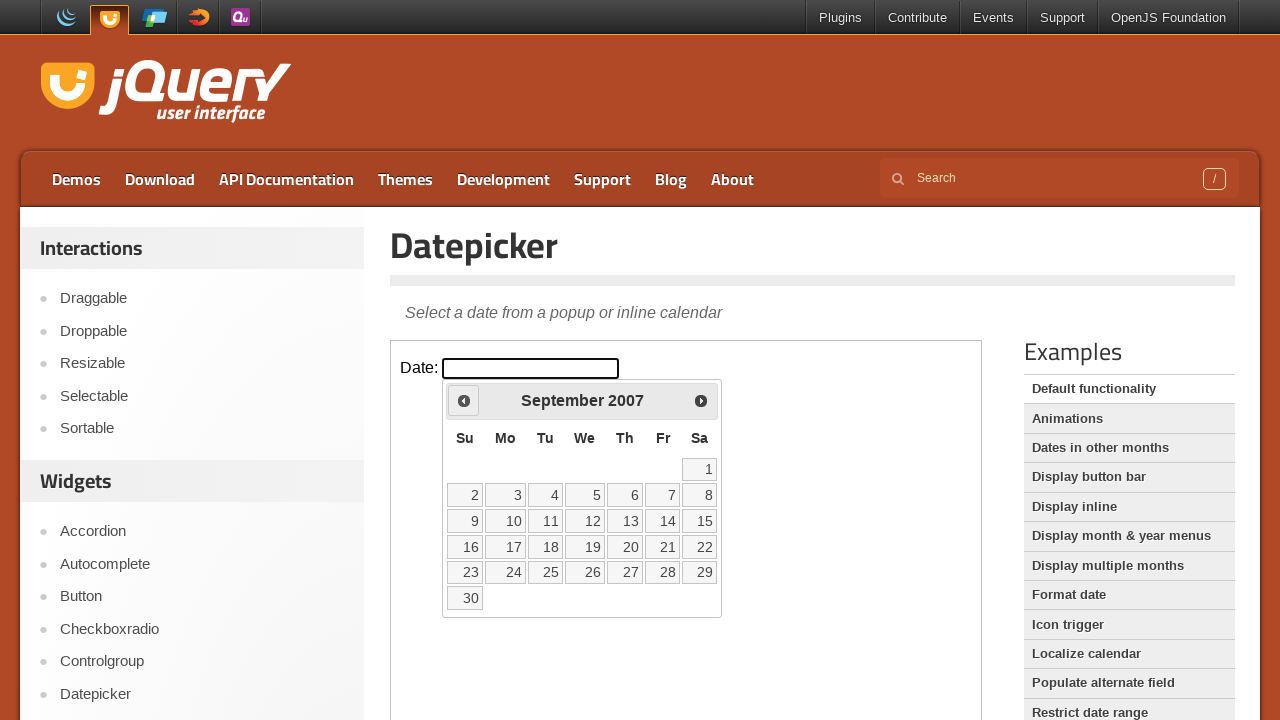

Retrieved current calendar date: September 2007
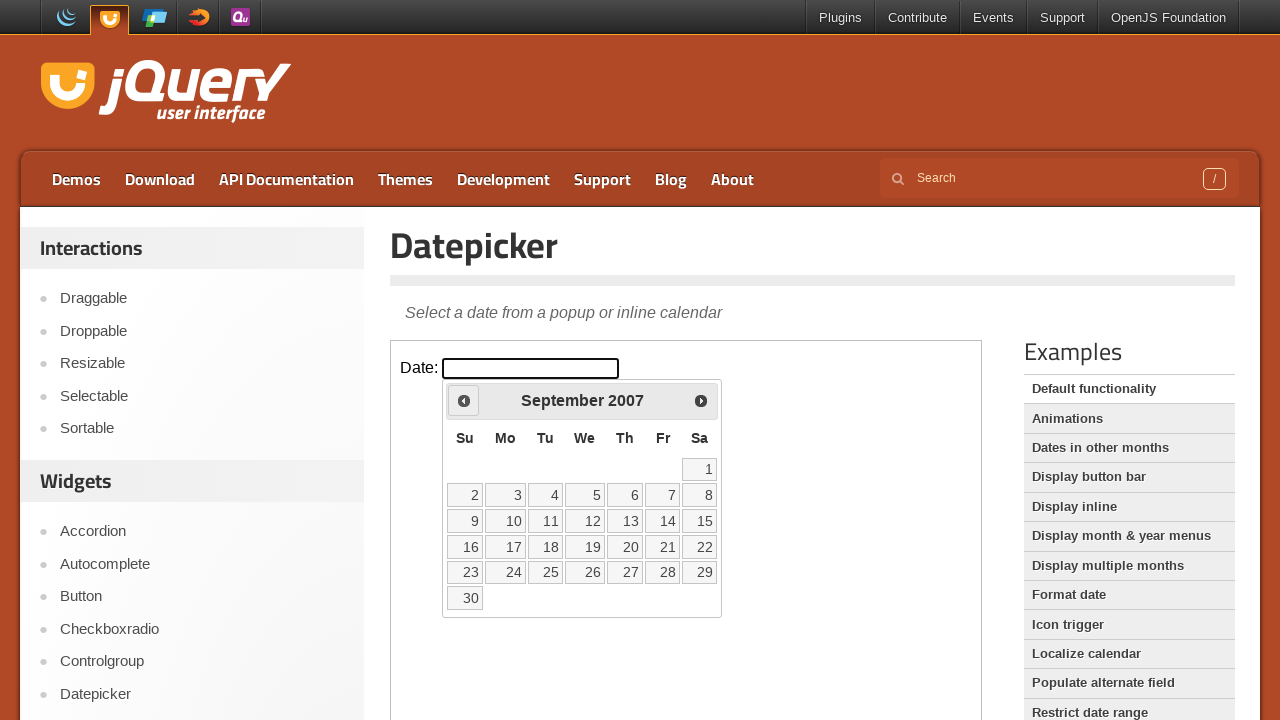

Clicked Previous button to navigate from September 2007 at (464, 400) on iframe.demo-frame >> nth=0 >> internal:control=enter-frame >> xpath=//span[text(
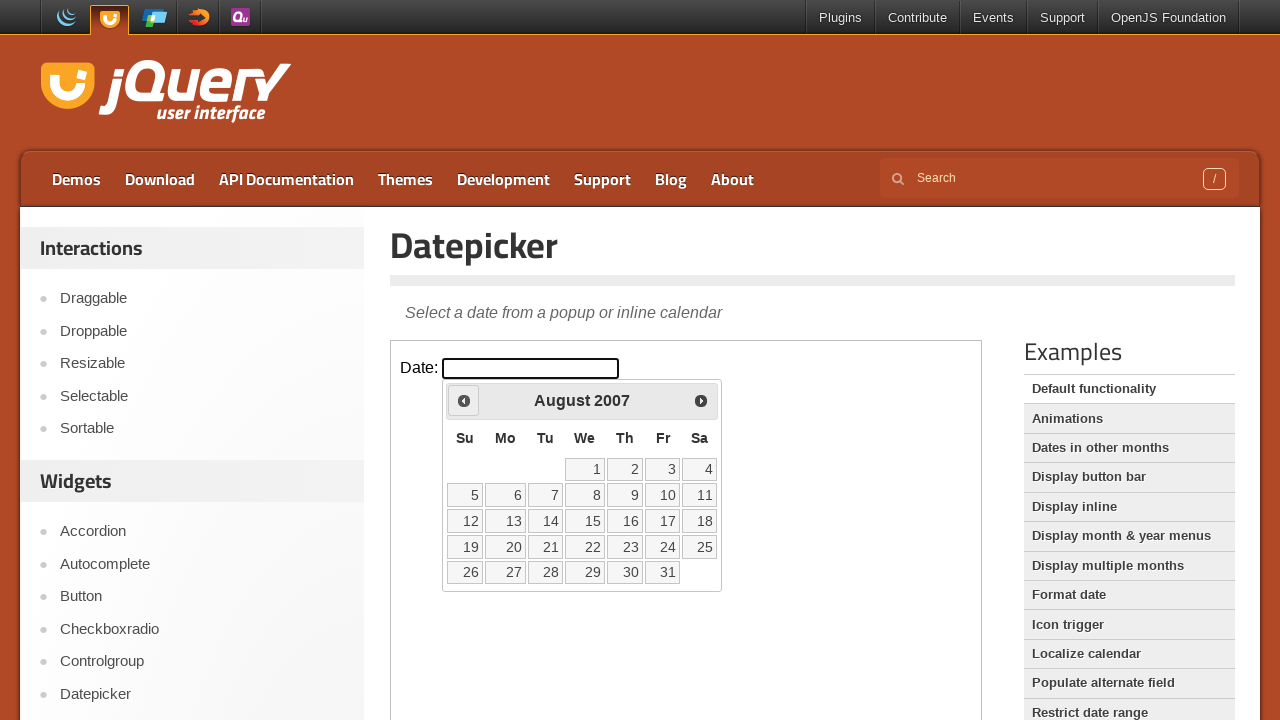

Waited for calendar to update after navigation
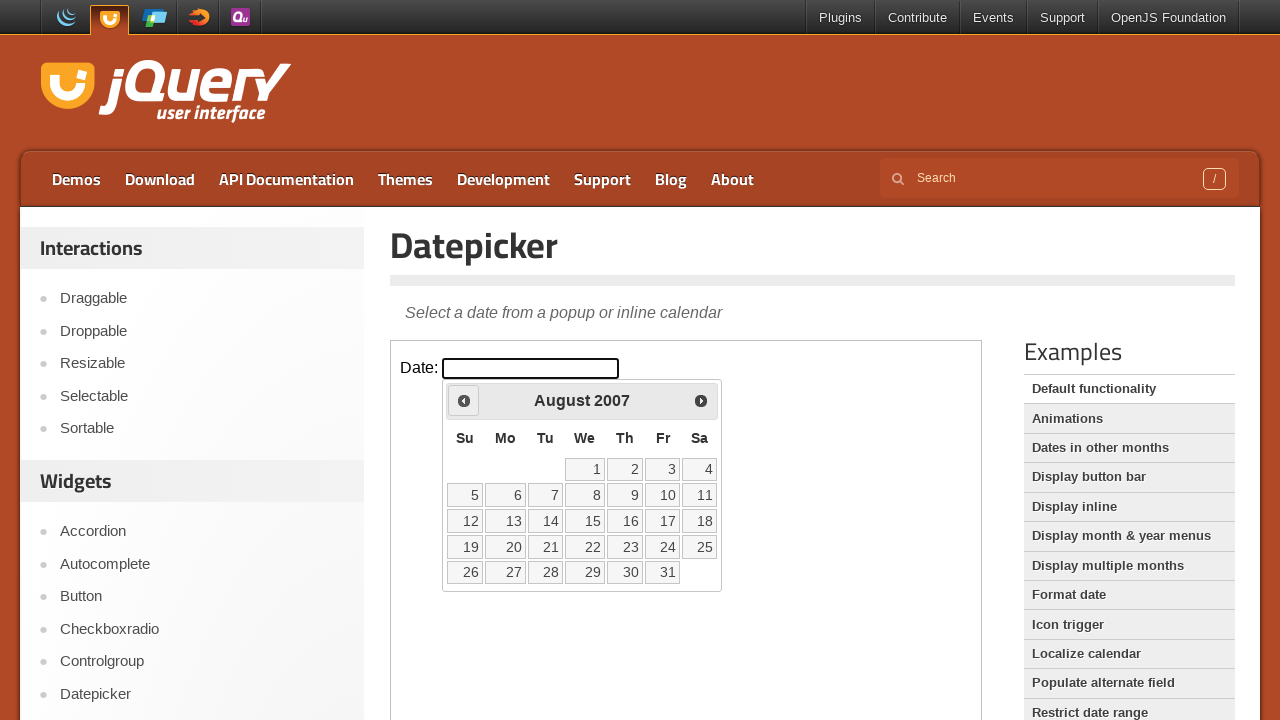

Retrieved current calendar date: August 2007
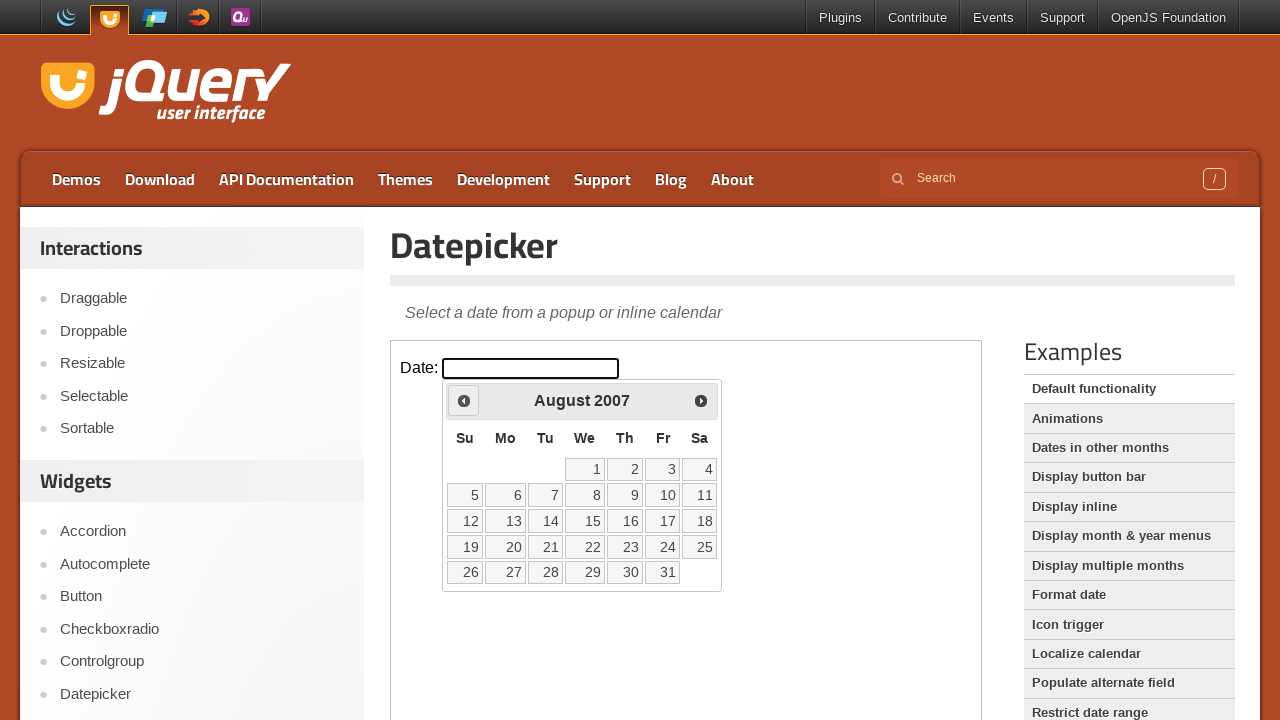

Clicked Previous button to navigate from August 2007 at (464, 400) on iframe.demo-frame >> nth=0 >> internal:control=enter-frame >> xpath=//span[text(
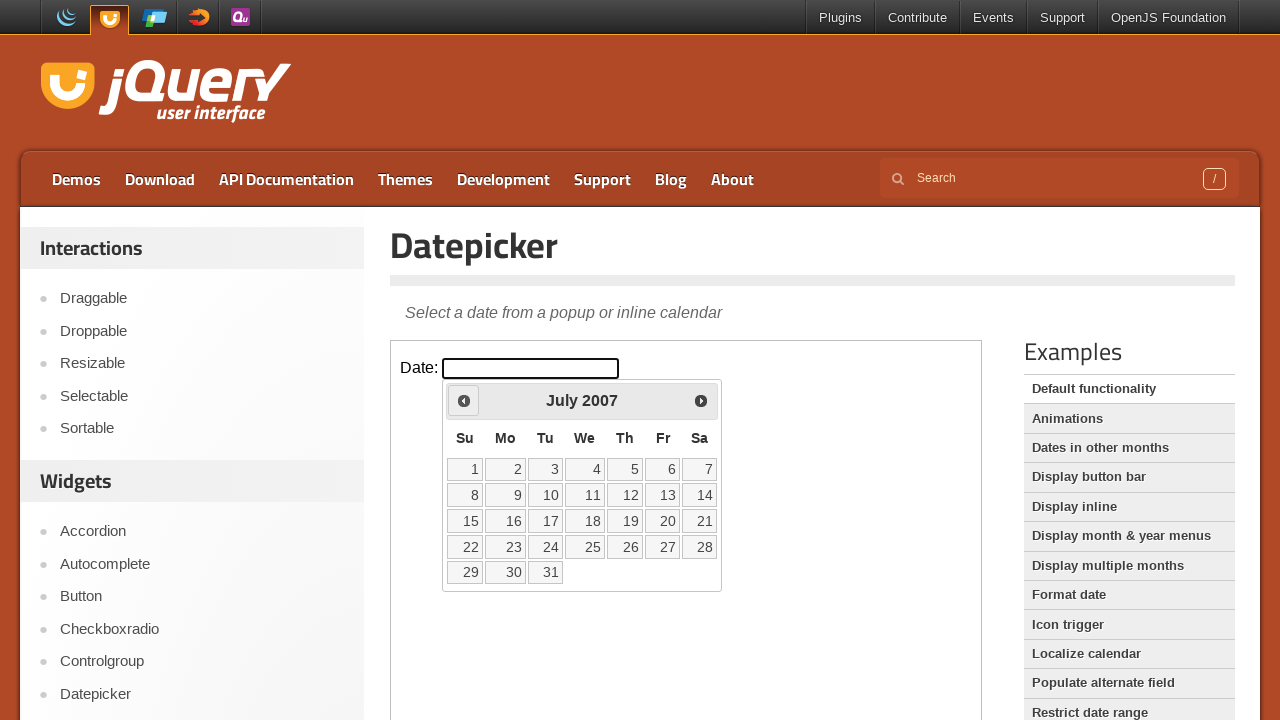

Waited for calendar to update after navigation
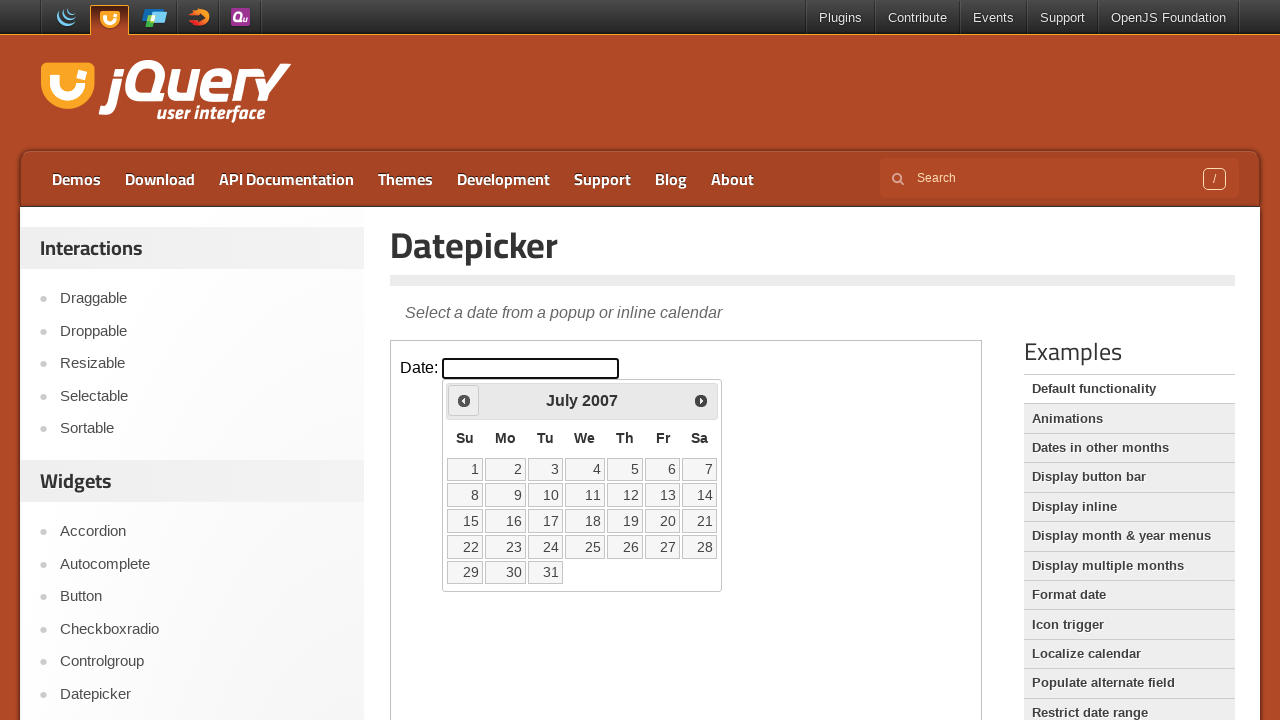

Retrieved current calendar date: July 2007
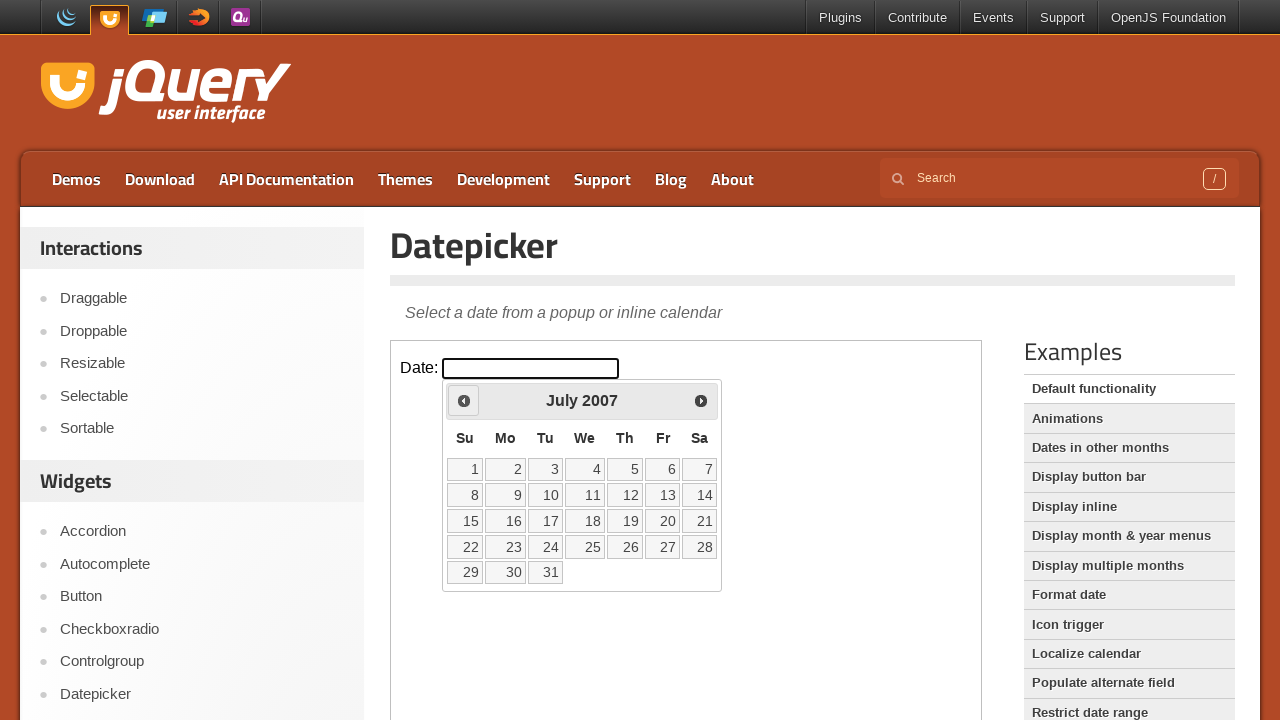

Clicked Previous button to navigate from July 2007 at (464, 400) on iframe.demo-frame >> nth=0 >> internal:control=enter-frame >> xpath=//span[text(
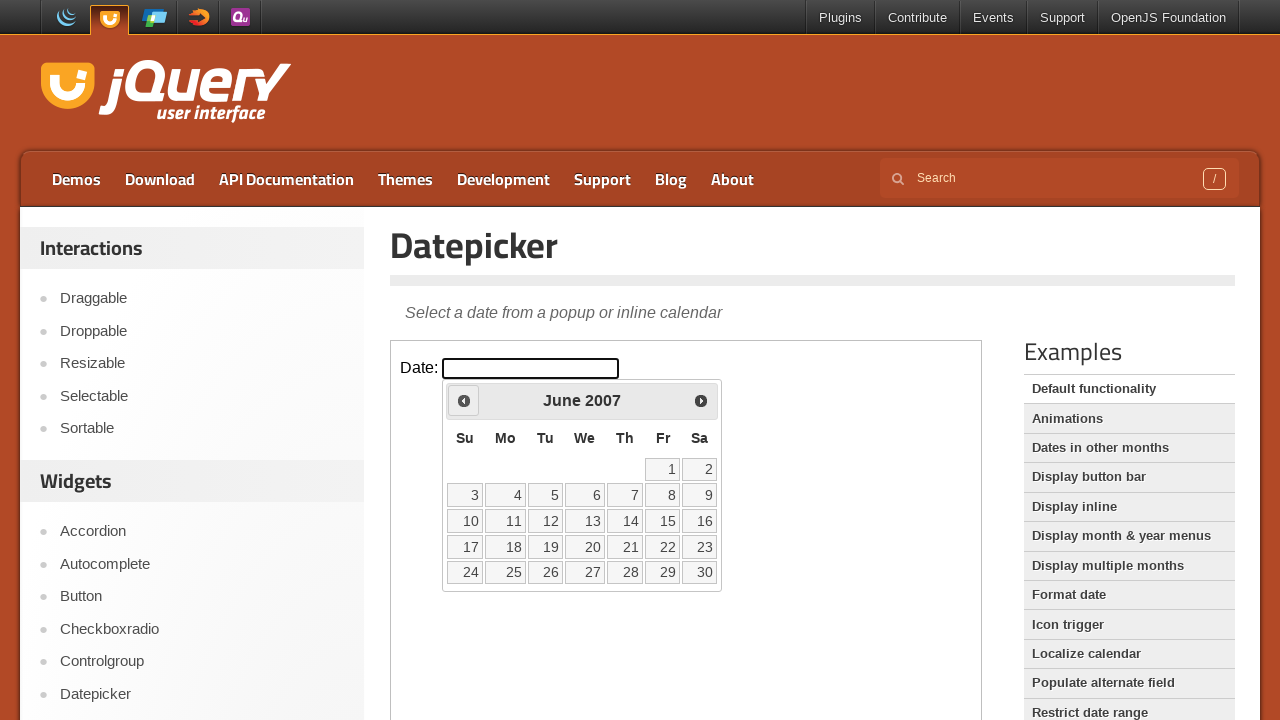

Waited for calendar to update after navigation
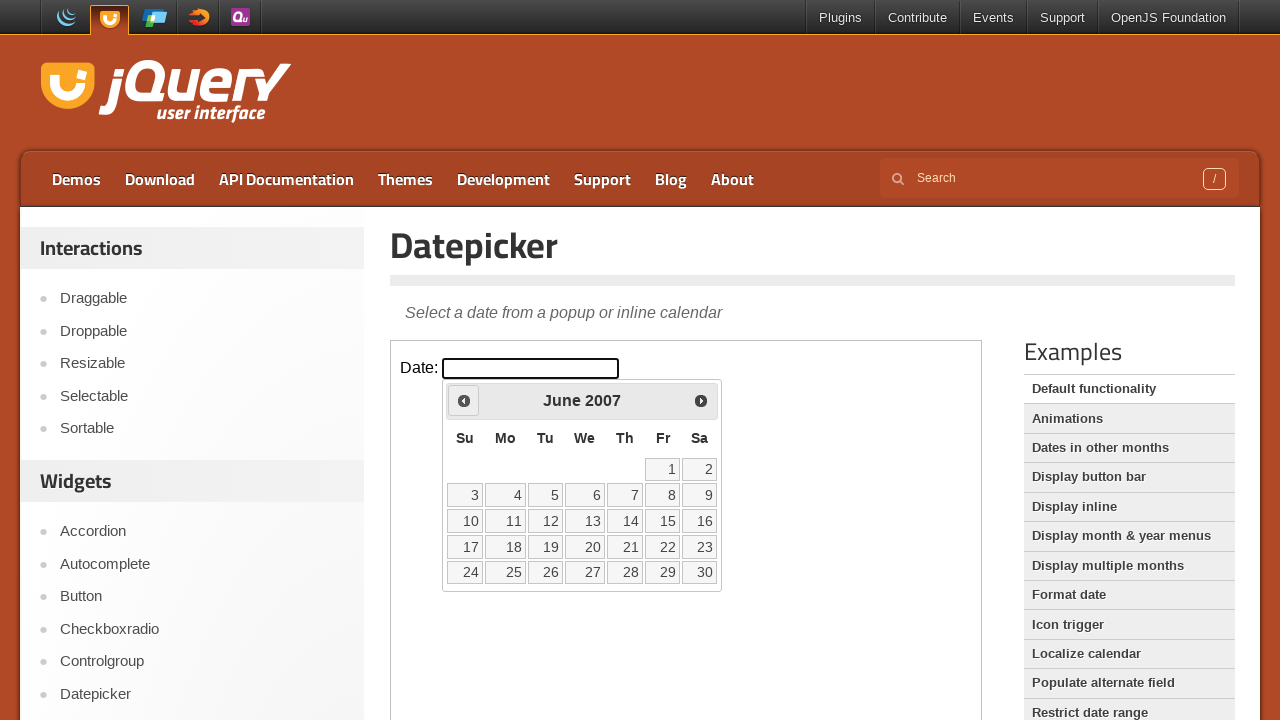

Retrieved current calendar date: June 2007
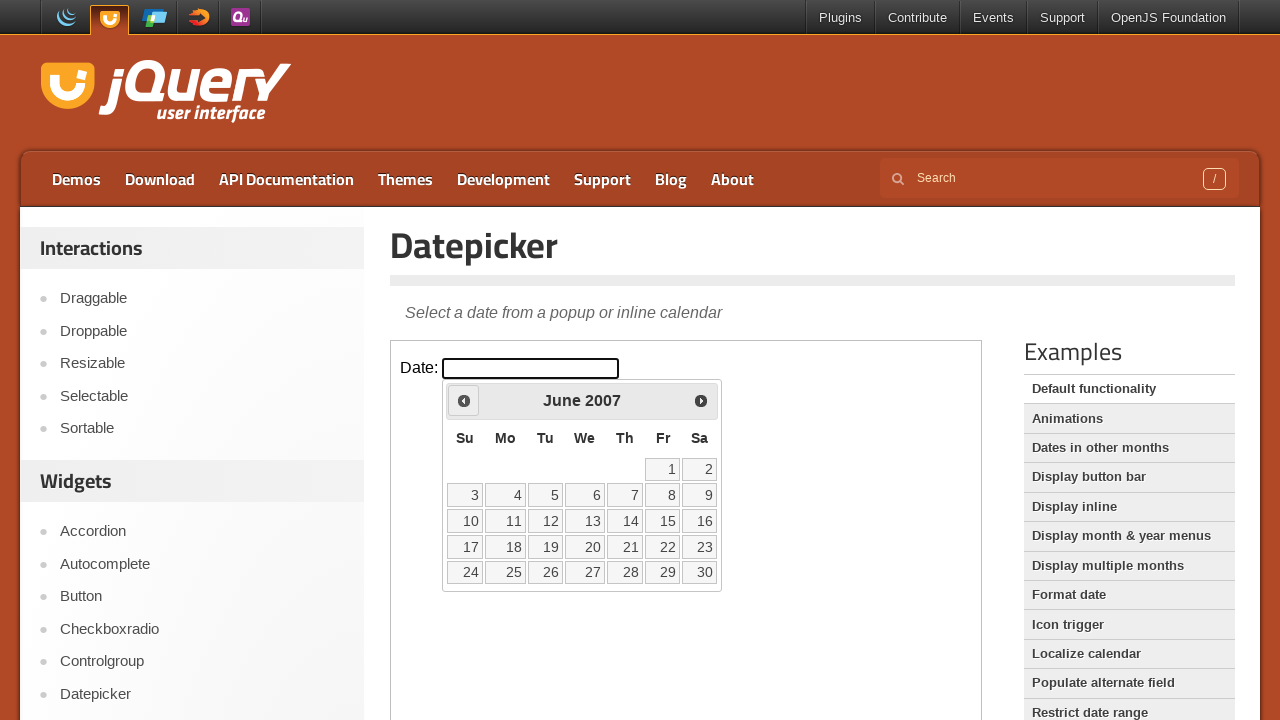

Clicked Previous button to navigate from June 2007 at (464, 400) on iframe.demo-frame >> nth=0 >> internal:control=enter-frame >> xpath=//span[text(
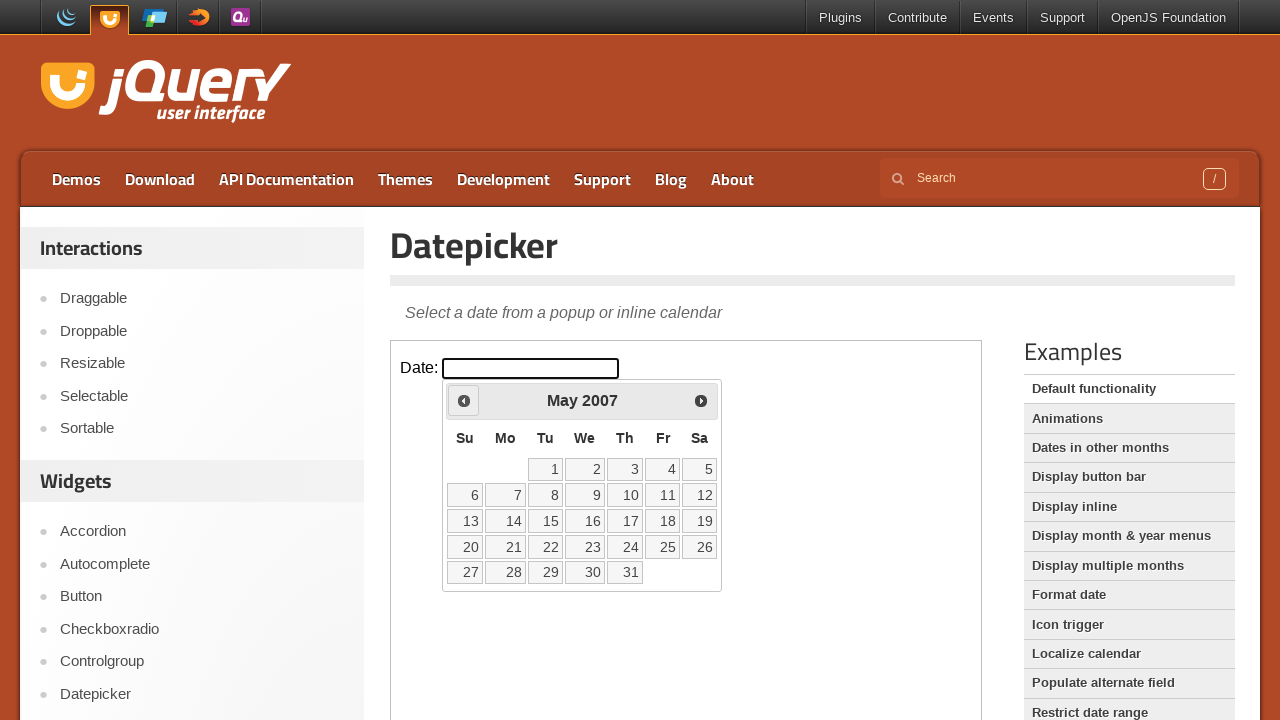

Waited for calendar to update after navigation
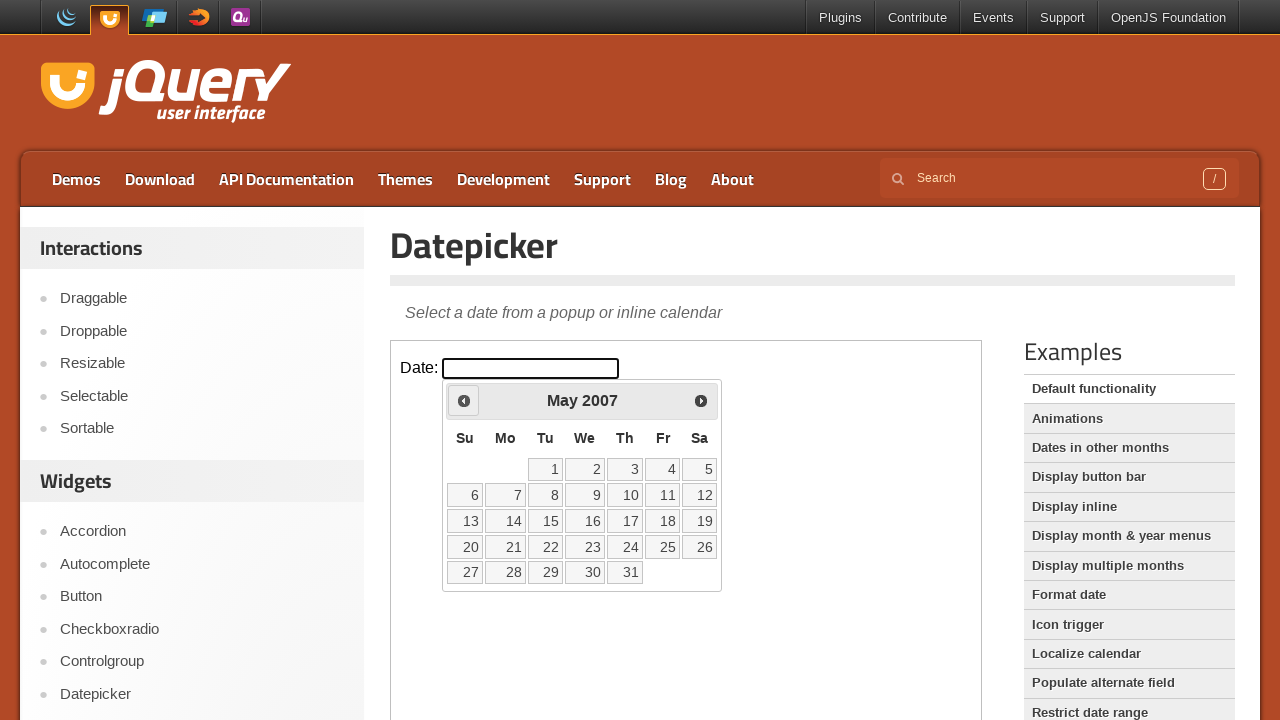

Retrieved current calendar date: May 2007
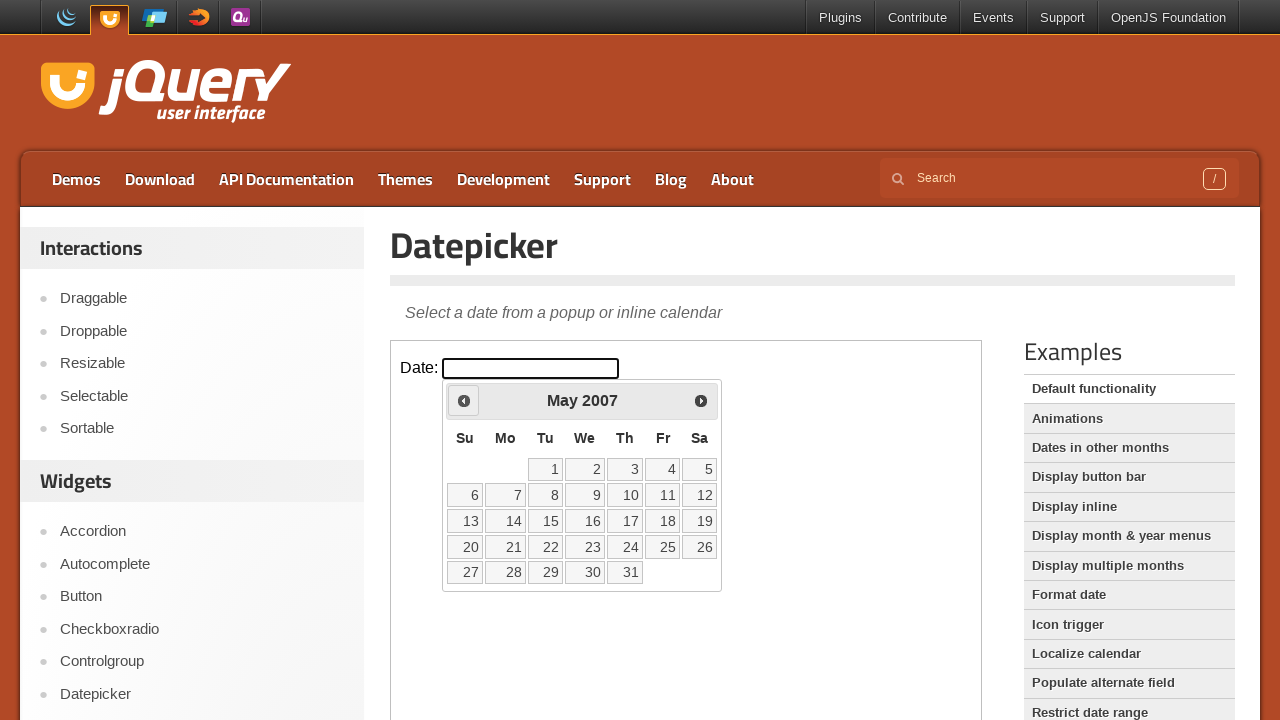

Clicked Previous button to navigate from May 2007 at (464, 400) on iframe.demo-frame >> nth=0 >> internal:control=enter-frame >> xpath=//span[text(
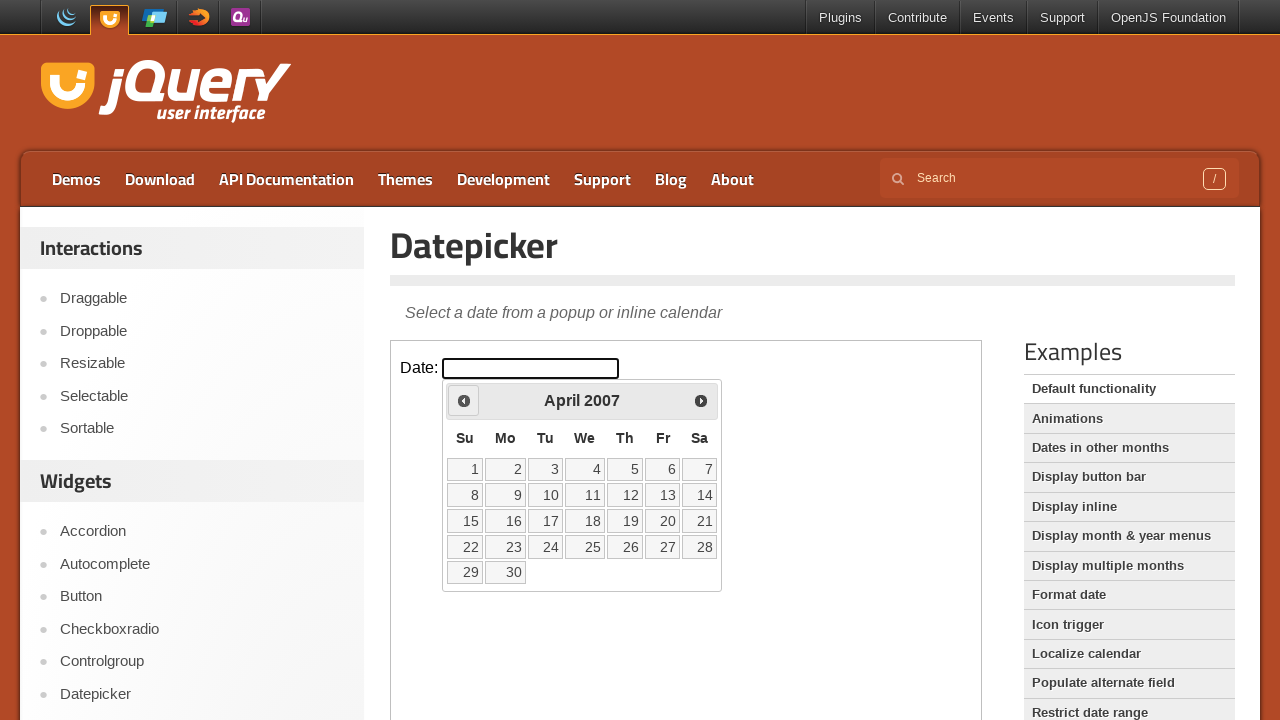

Waited for calendar to update after navigation
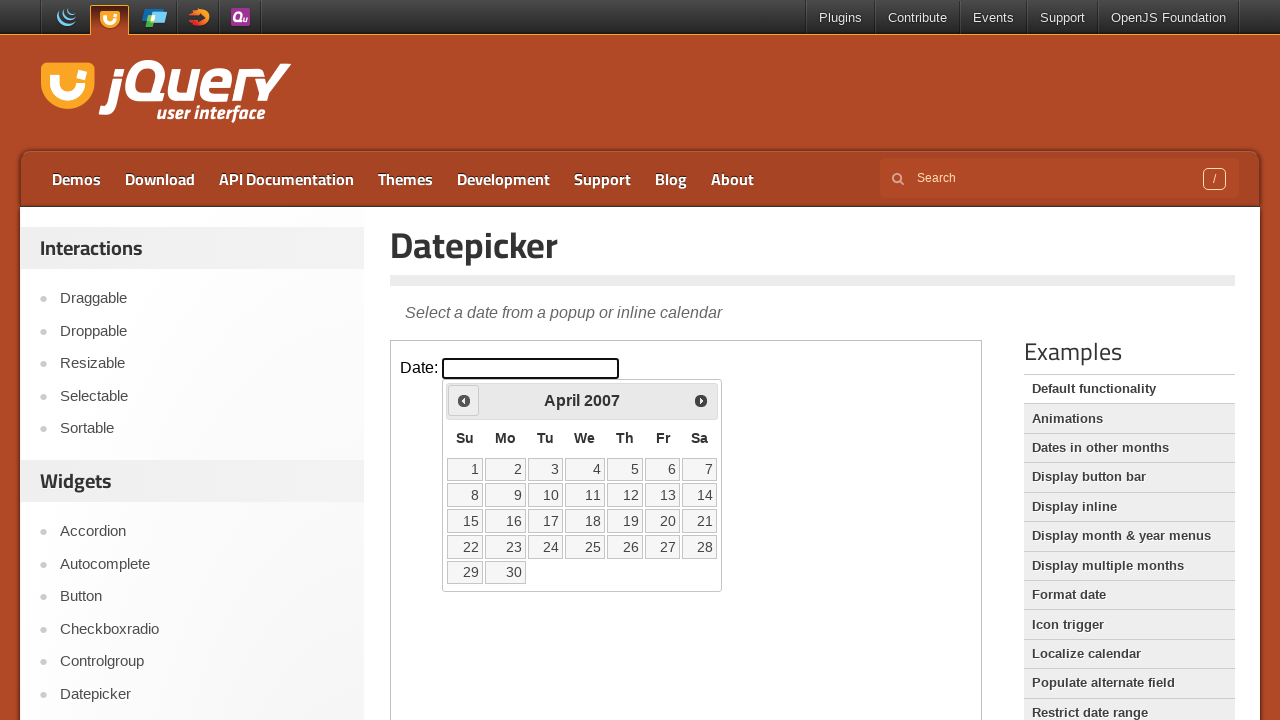

Retrieved current calendar date: April 2007
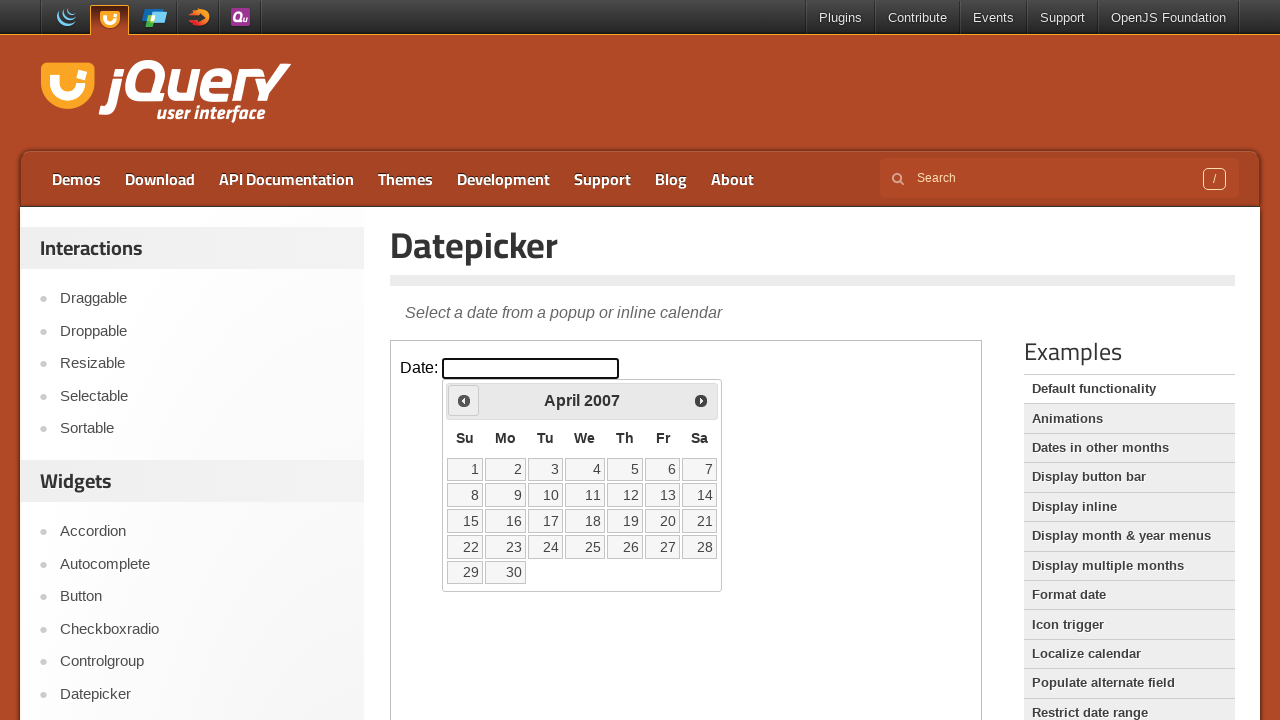

Clicked Previous button to navigate from April 2007 at (464, 400) on iframe.demo-frame >> nth=0 >> internal:control=enter-frame >> xpath=//span[text(
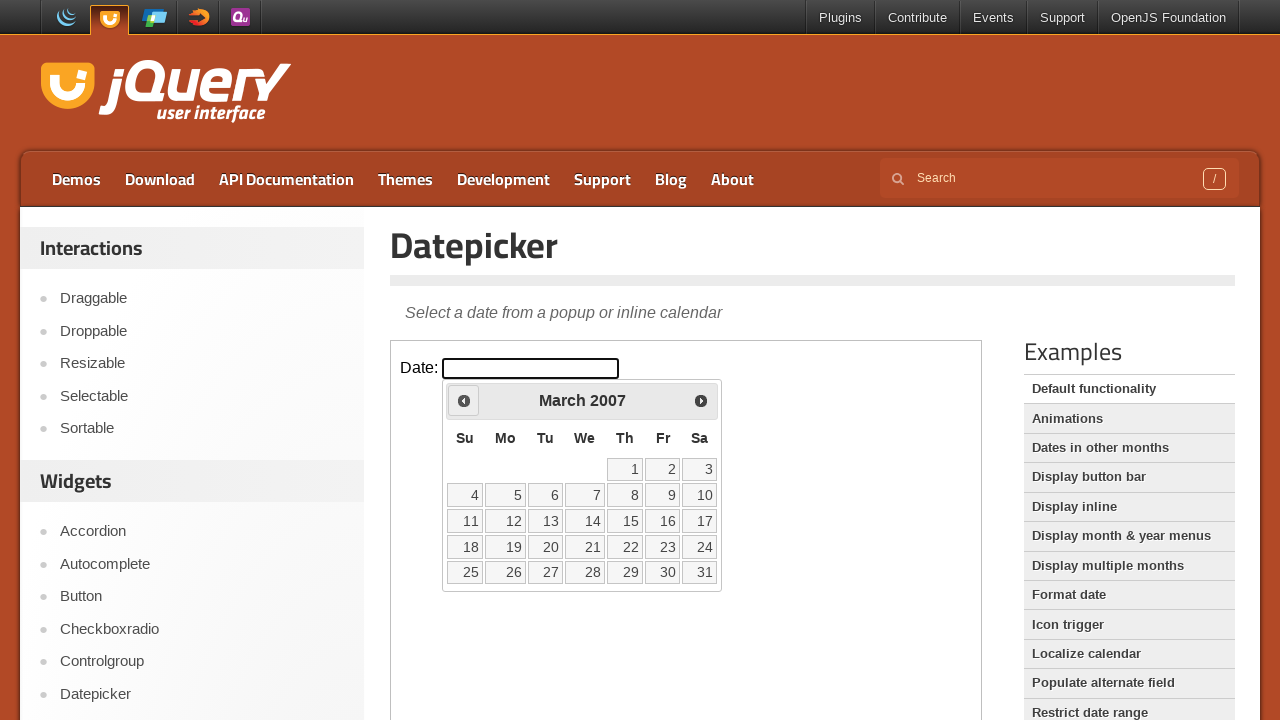

Waited for calendar to update after navigation
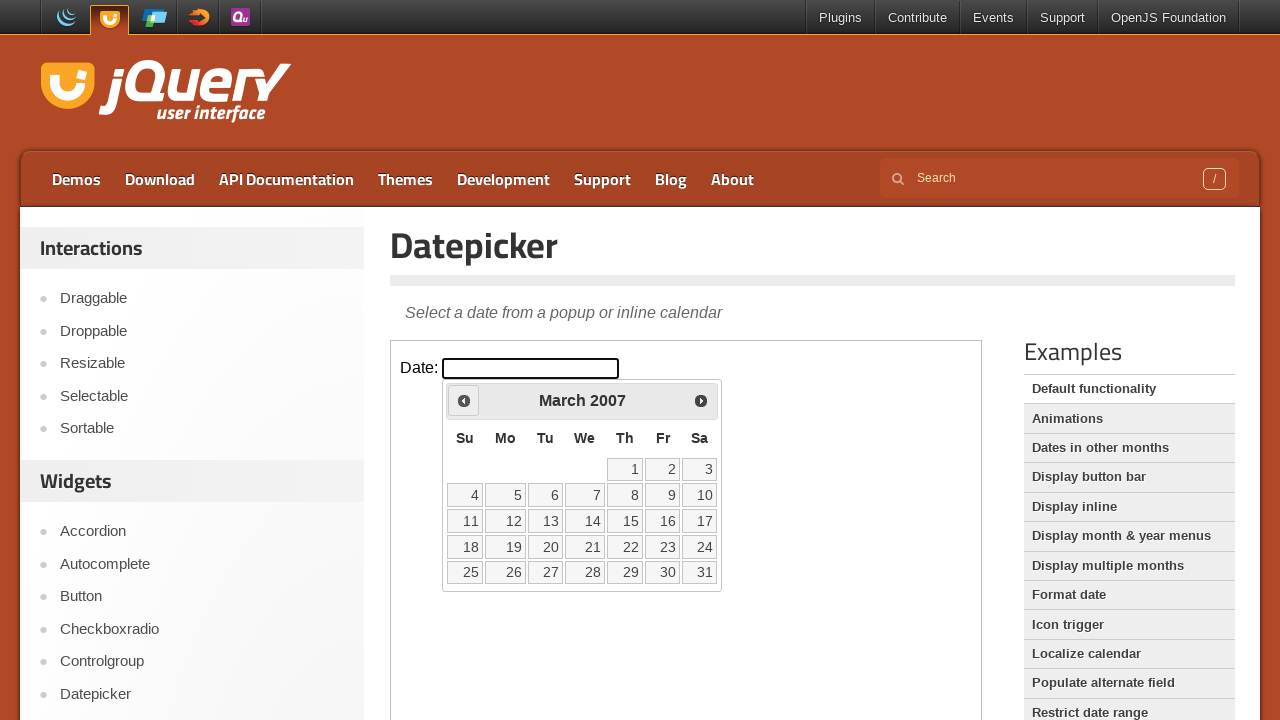

Retrieved current calendar date: March 2007
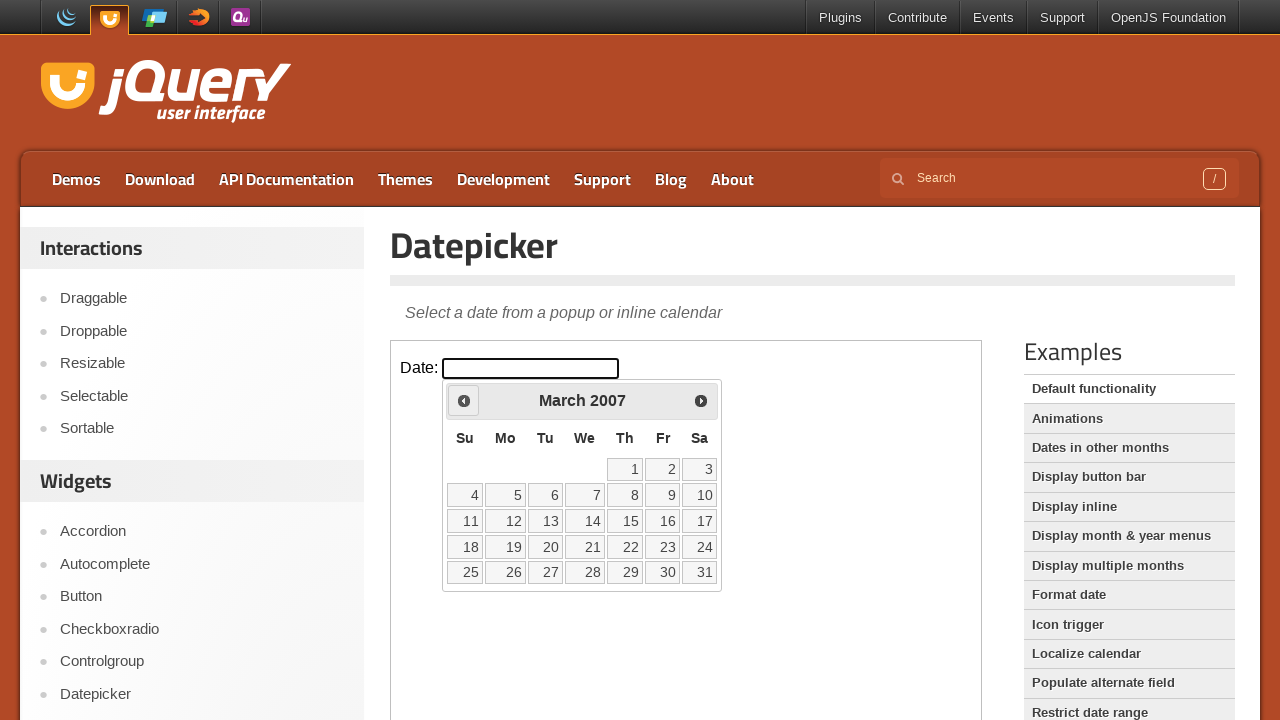

Clicked Previous button to navigate from March 2007 at (464, 400) on iframe.demo-frame >> nth=0 >> internal:control=enter-frame >> xpath=//span[text(
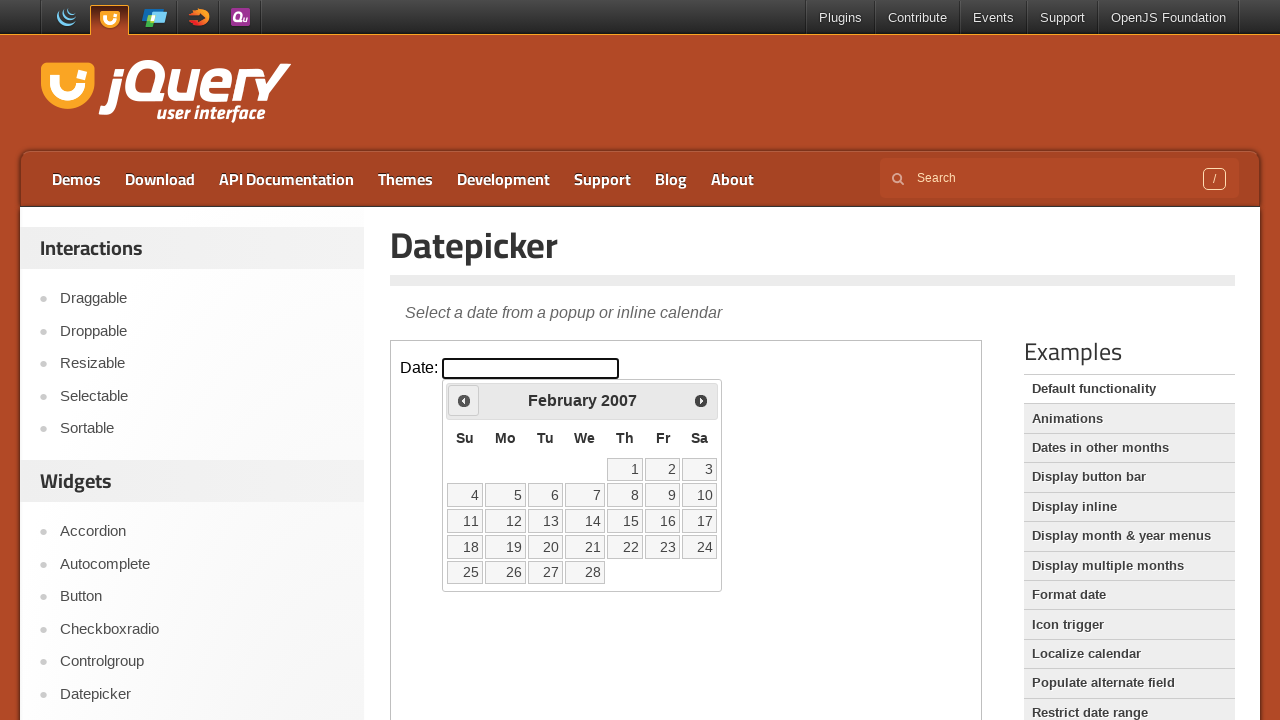

Waited for calendar to update after navigation
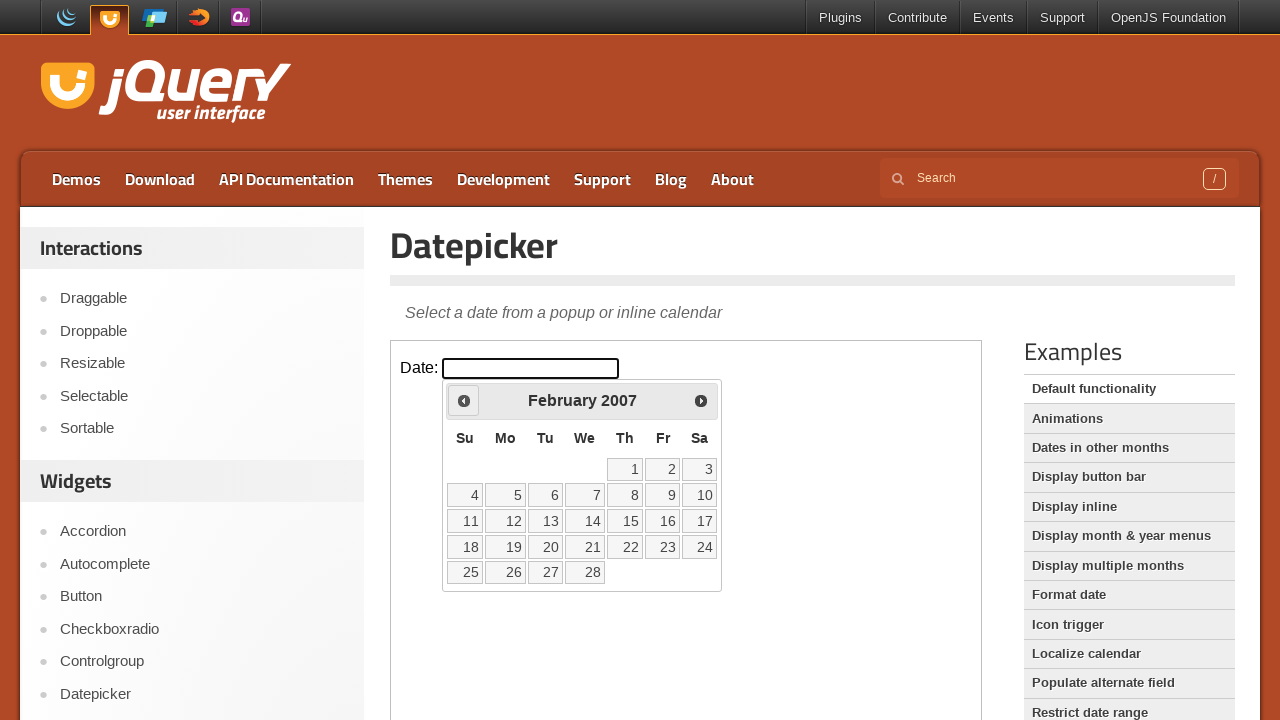

Retrieved current calendar date: February 2007
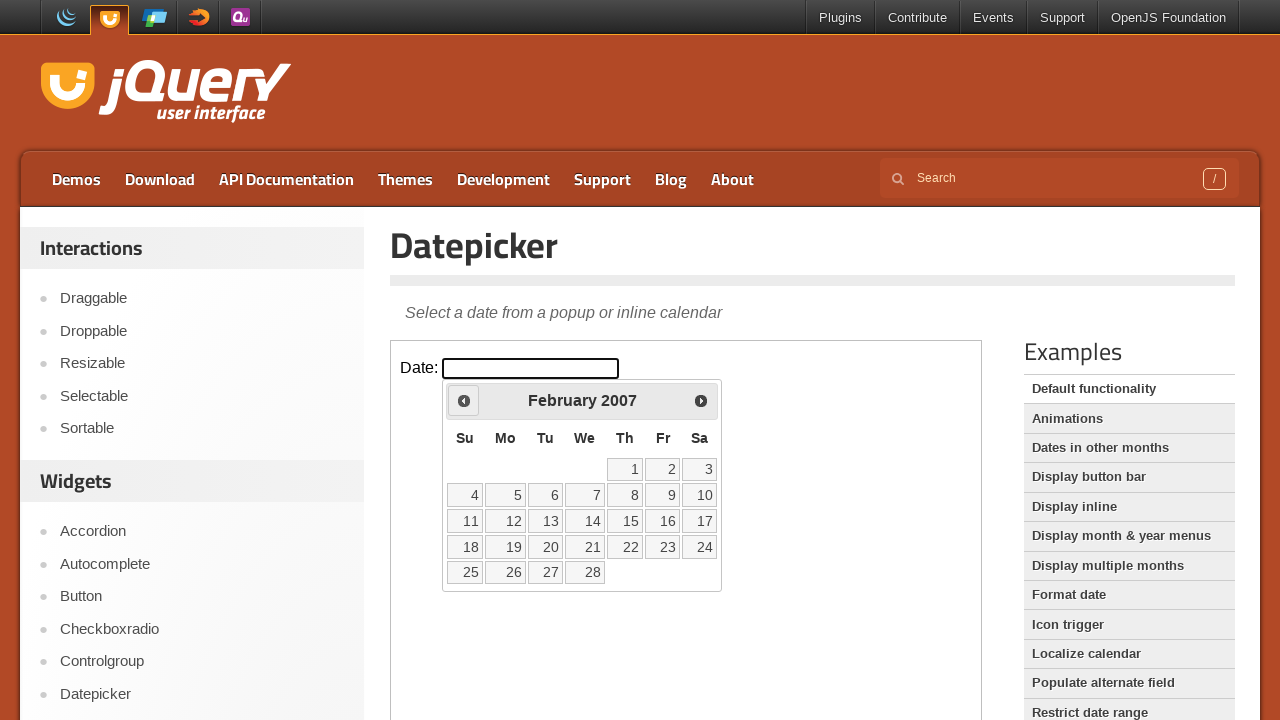

Clicked Previous button to navigate from February 2007 at (464, 400) on iframe.demo-frame >> nth=0 >> internal:control=enter-frame >> xpath=//span[text(
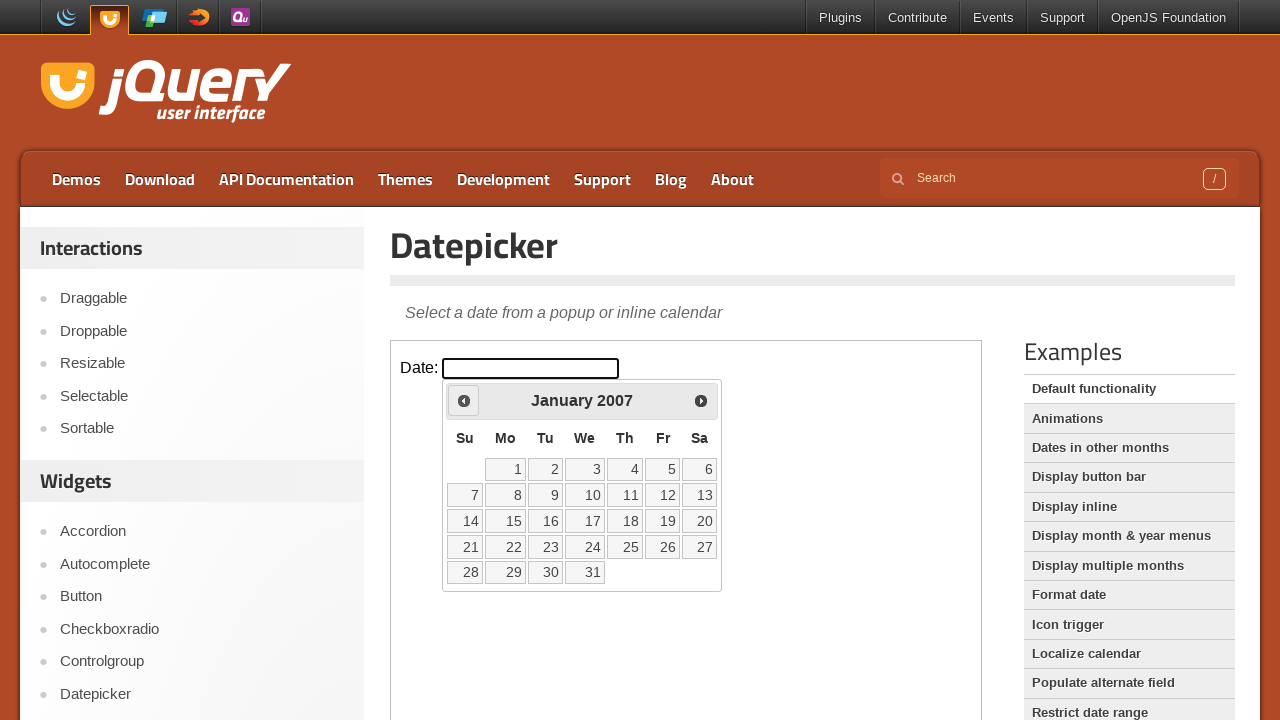

Waited for calendar to update after navigation
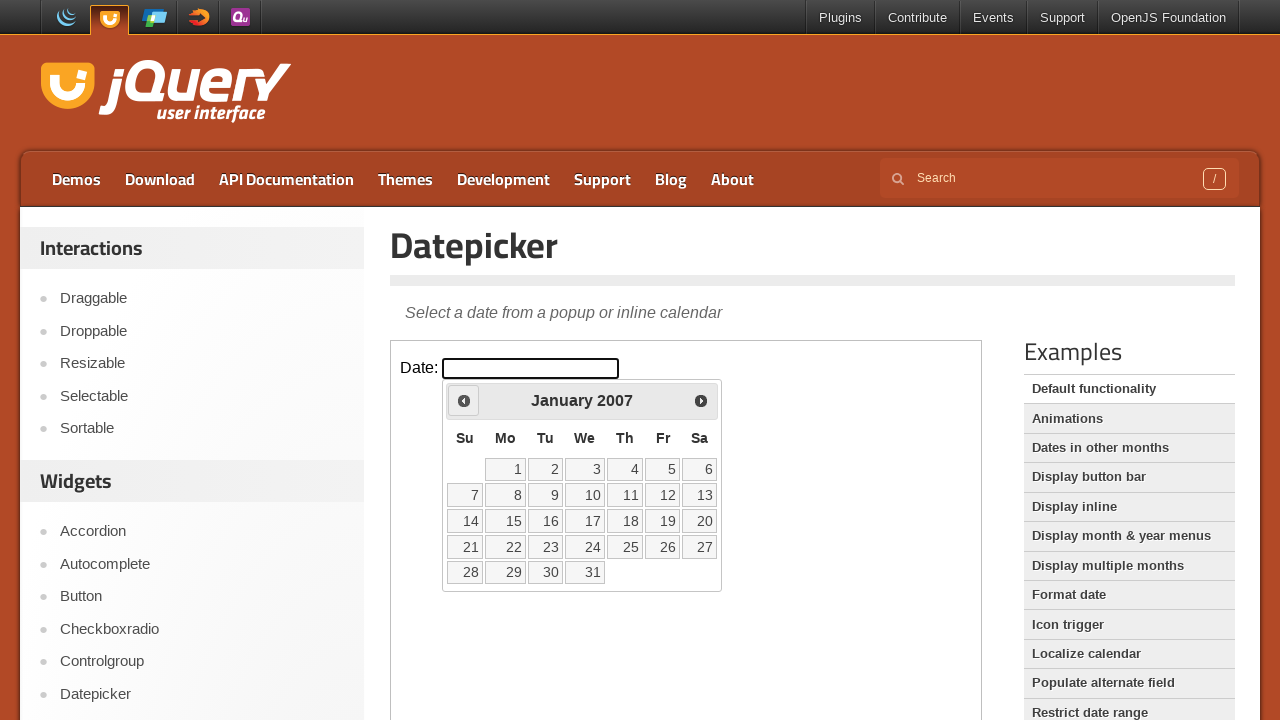

Retrieved current calendar date: January 2007
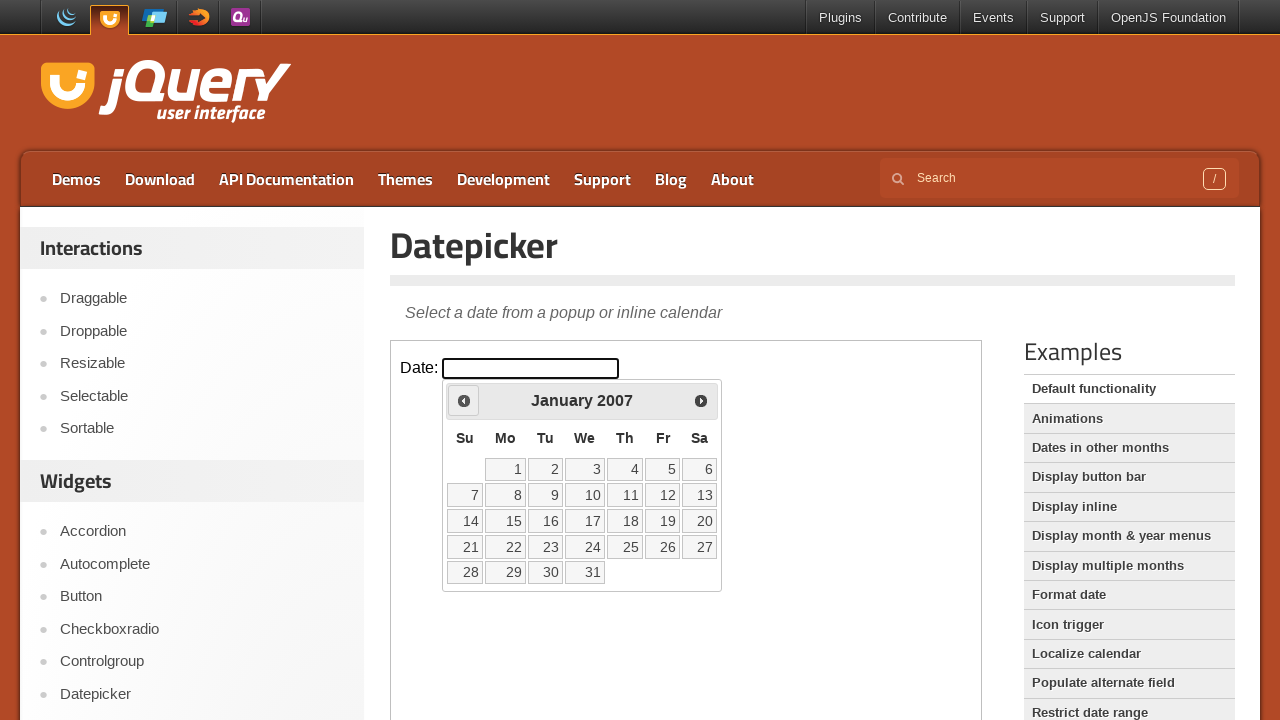

Clicked Previous button to navigate from January 2007 at (464, 400) on iframe.demo-frame >> nth=0 >> internal:control=enter-frame >> xpath=//span[text(
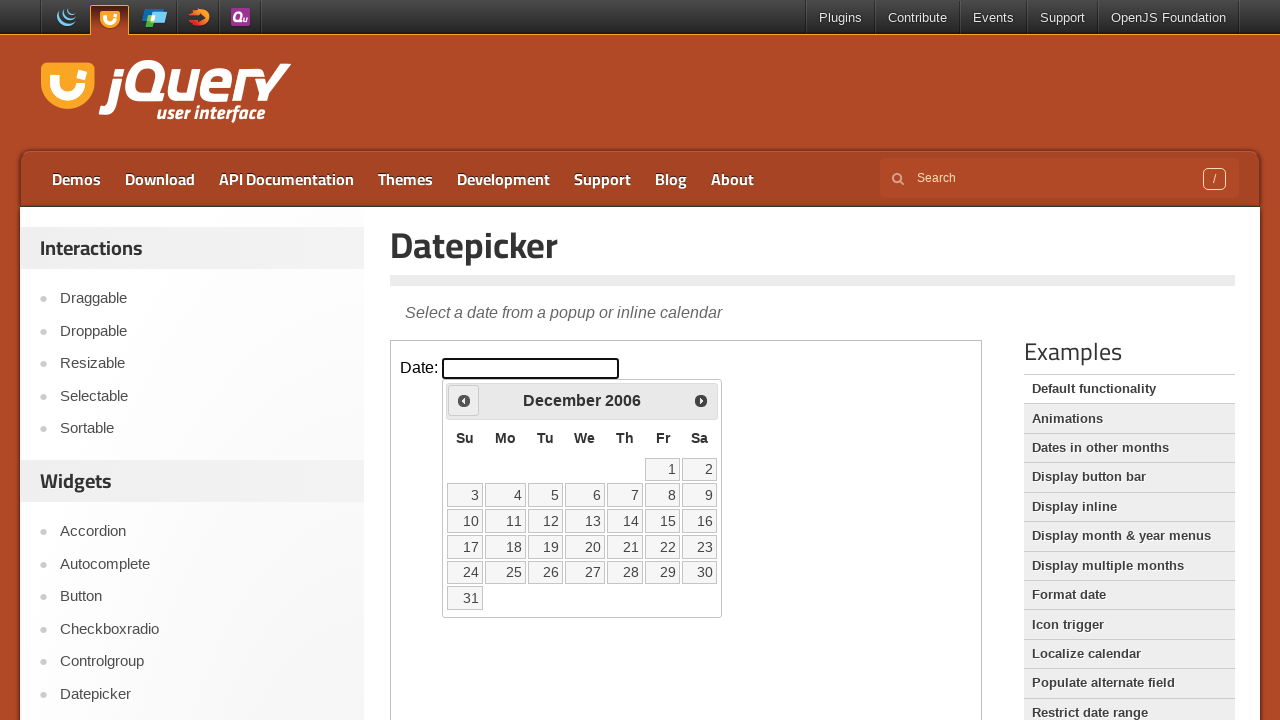

Waited for calendar to update after navigation
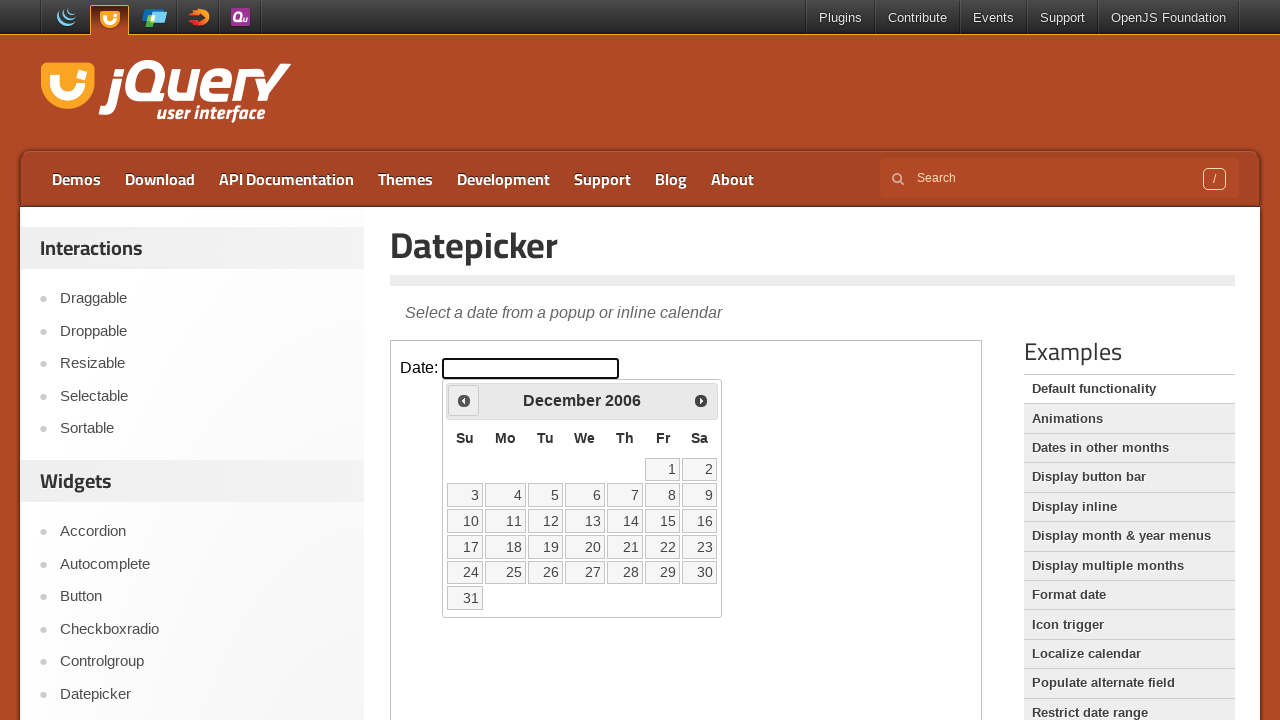

Retrieved current calendar date: December 2006
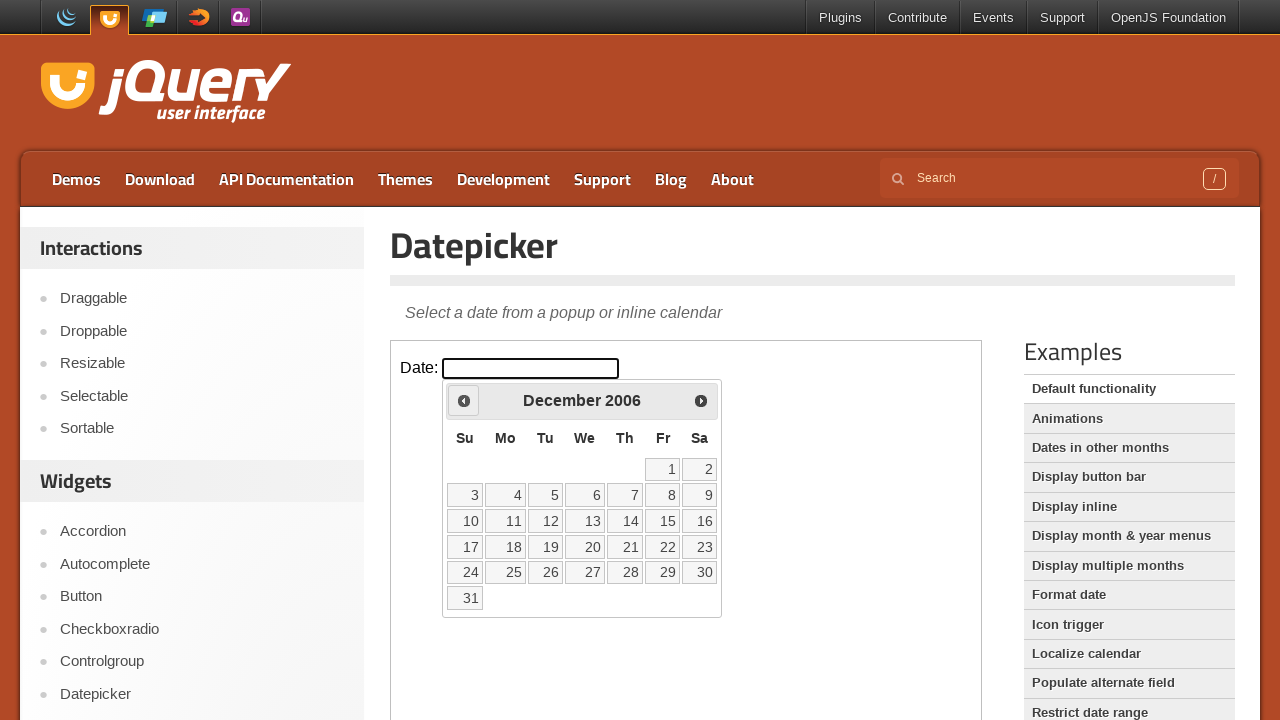

Clicked Previous button to navigate from December 2006 at (464, 400) on iframe.demo-frame >> nth=0 >> internal:control=enter-frame >> xpath=//span[text(
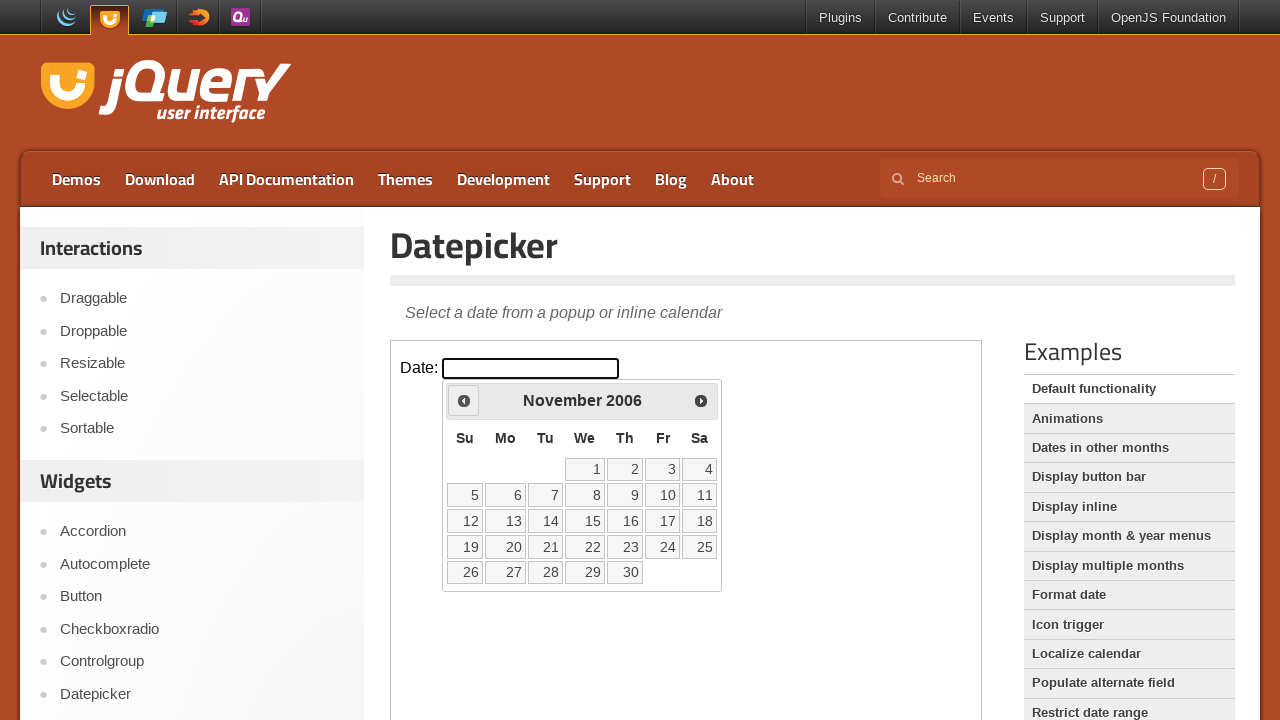

Waited for calendar to update after navigation
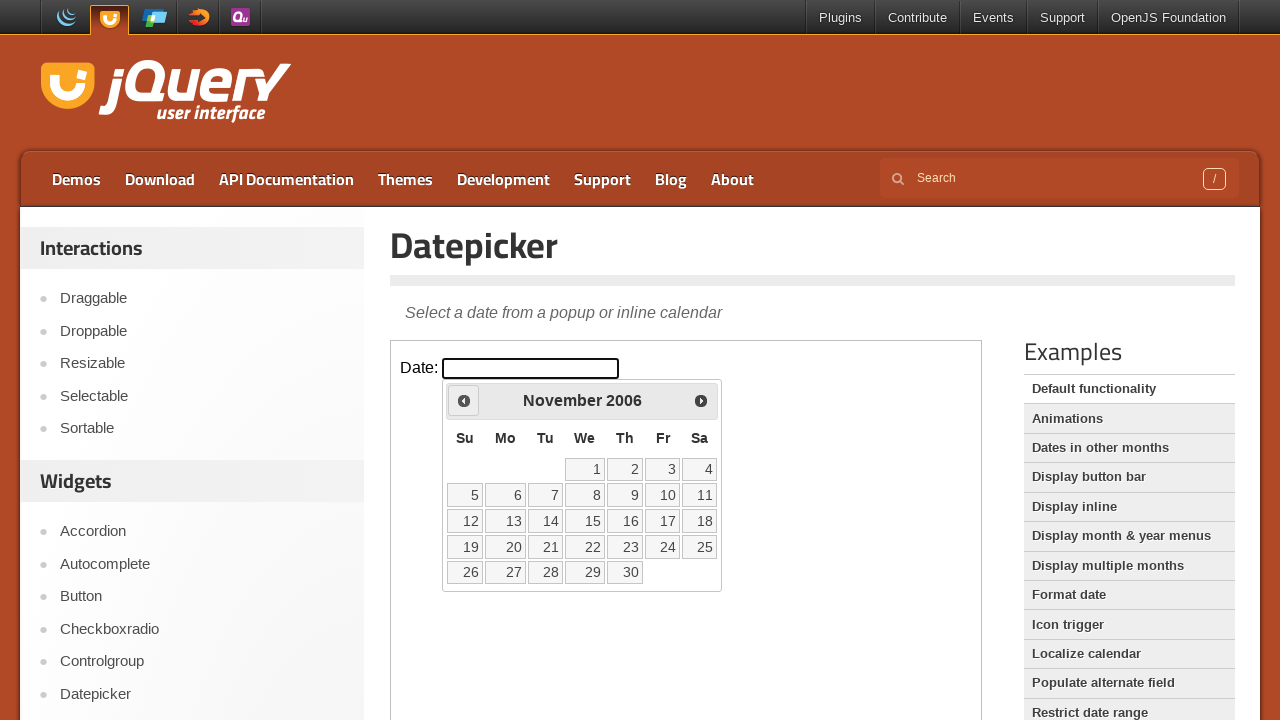

Retrieved current calendar date: November 2006
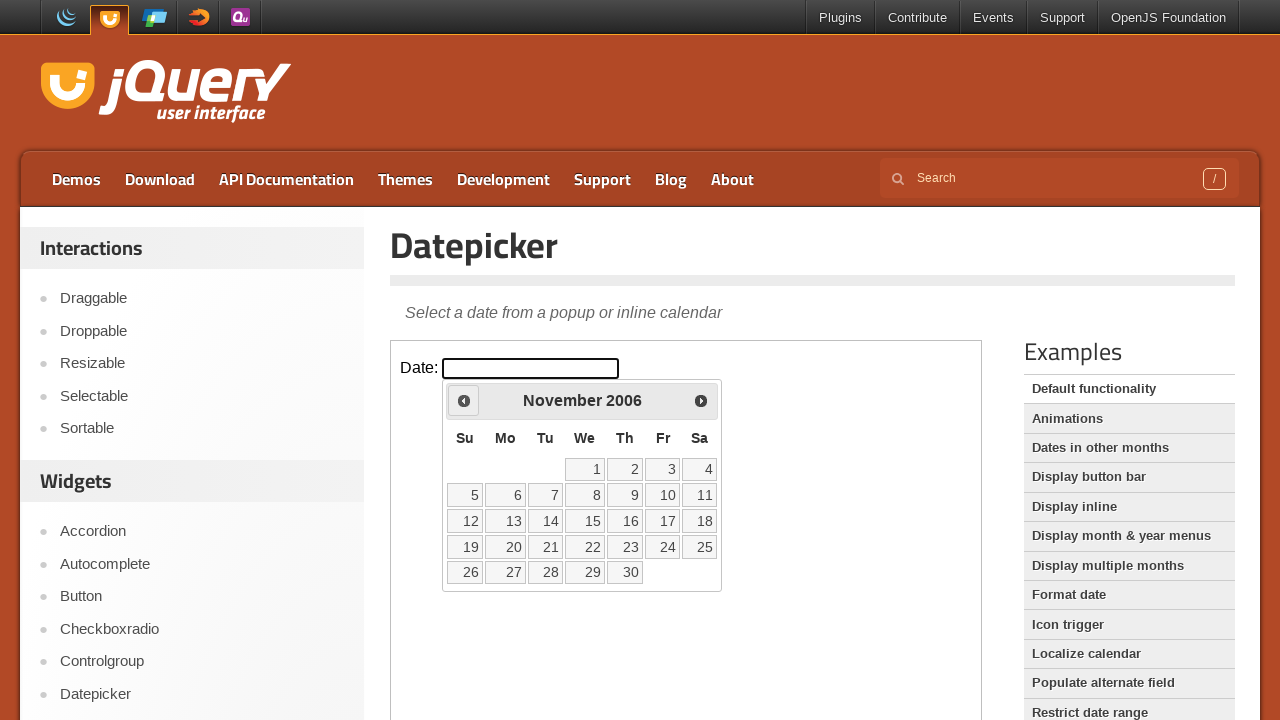

Clicked Previous button to navigate from November 2006 at (464, 400) on iframe.demo-frame >> nth=0 >> internal:control=enter-frame >> xpath=//span[text(
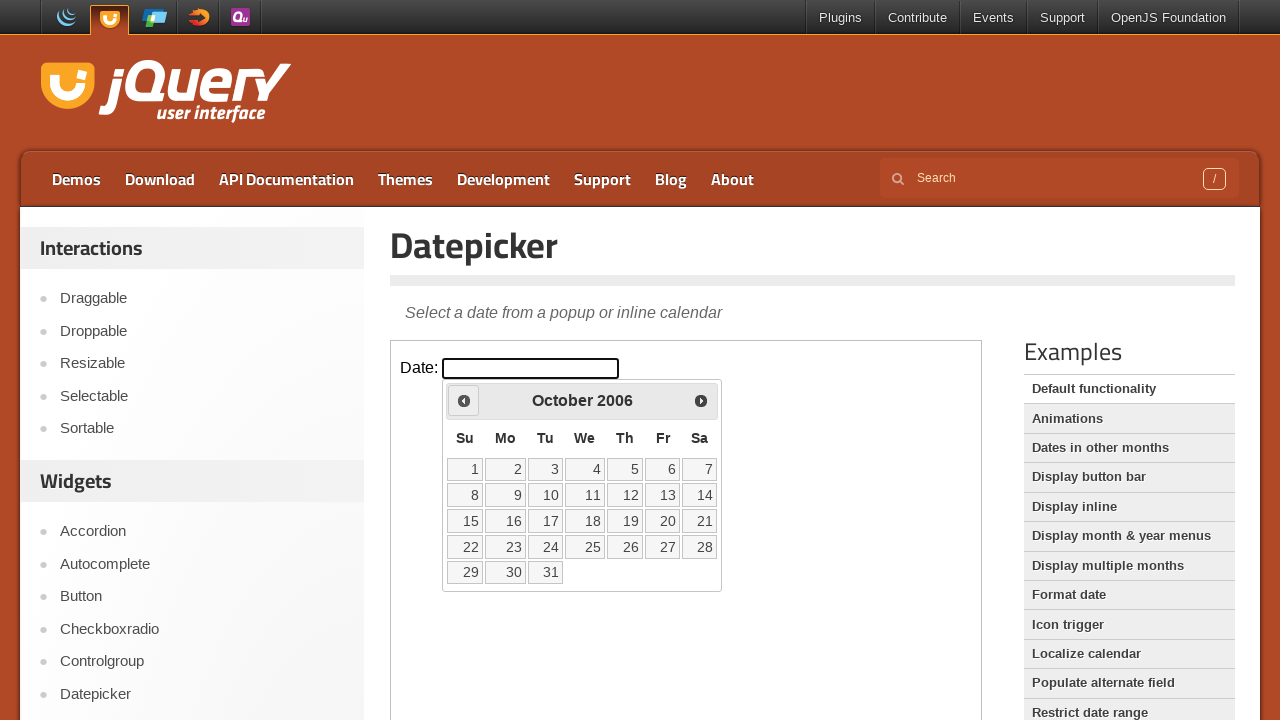

Waited for calendar to update after navigation
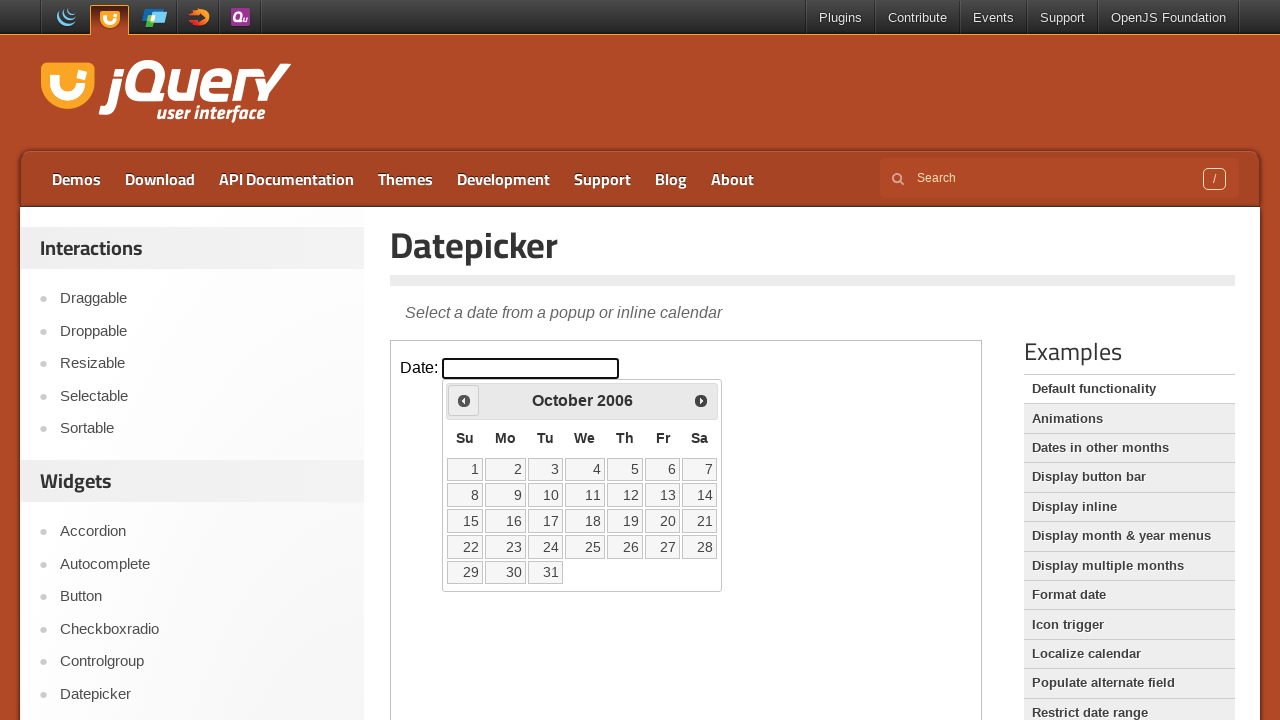

Retrieved current calendar date: October 2006
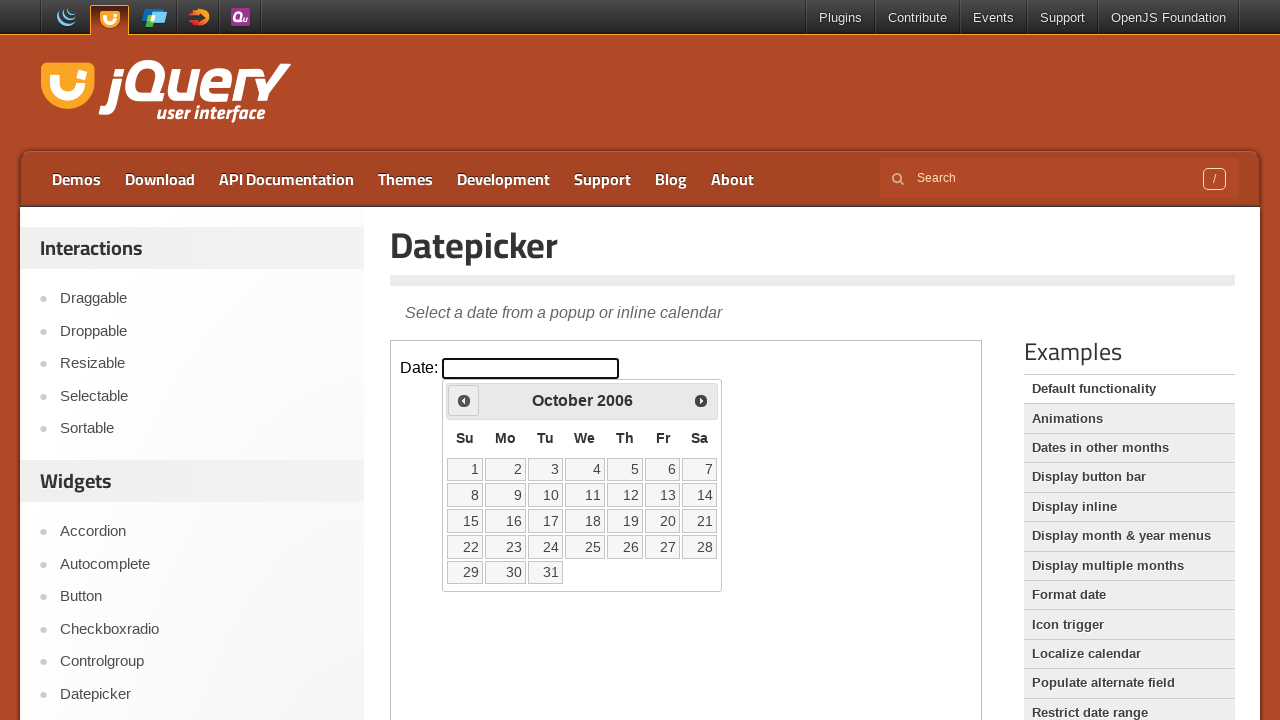

Clicked Previous button to navigate from October 2006 at (464, 400) on iframe.demo-frame >> nth=0 >> internal:control=enter-frame >> xpath=//span[text(
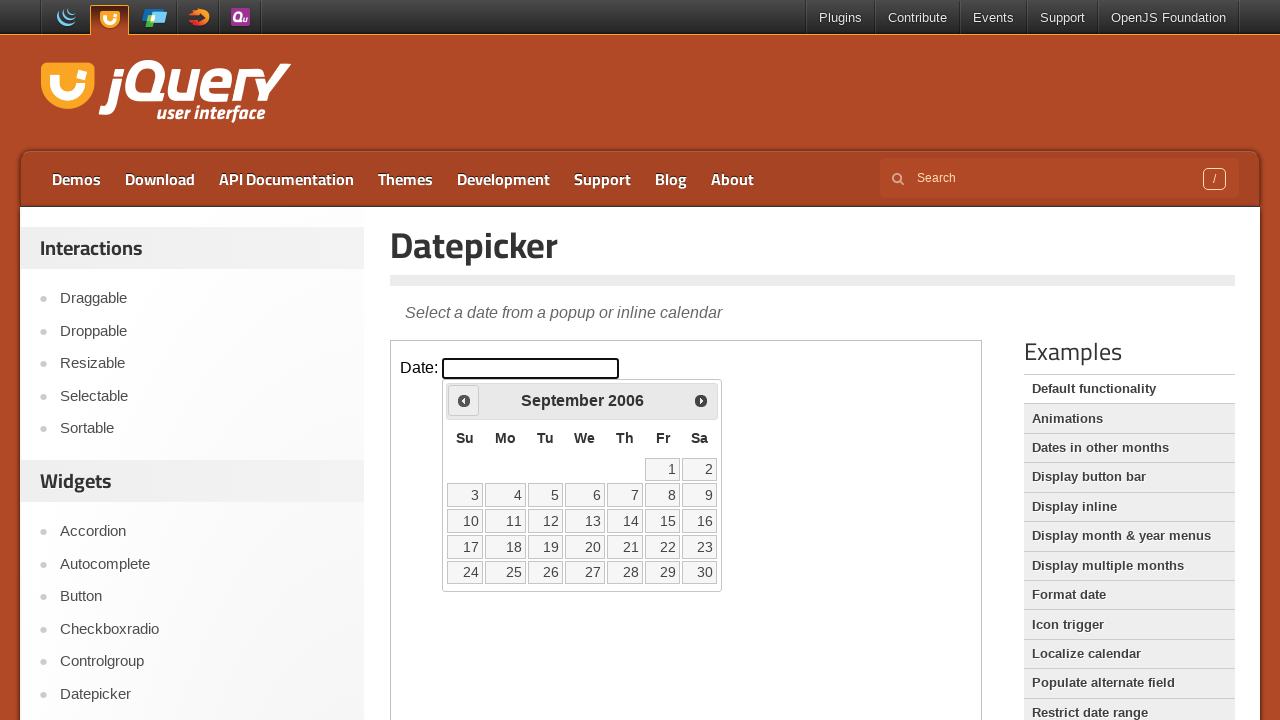

Waited for calendar to update after navigation
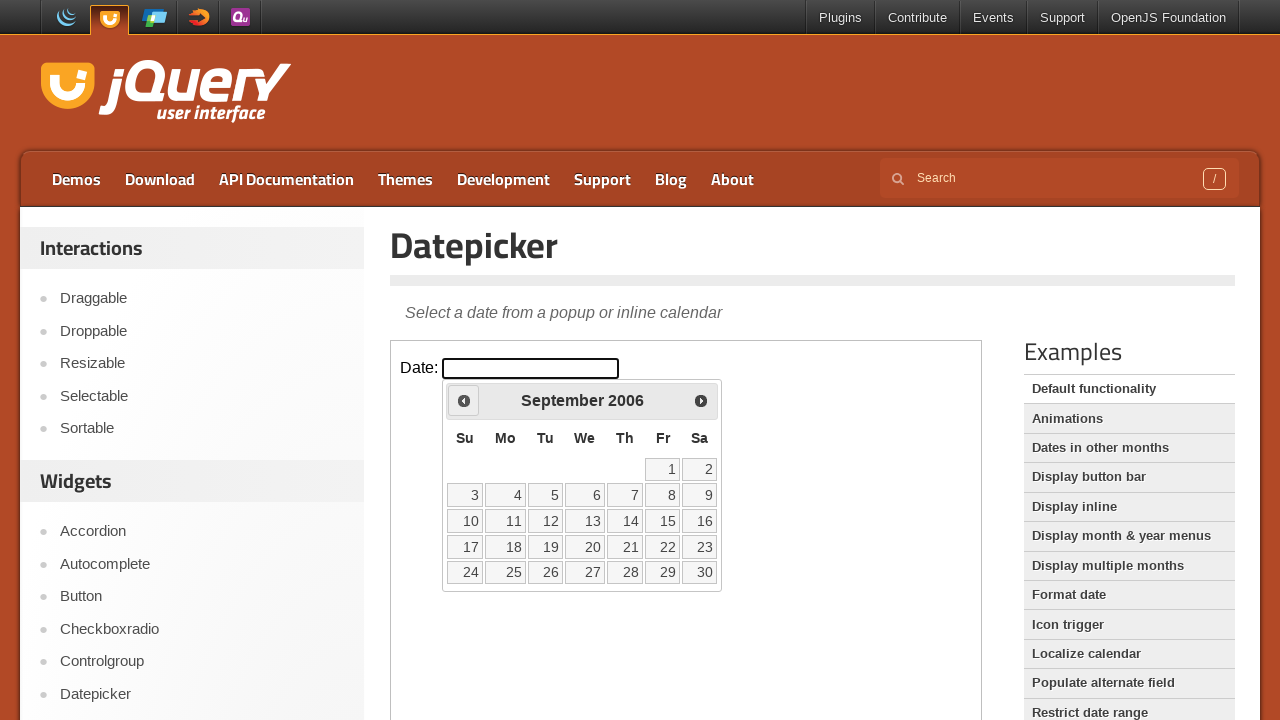

Retrieved current calendar date: September 2006
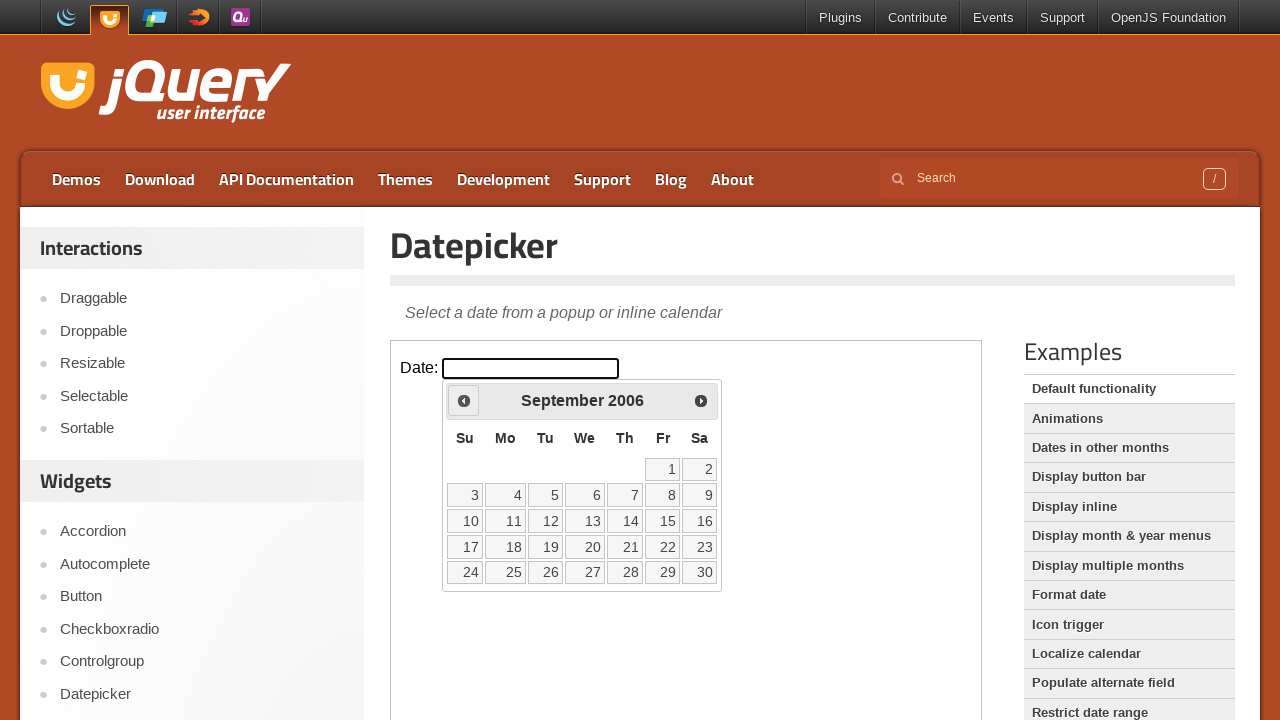

Clicked Previous button to navigate from September 2006 at (464, 400) on iframe.demo-frame >> nth=0 >> internal:control=enter-frame >> xpath=//span[text(
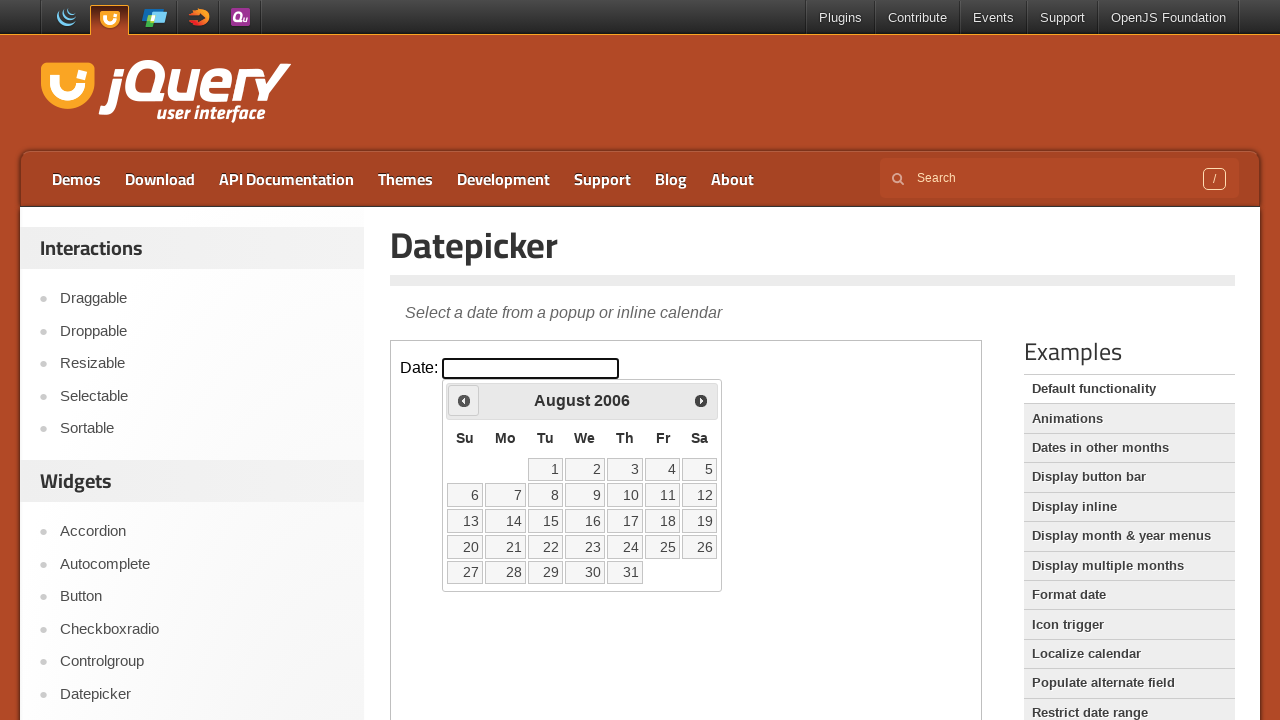

Waited for calendar to update after navigation
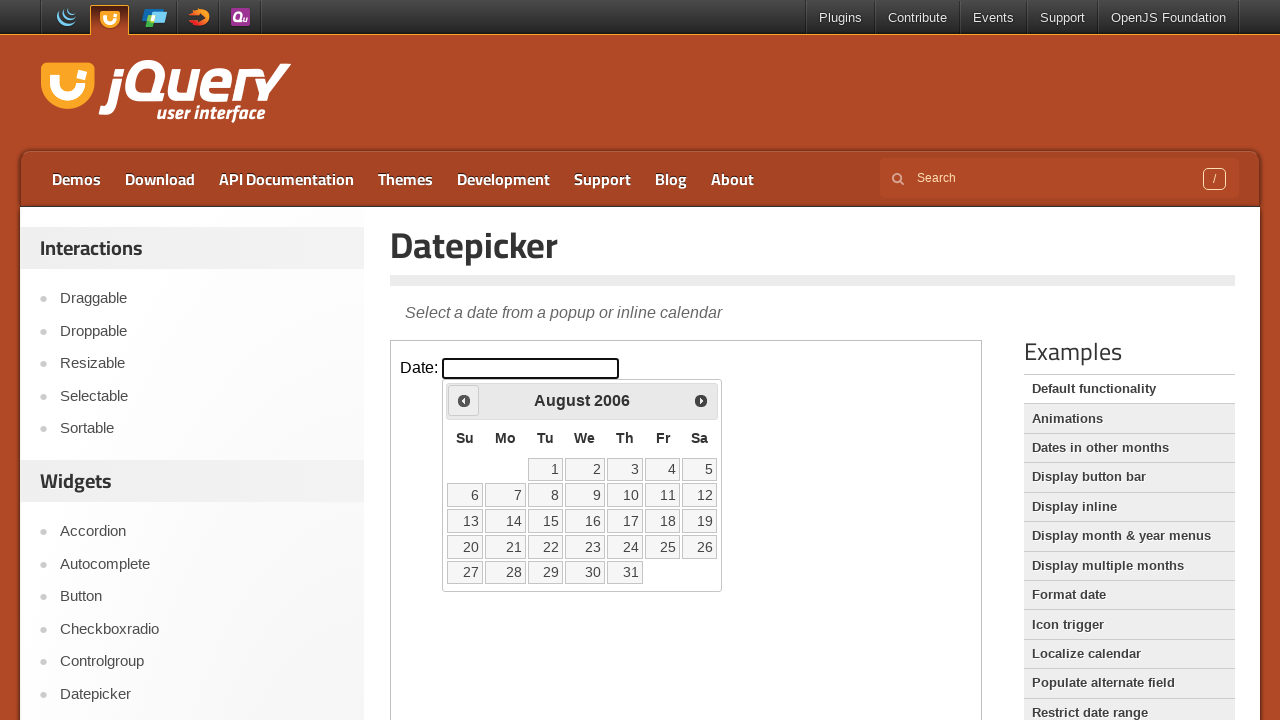

Retrieved current calendar date: August 2006
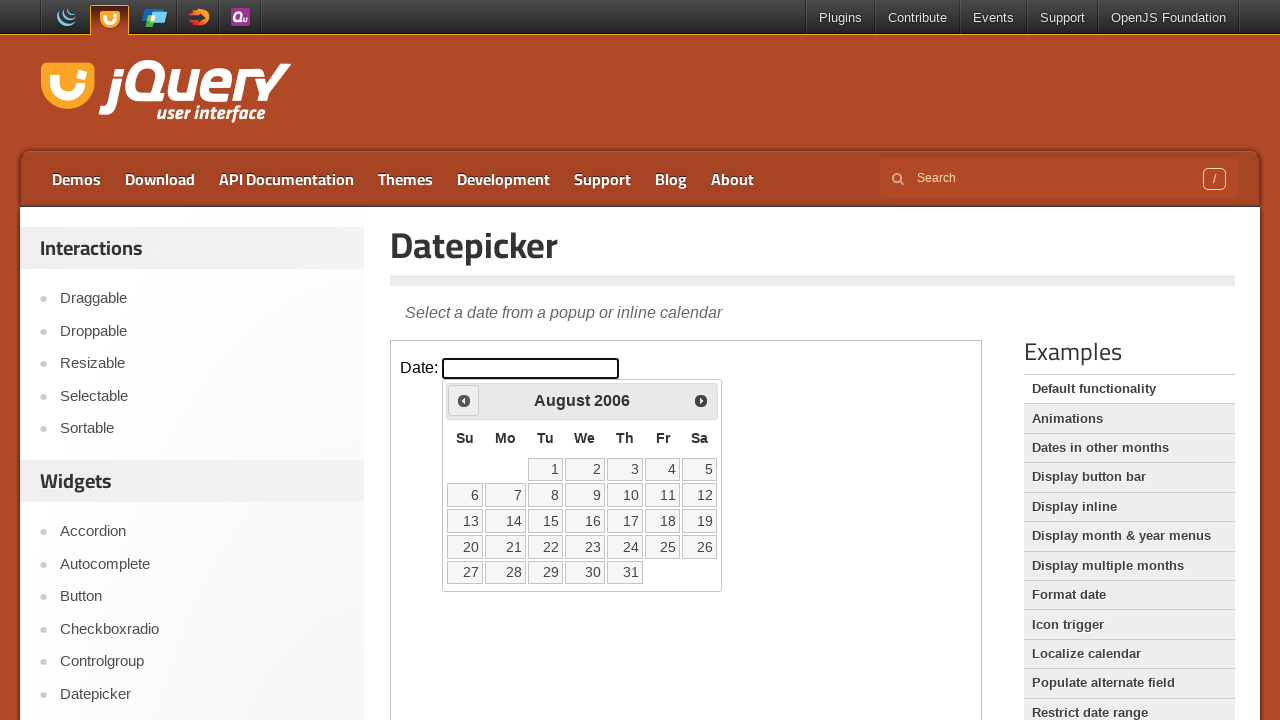

Clicked Previous button to navigate from August 2006 at (464, 400) on iframe.demo-frame >> nth=0 >> internal:control=enter-frame >> xpath=//span[text(
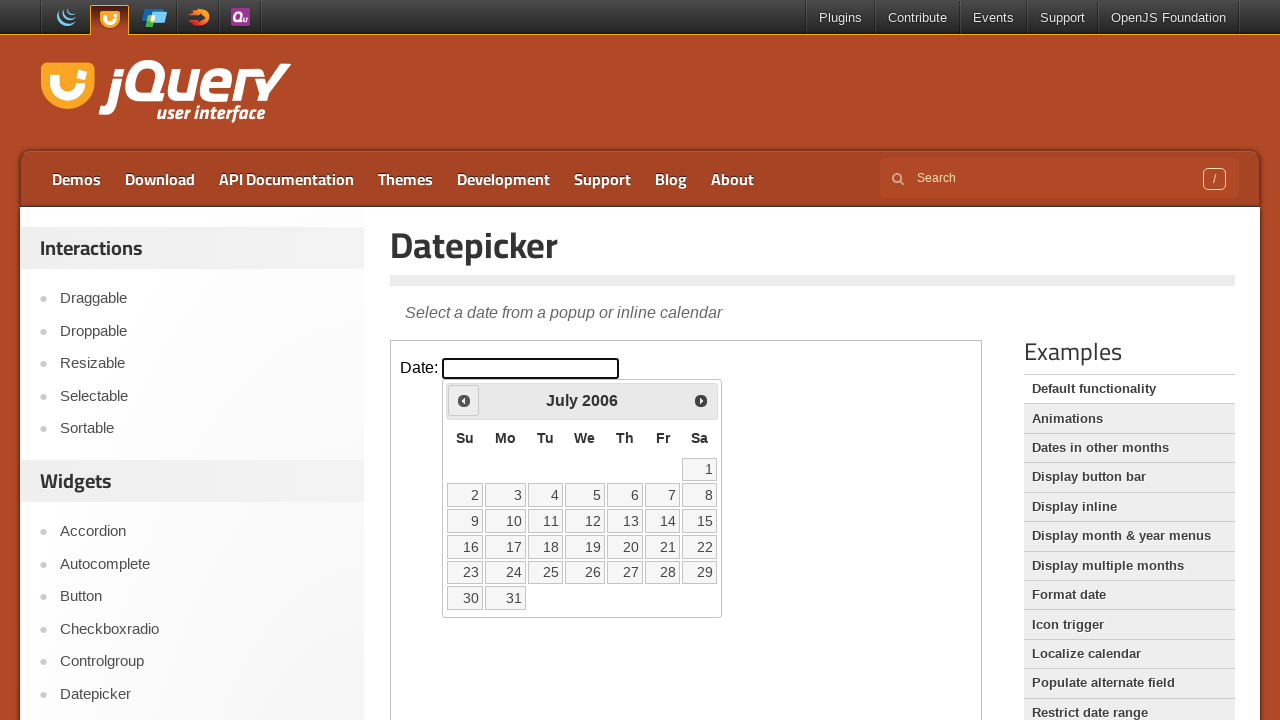

Waited for calendar to update after navigation
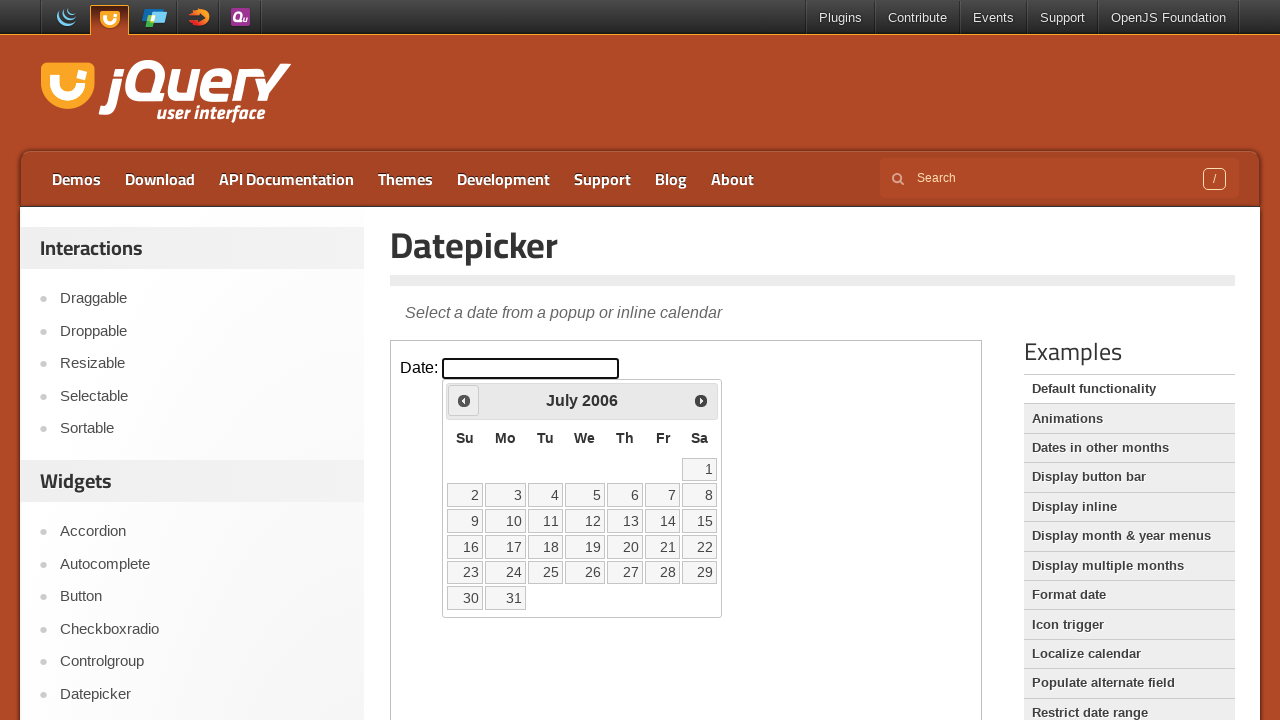

Retrieved current calendar date: July 2006
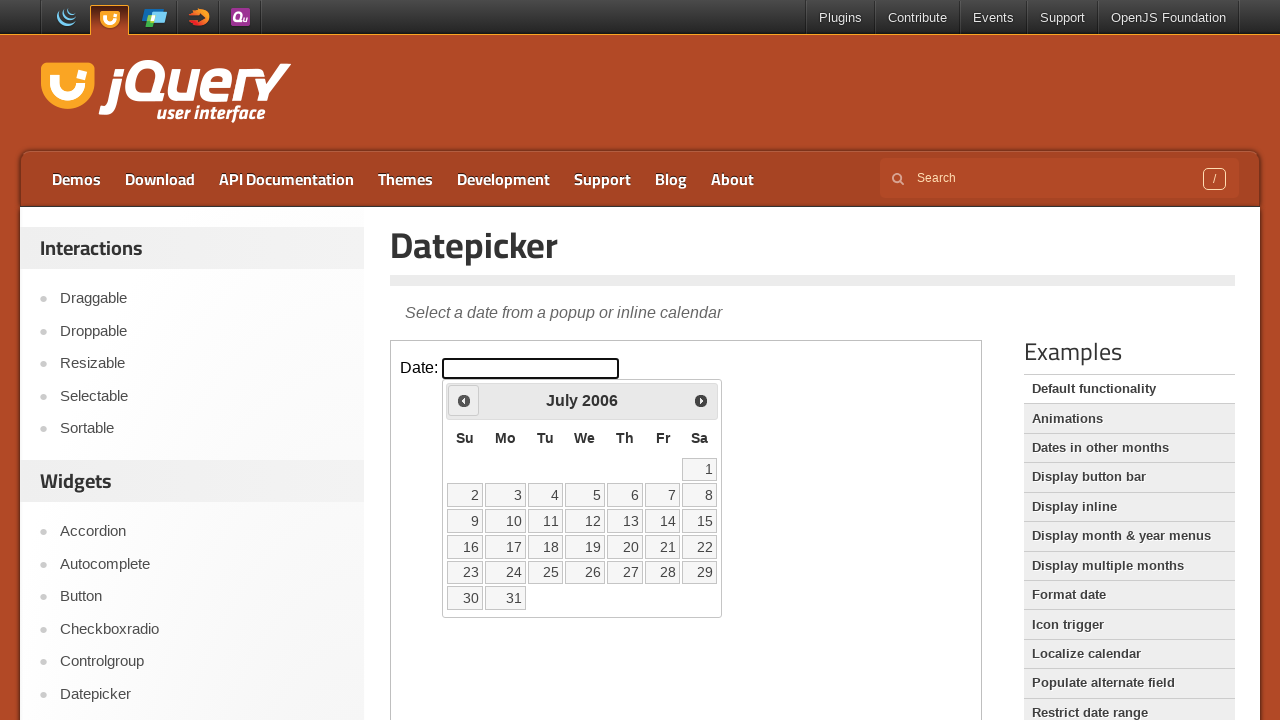

Clicked Previous button to navigate from July 2006 at (464, 400) on iframe.demo-frame >> nth=0 >> internal:control=enter-frame >> xpath=//span[text(
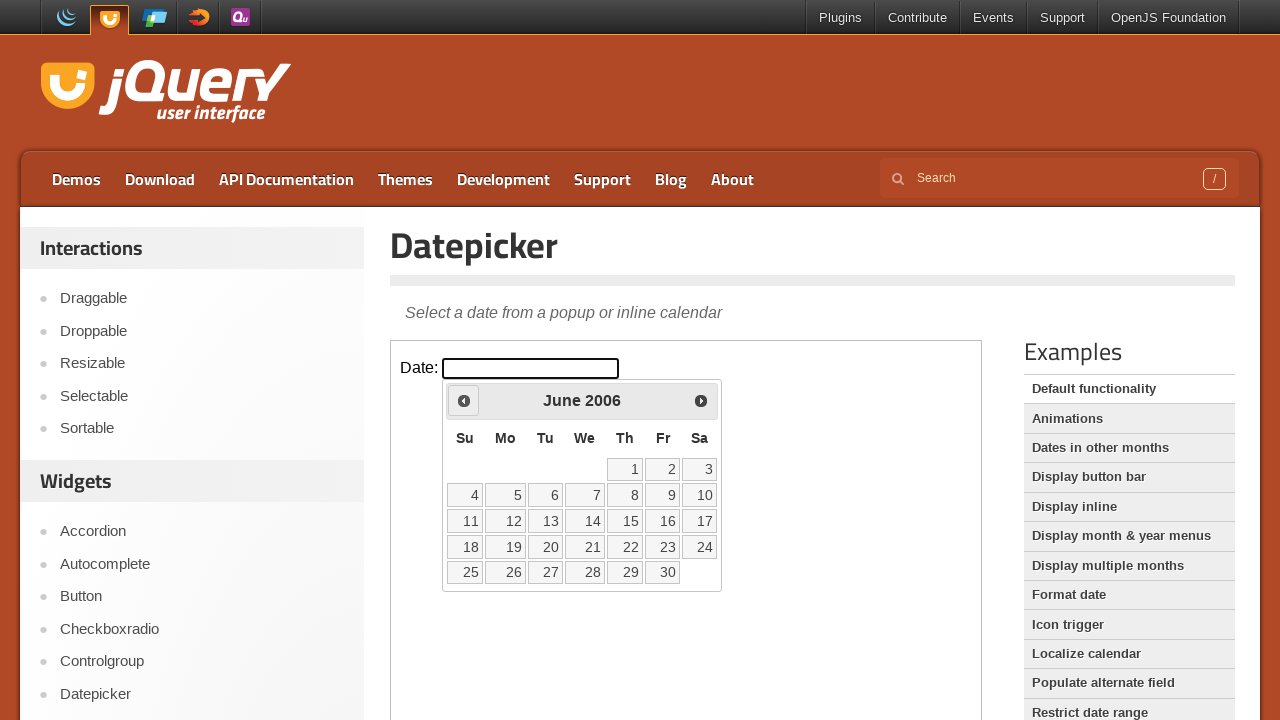

Waited for calendar to update after navigation
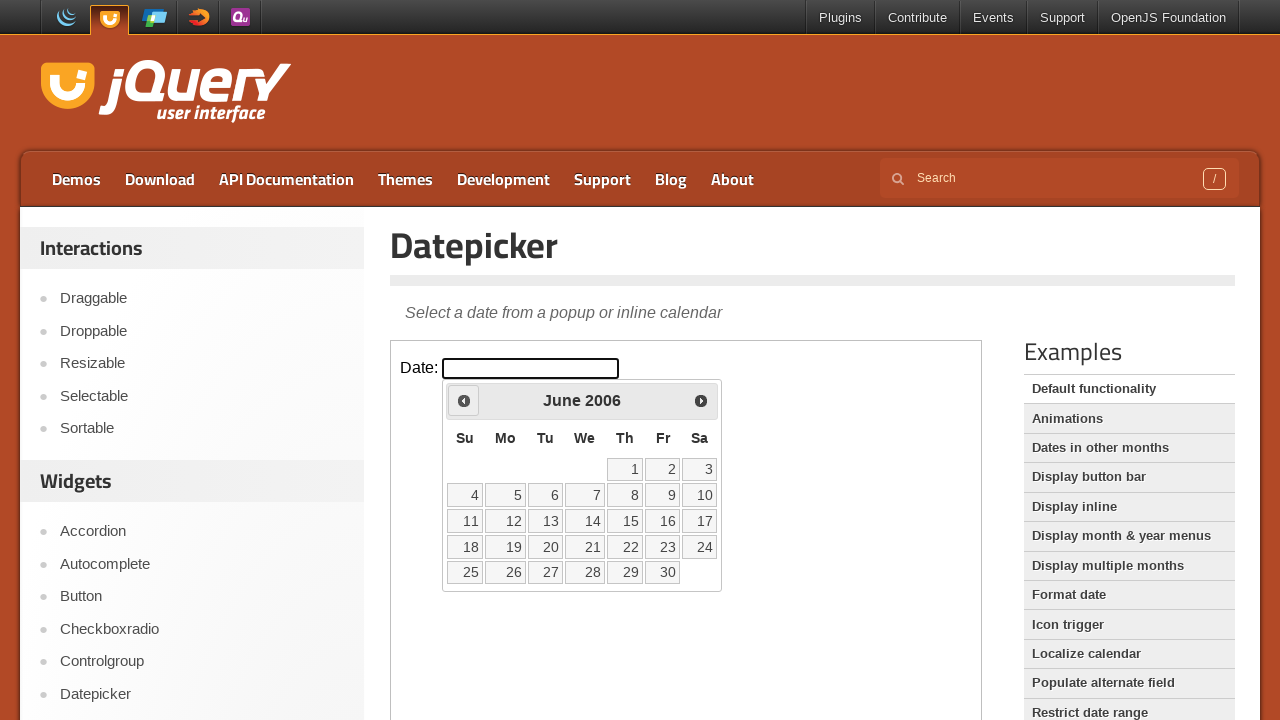

Retrieved current calendar date: June 2006
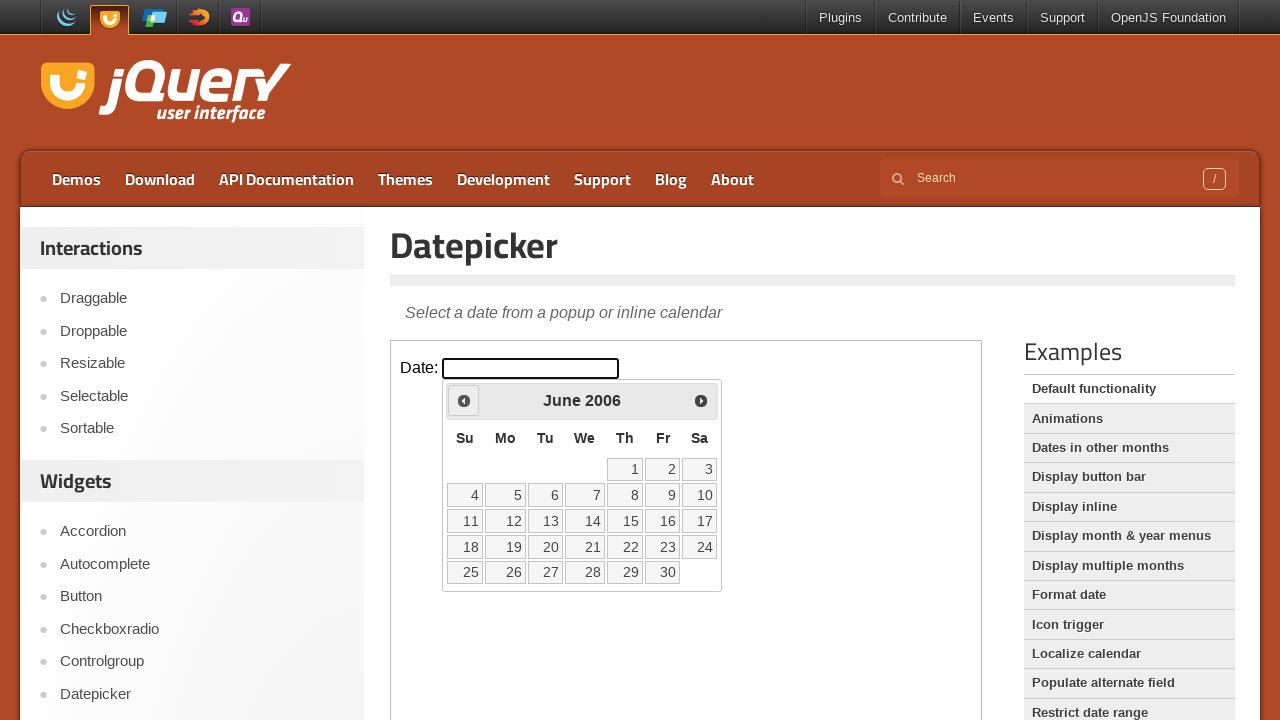

Clicked Previous button to navigate from June 2006 at (464, 400) on iframe.demo-frame >> nth=0 >> internal:control=enter-frame >> xpath=//span[text(
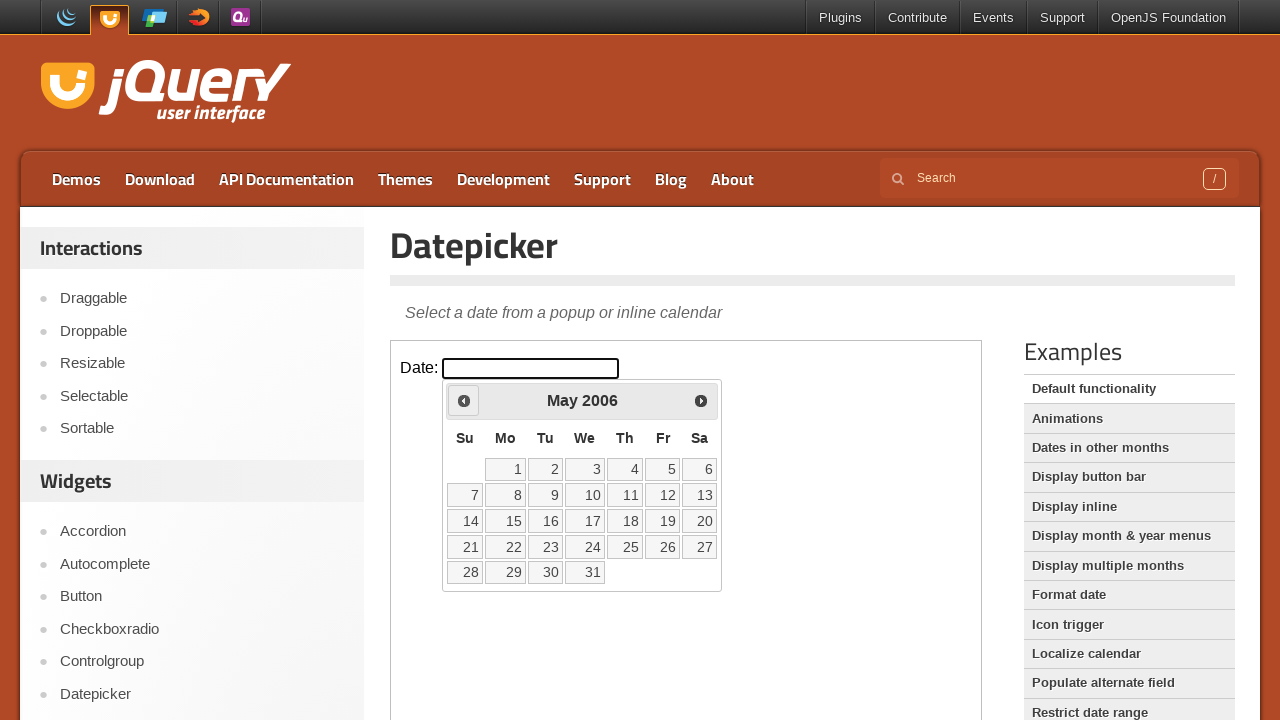

Waited for calendar to update after navigation
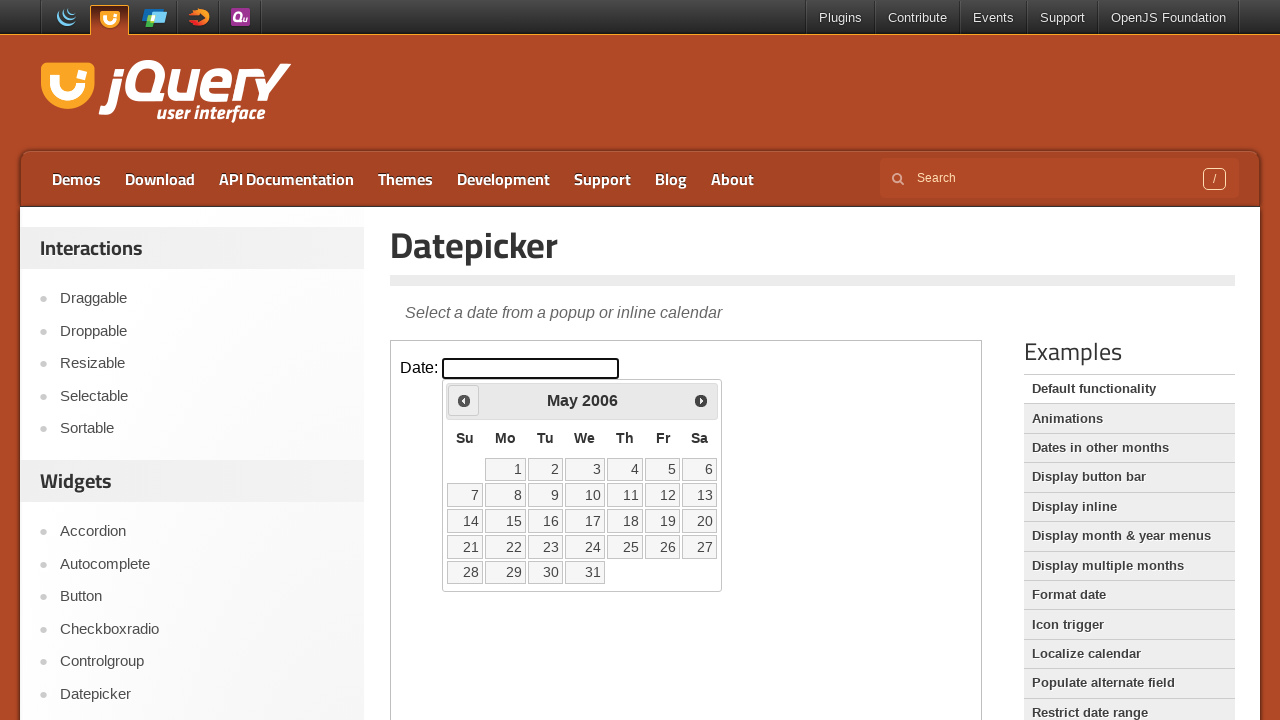

Retrieved current calendar date: May 2006
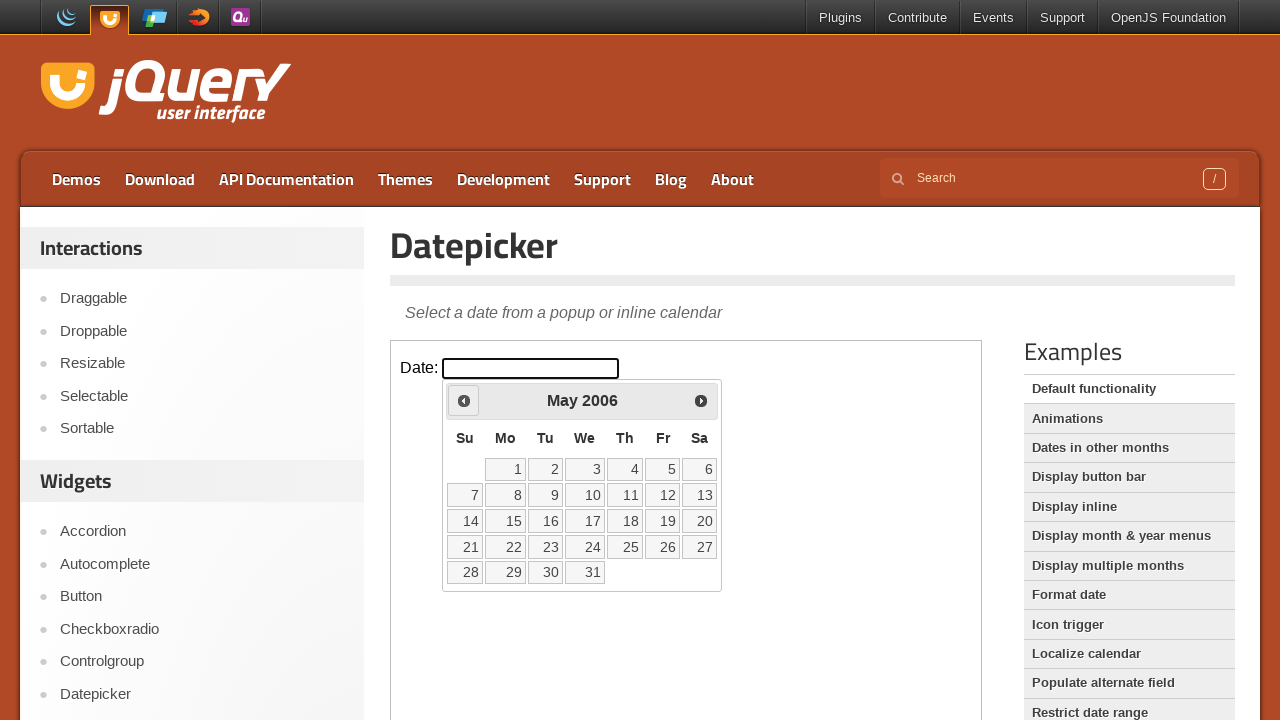

Clicked Previous button to navigate from May 2006 at (464, 400) on iframe.demo-frame >> nth=0 >> internal:control=enter-frame >> xpath=//span[text(
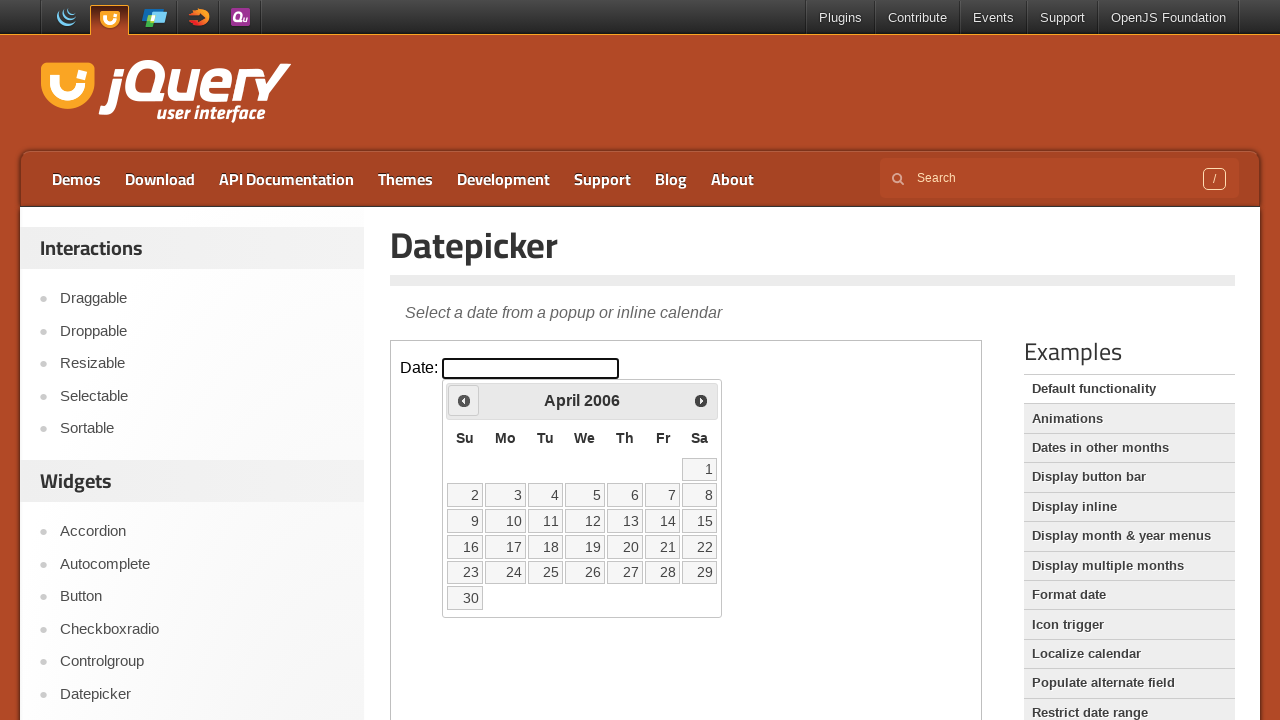

Waited for calendar to update after navigation
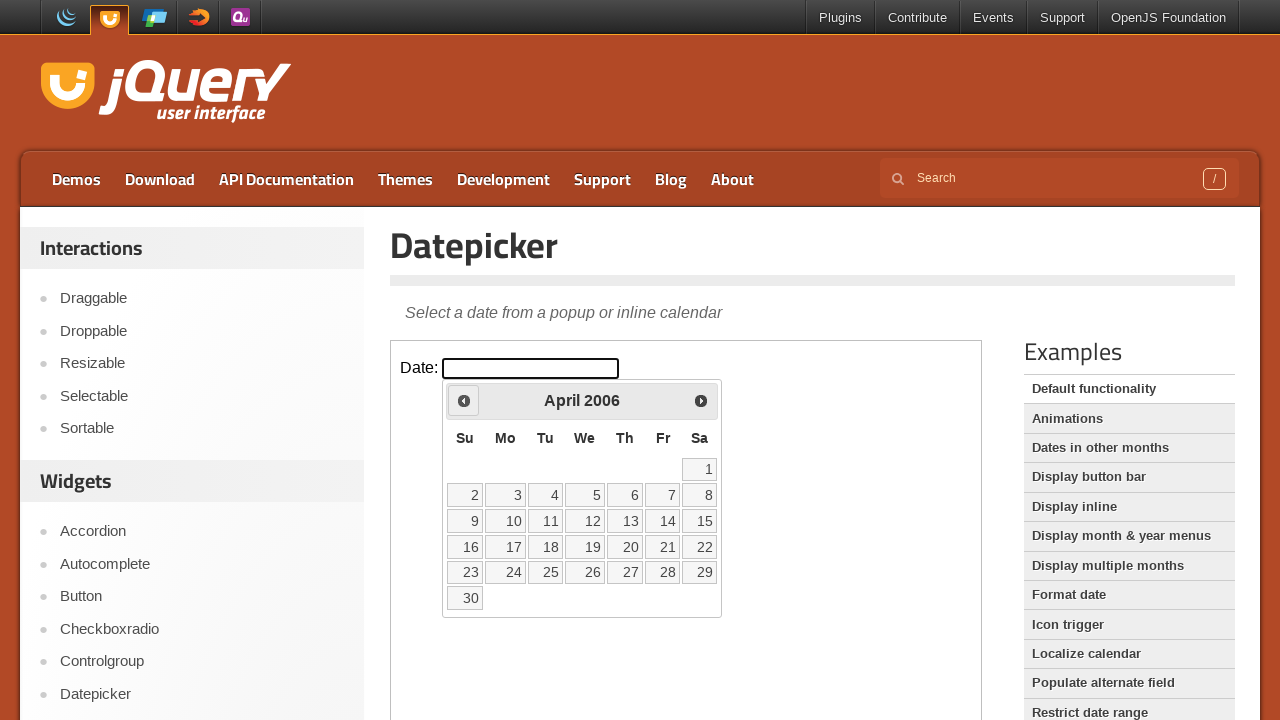

Retrieved current calendar date: April 2006
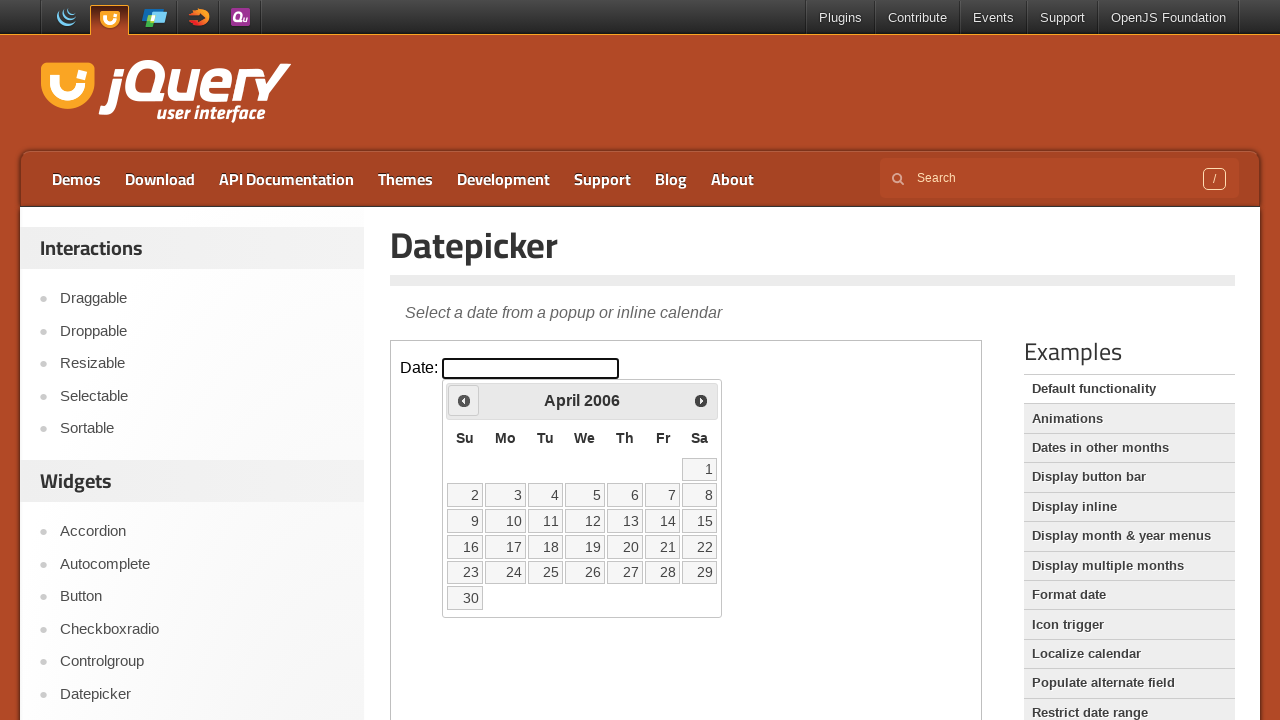

Clicked Previous button to navigate from April 2006 at (464, 400) on iframe.demo-frame >> nth=0 >> internal:control=enter-frame >> xpath=//span[text(
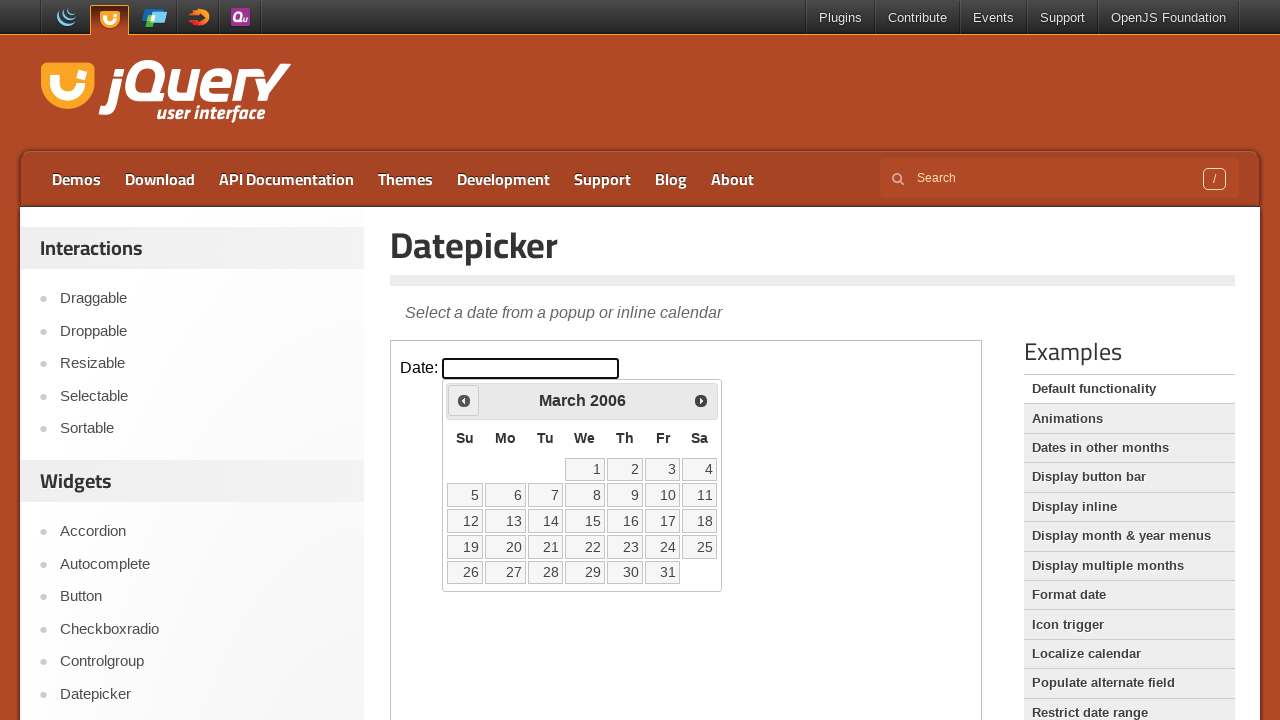

Waited for calendar to update after navigation
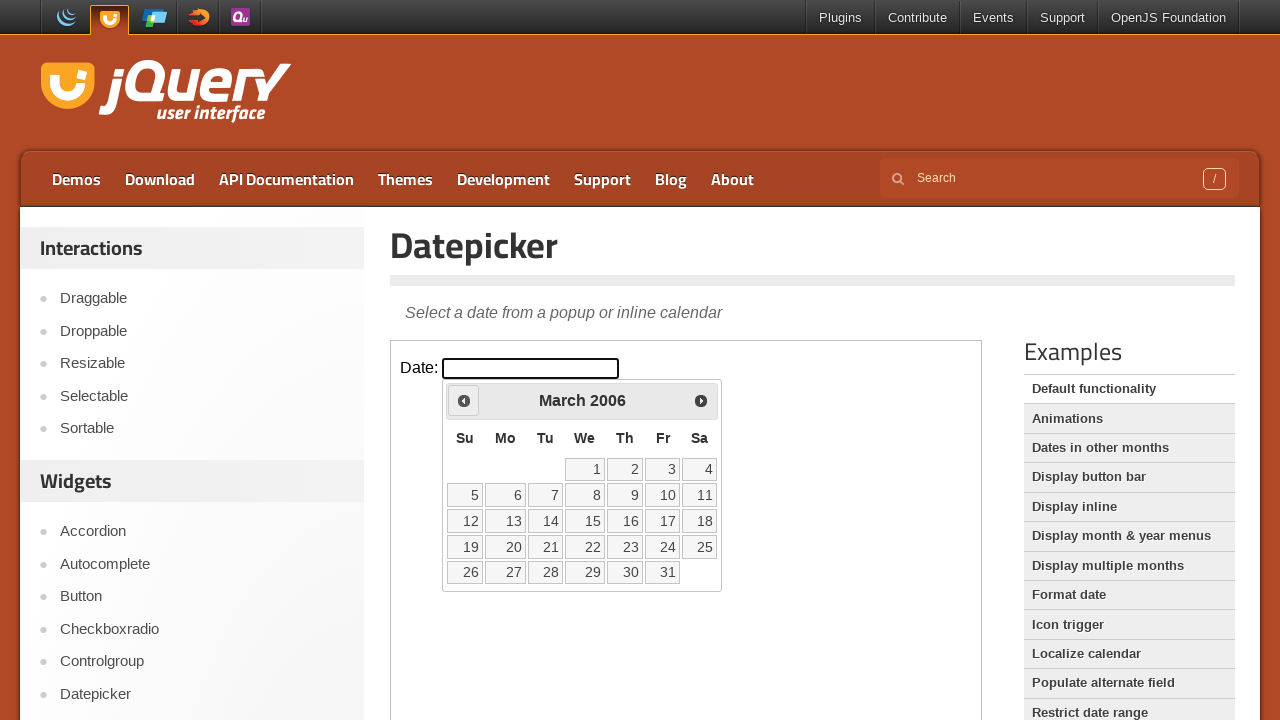

Retrieved current calendar date: March 2006
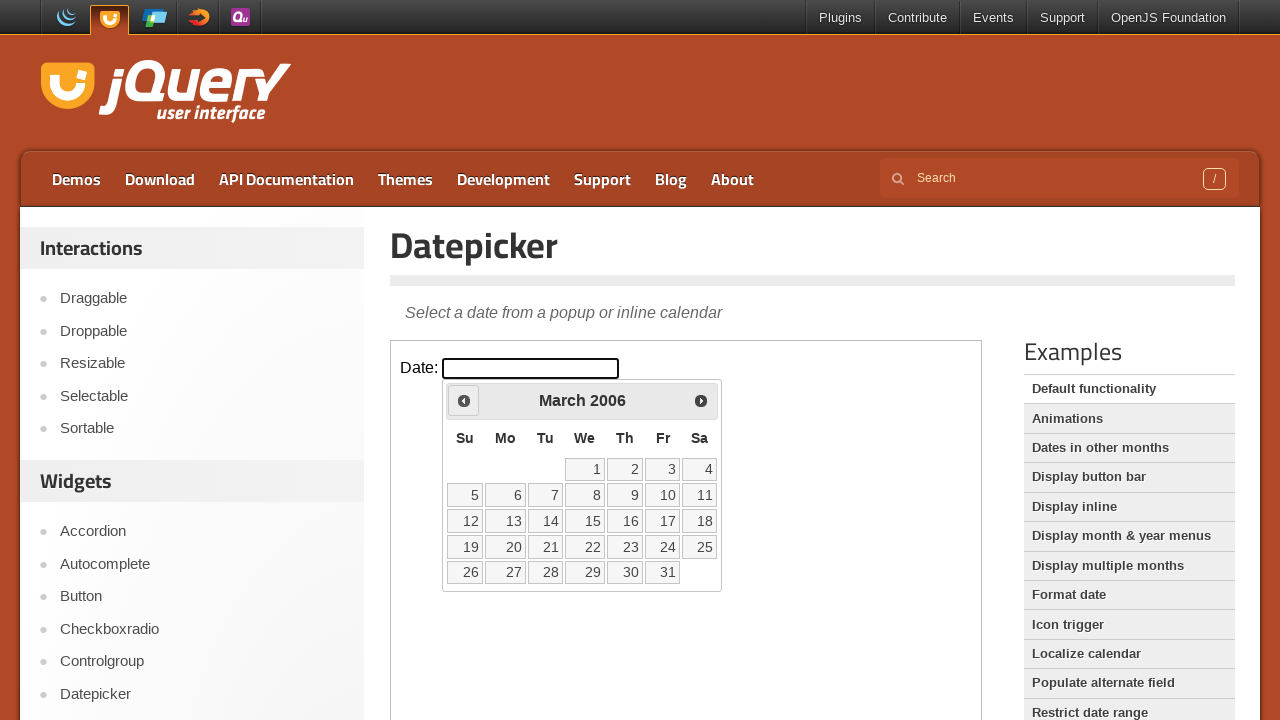

Clicked Previous button to navigate from March 2006 at (464, 400) on iframe.demo-frame >> nth=0 >> internal:control=enter-frame >> xpath=//span[text(
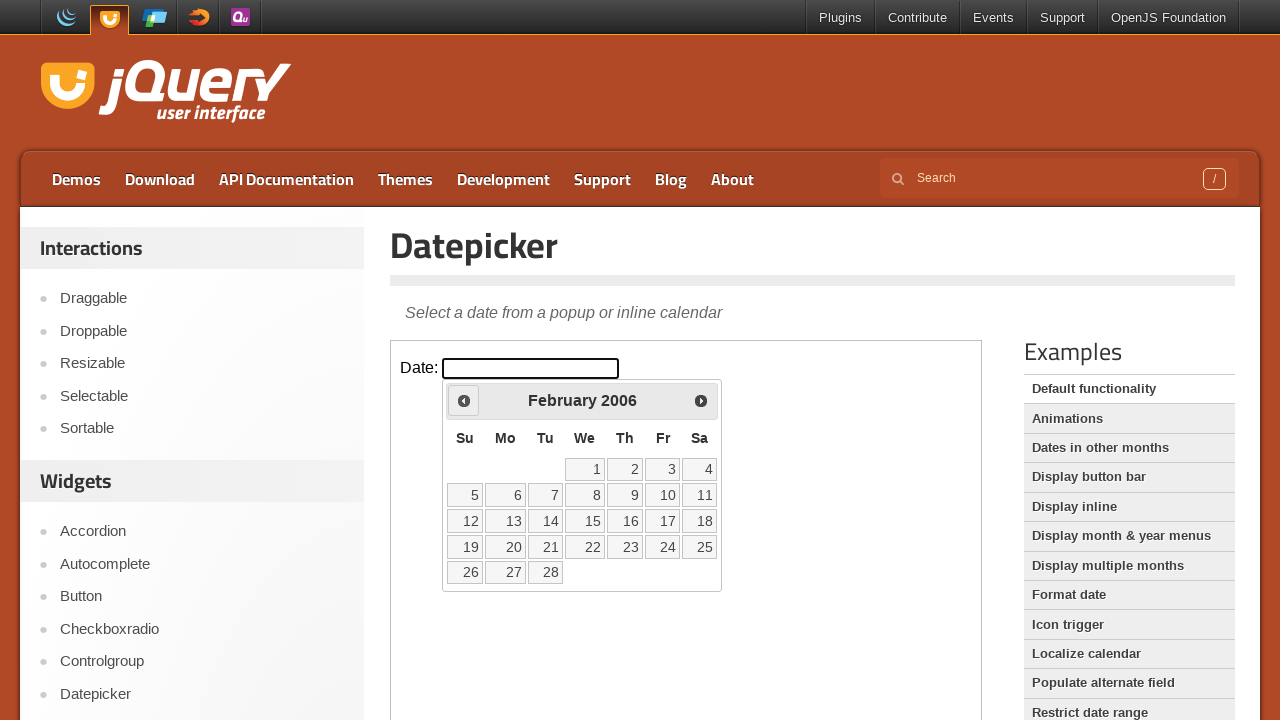

Waited for calendar to update after navigation
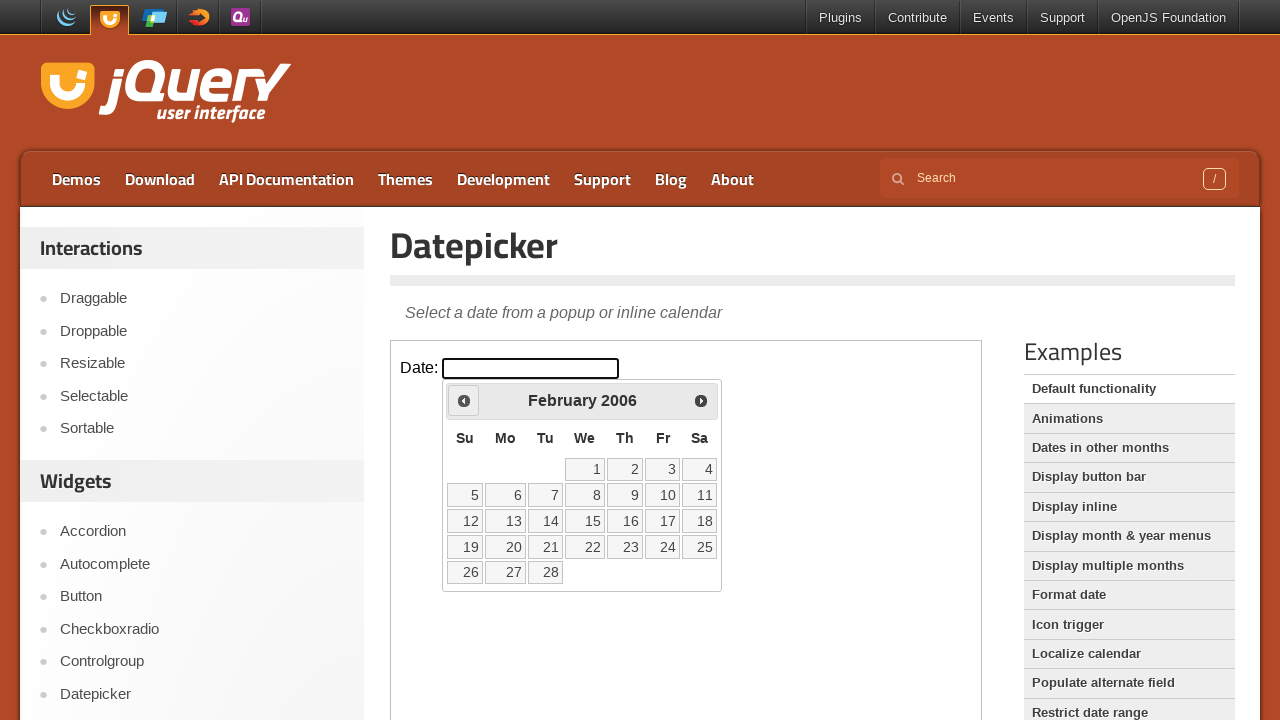

Retrieved current calendar date: February 2006
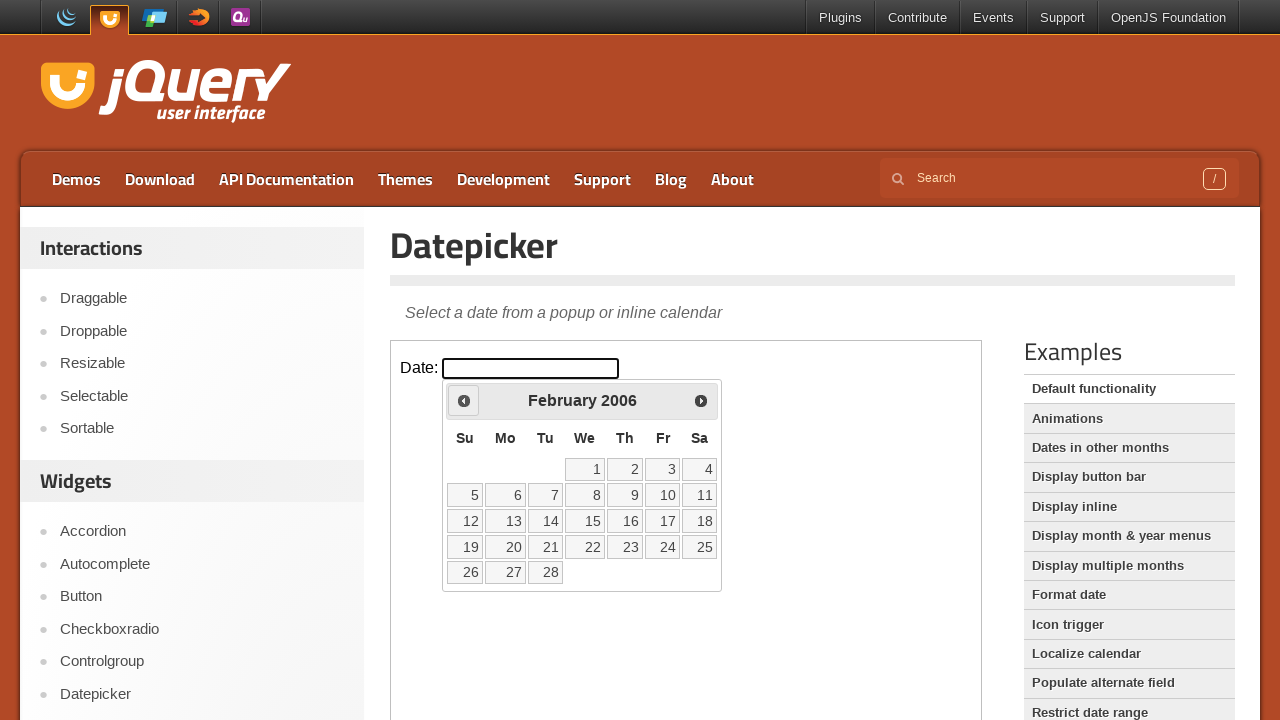

Clicked Previous button to navigate from February 2006 at (464, 400) on iframe.demo-frame >> nth=0 >> internal:control=enter-frame >> xpath=//span[text(
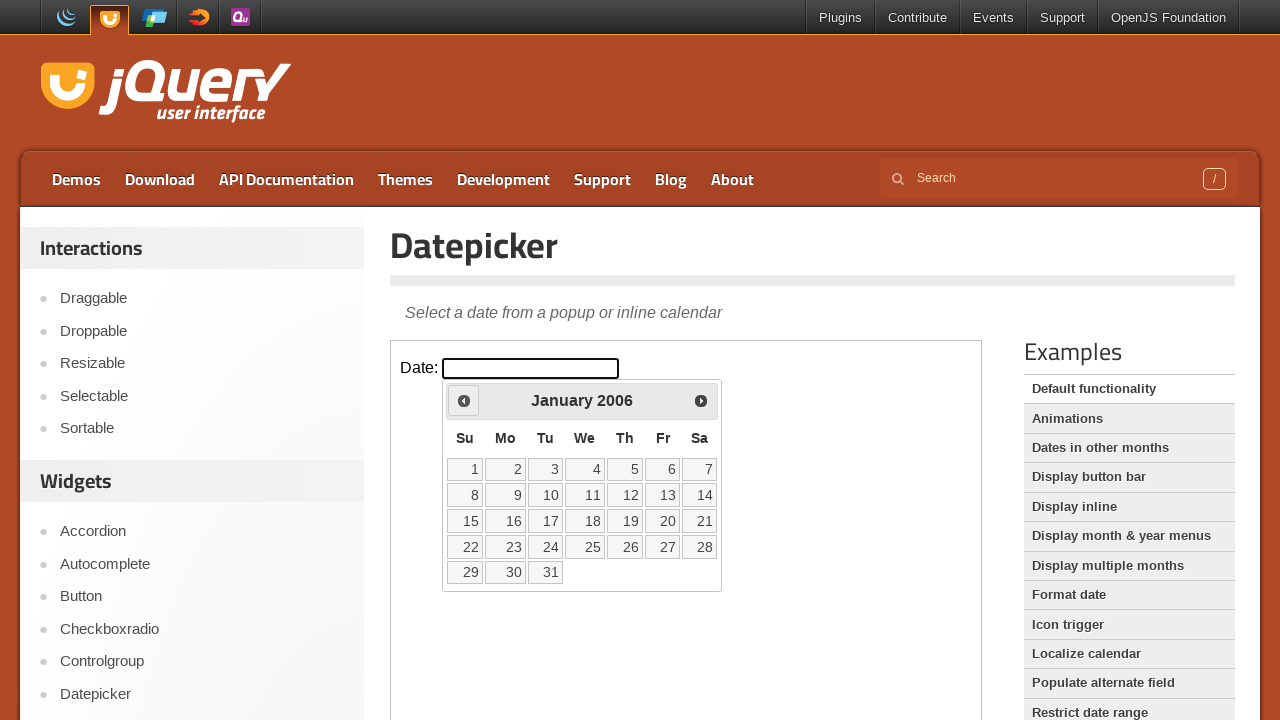

Waited for calendar to update after navigation
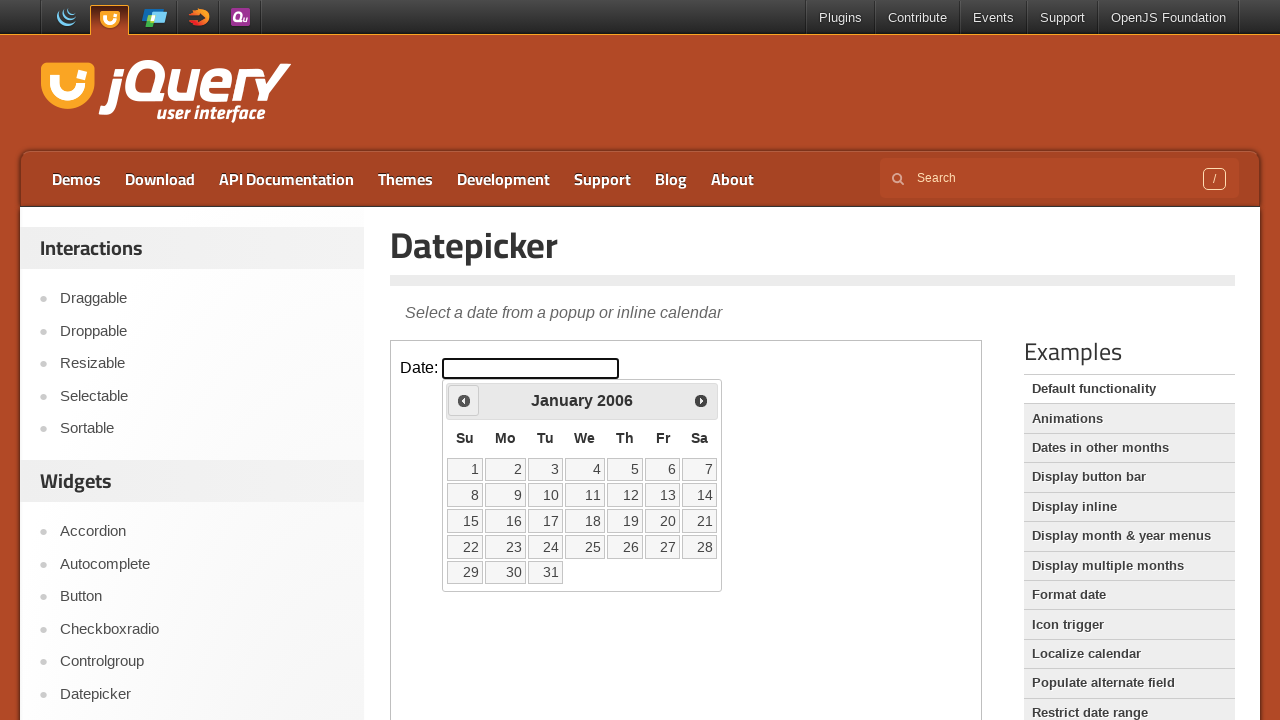

Retrieved current calendar date: January 2006
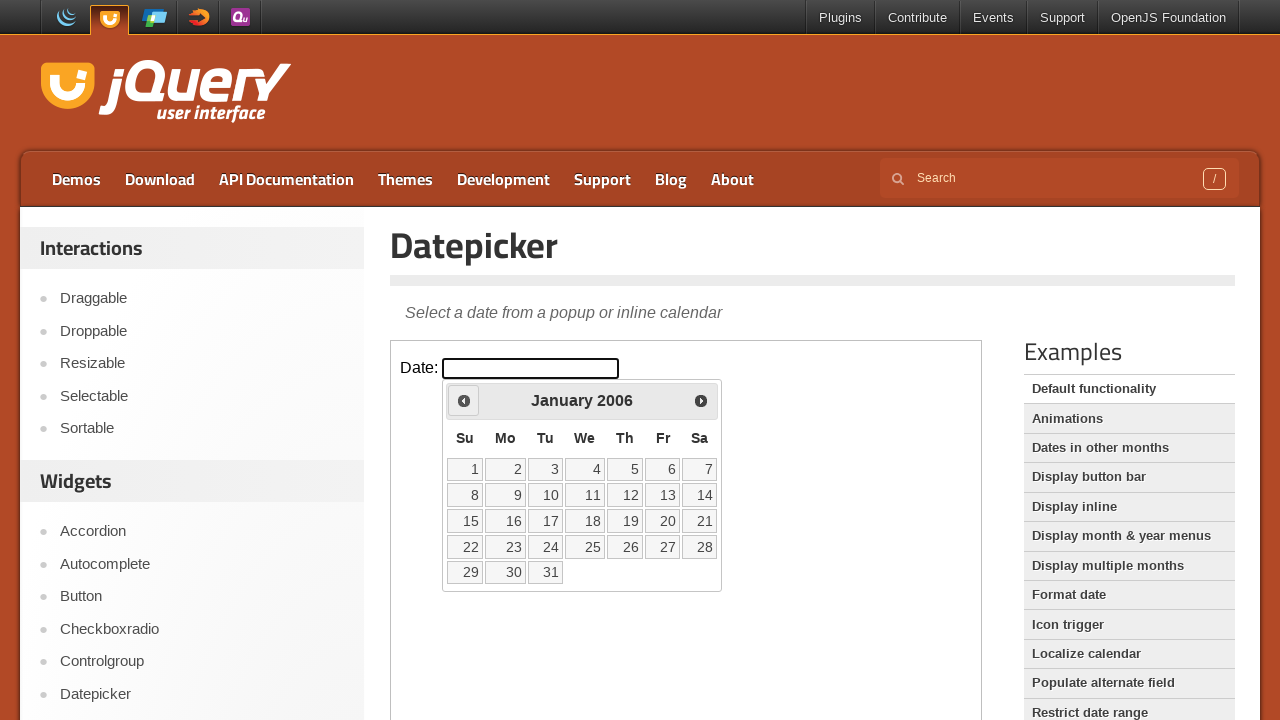

Clicked Previous button to navigate from January 2006 at (464, 400) on iframe.demo-frame >> nth=0 >> internal:control=enter-frame >> xpath=//span[text(
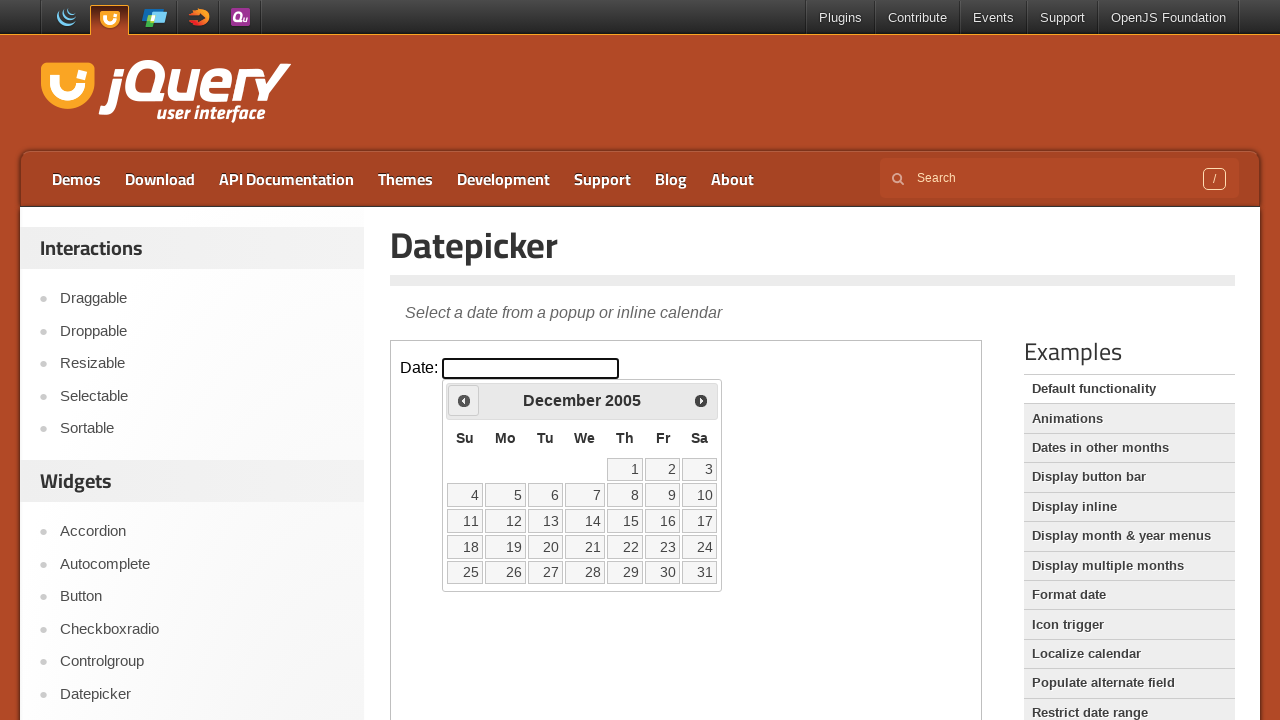

Waited for calendar to update after navigation
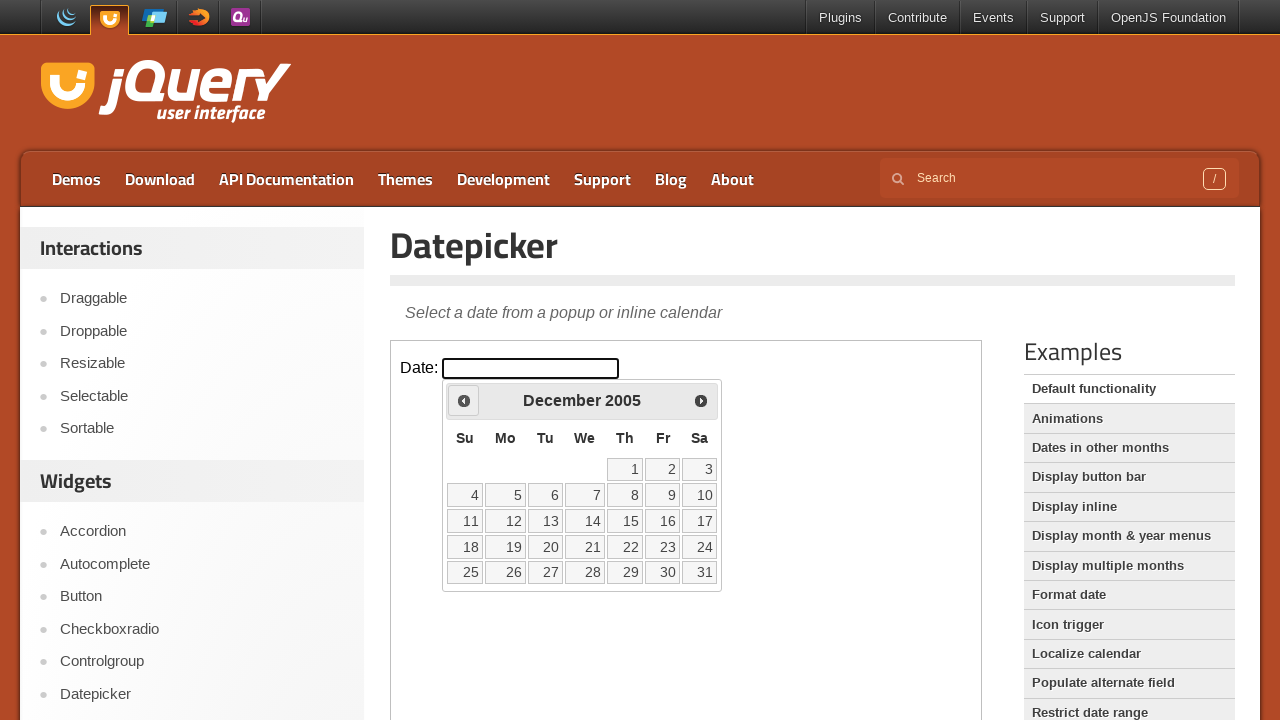

Retrieved current calendar date: December 2005
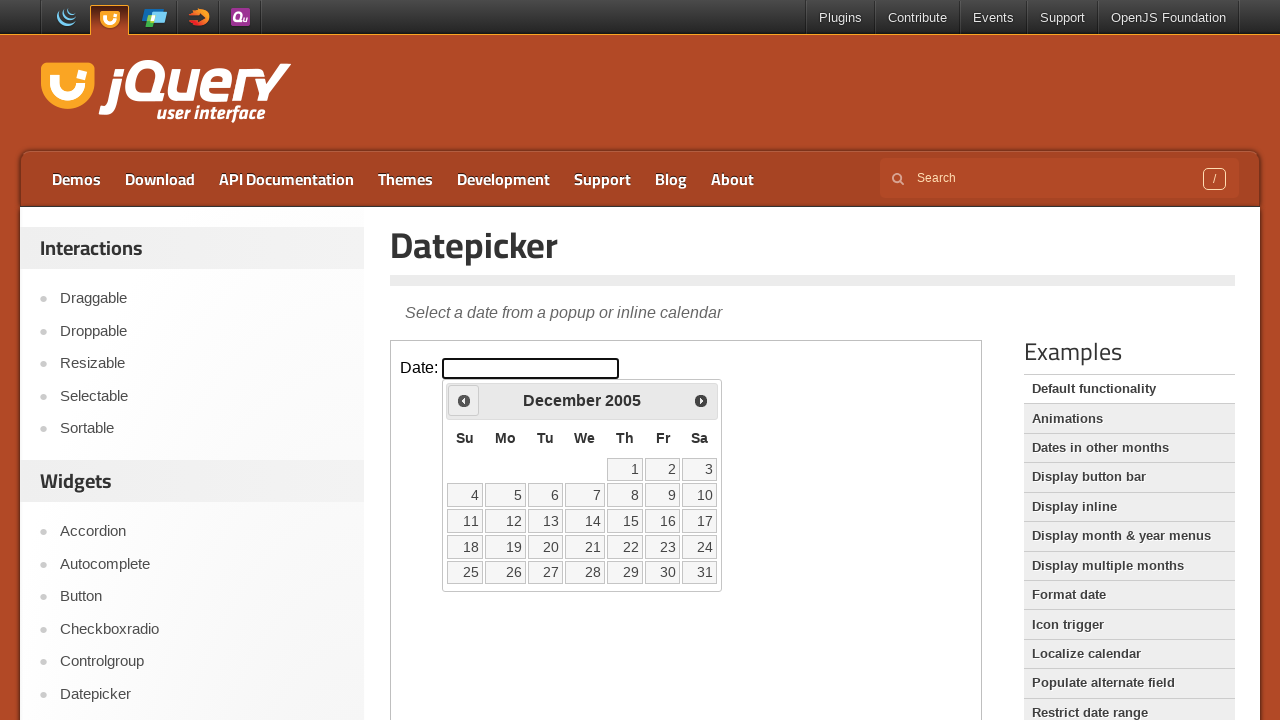

Clicked Previous button to navigate from December 2005 at (464, 400) on iframe.demo-frame >> nth=0 >> internal:control=enter-frame >> xpath=//span[text(
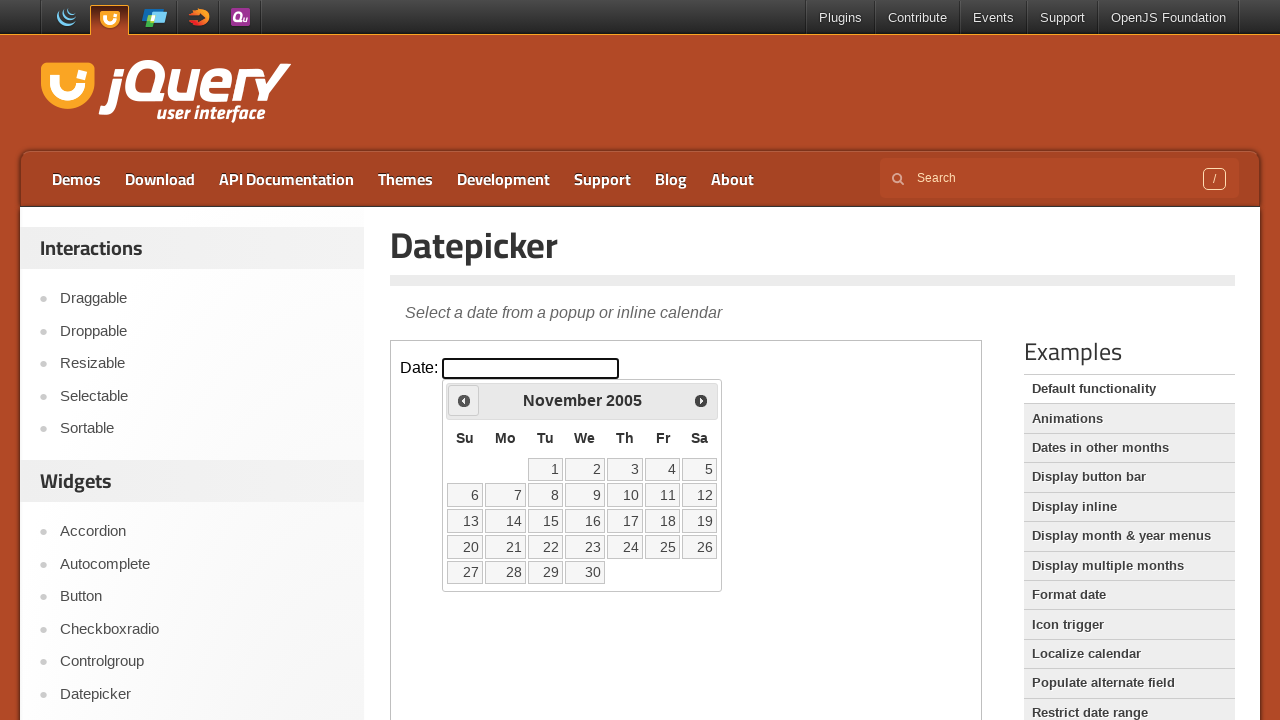

Waited for calendar to update after navigation
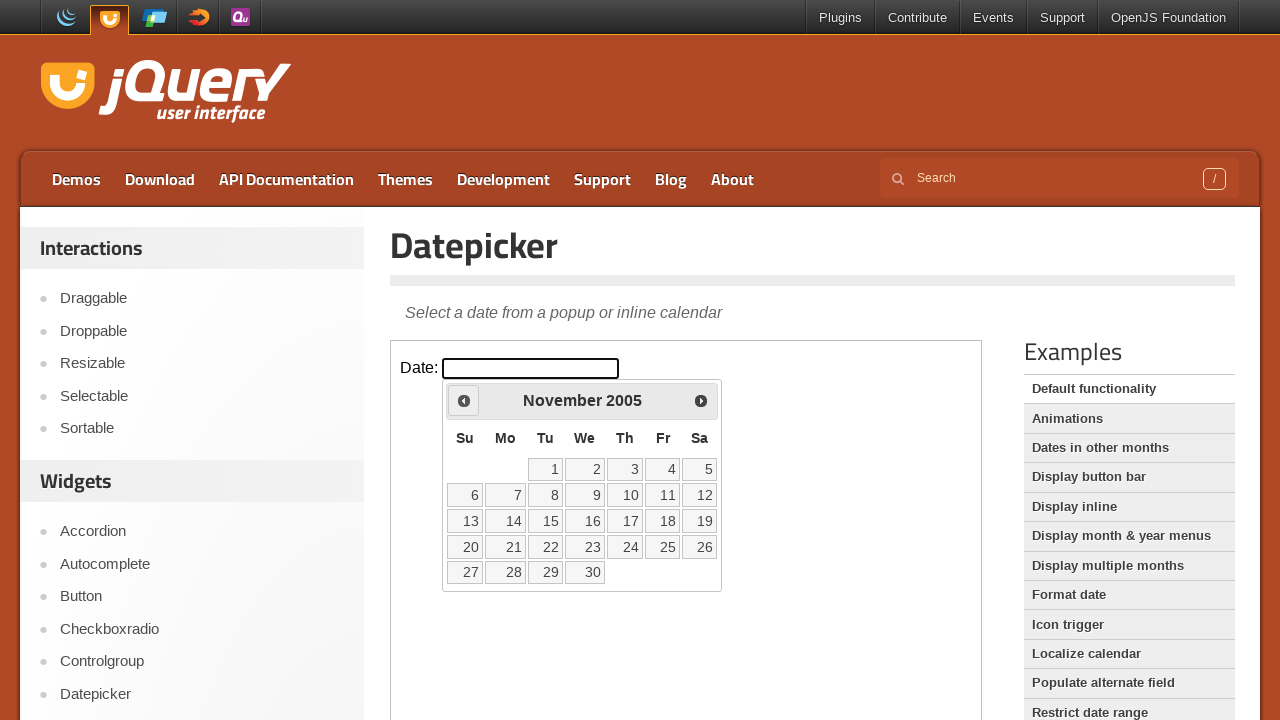

Retrieved current calendar date: November 2005
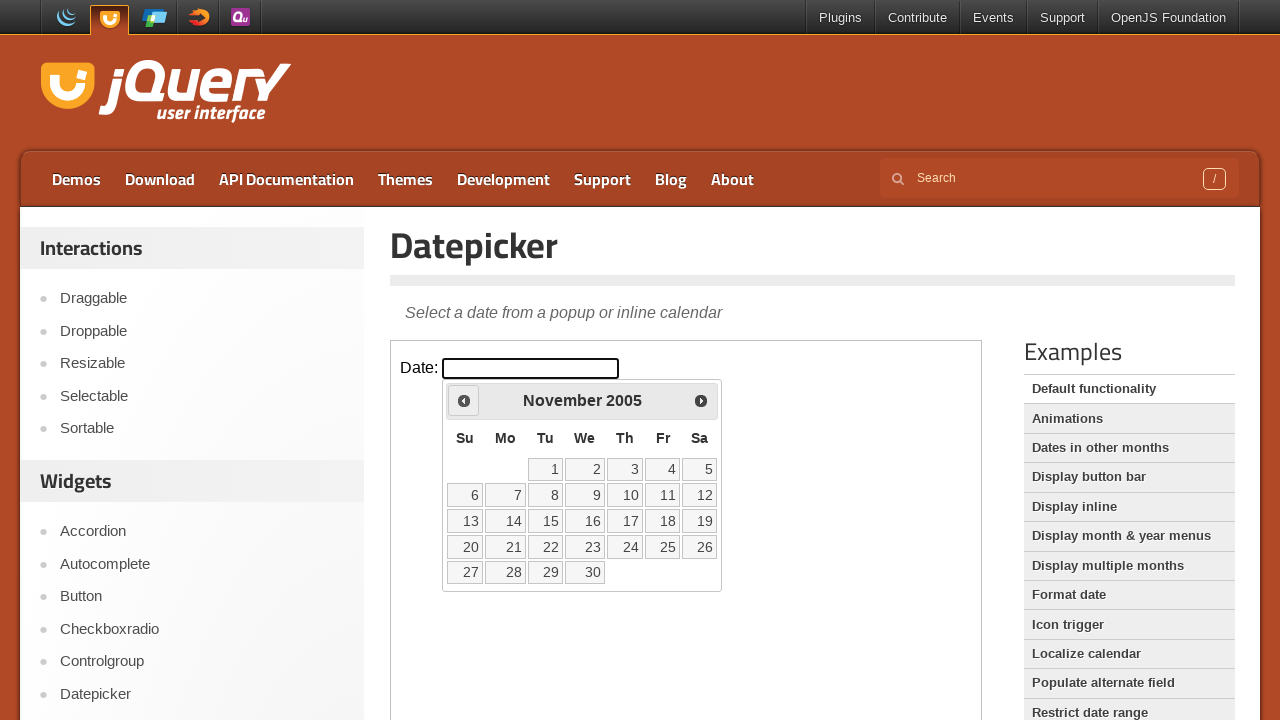

Clicked Previous button to navigate from November 2005 at (464, 400) on iframe.demo-frame >> nth=0 >> internal:control=enter-frame >> xpath=//span[text(
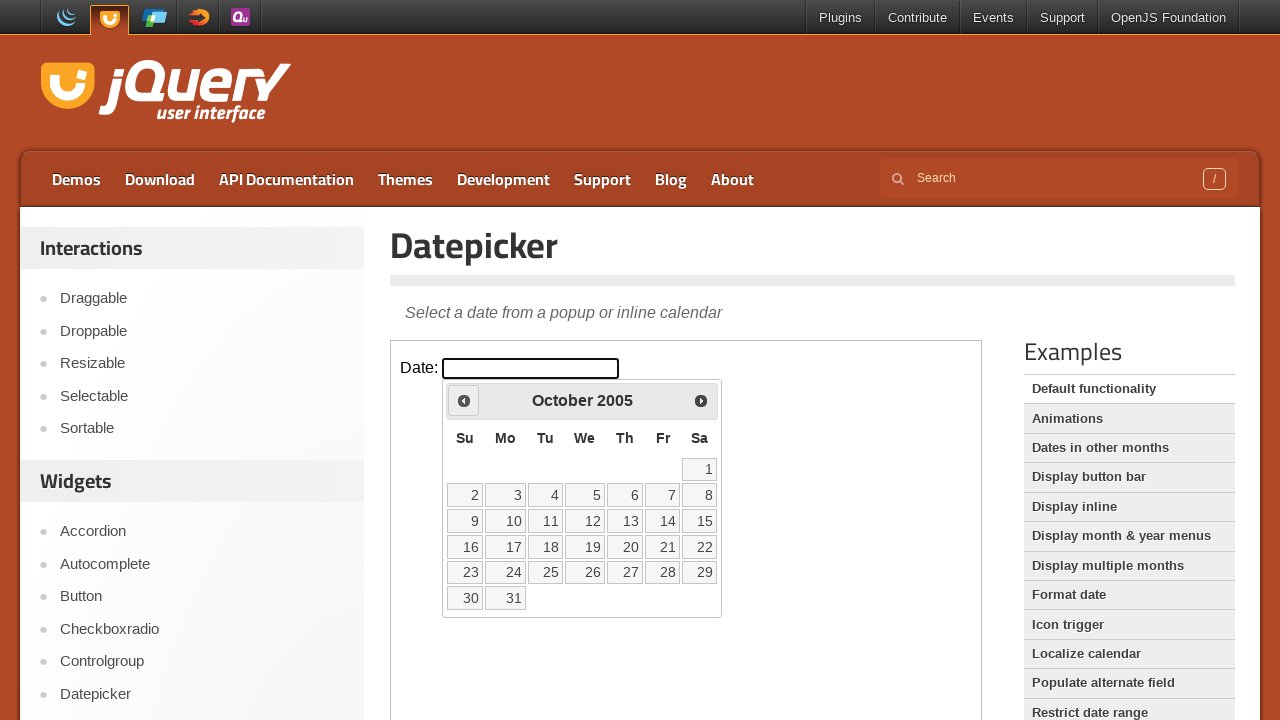

Waited for calendar to update after navigation
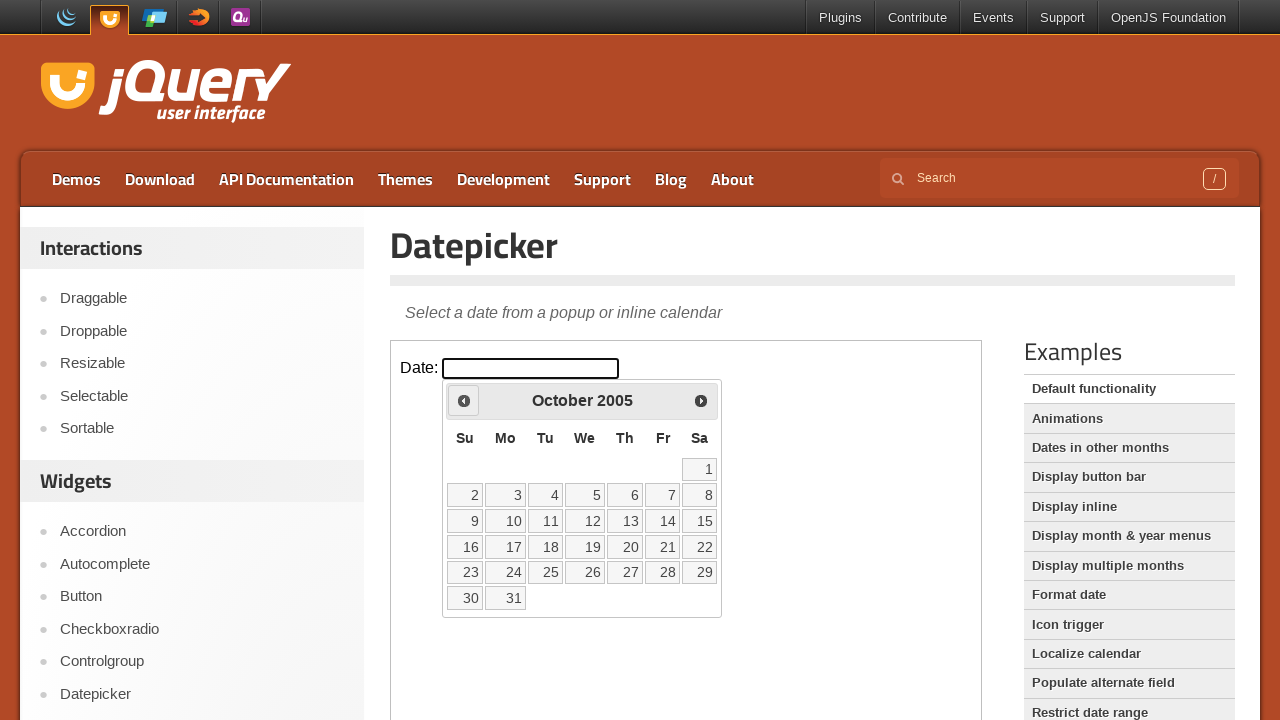

Retrieved current calendar date: October 2005
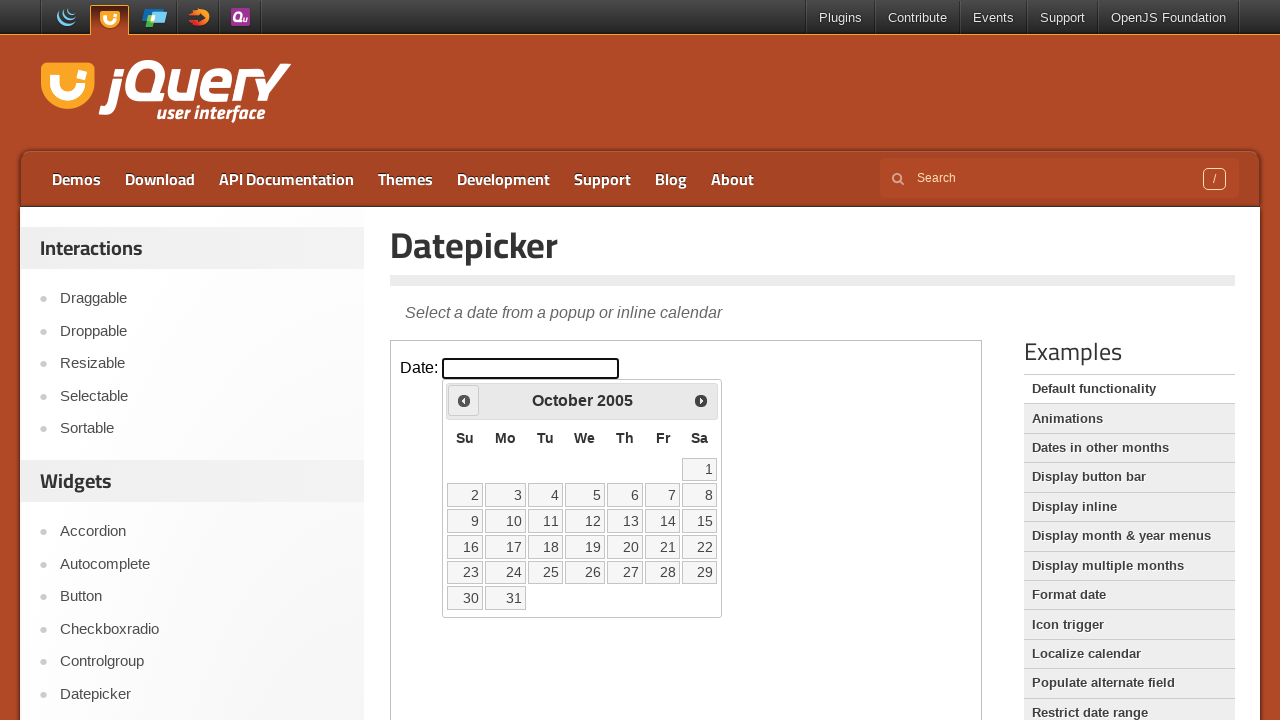

Clicked Previous button to navigate from October 2005 at (464, 400) on iframe.demo-frame >> nth=0 >> internal:control=enter-frame >> xpath=//span[text(
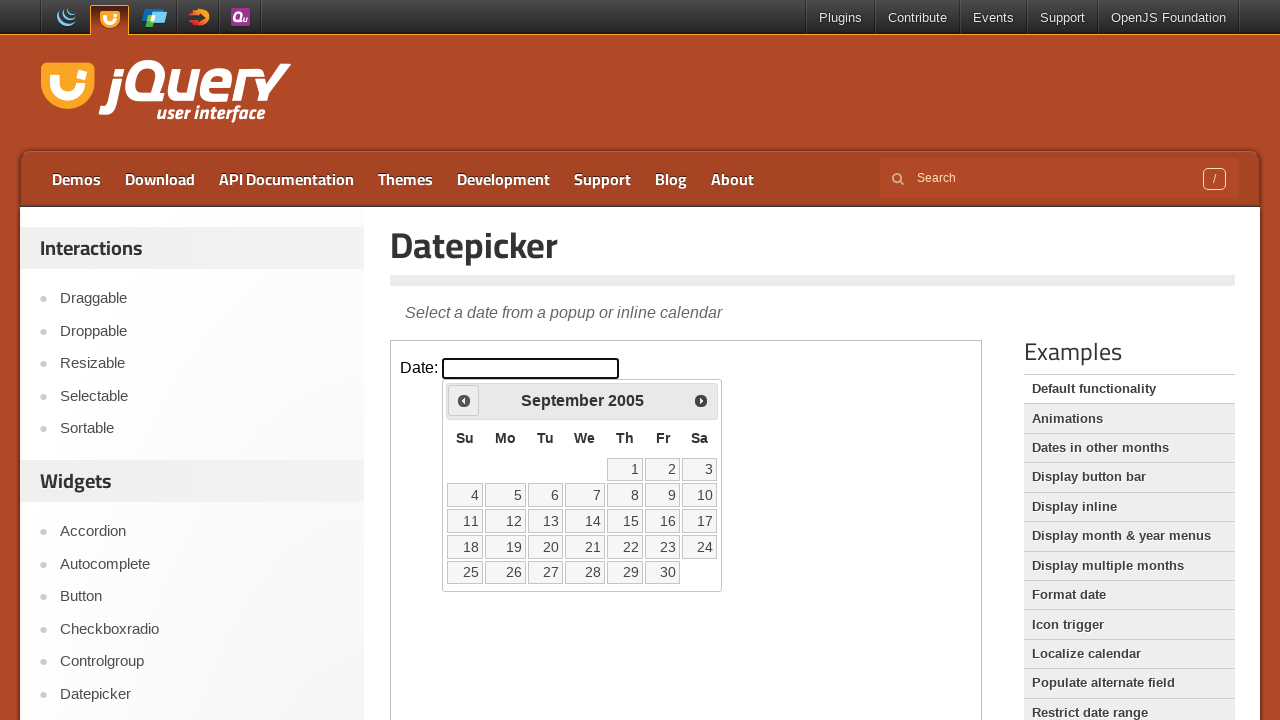

Waited for calendar to update after navigation
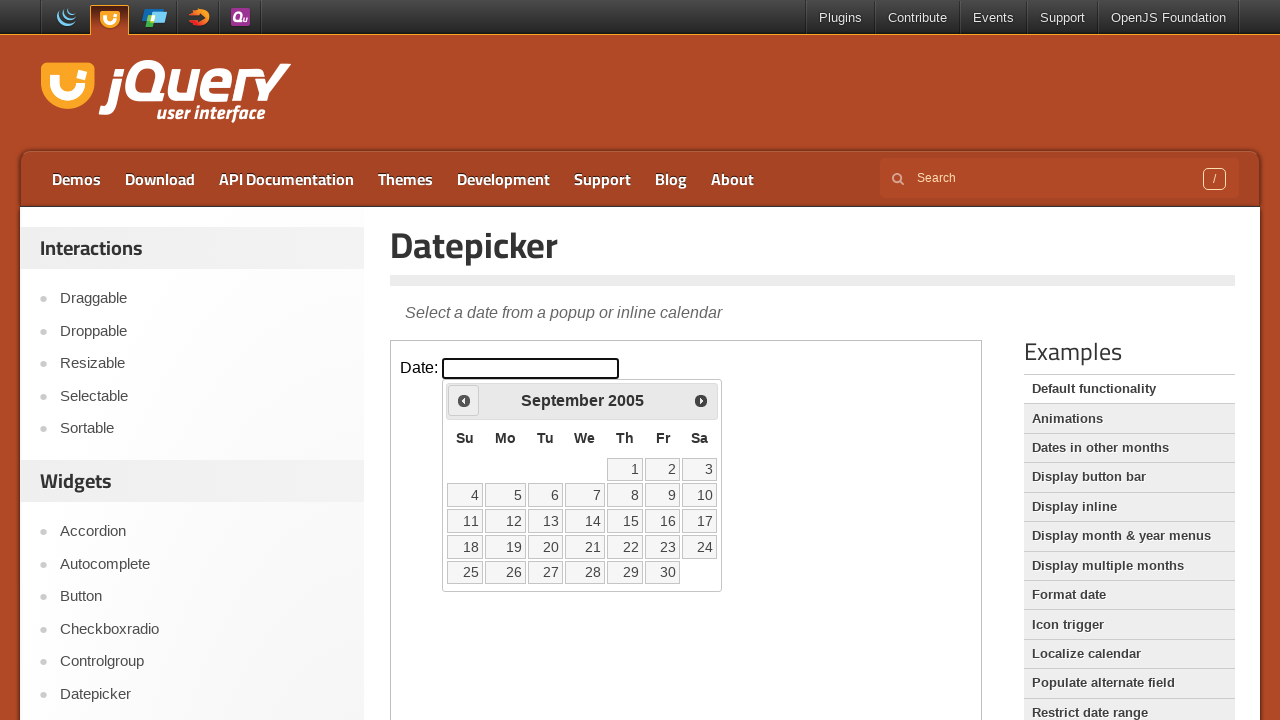

Retrieved current calendar date: September 2005
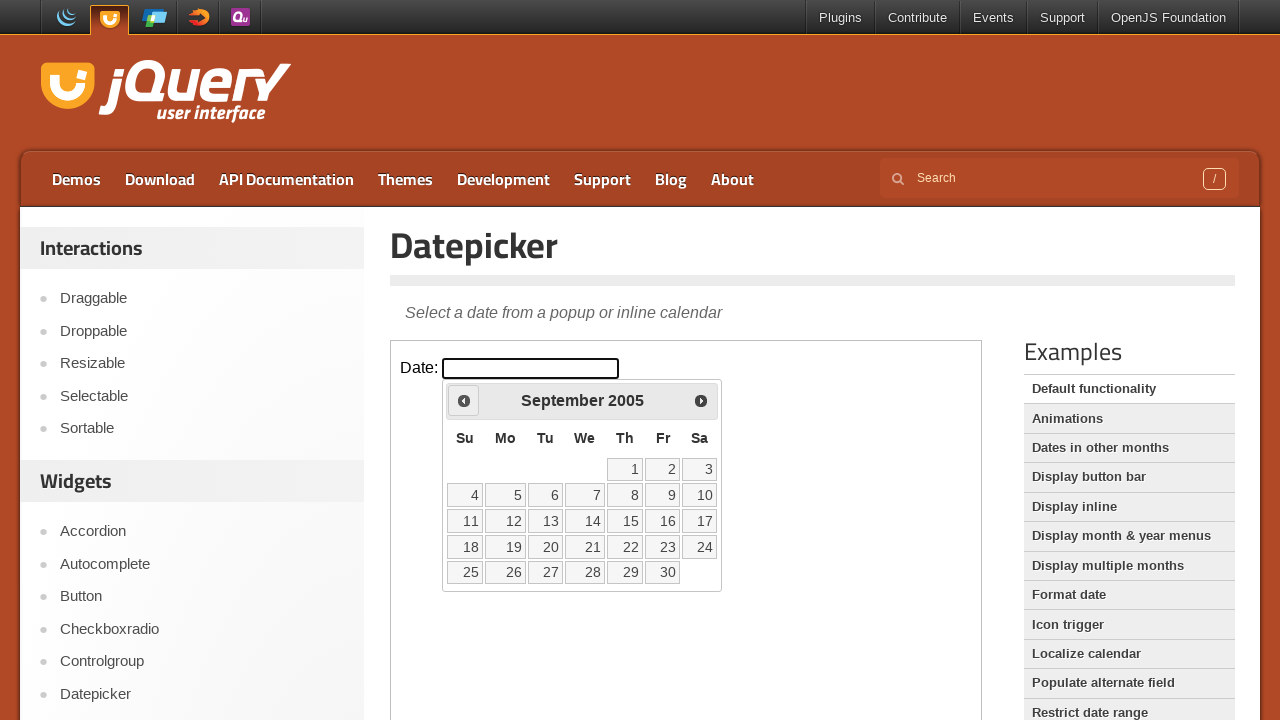

Clicked Previous button to navigate from September 2005 at (464, 400) on iframe.demo-frame >> nth=0 >> internal:control=enter-frame >> xpath=//span[text(
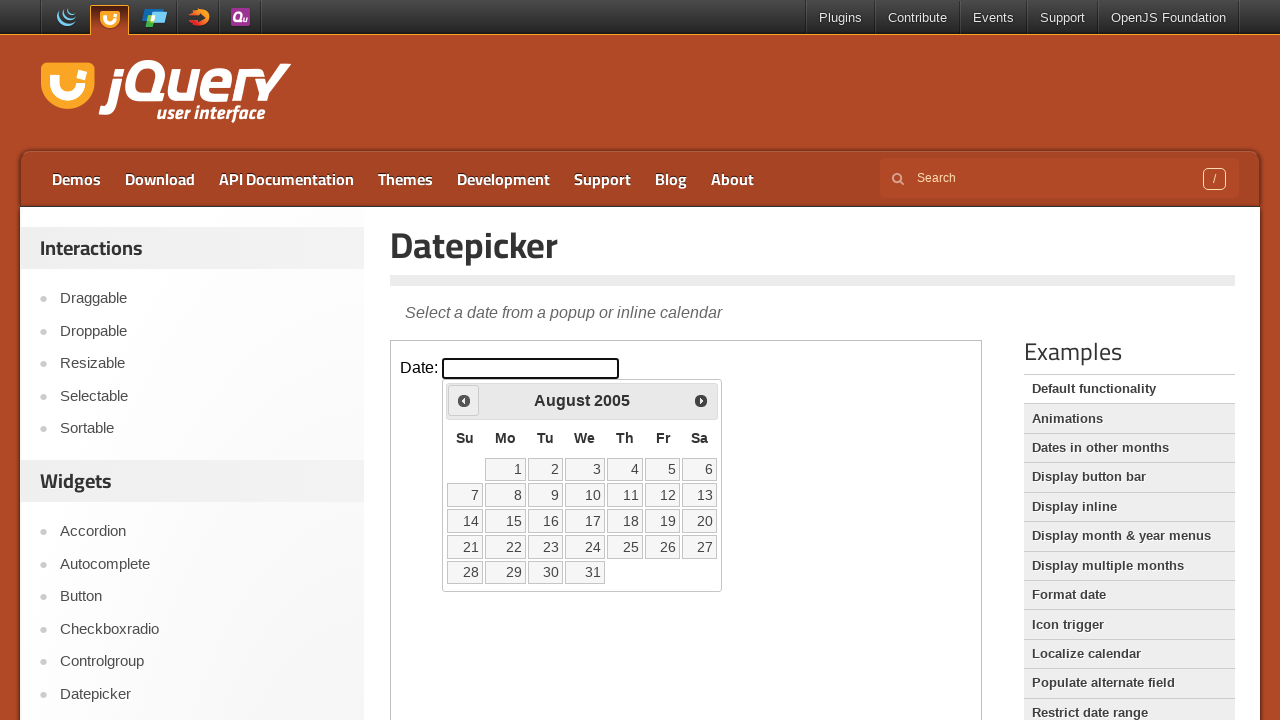

Waited for calendar to update after navigation
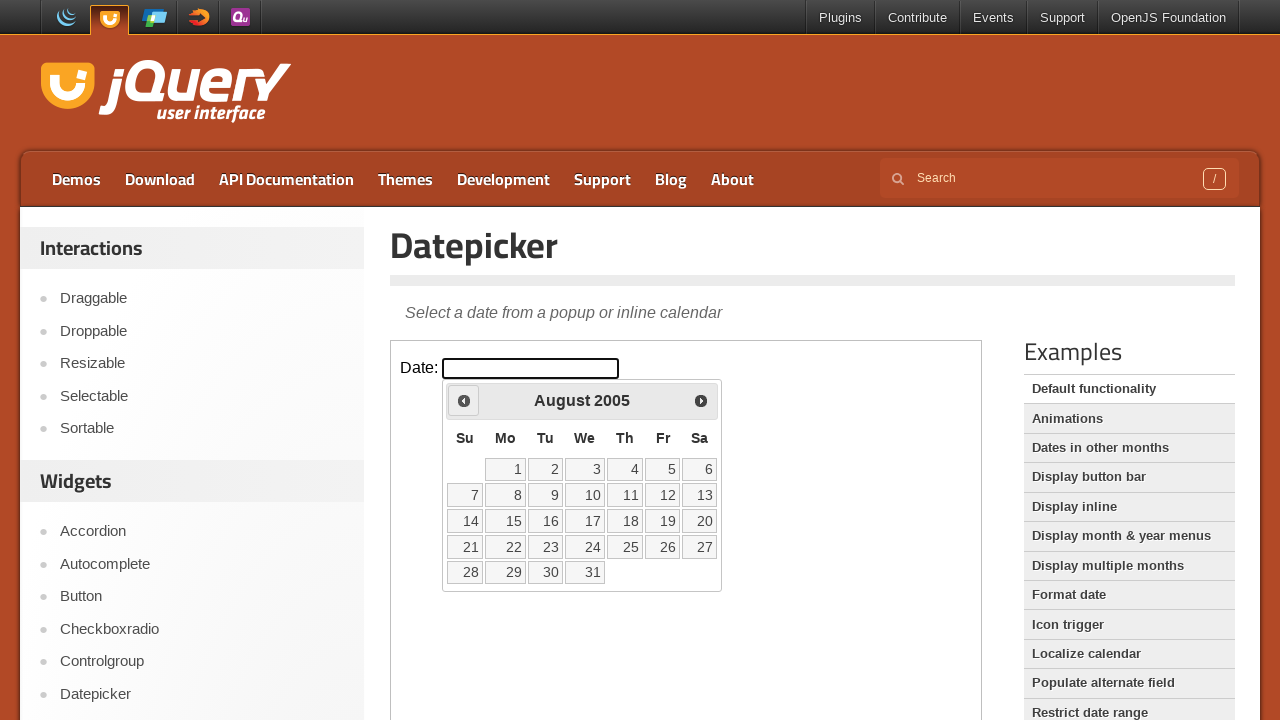

Retrieved current calendar date: August 2005
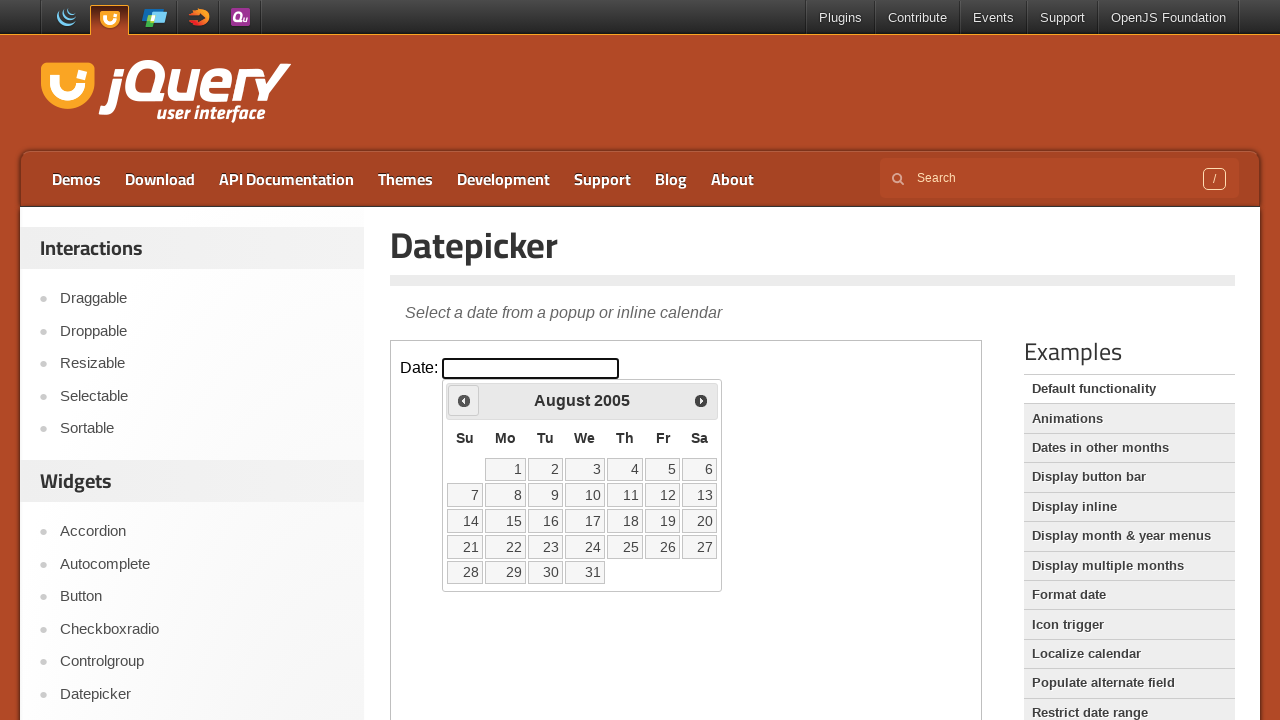

Clicked Previous button to navigate from August 2005 at (464, 400) on iframe.demo-frame >> nth=0 >> internal:control=enter-frame >> xpath=//span[text(
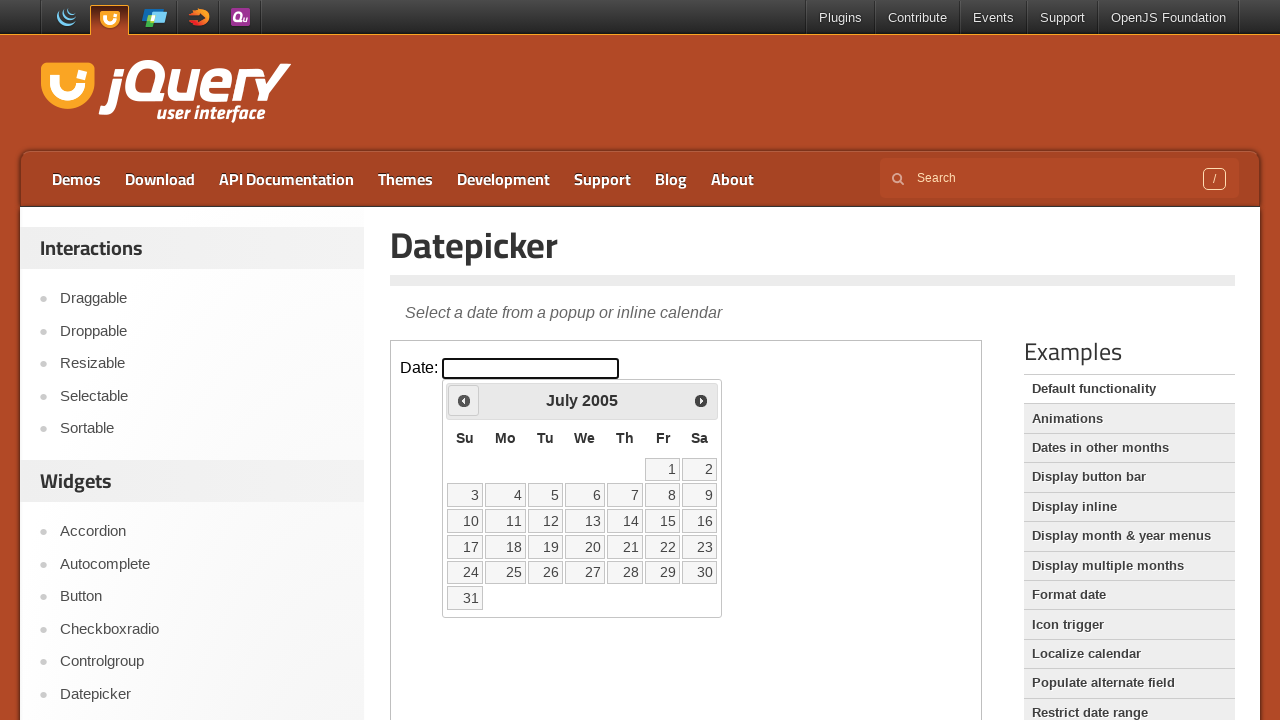

Waited for calendar to update after navigation
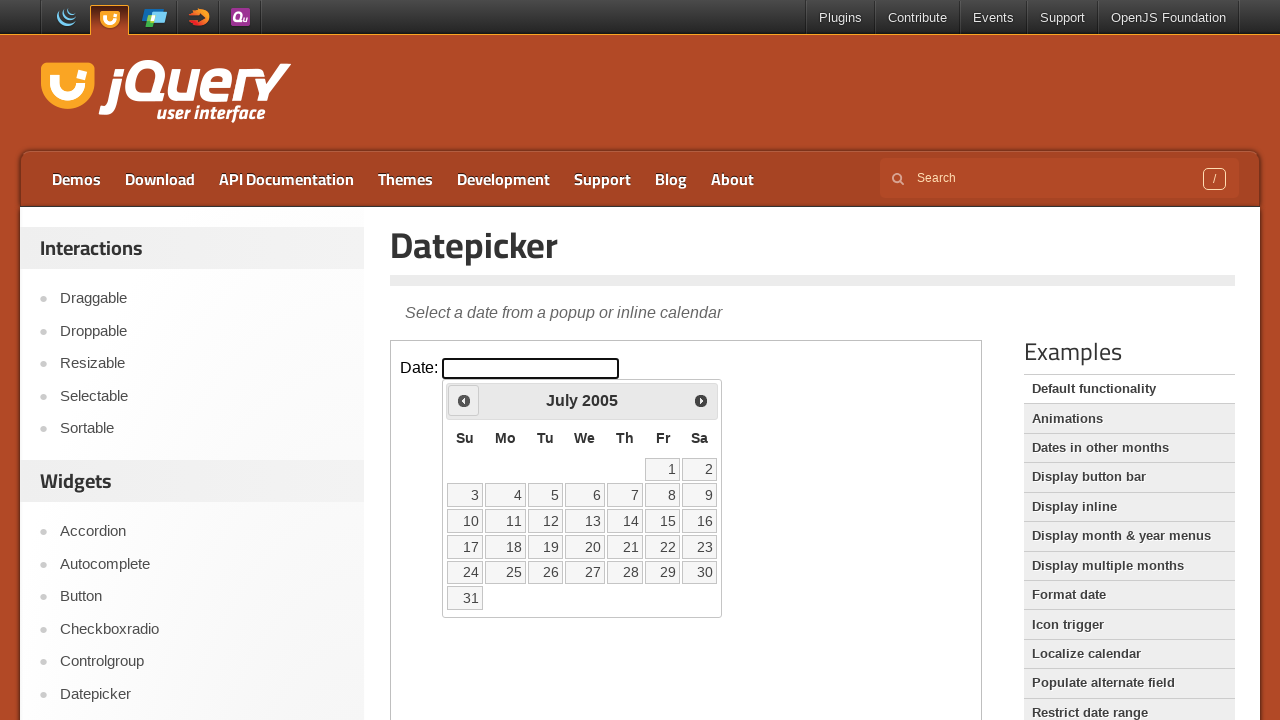

Retrieved current calendar date: July 2005
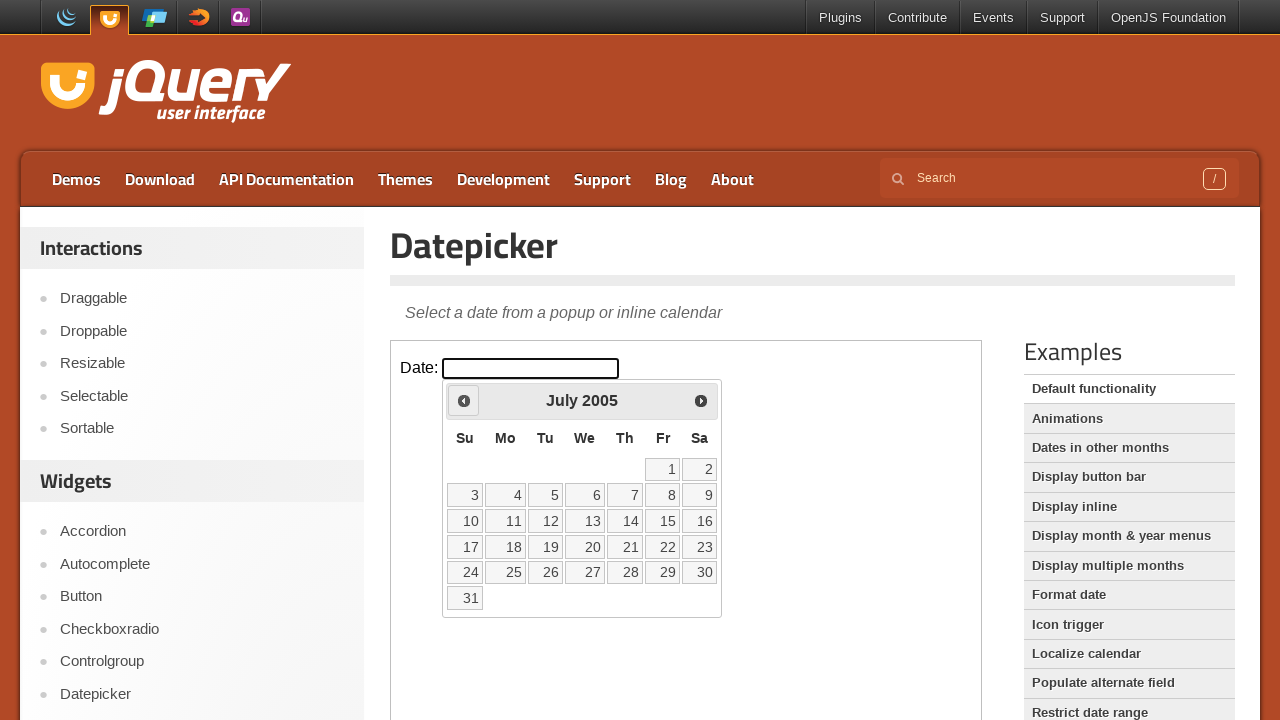

Clicked Previous button to navigate from July 2005 at (464, 400) on iframe.demo-frame >> nth=0 >> internal:control=enter-frame >> xpath=//span[text(
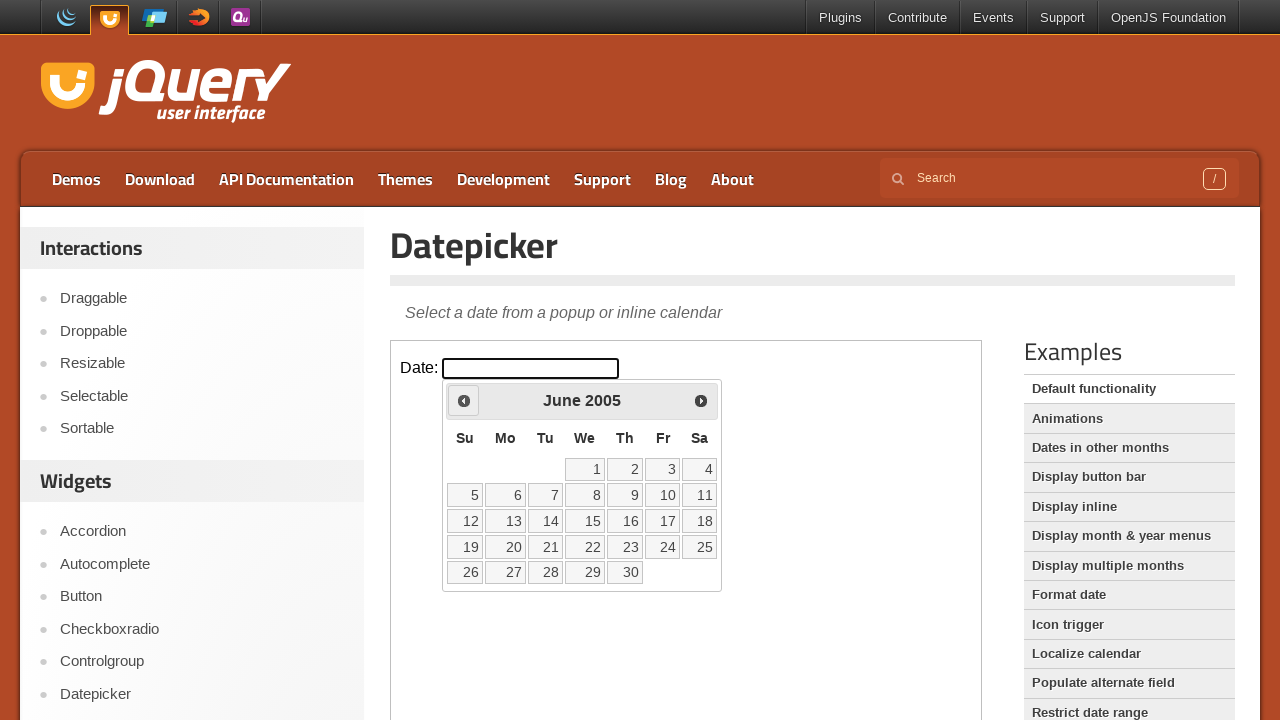

Waited for calendar to update after navigation
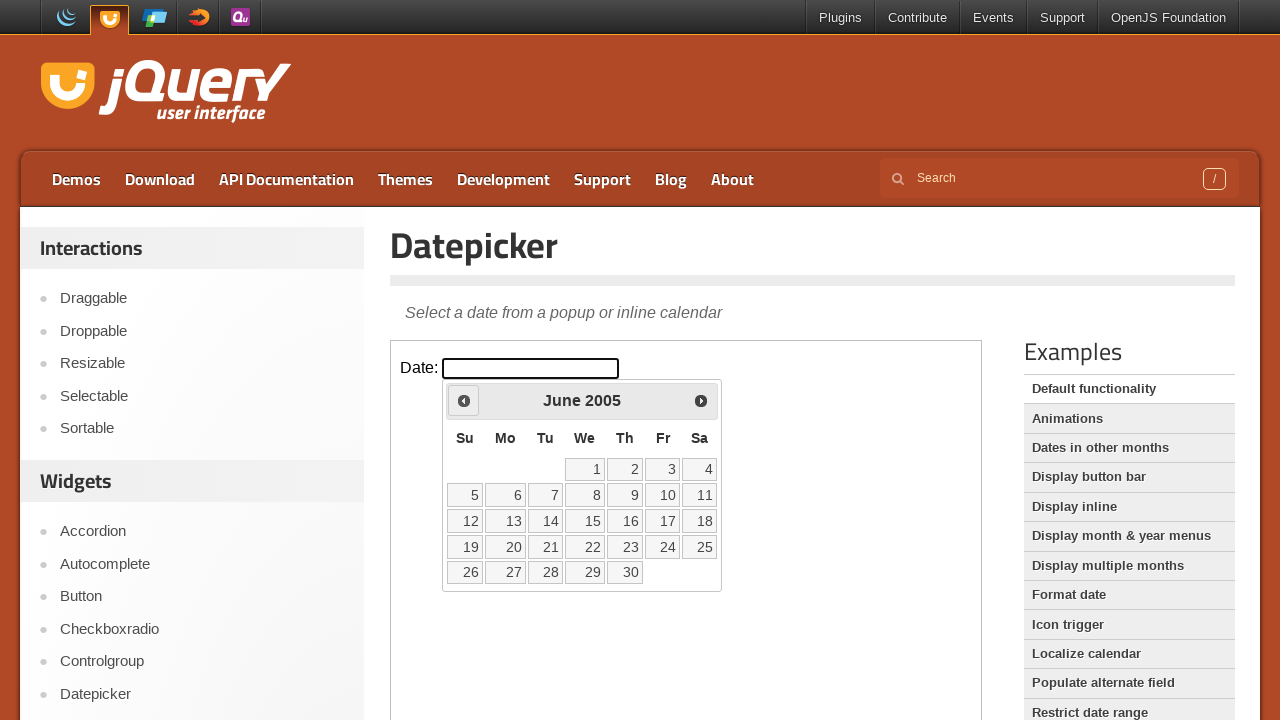

Retrieved current calendar date: June 2005
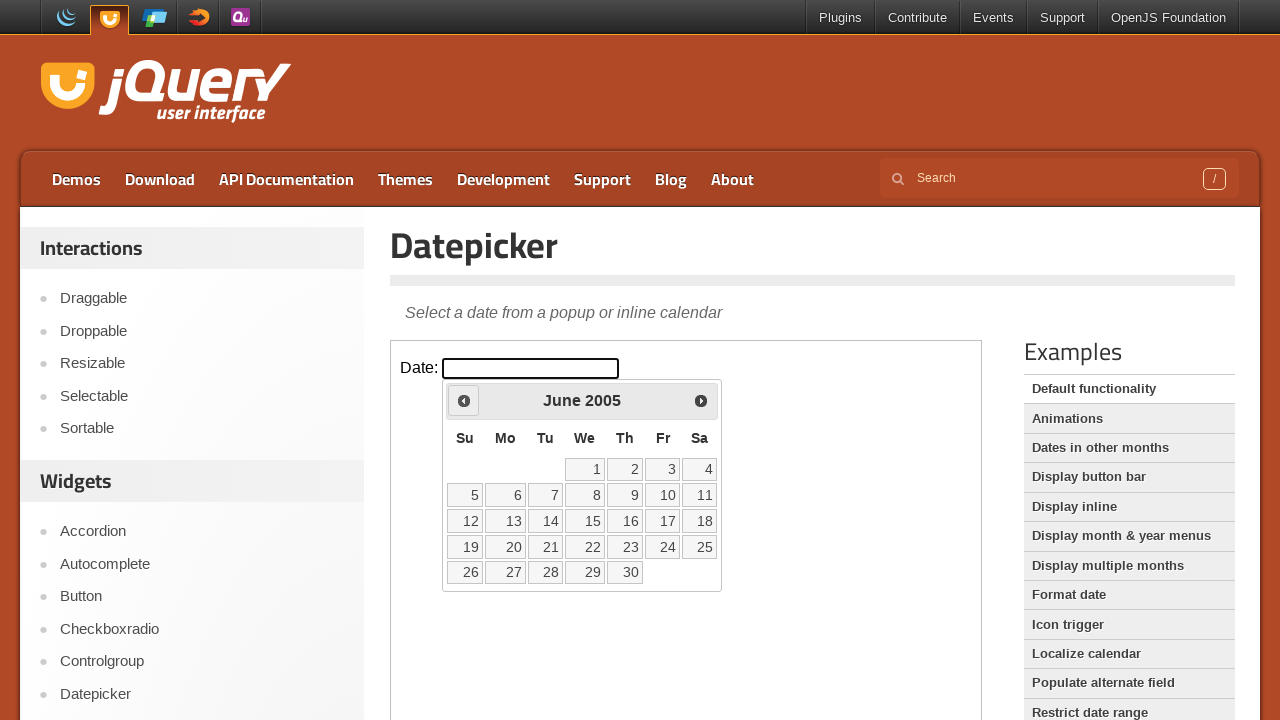

Clicked Previous button to navigate from June 2005 at (464, 400) on iframe.demo-frame >> nth=0 >> internal:control=enter-frame >> xpath=//span[text(
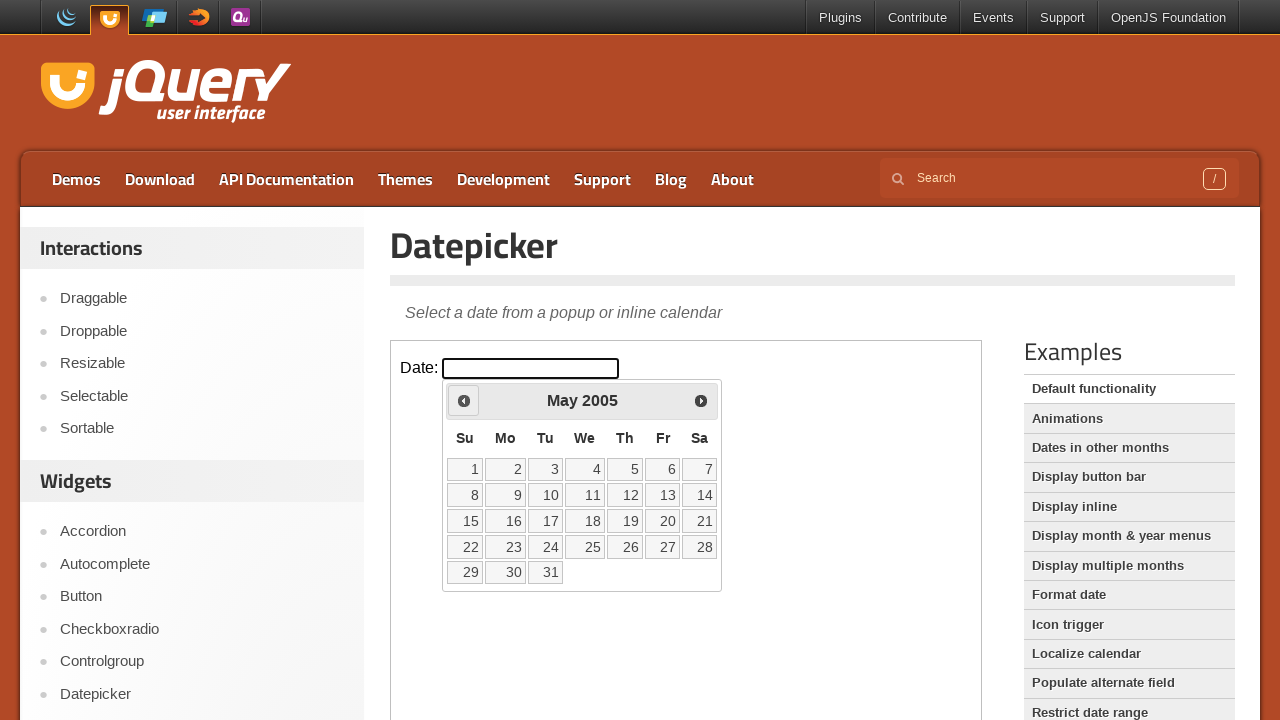

Waited for calendar to update after navigation
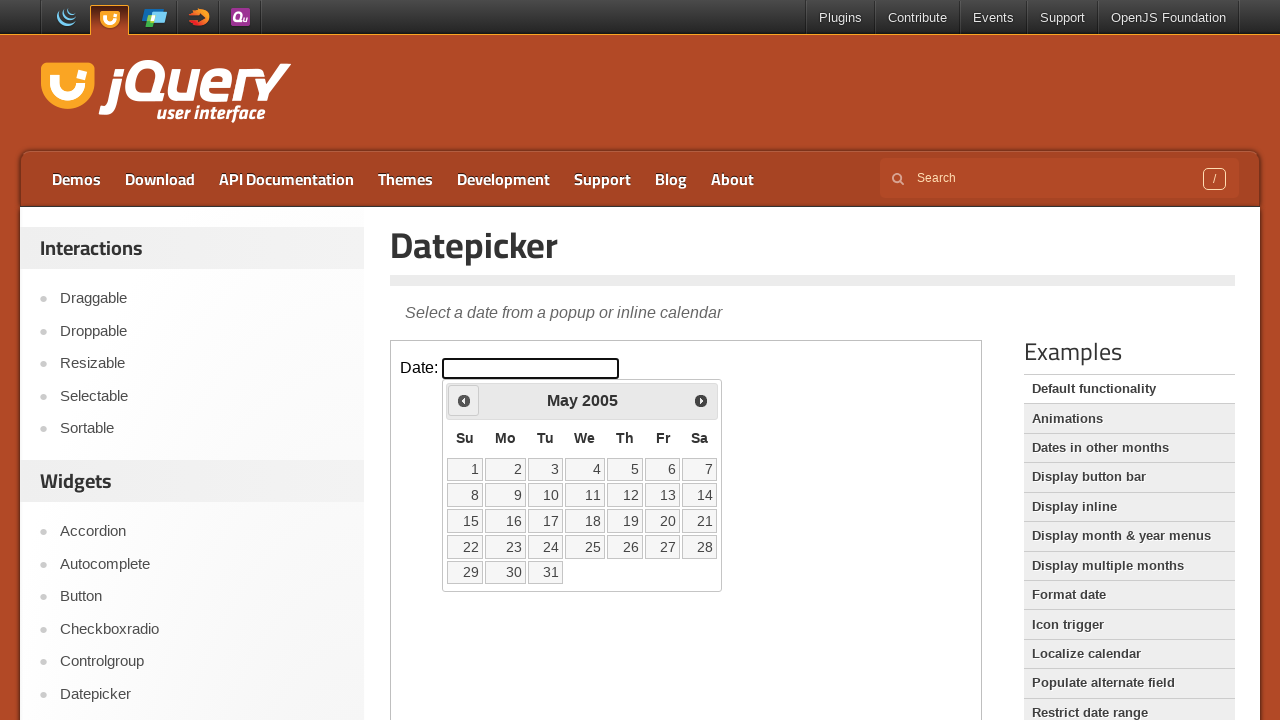

Retrieved current calendar date: May 2005
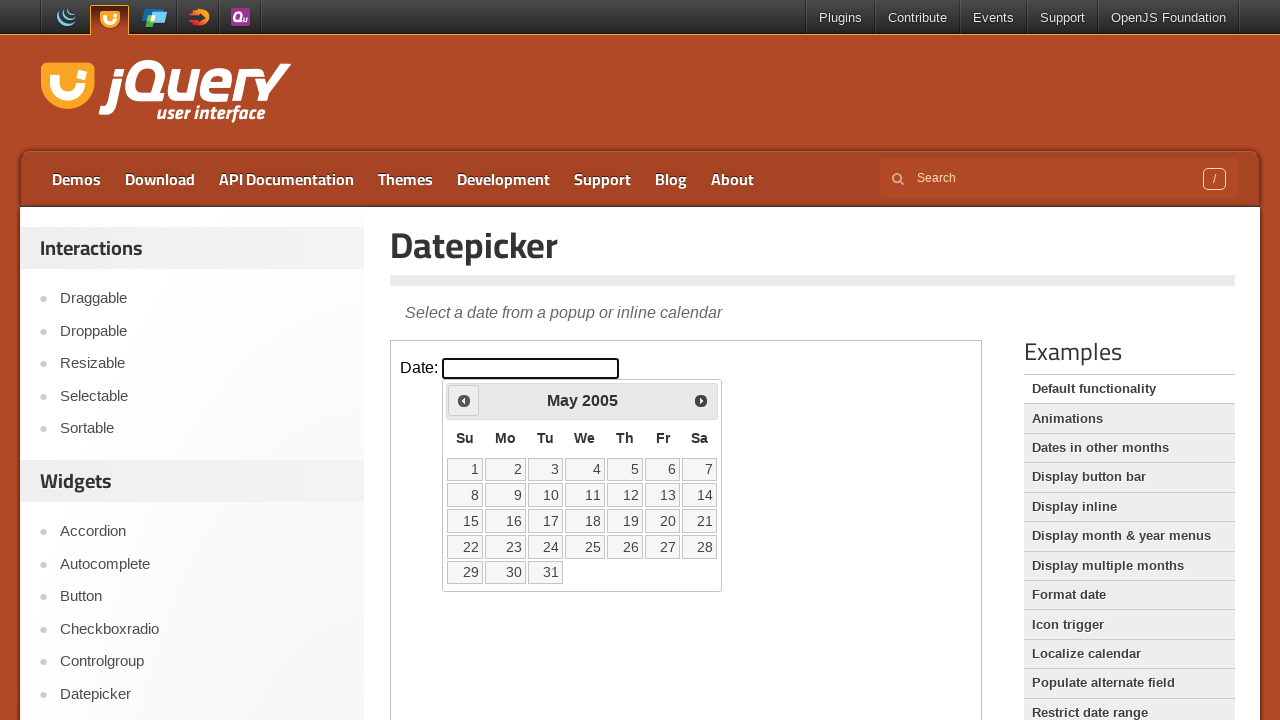

Clicked Previous button to navigate from May 2005 at (464, 400) on iframe.demo-frame >> nth=0 >> internal:control=enter-frame >> xpath=//span[text(
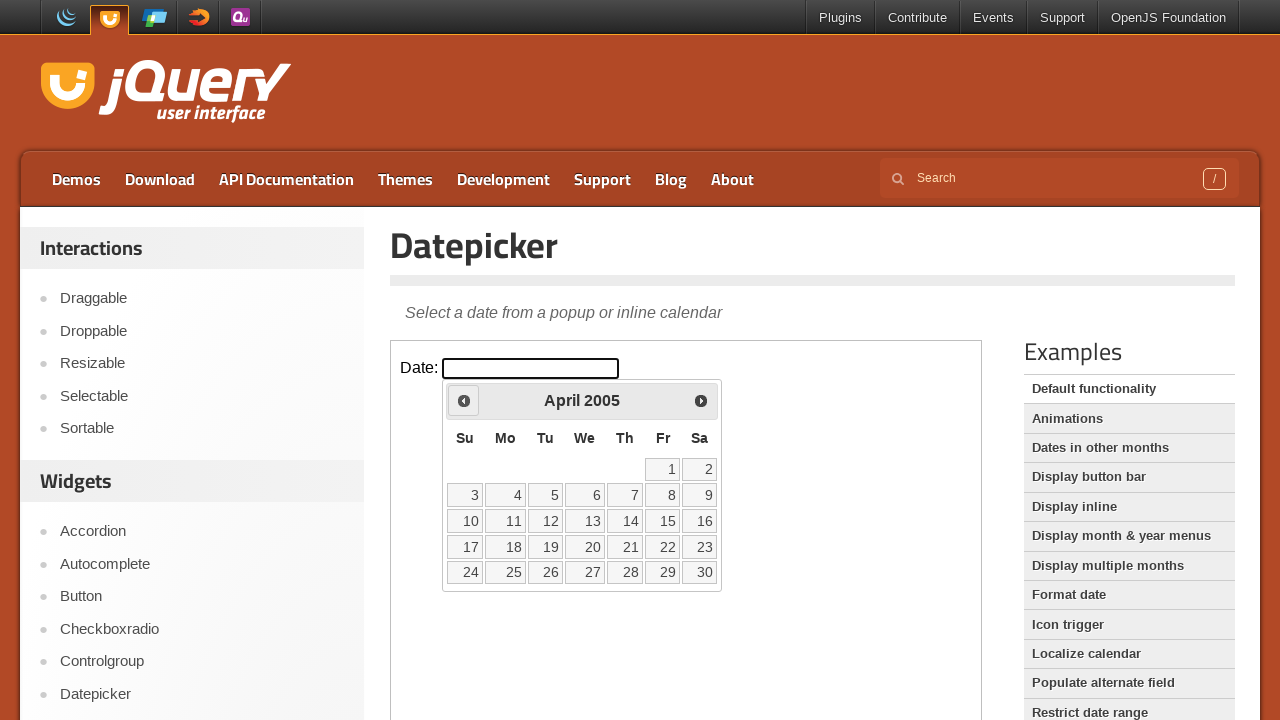

Waited for calendar to update after navigation
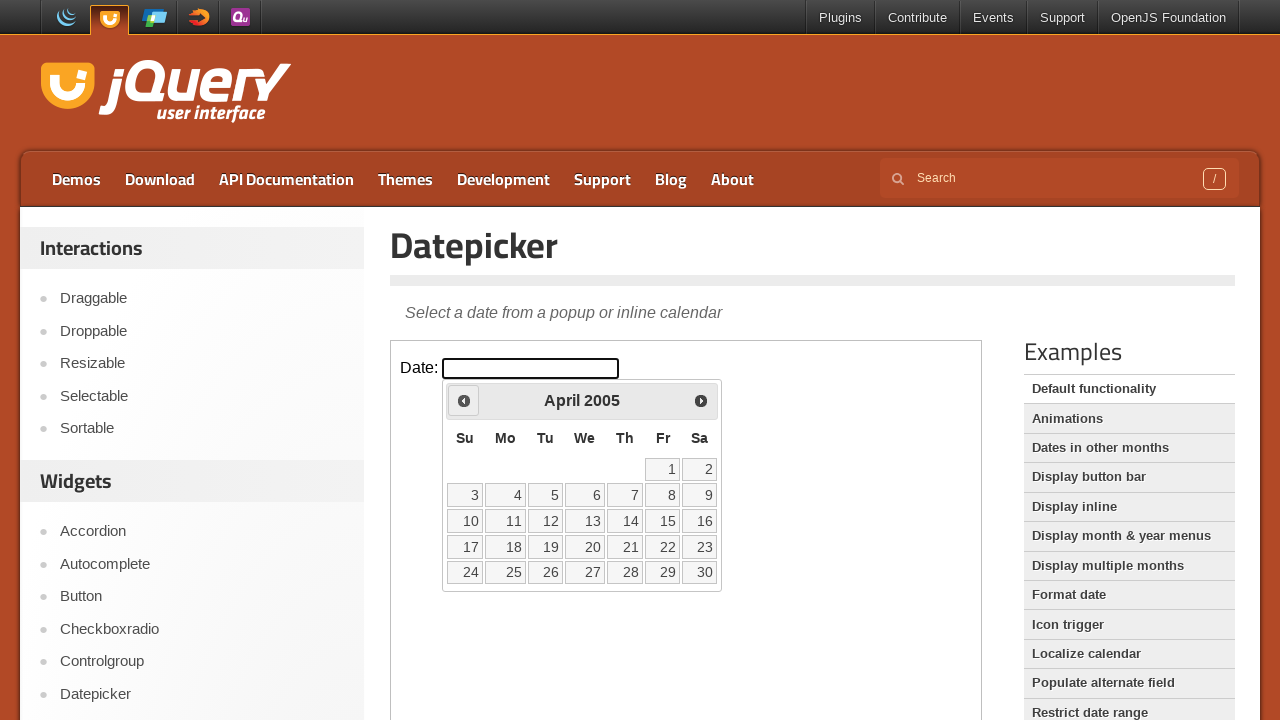

Retrieved current calendar date: April 2005
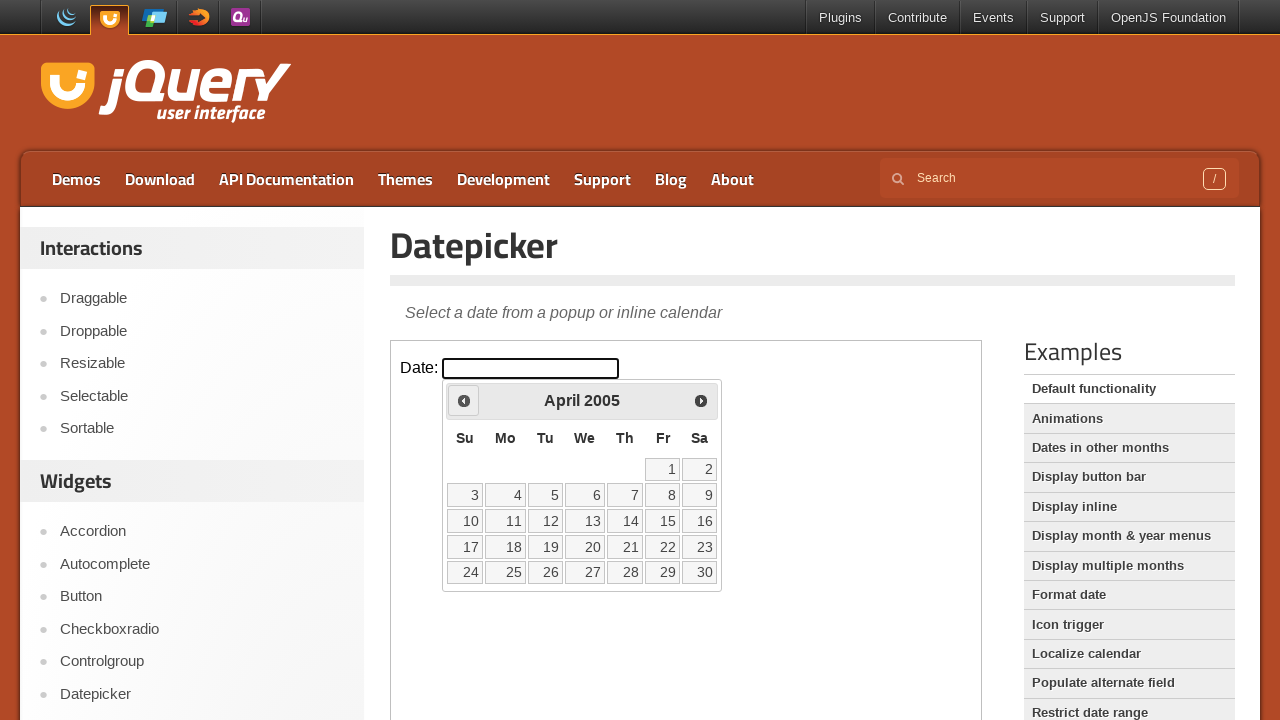

Clicked Previous button to navigate from April 2005 at (464, 400) on iframe.demo-frame >> nth=0 >> internal:control=enter-frame >> xpath=//span[text(
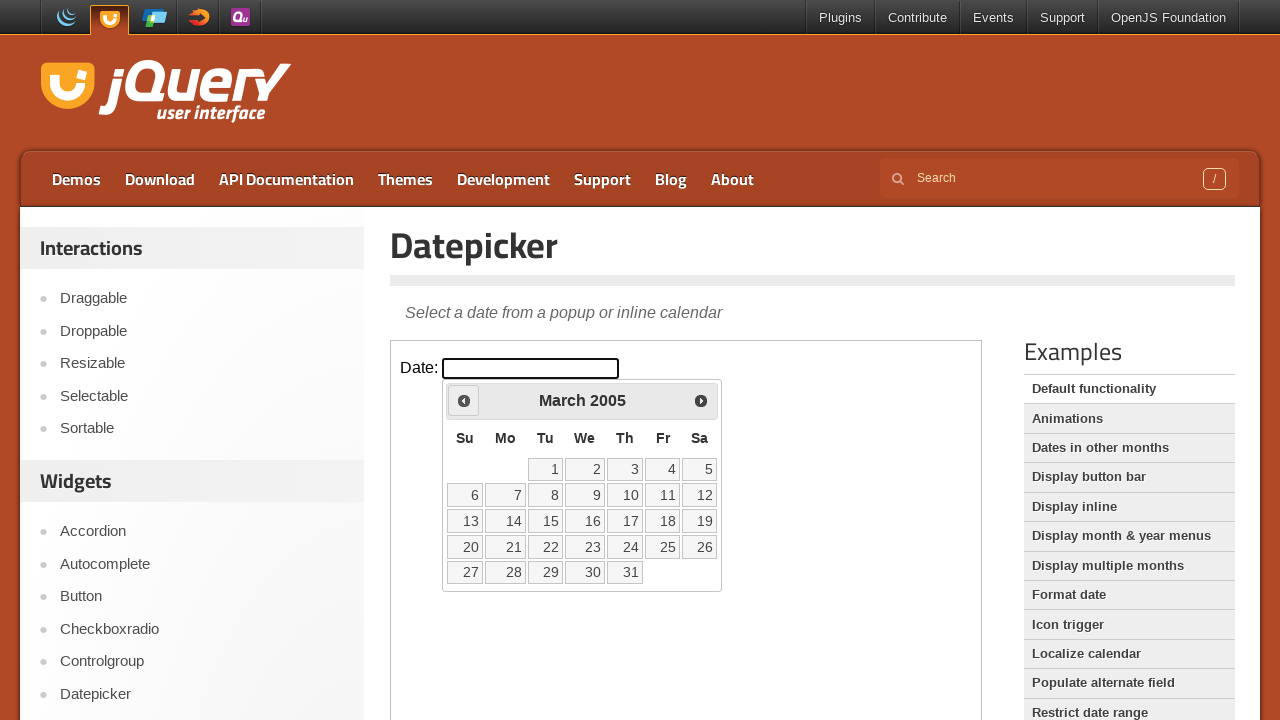

Waited for calendar to update after navigation
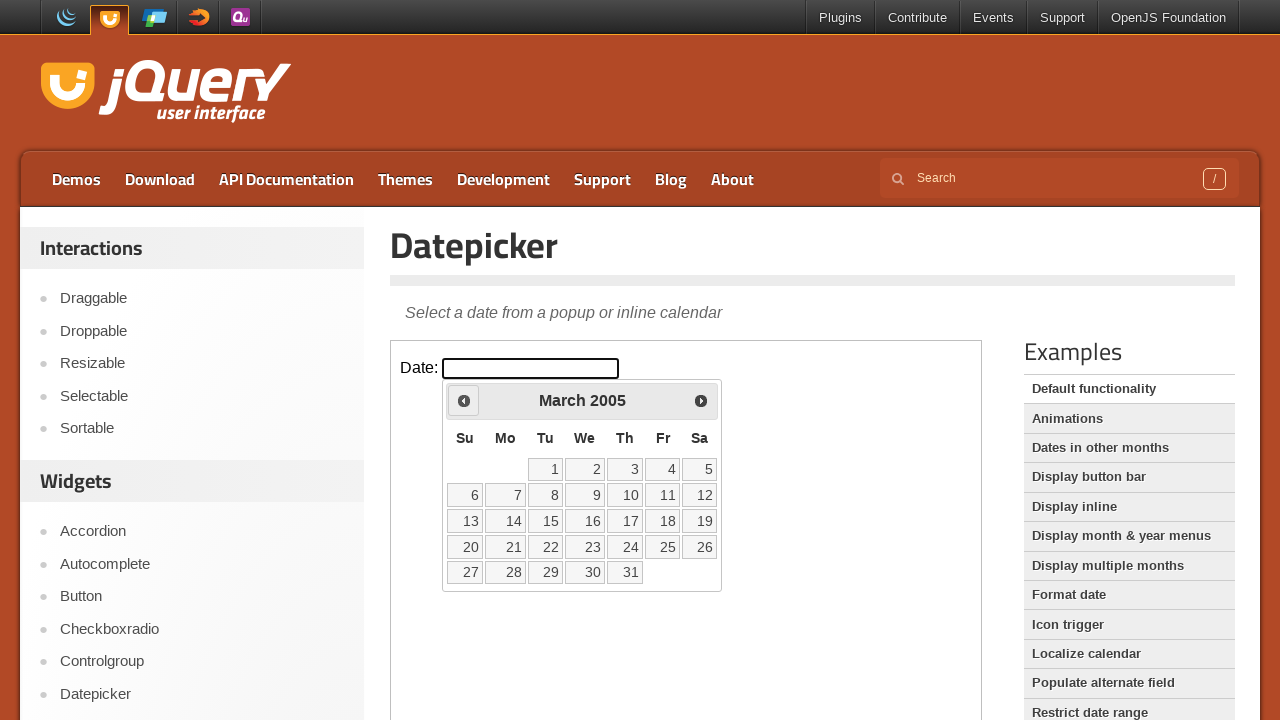

Retrieved current calendar date: March 2005
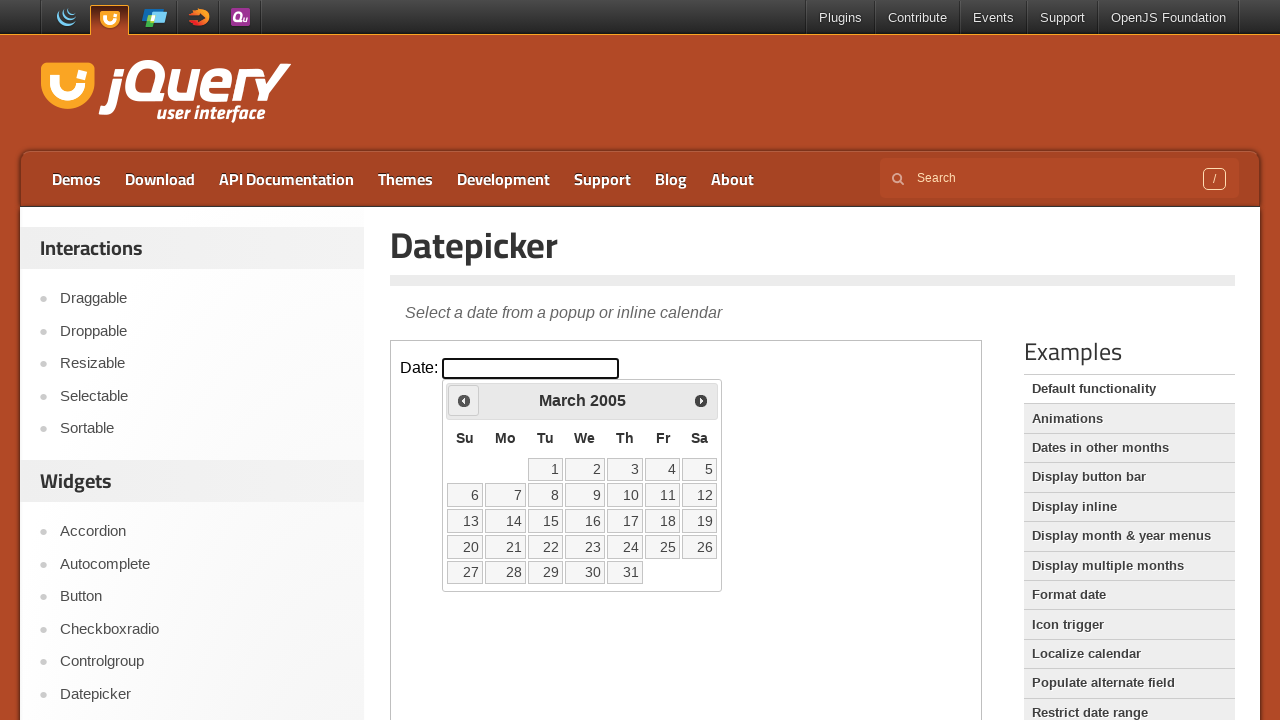

Clicked Previous button to navigate from March 2005 at (464, 400) on iframe.demo-frame >> nth=0 >> internal:control=enter-frame >> xpath=//span[text(
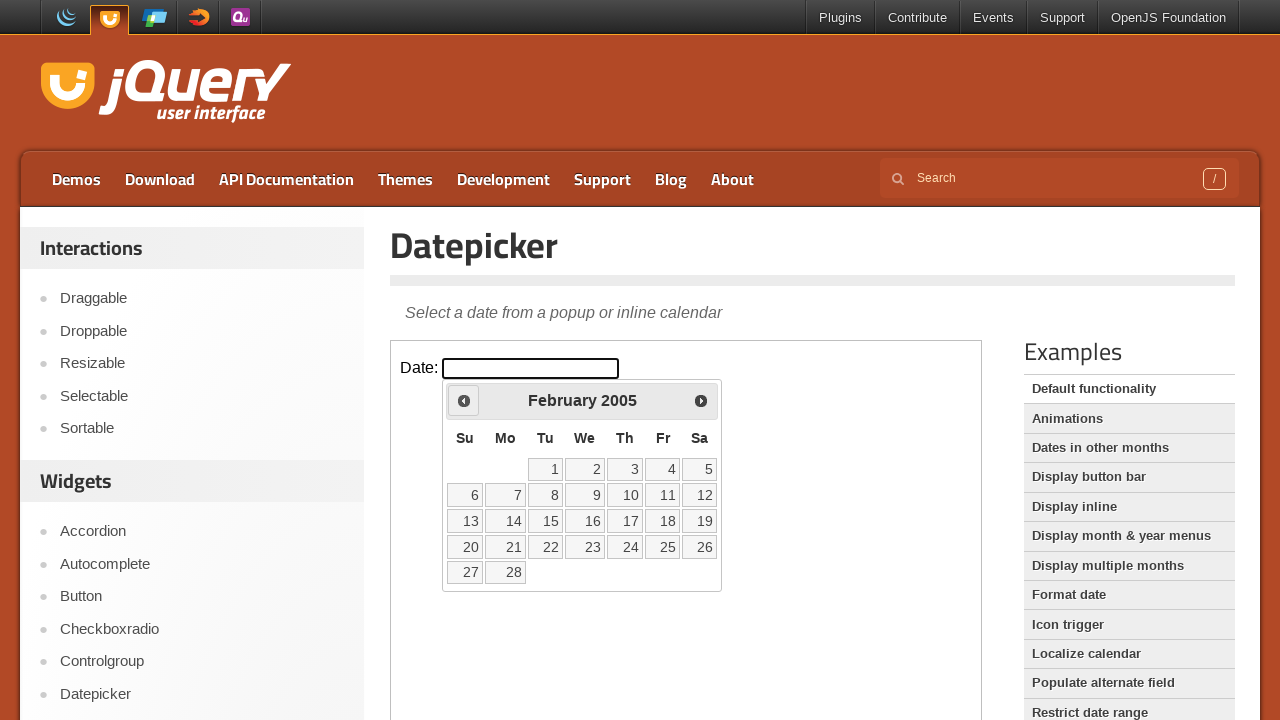

Waited for calendar to update after navigation
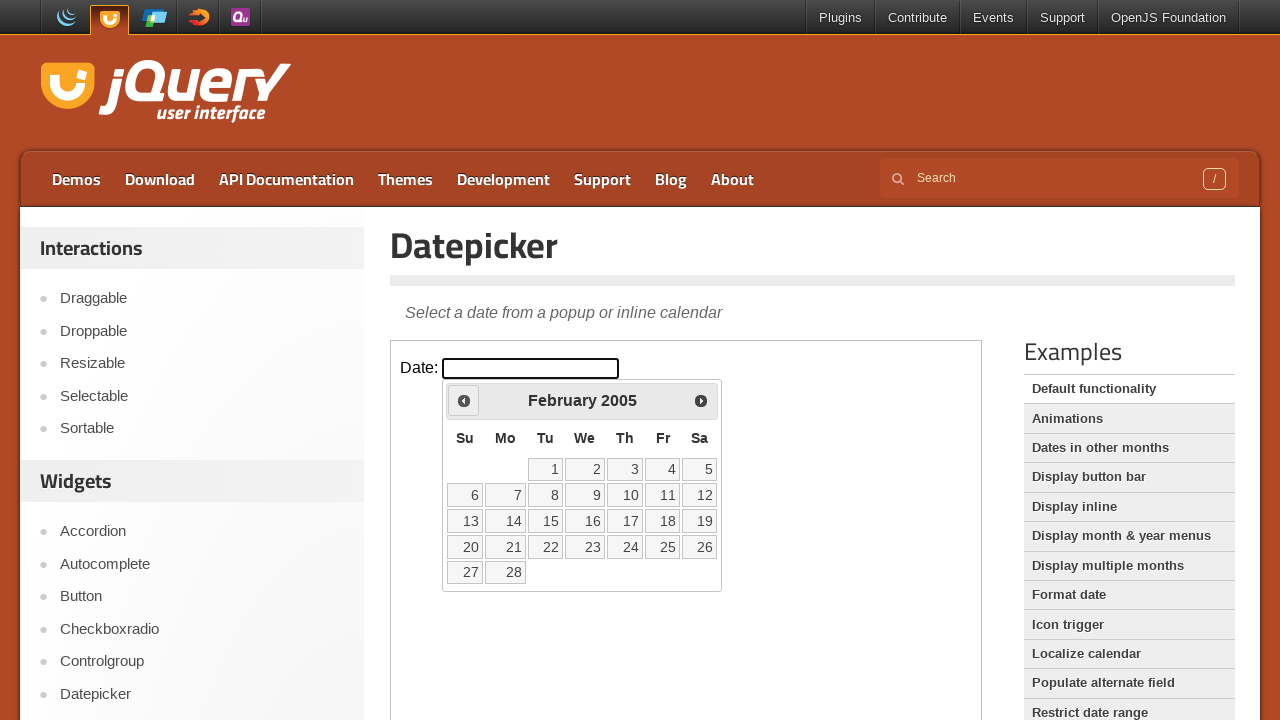

Retrieved current calendar date: February 2005
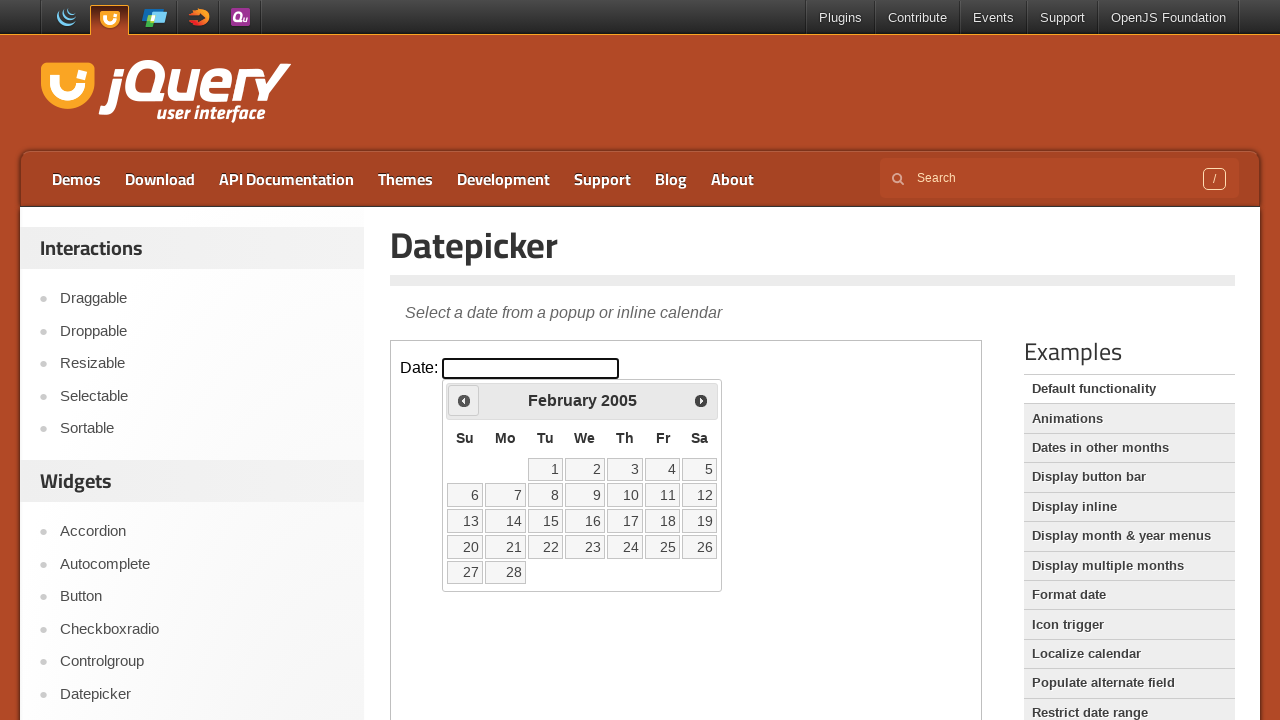

Clicked Previous button to navigate from February 2005 at (464, 400) on iframe.demo-frame >> nth=0 >> internal:control=enter-frame >> xpath=//span[text(
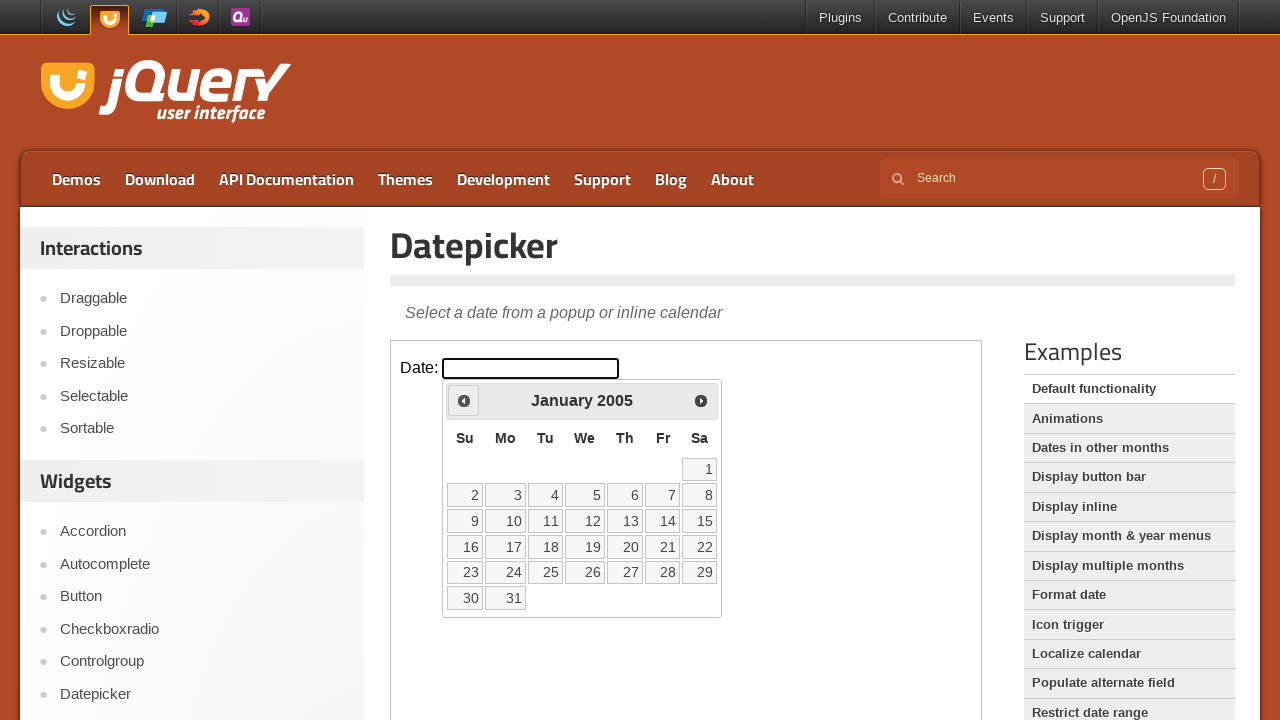

Waited for calendar to update after navigation
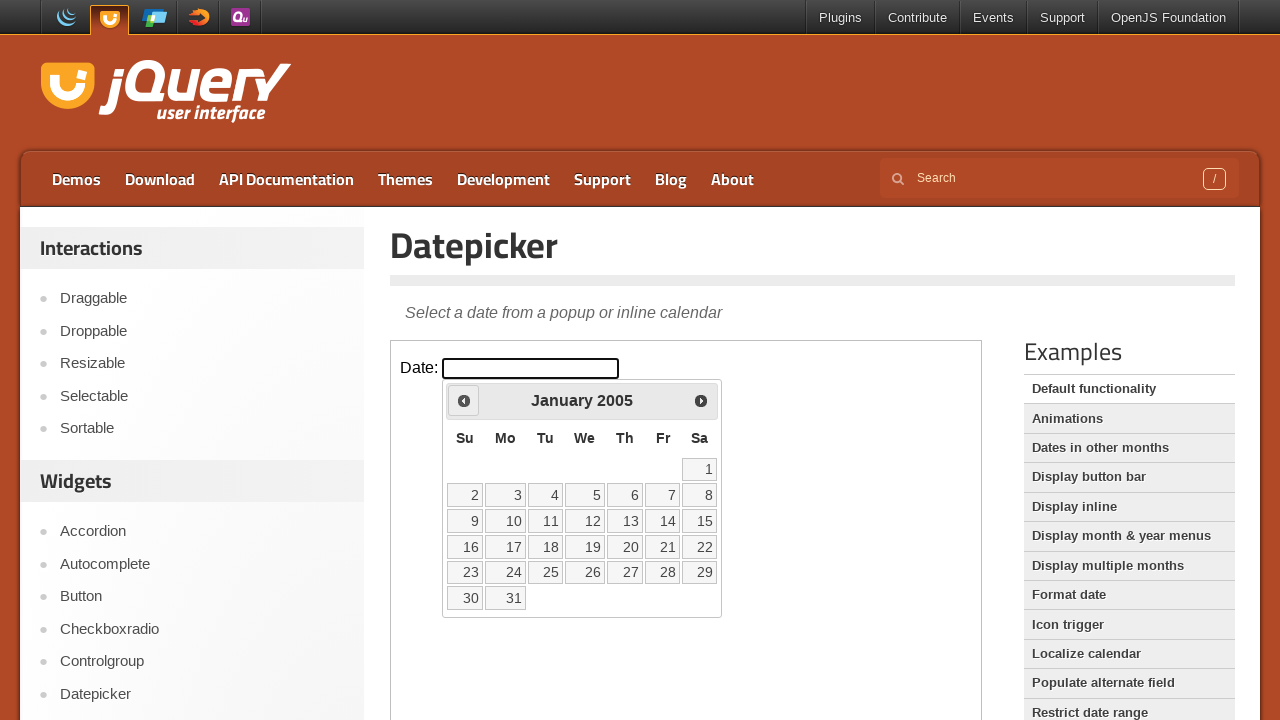

Retrieved current calendar date: January 2005
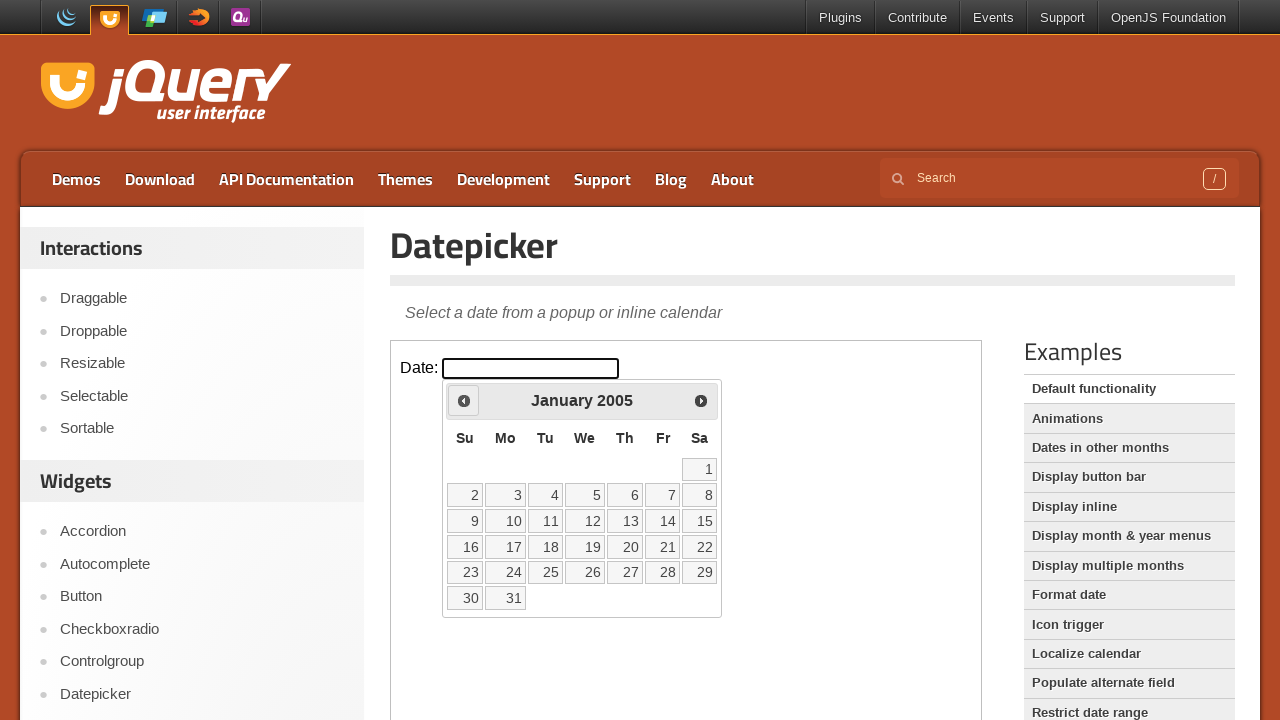

Clicked Previous button to navigate from January 2005 at (464, 400) on iframe.demo-frame >> nth=0 >> internal:control=enter-frame >> xpath=//span[text(
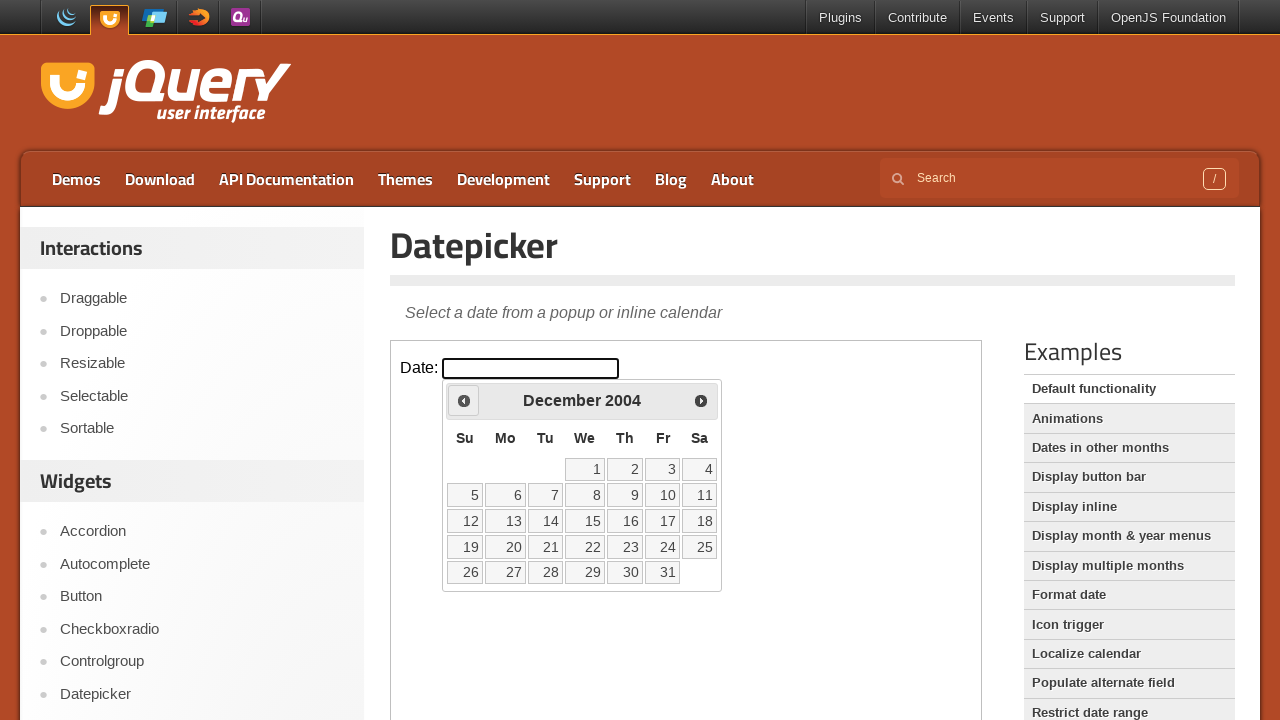

Waited for calendar to update after navigation
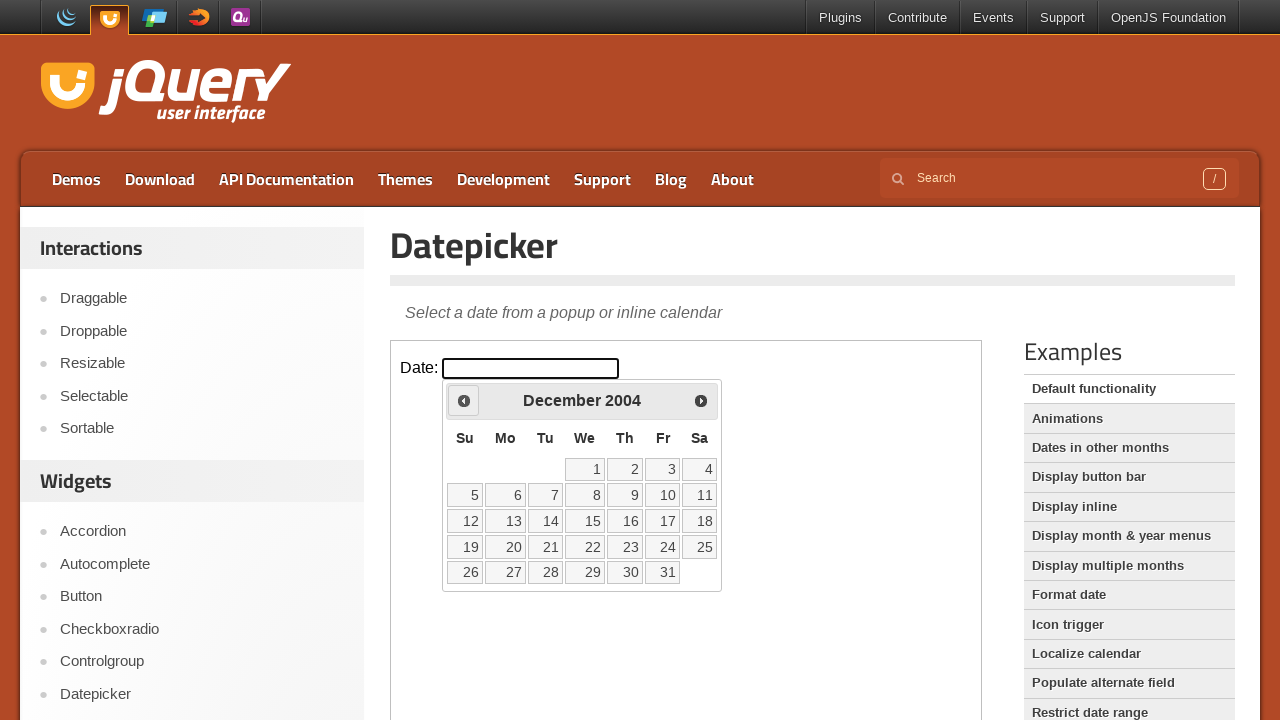

Retrieved current calendar date: December 2004
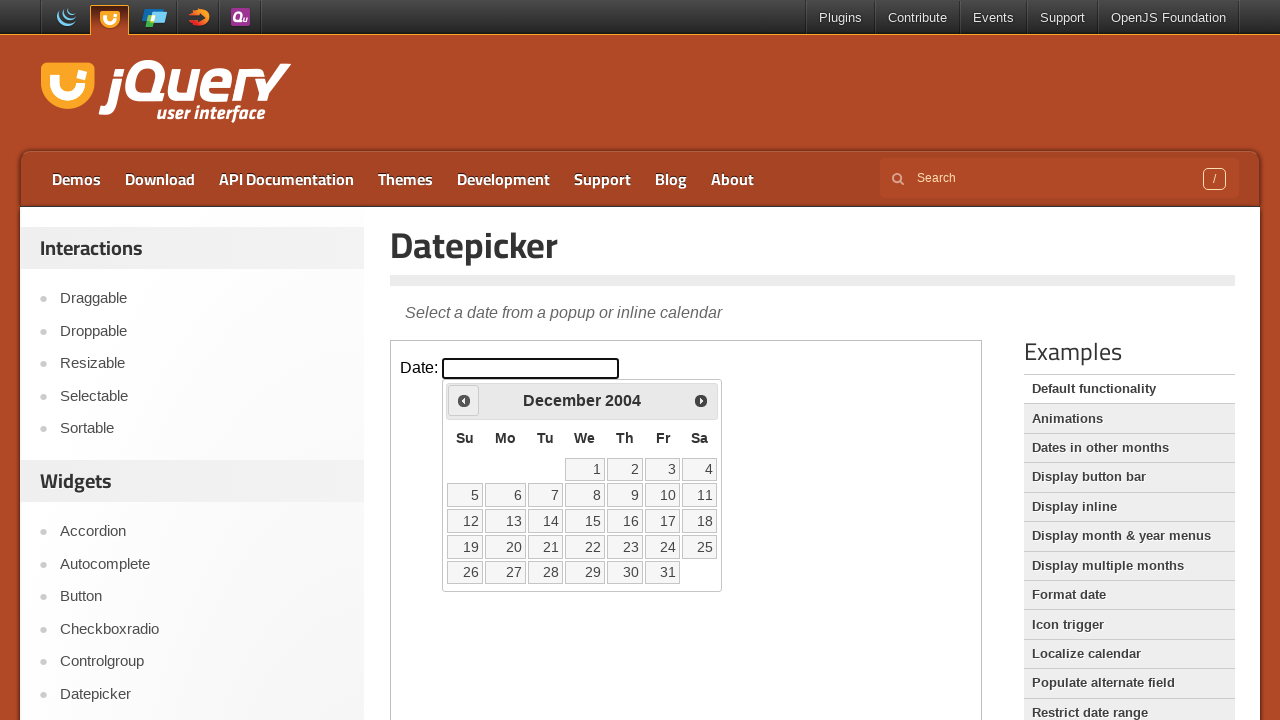

Clicked Previous button to navigate from December 2004 at (464, 400) on iframe.demo-frame >> nth=0 >> internal:control=enter-frame >> xpath=//span[text(
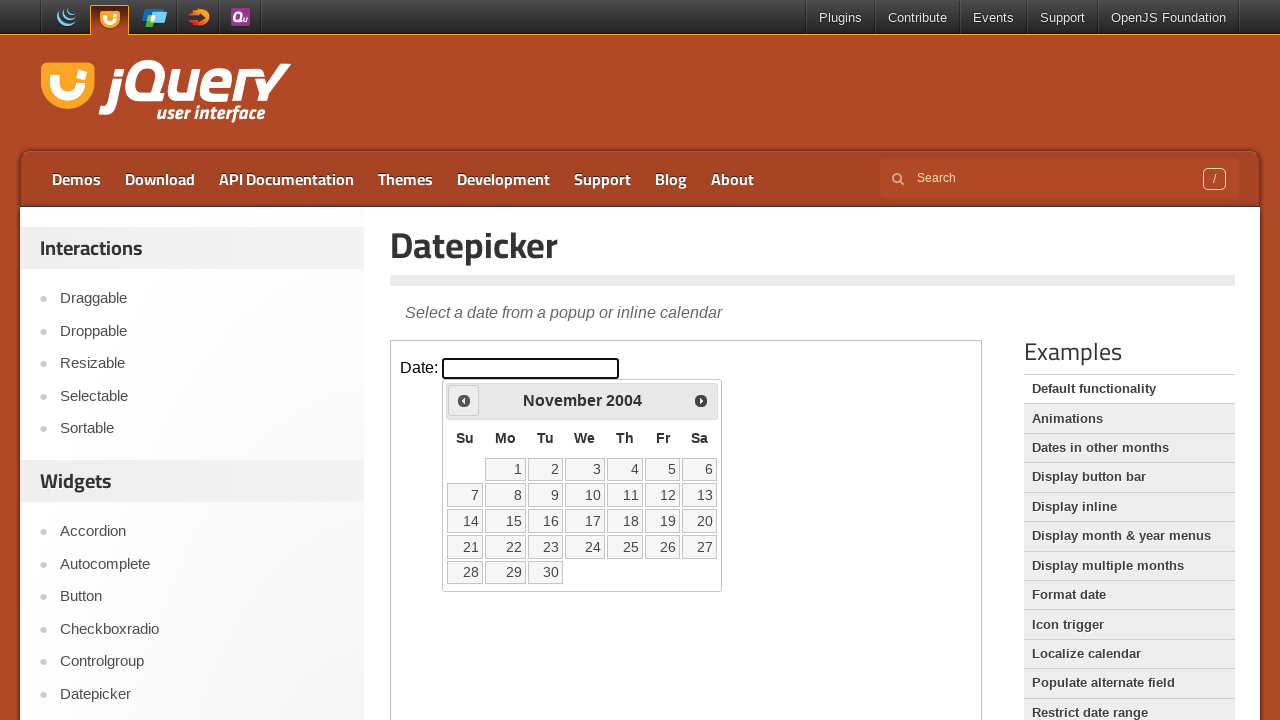

Waited for calendar to update after navigation
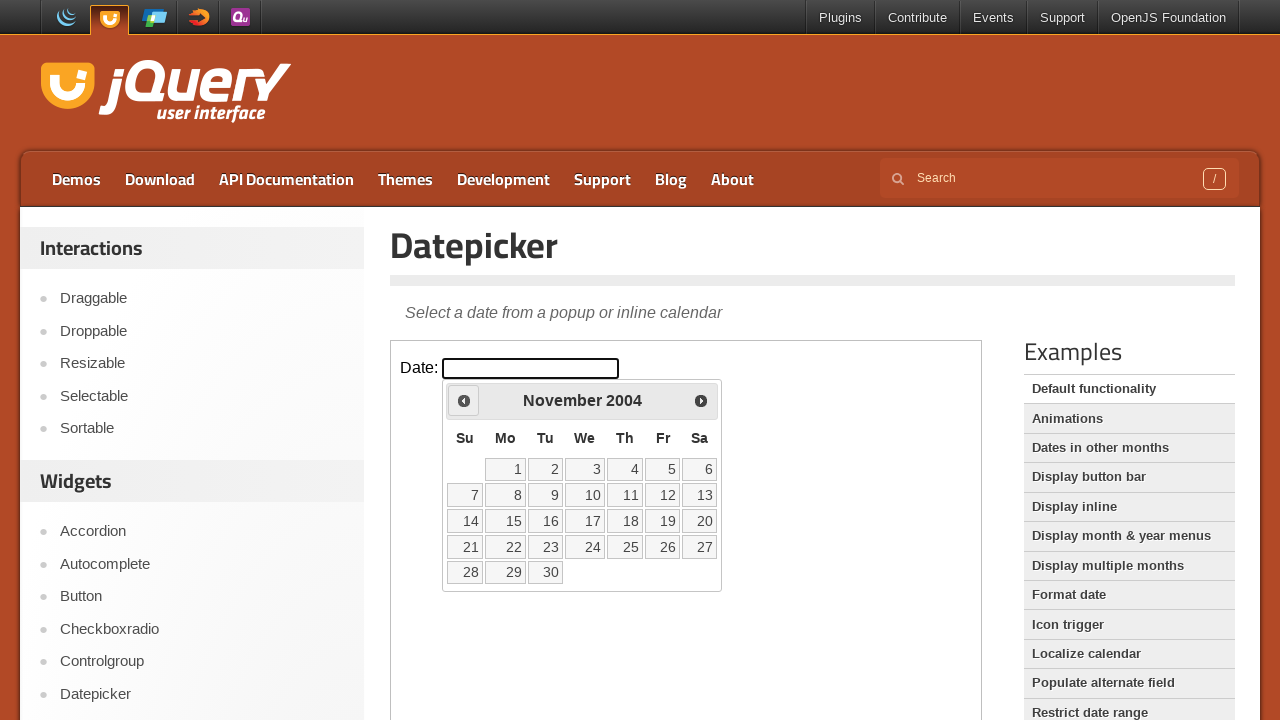

Retrieved current calendar date: November 2004
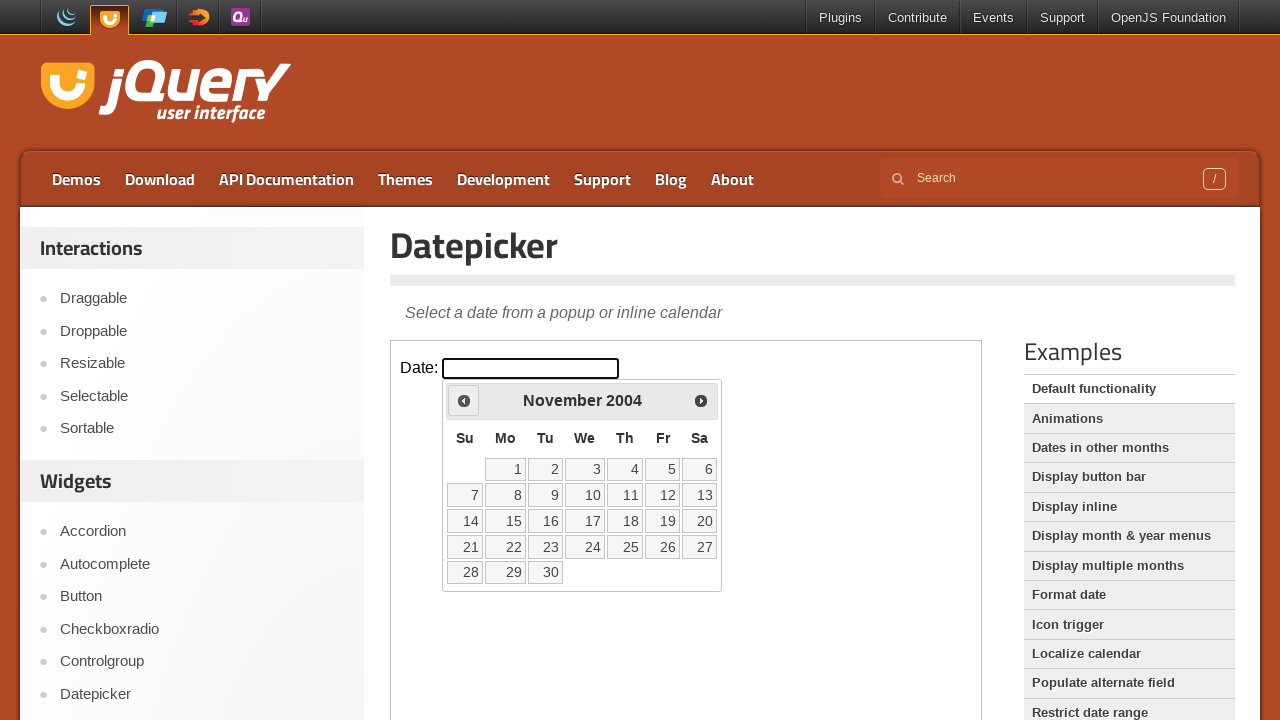

Clicked Previous button to navigate from November 2004 at (464, 400) on iframe.demo-frame >> nth=0 >> internal:control=enter-frame >> xpath=//span[text(
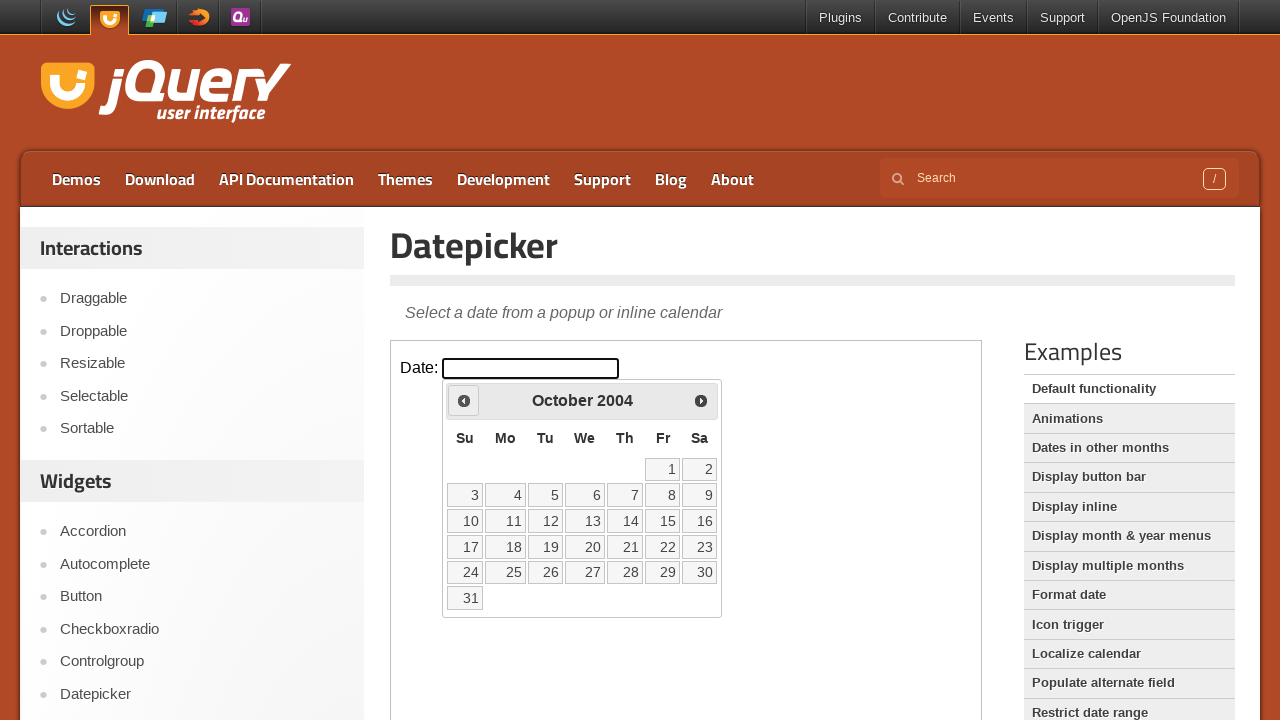

Waited for calendar to update after navigation
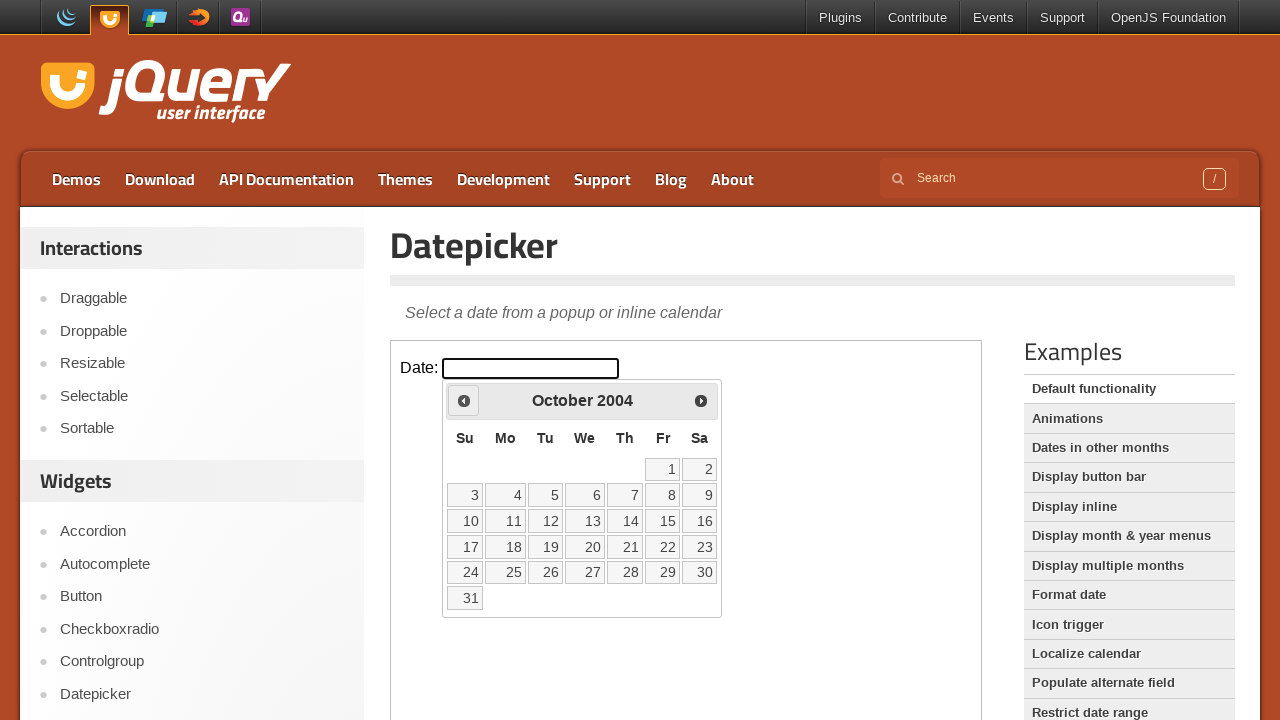

Retrieved current calendar date: October 2004
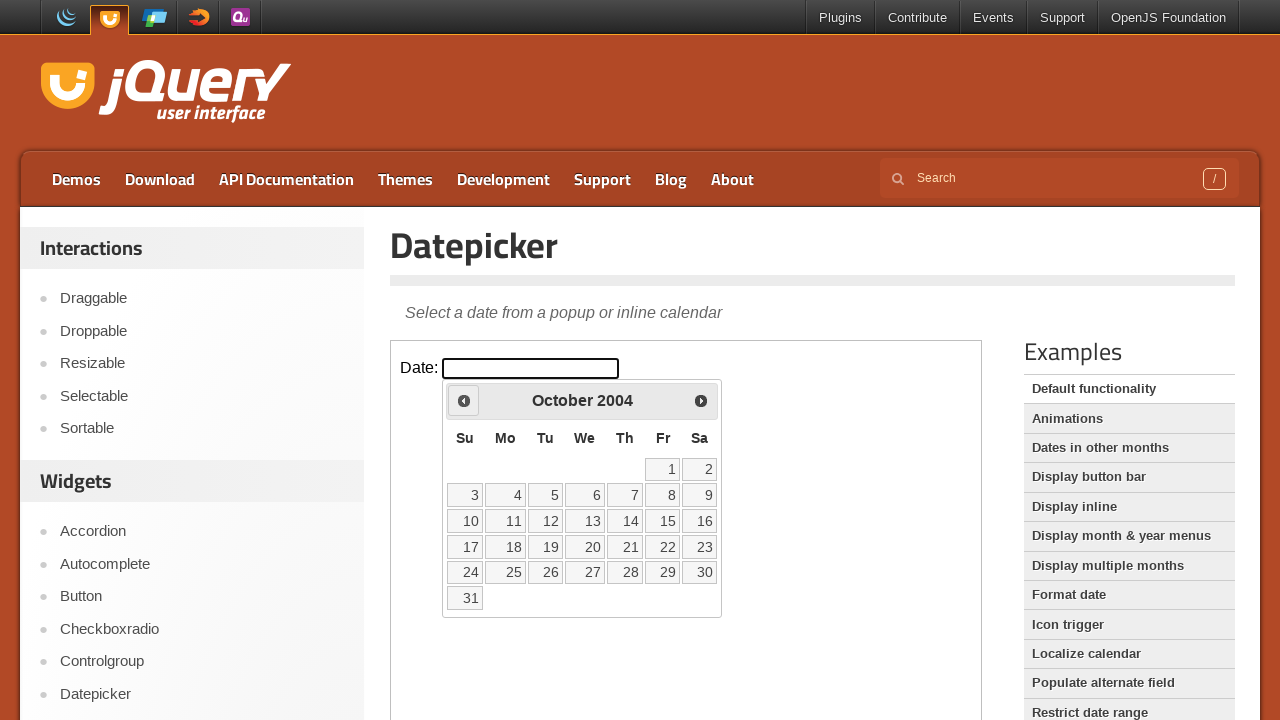

Clicked Previous button to navigate from October 2004 at (464, 400) on iframe.demo-frame >> nth=0 >> internal:control=enter-frame >> xpath=//span[text(
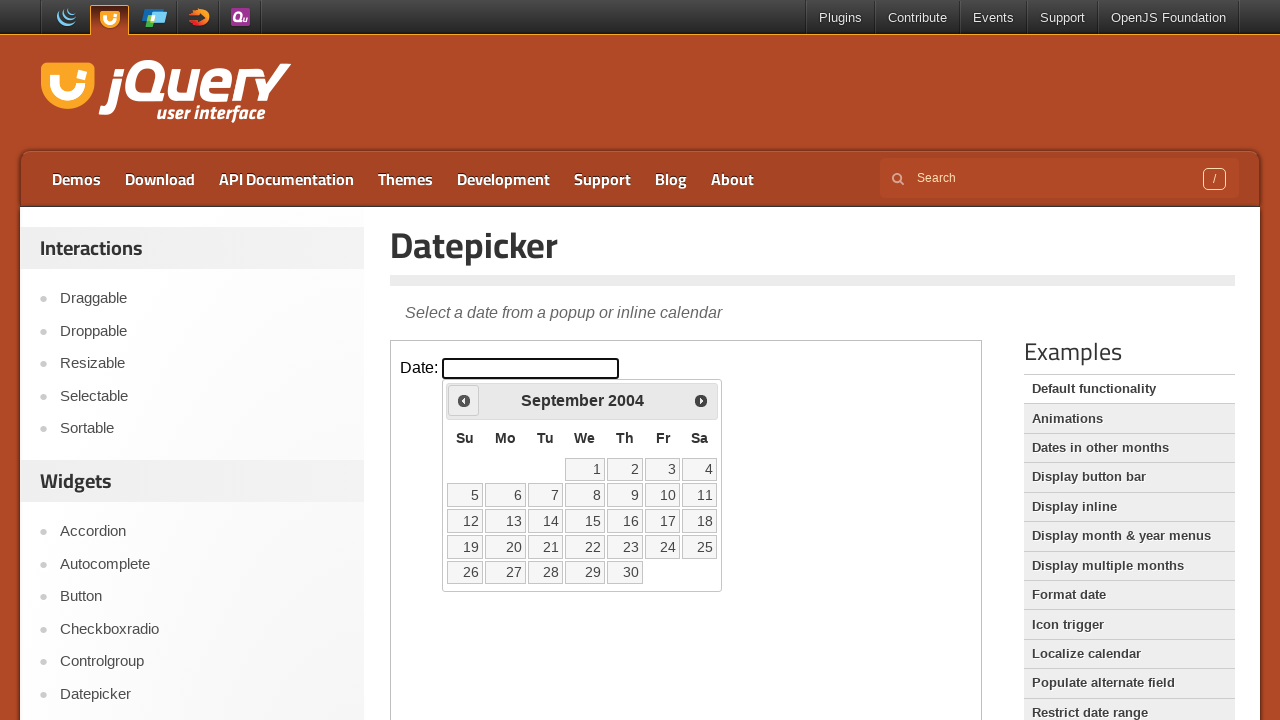

Waited for calendar to update after navigation
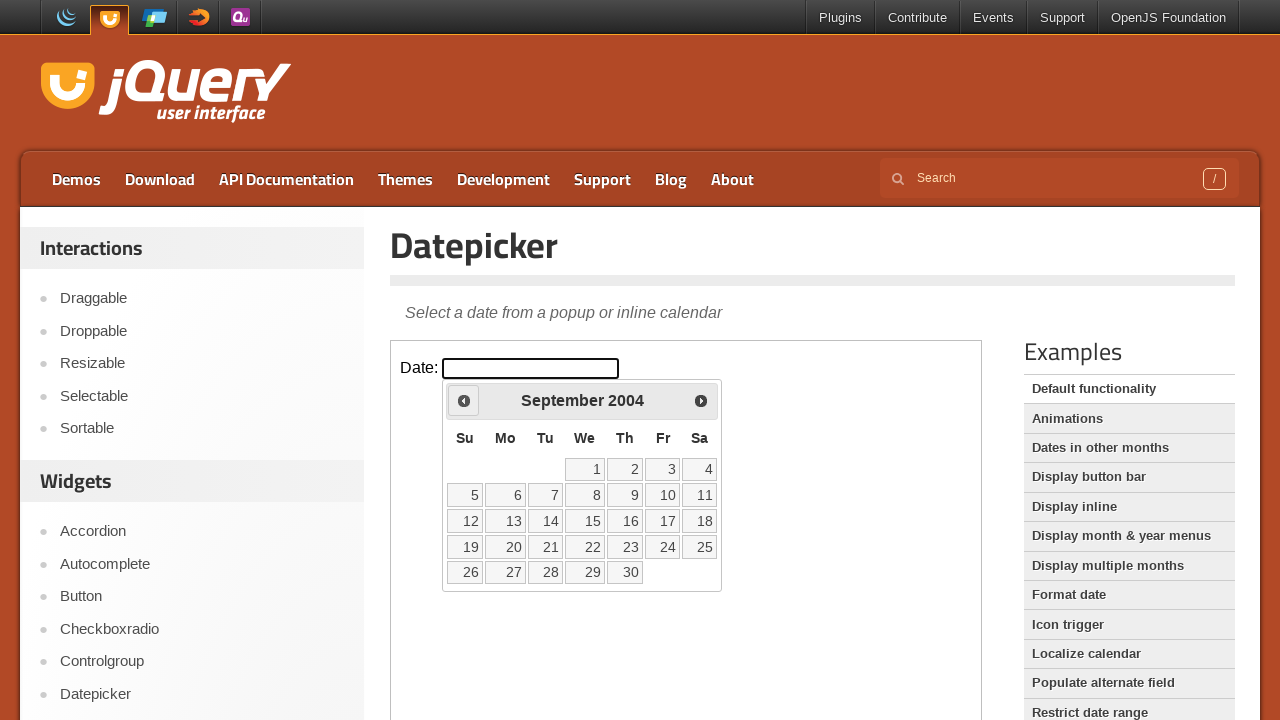

Retrieved current calendar date: September 2004
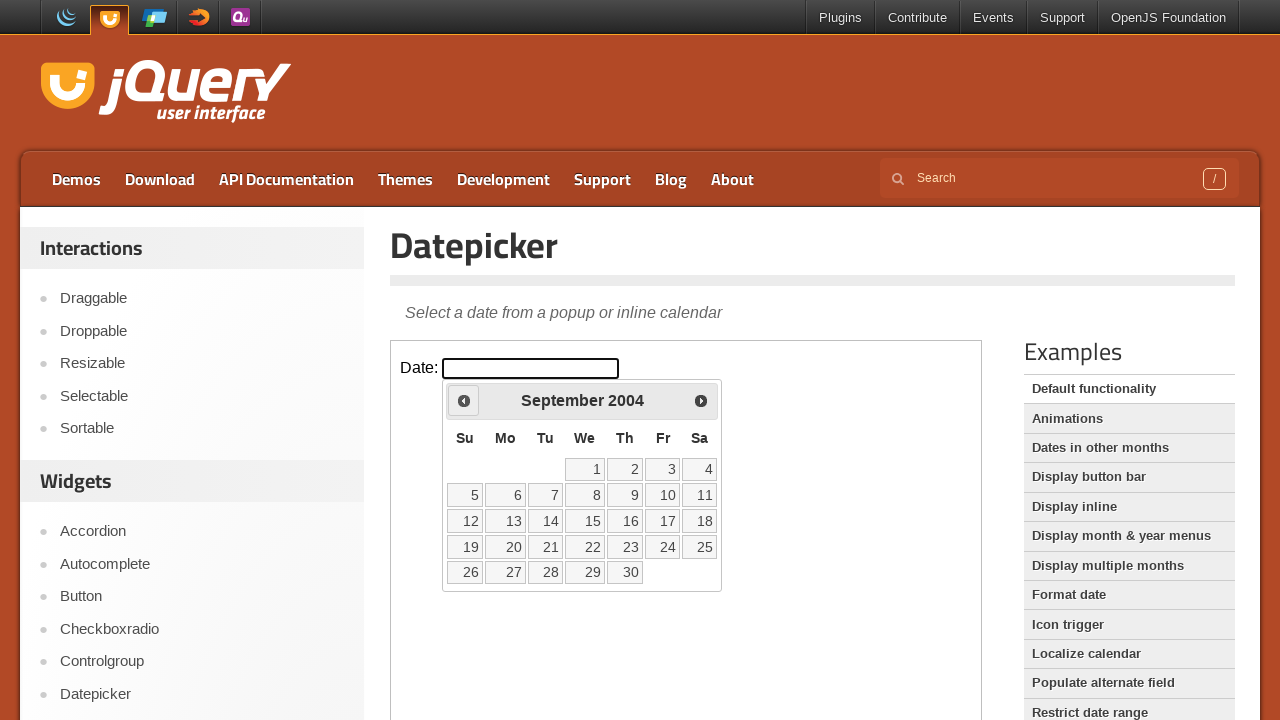

Clicked Previous button to navigate from September 2004 at (464, 400) on iframe.demo-frame >> nth=0 >> internal:control=enter-frame >> xpath=//span[text(
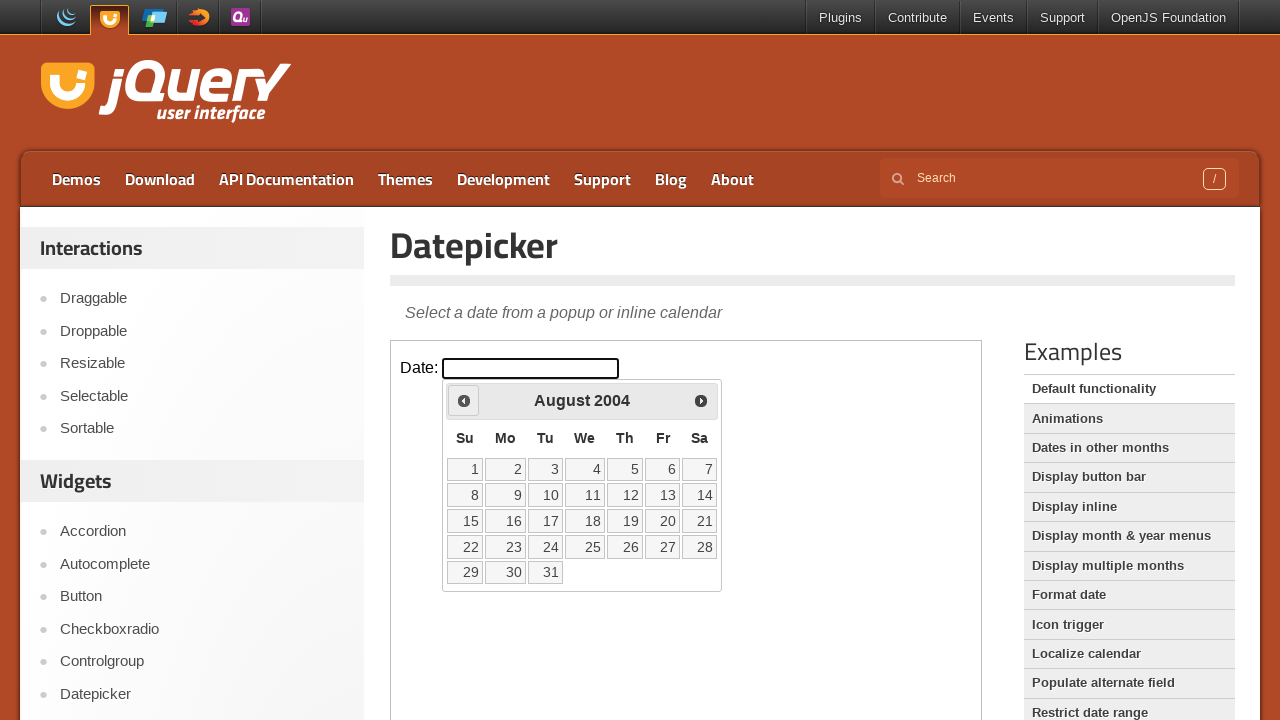

Waited for calendar to update after navigation
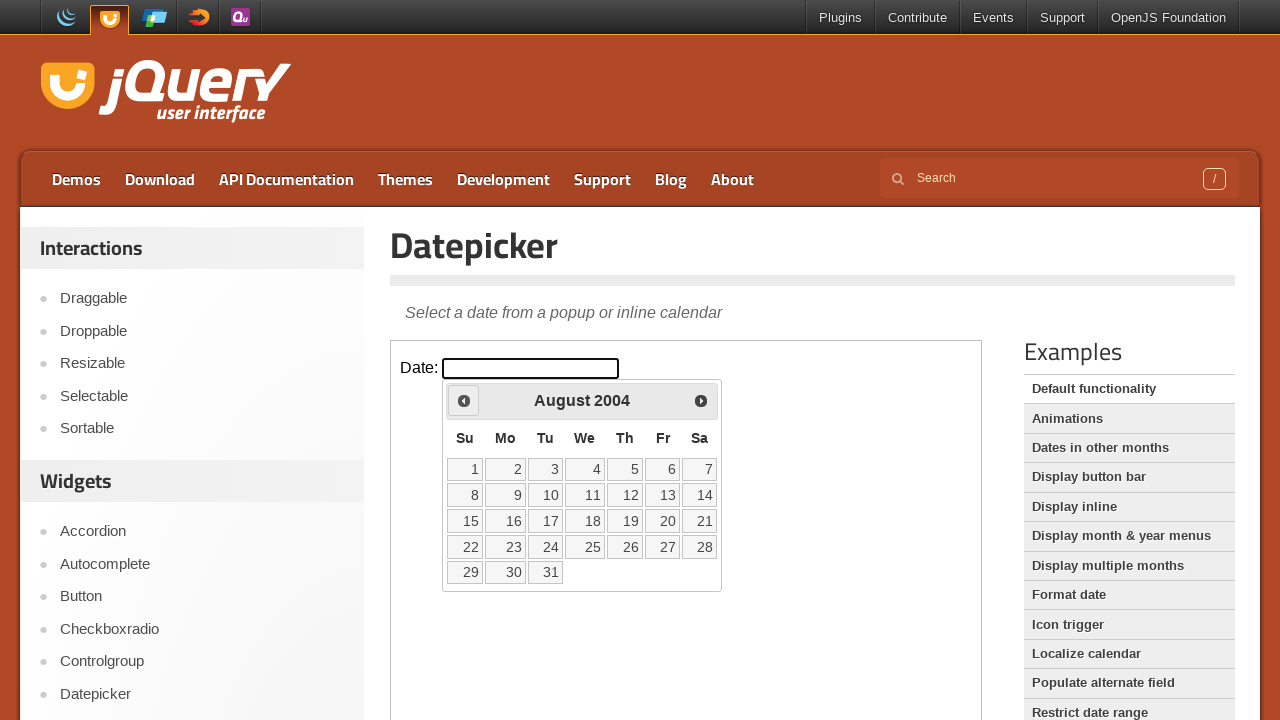

Retrieved current calendar date: August 2004
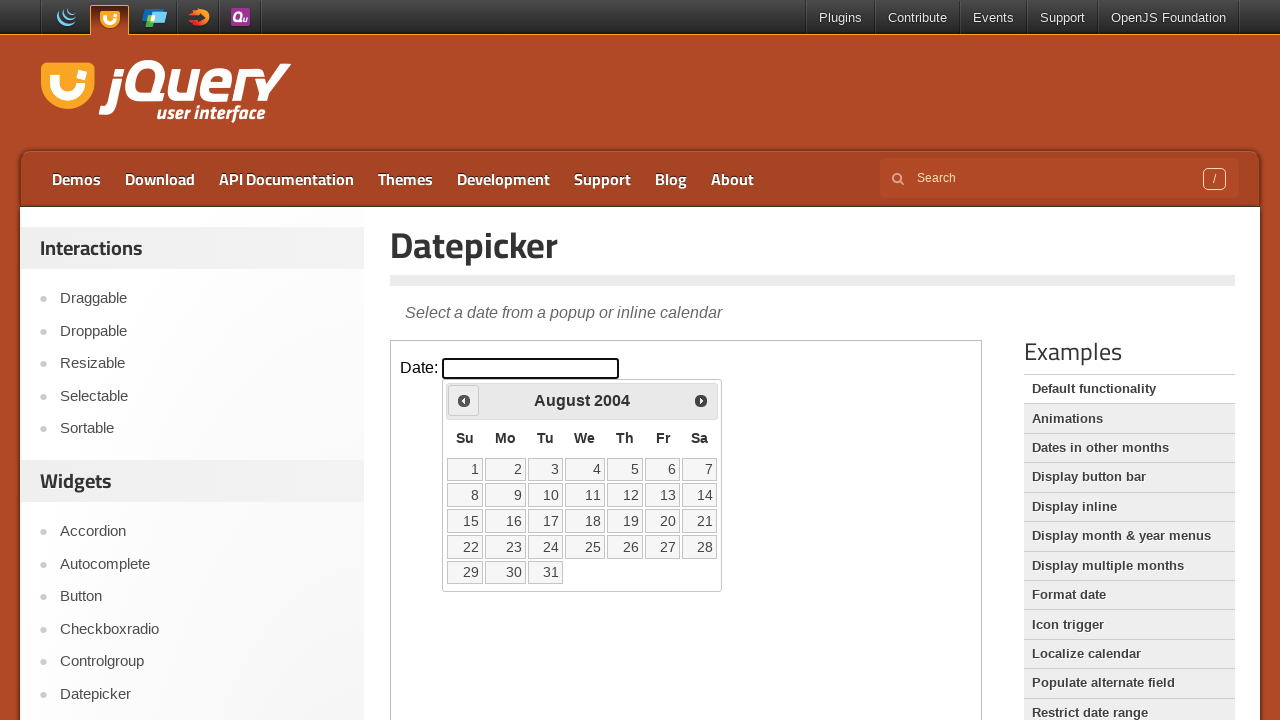

Clicked Previous button to navigate from August 2004 at (464, 400) on iframe.demo-frame >> nth=0 >> internal:control=enter-frame >> xpath=//span[text(
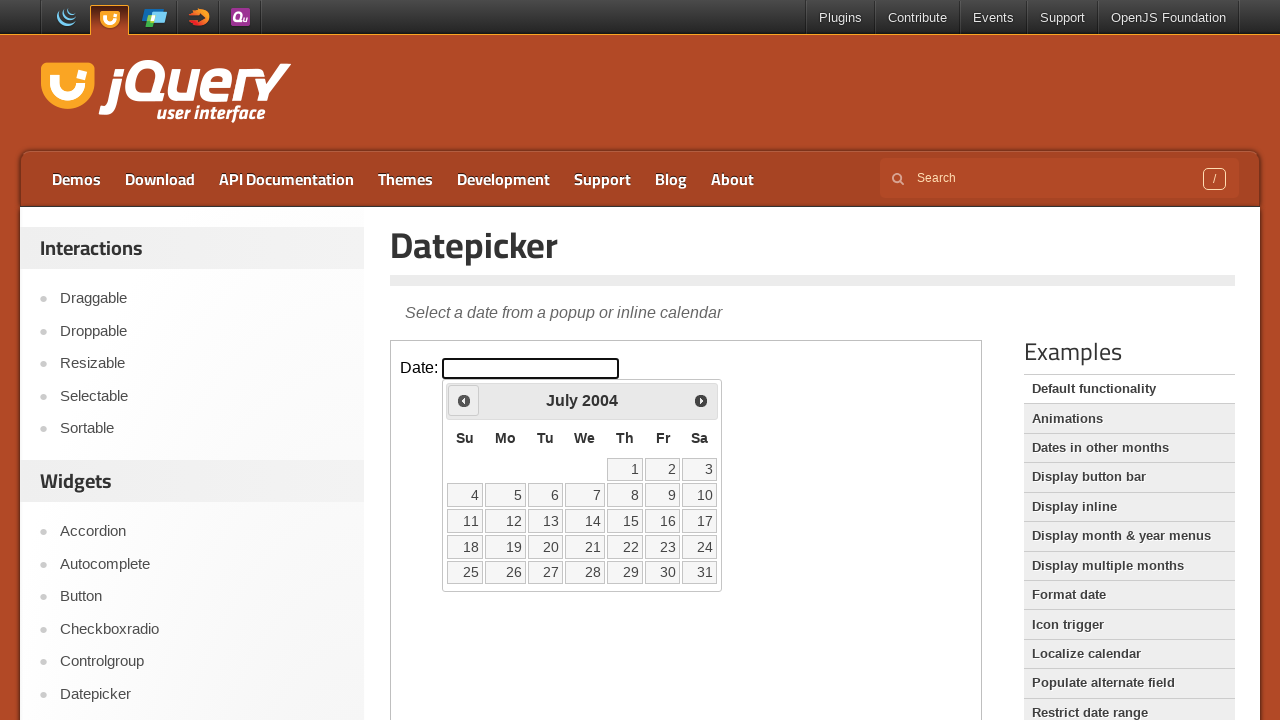

Waited for calendar to update after navigation
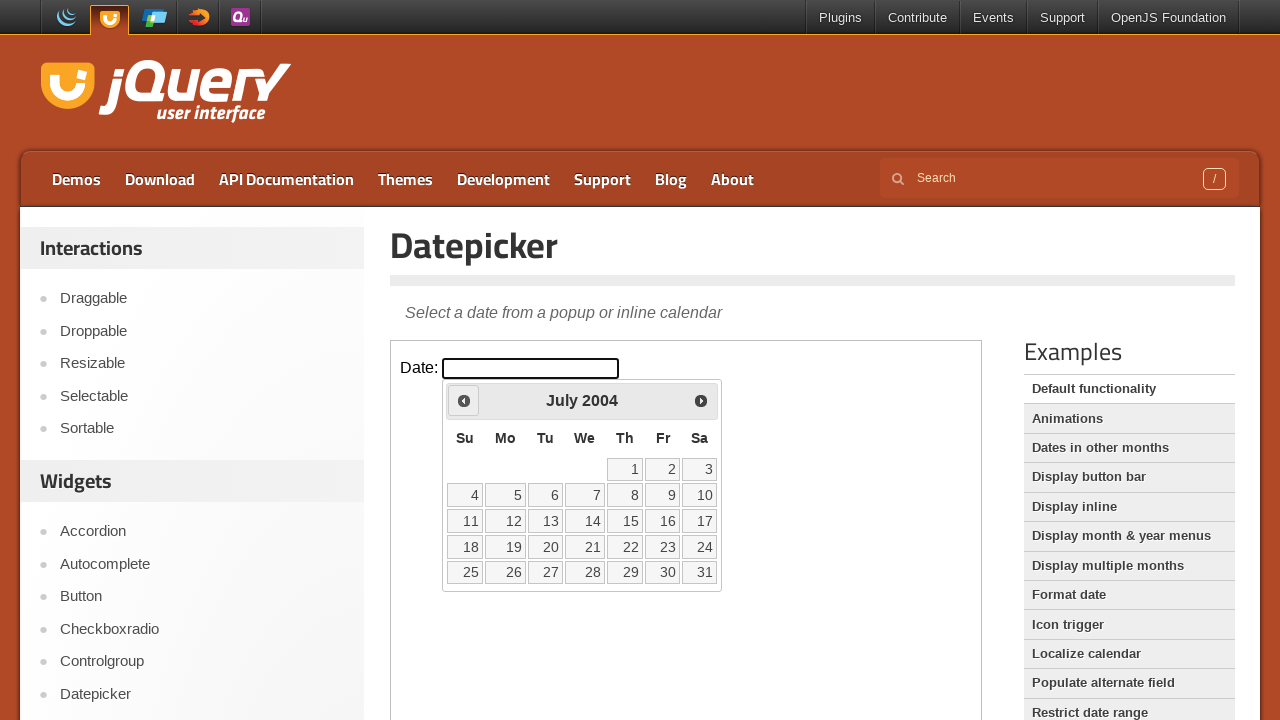

Retrieved current calendar date: July 2004
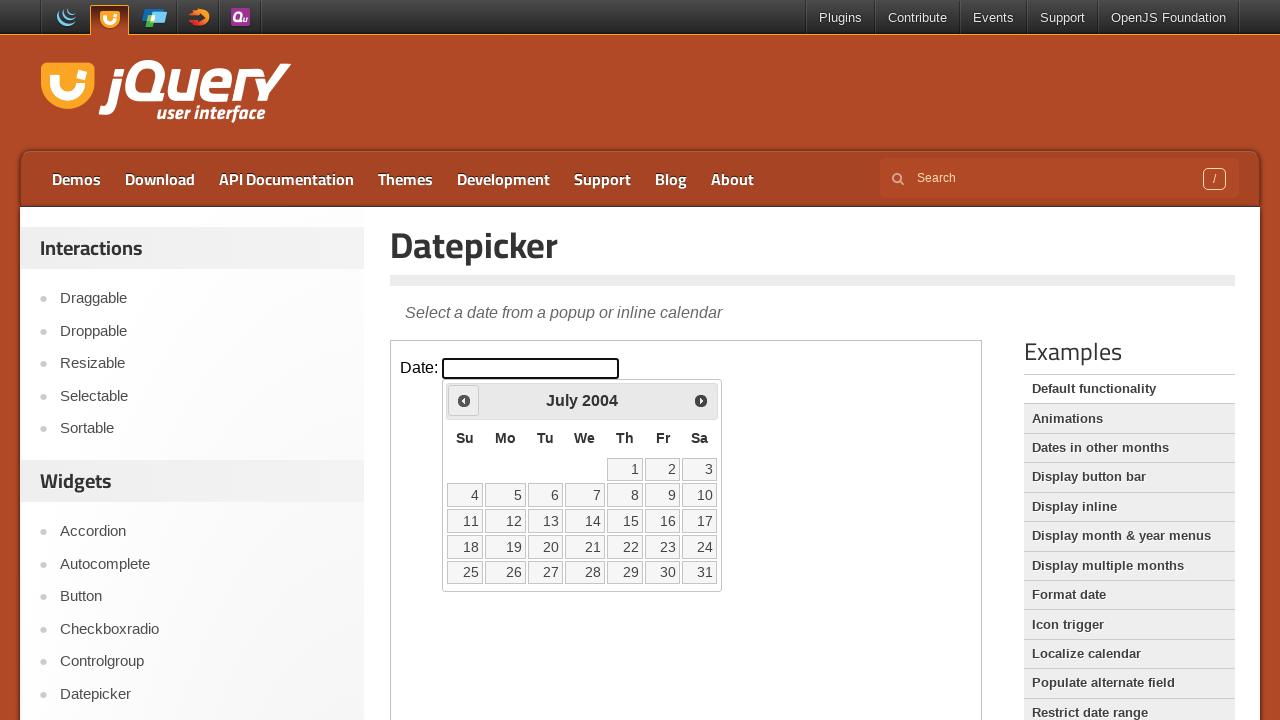

Clicked Previous button to navigate from July 2004 at (464, 400) on iframe.demo-frame >> nth=0 >> internal:control=enter-frame >> xpath=//span[text(
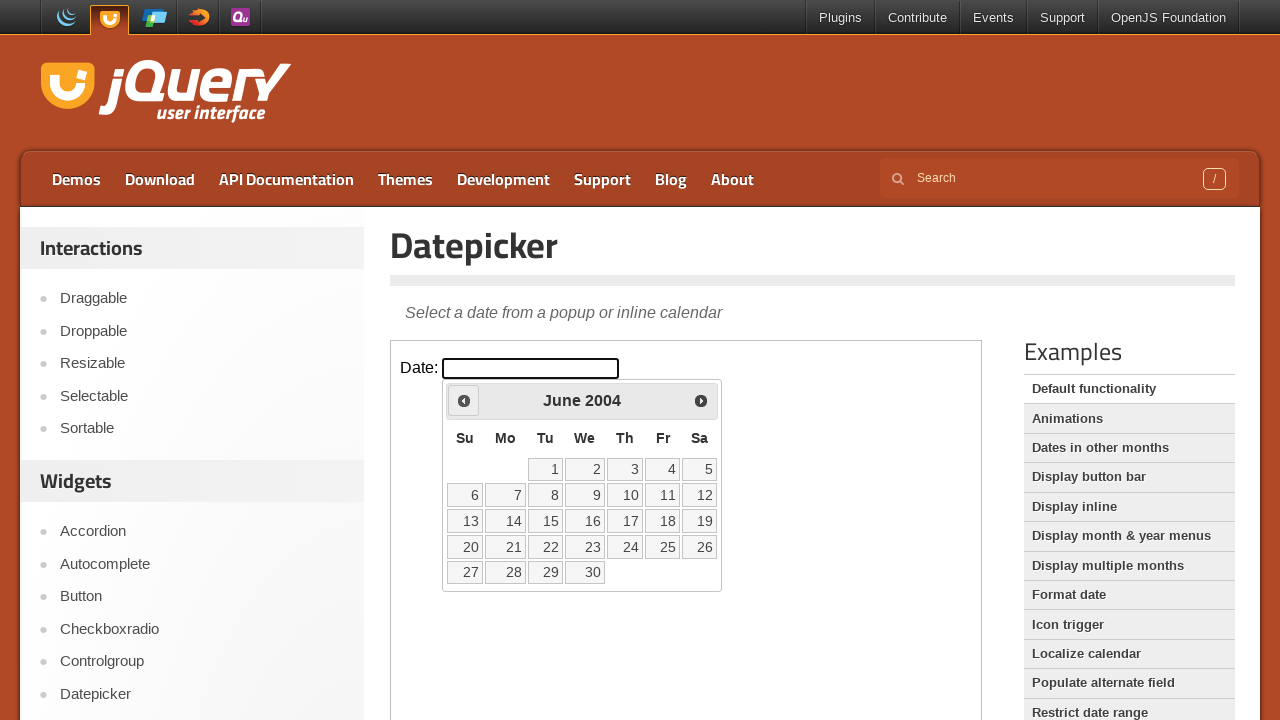

Waited for calendar to update after navigation
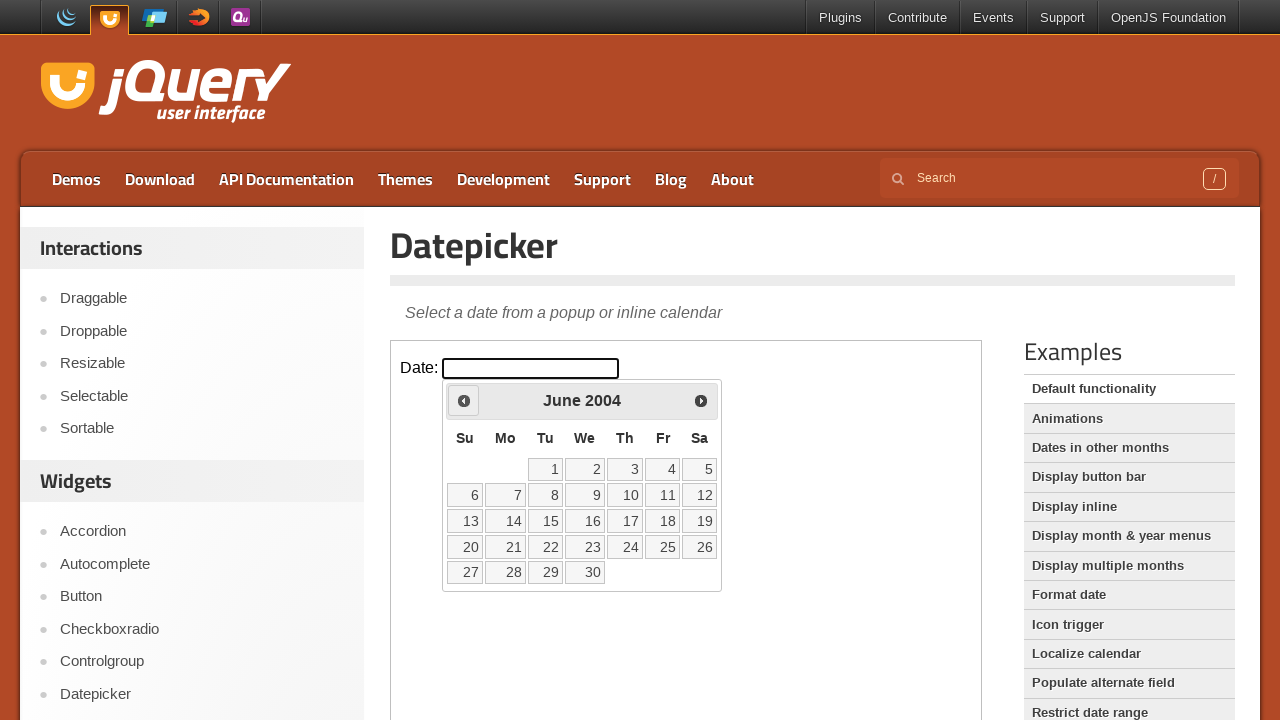

Retrieved current calendar date: June 2004
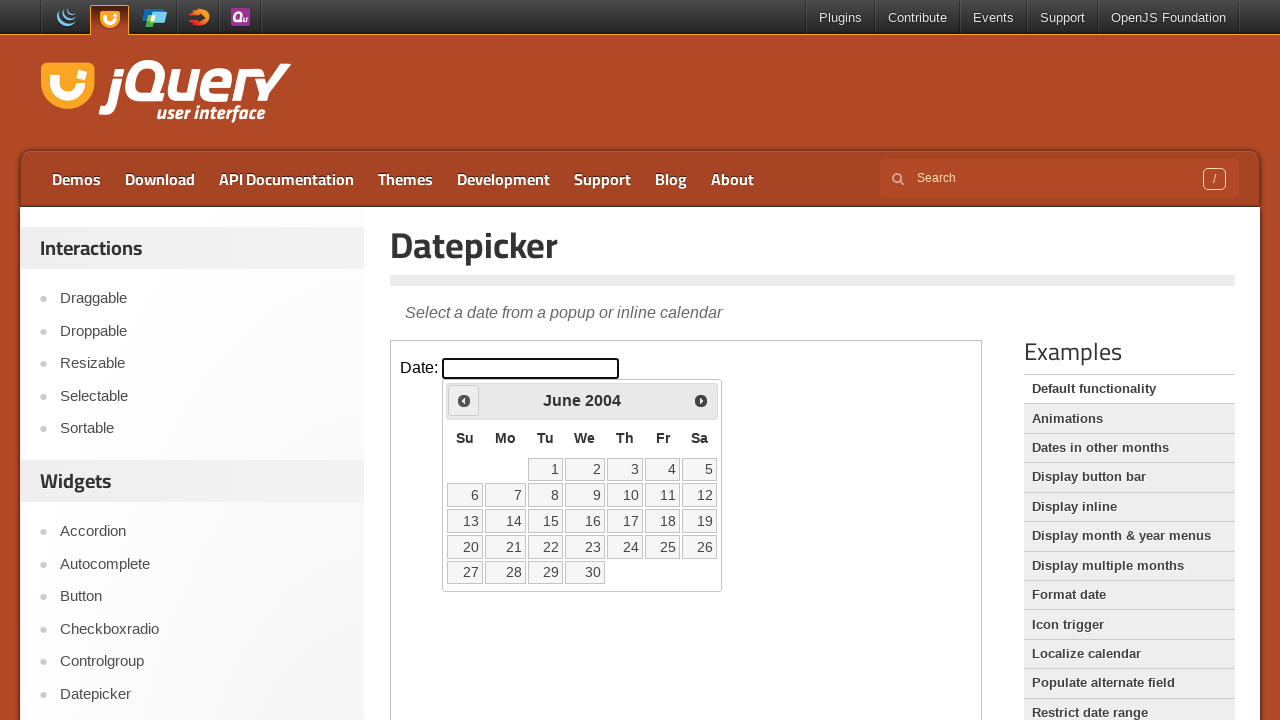

Clicked Previous button to navigate from June 2004 at (464, 400) on iframe.demo-frame >> nth=0 >> internal:control=enter-frame >> xpath=//span[text(
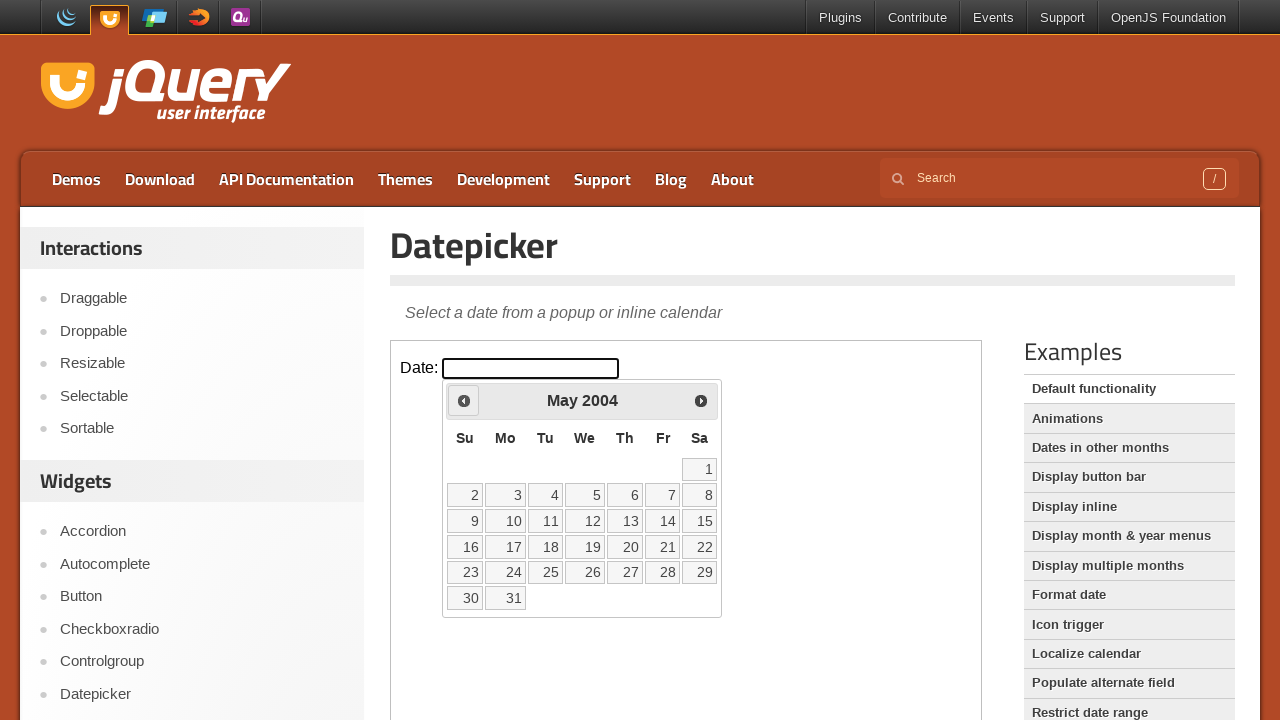

Waited for calendar to update after navigation
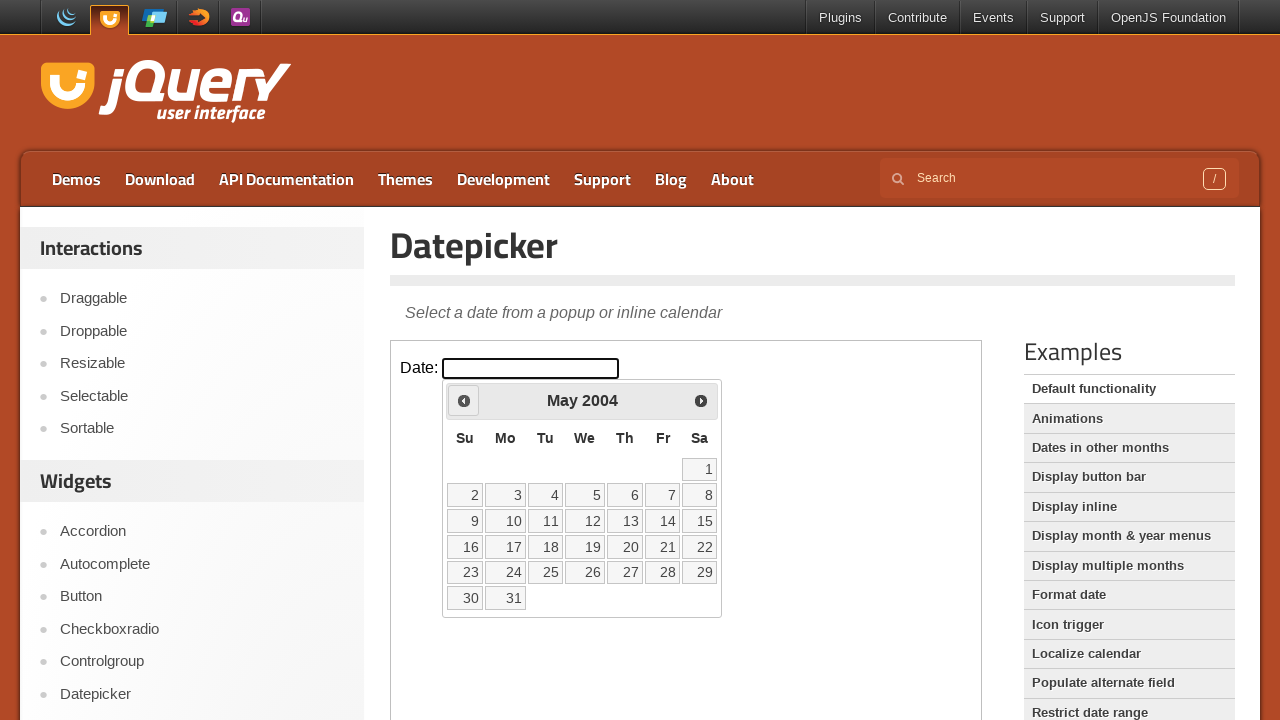

Retrieved current calendar date: May 2004
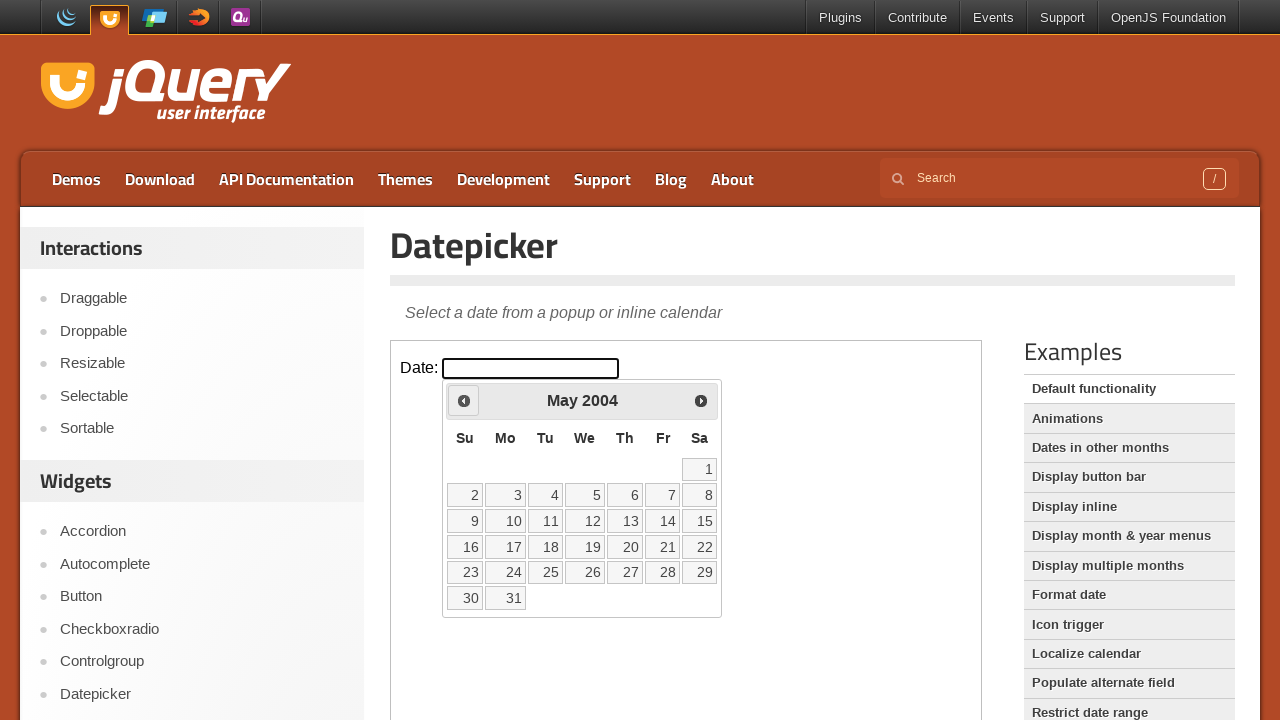

Clicked Previous button to navigate from May 2004 at (464, 400) on iframe.demo-frame >> nth=0 >> internal:control=enter-frame >> xpath=//span[text(
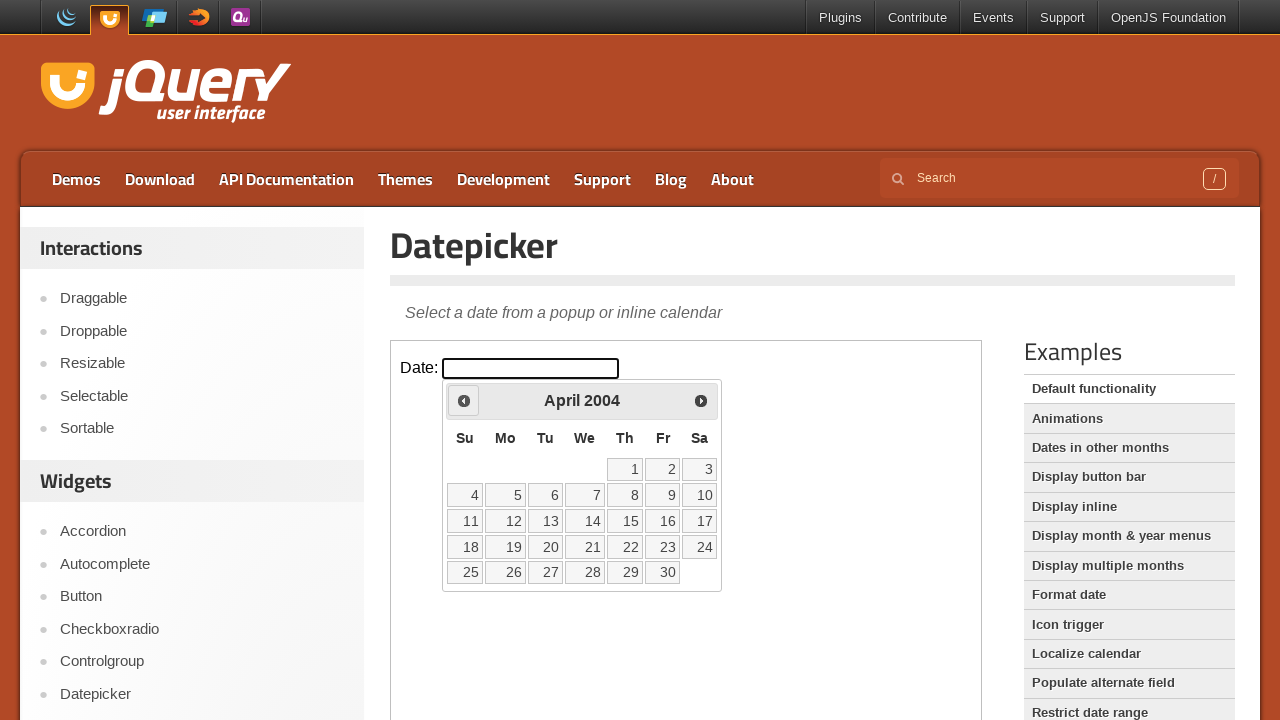

Waited for calendar to update after navigation
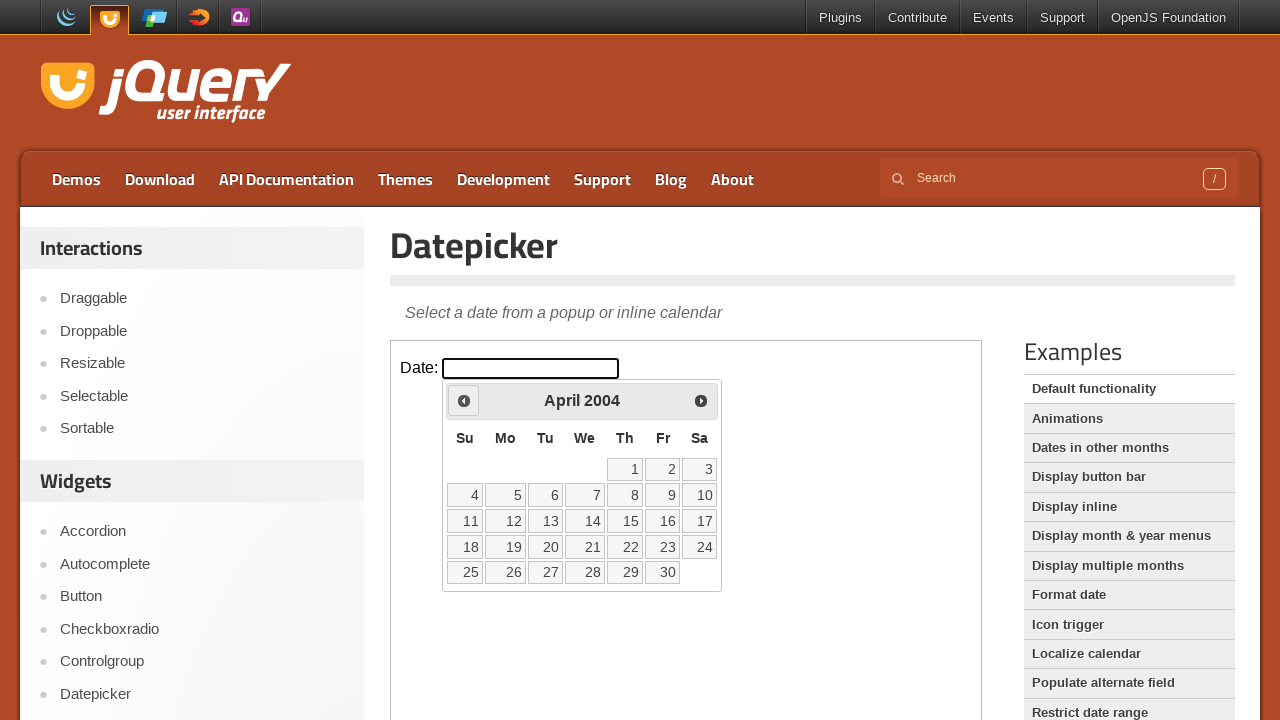

Retrieved current calendar date: April 2004
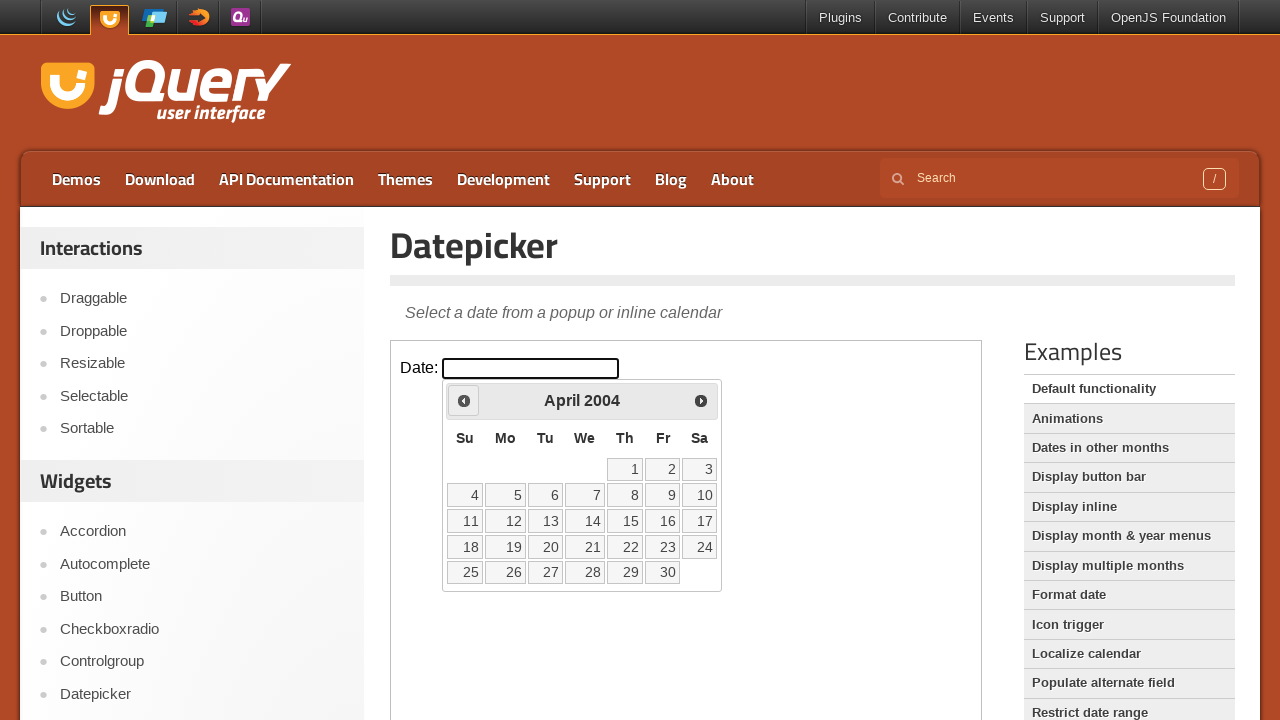

Clicked Previous button to navigate from April 2004 at (464, 400) on iframe.demo-frame >> nth=0 >> internal:control=enter-frame >> xpath=//span[text(
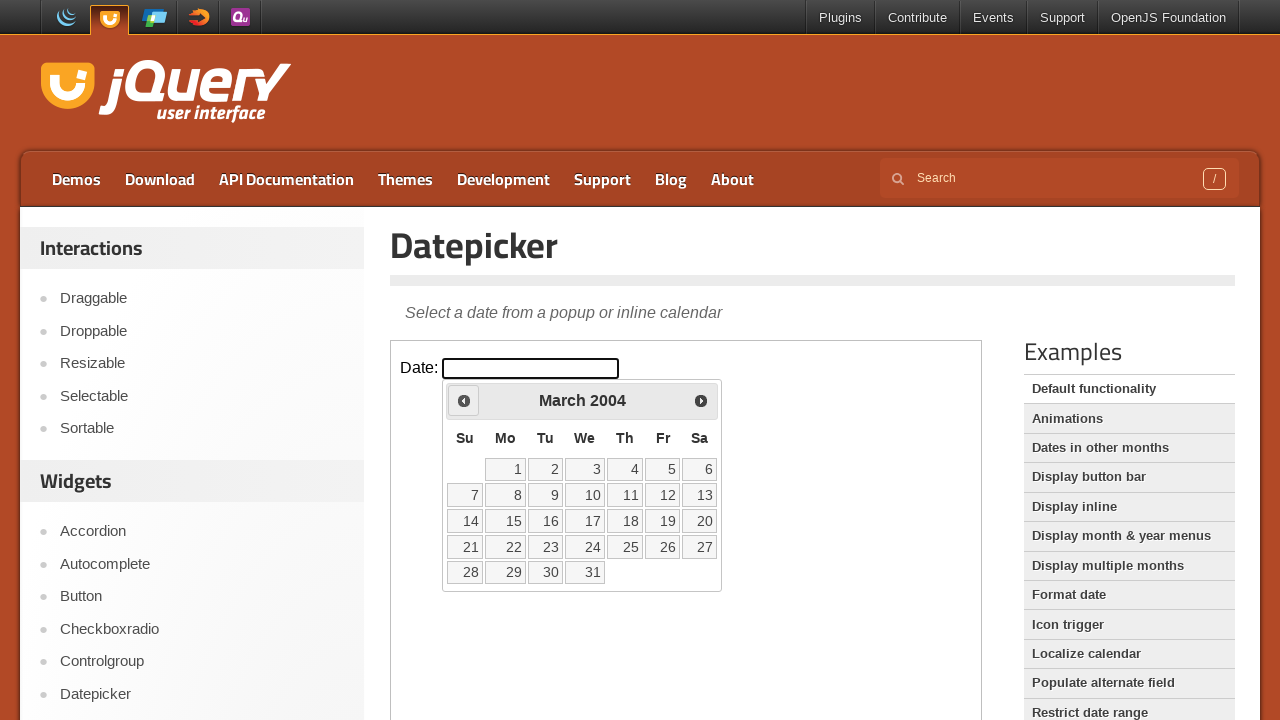

Waited for calendar to update after navigation
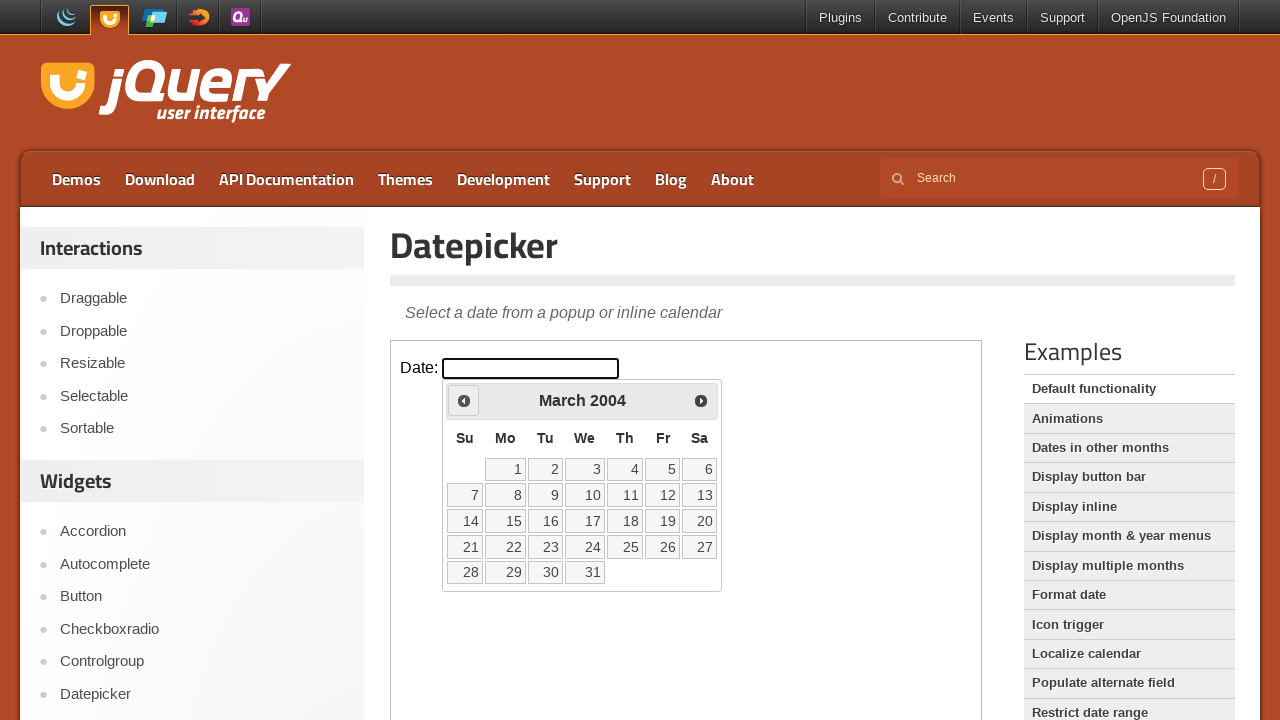

Retrieved current calendar date: March 2004
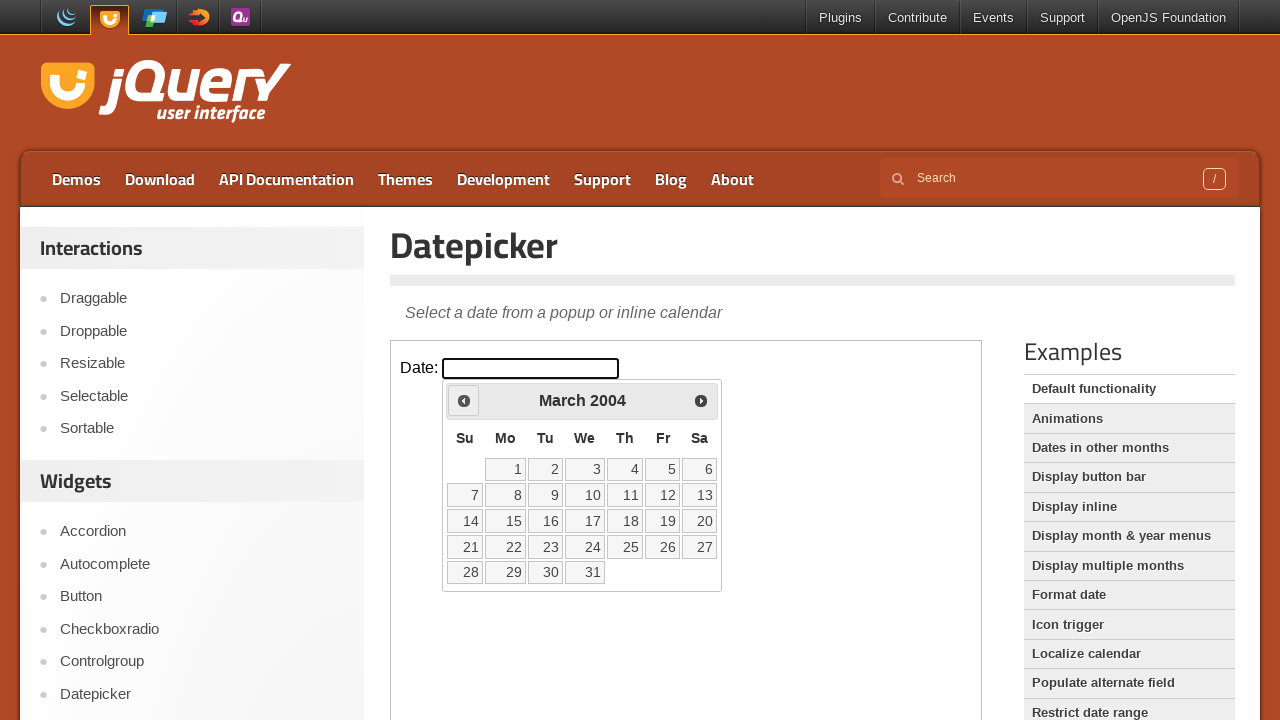

Clicked Previous button to navigate from March 2004 at (464, 400) on iframe.demo-frame >> nth=0 >> internal:control=enter-frame >> xpath=//span[text(
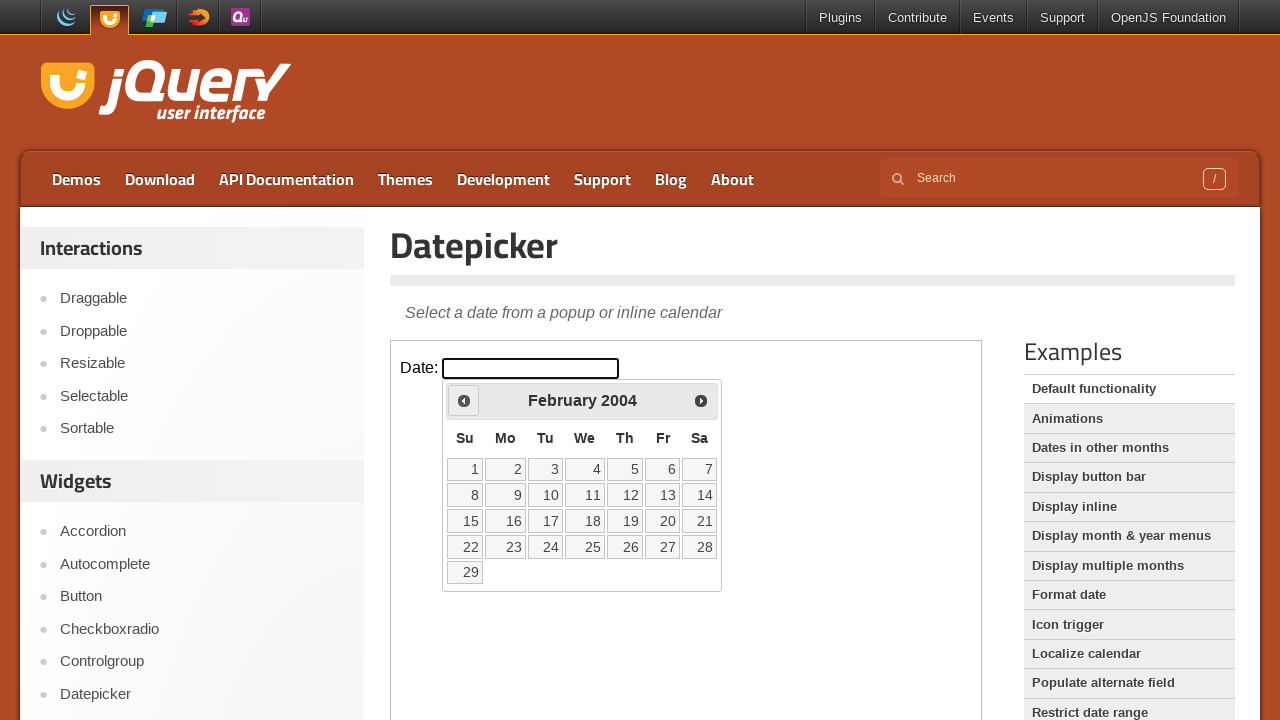

Waited for calendar to update after navigation
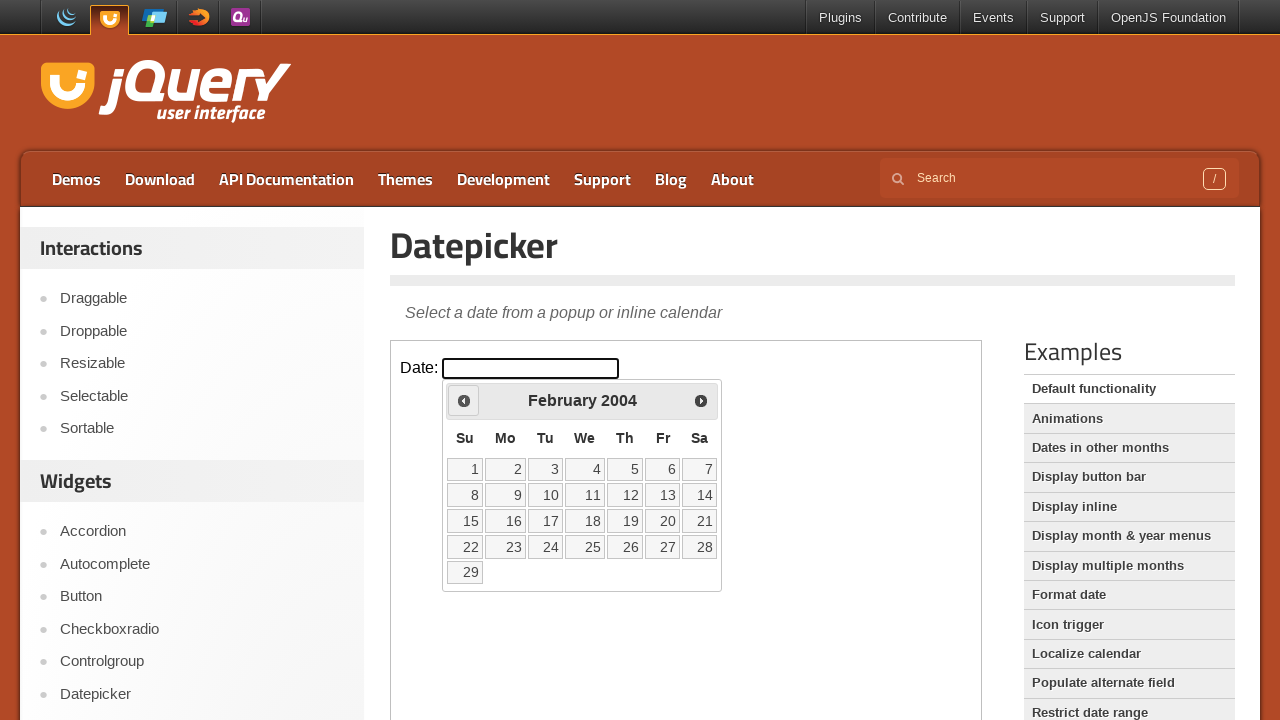

Retrieved current calendar date: February 2004
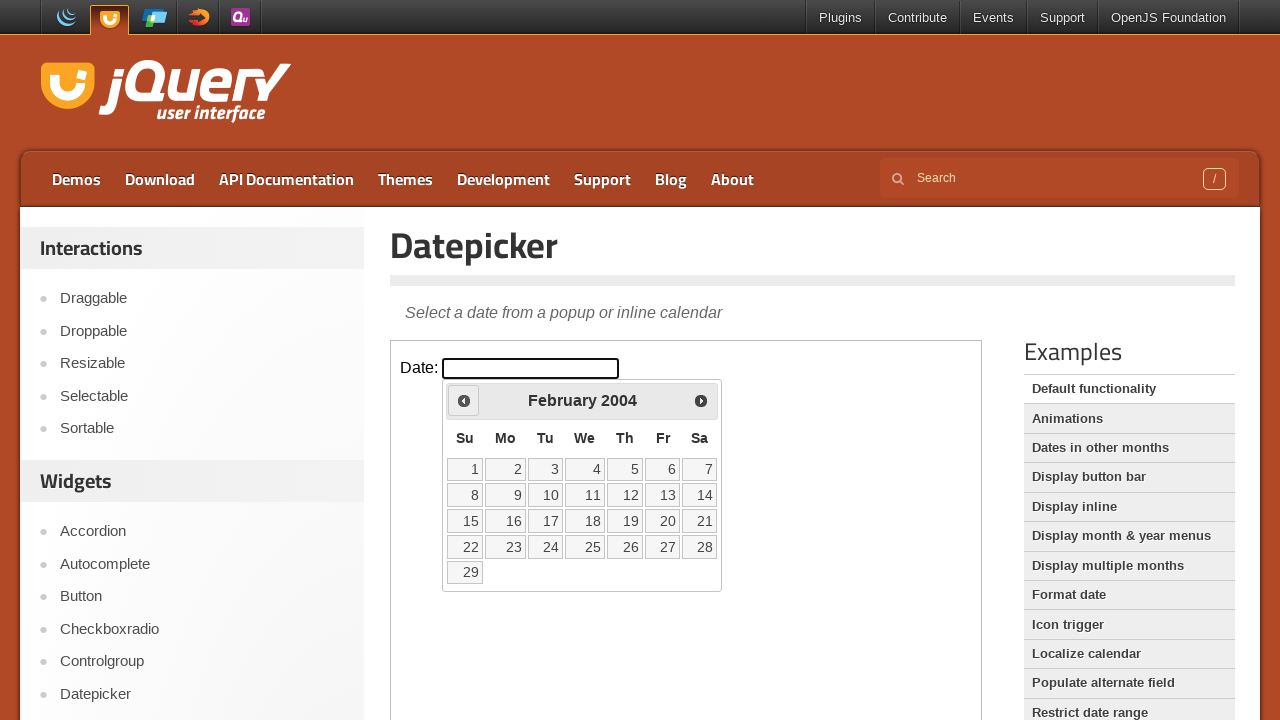

Clicked Previous button to navigate from February 2004 at (464, 400) on iframe.demo-frame >> nth=0 >> internal:control=enter-frame >> xpath=//span[text(
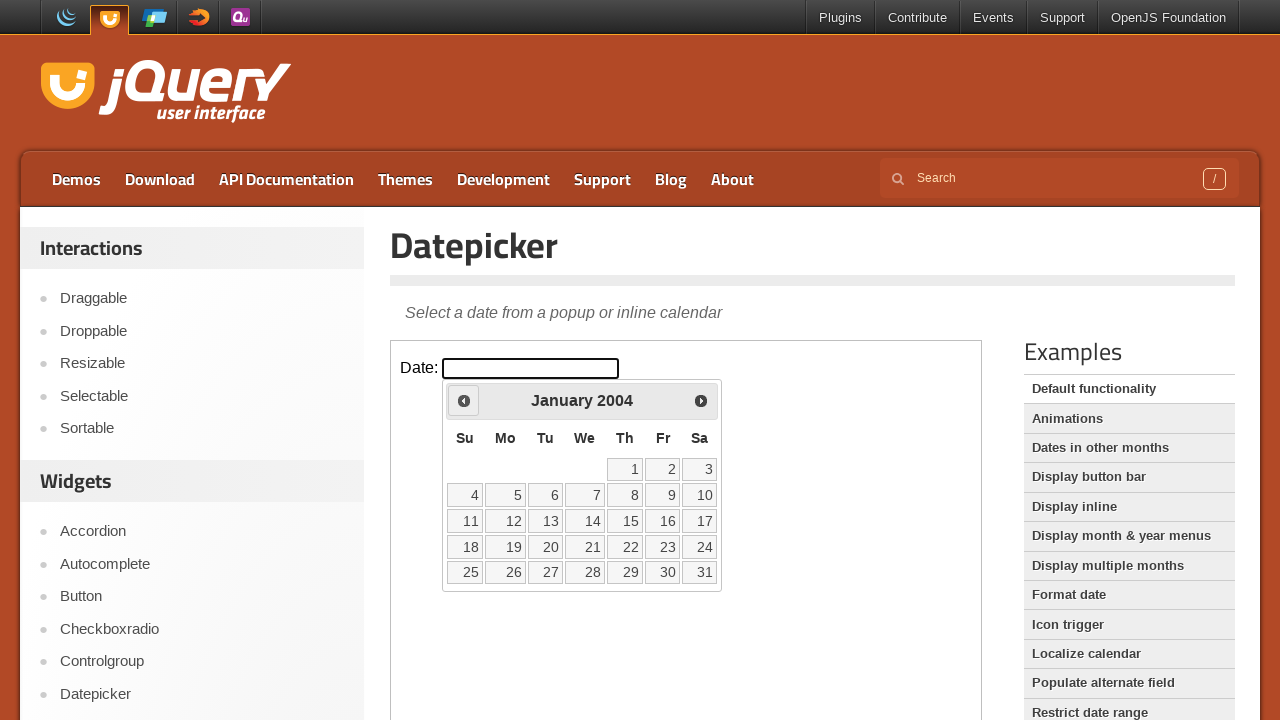

Waited for calendar to update after navigation
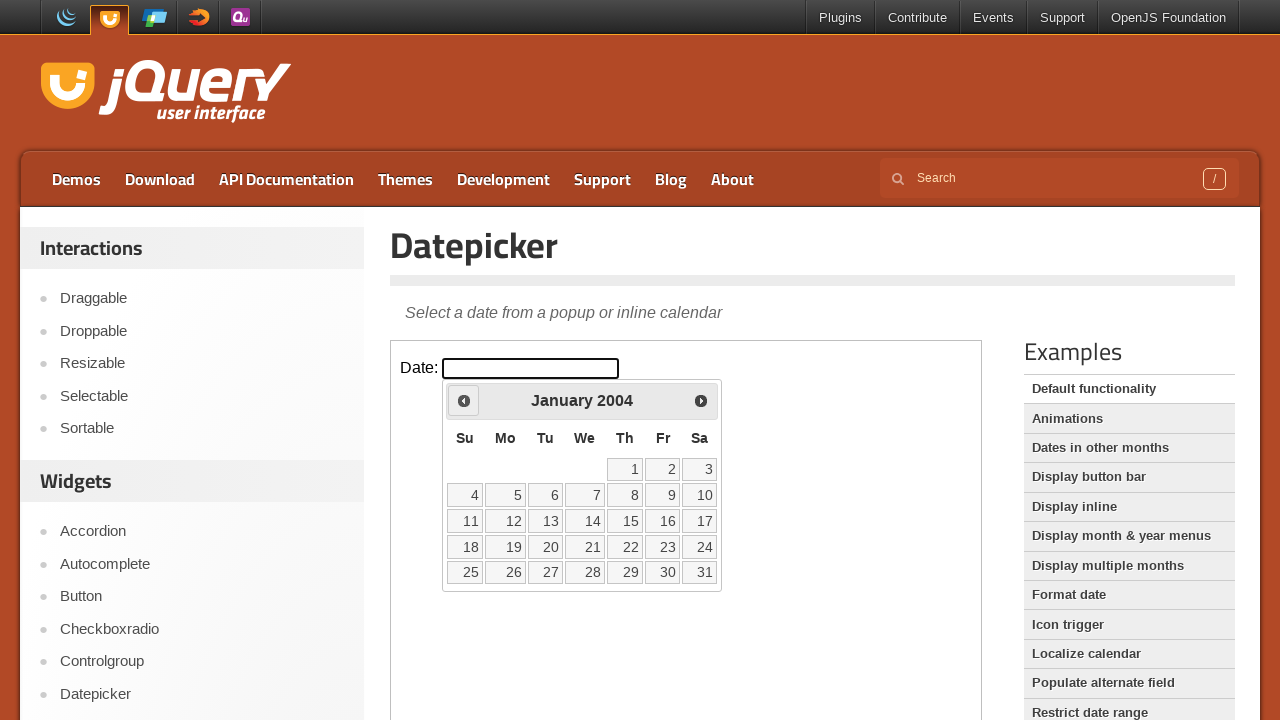

Retrieved current calendar date: January 2004
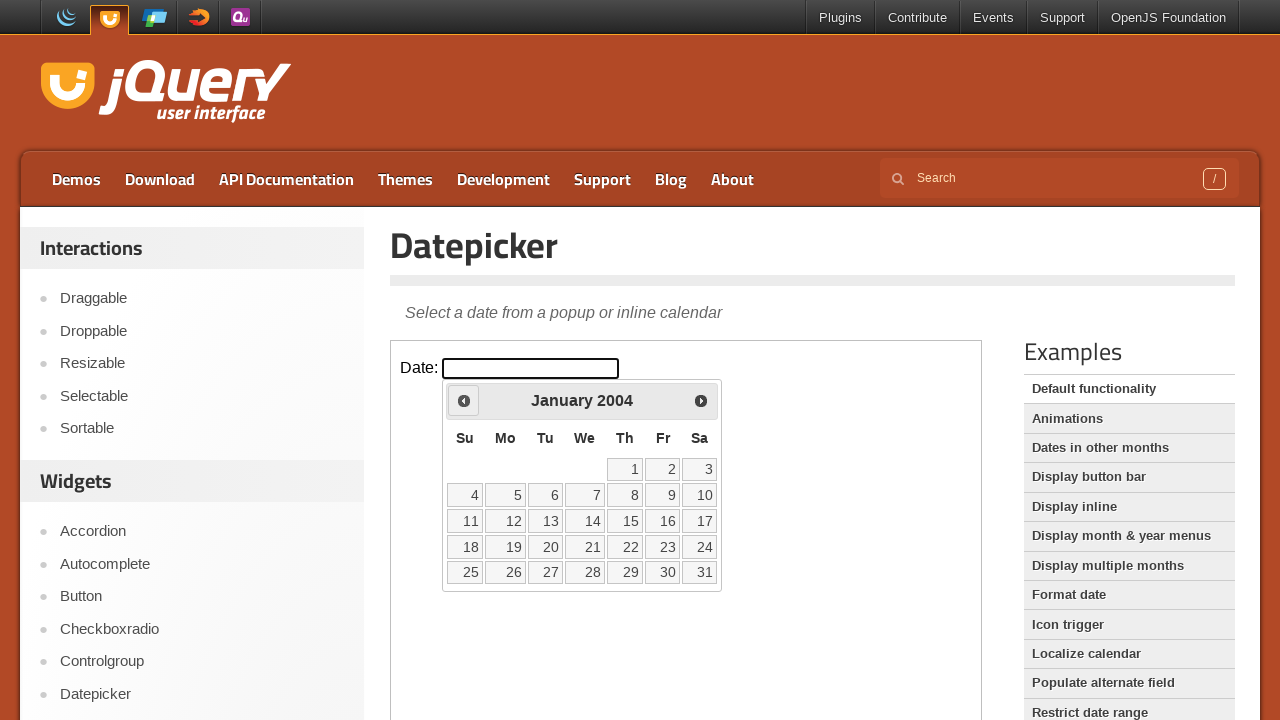

Clicked Previous button to navigate from January 2004 at (464, 400) on iframe.demo-frame >> nth=0 >> internal:control=enter-frame >> xpath=//span[text(
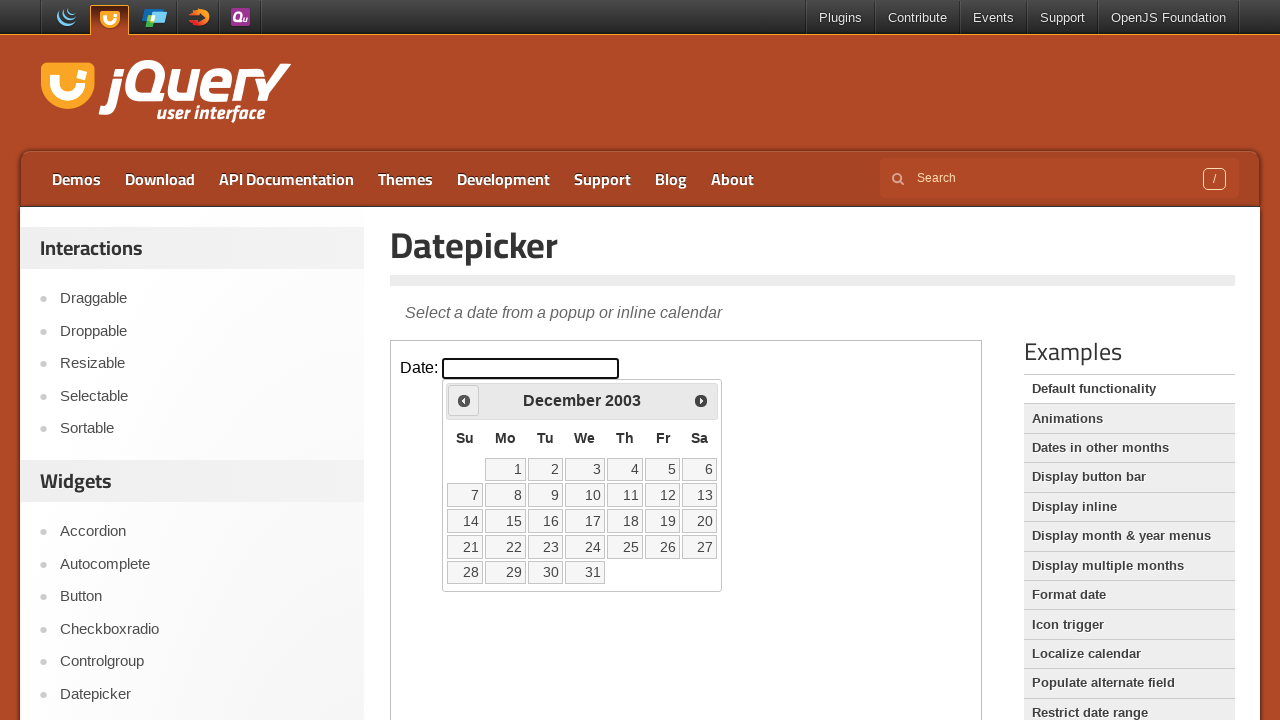

Waited for calendar to update after navigation
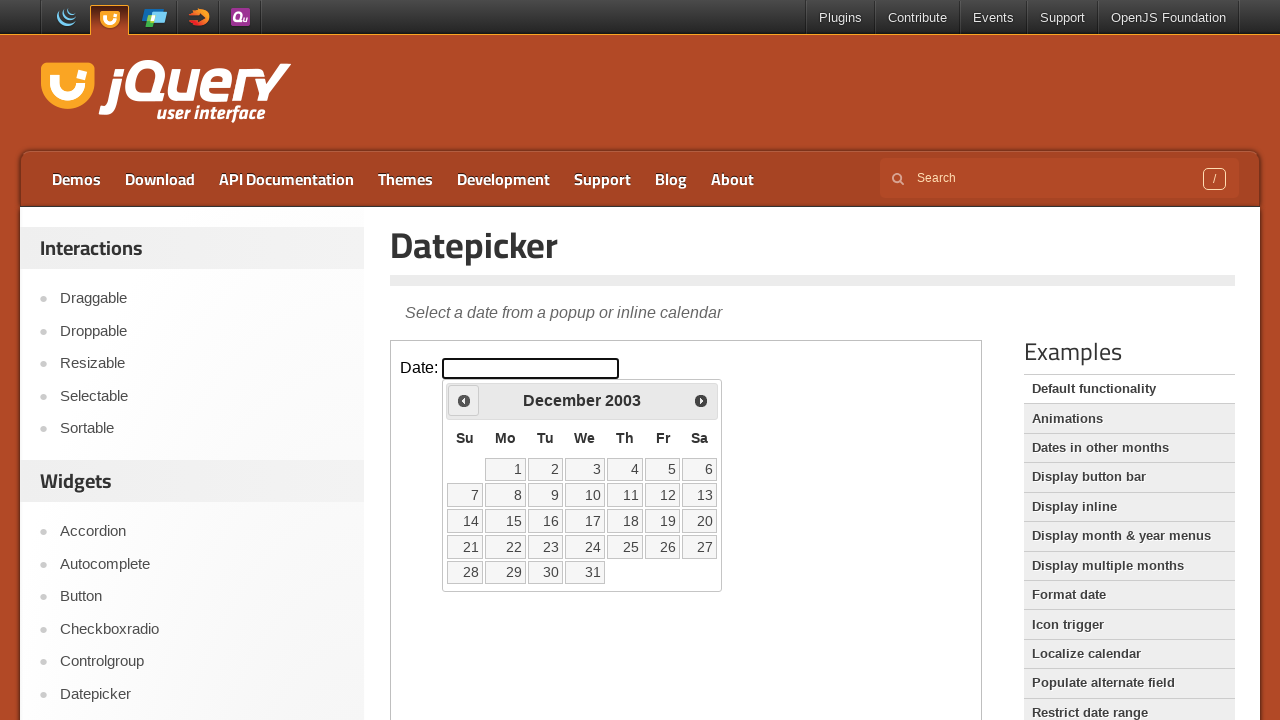

Retrieved current calendar date: December 2003
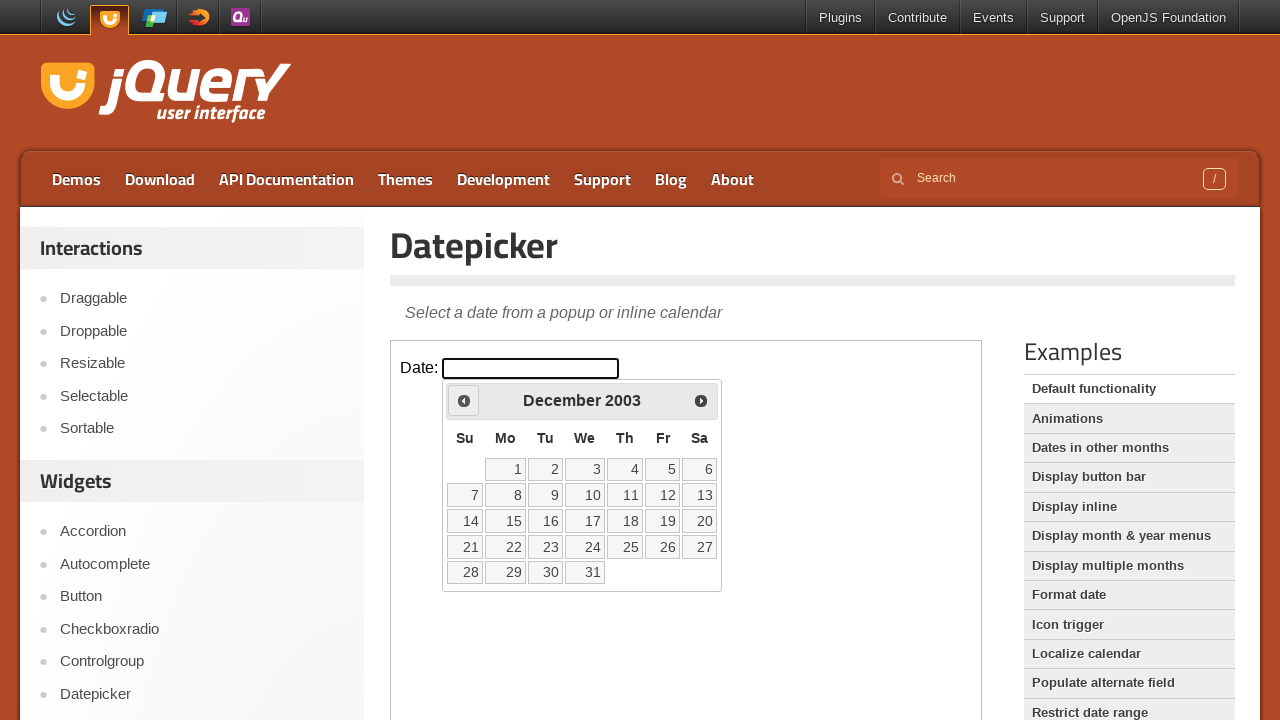

Clicked Previous button to navigate from December 2003 at (464, 400) on iframe.demo-frame >> nth=0 >> internal:control=enter-frame >> xpath=//span[text(
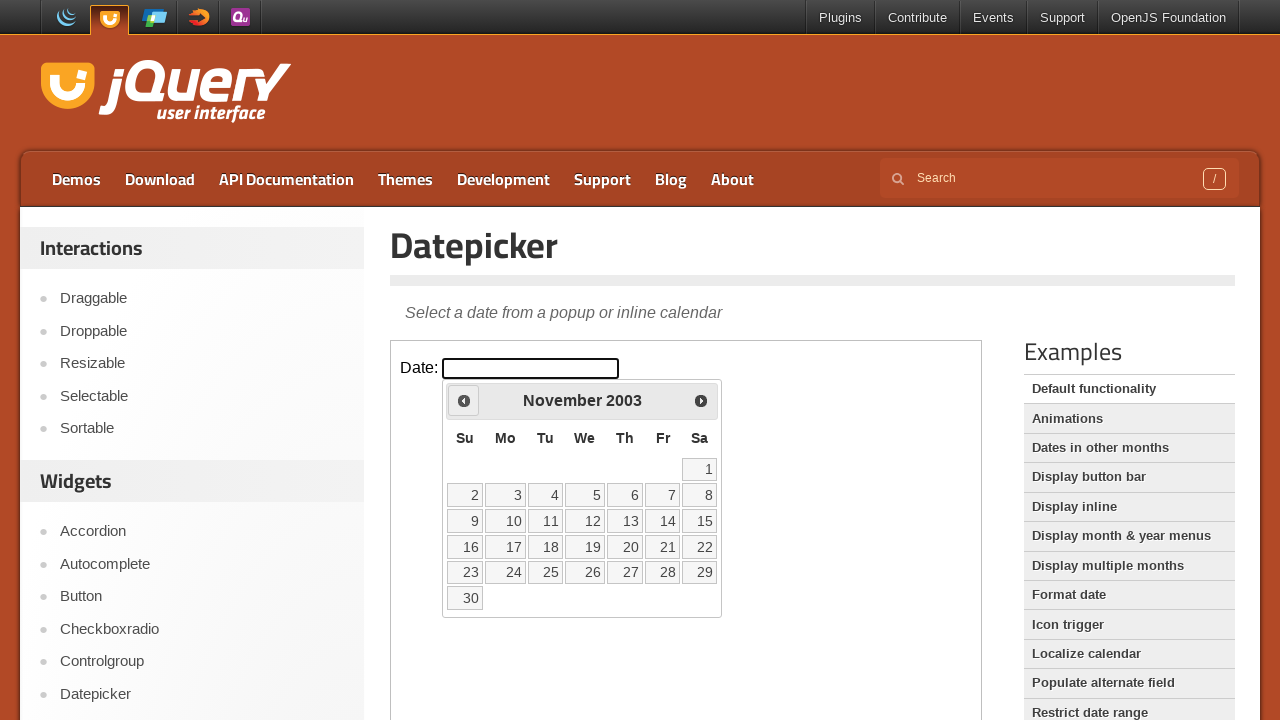

Waited for calendar to update after navigation
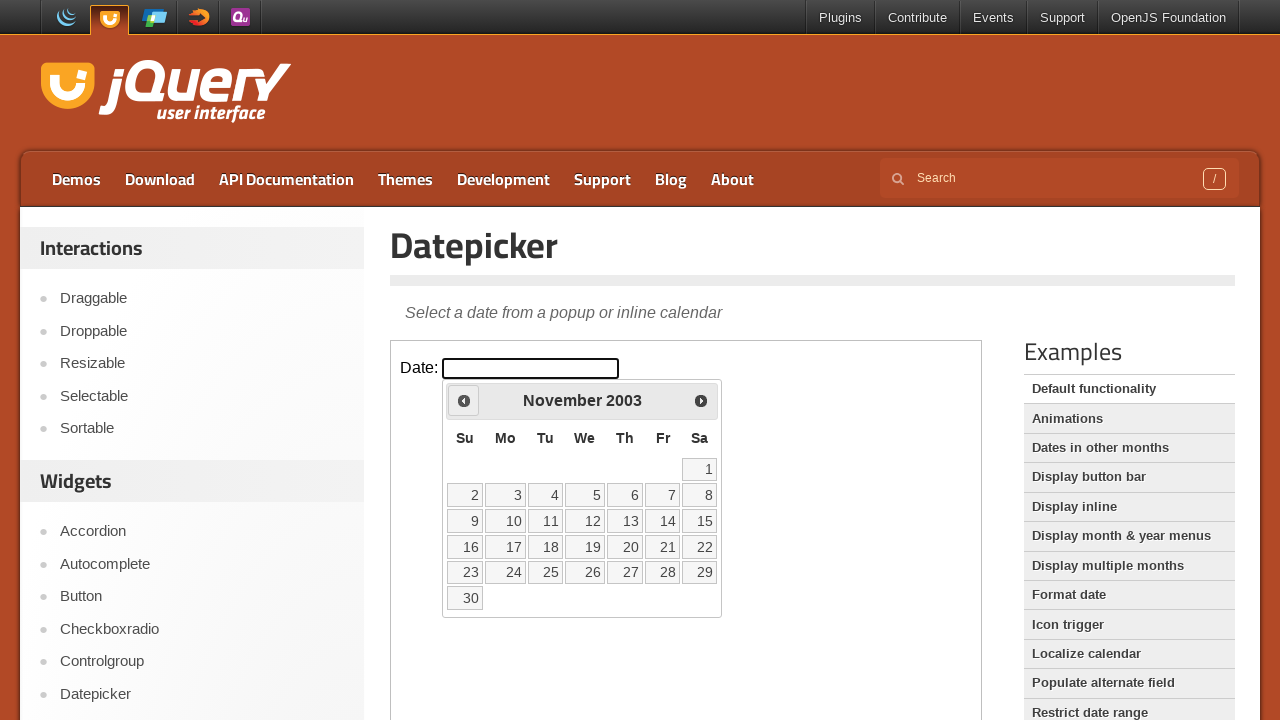

Retrieved current calendar date: November 2003
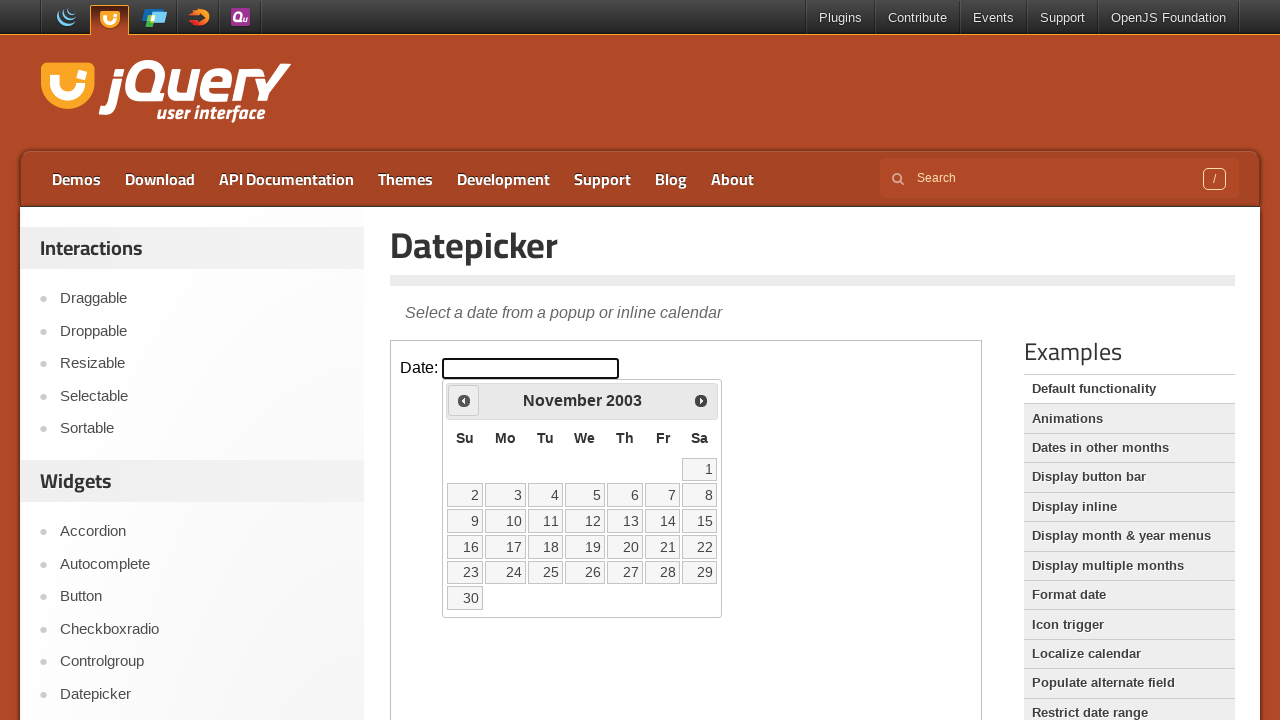

Clicked Previous button to navigate from November 2003 at (464, 400) on iframe.demo-frame >> nth=0 >> internal:control=enter-frame >> xpath=//span[text(
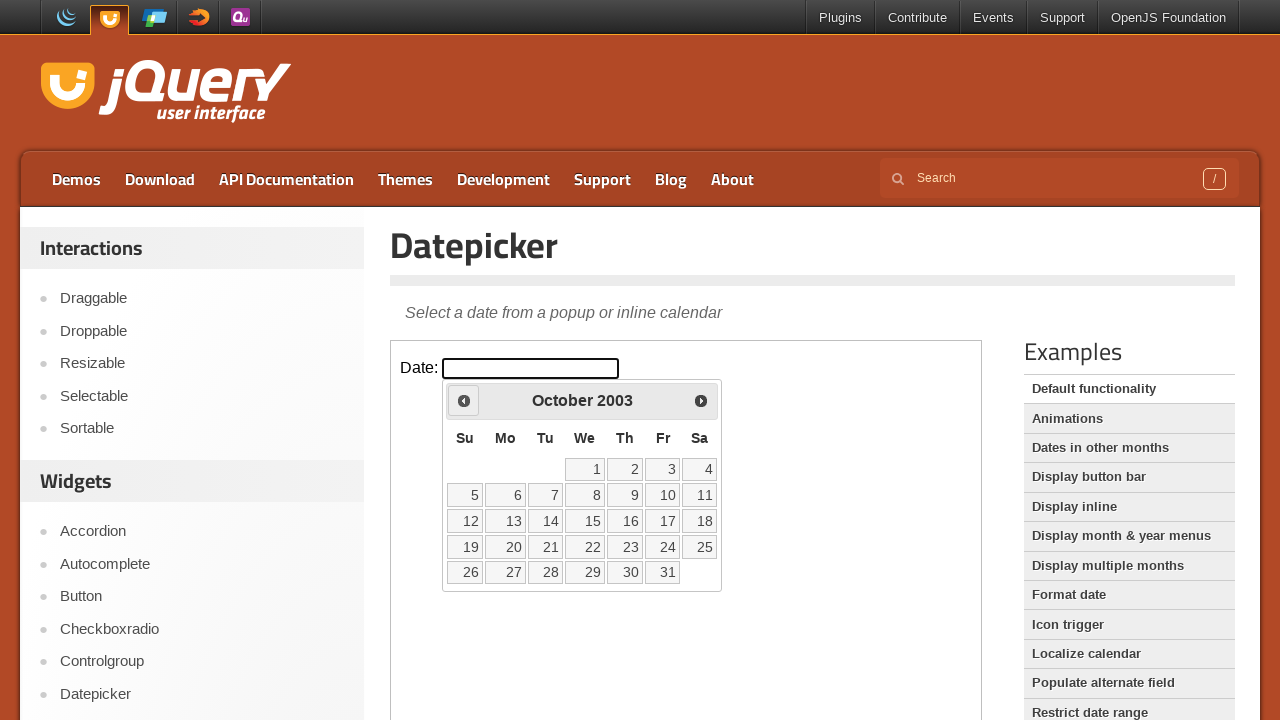

Waited for calendar to update after navigation
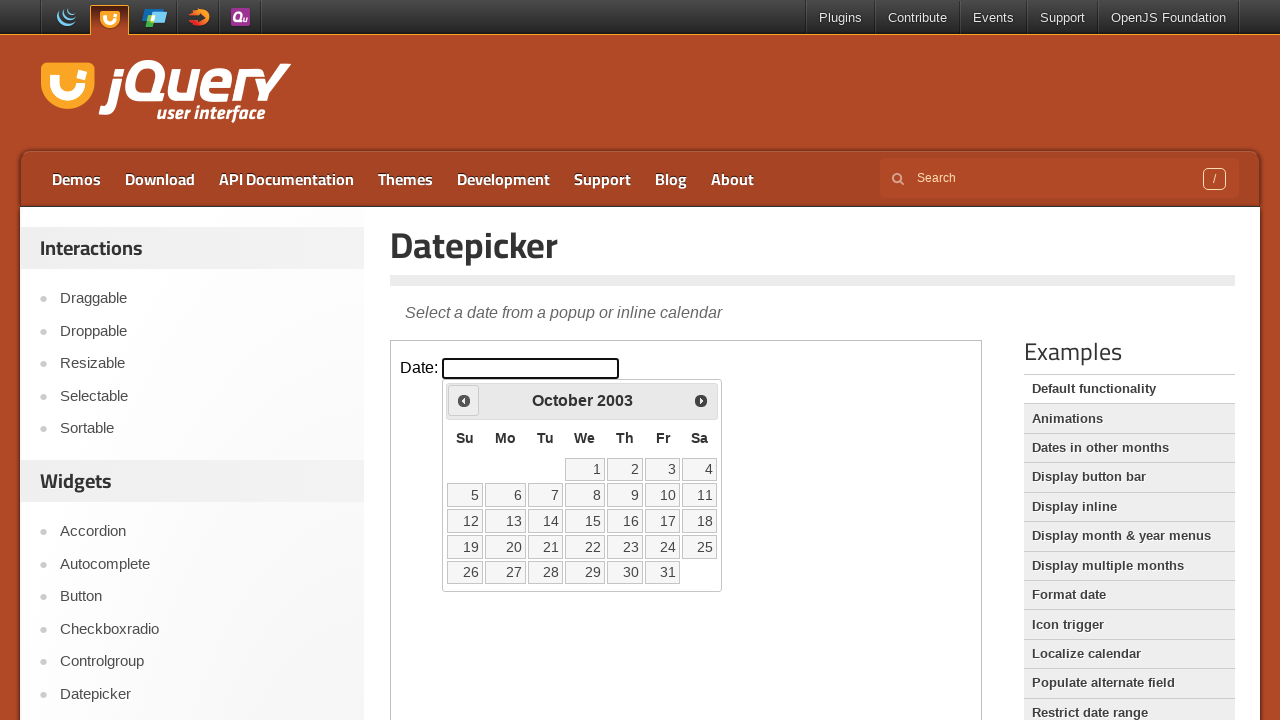

Retrieved current calendar date: October 2003
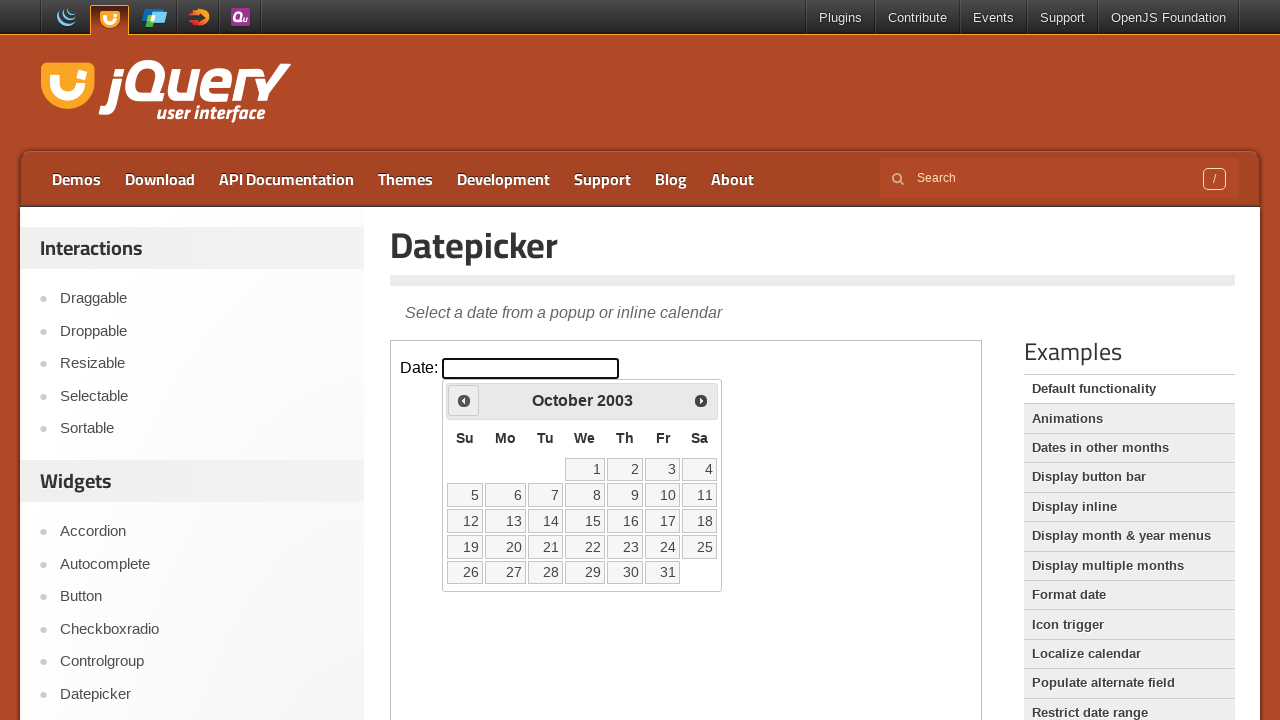

Clicked Previous button to navigate from October 2003 at (464, 400) on iframe.demo-frame >> nth=0 >> internal:control=enter-frame >> xpath=//span[text(
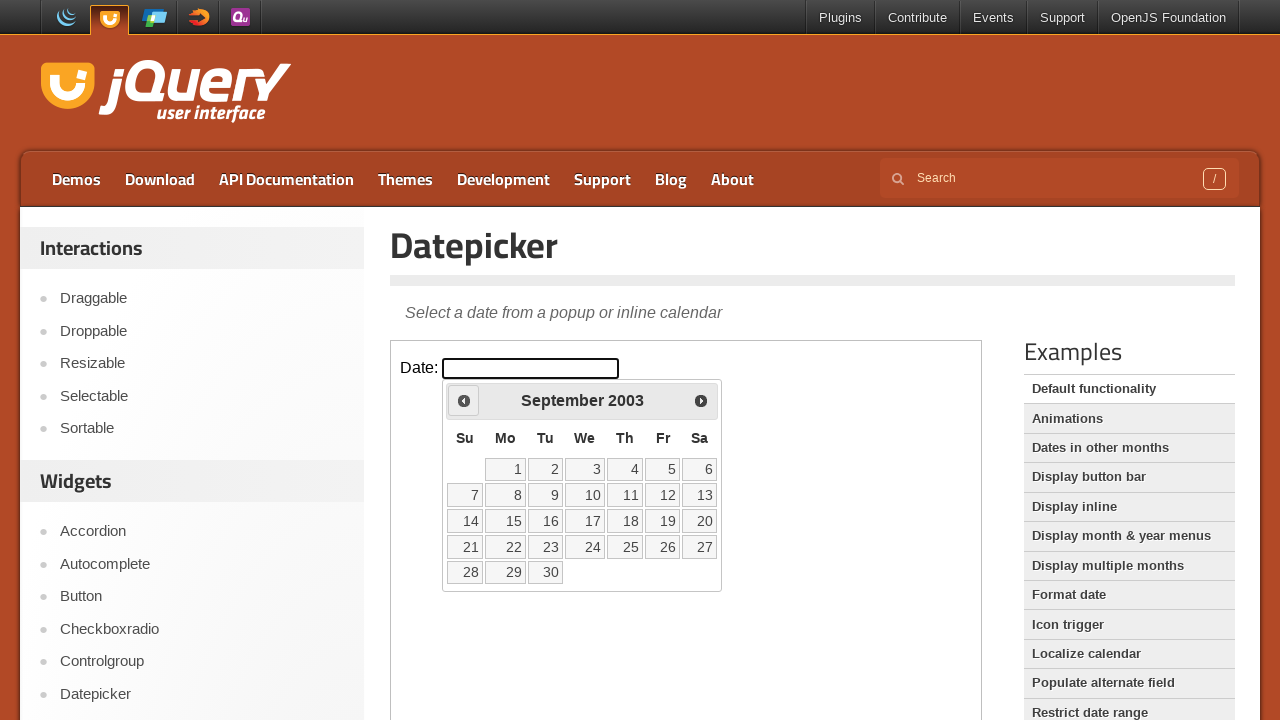

Waited for calendar to update after navigation
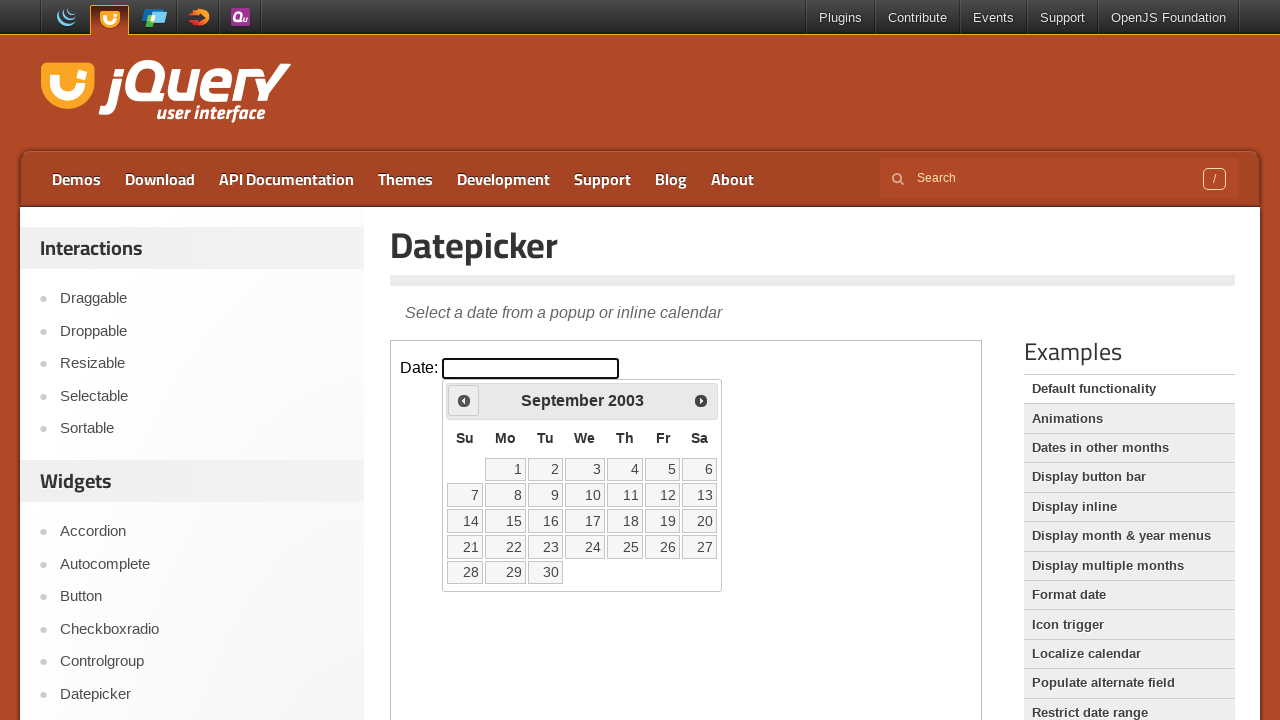

Retrieved current calendar date: September 2003
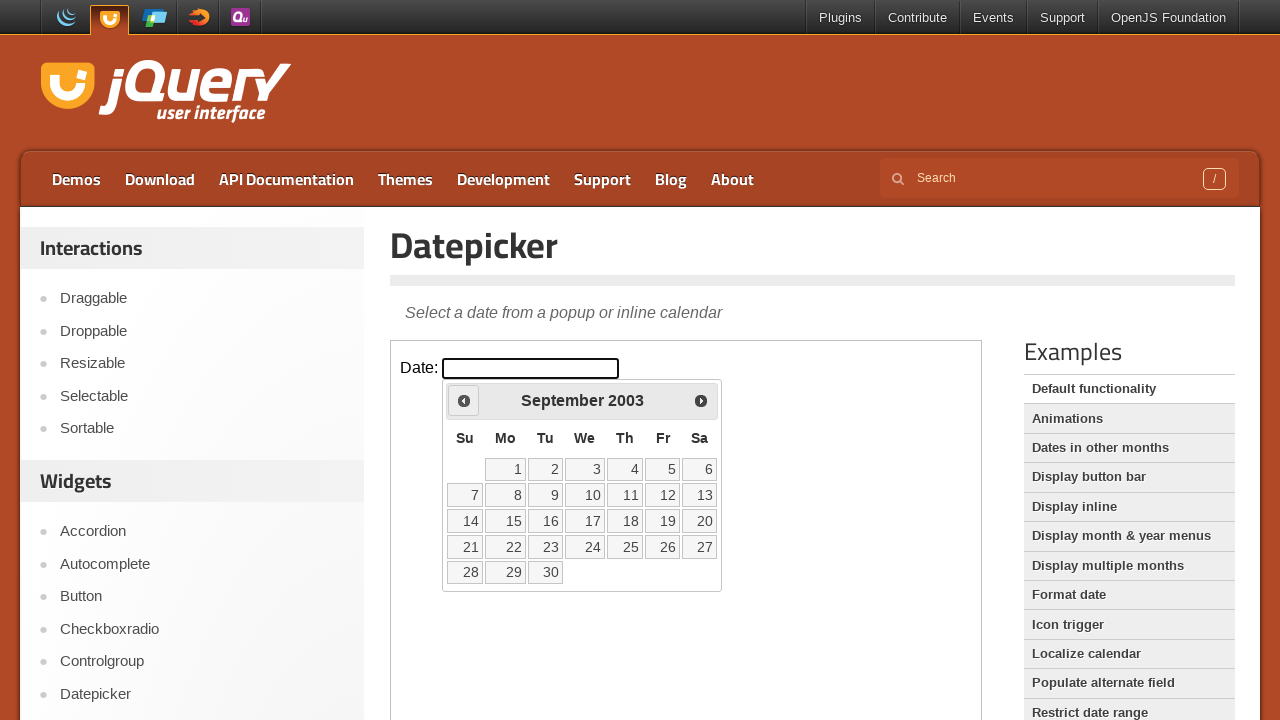

Clicked Previous button to navigate from September 2003 at (464, 400) on iframe.demo-frame >> nth=0 >> internal:control=enter-frame >> xpath=//span[text(
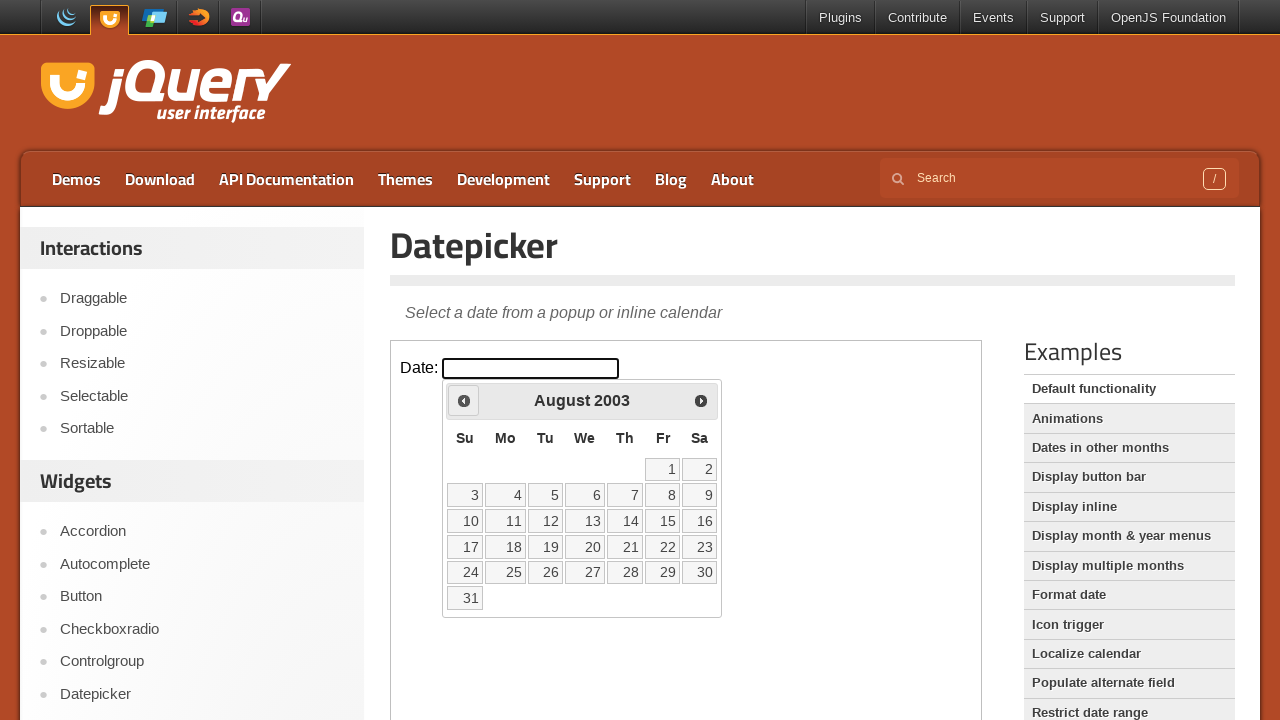

Waited for calendar to update after navigation
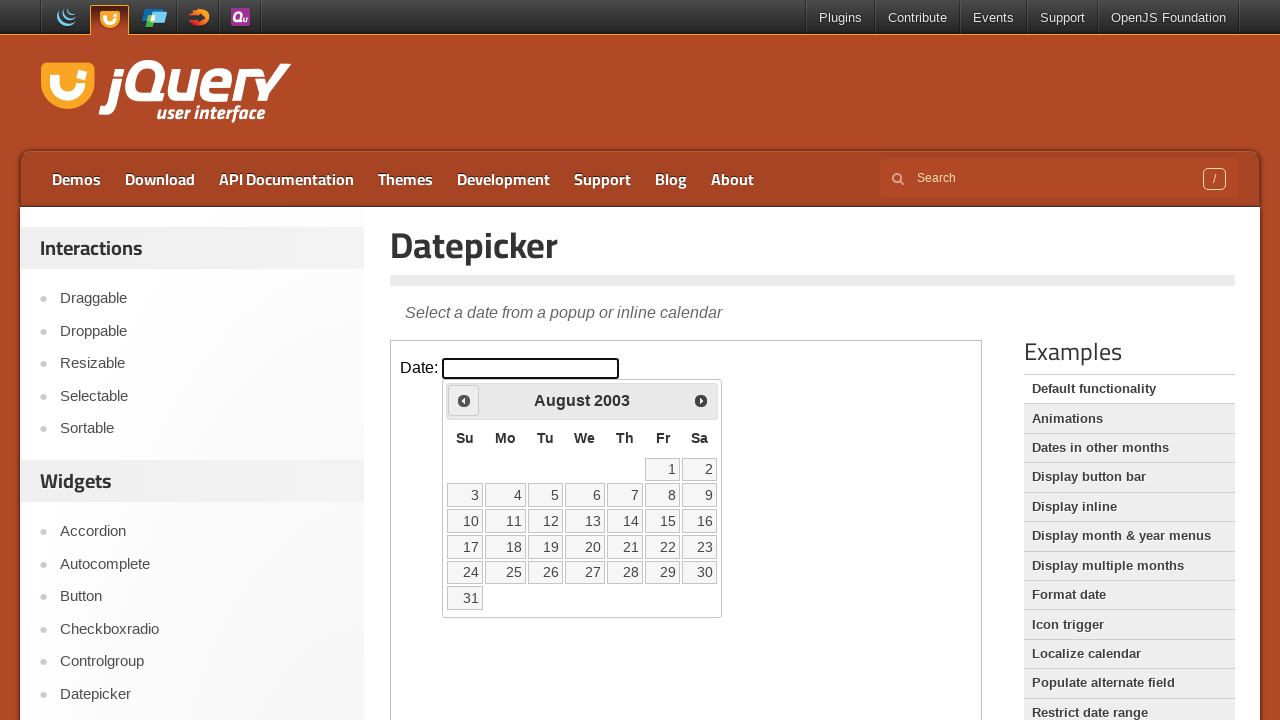

Retrieved current calendar date: August 2003
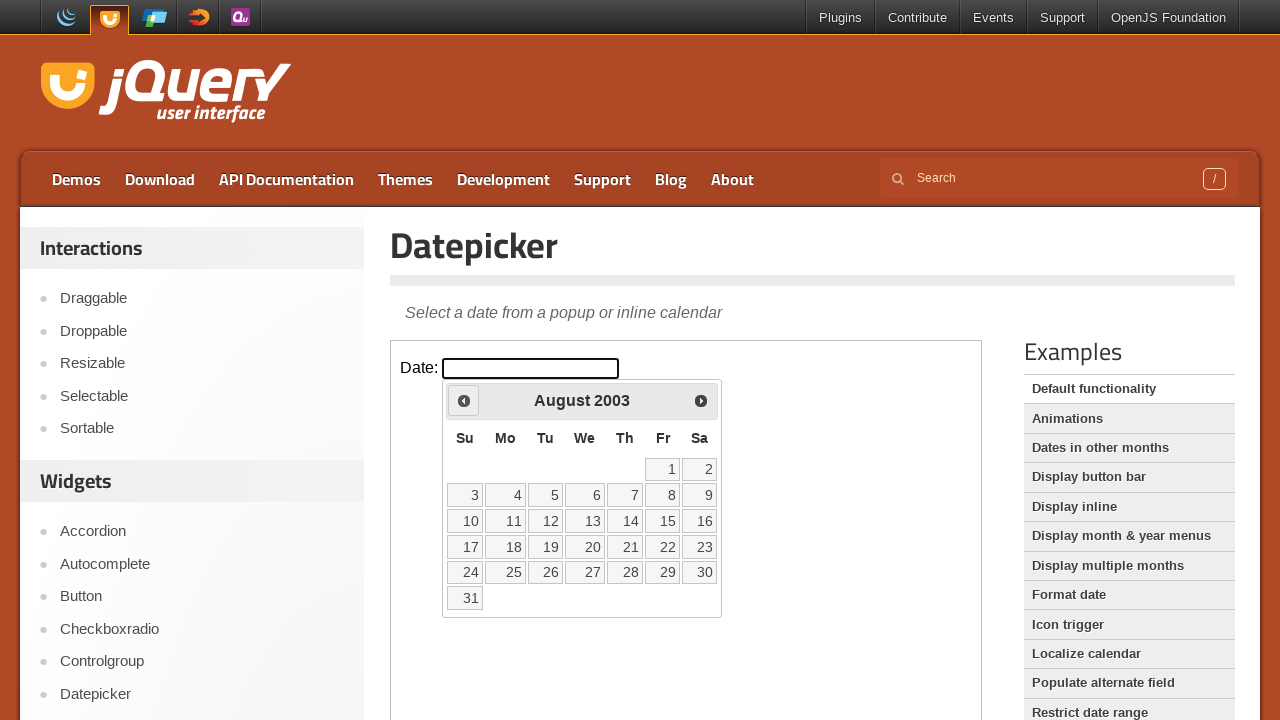

Clicked Previous button to navigate from August 2003 at (464, 400) on iframe.demo-frame >> nth=0 >> internal:control=enter-frame >> xpath=//span[text(
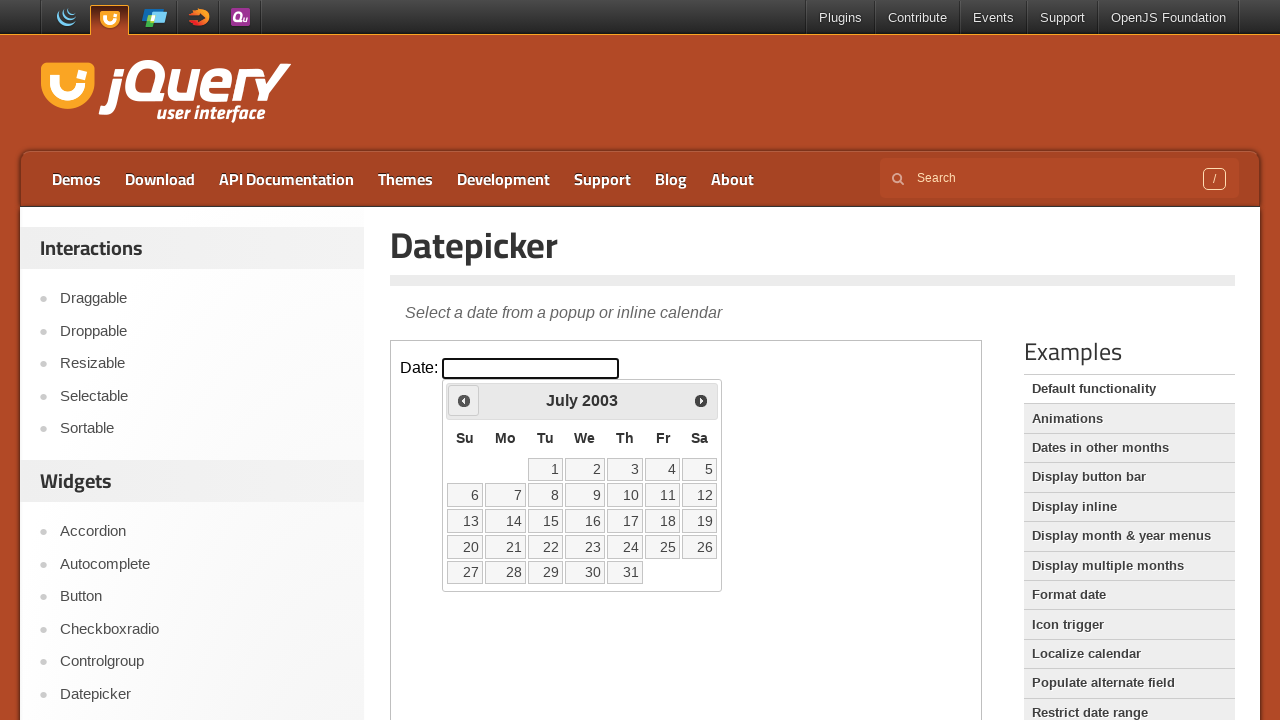

Waited for calendar to update after navigation
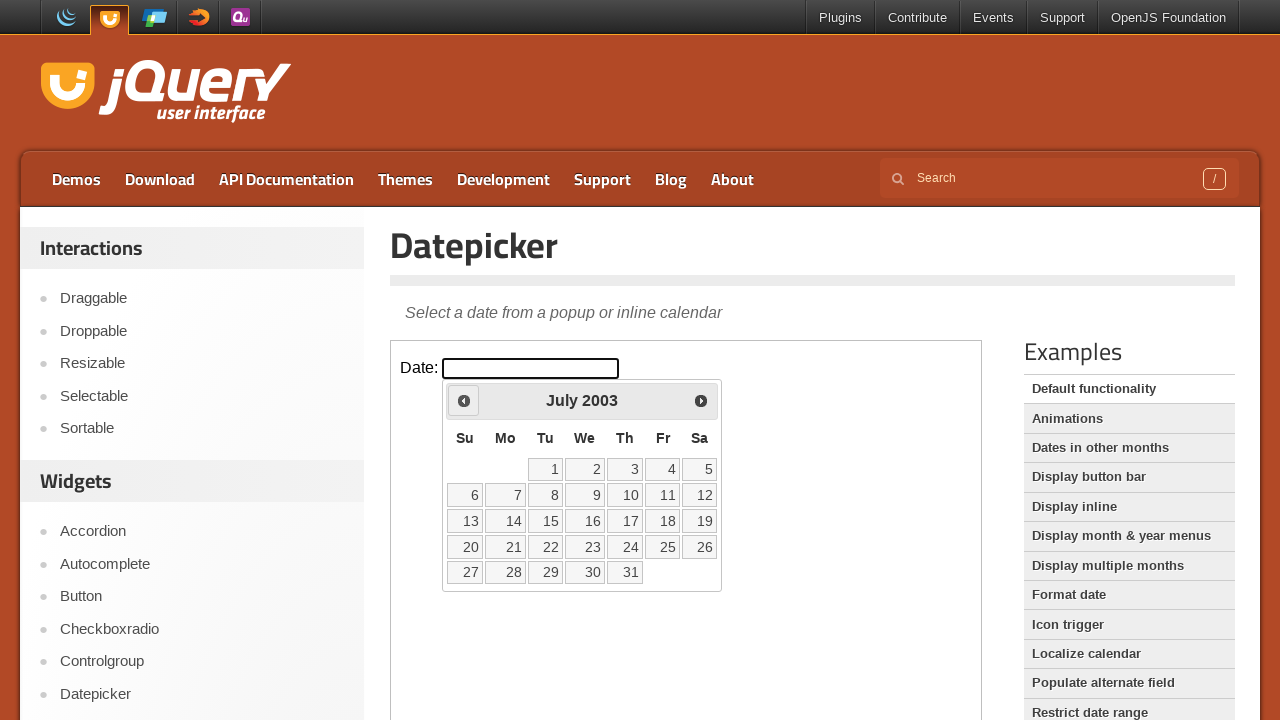

Retrieved current calendar date: July 2003
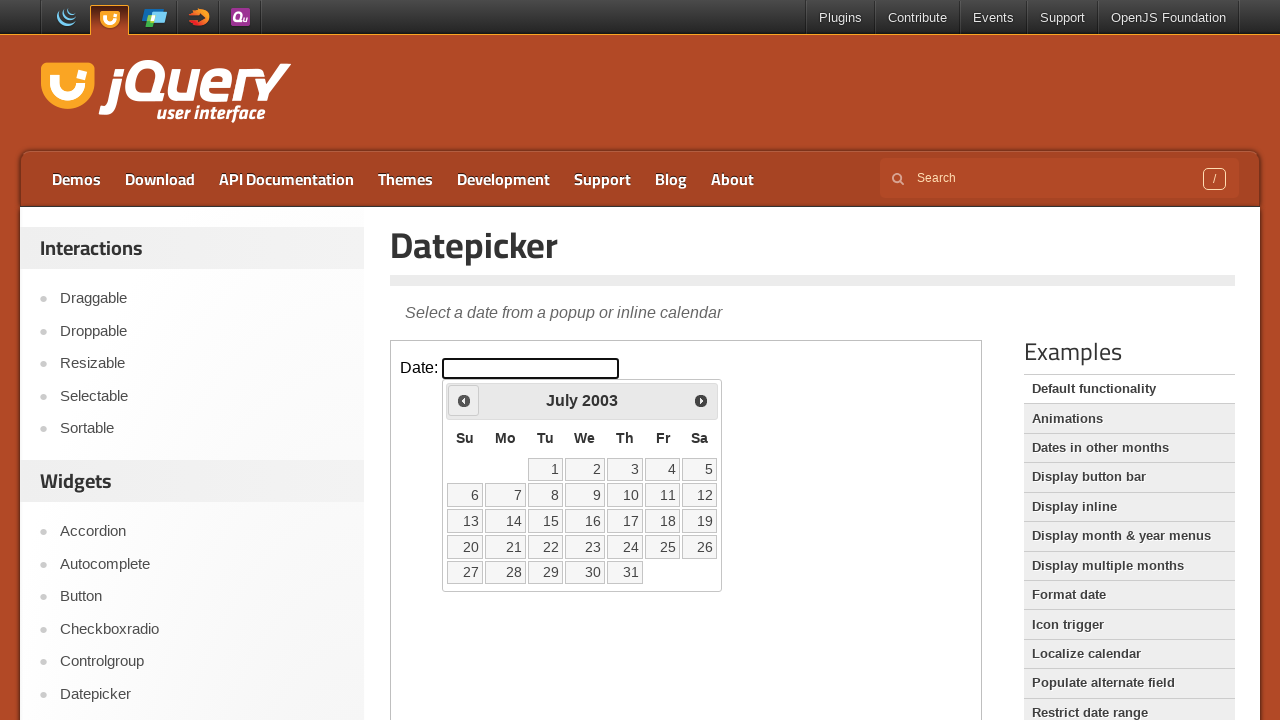

Clicked Previous button to navigate from July 2003 at (464, 400) on iframe.demo-frame >> nth=0 >> internal:control=enter-frame >> xpath=//span[text(
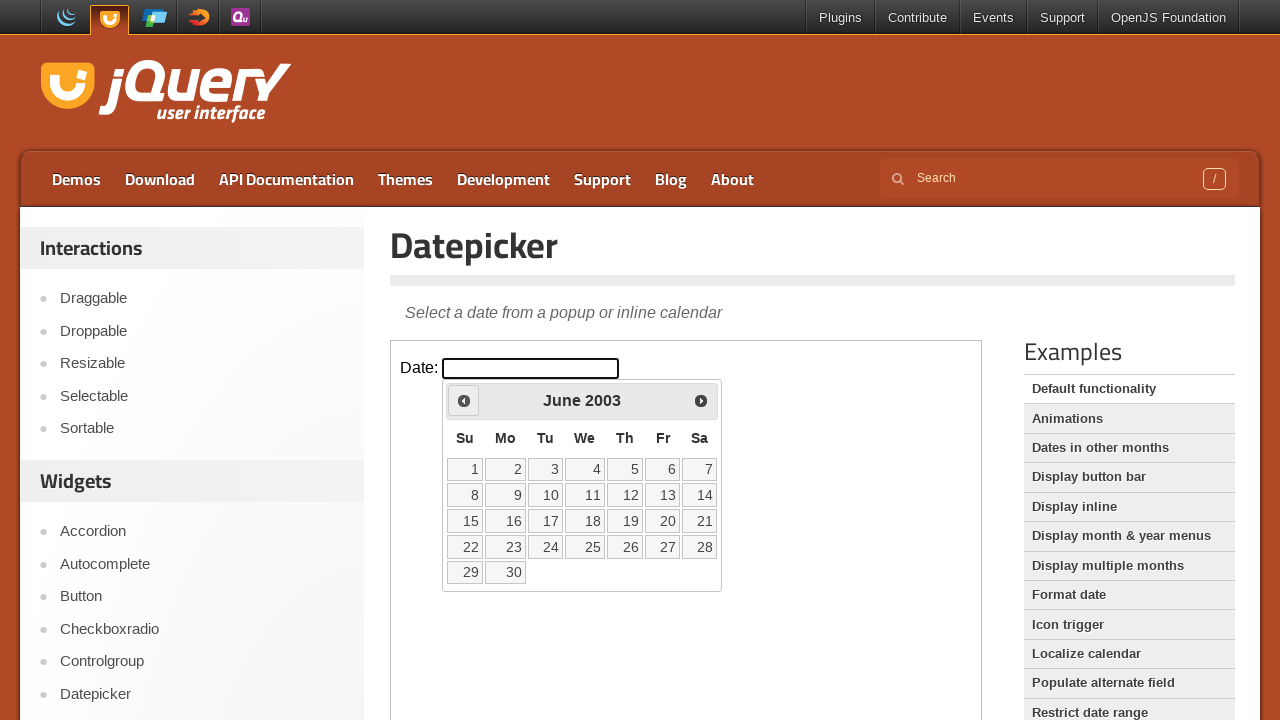

Waited for calendar to update after navigation
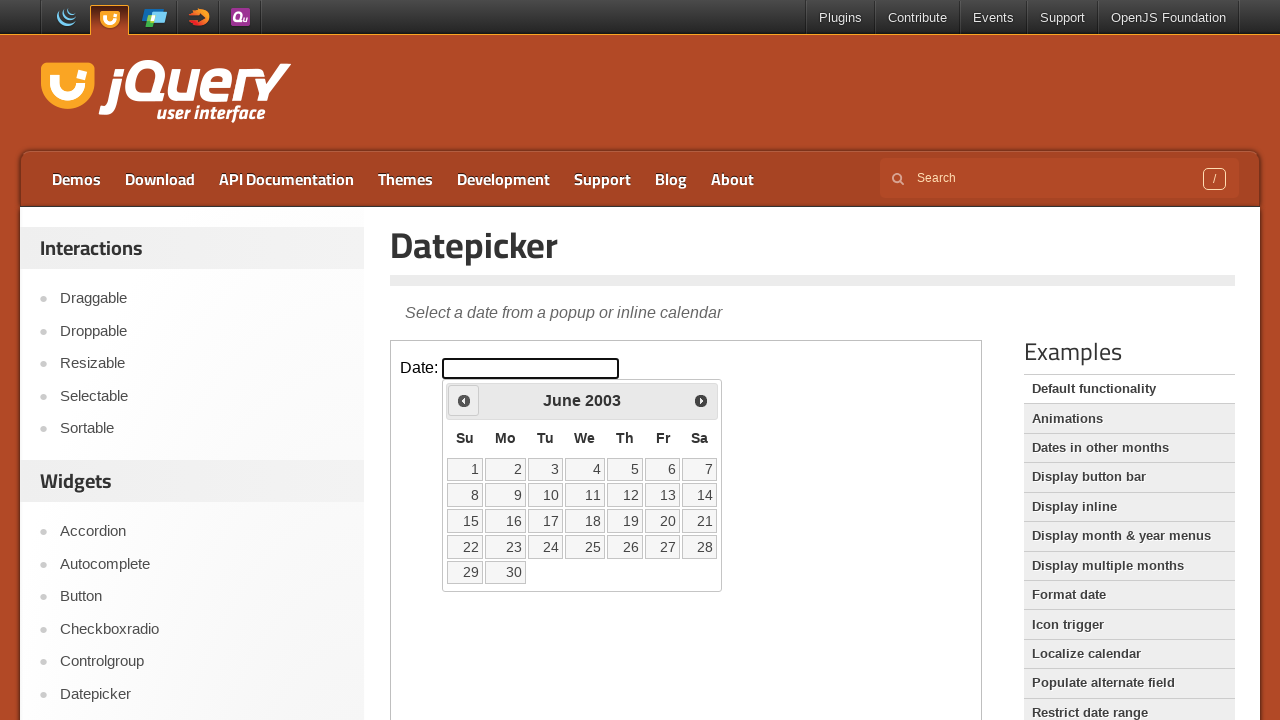

Retrieved current calendar date: June 2003
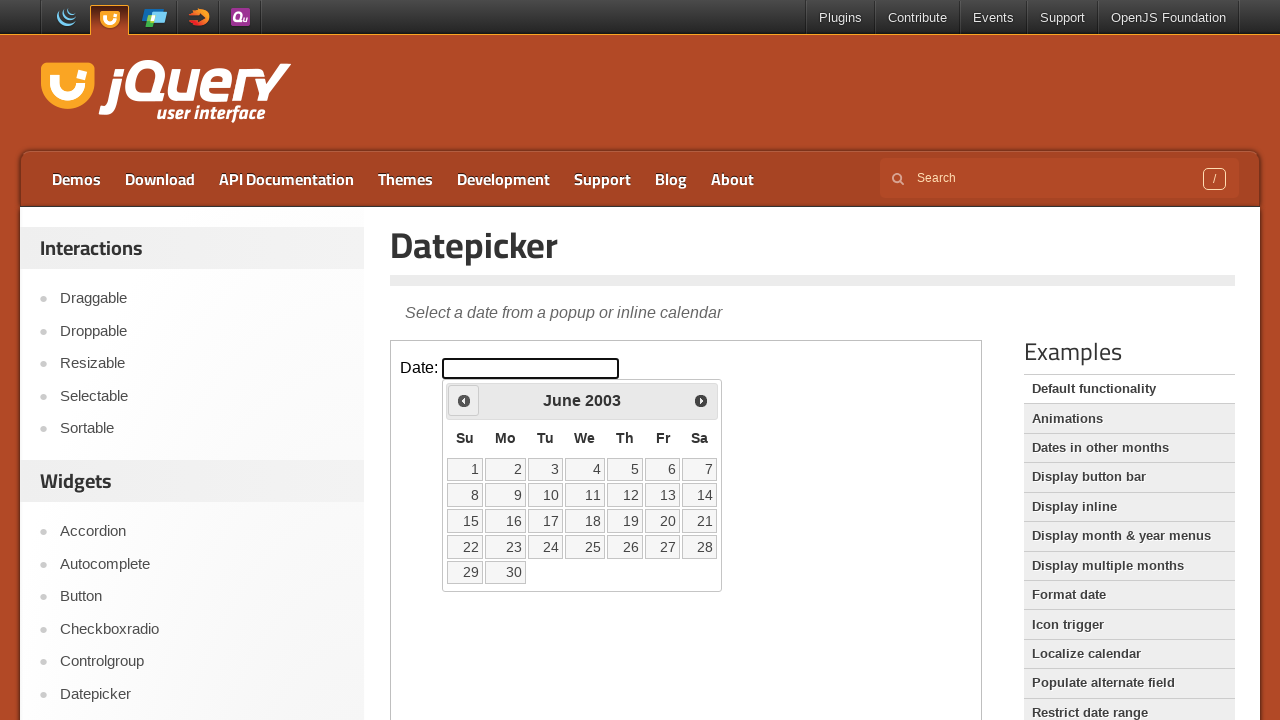

Clicked Previous button to navigate from June 2003 at (464, 400) on iframe.demo-frame >> nth=0 >> internal:control=enter-frame >> xpath=//span[text(
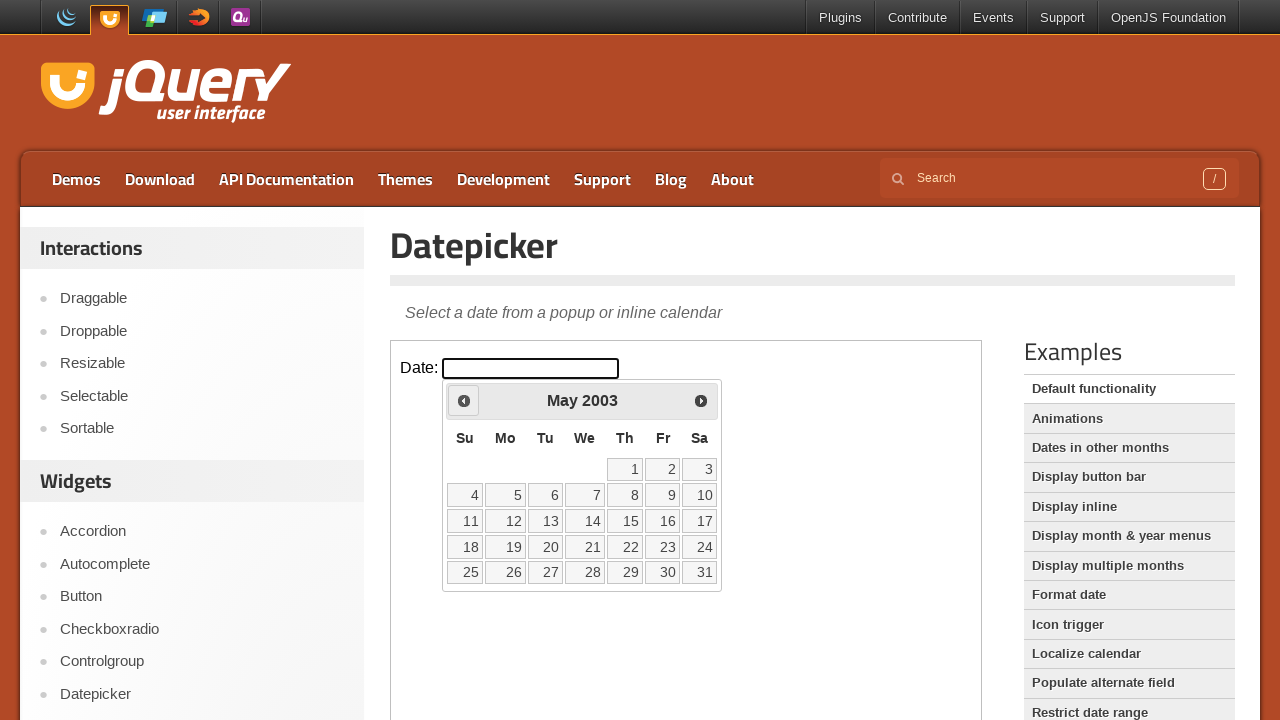

Waited for calendar to update after navigation
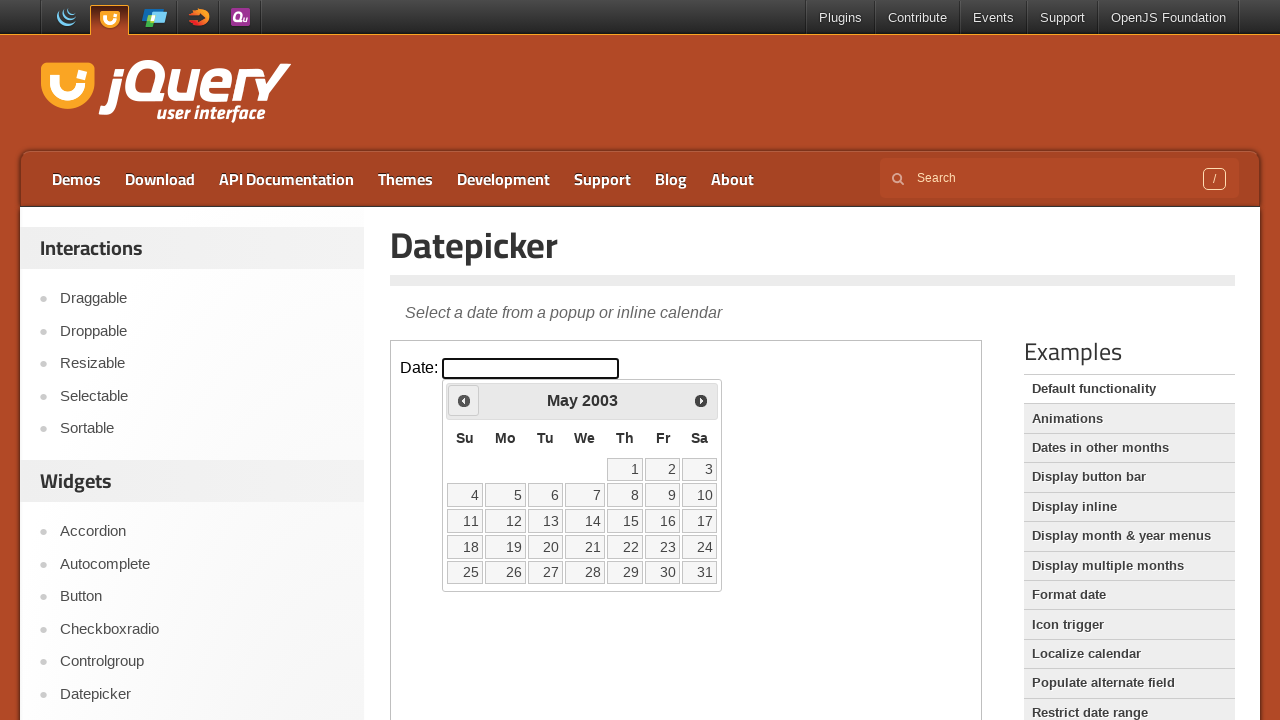

Retrieved current calendar date: May 2003
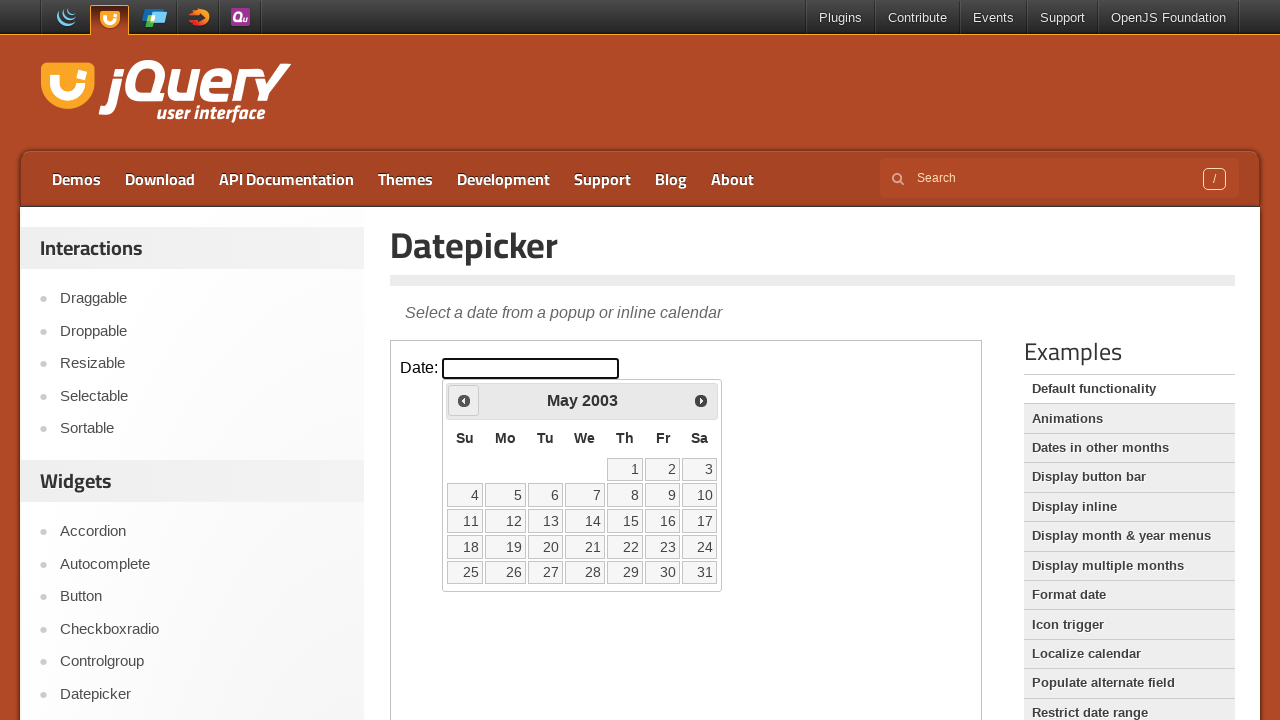

Clicked Previous button to navigate from May 2003 at (464, 400) on iframe.demo-frame >> nth=0 >> internal:control=enter-frame >> xpath=//span[text(
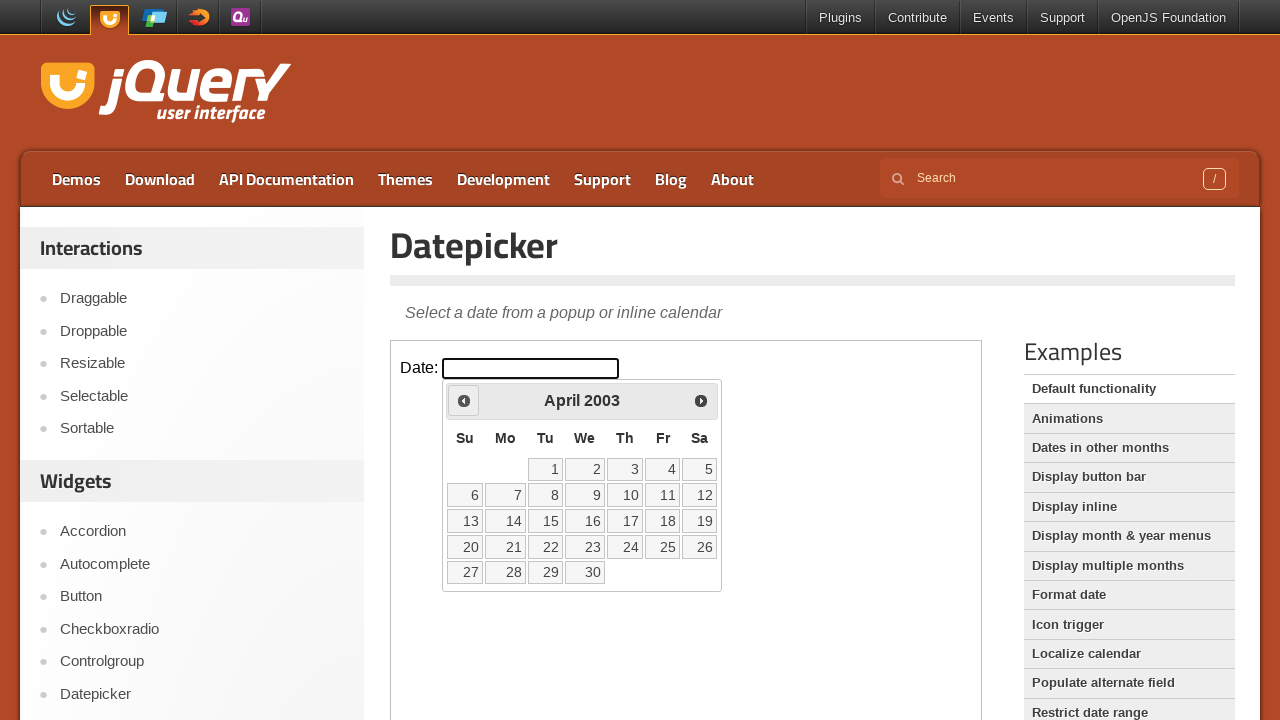

Waited for calendar to update after navigation
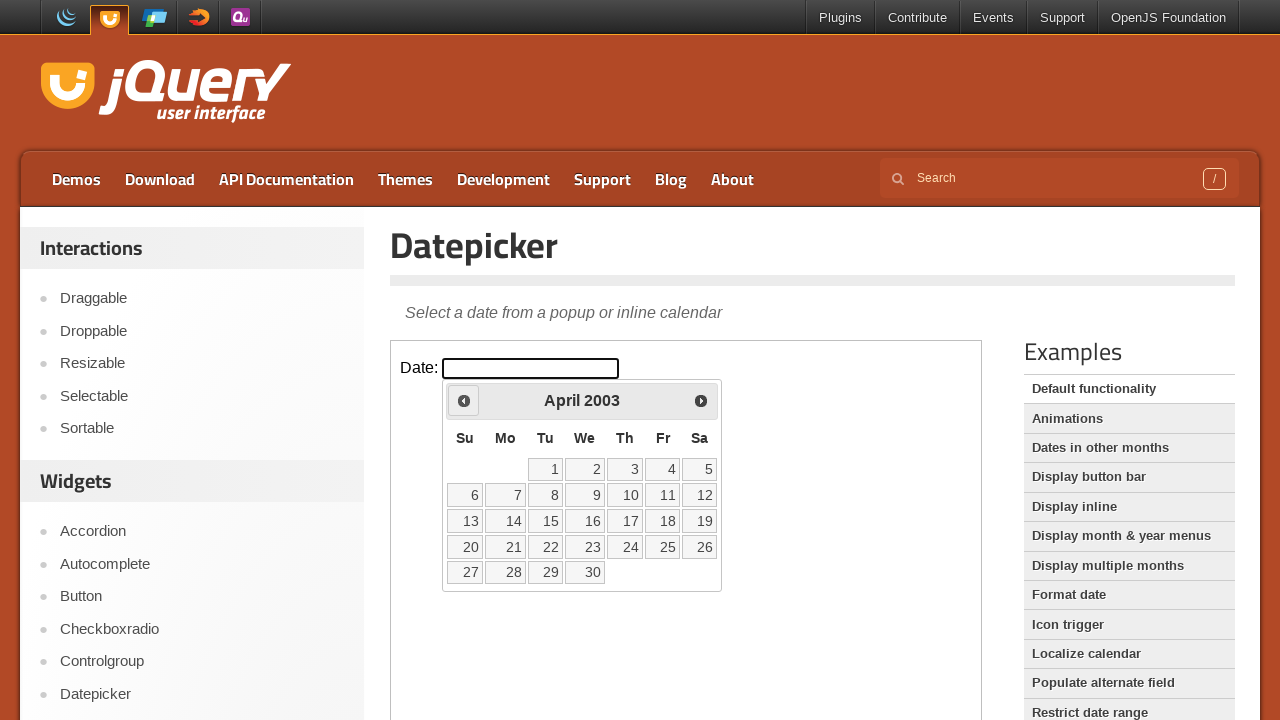

Retrieved current calendar date: April 2003
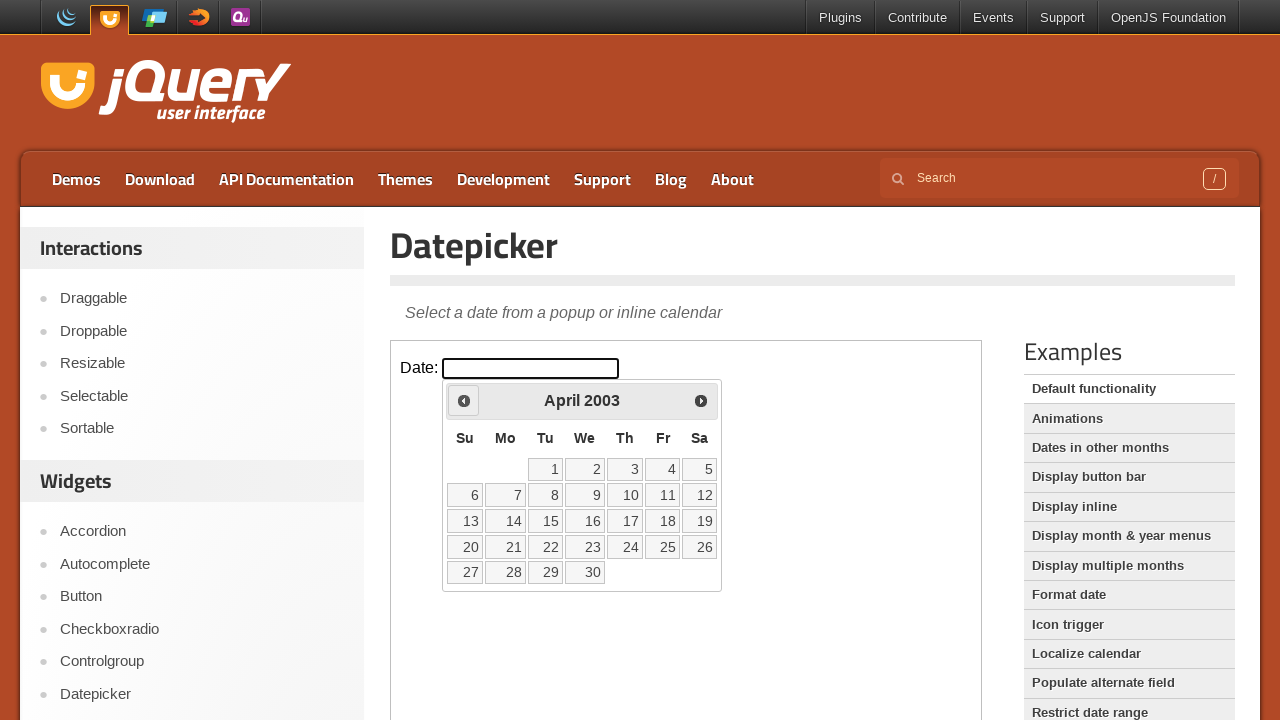

Clicked Previous button to navigate from April 2003 at (464, 400) on iframe.demo-frame >> nth=0 >> internal:control=enter-frame >> xpath=//span[text(
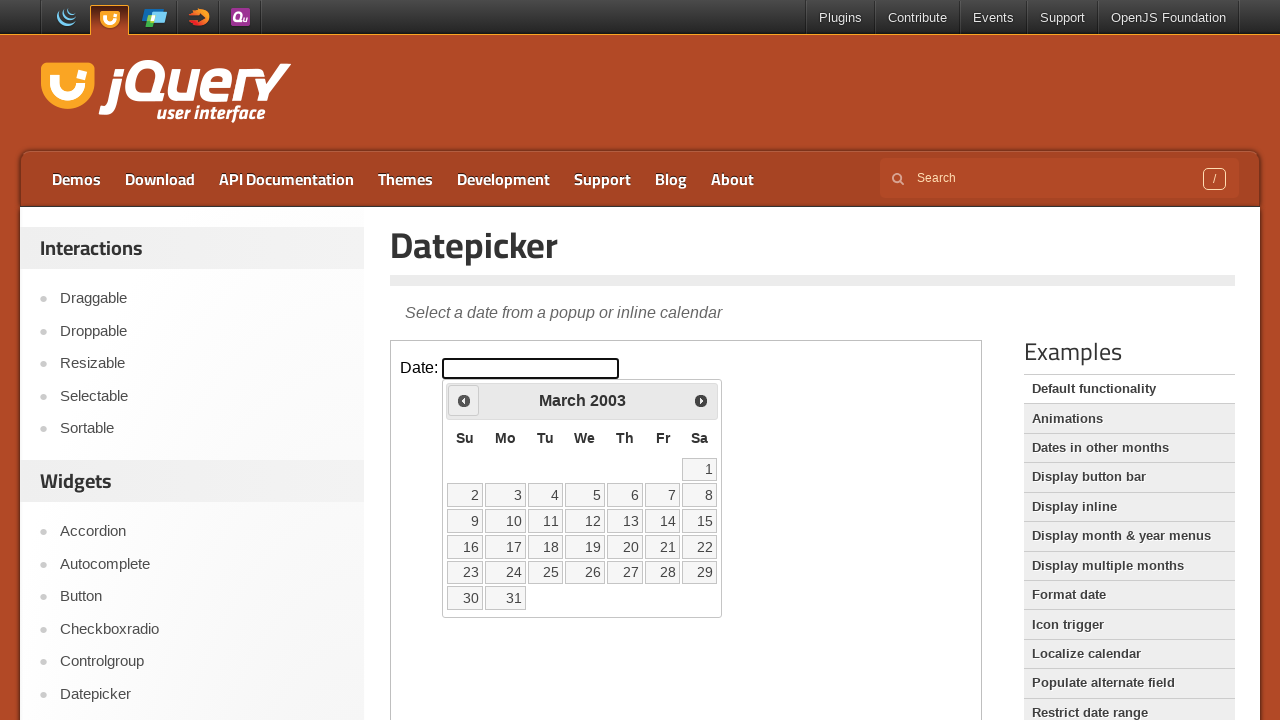

Waited for calendar to update after navigation
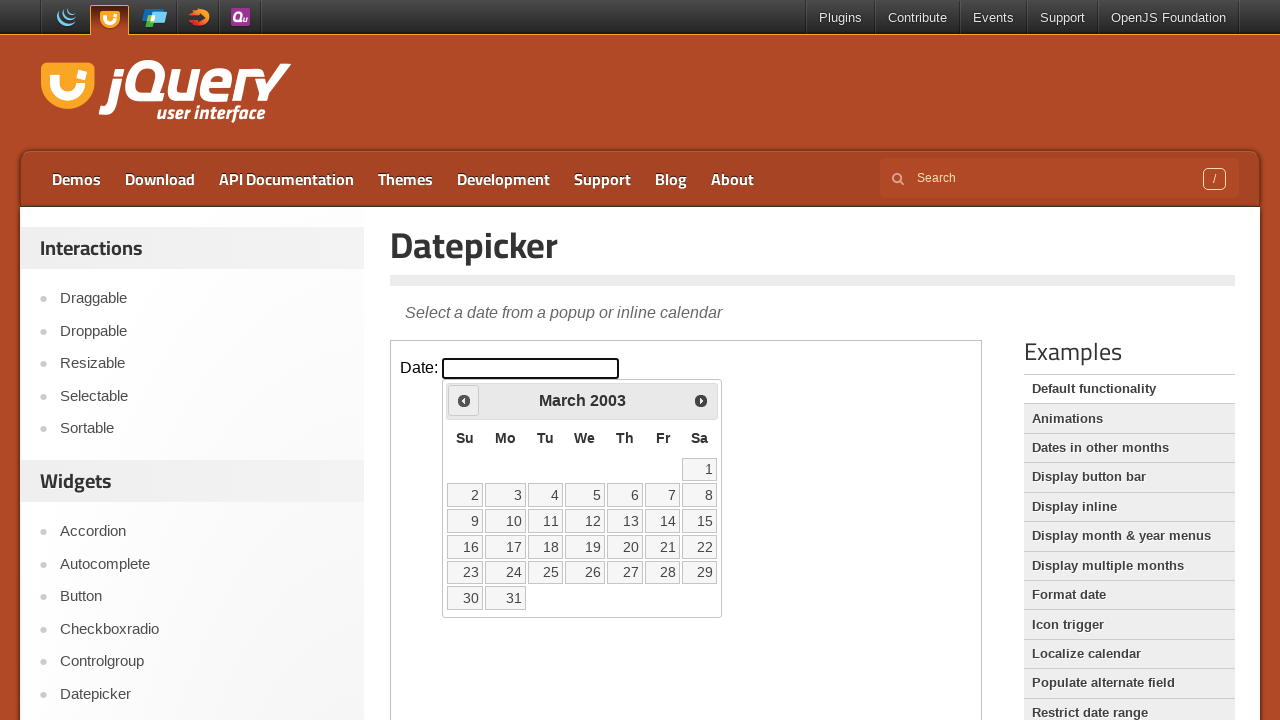

Retrieved current calendar date: March 2003
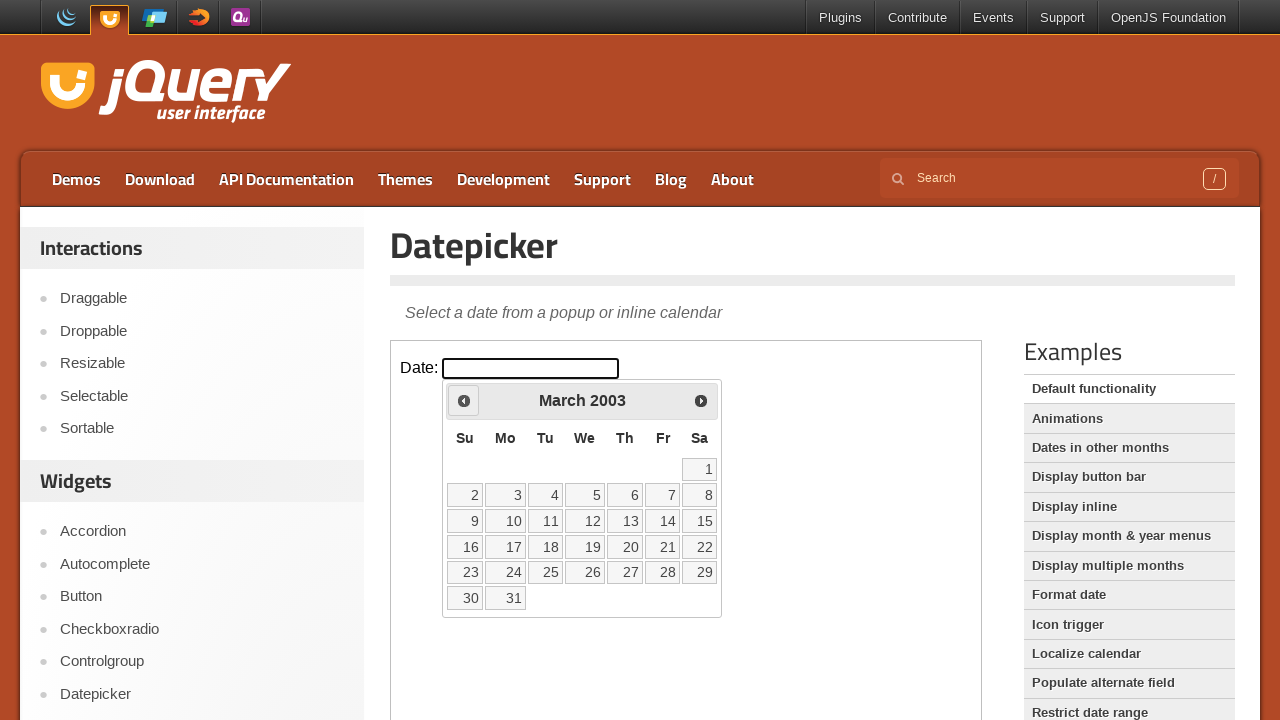

Clicked Previous button to navigate from March 2003 at (464, 400) on iframe.demo-frame >> nth=0 >> internal:control=enter-frame >> xpath=//span[text(
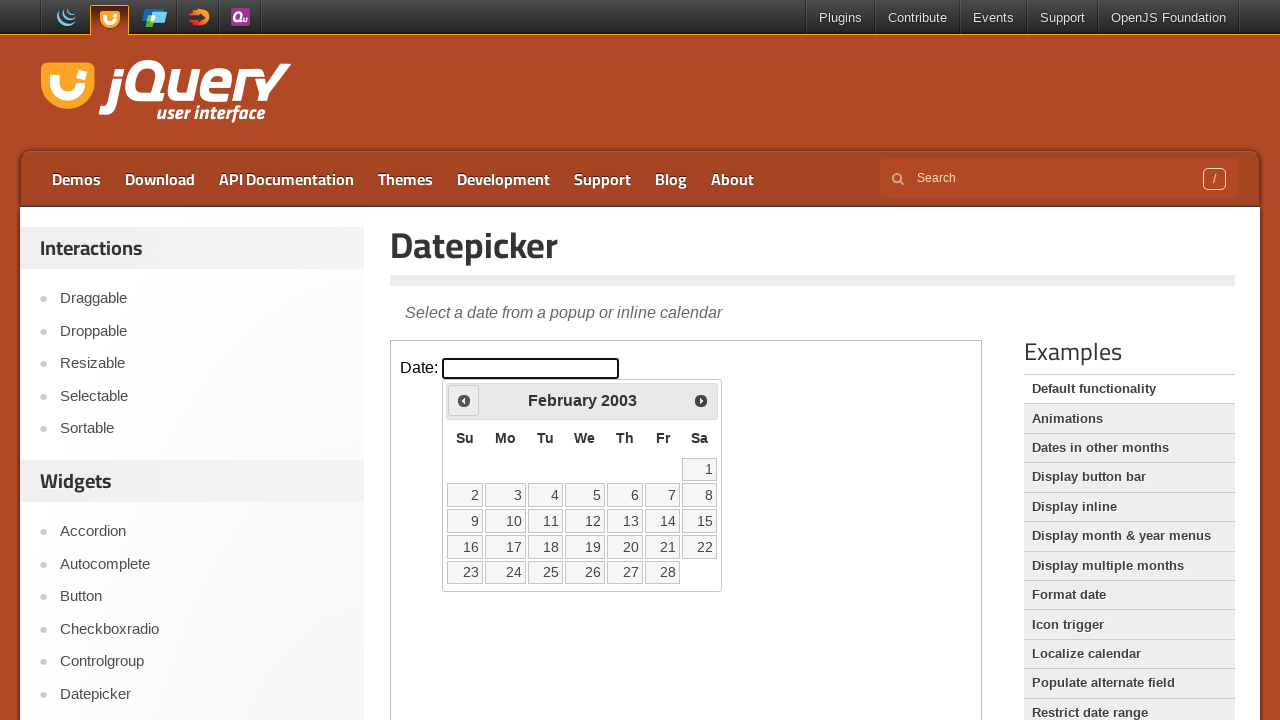

Waited for calendar to update after navigation
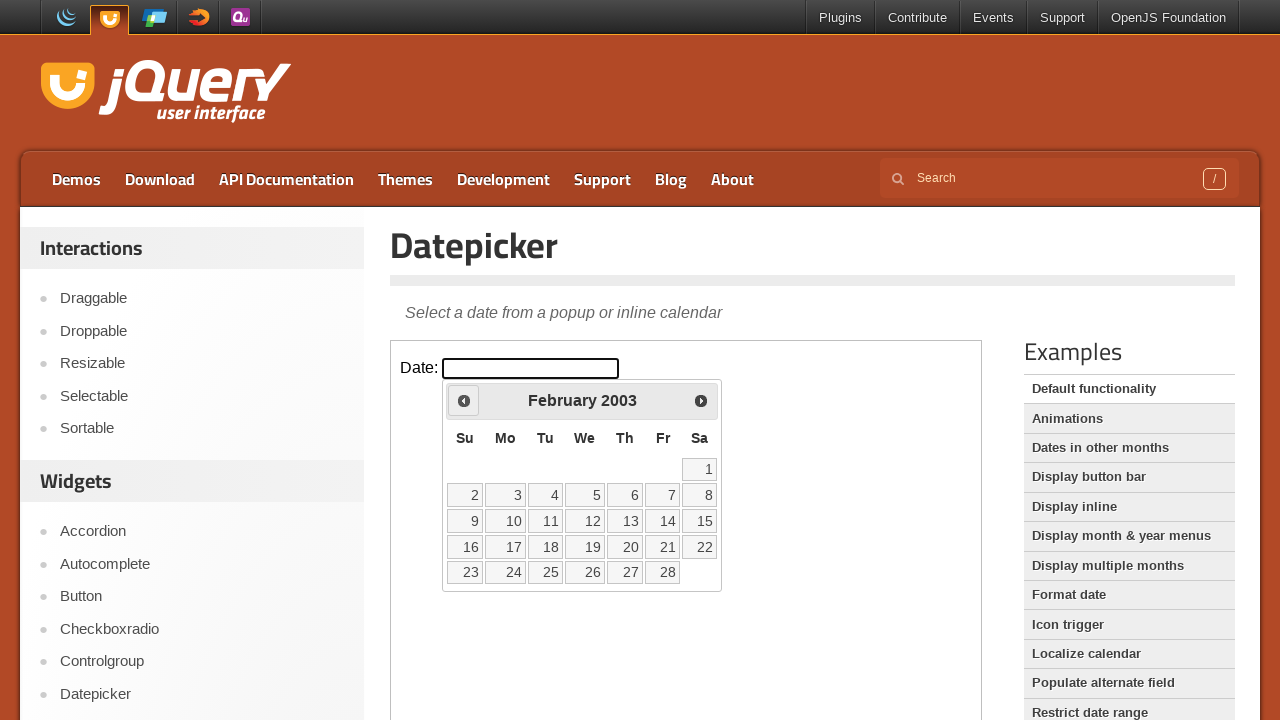

Retrieved current calendar date: February 2003
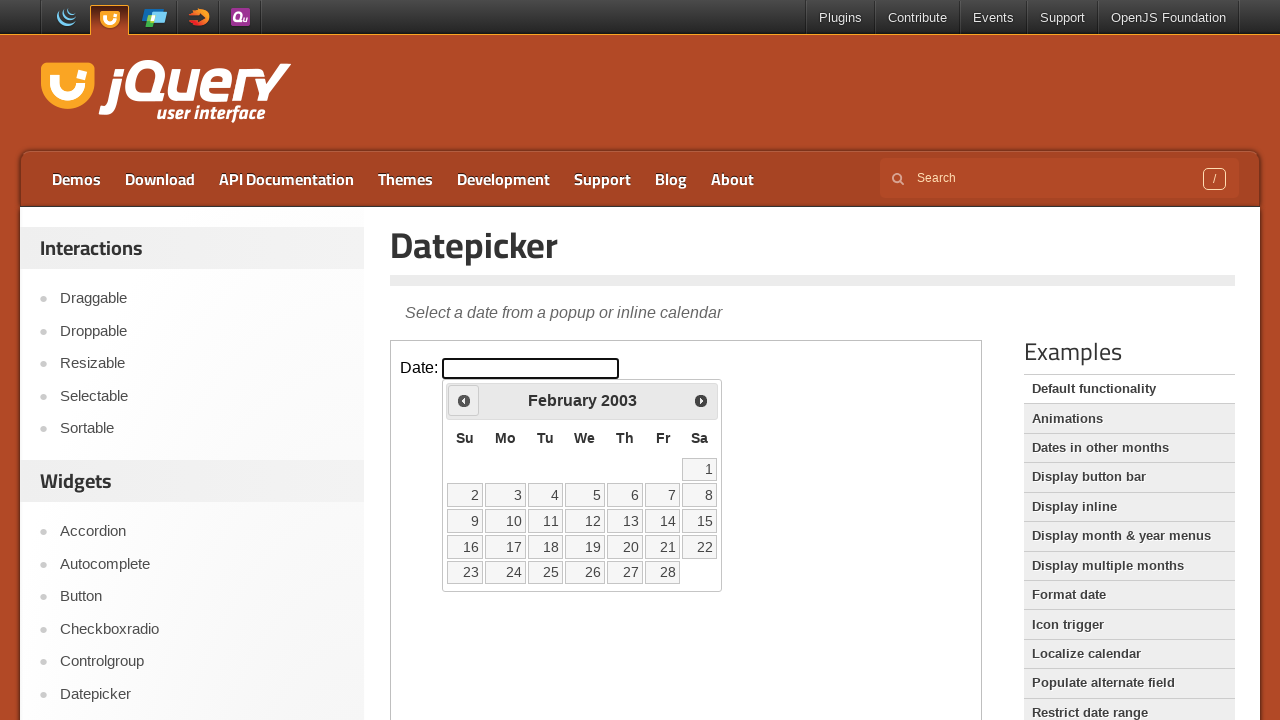

Clicked Previous button to navigate from February 2003 at (464, 400) on iframe.demo-frame >> nth=0 >> internal:control=enter-frame >> xpath=//span[text(
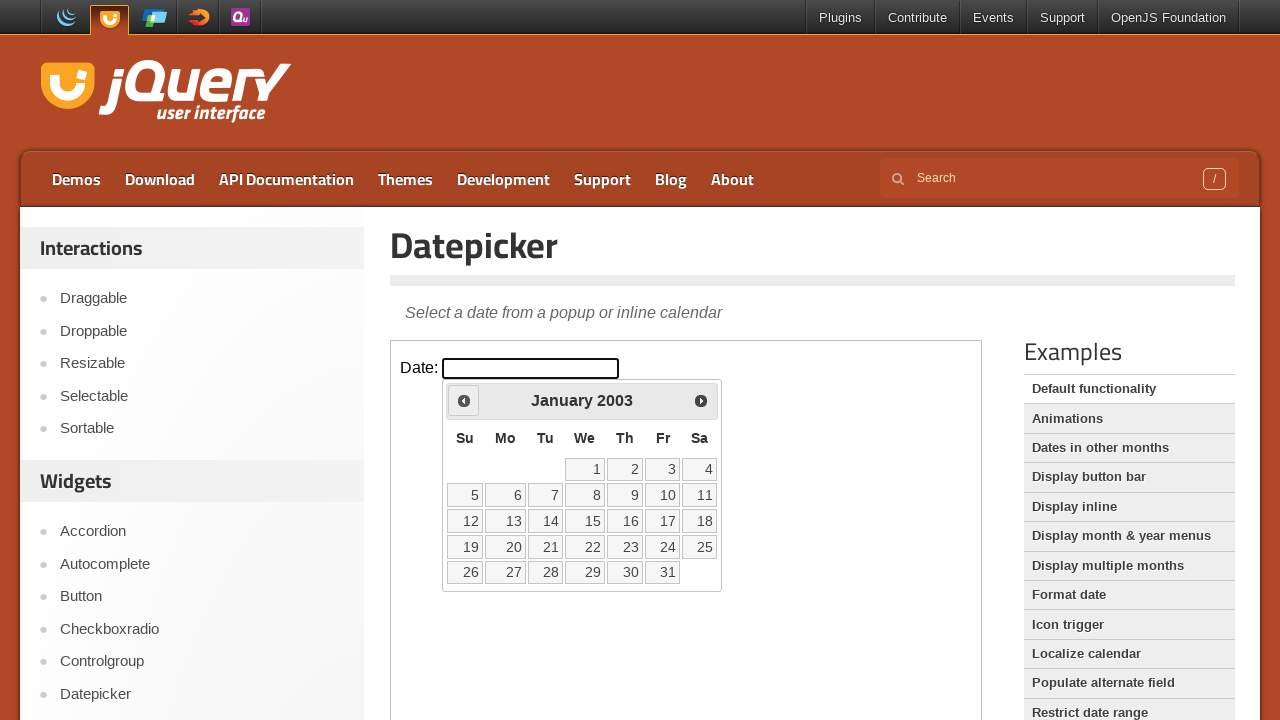

Waited for calendar to update after navigation
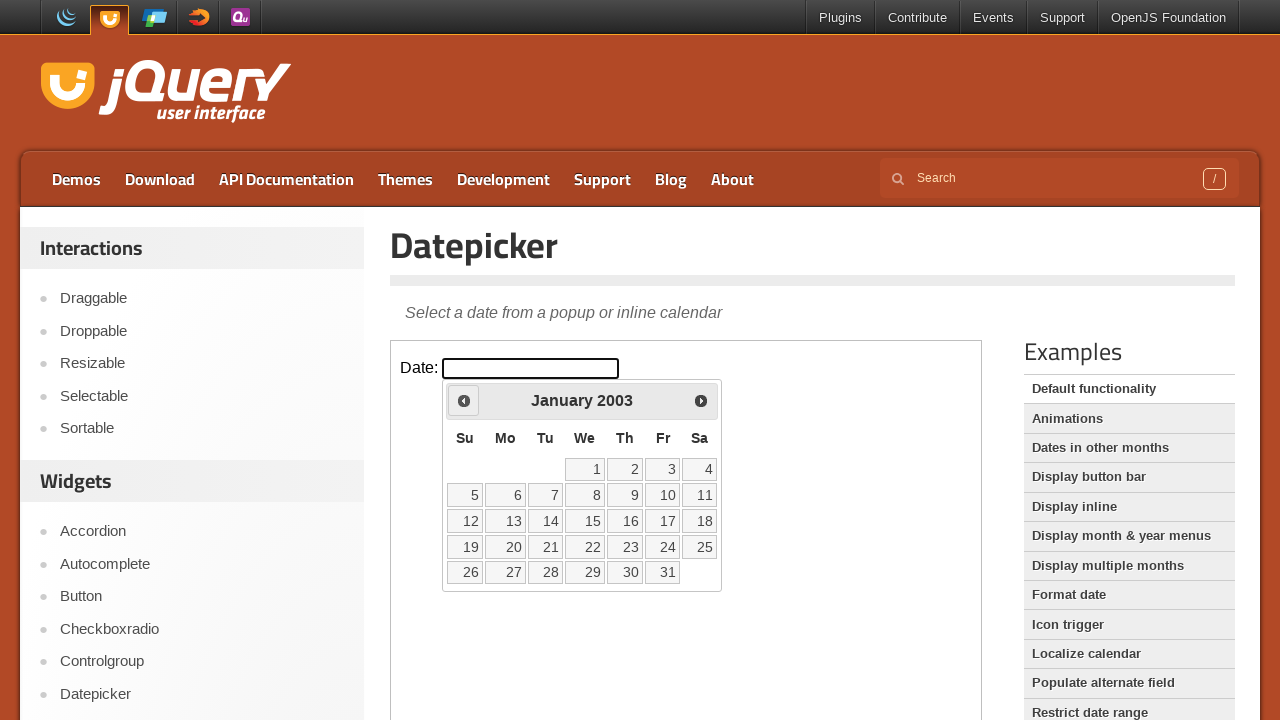

Retrieved current calendar date: January 2003
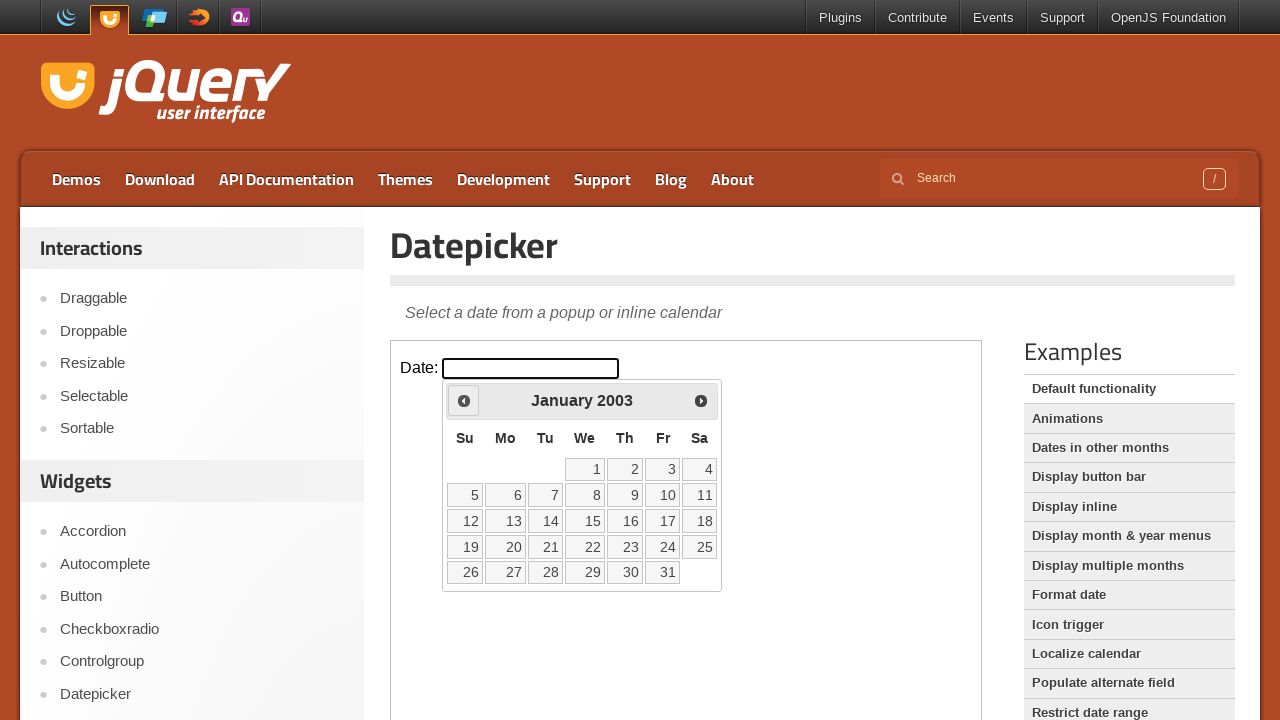

Clicked Previous button to navigate from January 2003 at (464, 400) on iframe.demo-frame >> nth=0 >> internal:control=enter-frame >> xpath=//span[text(
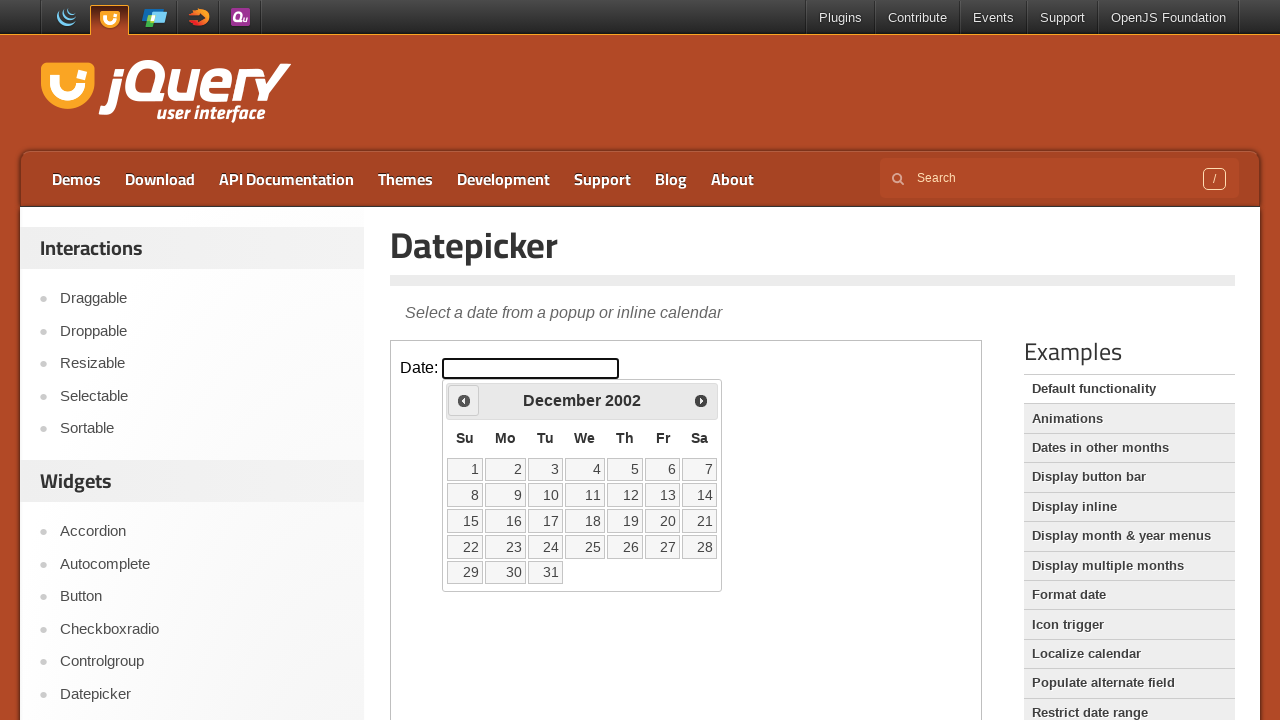

Waited for calendar to update after navigation
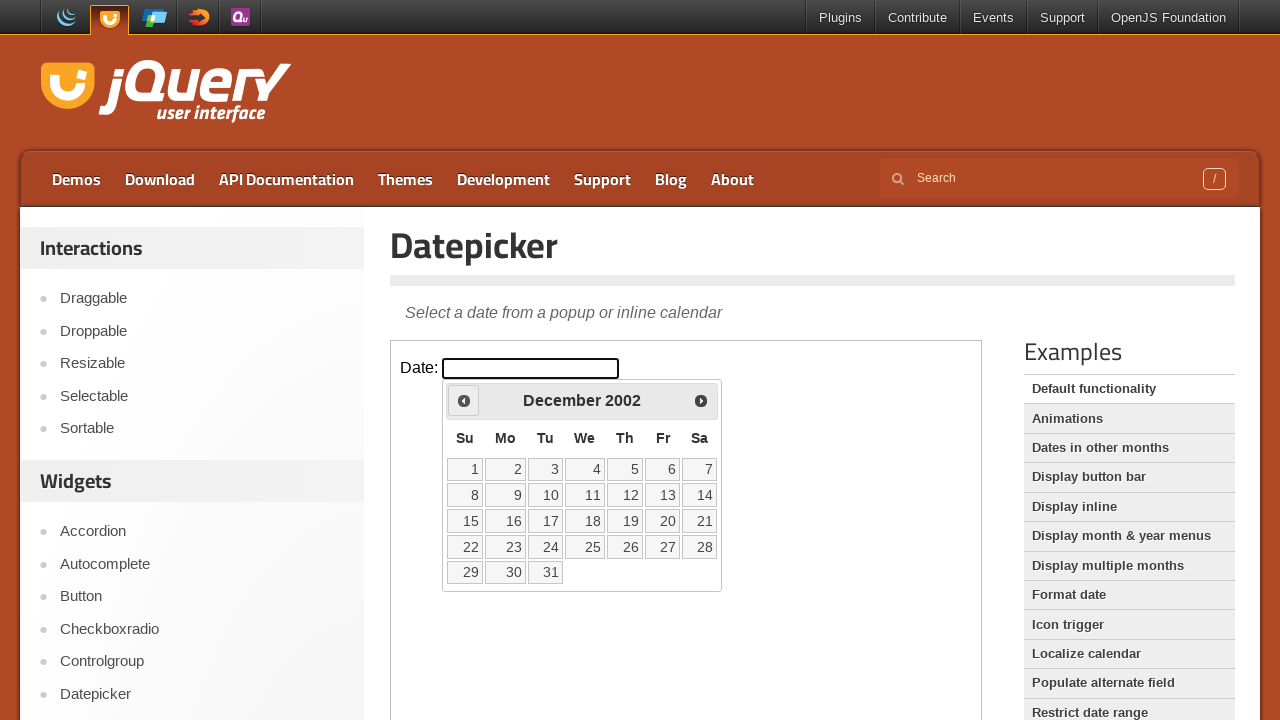

Retrieved current calendar date: December 2002
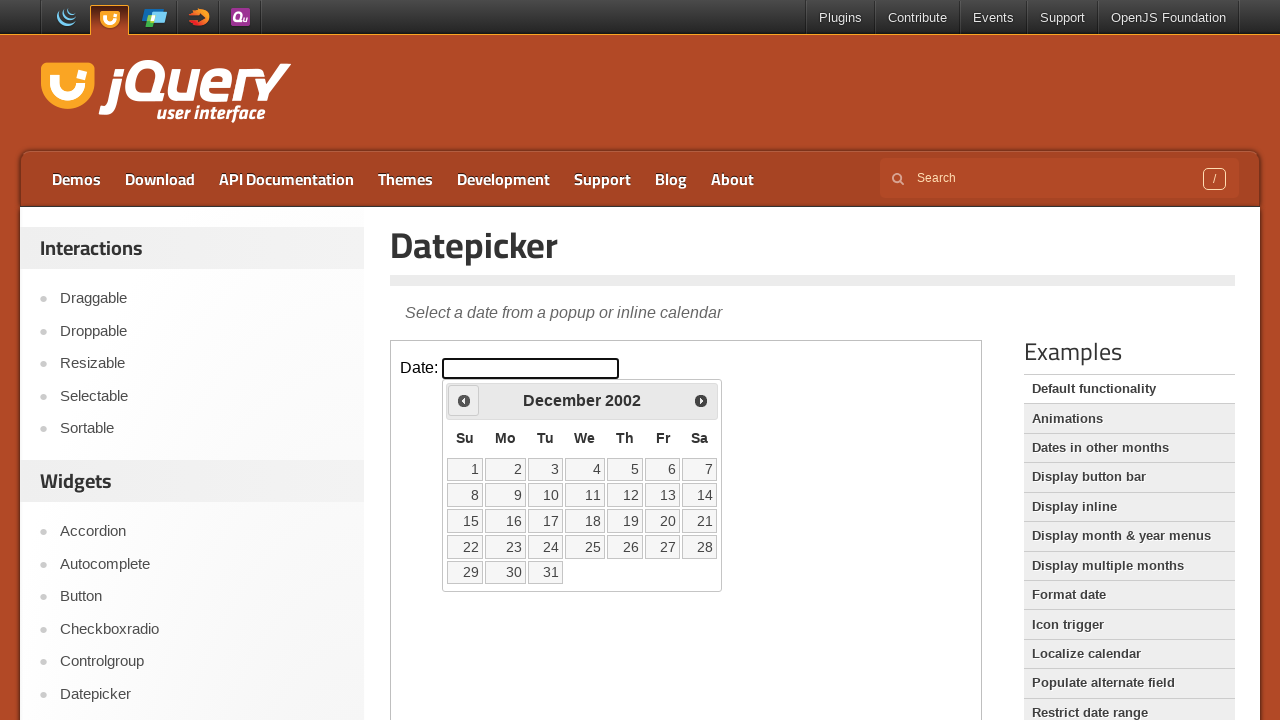

Clicked Previous button to navigate from December 2002 at (464, 400) on iframe.demo-frame >> nth=0 >> internal:control=enter-frame >> xpath=//span[text(
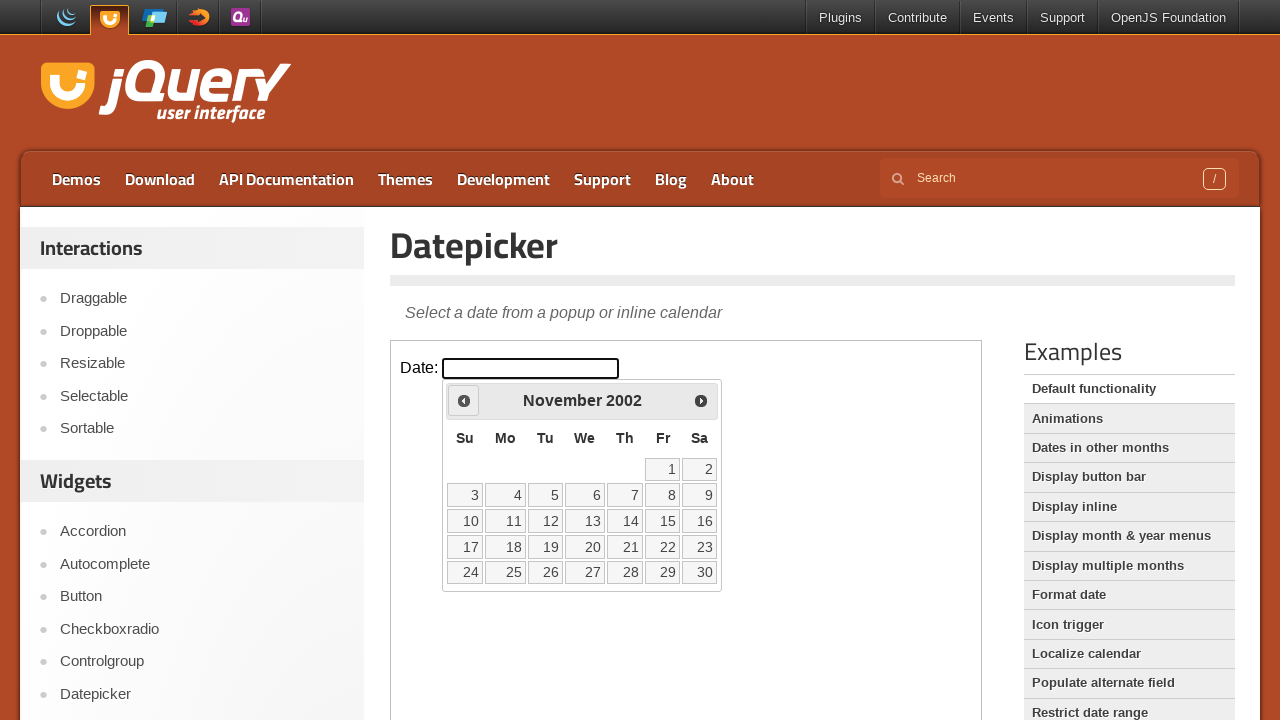

Waited for calendar to update after navigation
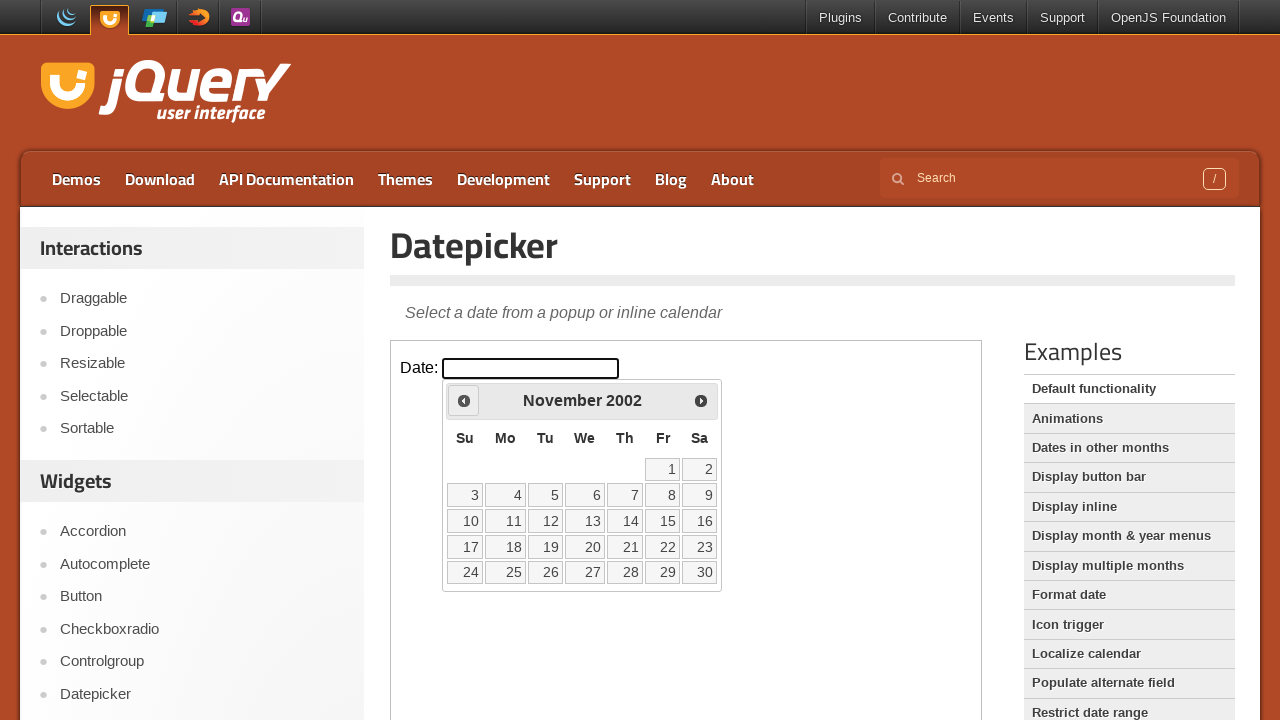

Retrieved current calendar date: November 2002
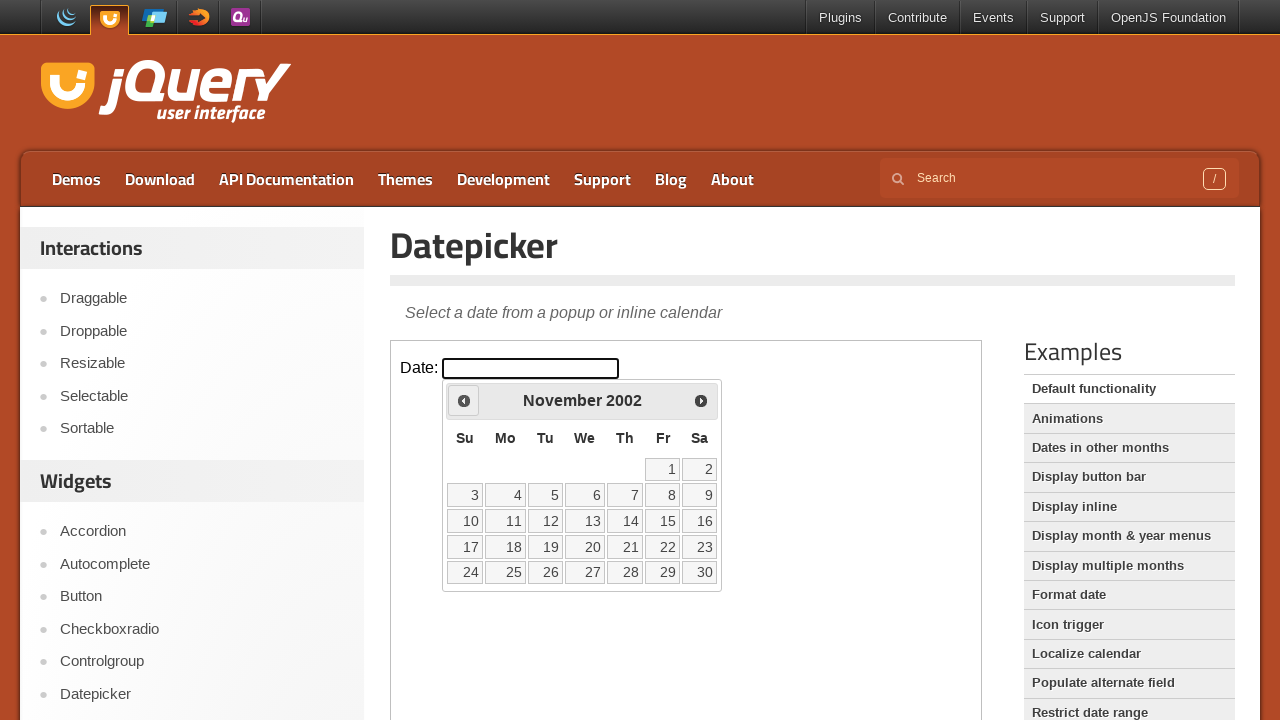

Clicked Previous button to navigate from November 2002 at (464, 400) on iframe.demo-frame >> nth=0 >> internal:control=enter-frame >> xpath=//span[text(
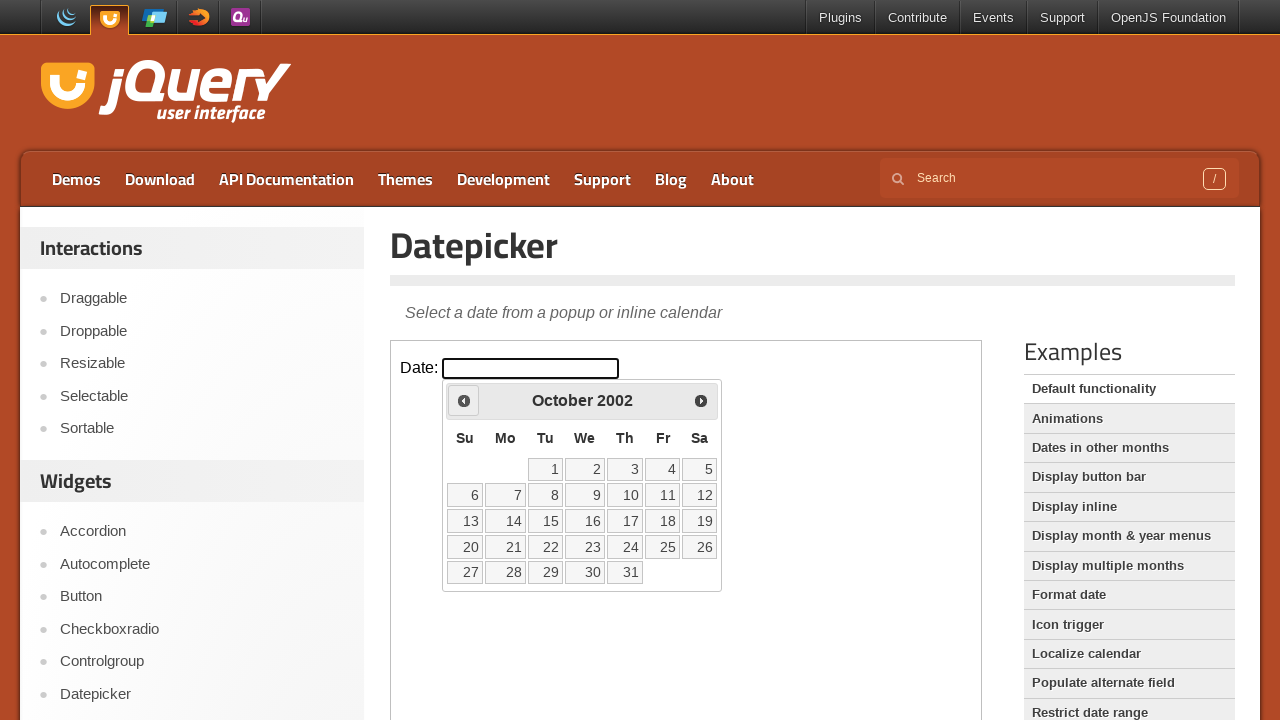

Waited for calendar to update after navigation
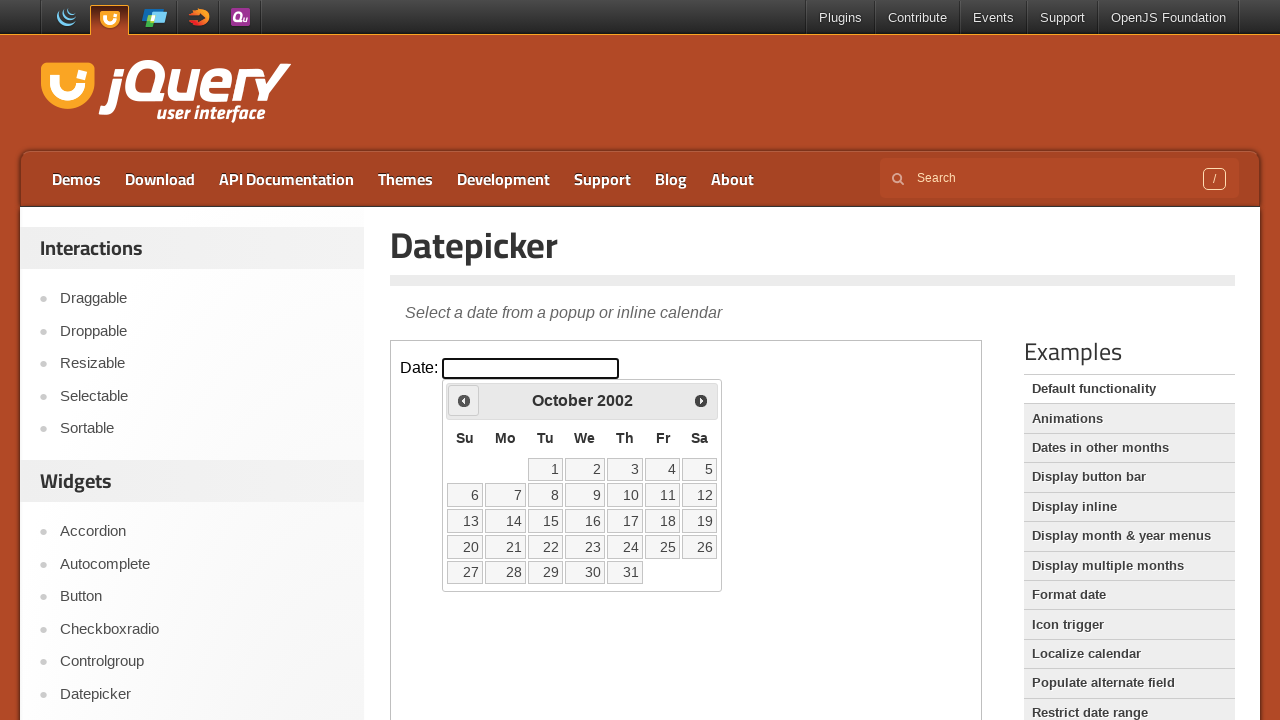

Retrieved current calendar date: October 2002
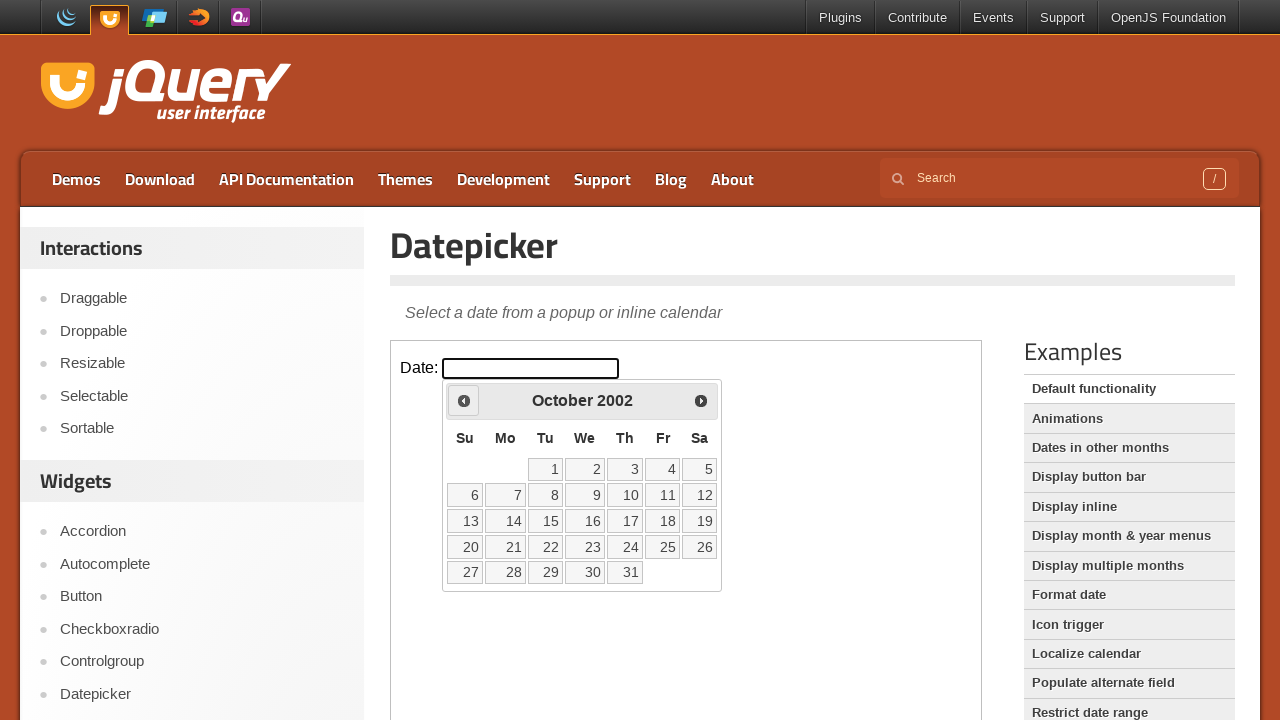

Clicked Previous button to navigate from October 2002 at (464, 400) on iframe.demo-frame >> nth=0 >> internal:control=enter-frame >> xpath=//span[text(
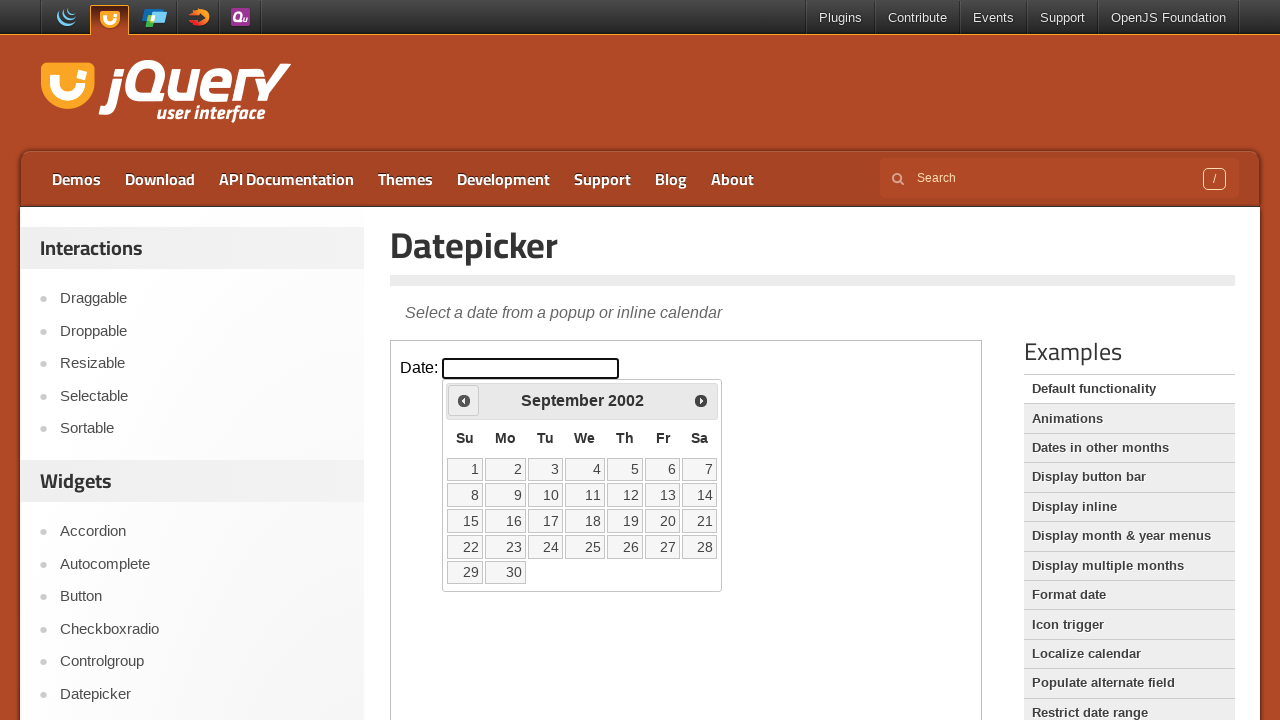

Waited for calendar to update after navigation
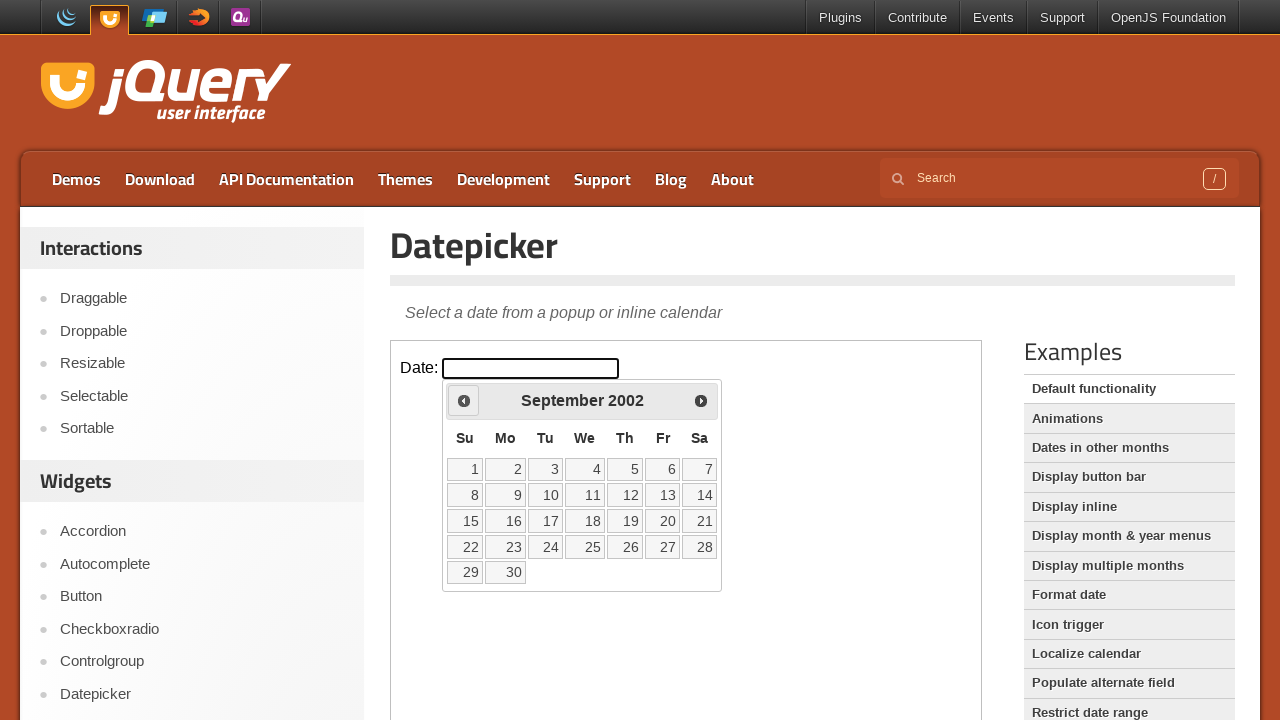

Retrieved current calendar date: September 2002
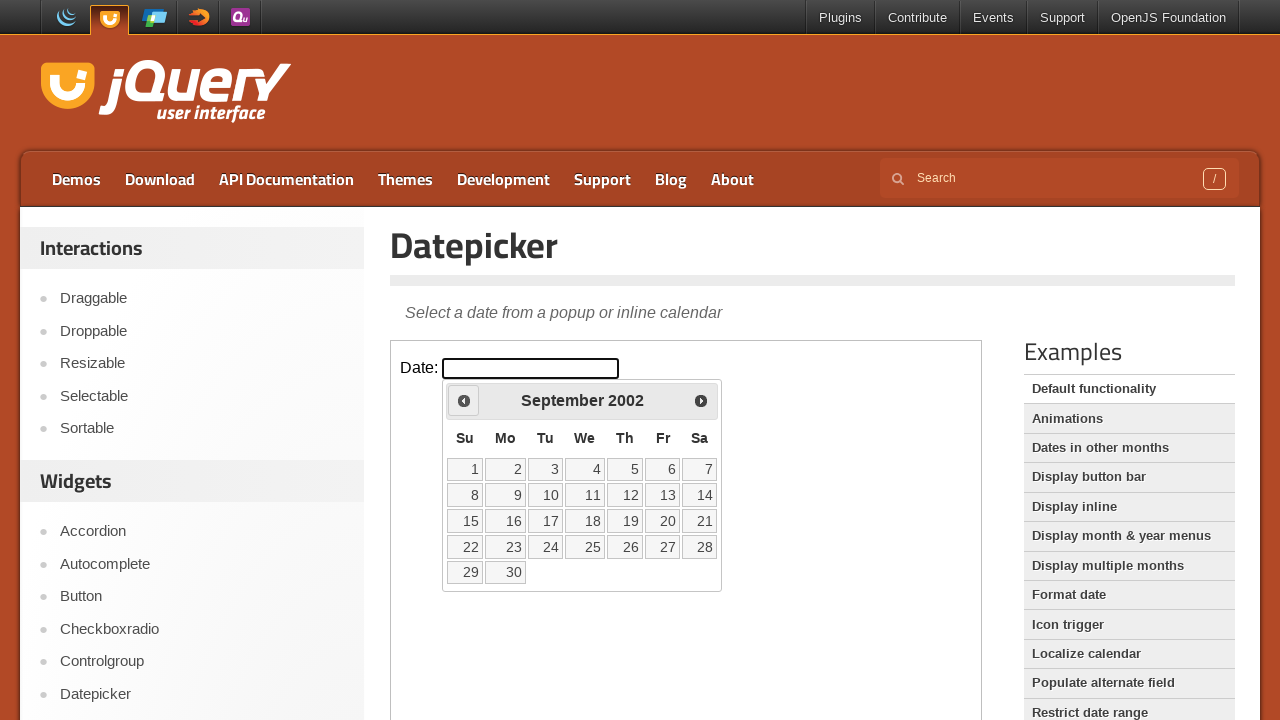

Clicked Previous button to navigate from September 2002 at (464, 400) on iframe.demo-frame >> nth=0 >> internal:control=enter-frame >> xpath=//span[text(
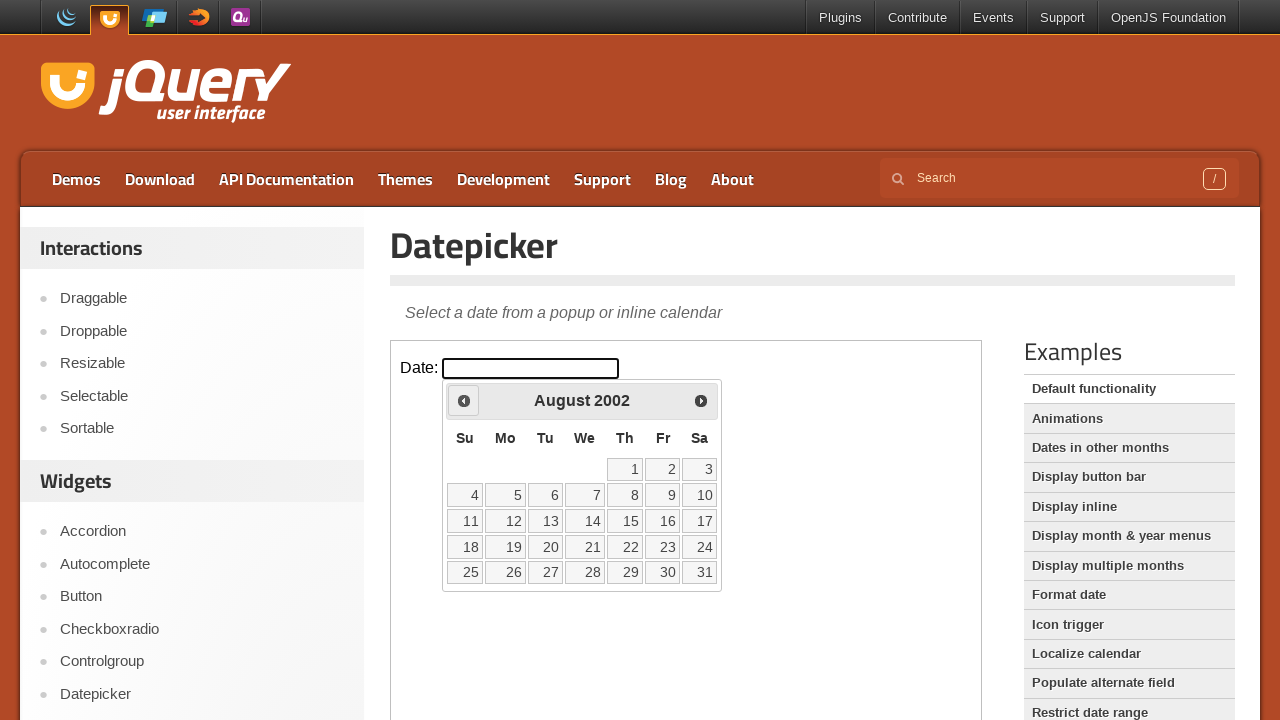

Waited for calendar to update after navigation
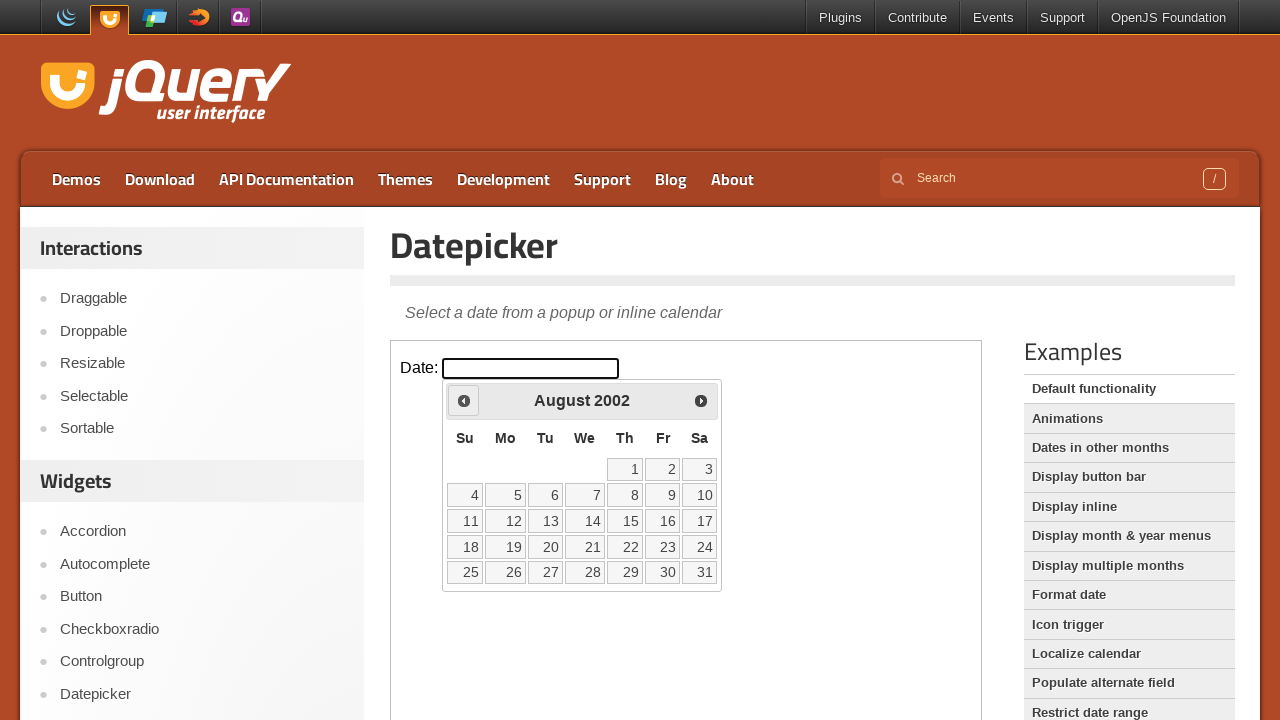

Retrieved current calendar date: August 2002
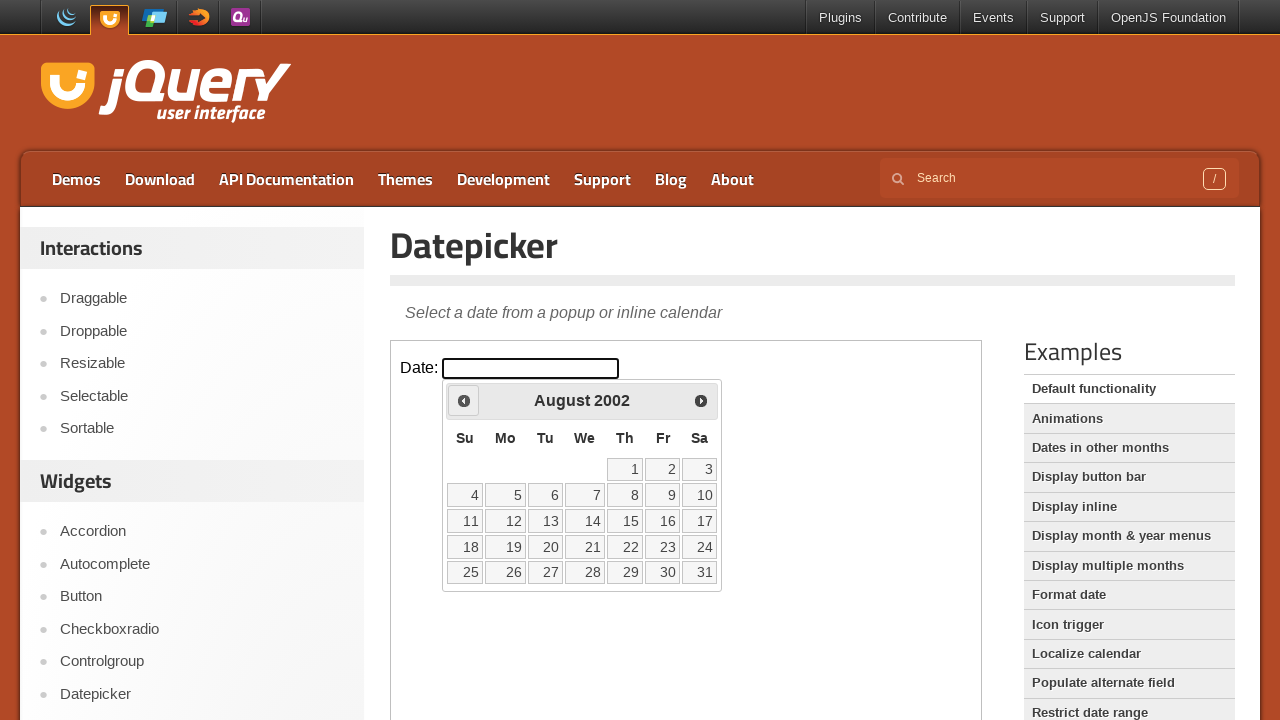

Clicked Previous button to navigate from August 2002 at (464, 400) on iframe.demo-frame >> nth=0 >> internal:control=enter-frame >> xpath=//span[text(
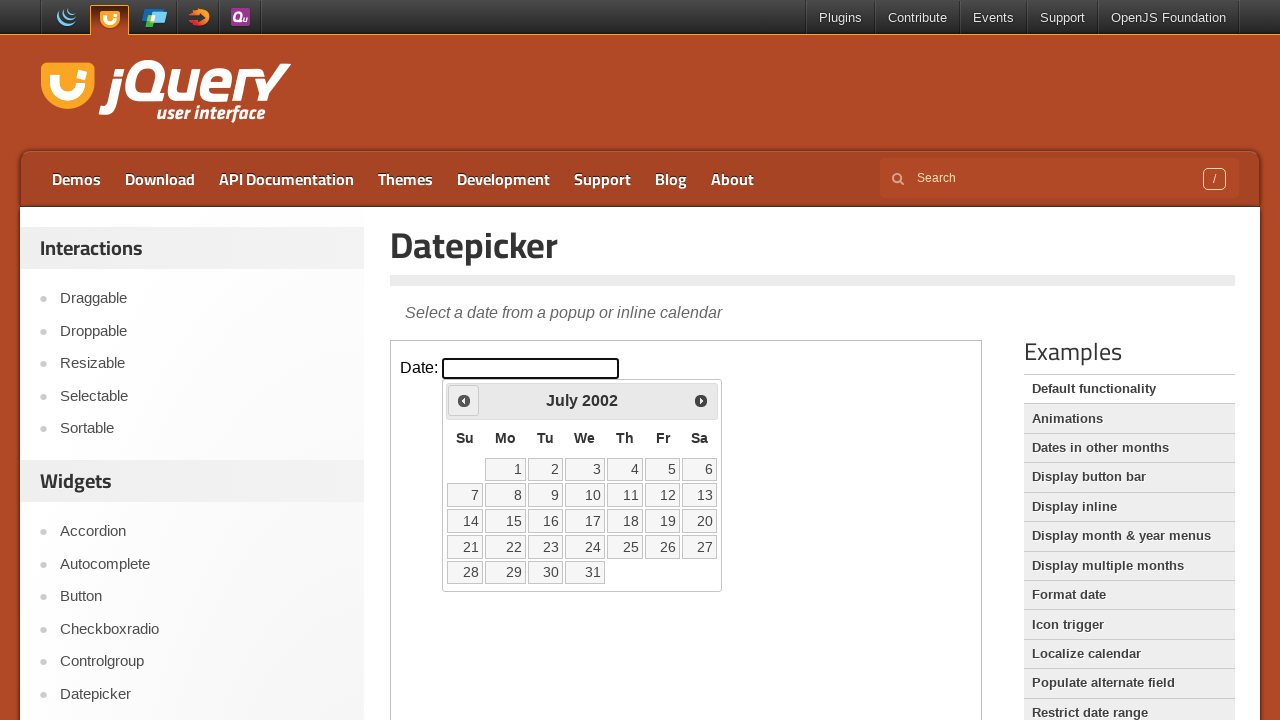

Waited for calendar to update after navigation
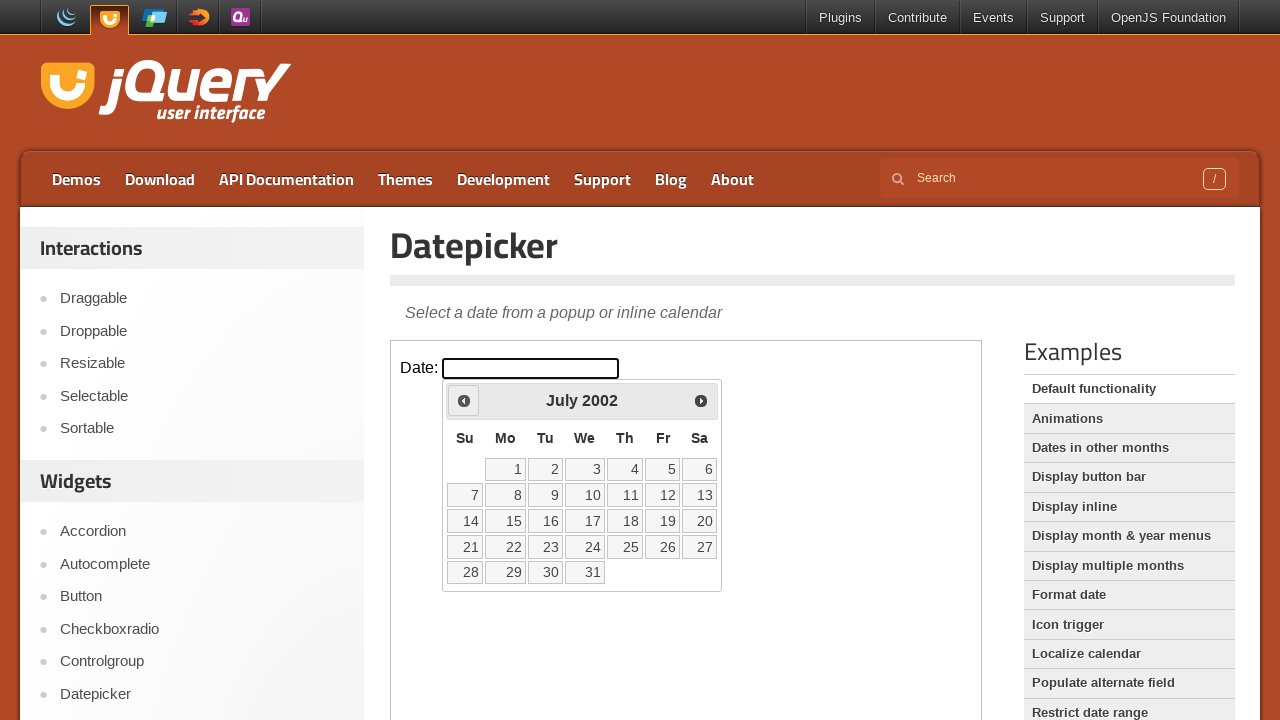

Retrieved current calendar date: July 2002
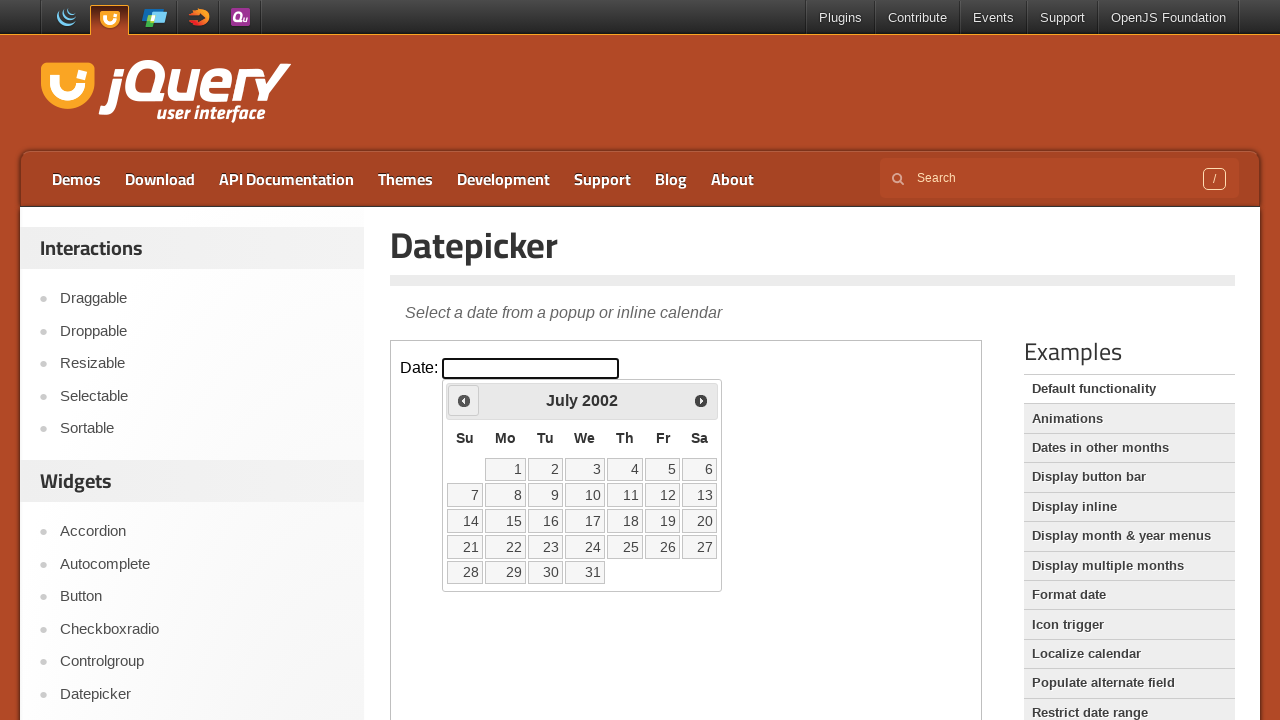

Clicked Previous button to navigate from July 2002 at (464, 400) on iframe.demo-frame >> nth=0 >> internal:control=enter-frame >> xpath=//span[text(
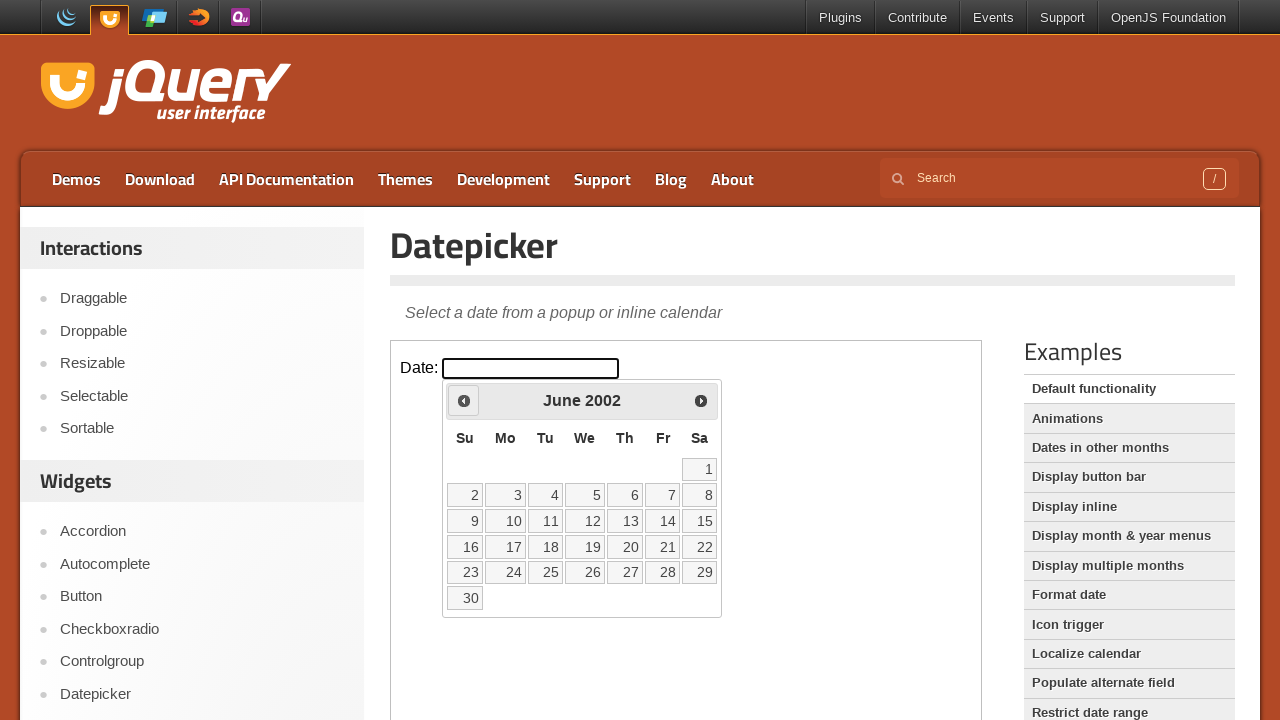

Waited for calendar to update after navigation
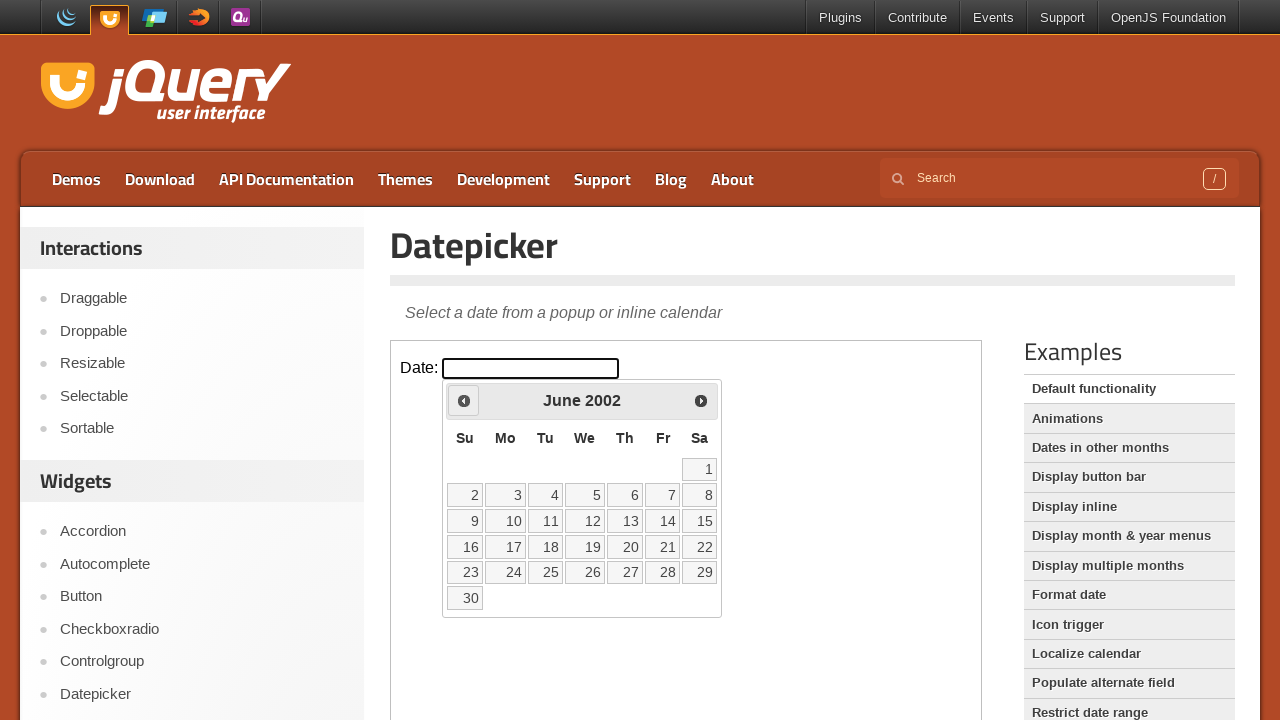

Retrieved current calendar date: June 2002
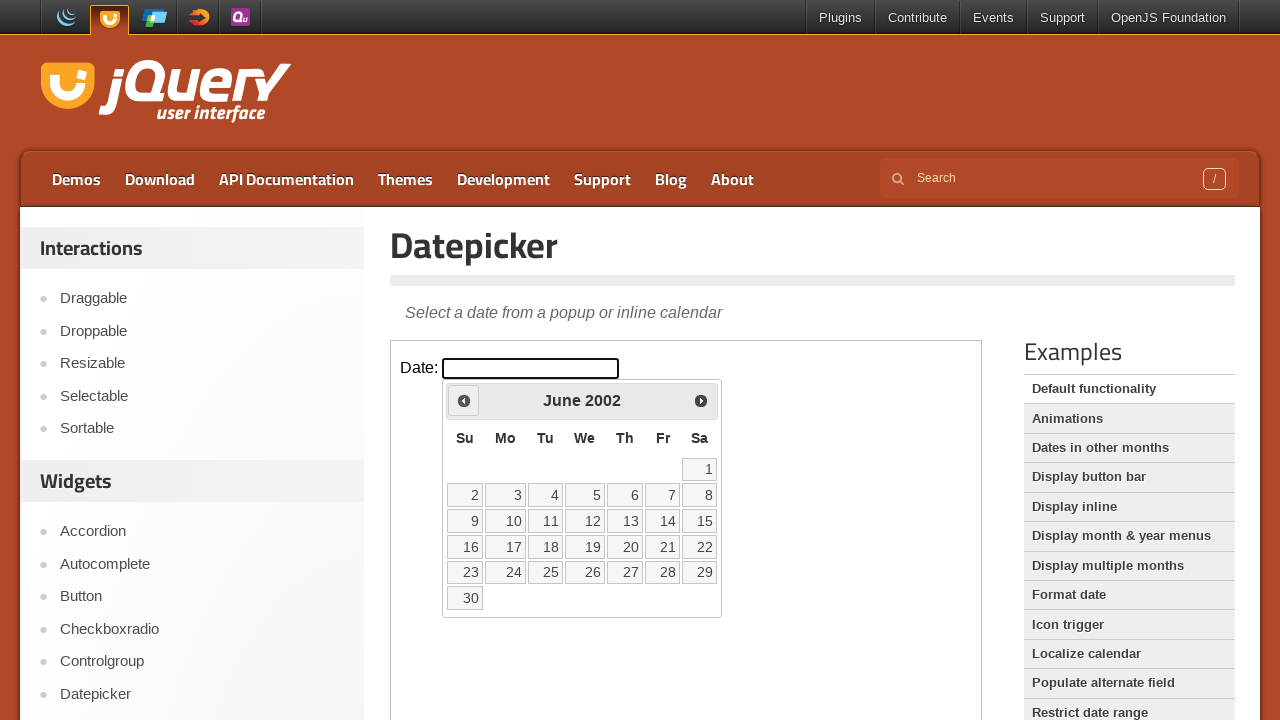

Clicked Previous button to navigate from June 2002 at (464, 400) on iframe.demo-frame >> nth=0 >> internal:control=enter-frame >> xpath=//span[text(
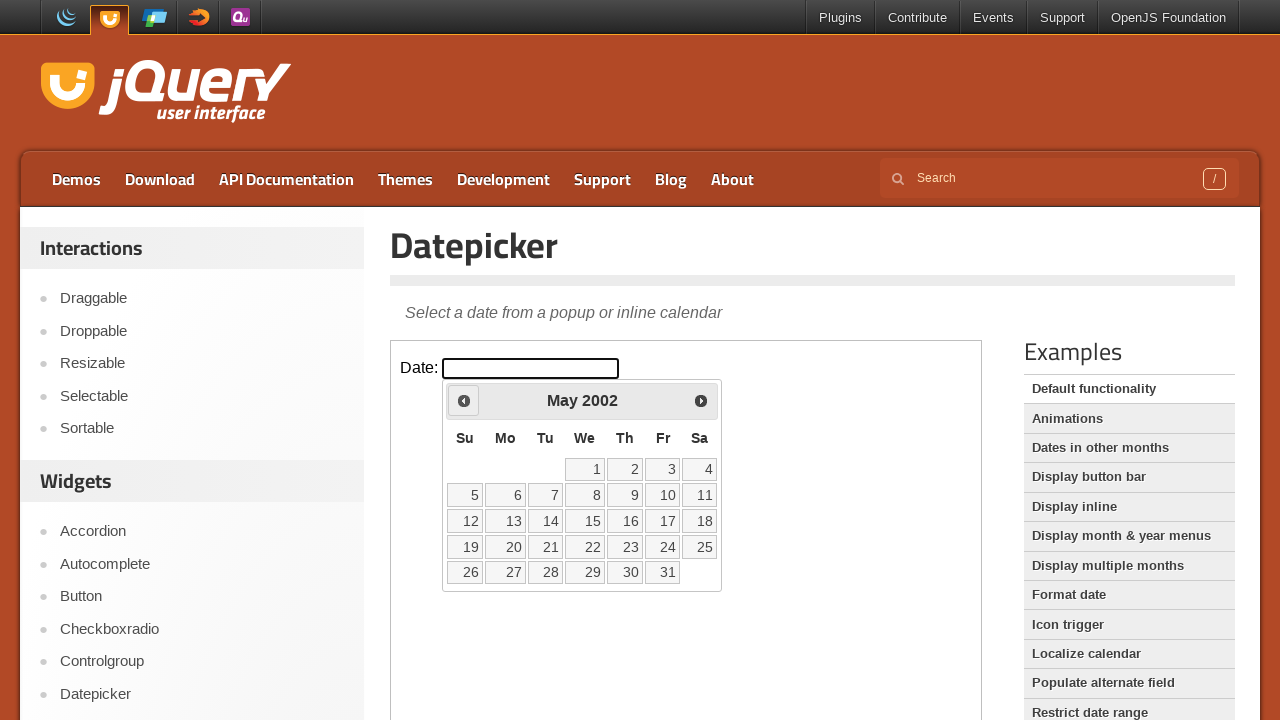

Waited for calendar to update after navigation
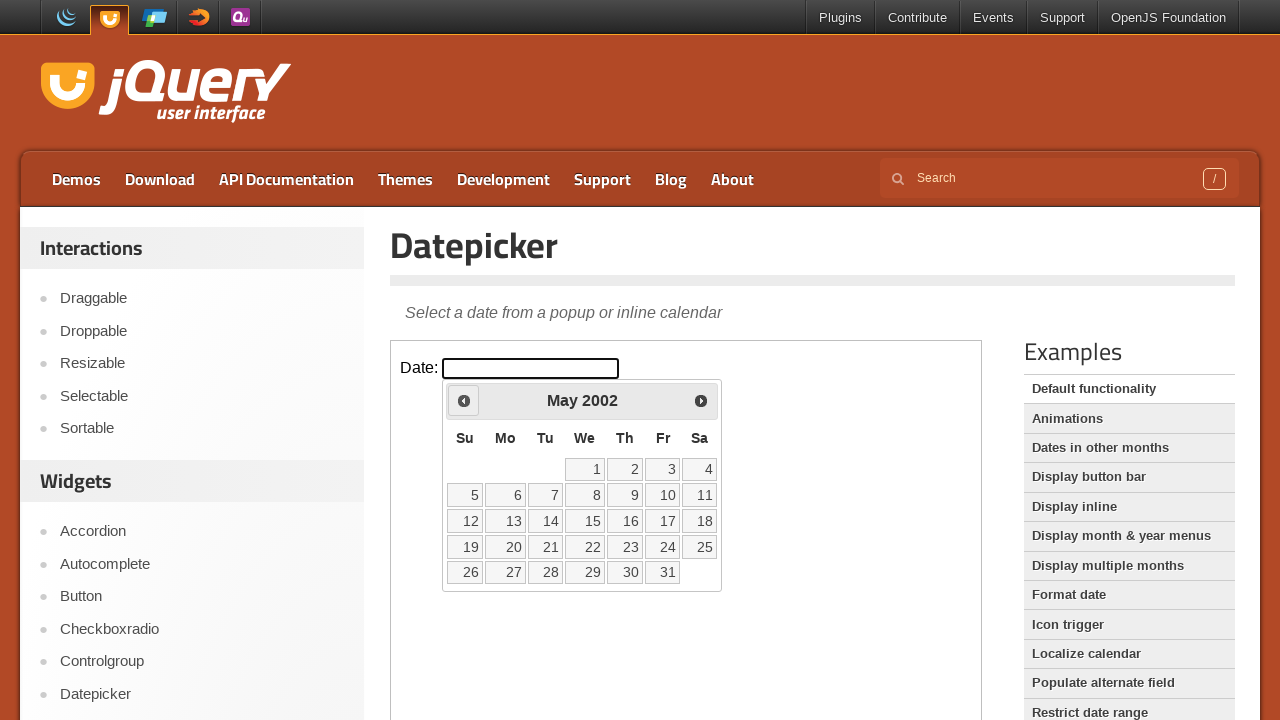

Retrieved current calendar date: May 2002
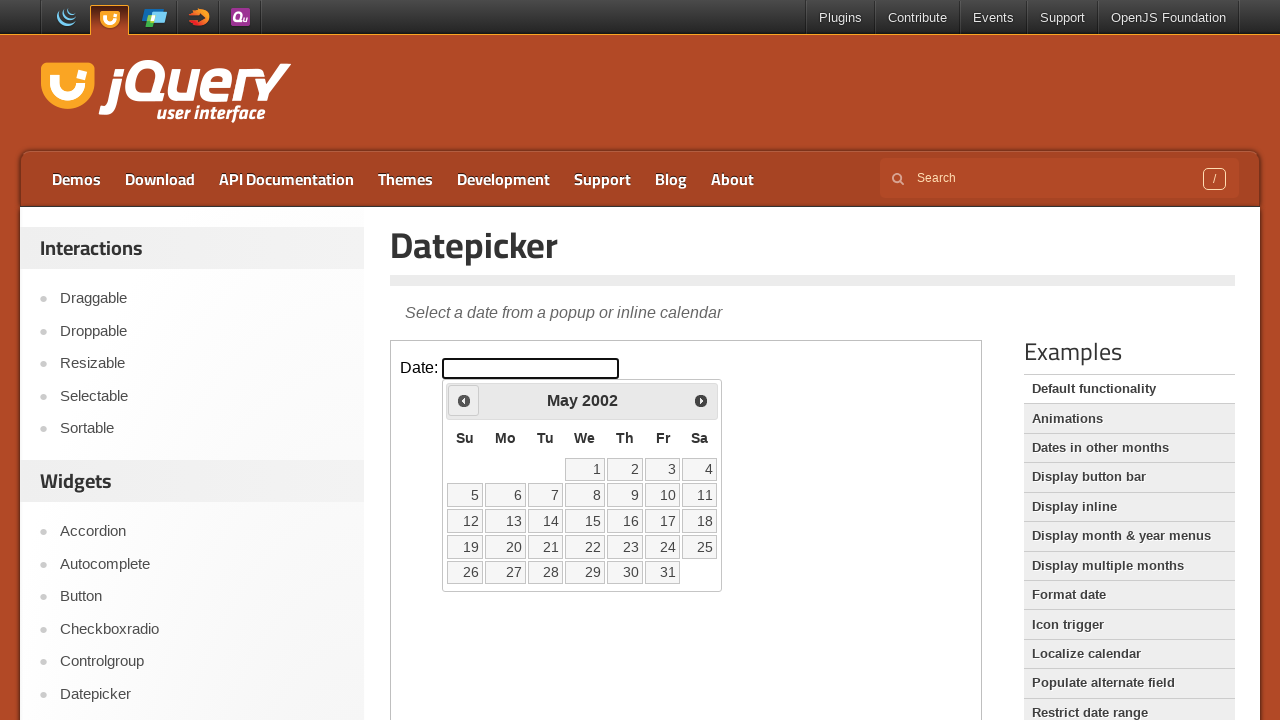

Selected 15th day from May 2002 at (585, 521) on iframe.demo-frame >> nth=0 >> internal:control=enter-frame >> xpath=//a[text()='
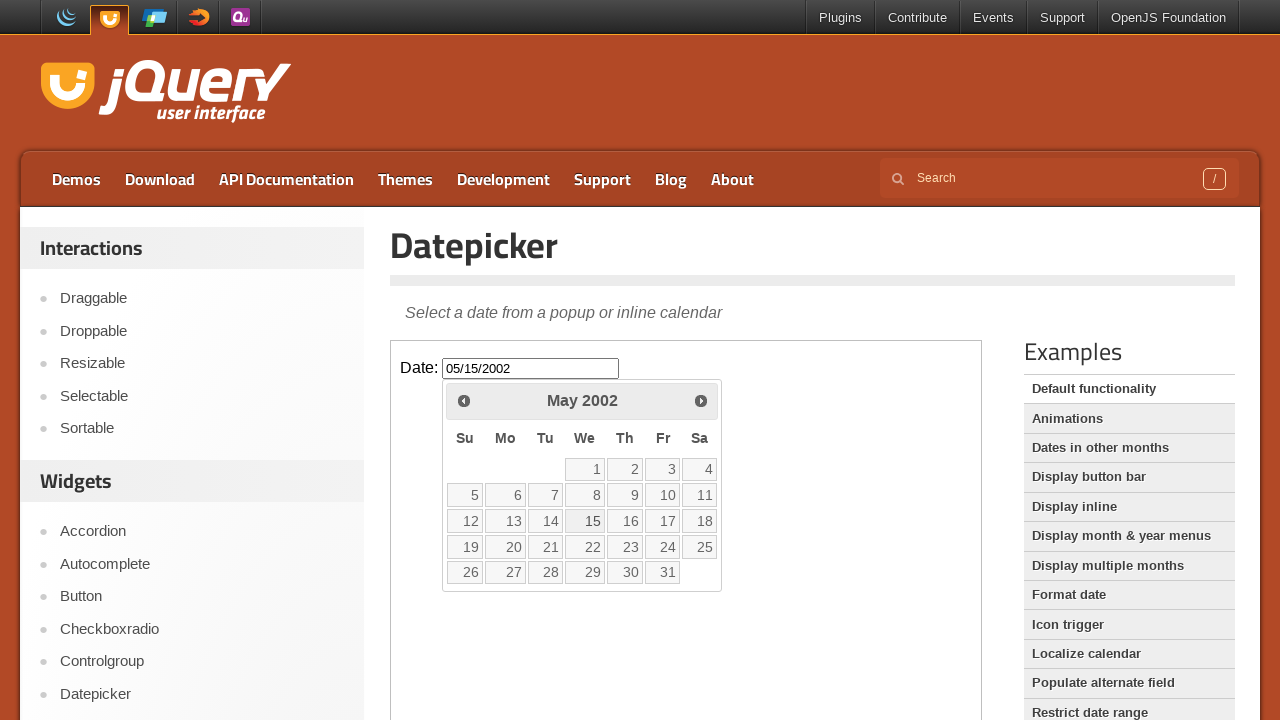

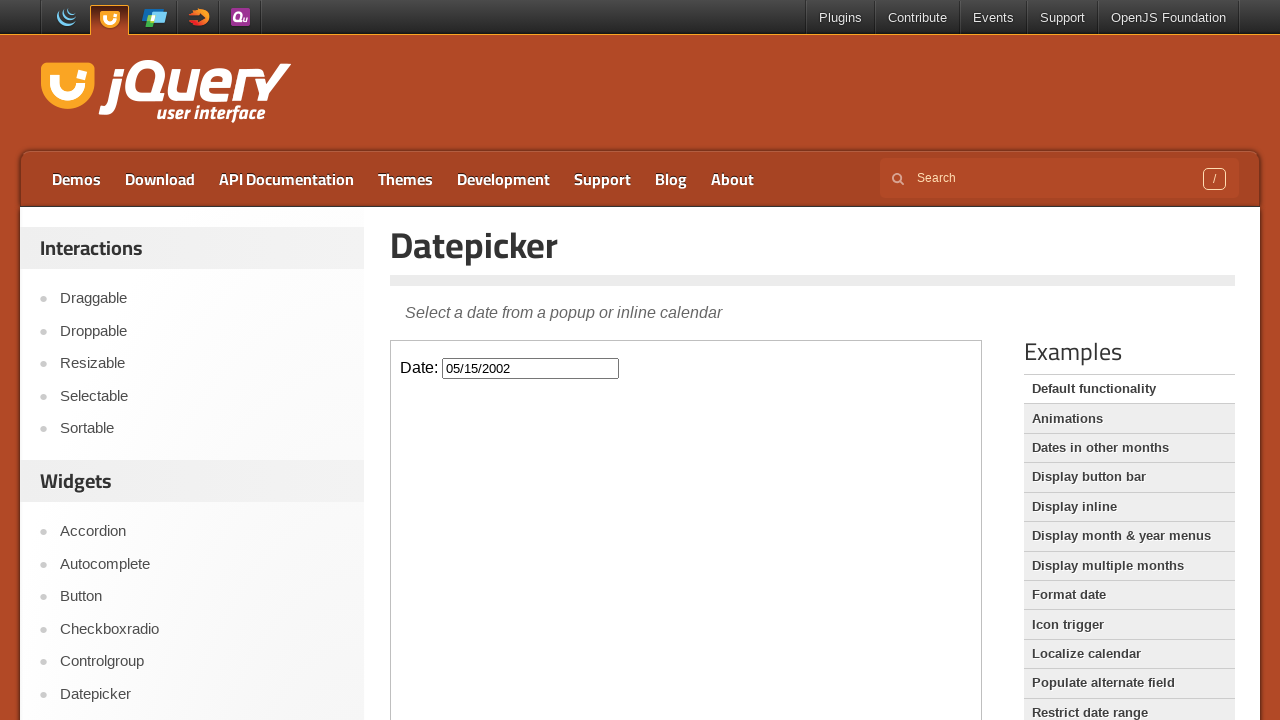